Navigates to a dashboard page, clicks through menu options to access a table page, and interacts with table elements

Starting URL: https://www.leafground.com/dashboard.xhtml

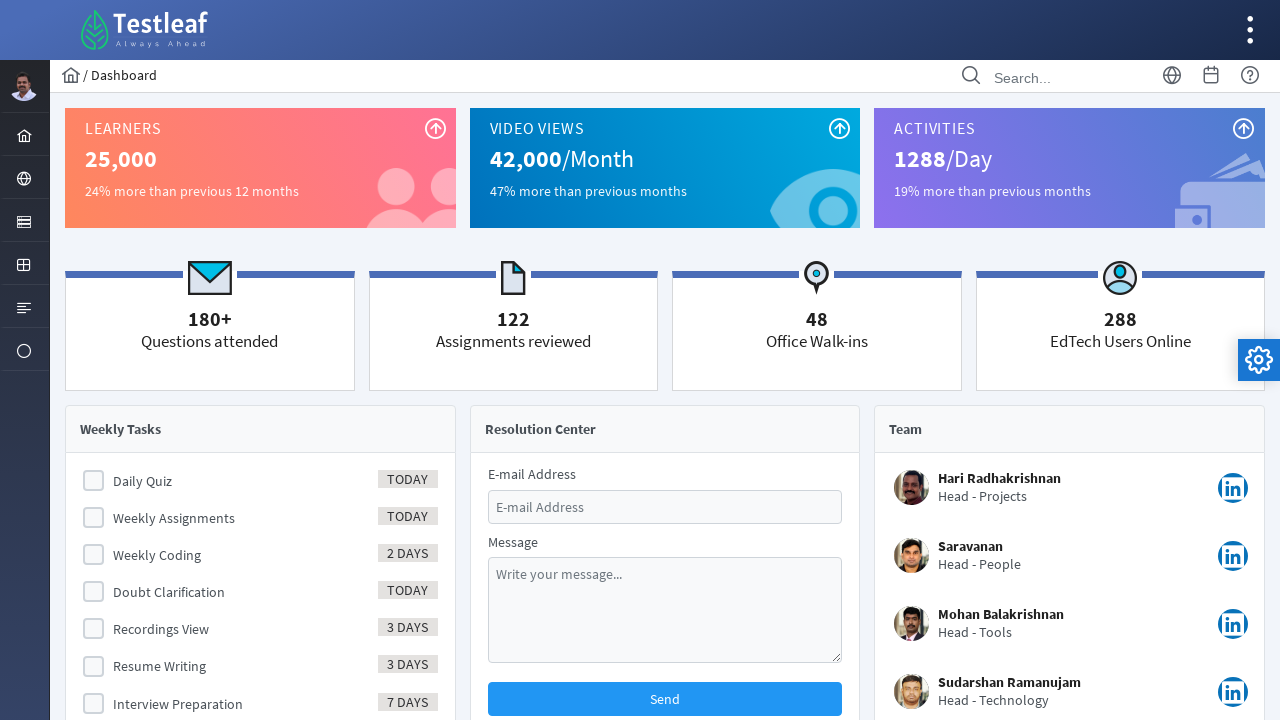

Navigated to dashboard page
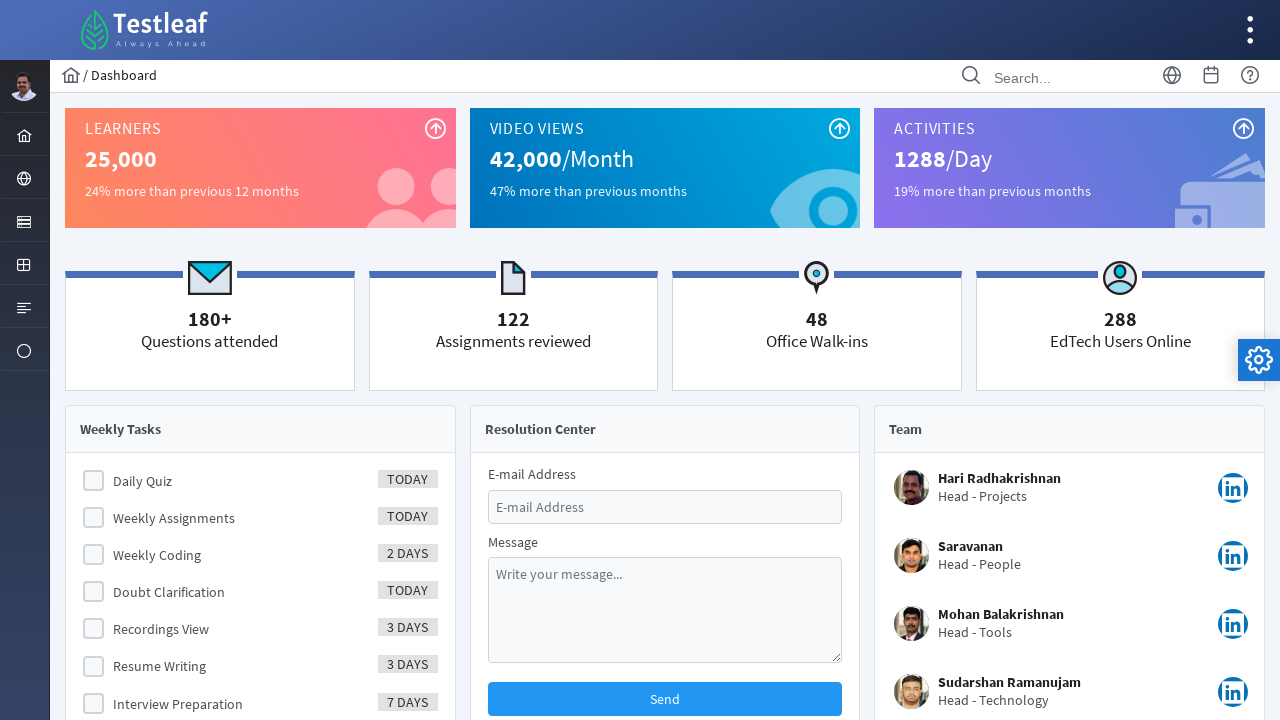

Clicked on table menu option at (24, 265) on //*[@id="menuform:j_idt41"]/a/i[1]
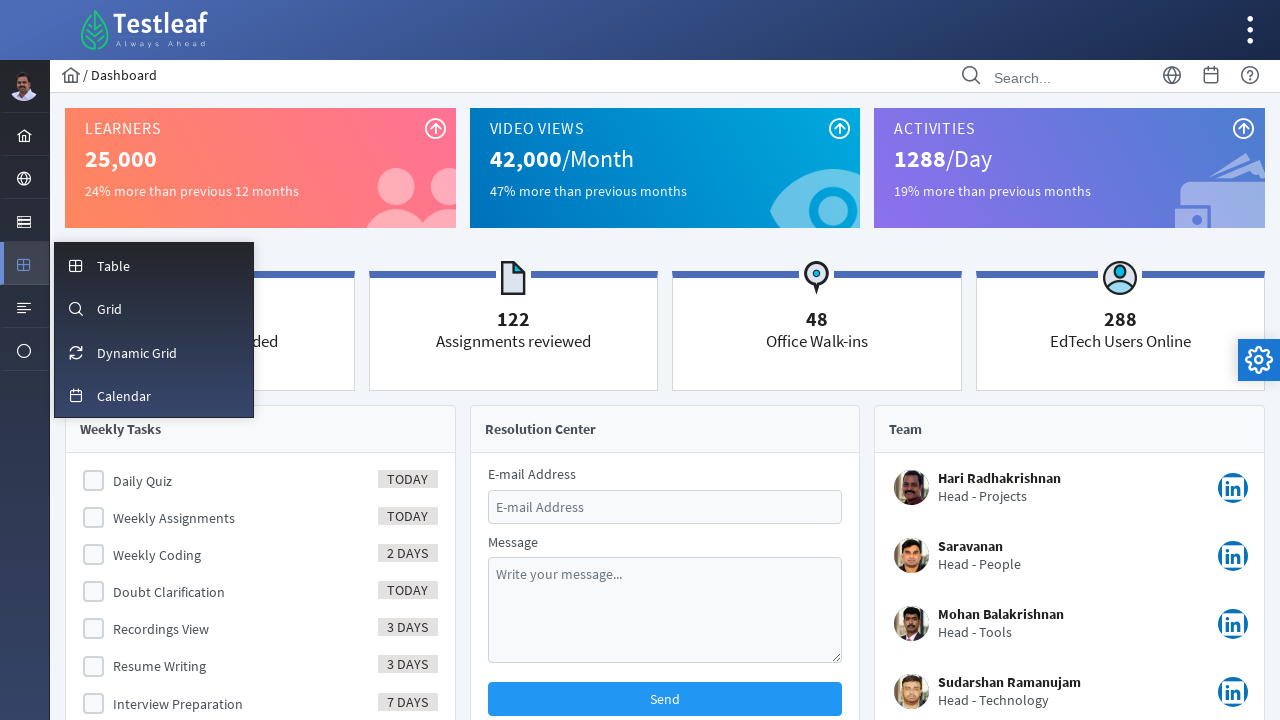

Clicked on table button to navigate to table page at (154, 265) on //*[@id="menuform:m_table"]/a
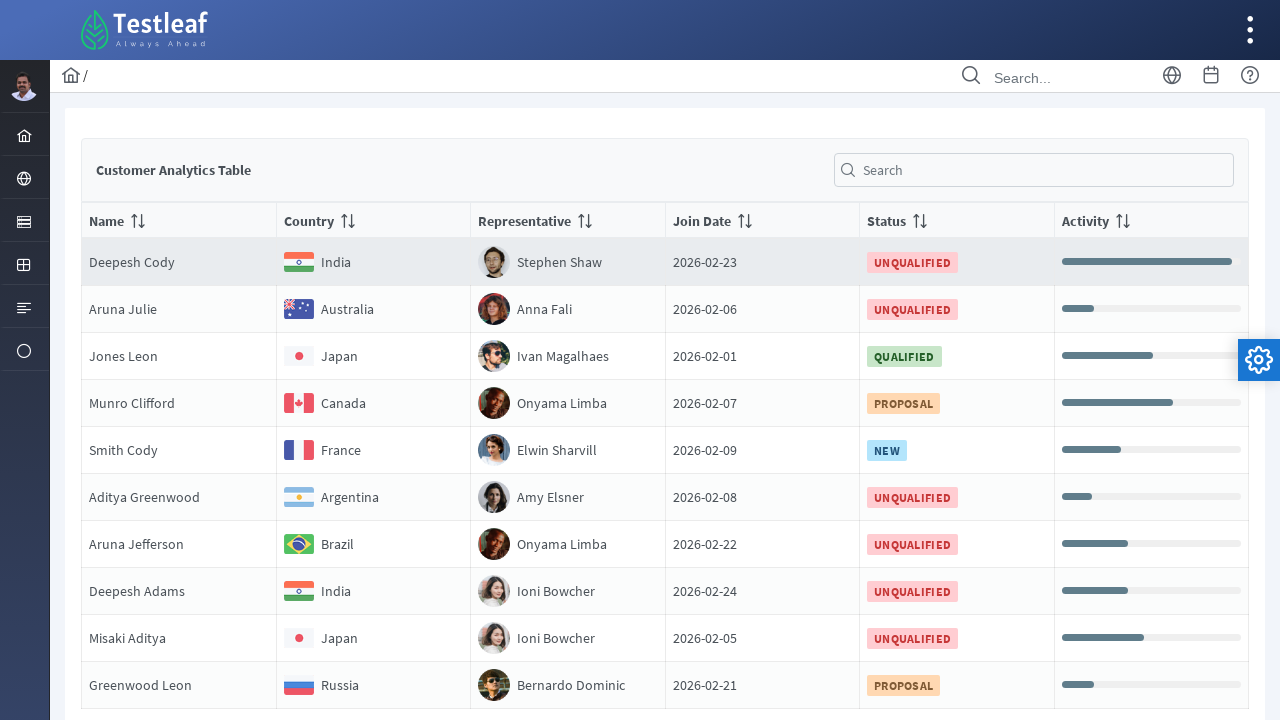

Table element became visible
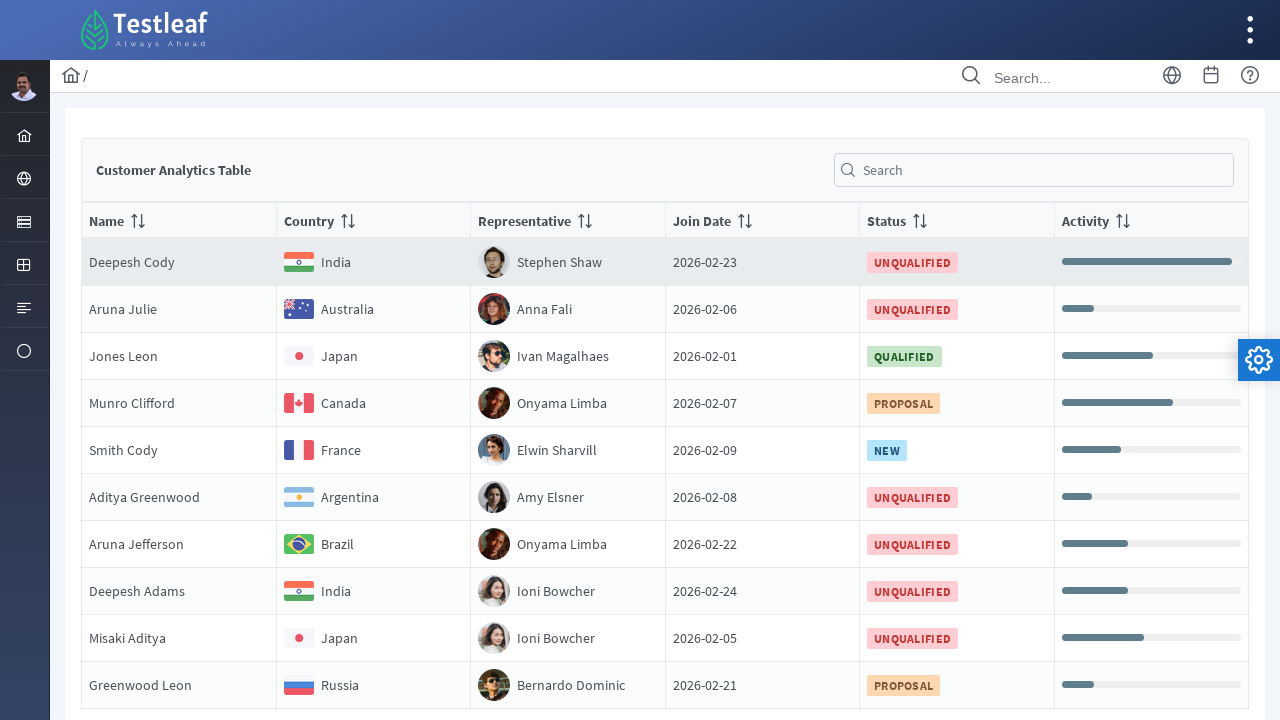

Located table element
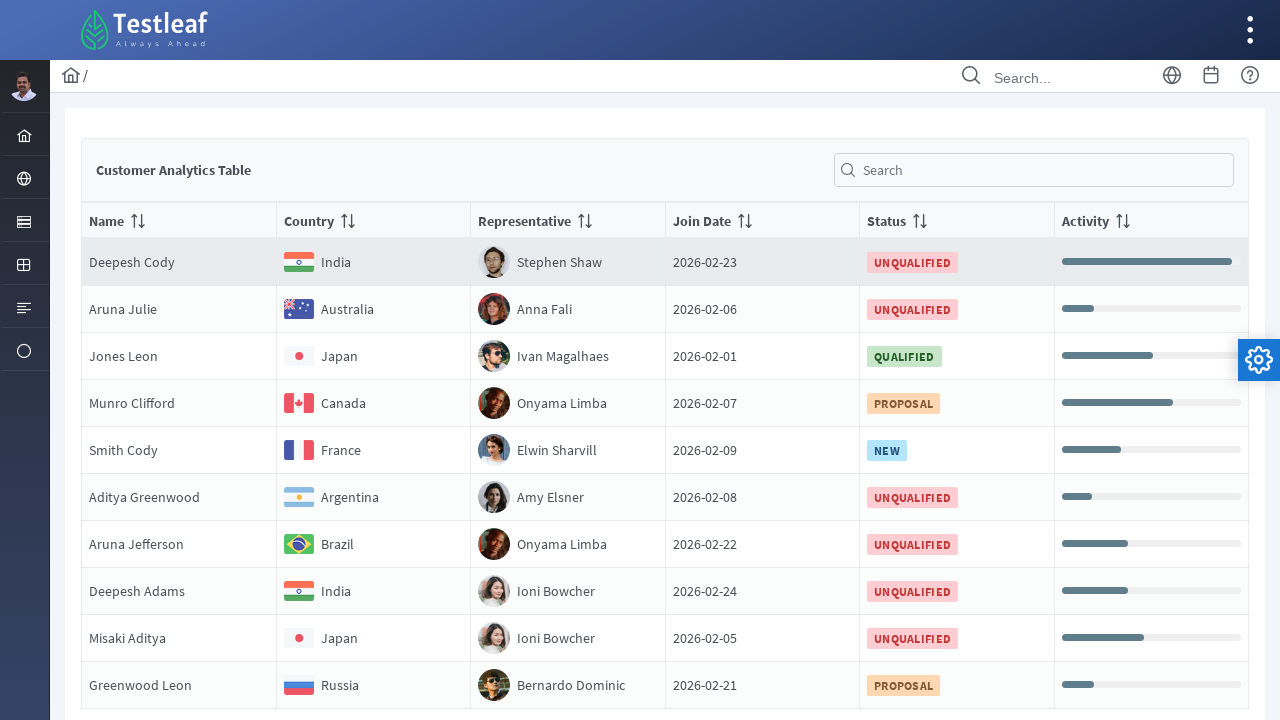

Retrieved 12 table header elements
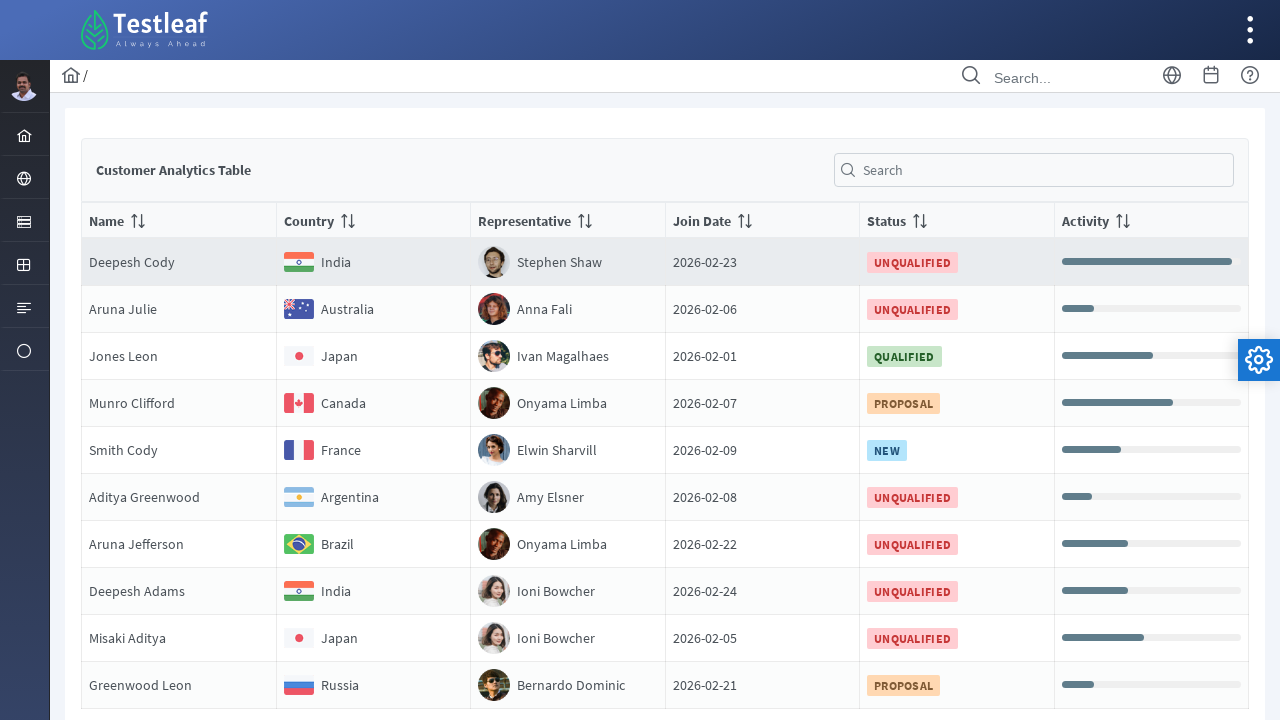

Retrieved 12 table row elements
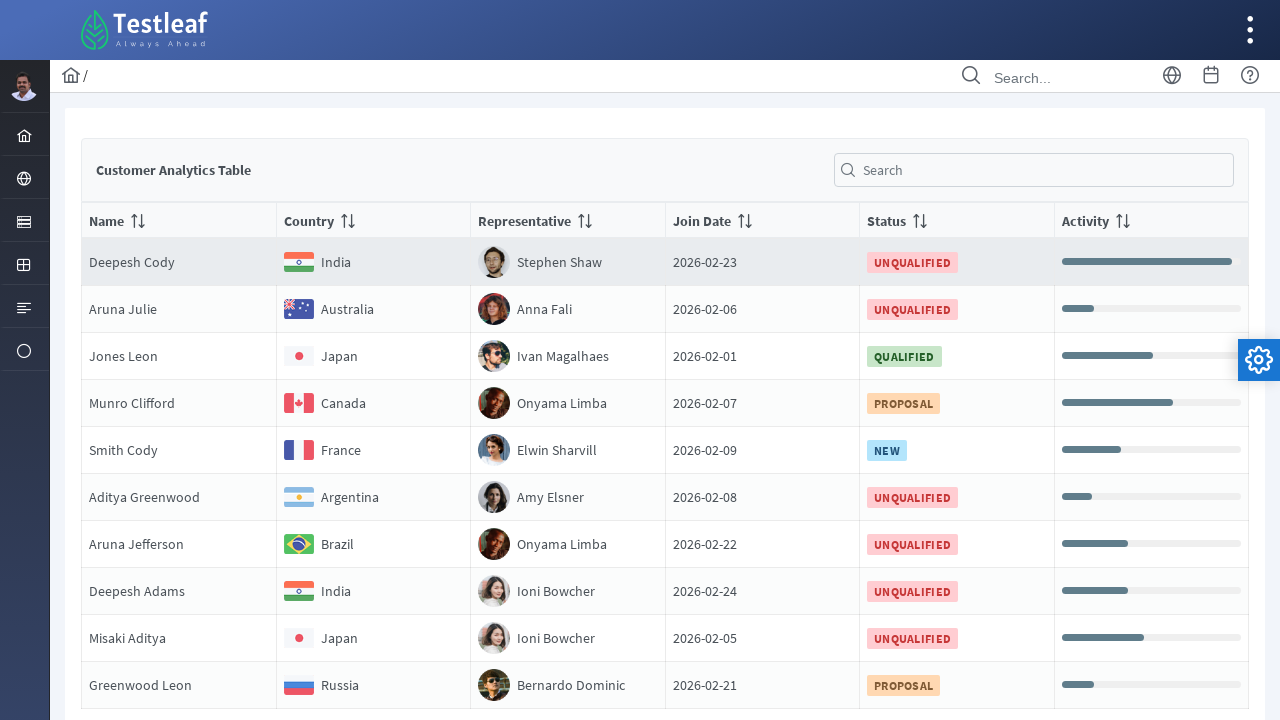

Retrieved text content from row 0, column 0
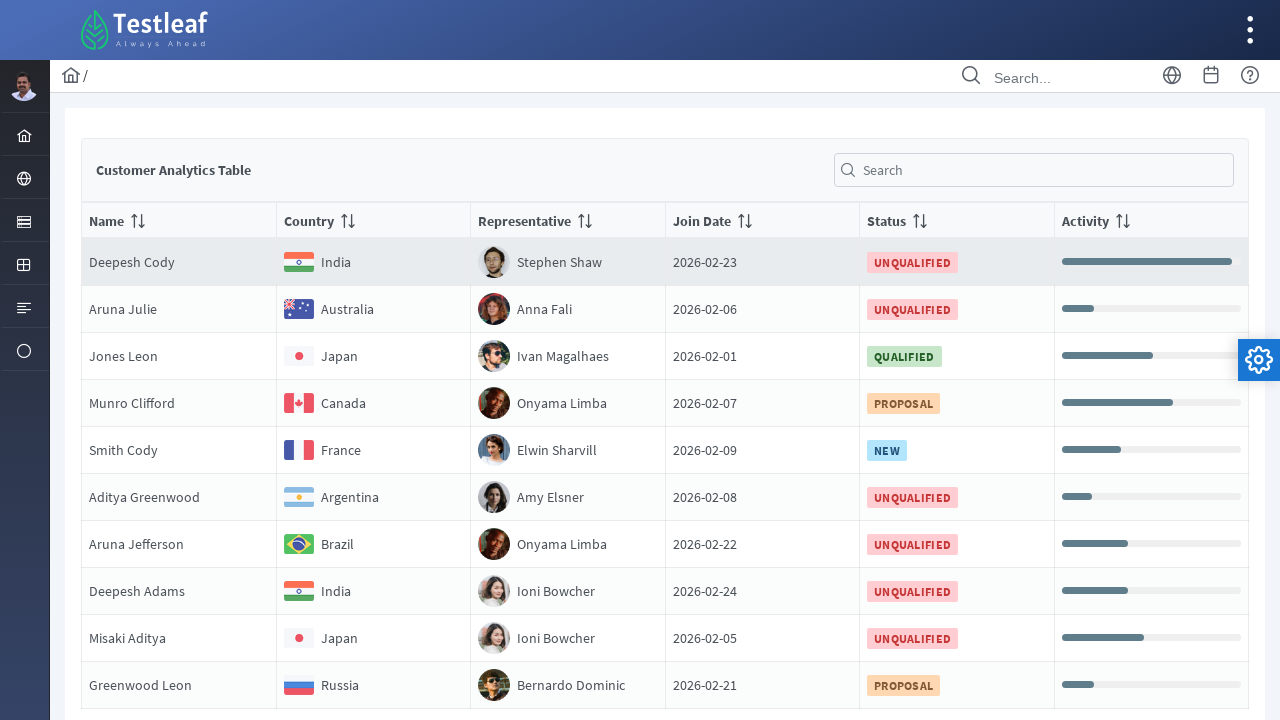

Retrieved text content from row 0, column 1
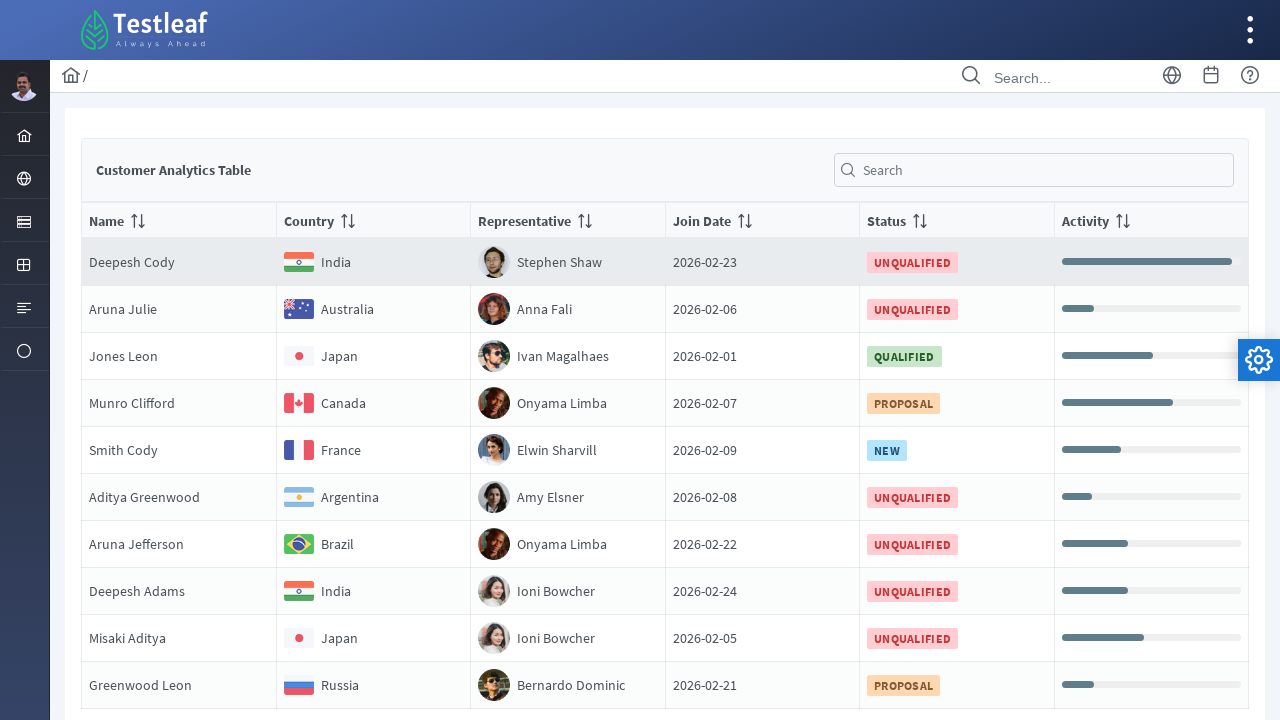

Retrieved text content from row 0, column 2
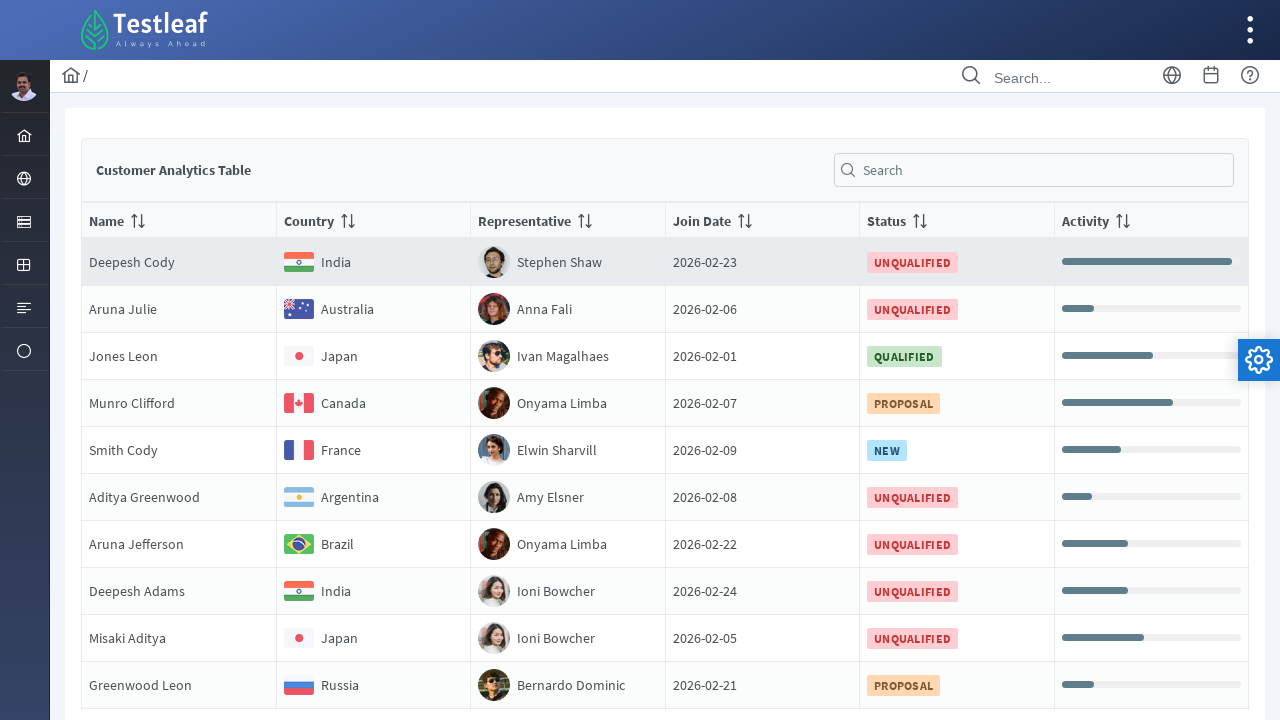

Retrieved text content from row 0, column 3
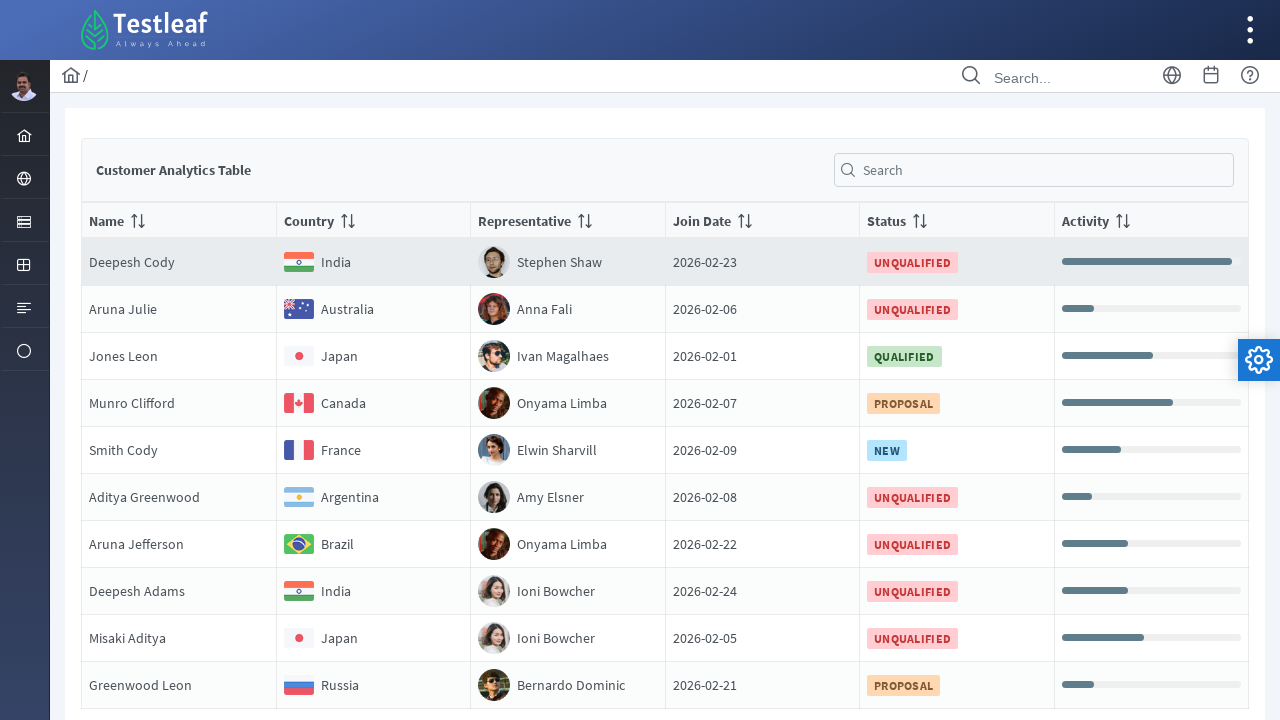

Retrieved text content from row 0, column 4
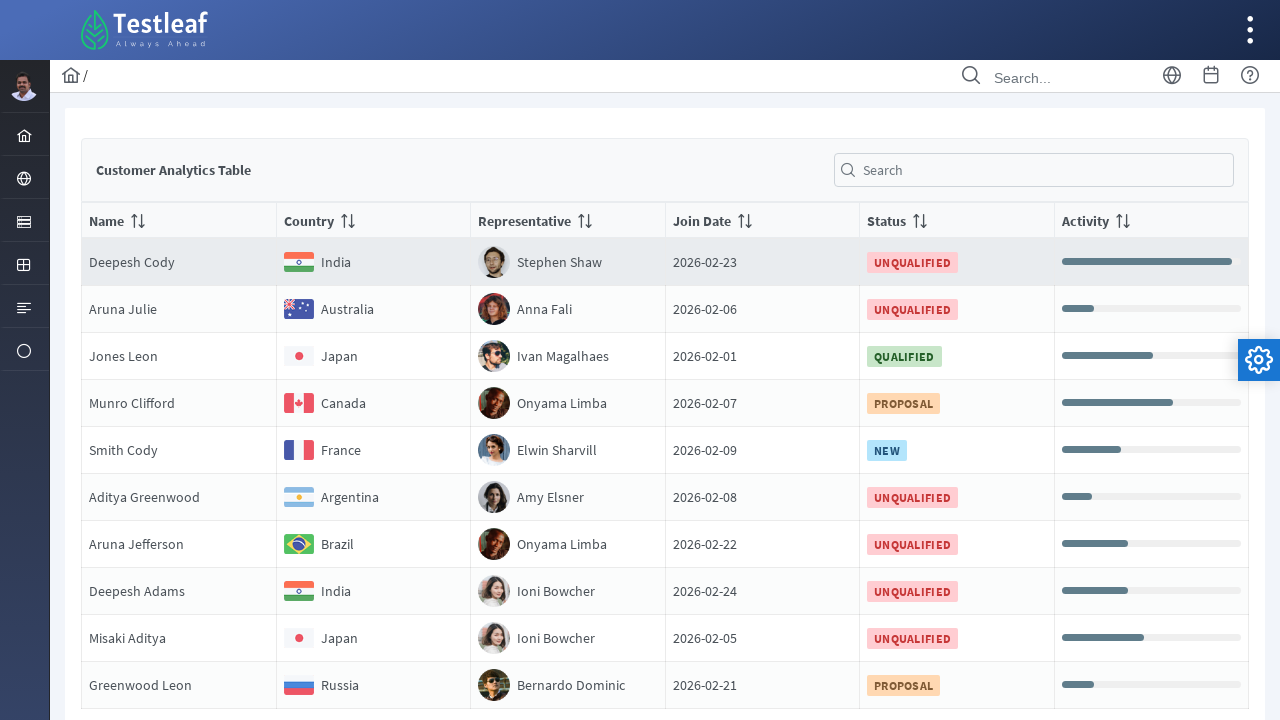

Retrieved text content from row 0, column 5
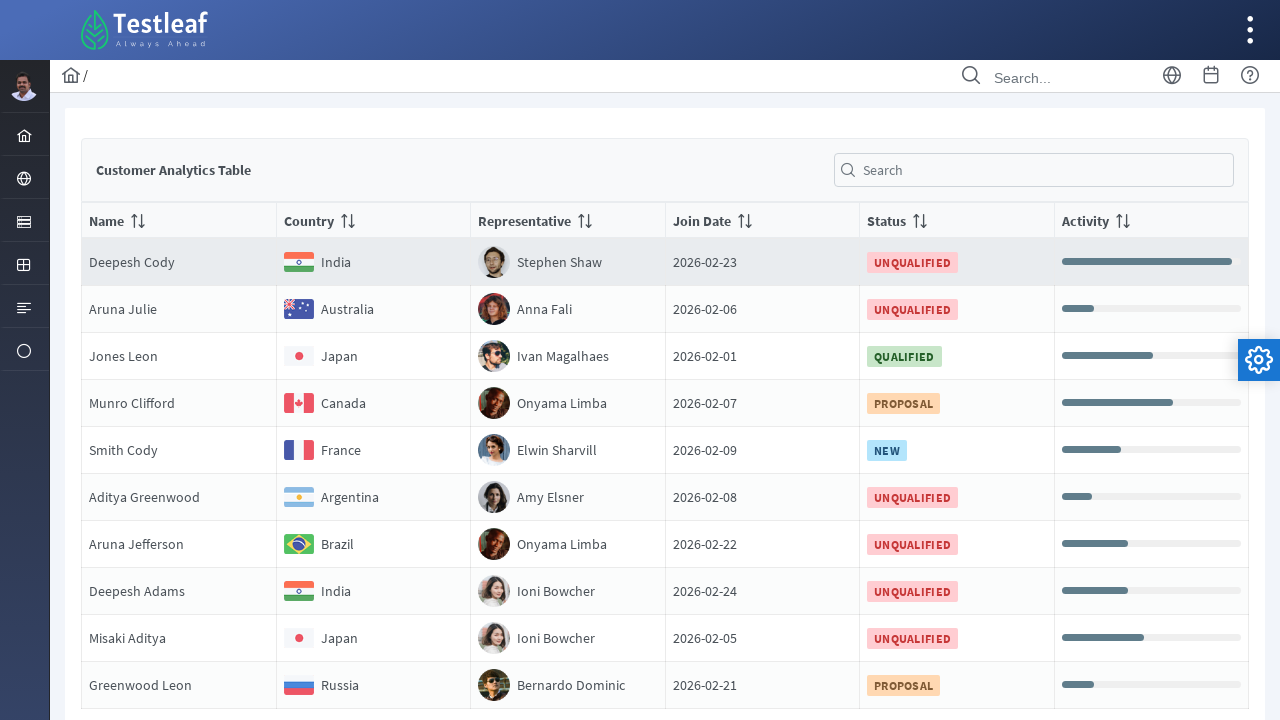

Retrieved text content from row 0, column 6
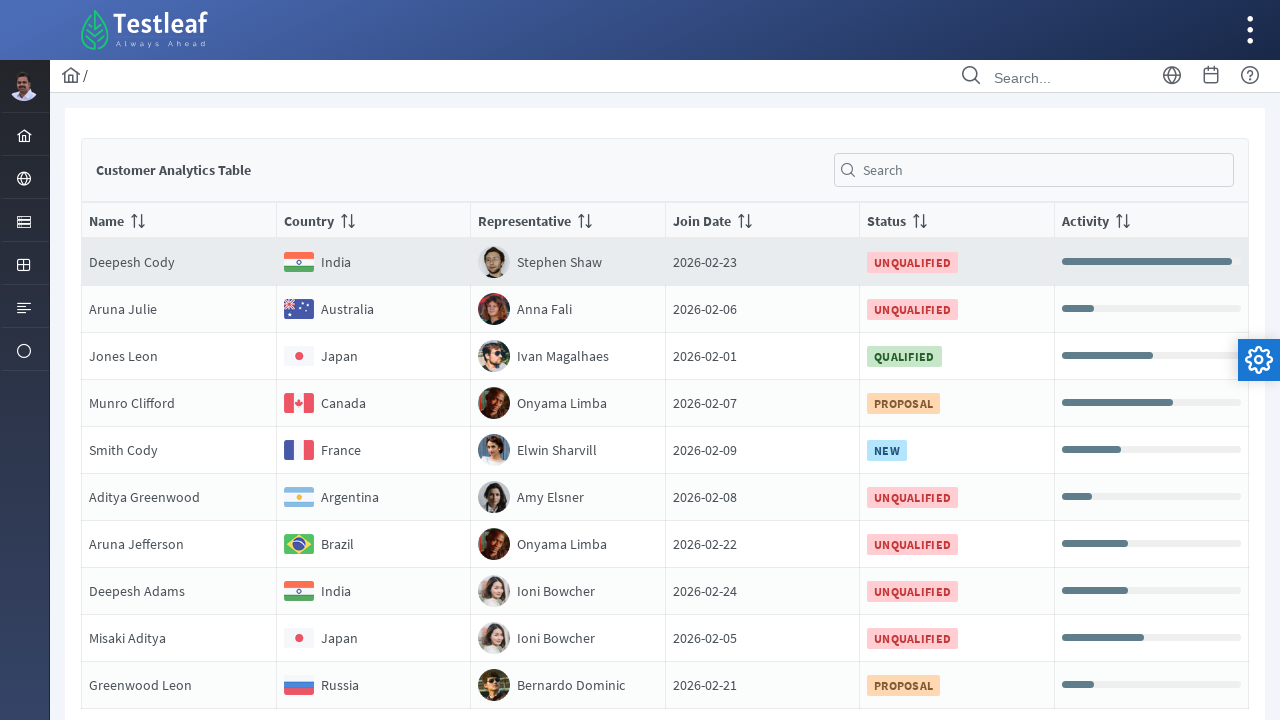

Retrieved text content from row 0, column 7
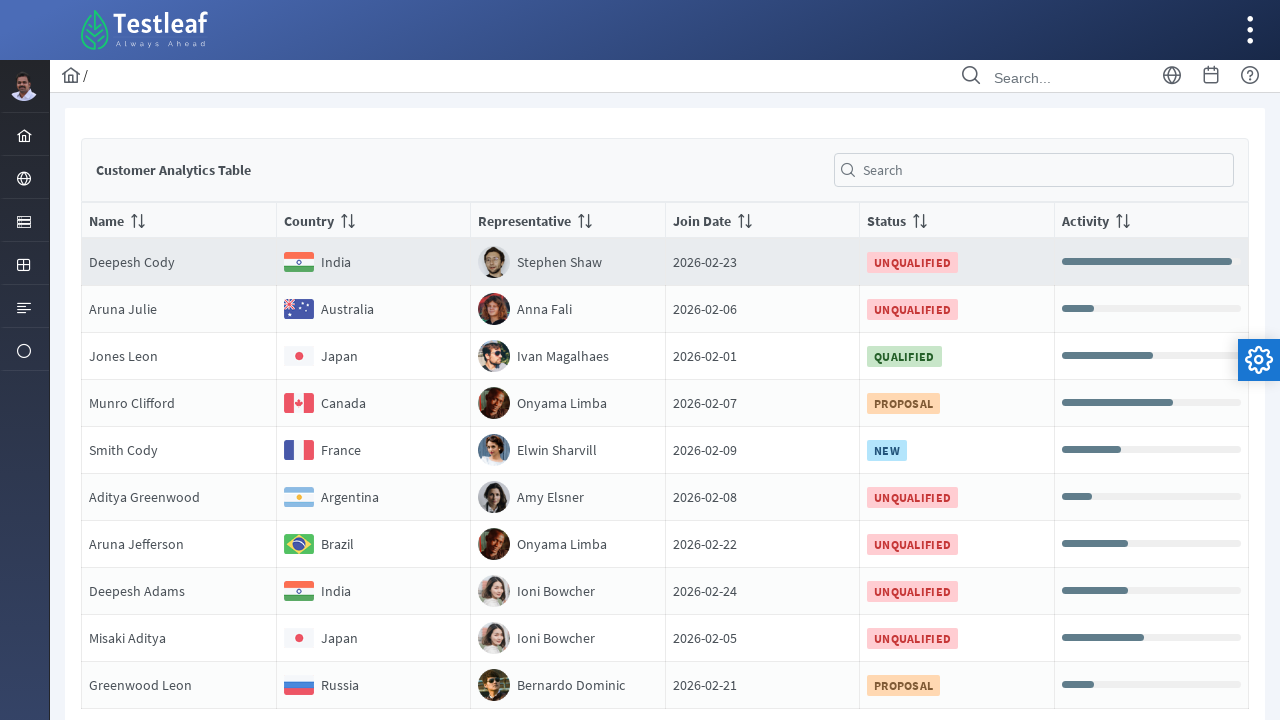

Retrieved text content from row 0, column 8
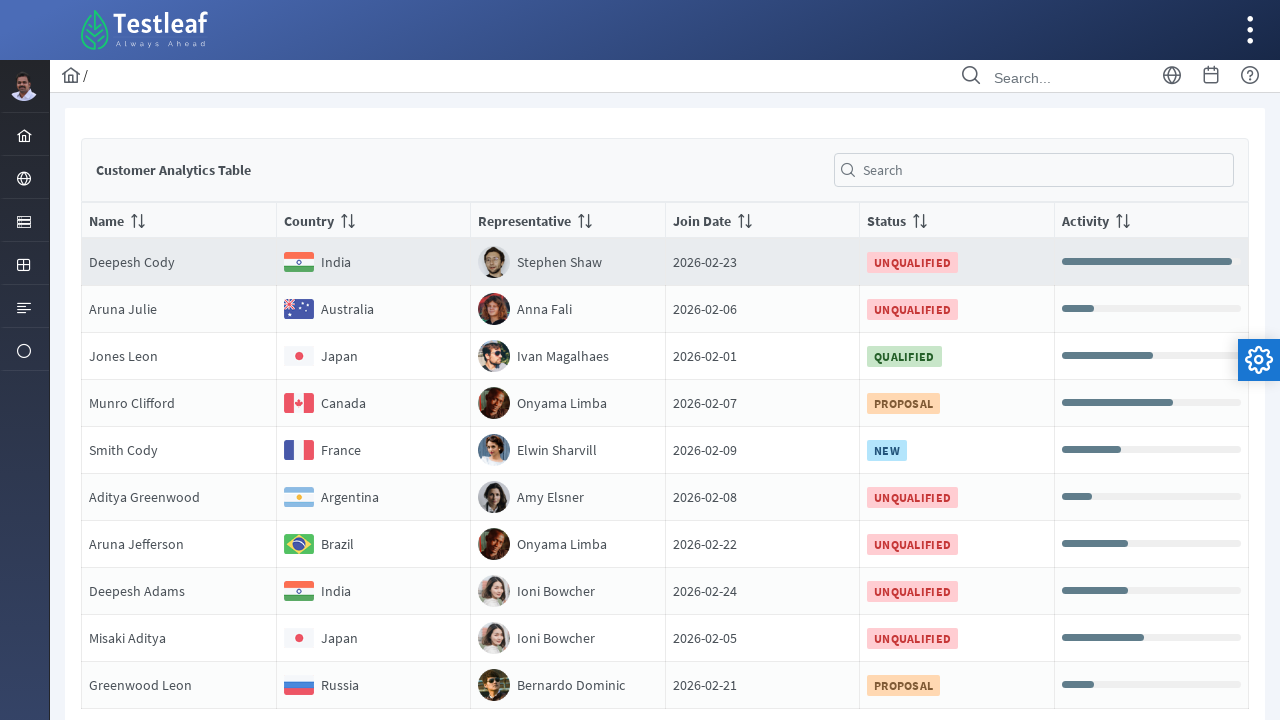

Retrieved text content from row 0, column 9
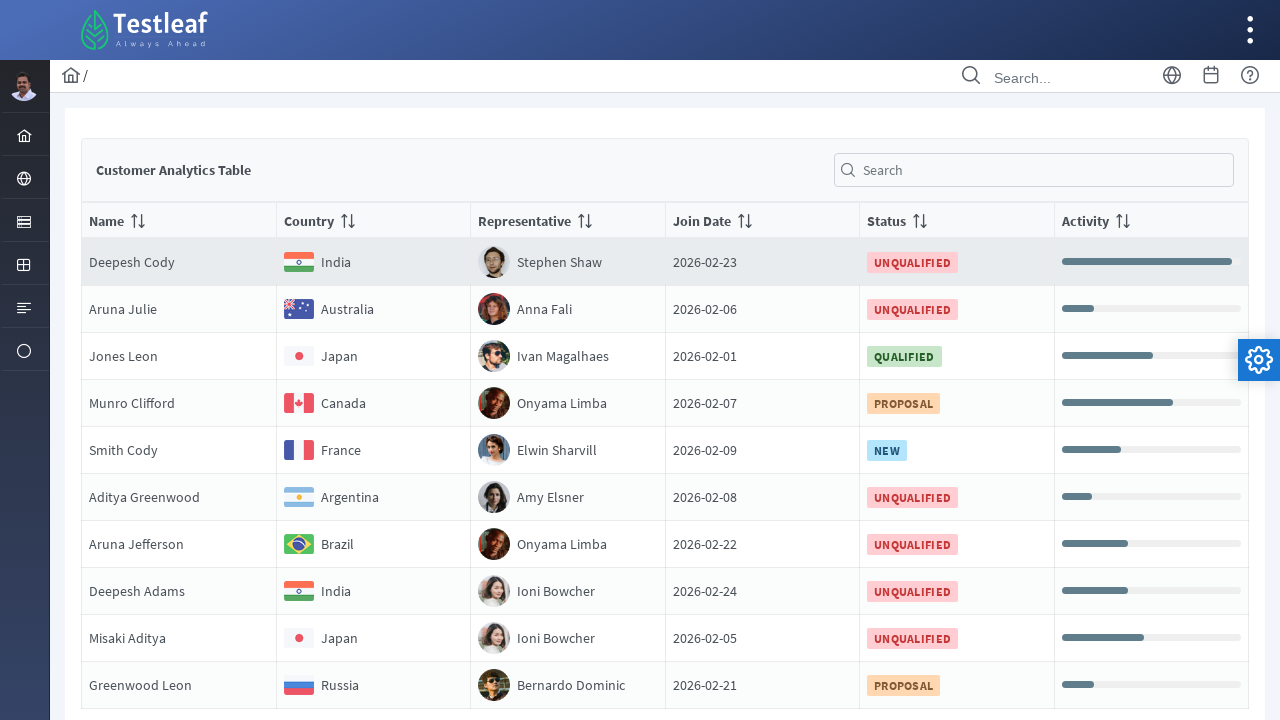

Retrieved text content from row 0, column 10
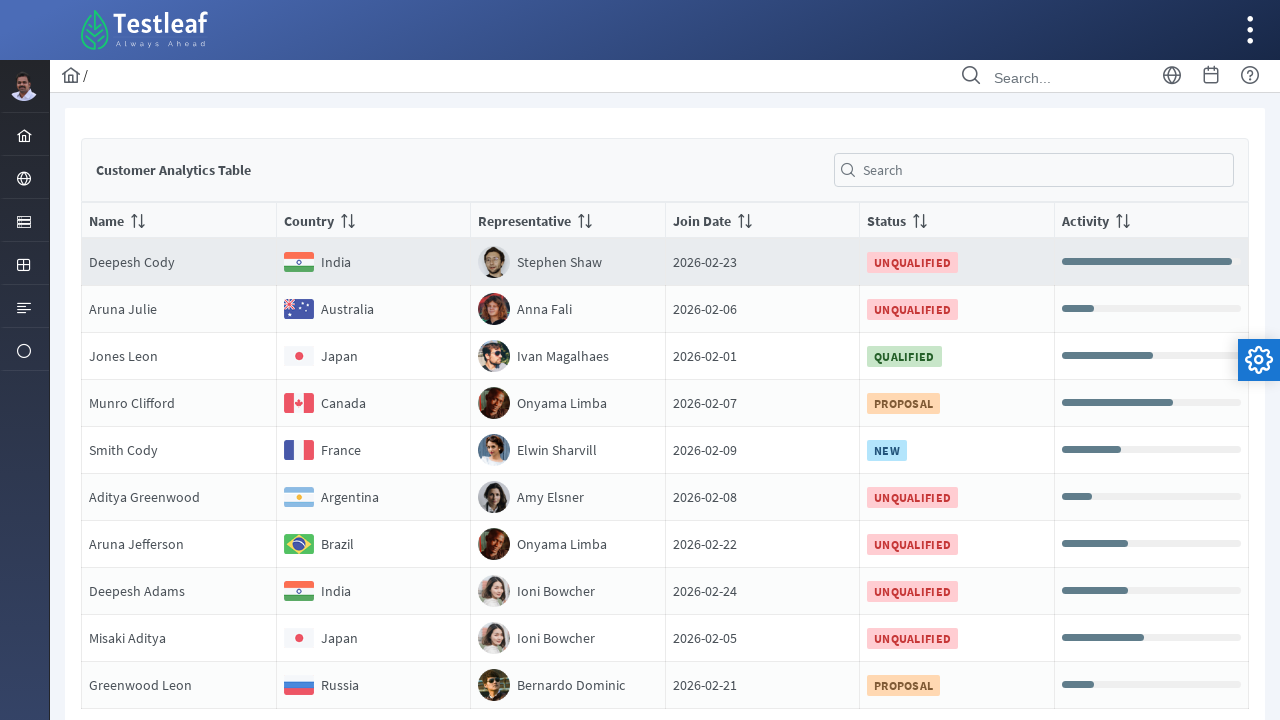

Retrieved text content from row 0, column 11
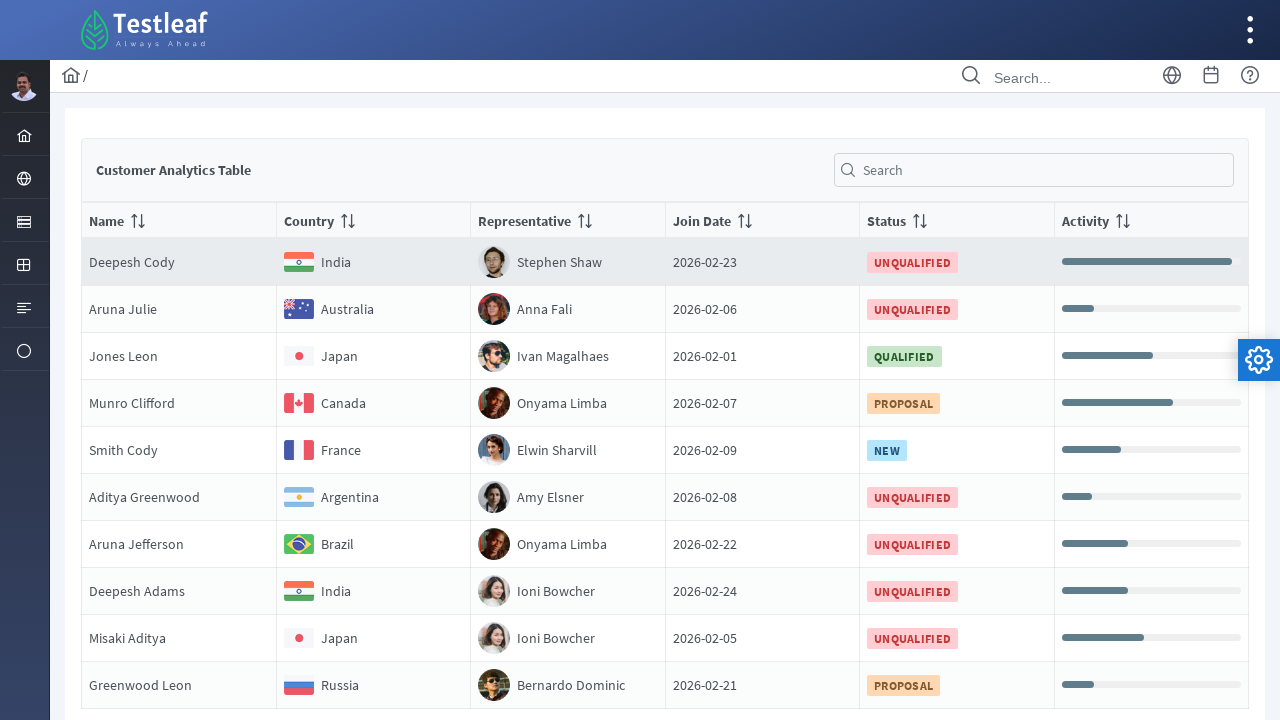

Retrieved text content from row 0, column 12
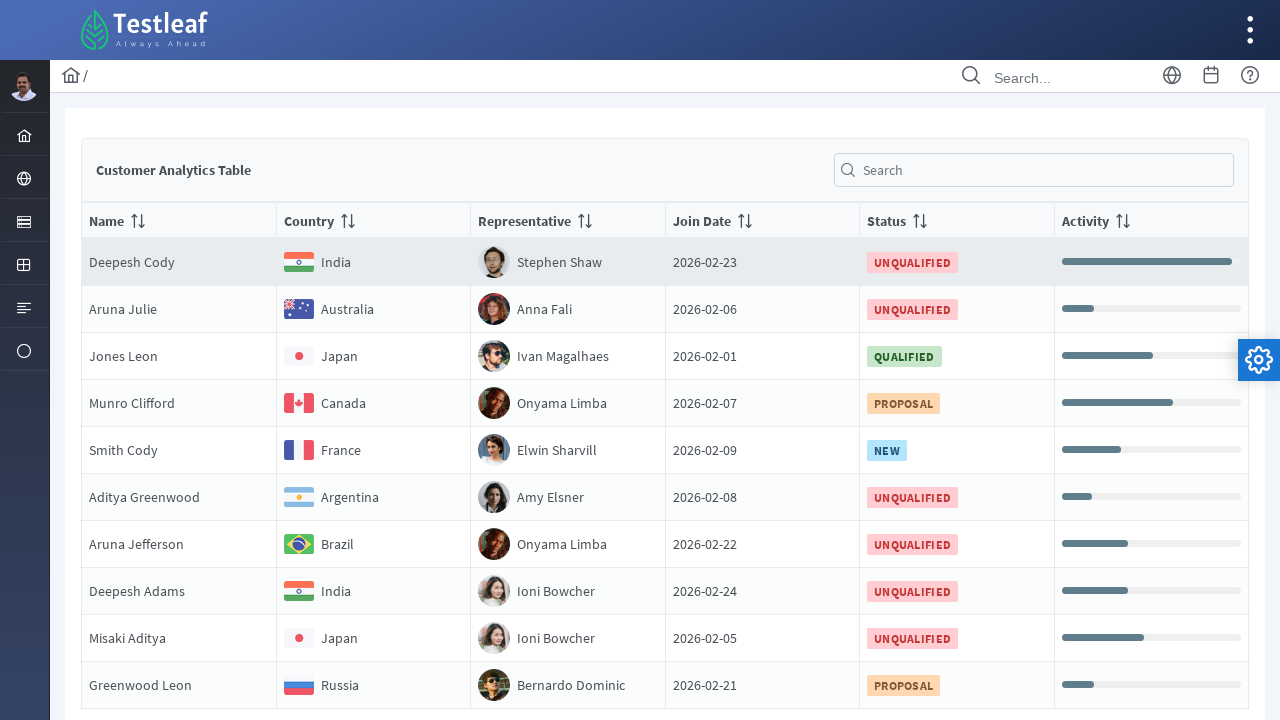

Retrieved text content from row 0, column 13
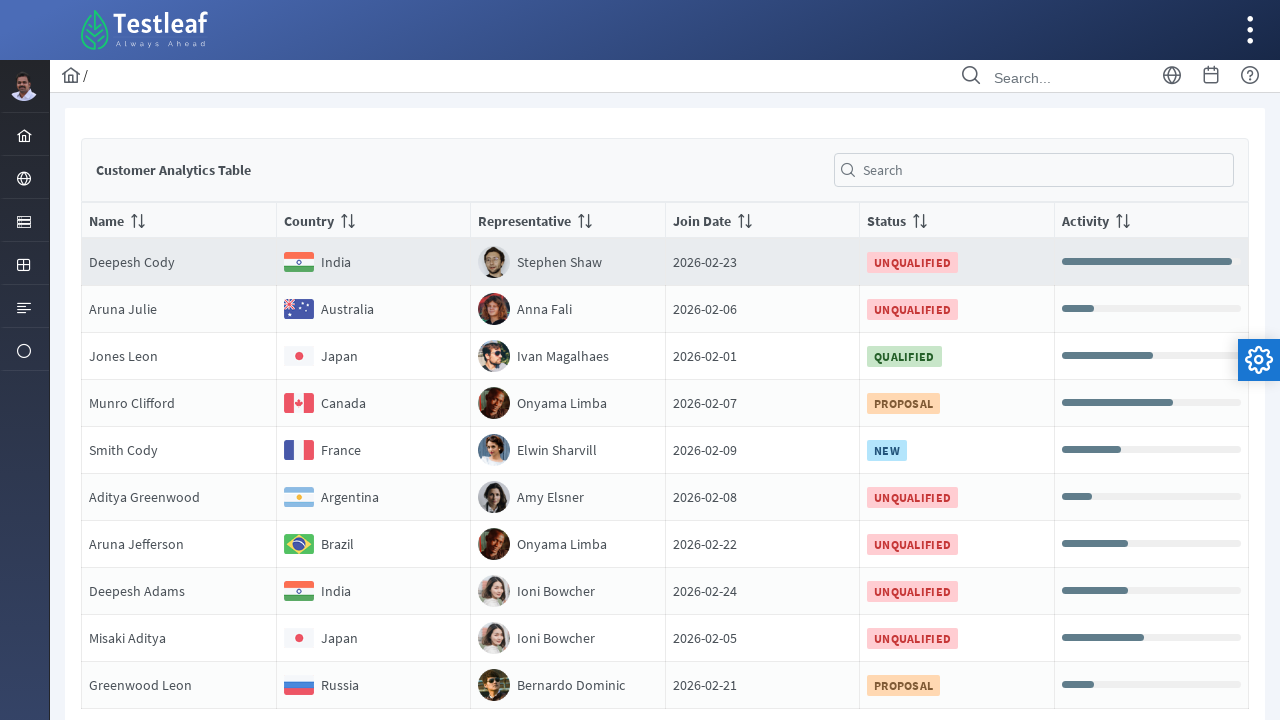

Retrieved text content from row 0, column 14
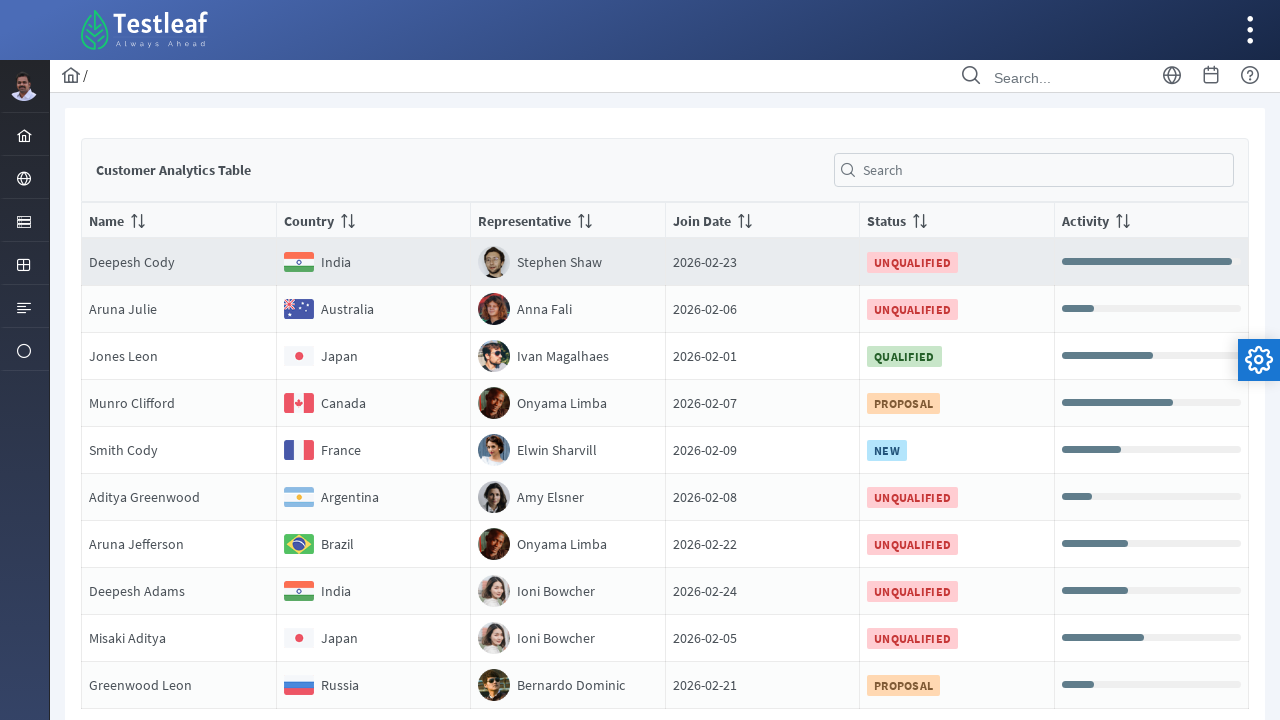

Retrieved text content from row 0, column 15
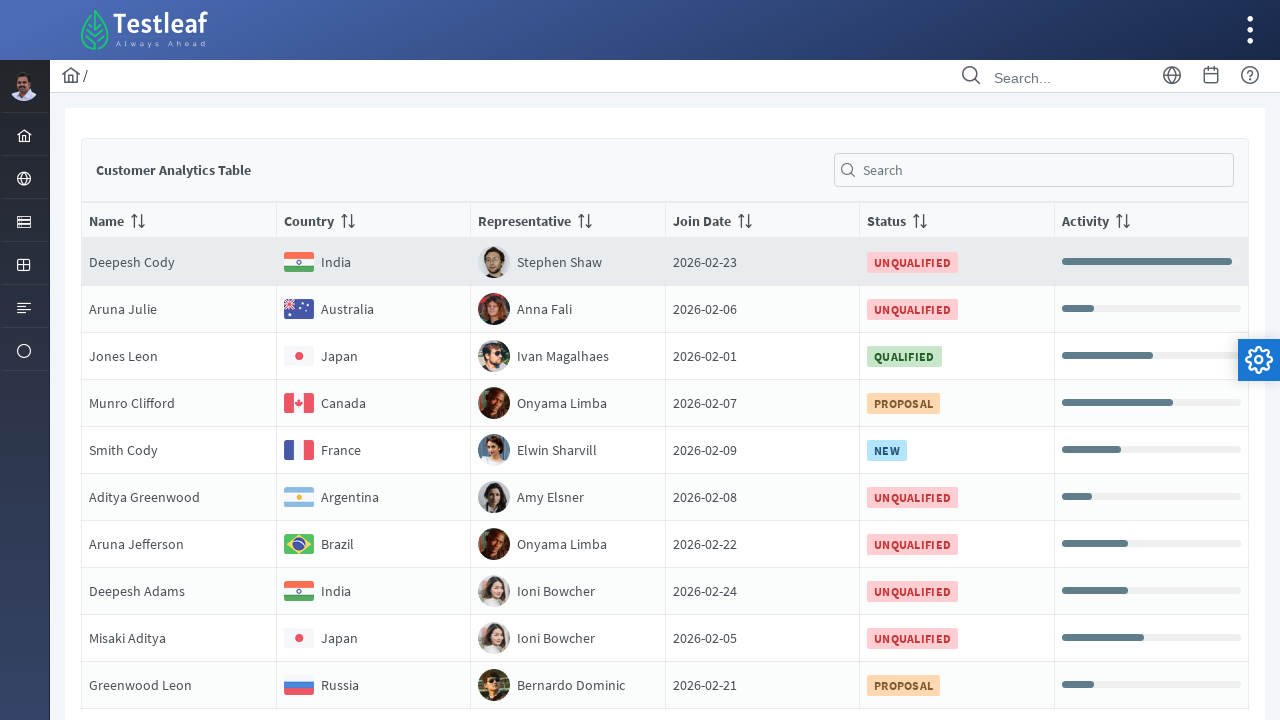

Retrieved text content from row 0, column 16
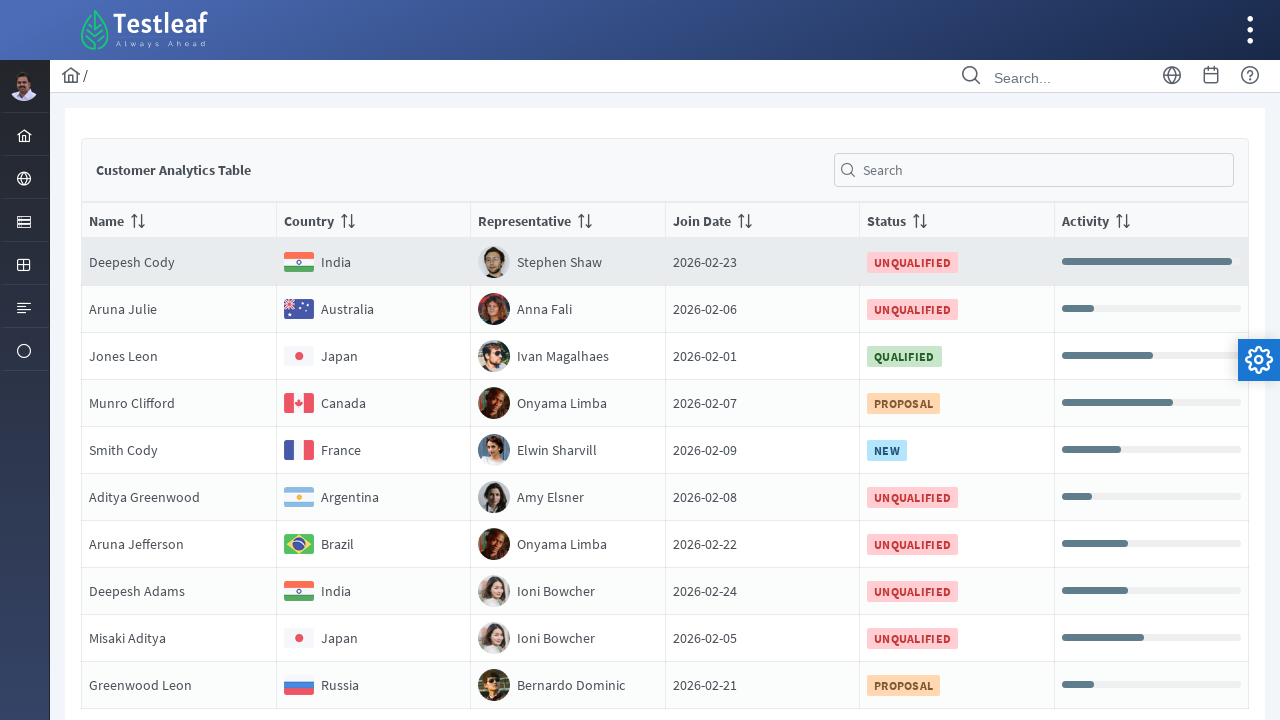

Retrieved text content from row 0, column 17
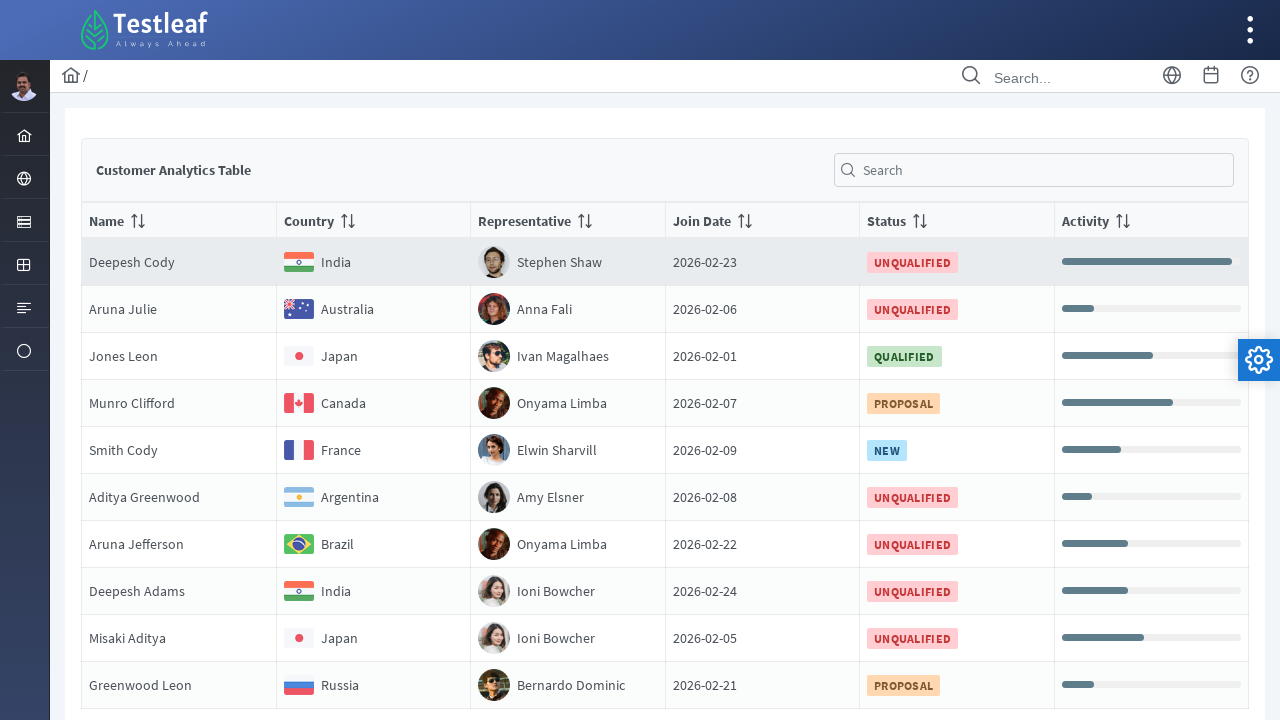

Retrieved text content from row 0, column 18
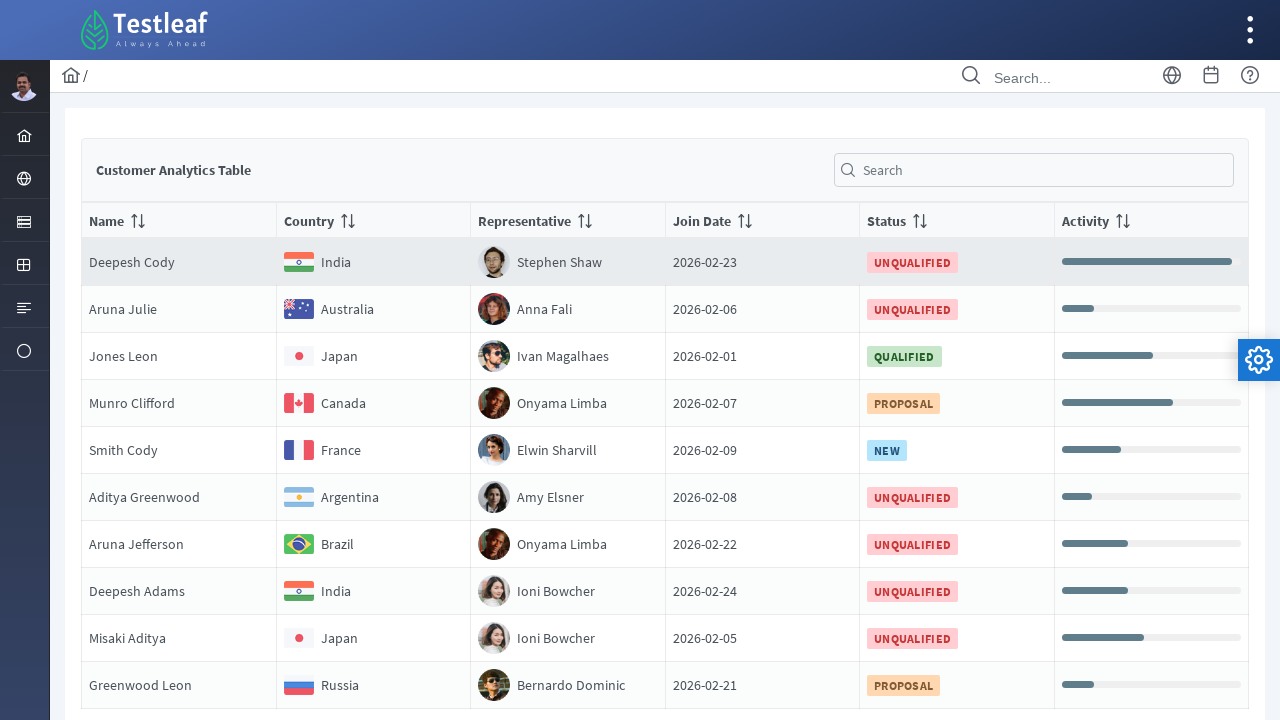

Retrieved text content from row 0, column 19
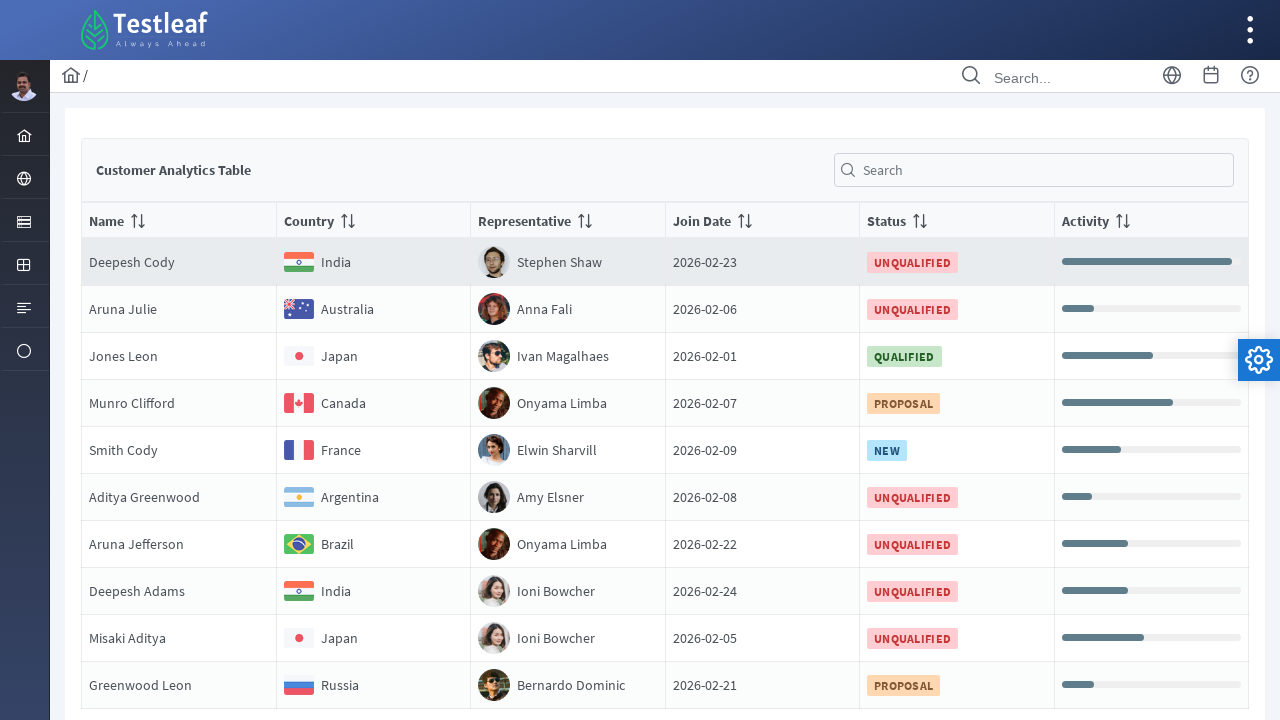

Retrieved text content from row 0, column 20
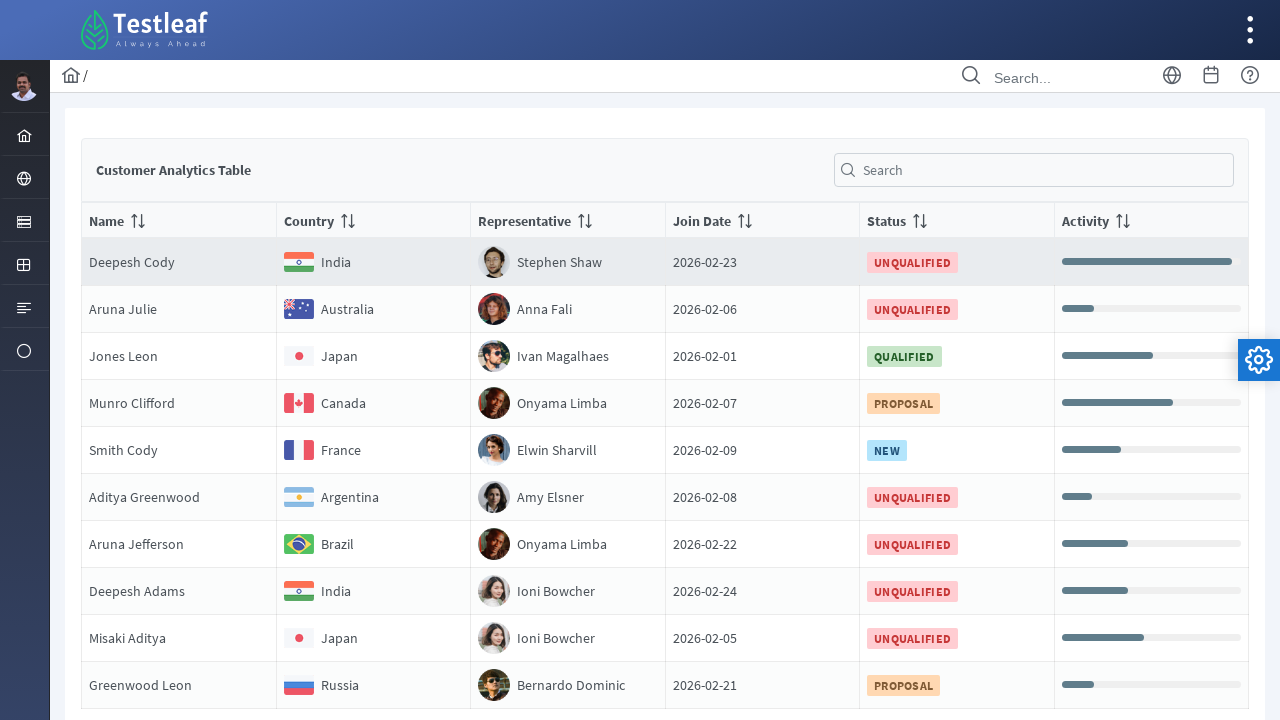

Retrieved text content from row 0, column 21
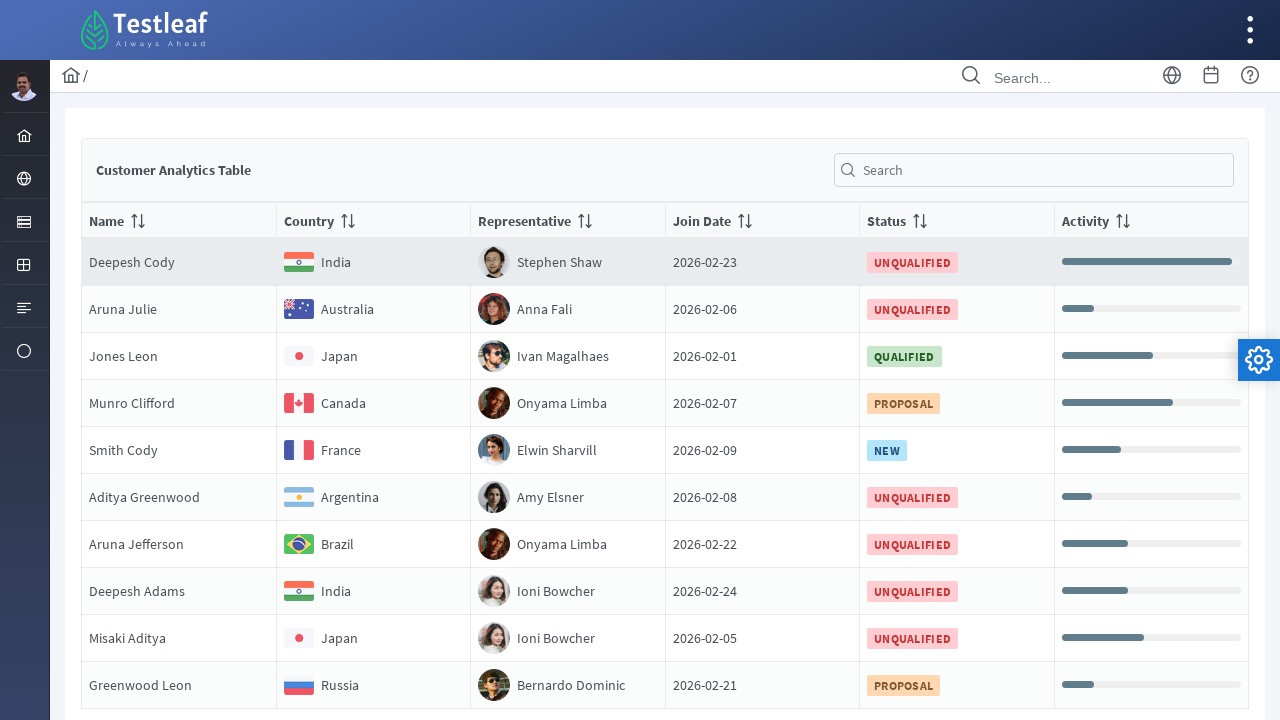

Retrieved text content from row 0, column 22
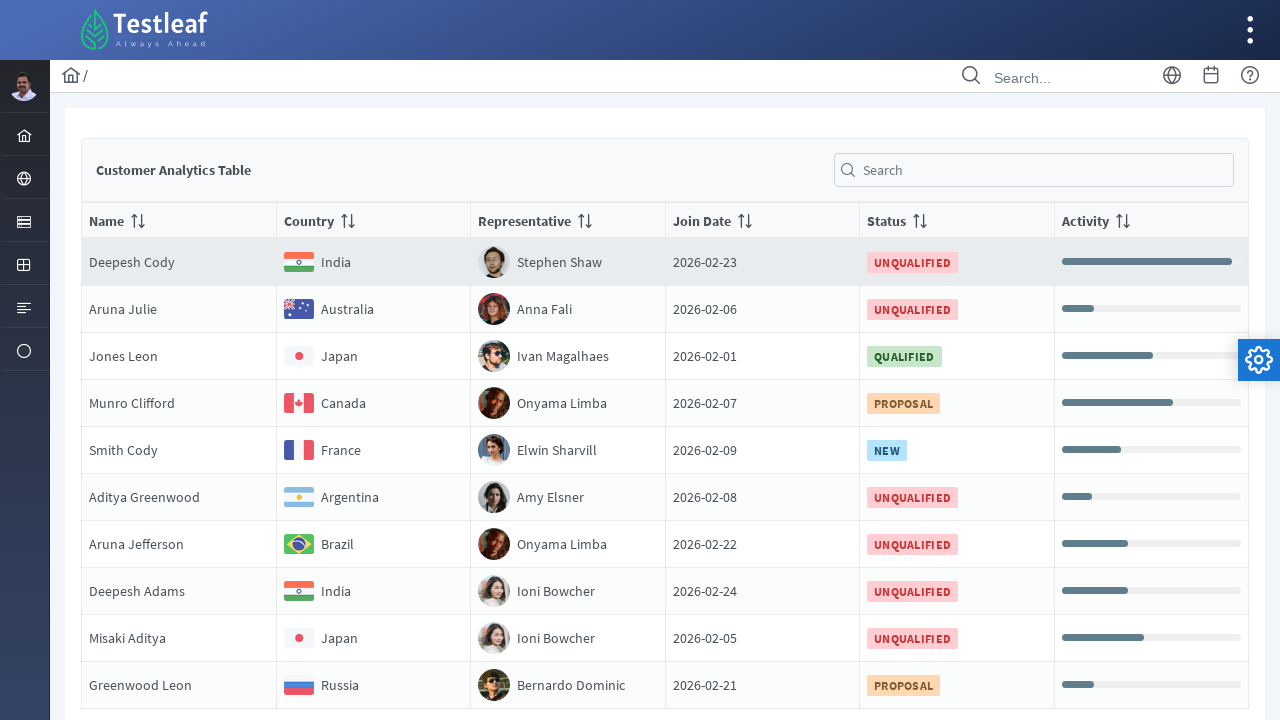

Retrieved text content from row 0, column 23
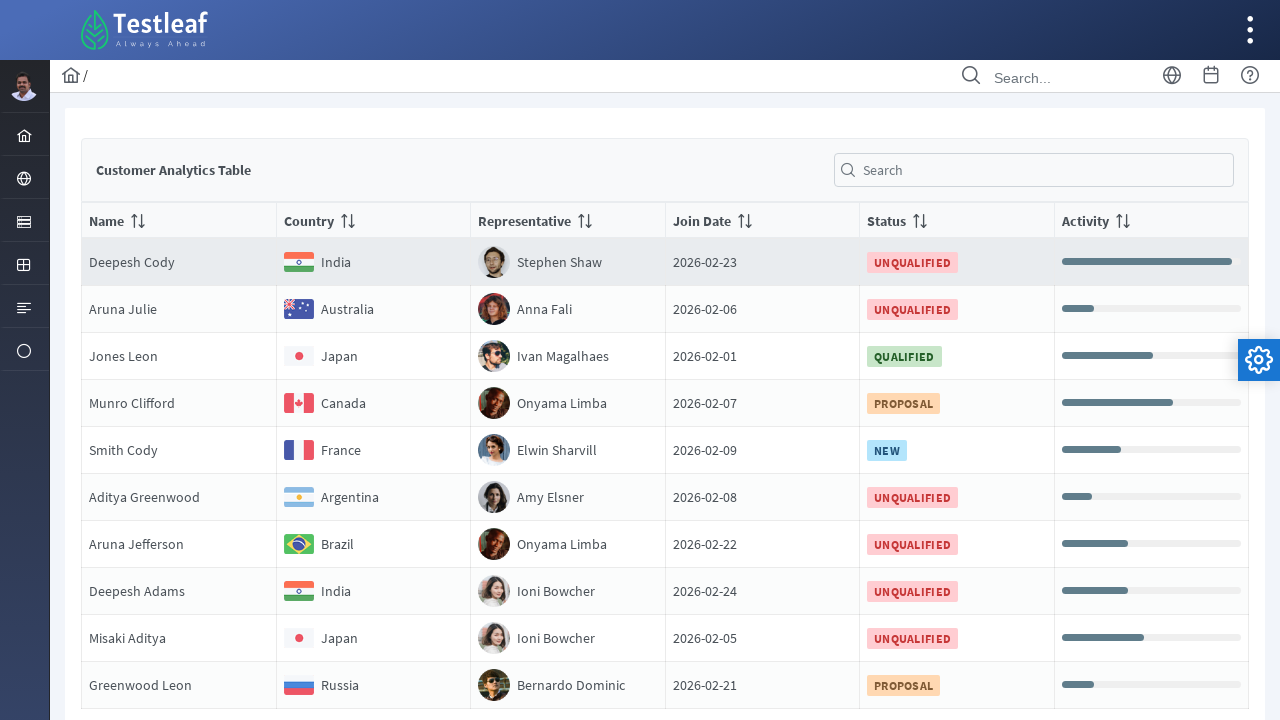

Retrieved text content from row 0, column 24
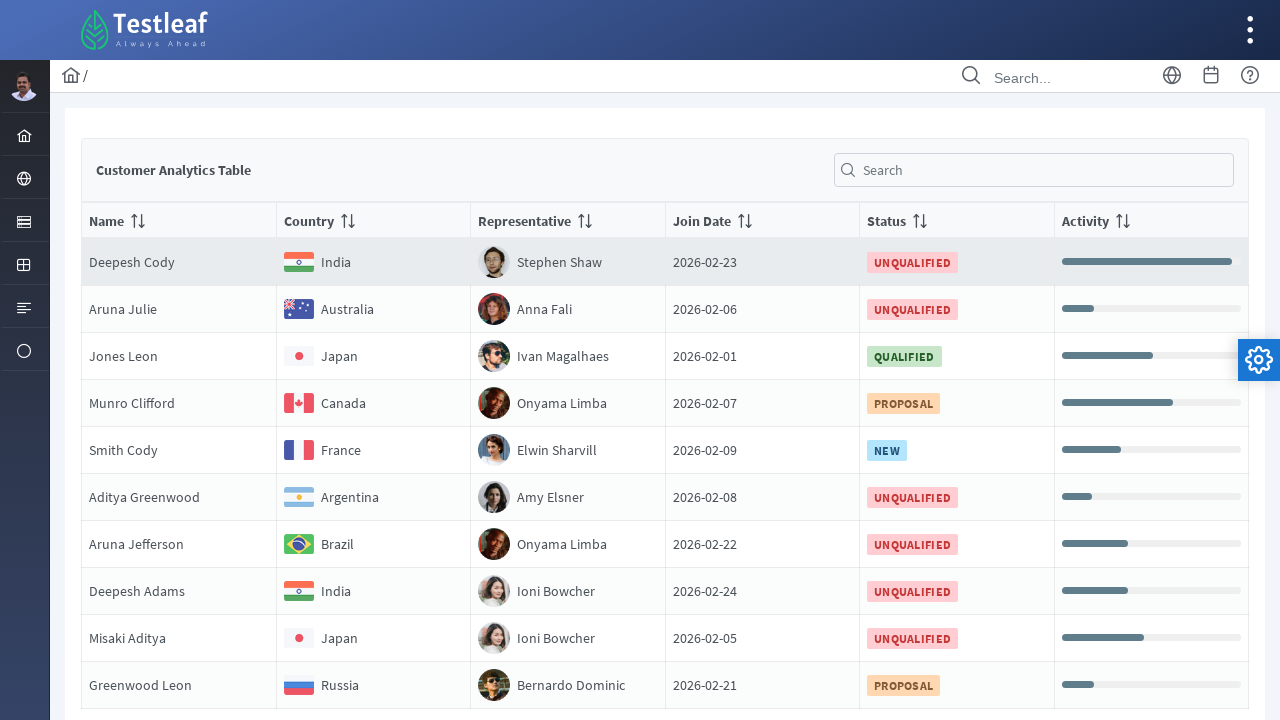

Retrieved text content from row 0, column 25
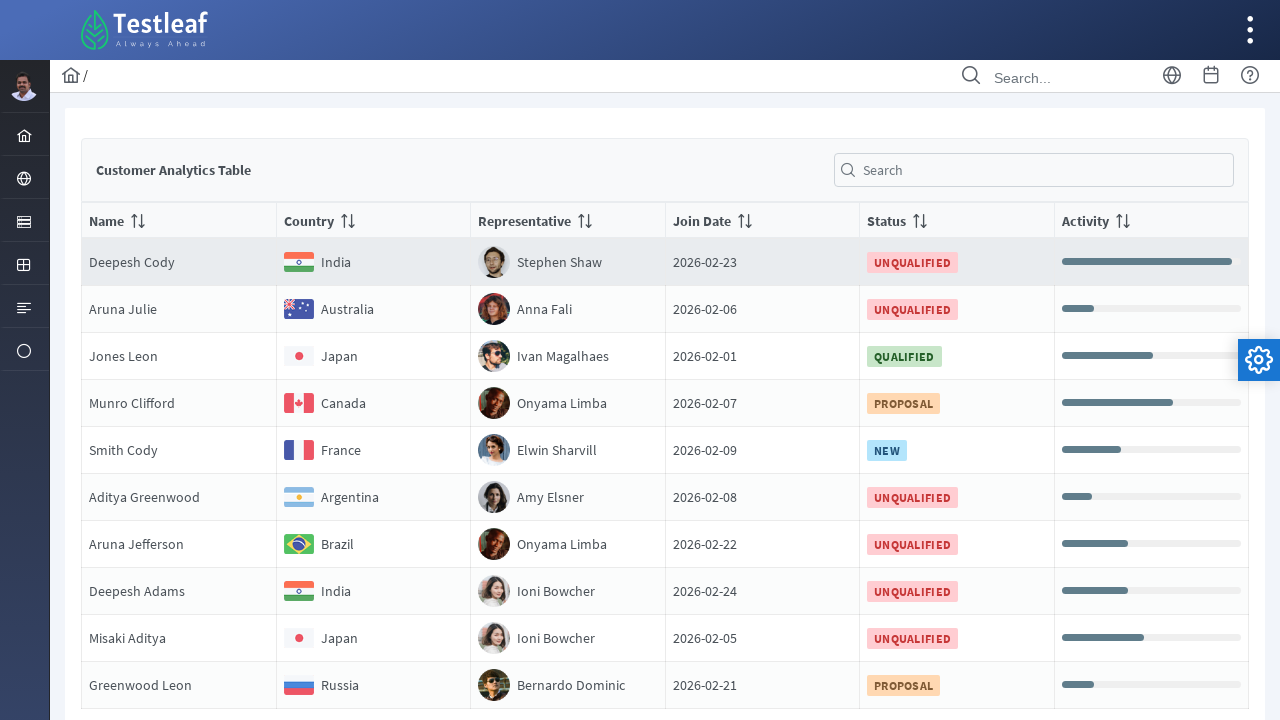

Retrieved text content from row 0, column 26
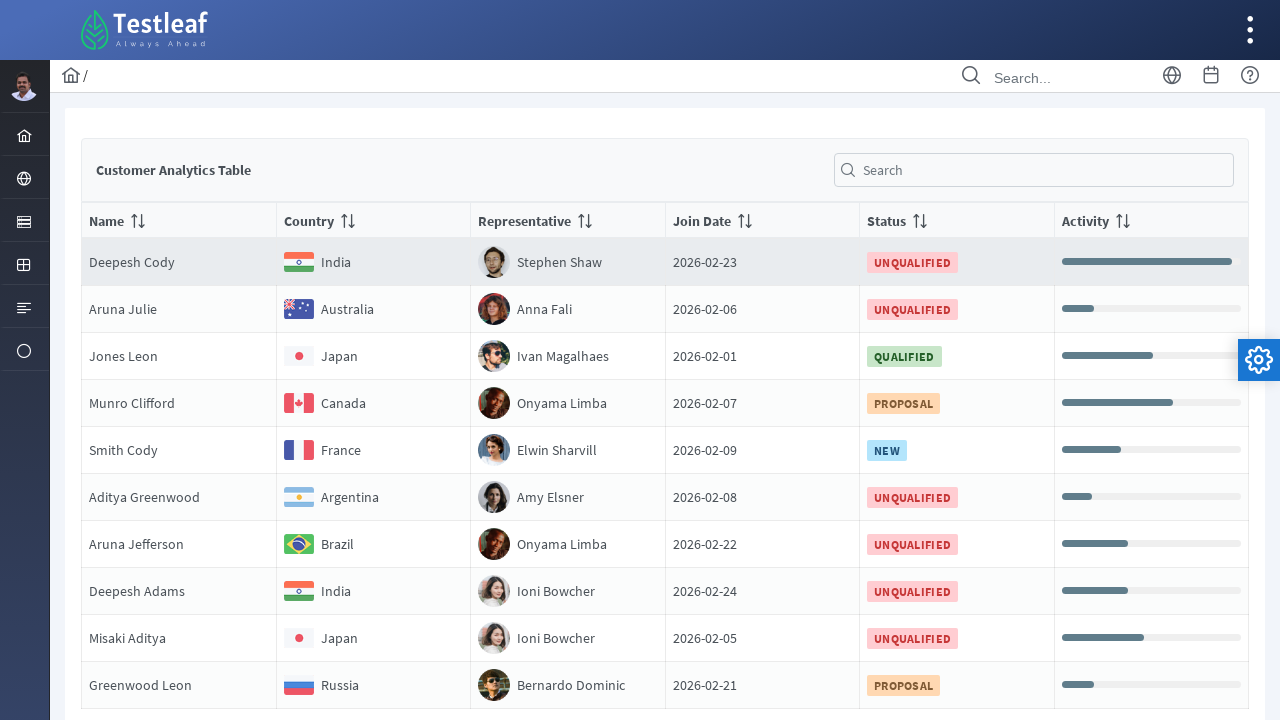

Retrieved text content from row 0, column 27
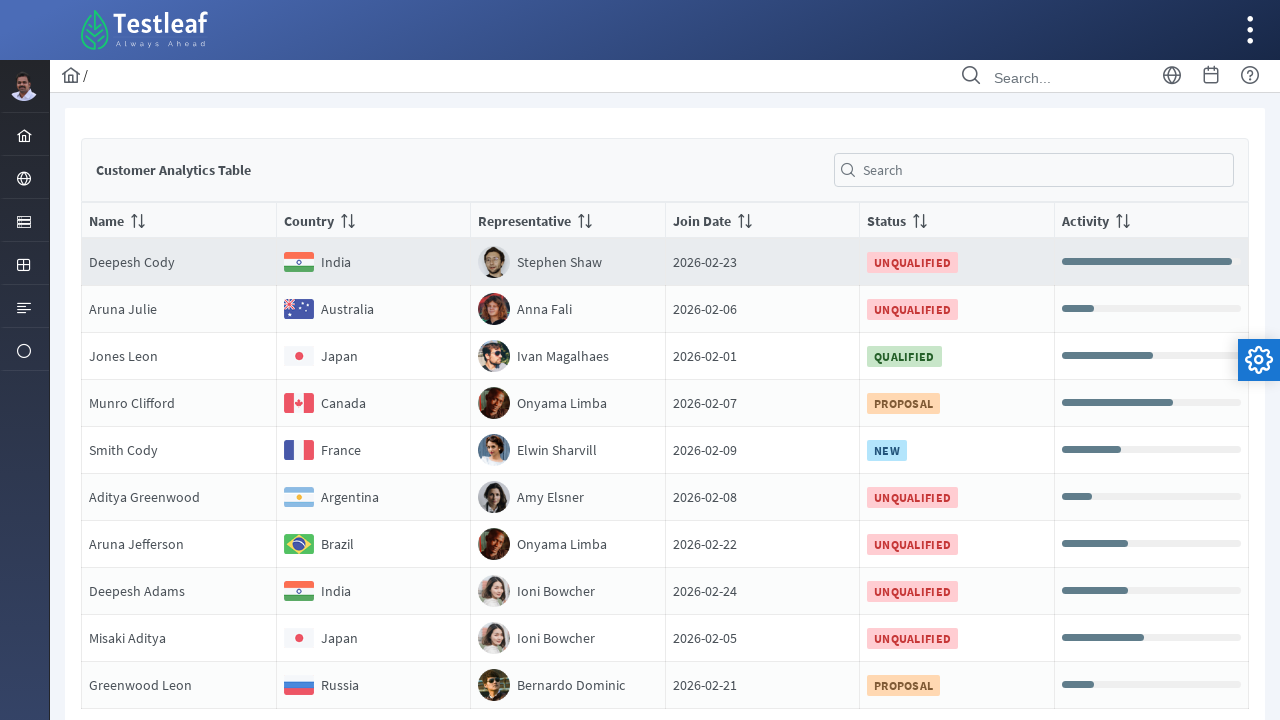

Retrieved text content from row 0, column 28
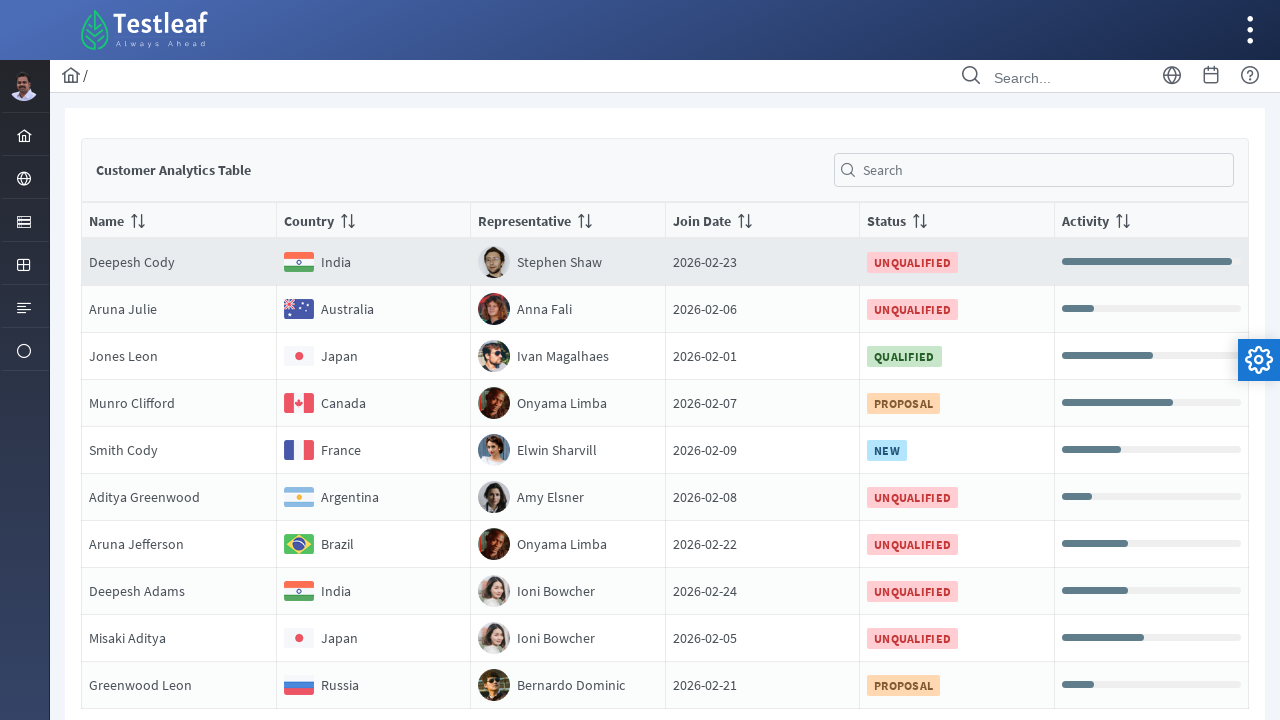

Retrieved text content from row 0, column 29
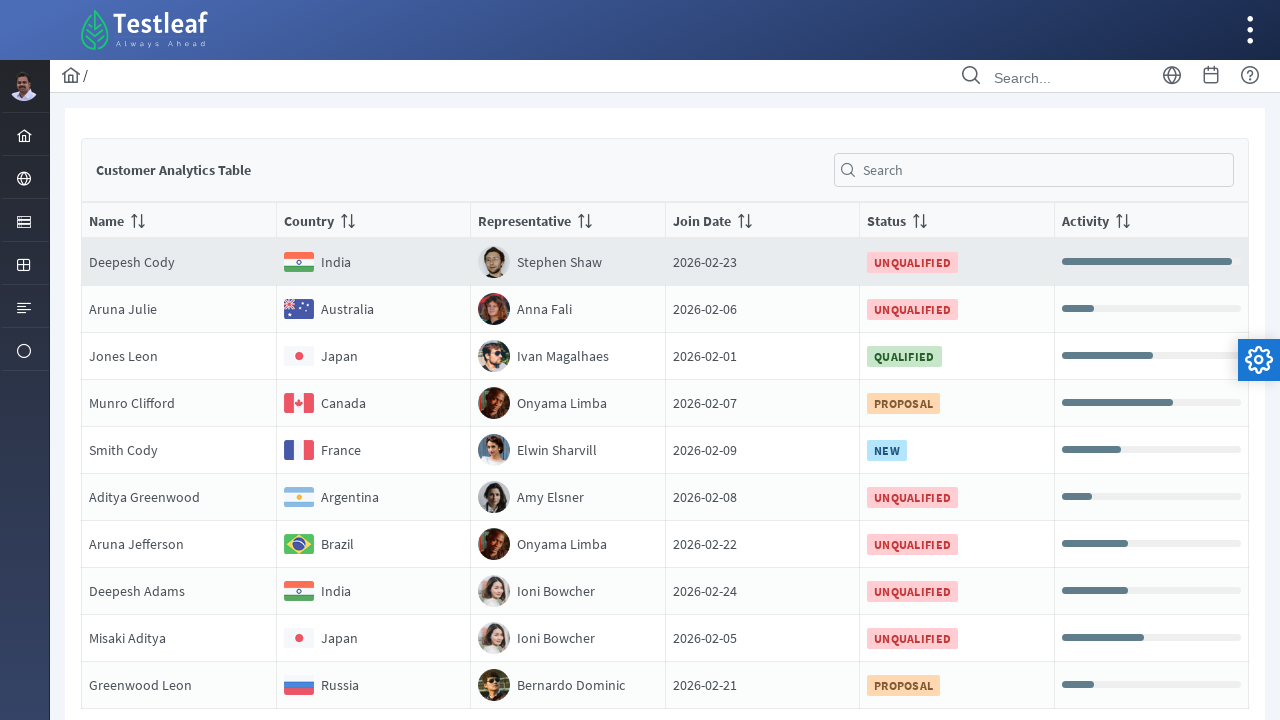

Retrieved text content from row 0, column 30
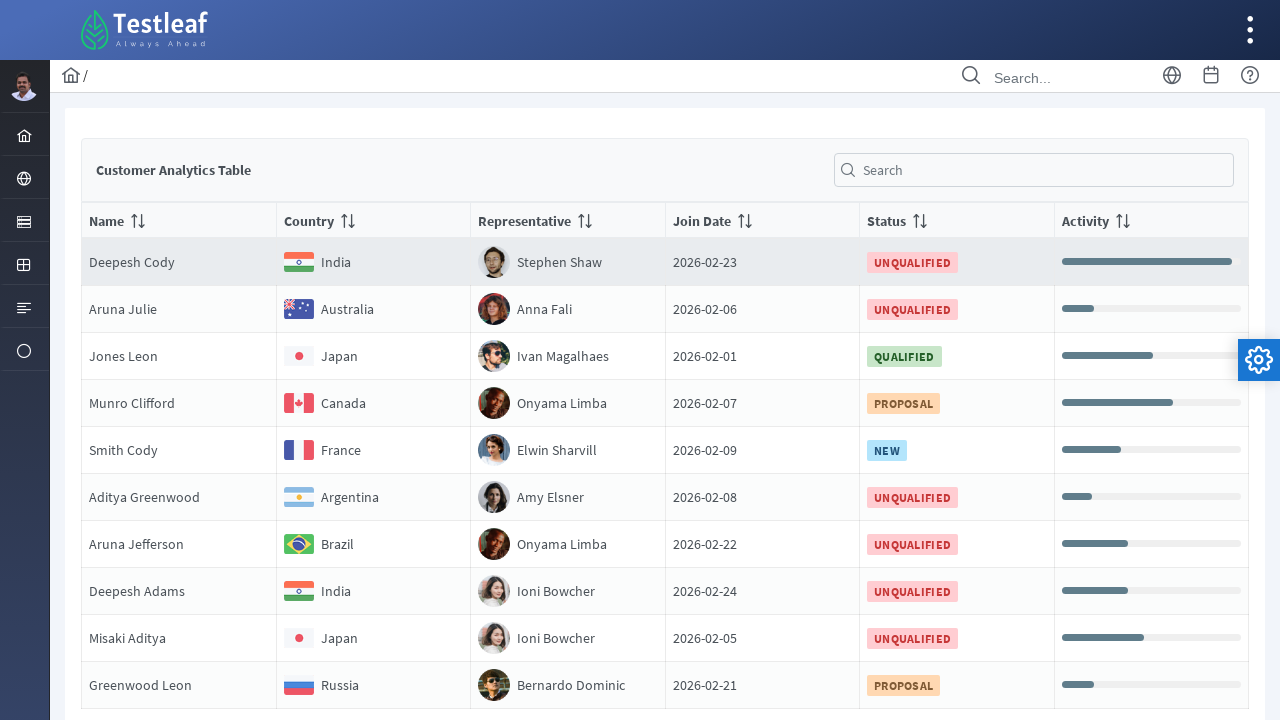

Retrieved text content from row 0, column 31
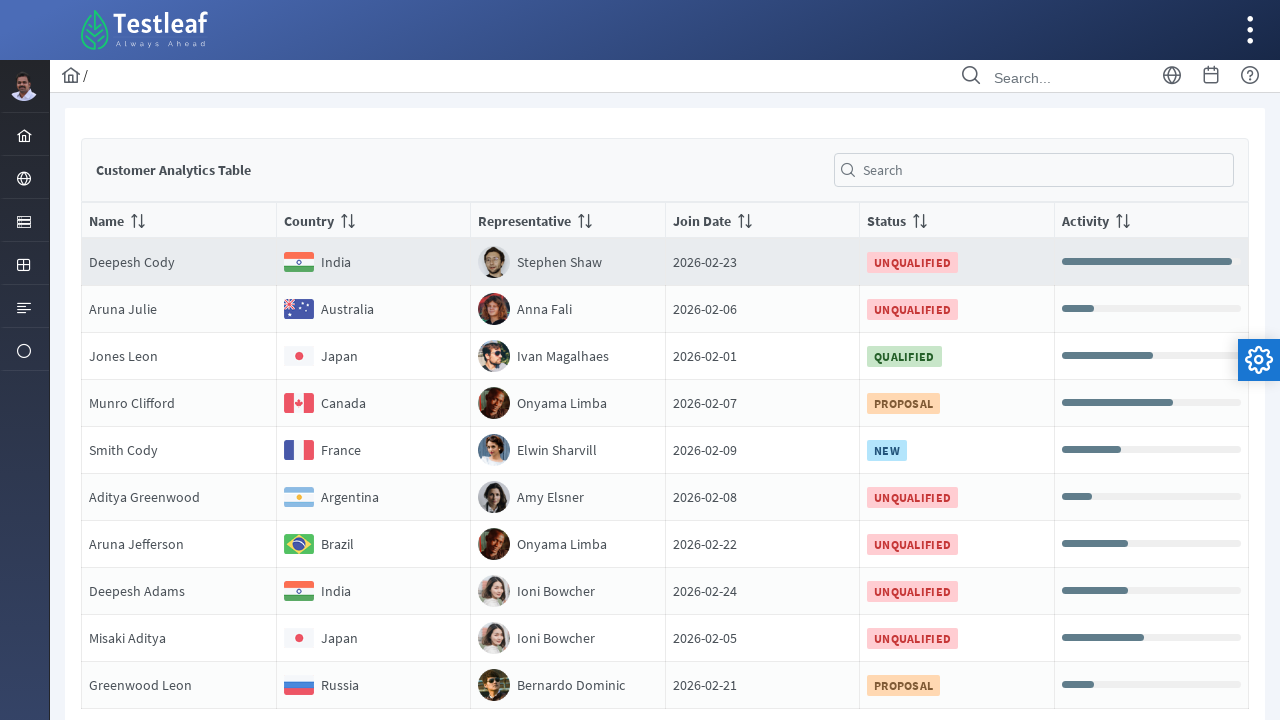

Retrieved text content from row 0, column 32
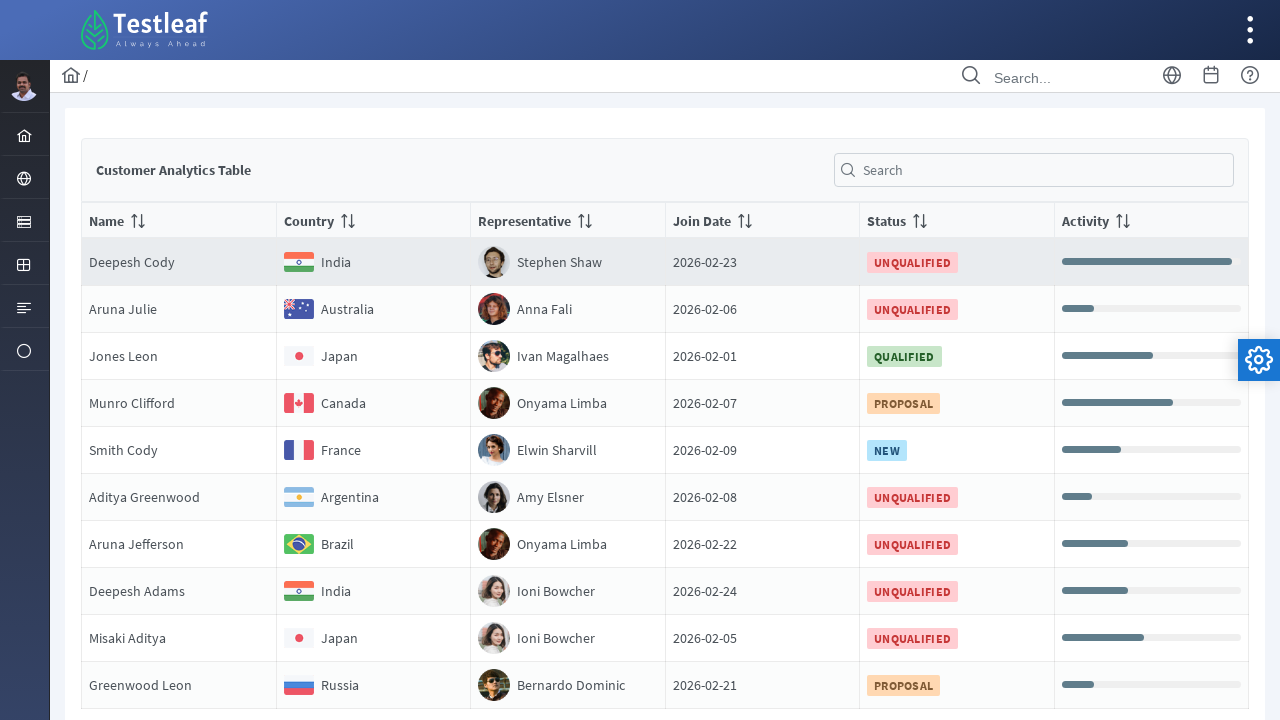

Retrieved text content from row 0, column 33
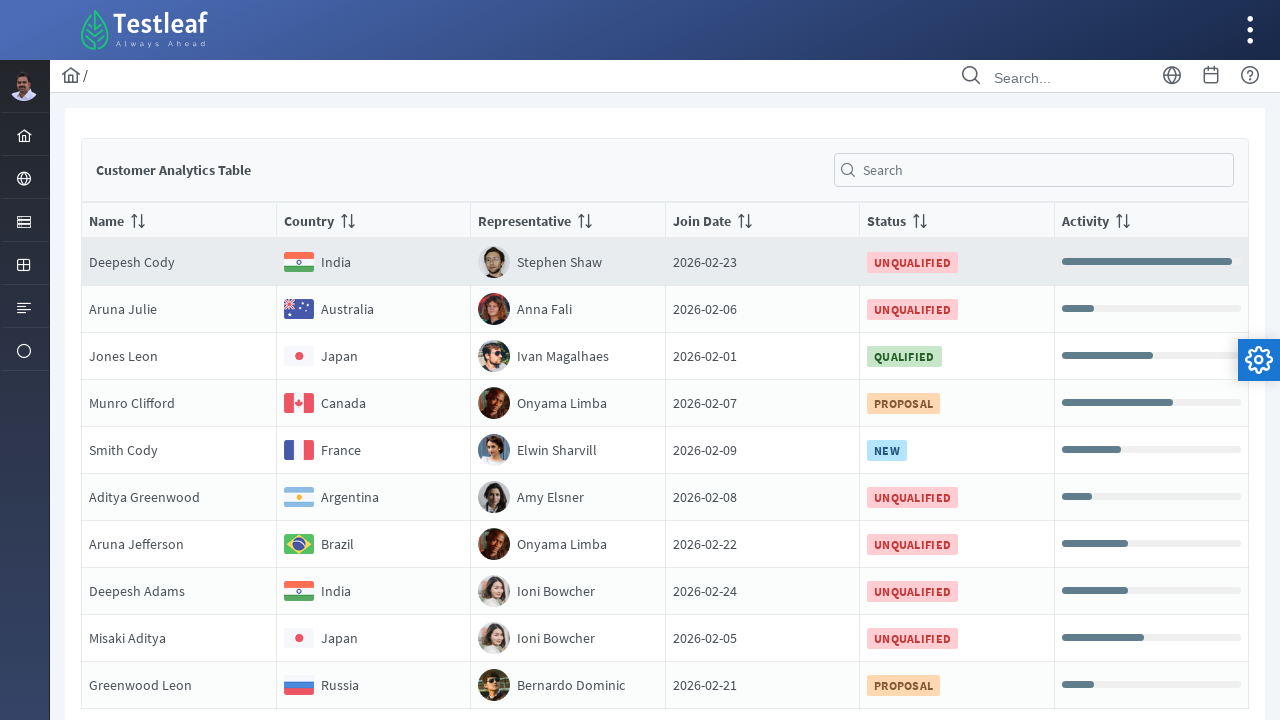

Retrieved text content from row 0, column 34
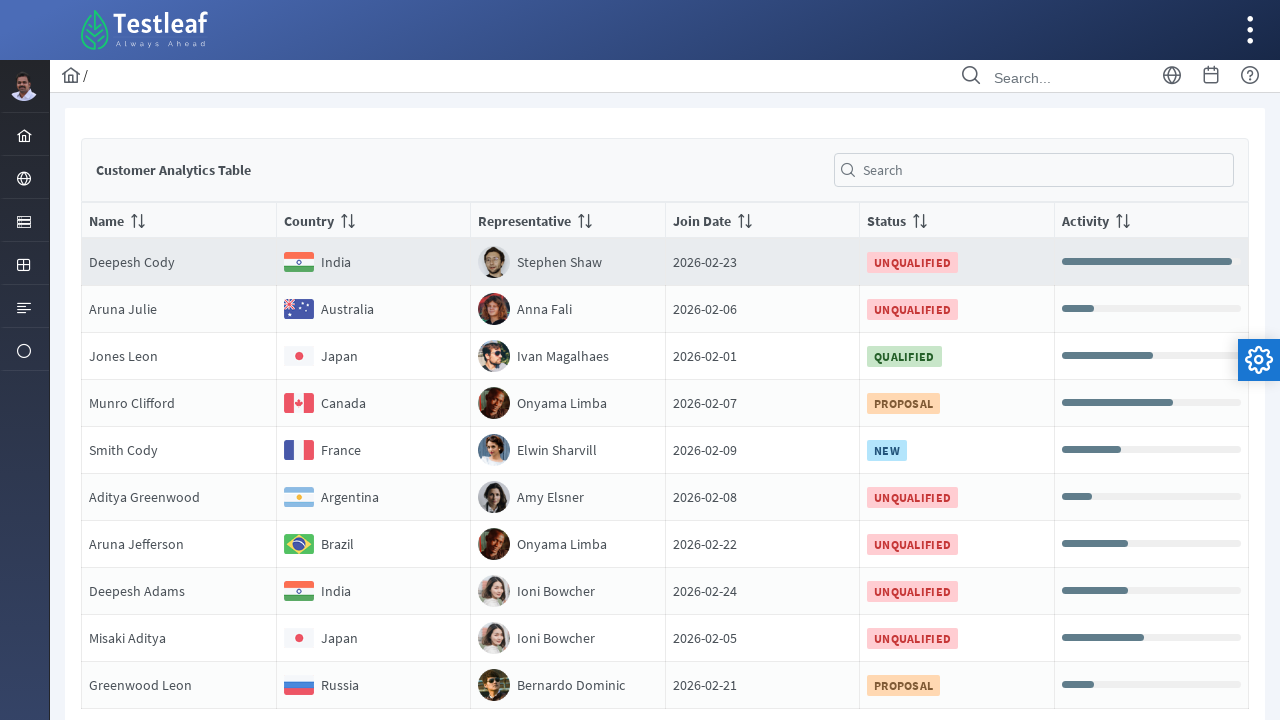

Retrieved text content from row 0, column 35
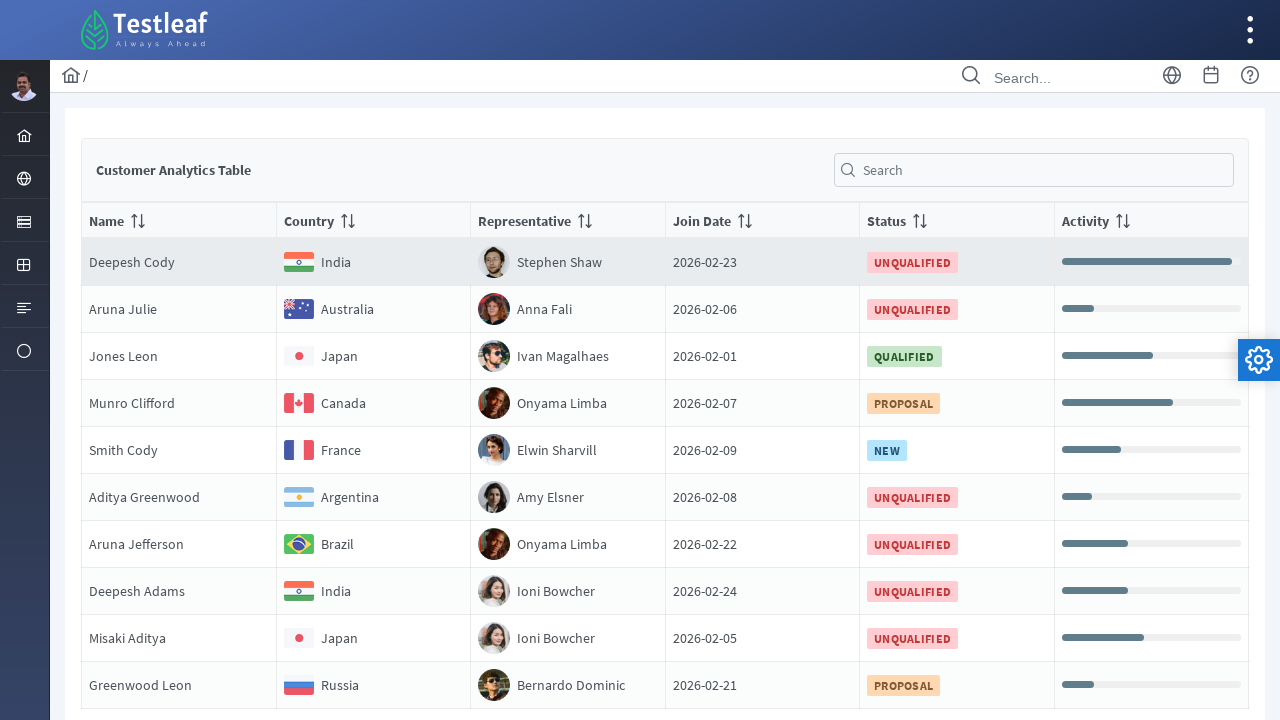

Retrieved text content from row 0, column 36
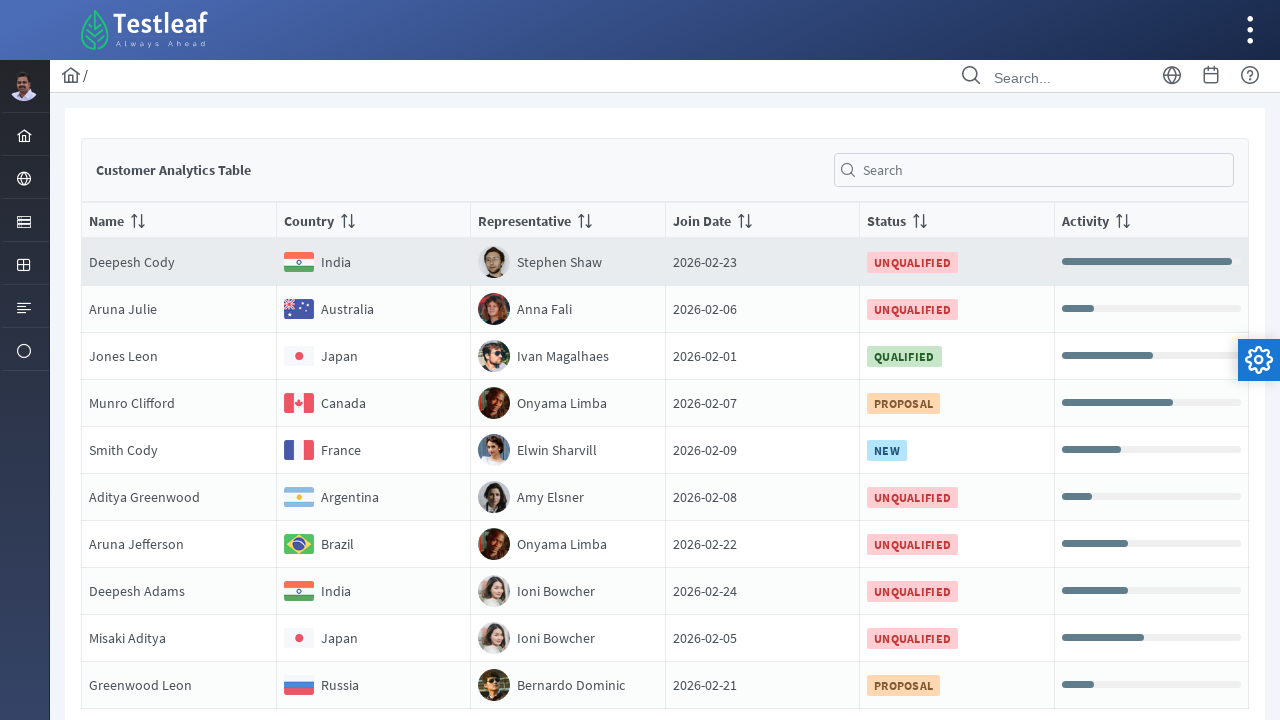

Retrieved text content from row 0, column 37
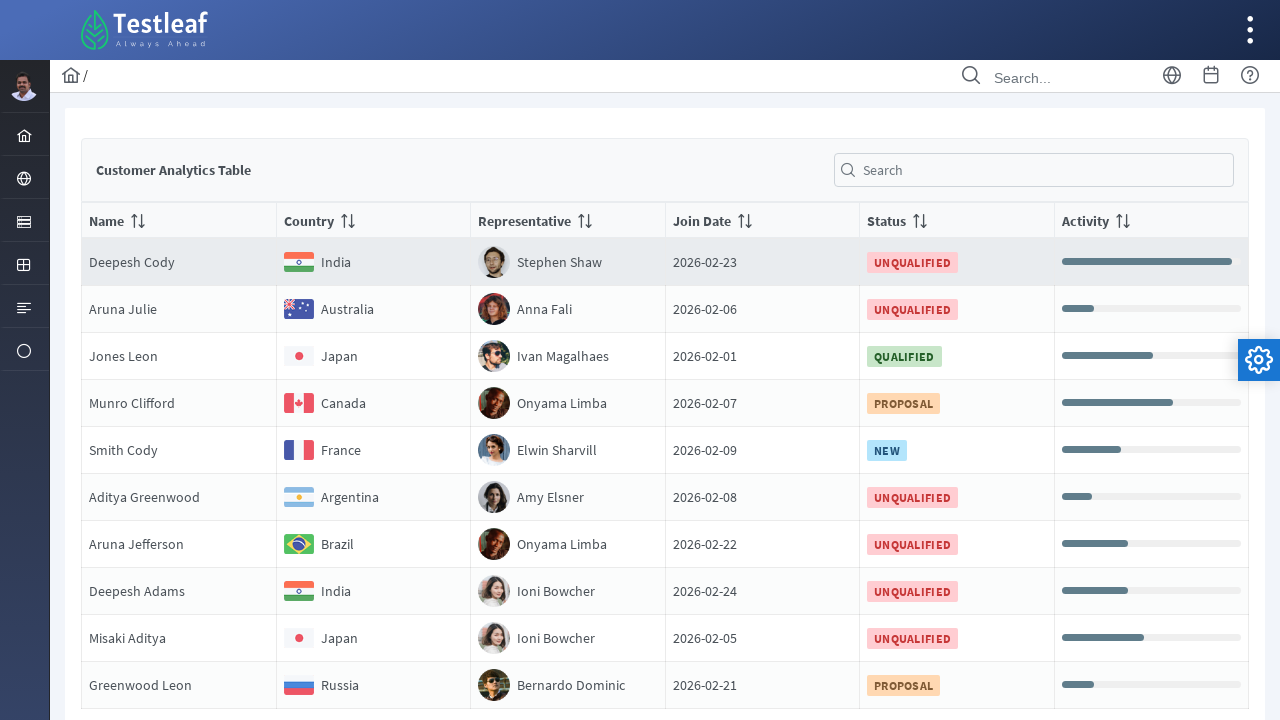

Retrieved text content from row 0, column 38
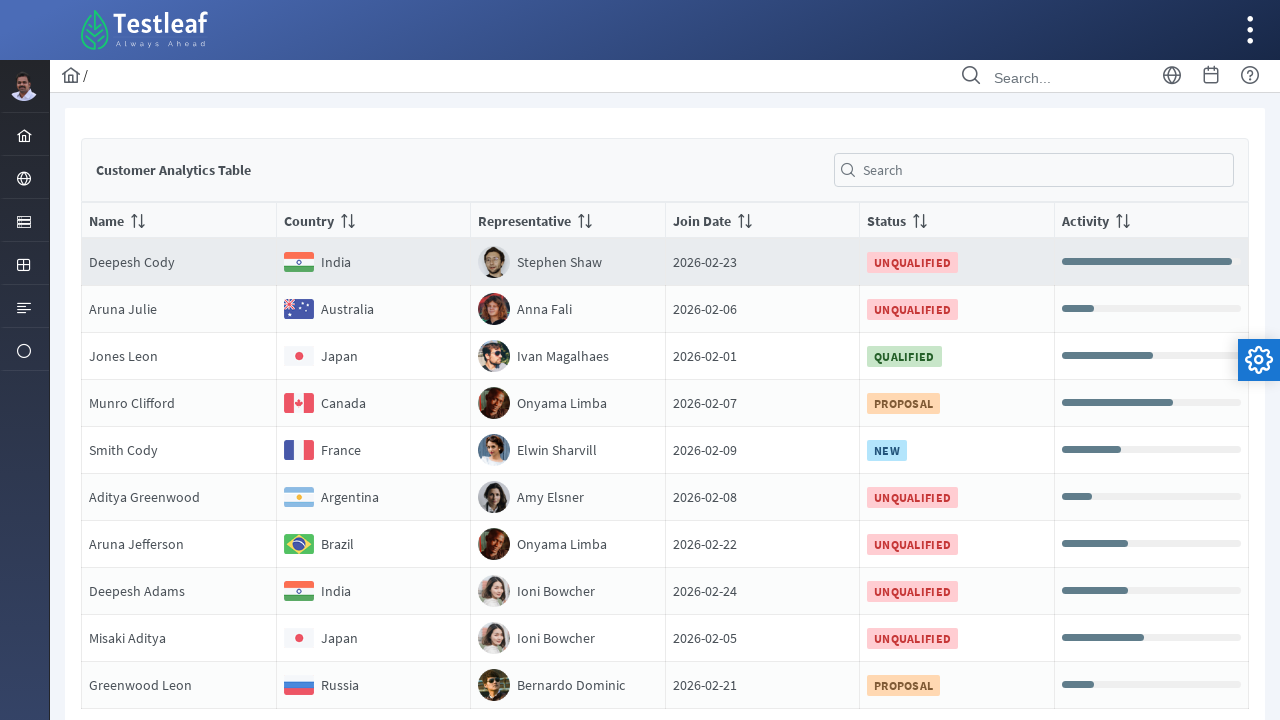

Retrieved text content from row 0, column 39
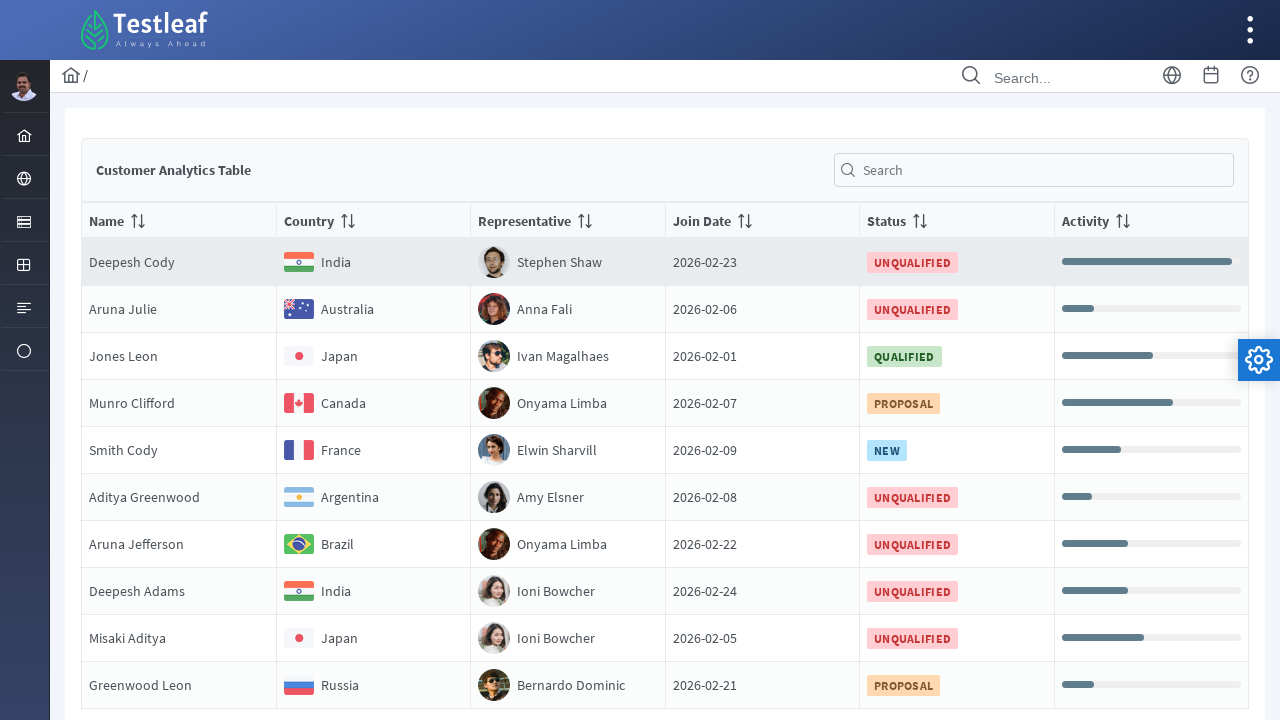

Retrieved text content from row 0, column 40
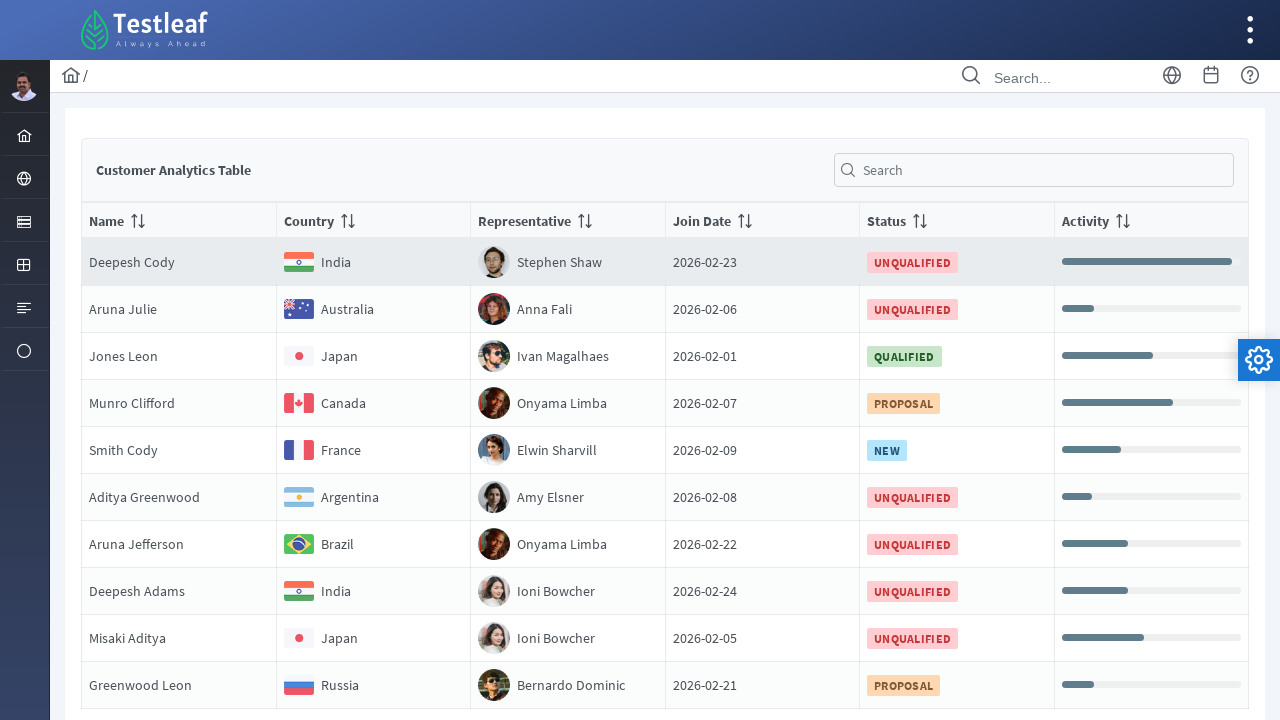

Retrieved text content from row 0, column 41
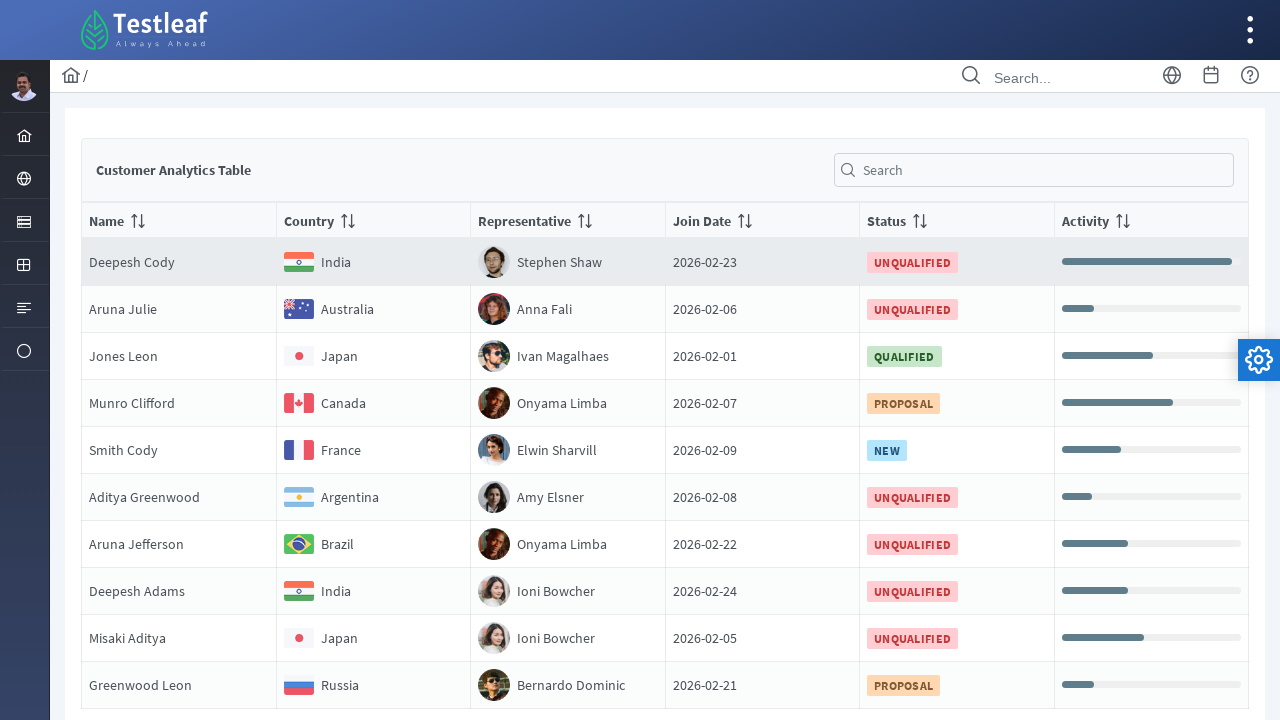

Retrieved text content from row 0, column 42
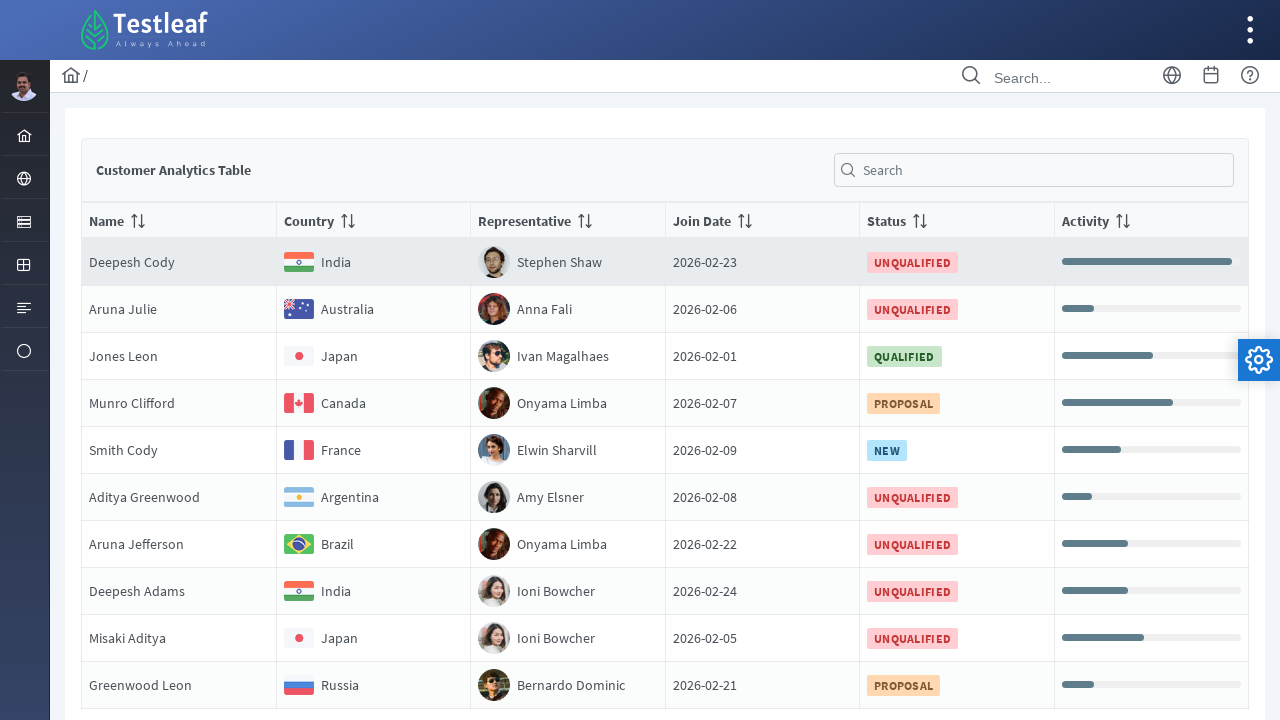

Retrieved text content from row 0, column 43
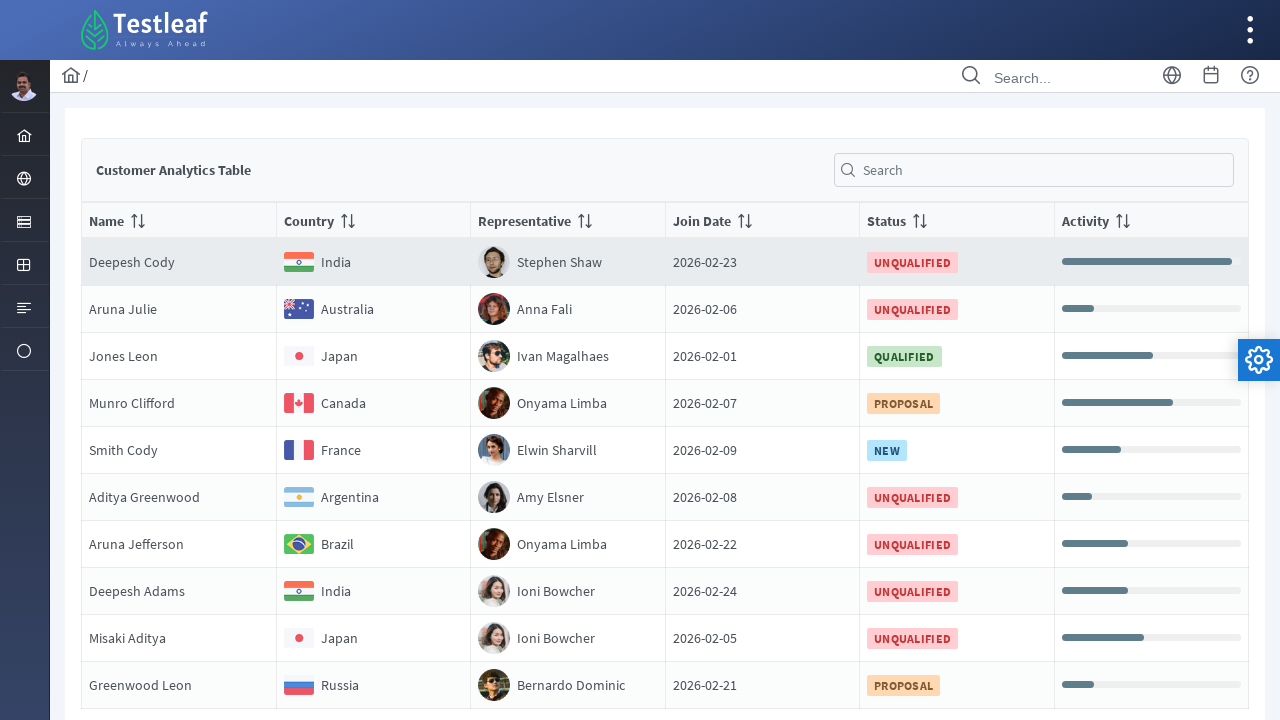

Retrieved text content from row 0, column 44
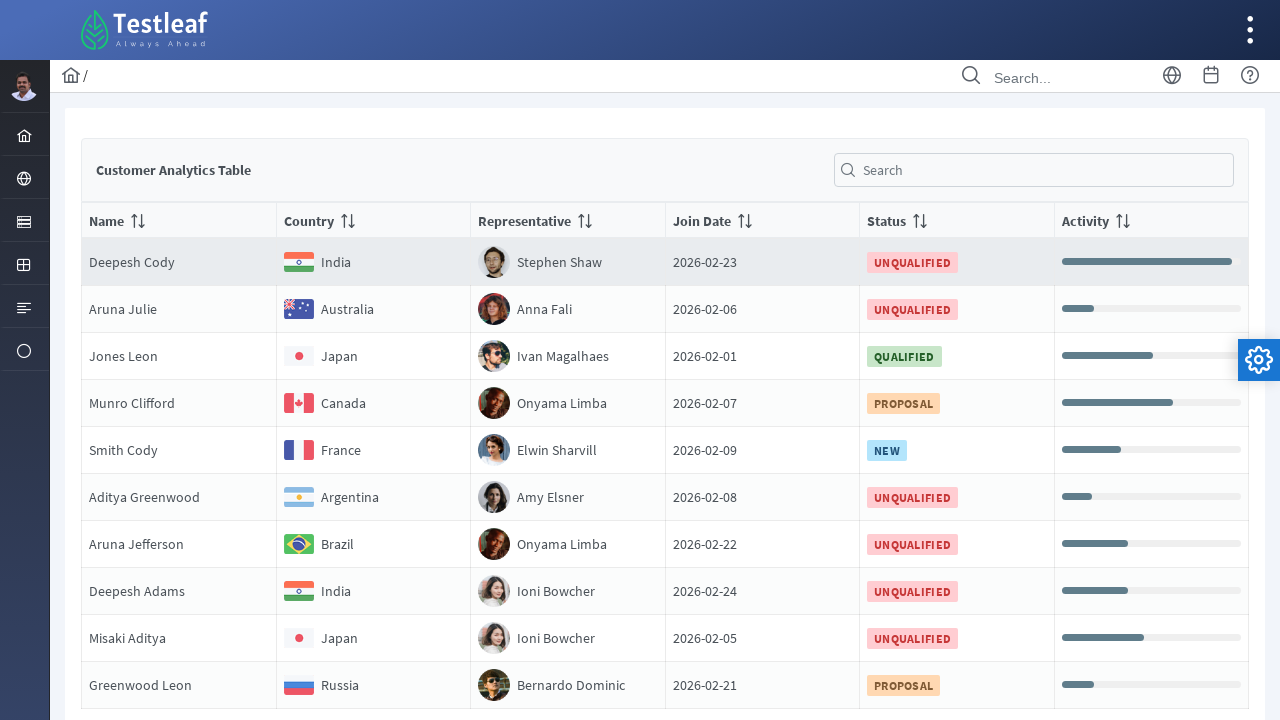

Retrieved text content from row 0, column 45
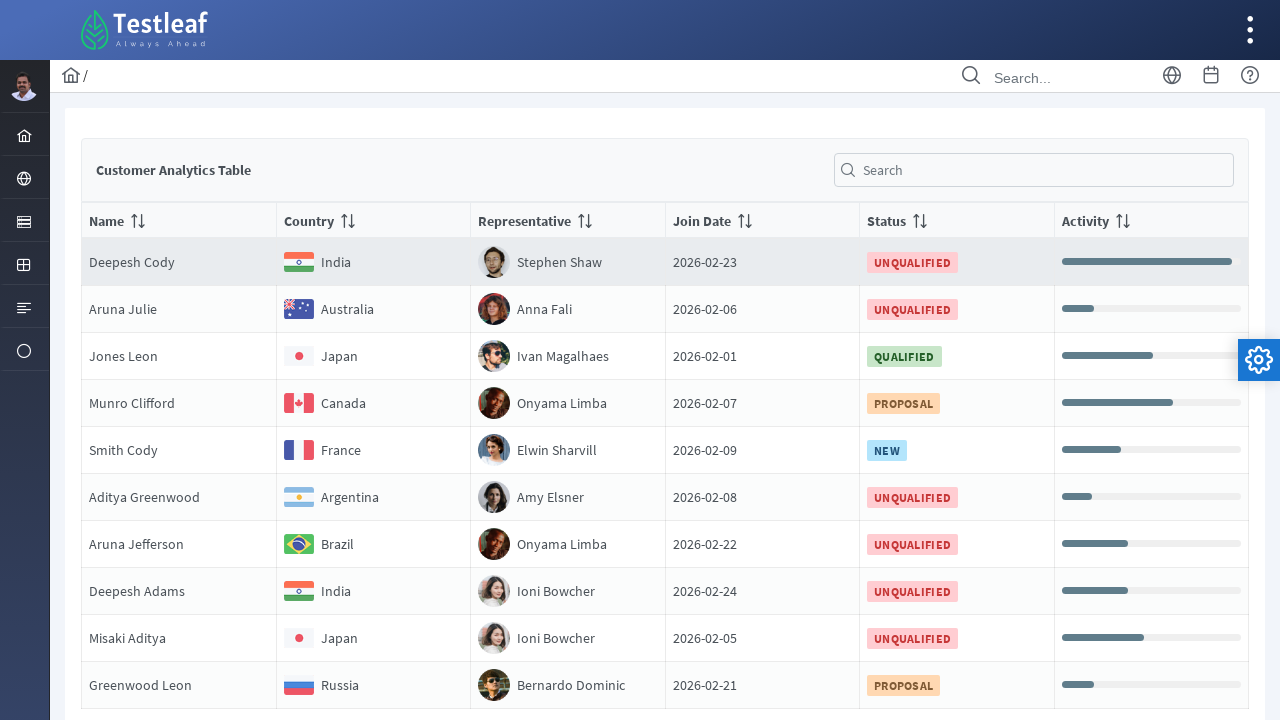

Retrieved text content from row 0, column 46
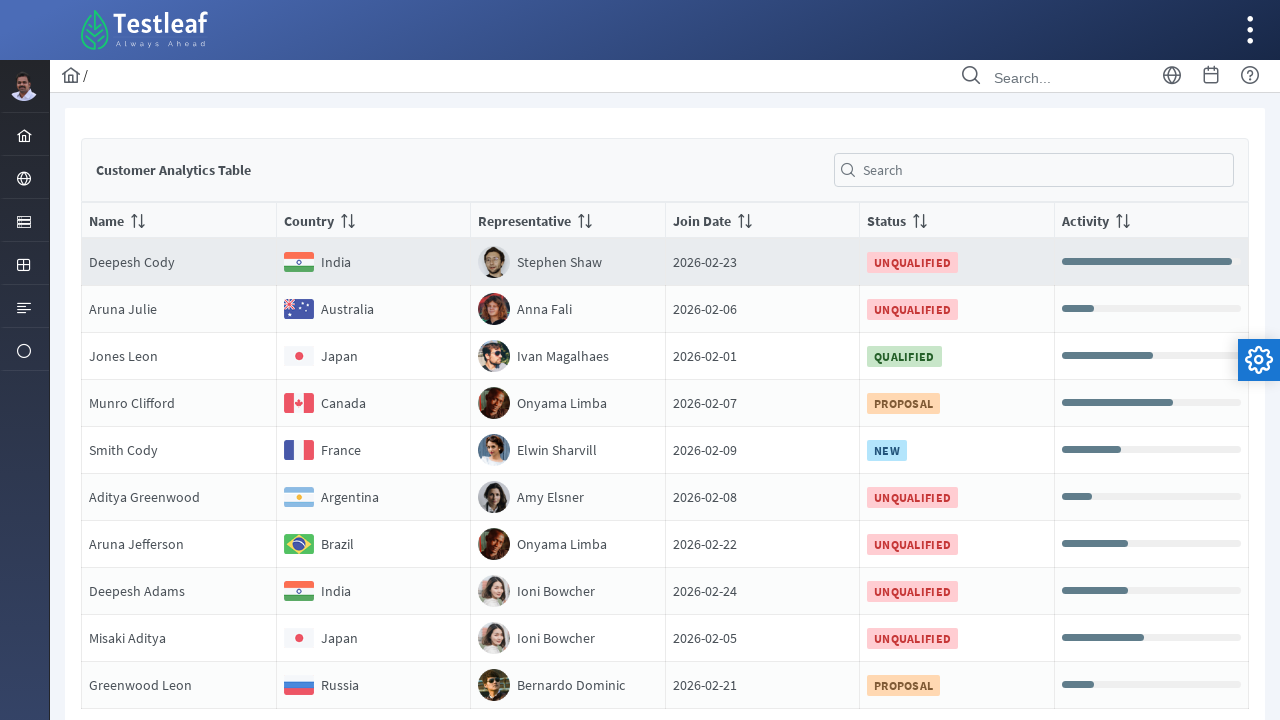

Retrieved text content from row 0, column 47
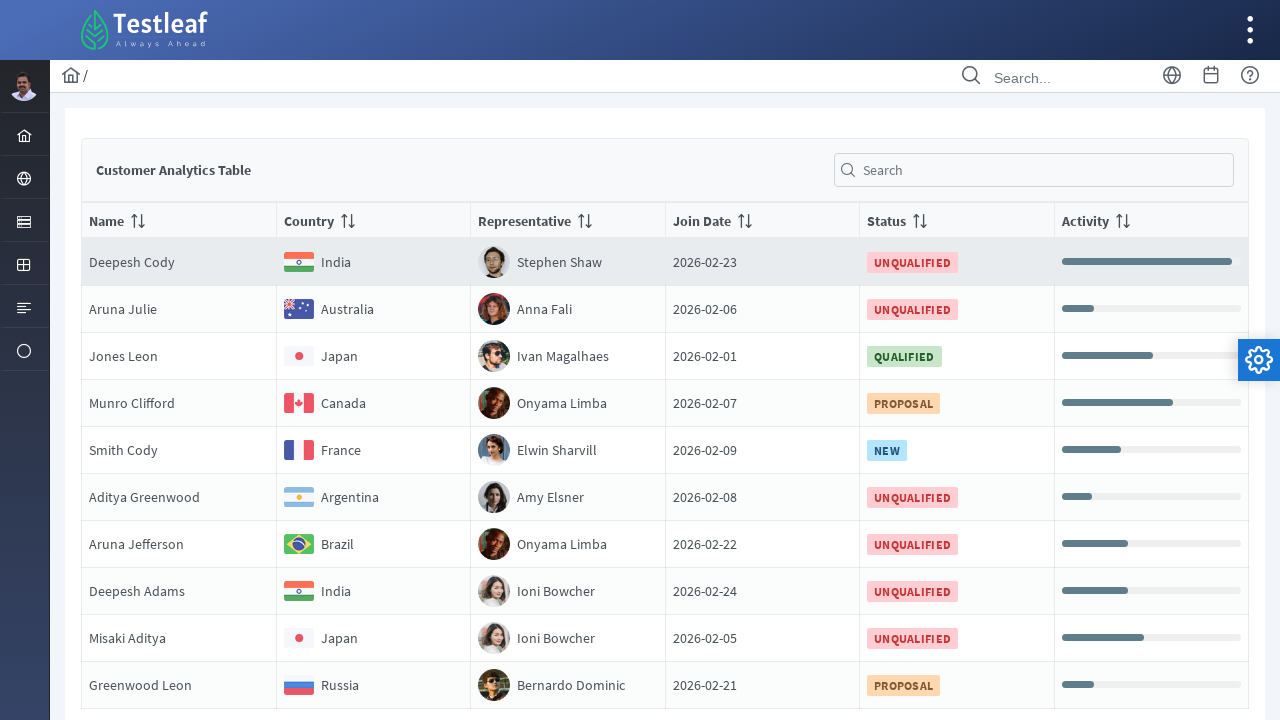

Retrieved text content from row 0, column 48
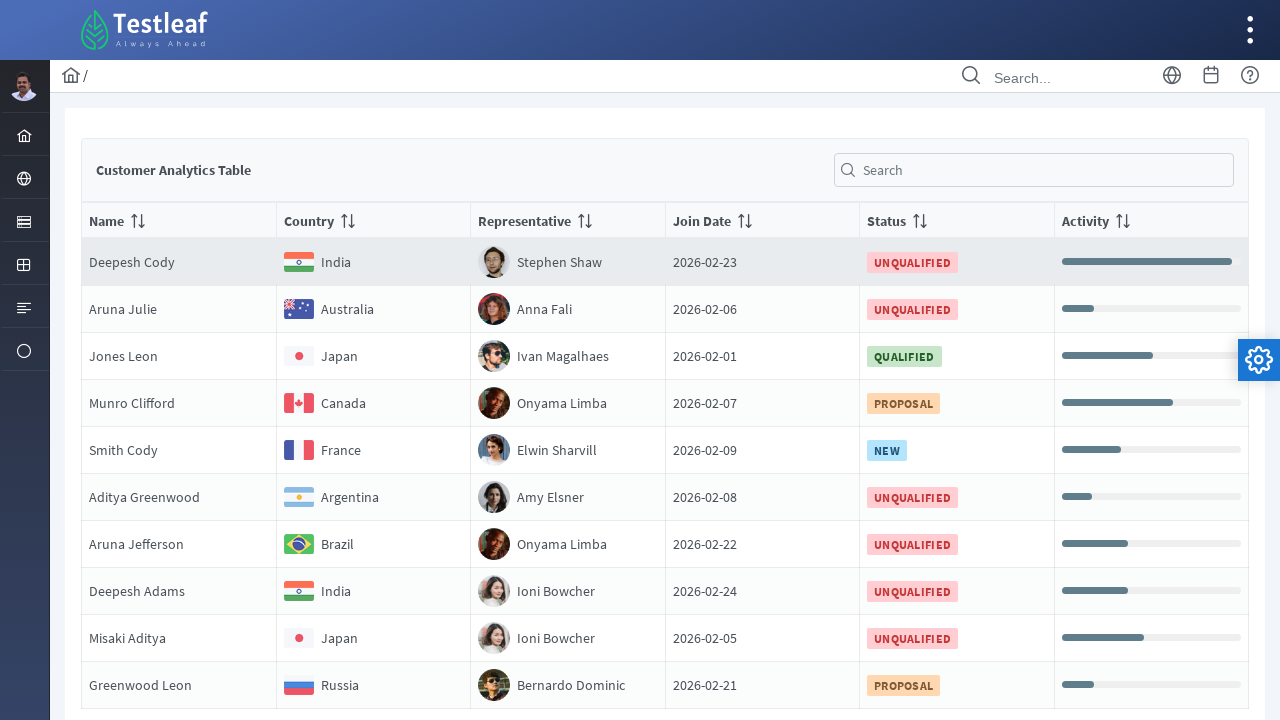

Retrieved text content from row 0, column 49
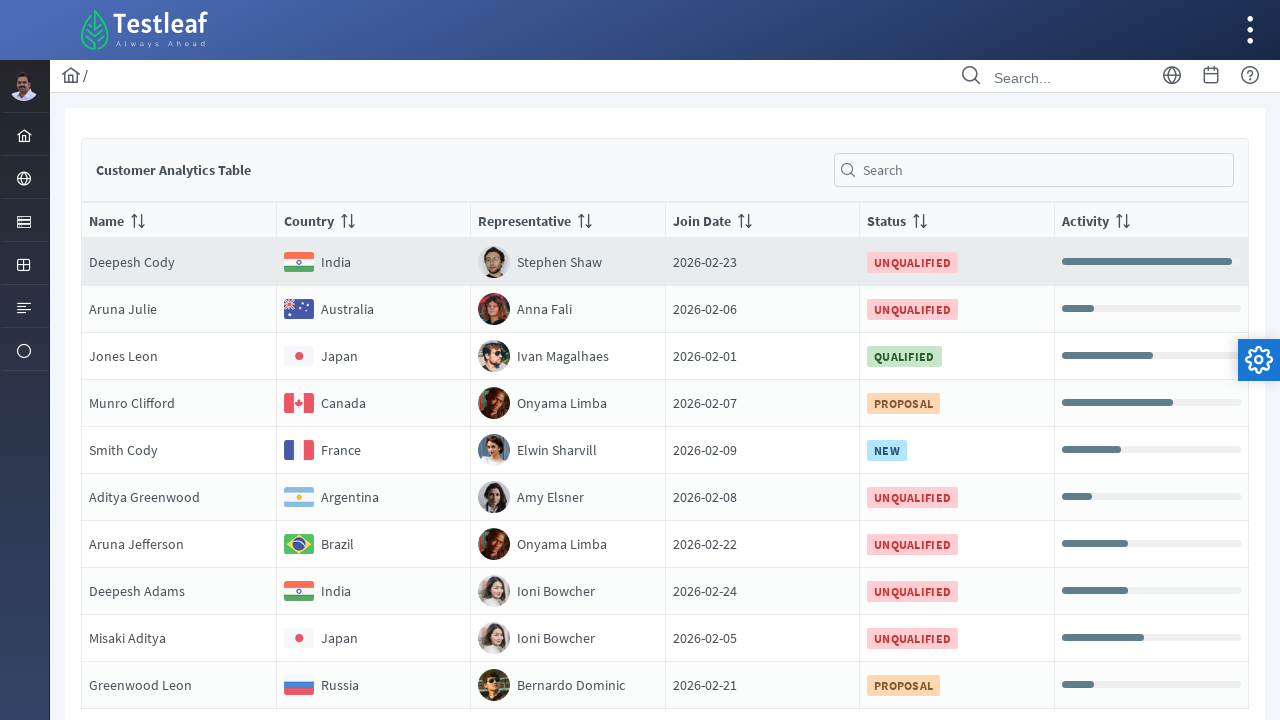

Retrieved text content from row 0, column 50
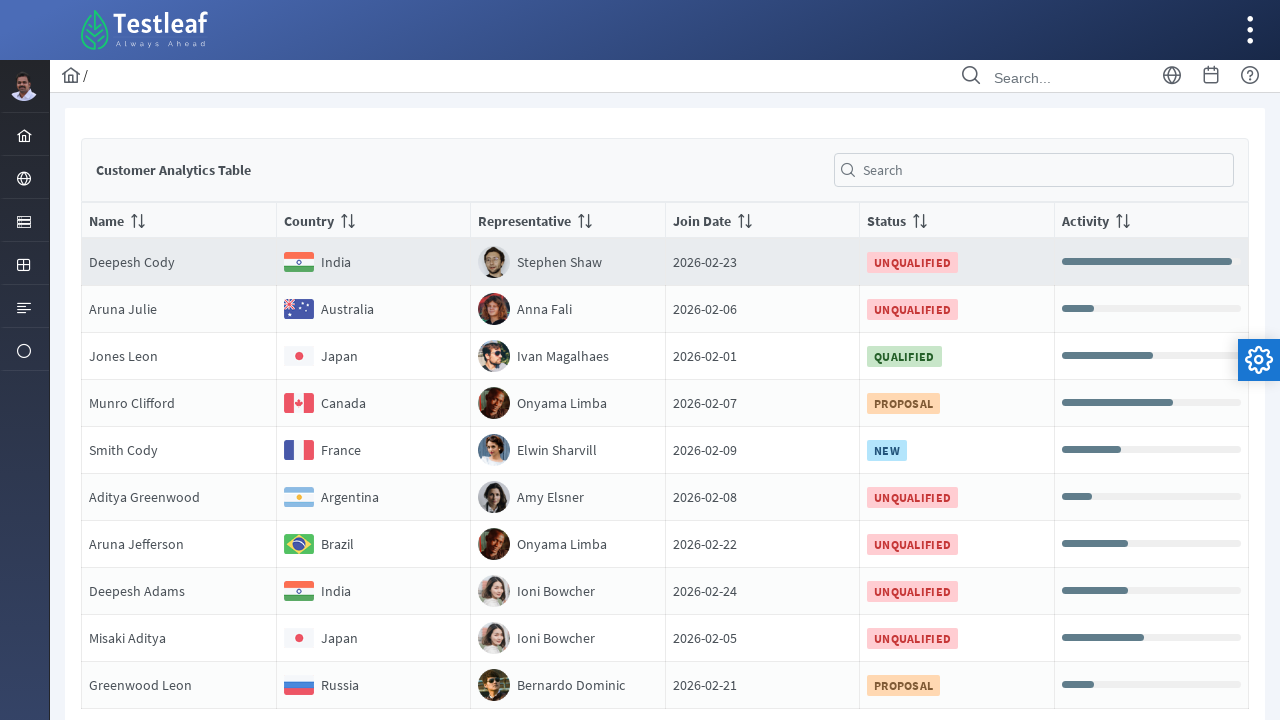

Retrieved text content from row 0, column 51
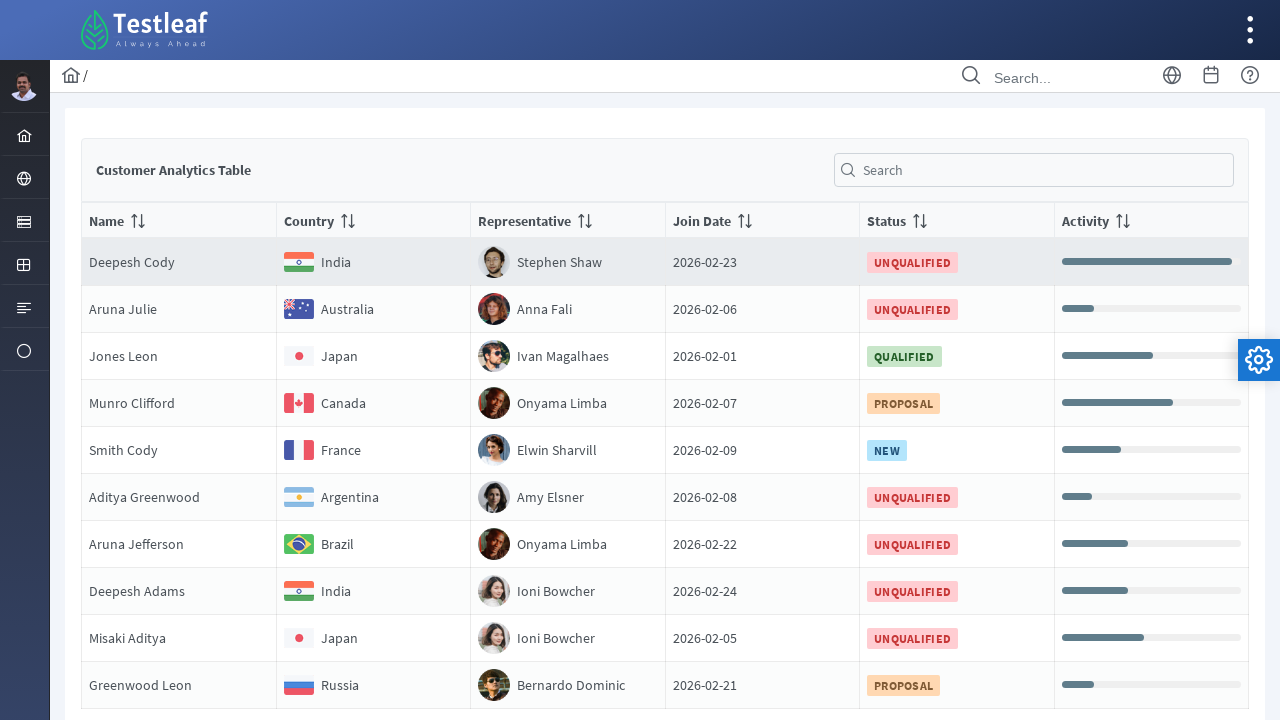

Retrieved text content from row 0, column 52
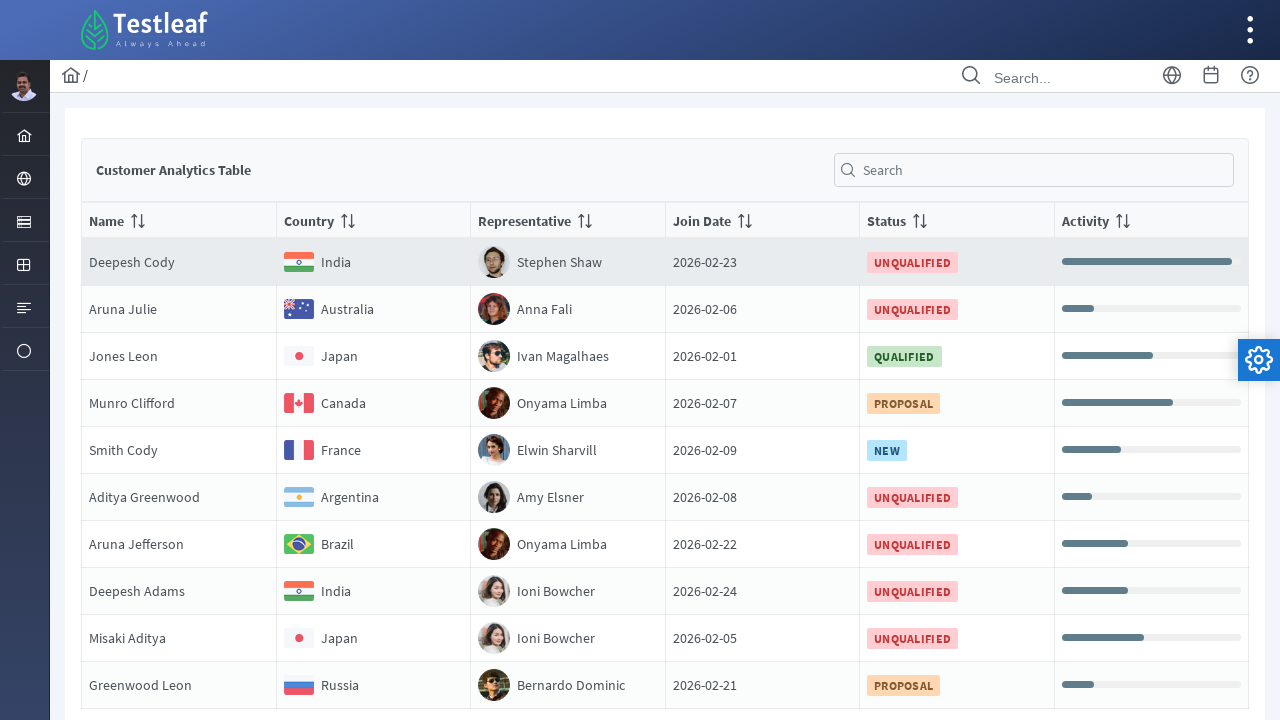

Retrieved text content from row 0, column 53
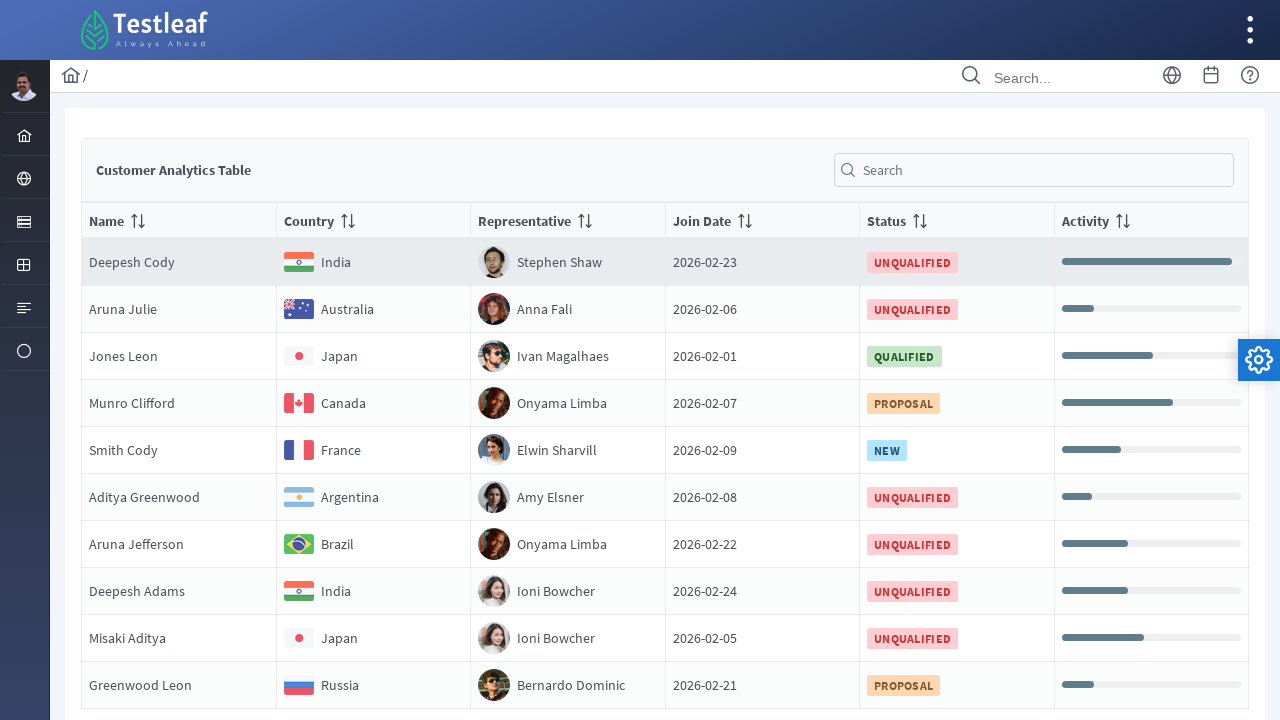

Retrieved text content from row 0, column 54
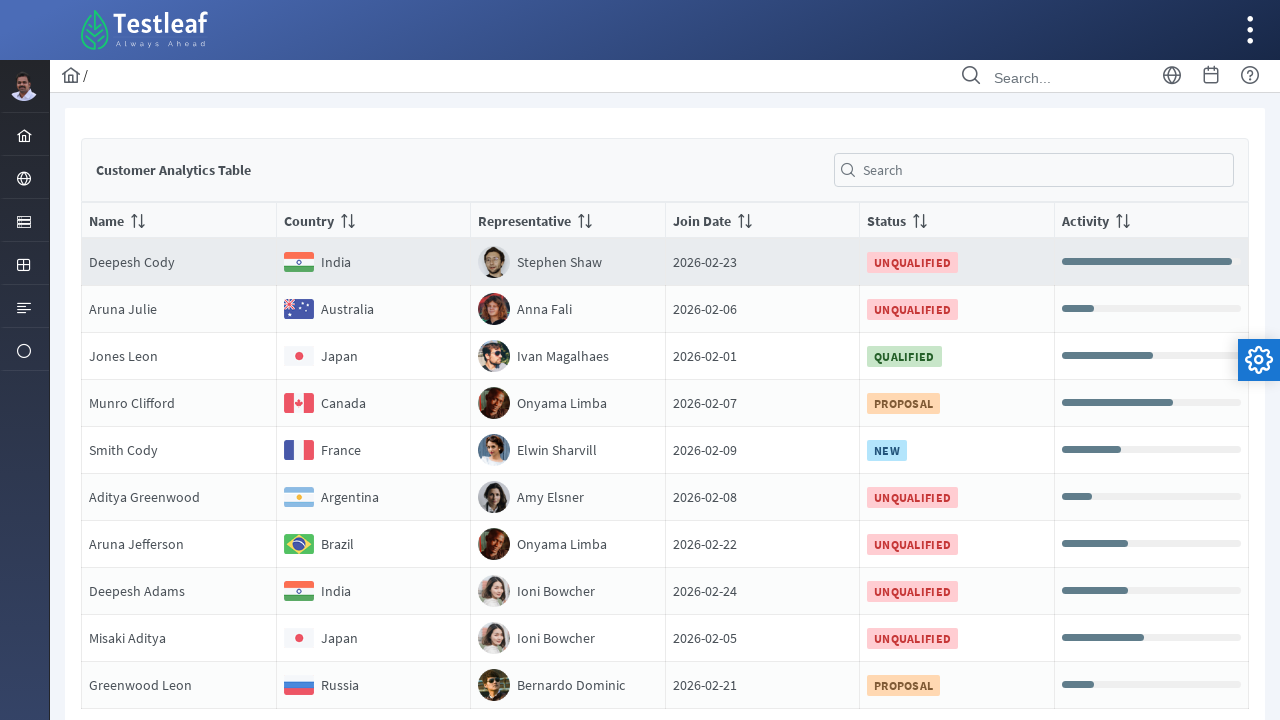

Retrieved text content from row 0, column 55
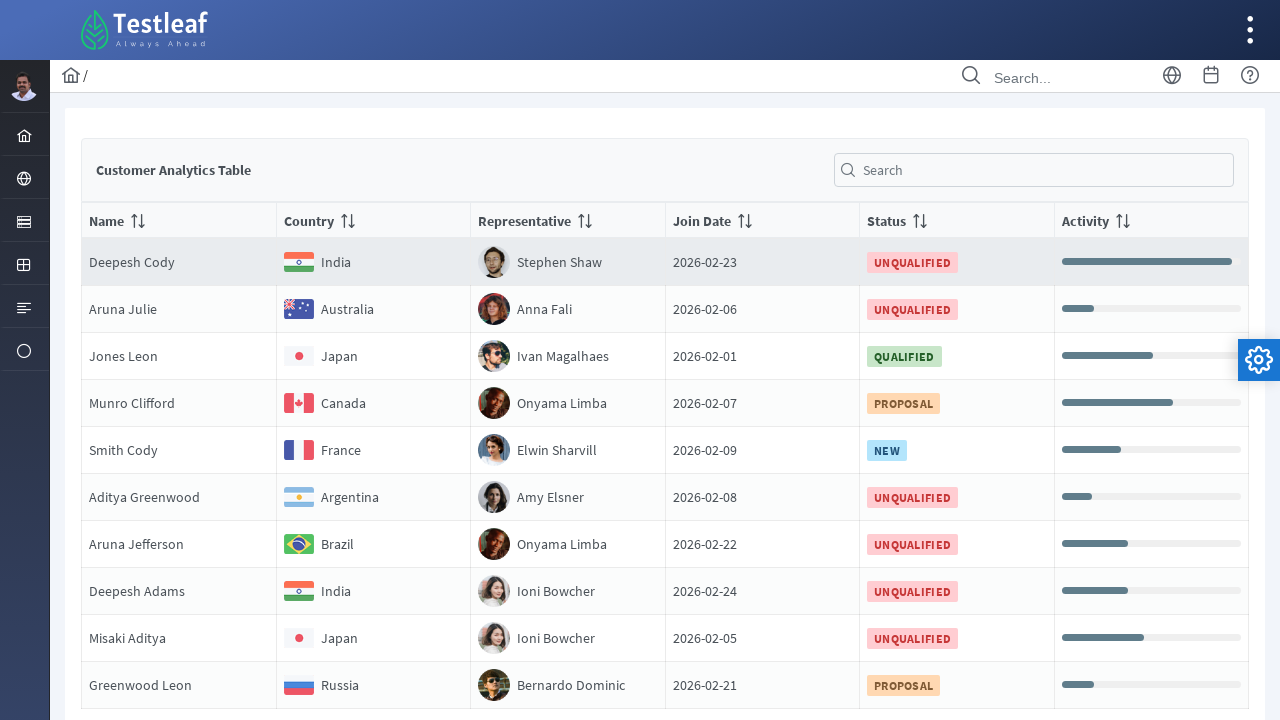

Retrieved text content from row 0, column 56
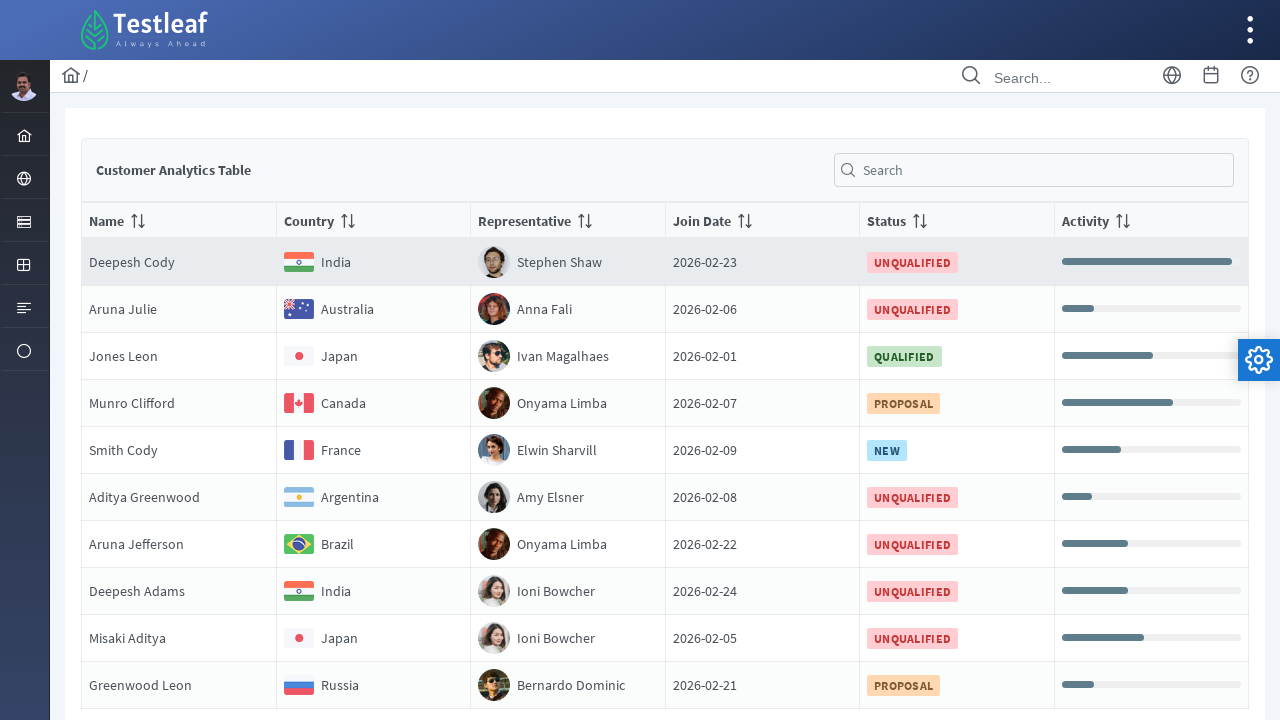

Retrieved text content from row 0, column 57
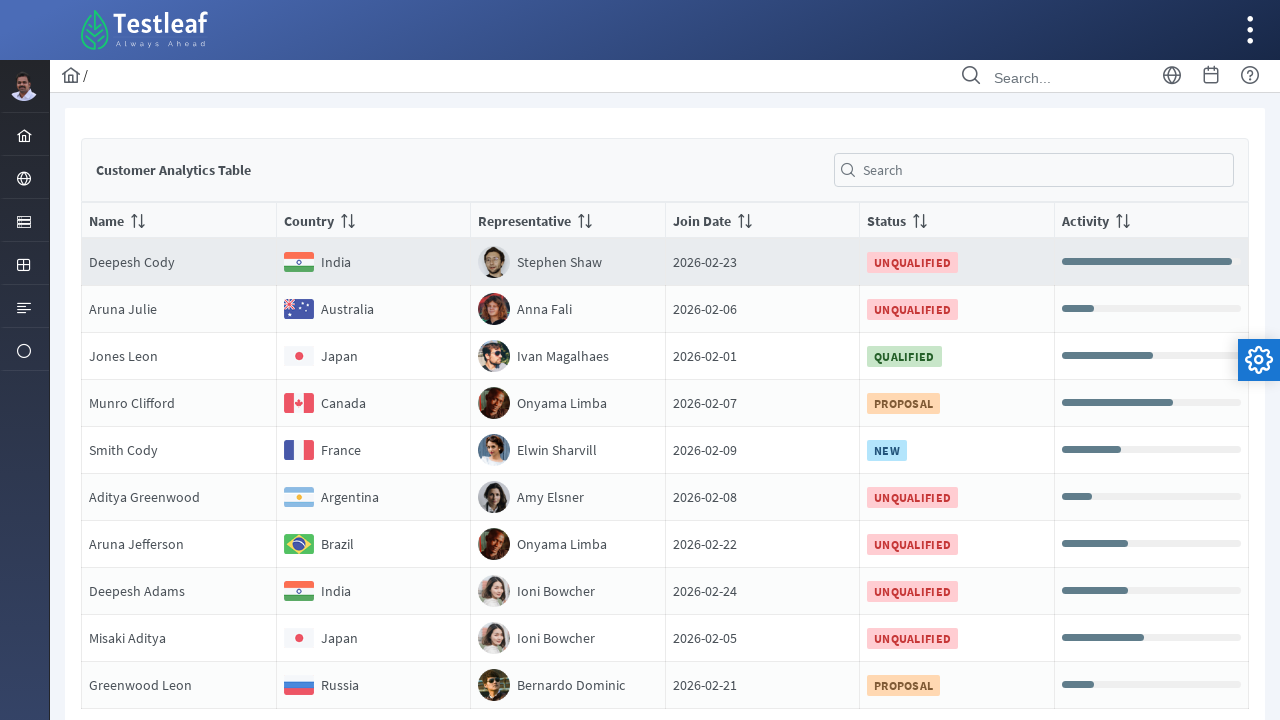

Retrieved text content from row 0, column 58
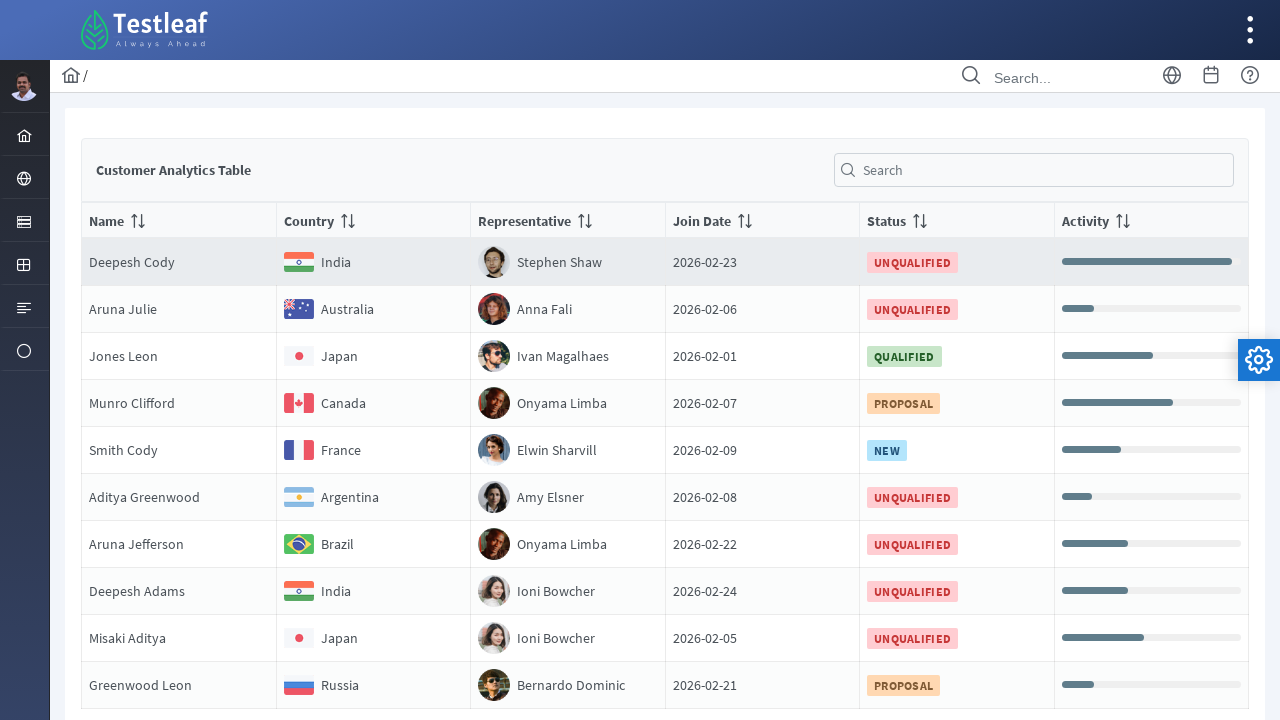

Retrieved text content from row 0, column 59
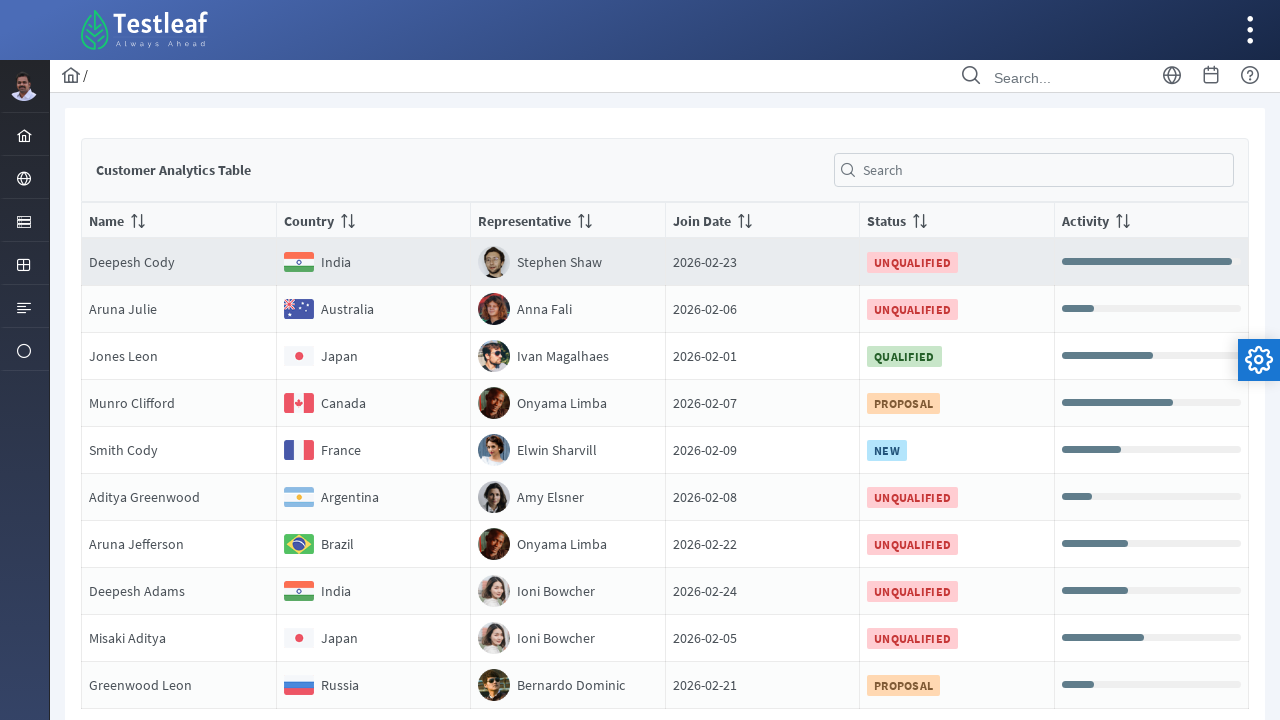

Retrieved text content from row 1, column 0
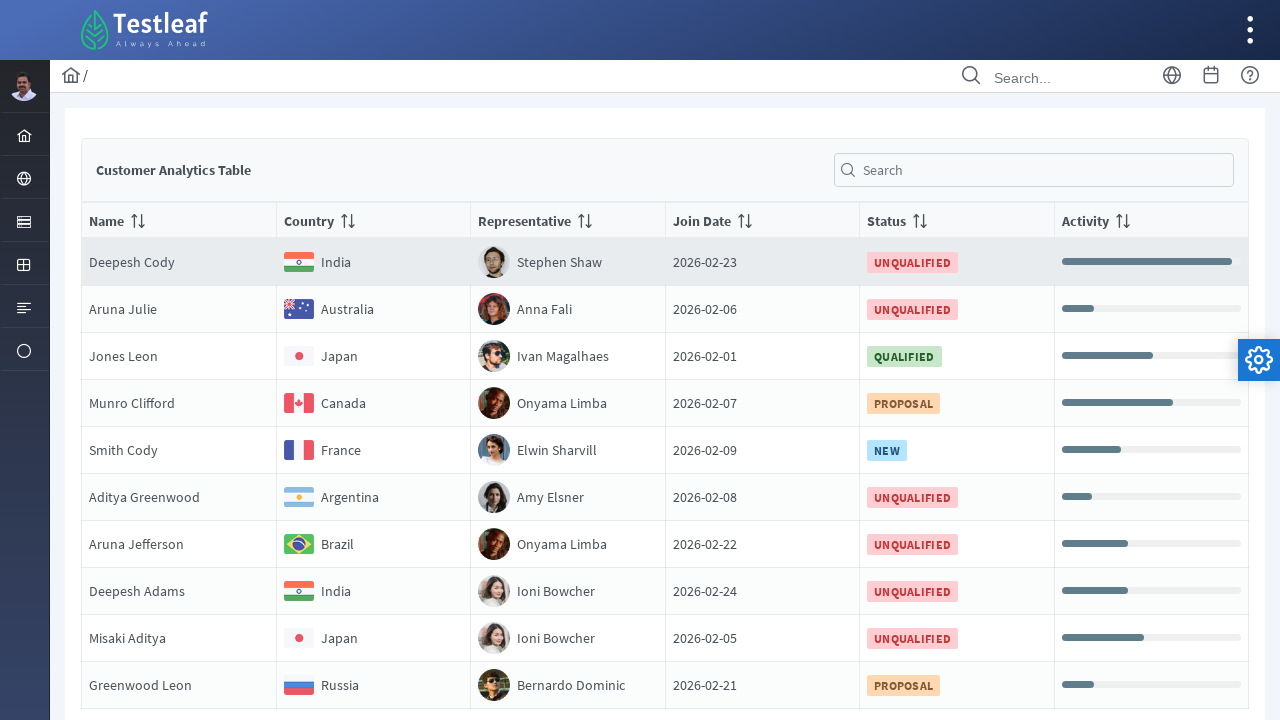

Retrieved text content from row 1, column 1
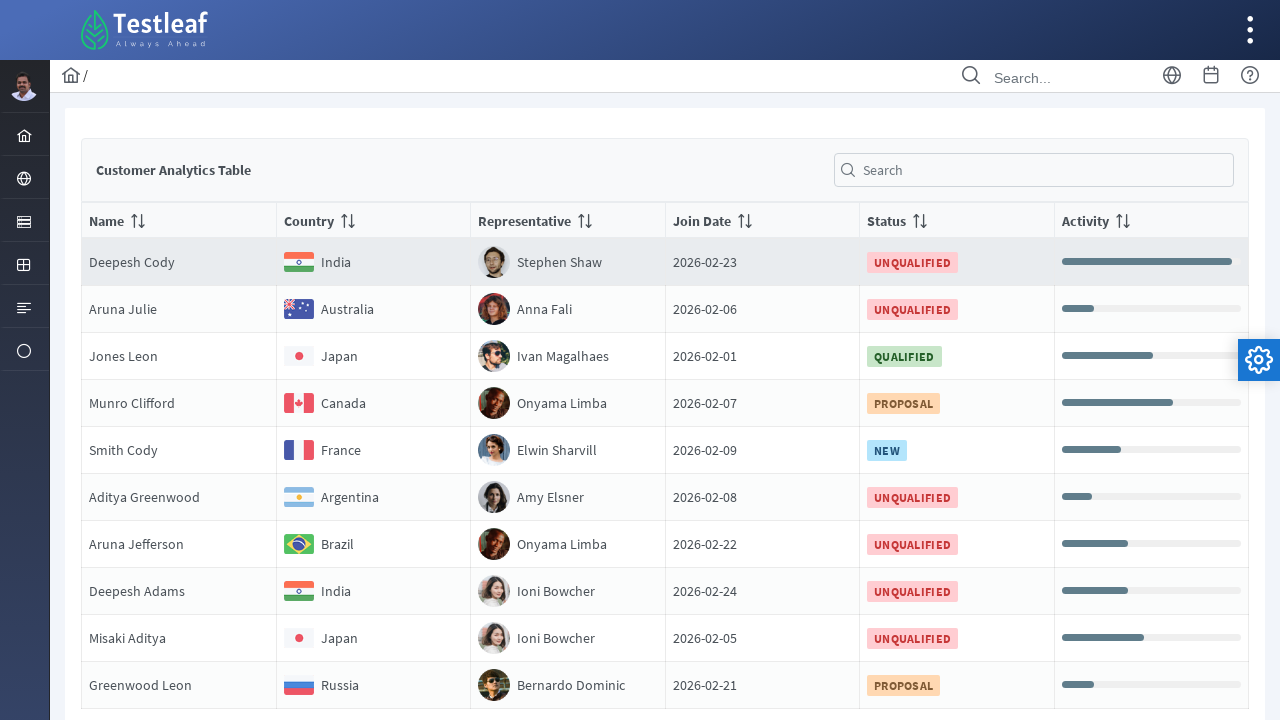

Retrieved text content from row 1, column 2
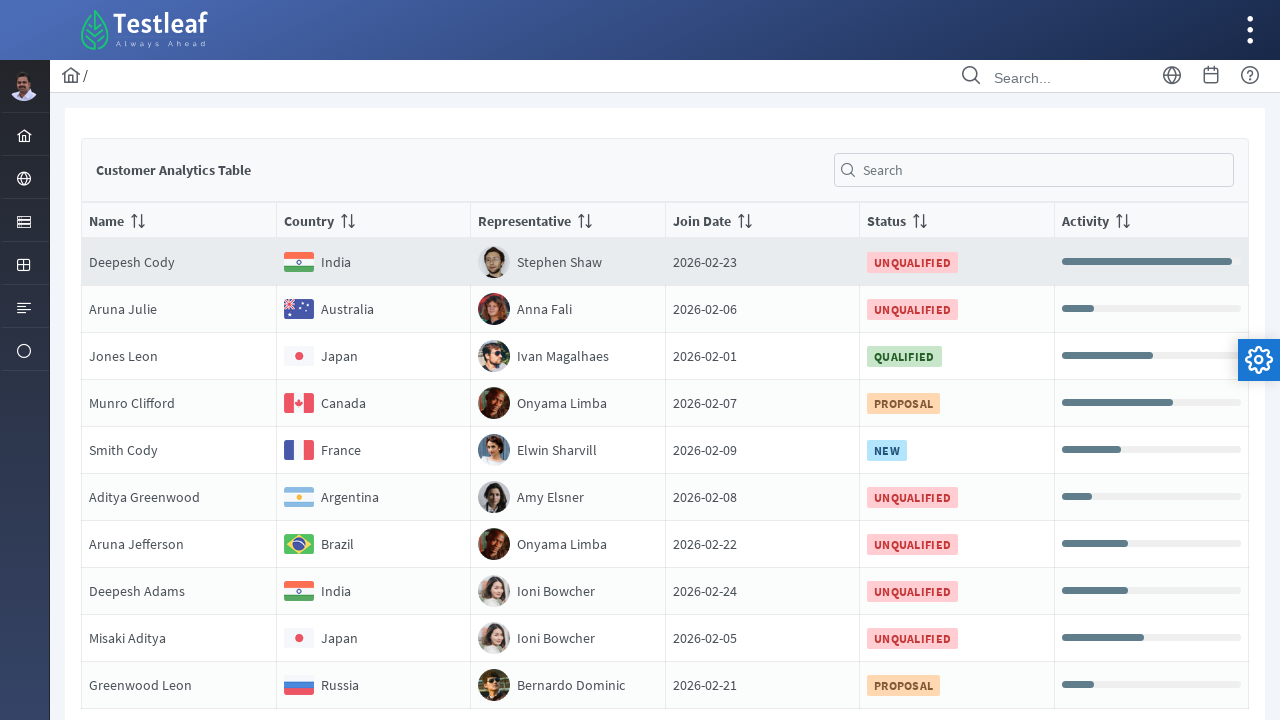

Retrieved text content from row 1, column 3
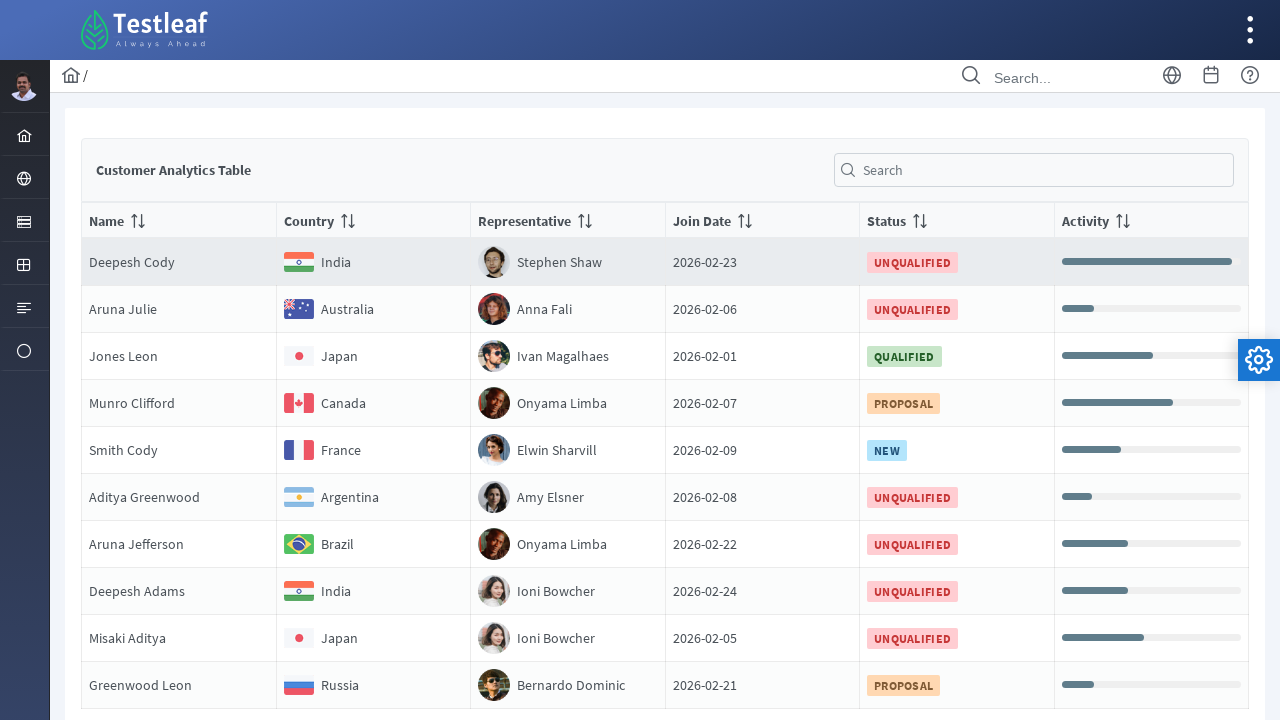

Retrieved text content from row 1, column 4
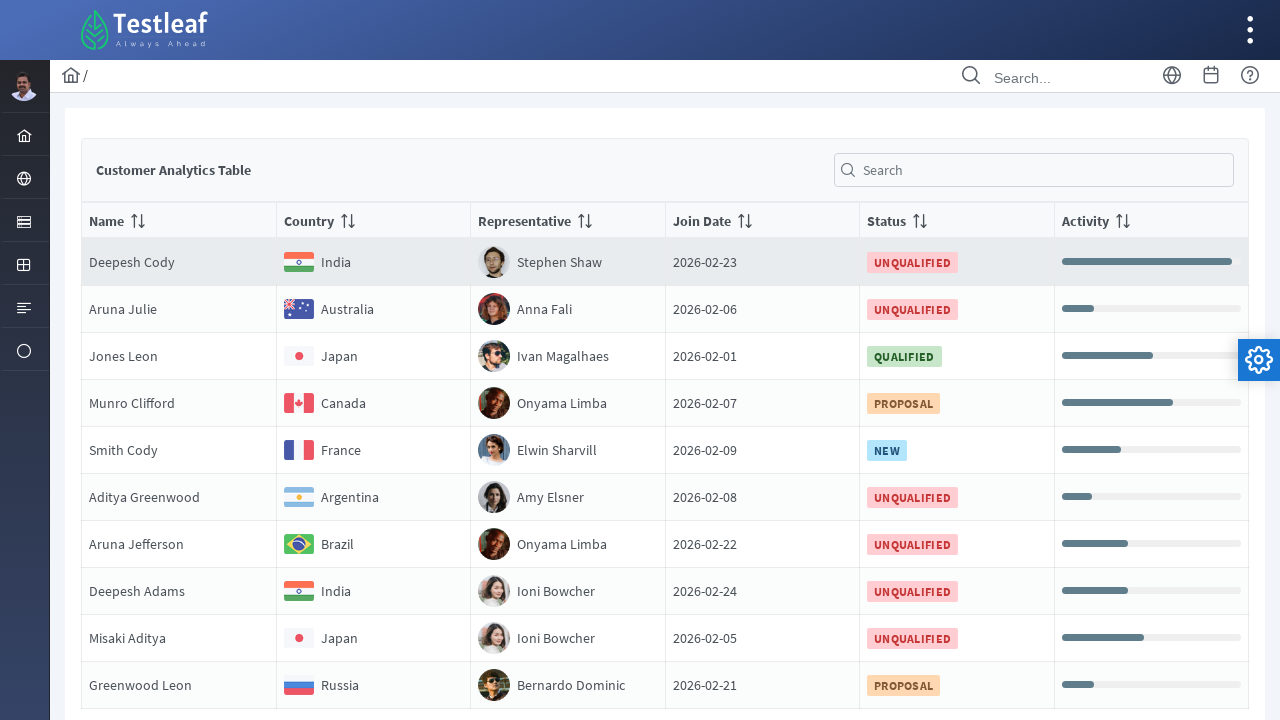

Retrieved text content from row 1, column 5
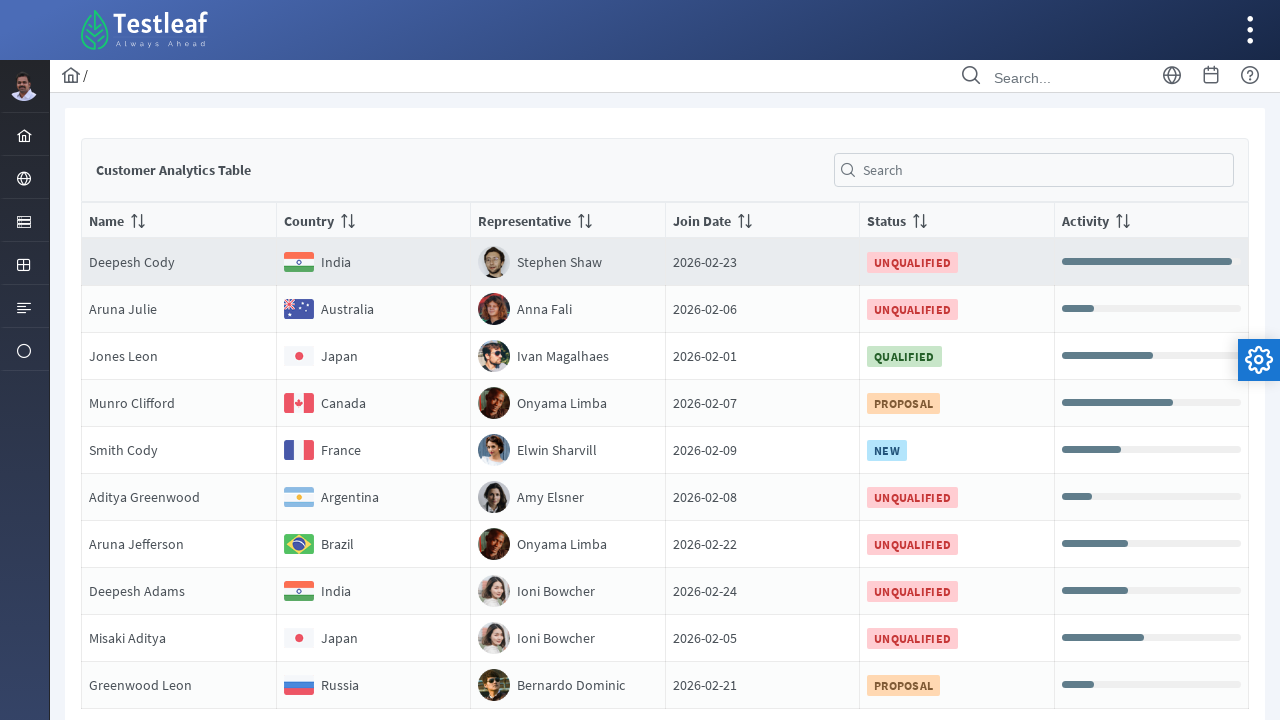

Retrieved text content from row 1, column 6
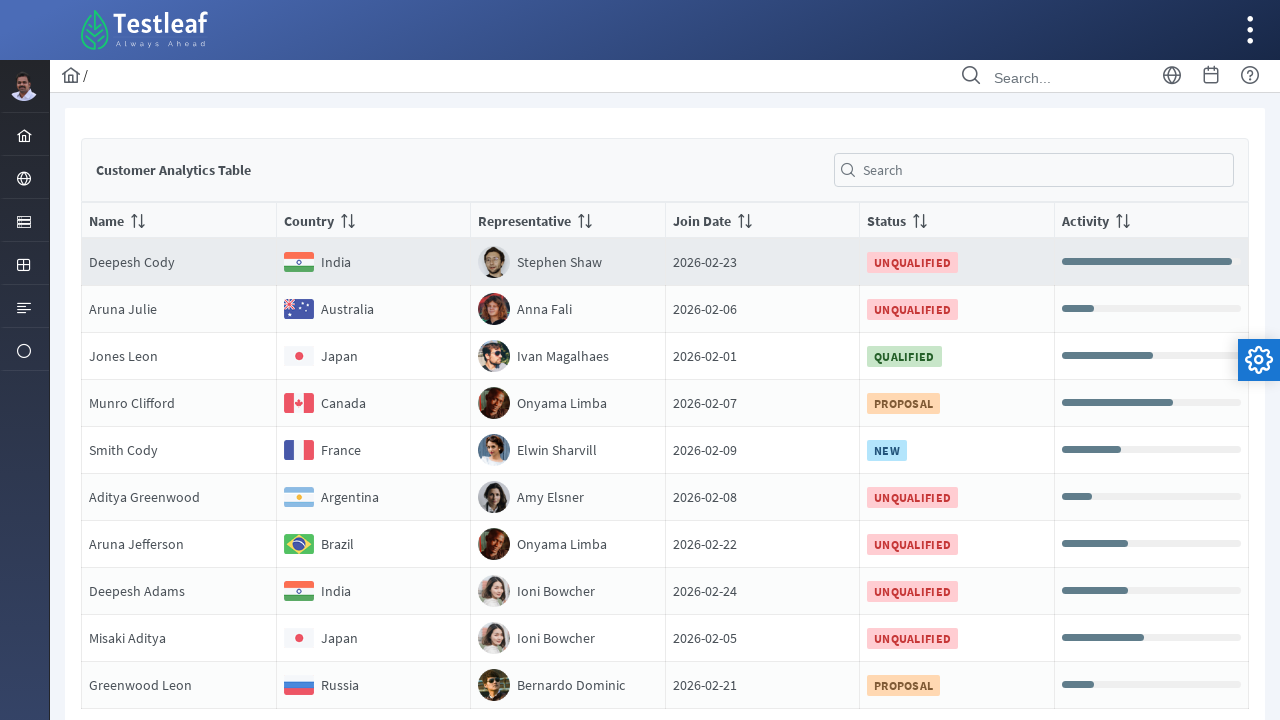

Retrieved text content from row 1, column 7
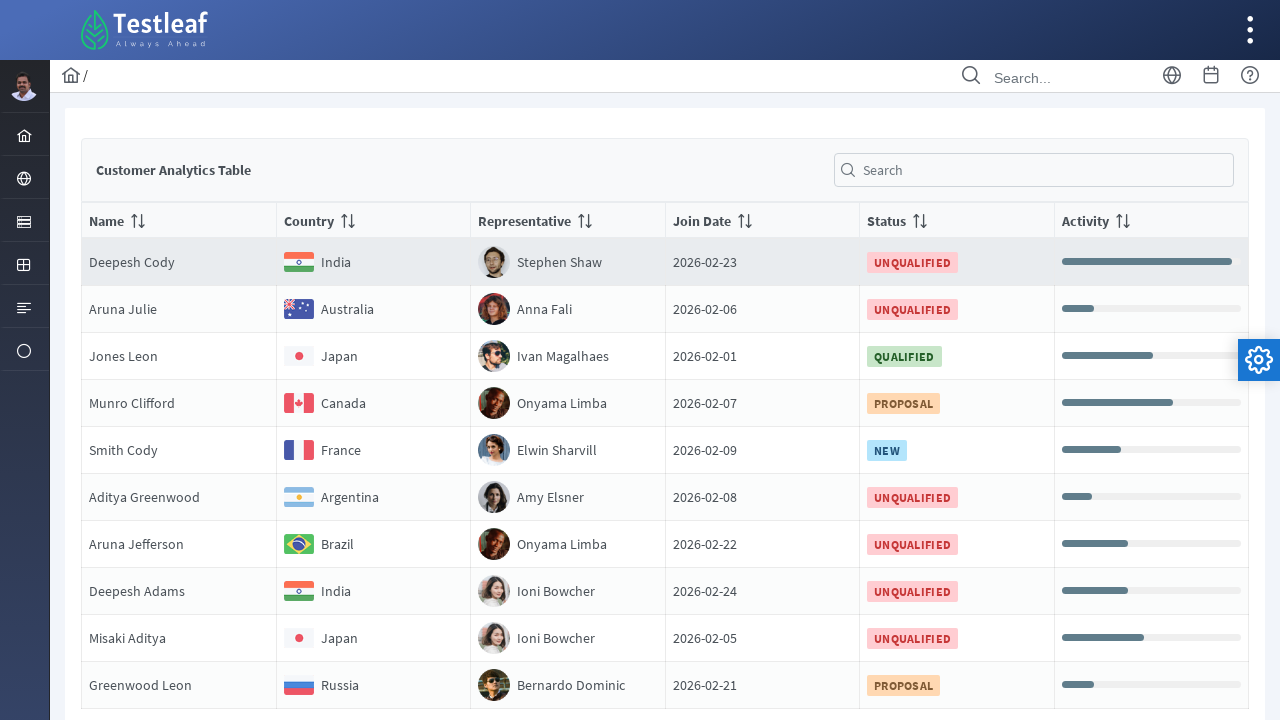

Retrieved text content from row 1, column 8
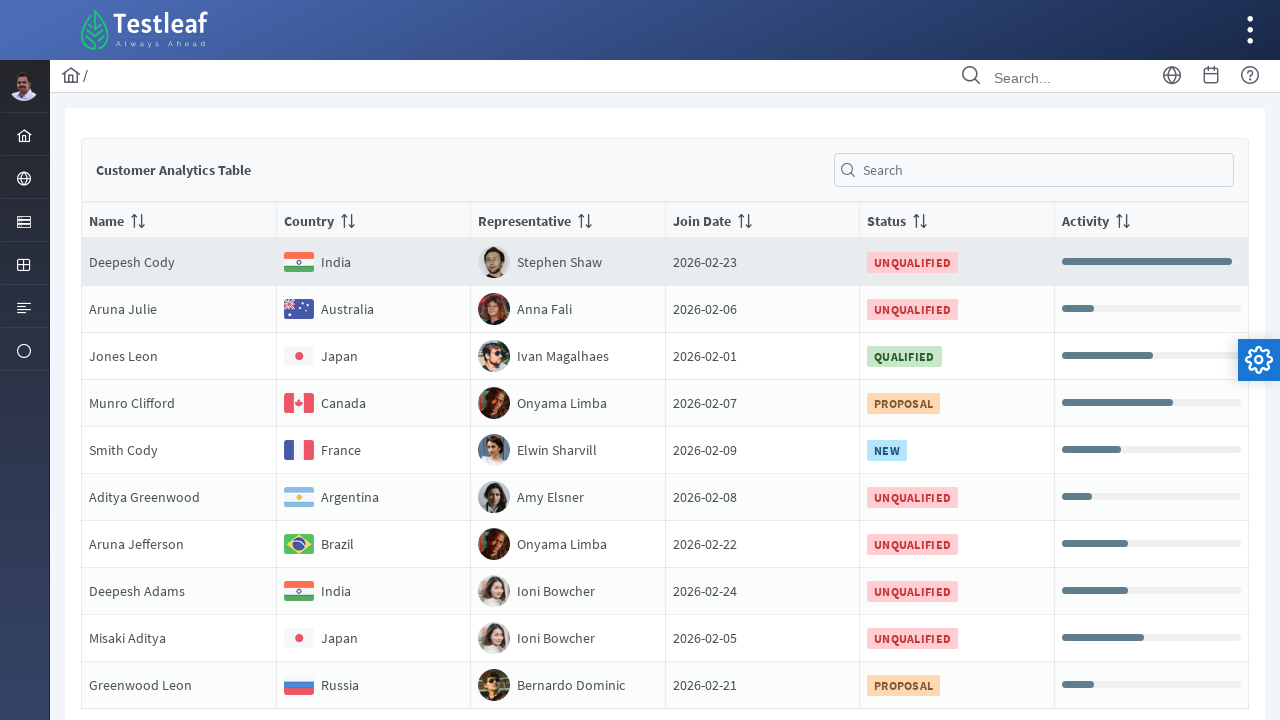

Retrieved text content from row 1, column 9
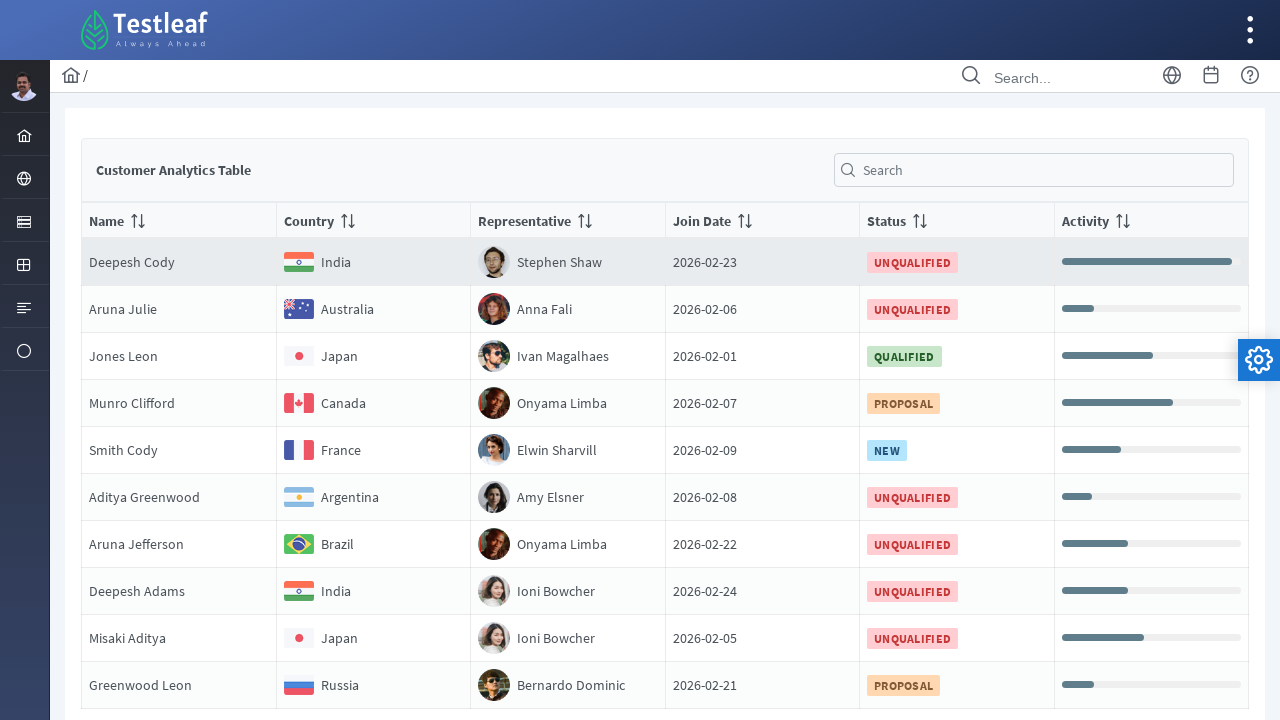

Retrieved text content from row 1, column 10
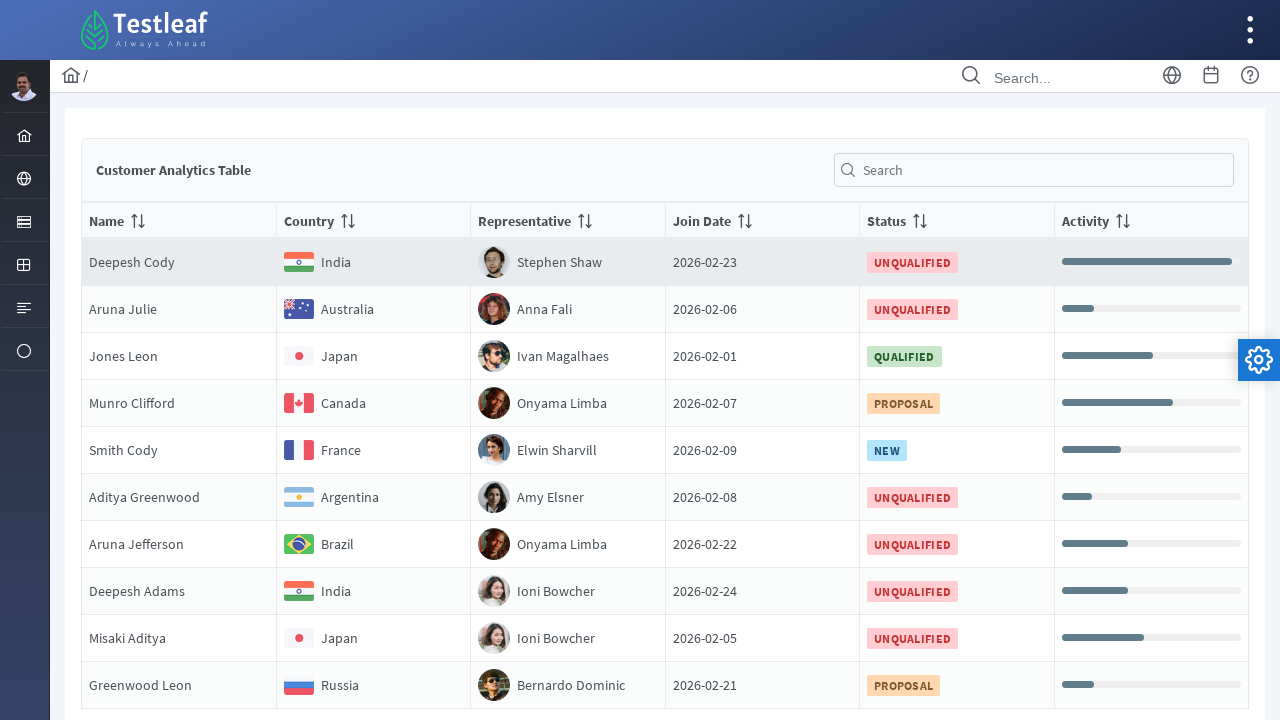

Retrieved text content from row 1, column 11
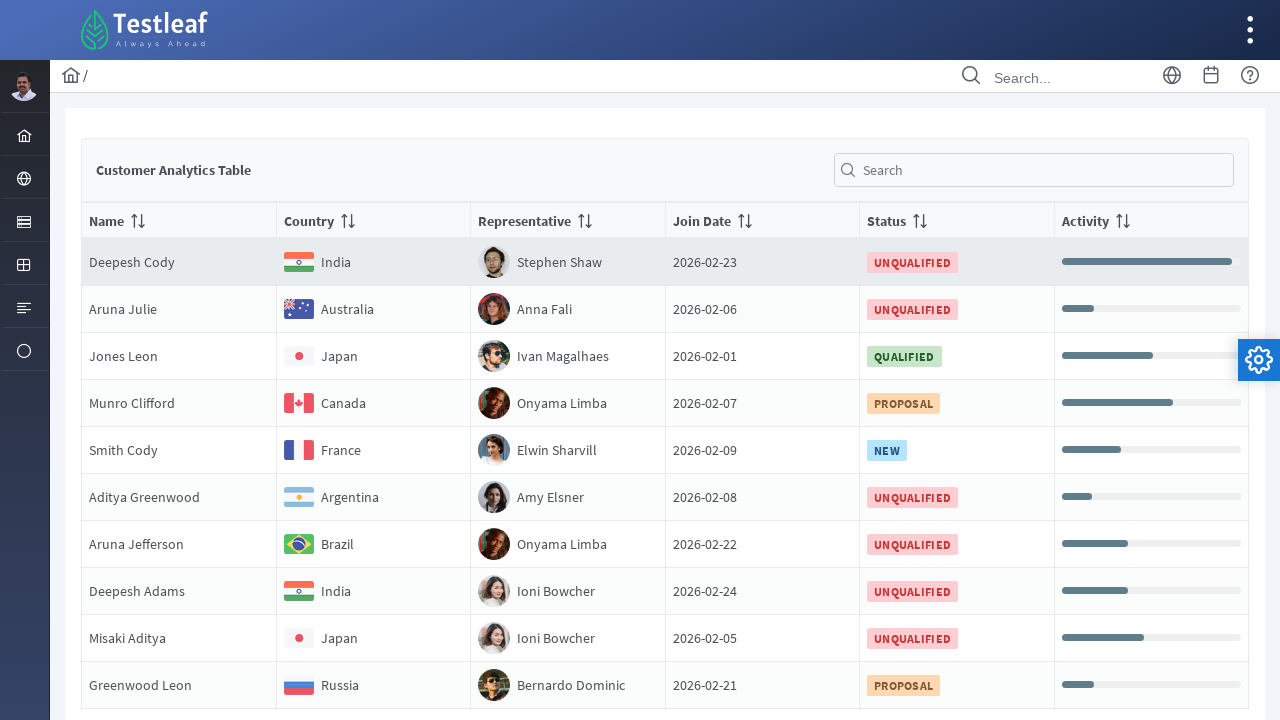

Retrieved text content from row 1, column 12
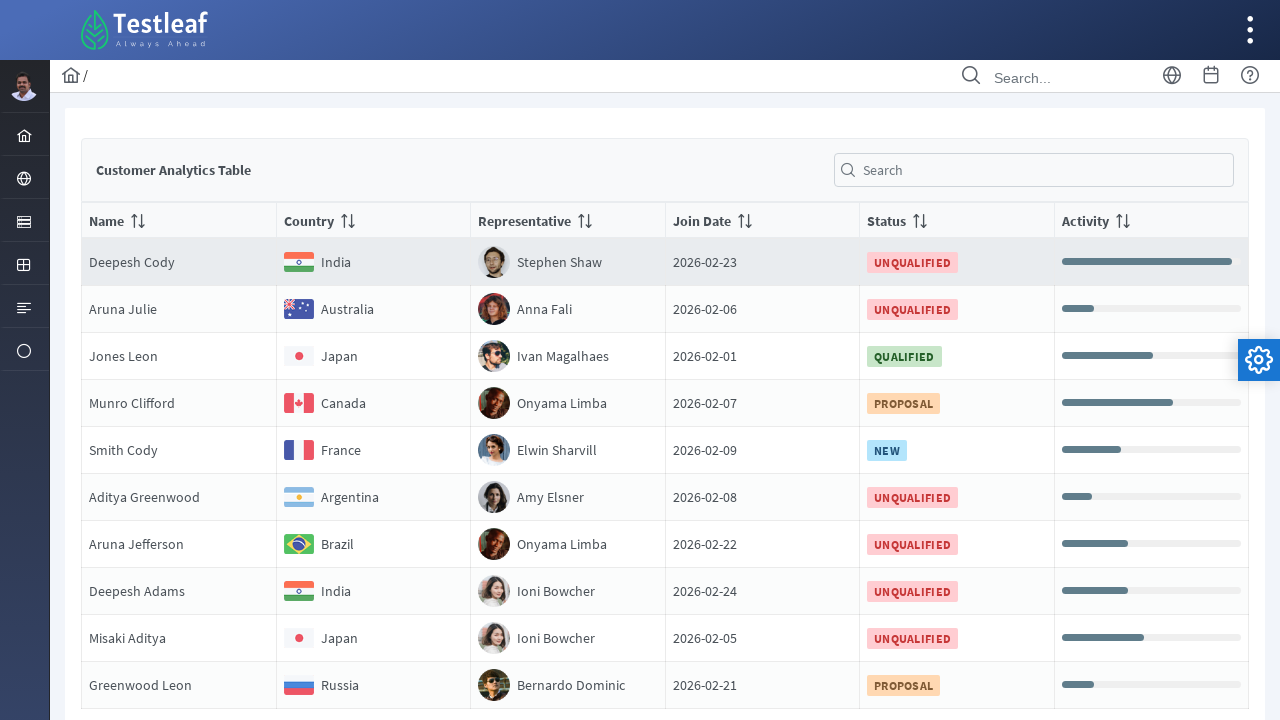

Retrieved text content from row 1, column 13
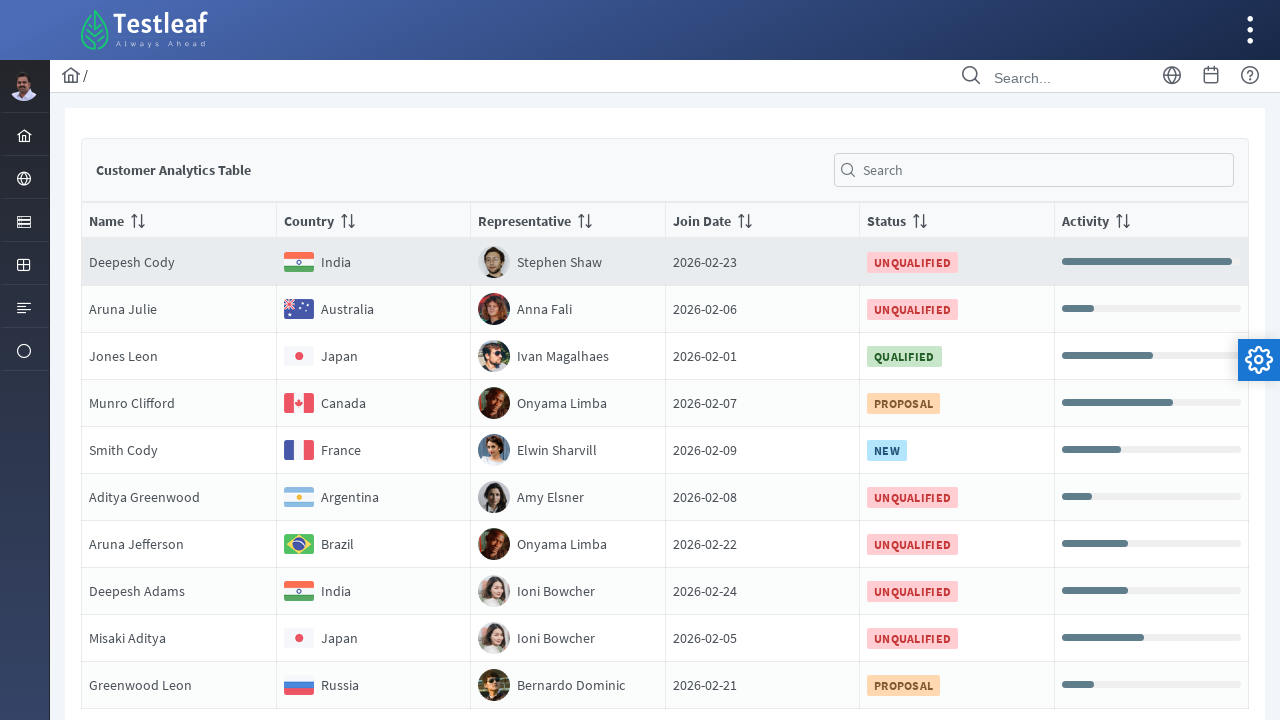

Retrieved text content from row 1, column 14
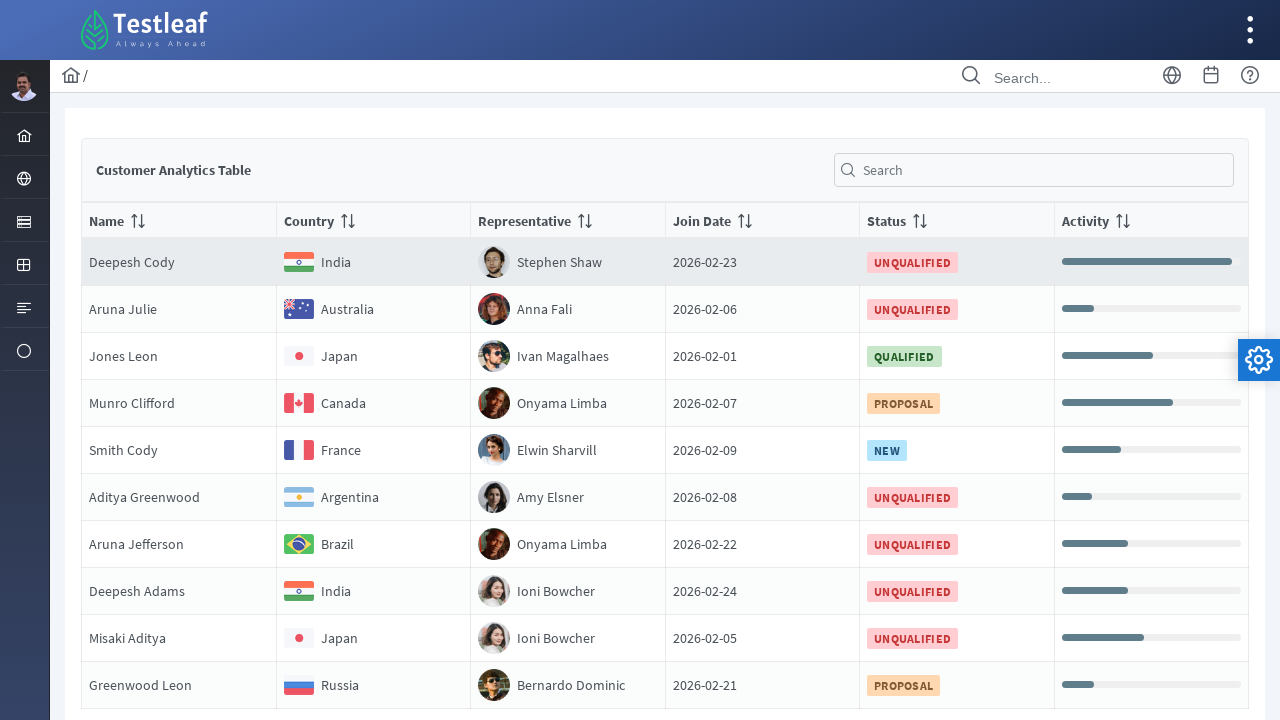

Retrieved text content from row 1, column 15
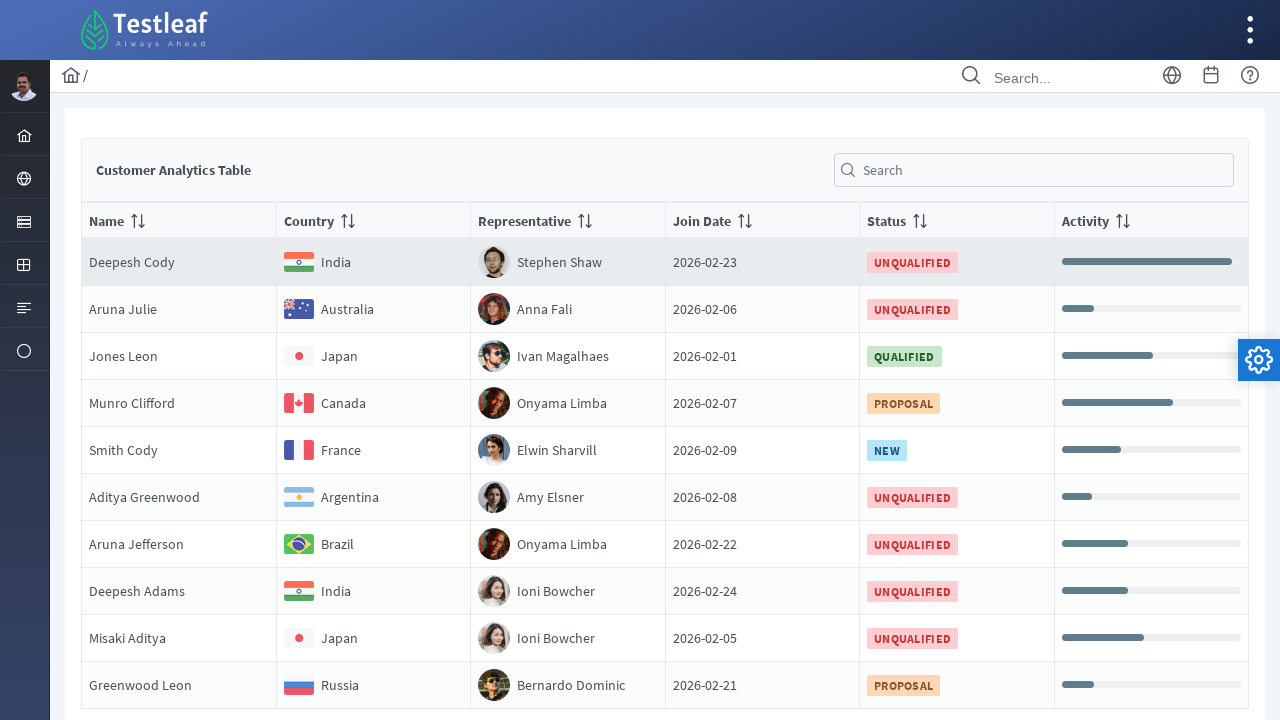

Retrieved text content from row 1, column 16
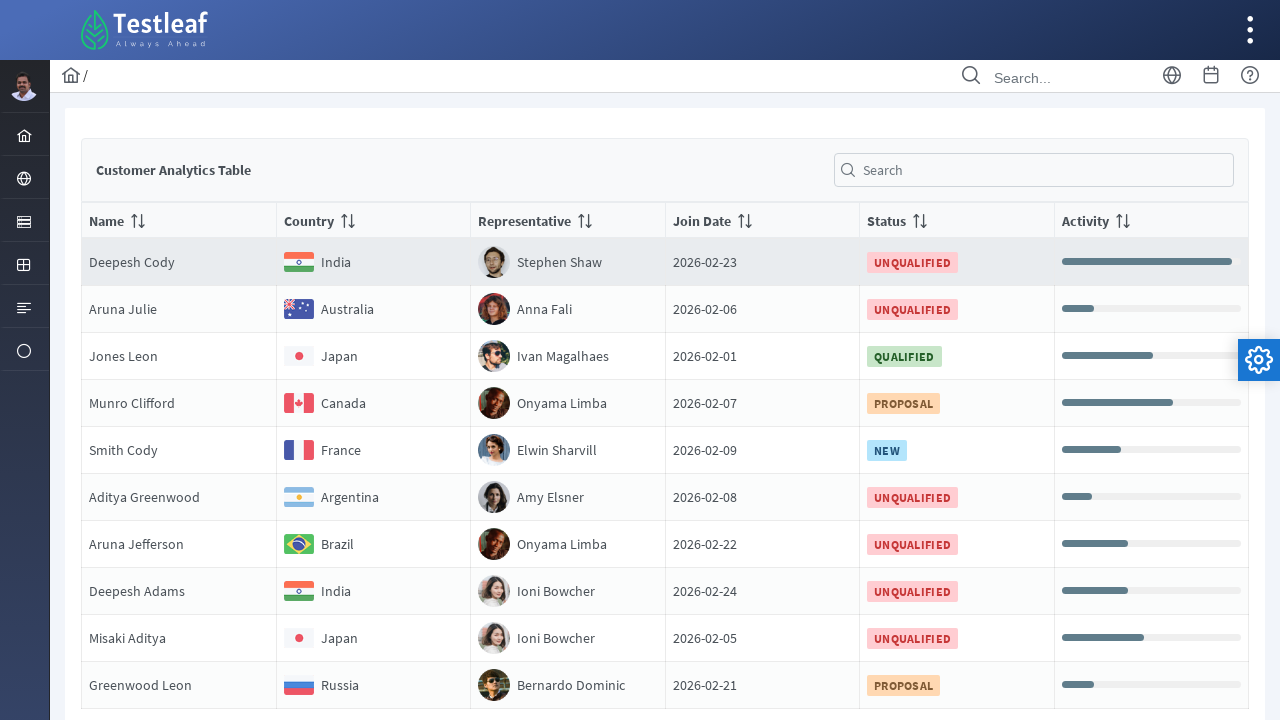

Retrieved text content from row 1, column 17
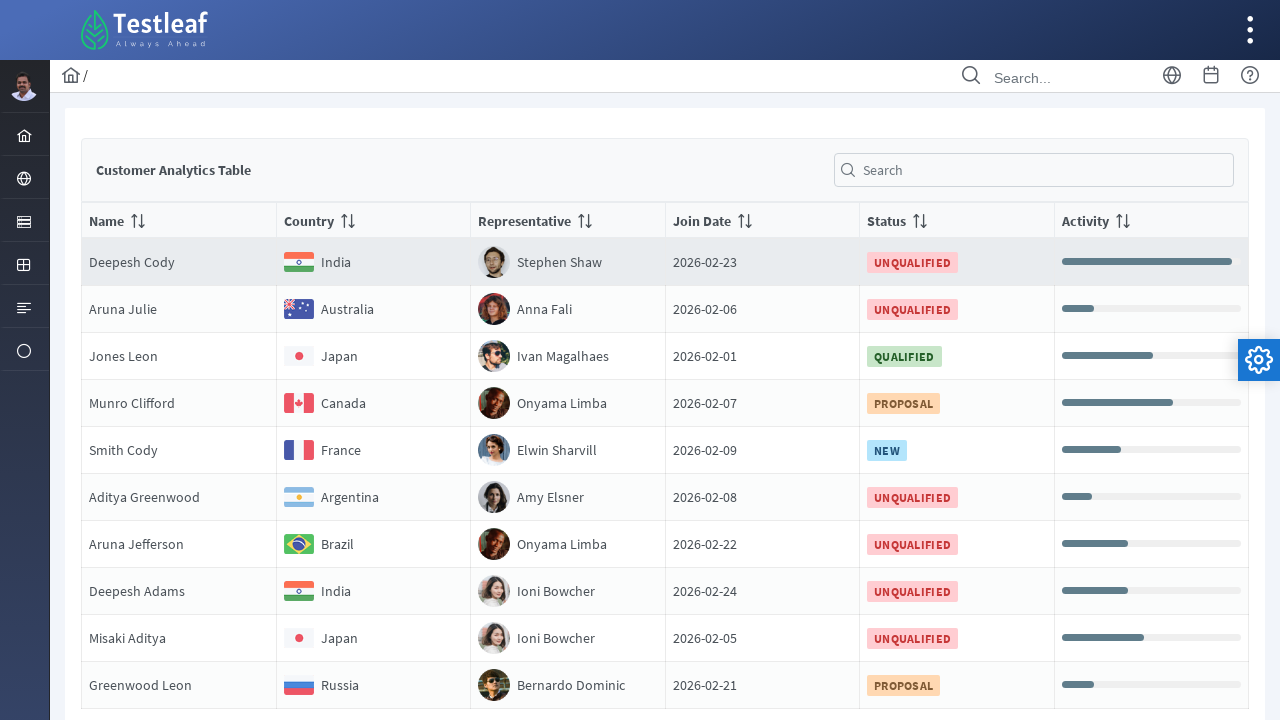

Retrieved text content from row 1, column 18
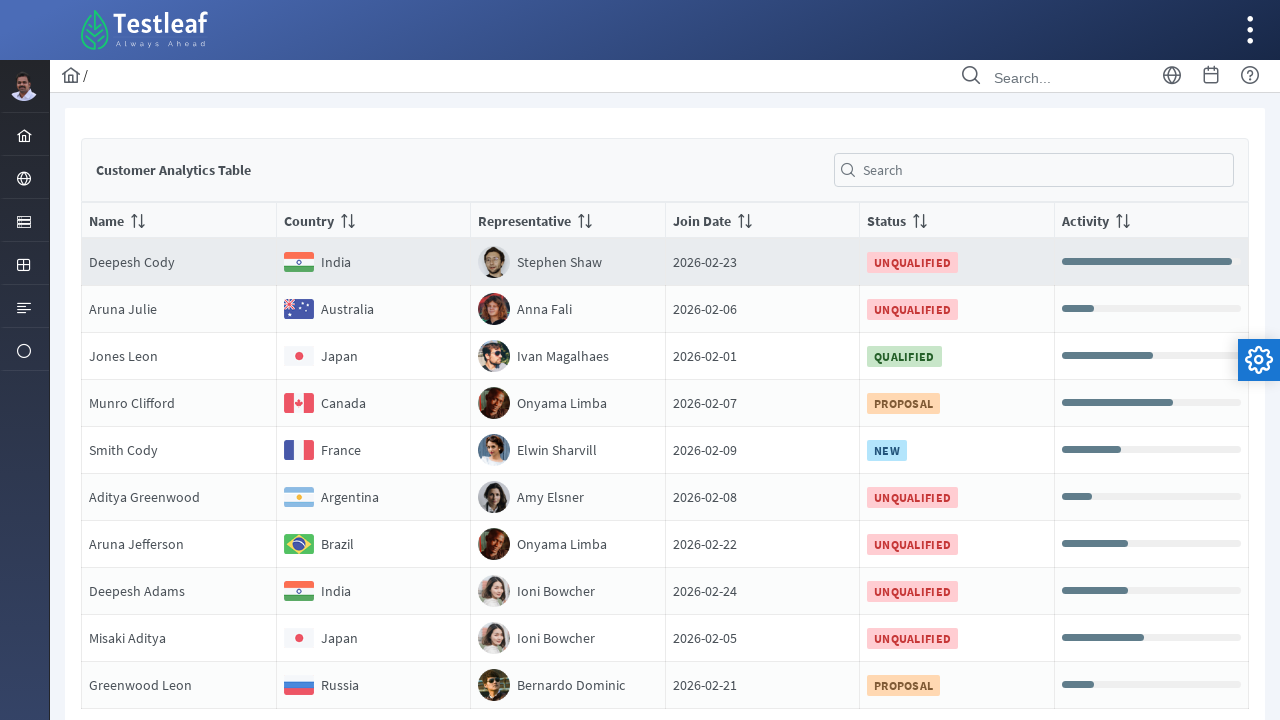

Retrieved text content from row 1, column 19
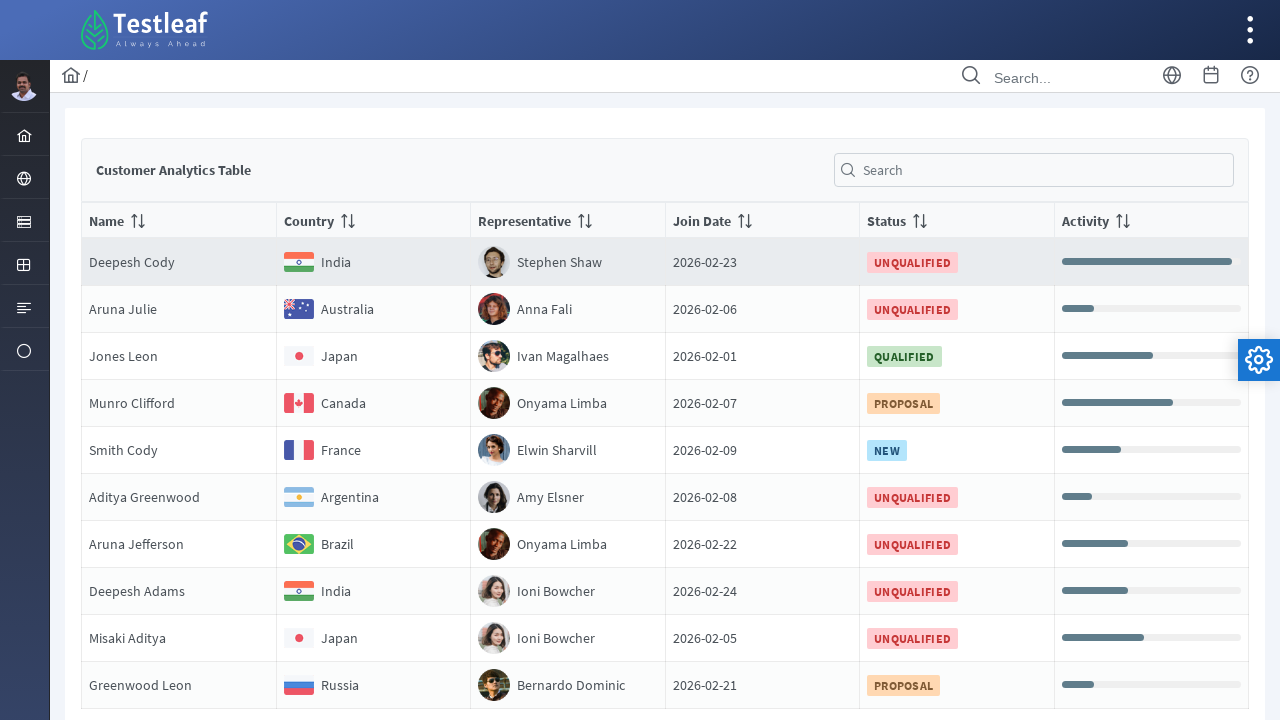

Retrieved text content from row 1, column 20
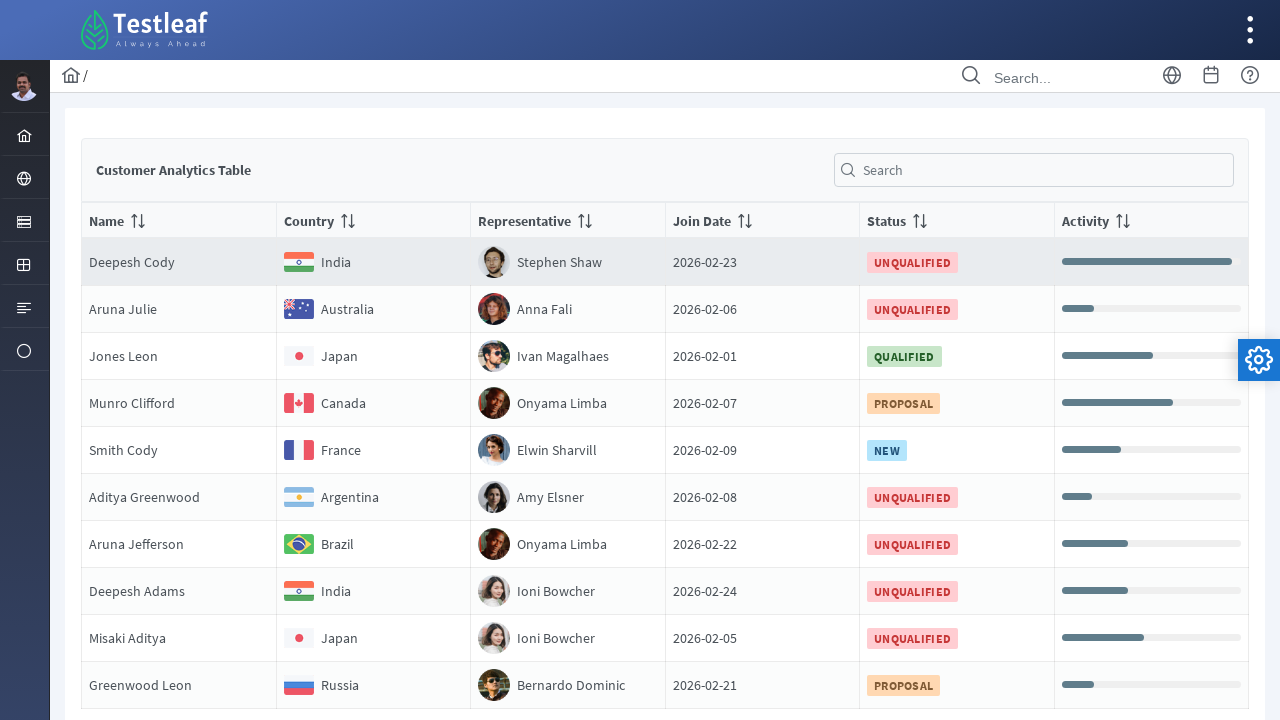

Retrieved text content from row 1, column 21
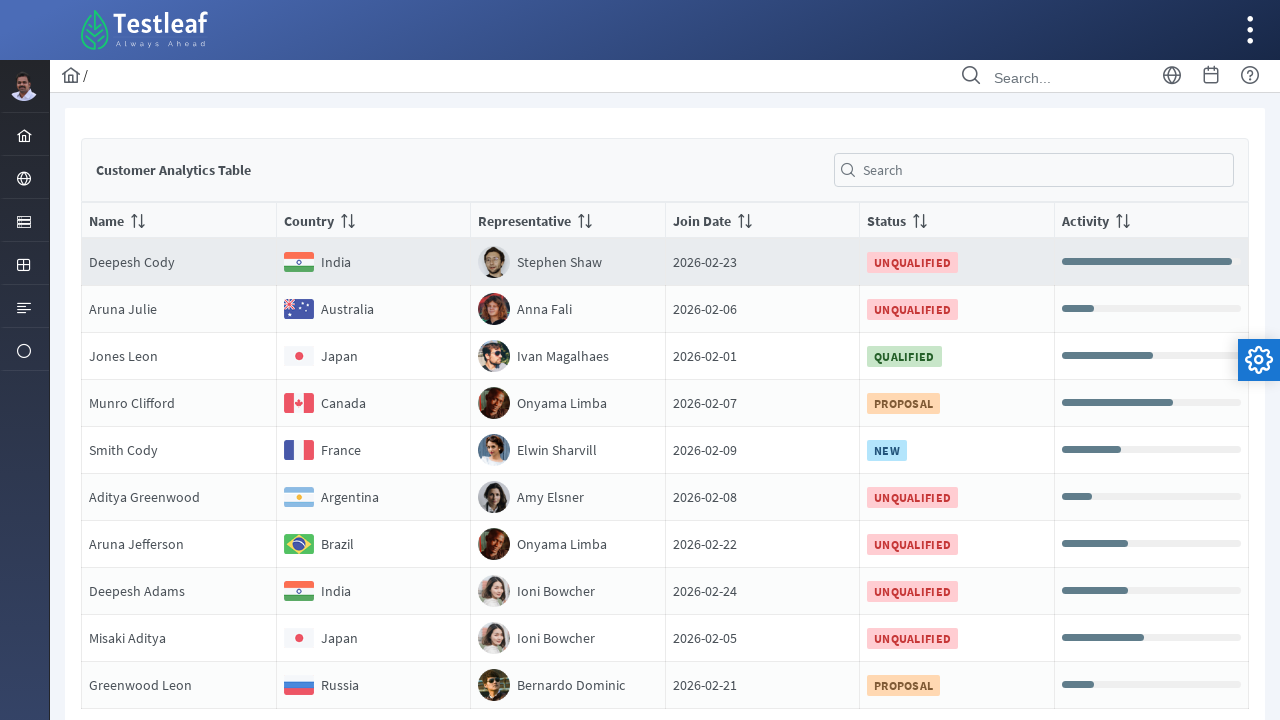

Retrieved text content from row 1, column 22
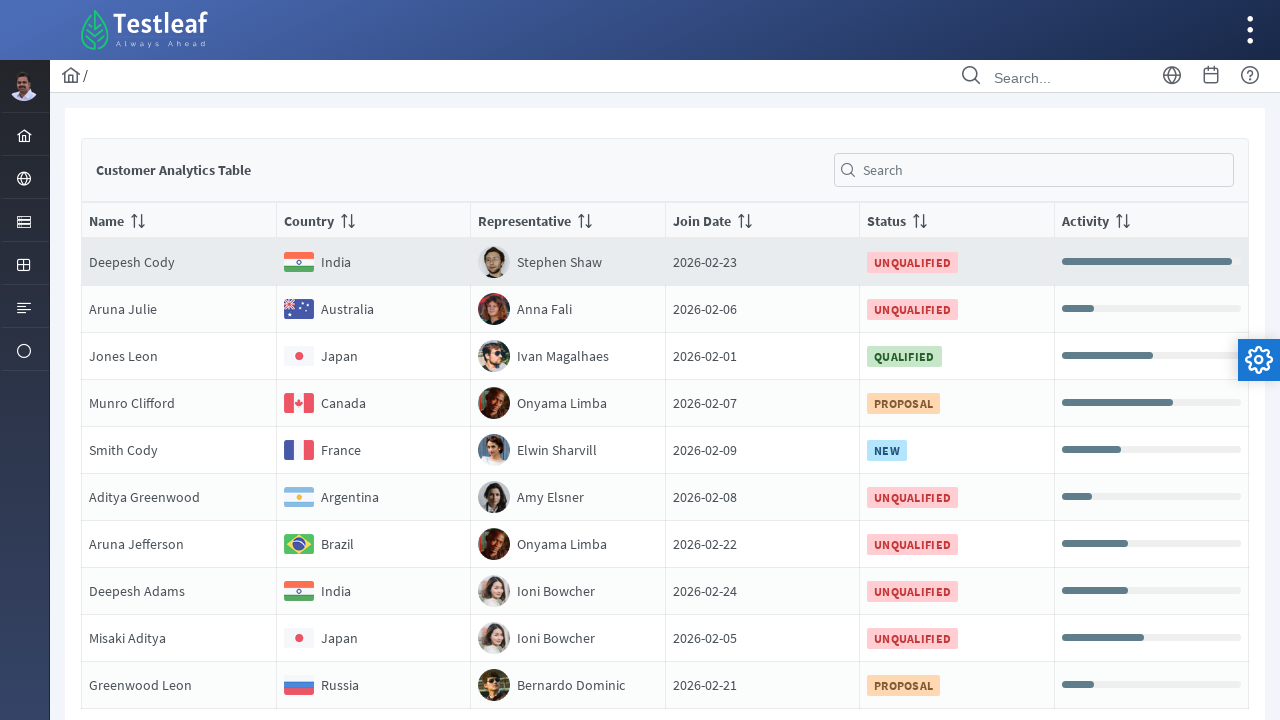

Retrieved text content from row 1, column 23
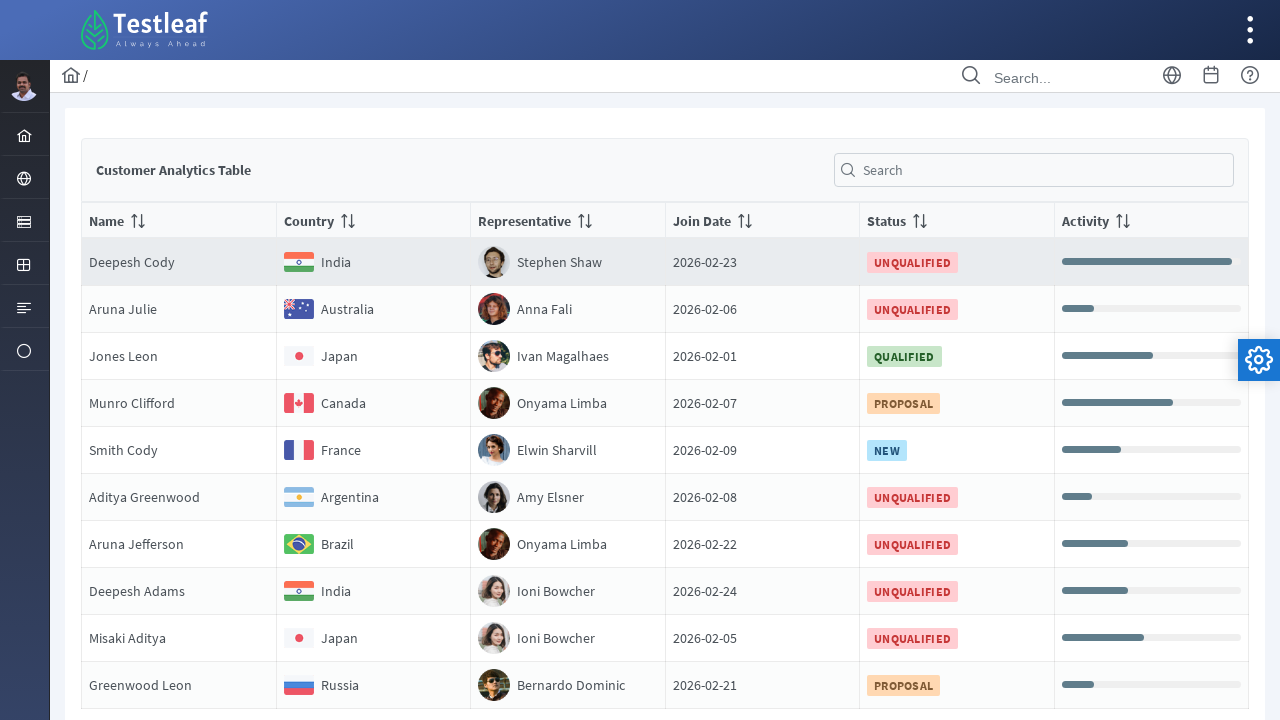

Retrieved text content from row 1, column 24
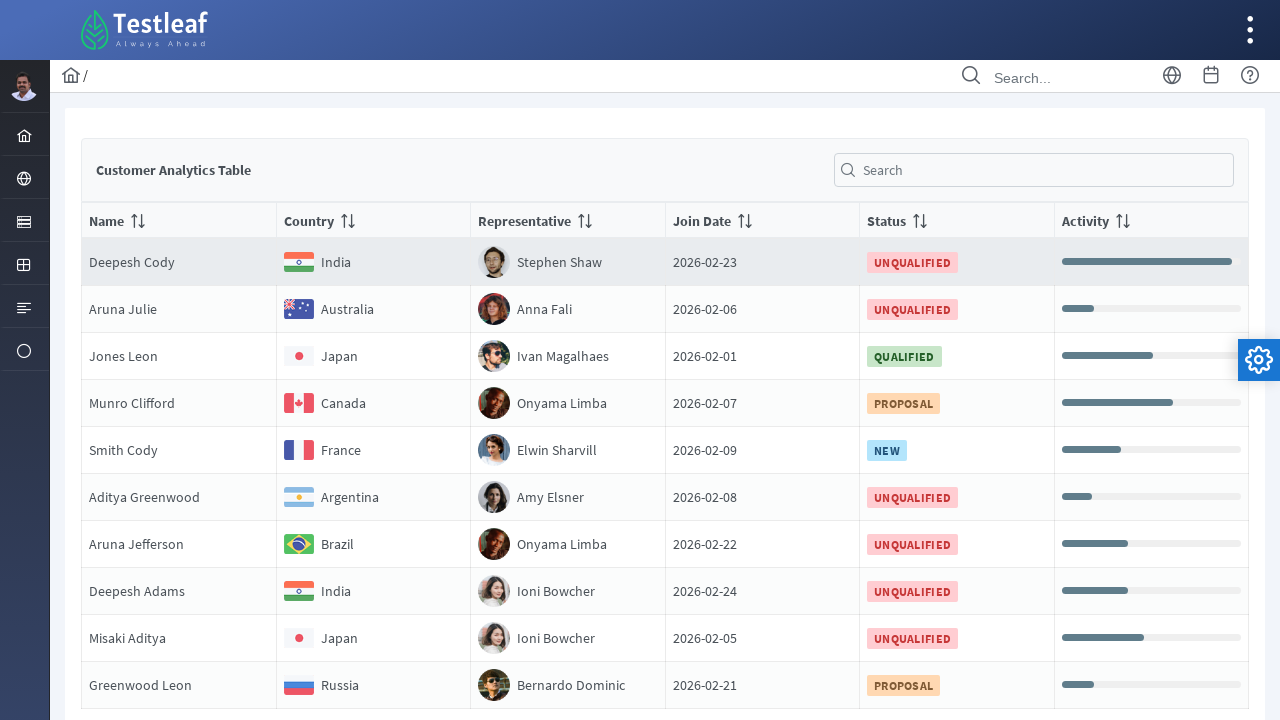

Retrieved text content from row 1, column 25
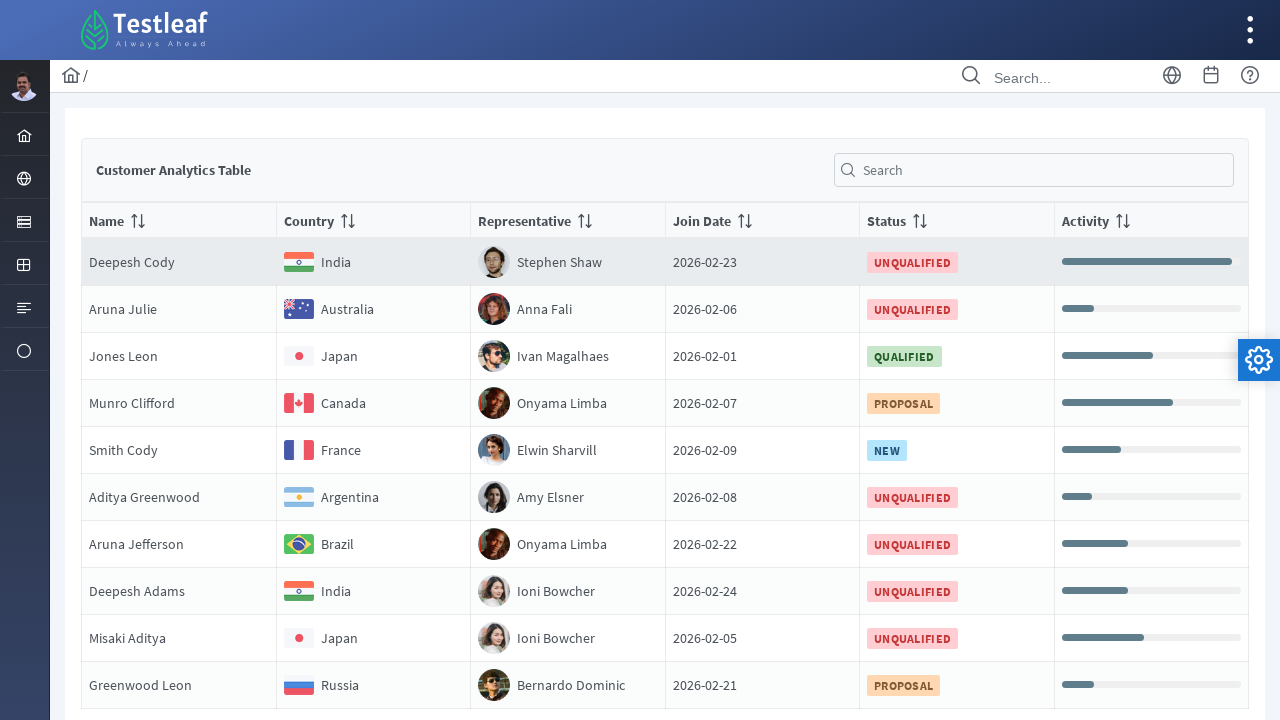

Retrieved text content from row 1, column 26
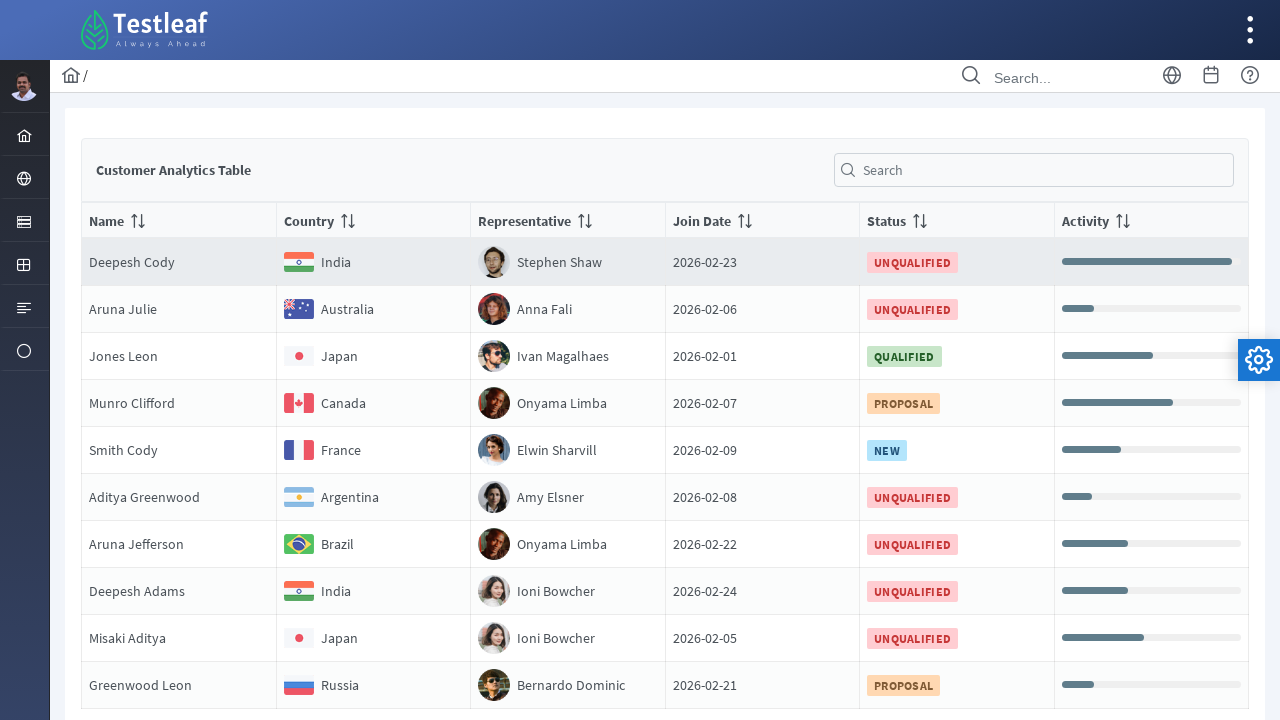

Retrieved text content from row 1, column 27
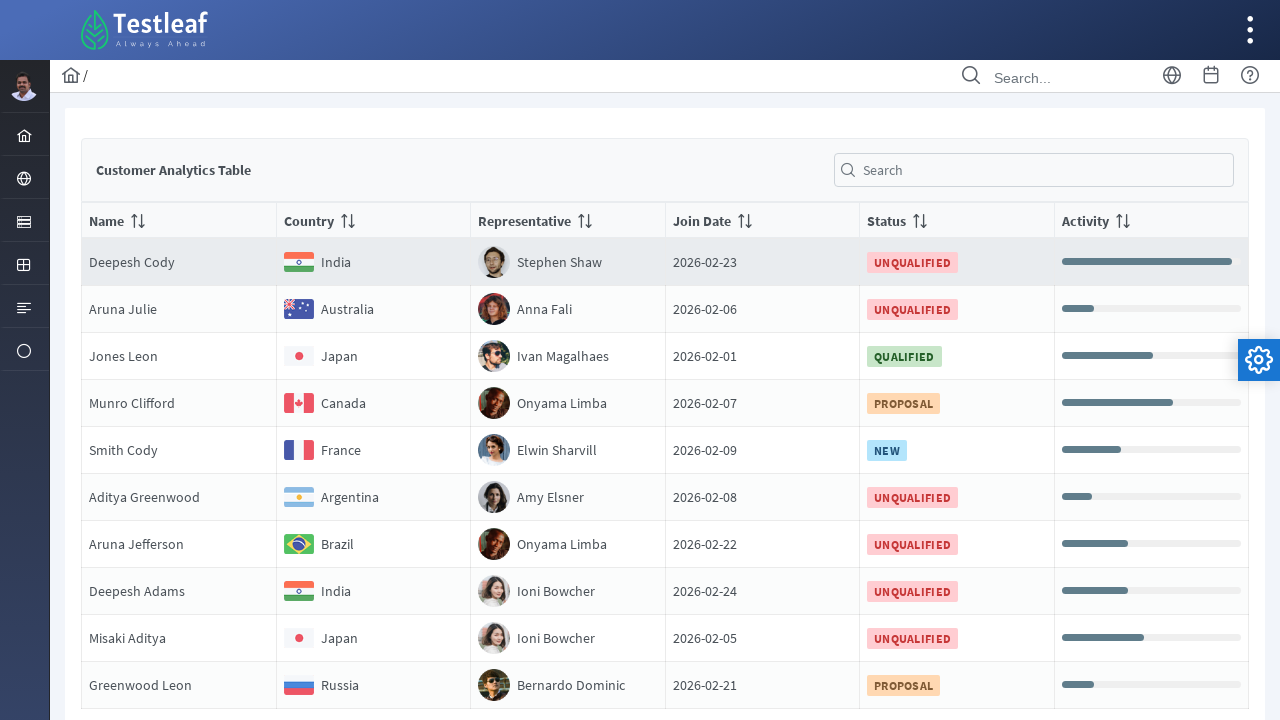

Retrieved text content from row 1, column 28
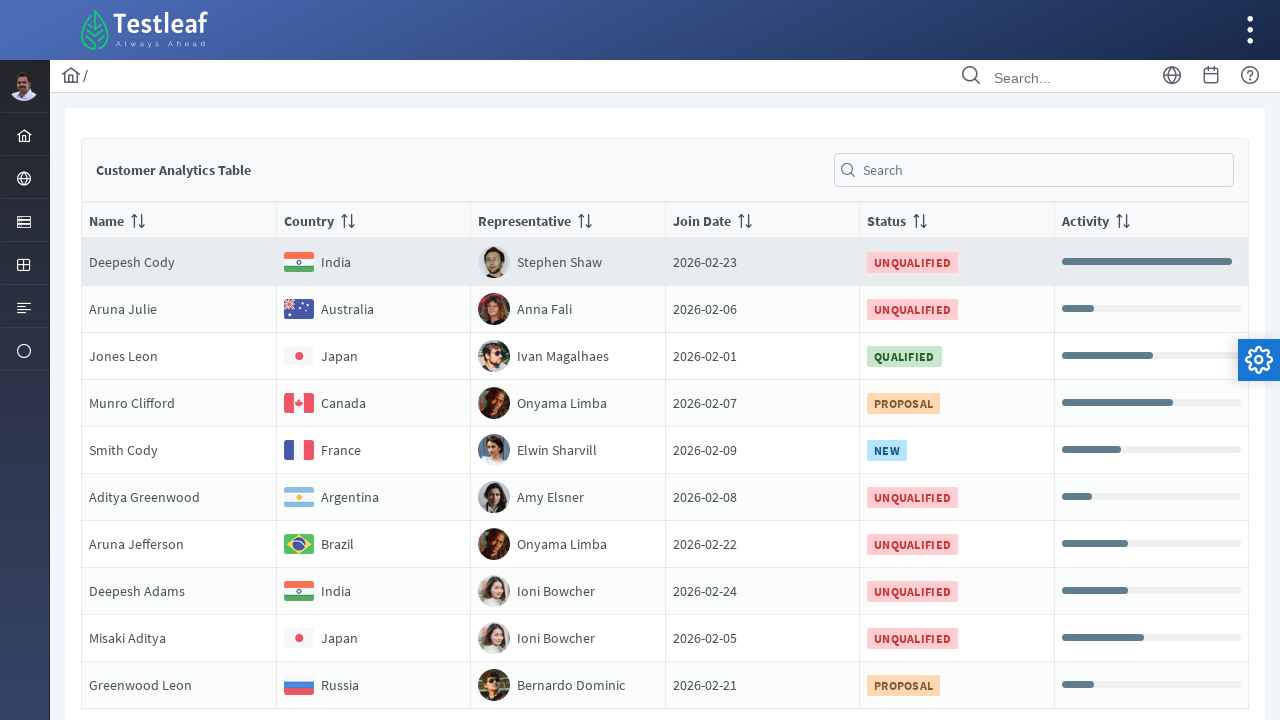

Retrieved text content from row 1, column 29
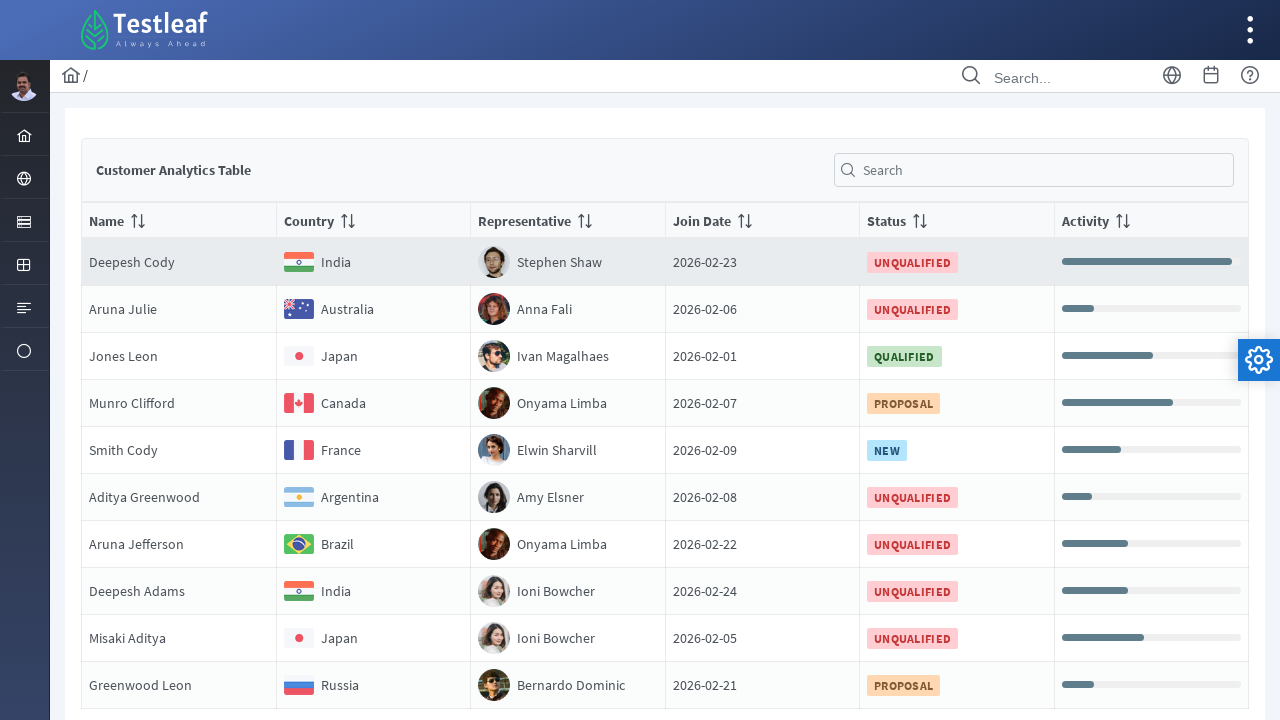

Retrieved text content from row 1, column 30
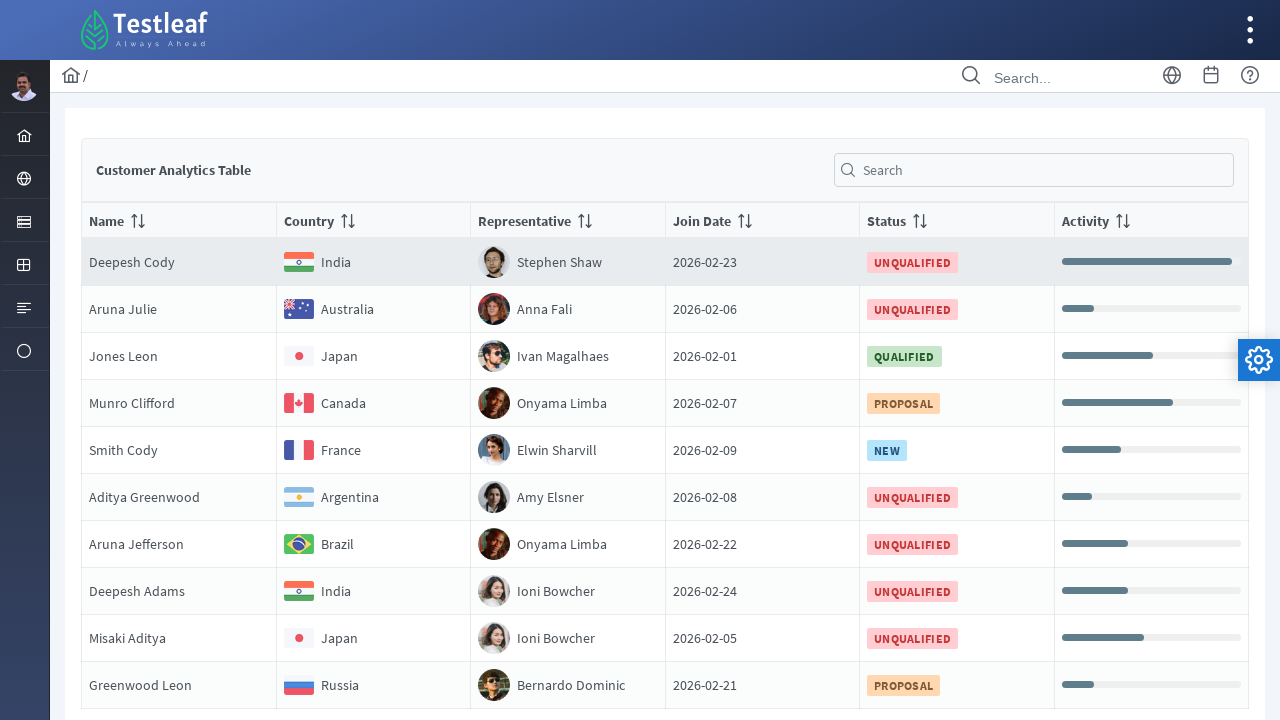

Retrieved text content from row 1, column 31
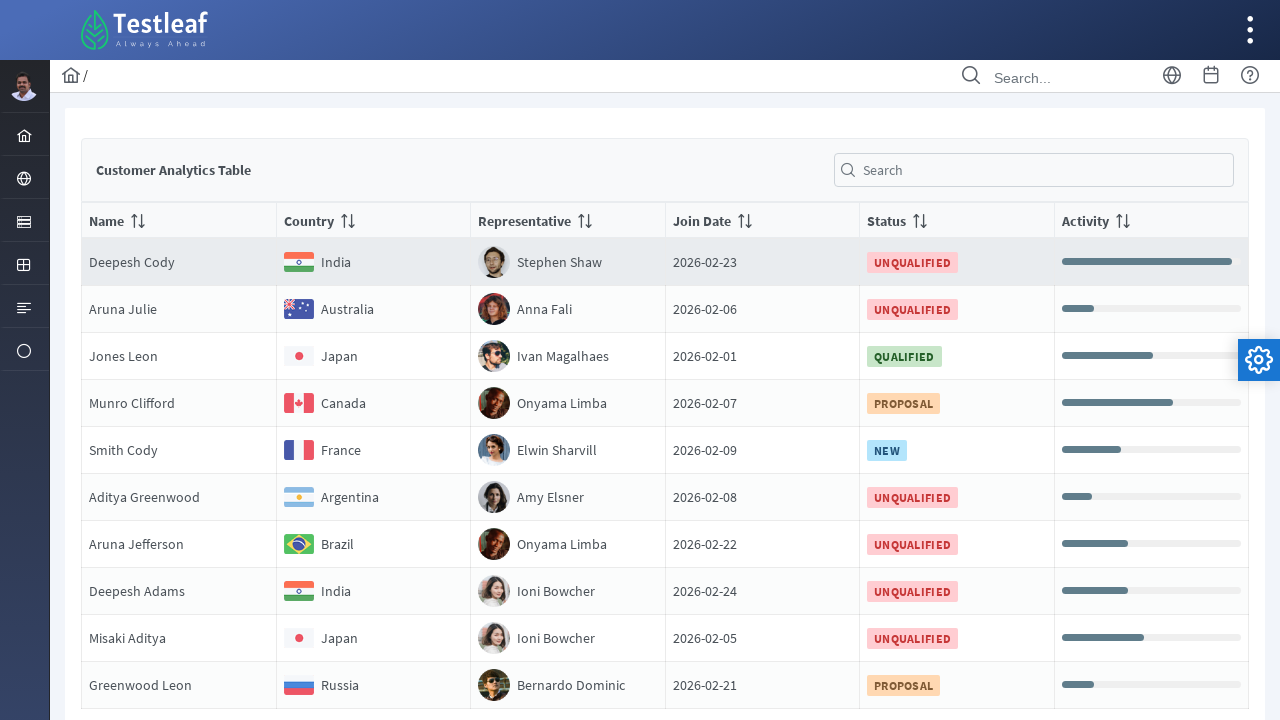

Retrieved text content from row 1, column 32
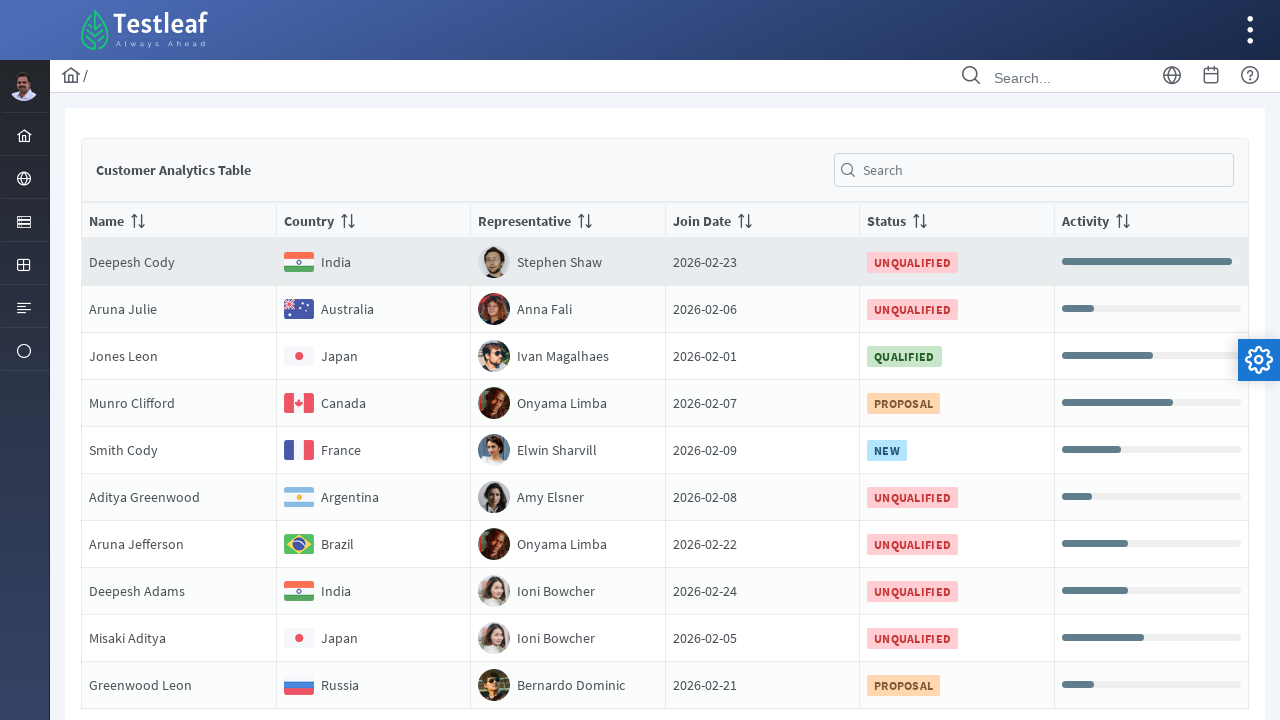

Retrieved text content from row 1, column 33
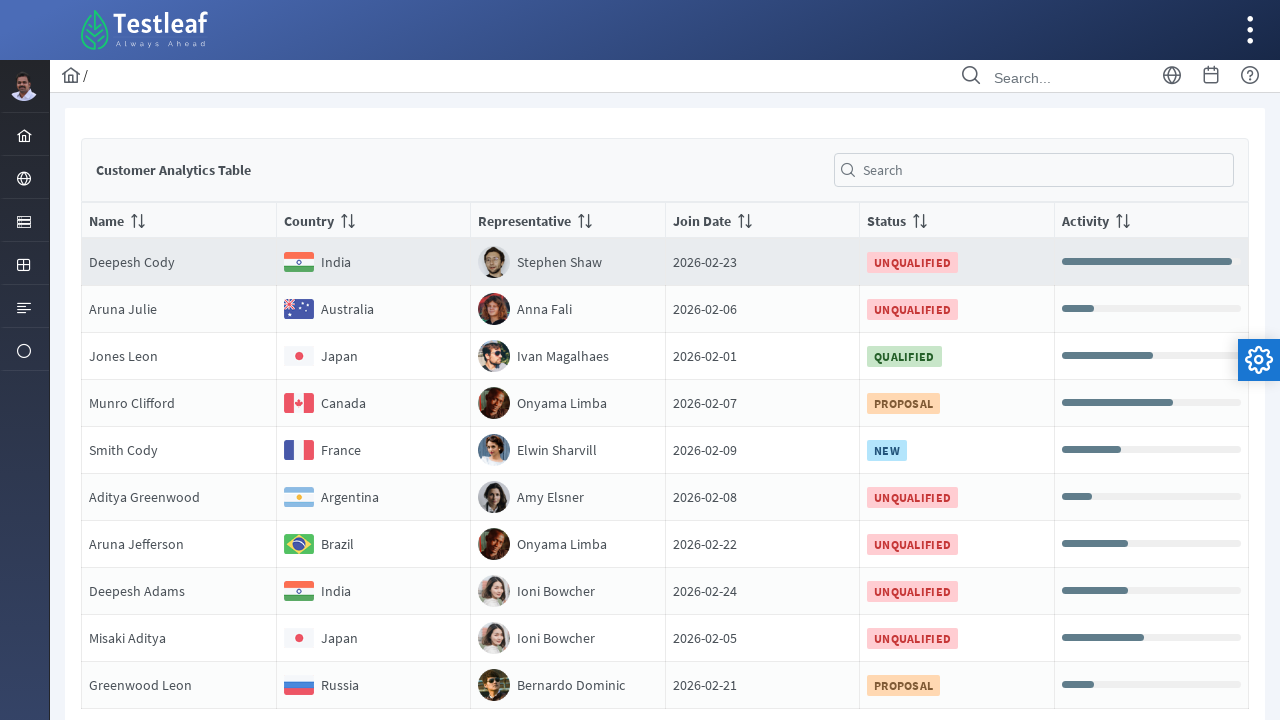

Retrieved text content from row 1, column 34
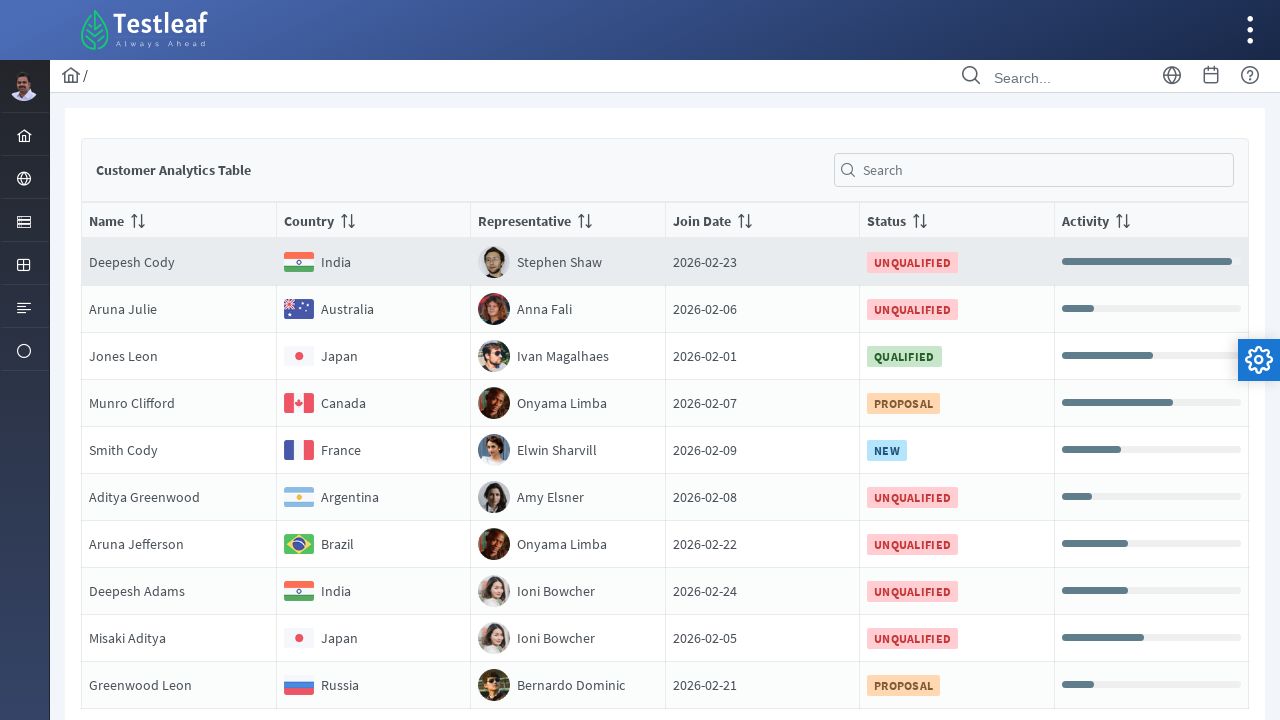

Retrieved text content from row 1, column 35
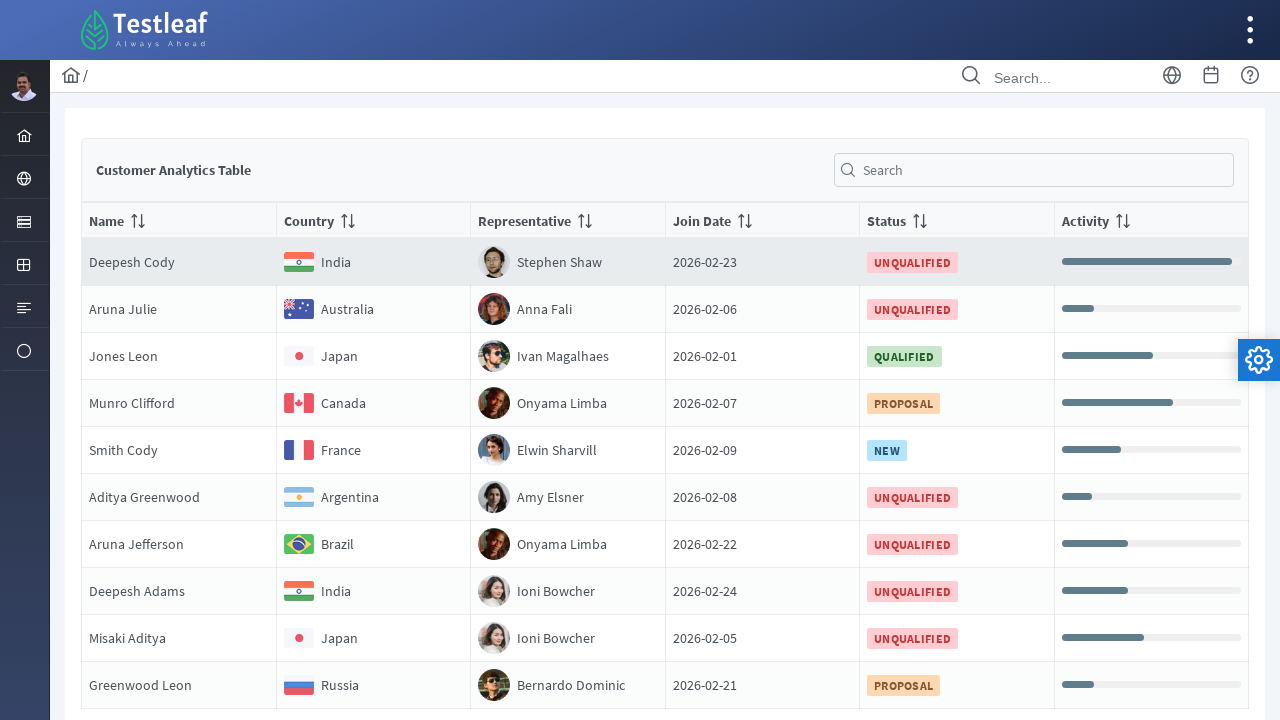

Retrieved text content from row 1, column 36
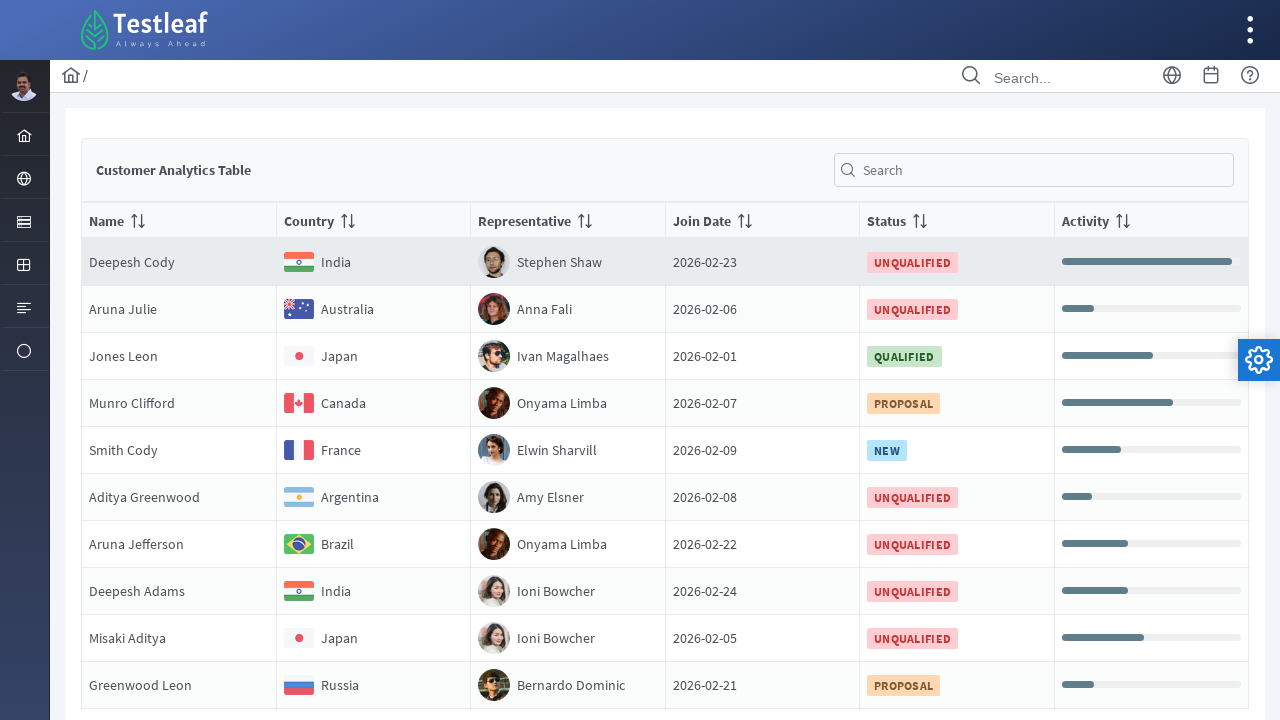

Retrieved text content from row 1, column 37
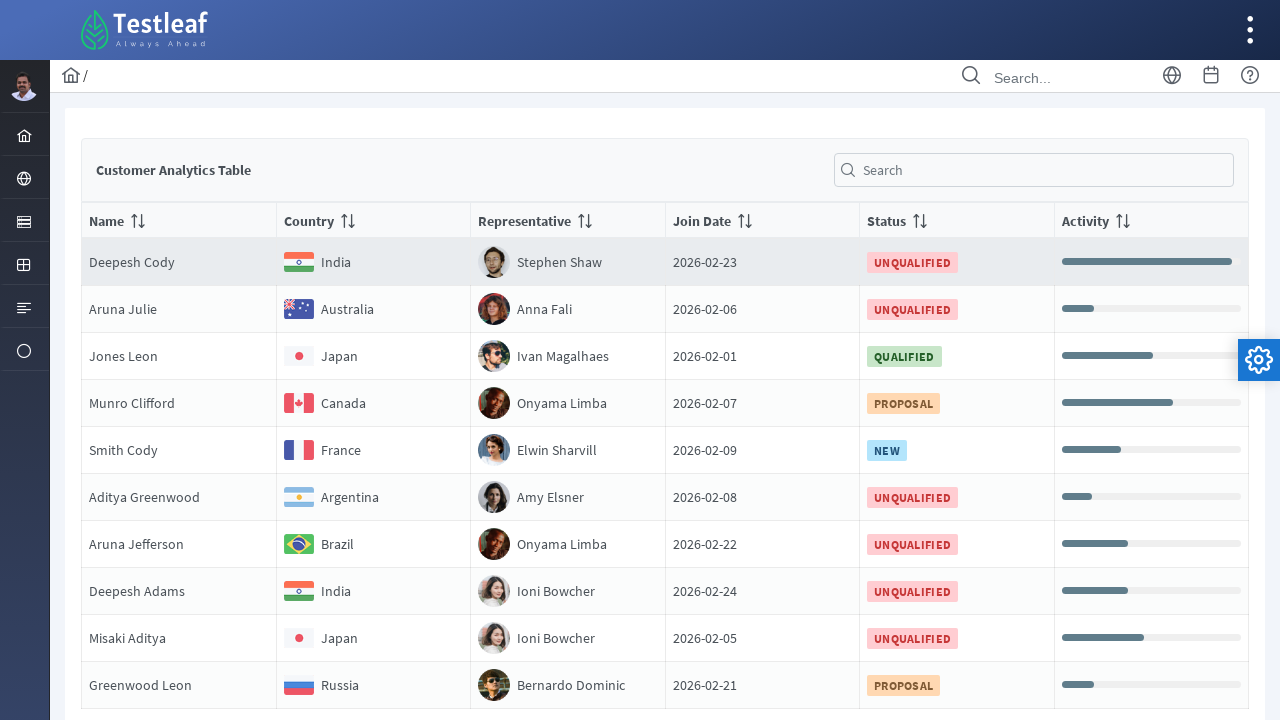

Retrieved text content from row 1, column 38
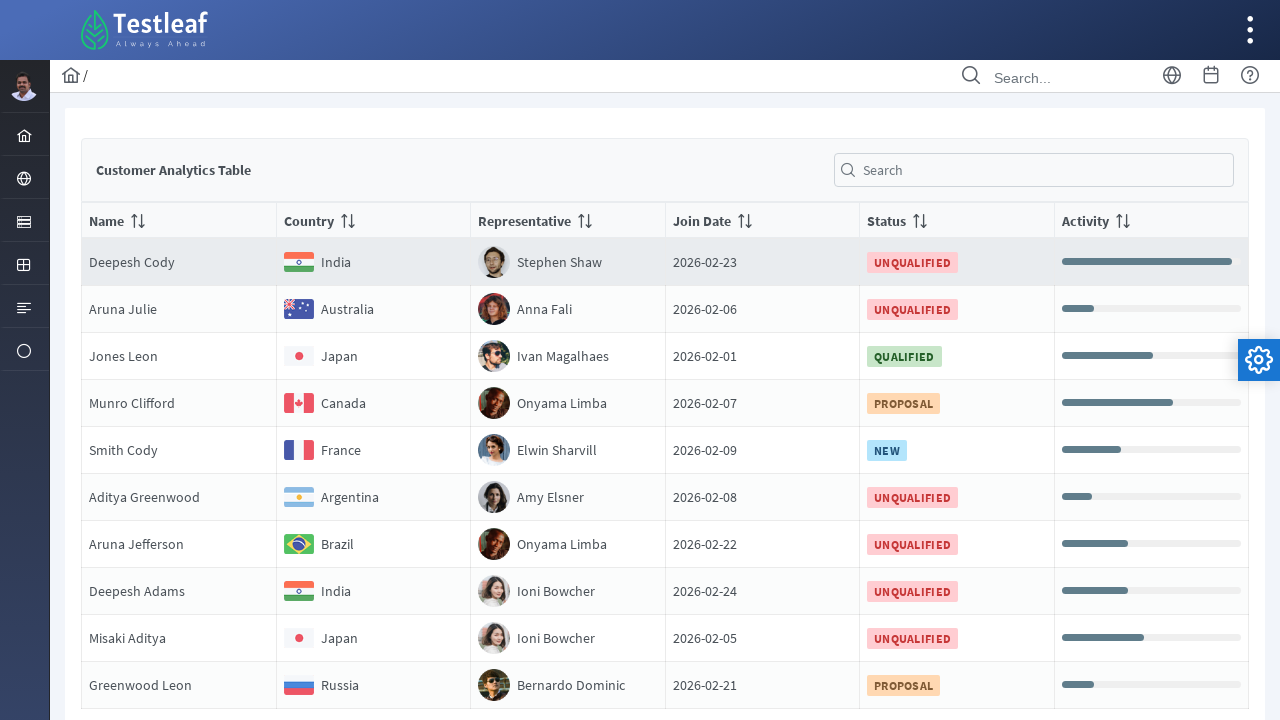

Retrieved text content from row 1, column 39
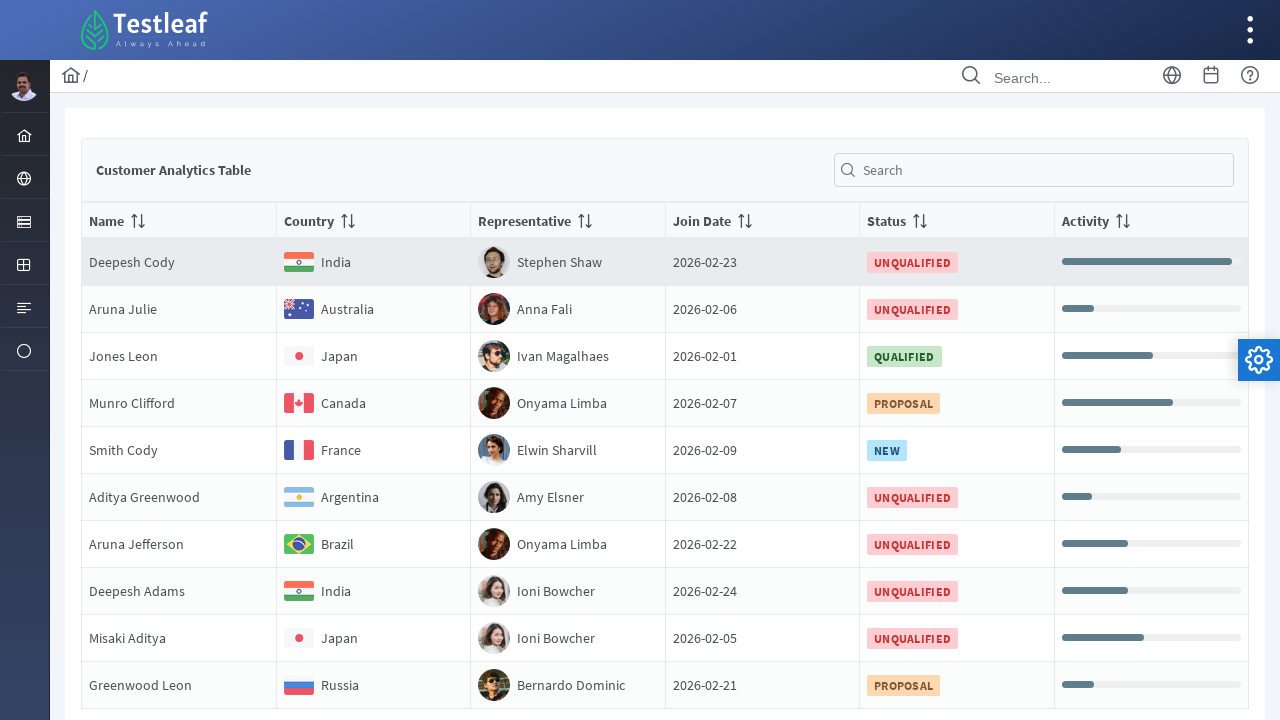

Retrieved text content from row 1, column 40
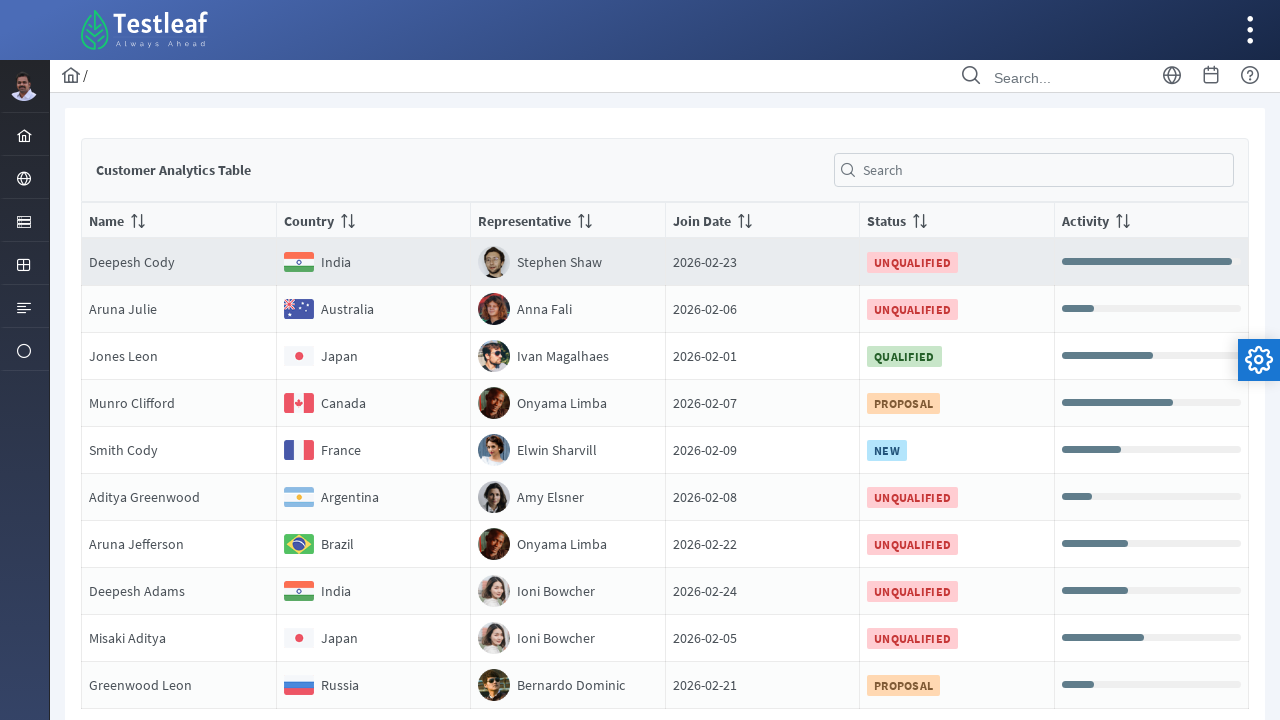

Retrieved text content from row 1, column 41
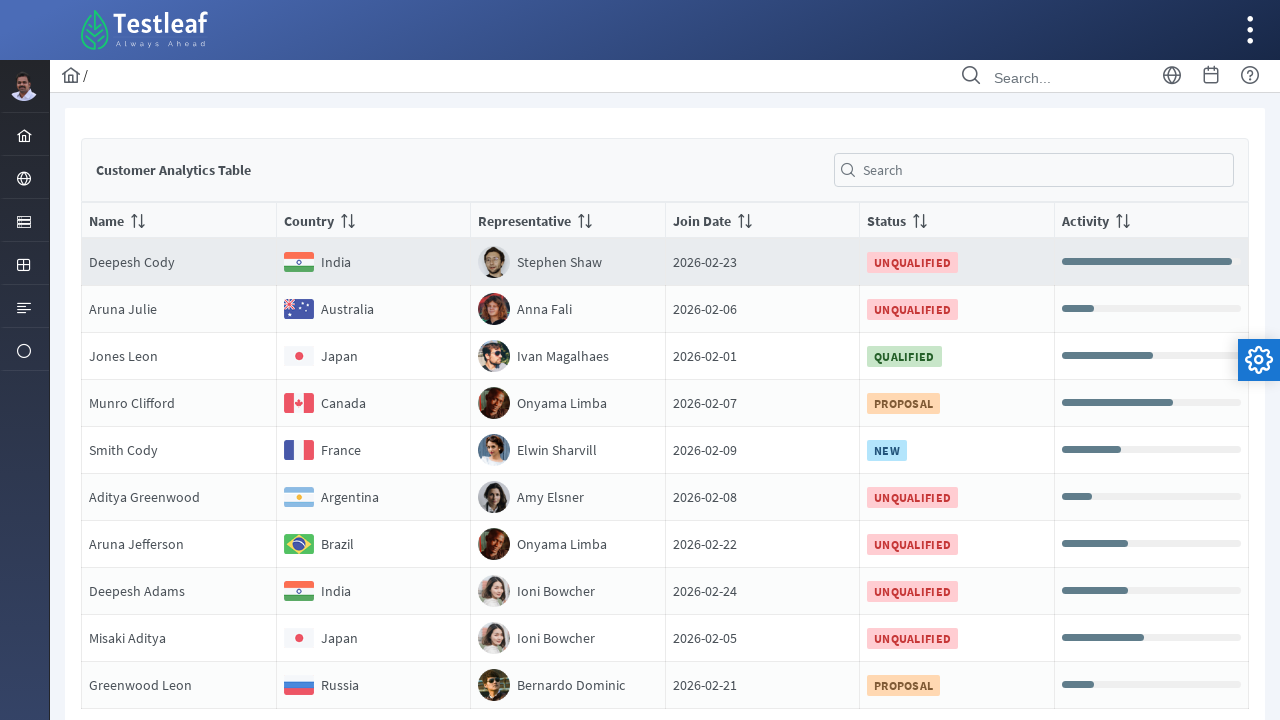

Retrieved text content from row 1, column 42
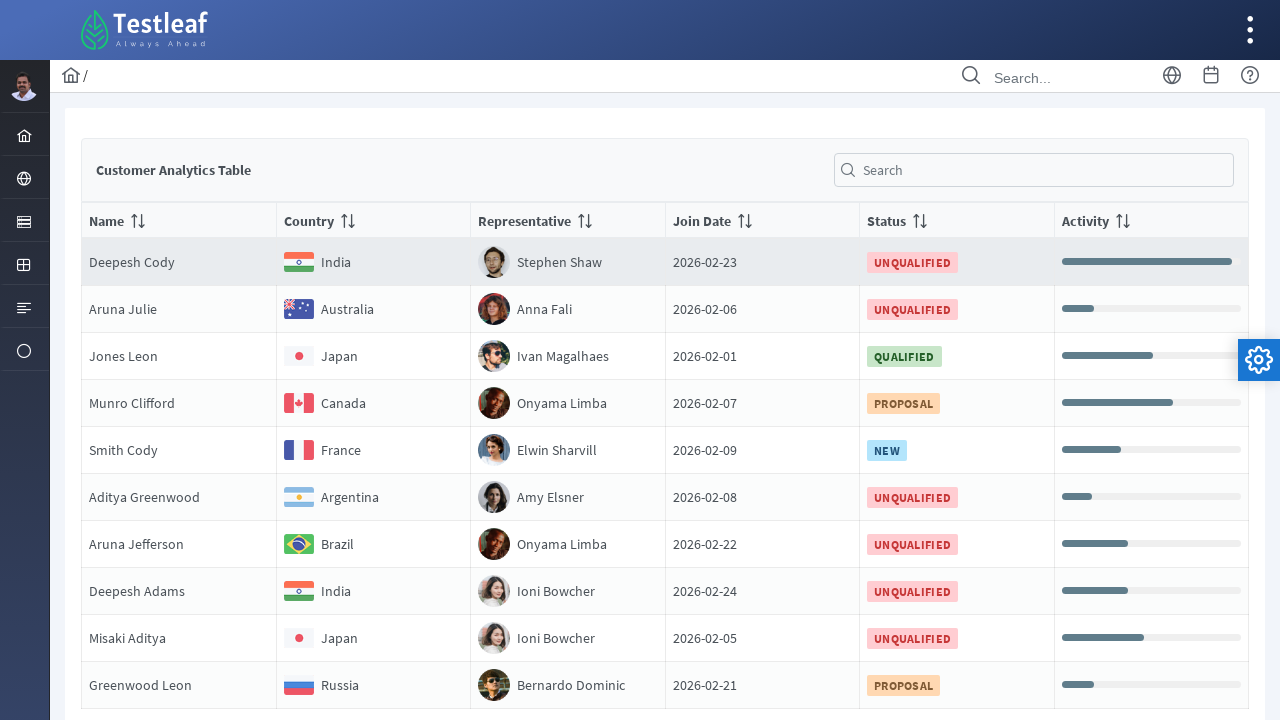

Retrieved text content from row 1, column 43
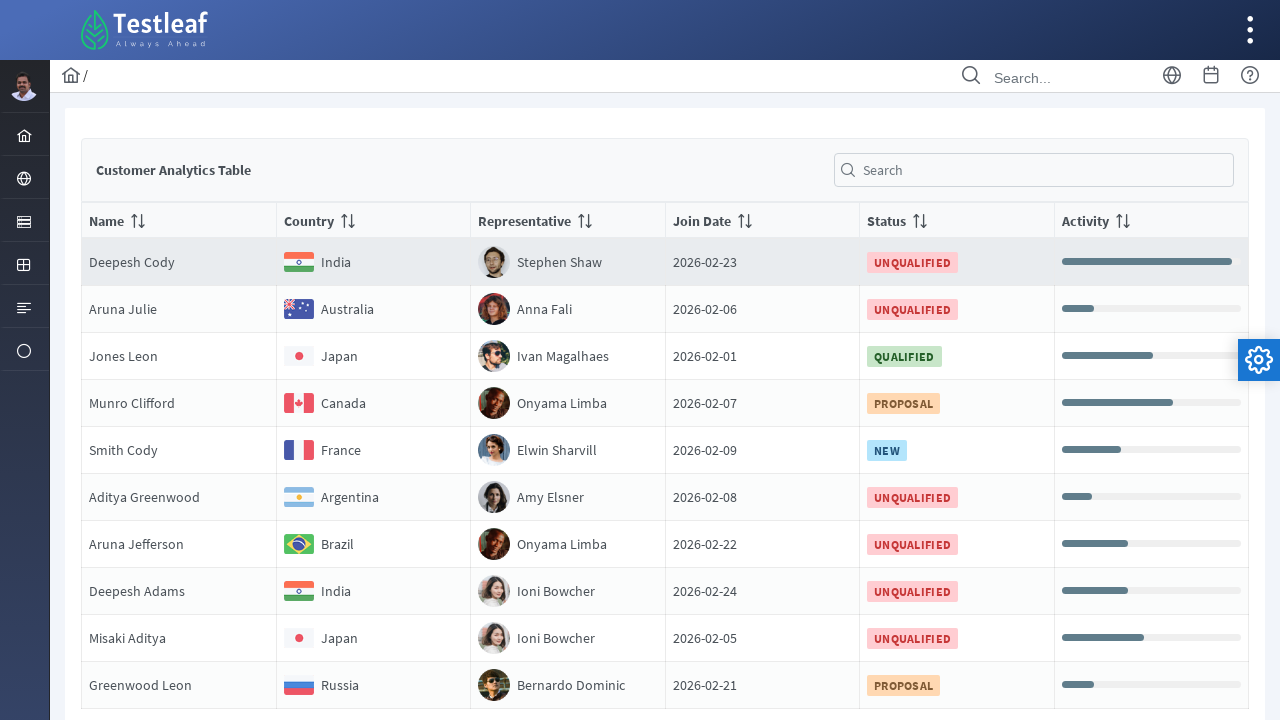

Retrieved text content from row 1, column 44
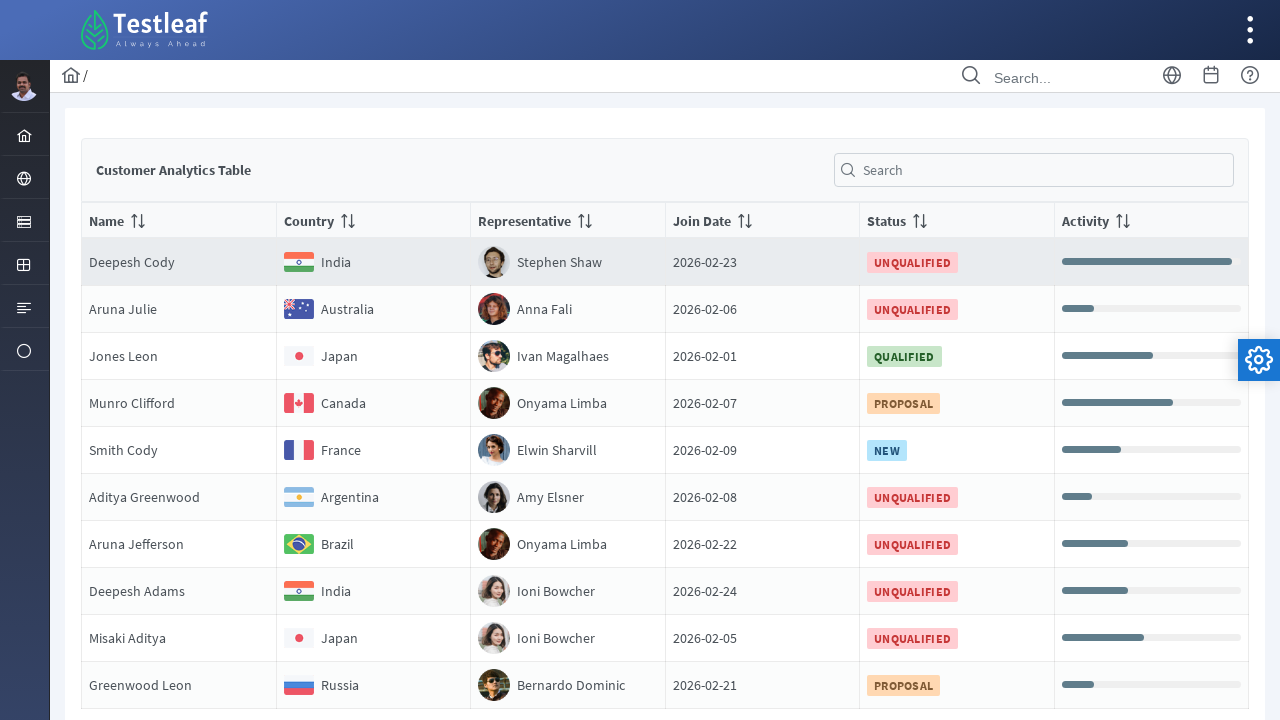

Retrieved text content from row 1, column 45
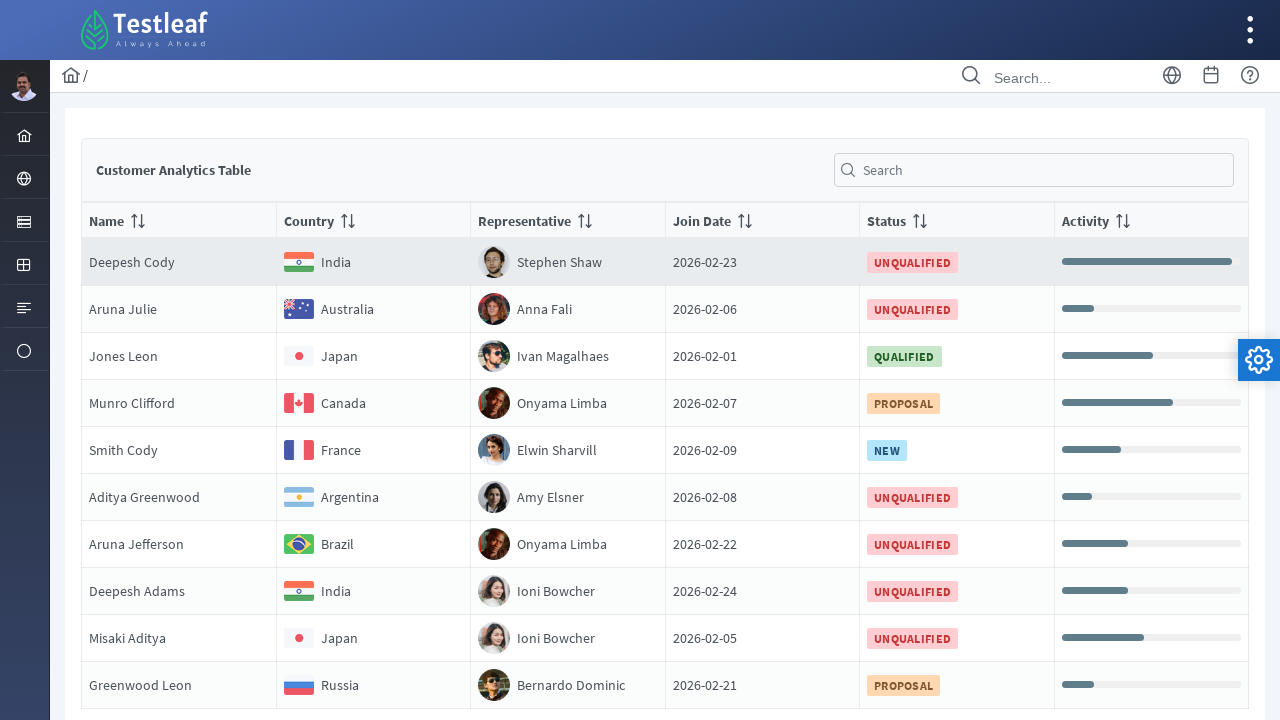

Retrieved text content from row 1, column 46
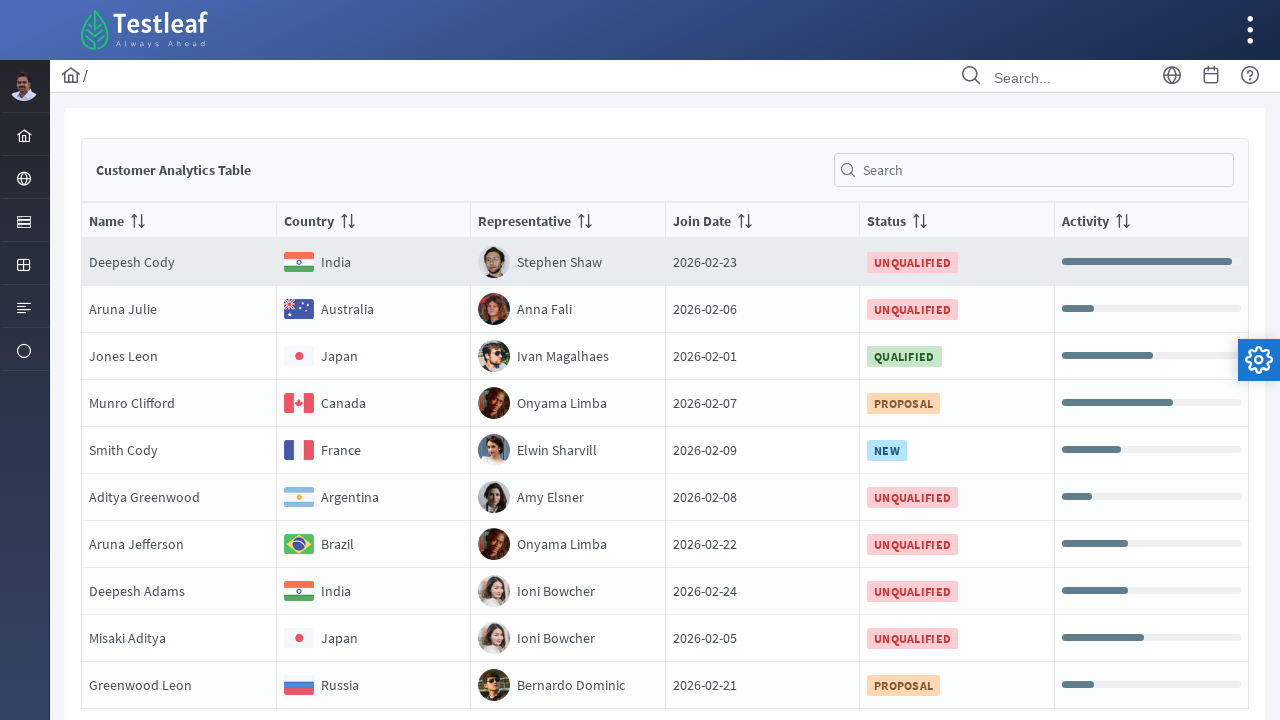

Retrieved text content from row 1, column 47
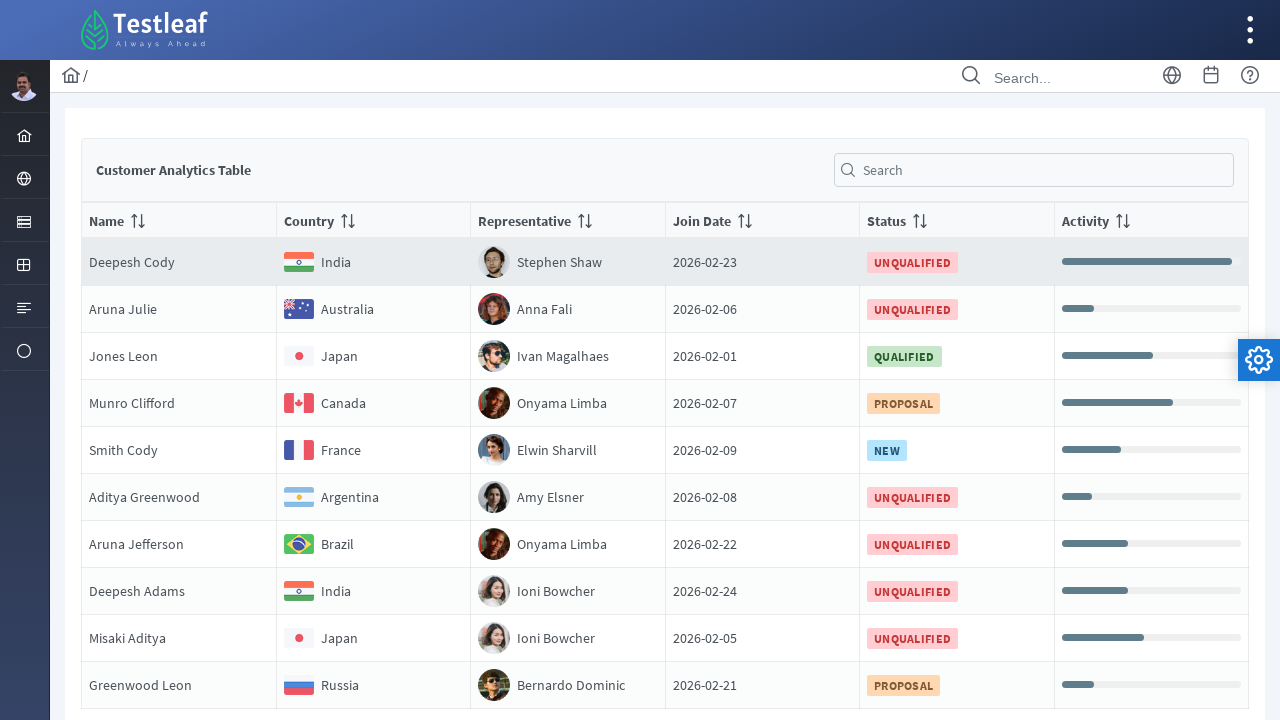

Retrieved text content from row 1, column 48
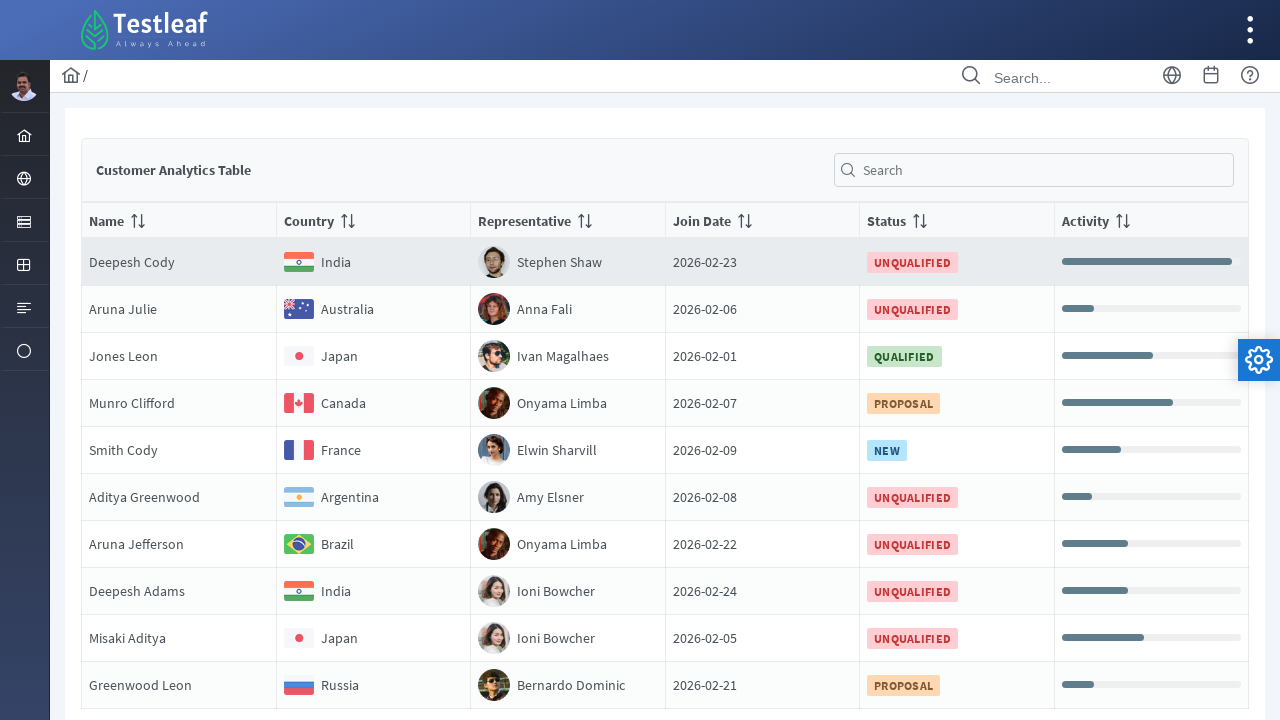

Retrieved text content from row 1, column 49
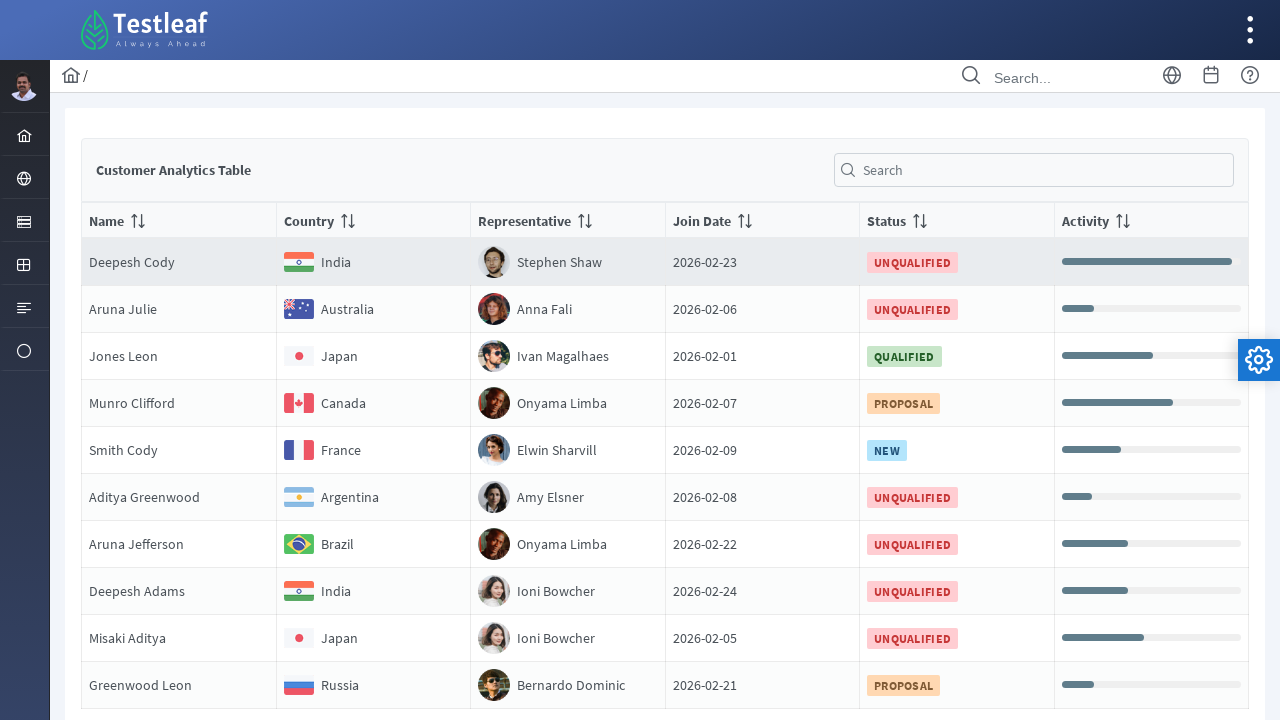

Retrieved text content from row 1, column 50
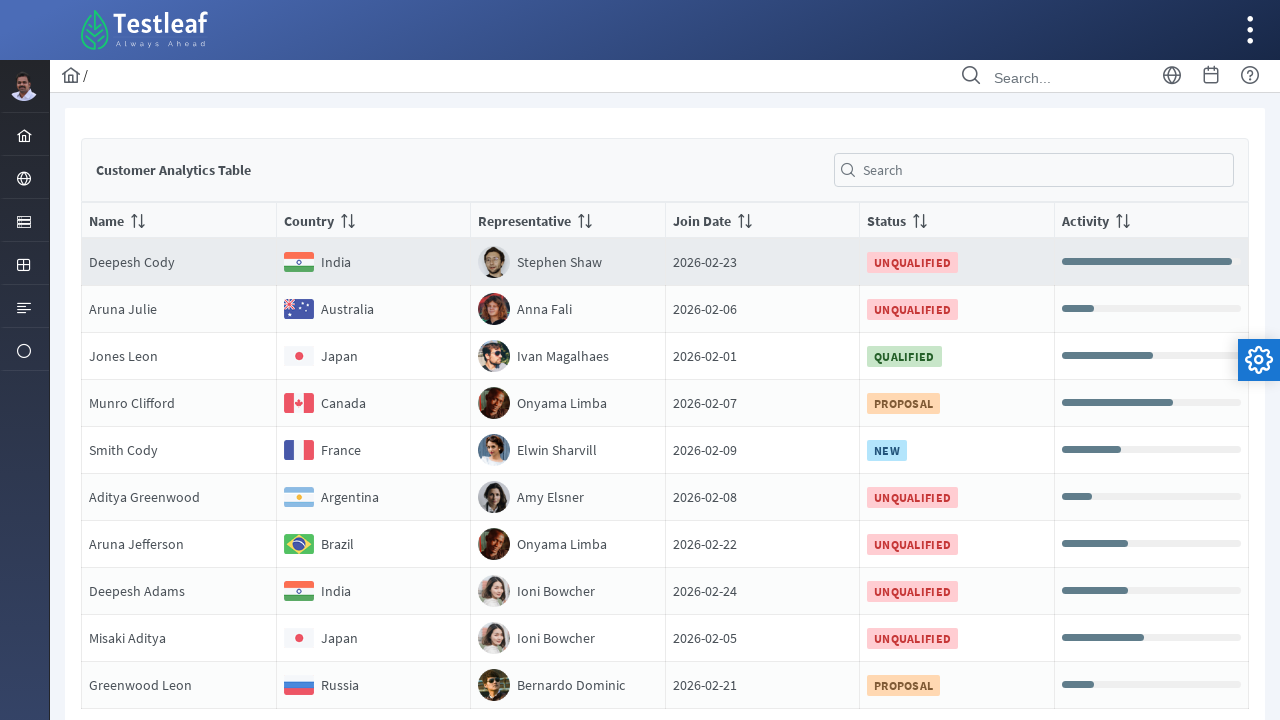

Retrieved text content from row 1, column 51
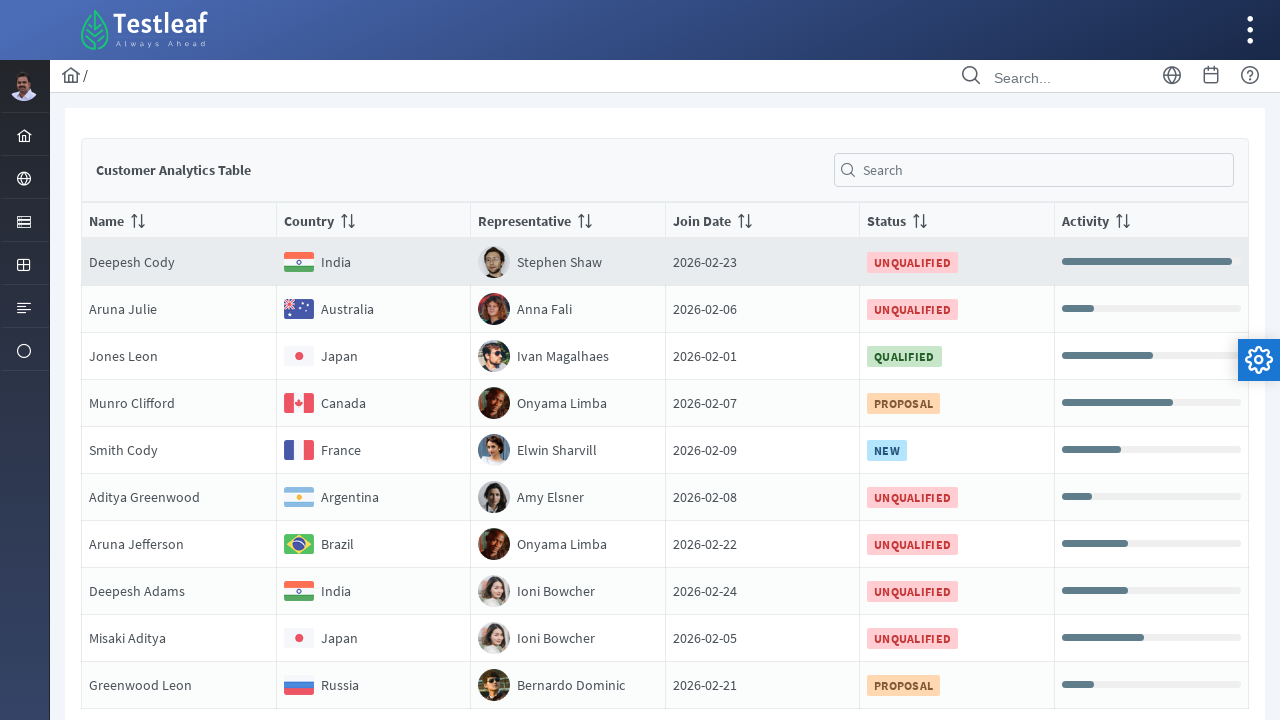

Retrieved text content from row 1, column 52
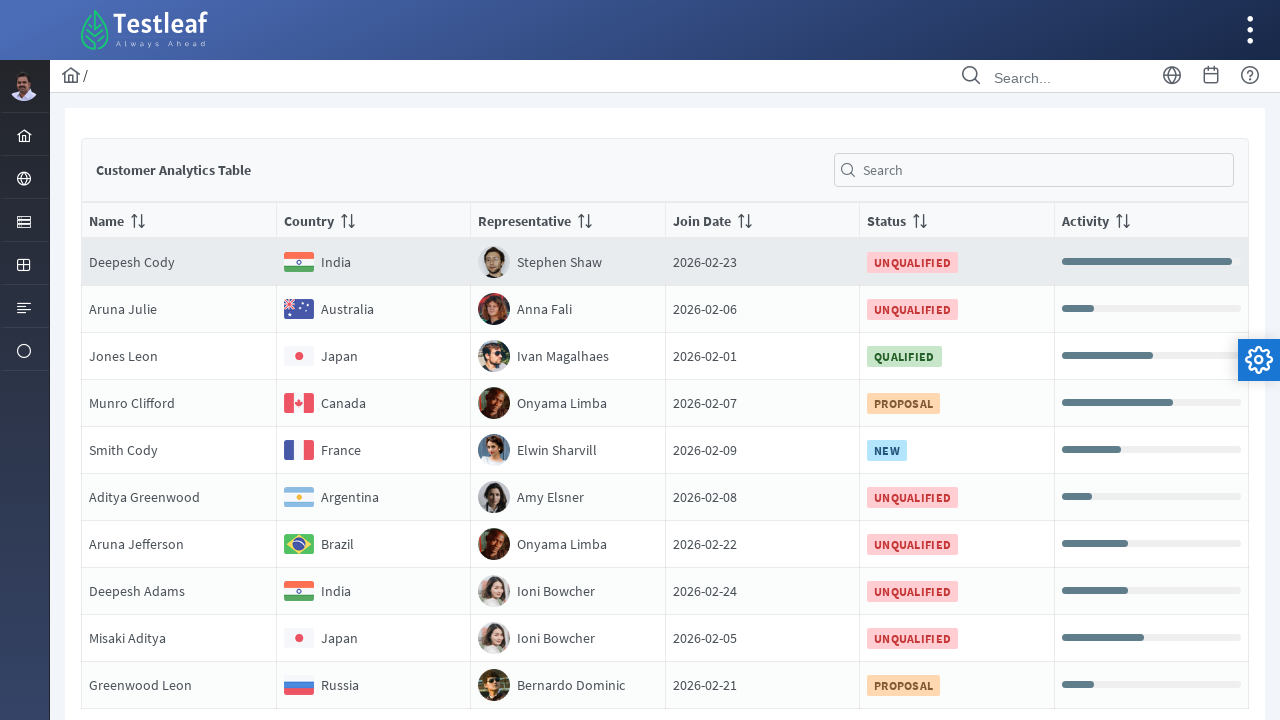

Retrieved text content from row 1, column 53
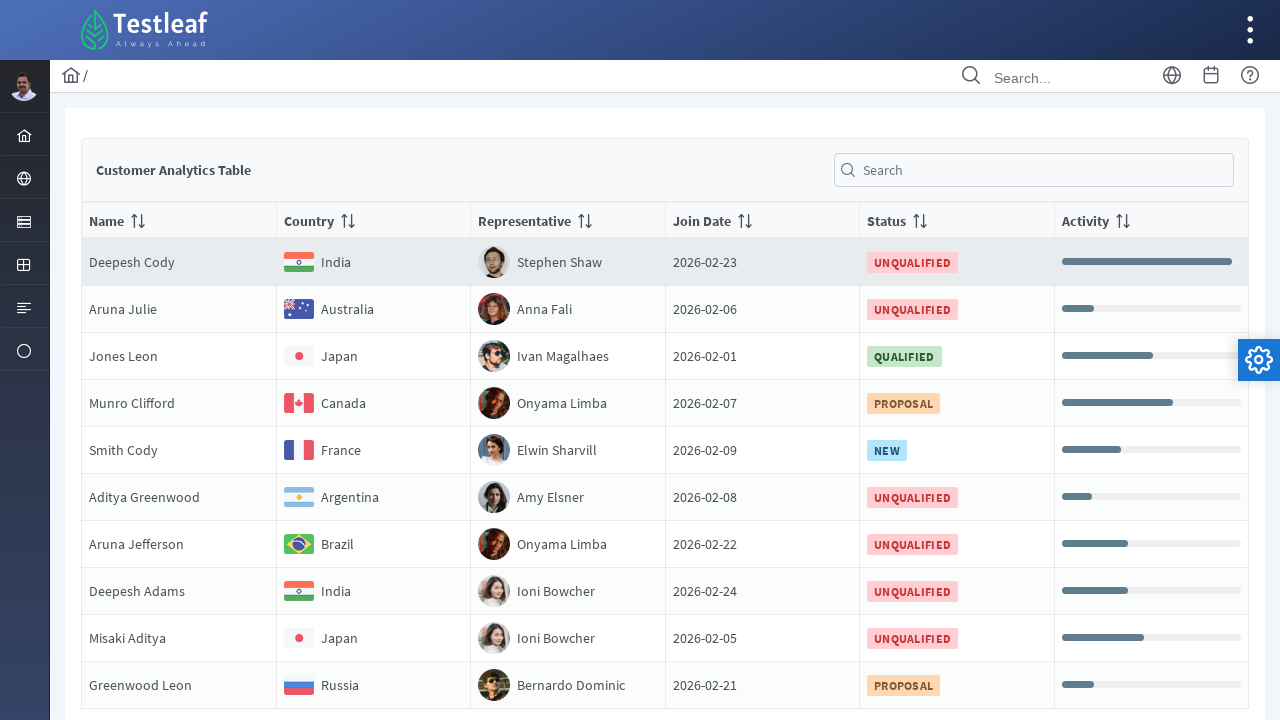

Retrieved text content from row 1, column 54
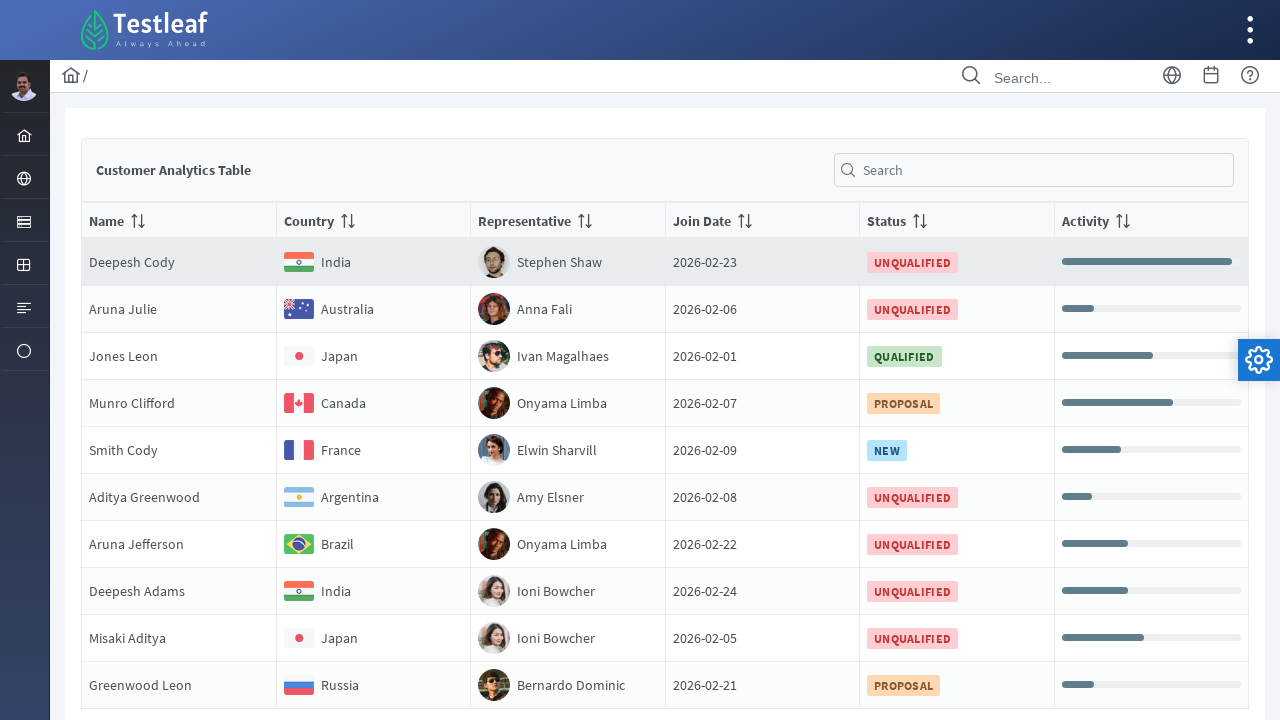

Retrieved text content from row 1, column 55
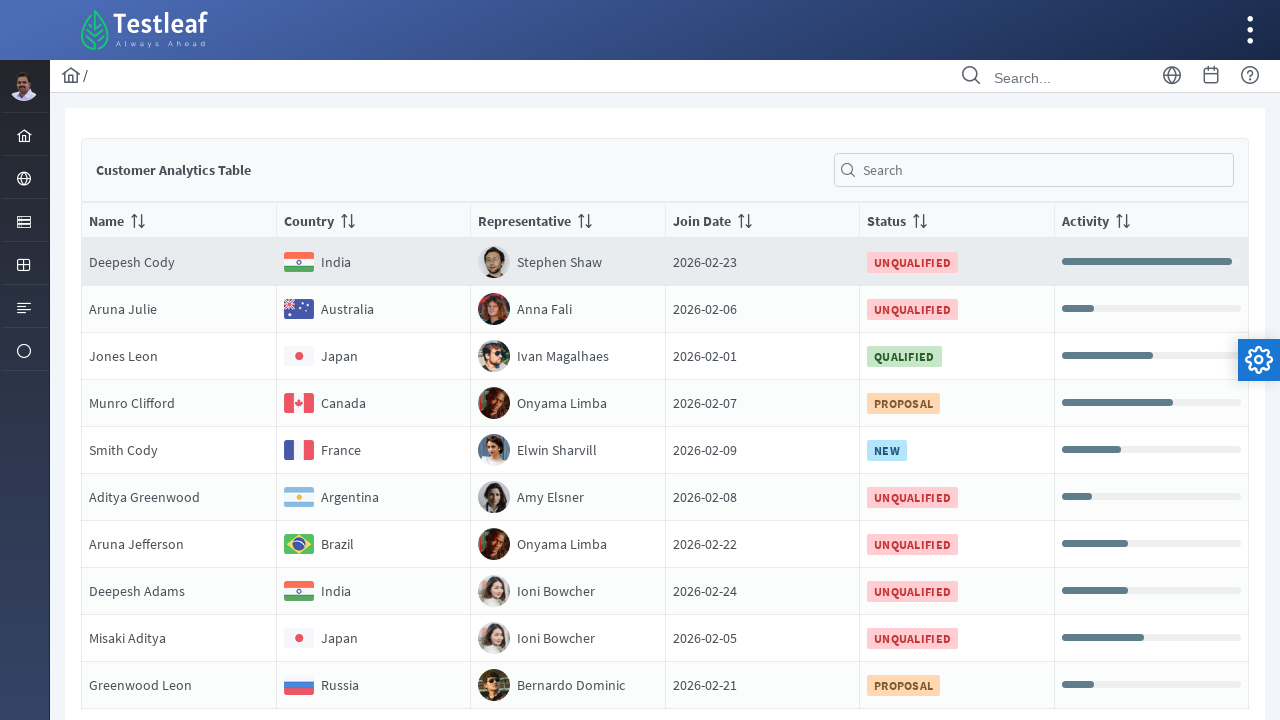

Retrieved text content from row 1, column 56
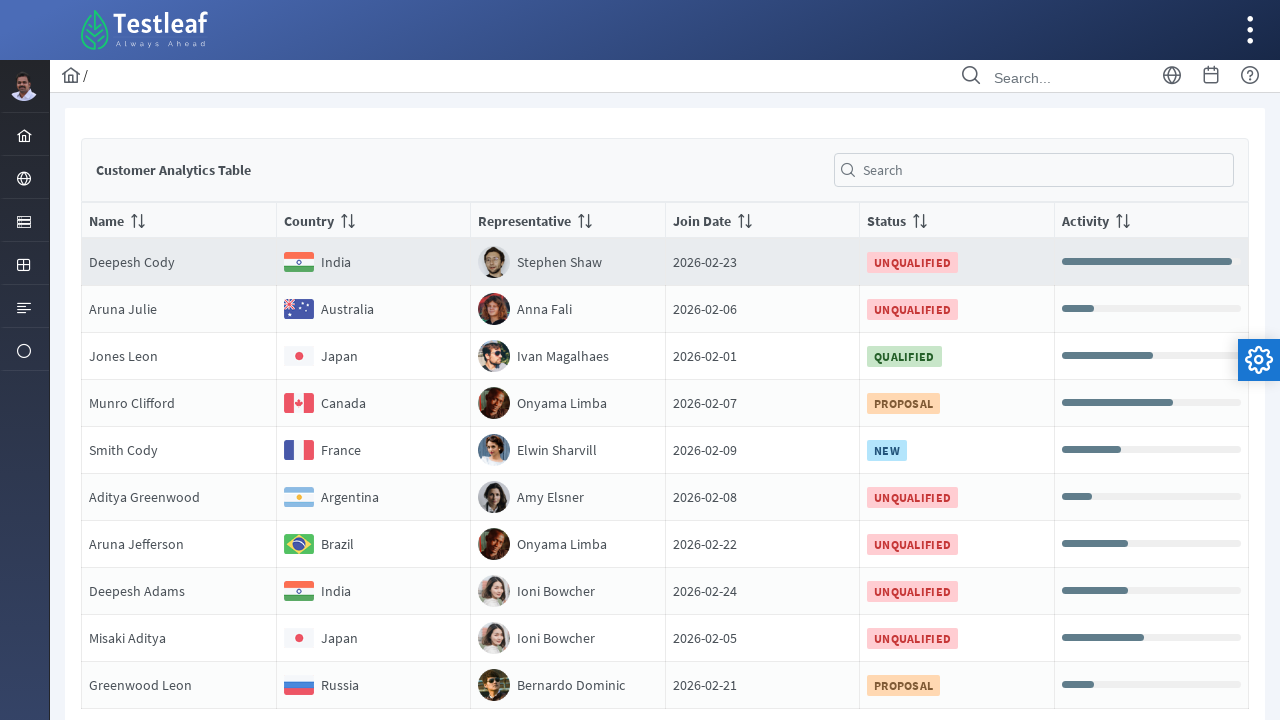

Retrieved text content from row 1, column 57
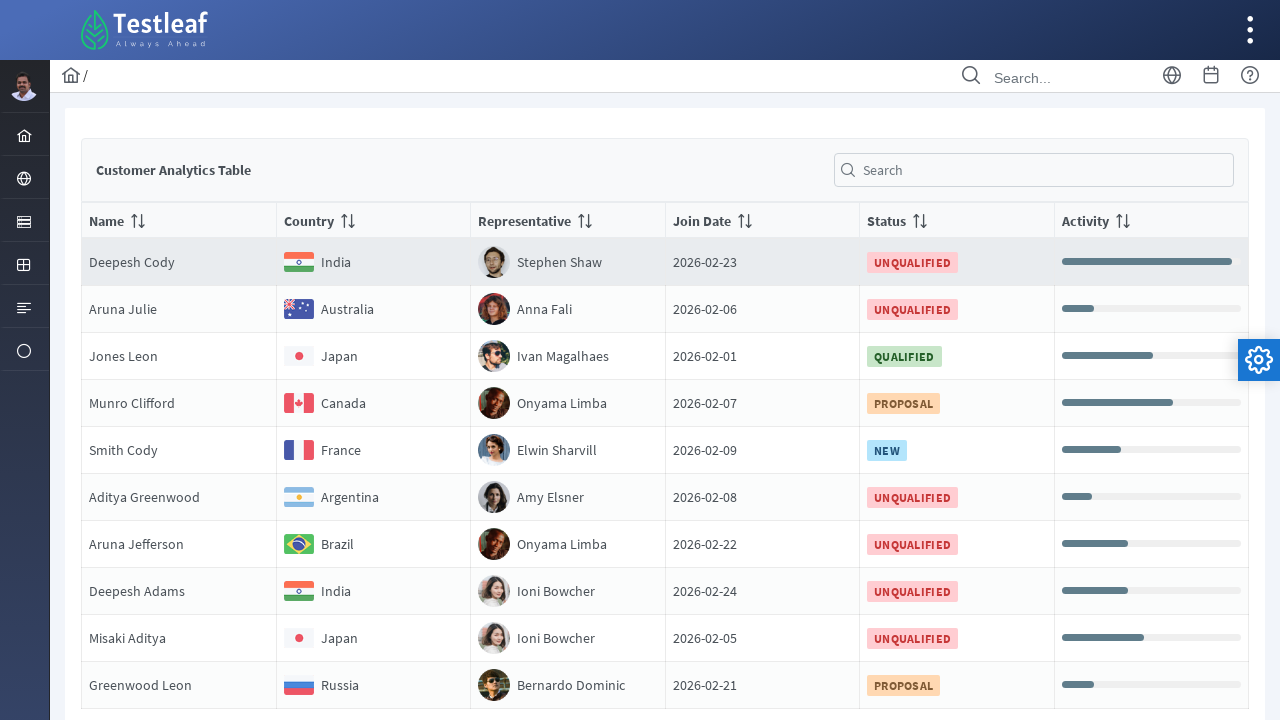

Retrieved text content from row 1, column 58
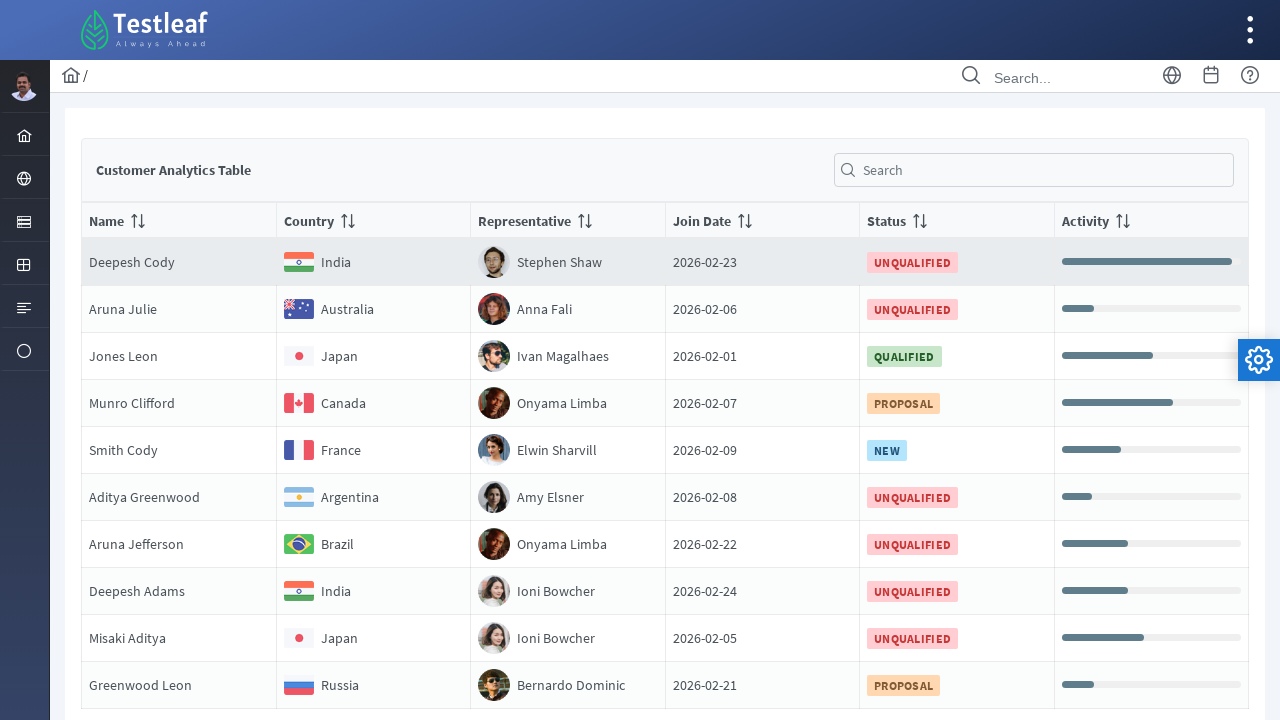

Retrieved text content from row 1, column 59
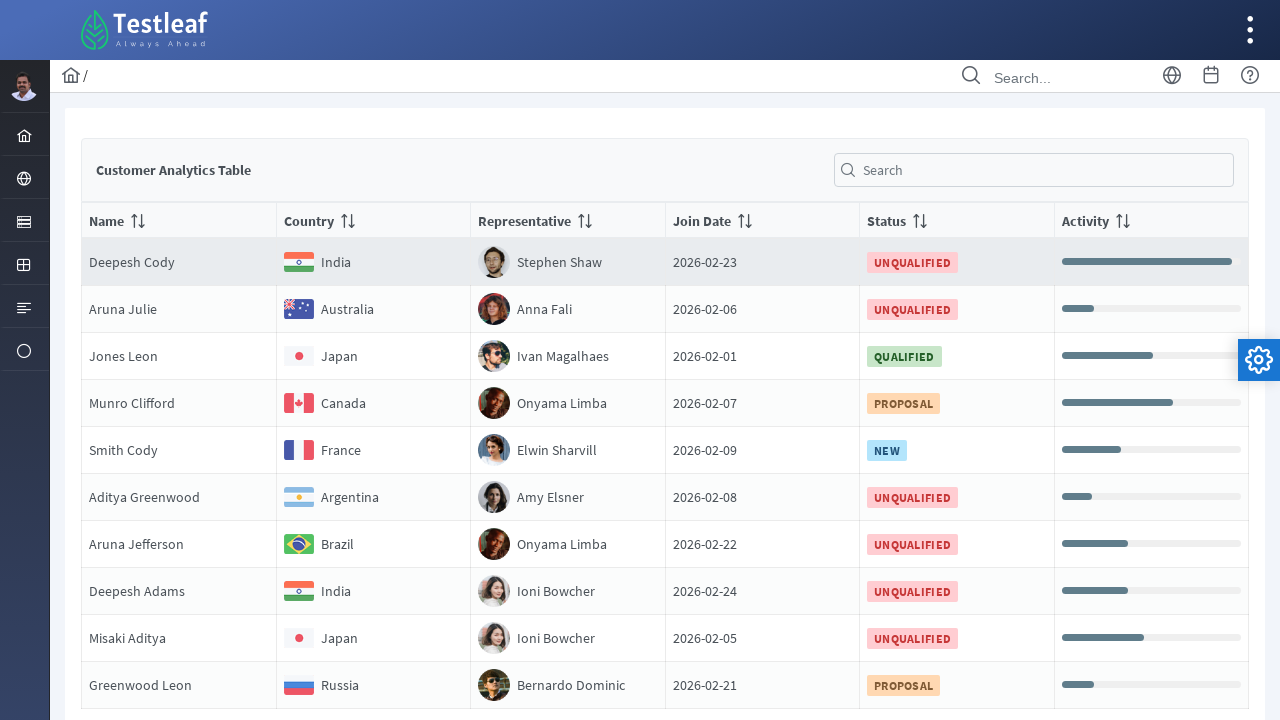

Retrieved text content from row 2, column 0
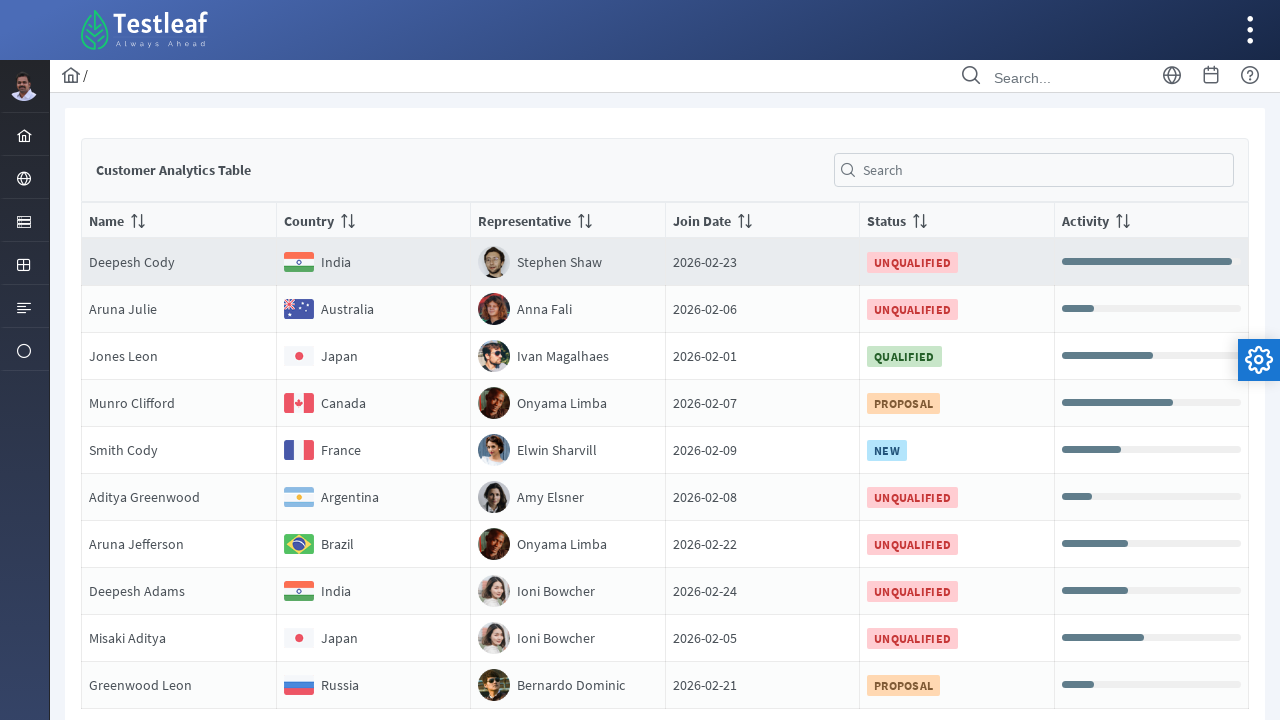

Retrieved text content from row 2, column 1
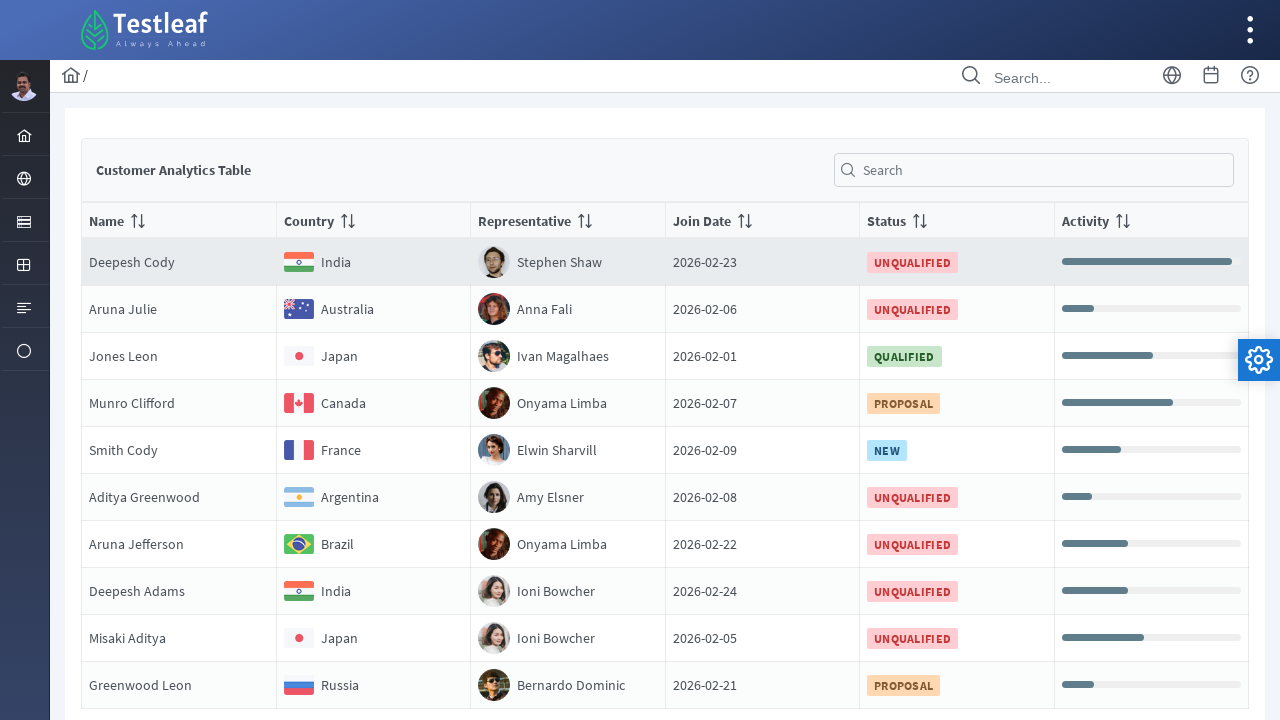

Retrieved text content from row 2, column 2
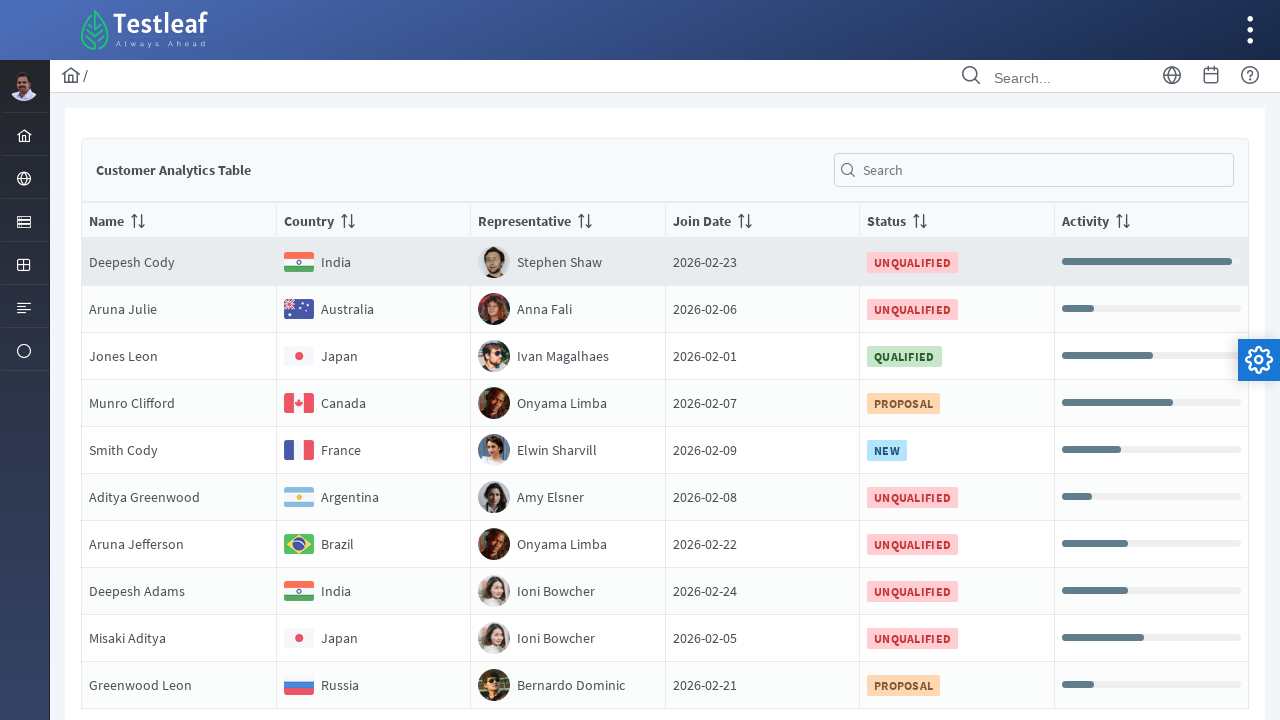

Retrieved text content from row 2, column 3
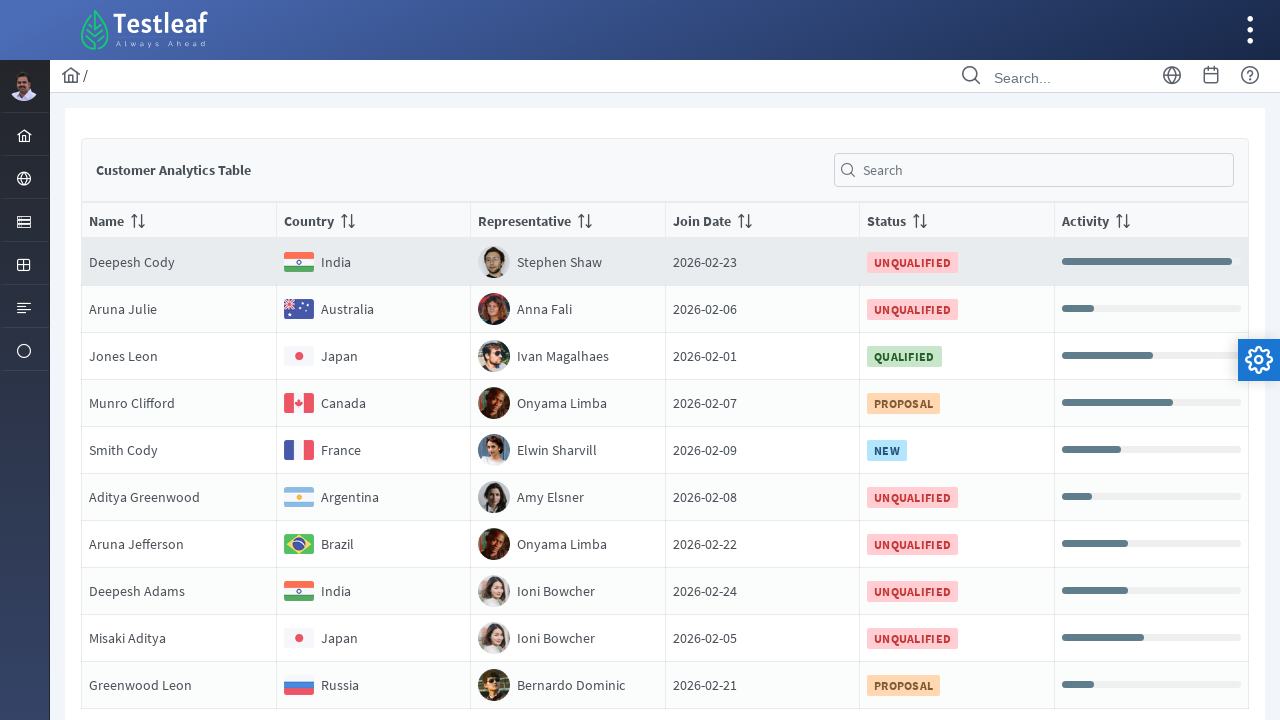

Retrieved text content from row 2, column 4
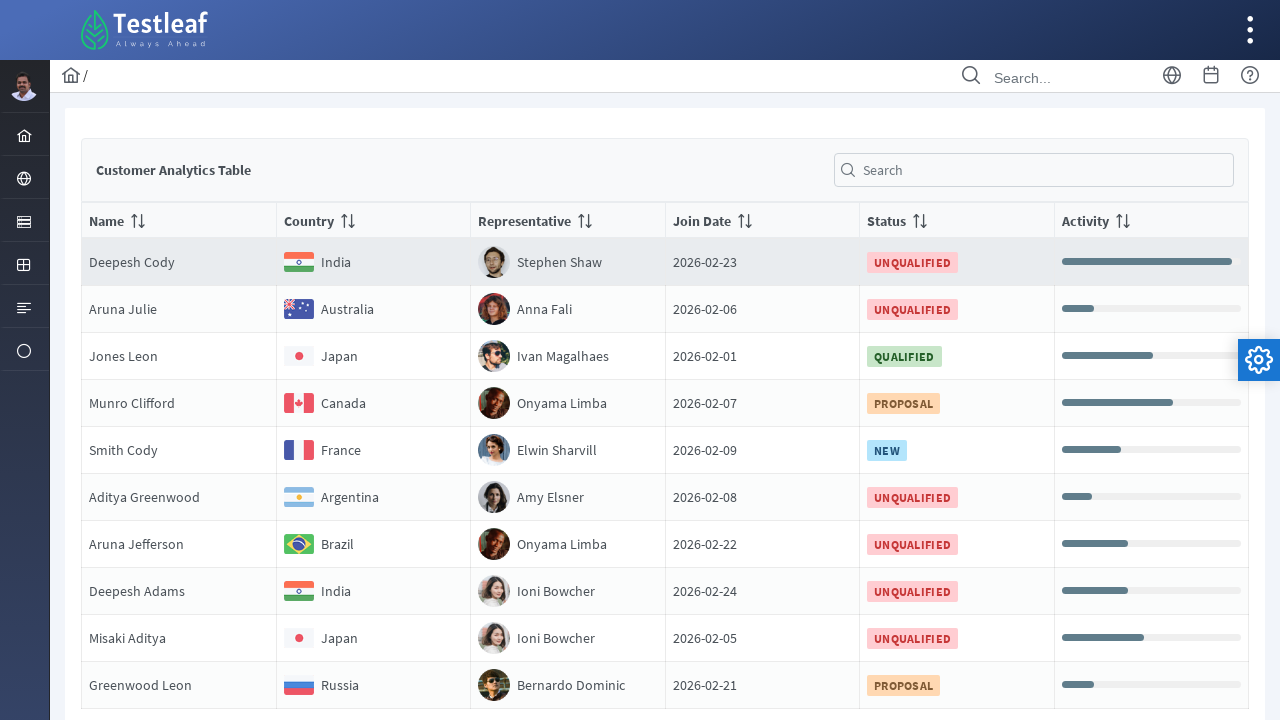

Retrieved text content from row 2, column 5
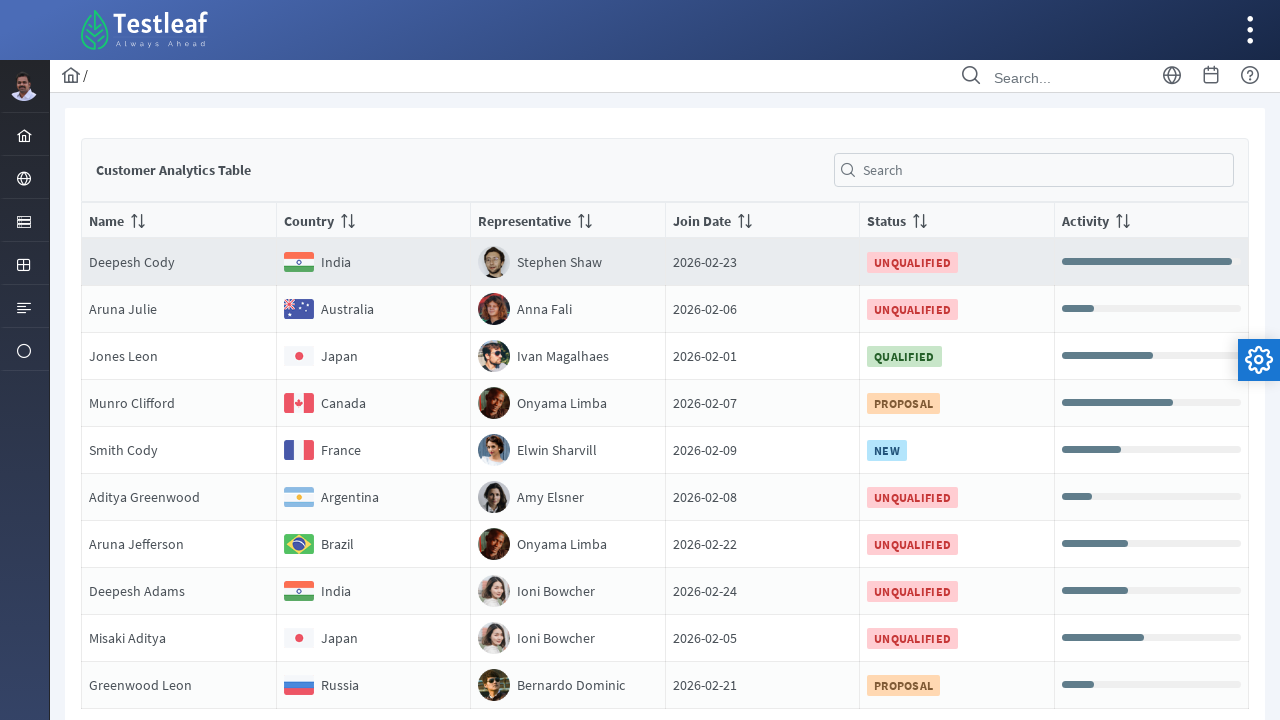

Retrieved text content from row 2, column 6
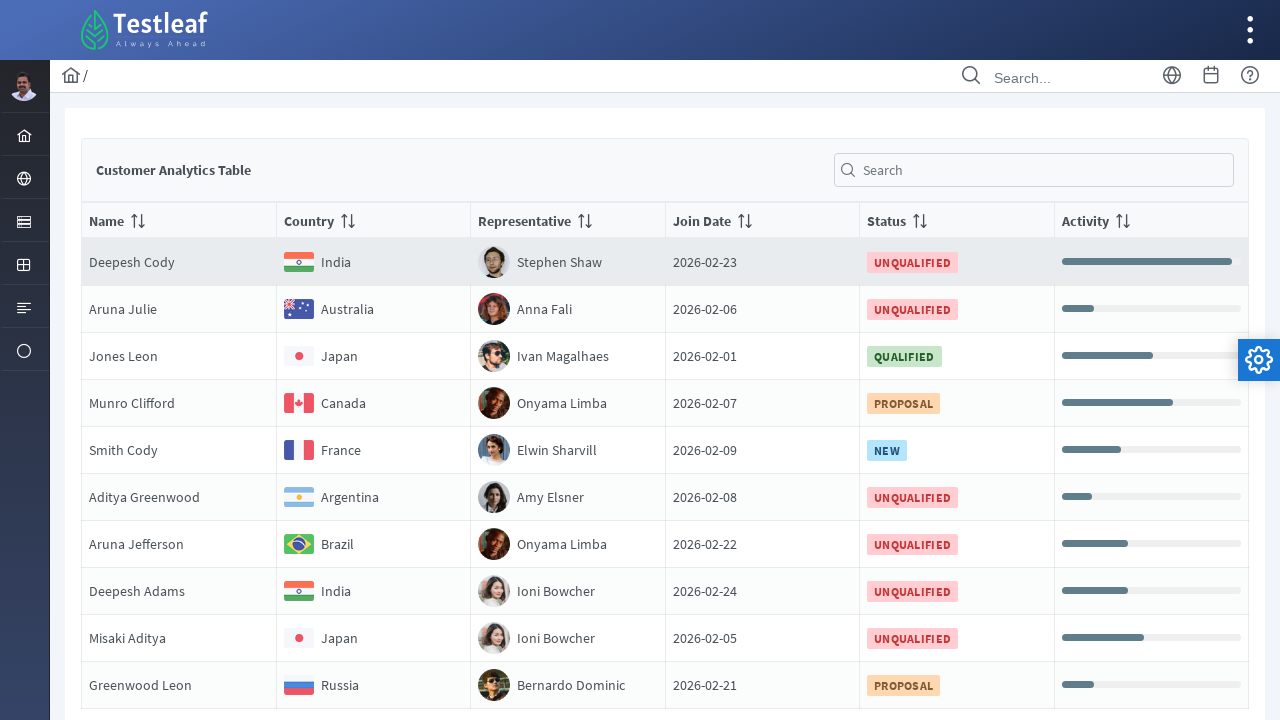

Retrieved text content from row 2, column 7
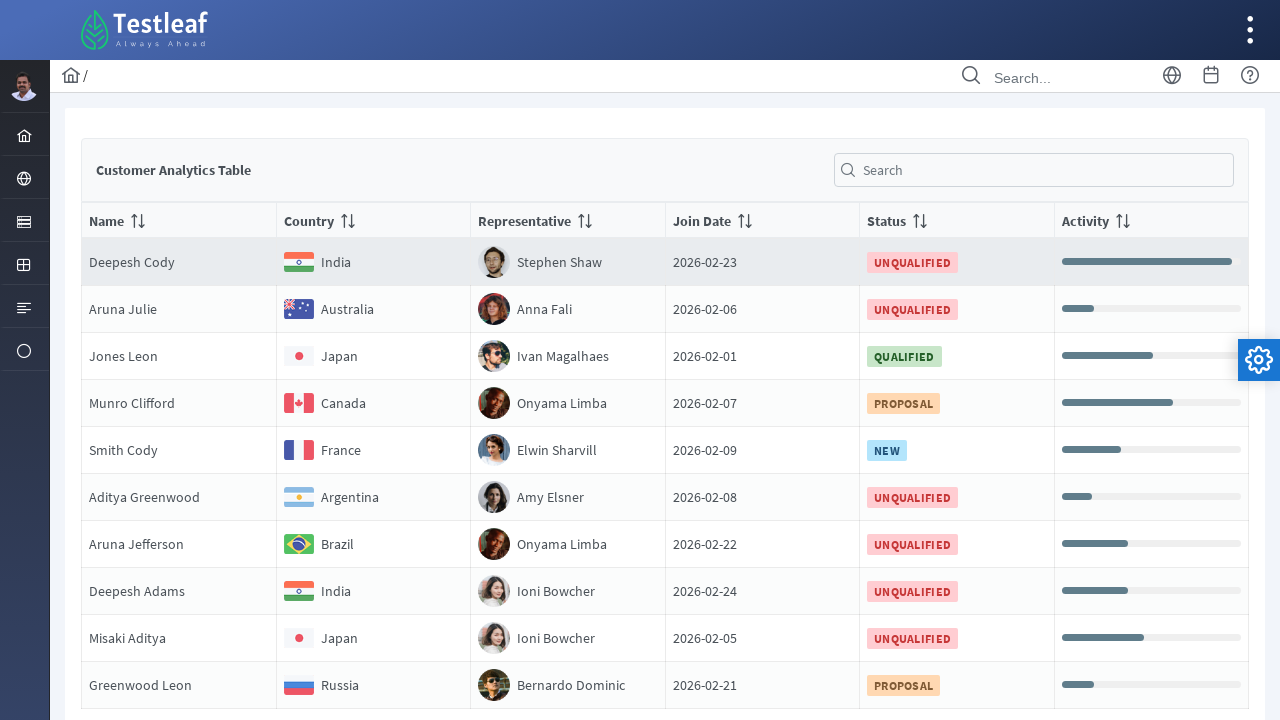

Retrieved text content from row 2, column 8
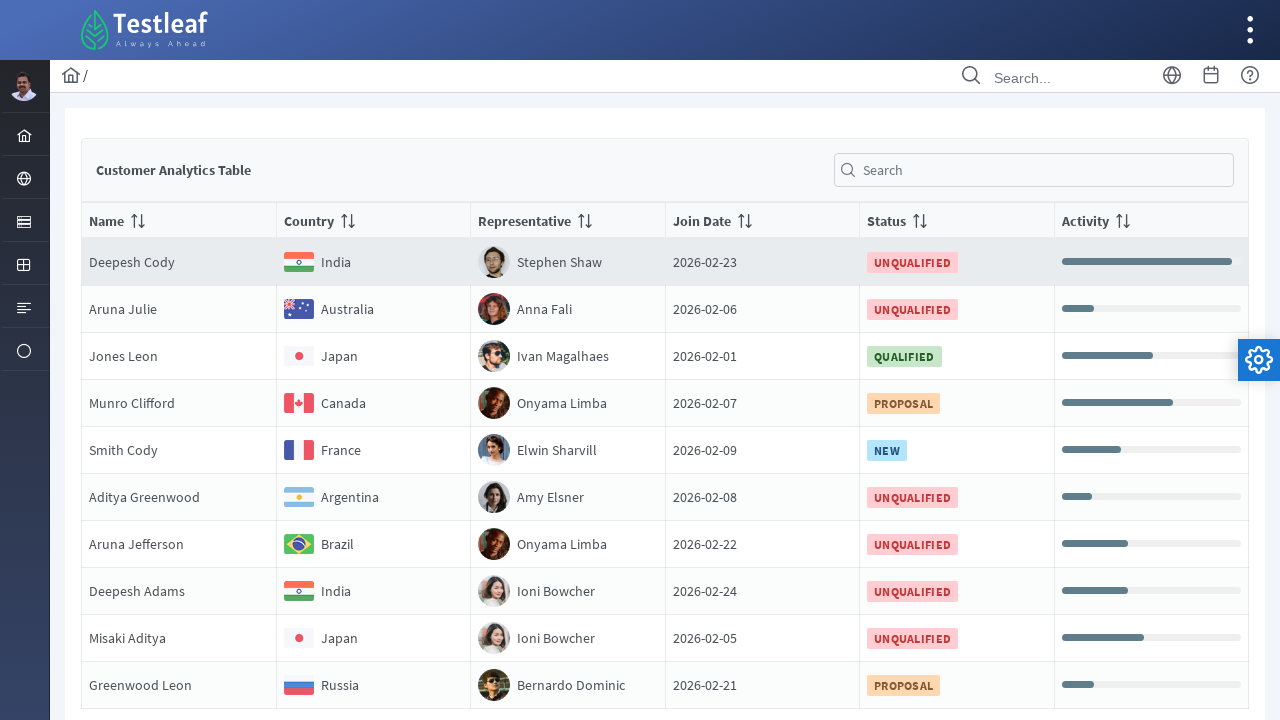

Retrieved text content from row 2, column 9
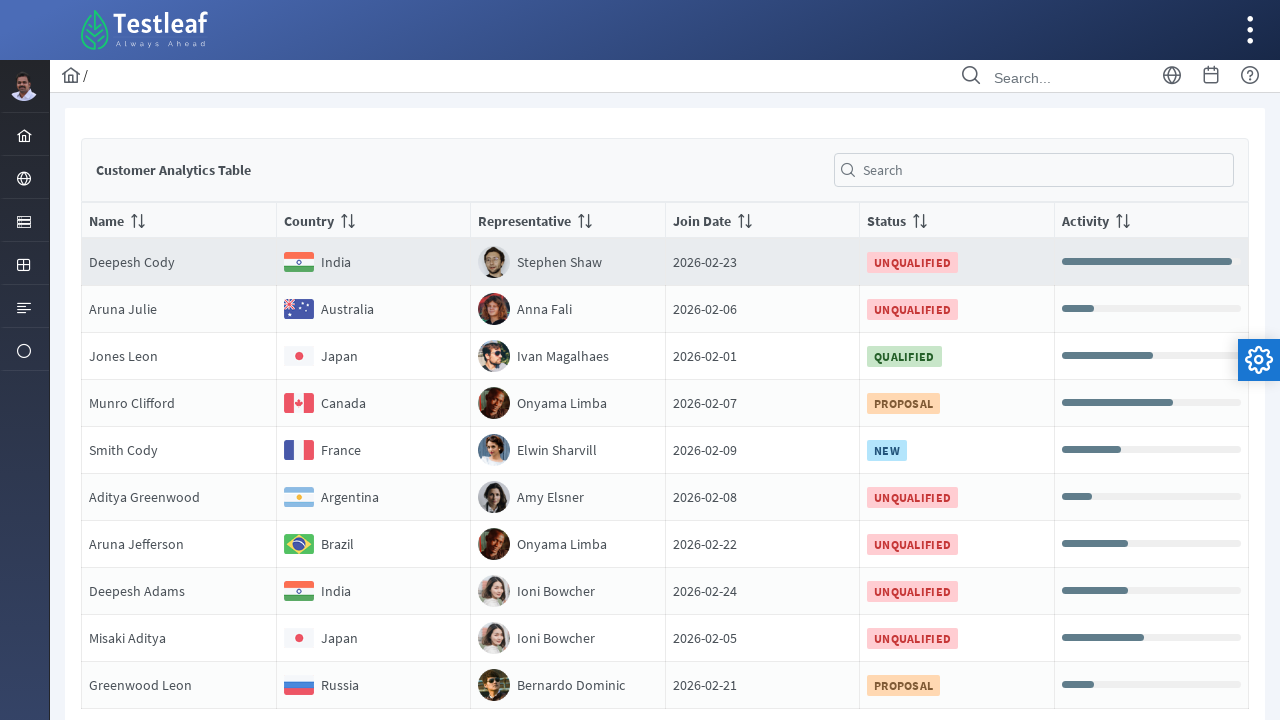

Retrieved text content from row 2, column 10
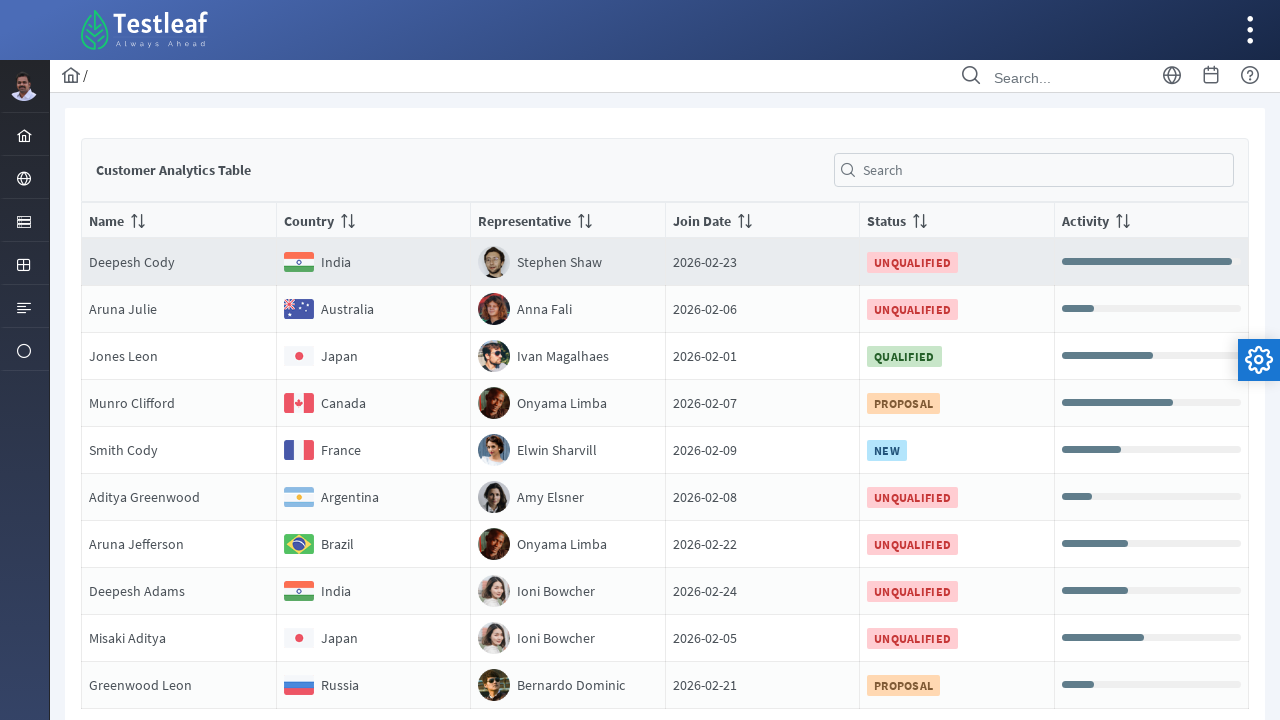

Retrieved text content from row 2, column 11
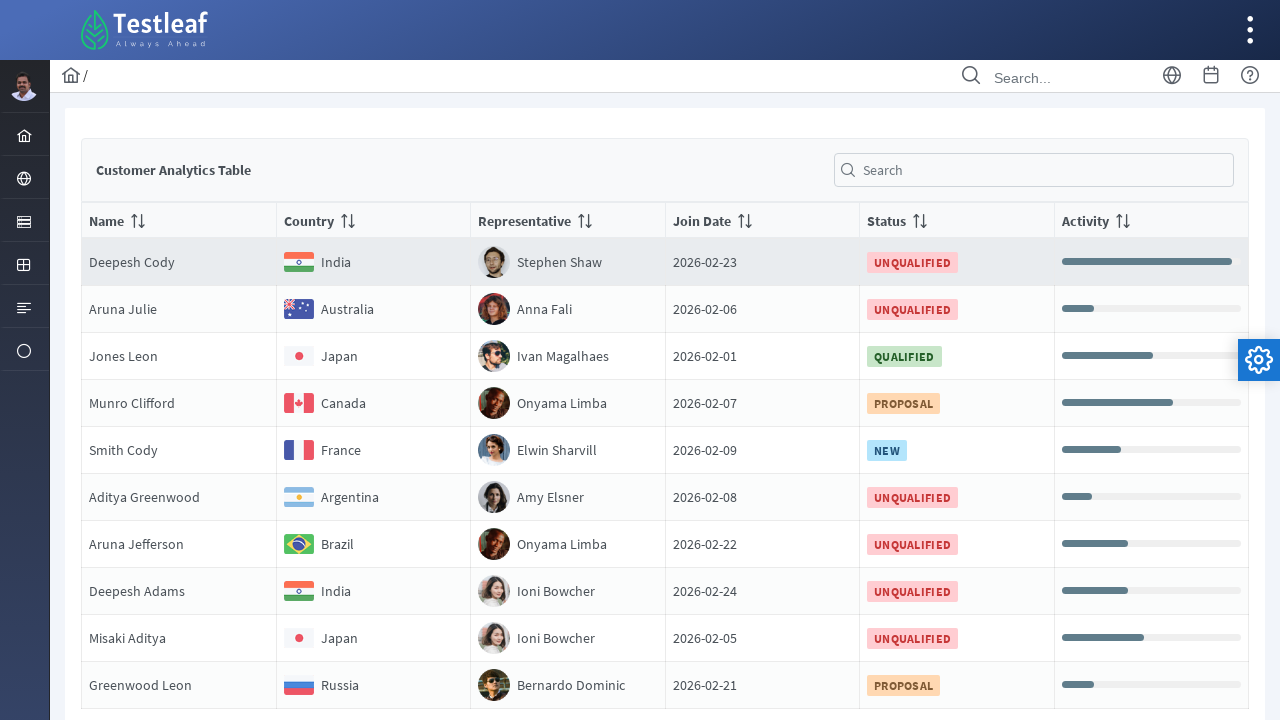

Retrieved text content from row 2, column 12
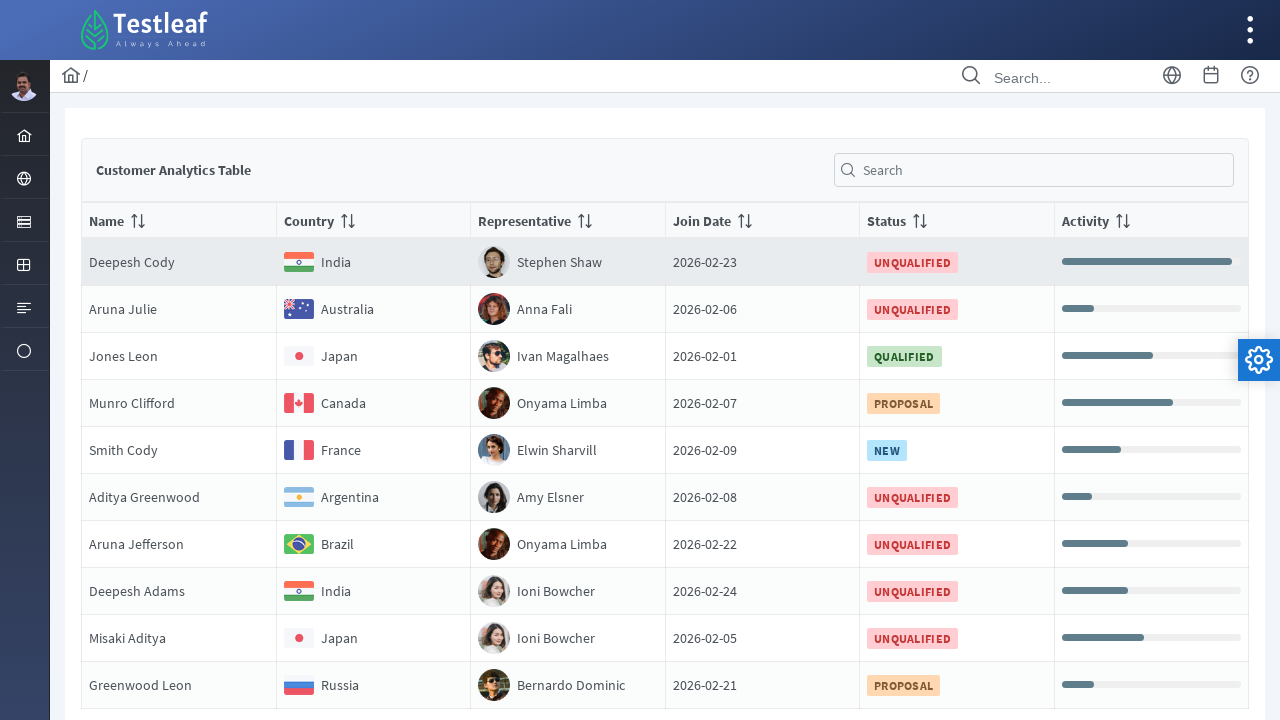

Retrieved text content from row 2, column 13
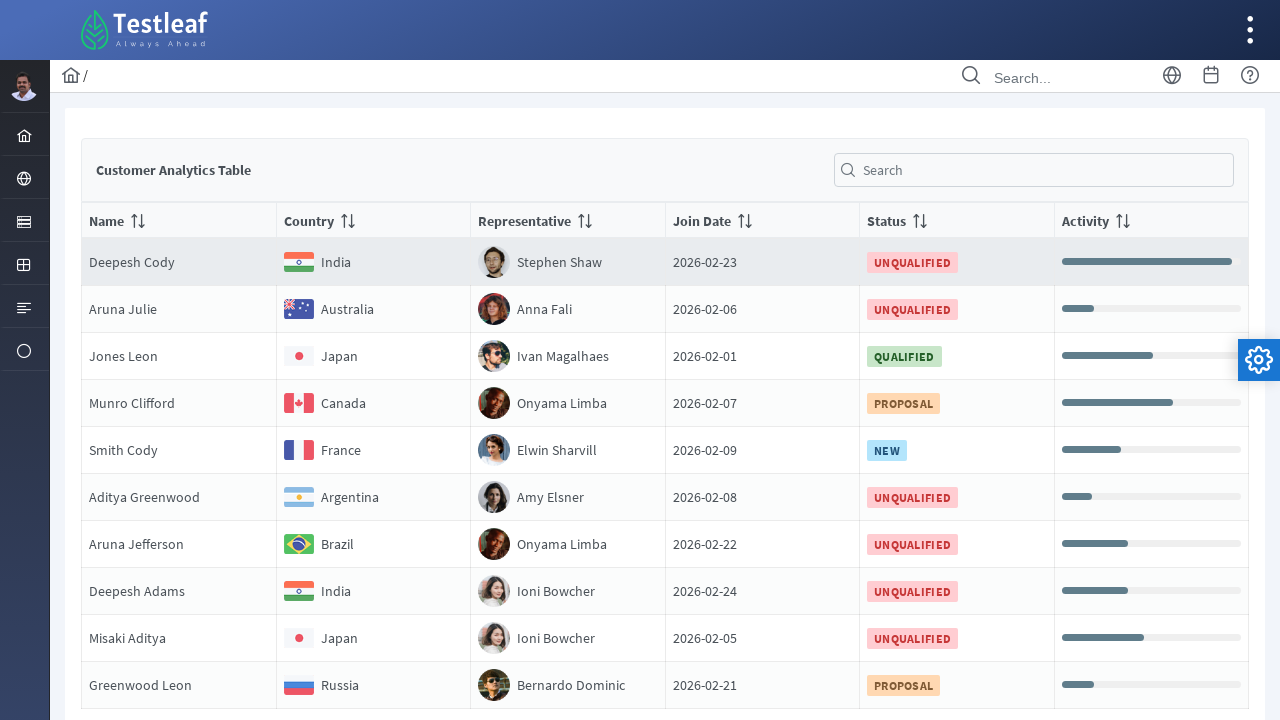

Retrieved text content from row 2, column 14
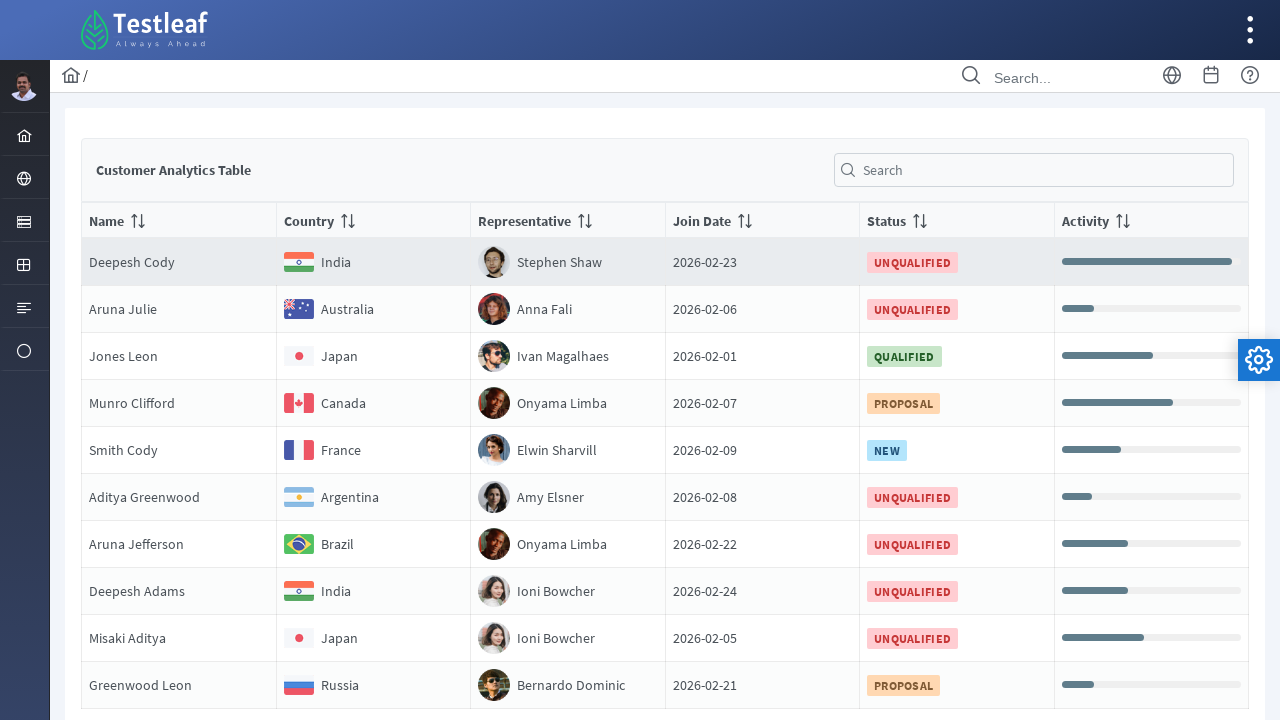

Retrieved text content from row 2, column 15
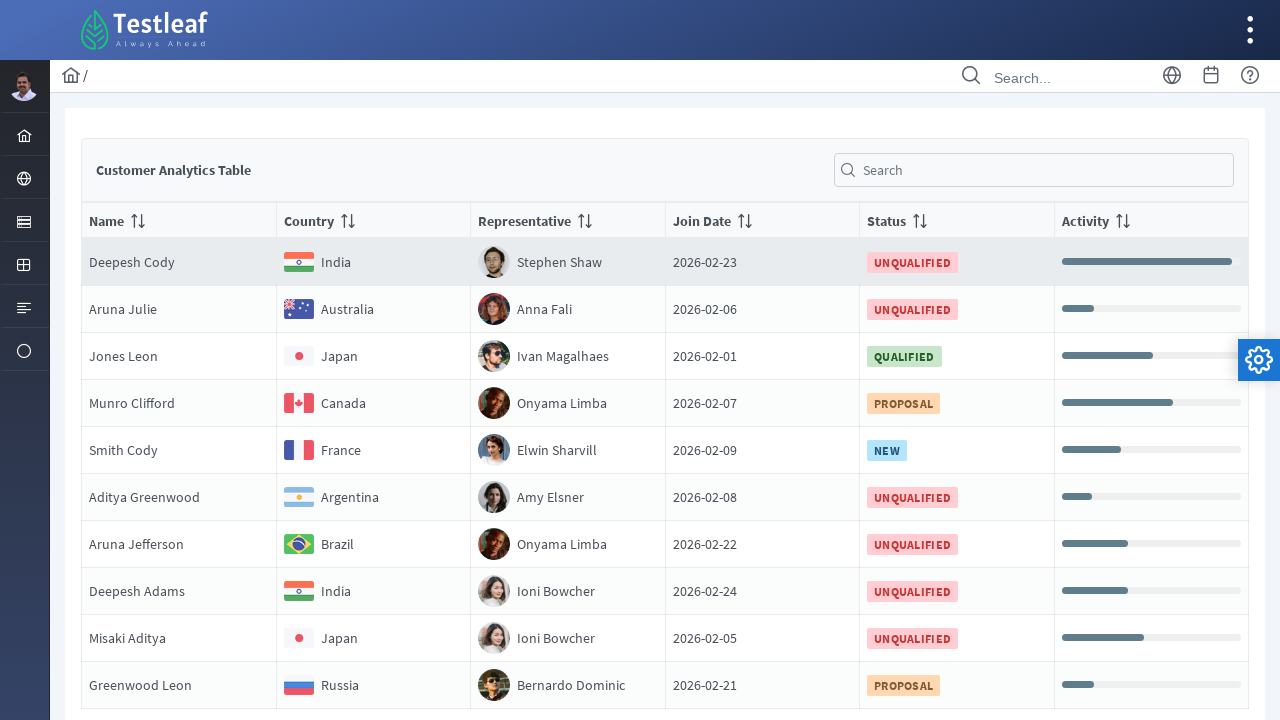

Retrieved text content from row 2, column 16
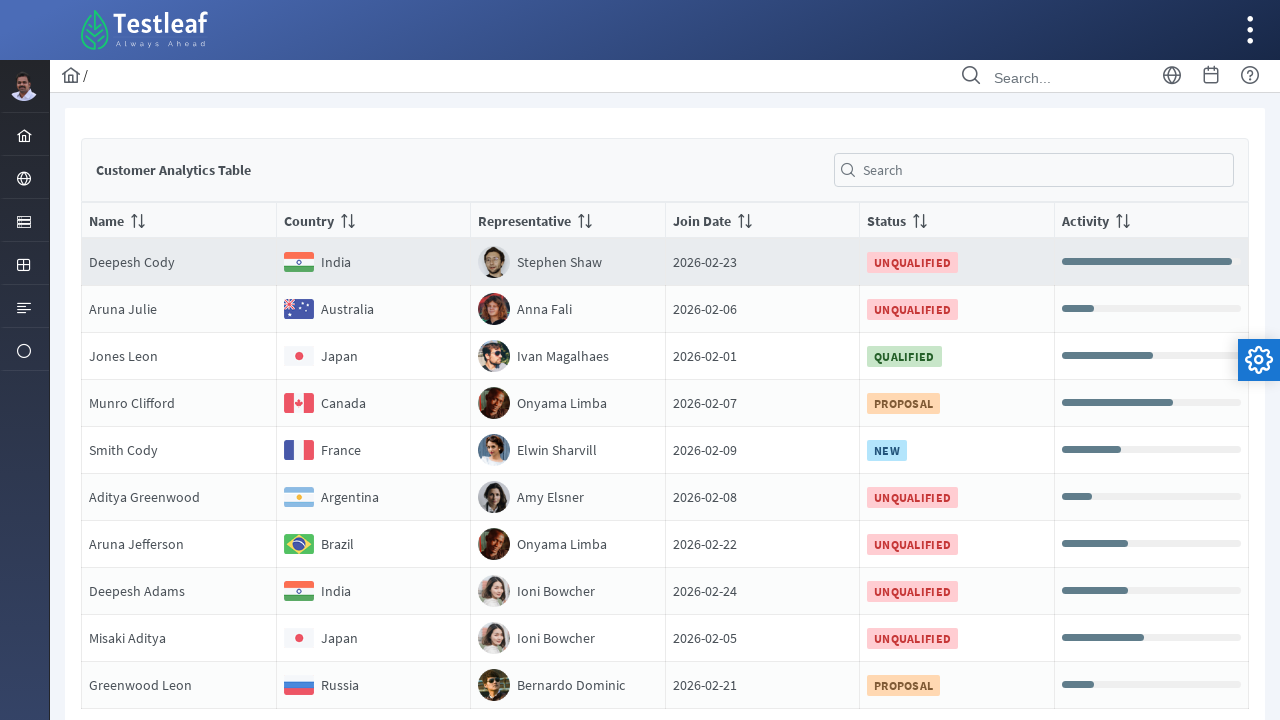

Retrieved text content from row 2, column 17
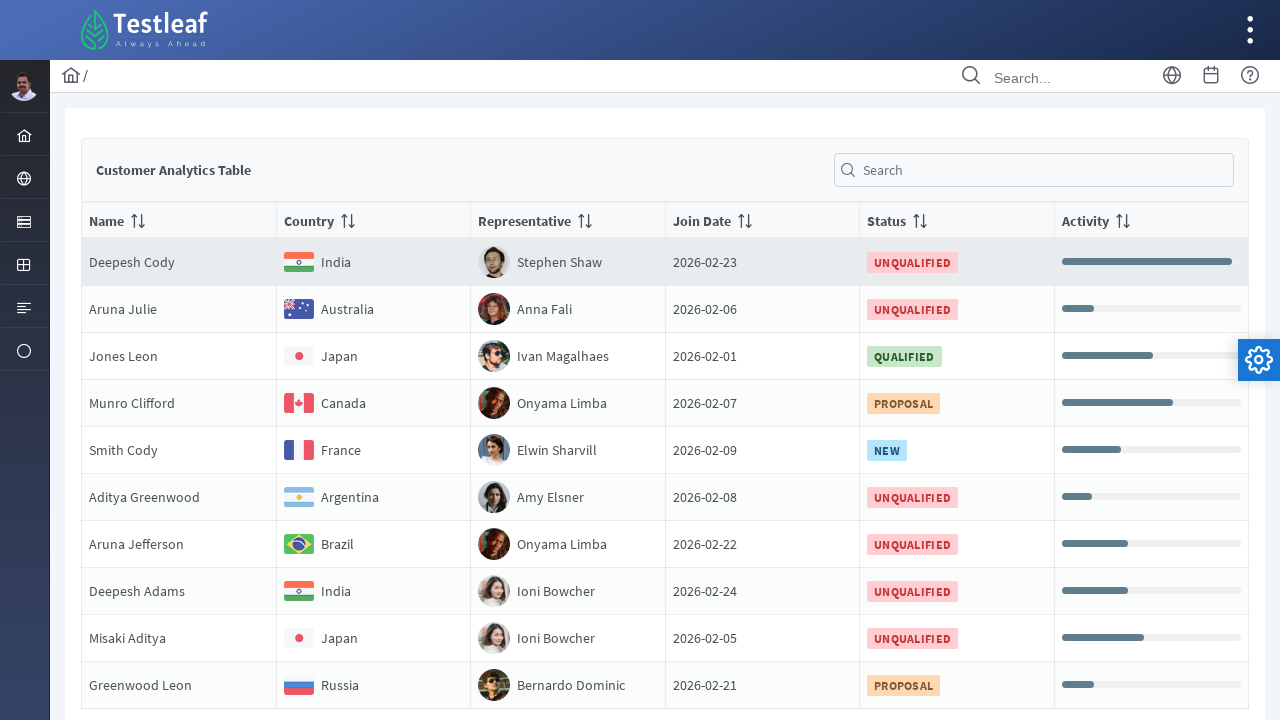

Retrieved text content from row 2, column 18
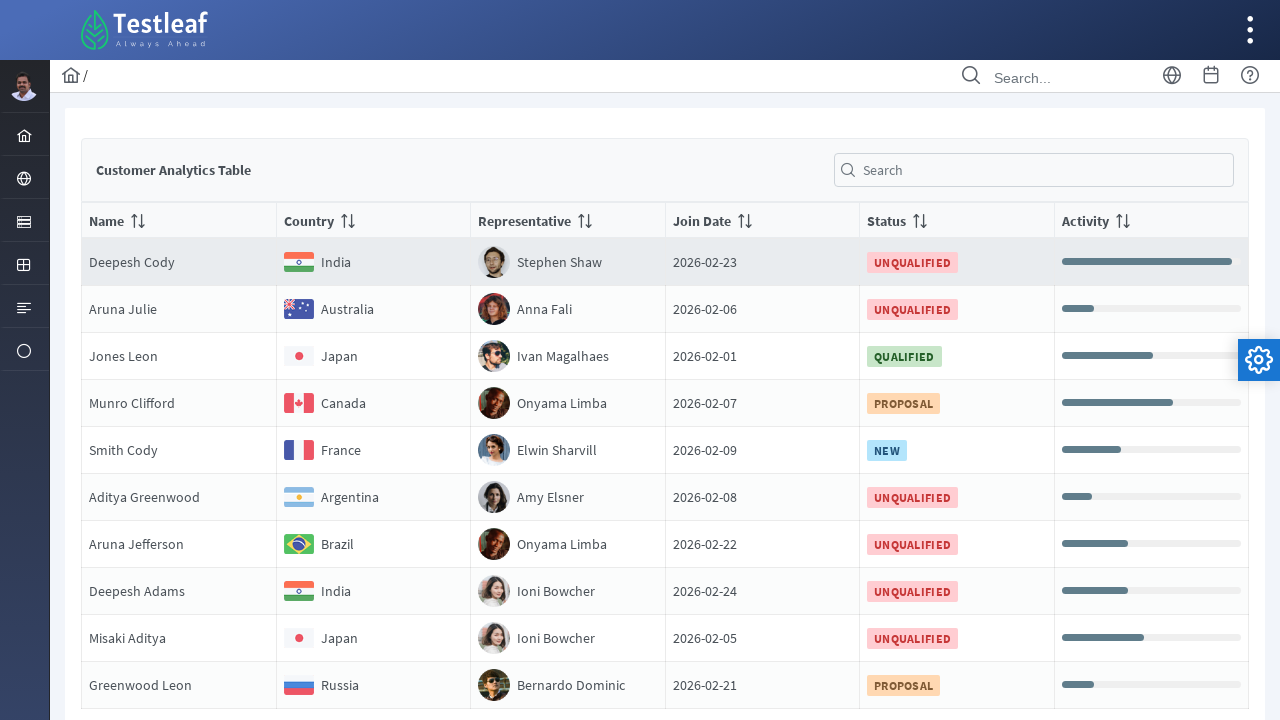

Retrieved text content from row 2, column 19
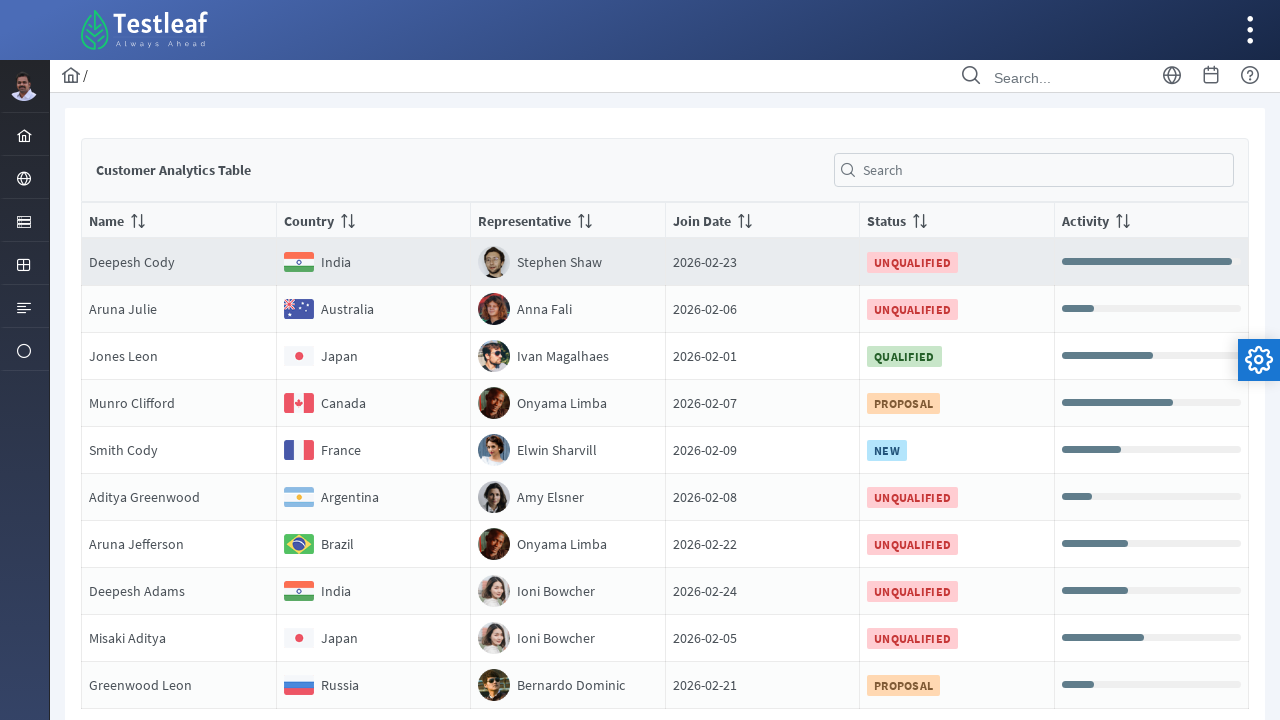

Retrieved text content from row 2, column 20
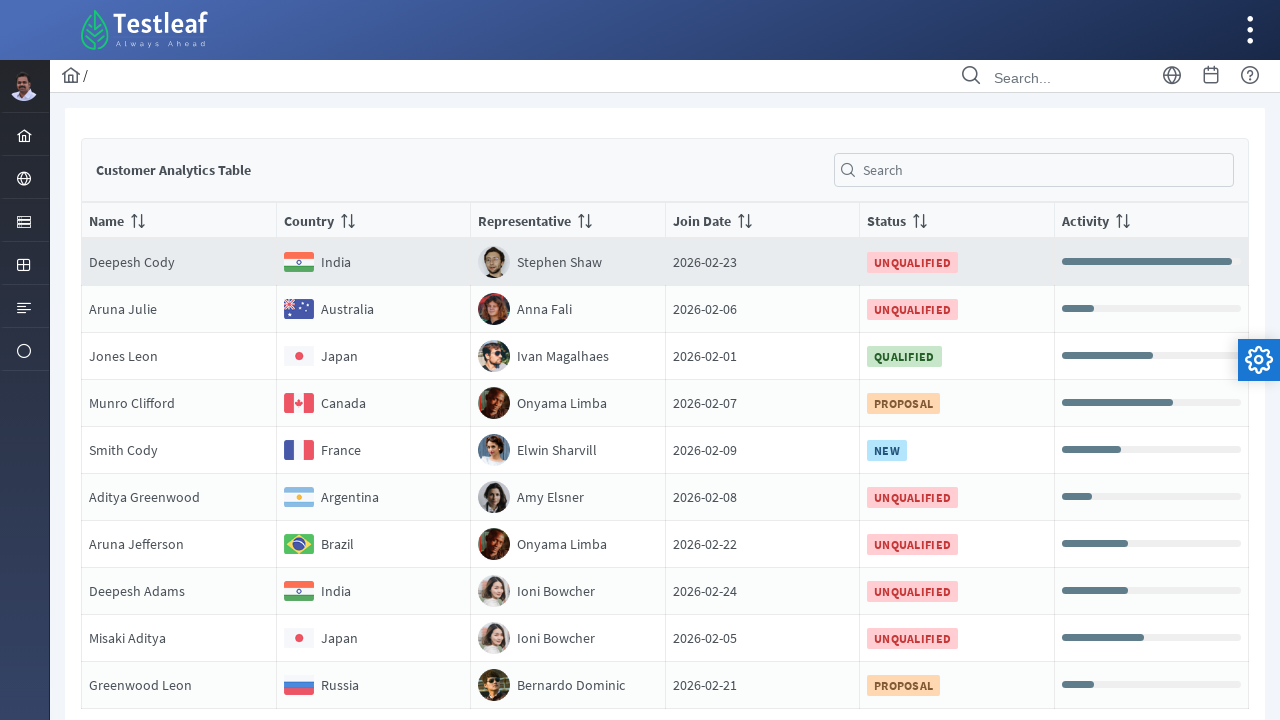

Retrieved text content from row 2, column 21
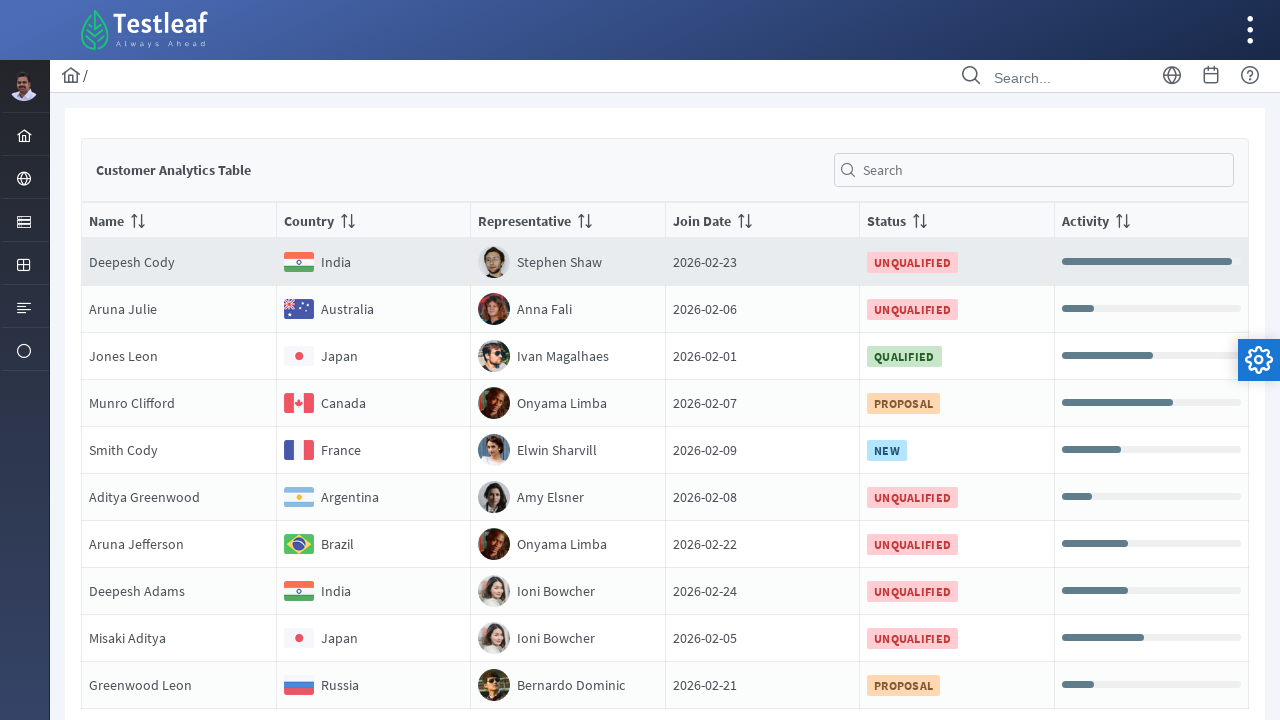

Retrieved text content from row 2, column 22
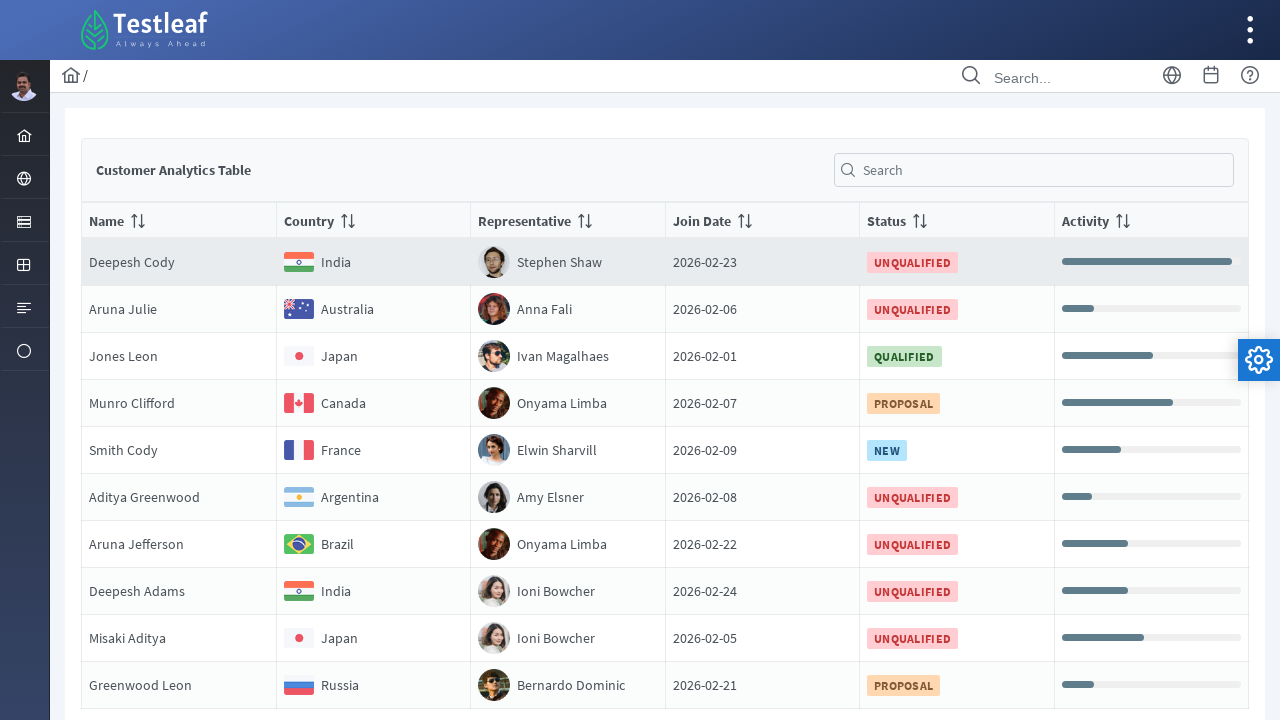

Retrieved text content from row 2, column 23
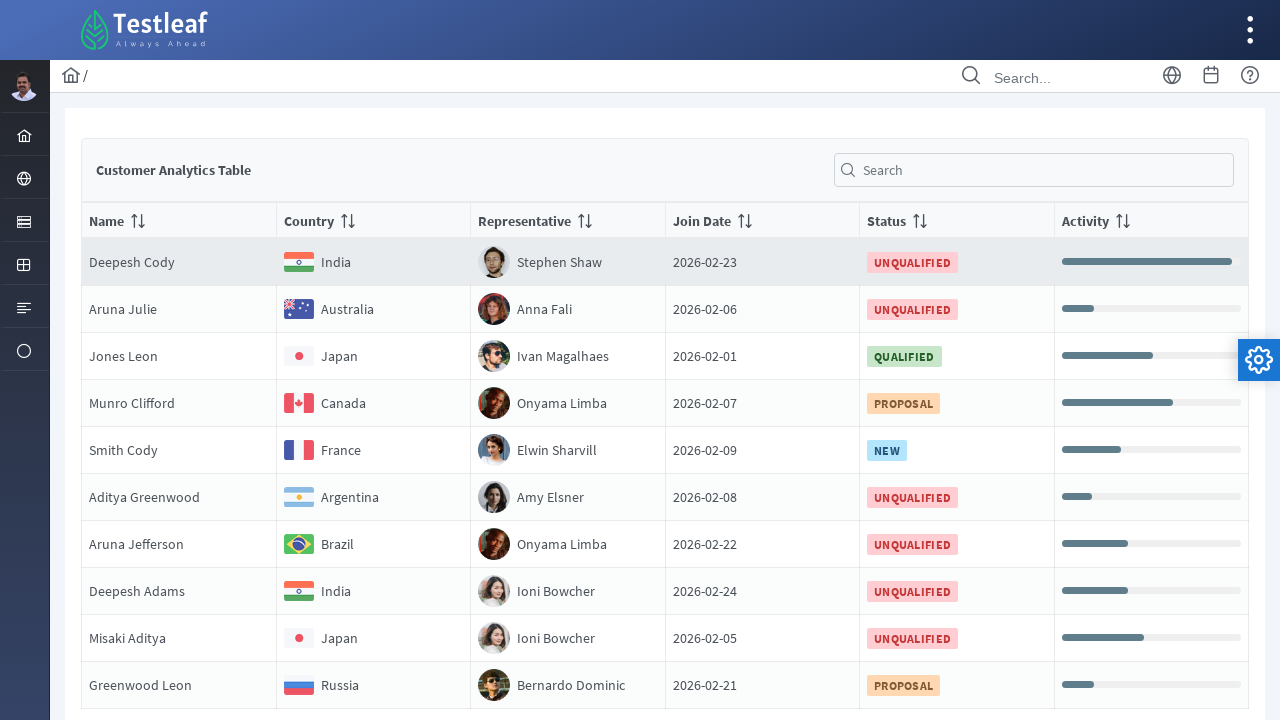

Retrieved text content from row 2, column 24
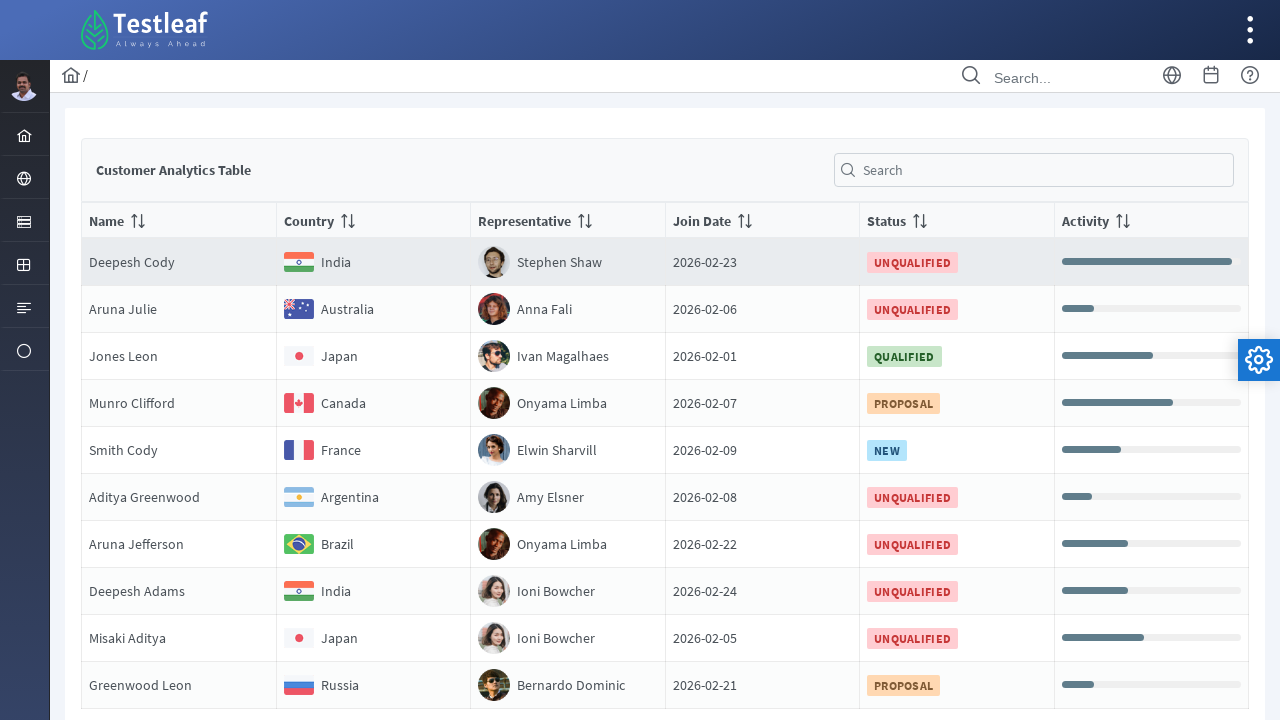

Retrieved text content from row 2, column 25
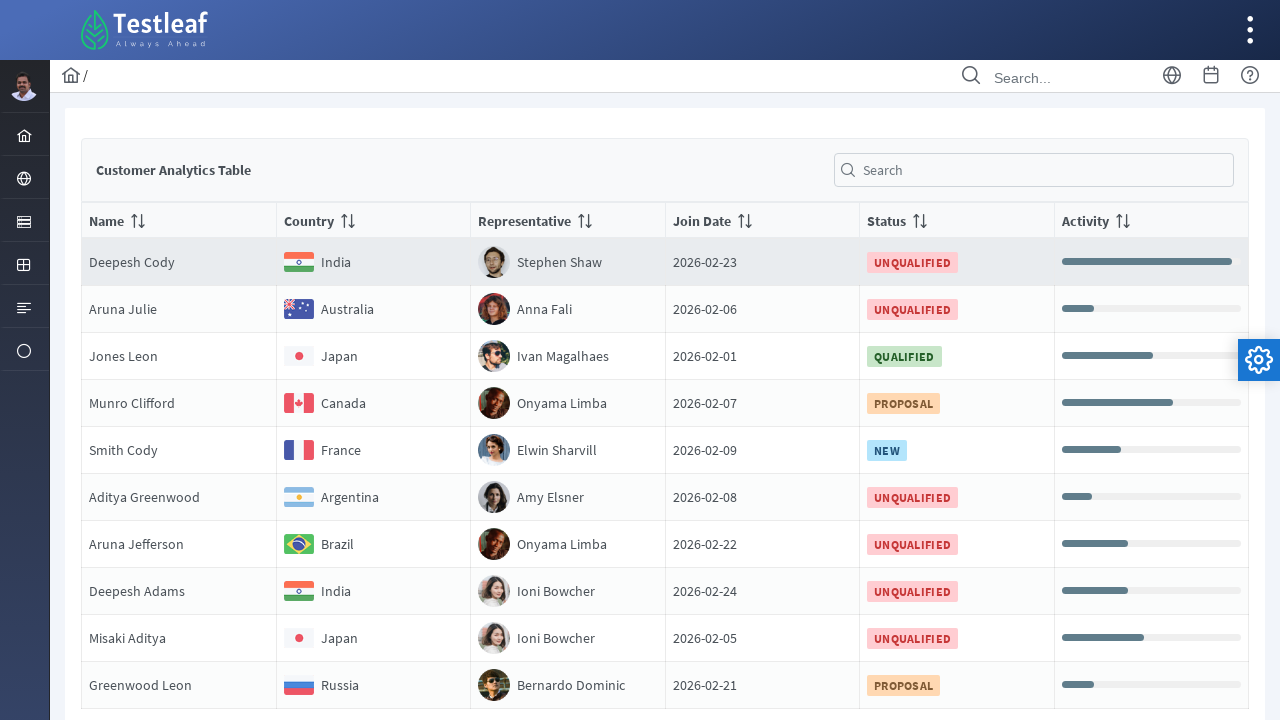

Retrieved text content from row 2, column 26
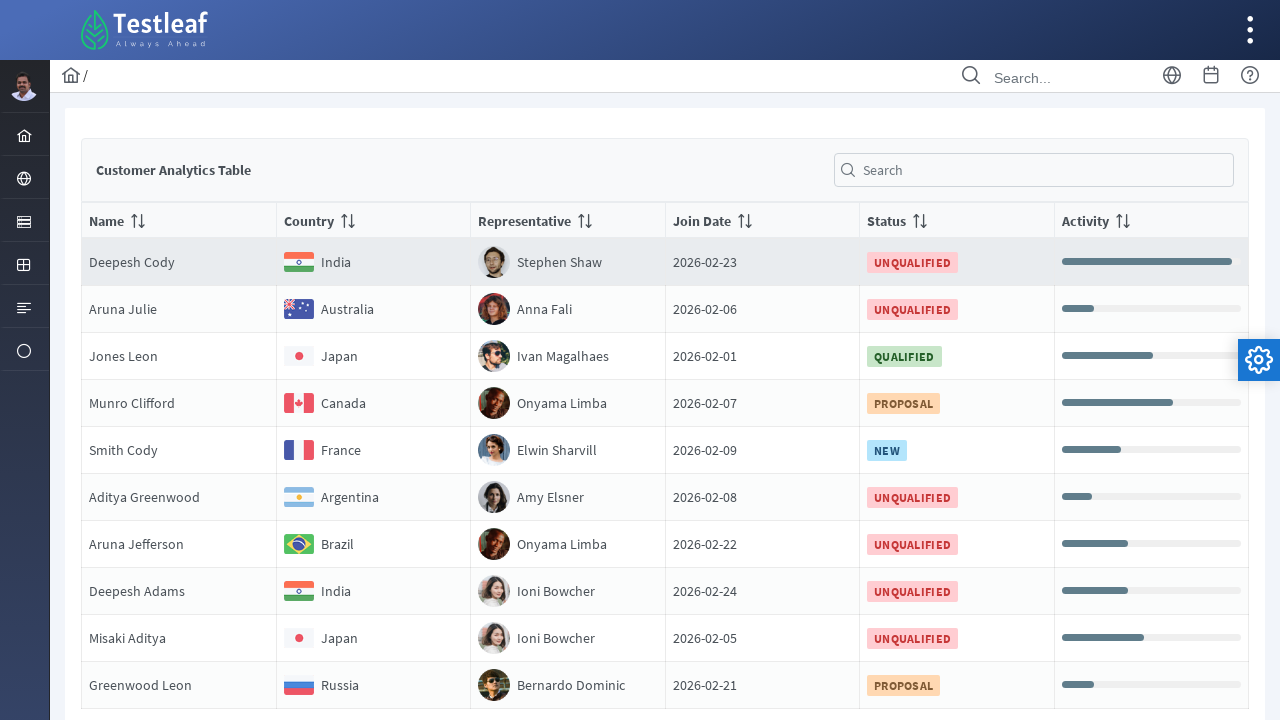

Retrieved text content from row 2, column 27
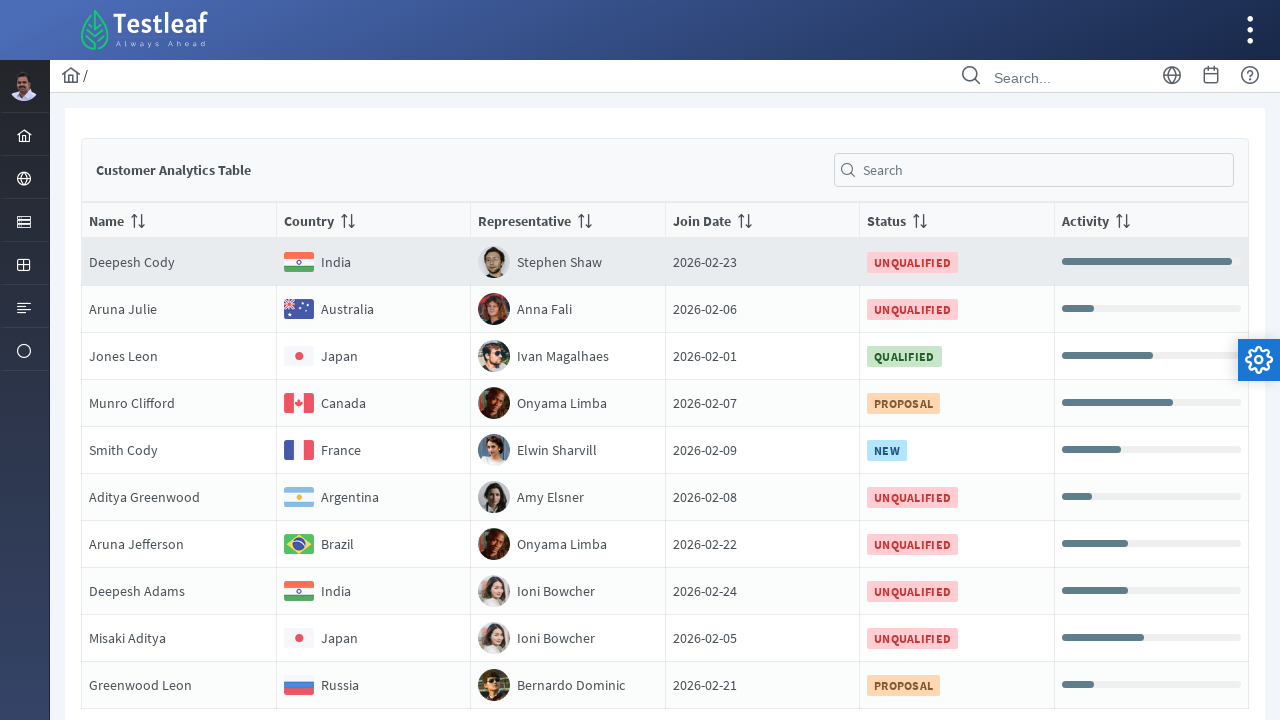

Retrieved text content from row 2, column 28
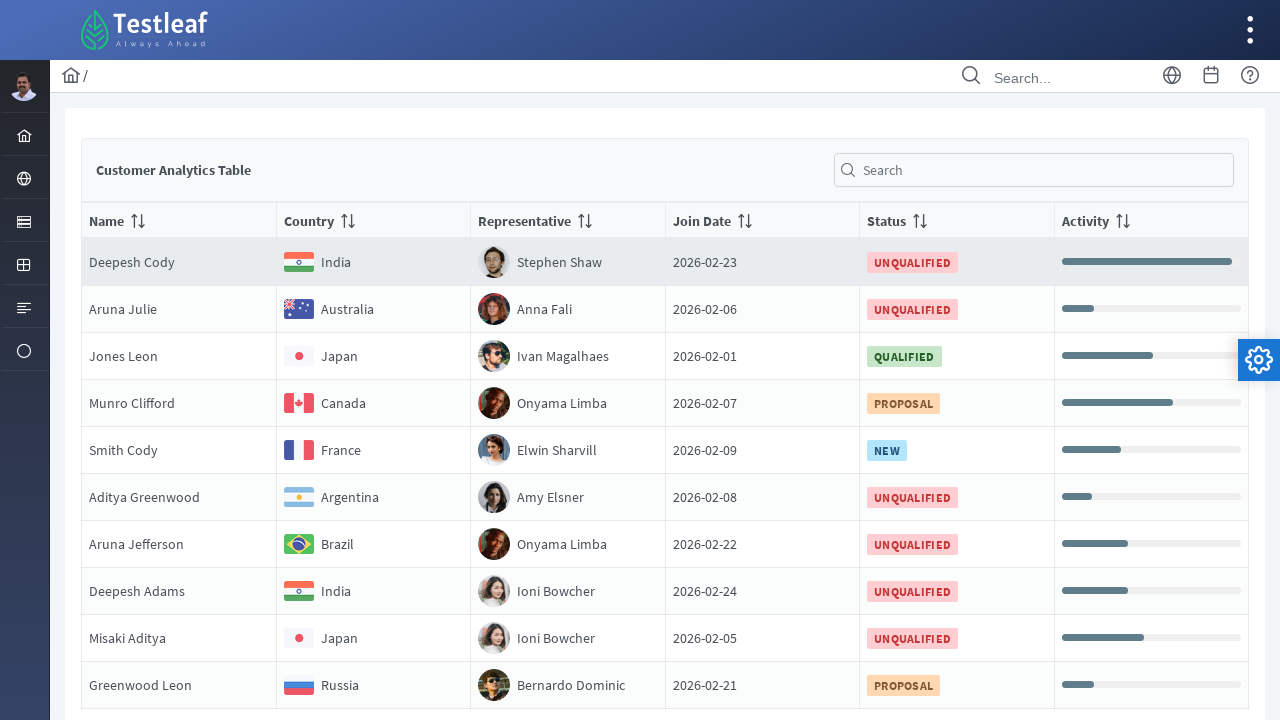

Retrieved text content from row 2, column 29
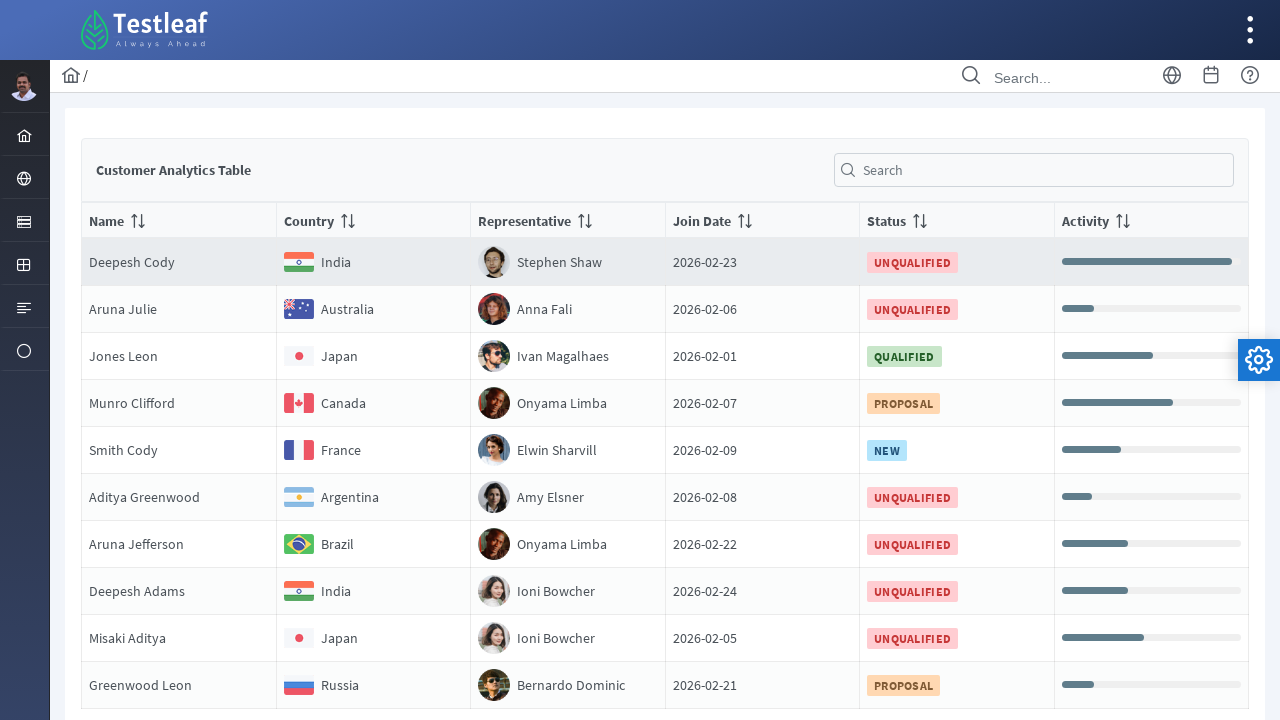

Retrieved text content from row 2, column 30
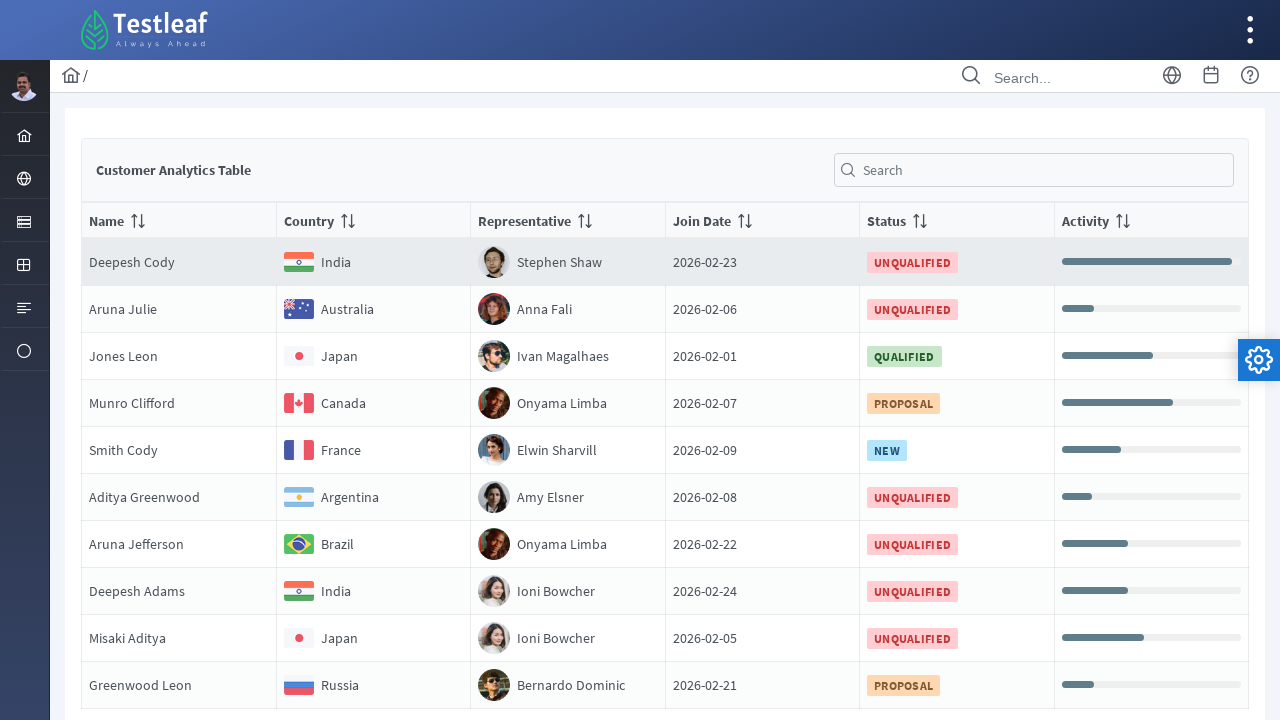

Retrieved text content from row 2, column 31
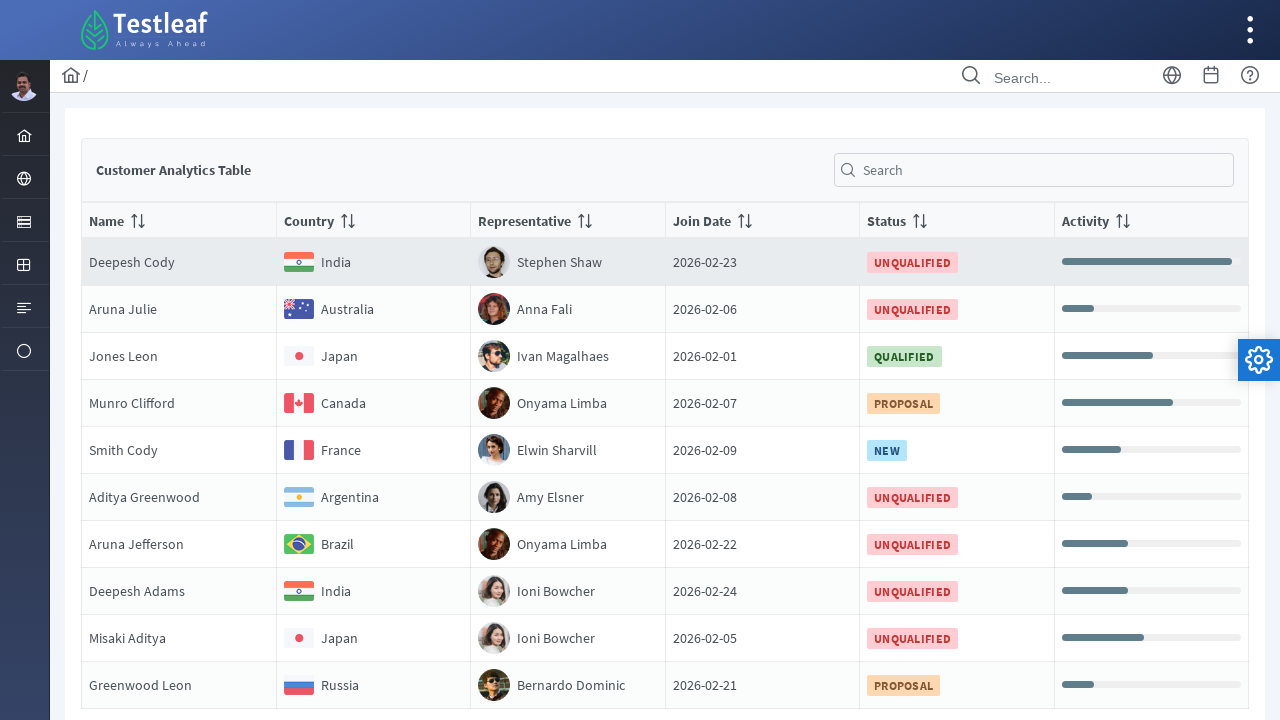

Retrieved text content from row 2, column 32
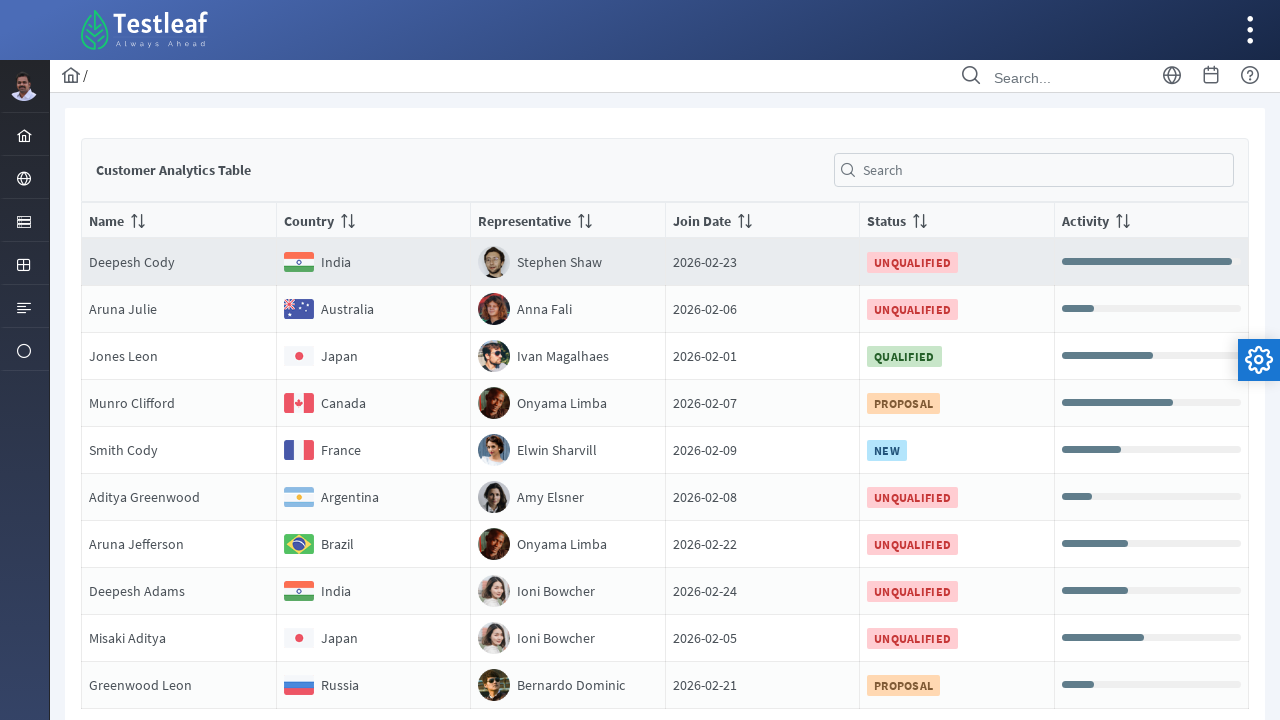

Retrieved text content from row 2, column 33
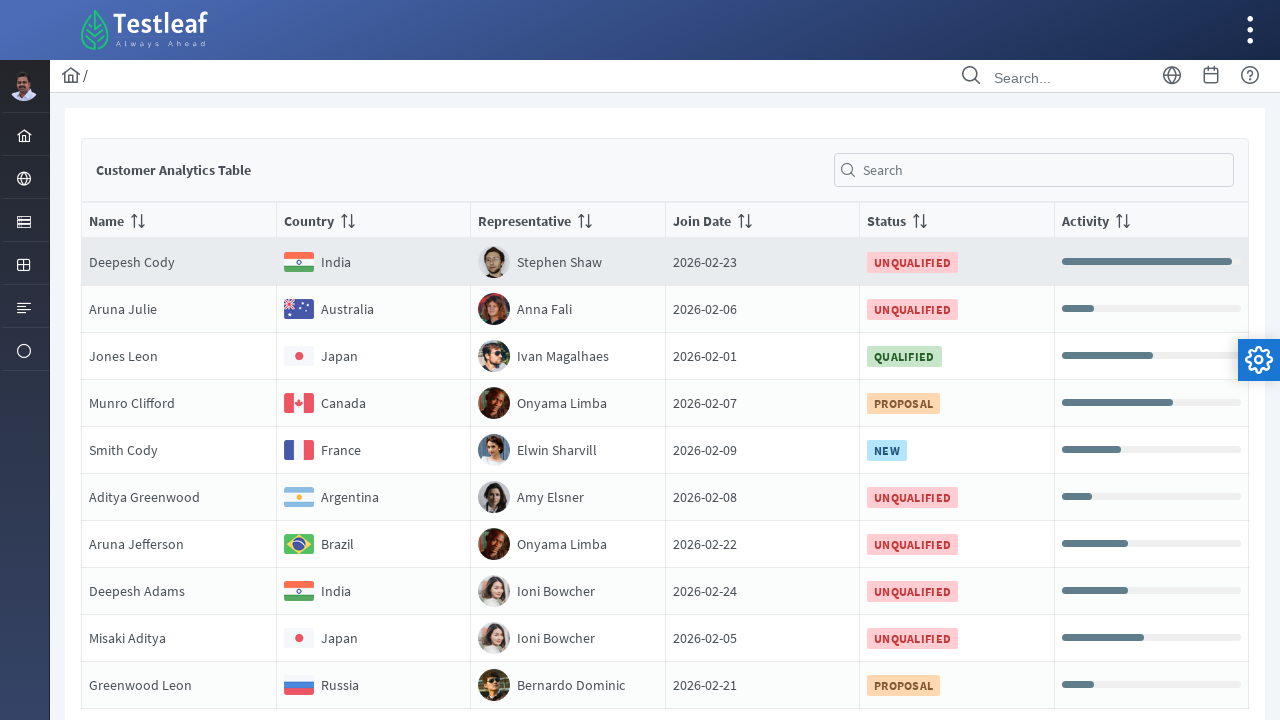

Retrieved text content from row 2, column 34
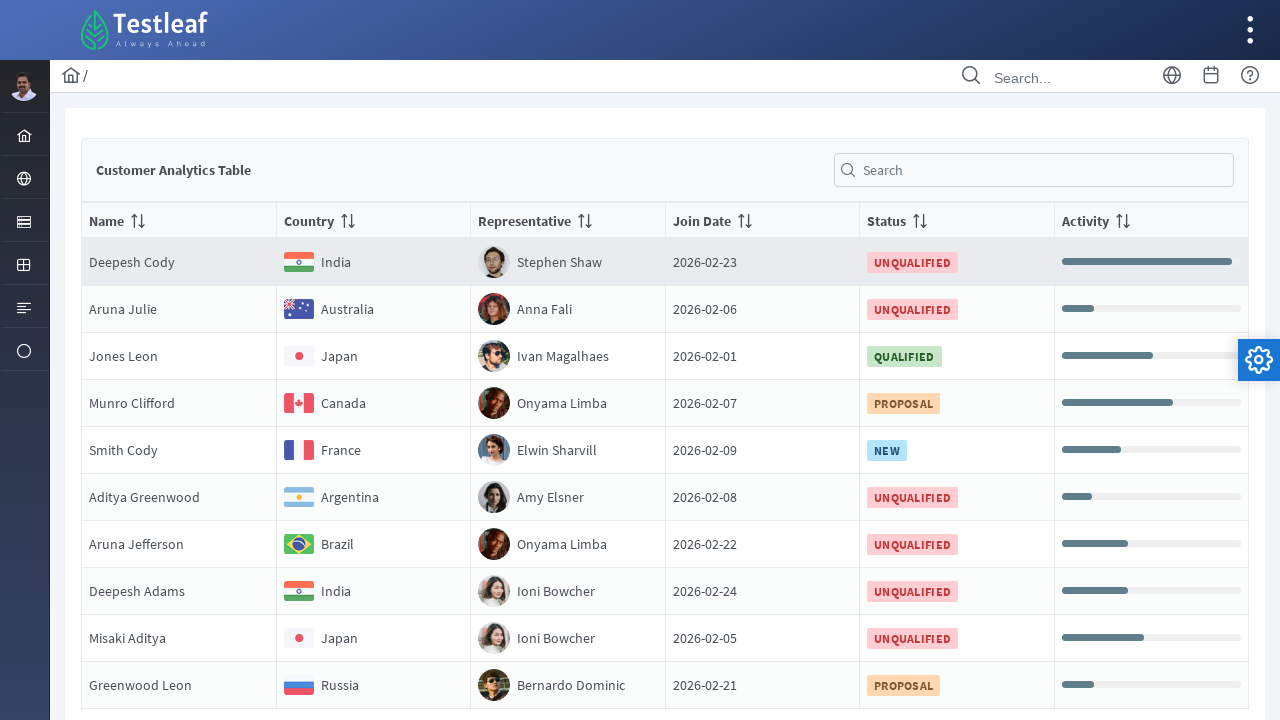

Retrieved text content from row 2, column 35
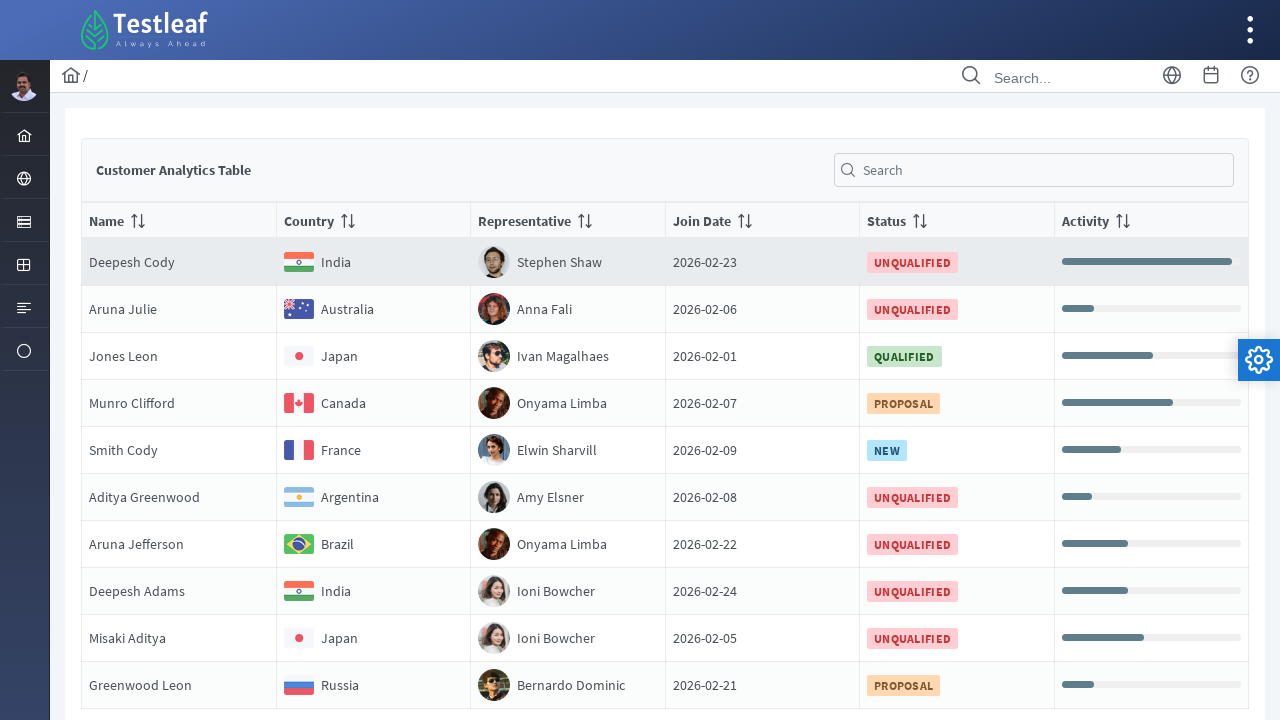

Retrieved text content from row 2, column 36
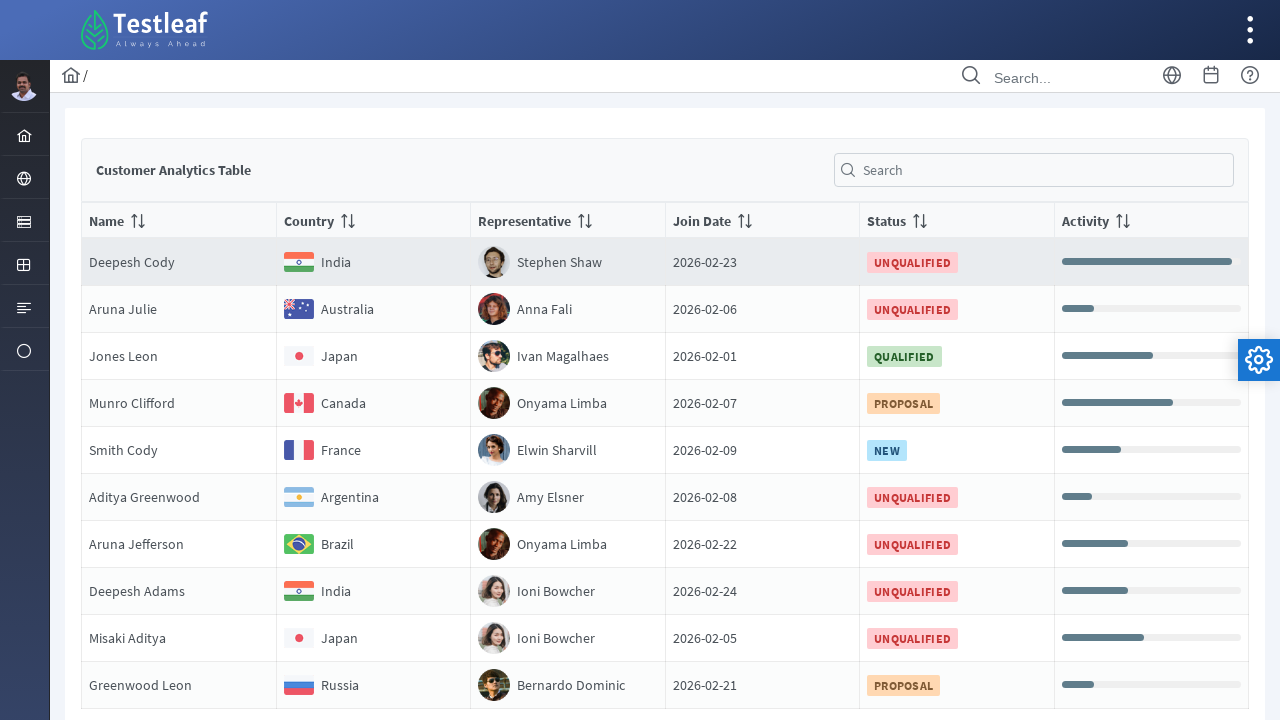

Retrieved text content from row 2, column 37
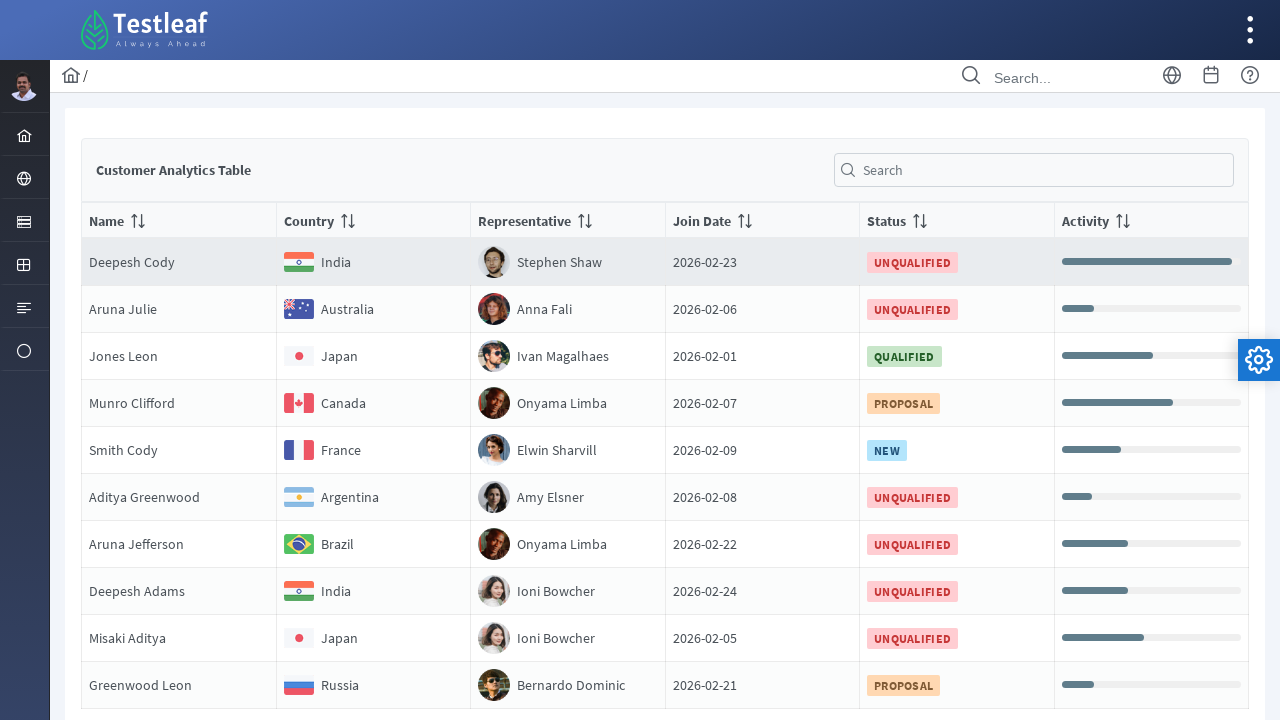

Retrieved text content from row 2, column 38
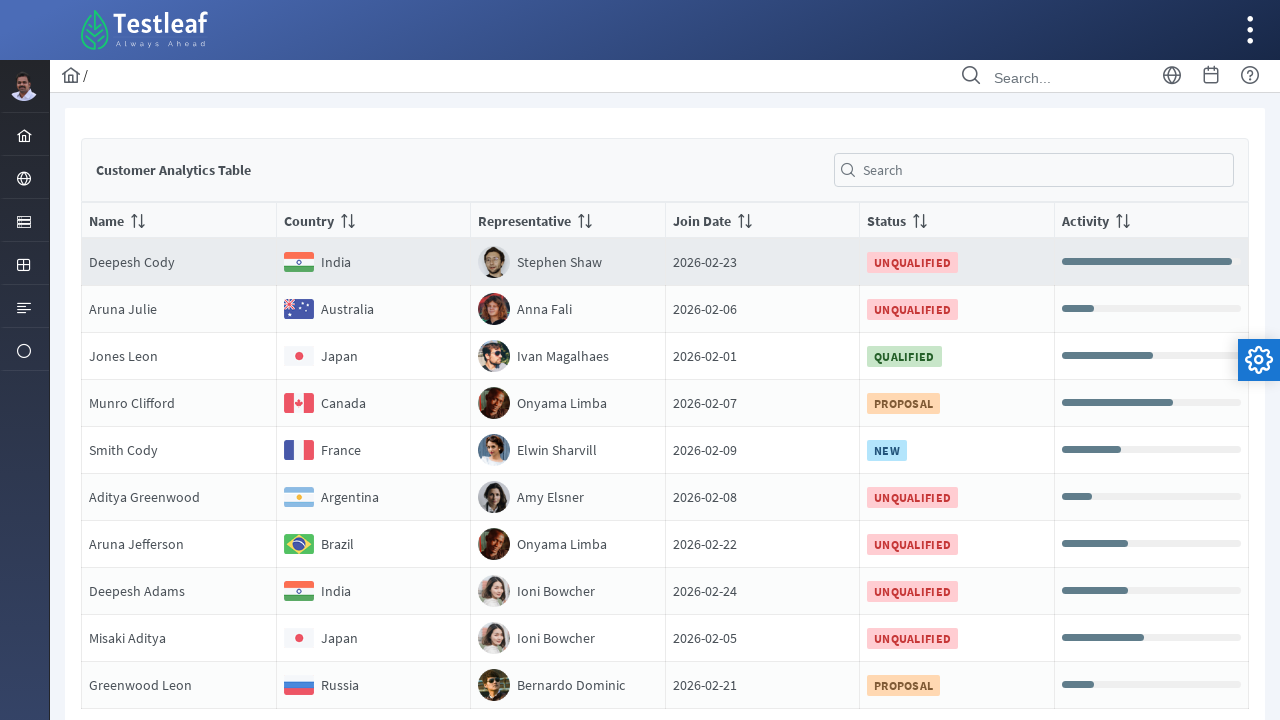

Retrieved text content from row 2, column 39
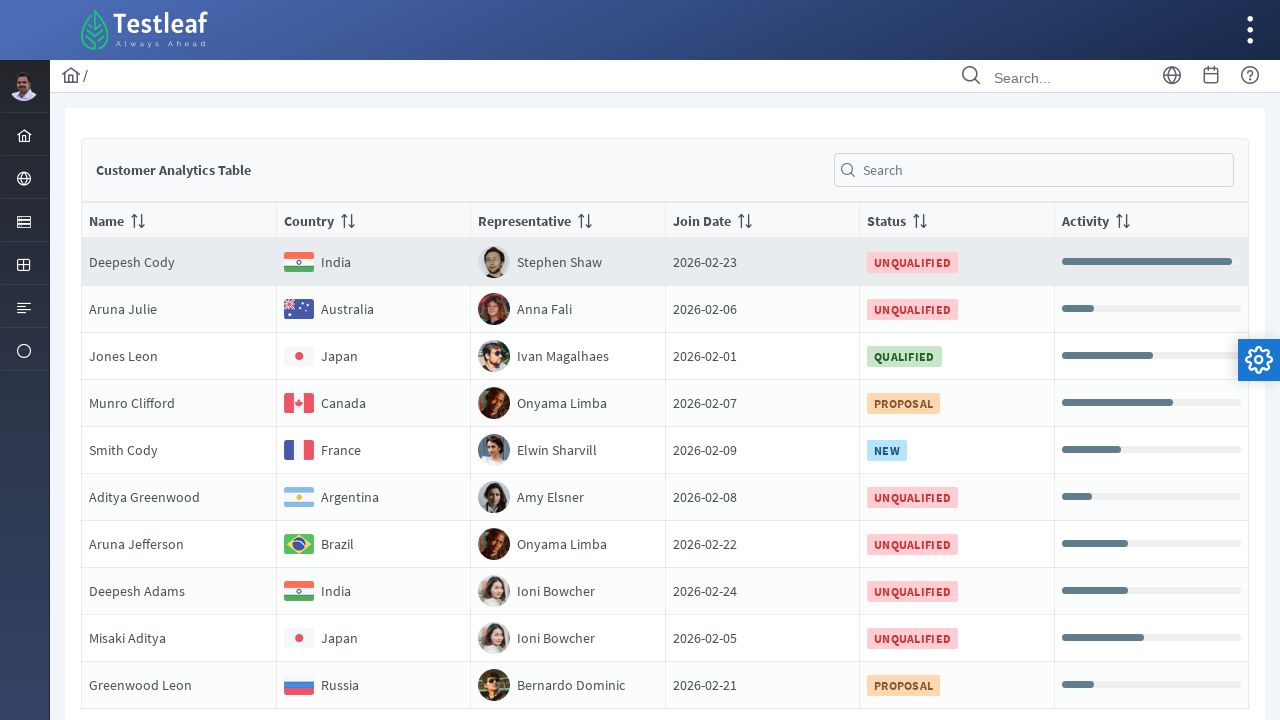

Retrieved text content from row 2, column 40
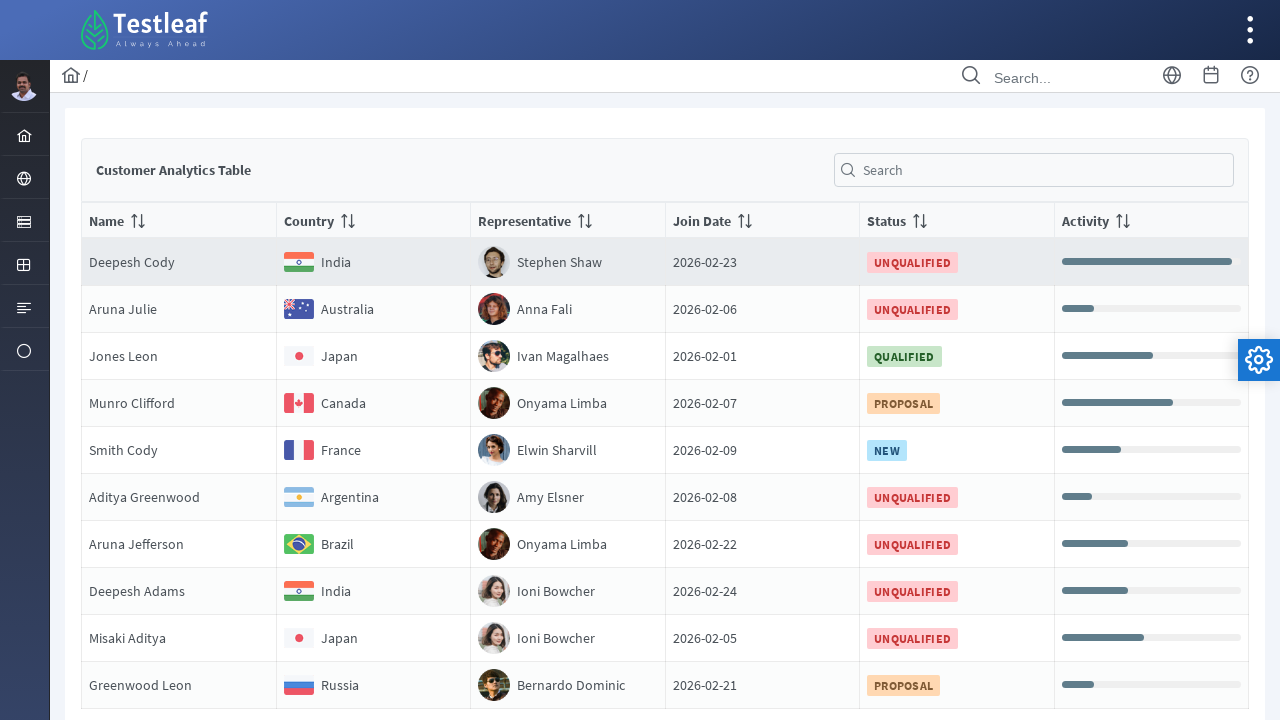

Retrieved text content from row 2, column 41
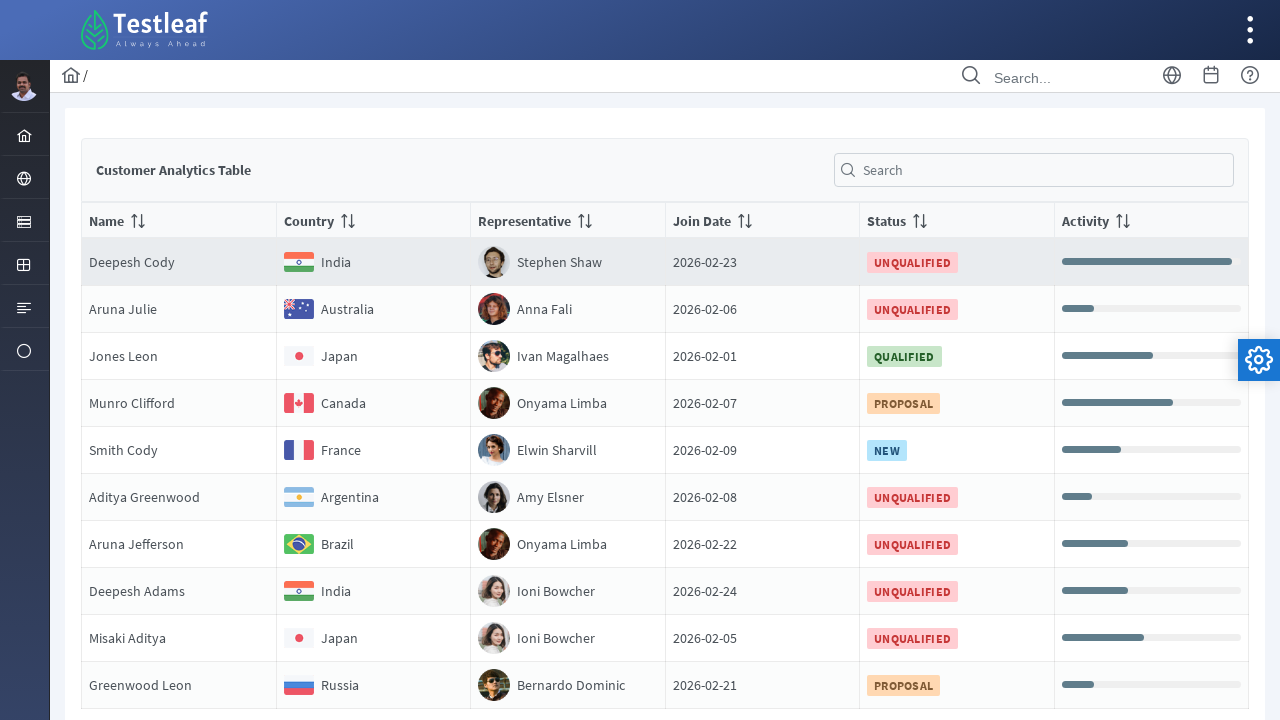

Retrieved text content from row 2, column 42
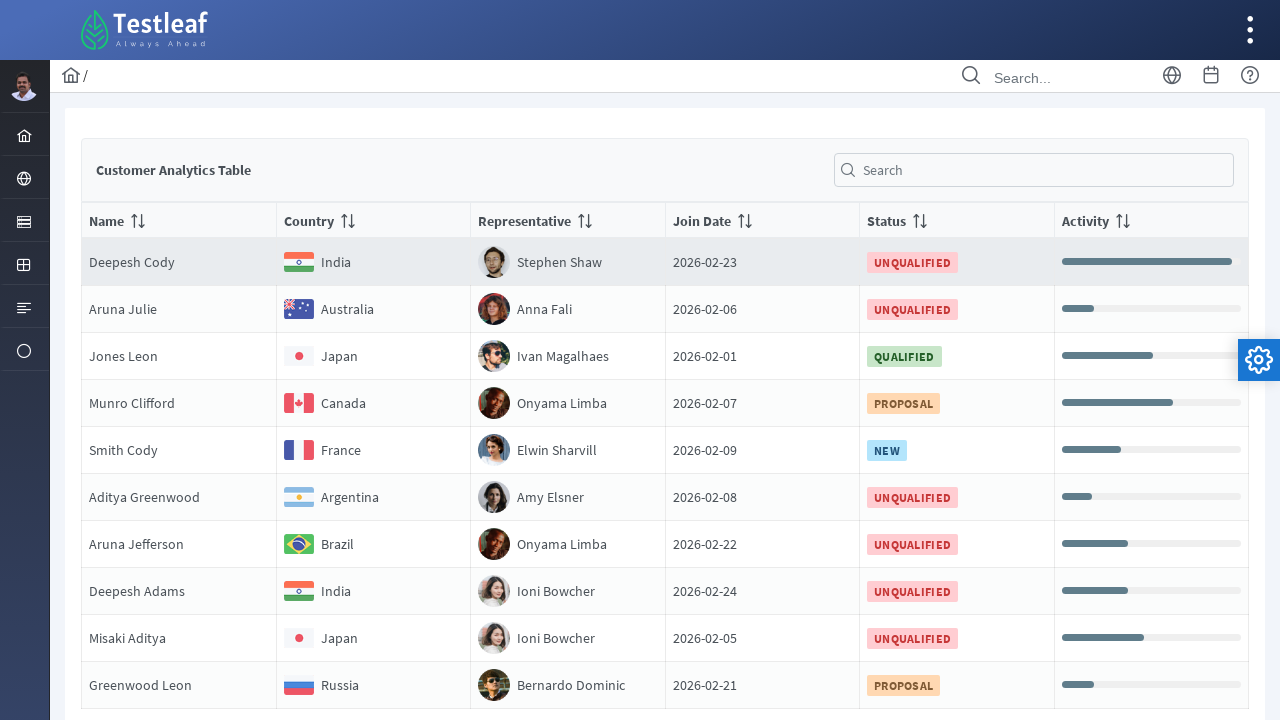

Retrieved text content from row 2, column 43
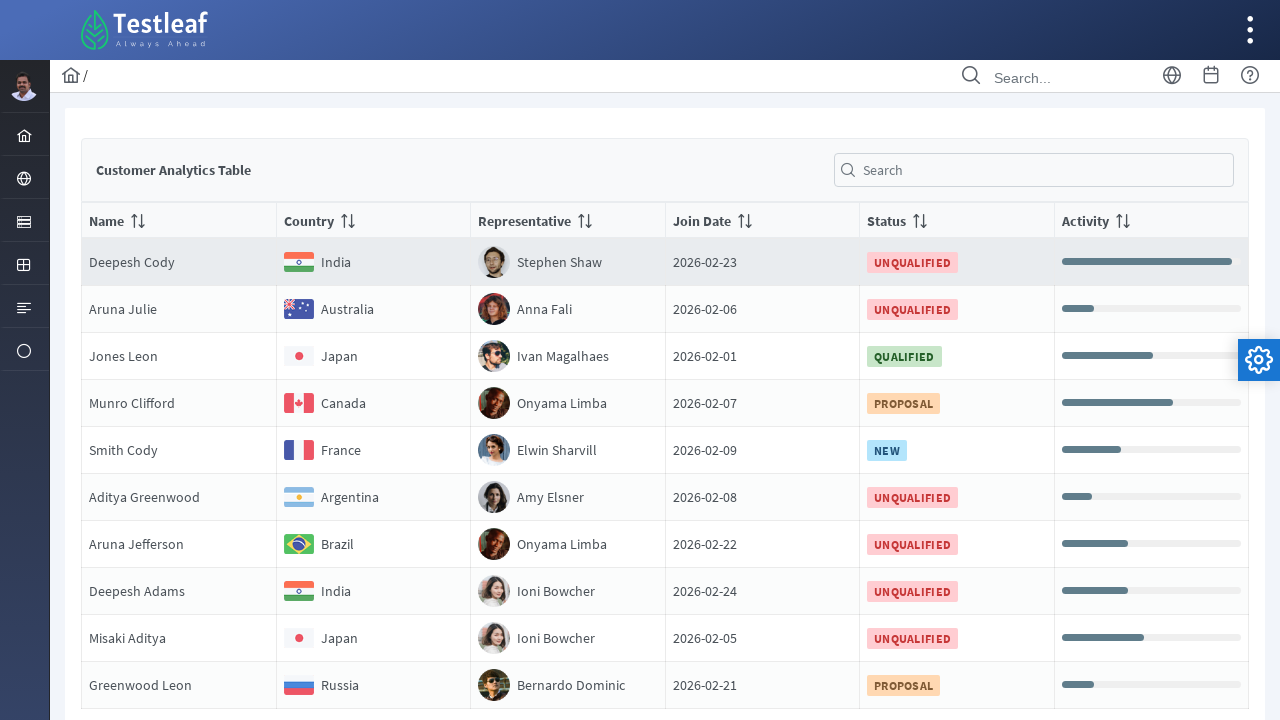

Retrieved text content from row 2, column 44
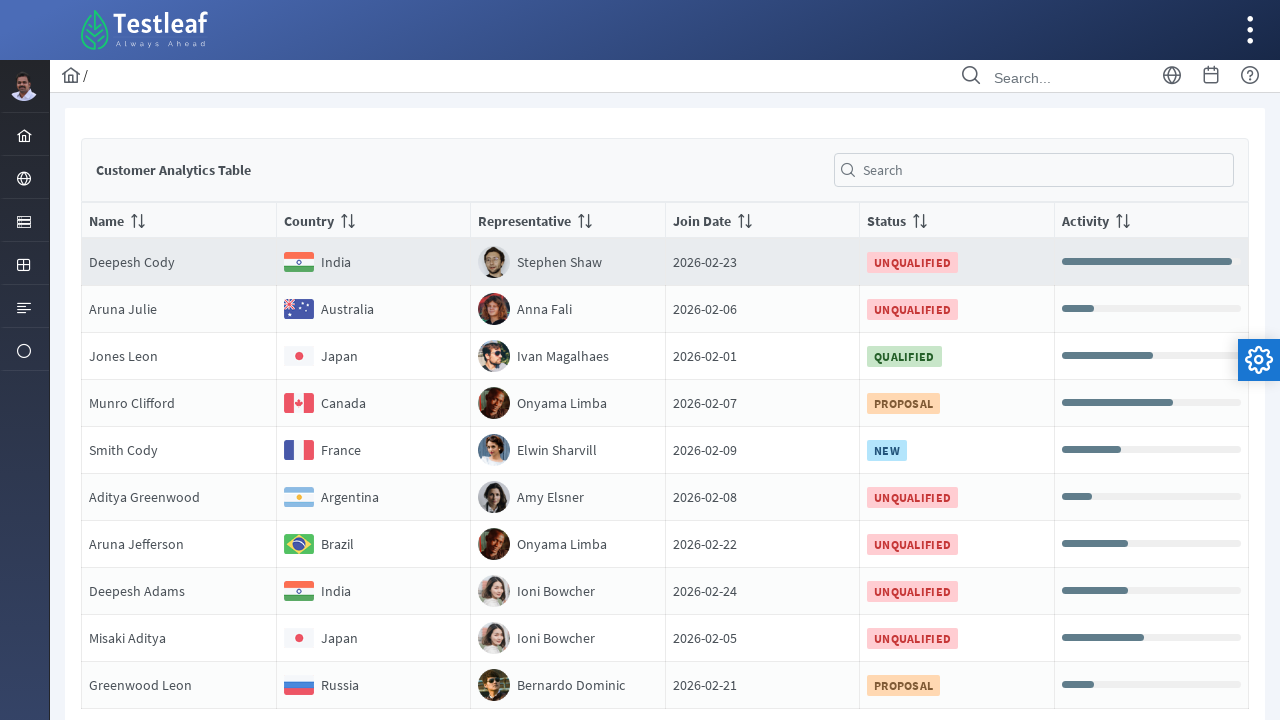

Retrieved text content from row 2, column 45
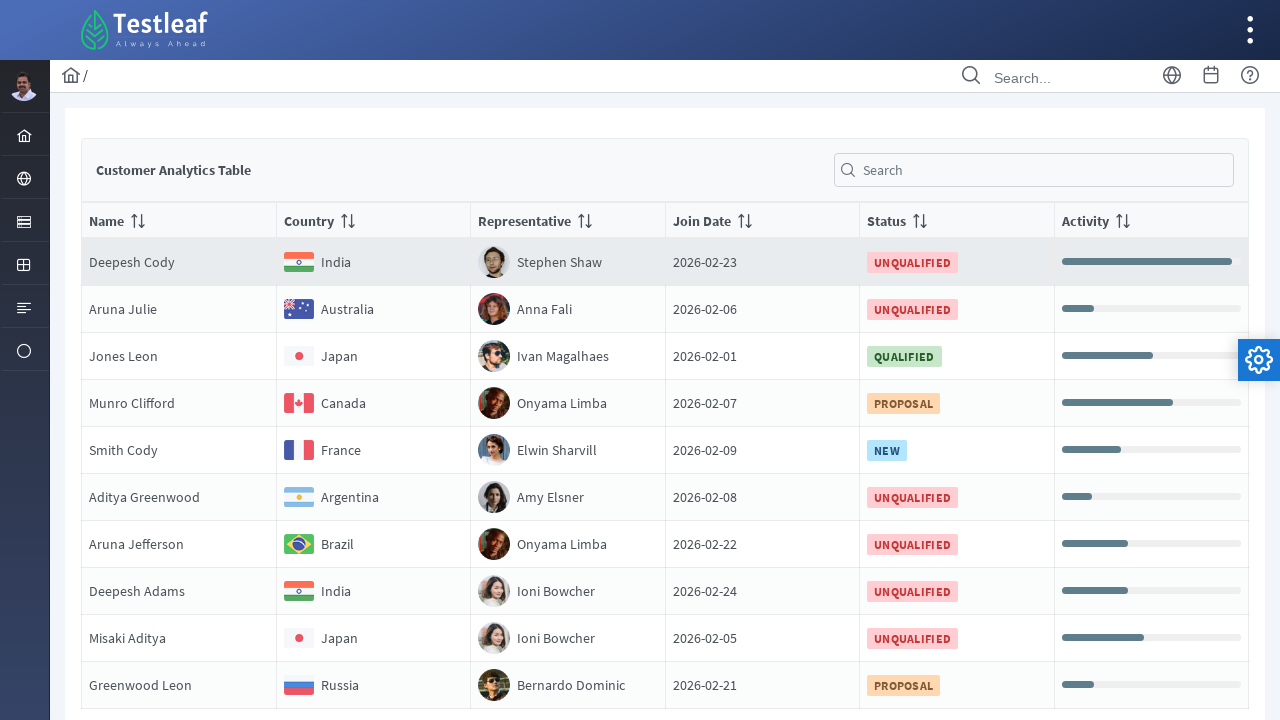

Retrieved text content from row 2, column 46
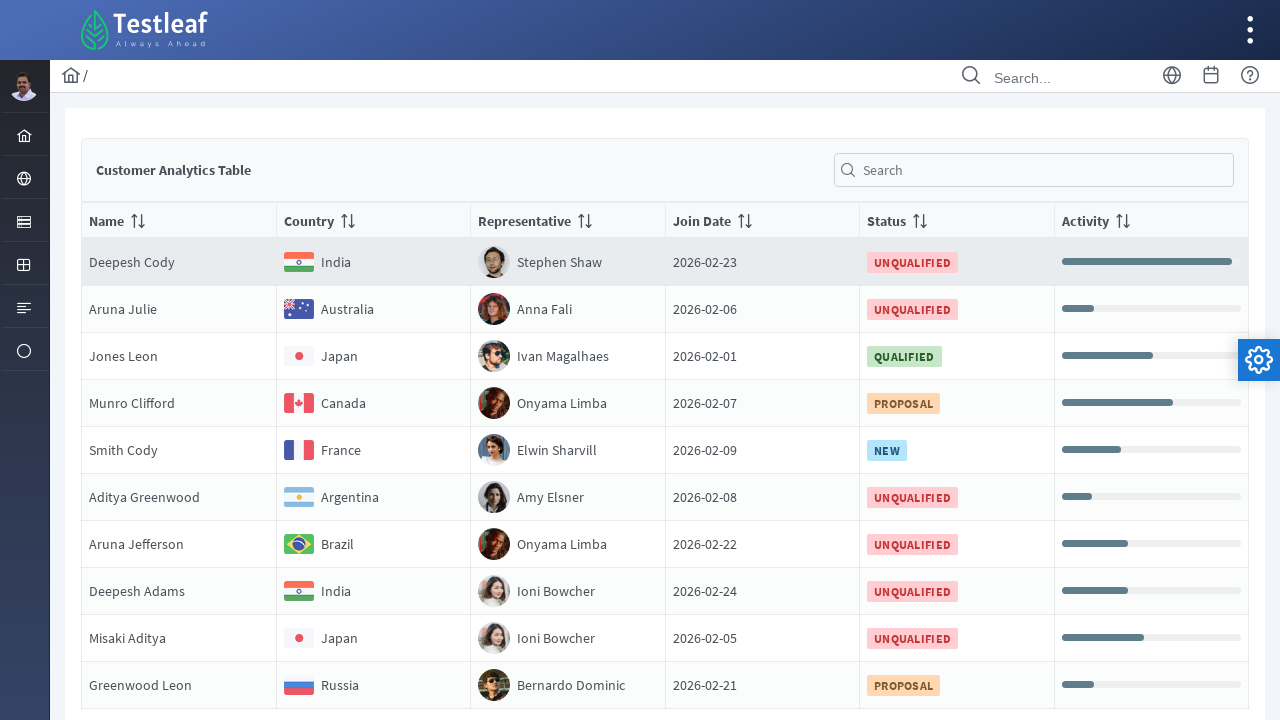

Retrieved text content from row 2, column 47
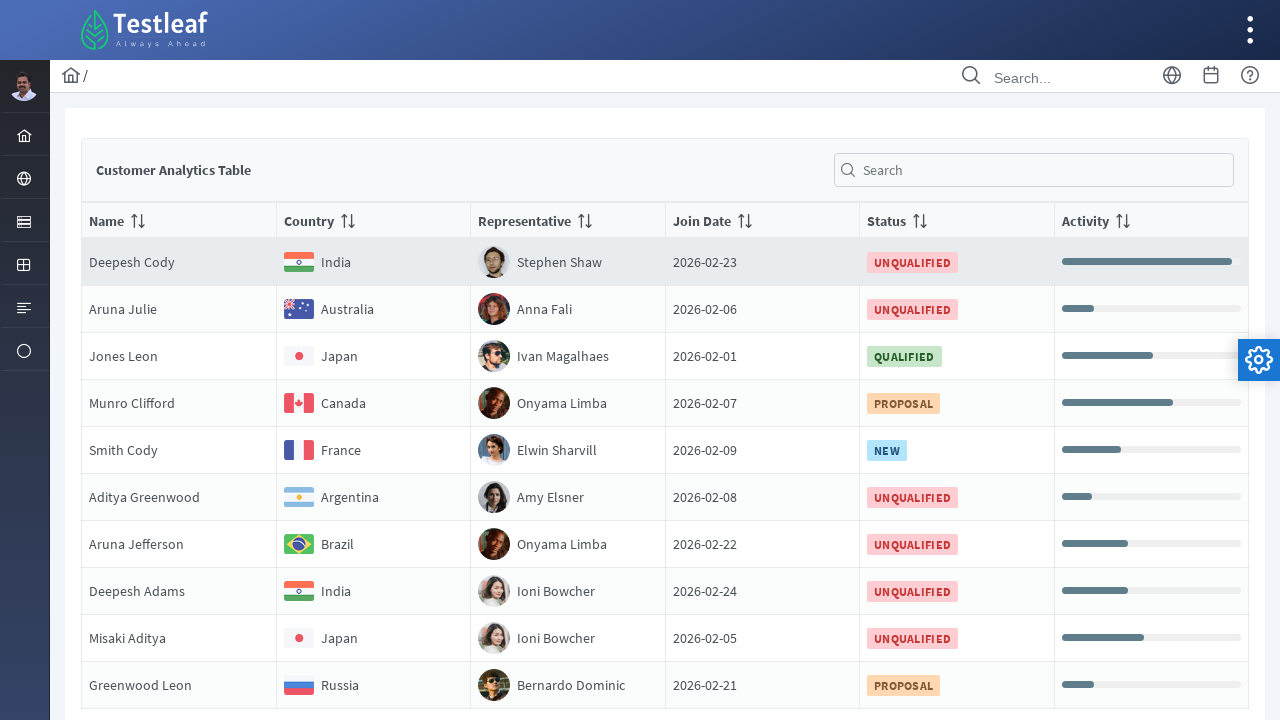

Retrieved text content from row 2, column 48
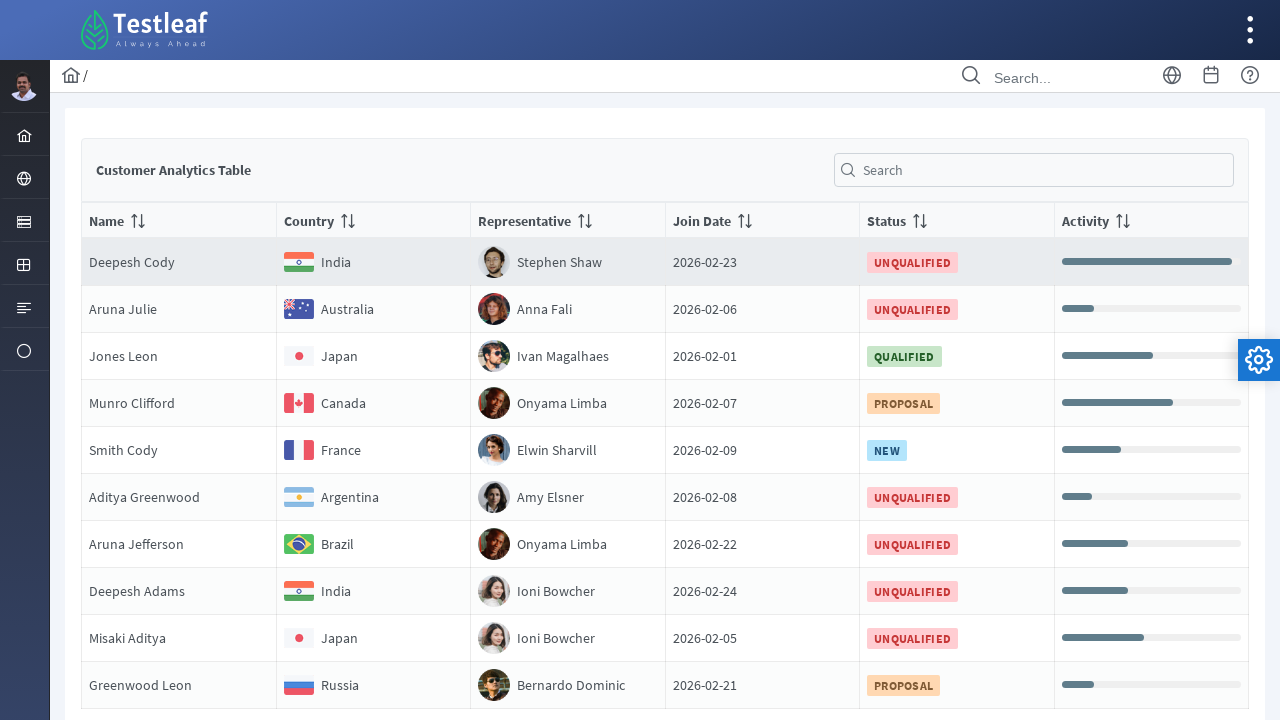

Retrieved text content from row 2, column 49
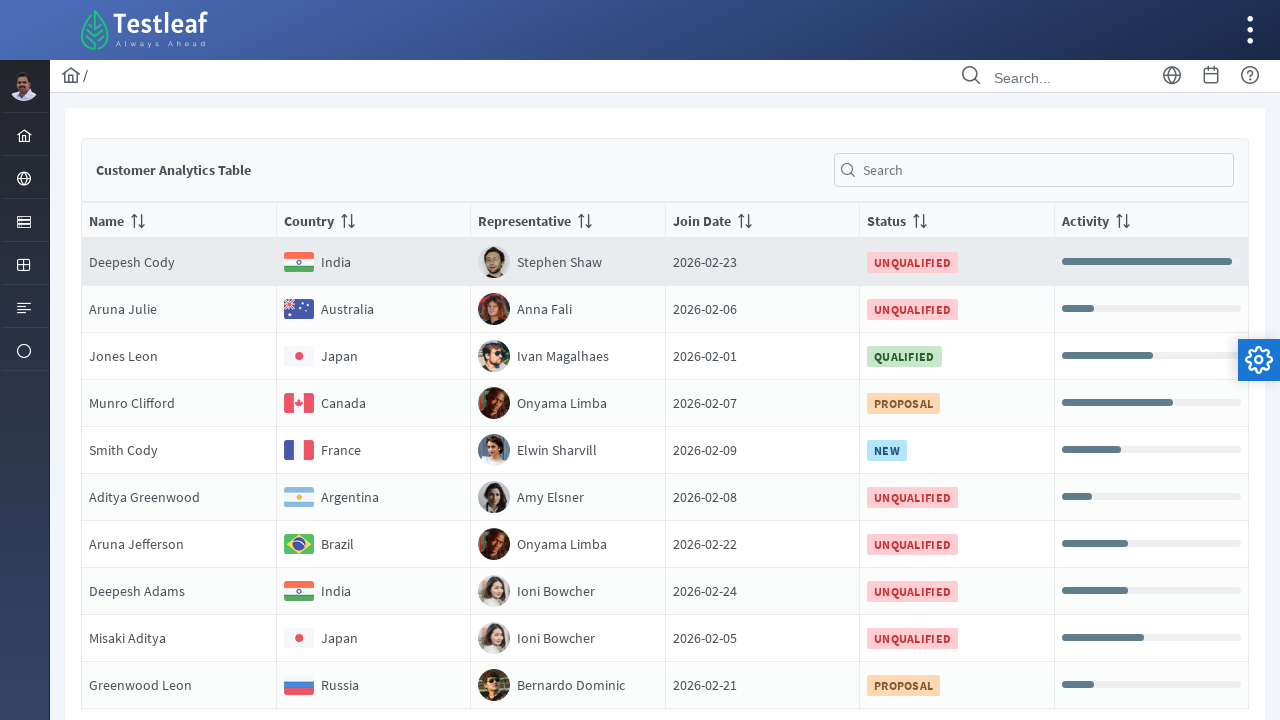

Retrieved text content from row 2, column 50
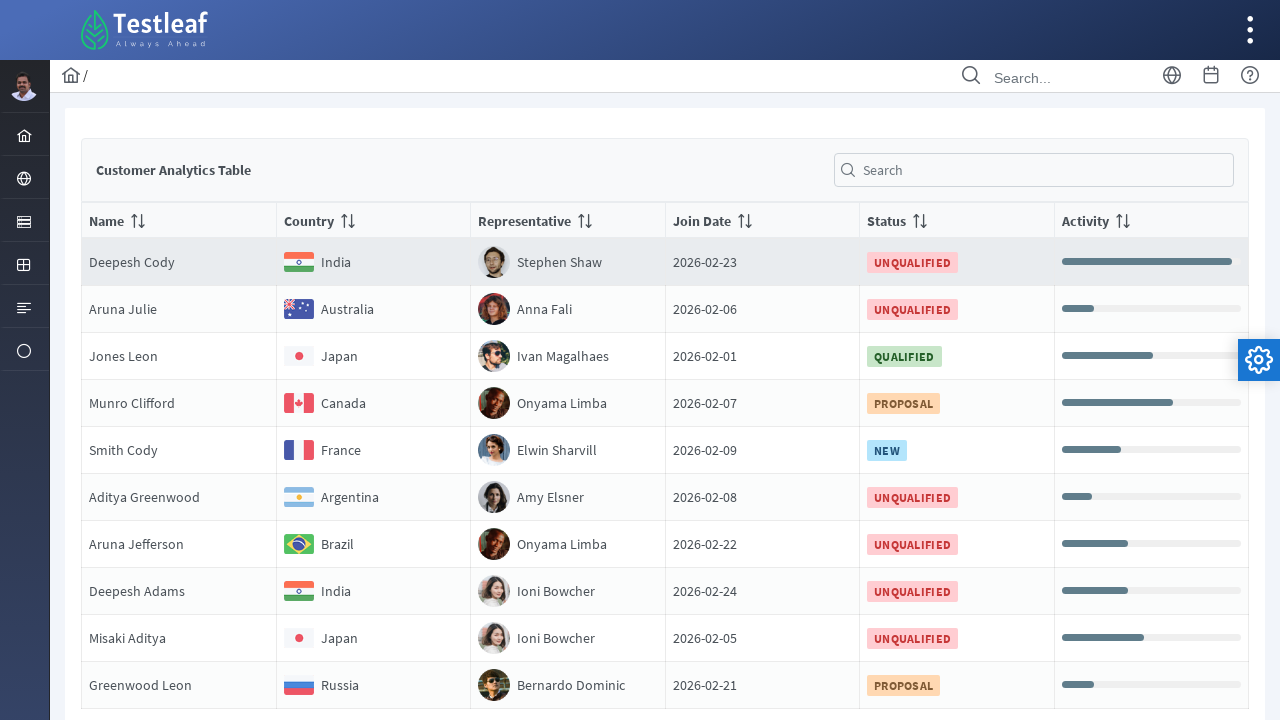

Retrieved text content from row 2, column 51
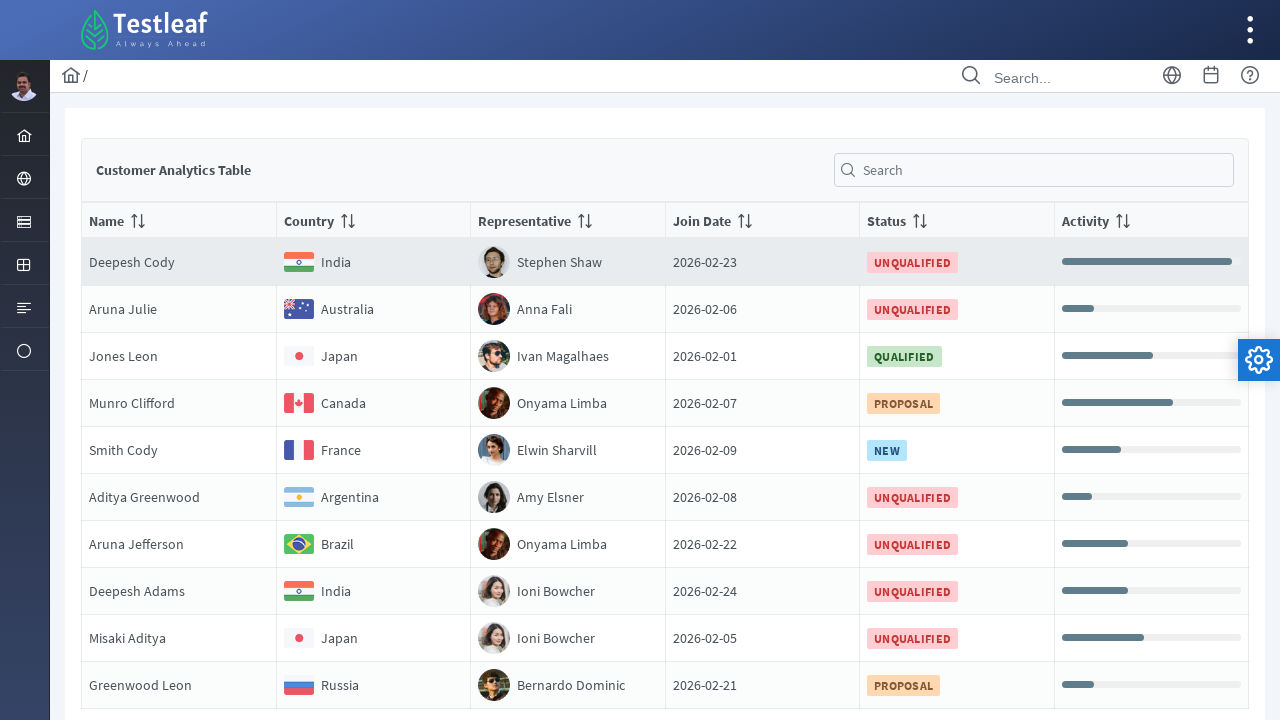

Retrieved text content from row 2, column 52
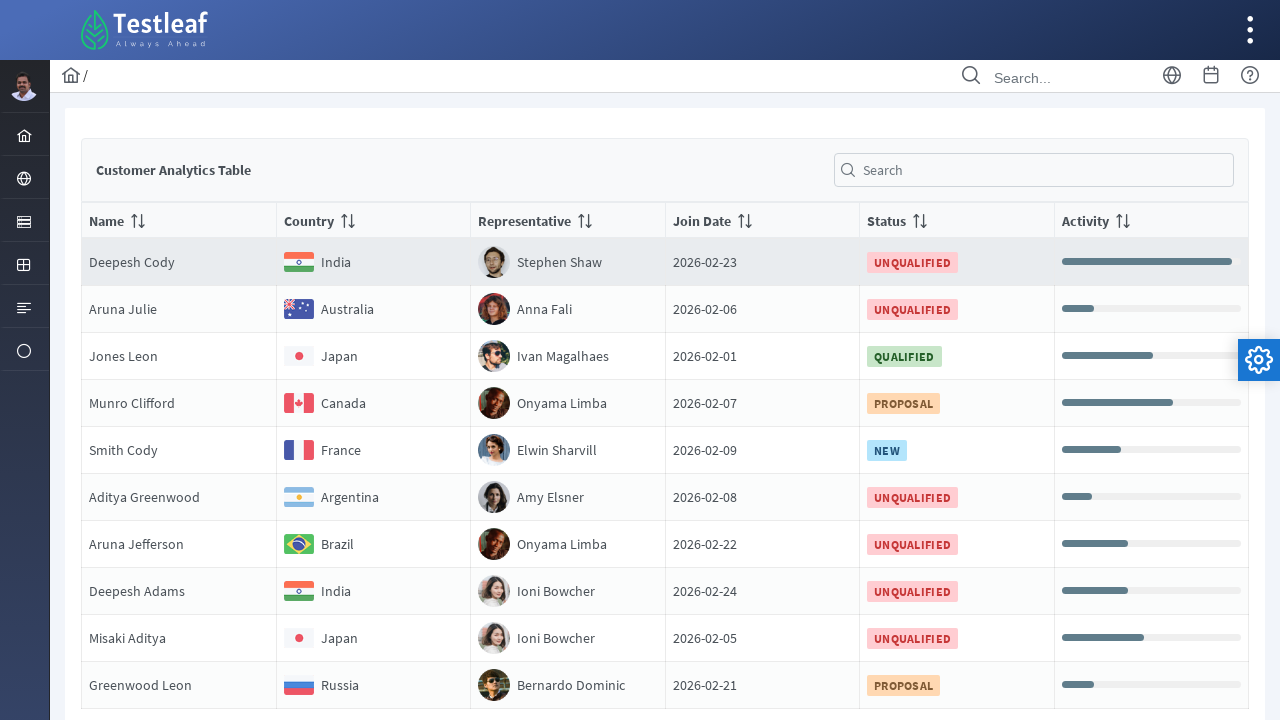

Retrieved text content from row 2, column 53
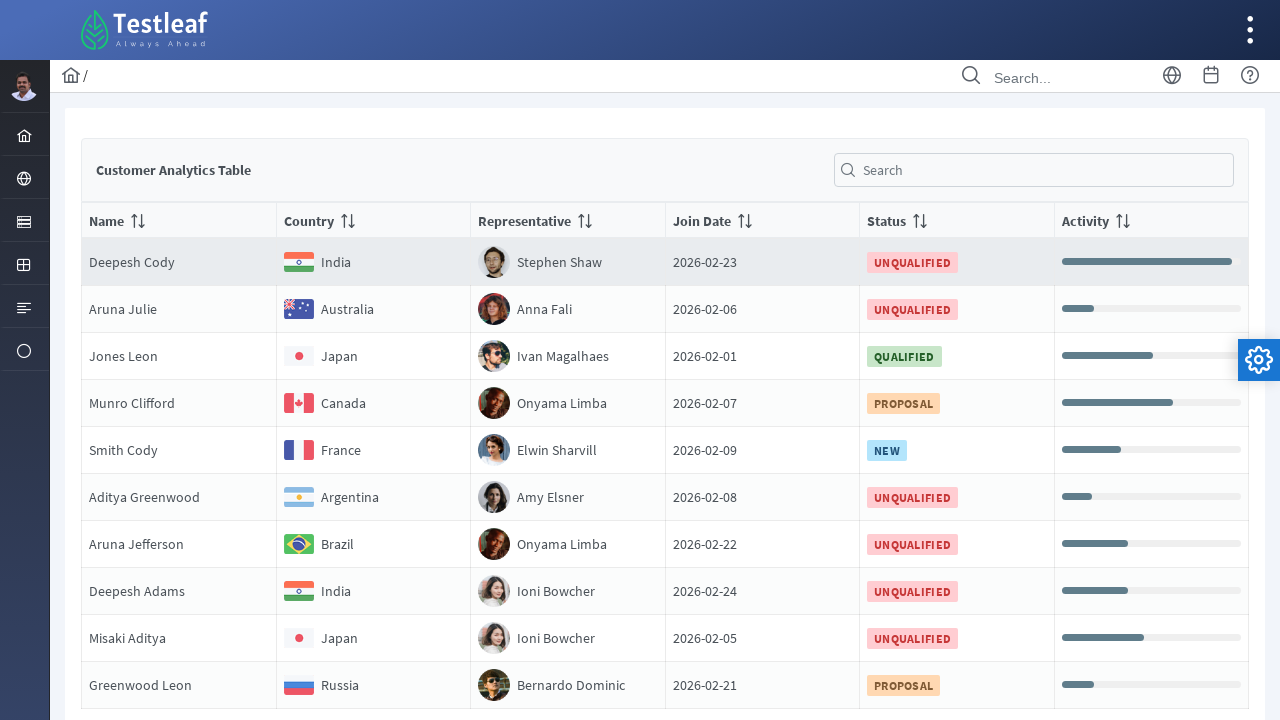

Retrieved text content from row 2, column 54
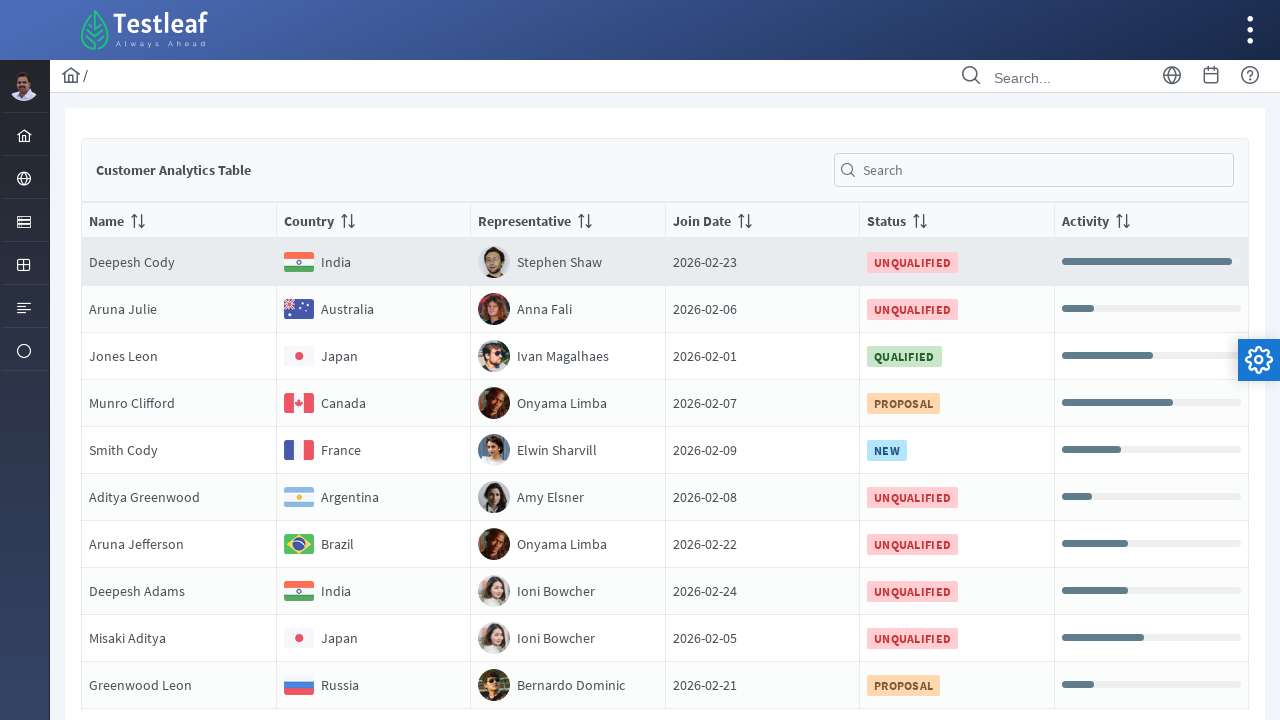

Retrieved text content from row 2, column 55
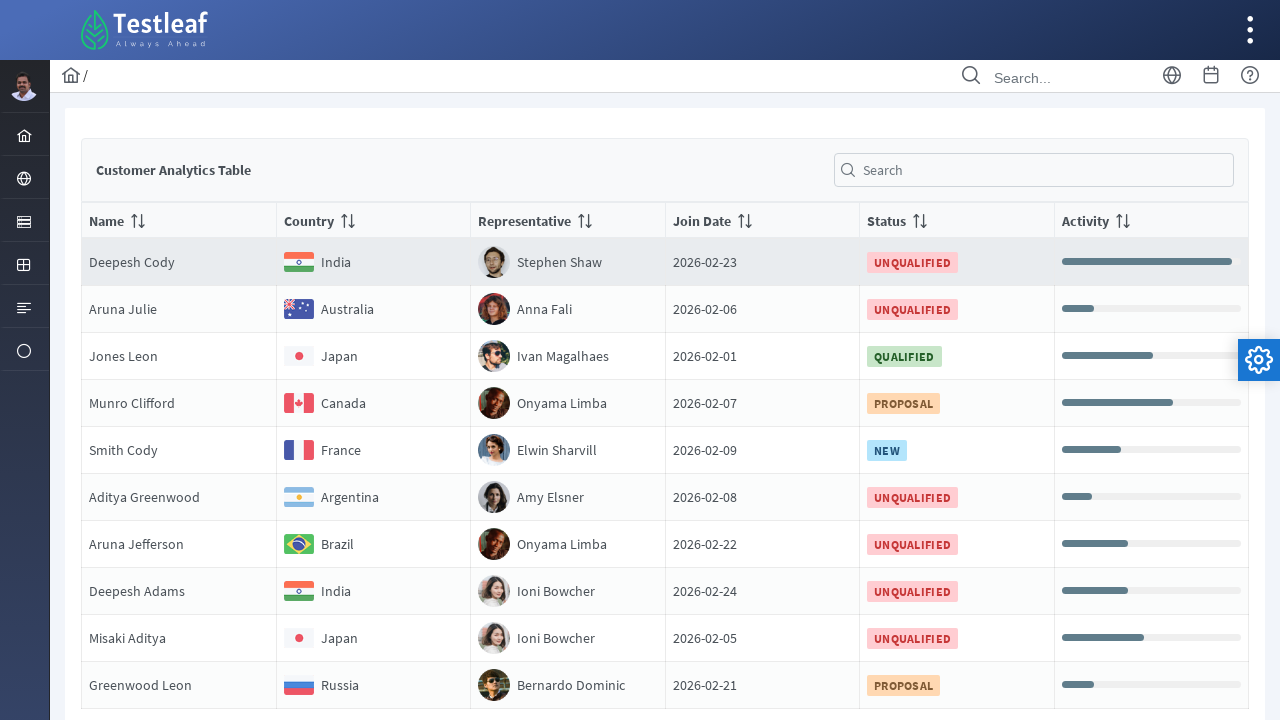

Retrieved text content from row 2, column 56
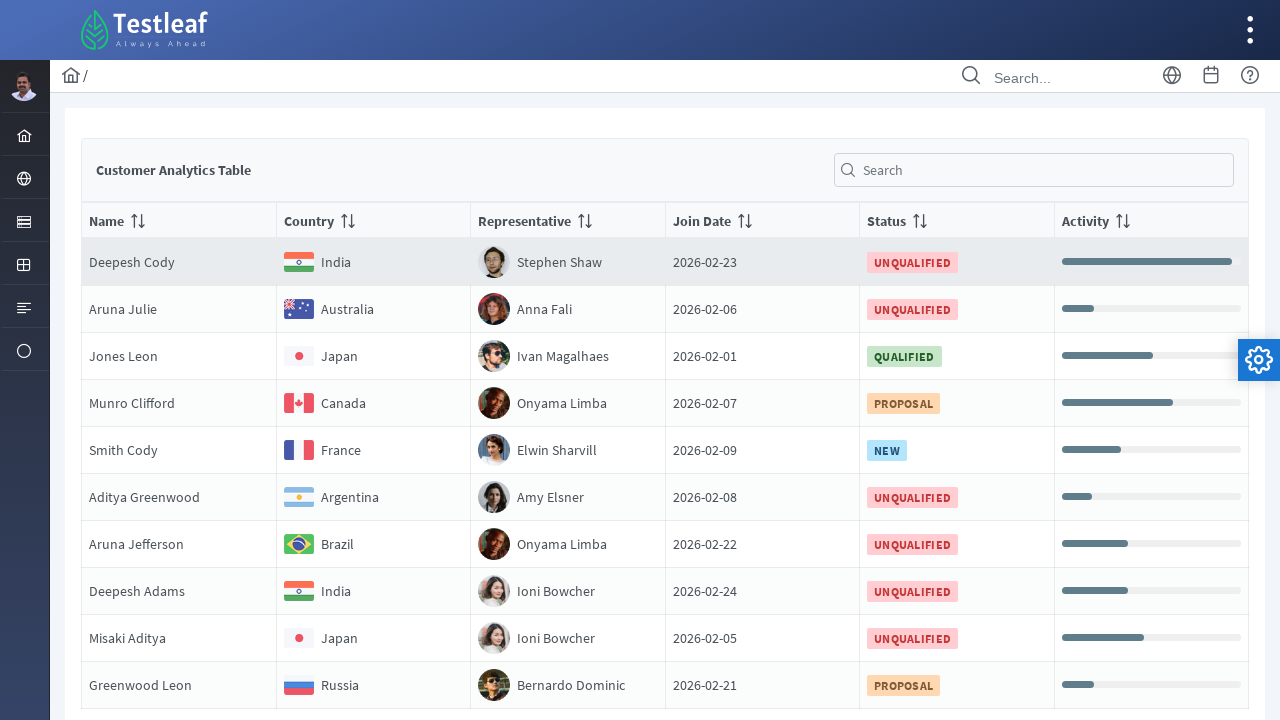

Retrieved text content from row 2, column 57
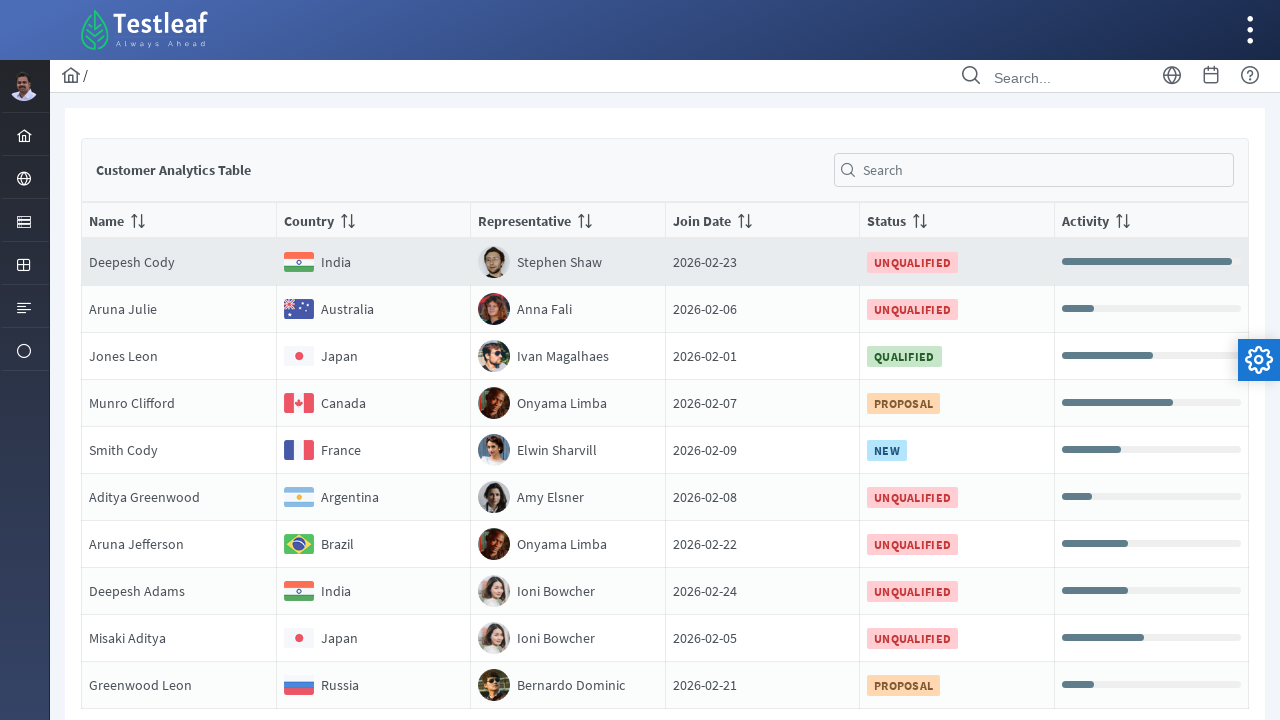

Retrieved text content from row 2, column 58
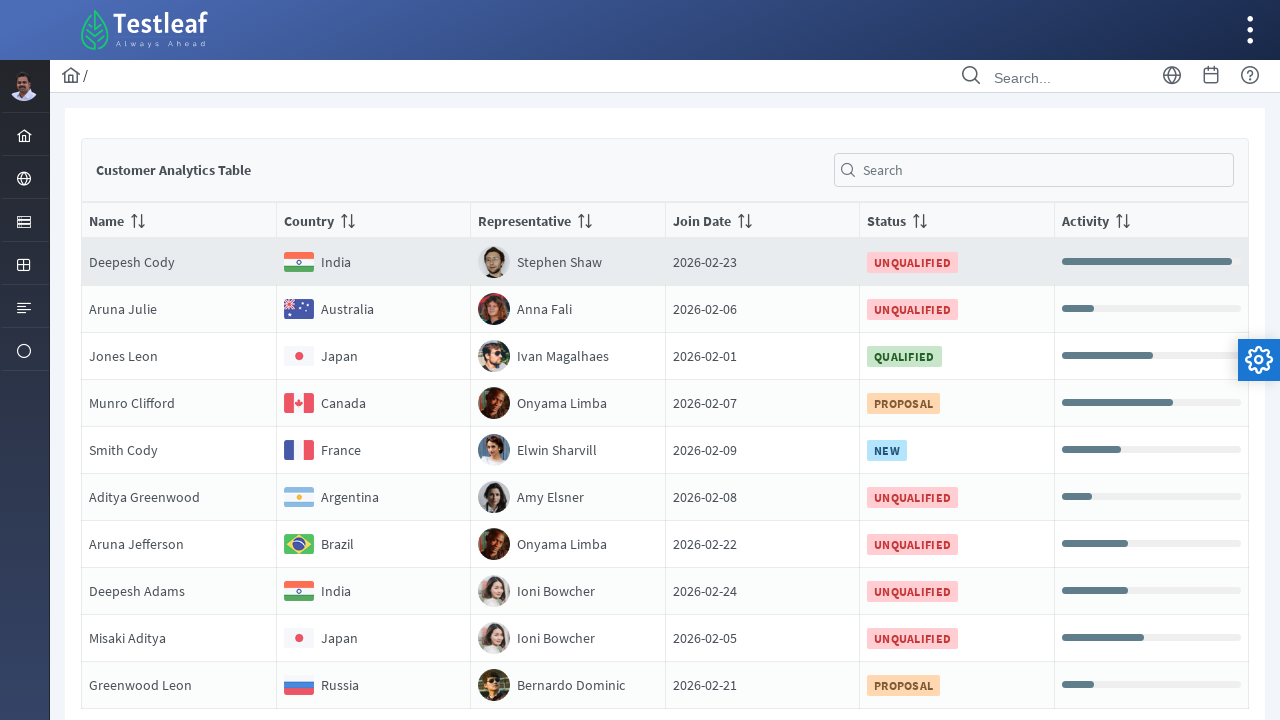

Retrieved text content from row 2, column 59
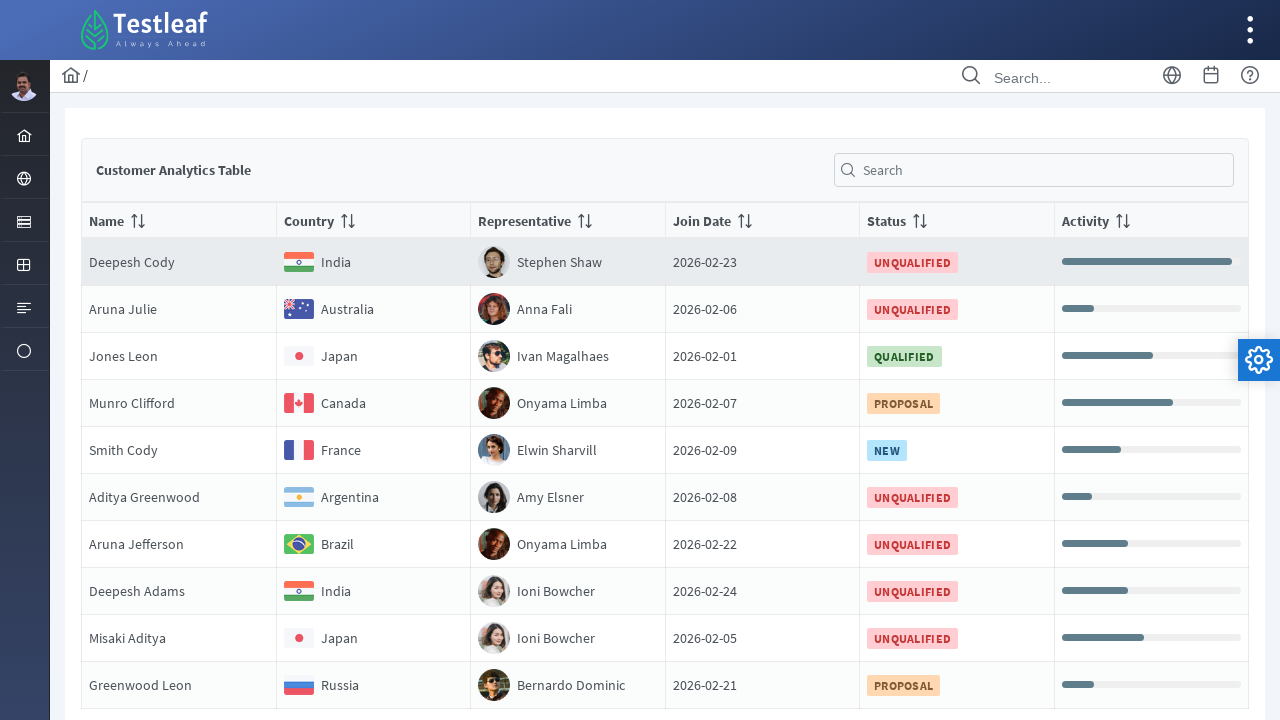

Retrieved text content from row 3, column 0
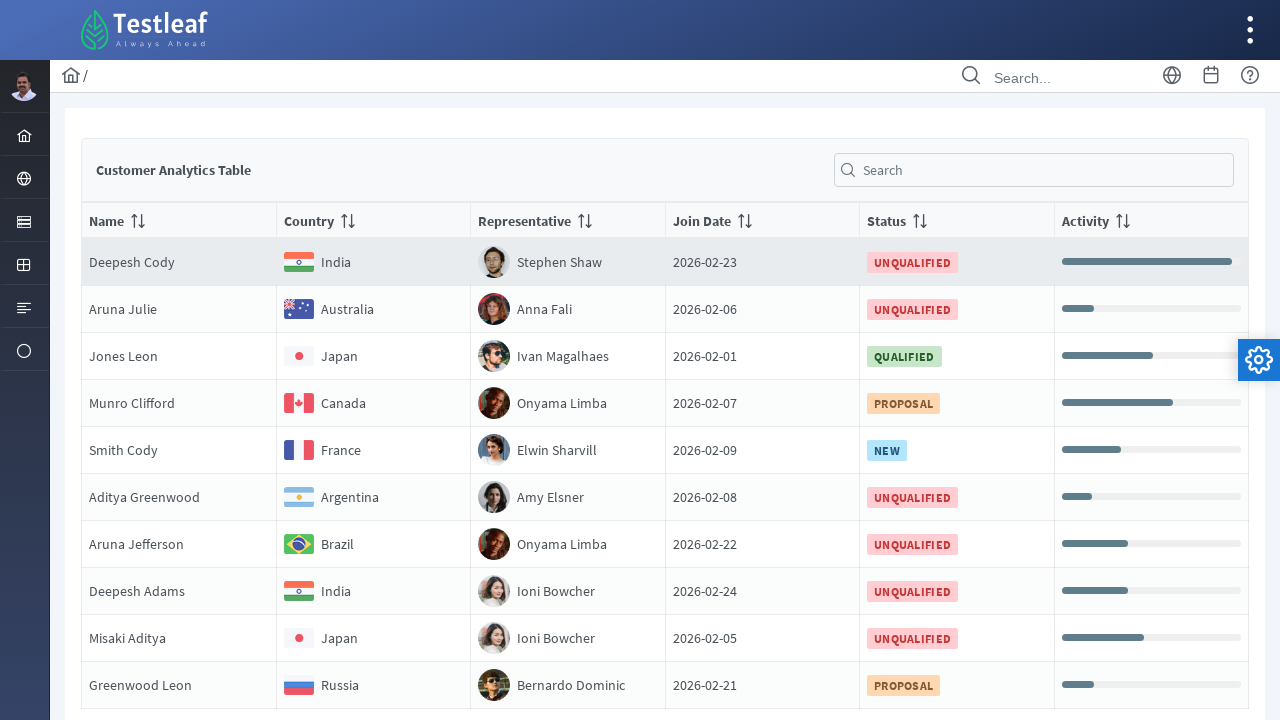

Retrieved text content from row 3, column 1
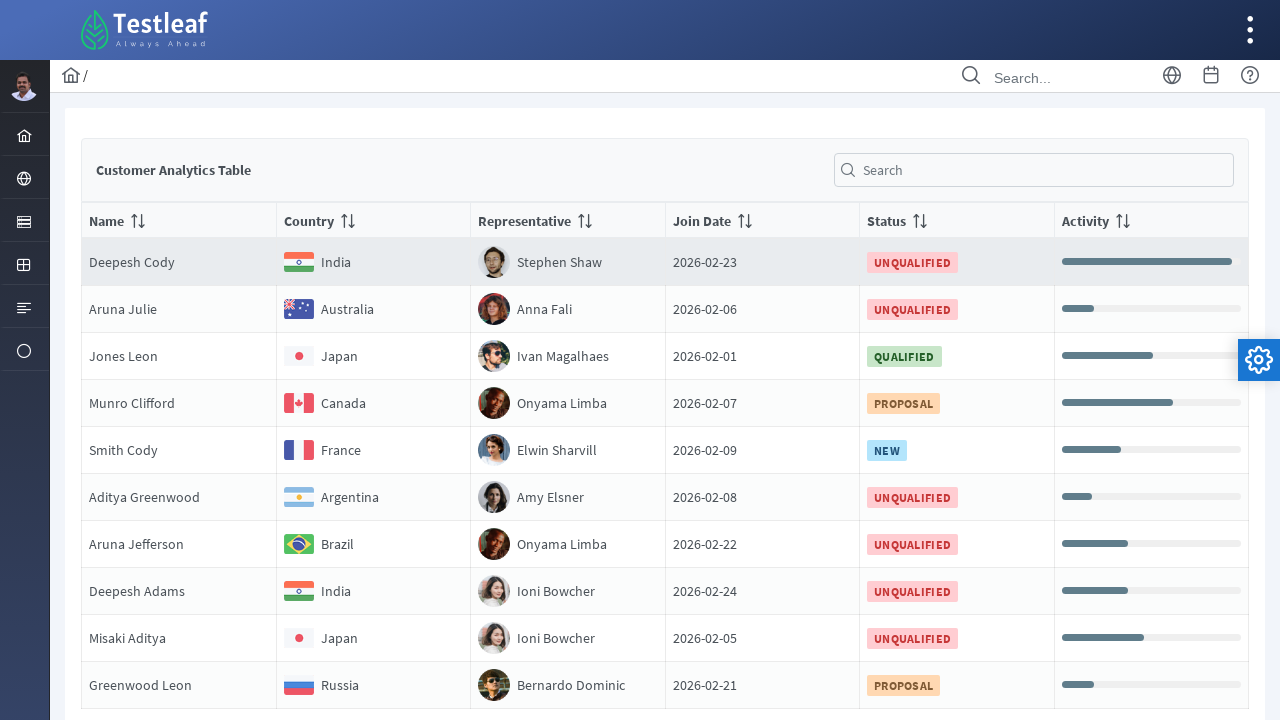

Retrieved text content from row 3, column 2
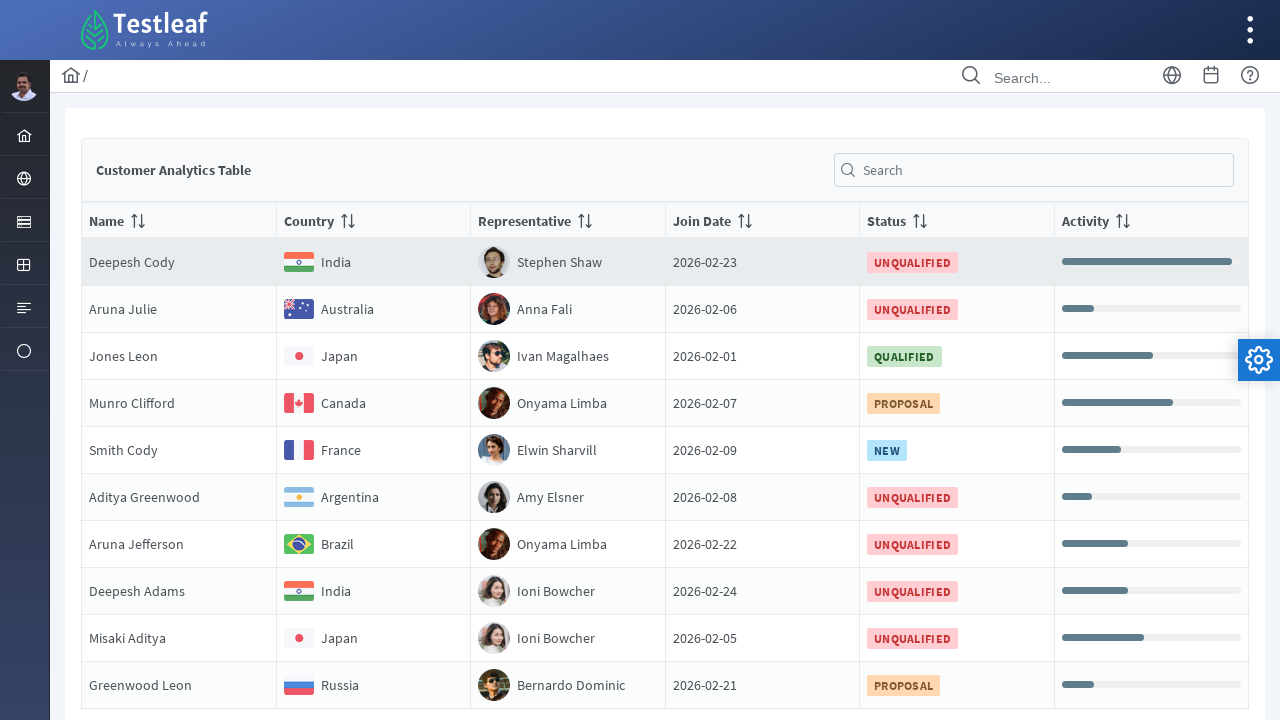

Retrieved text content from row 3, column 3
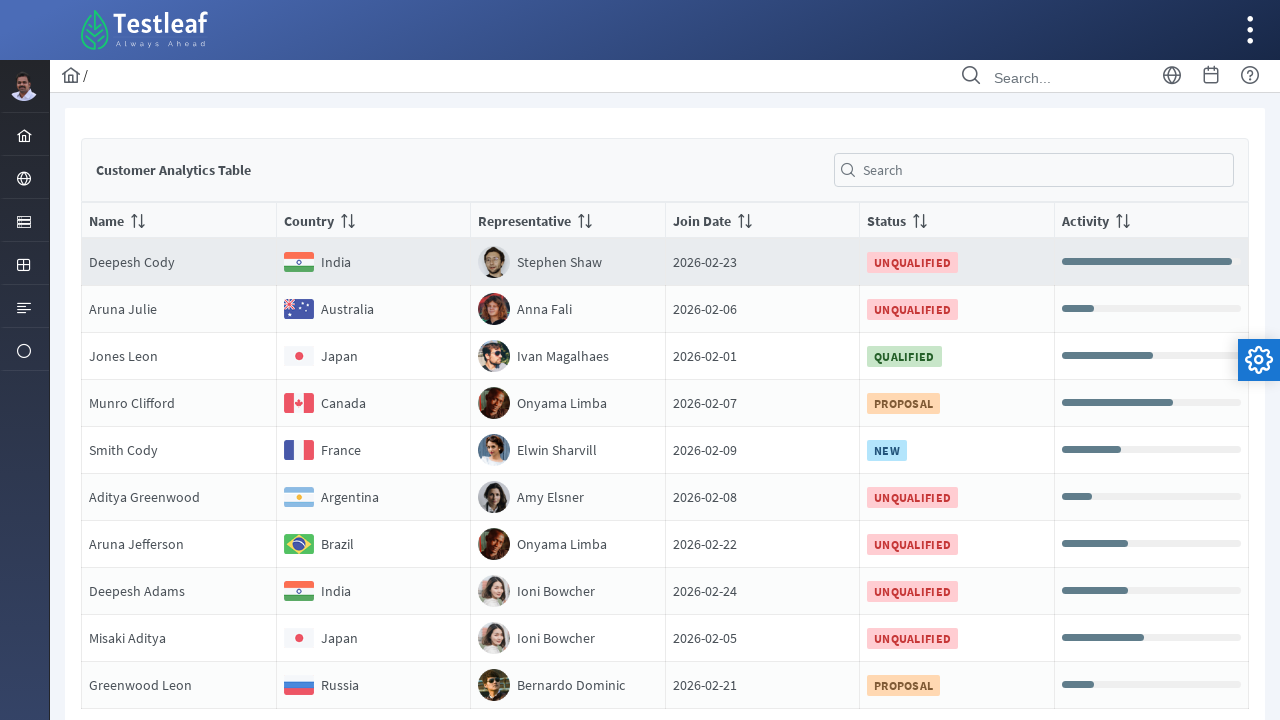

Retrieved text content from row 3, column 4
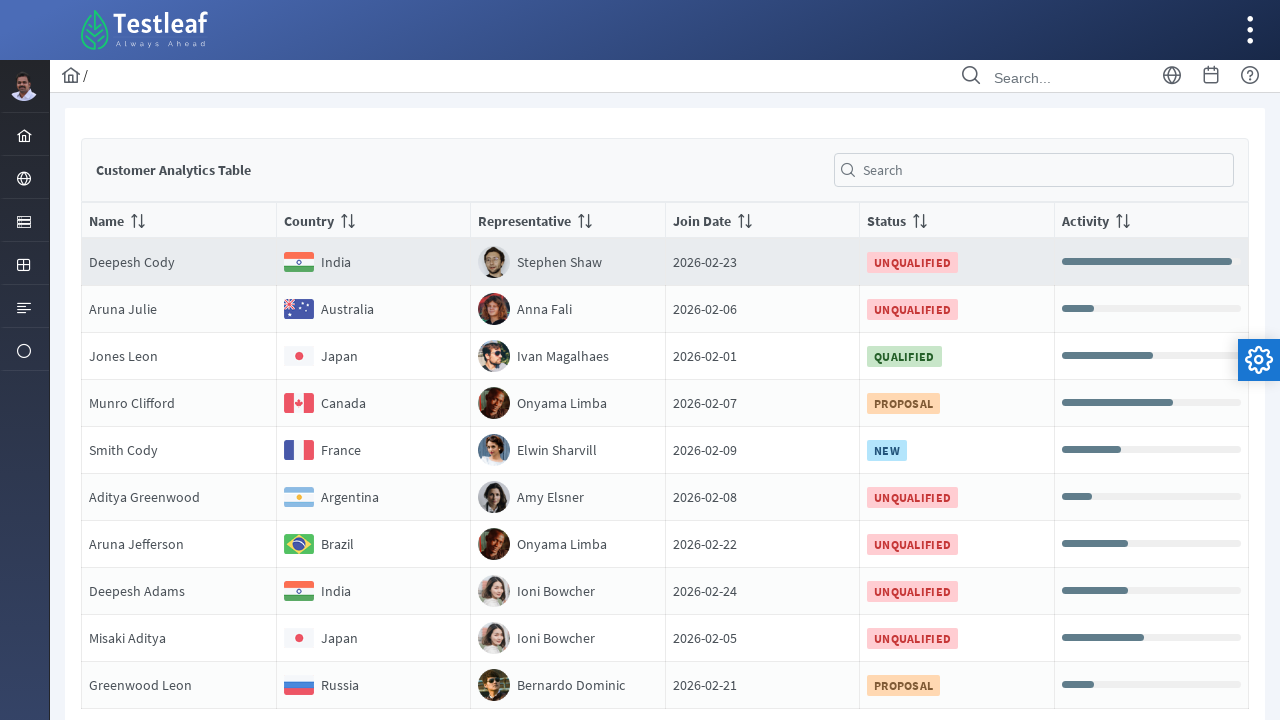

Retrieved text content from row 3, column 5
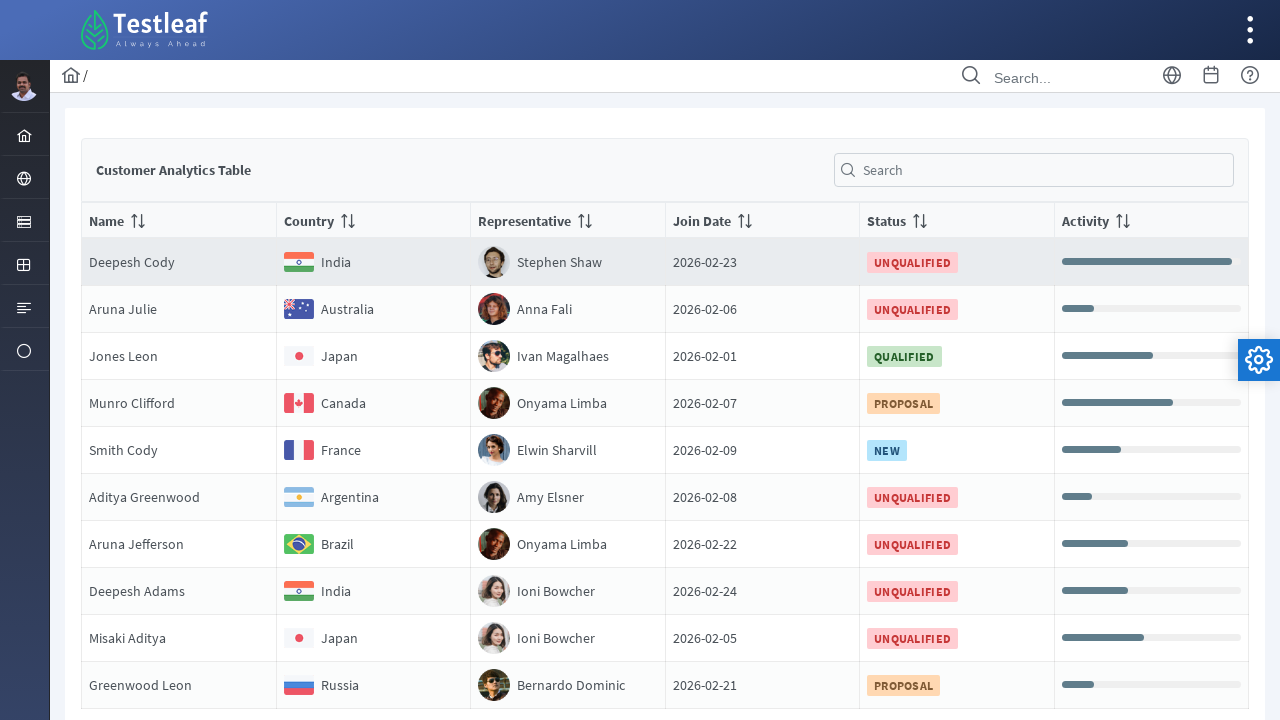

Retrieved text content from row 3, column 6
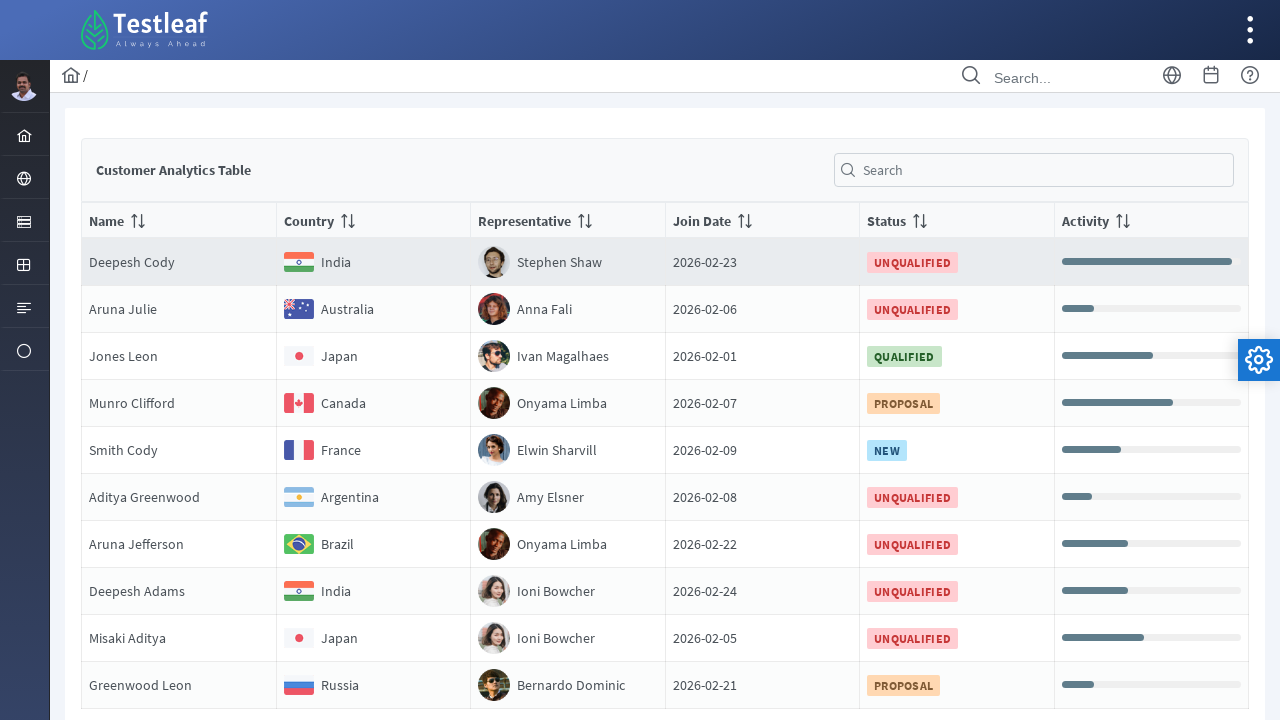

Retrieved text content from row 3, column 7
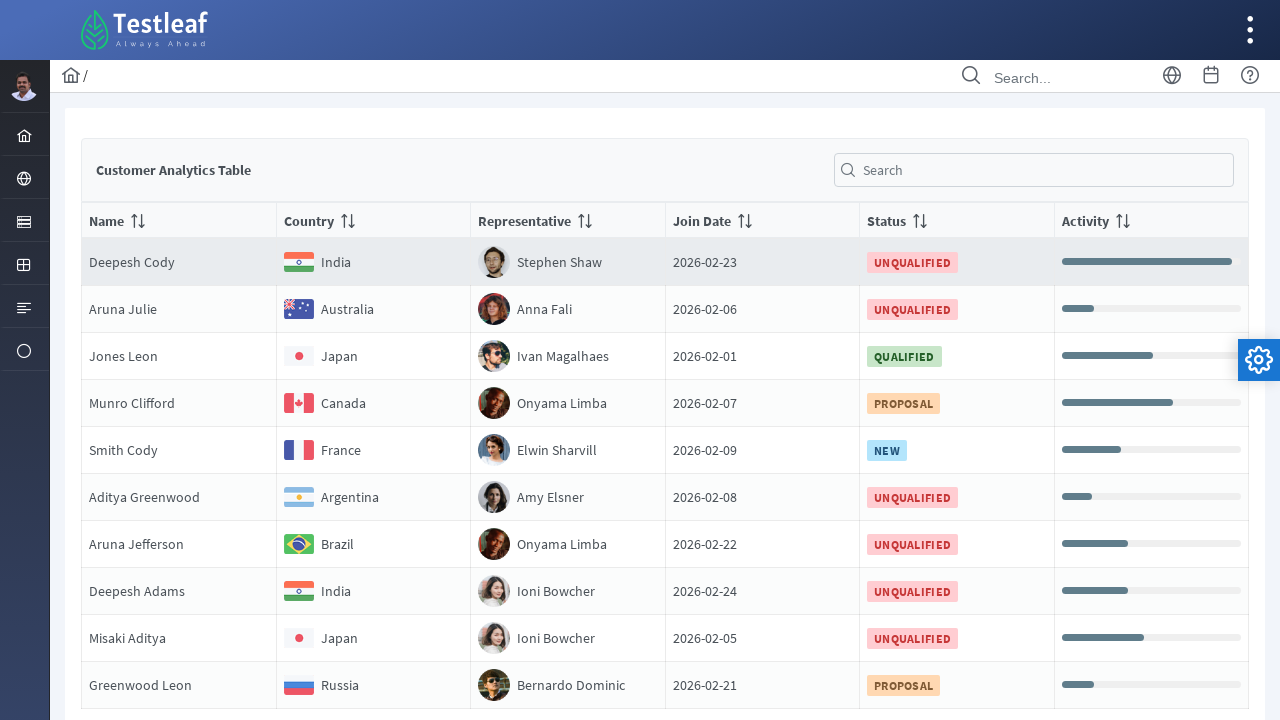

Retrieved text content from row 3, column 8
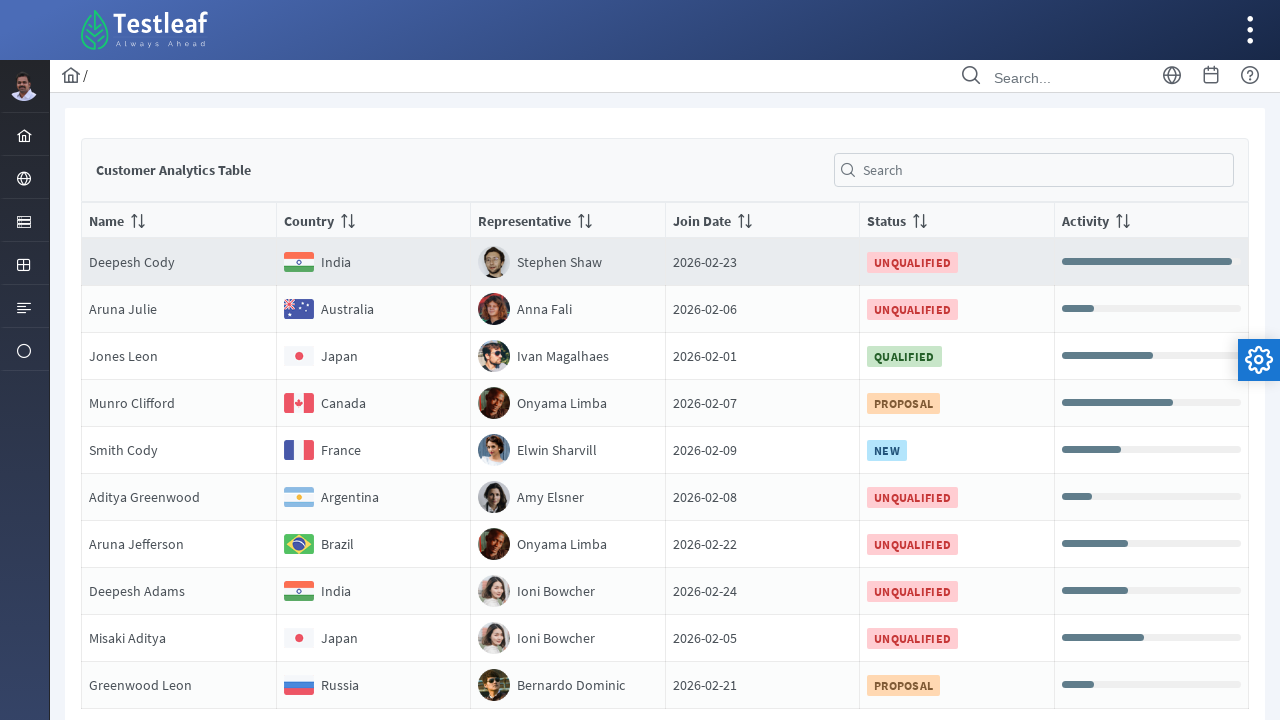

Retrieved text content from row 3, column 9
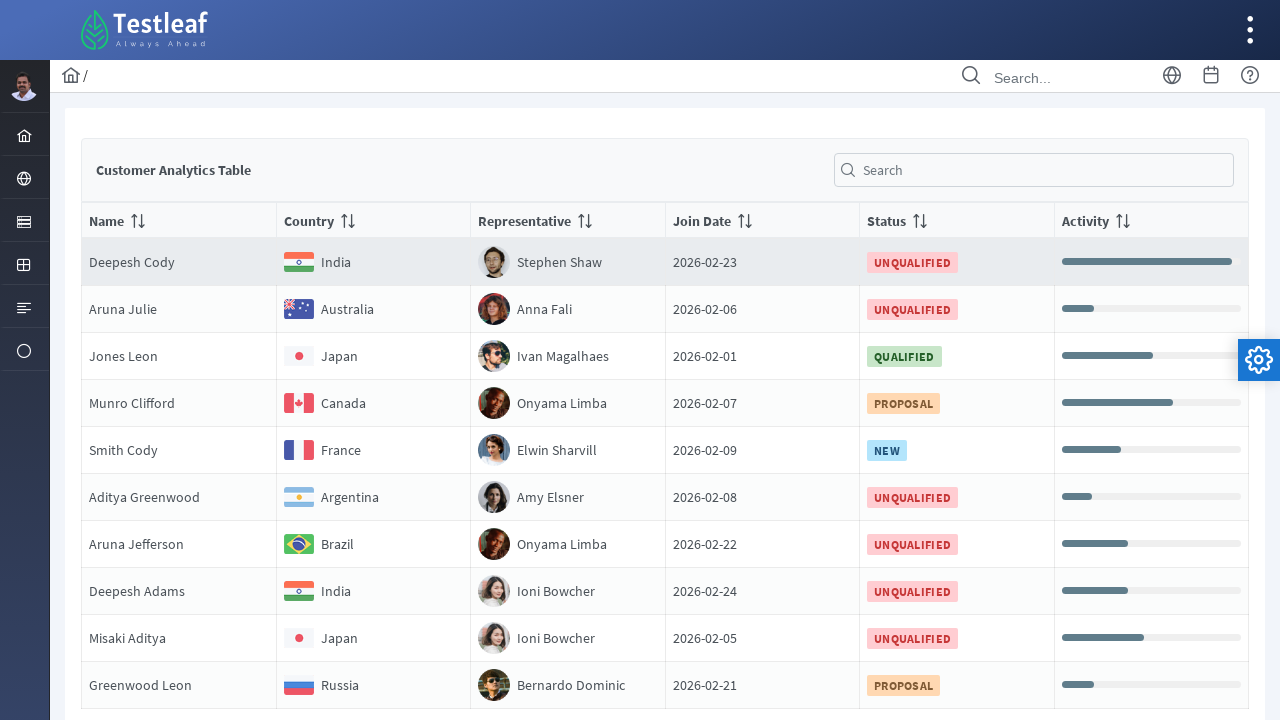

Retrieved text content from row 3, column 10
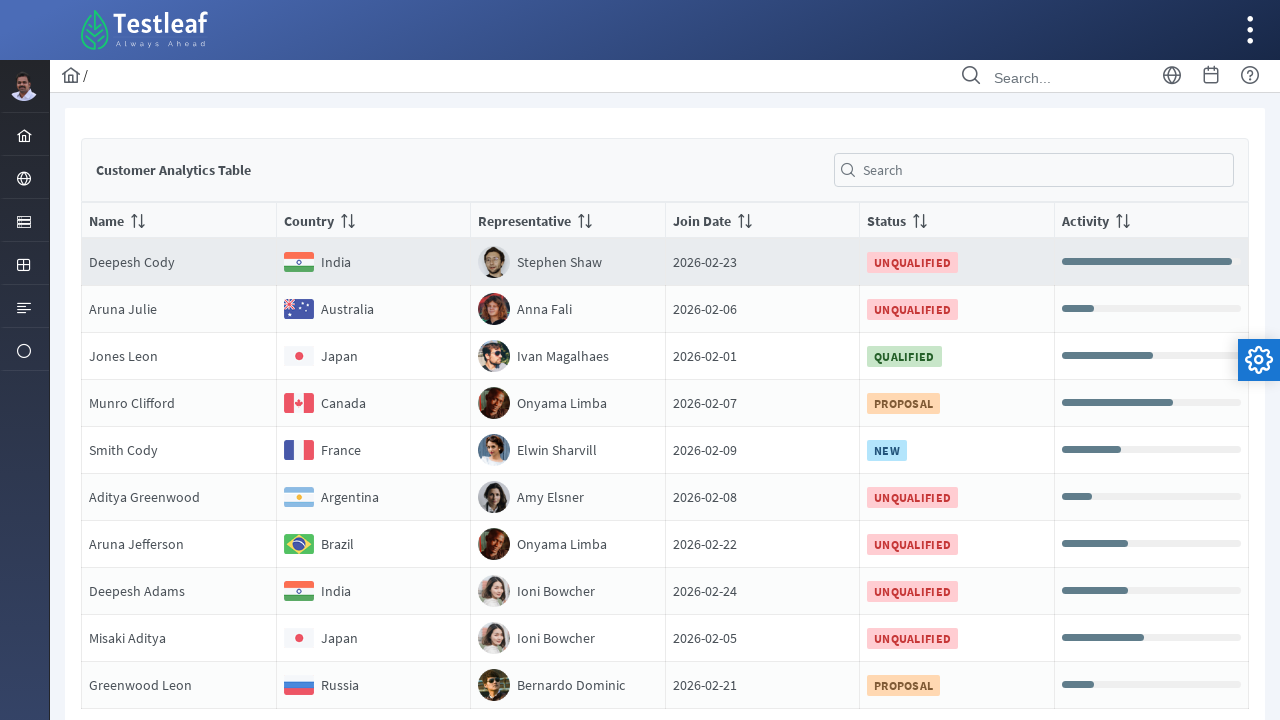

Retrieved text content from row 3, column 11
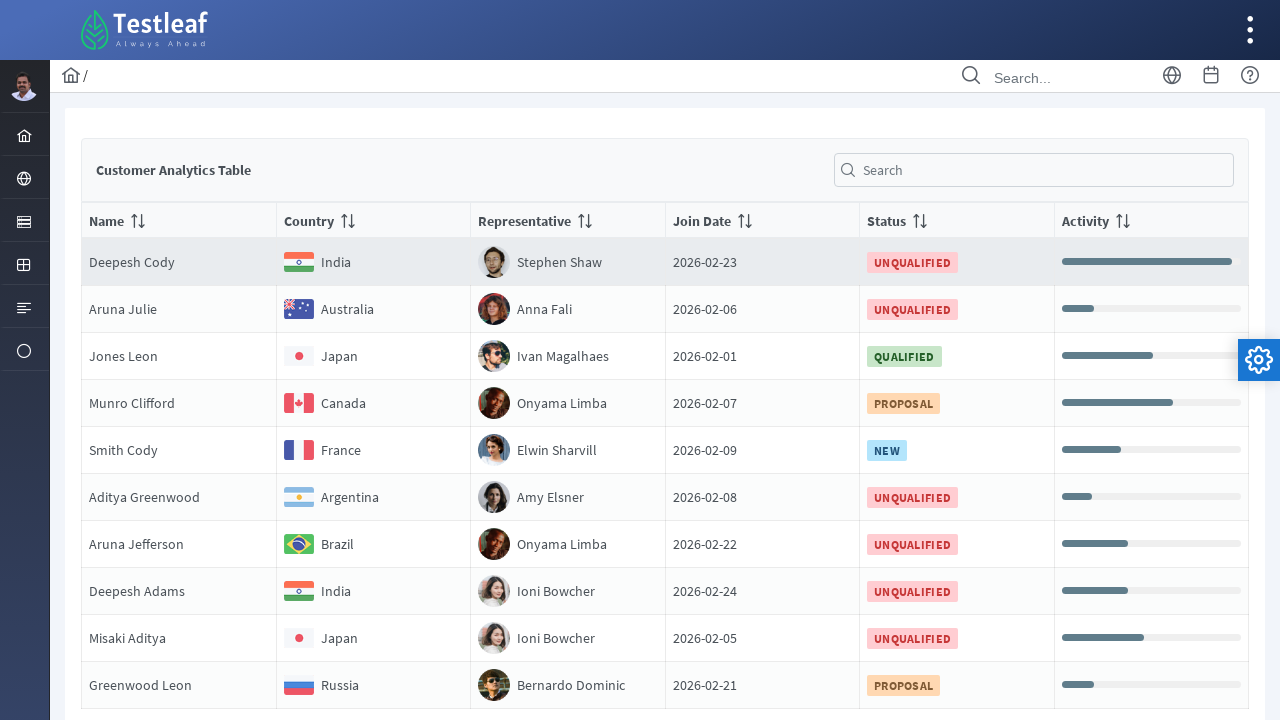

Retrieved text content from row 3, column 12
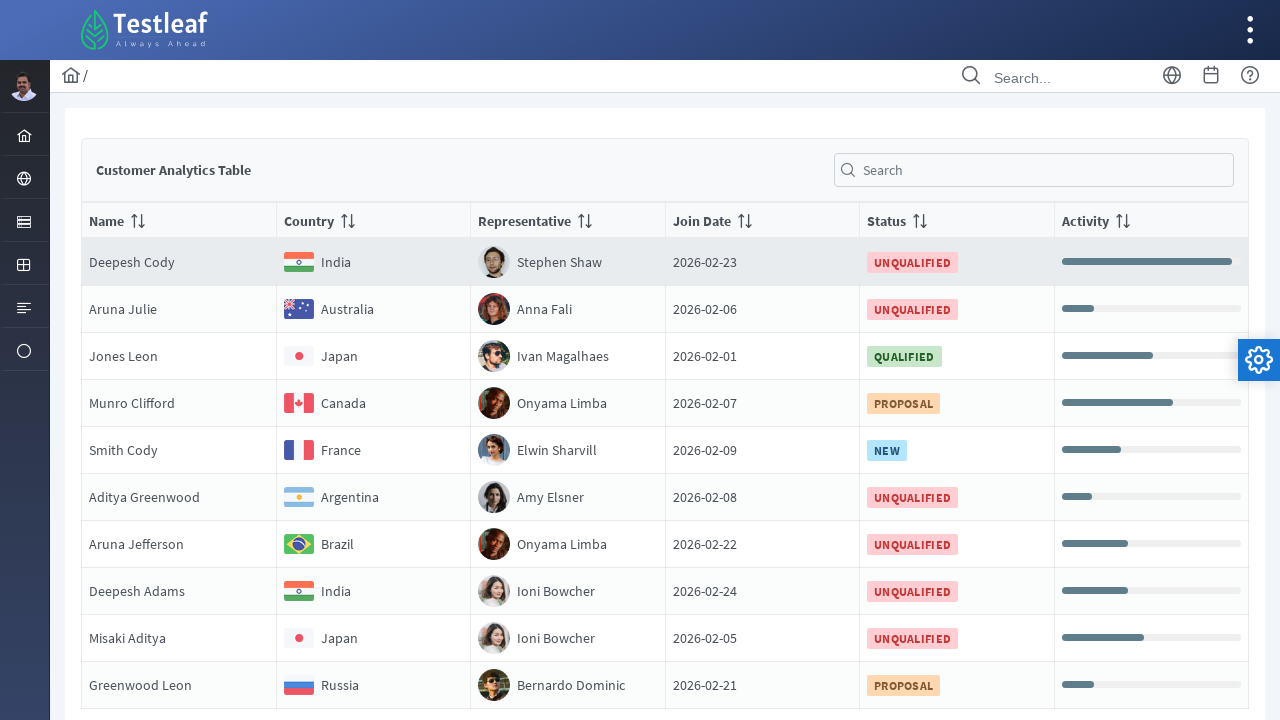

Retrieved text content from row 3, column 13
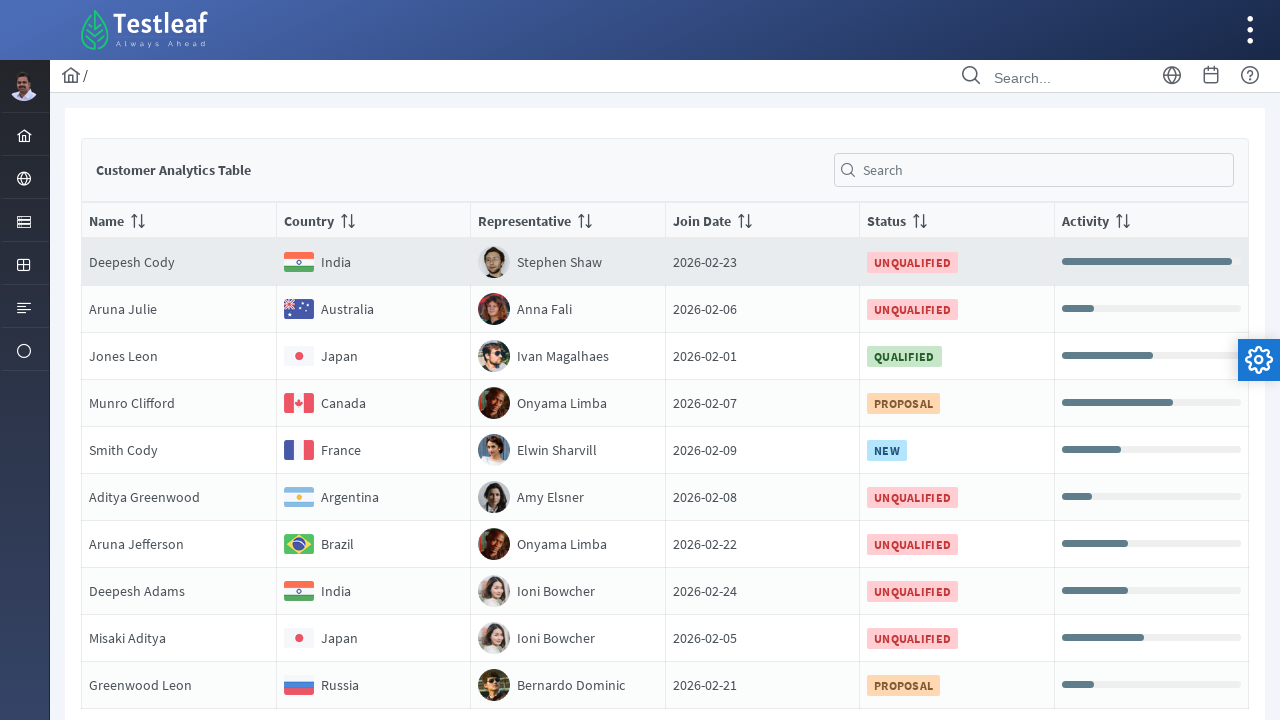

Retrieved text content from row 3, column 14
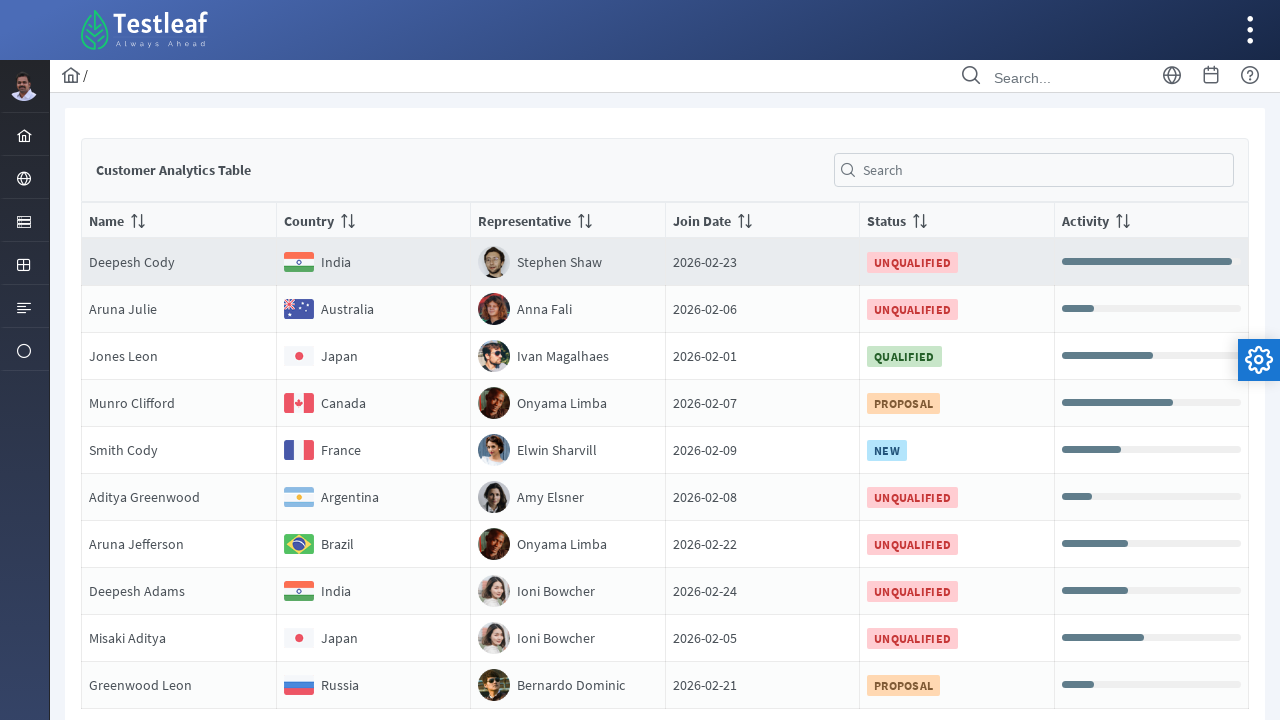

Retrieved text content from row 3, column 15
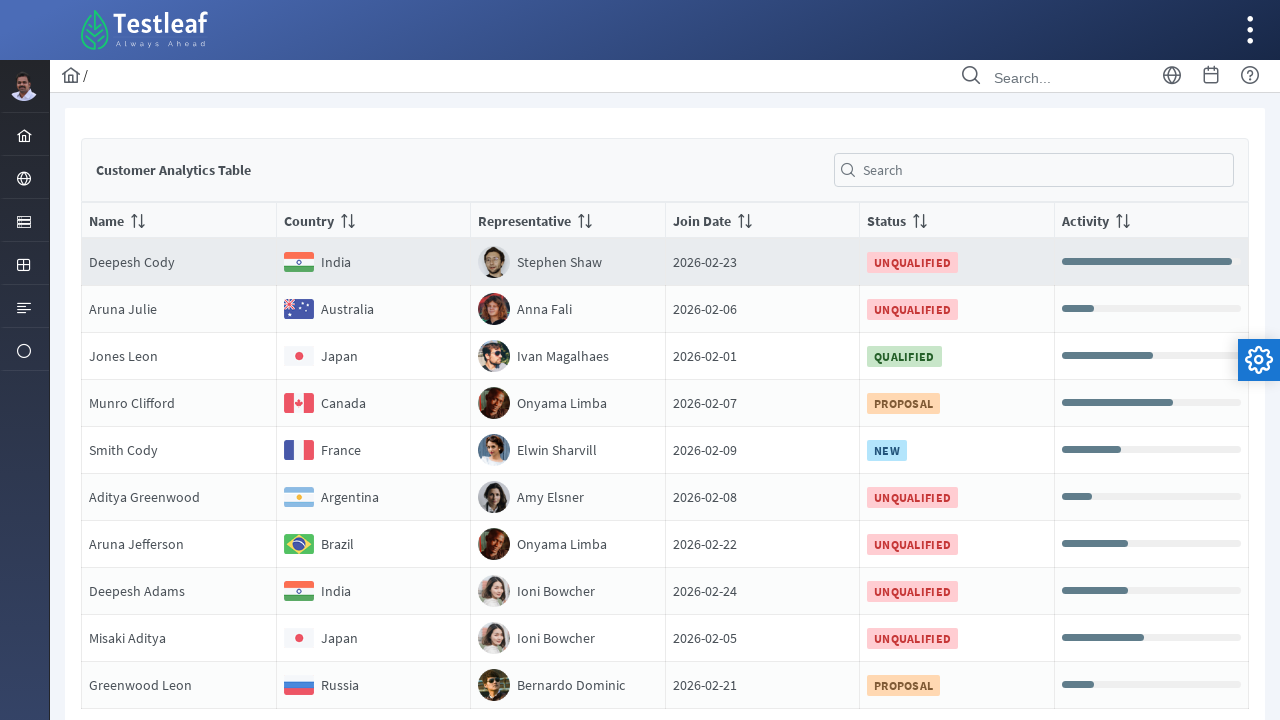

Retrieved text content from row 3, column 16
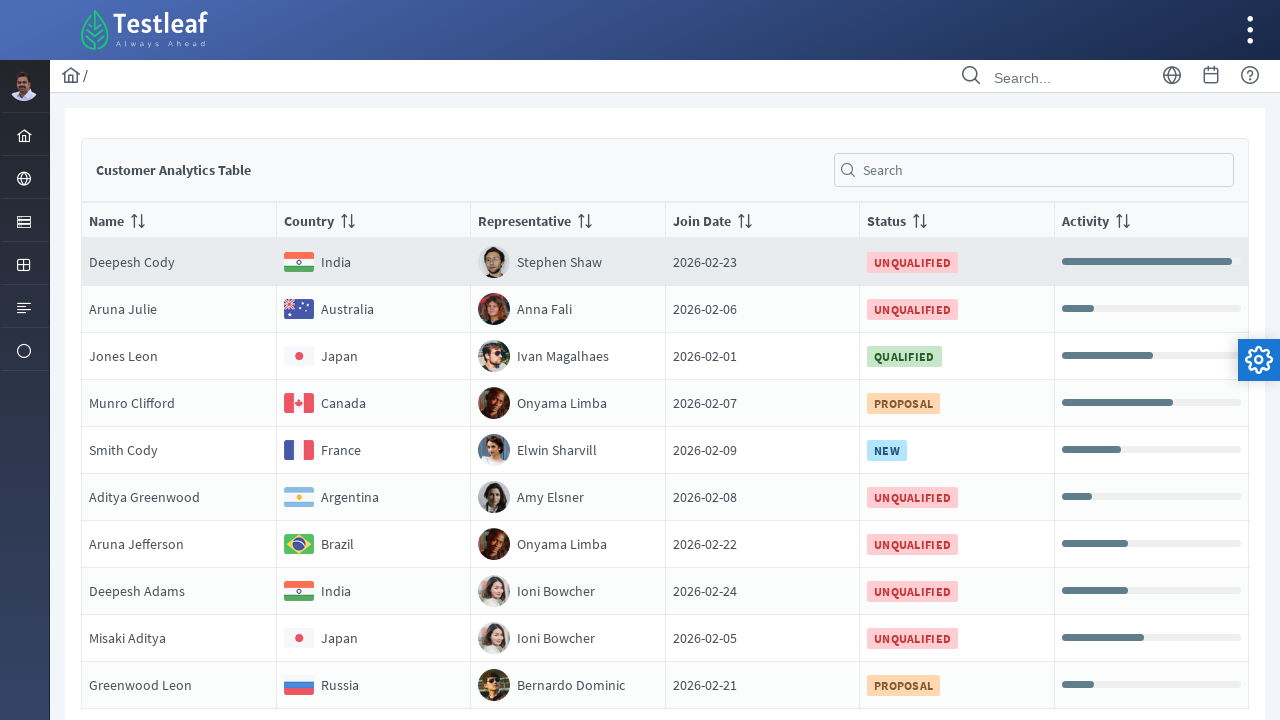

Retrieved text content from row 3, column 17
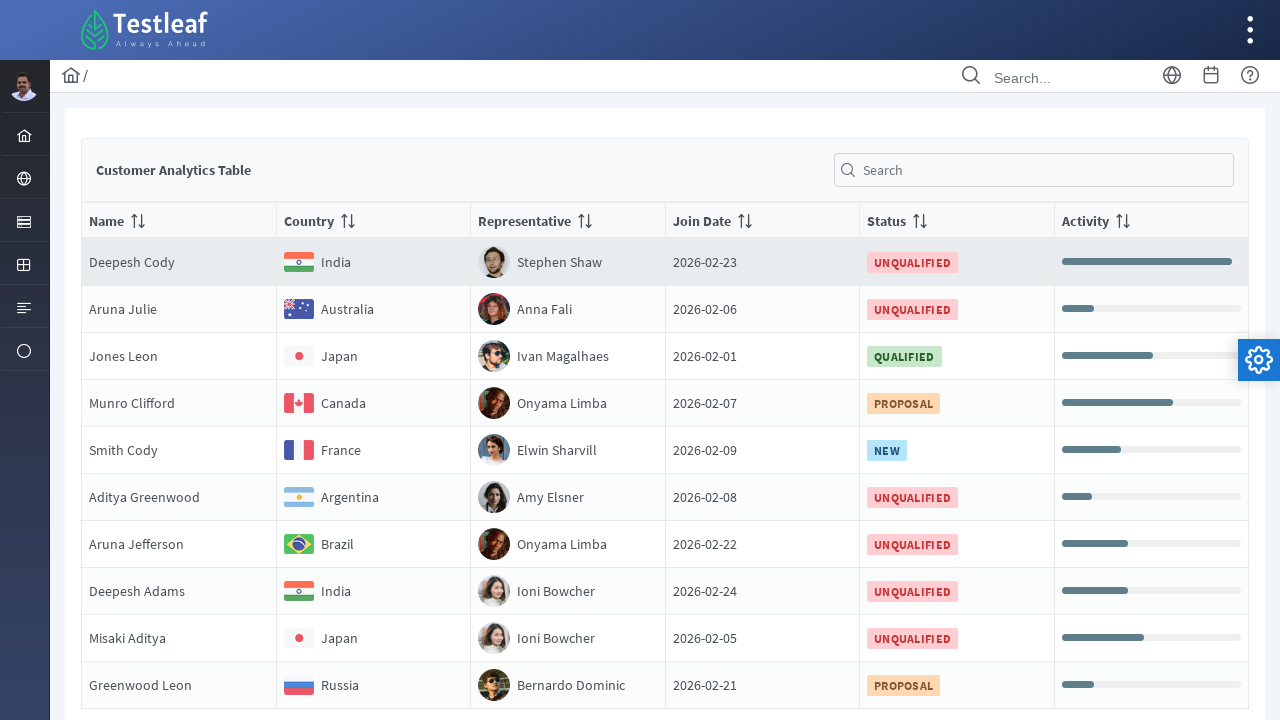

Retrieved text content from row 3, column 18
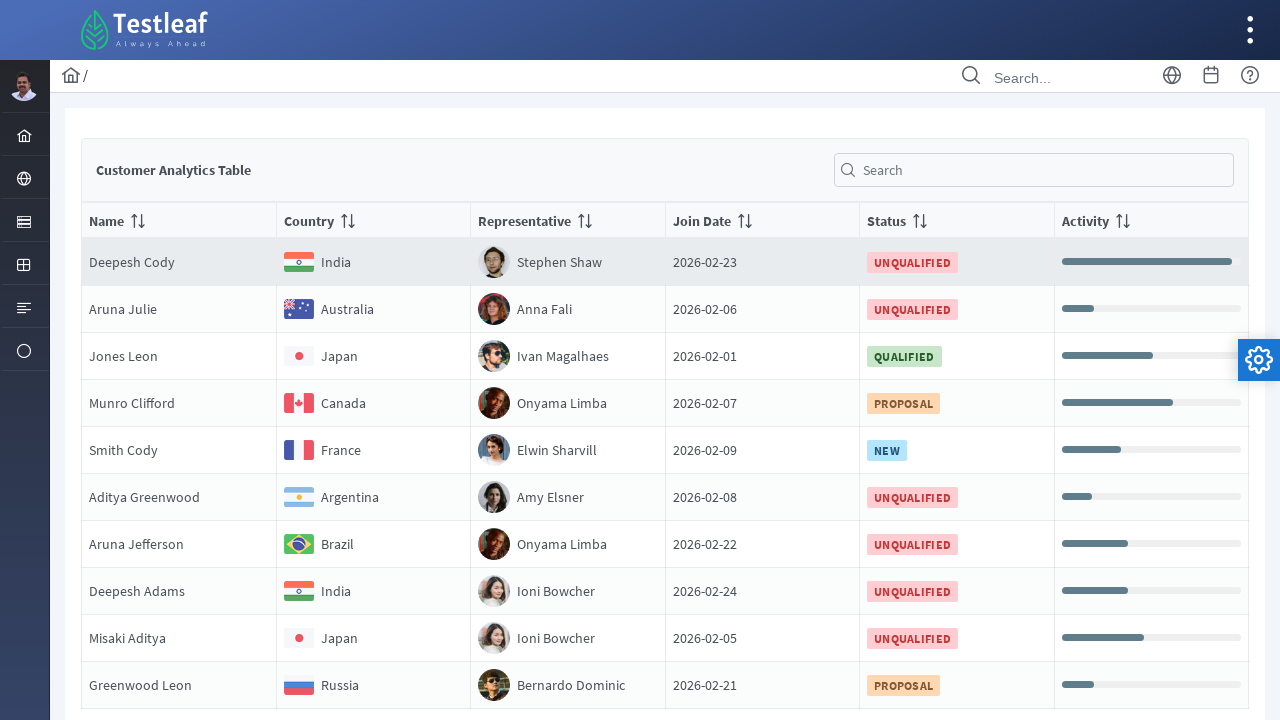

Retrieved text content from row 3, column 19
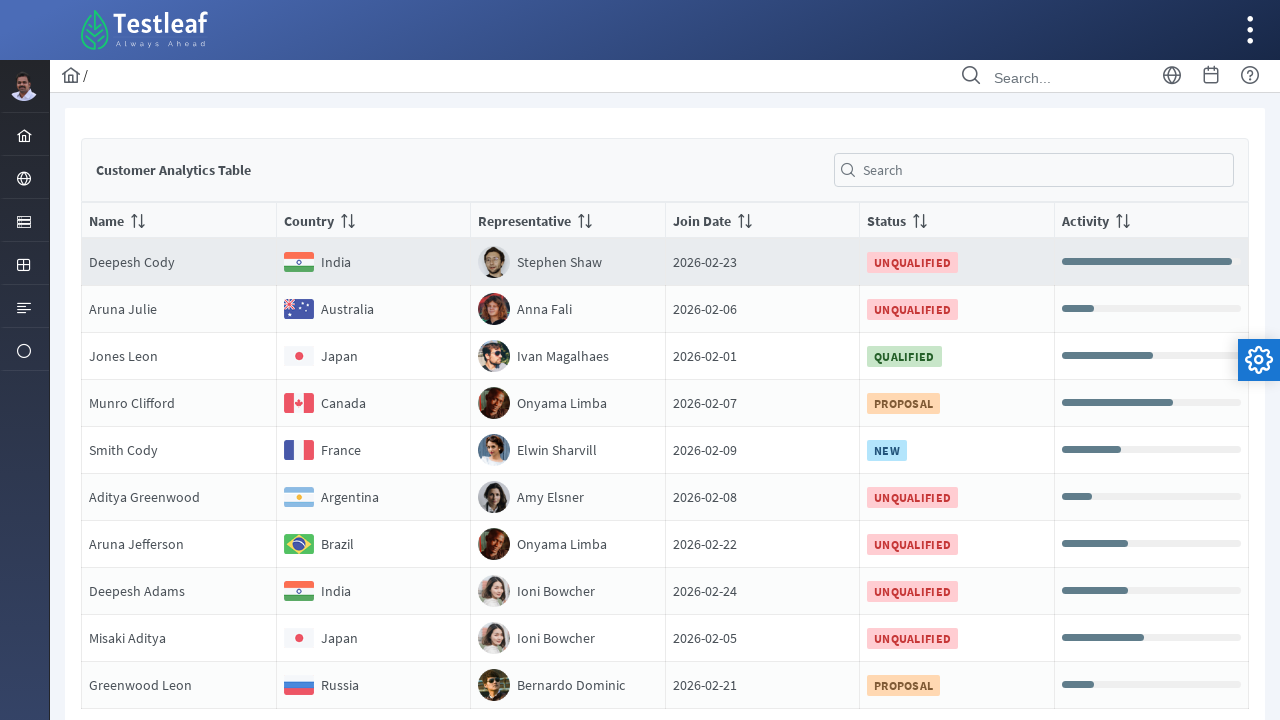

Retrieved text content from row 3, column 20
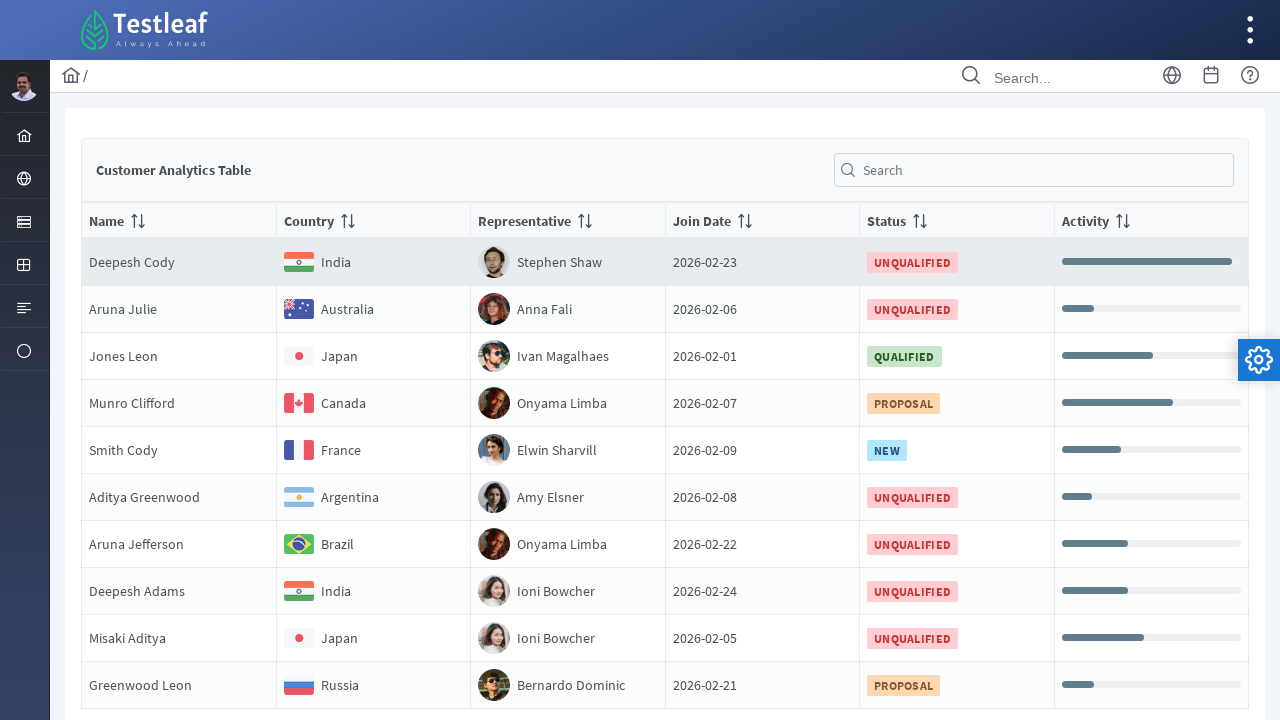

Retrieved text content from row 3, column 21
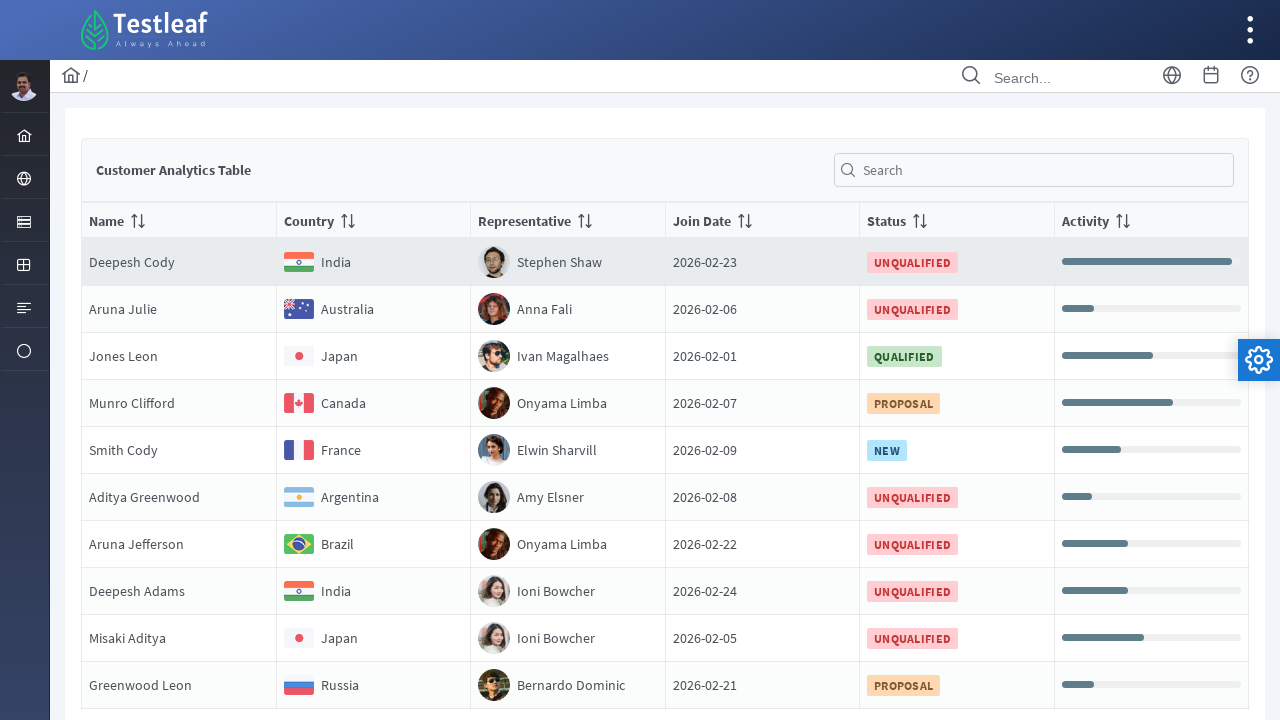

Retrieved text content from row 3, column 22
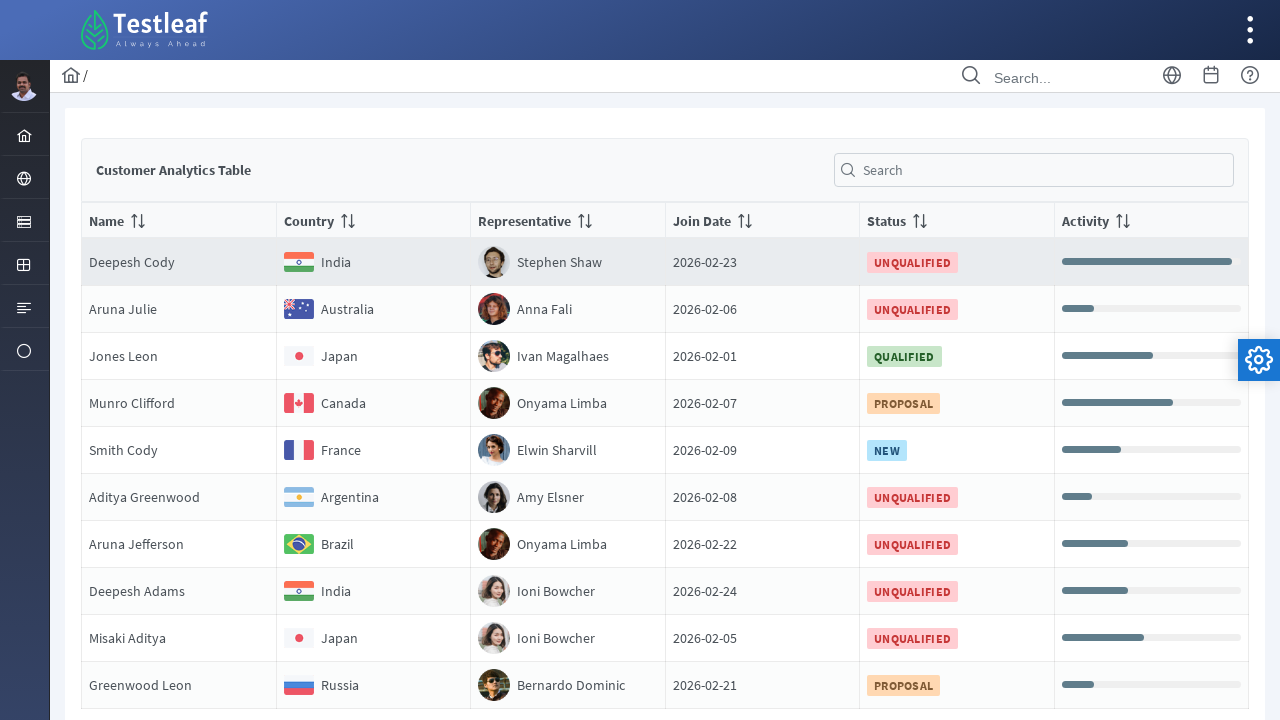

Retrieved text content from row 3, column 23
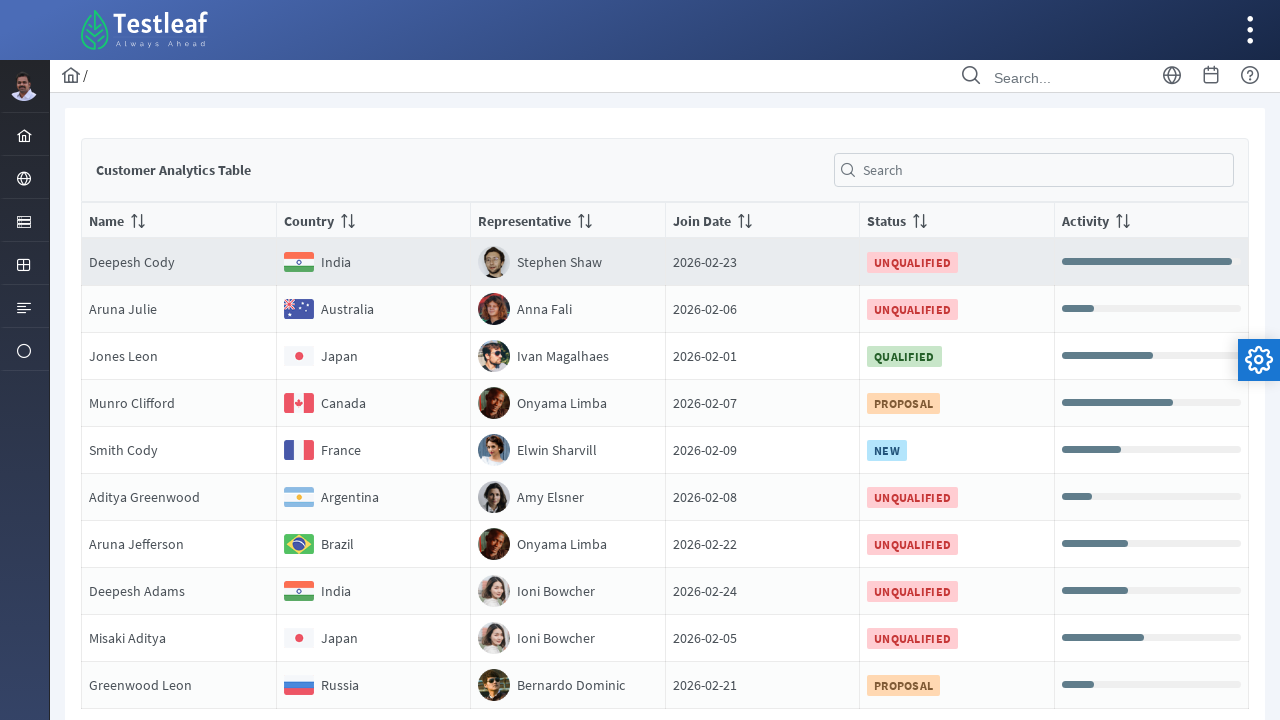

Retrieved text content from row 3, column 24
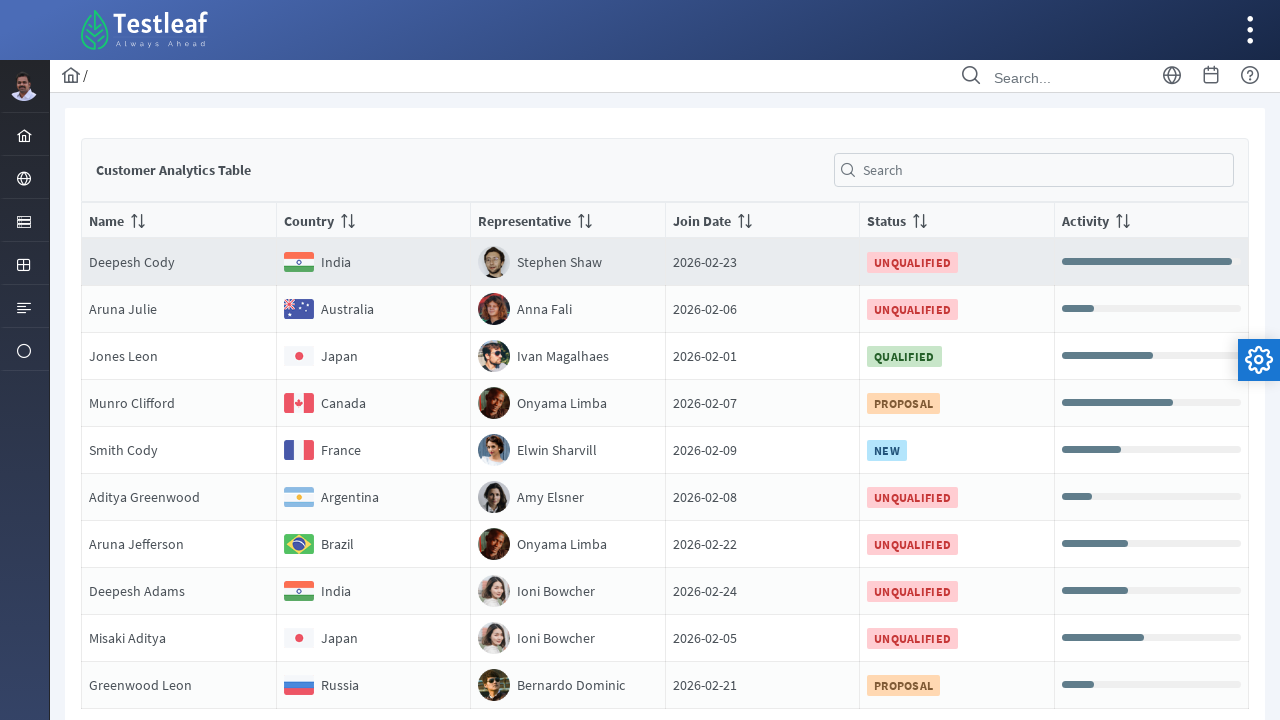

Retrieved text content from row 3, column 25
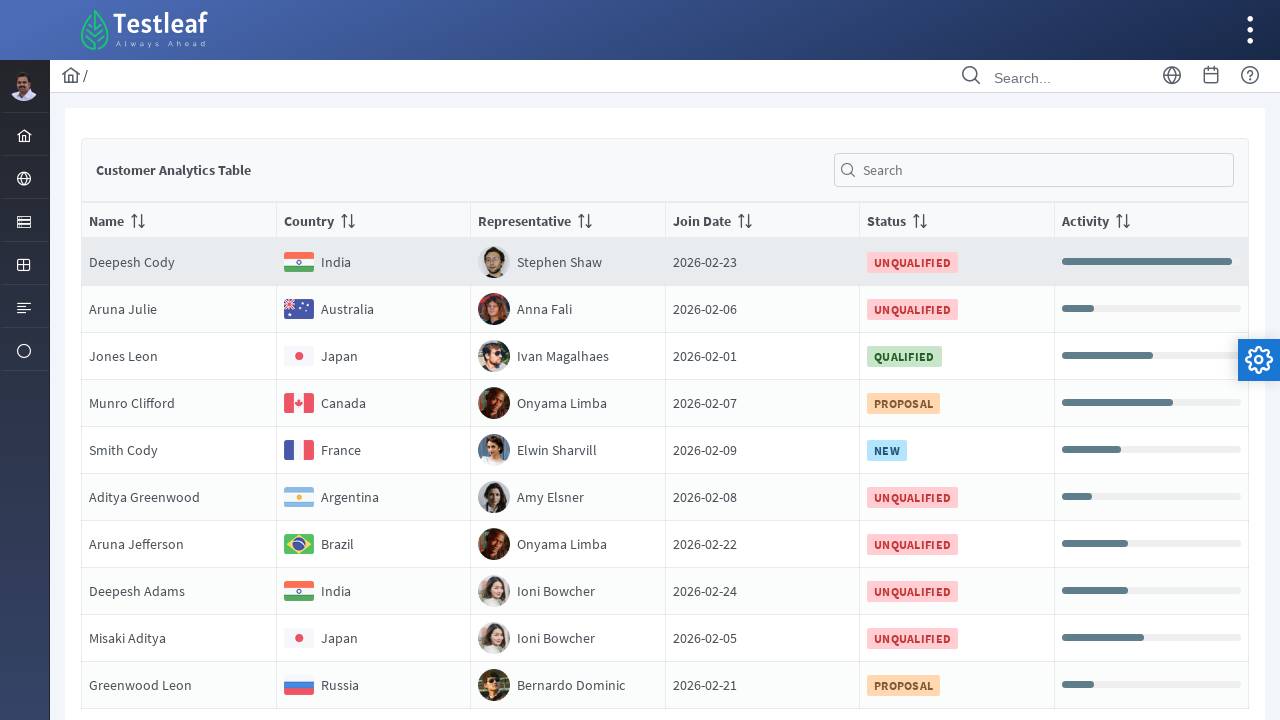

Retrieved text content from row 3, column 26
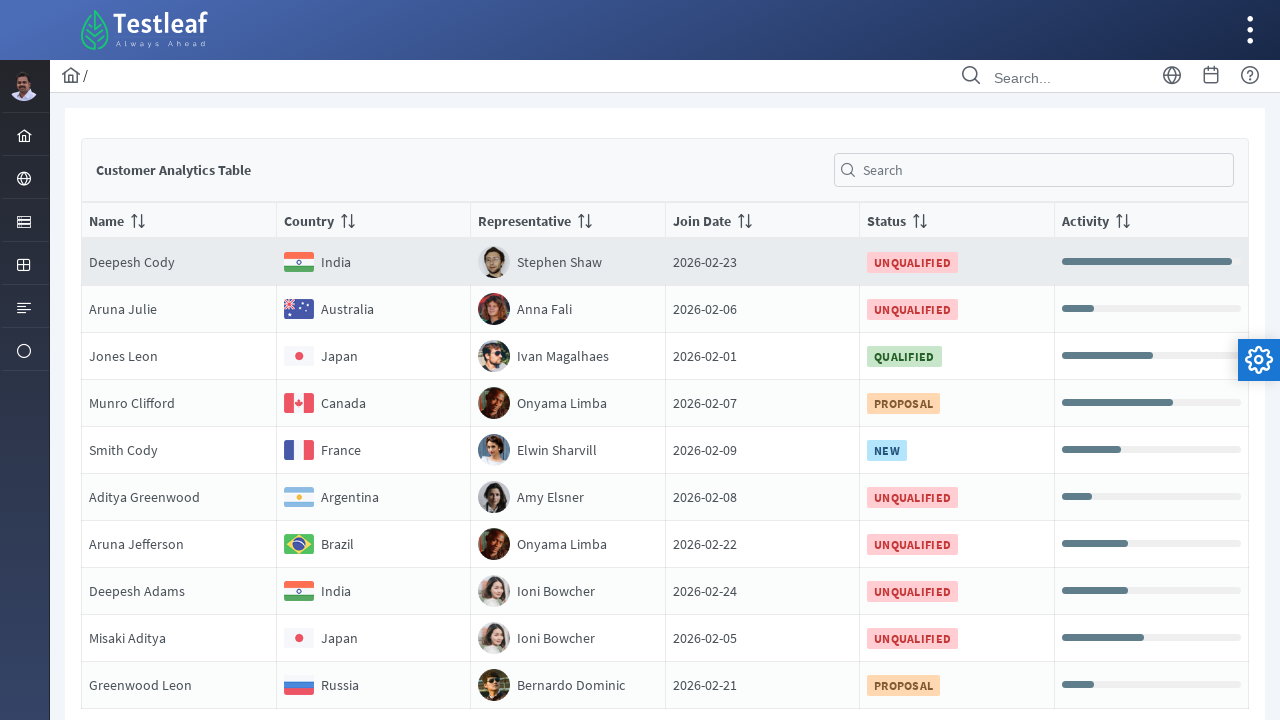

Retrieved text content from row 3, column 27
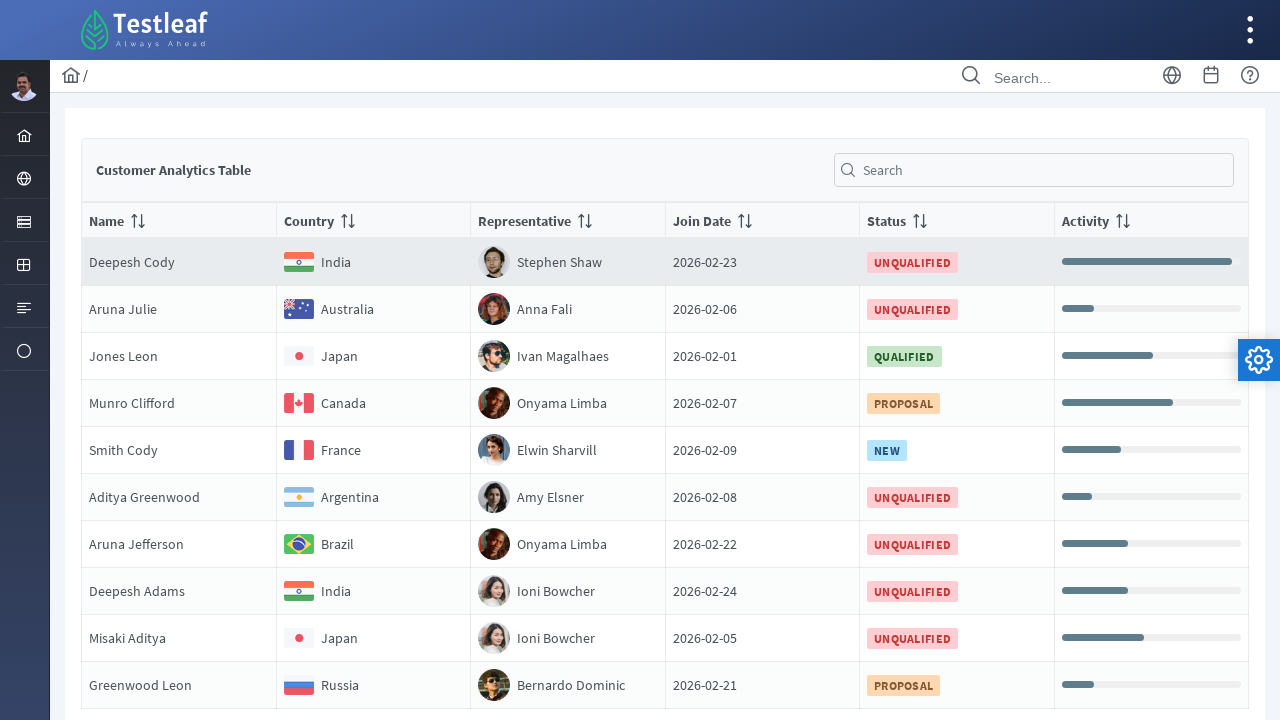

Retrieved text content from row 3, column 28
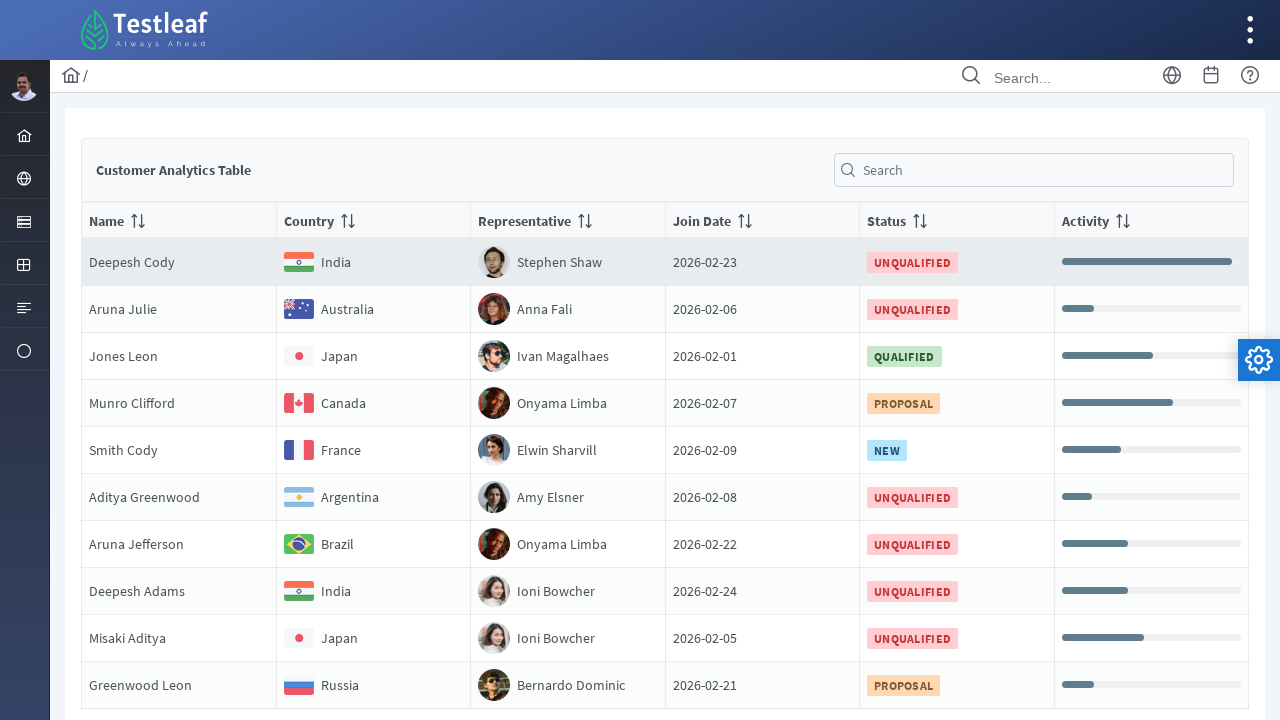

Retrieved text content from row 3, column 29
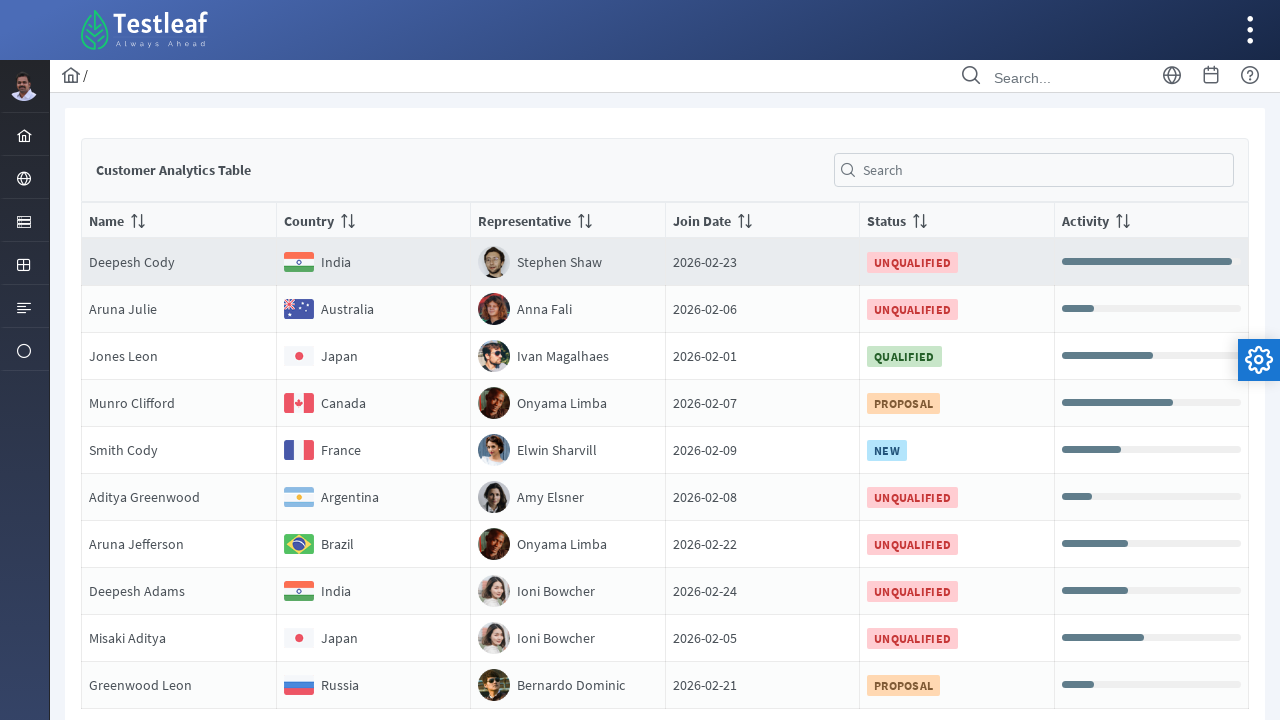

Retrieved text content from row 3, column 30
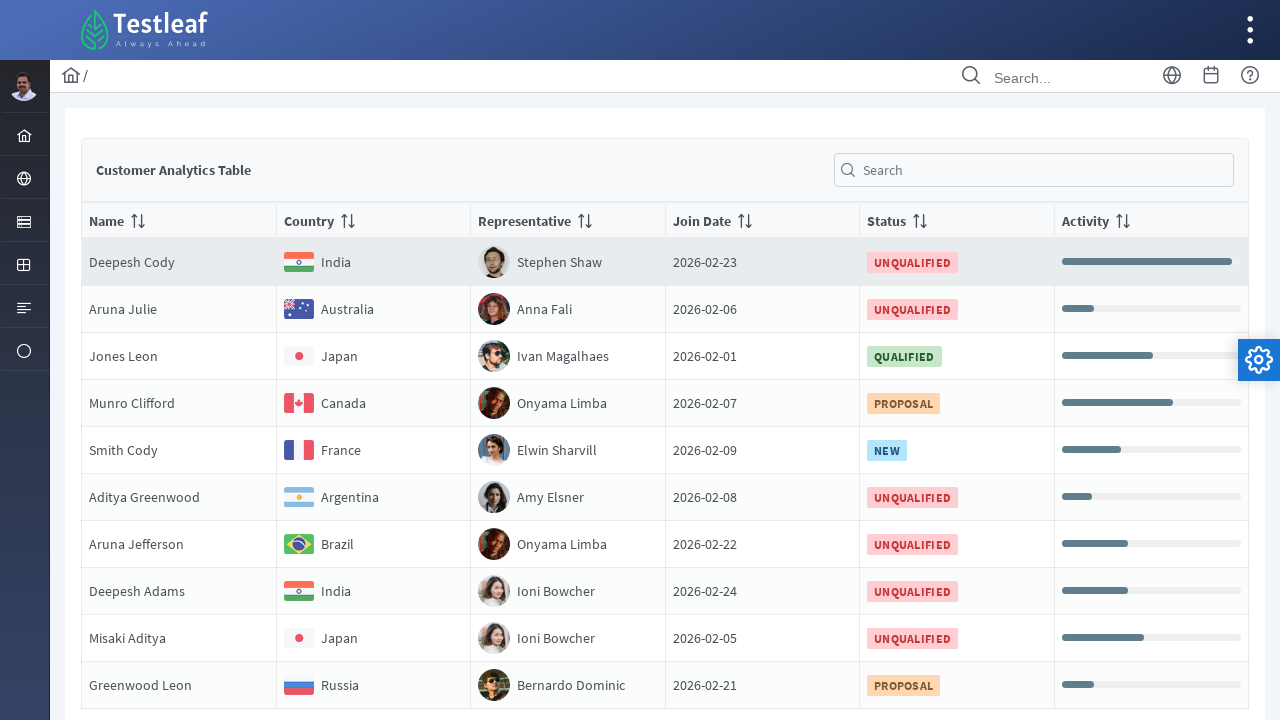

Retrieved text content from row 3, column 31
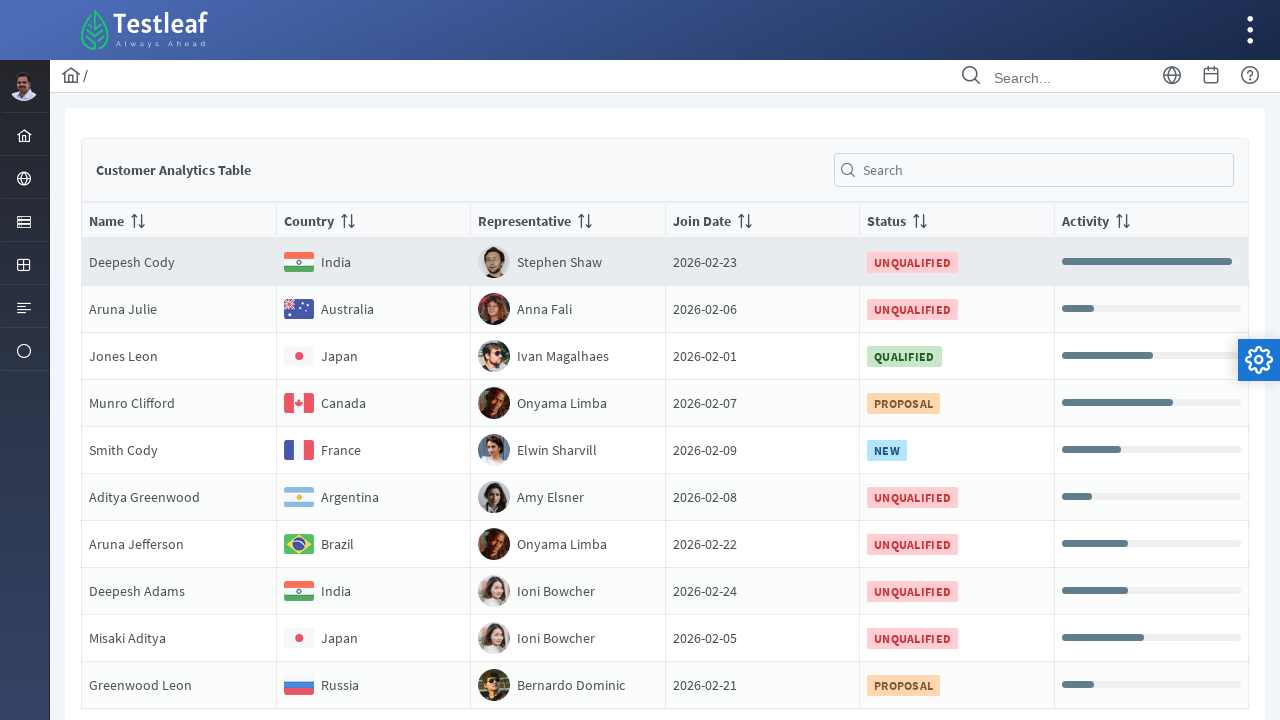

Retrieved text content from row 3, column 32
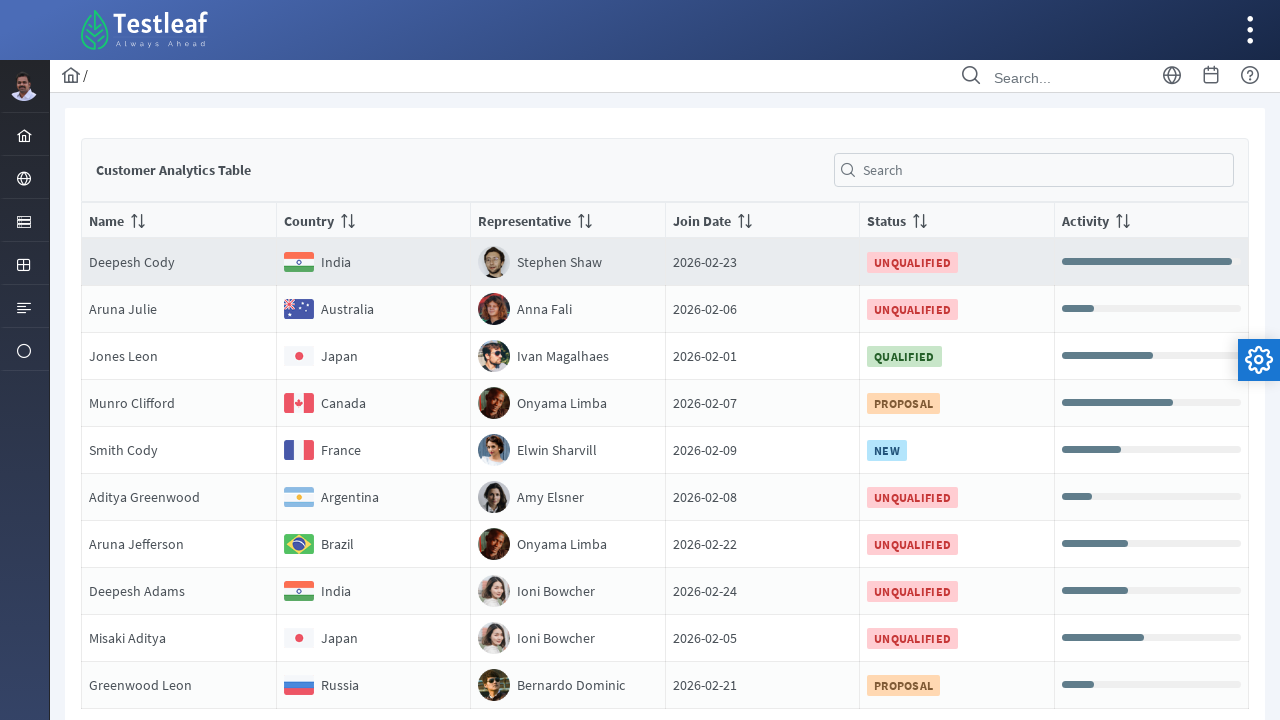

Retrieved text content from row 3, column 33
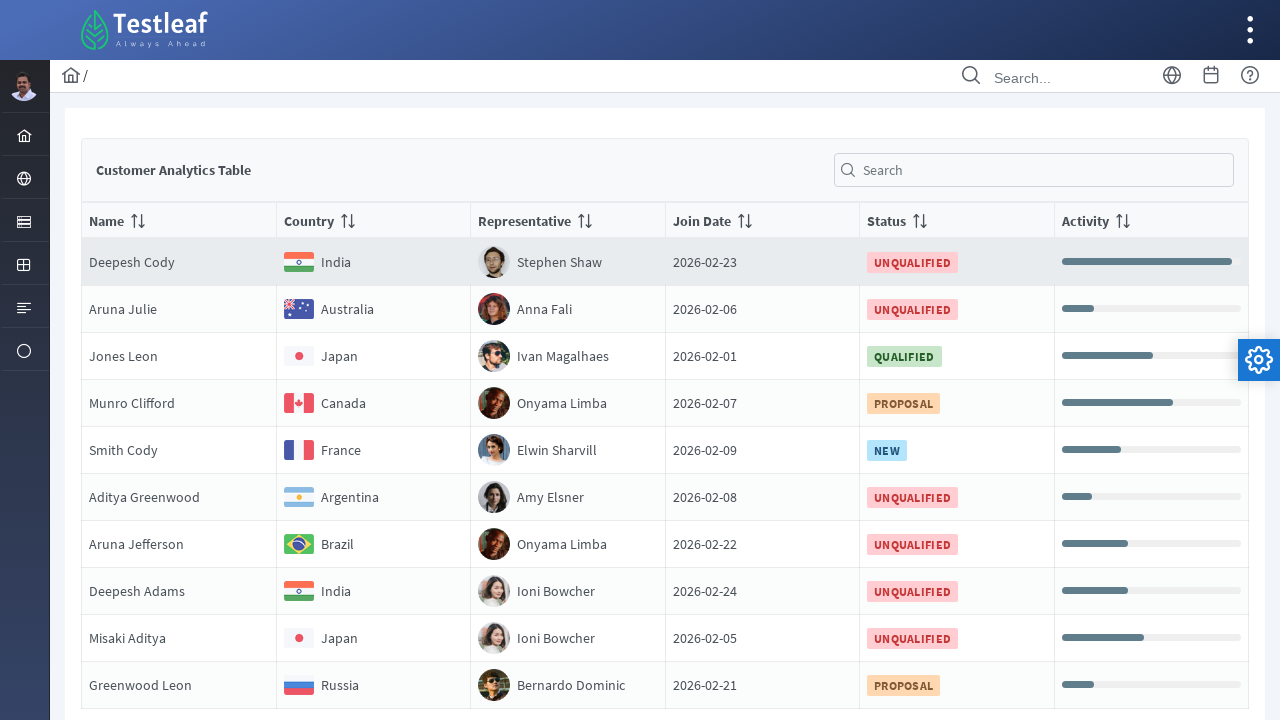

Retrieved text content from row 3, column 34
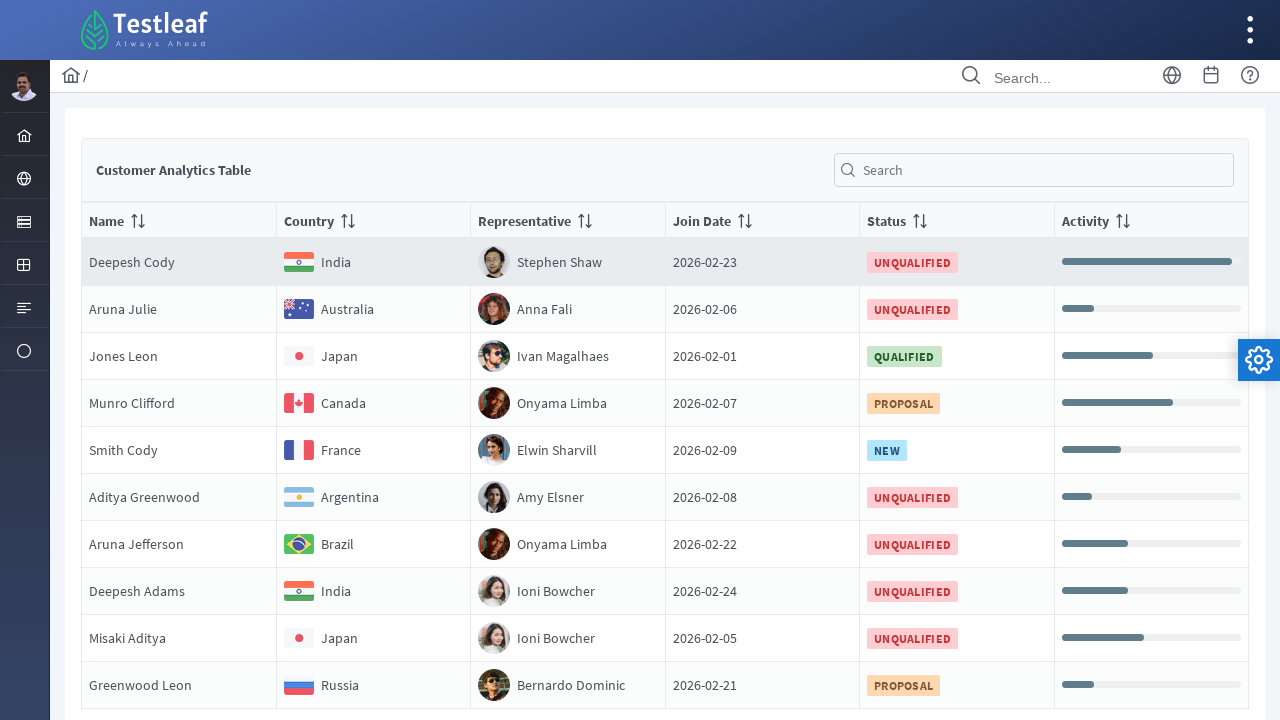

Retrieved text content from row 3, column 35
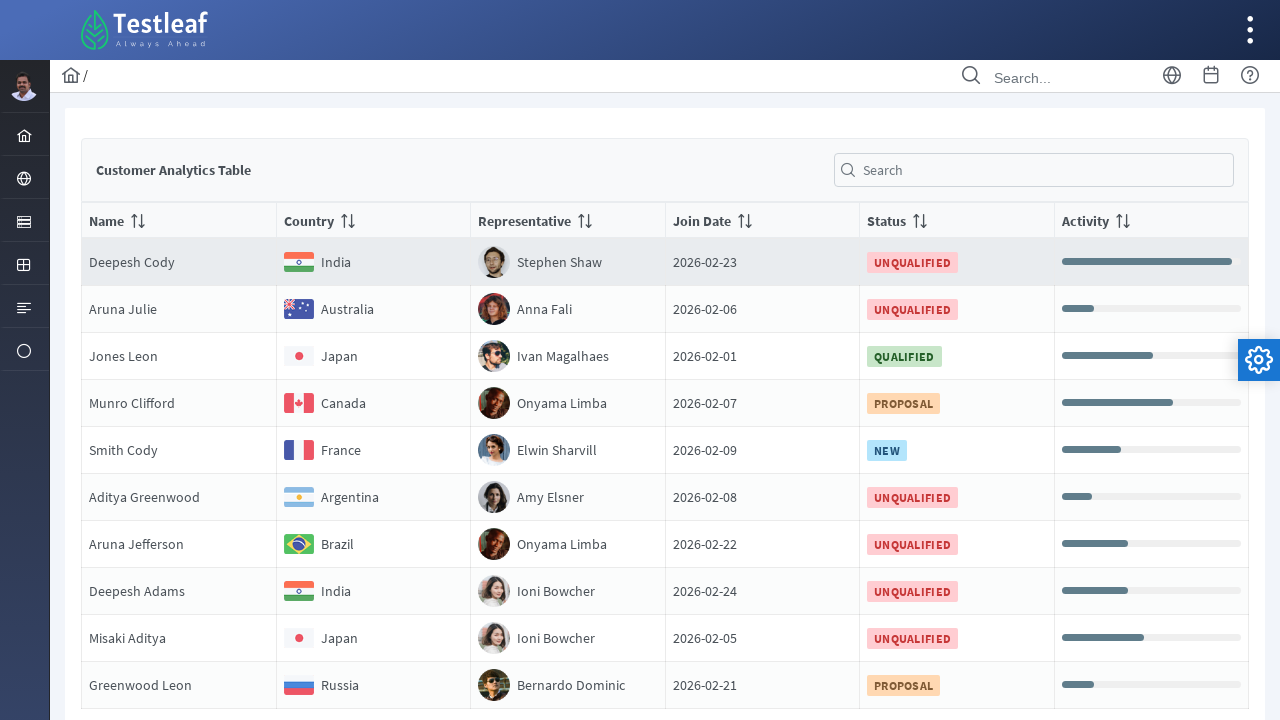

Retrieved text content from row 3, column 36
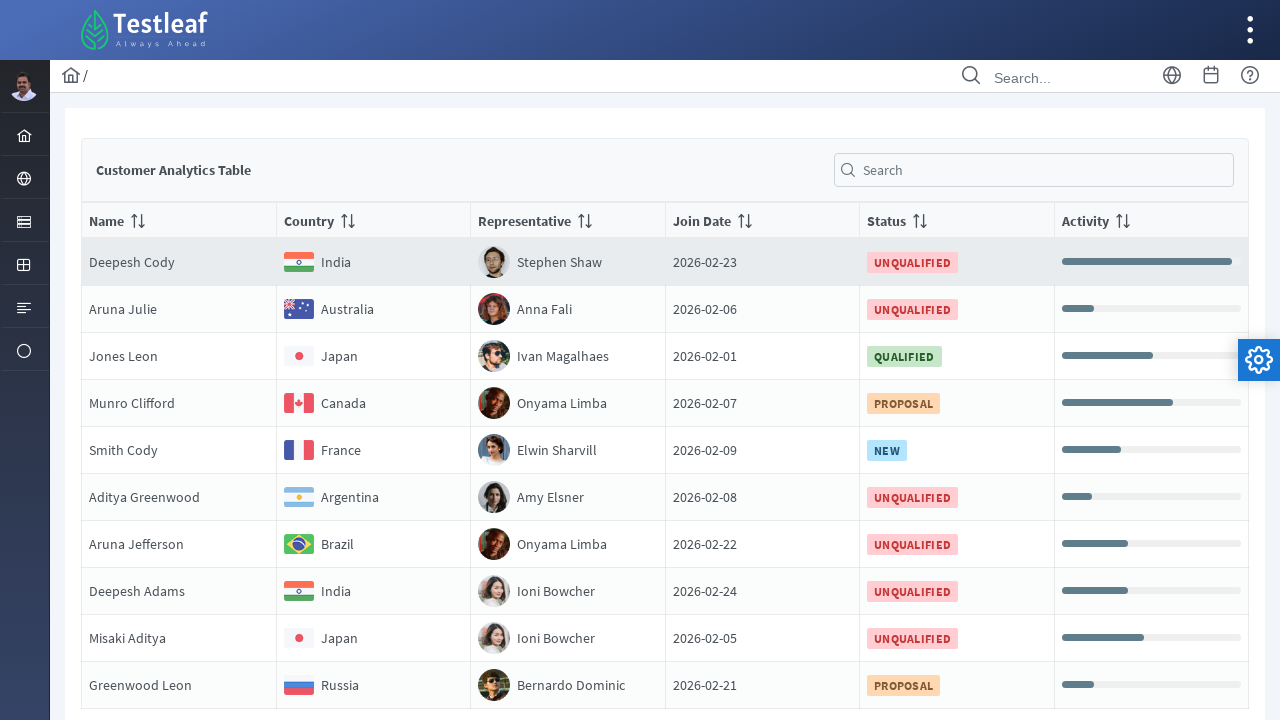

Retrieved text content from row 3, column 37
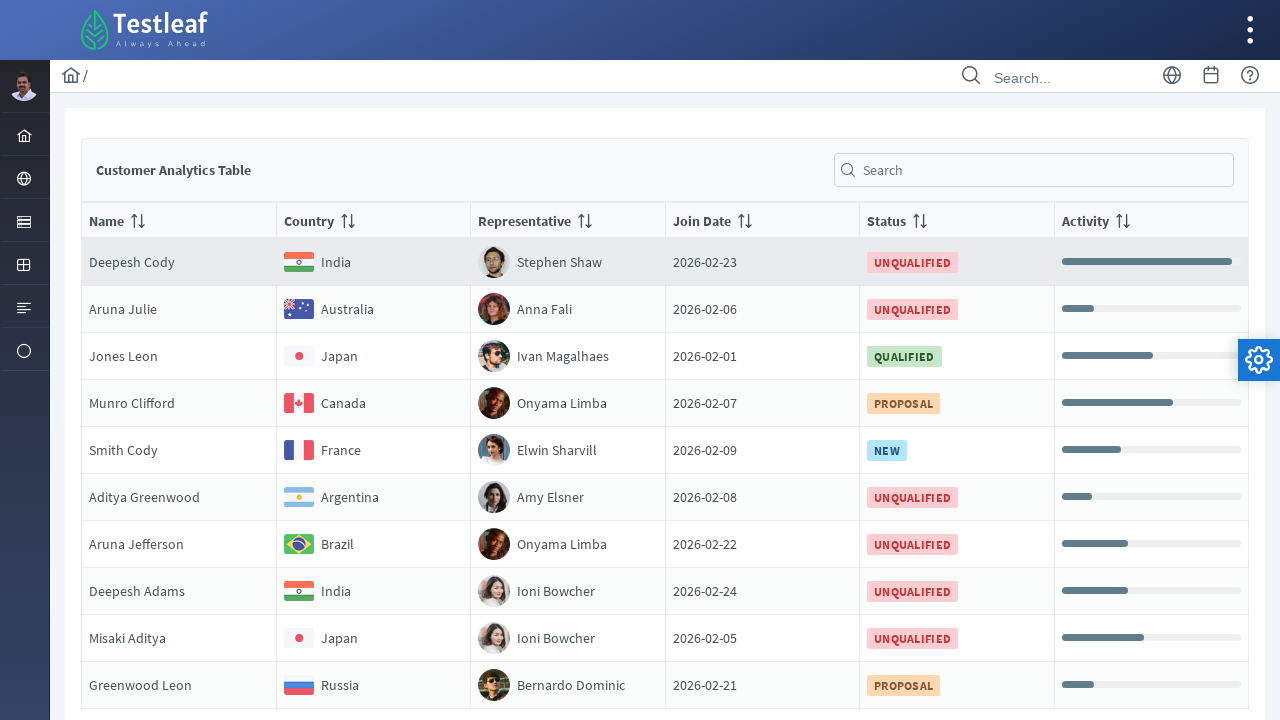

Retrieved text content from row 3, column 38
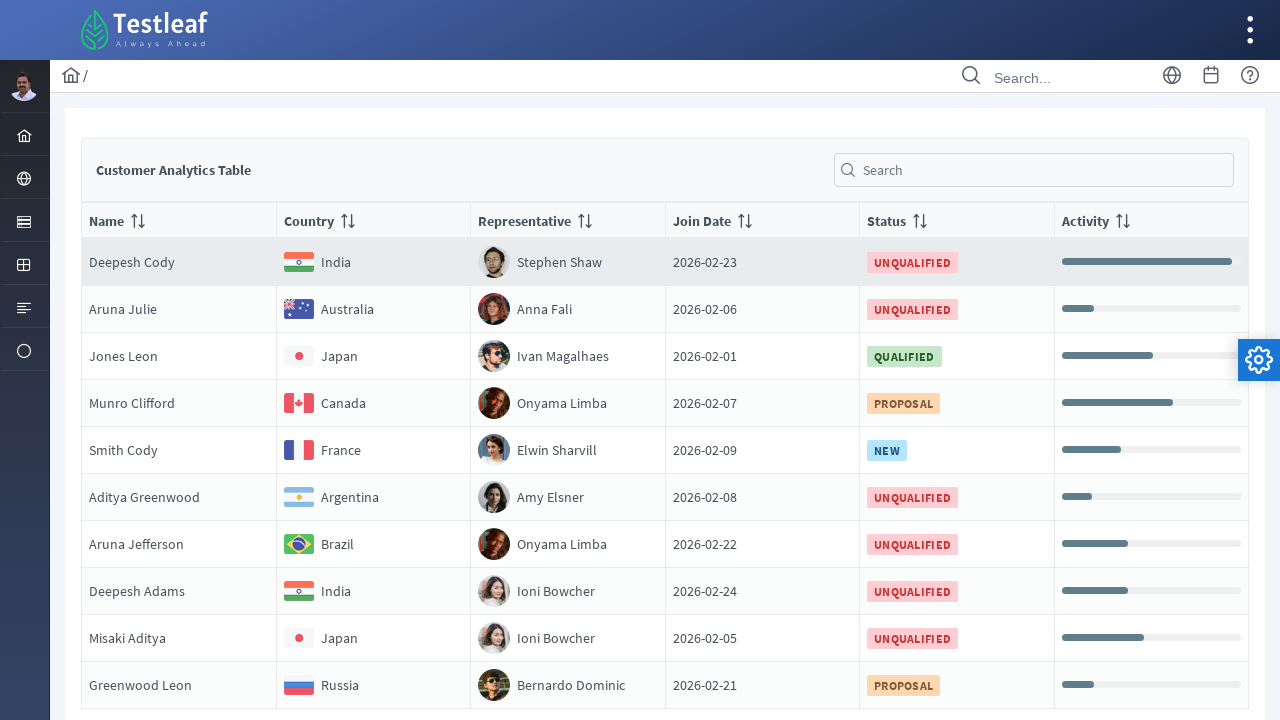

Retrieved text content from row 3, column 39
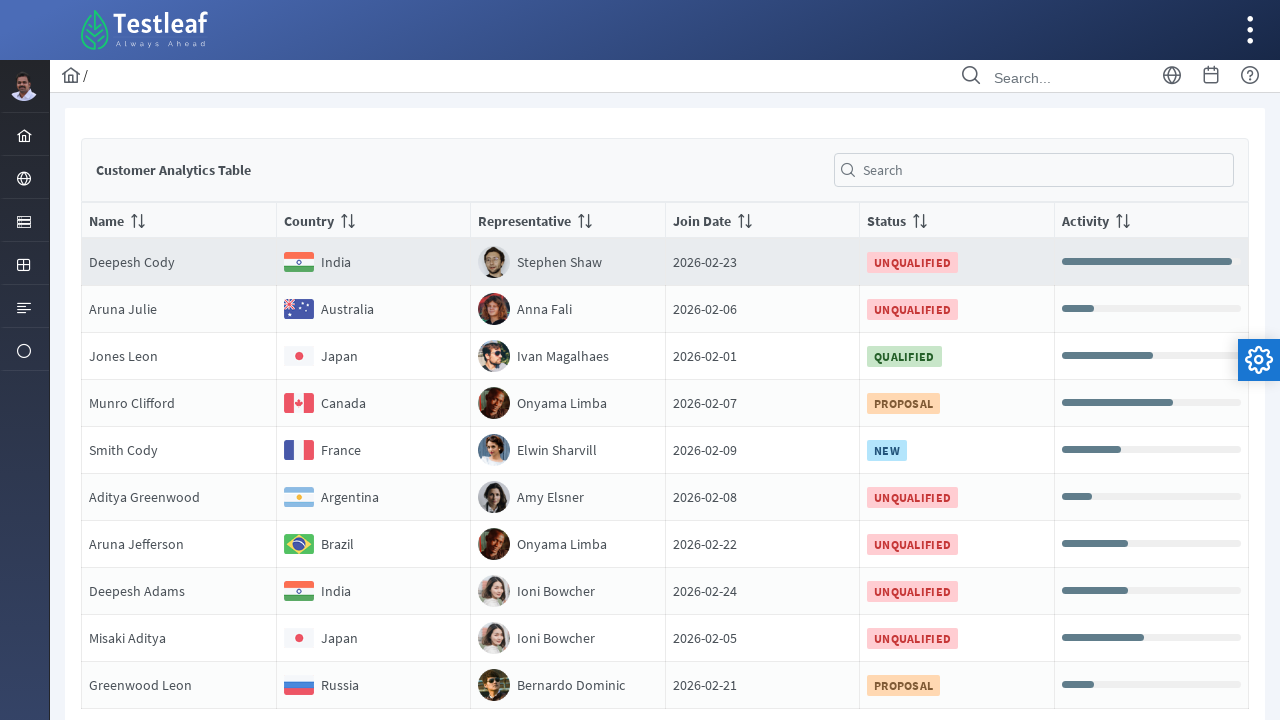

Retrieved text content from row 3, column 40
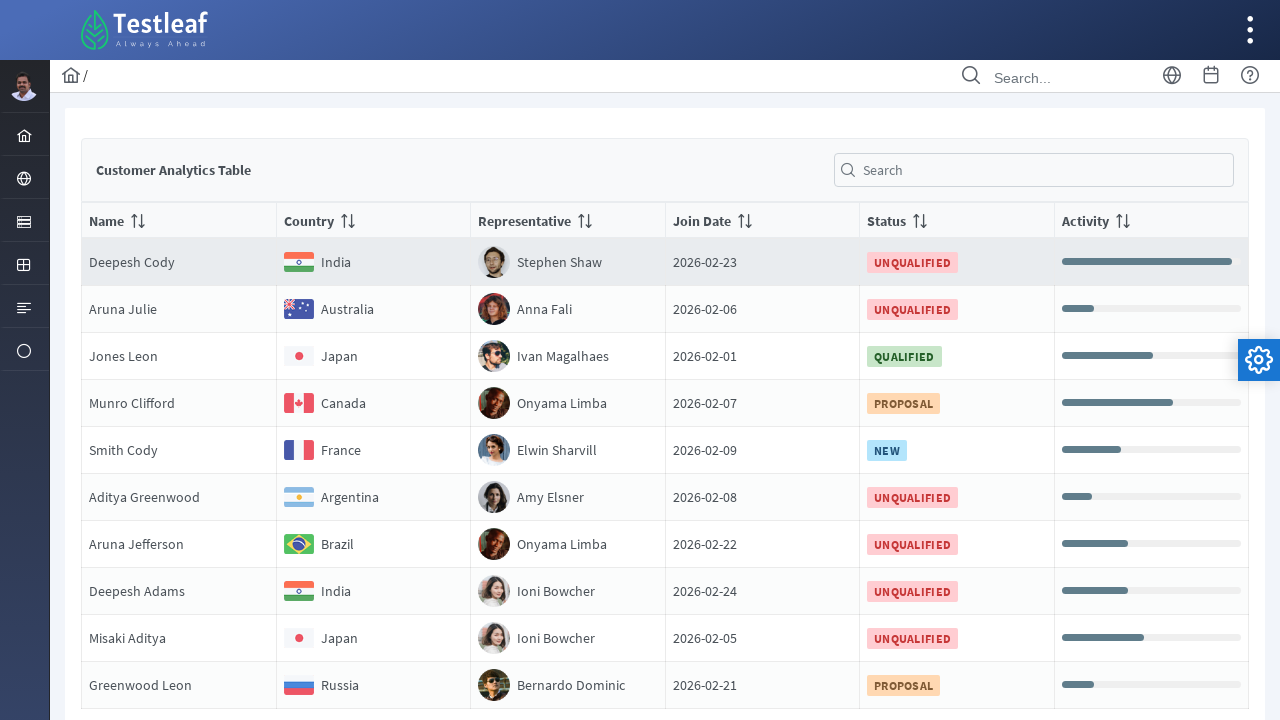

Retrieved text content from row 3, column 41
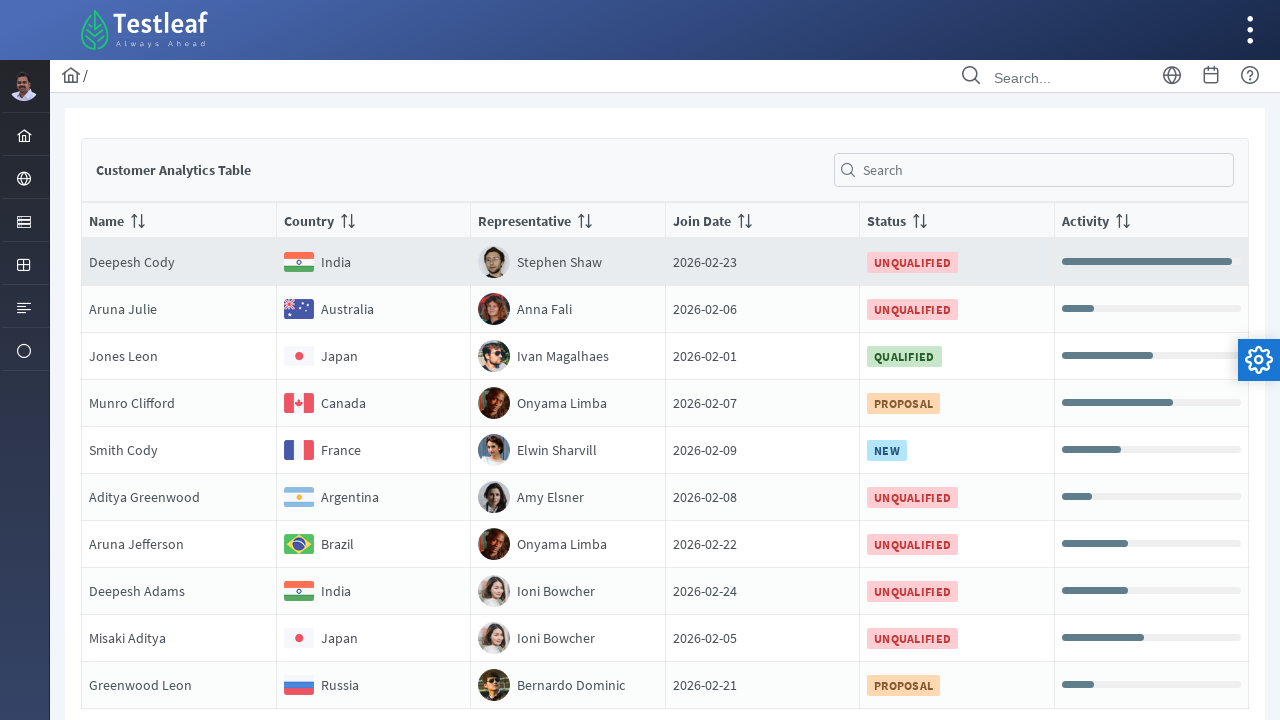

Retrieved text content from row 3, column 42
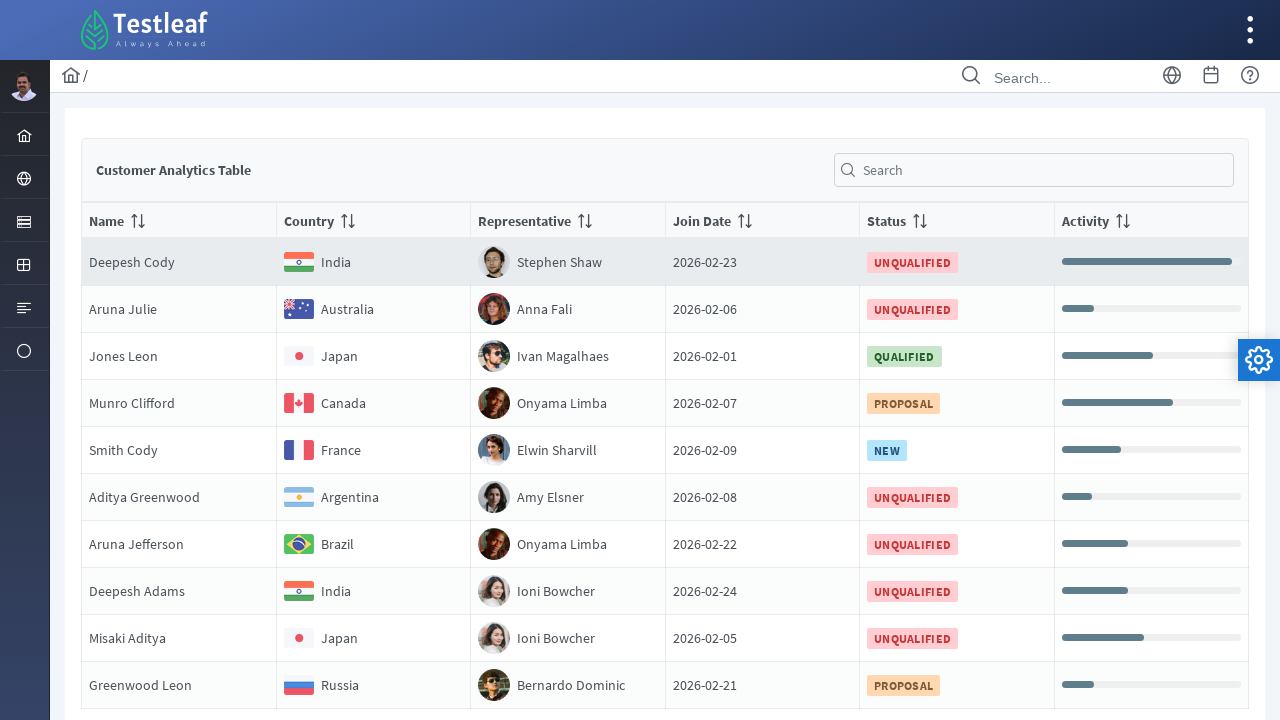

Retrieved text content from row 3, column 43
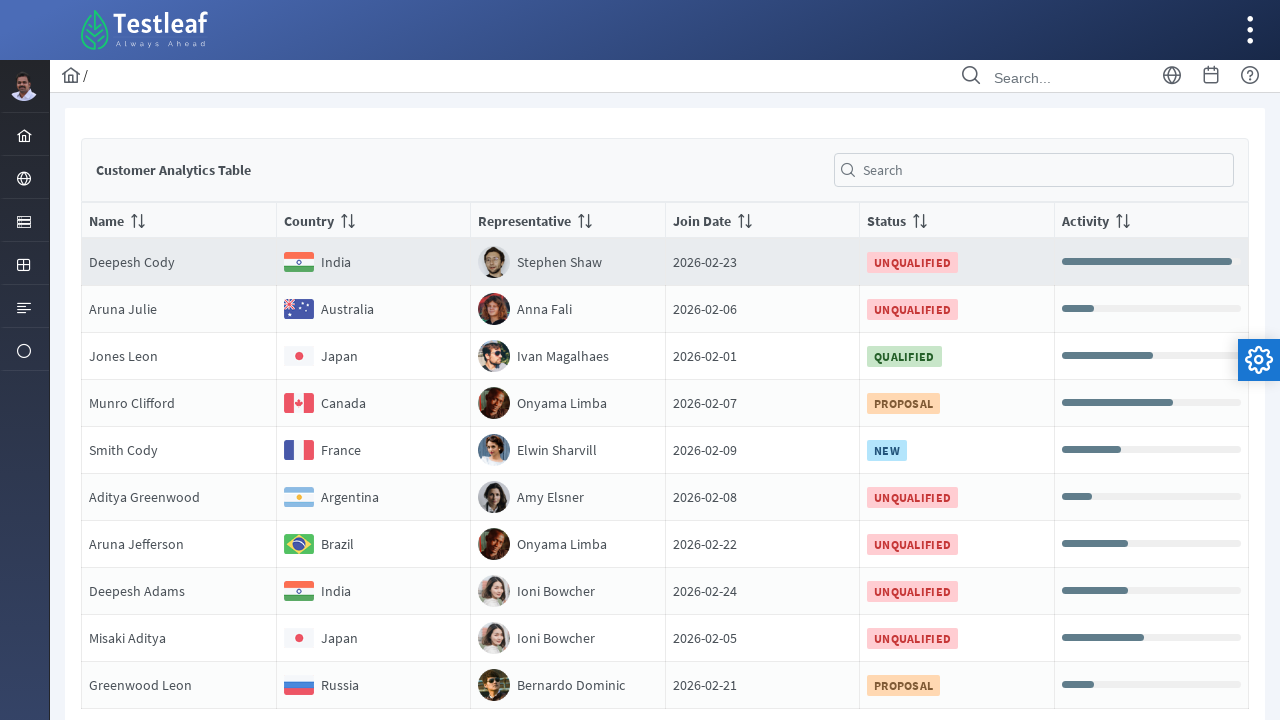

Retrieved text content from row 3, column 44
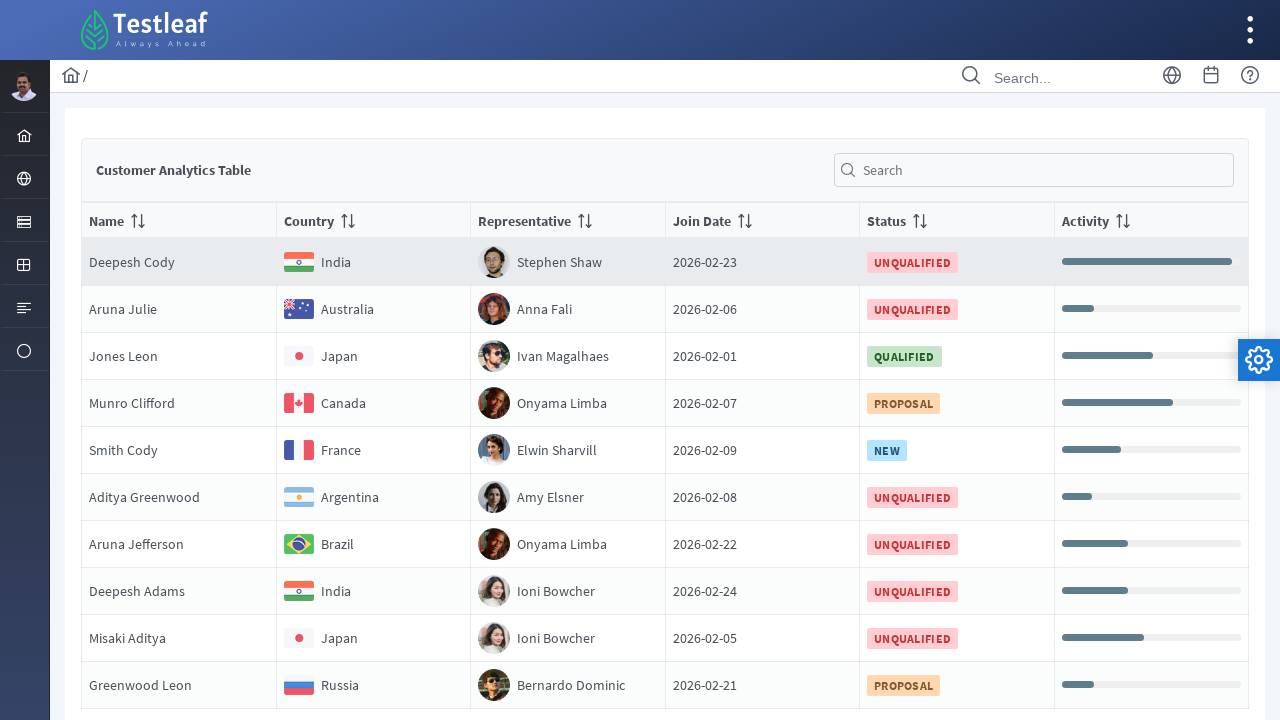

Retrieved text content from row 3, column 45
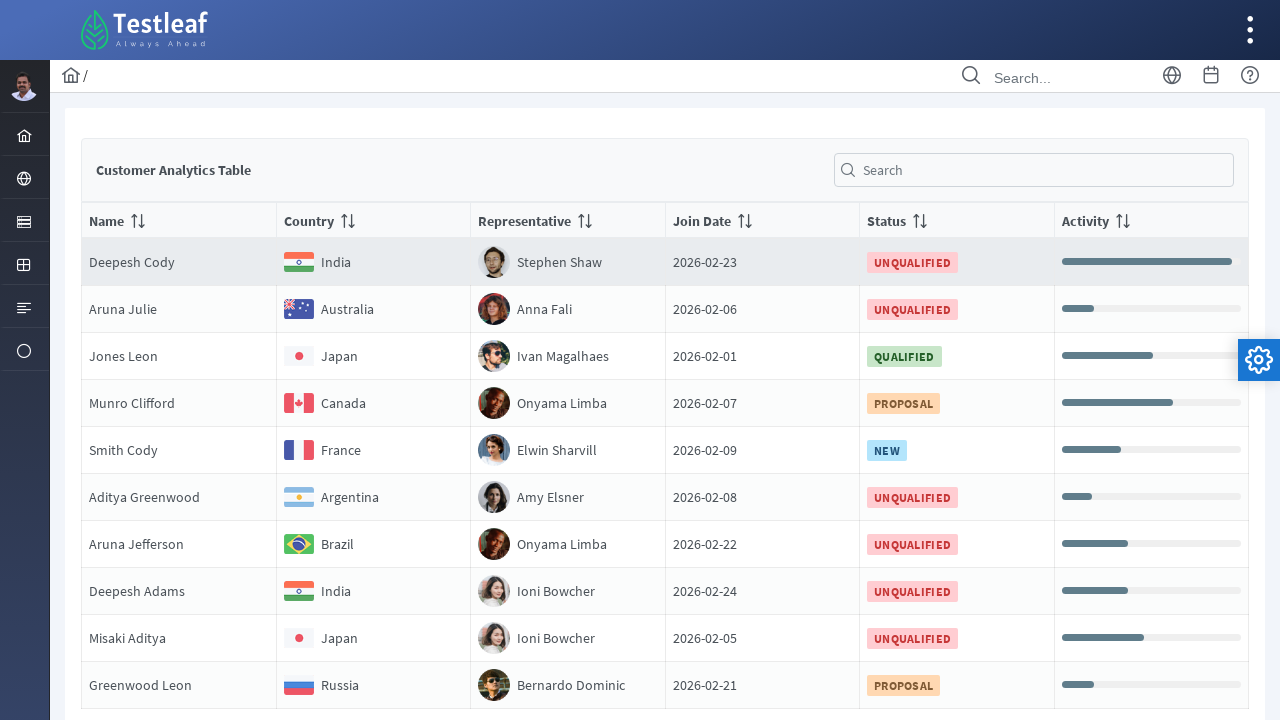

Retrieved text content from row 3, column 46
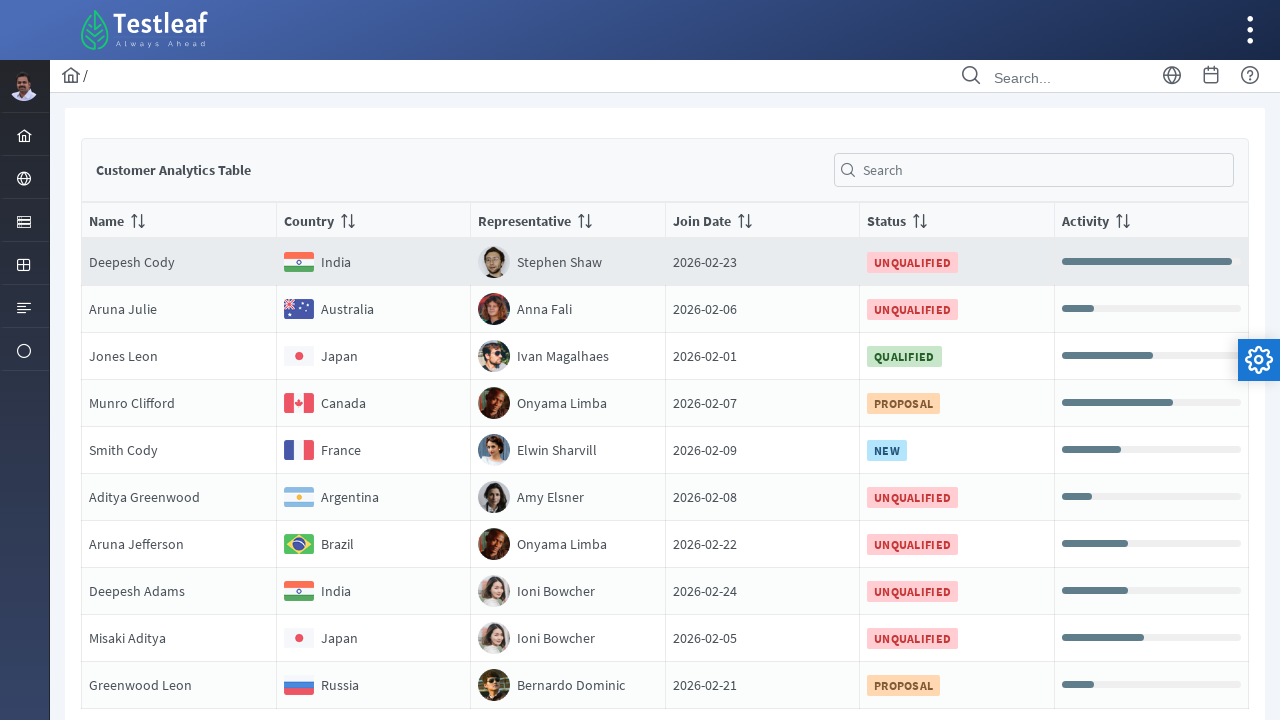

Retrieved text content from row 3, column 47
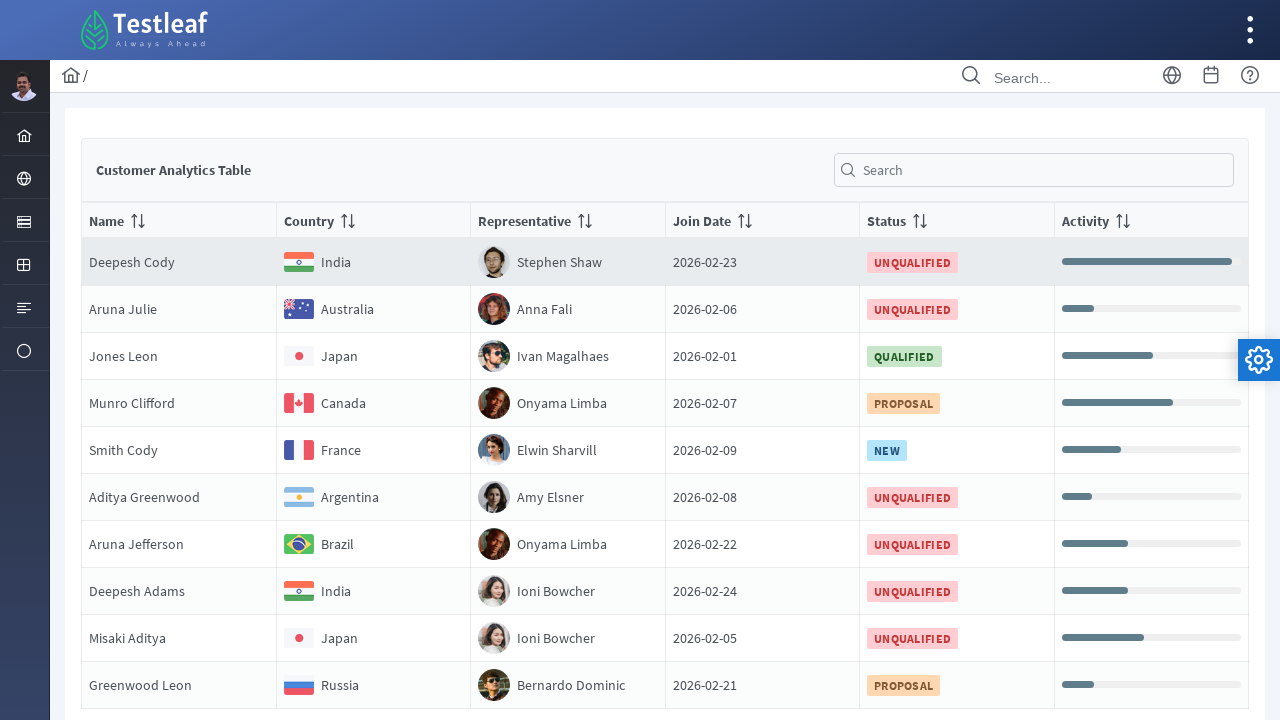

Retrieved text content from row 3, column 48
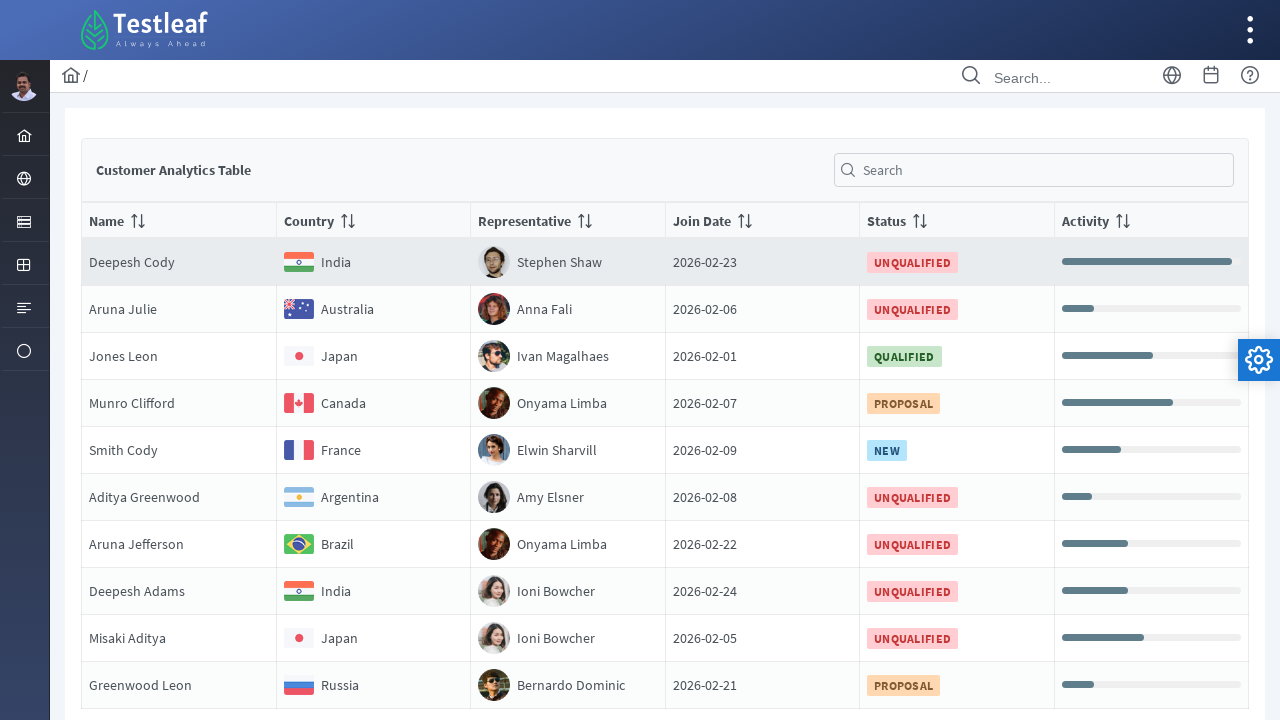

Retrieved text content from row 3, column 49
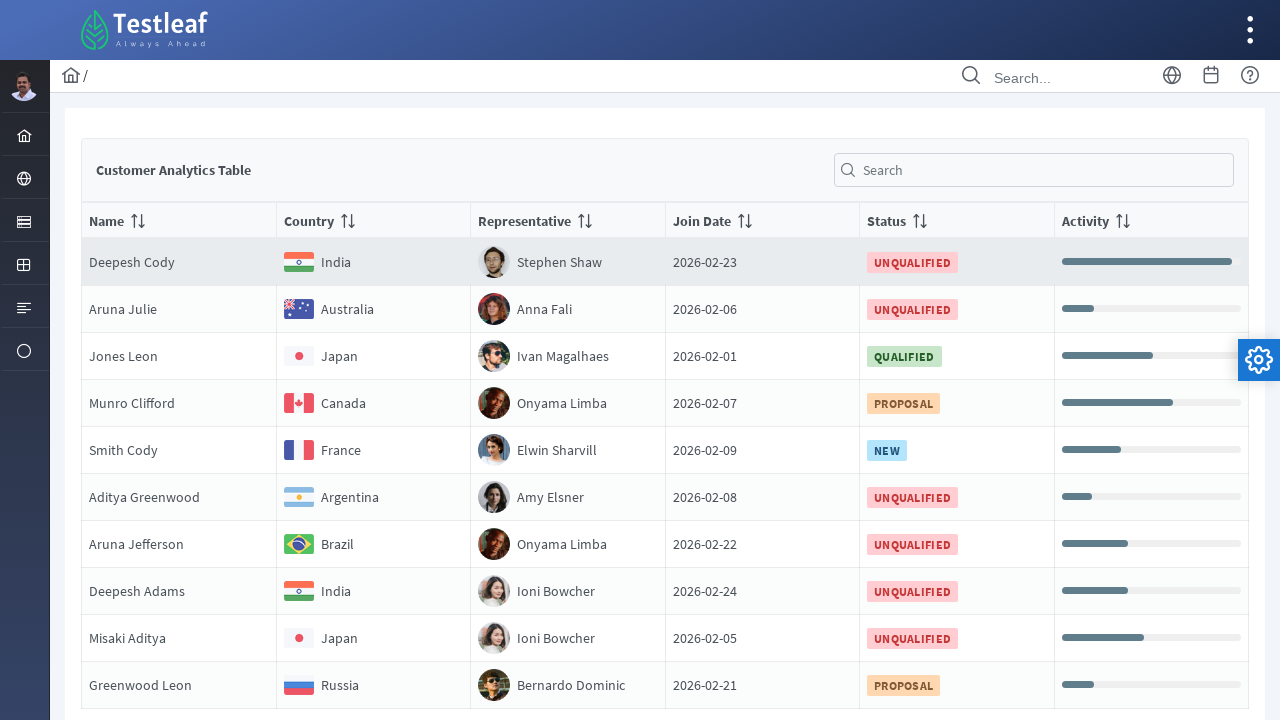

Retrieved text content from row 3, column 50
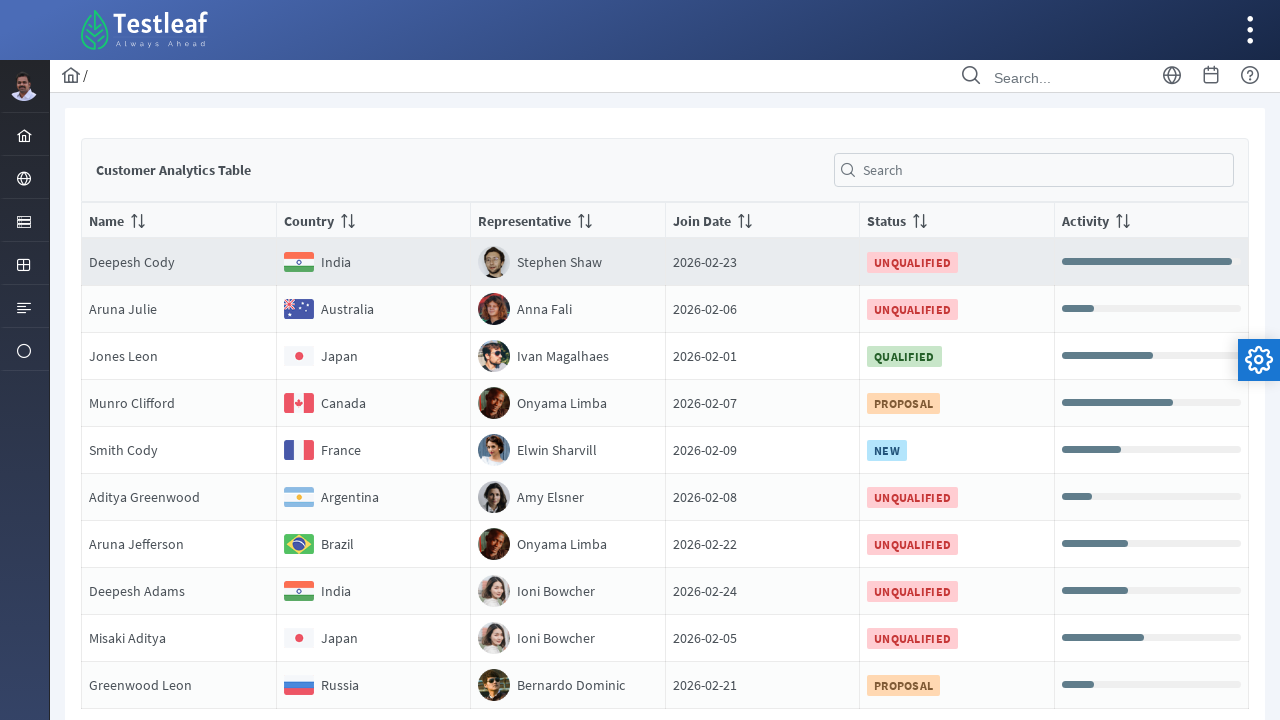

Retrieved text content from row 3, column 51
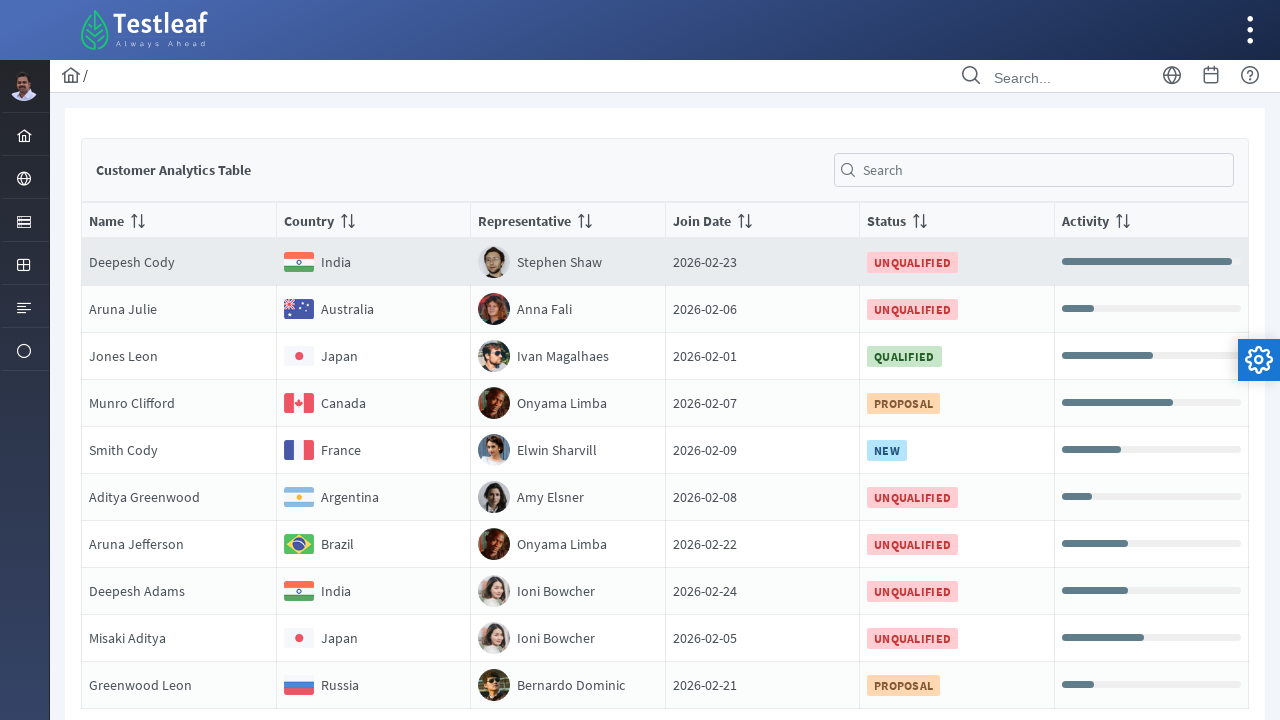

Retrieved text content from row 3, column 52
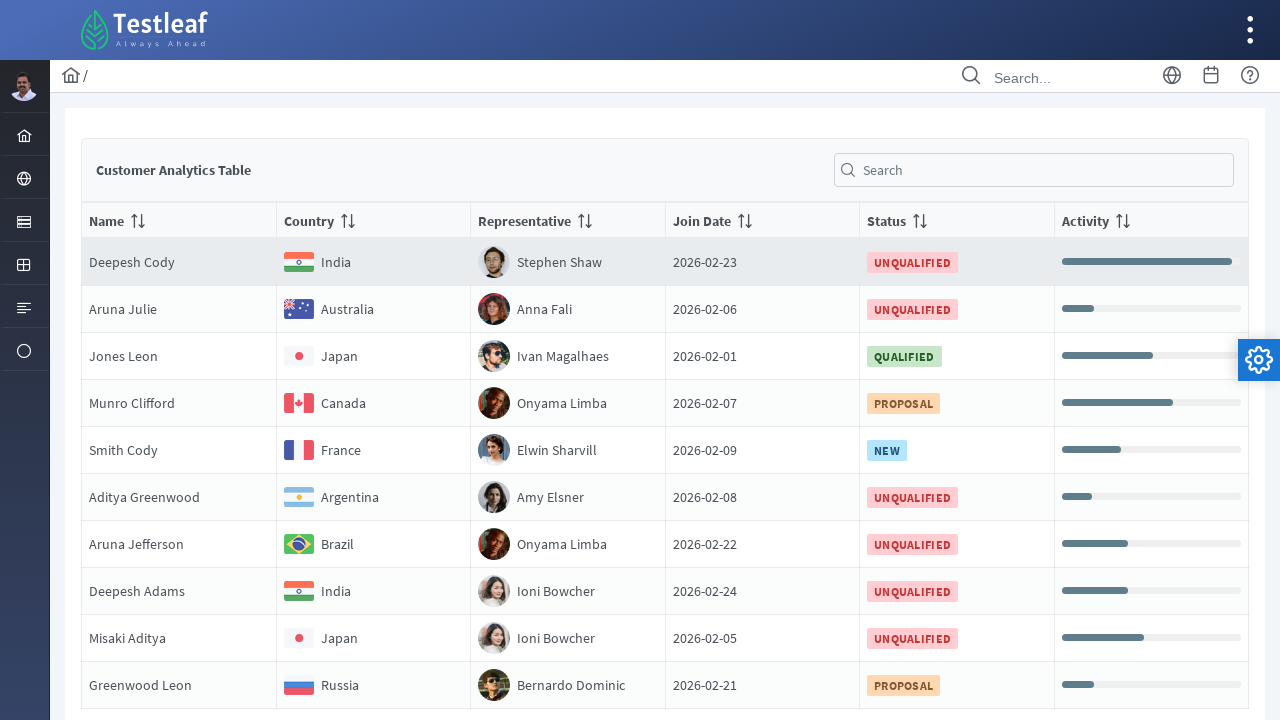

Retrieved text content from row 3, column 53
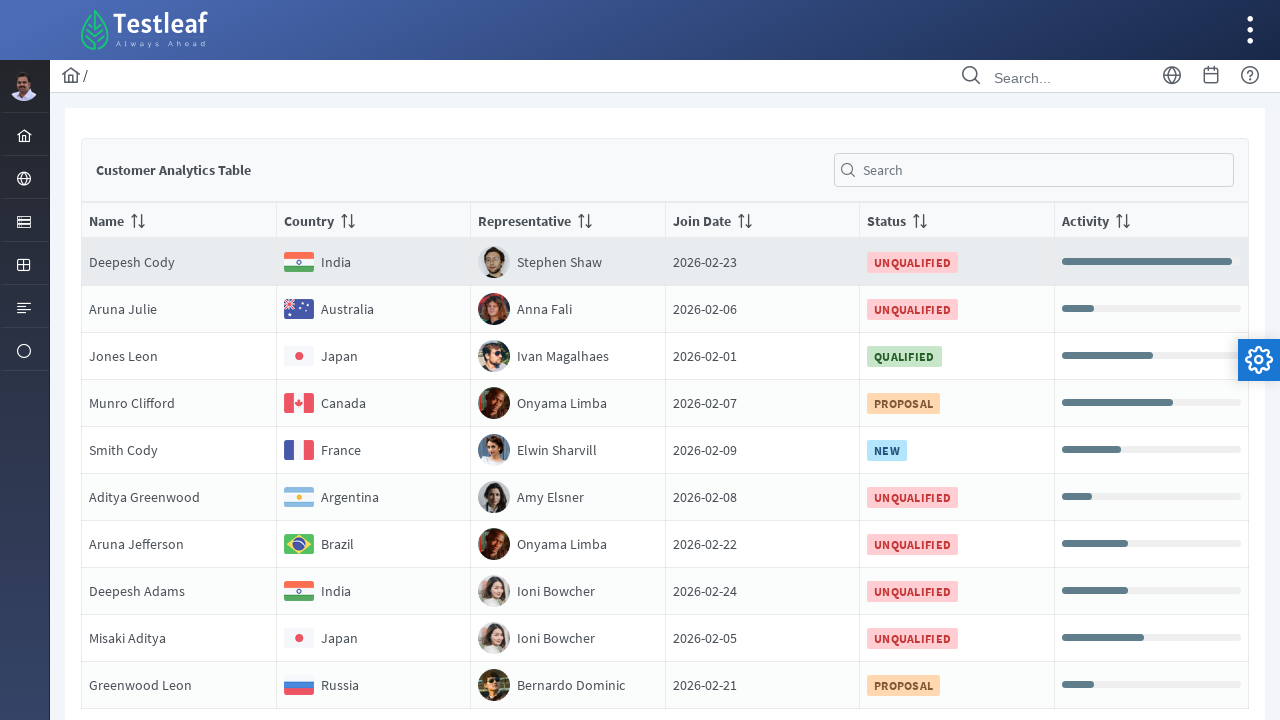

Retrieved text content from row 3, column 54
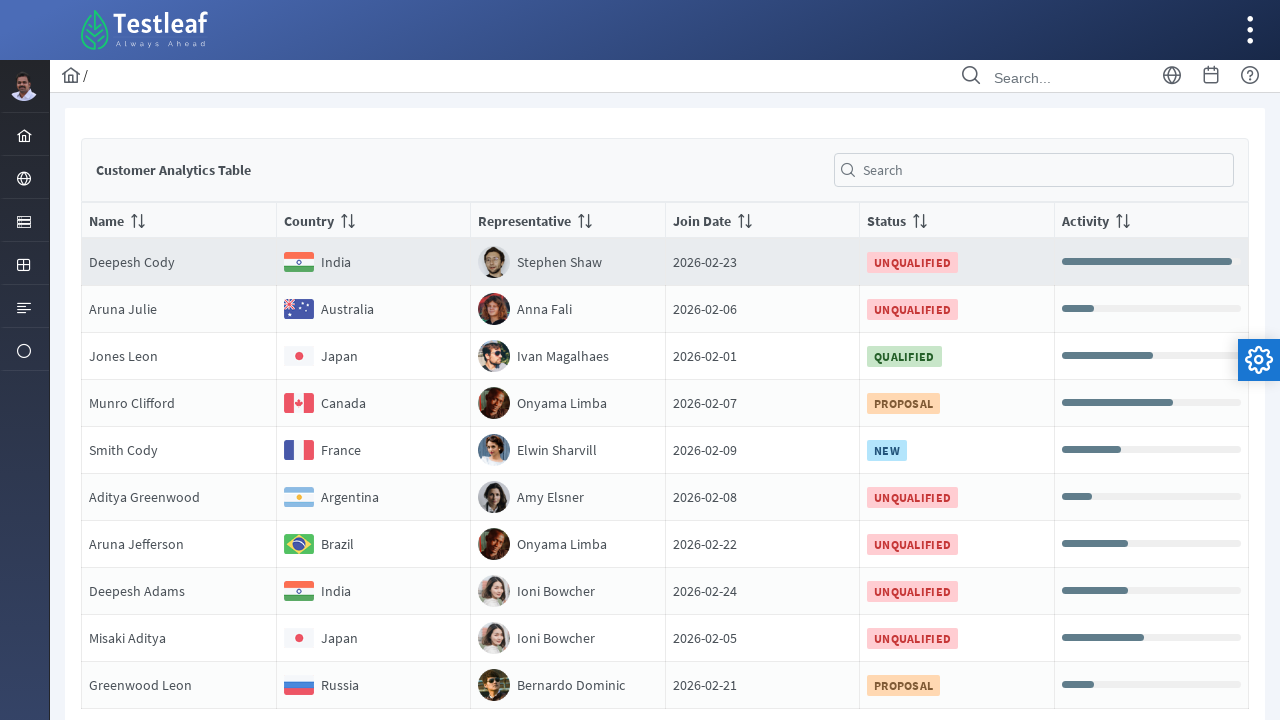

Retrieved text content from row 3, column 55
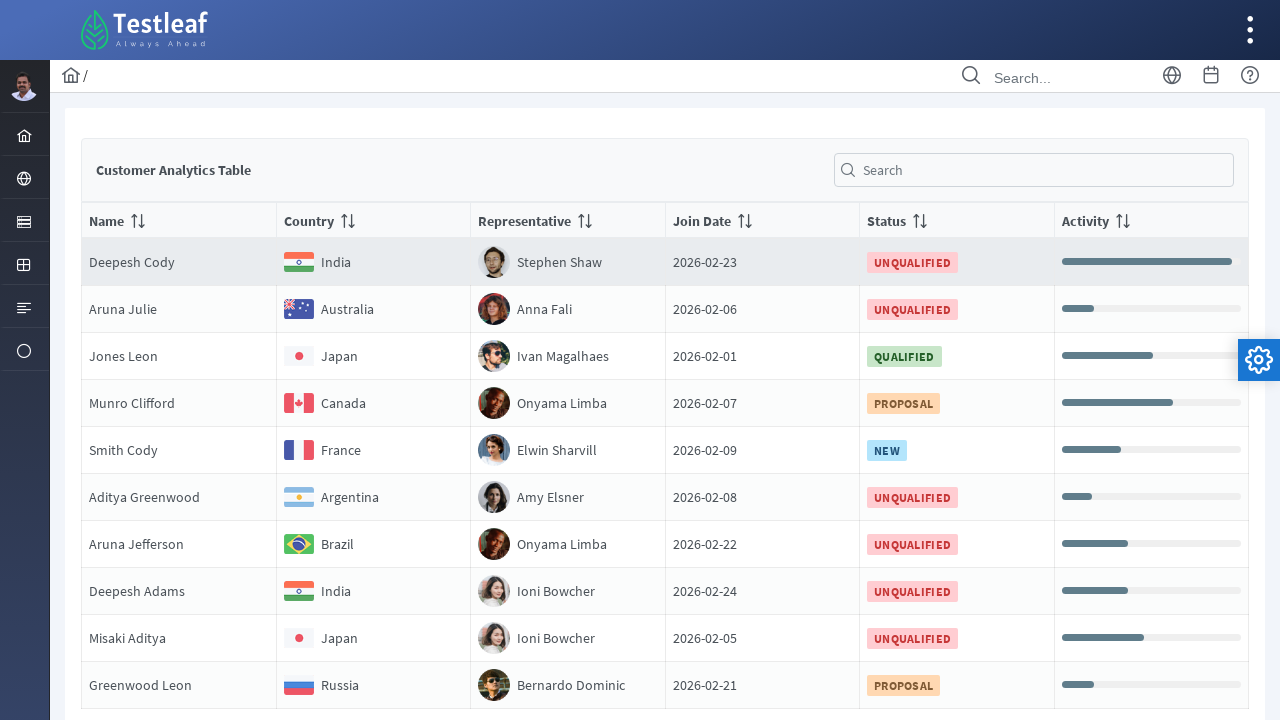

Retrieved text content from row 3, column 56
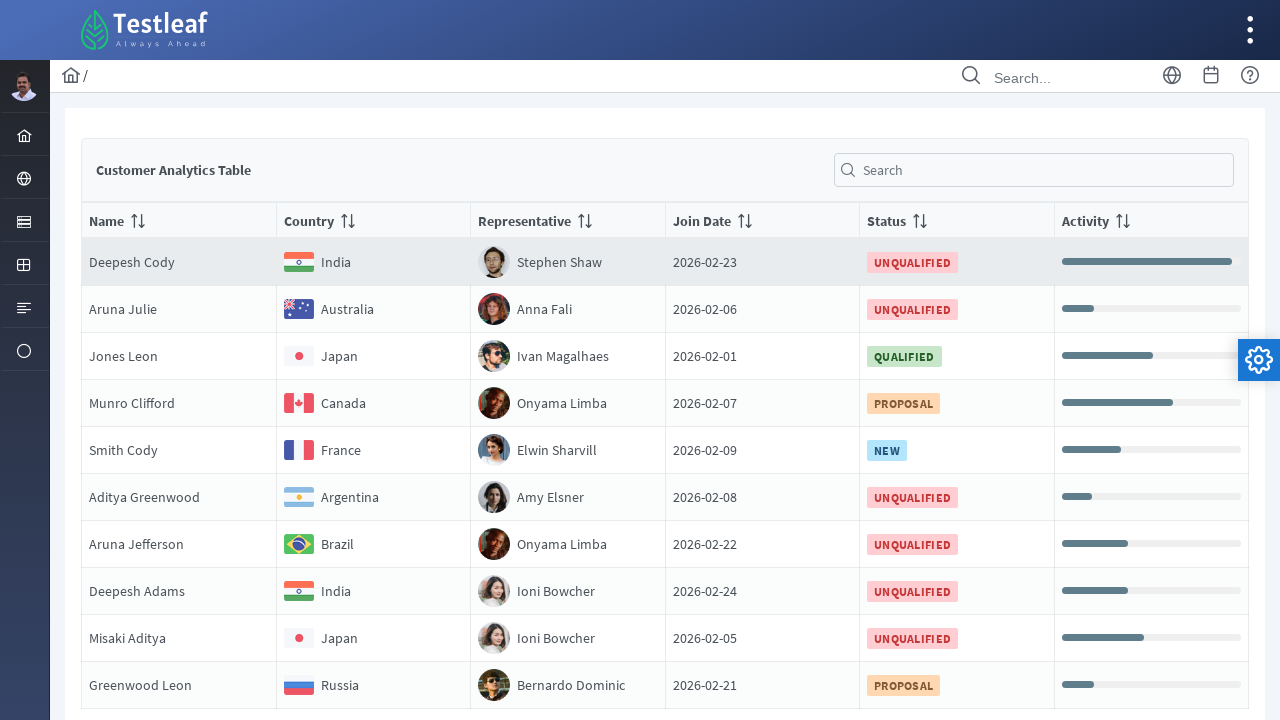

Retrieved text content from row 3, column 57
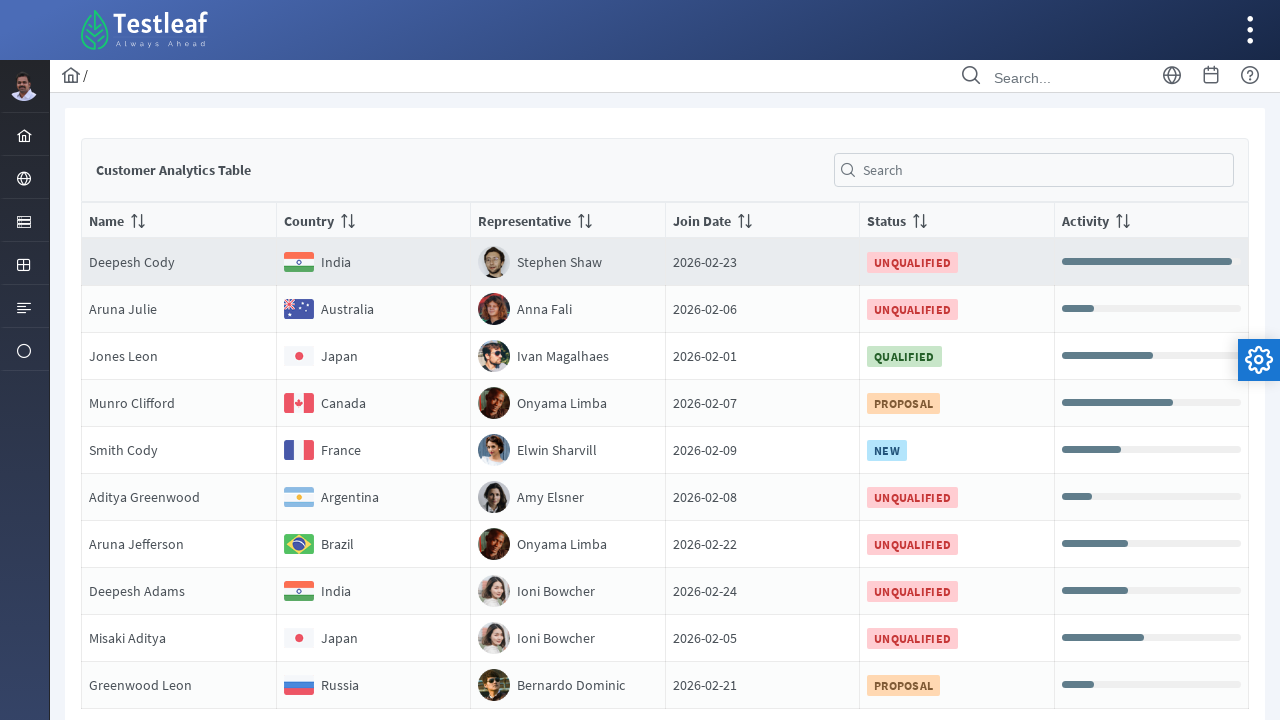

Retrieved text content from row 3, column 58
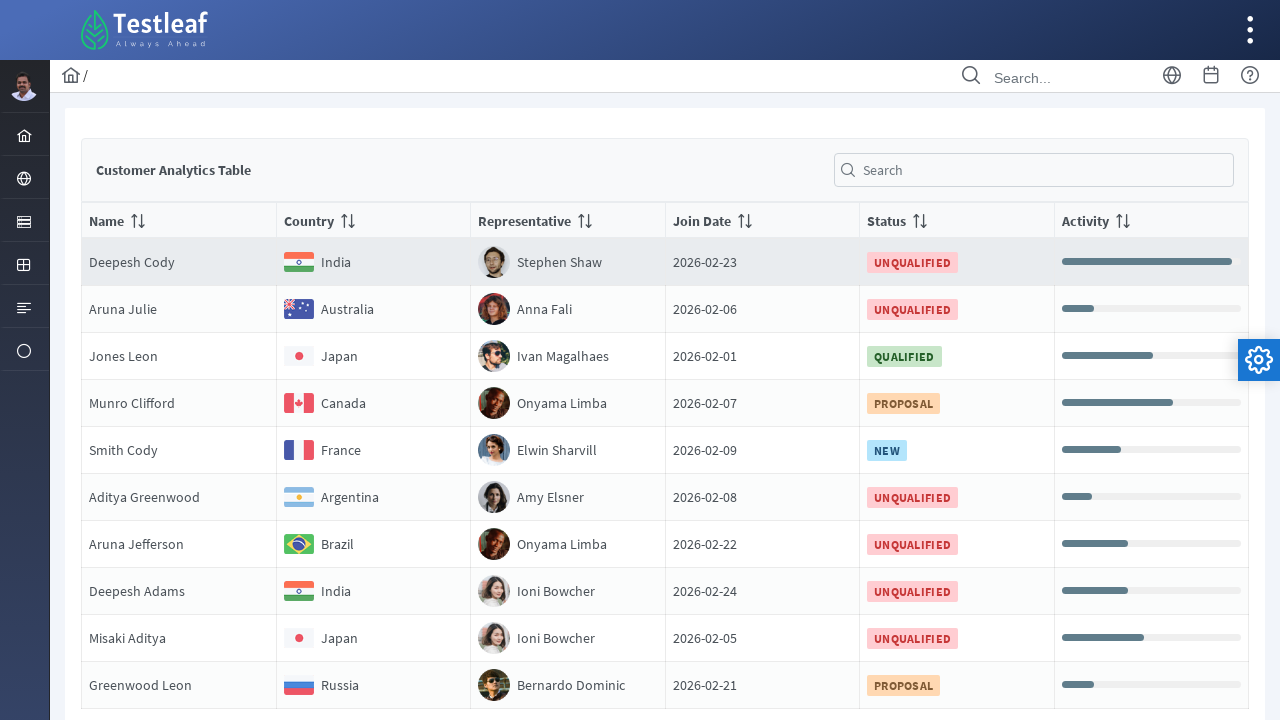

Retrieved text content from row 3, column 59
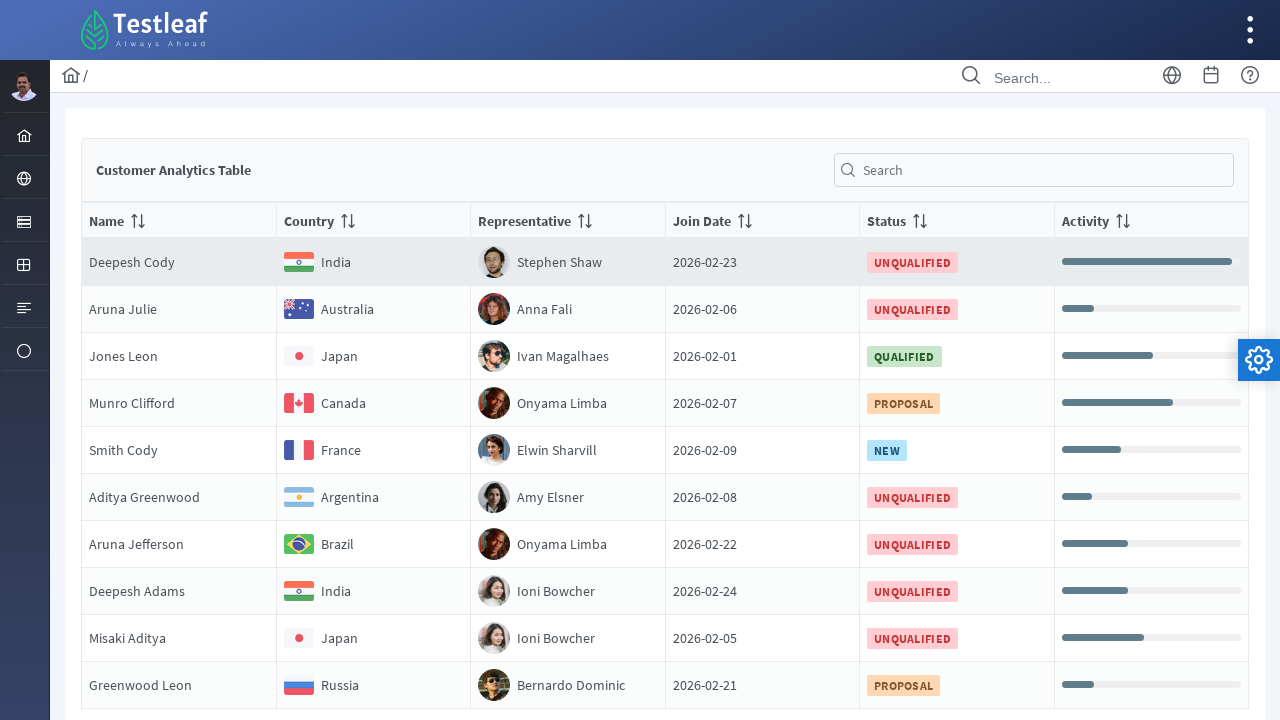

Retrieved text content from row 4, column 0
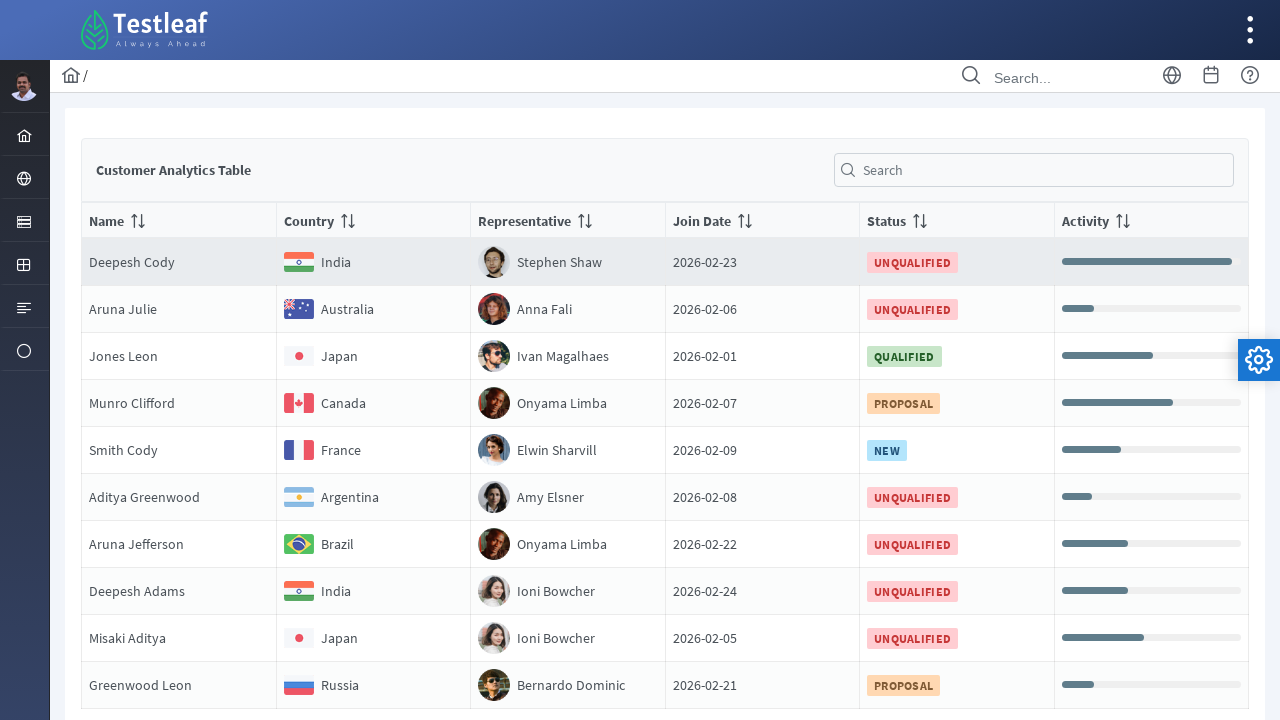

Retrieved text content from row 4, column 1
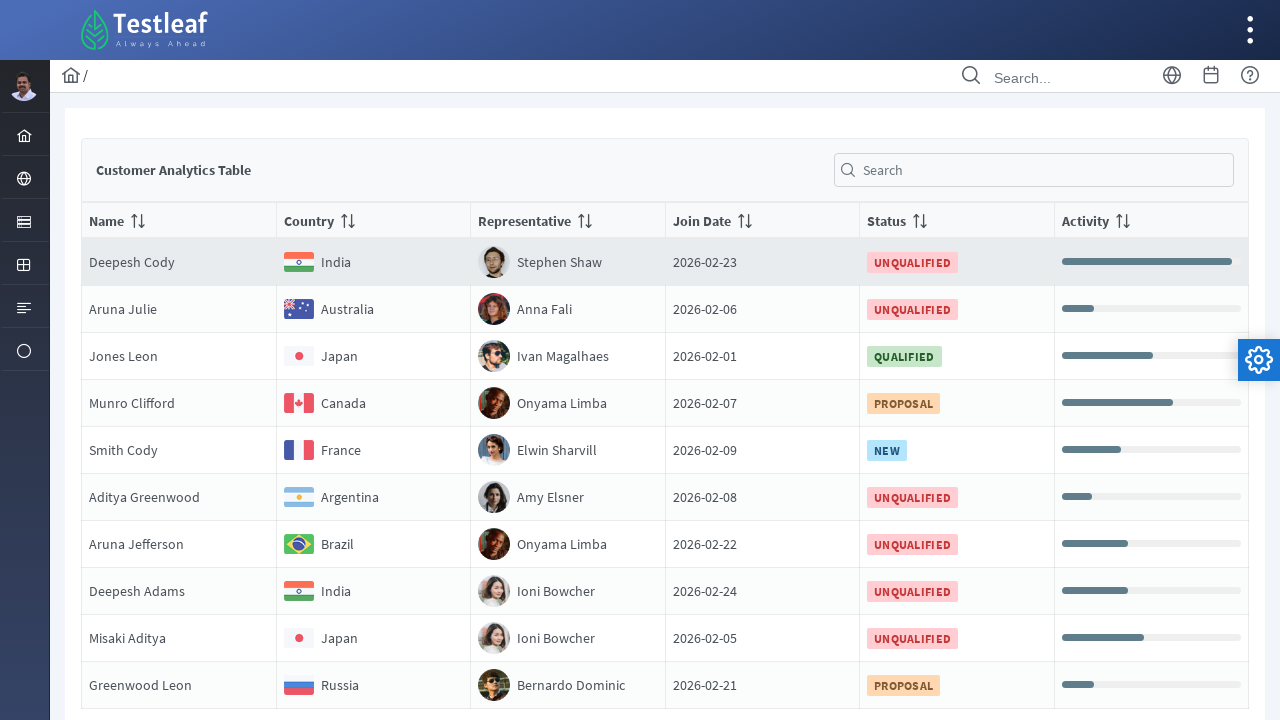

Retrieved text content from row 4, column 2
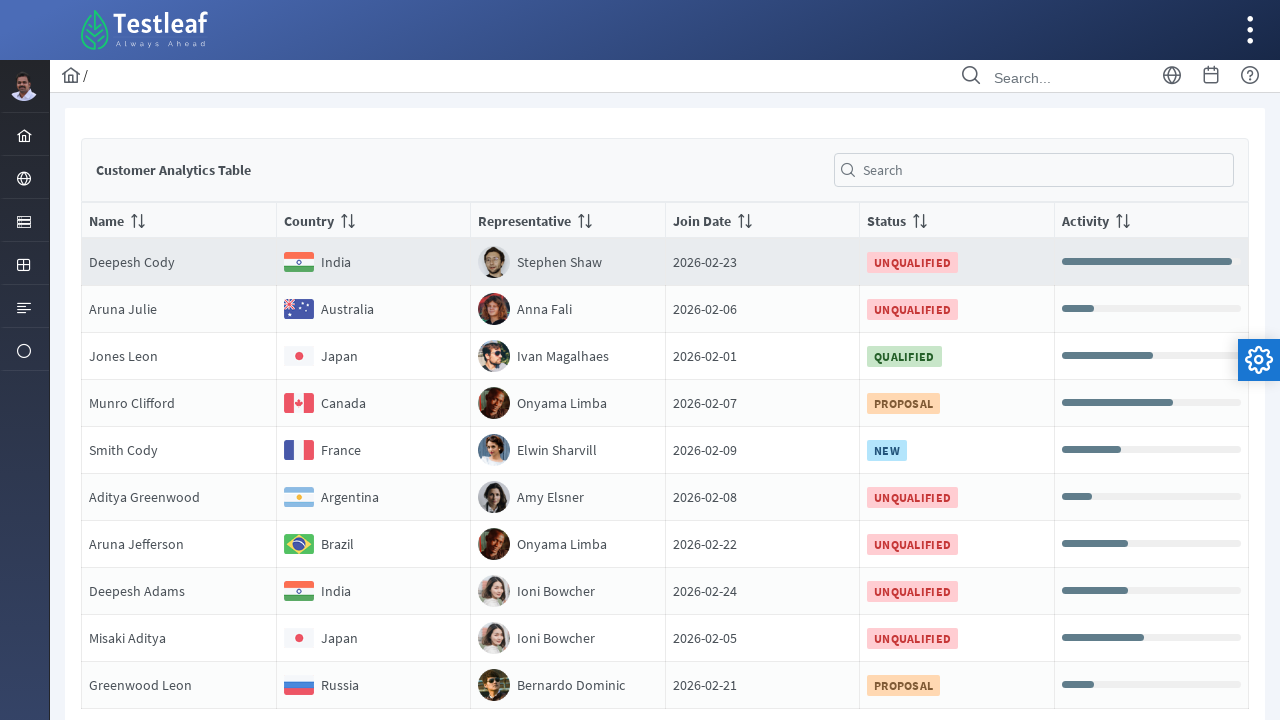

Retrieved text content from row 4, column 3
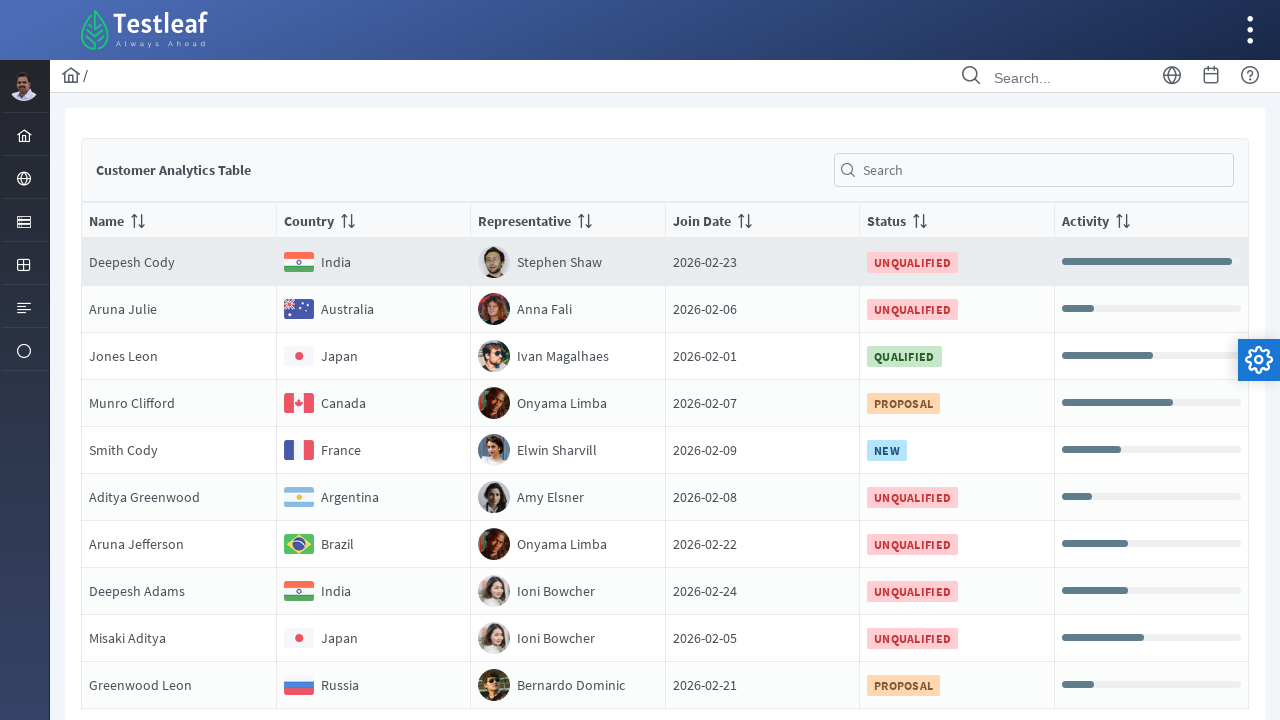

Retrieved text content from row 4, column 4
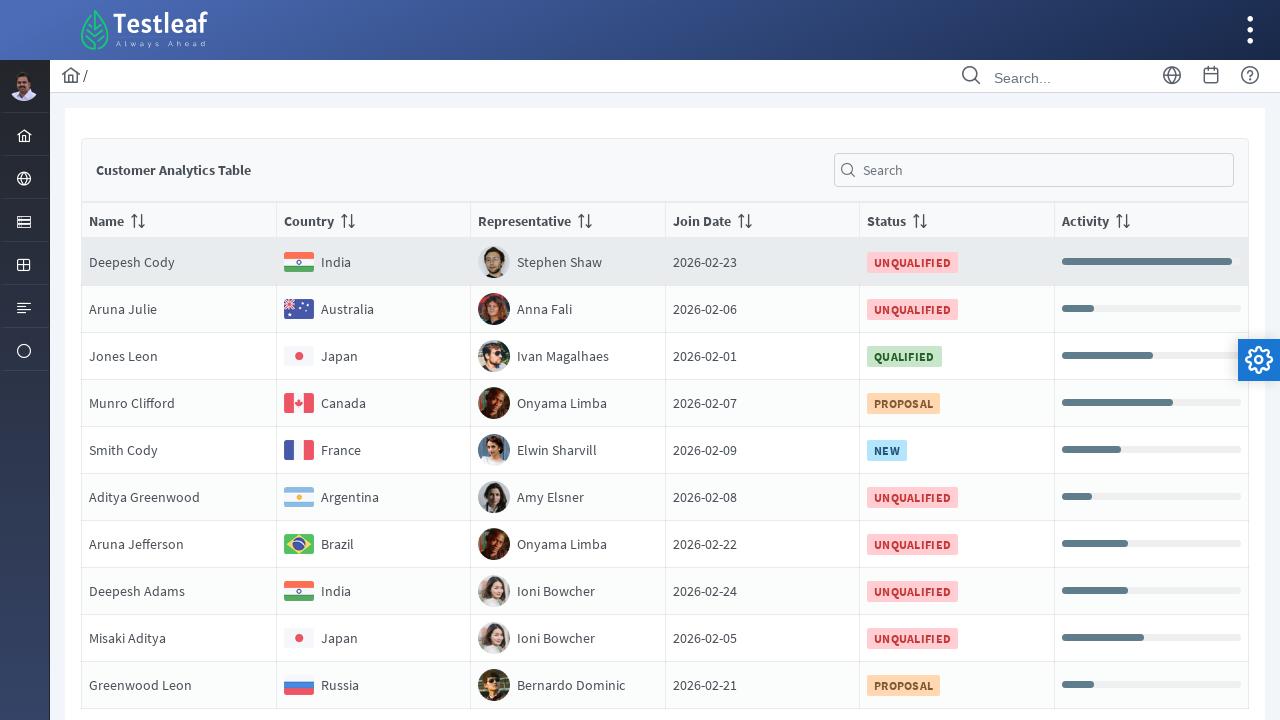

Retrieved text content from row 4, column 5
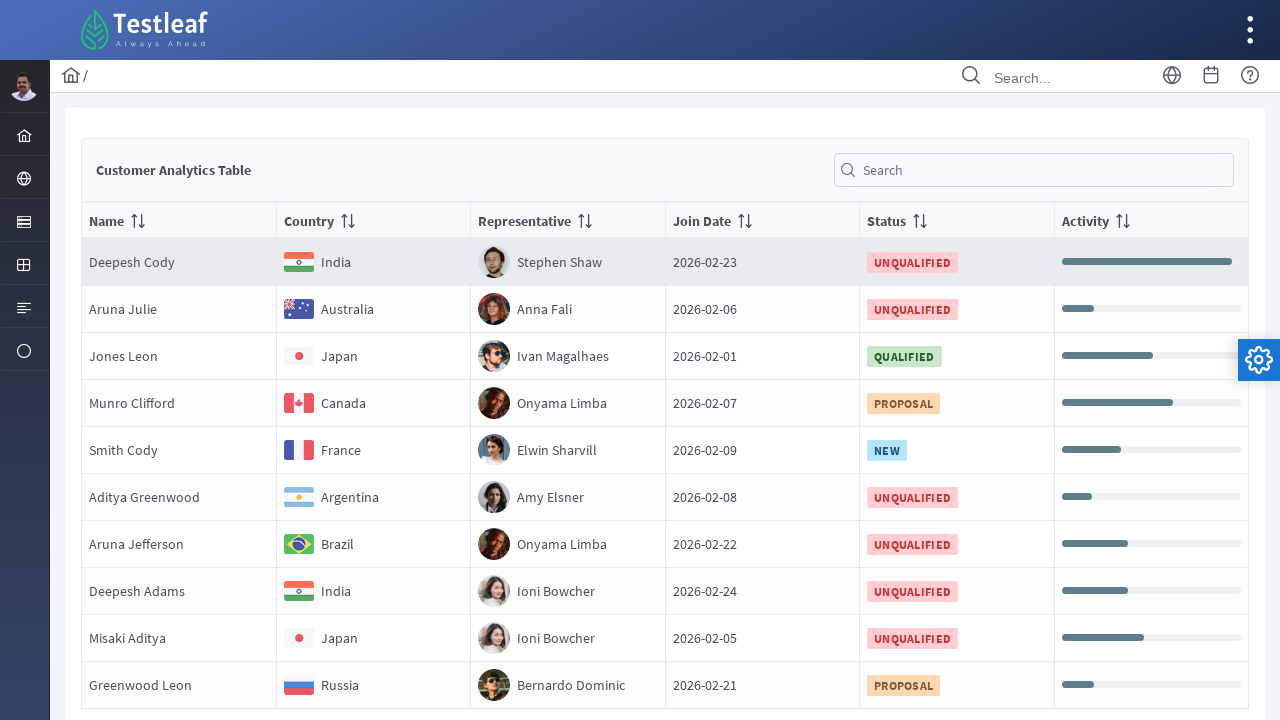

Retrieved text content from row 4, column 6
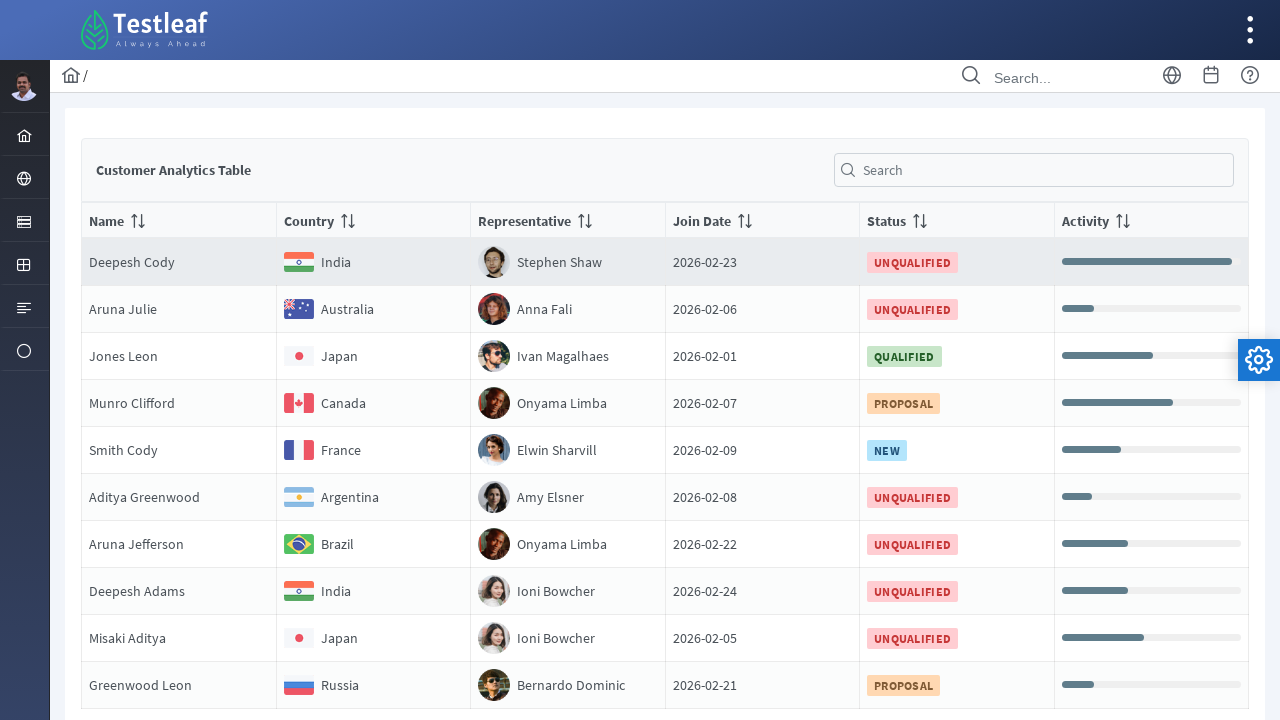

Retrieved text content from row 4, column 7
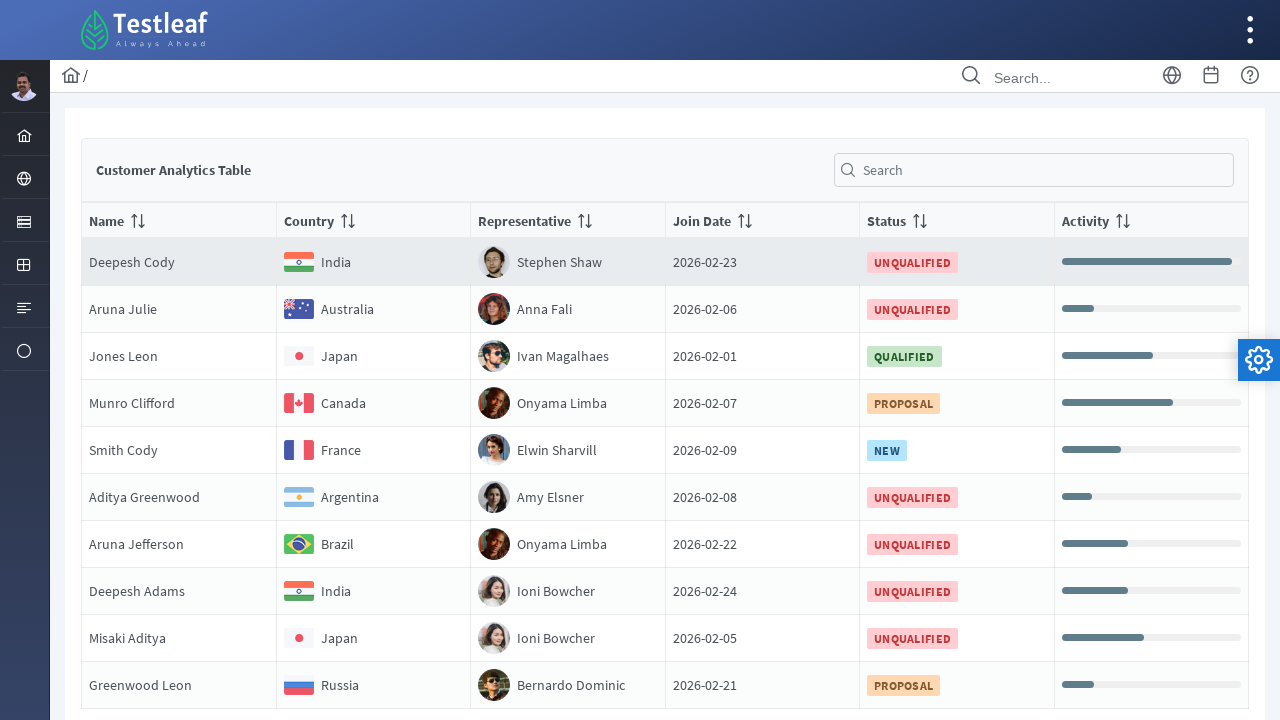

Retrieved text content from row 4, column 8
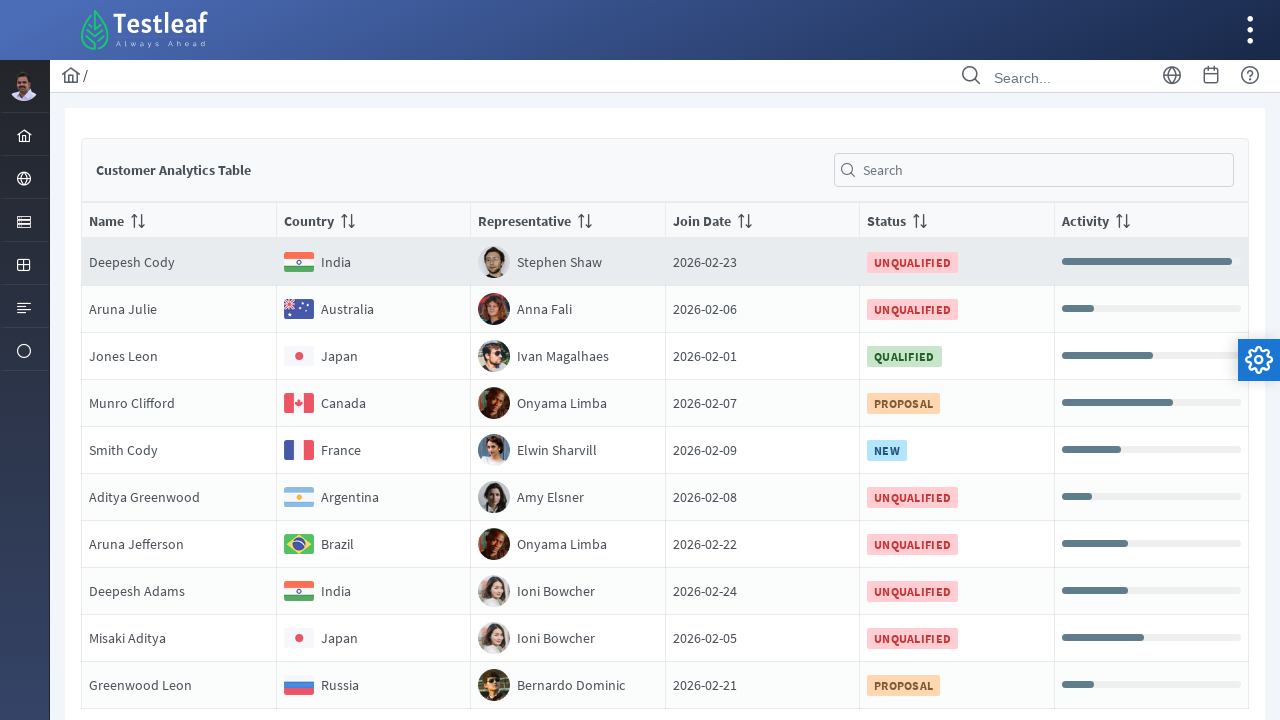

Retrieved text content from row 4, column 9
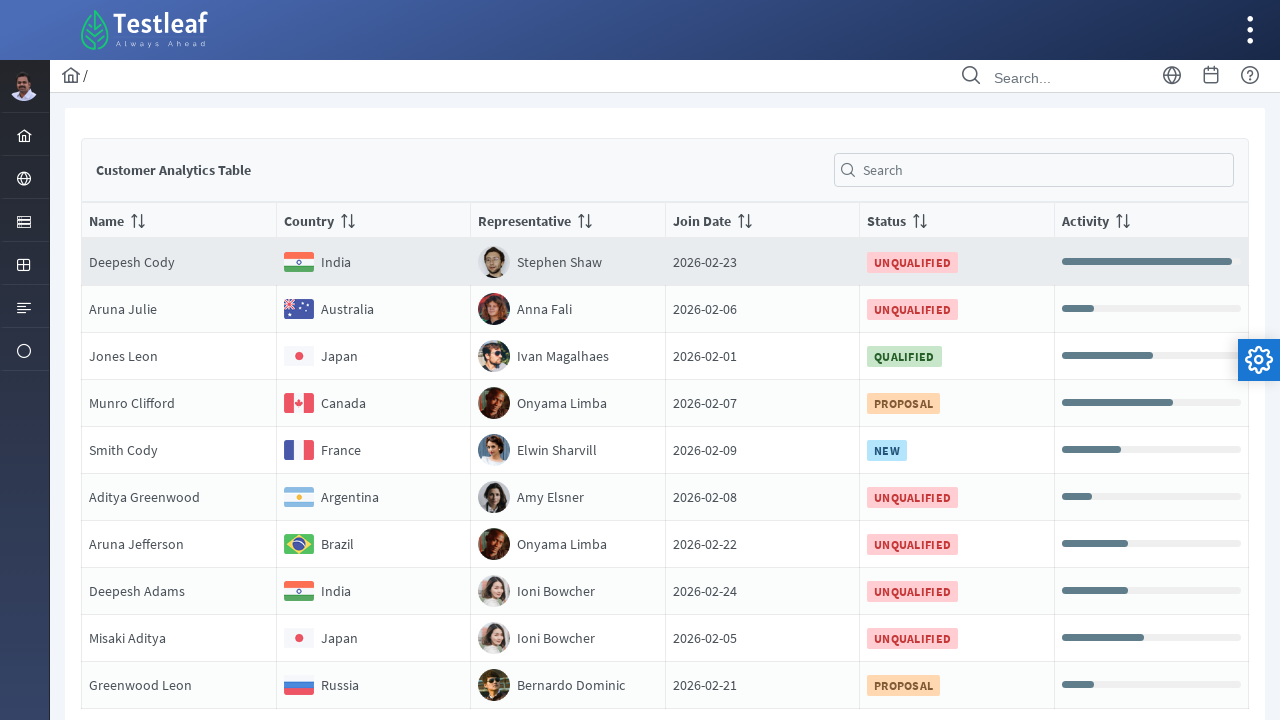

Retrieved text content from row 4, column 10
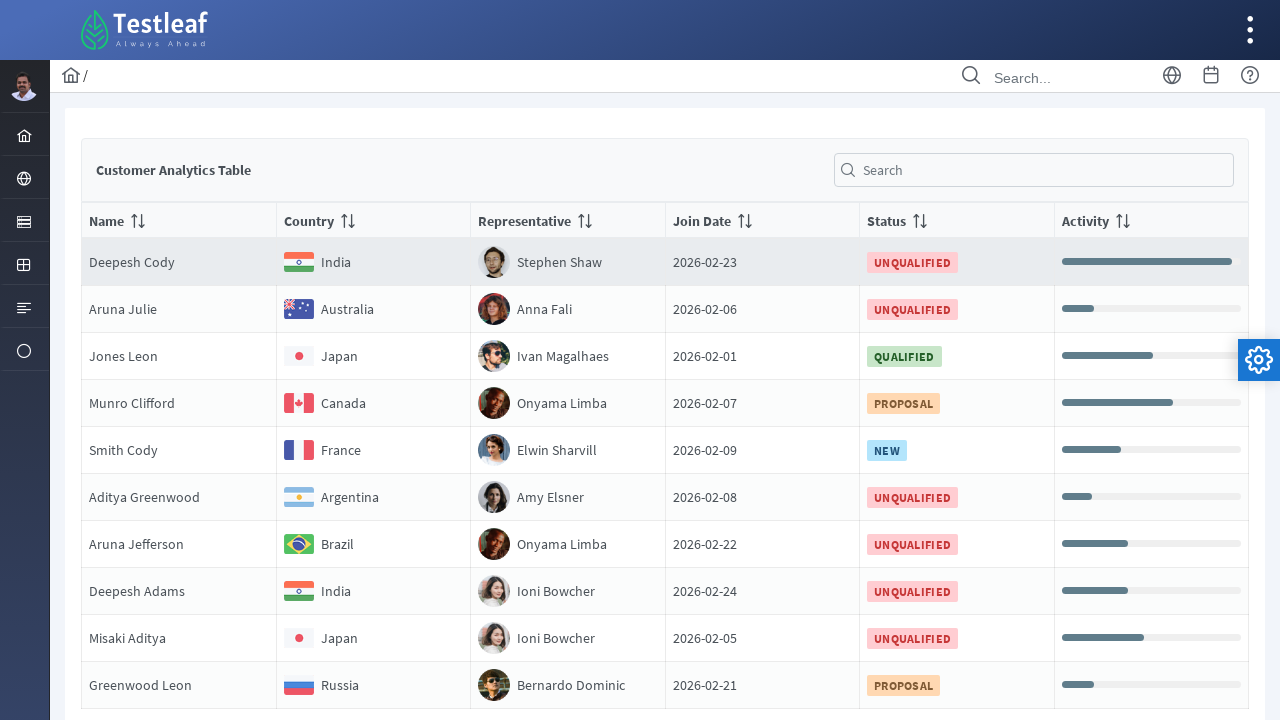

Retrieved text content from row 4, column 11
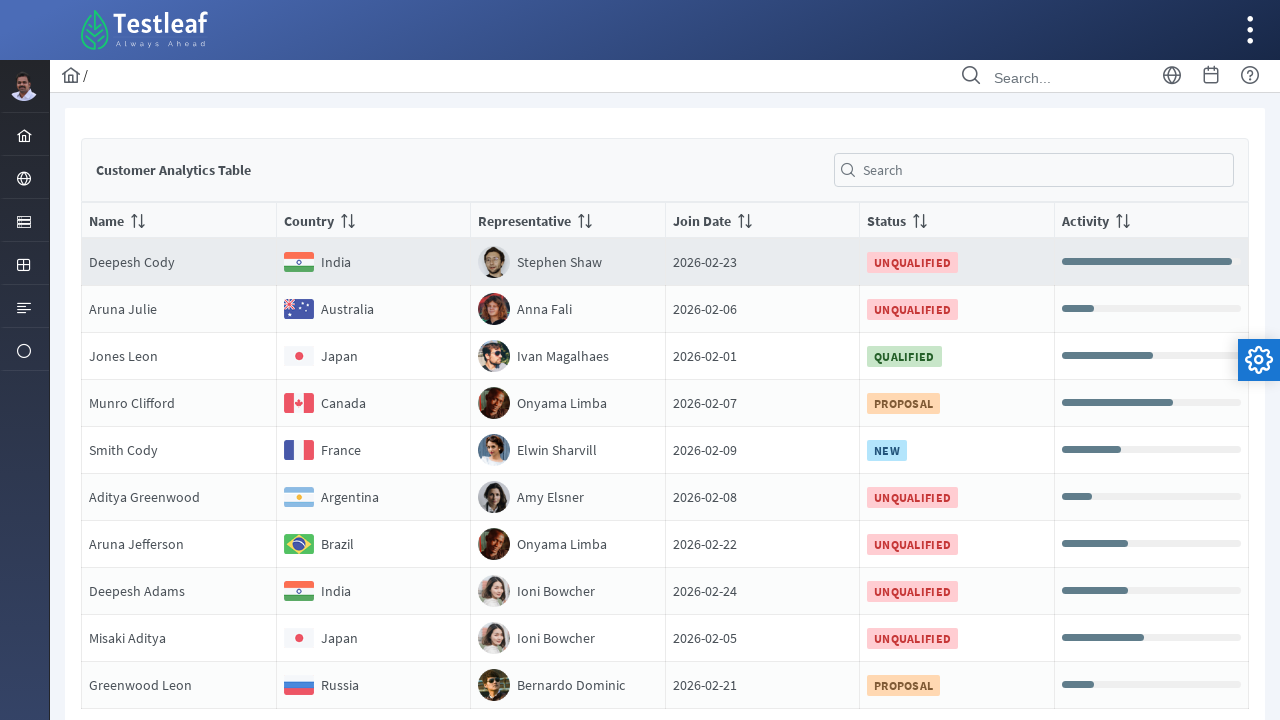

Retrieved text content from row 4, column 12
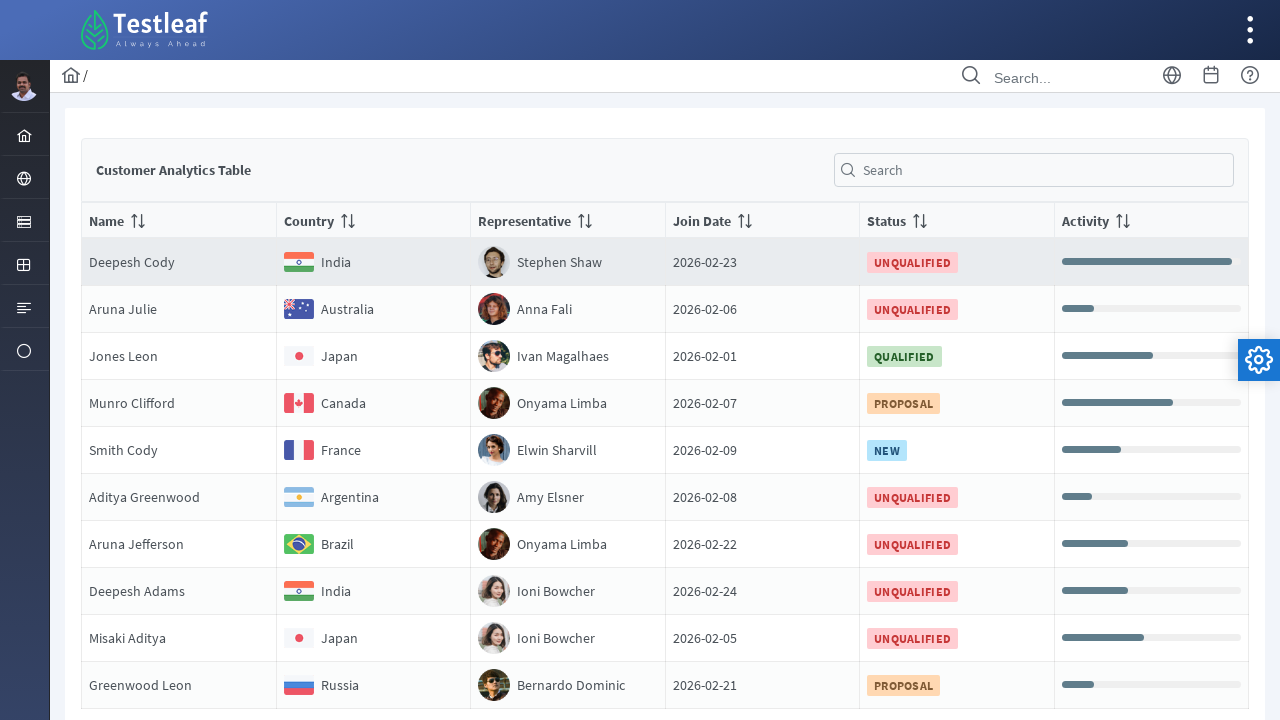

Retrieved text content from row 4, column 13
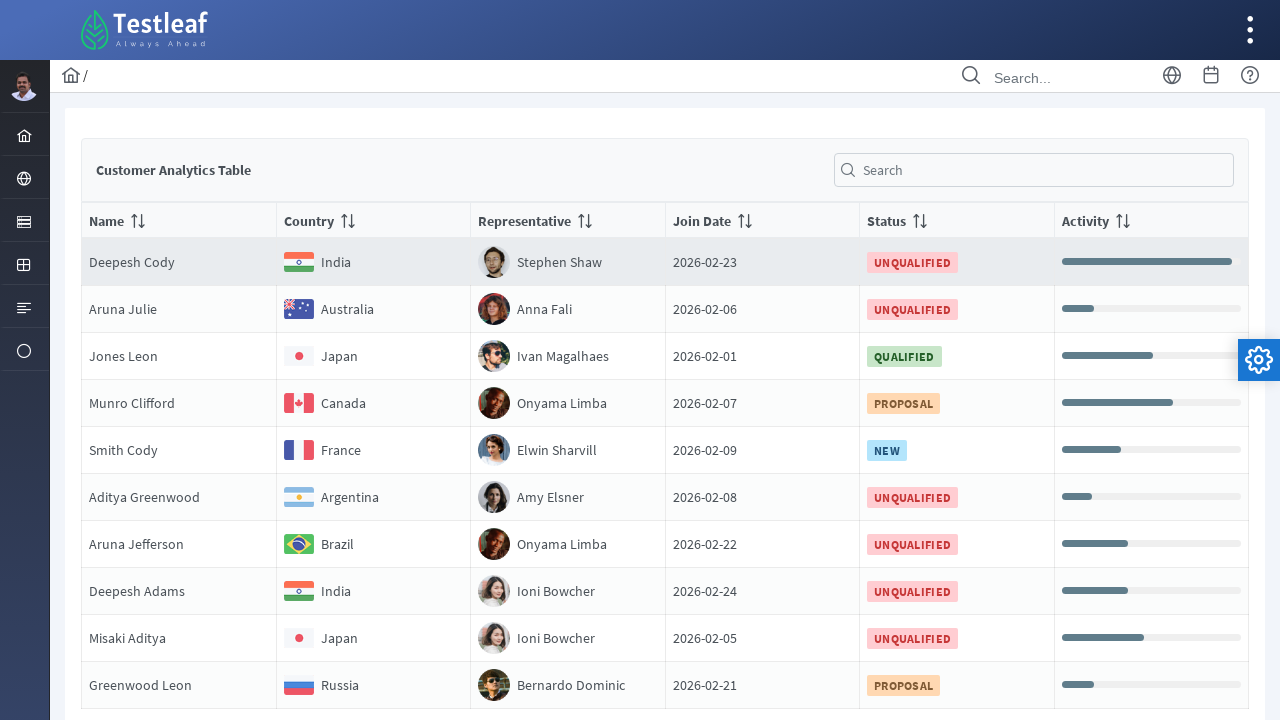

Retrieved text content from row 4, column 14
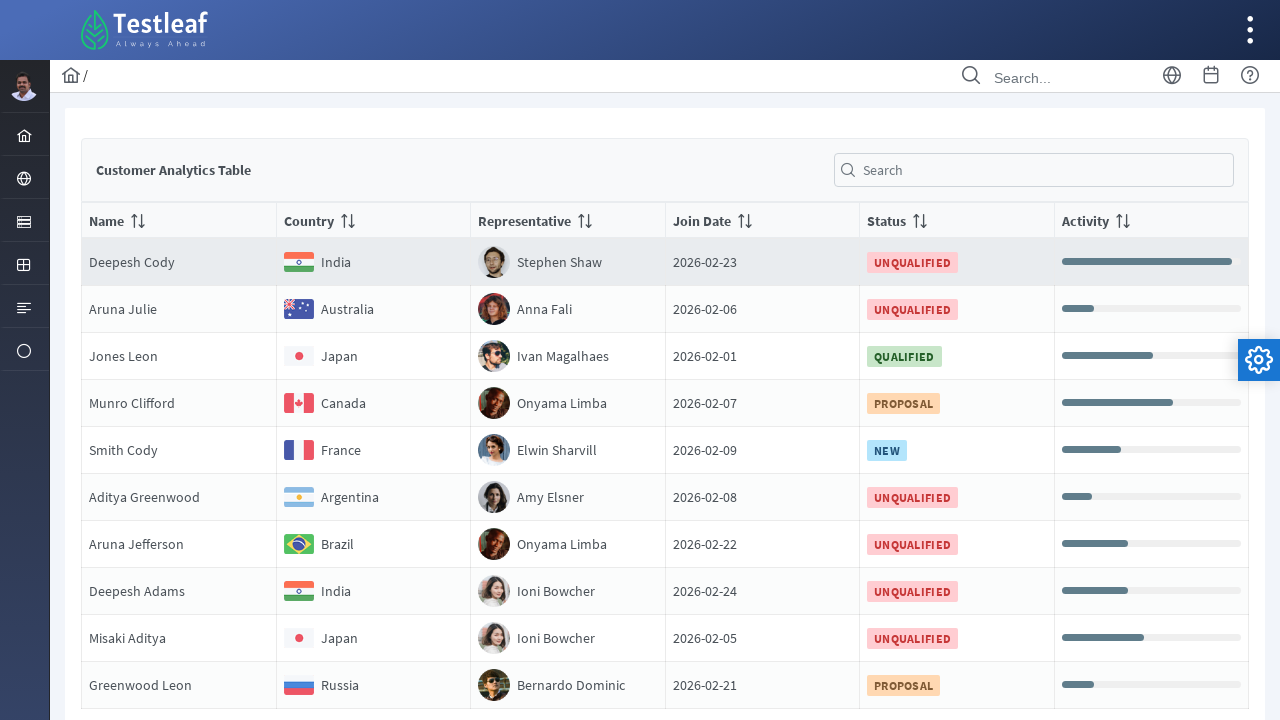

Retrieved text content from row 4, column 15
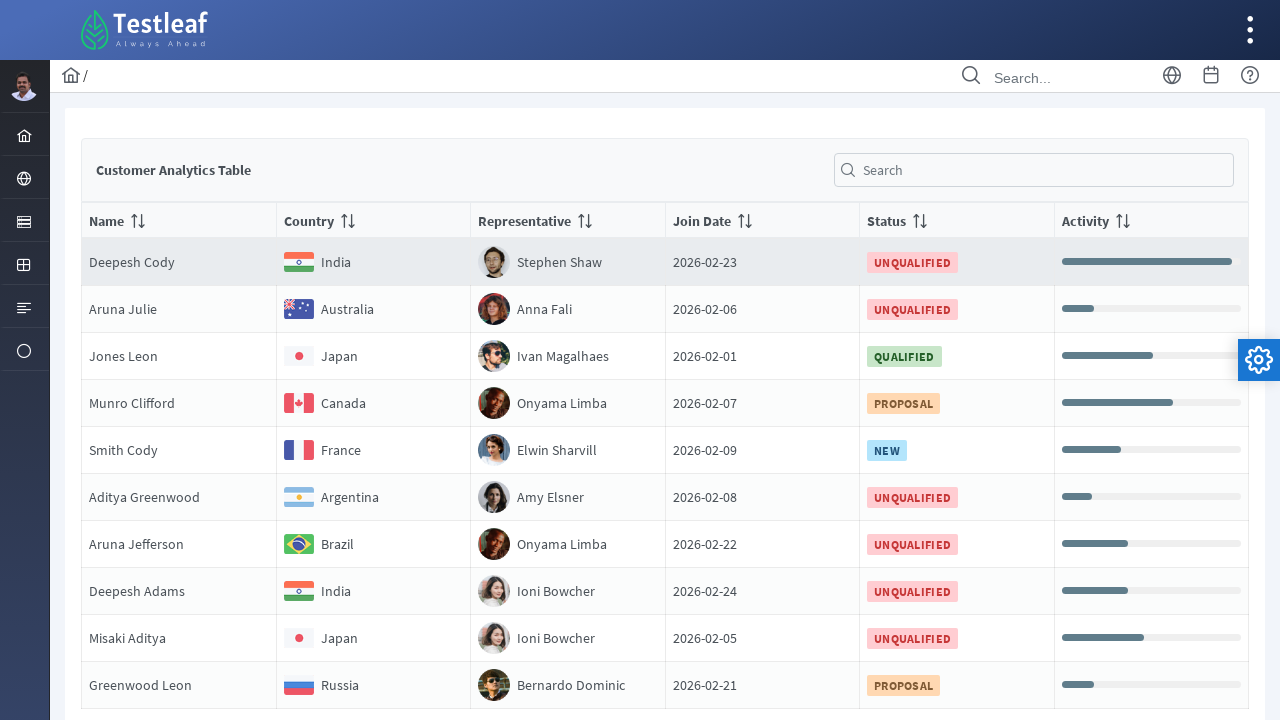

Retrieved text content from row 4, column 16
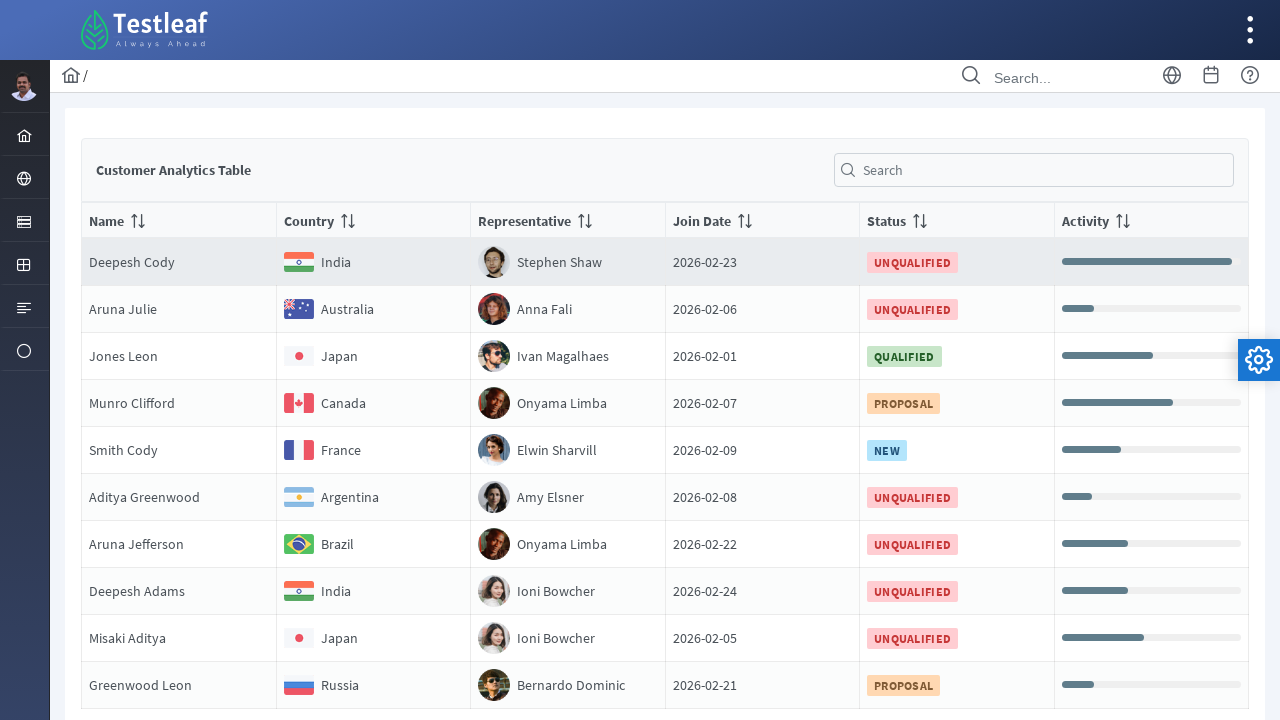

Retrieved text content from row 4, column 17
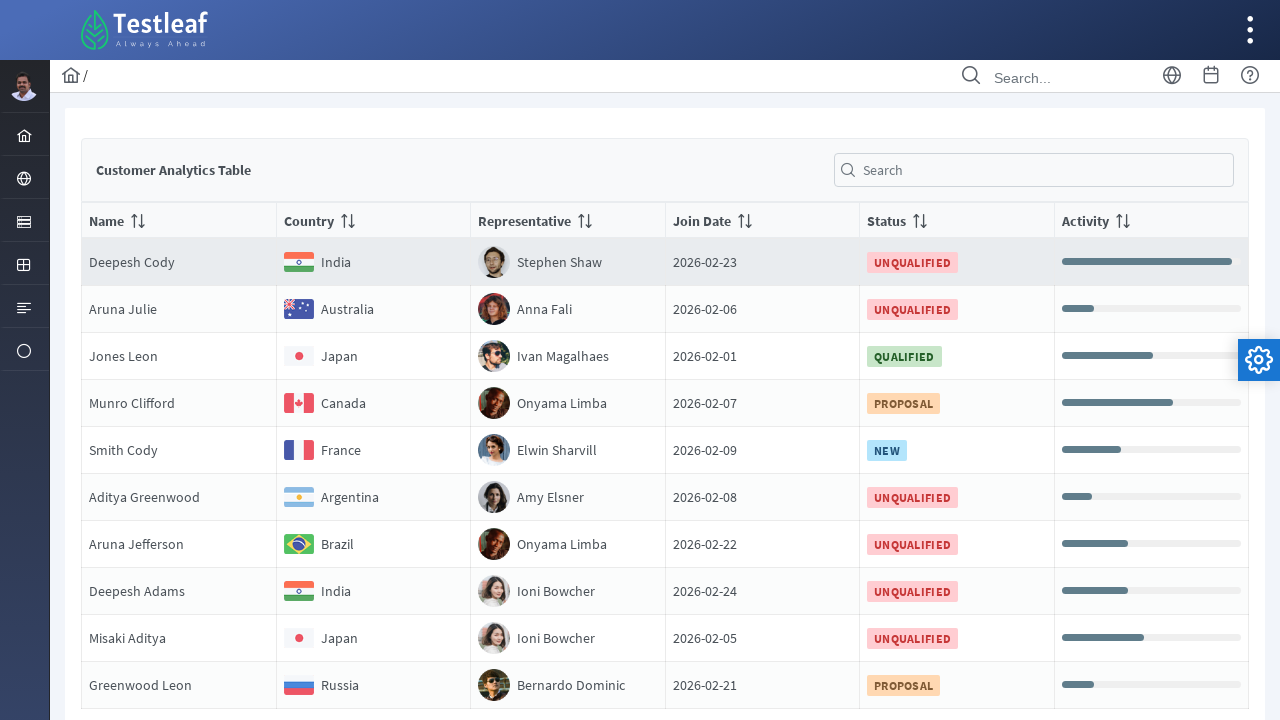

Retrieved text content from row 4, column 18
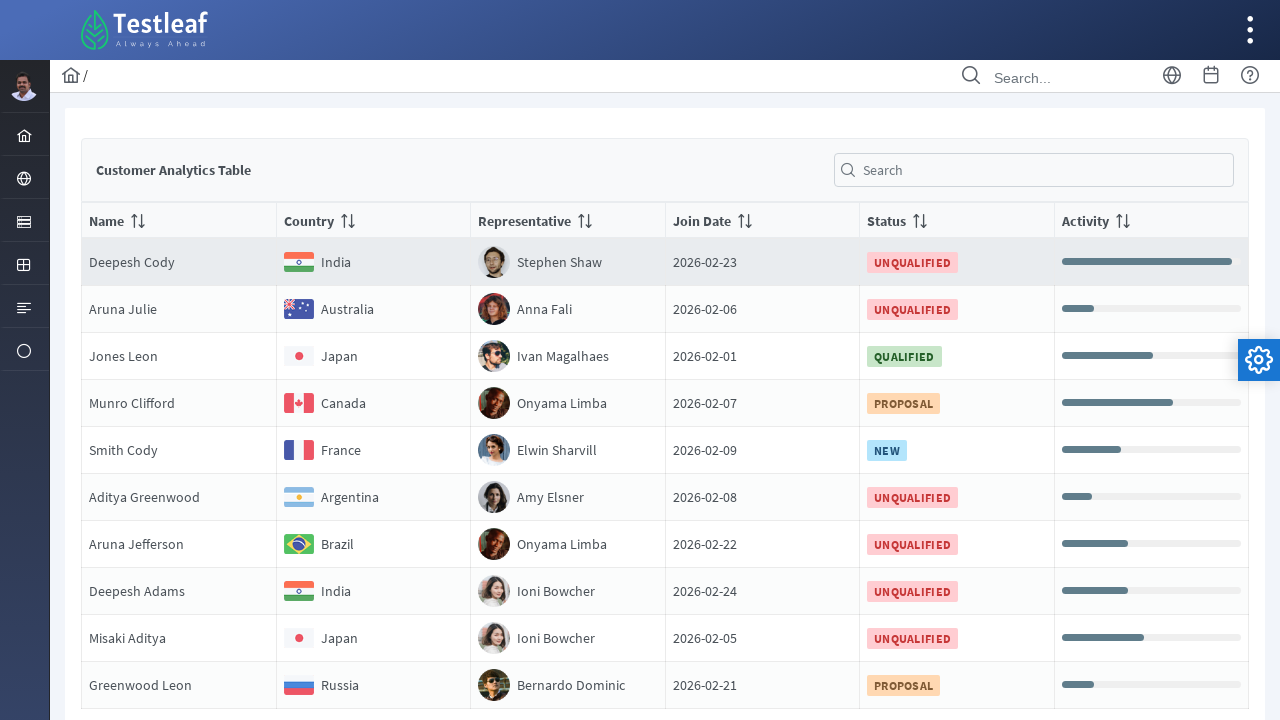

Retrieved text content from row 4, column 19
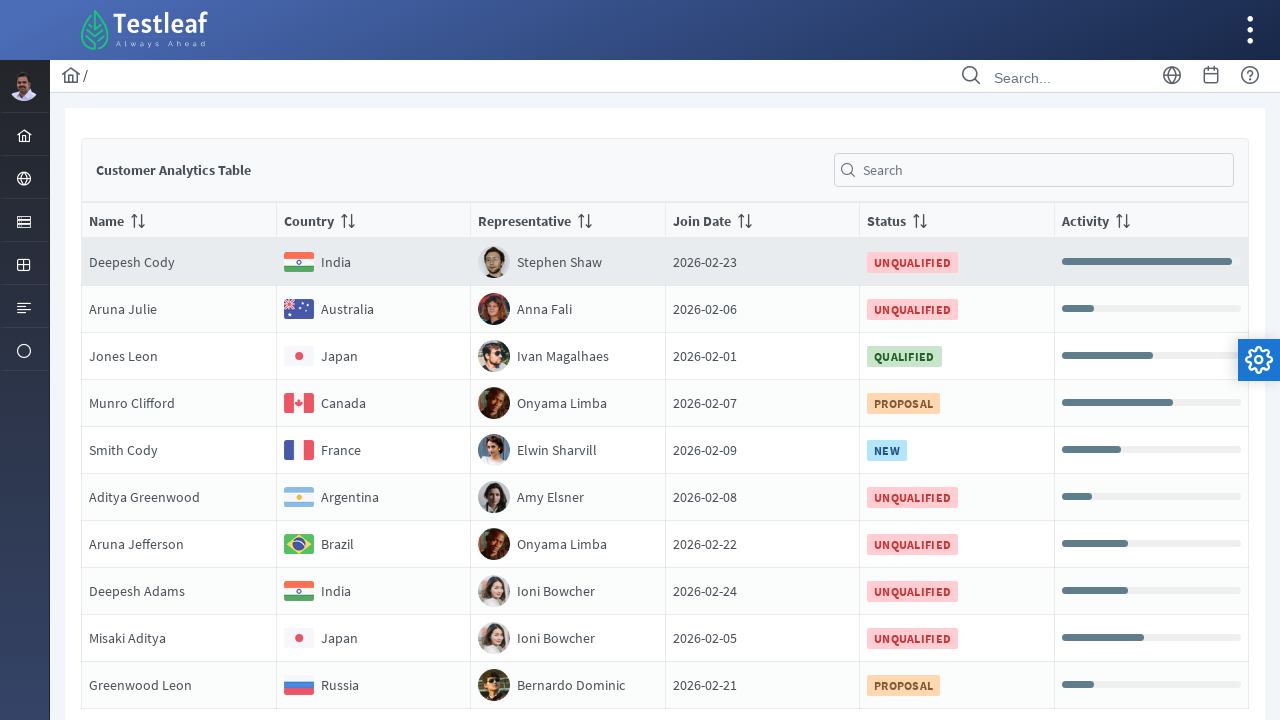

Retrieved text content from row 4, column 20
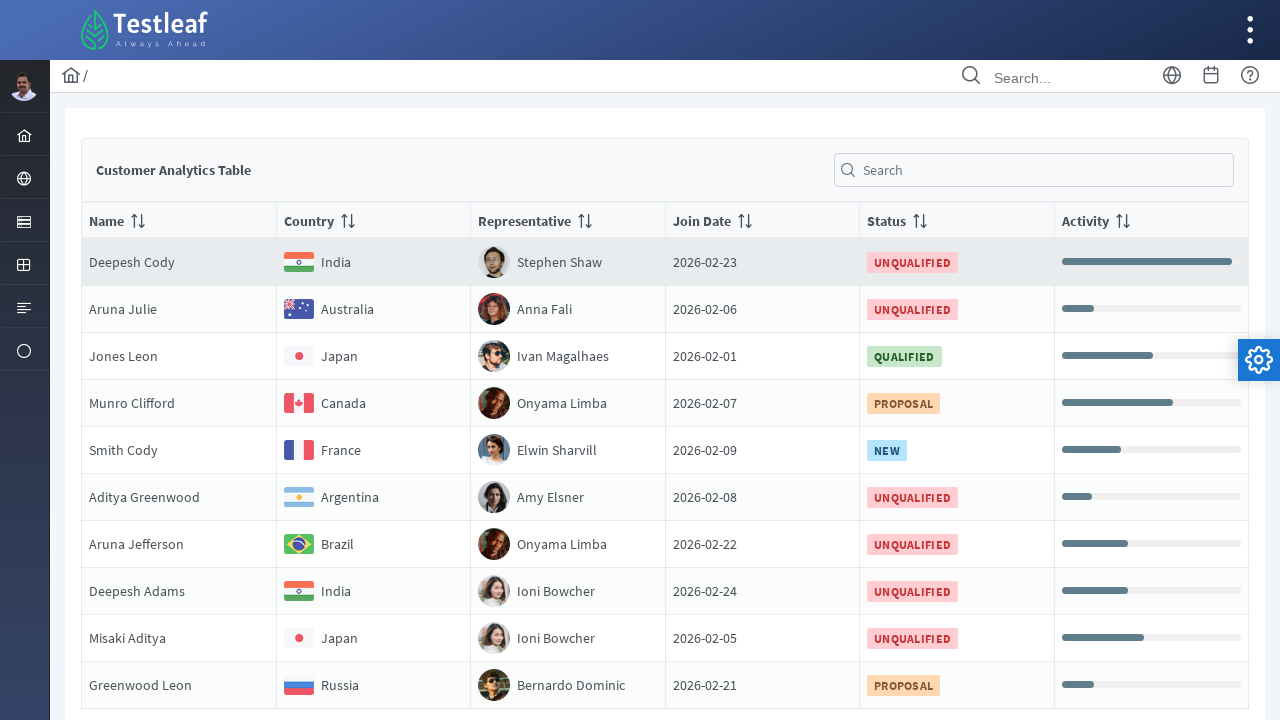

Retrieved text content from row 4, column 21
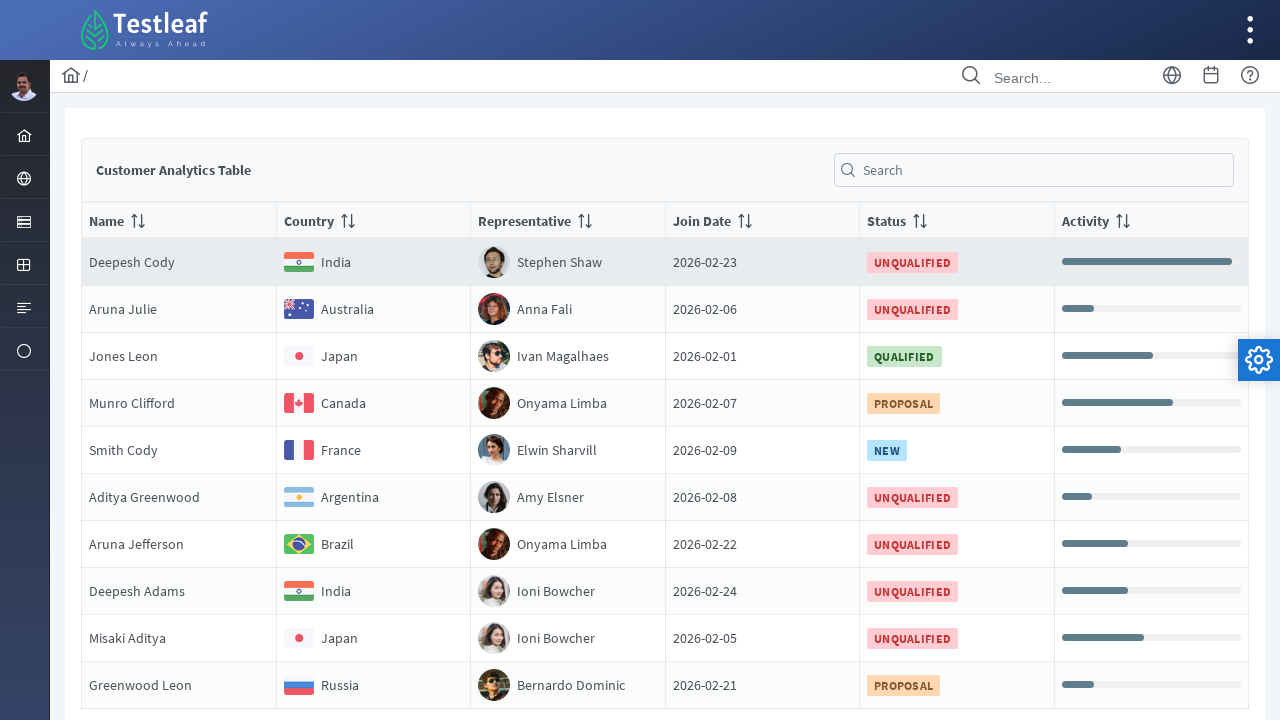

Retrieved text content from row 4, column 22
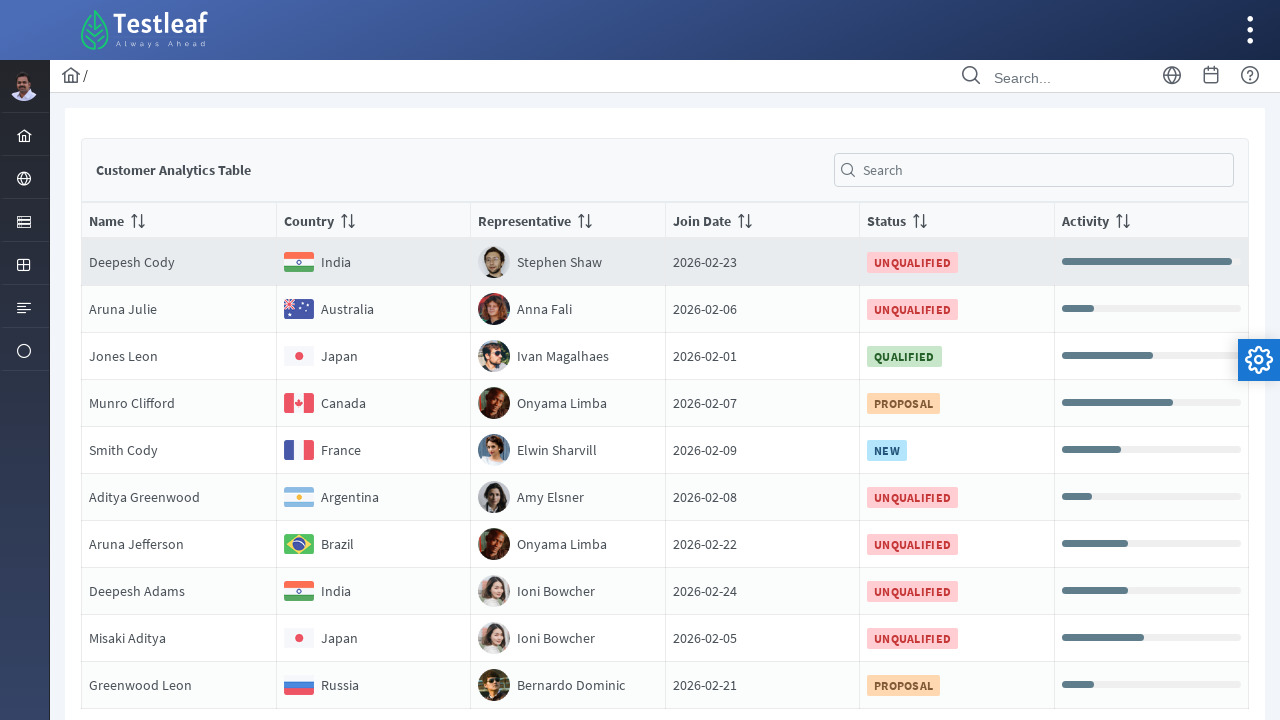

Retrieved text content from row 4, column 23
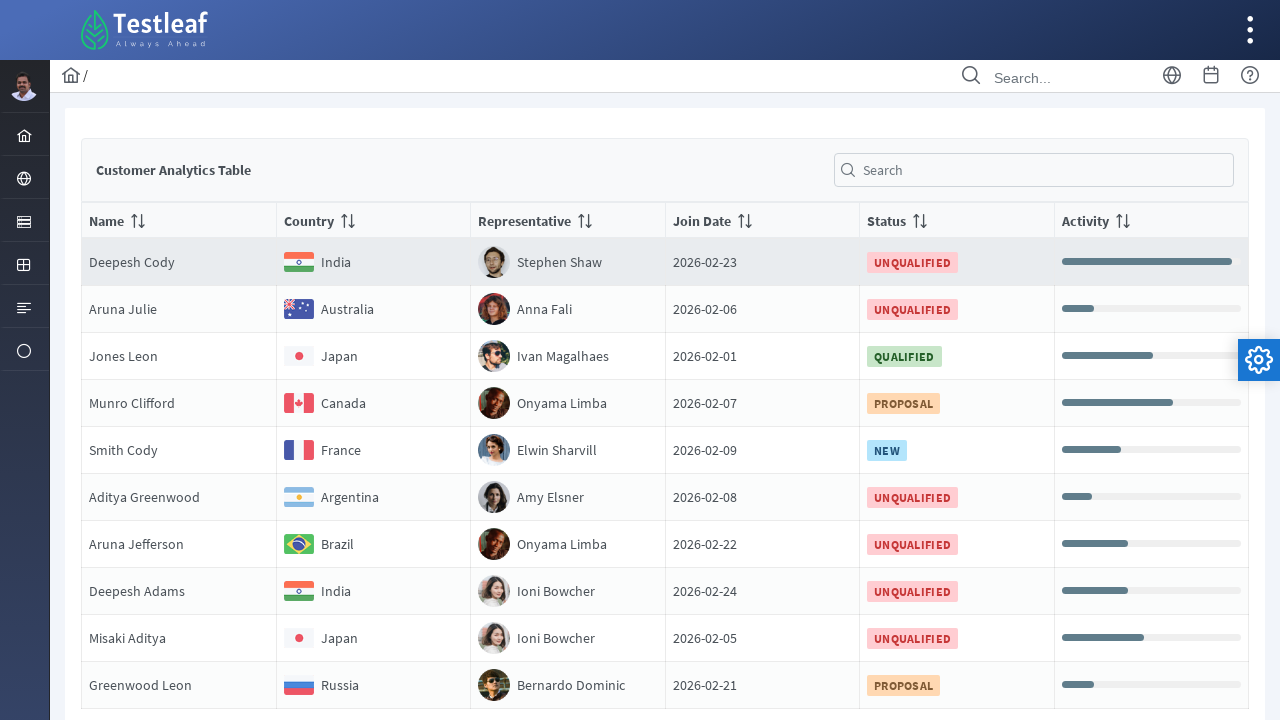

Retrieved text content from row 4, column 24
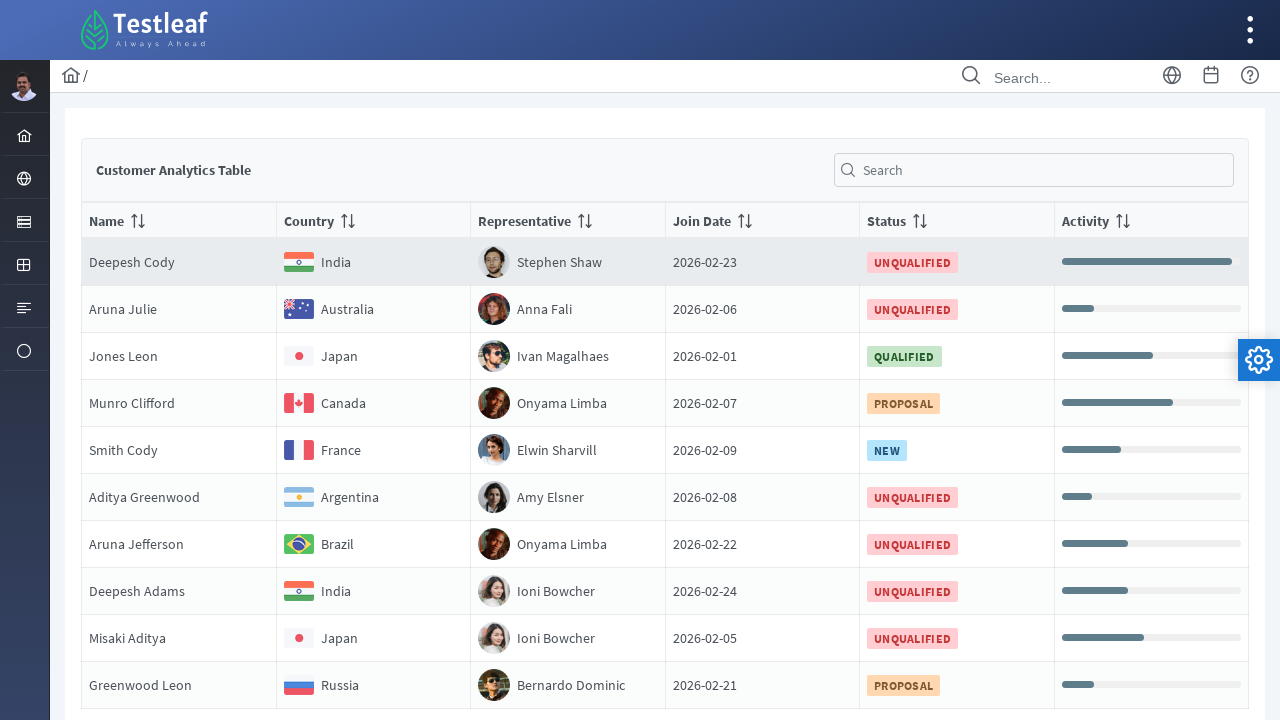

Retrieved text content from row 4, column 25
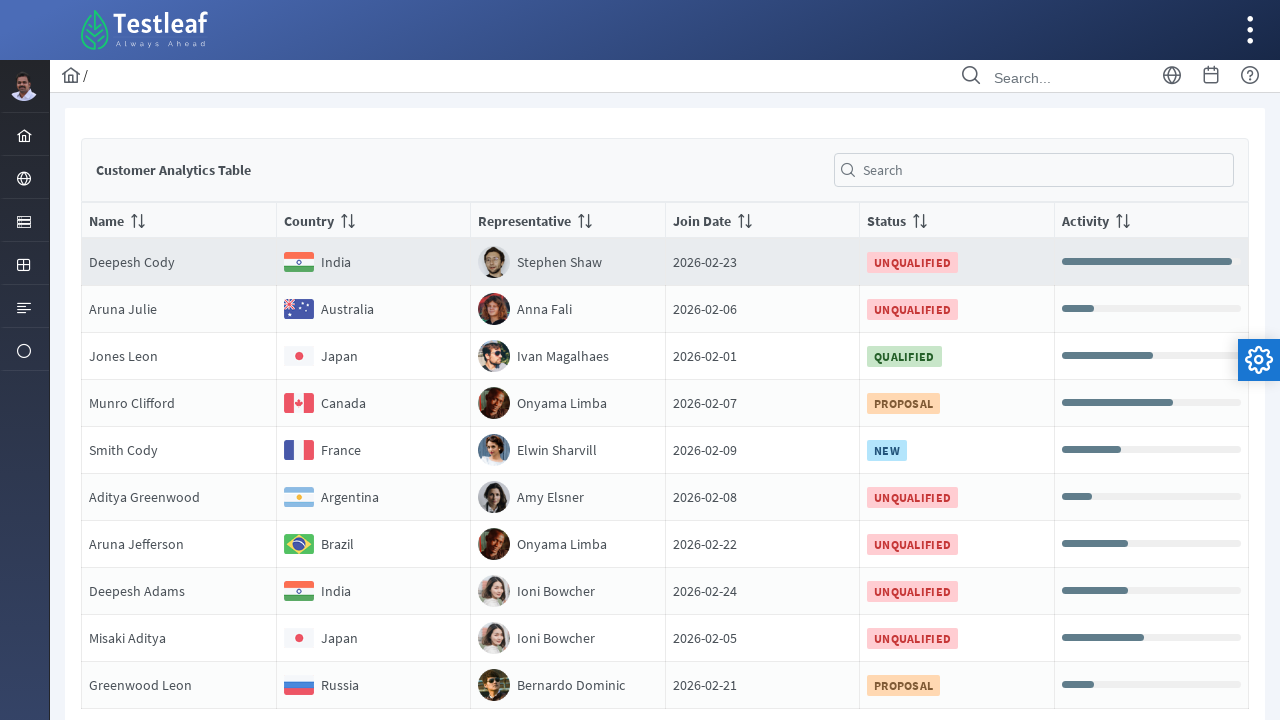

Retrieved text content from row 4, column 26
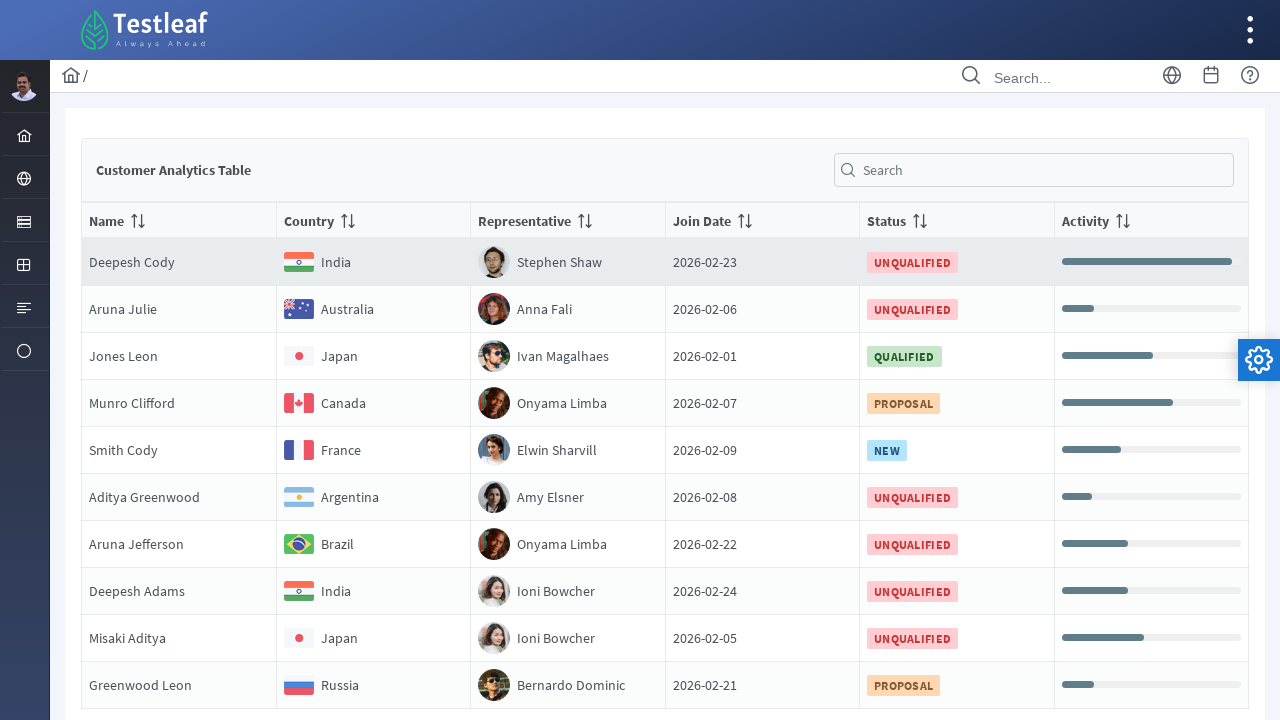

Retrieved text content from row 4, column 27
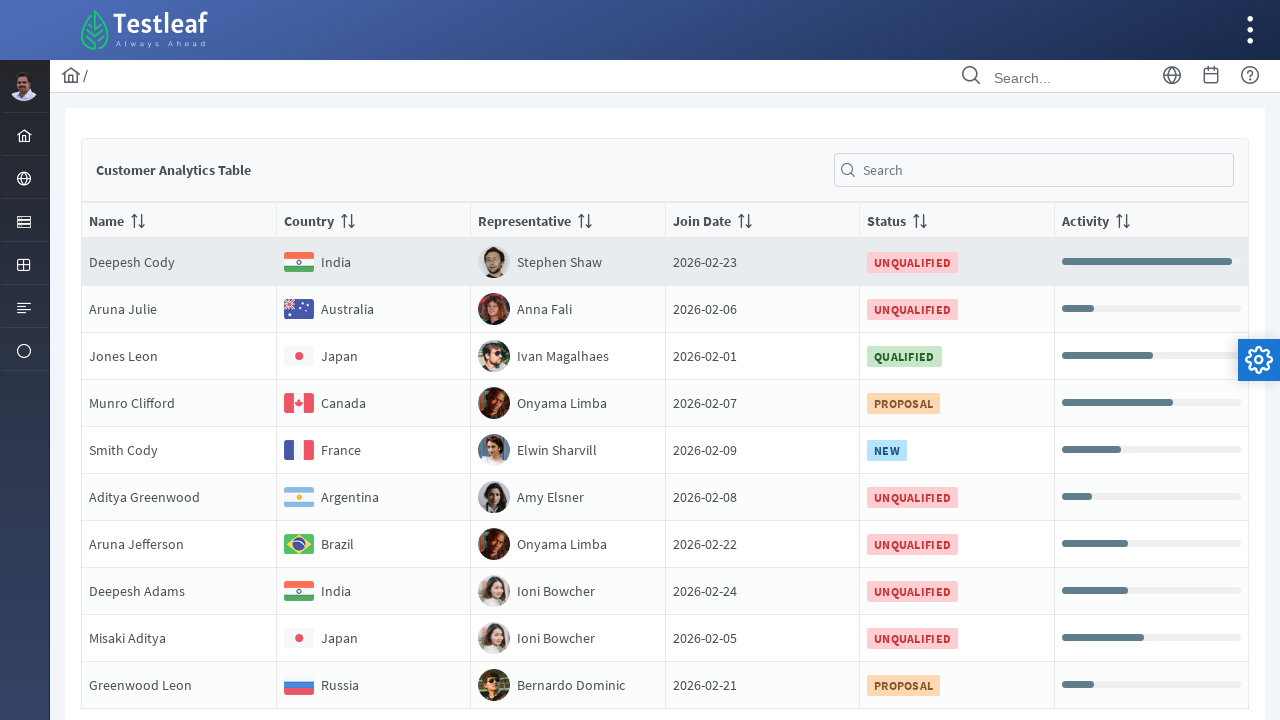

Retrieved text content from row 4, column 28
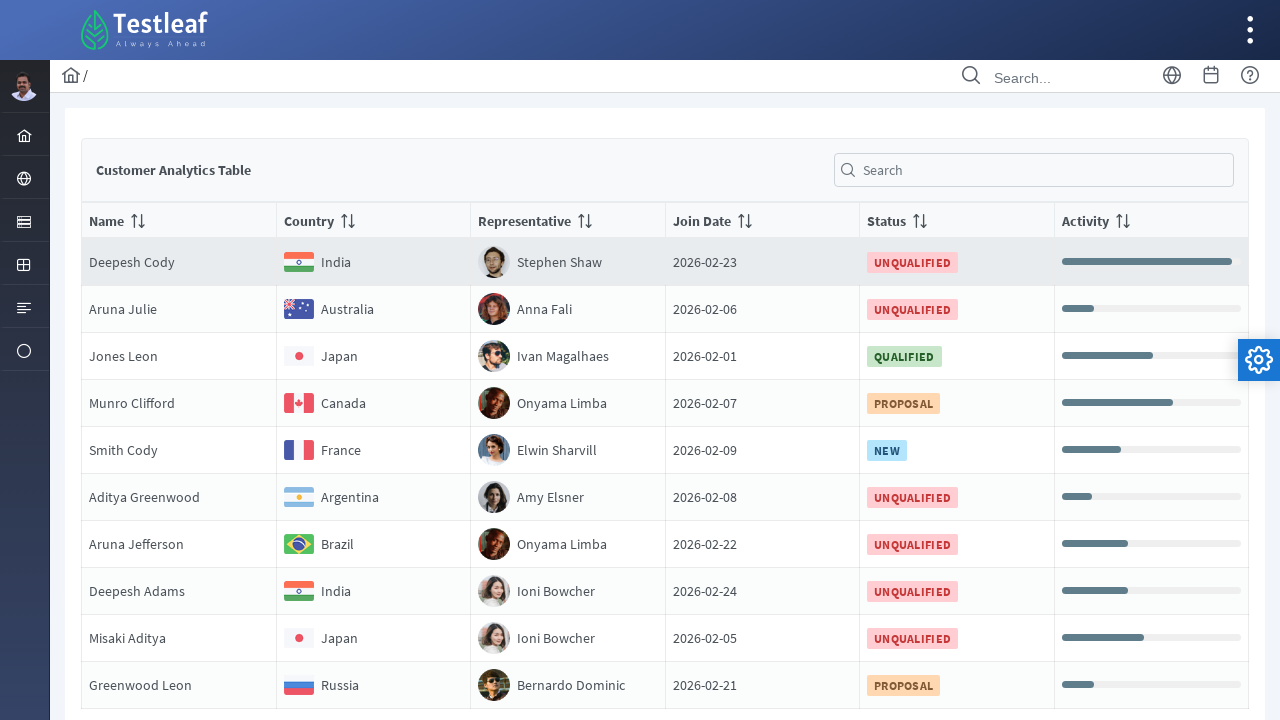

Retrieved text content from row 4, column 29
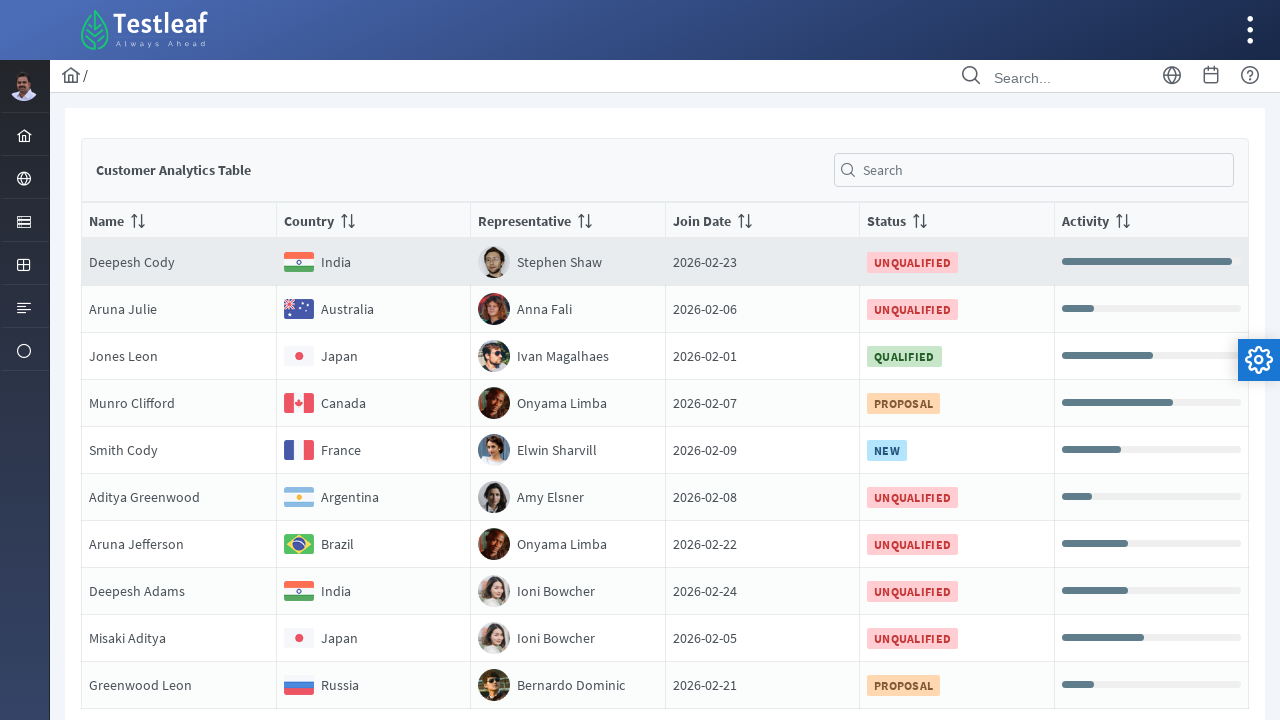

Retrieved text content from row 4, column 30
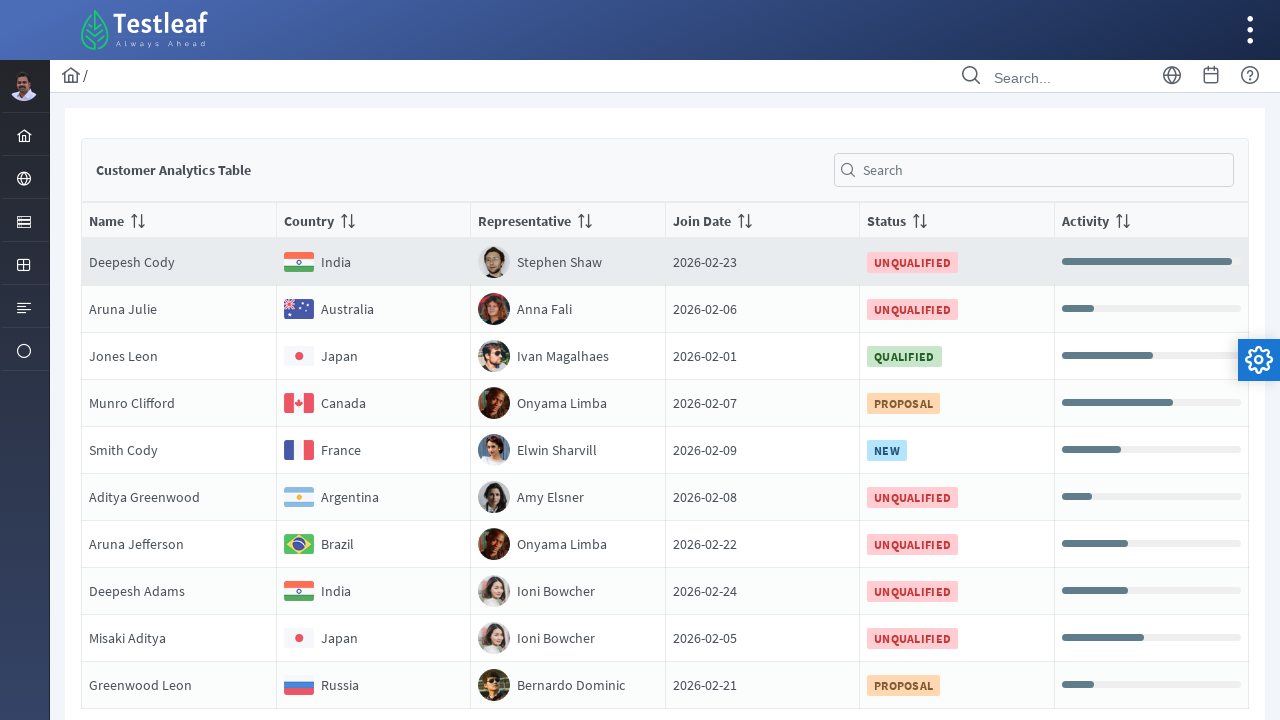

Retrieved text content from row 4, column 31
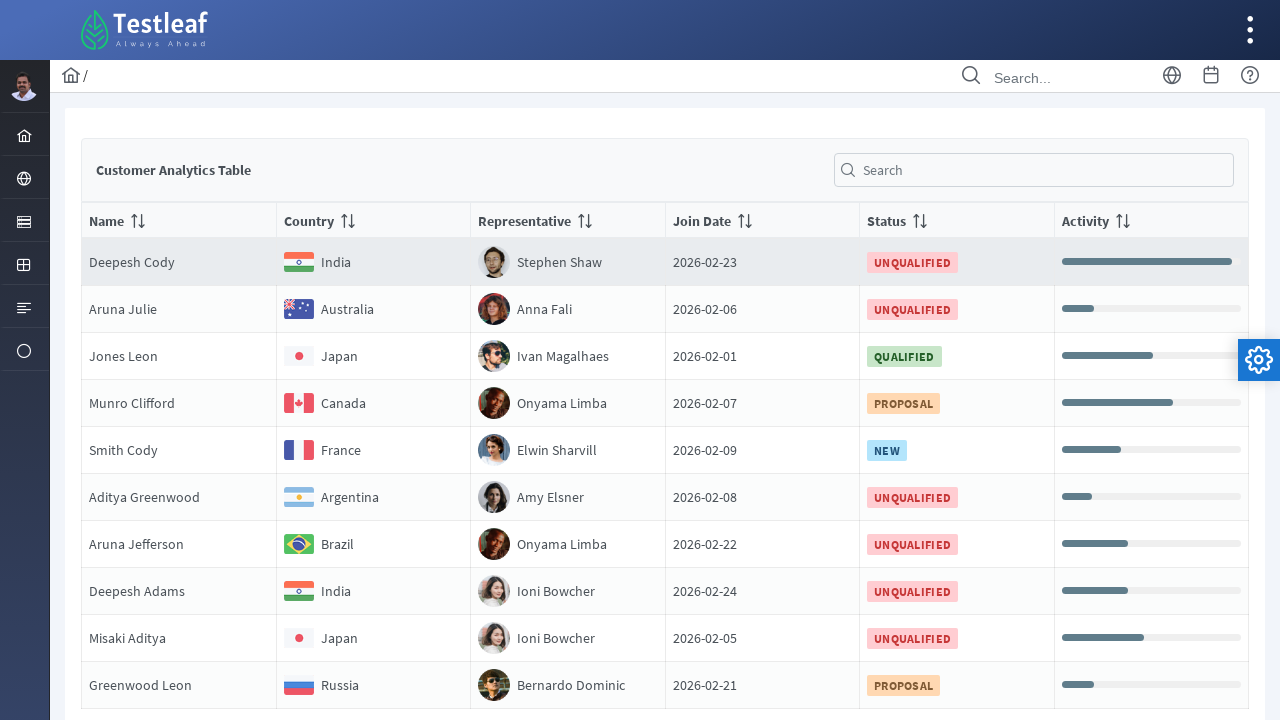

Retrieved text content from row 4, column 32
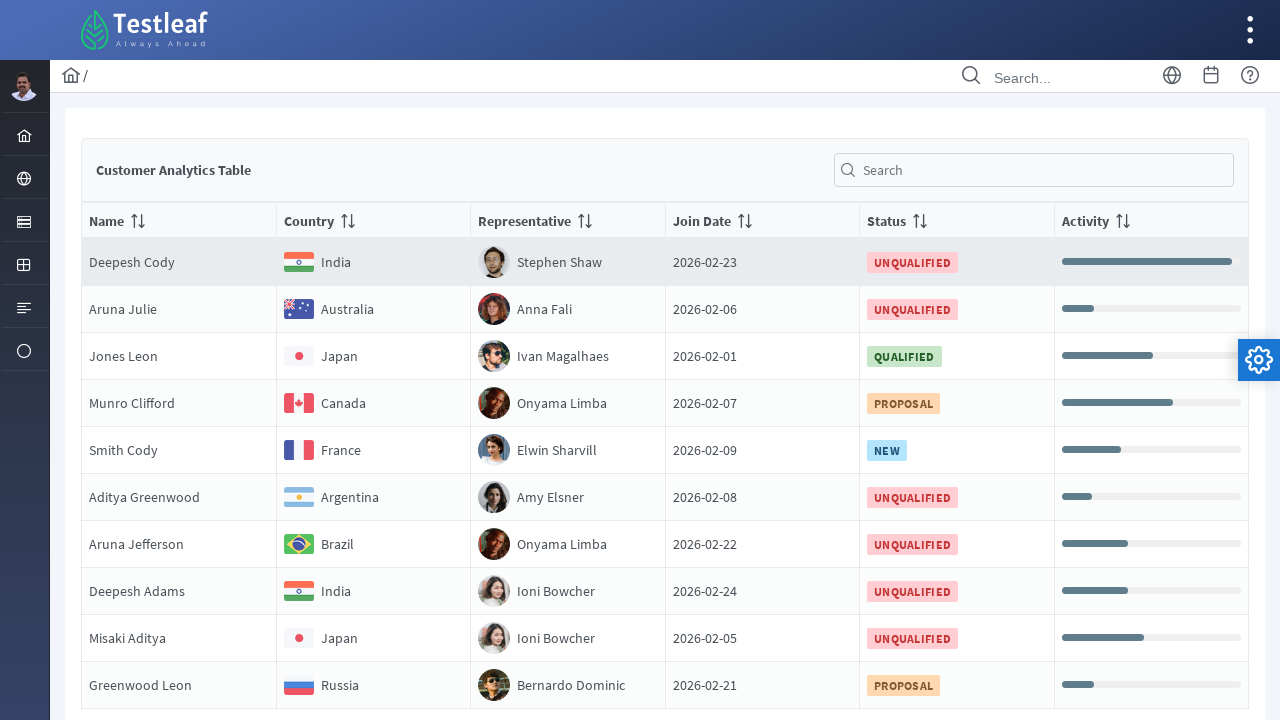

Retrieved text content from row 4, column 33
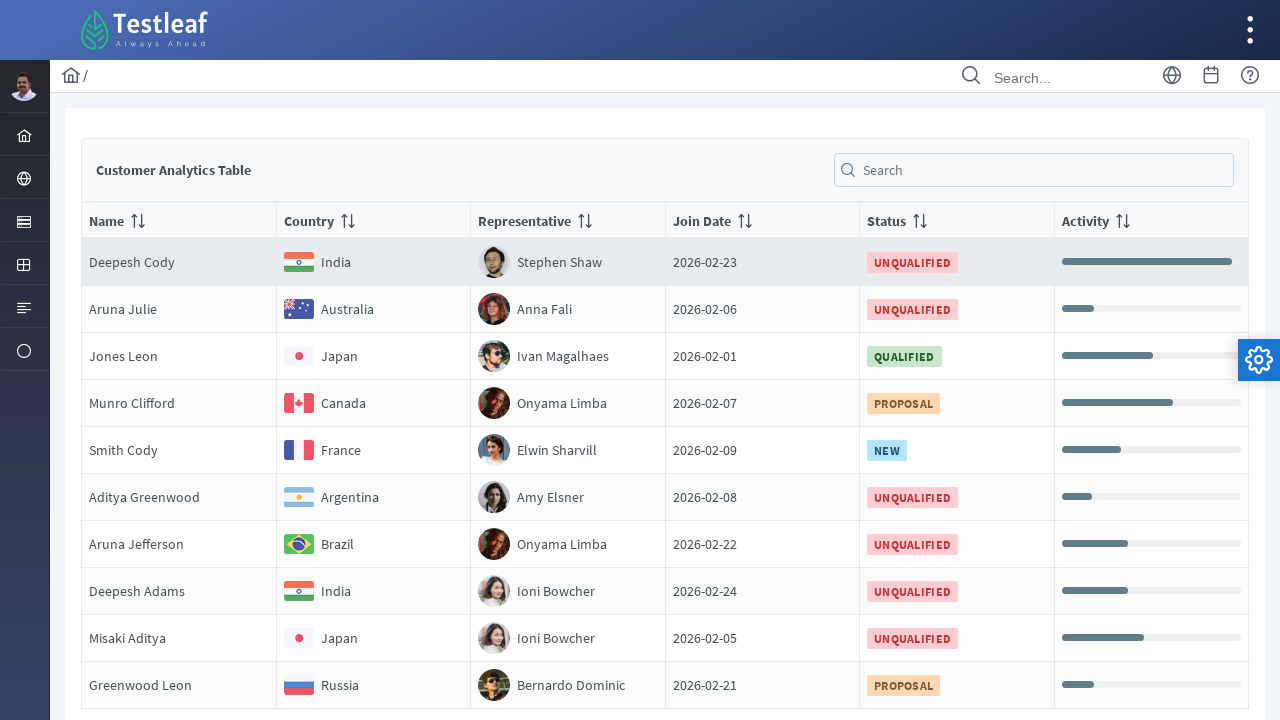

Retrieved text content from row 4, column 34
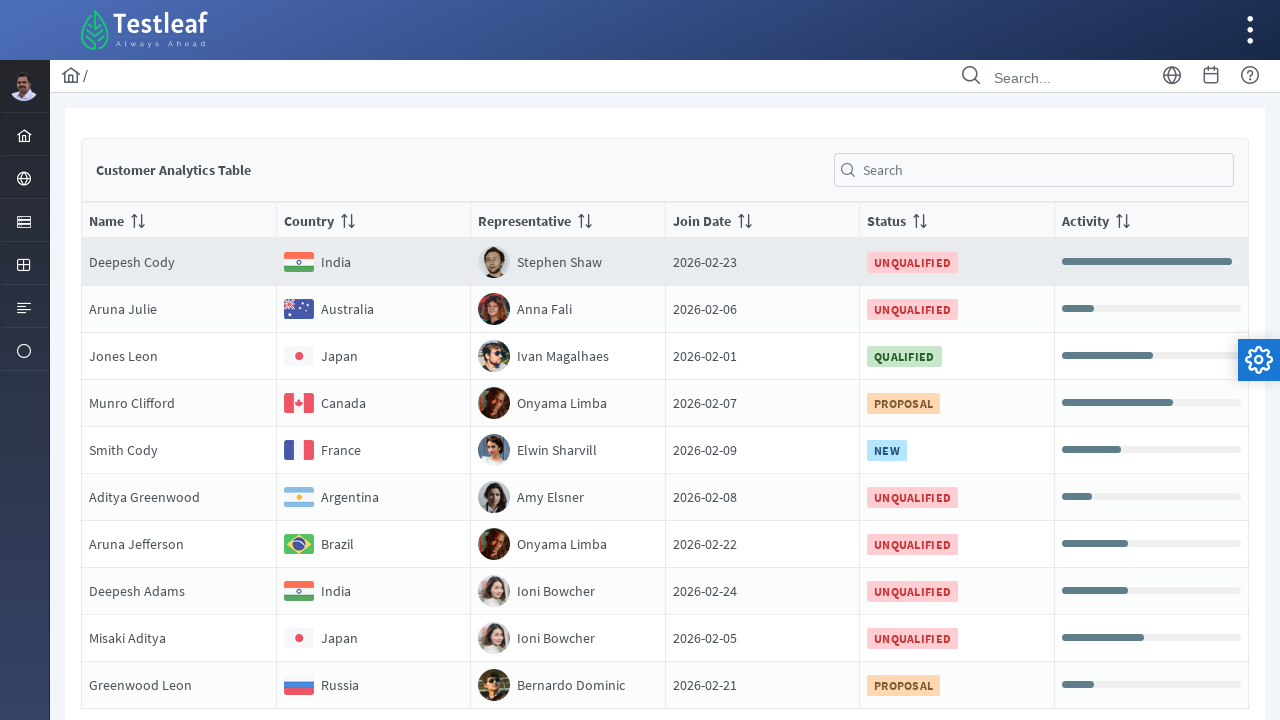

Retrieved text content from row 4, column 35
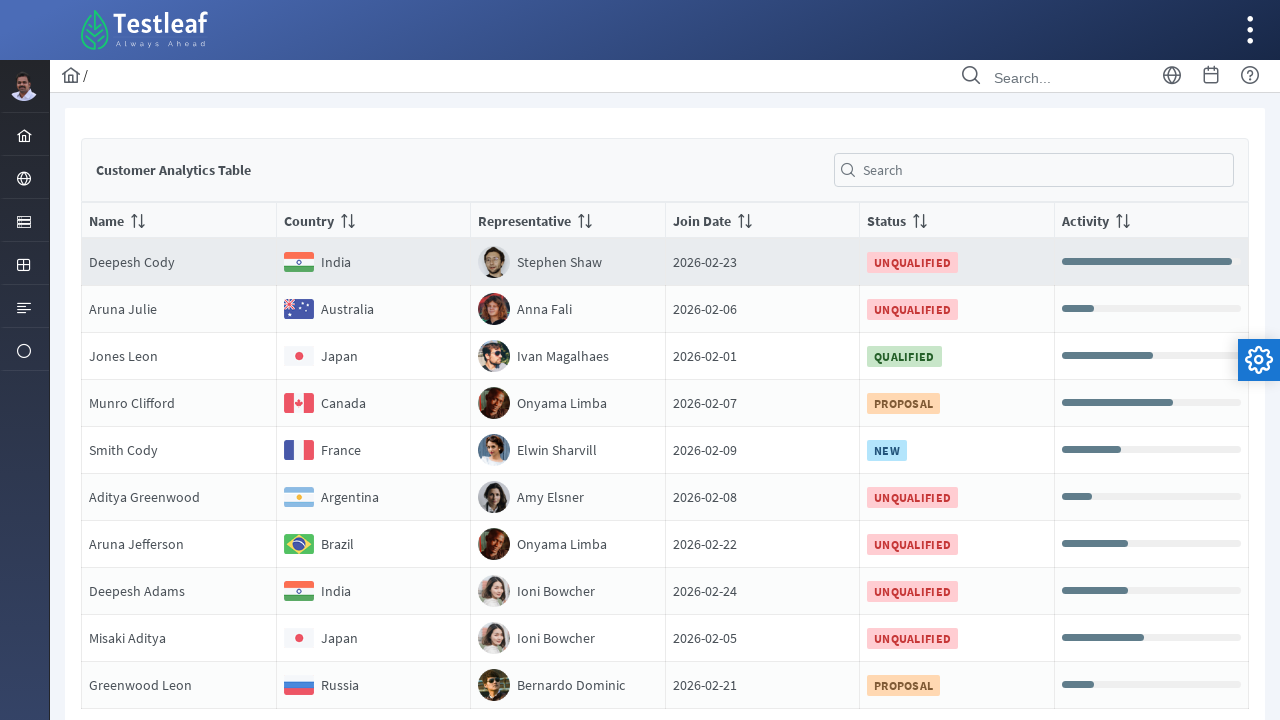

Retrieved text content from row 4, column 36
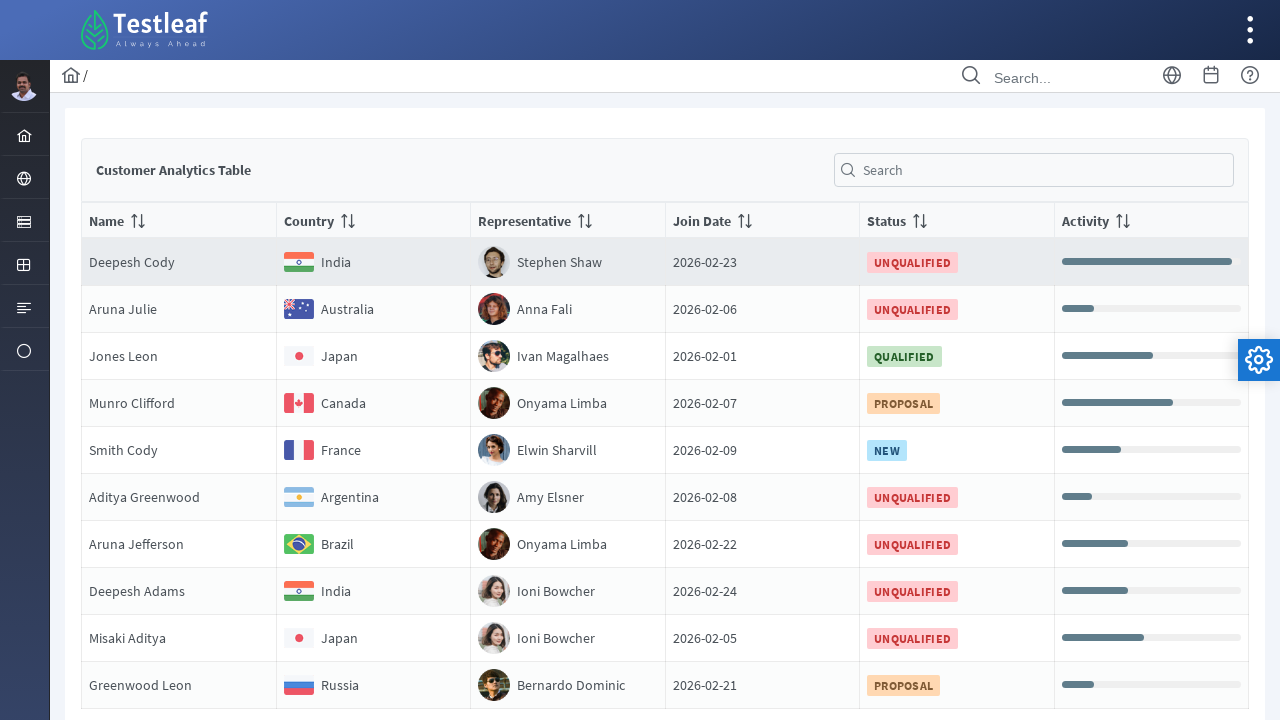

Retrieved text content from row 4, column 37
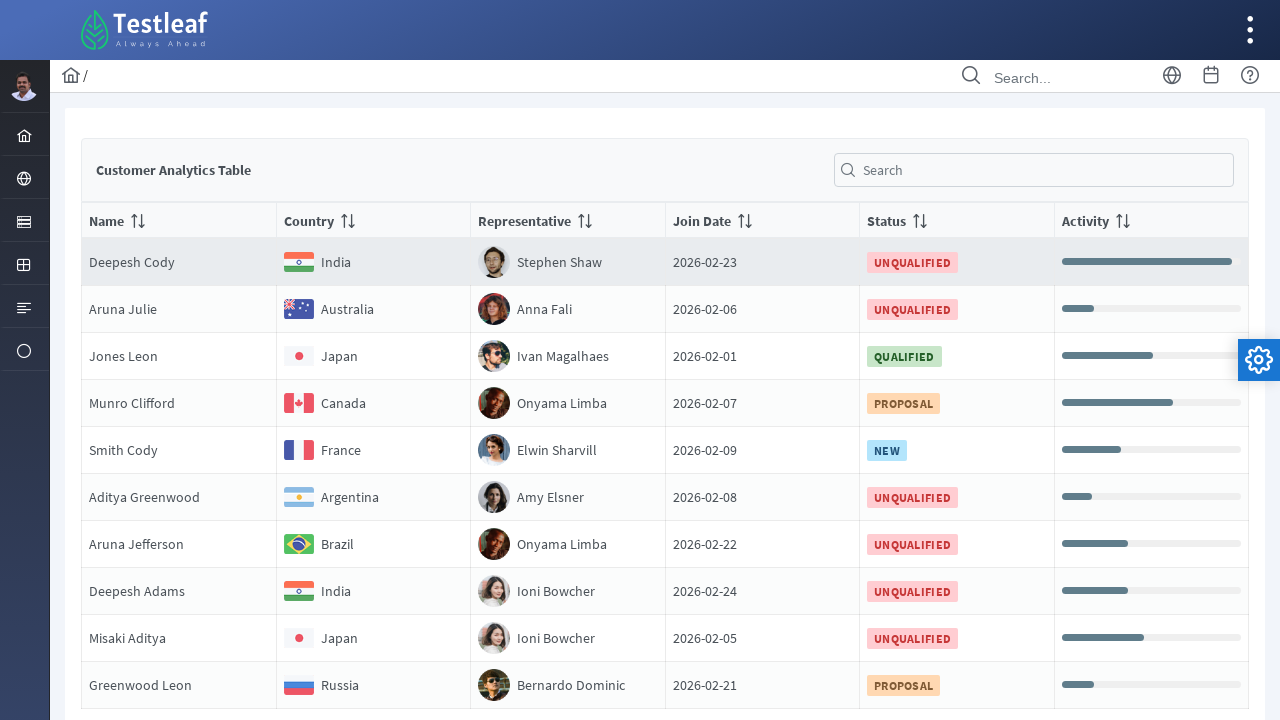

Retrieved text content from row 4, column 38
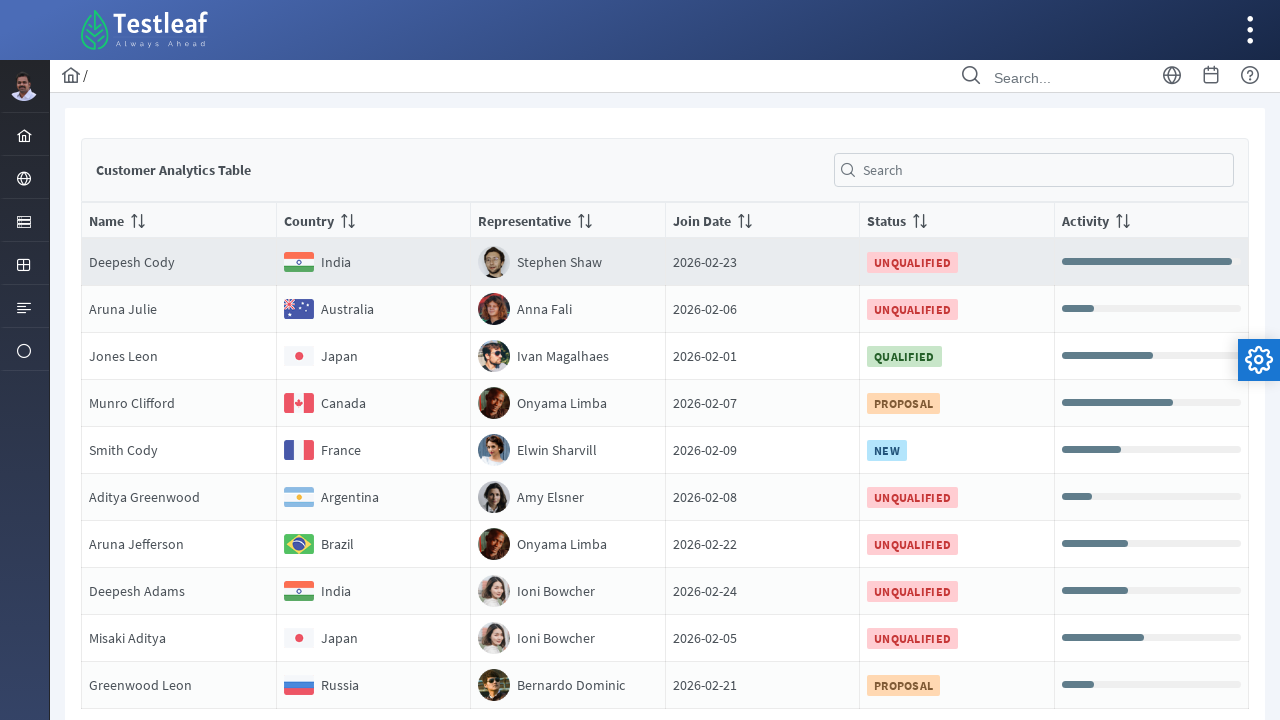

Retrieved text content from row 4, column 39
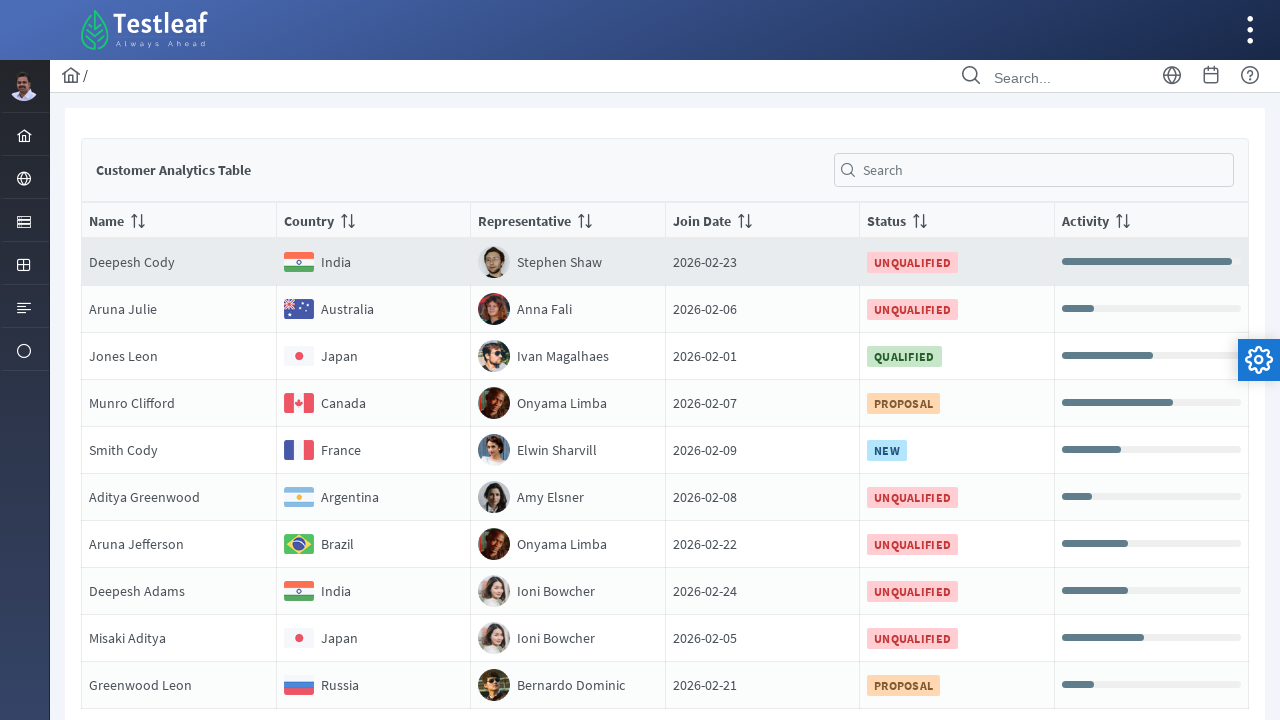

Retrieved text content from row 4, column 40
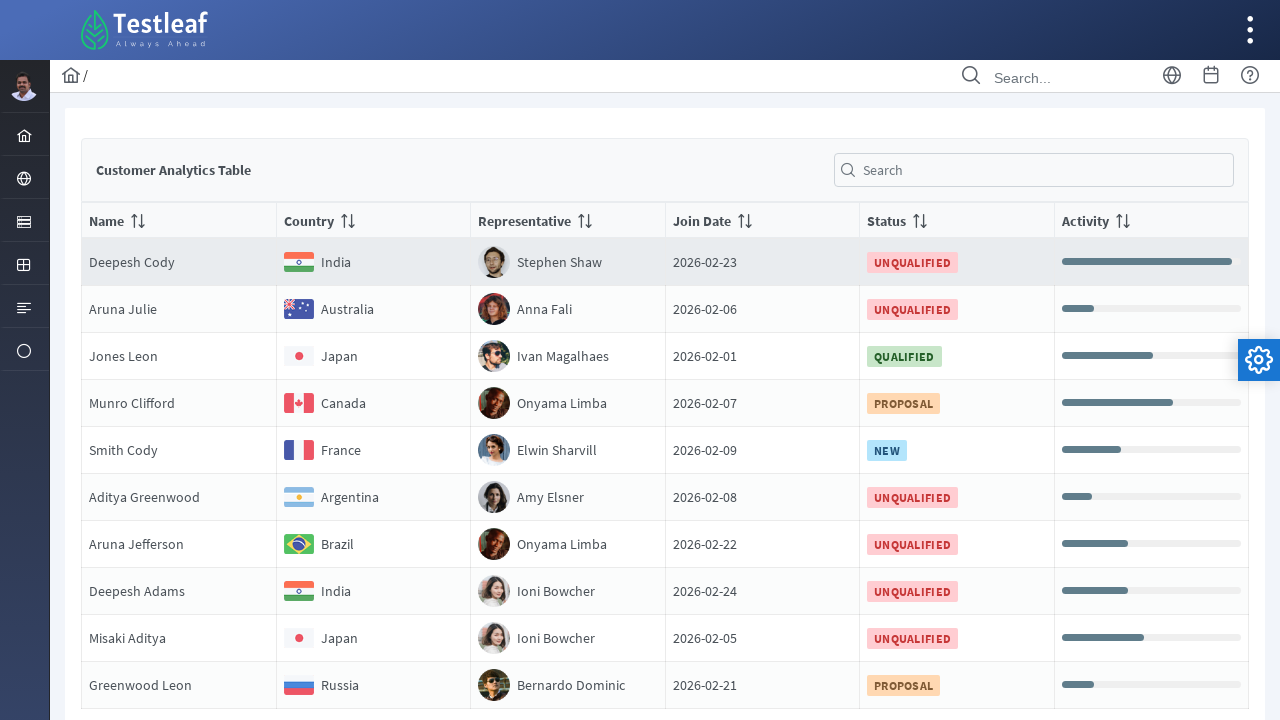

Retrieved text content from row 4, column 41
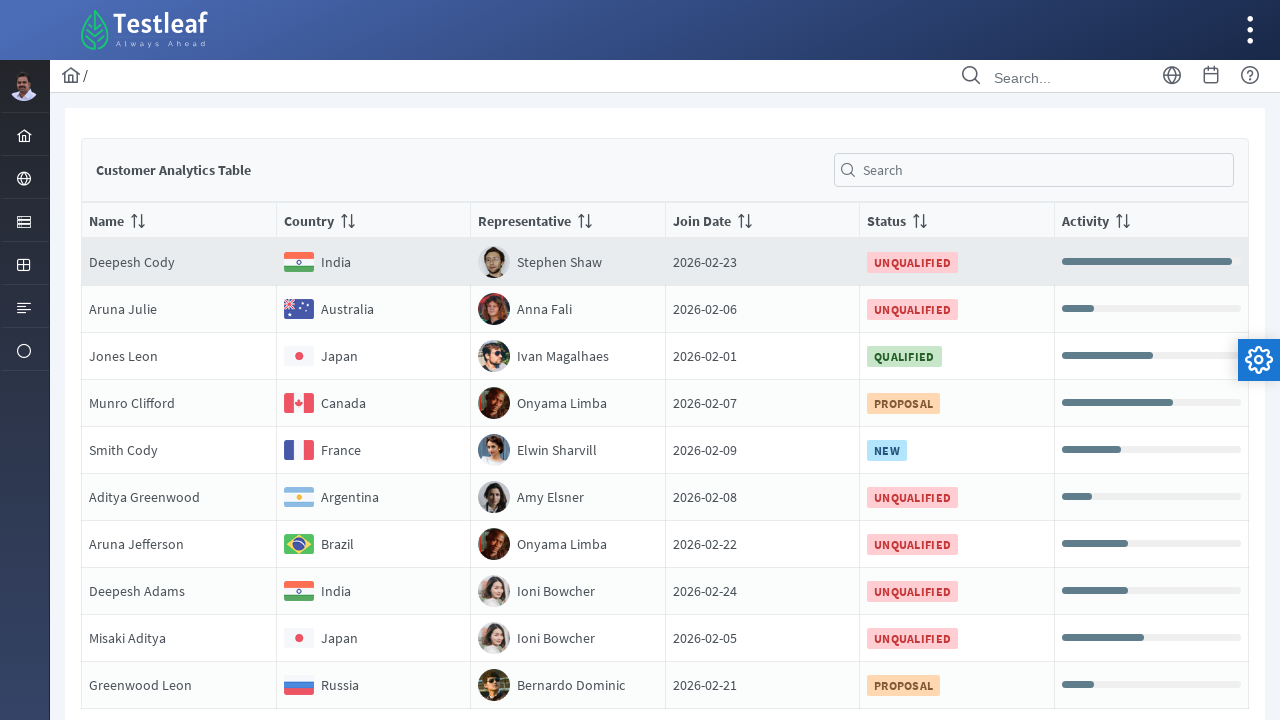

Retrieved text content from row 4, column 42
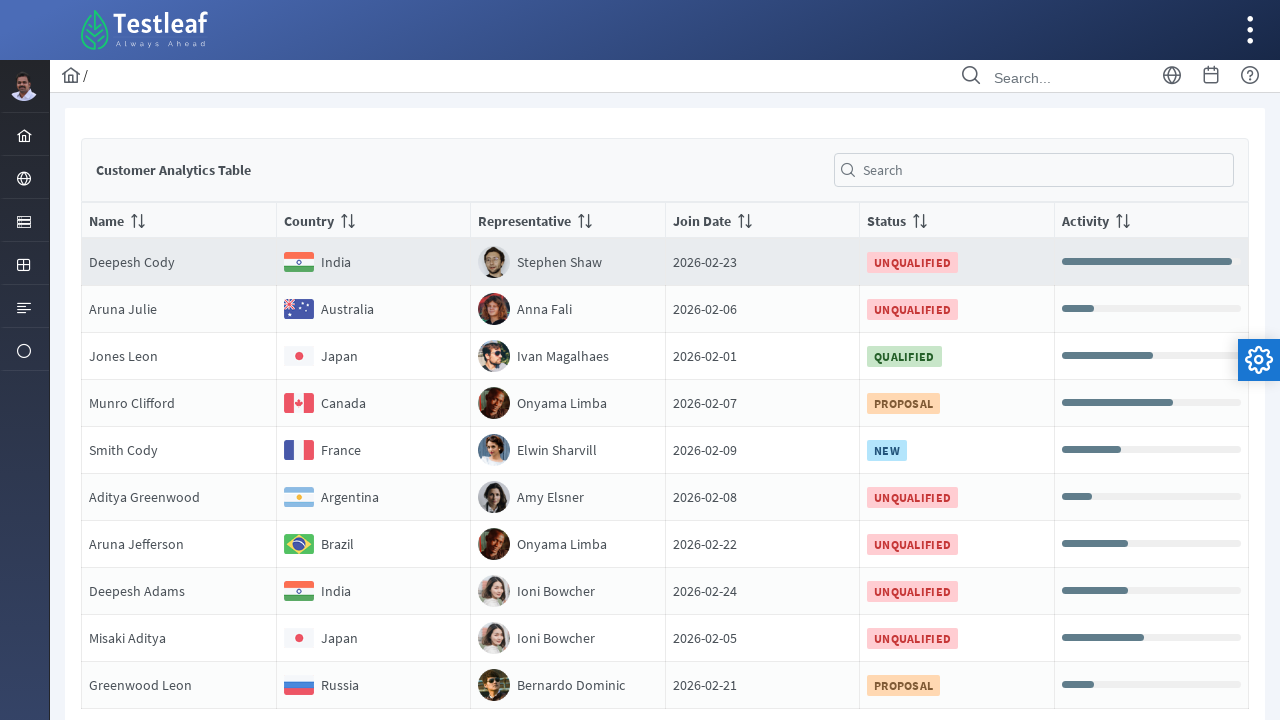

Retrieved text content from row 4, column 43
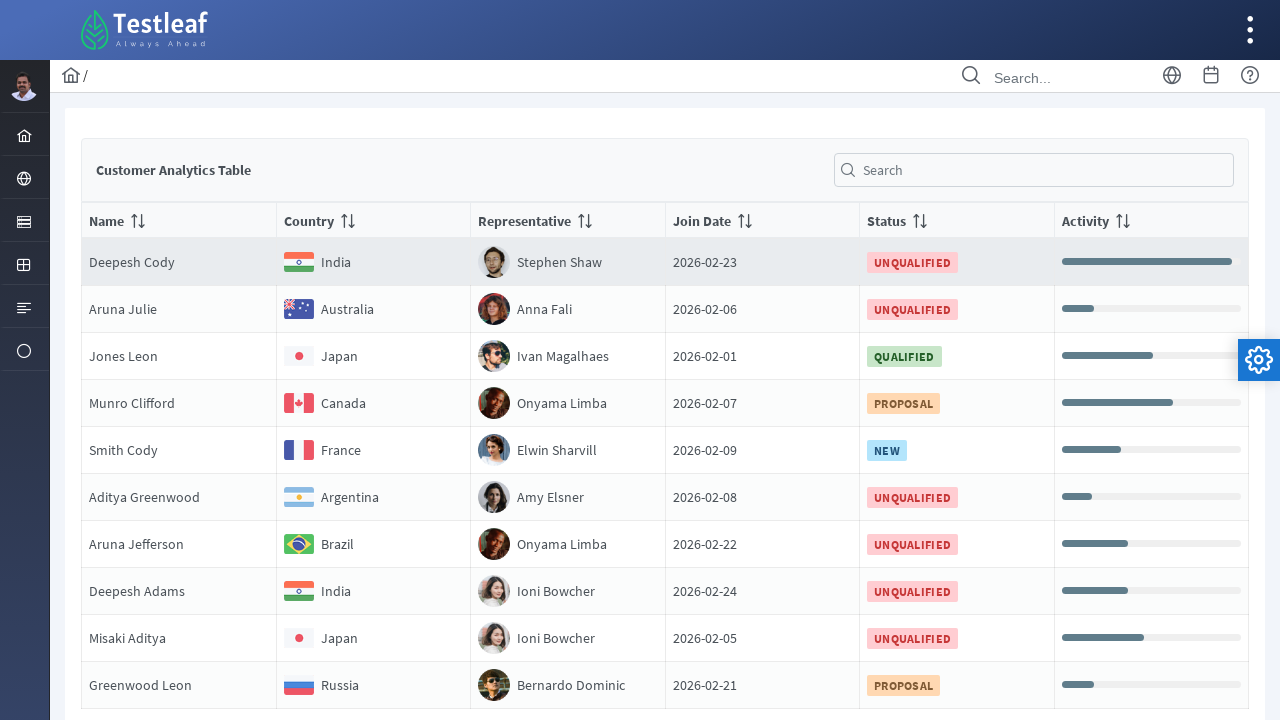

Retrieved text content from row 4, column 44
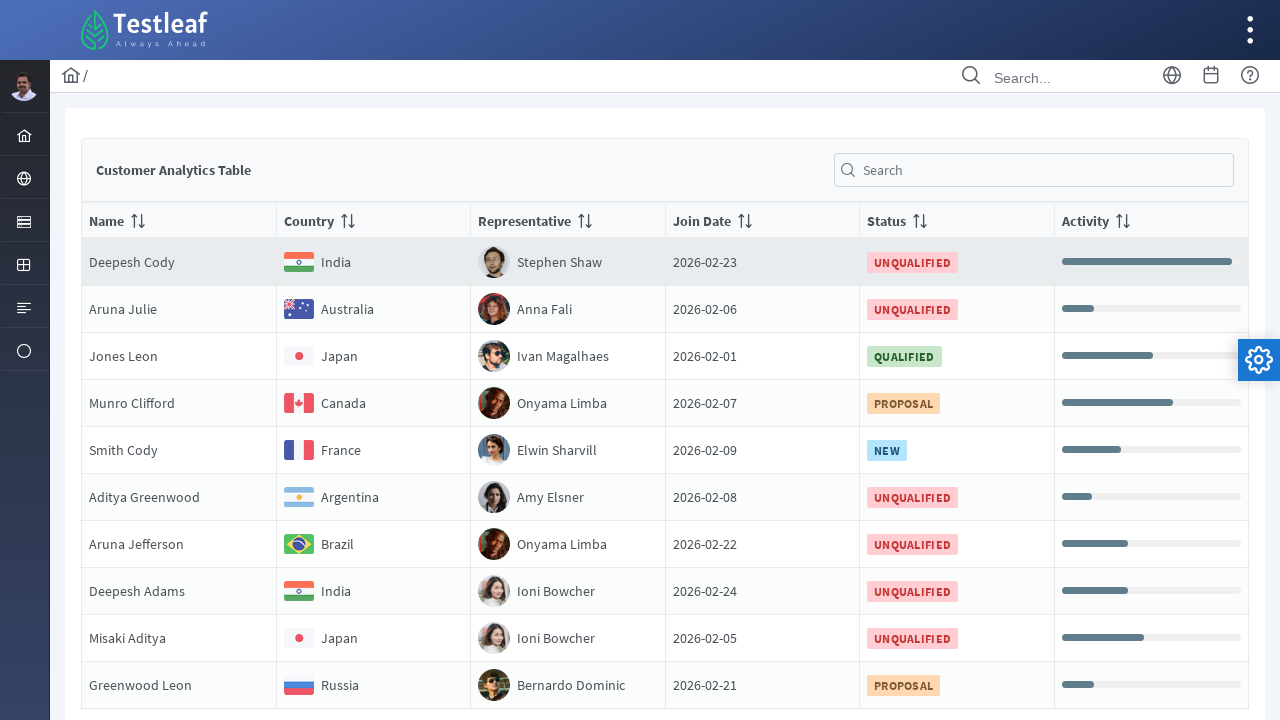

Retrieved text content from row 4, column 45
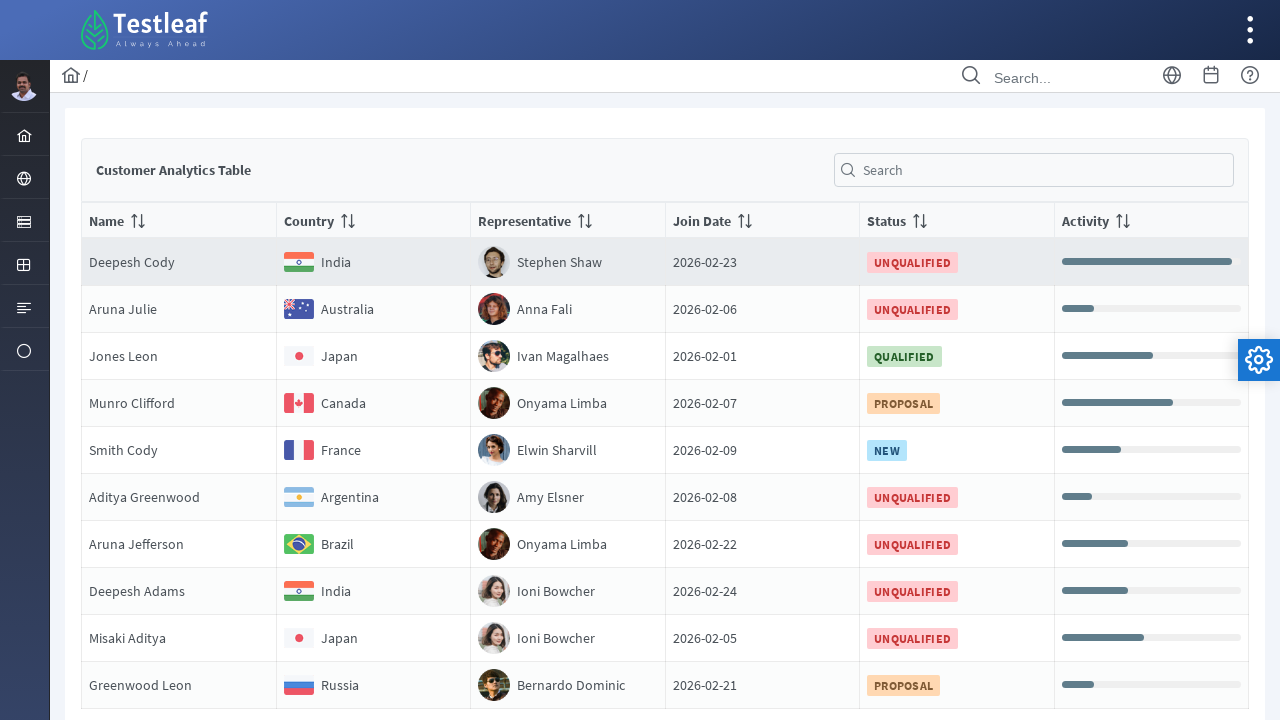

Retrieved text content from row 4, column 46
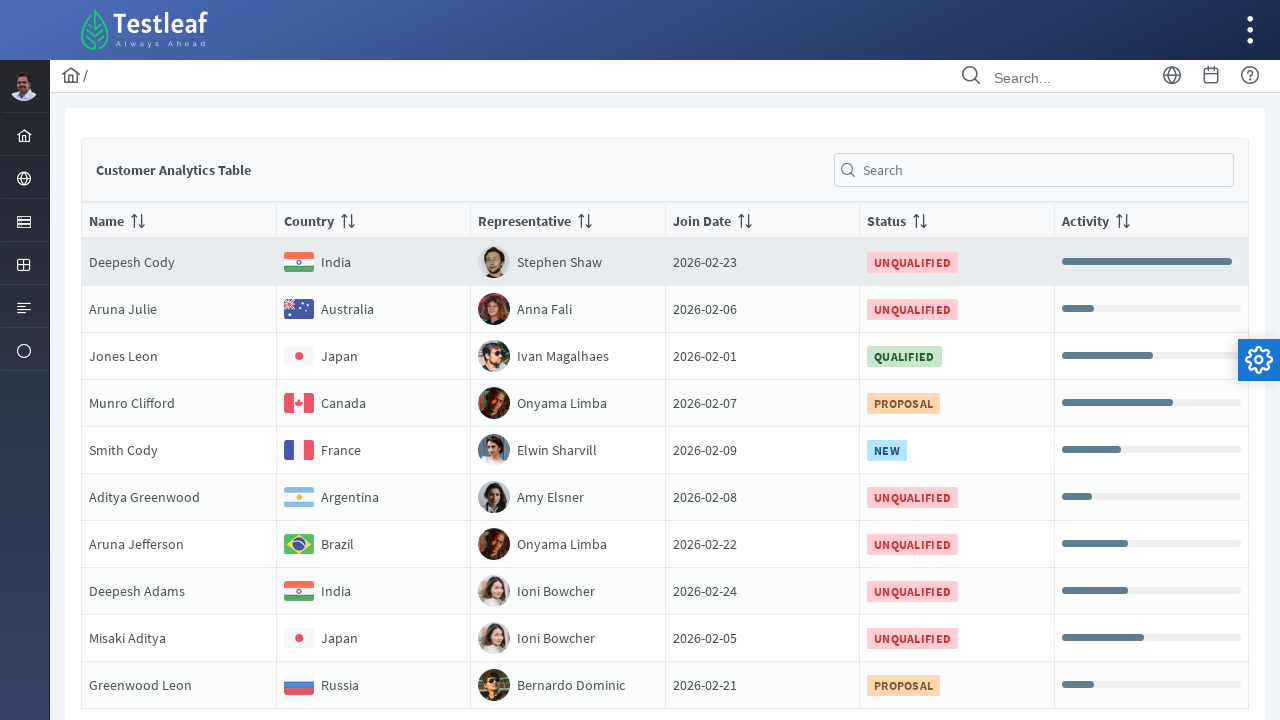

Retrieved text content from row 4, column 47
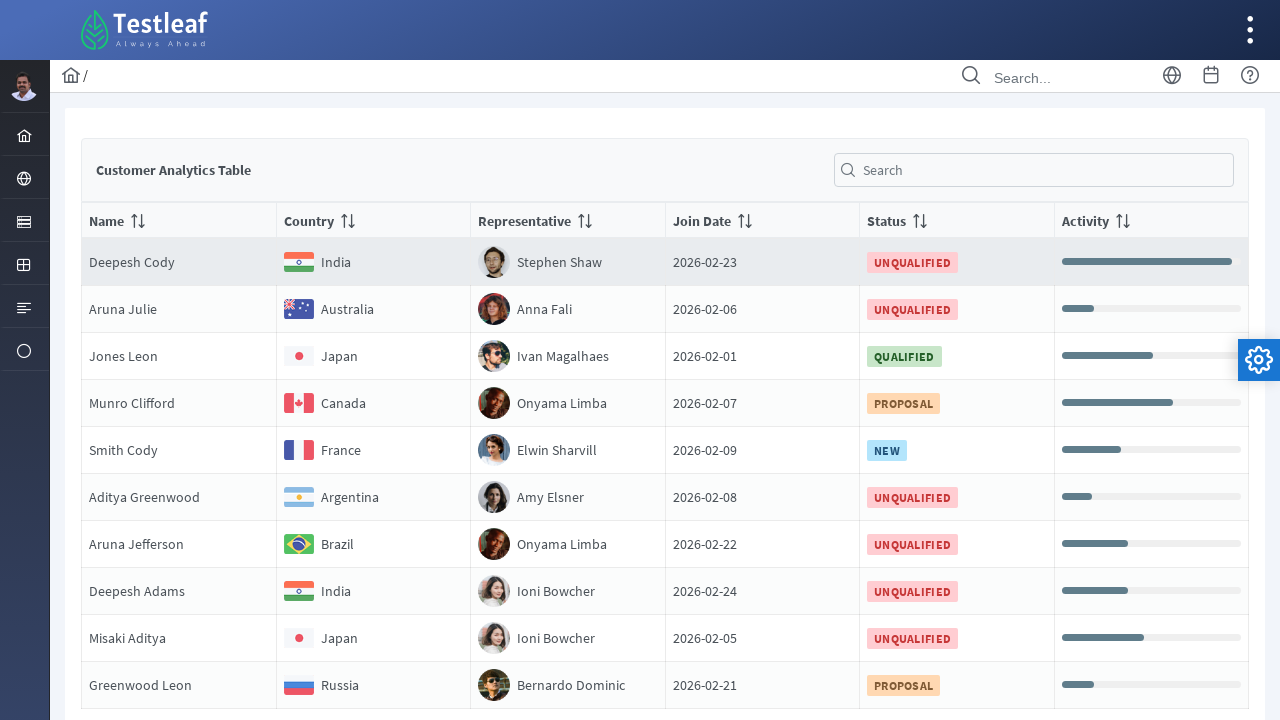

Retrieved text content from row 4, column 48
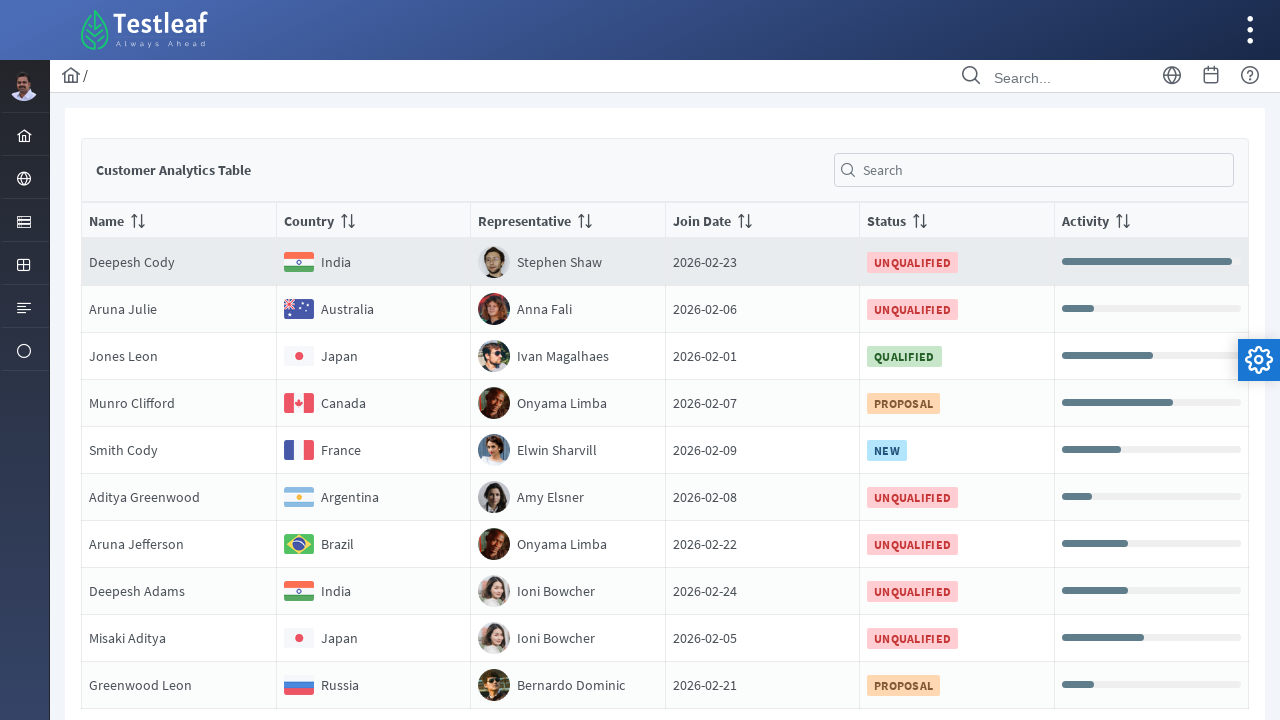

Retrieved text content from row 4, column 49
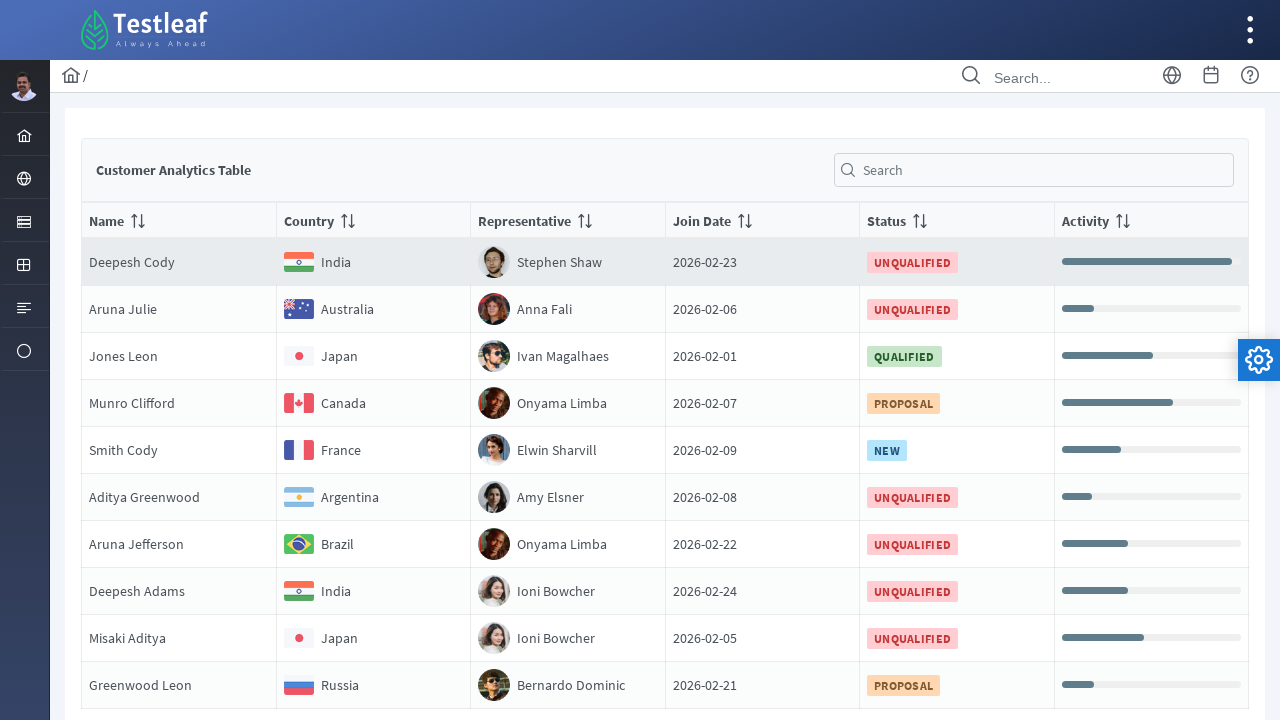

Retrieved text content from row 4, column 50
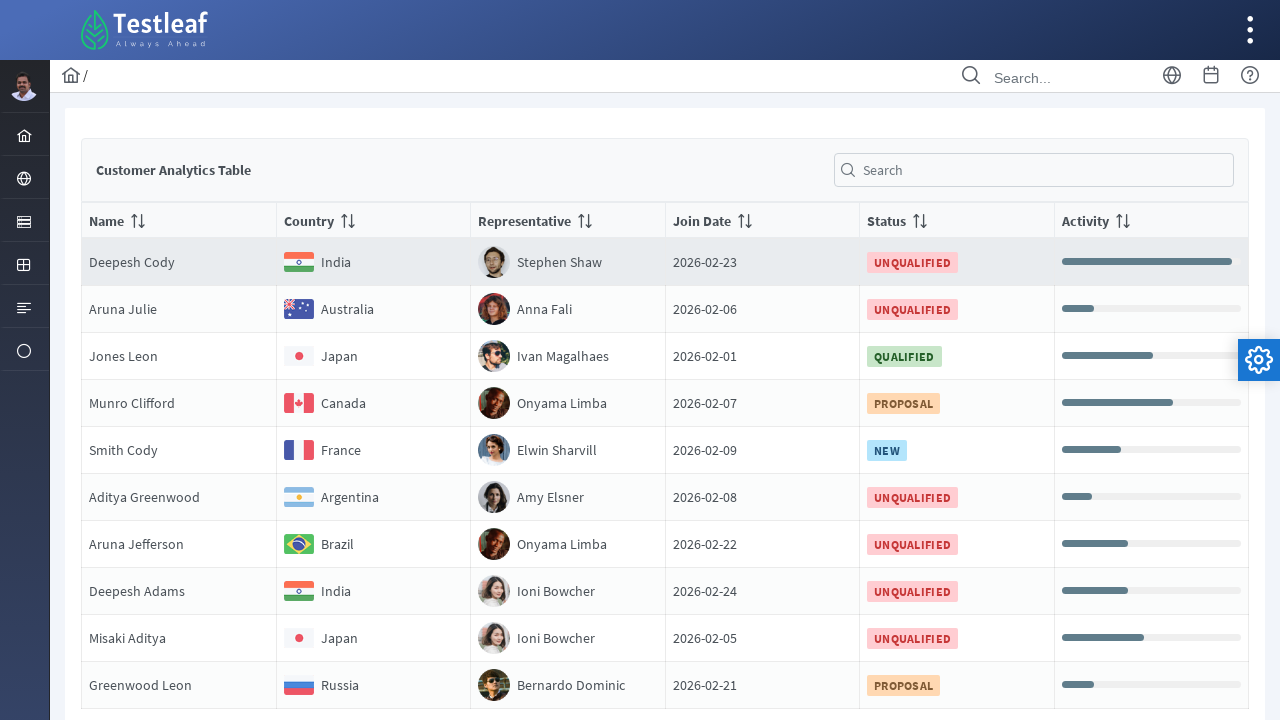

Retrieved text content from row 4, column 51
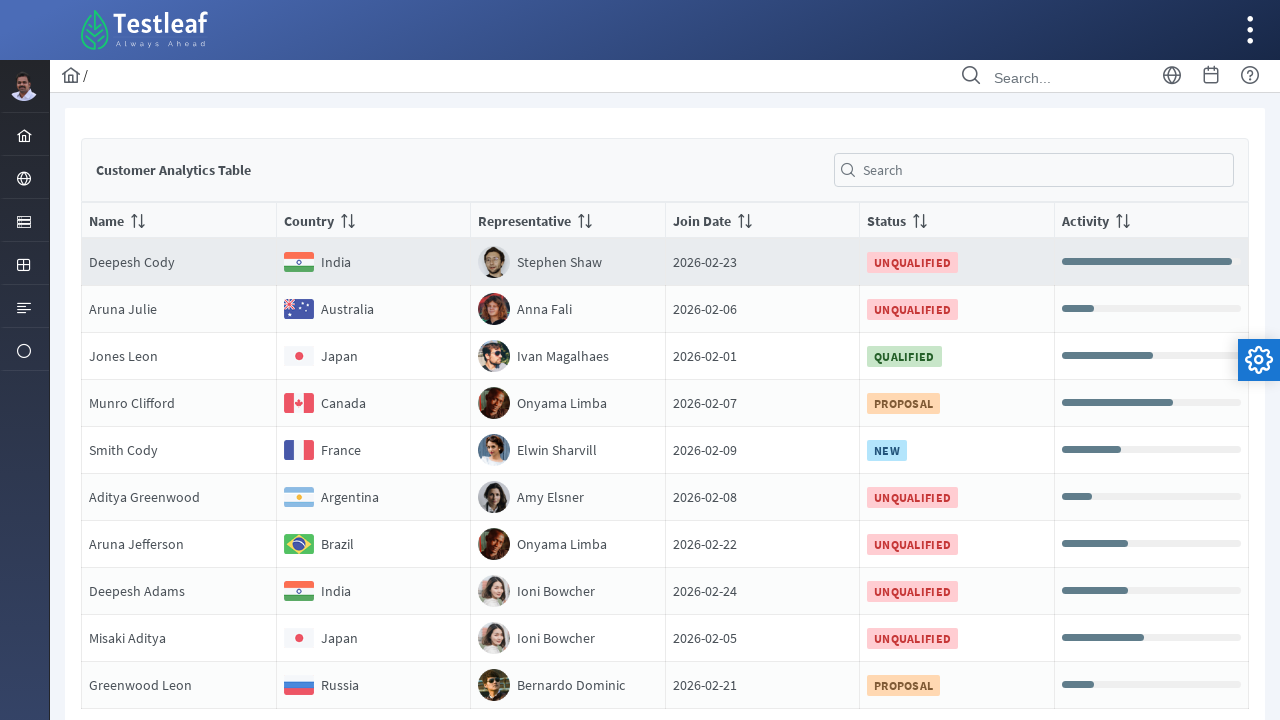

Retrieved text content from row 4, column 52
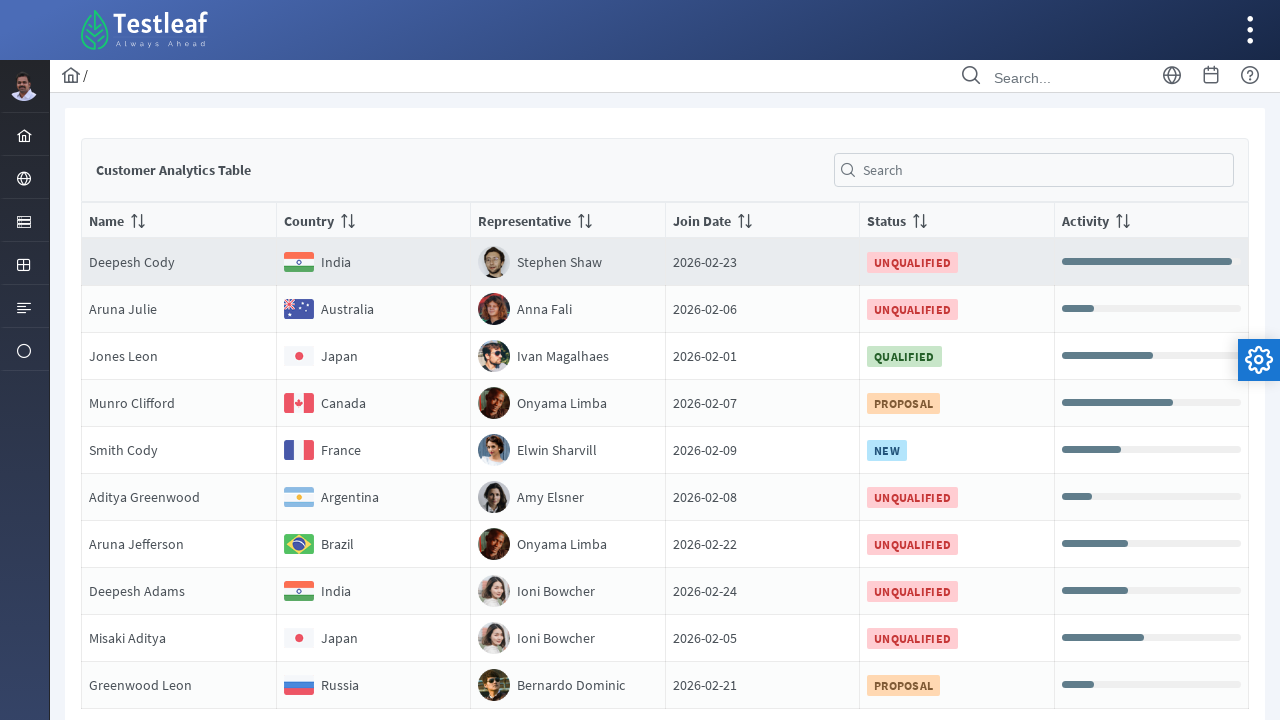

Retrieved text content from row 4, column 53
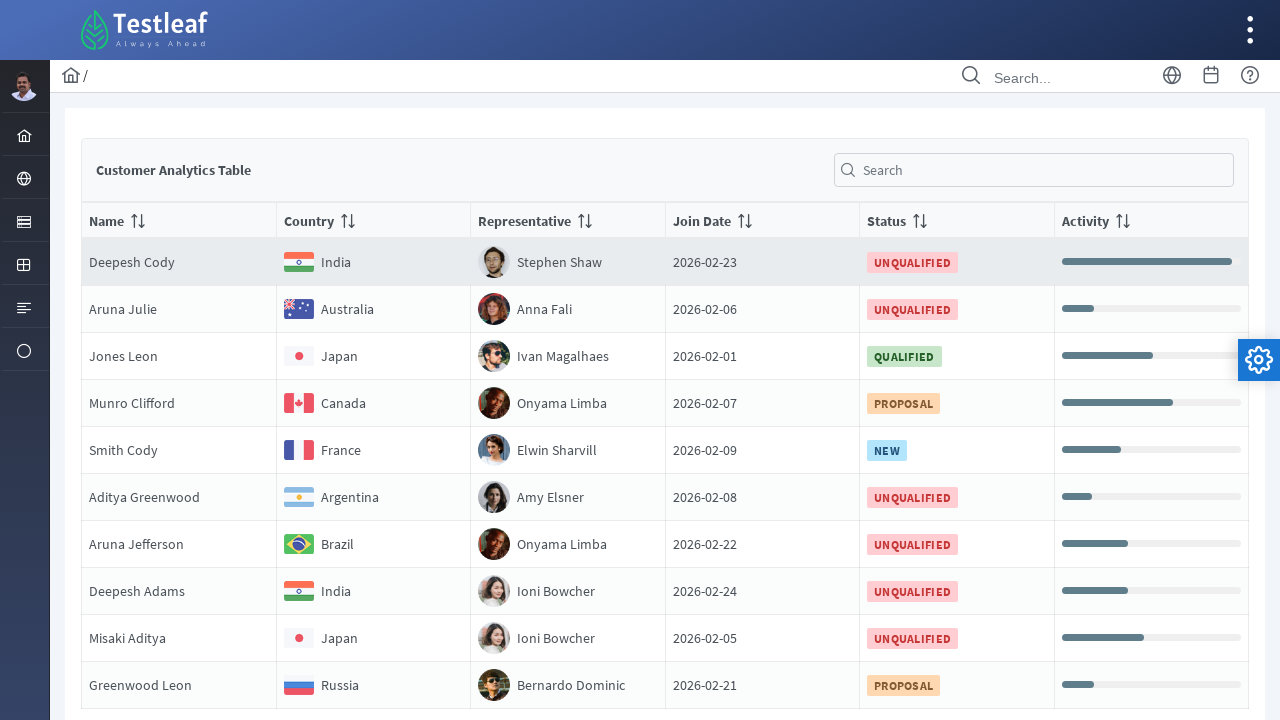

Retrieved text content from row 4, column 54
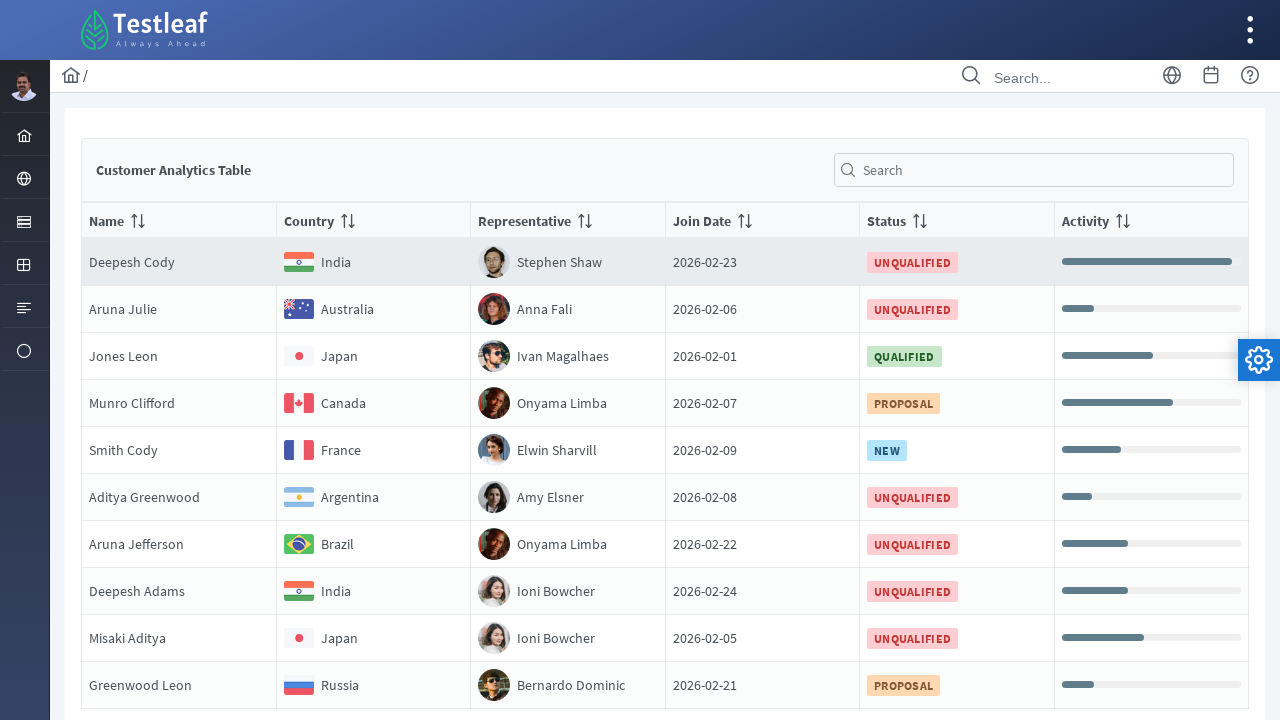

Retrieved text content from row 4, column 55
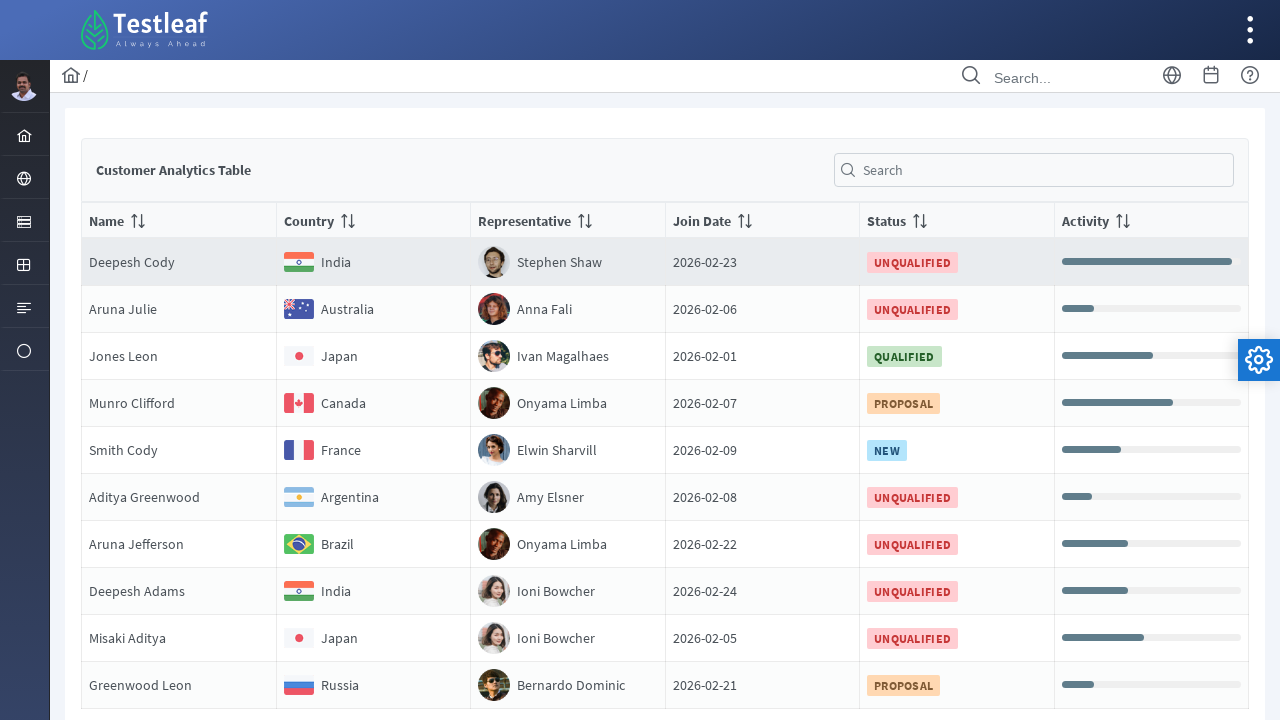

Retrieved text content from row 4, column 56
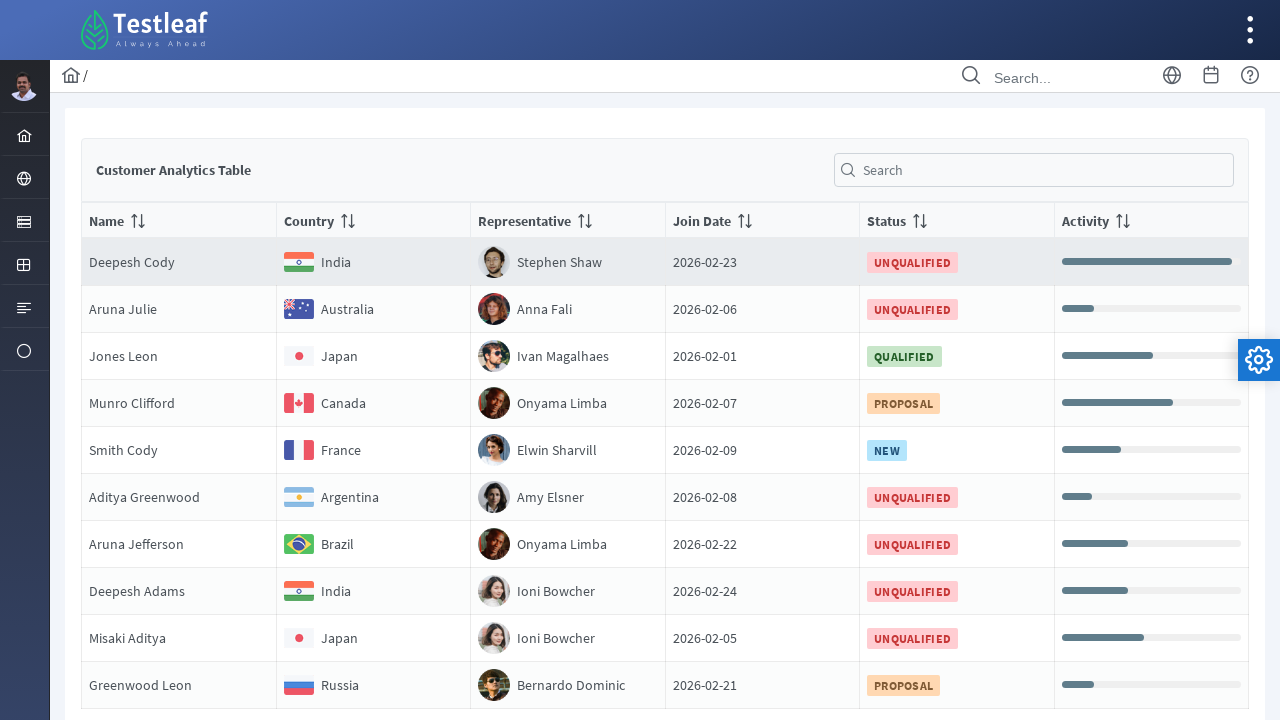

Retrieved text content from row 4, column 57
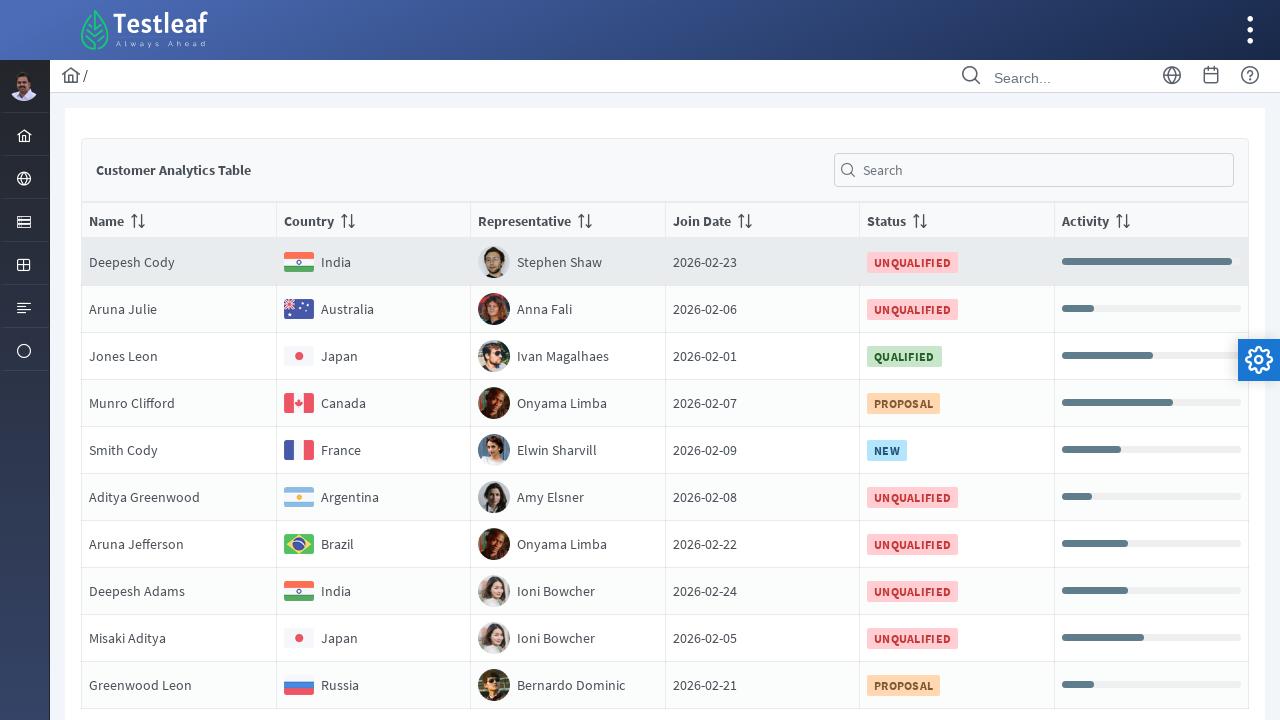

Retrieved text content from row 4, column 58
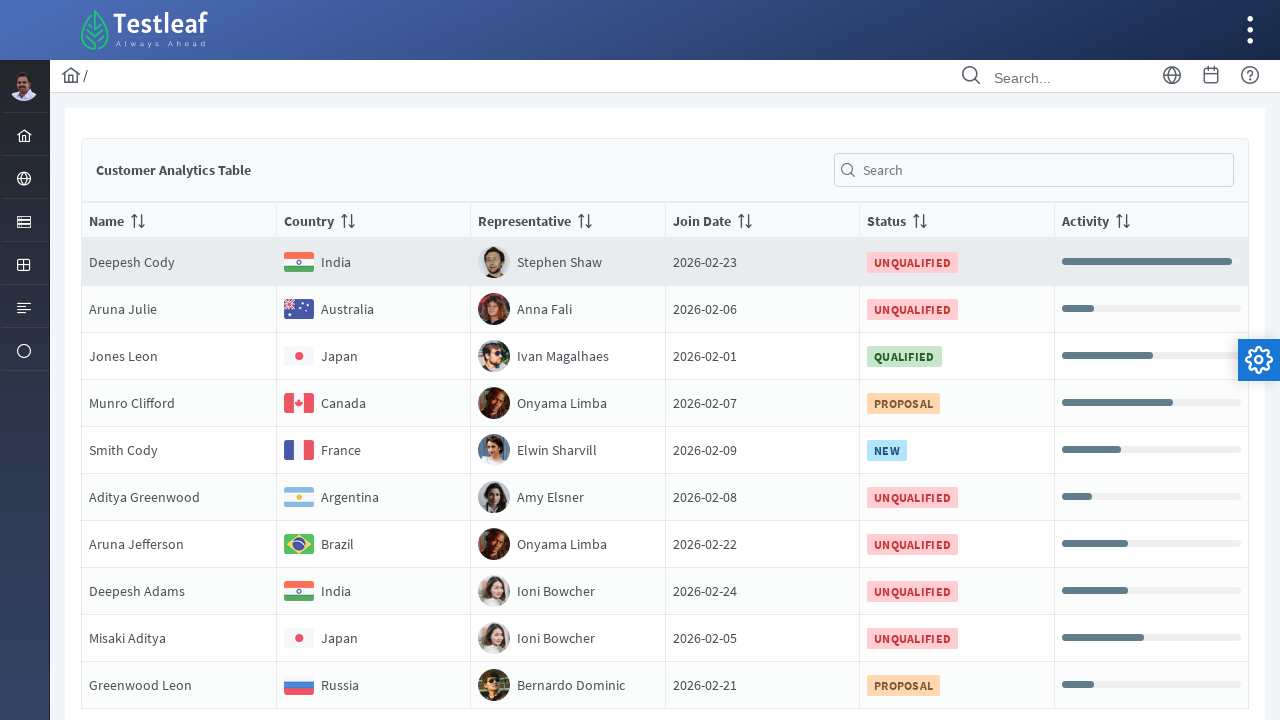

Retrieved text content from row 4, column 59
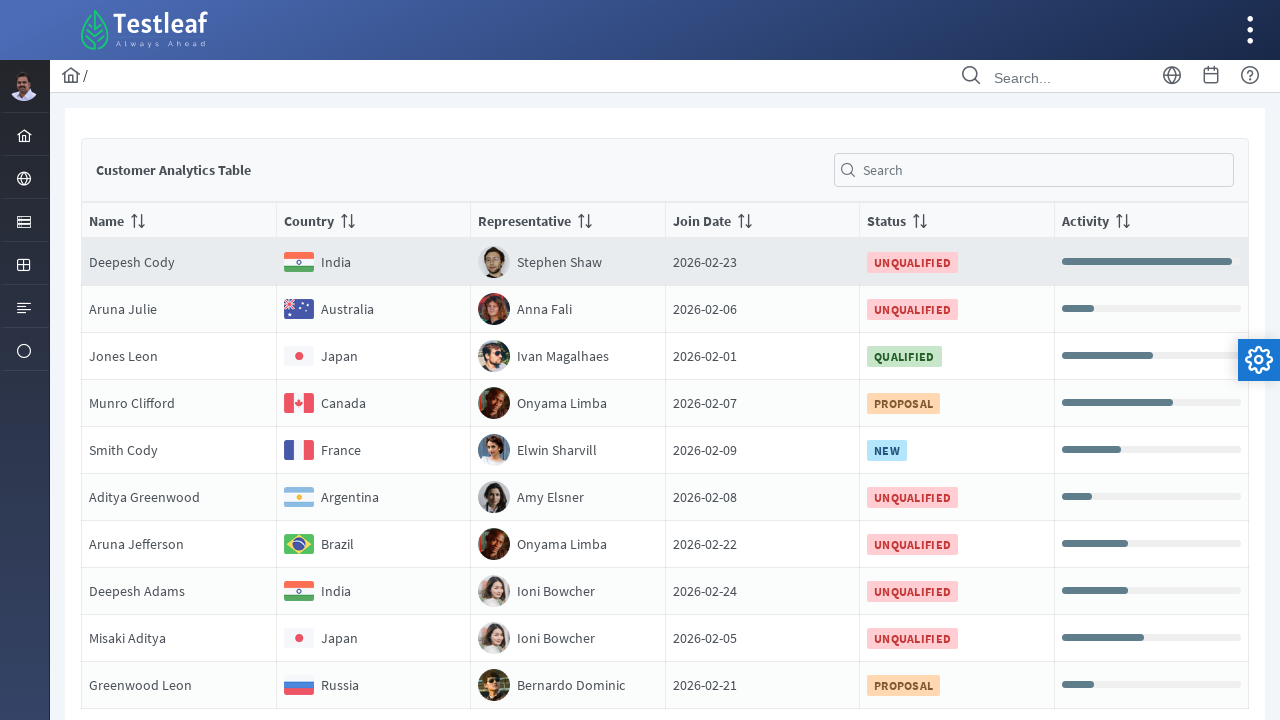

Retrieved text content from row 5, column 0
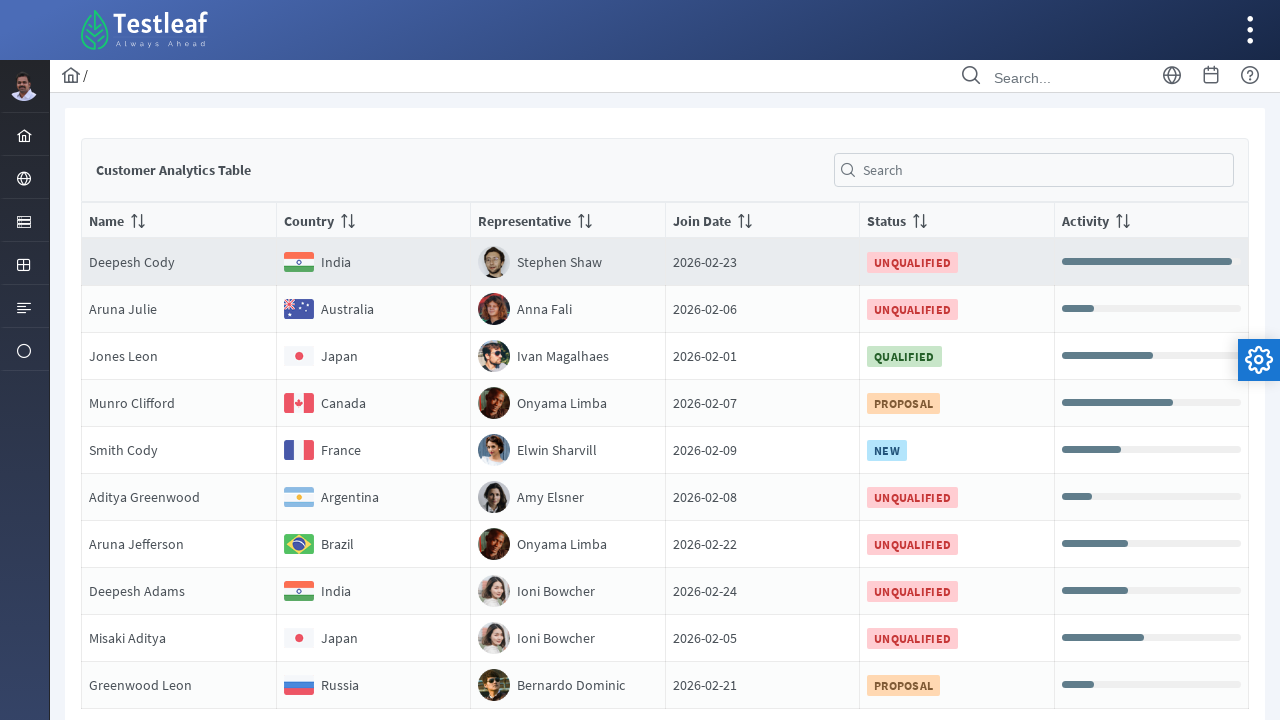

Retrieved text content from row 5, column 1
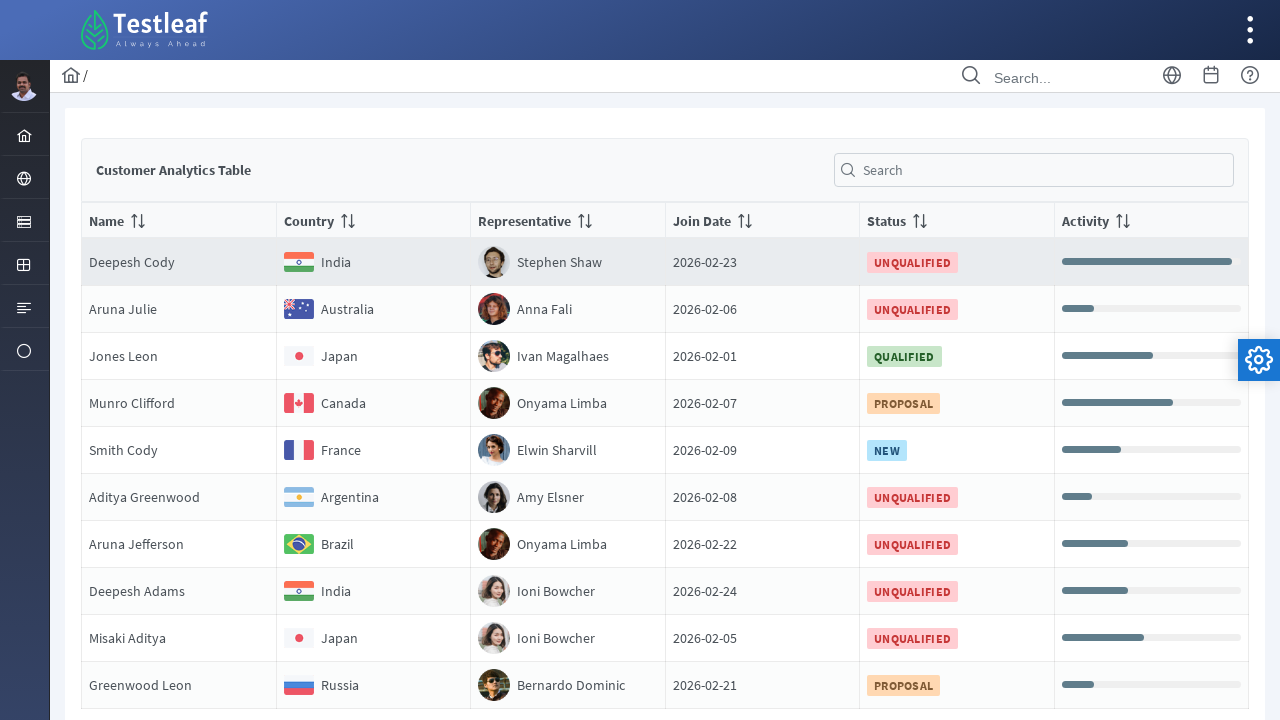

Retrieved text content from row 5, column 2
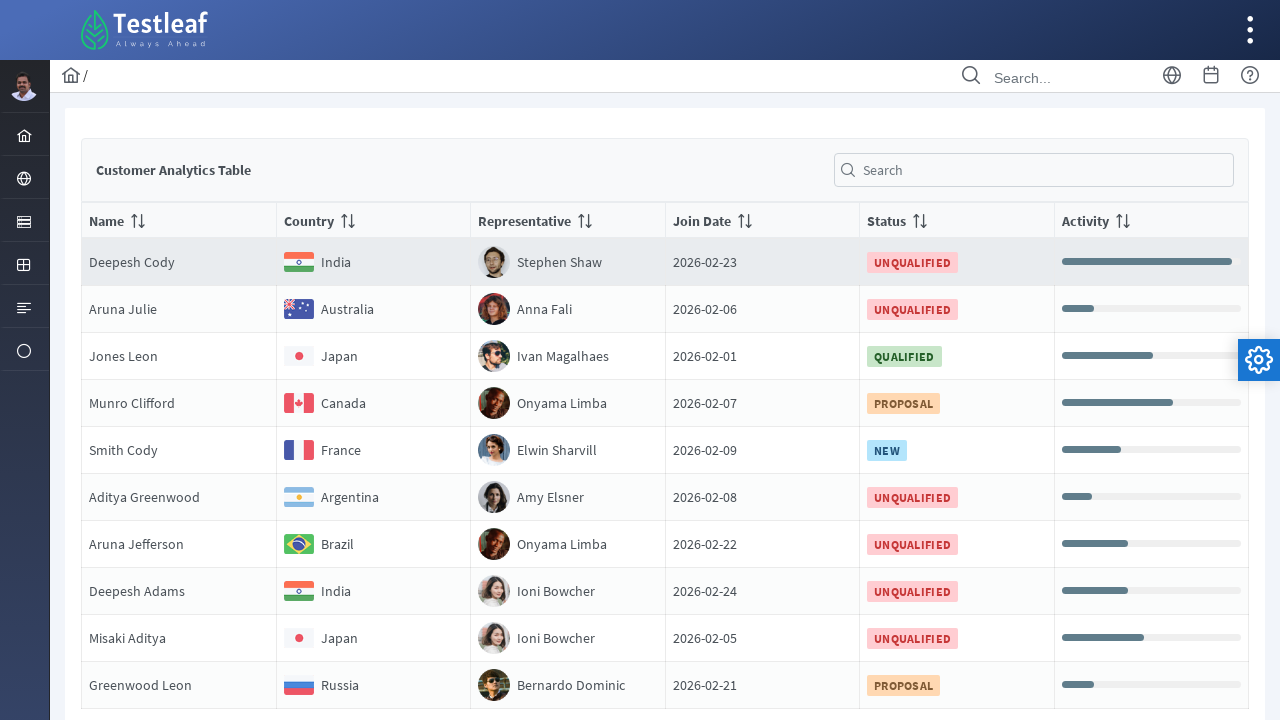

Retrieved text content from row 5, column 3
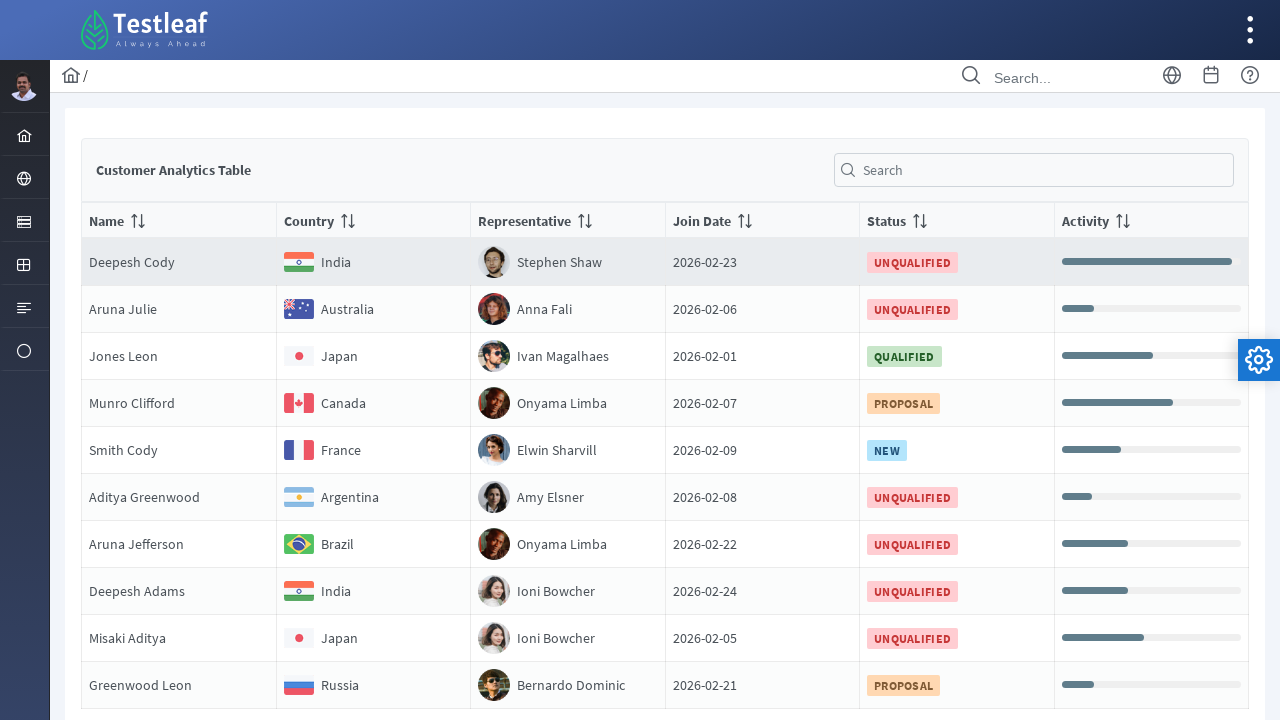

Retrieved text content from row 5, column 4
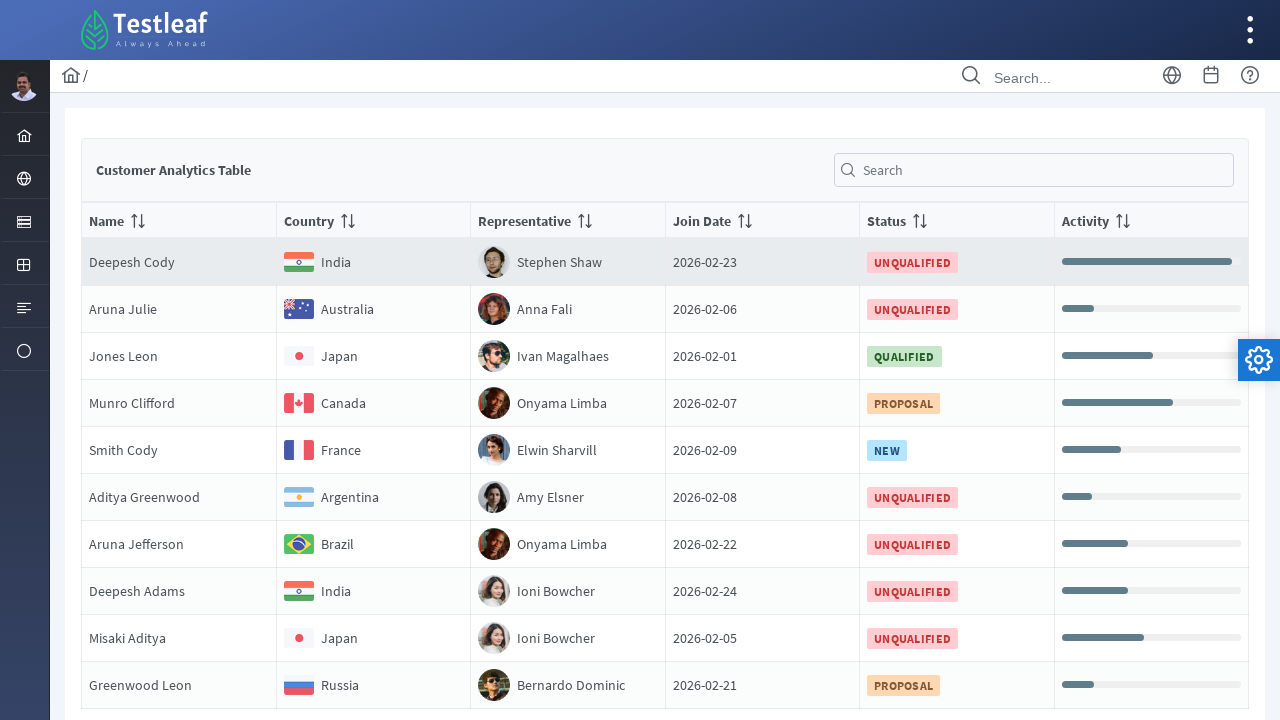

Retrieved text content from row 5, column 5
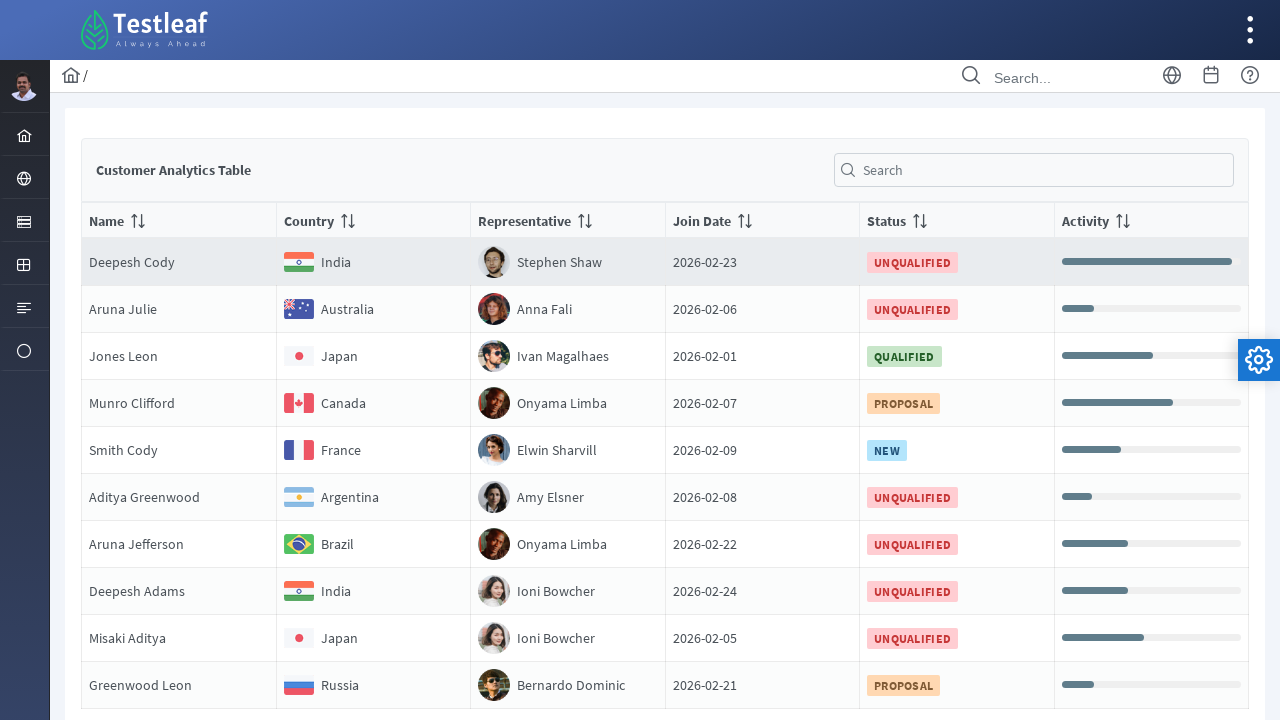

Retrieved text content from row 5, column 6
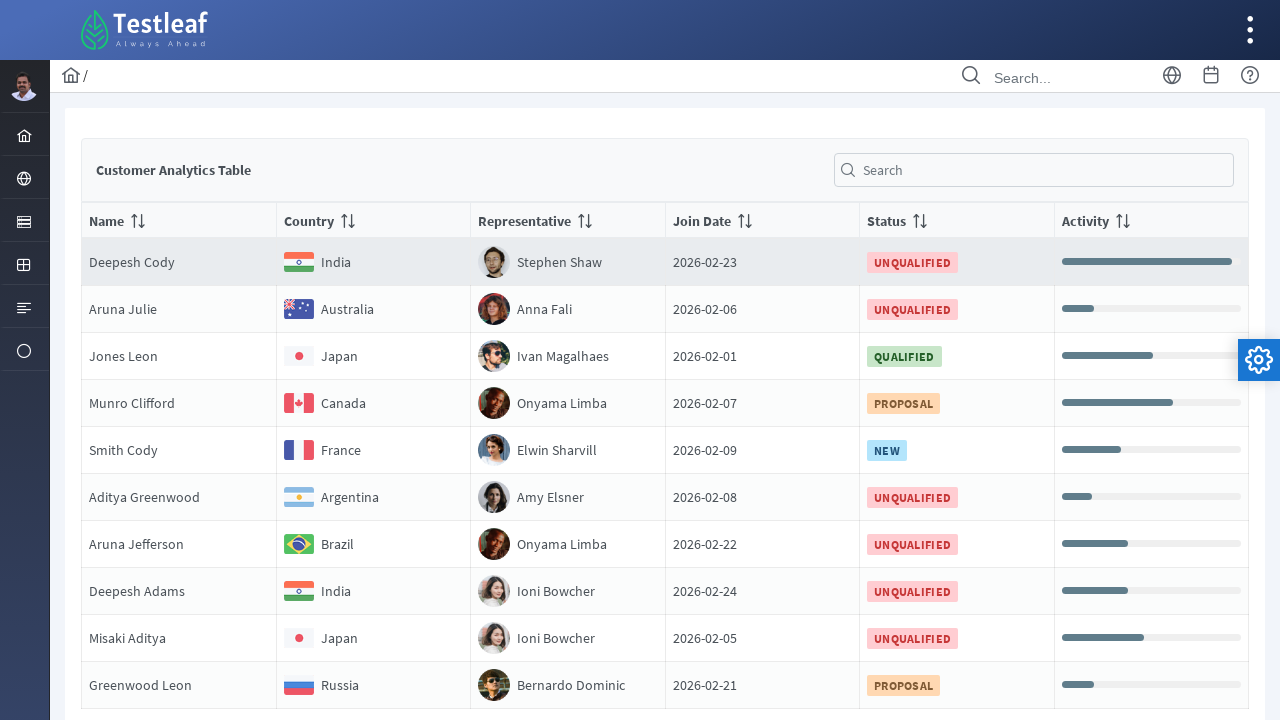

Retrieved text content from row 5, column 7
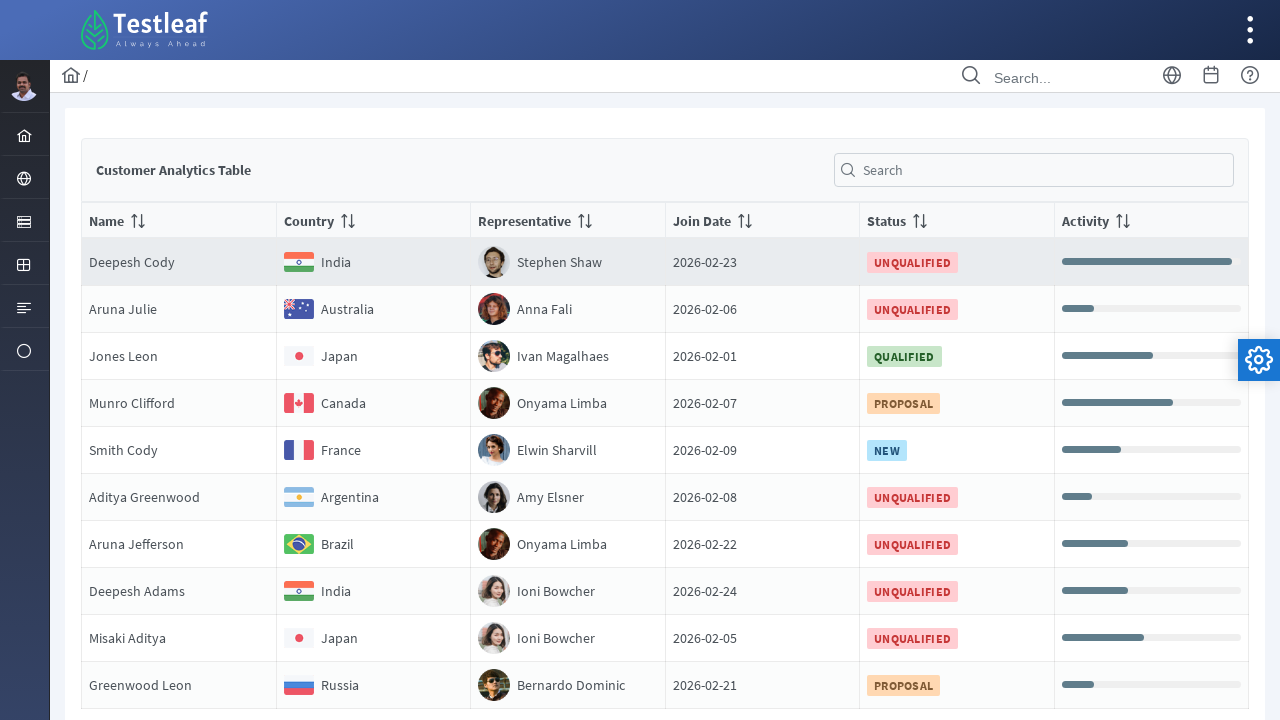

Retrieved text content from row 5, column 8
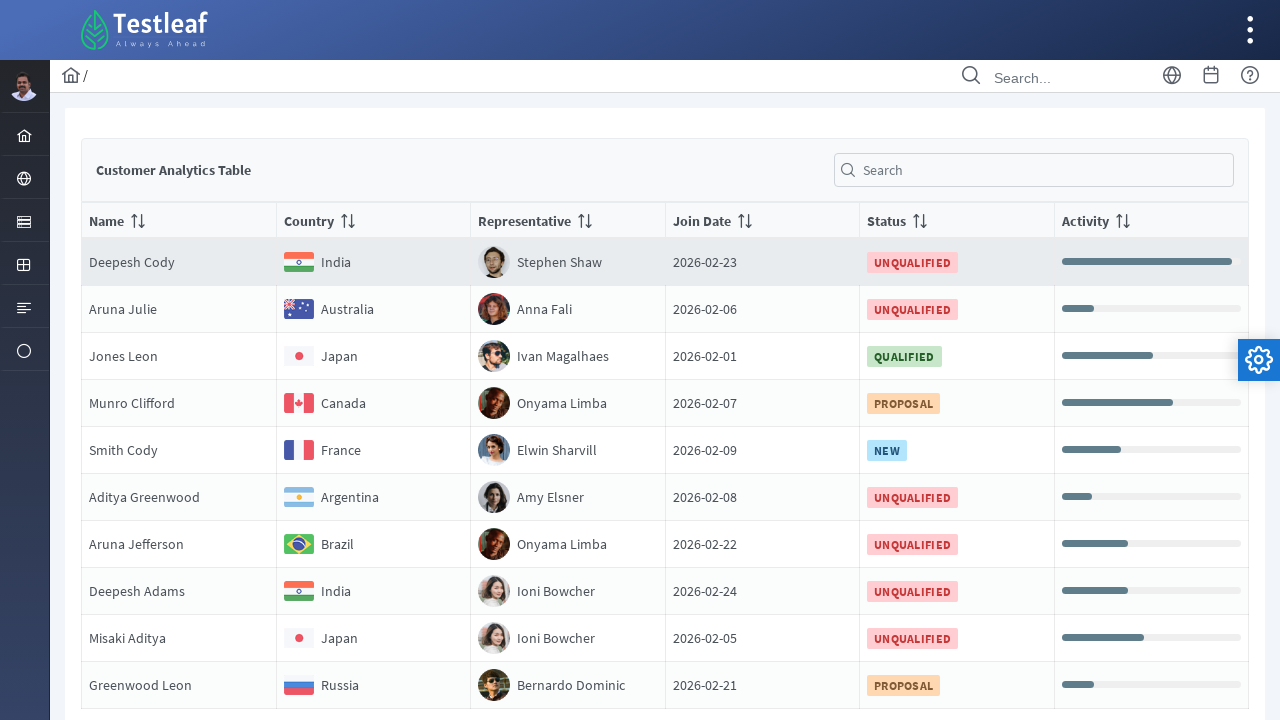

Retrieved text content from row 5, column 9
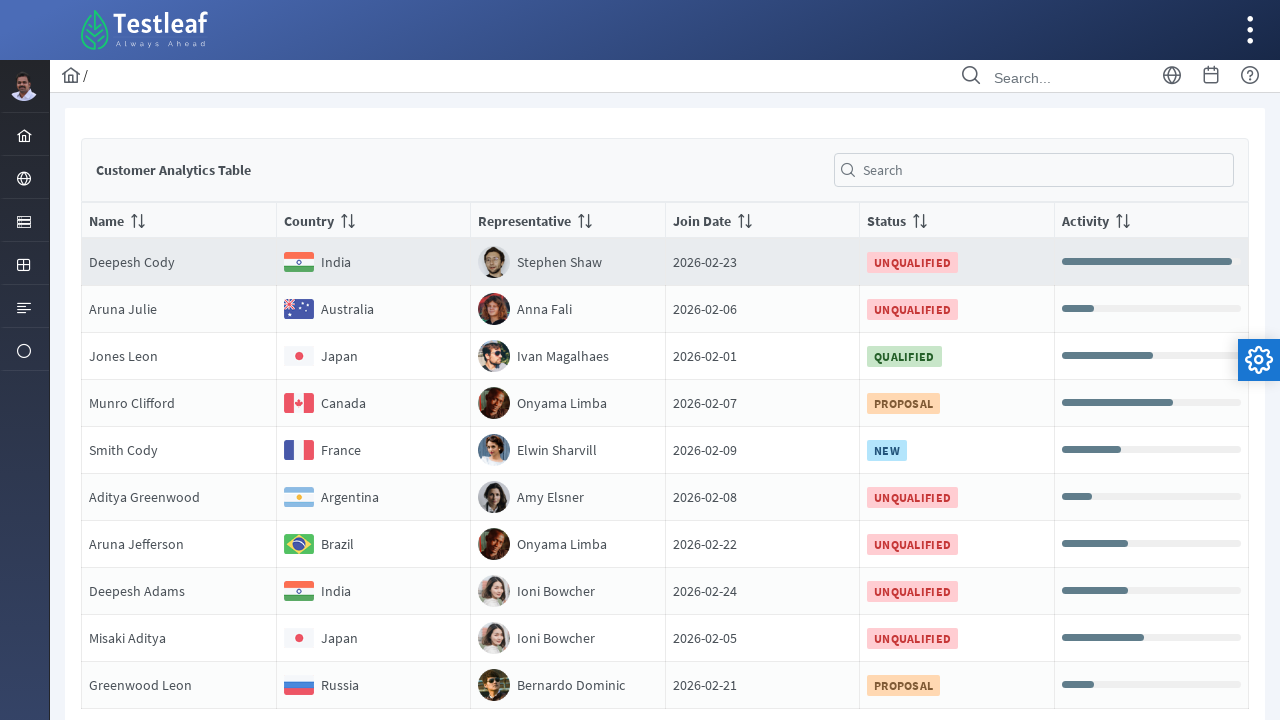

Retrieved text content from row 5, column 10
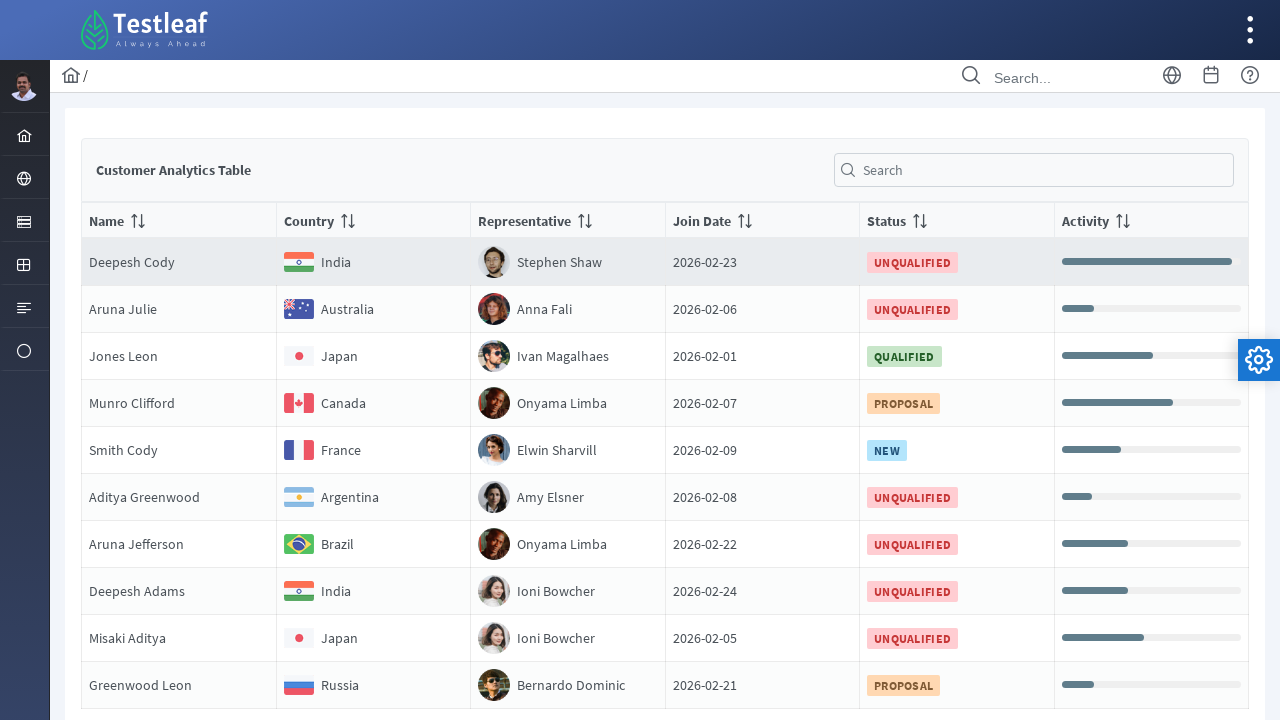

Retrieved text content from row 5, column 11
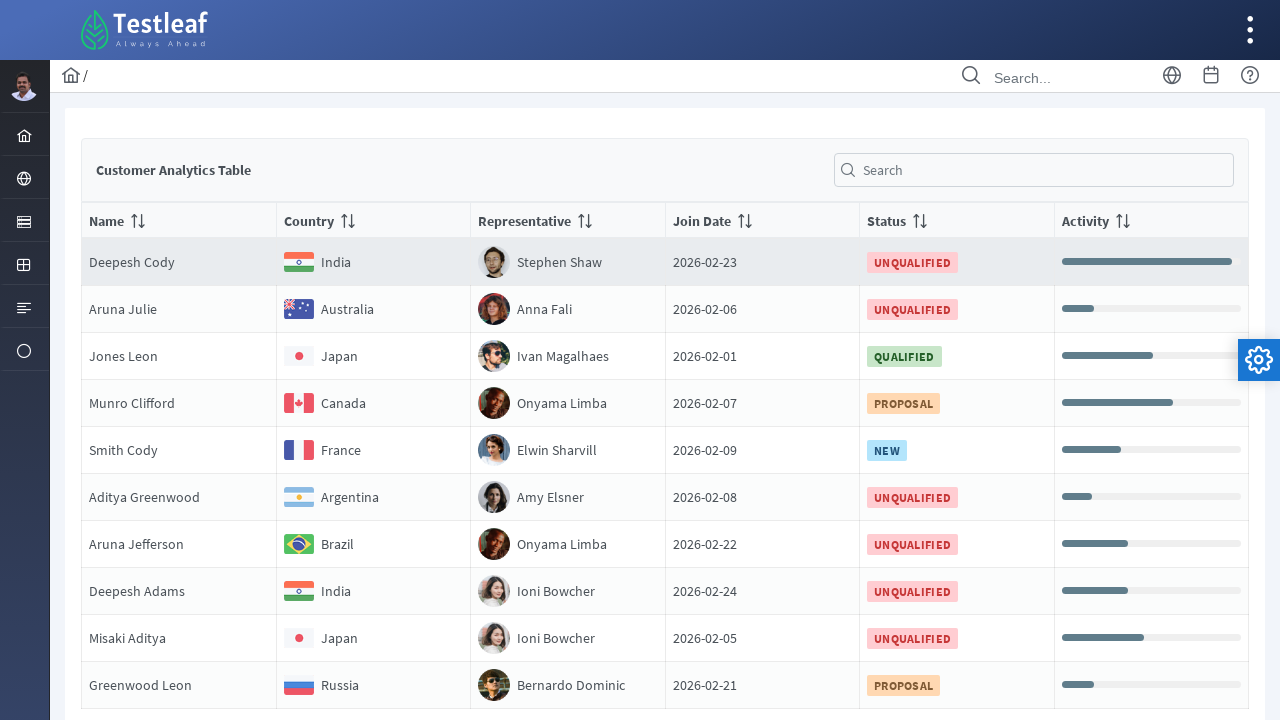

Retrieved text content from row 5, column 12
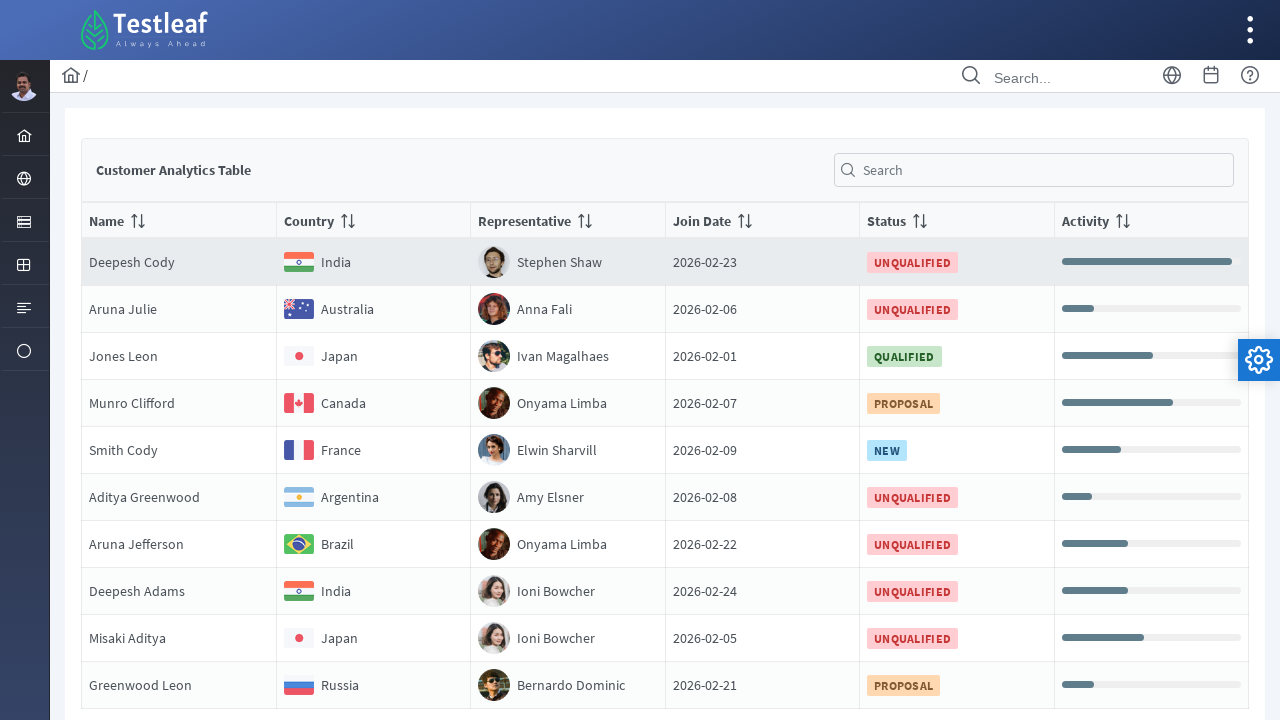

Retrieved text content from row 5, column 13
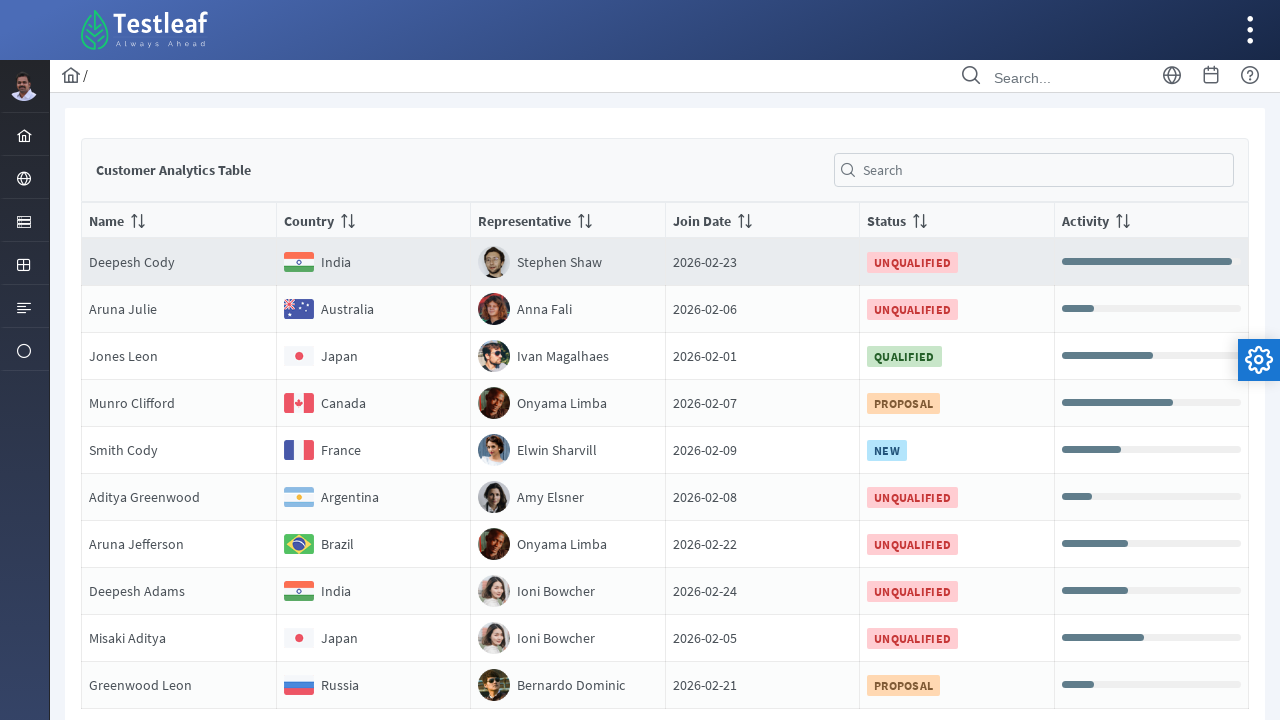

Retrieved text content from row 5, column 14
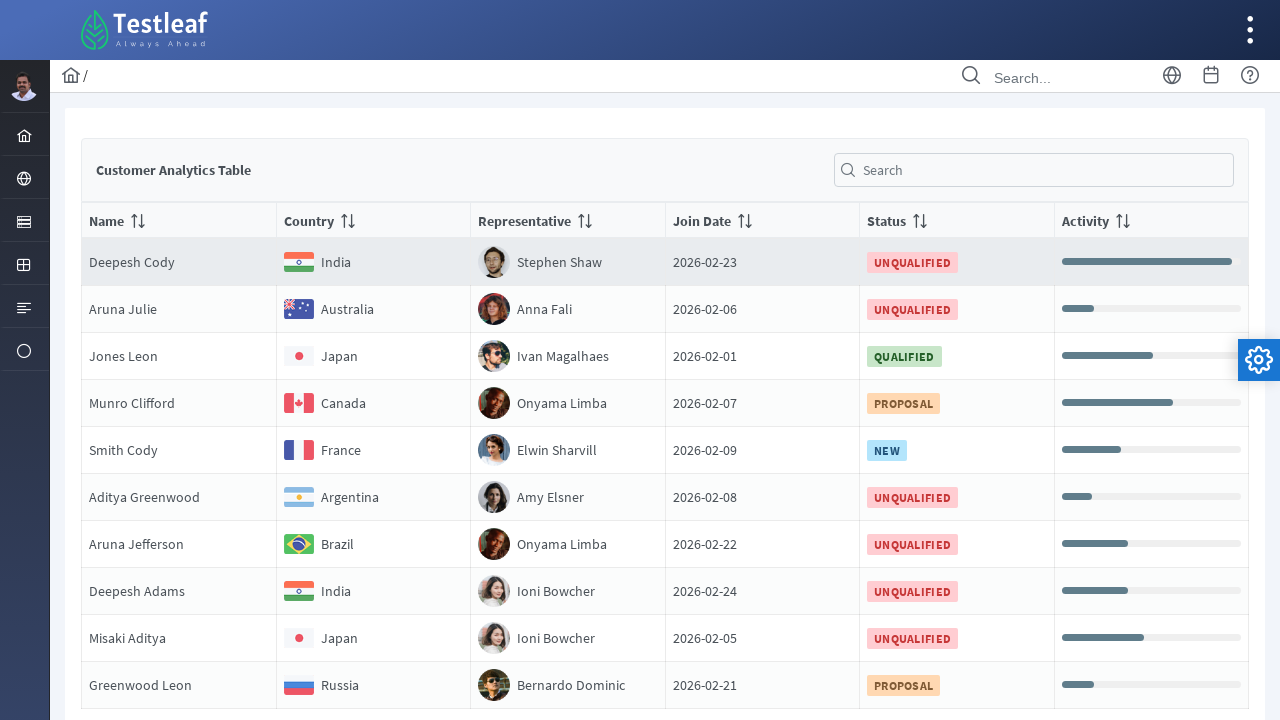

Retrieved text content from row 5, column 15
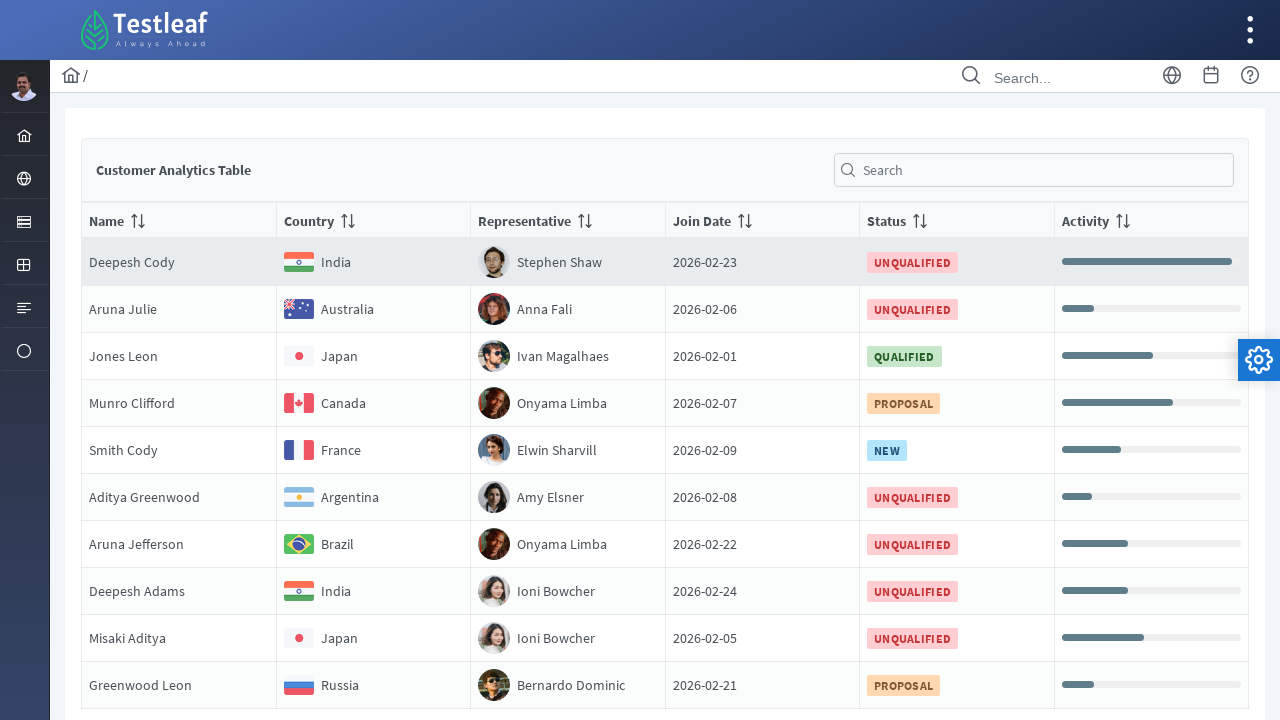

Retrieved text content from row 5, column 16
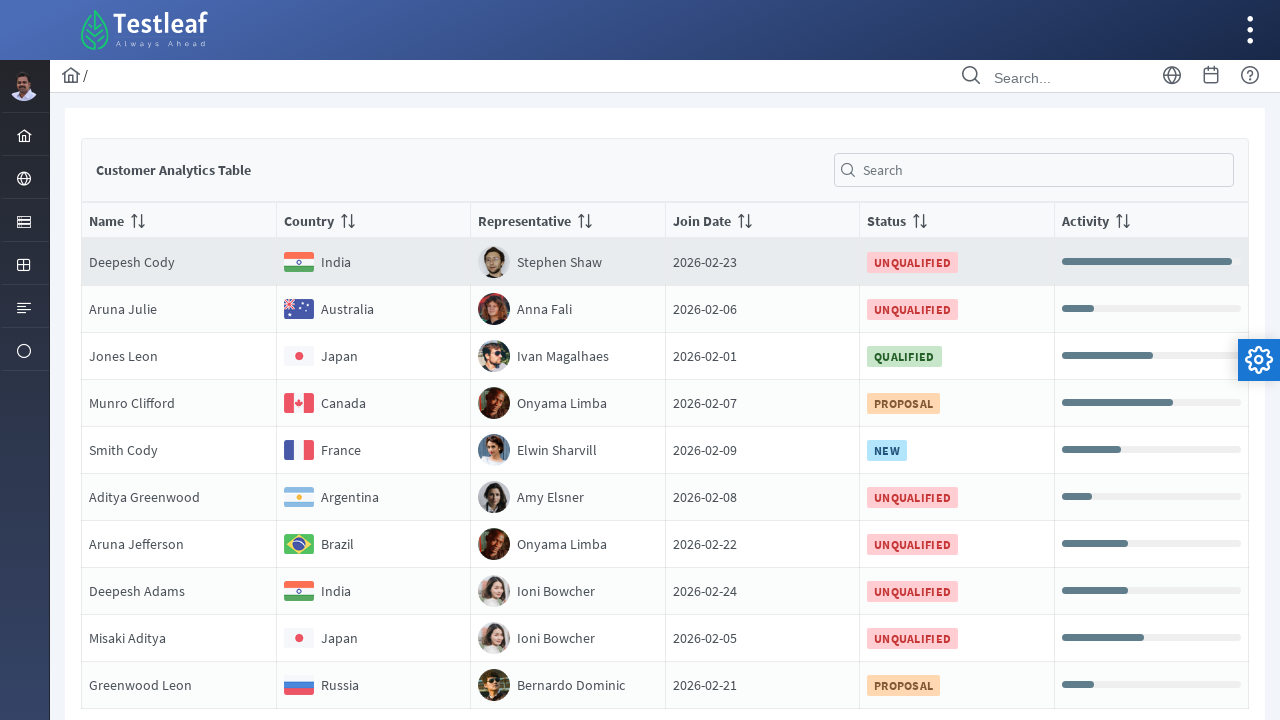

Retrieved text content from row 5, column 17
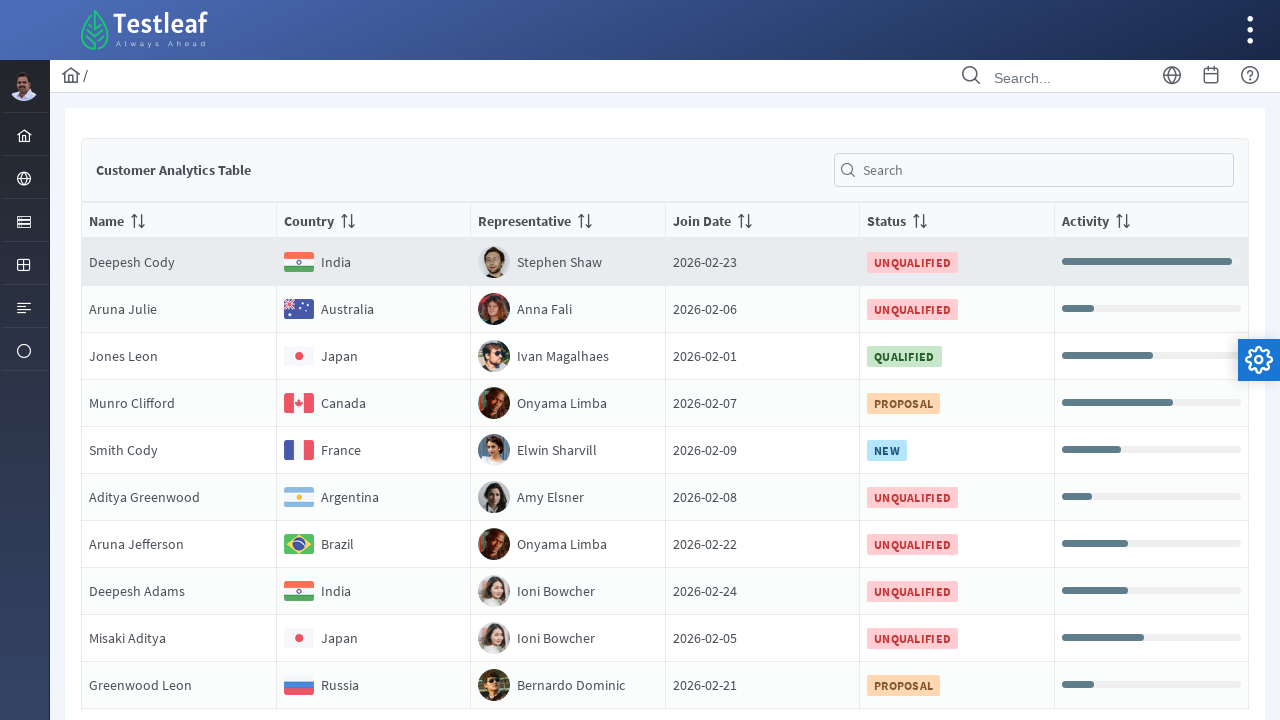

Retrieved text content from row 5, column 18
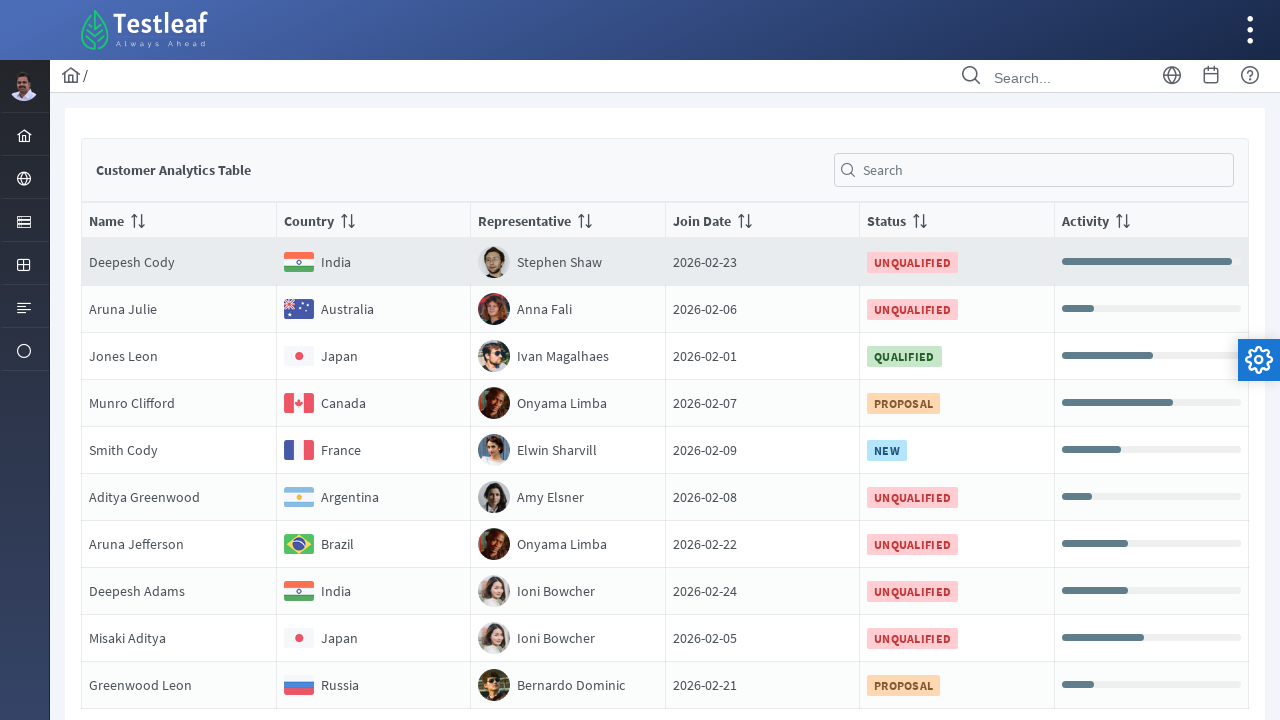

Retrieved text content from row 5, column 19
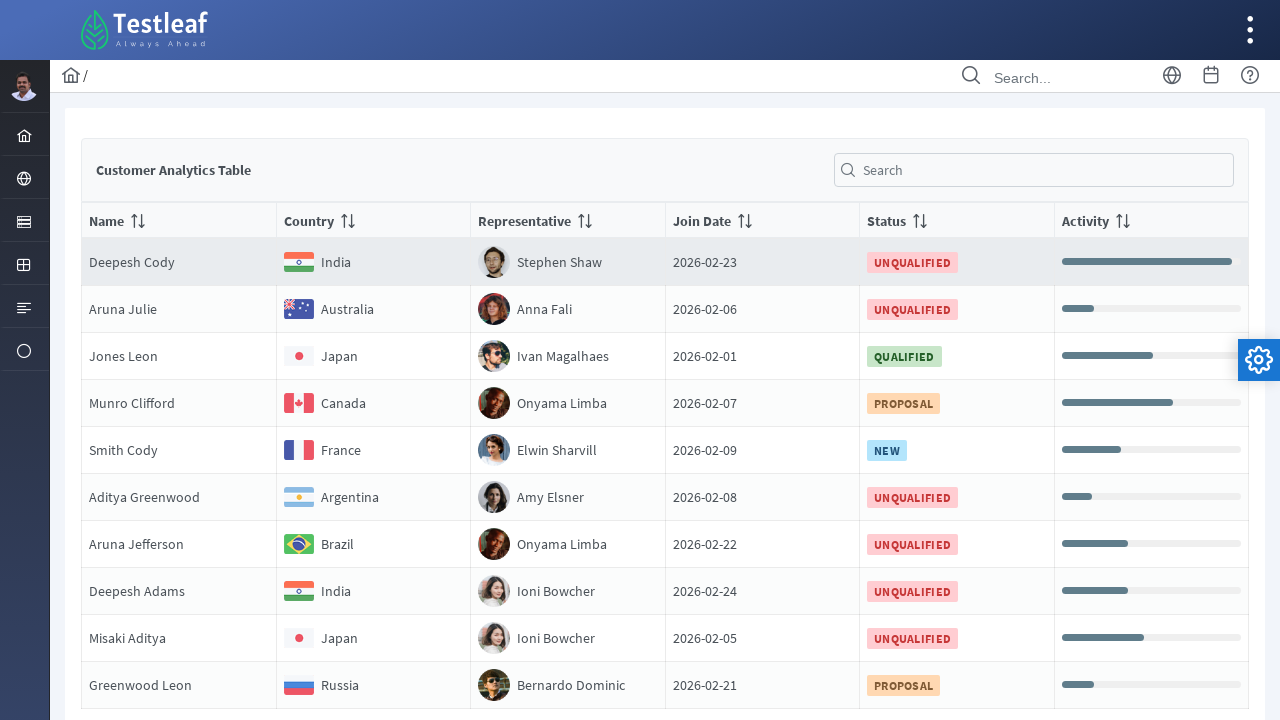

Retrieved text content from row 5, column 20
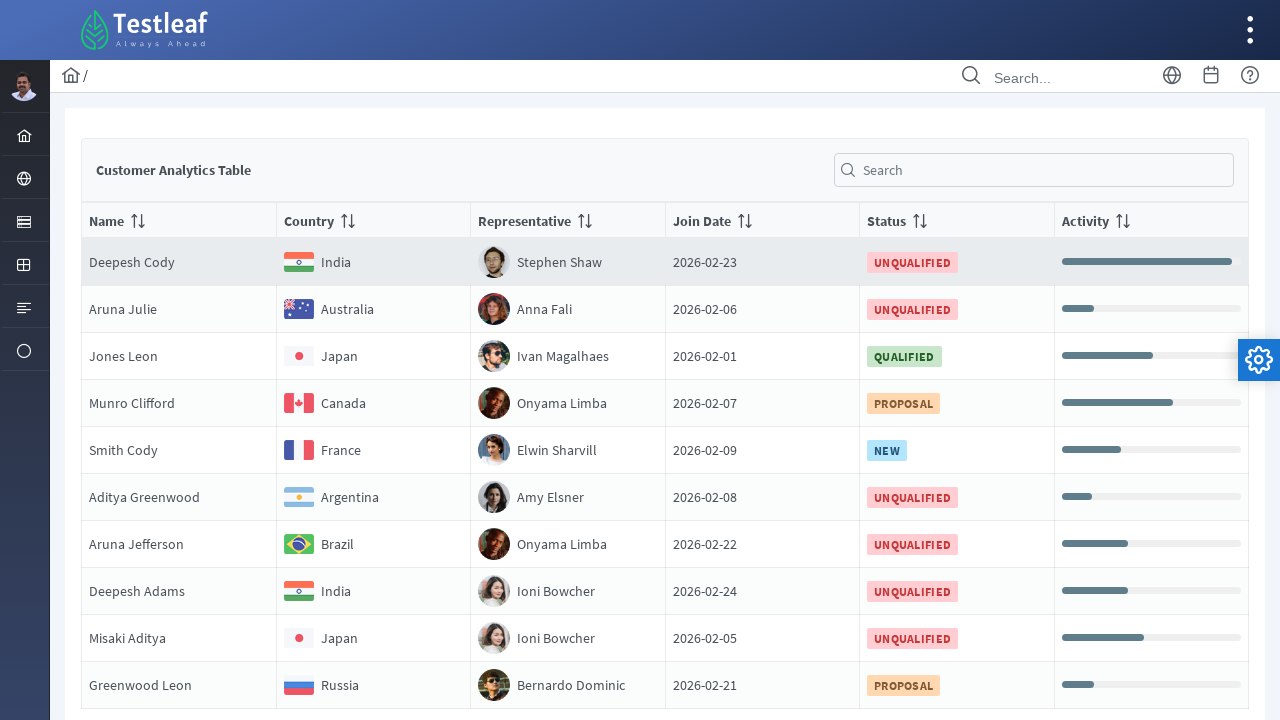

Retrieved text content from row 5, column 21
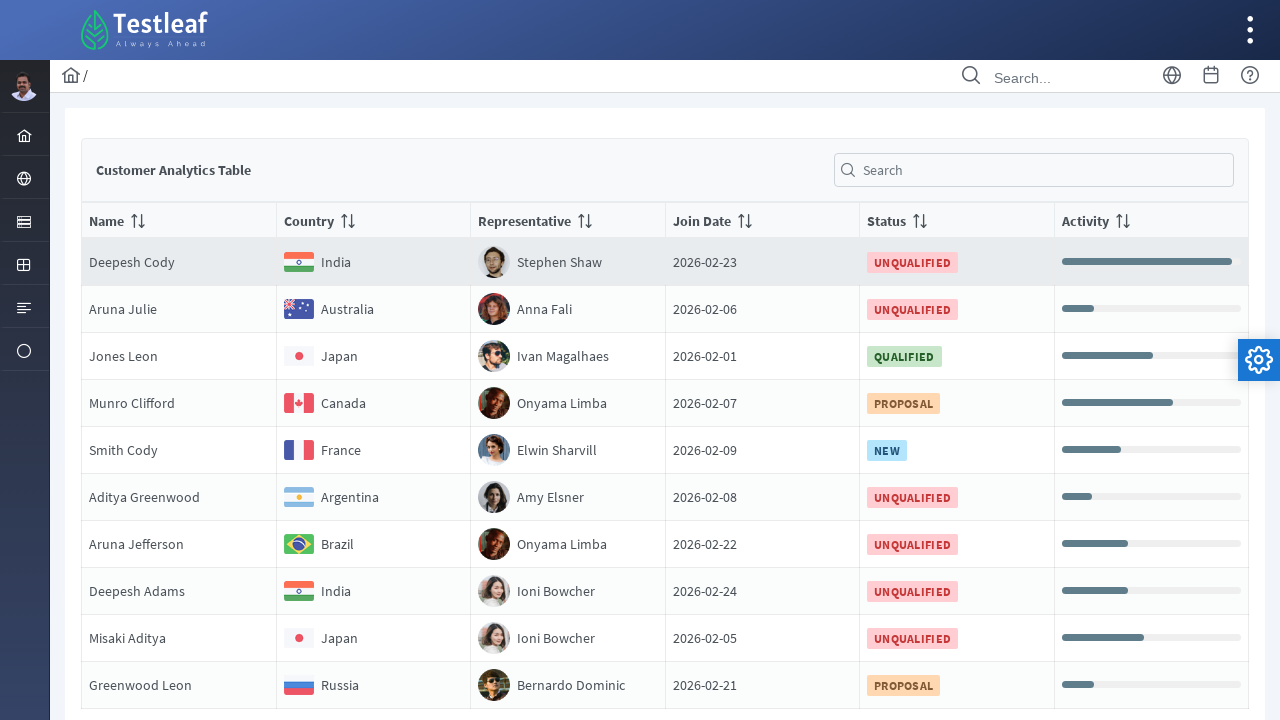

Retrieved text content from row 5, column 22
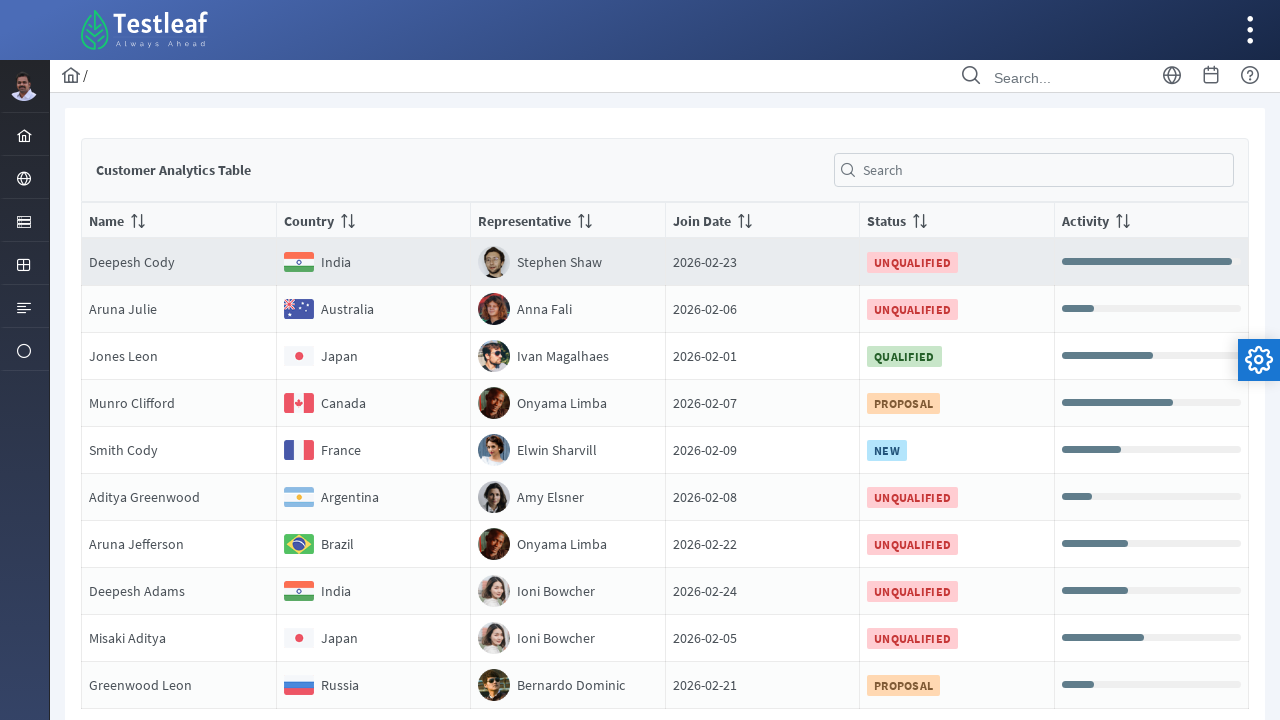

Retrieved text content from row 5, column 23
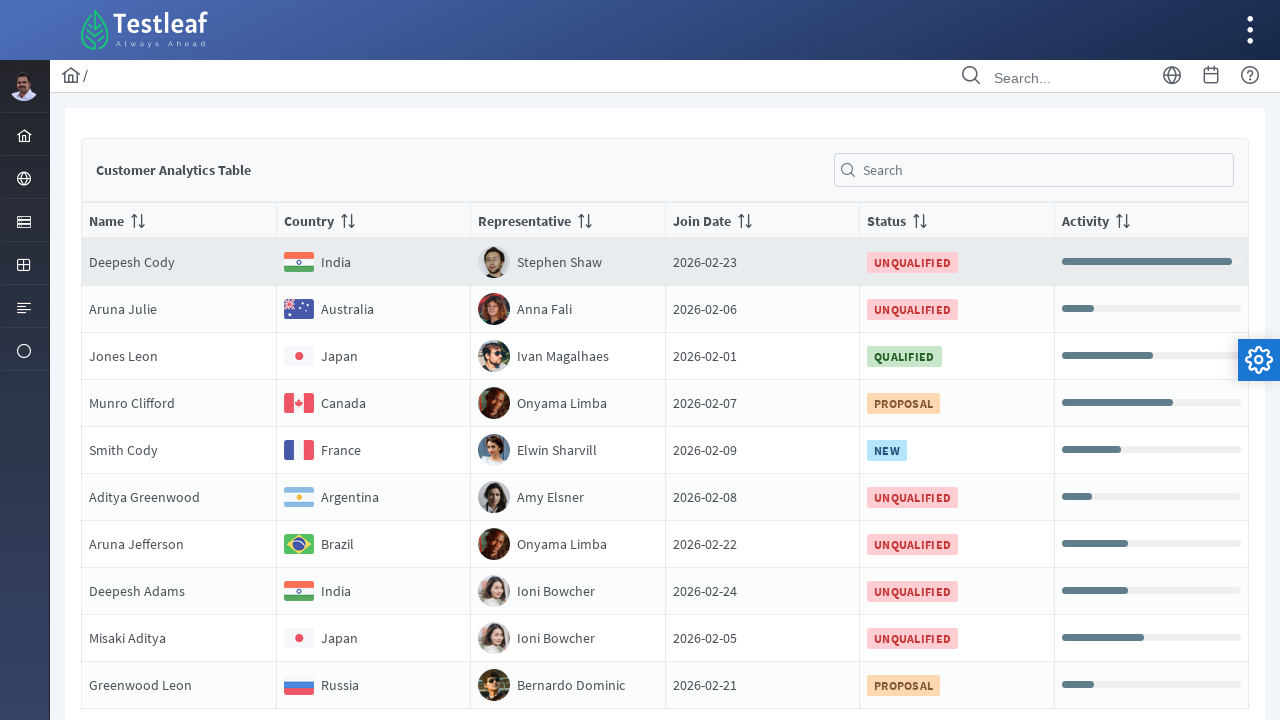

Retrieved text content from row 5, column 24
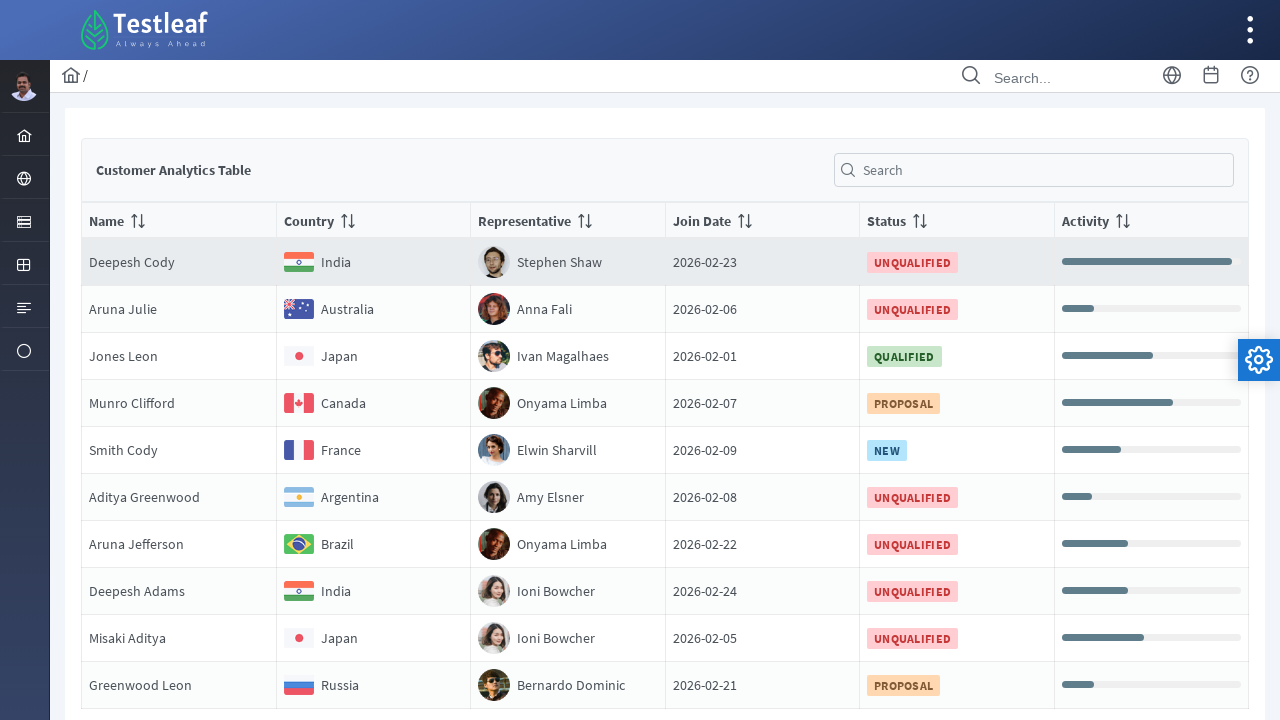

Retrieved text content from row 5, column 25
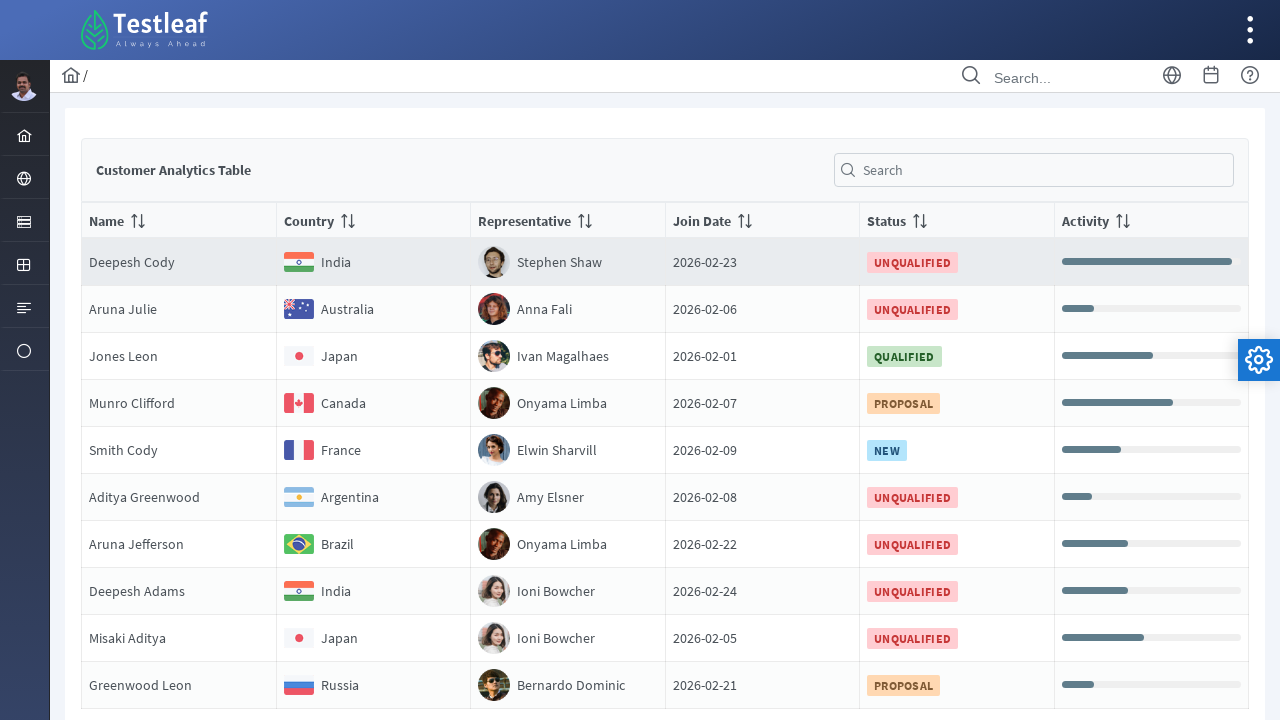

Retrieved text content from row 5, column 26
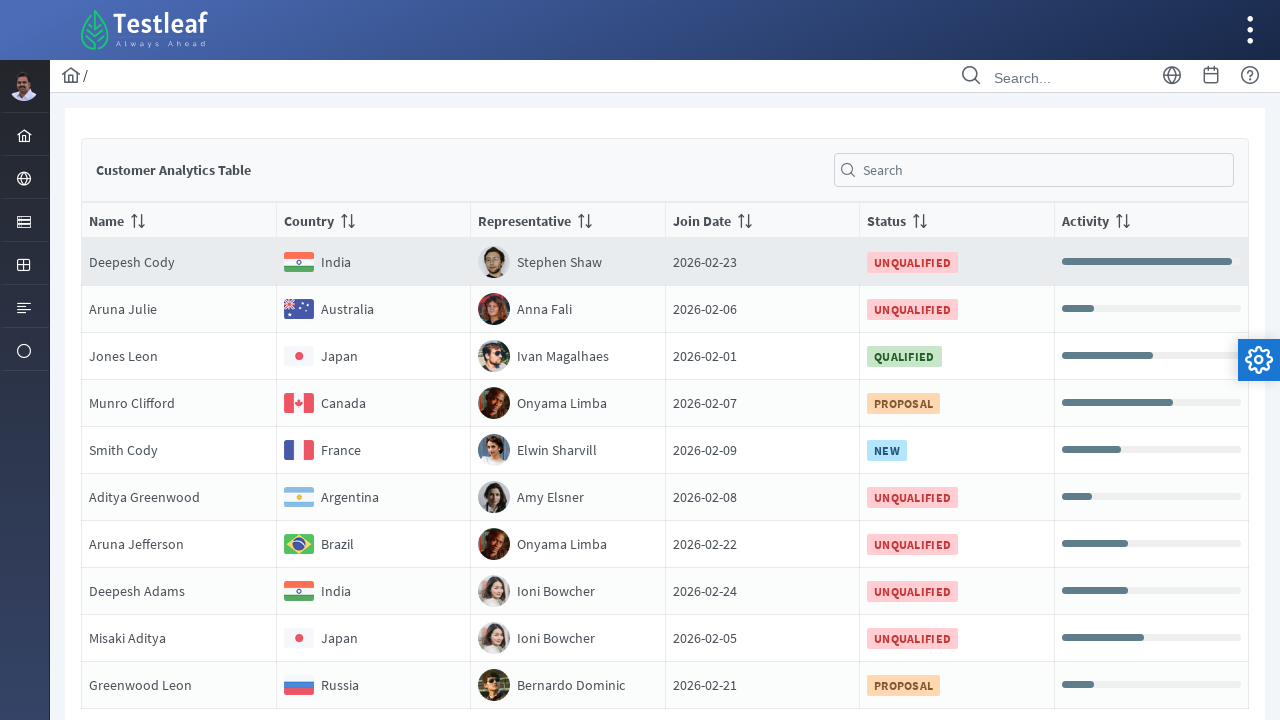

Retrieved text content from row 5, column 27
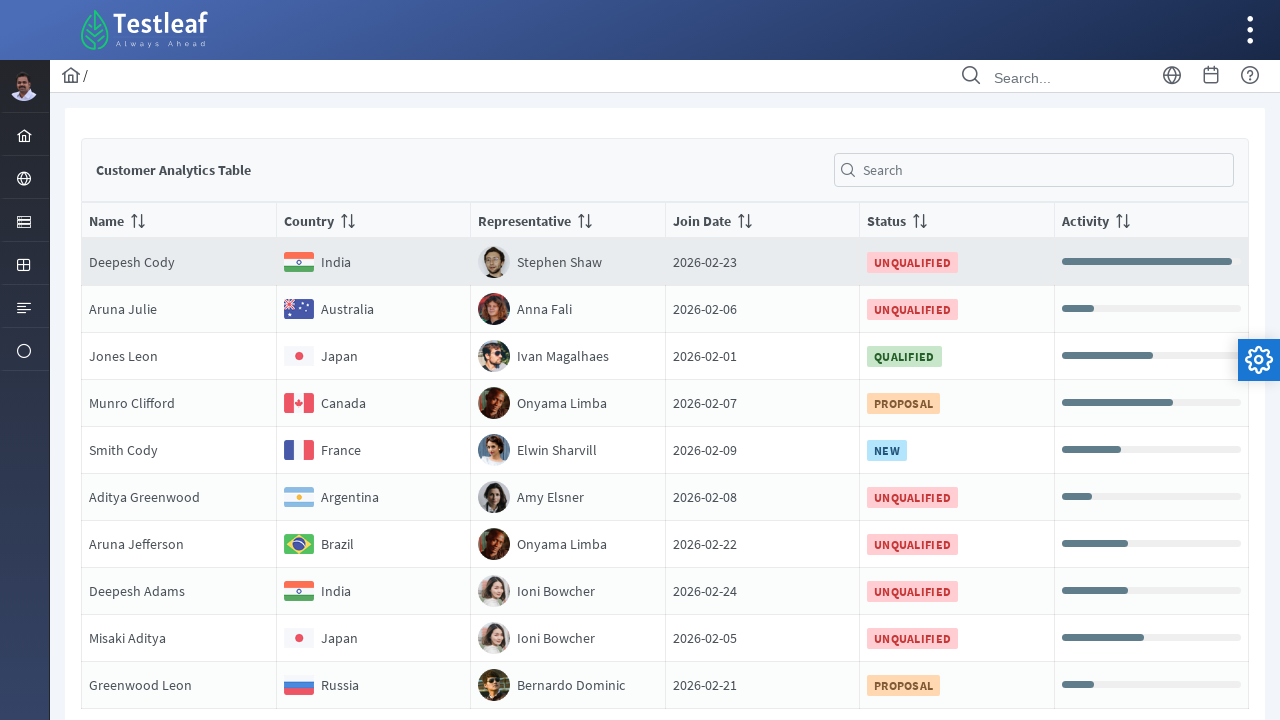

Retrieved text content from row 5, column 28
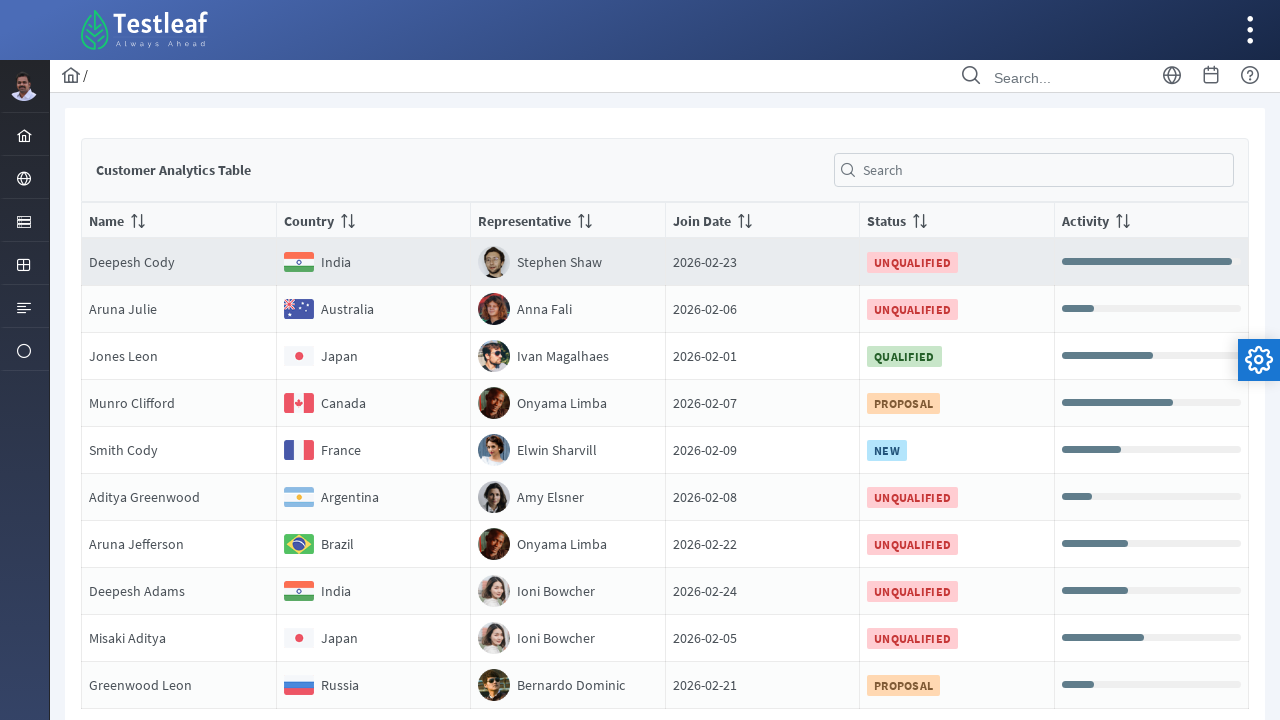

Retrieved text content from row 5, column 29
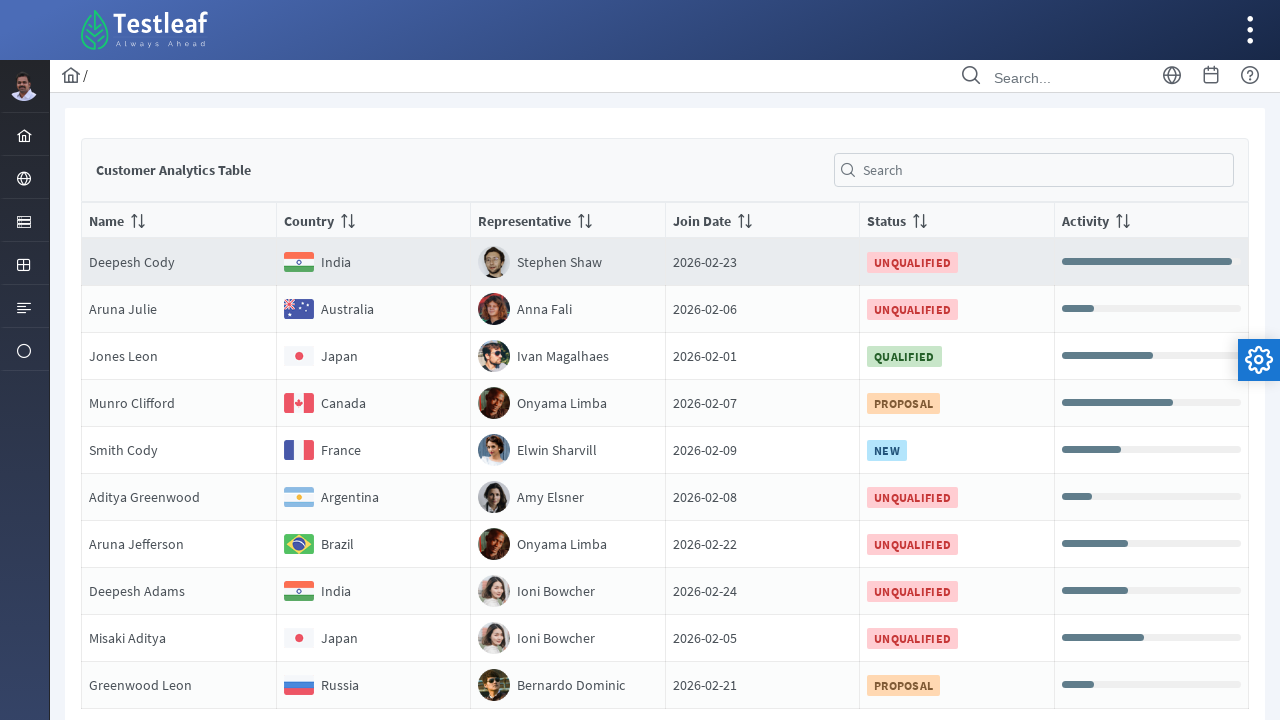

Retrieved text content from row 5, column 30
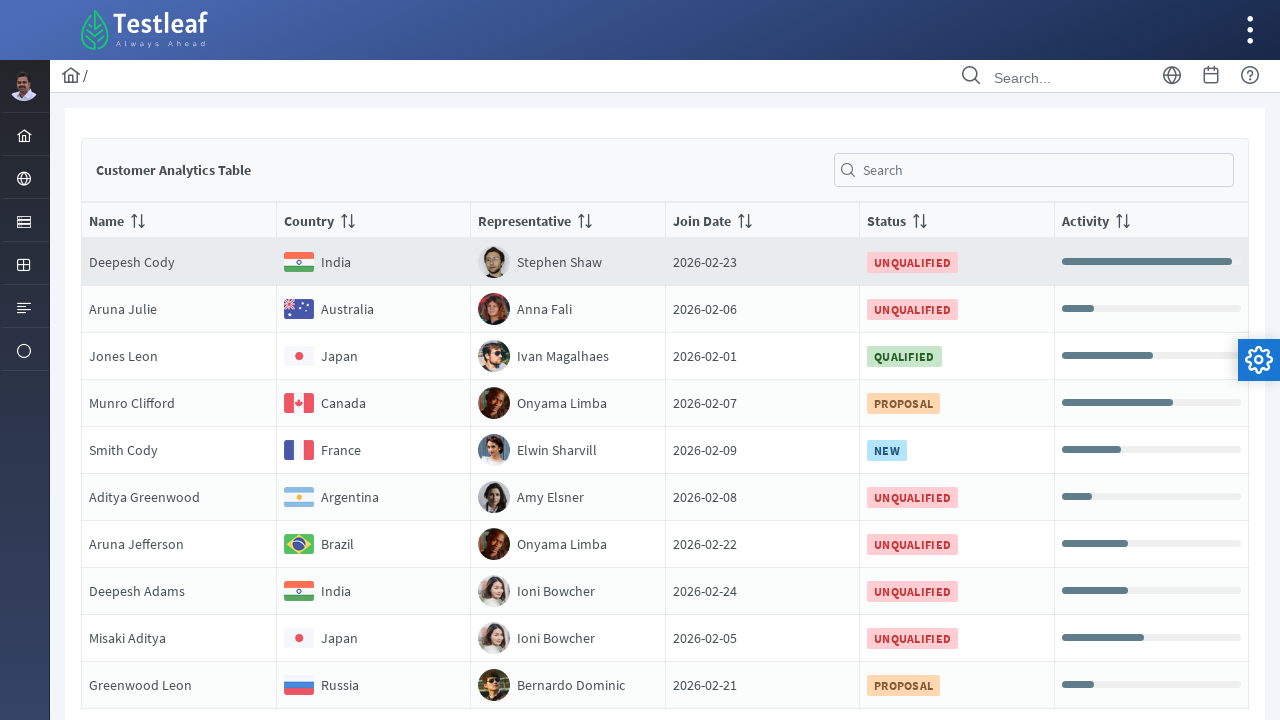

Retrieved text content from row 5, column 31
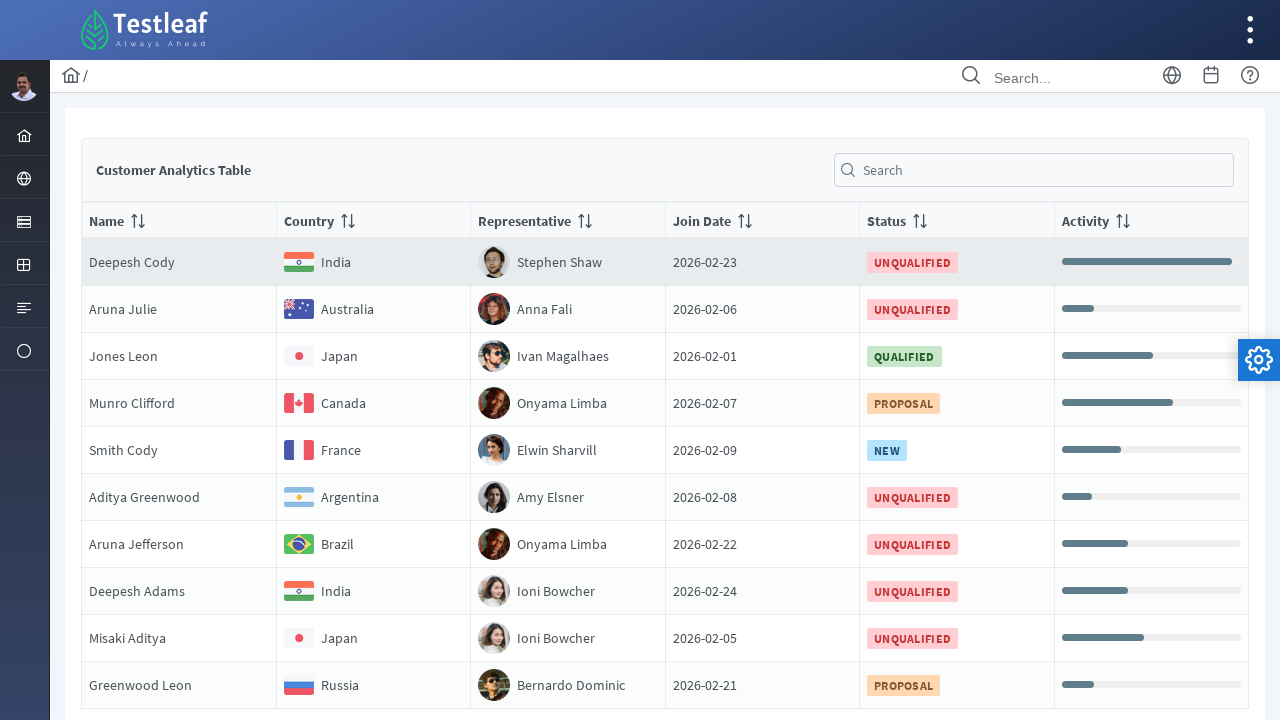

Retrieved text content from row 5, column 32
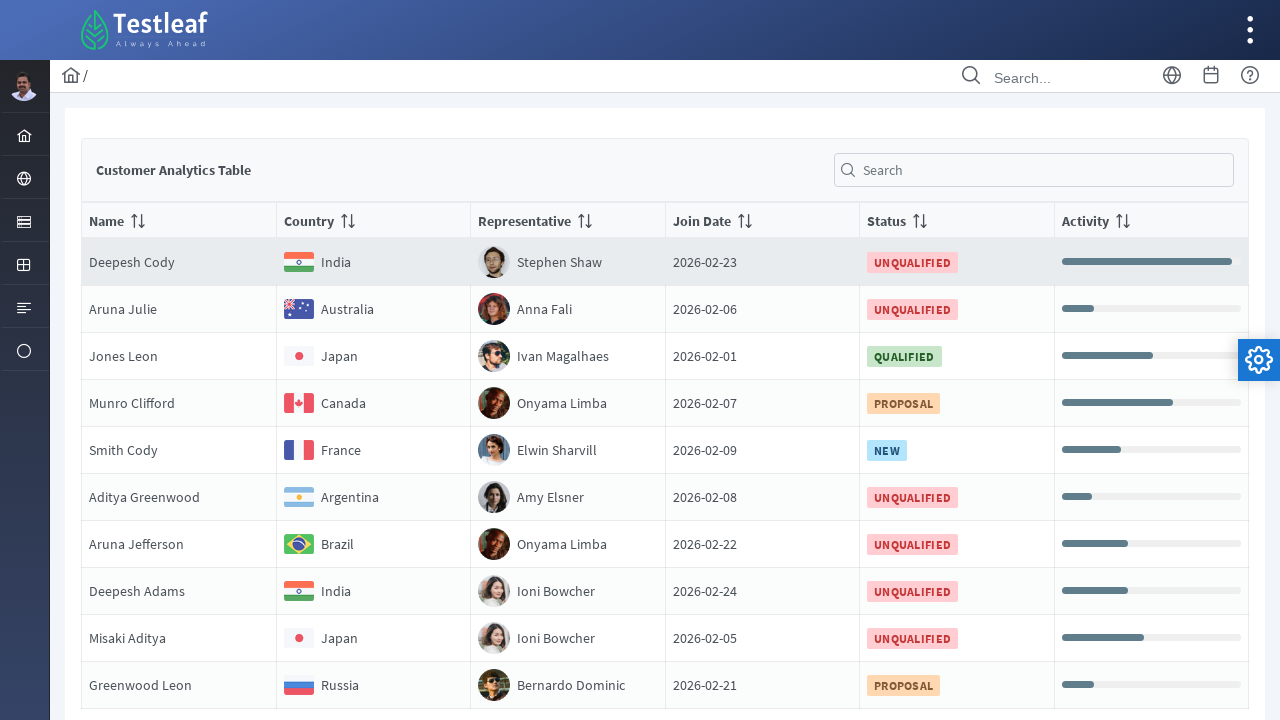

Retrieved text content from row 5, column 33
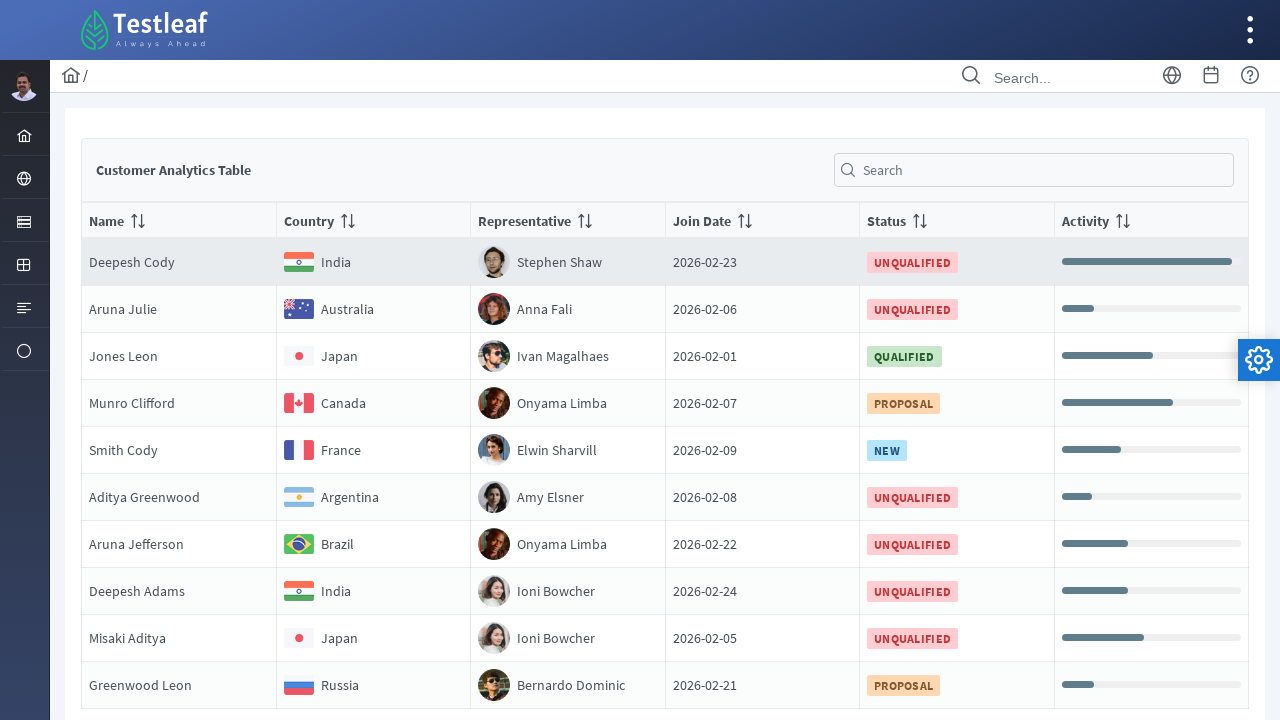

Retrieved text content from row 5, column 34
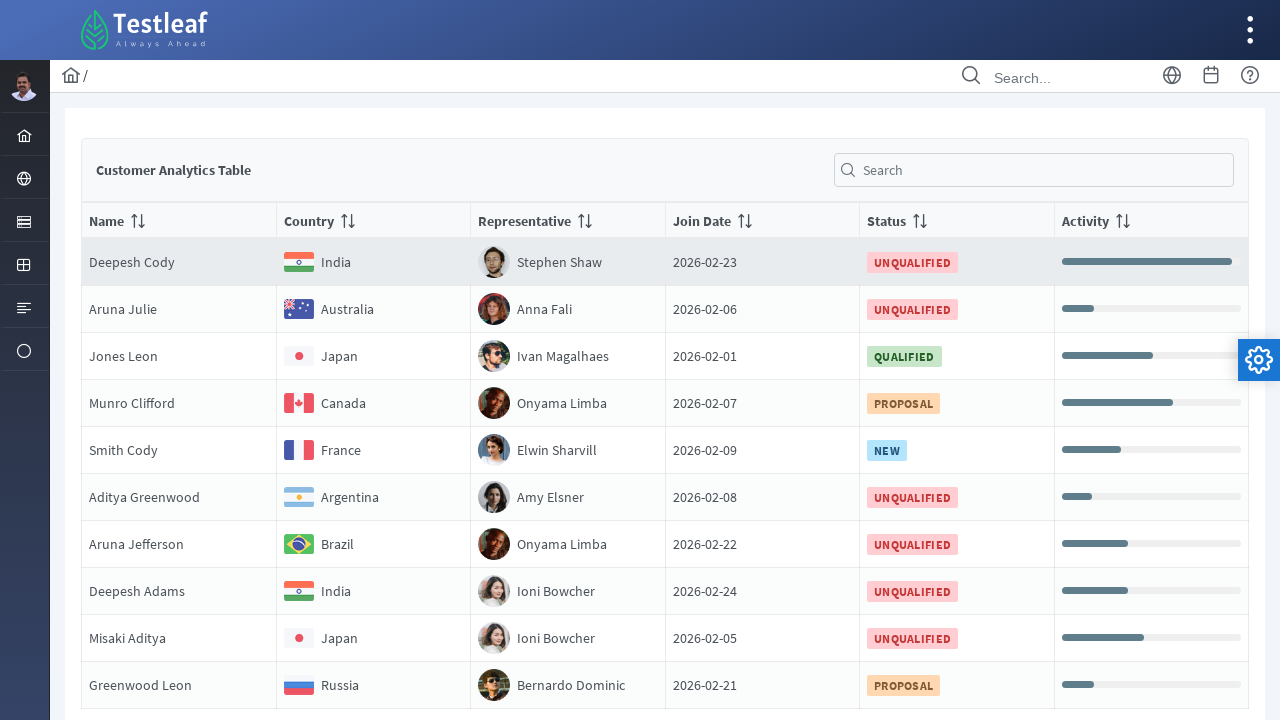

Retrieved text content from row 5, column 35
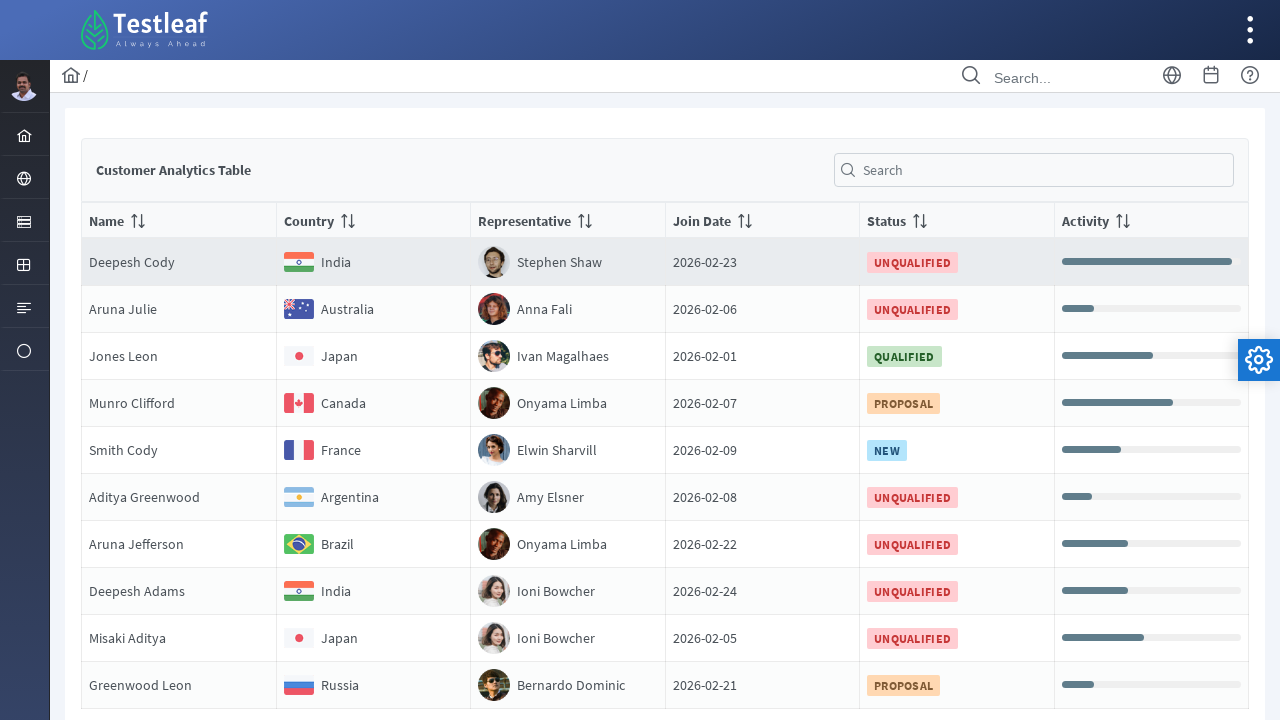

Retrieved text content from row 5, column 36
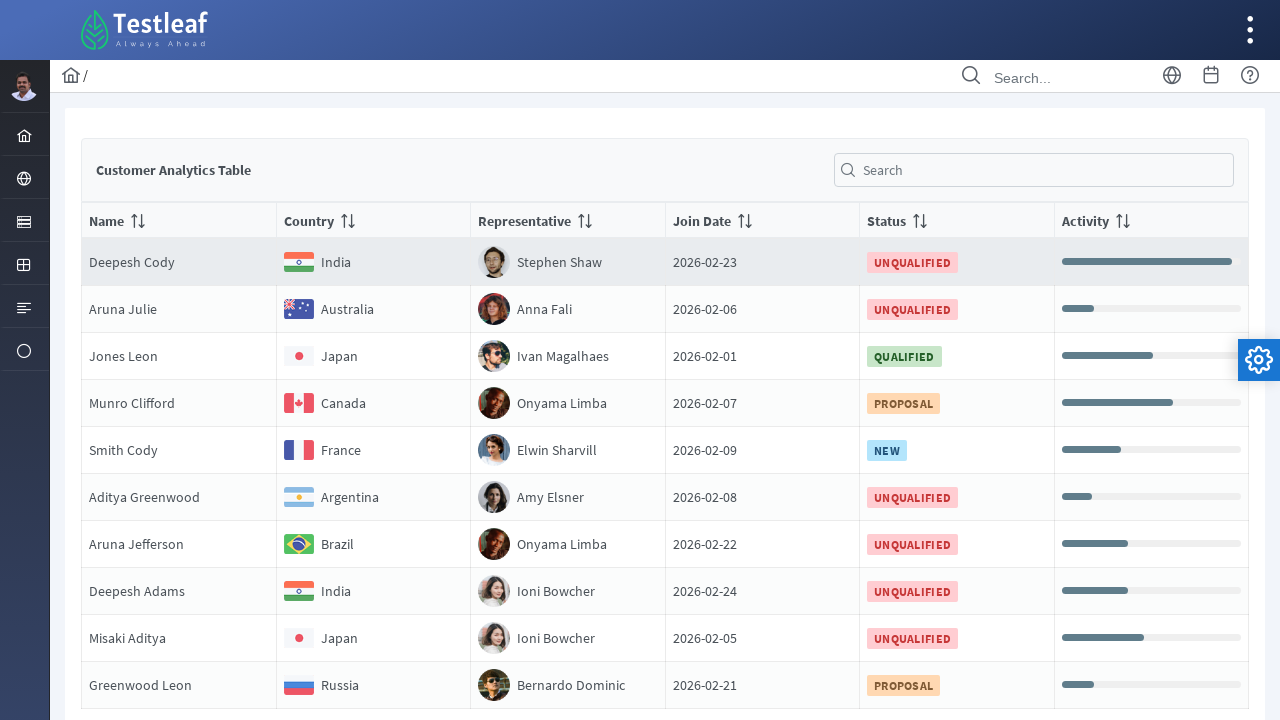

Retrieved text content from row 5, column 37
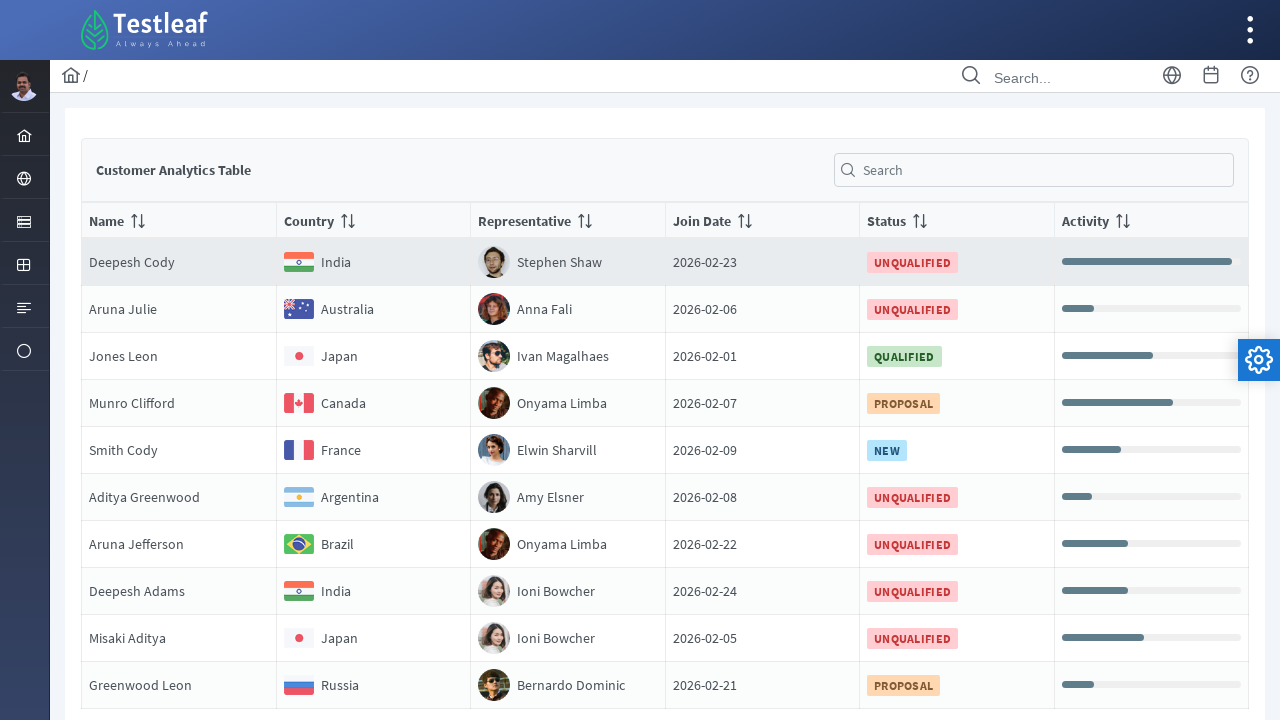

Retrieved text content from row 5, column 38
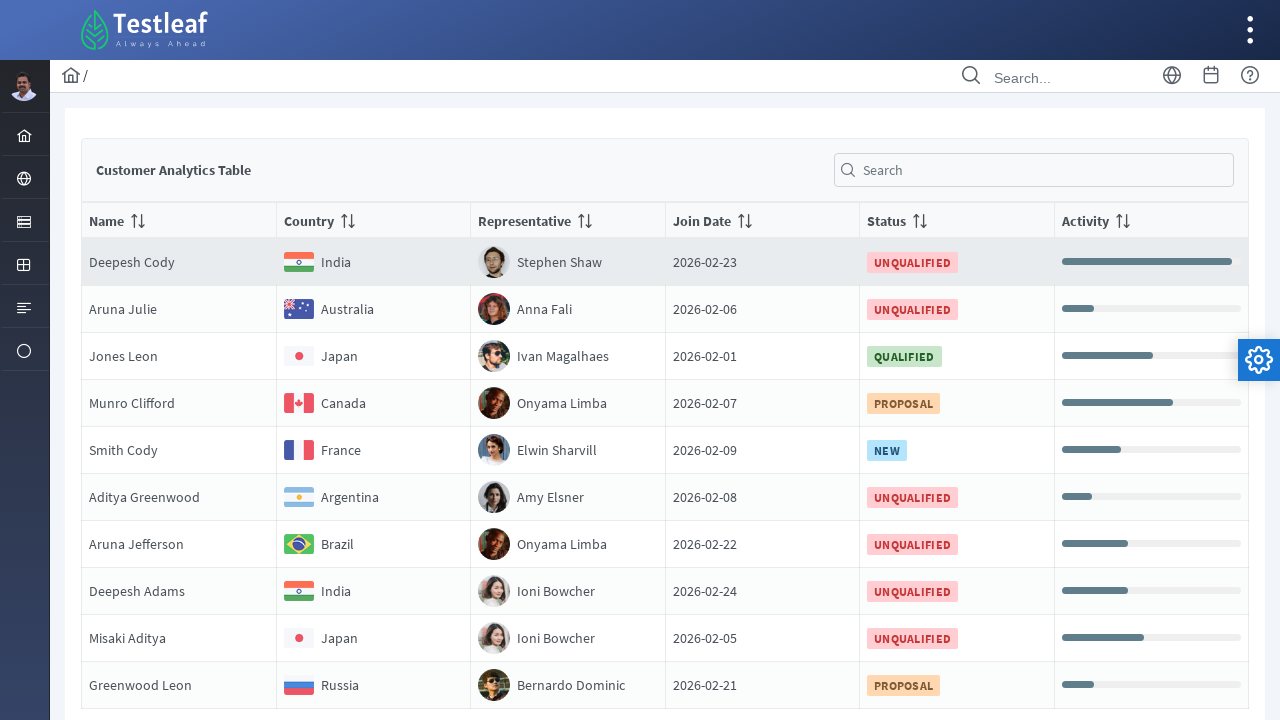

Retrieved text content from row 5, column 39
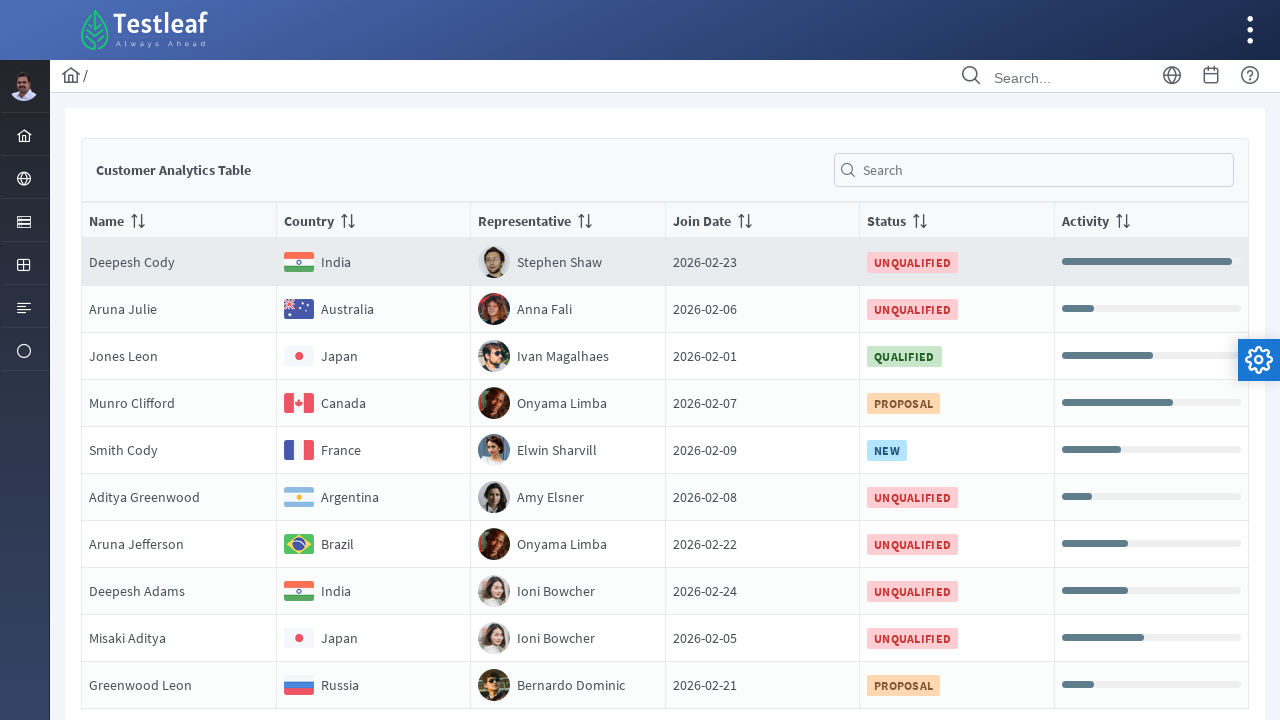

Retrieved text content from row 5, column 40
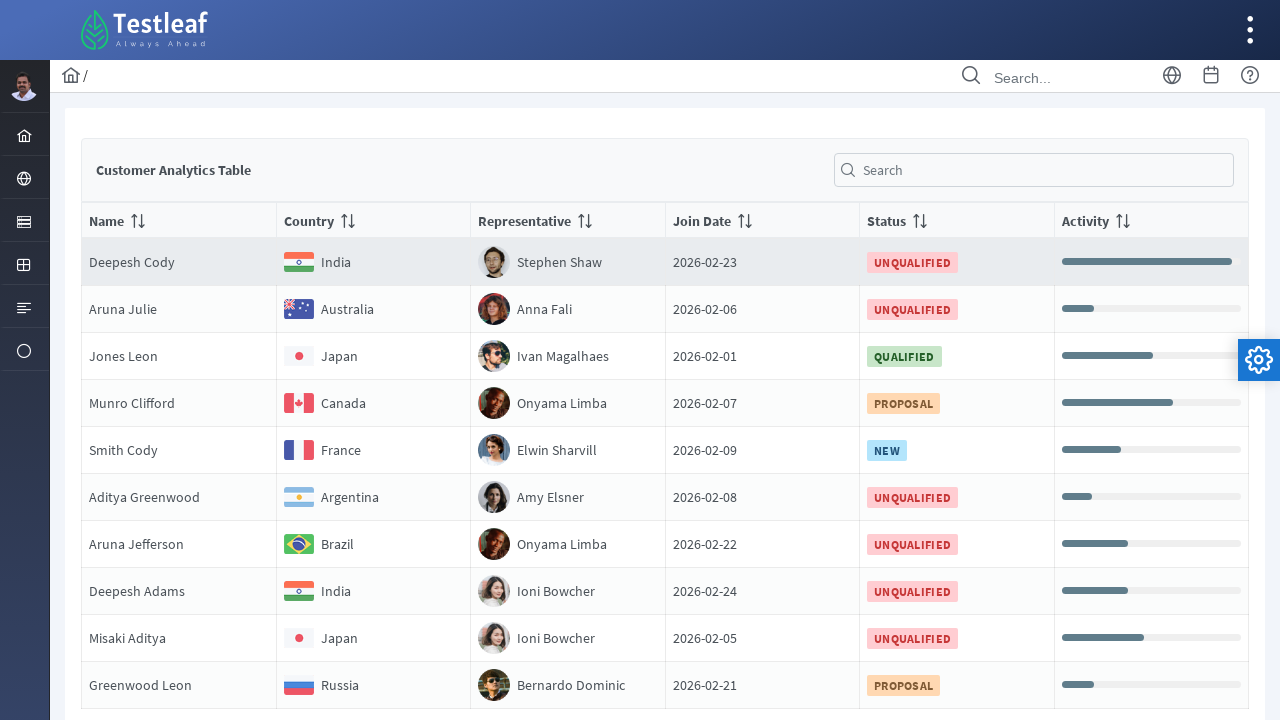

Retrieved text content from row 5, column 41
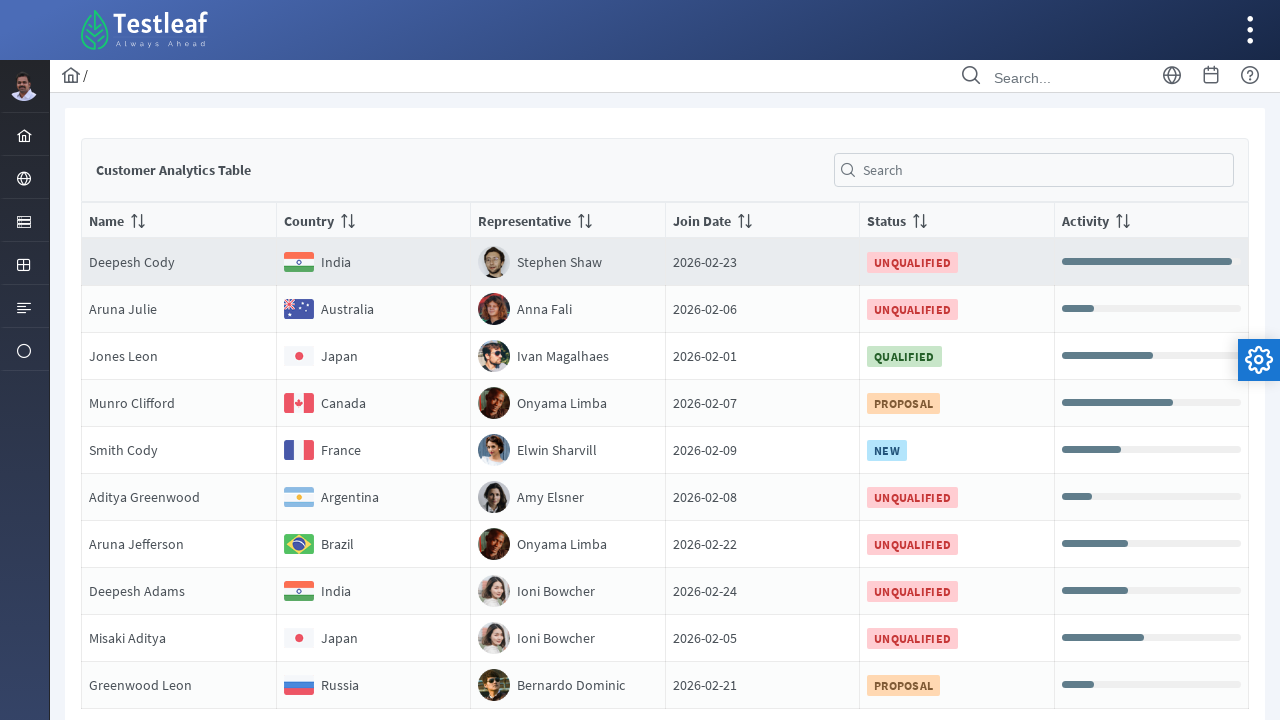

Retrieved text content from row 5, column 42
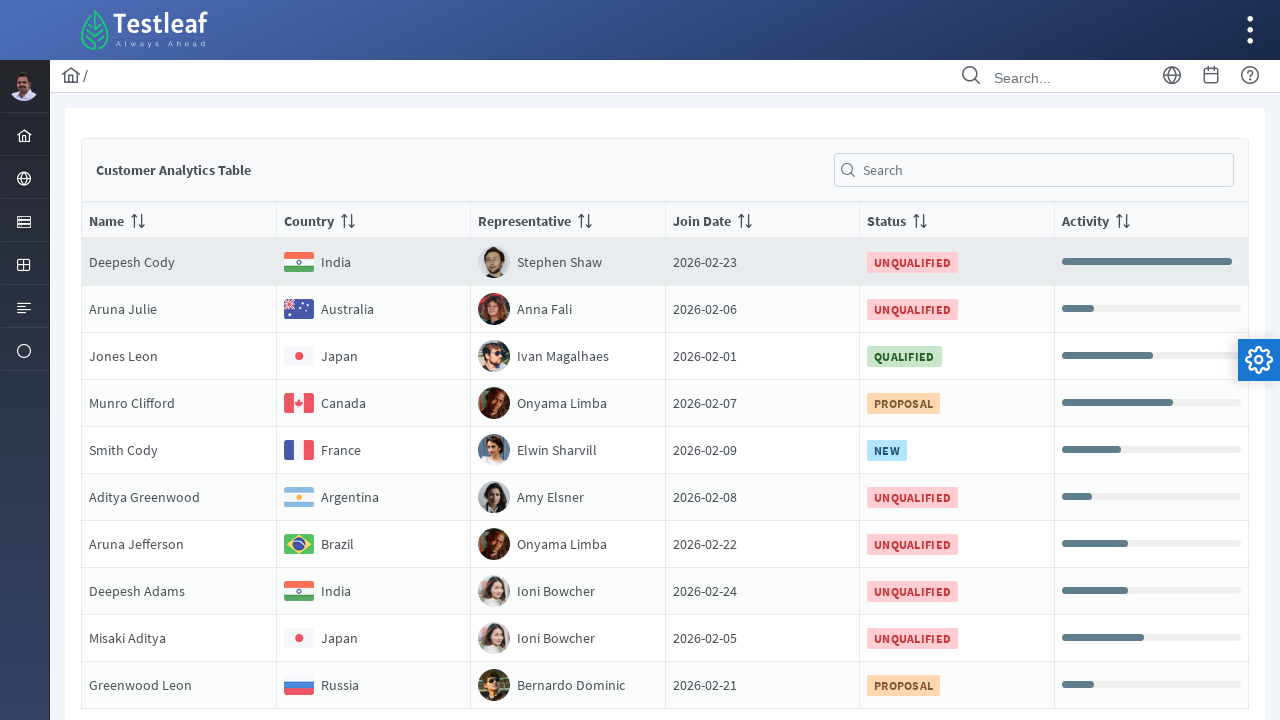

Retrieved text content from row 5, column 43
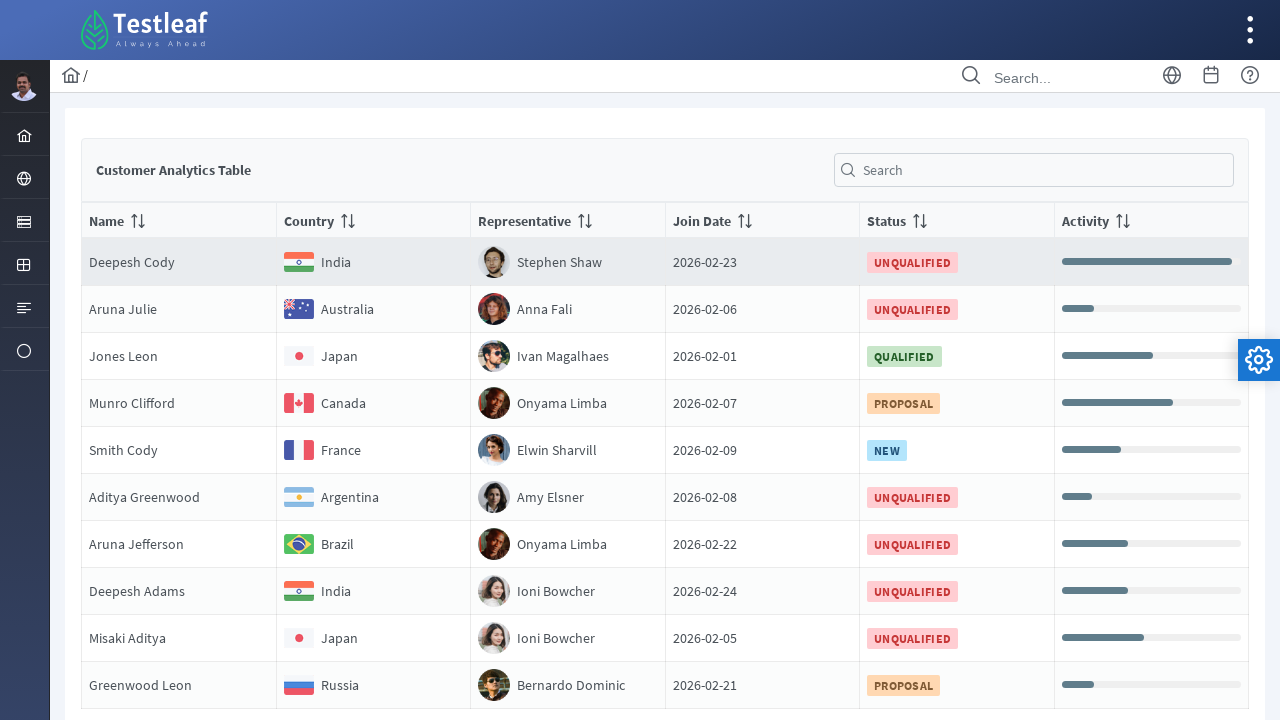

Retrieved text content from row 5, column 44
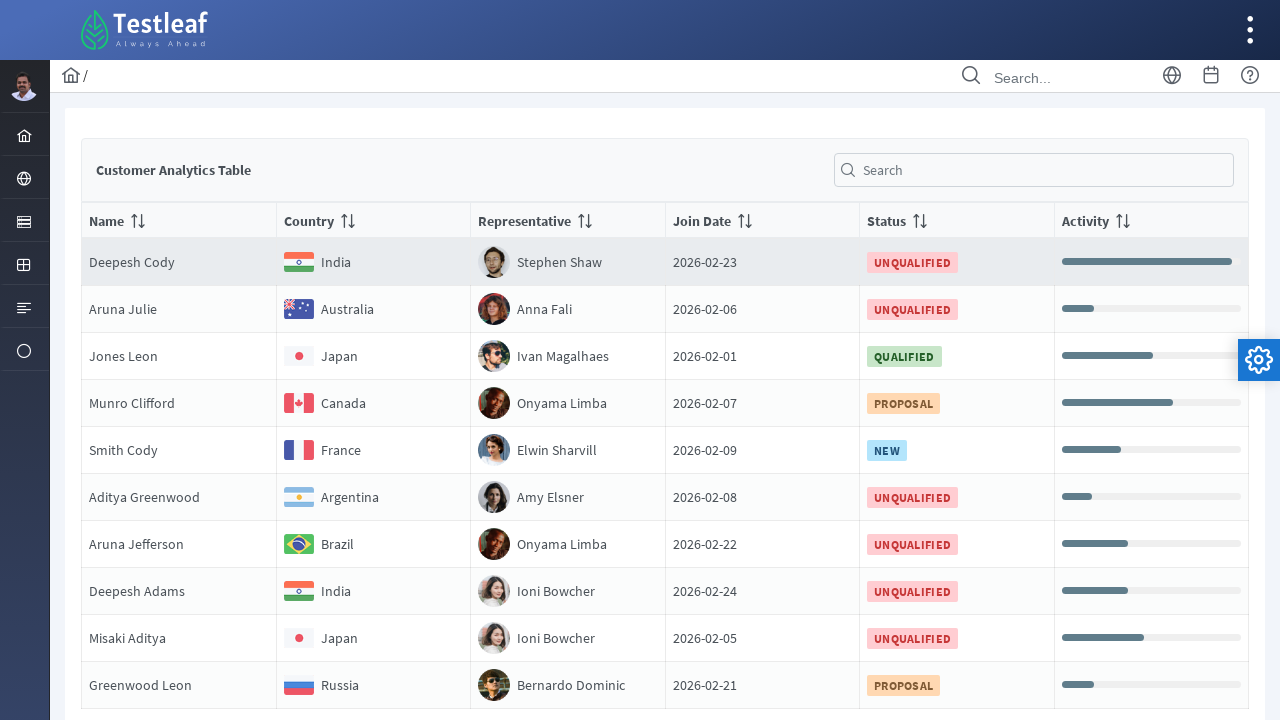

Retrieved text content from row 5, column 45
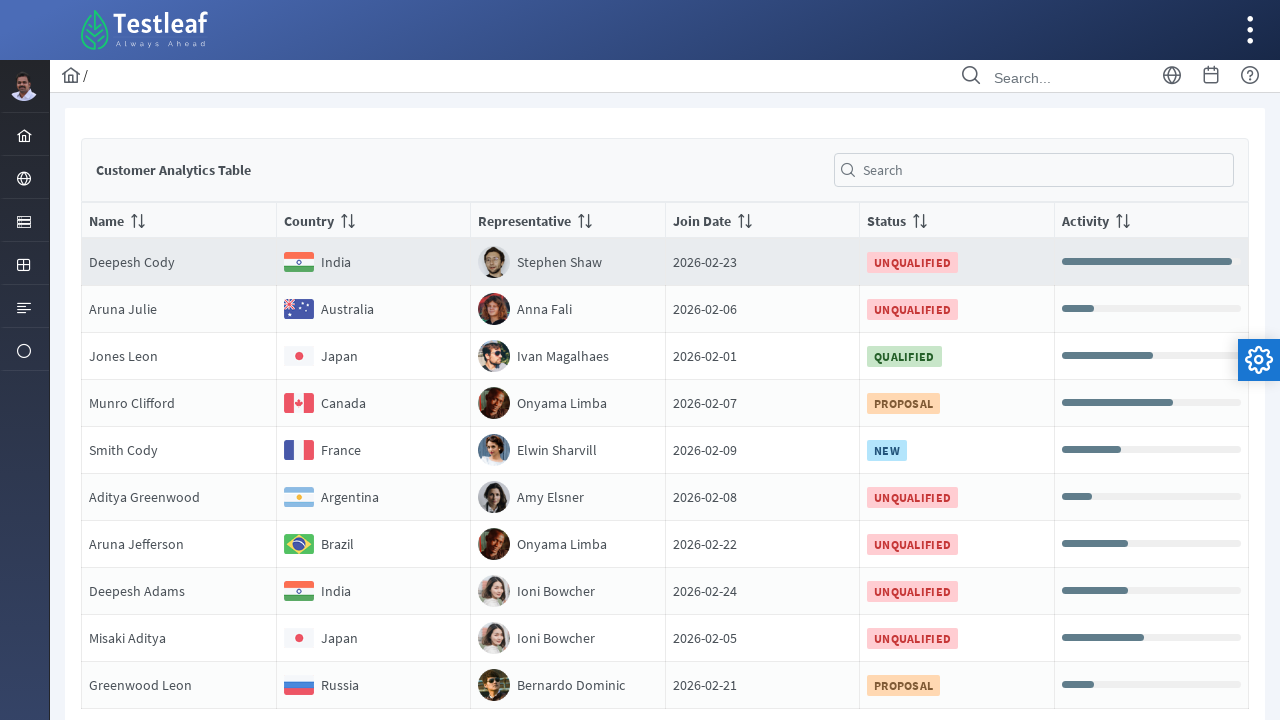

Retrieved text content from row 5, column 46
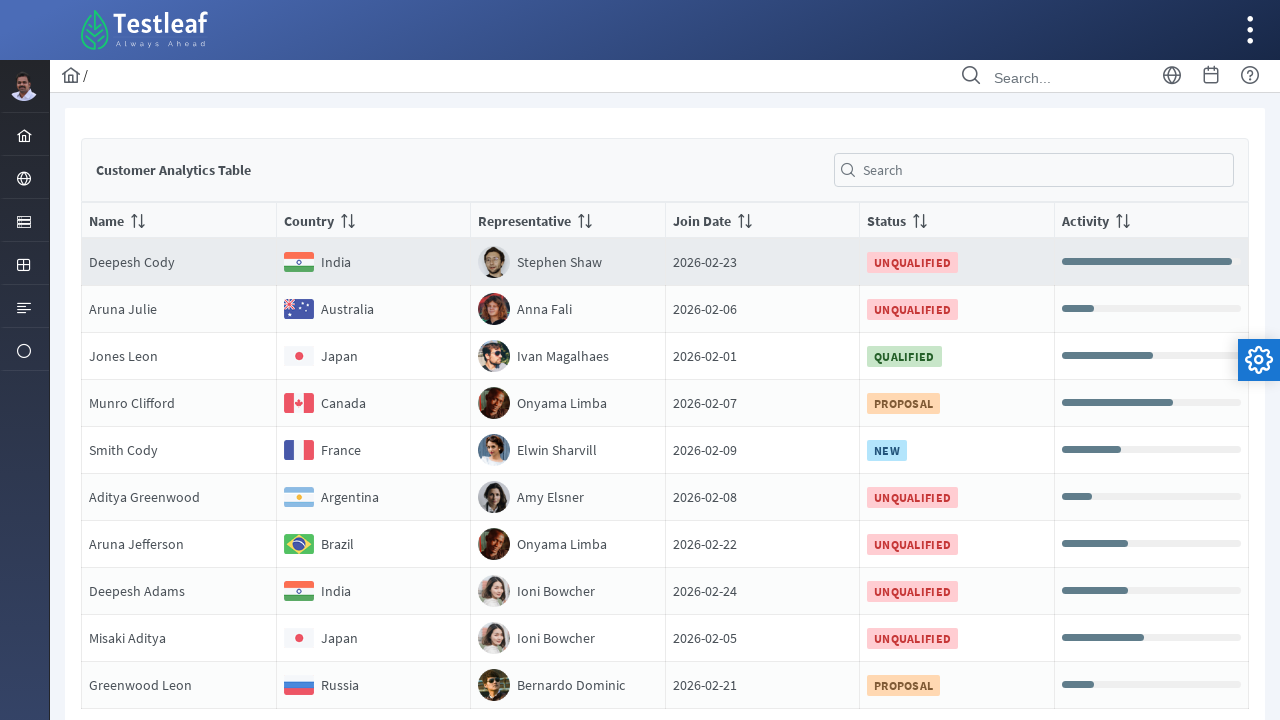

Retrieved text content from row 5, column 47
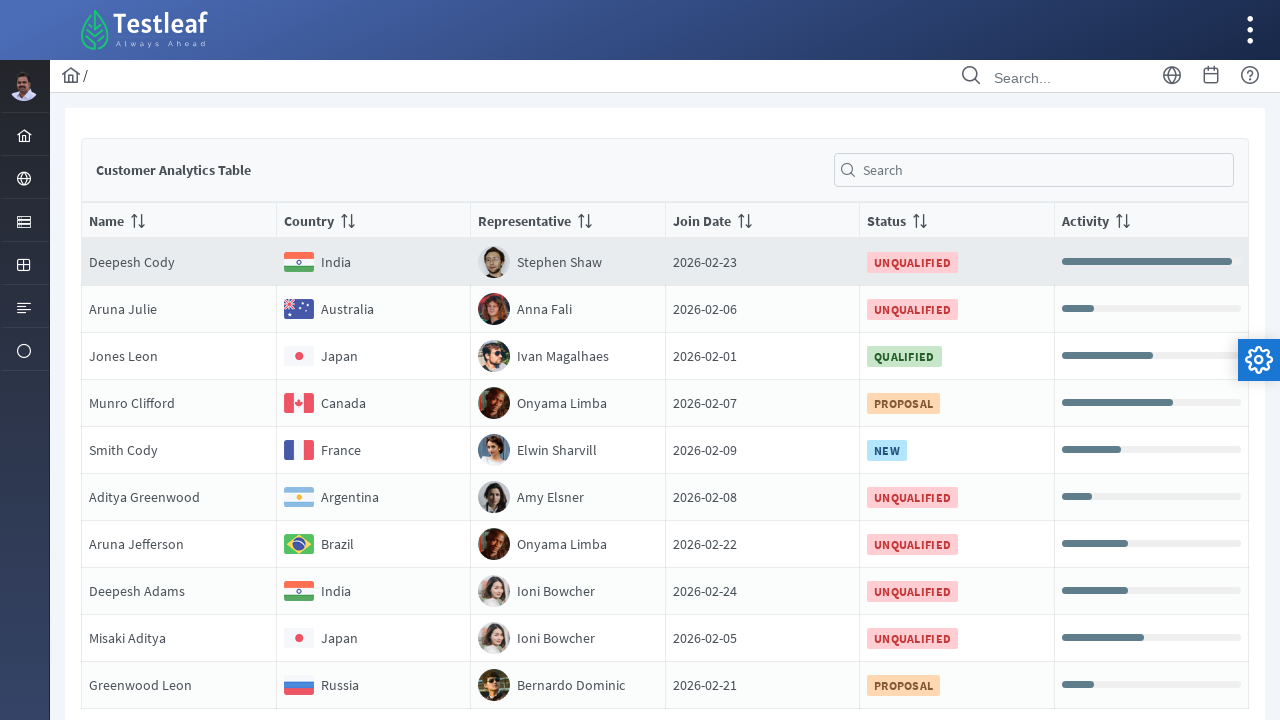

Retrieved text content from row 5, column 48
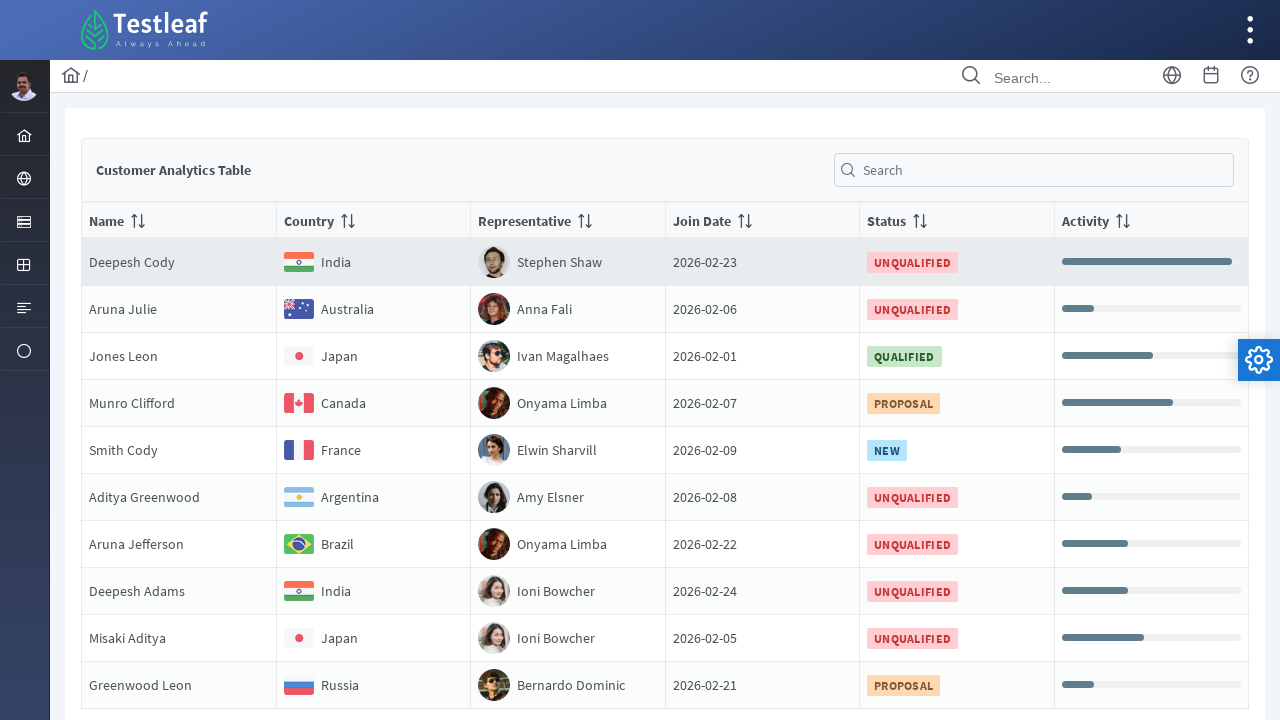

Retrieved text content from row 5, column 49
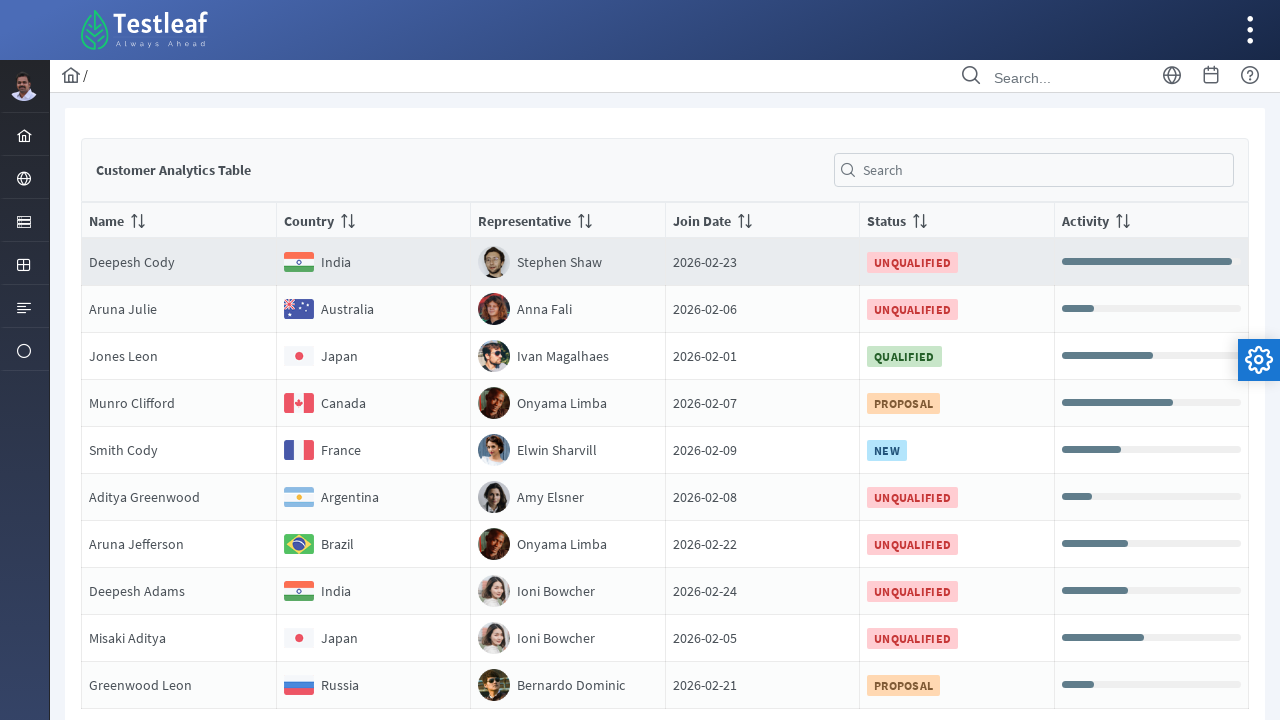

Retrieved text content from row 5, column 50
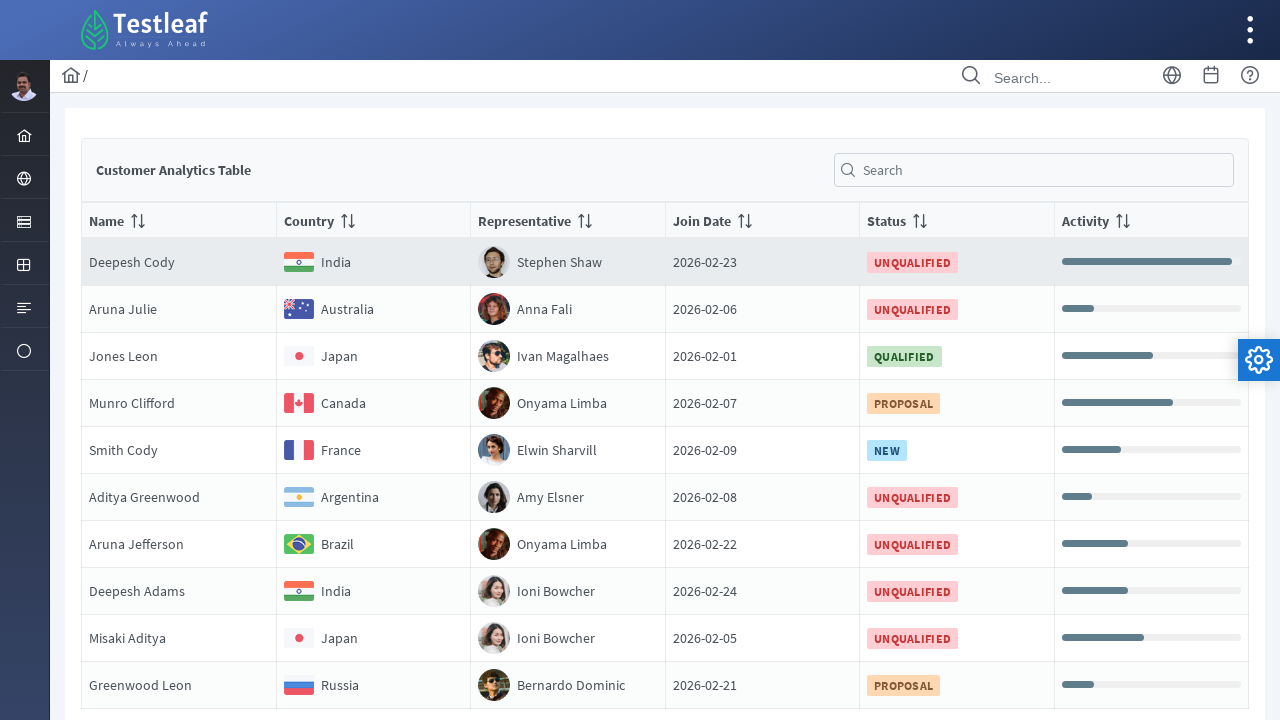

Retrieved text content from row 5, column 51
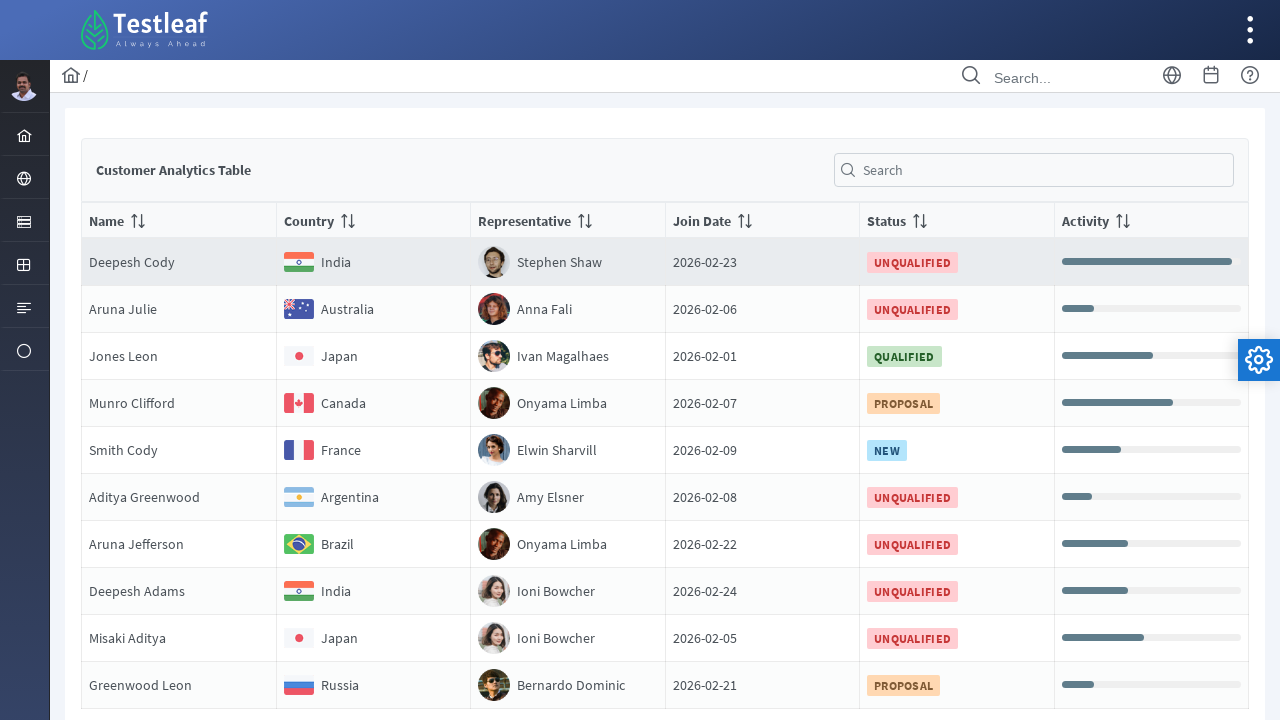

Retrieved text content from row 5, column 52
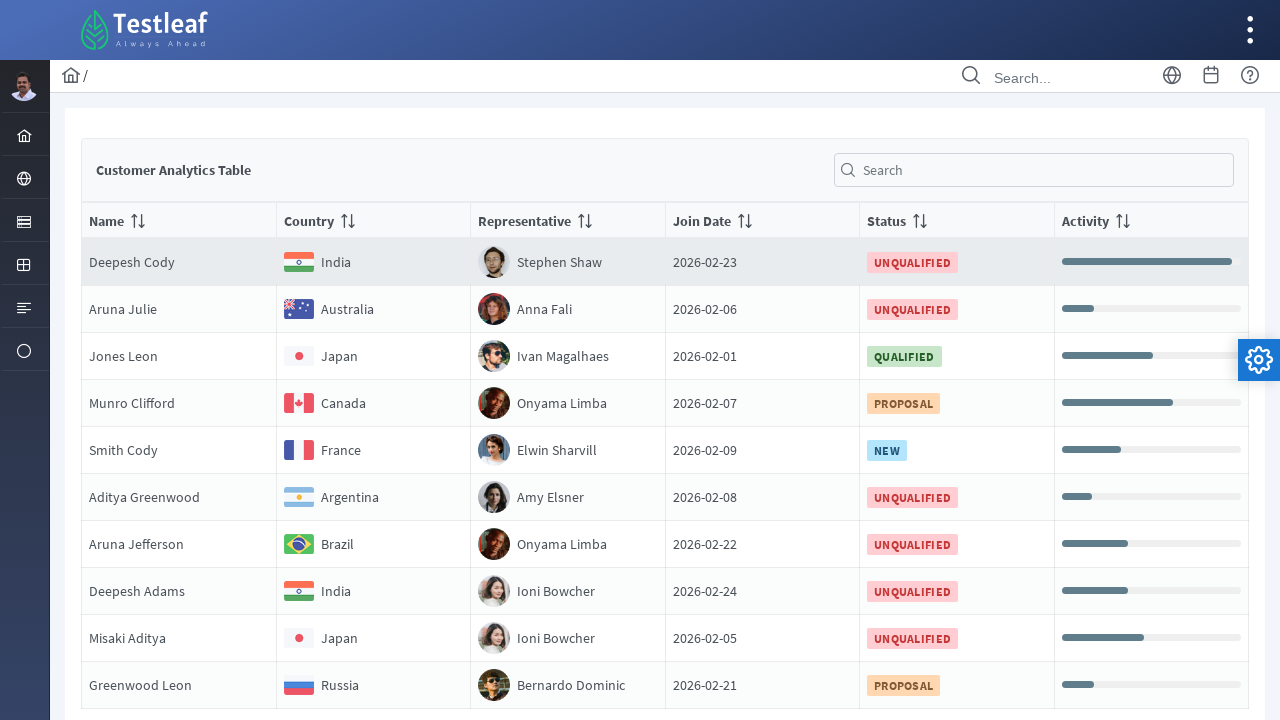

Retrieved text content from row 5, column 53
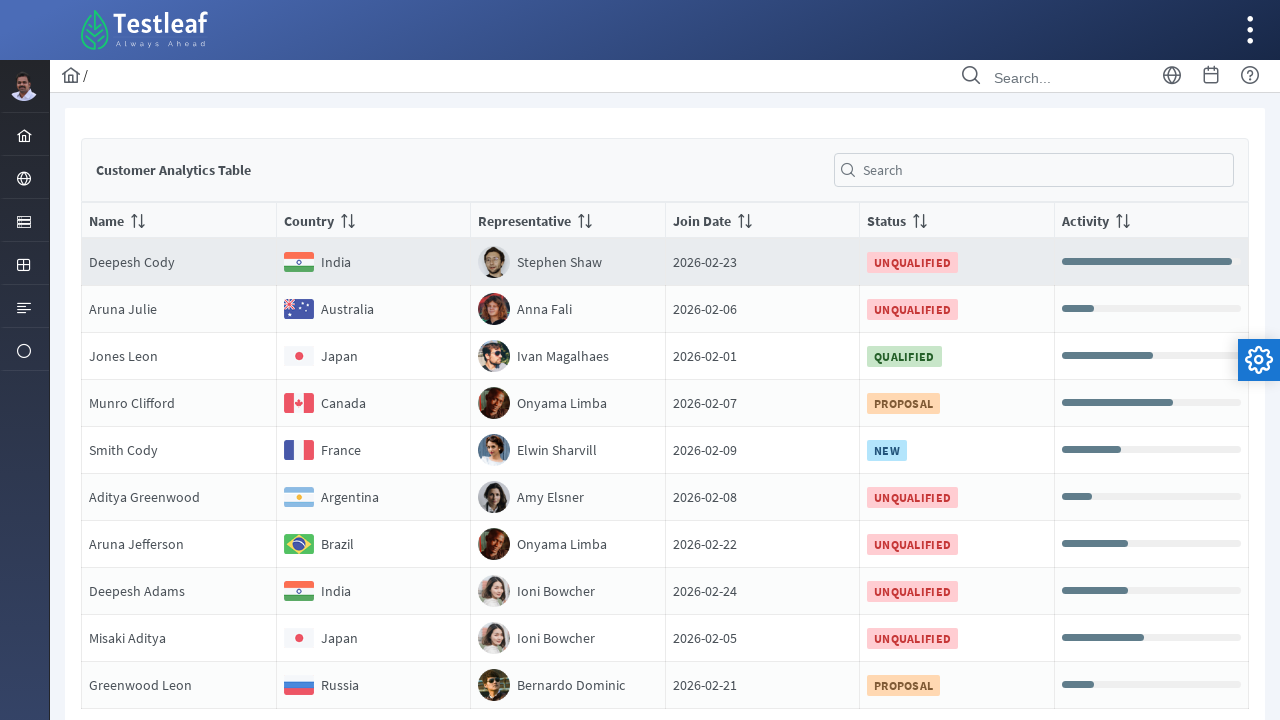

Retrieved text content from row 5, column 54
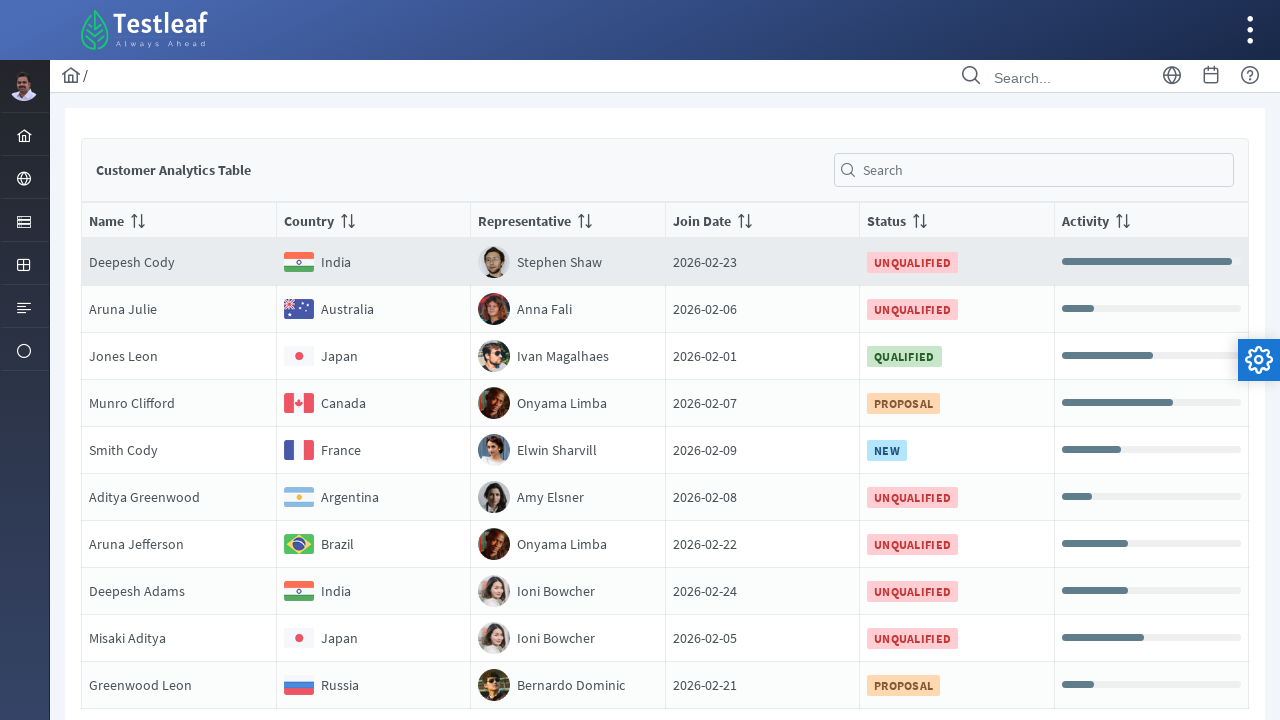

Retrieved text content from row 5, column 55
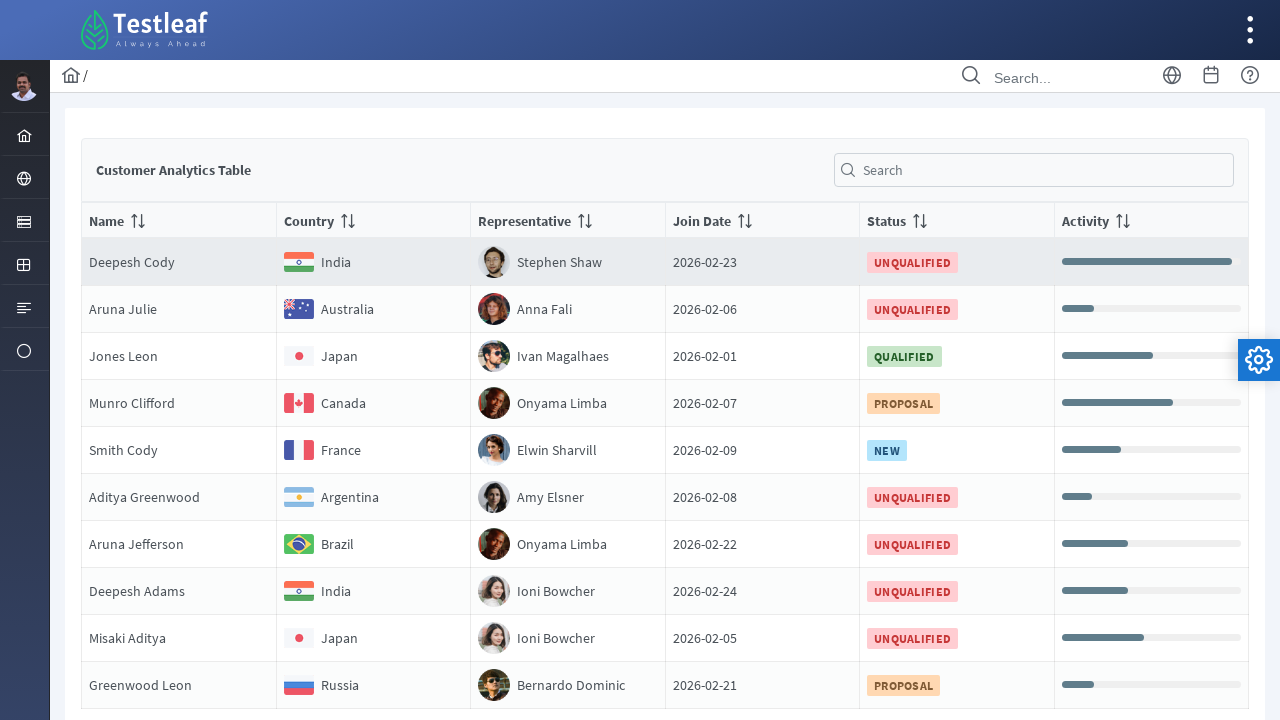

Retrieved text content from row 5, column 56
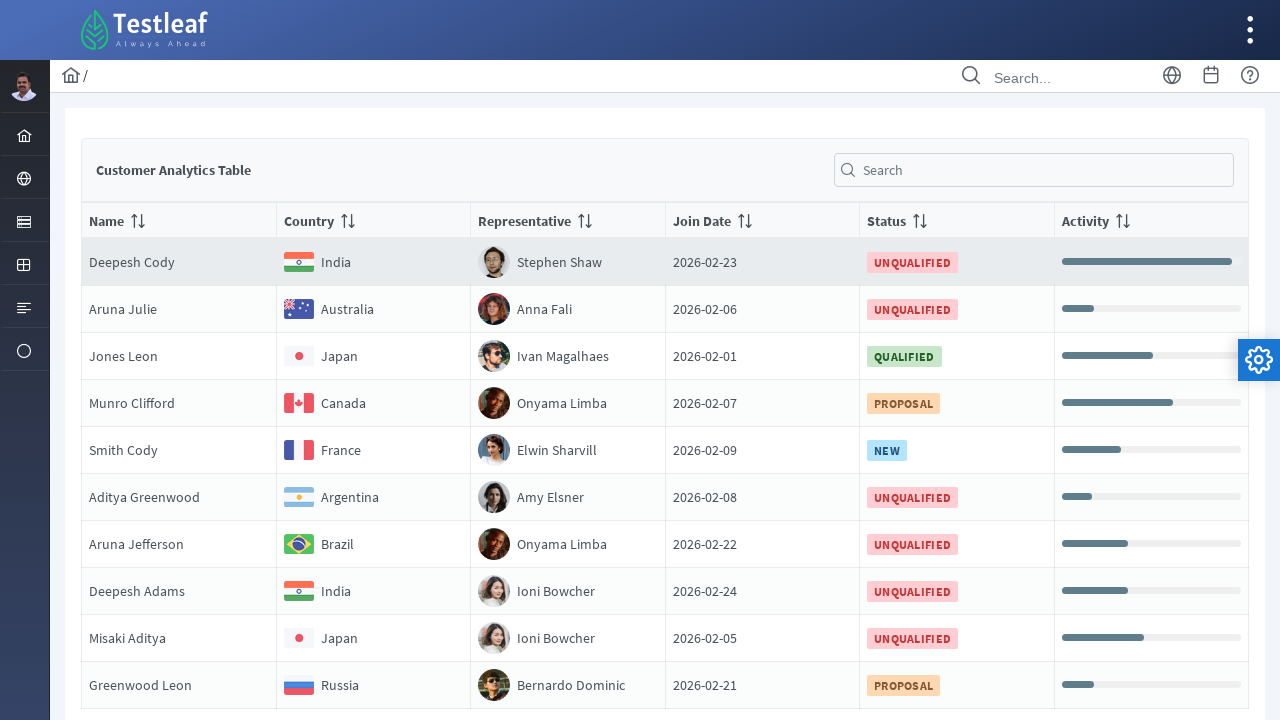

Retrieved text content from row 5, column 57
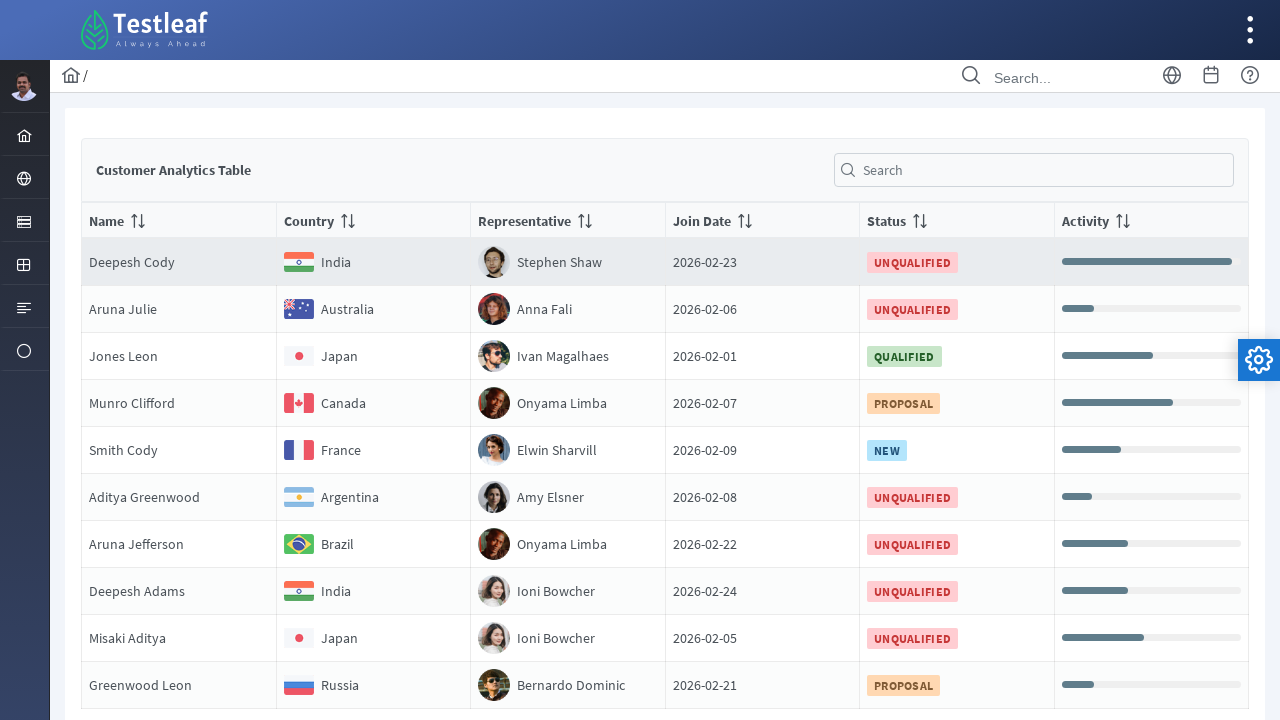

Retrieved text content from row 5, column 58
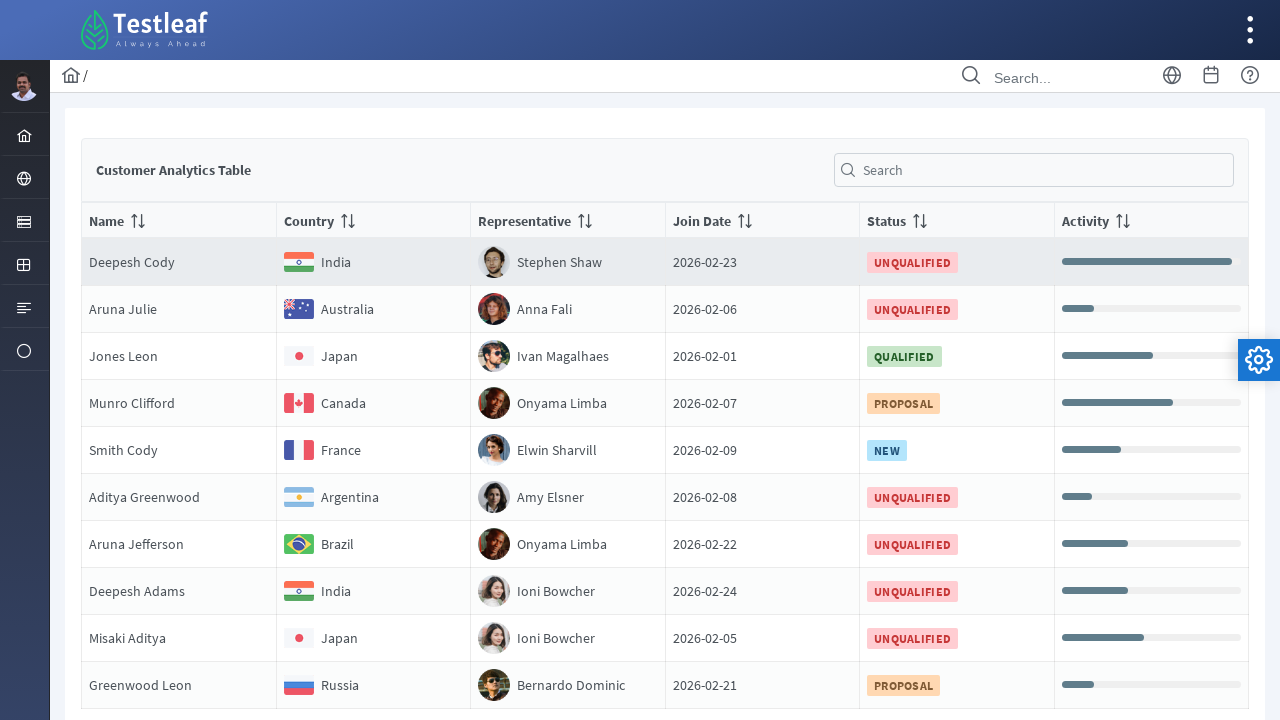

Retrieved text content from row 5, column 59
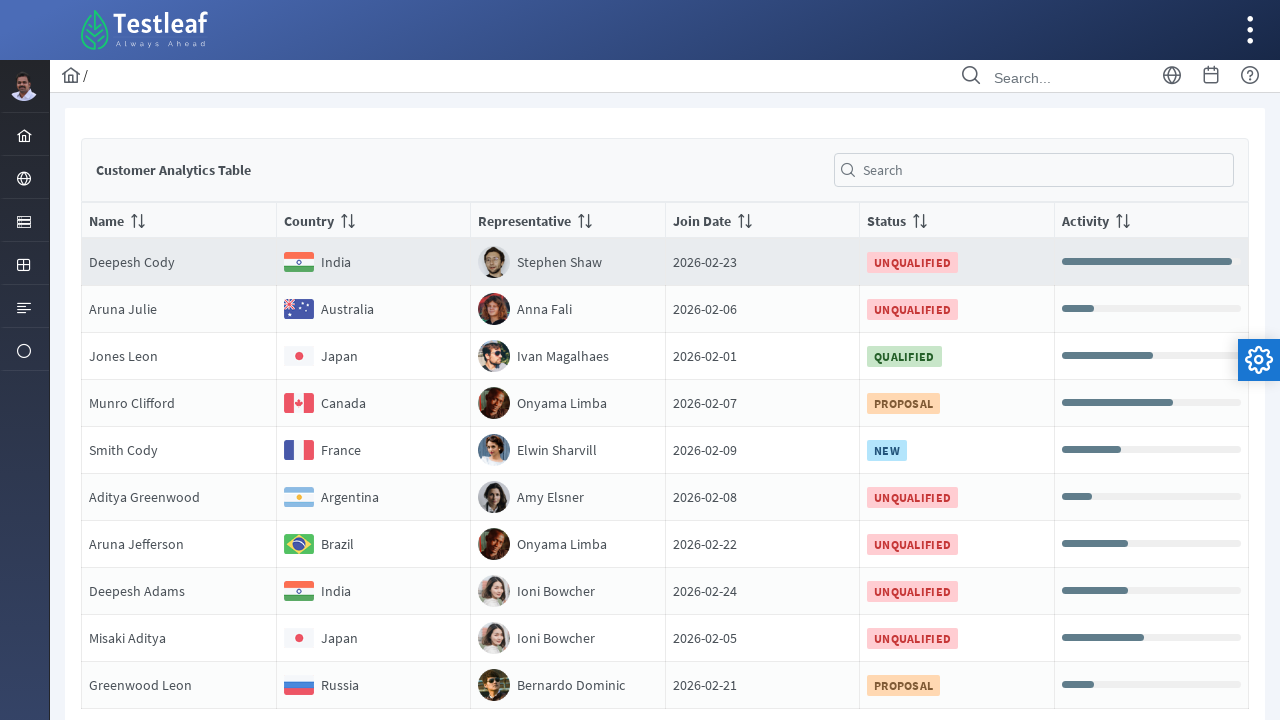

Retrieved text content from row 6, column 0
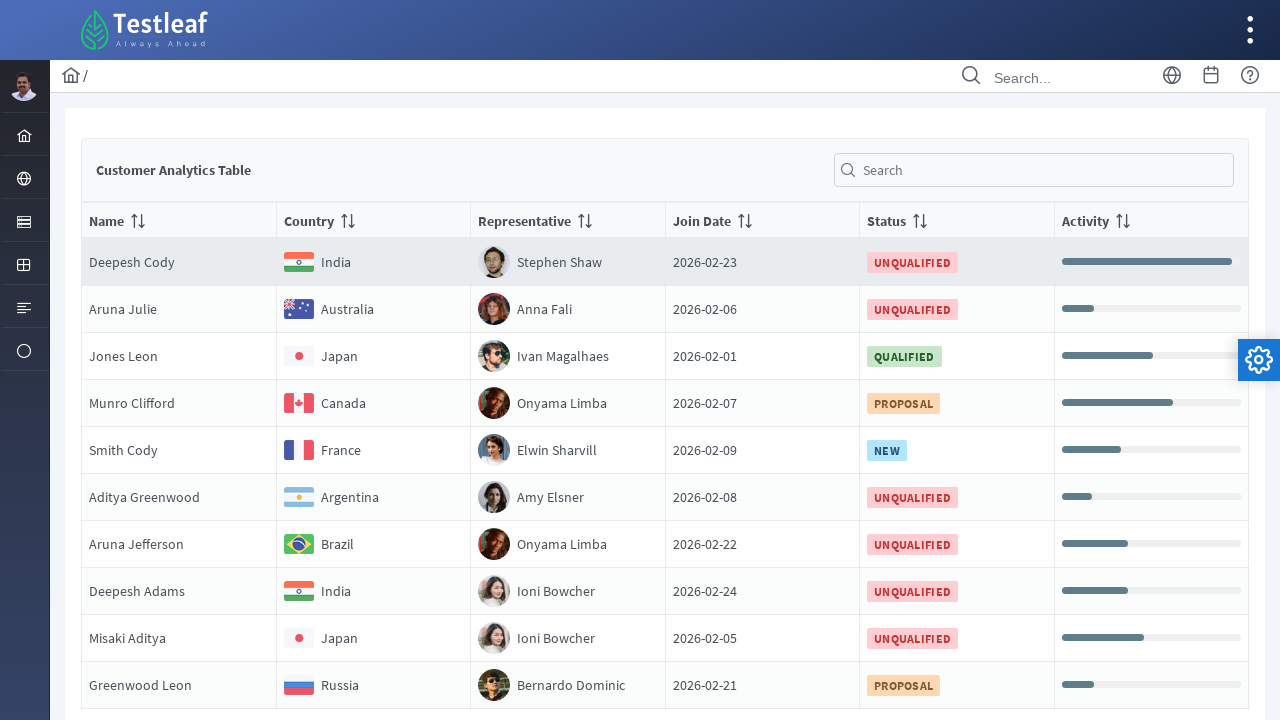

Retrieved text content from row 6, column 1
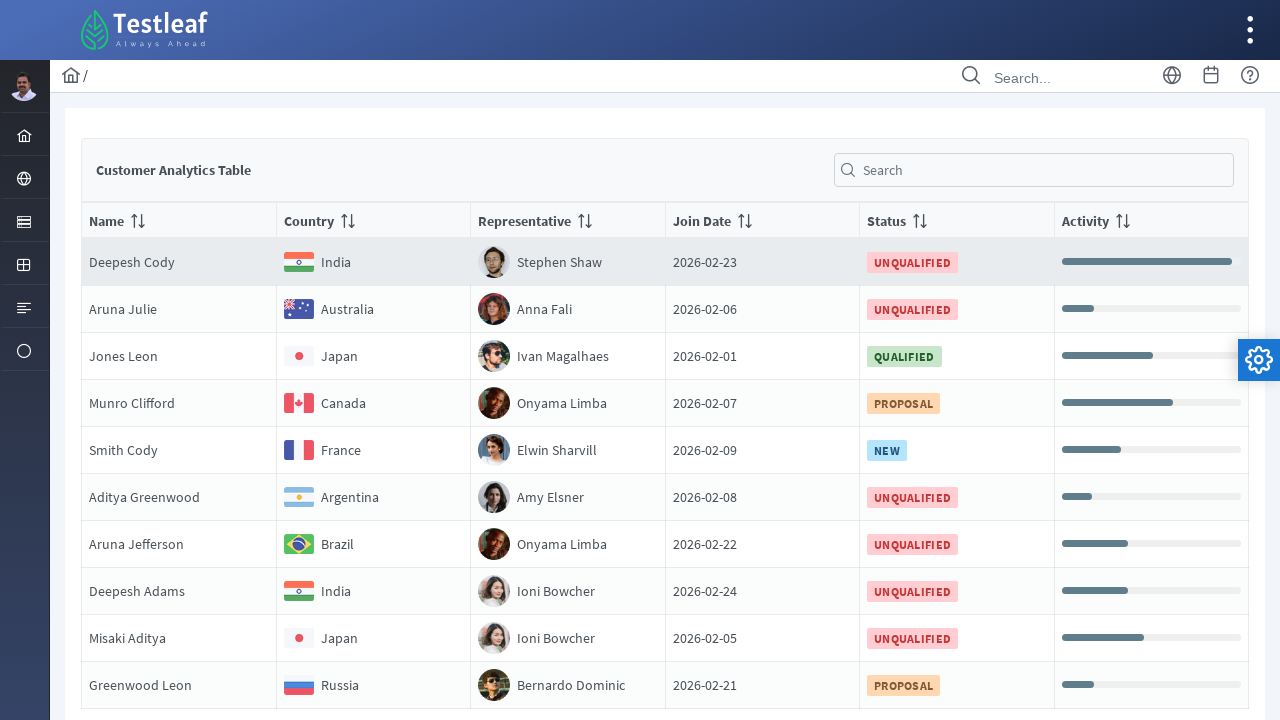

Retrieved text content from row 6, column 2
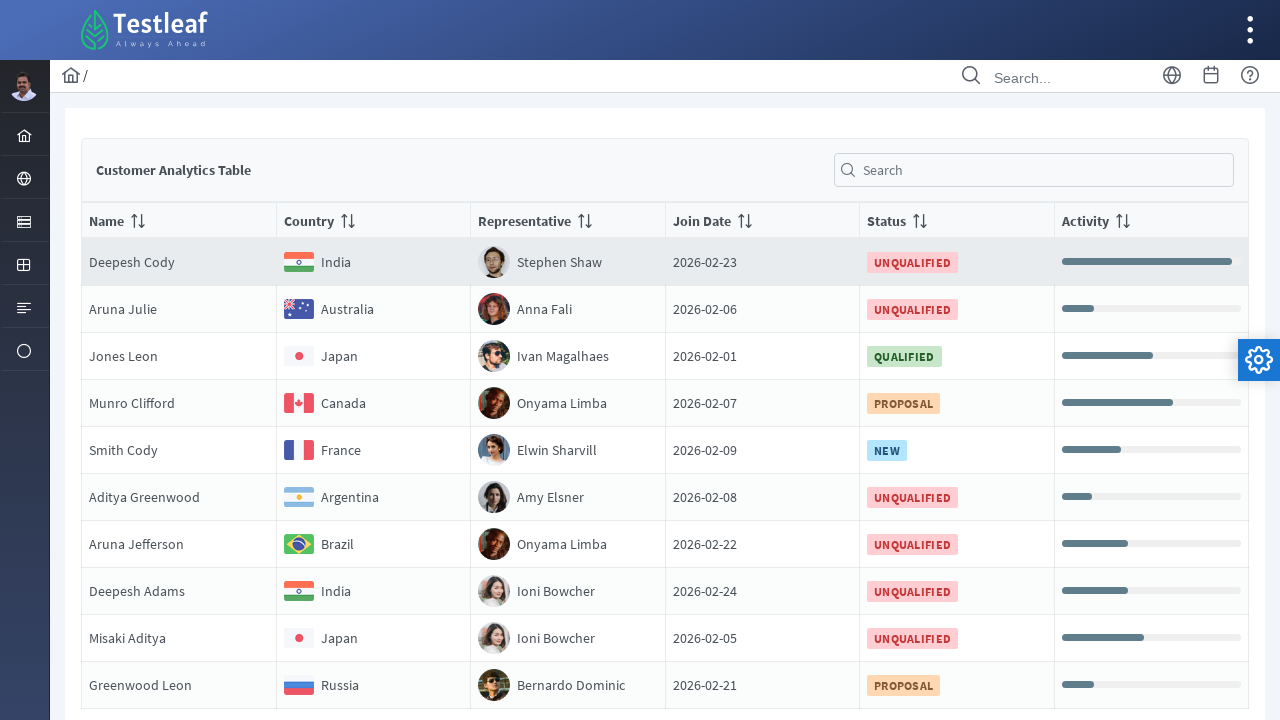

Retrieved text content from row 6, column 3
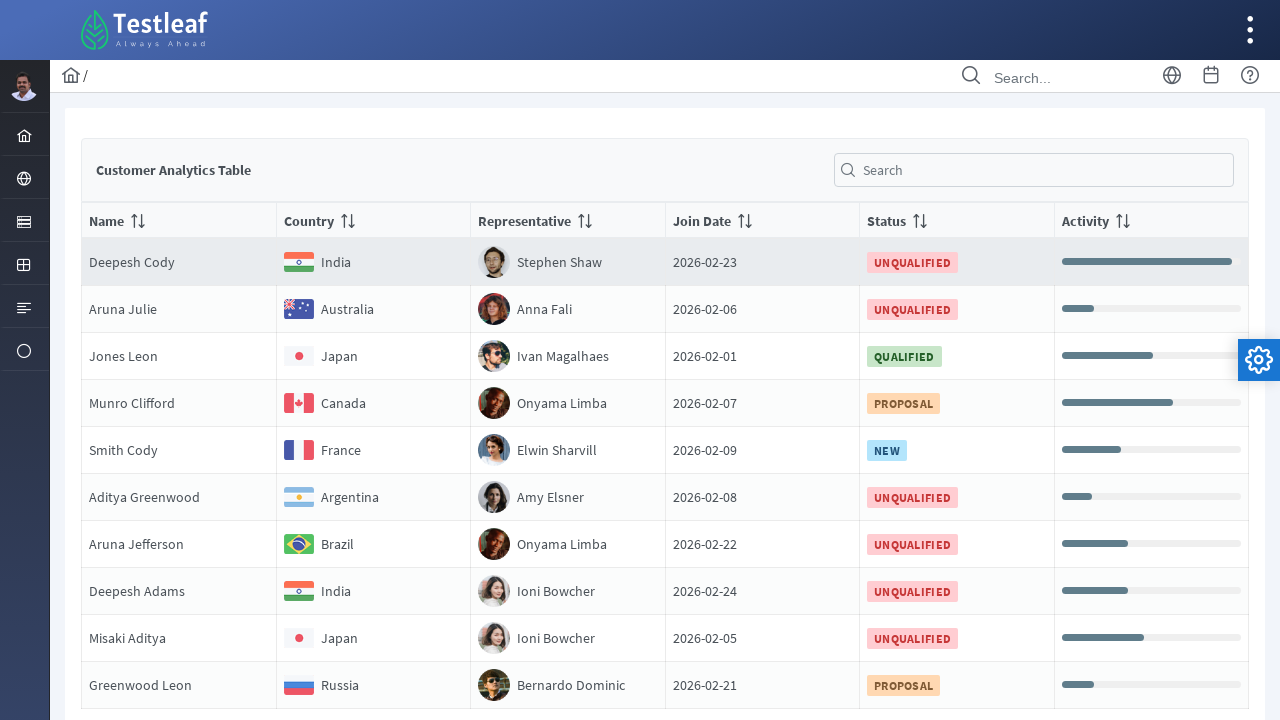

Retrieved text content from row 6, column 4
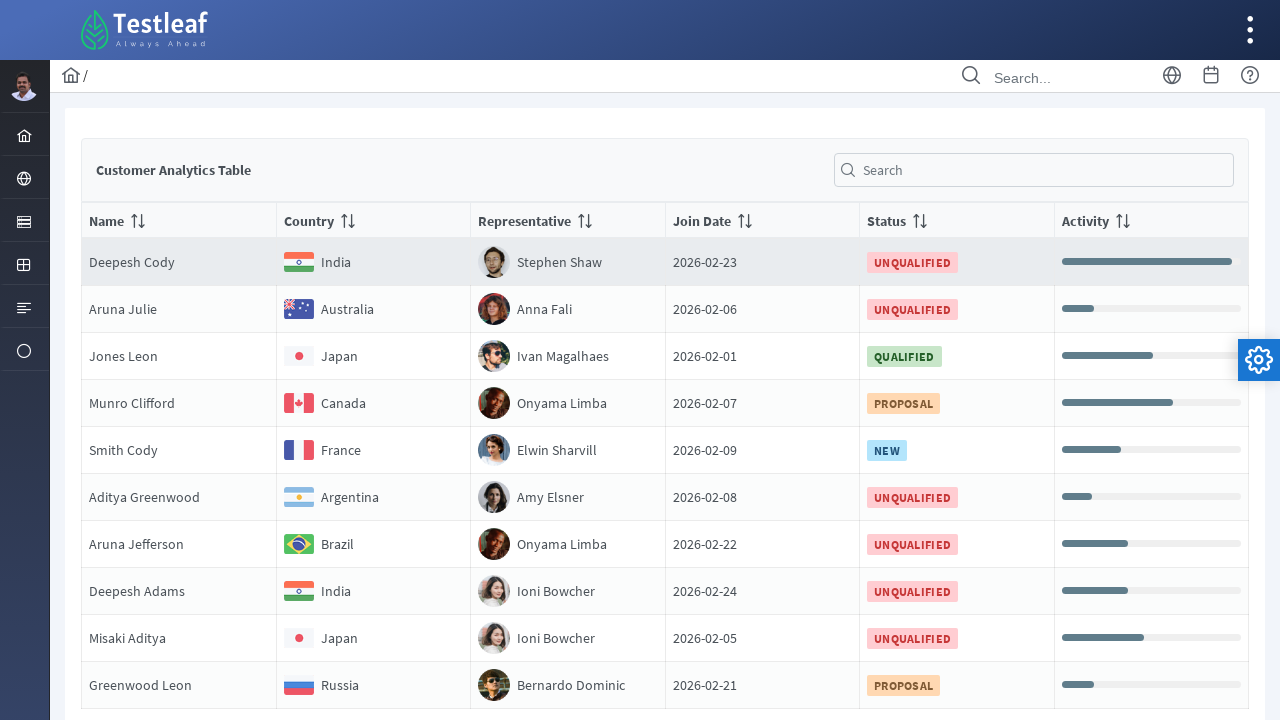

Retrieved text content from row 6, column 5
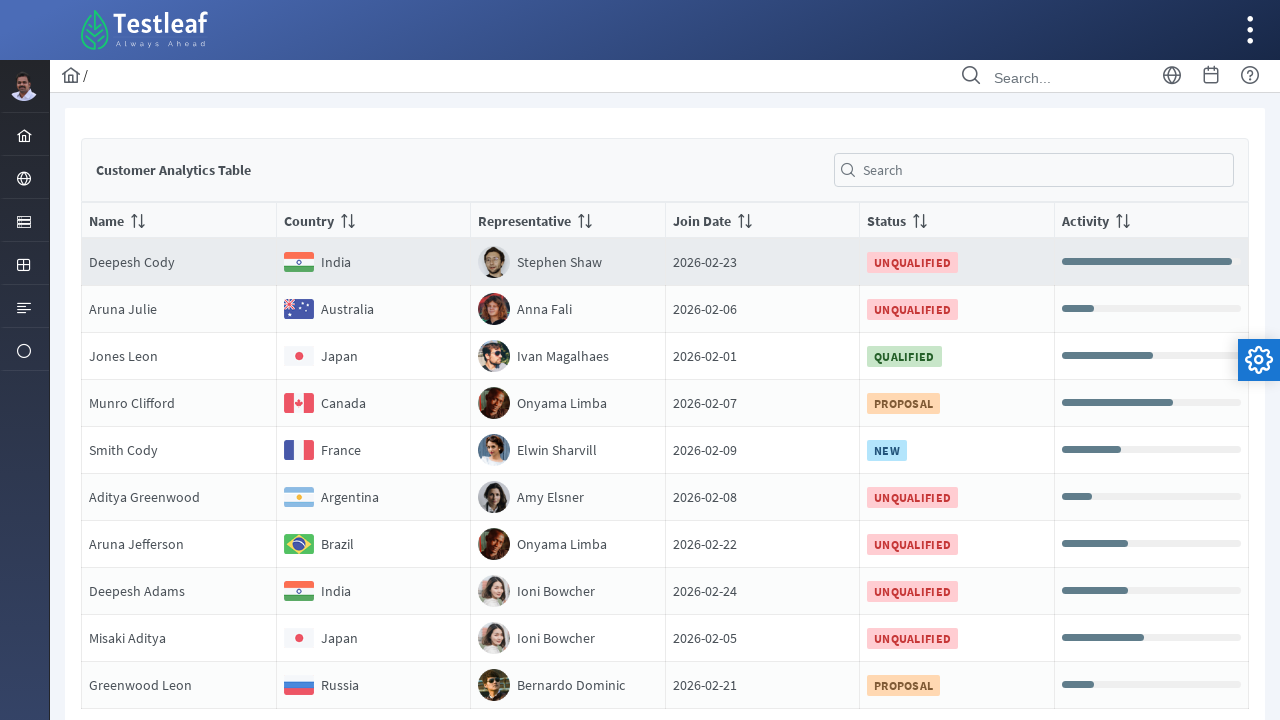

Retrieved text content from row 6, column 6
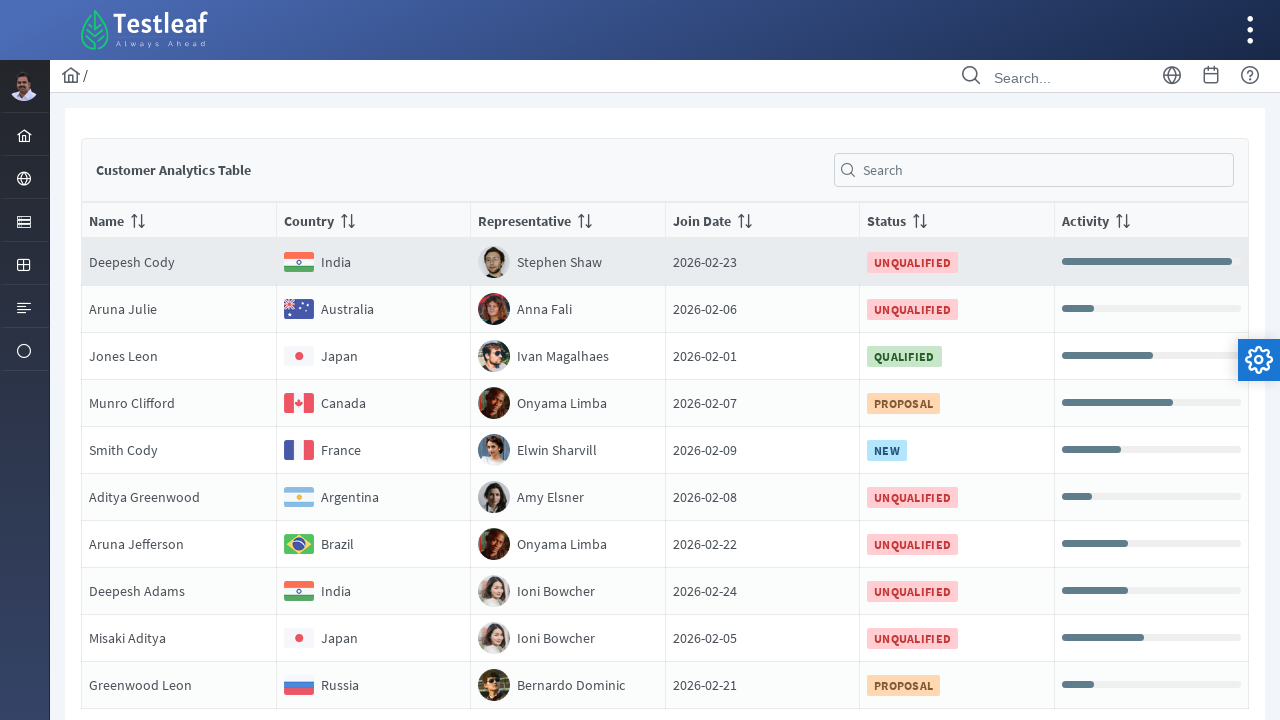

Retrieved text content from row 6, column 7
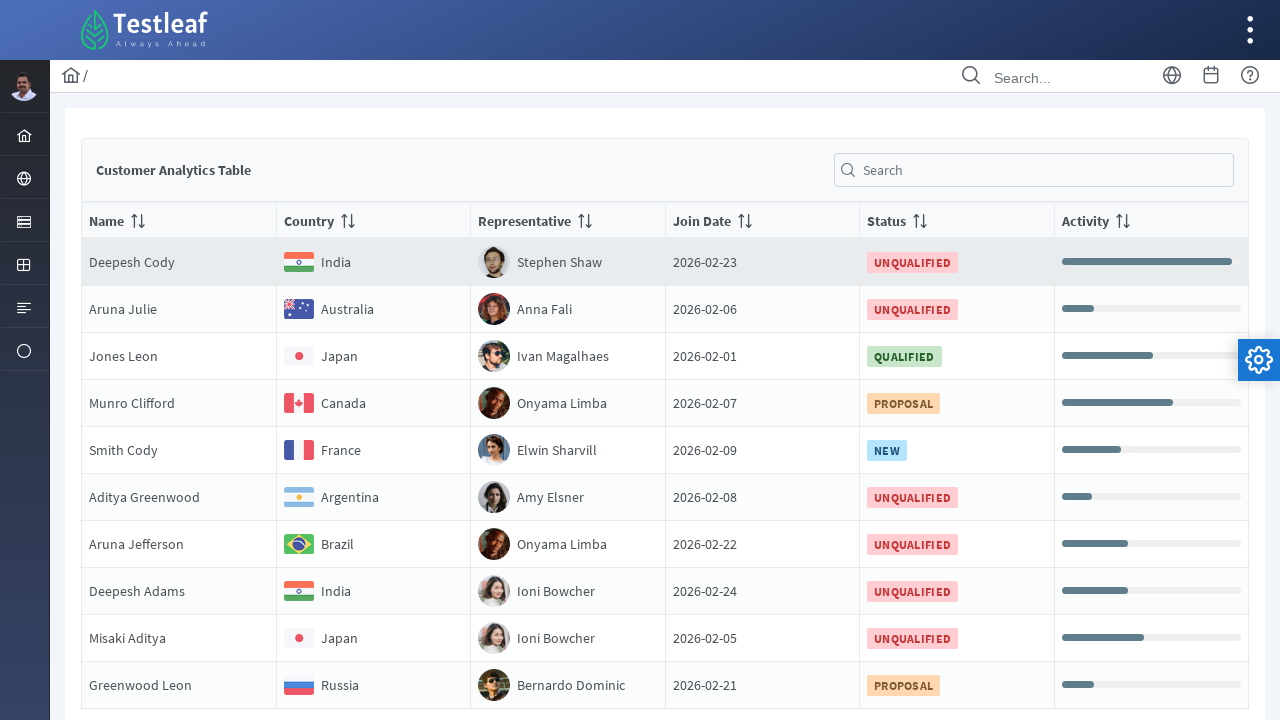

Retrieved text content from row 6, column 8
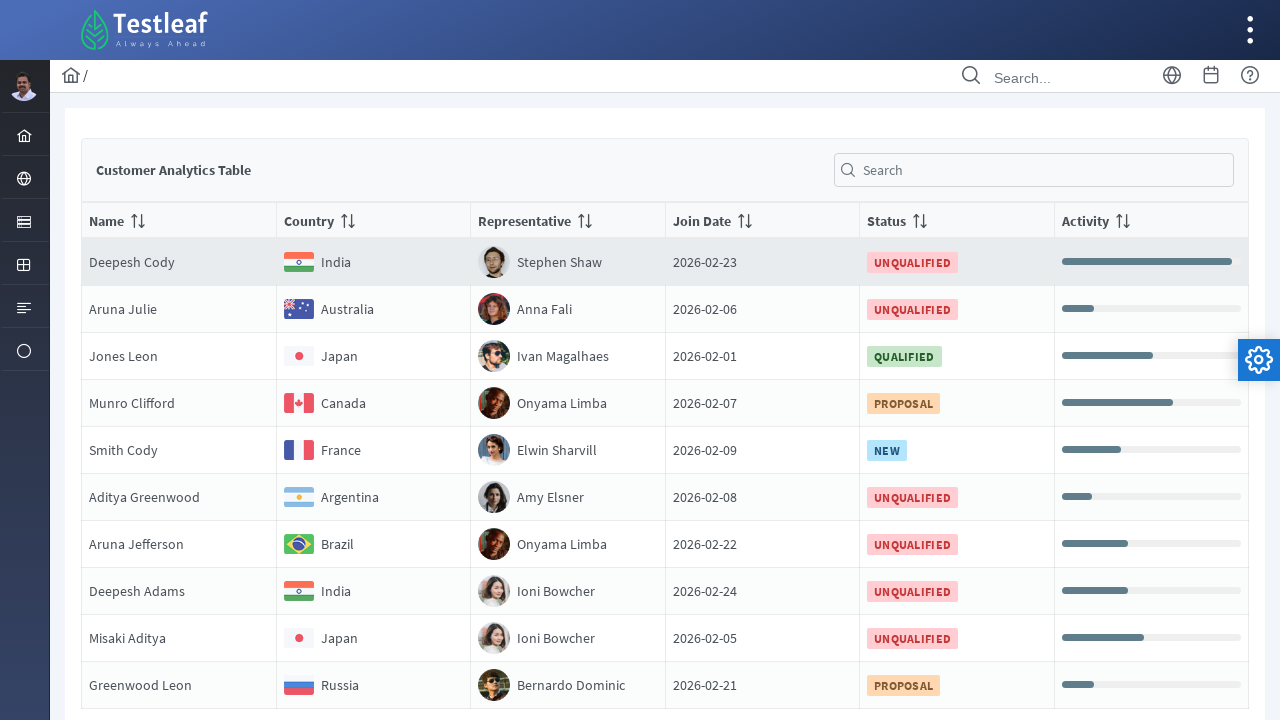

Retrieved text content from row 6, column 9
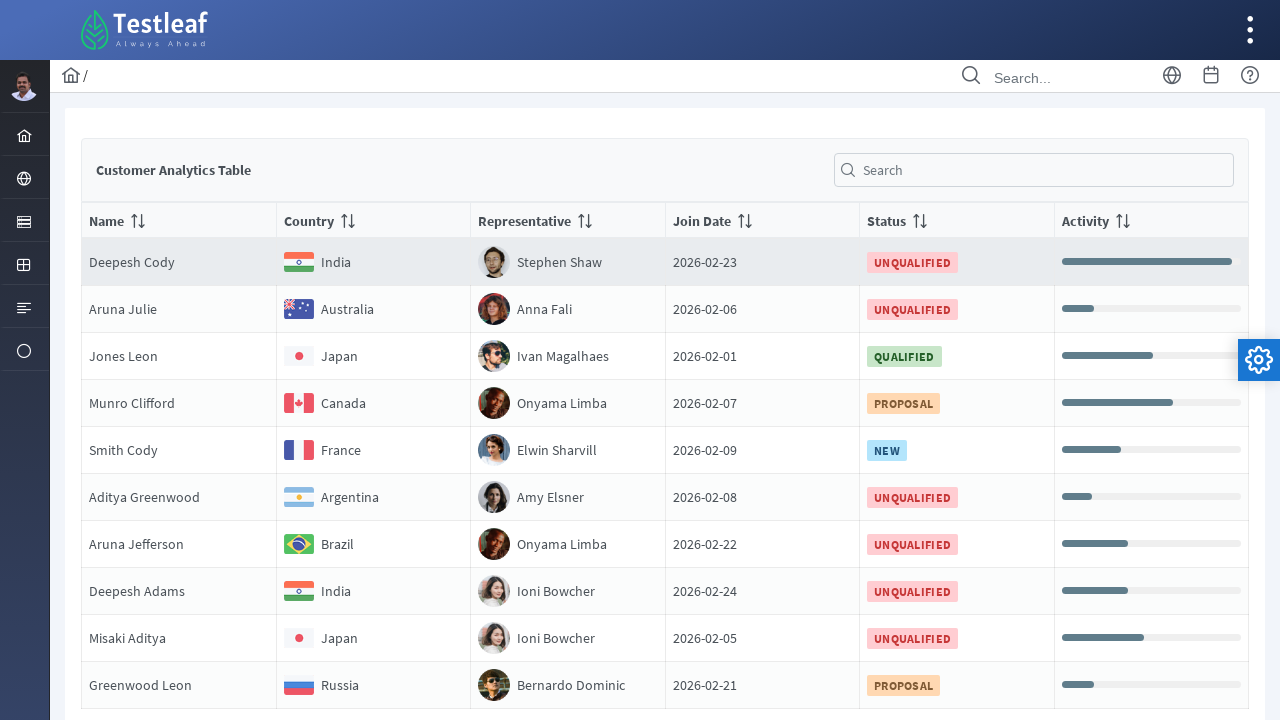

Retrieved text content from row 6, column 10
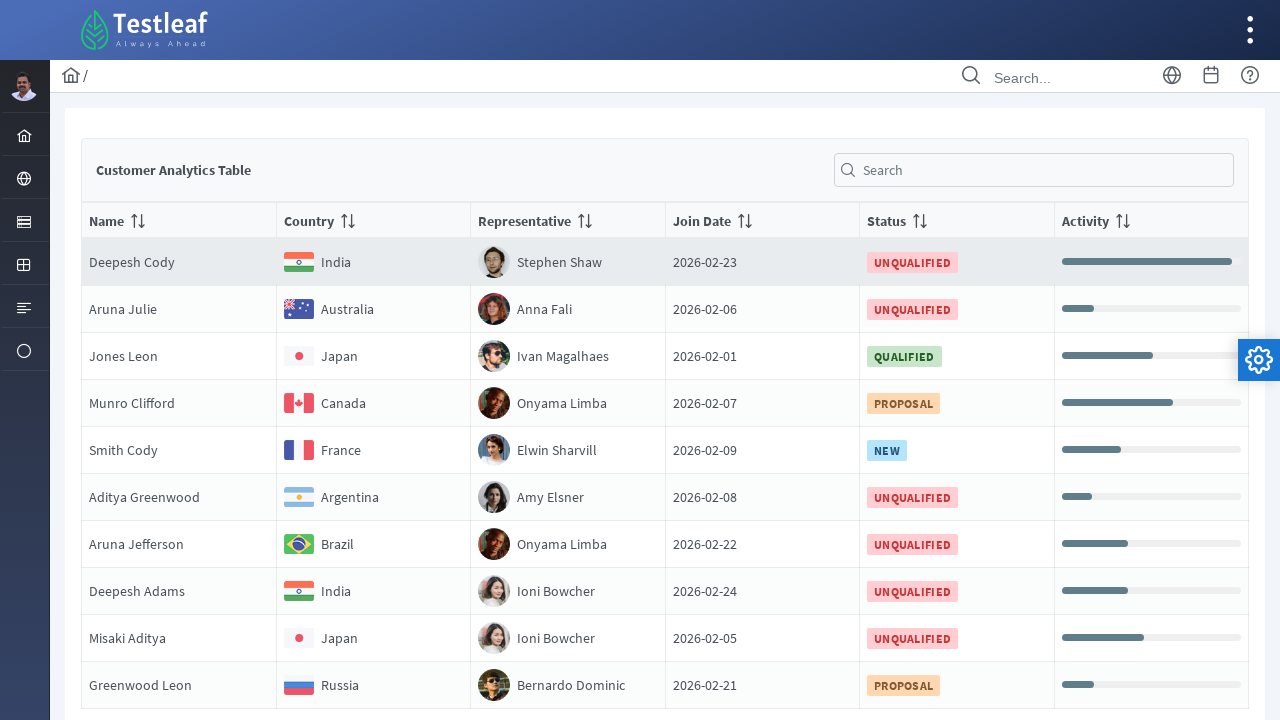

Retrieved text content from row 6, column 11
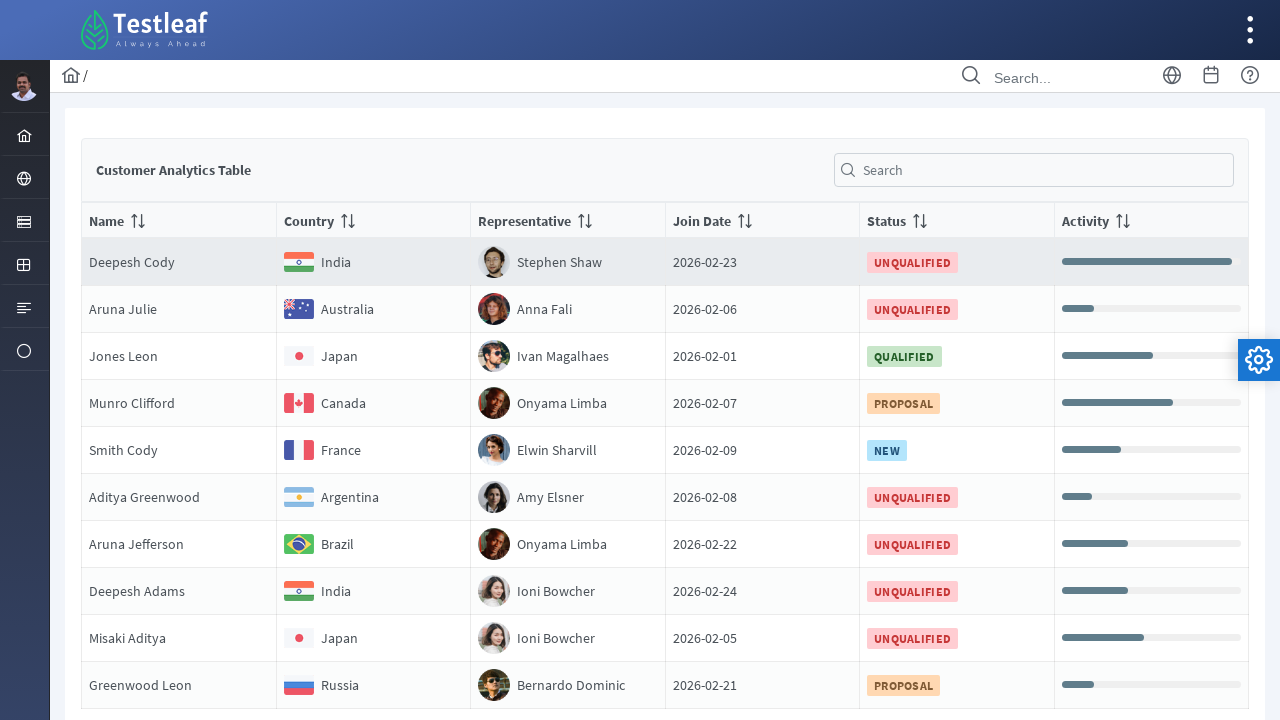

Retrieved text content from row 6, column 12
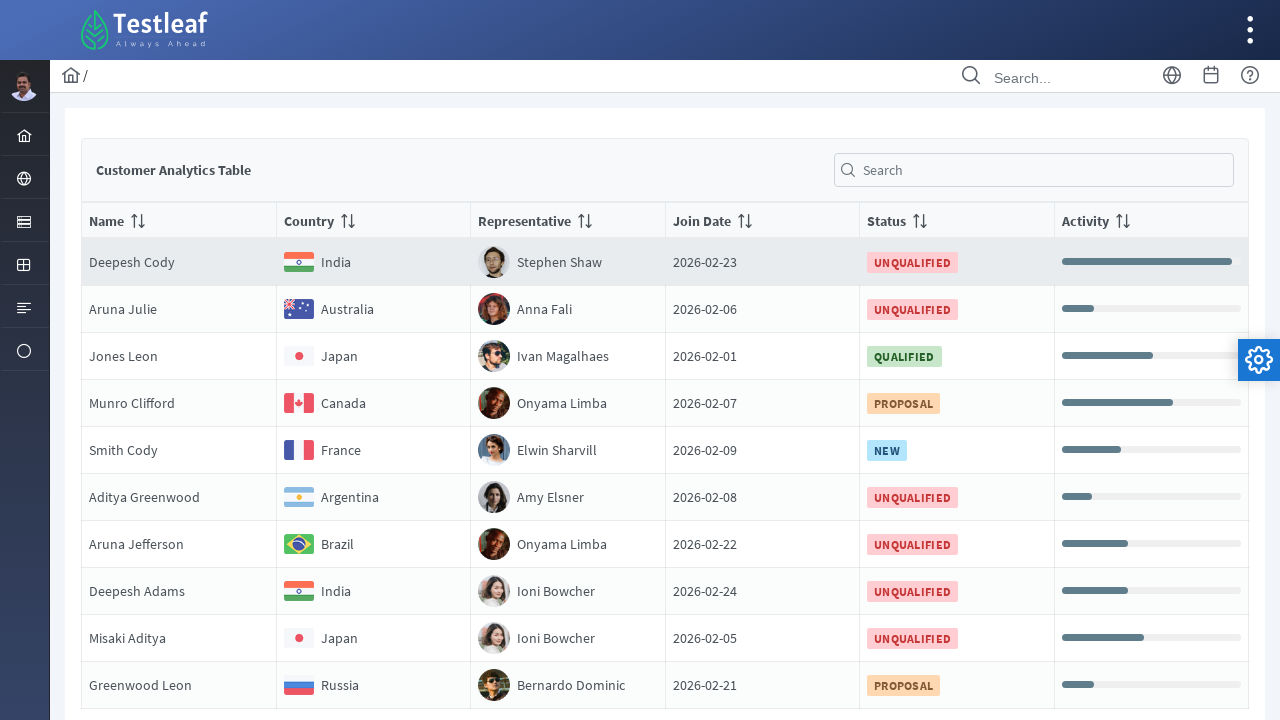

Retrieved text content from row 6, column 13
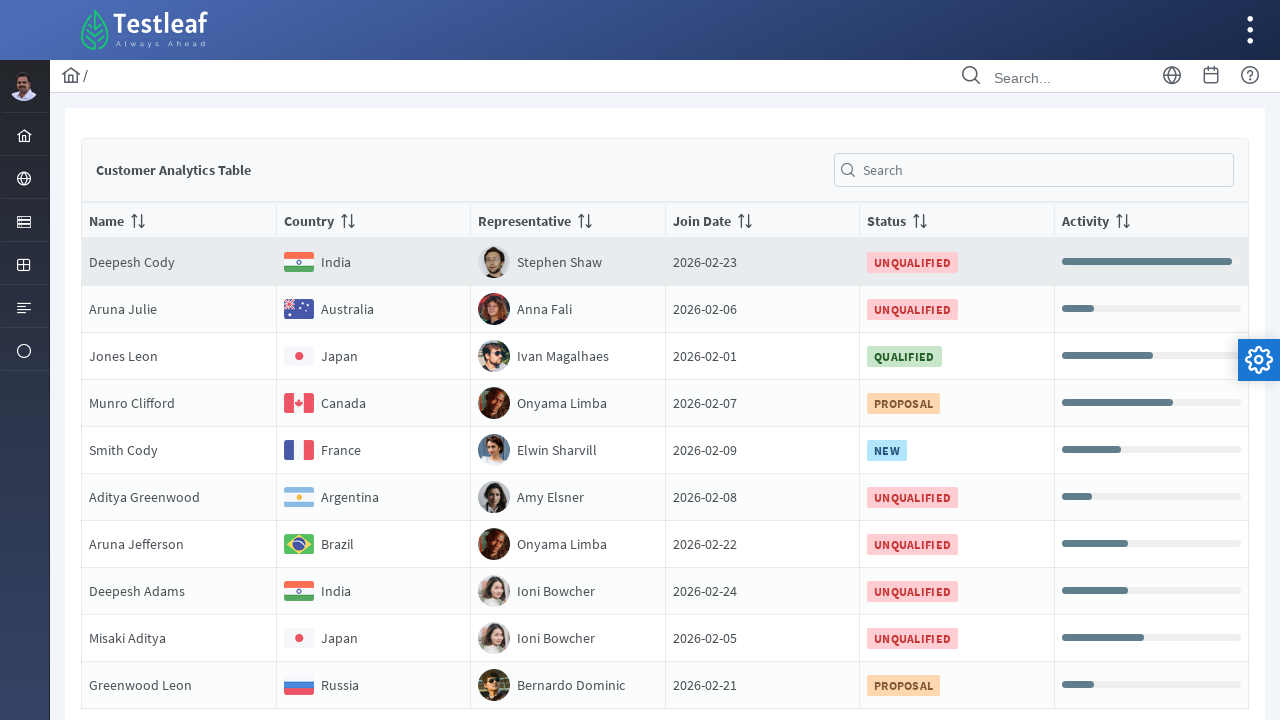

Retrieved text content from row 6, column 14
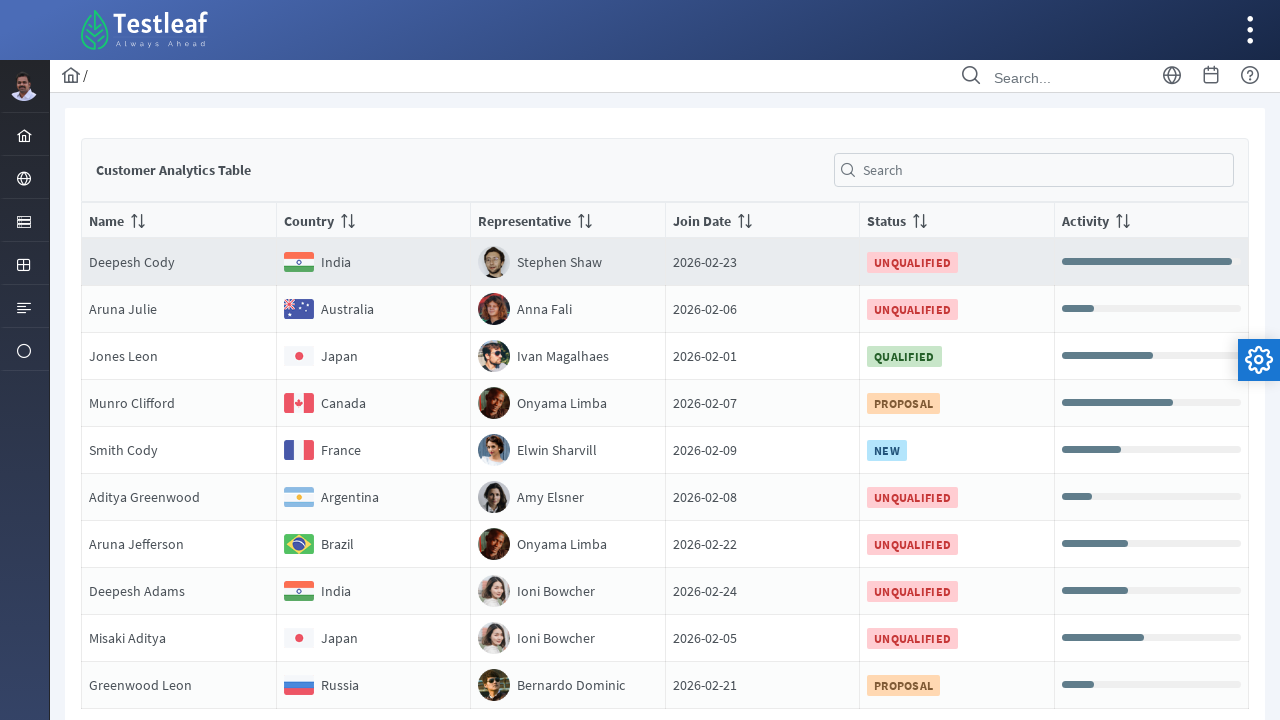

Retrieved text content from row 6, column 15
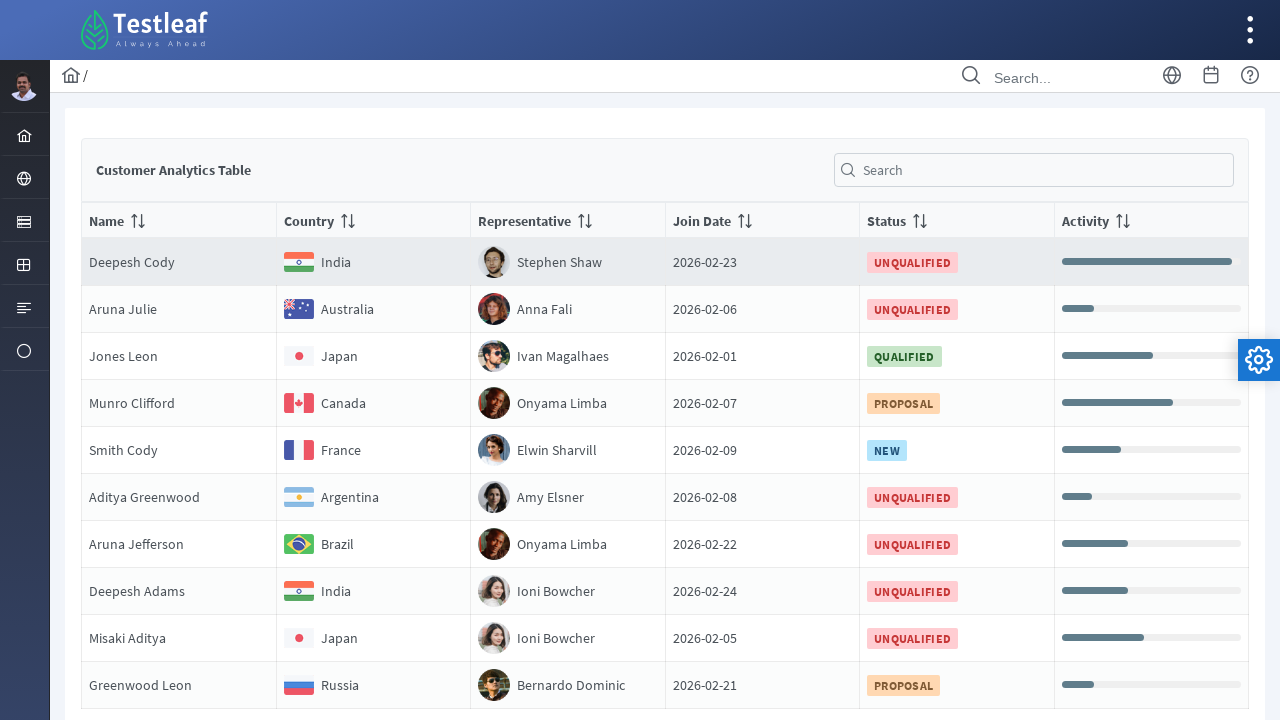

Retrieved text content from row 6, column 16
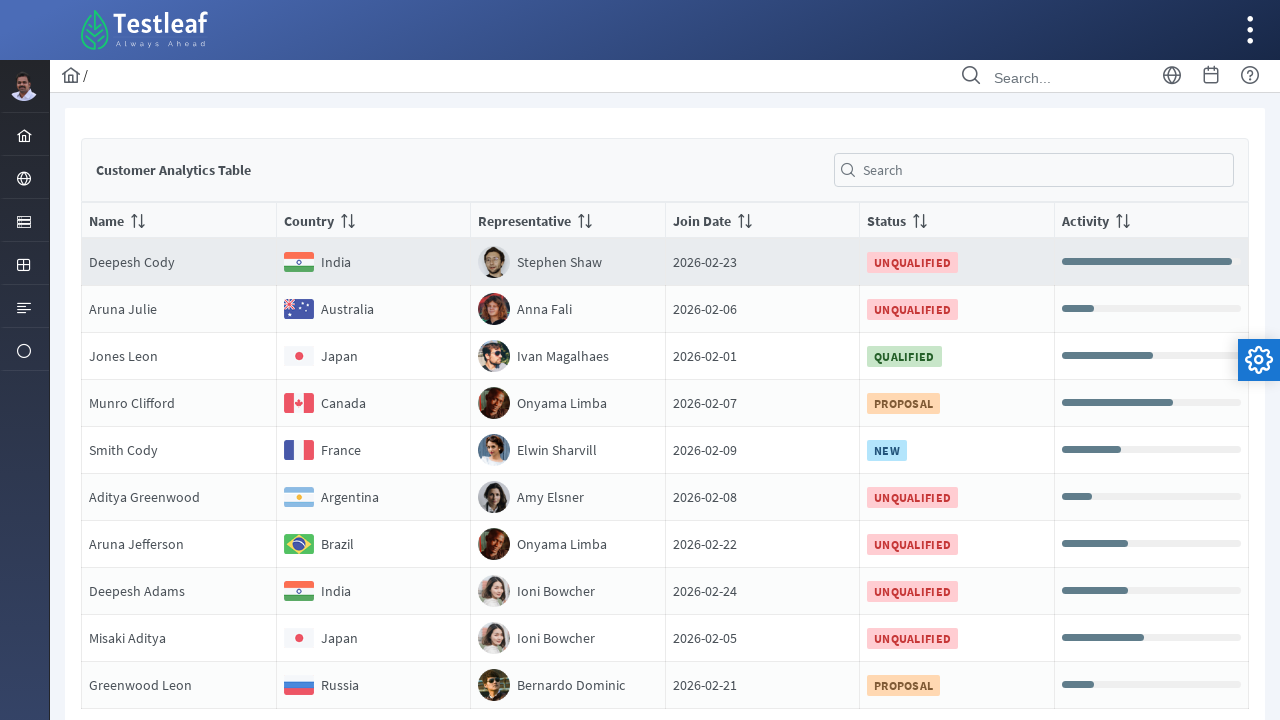

Retrieved text content from row 6, column 17
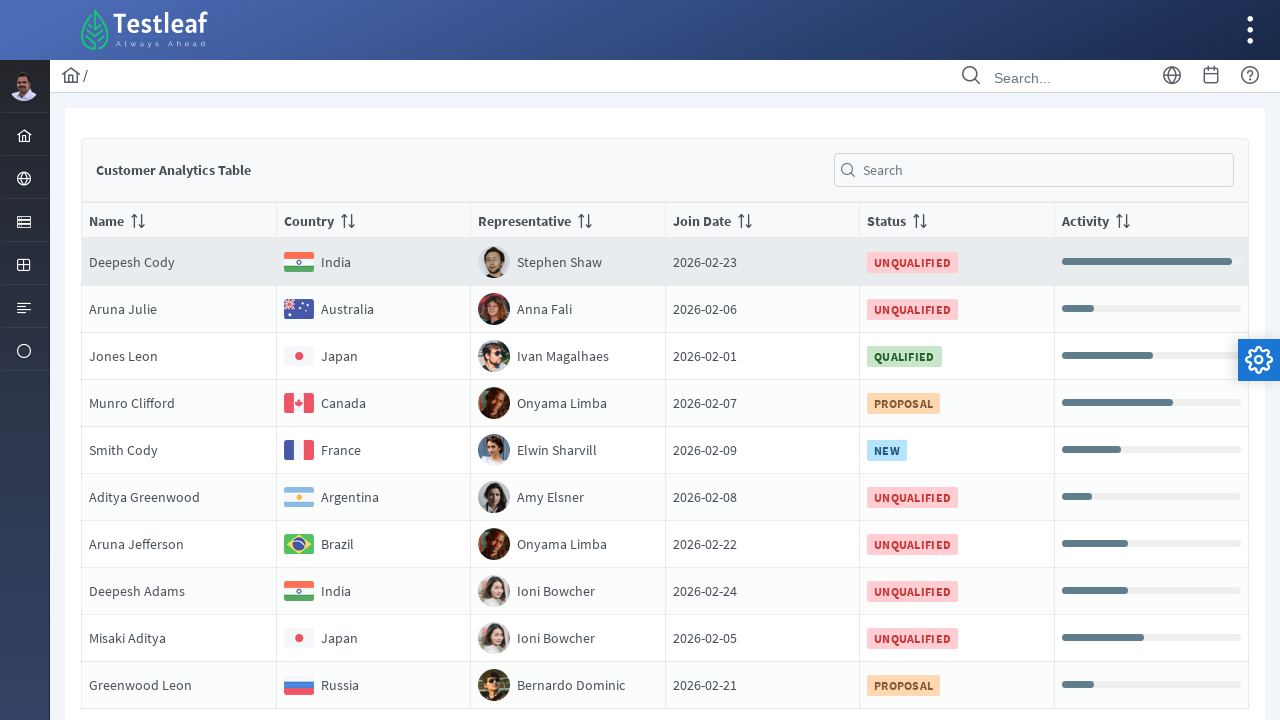

Retrieved text content from row 6, column 18
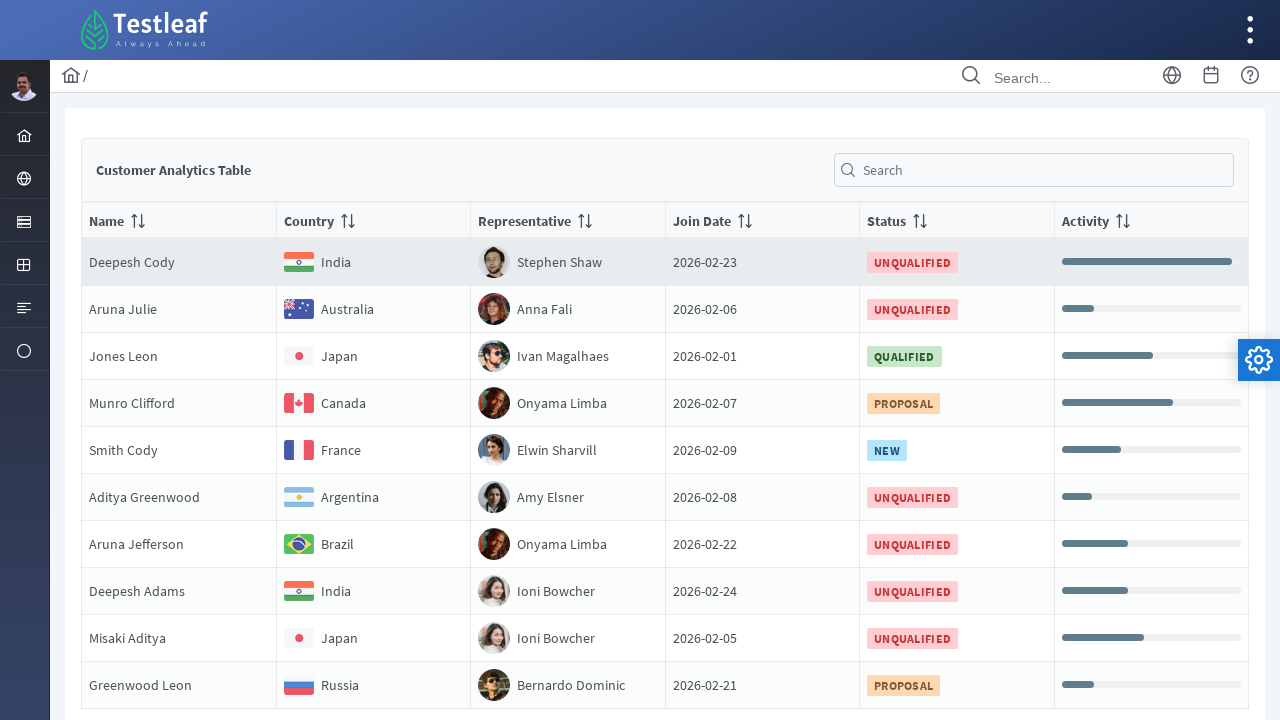

Retrieved text content from row 6, column 19
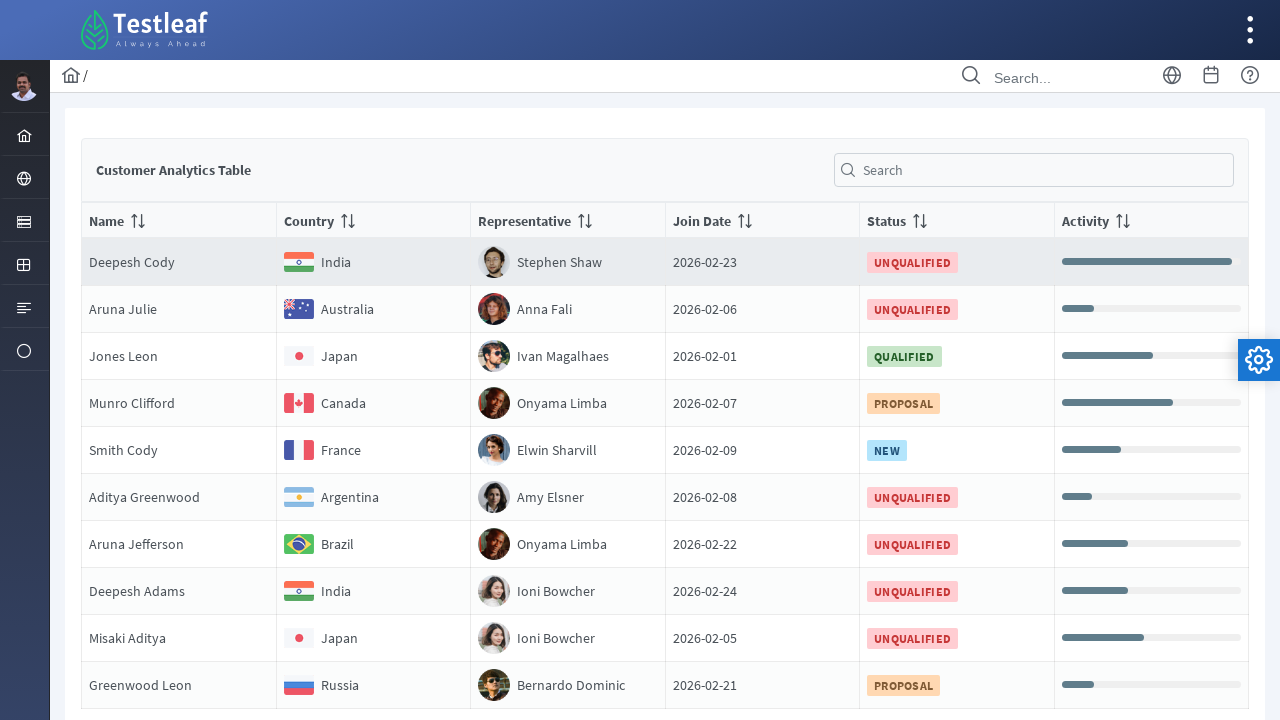

Retrieved text content from row 6, column 20
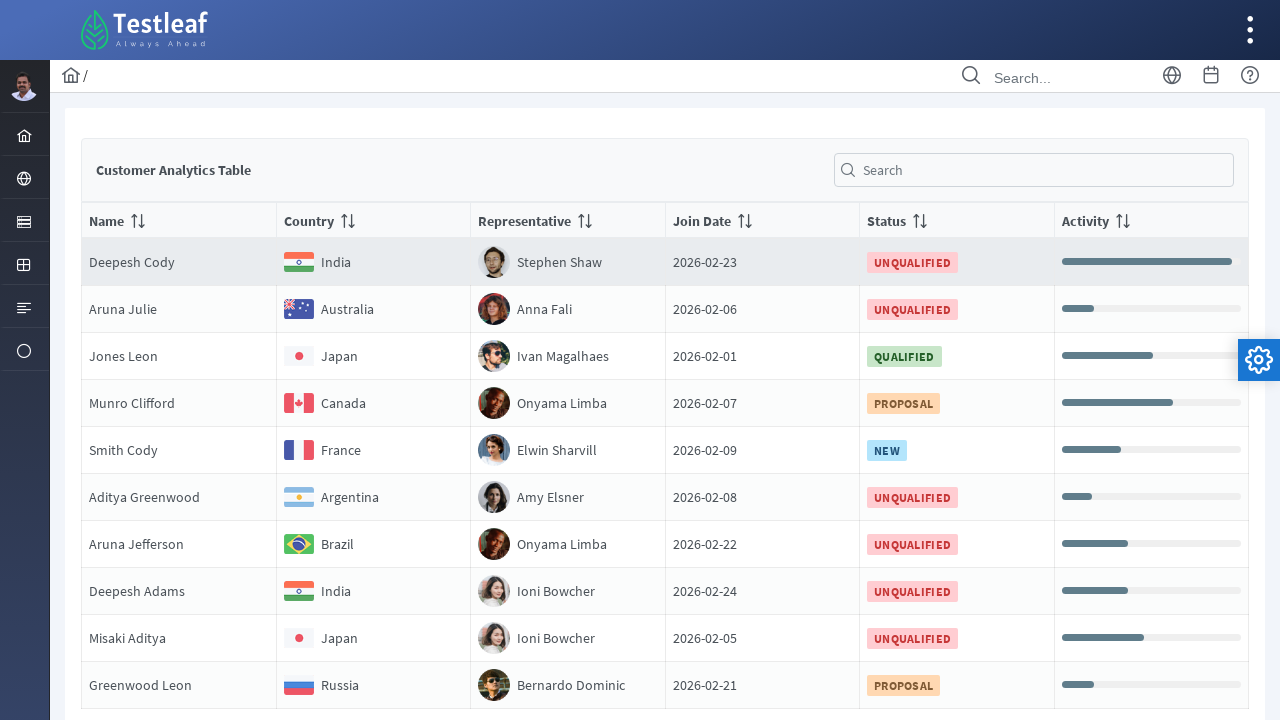

Retrieved text content from row 6, column 21
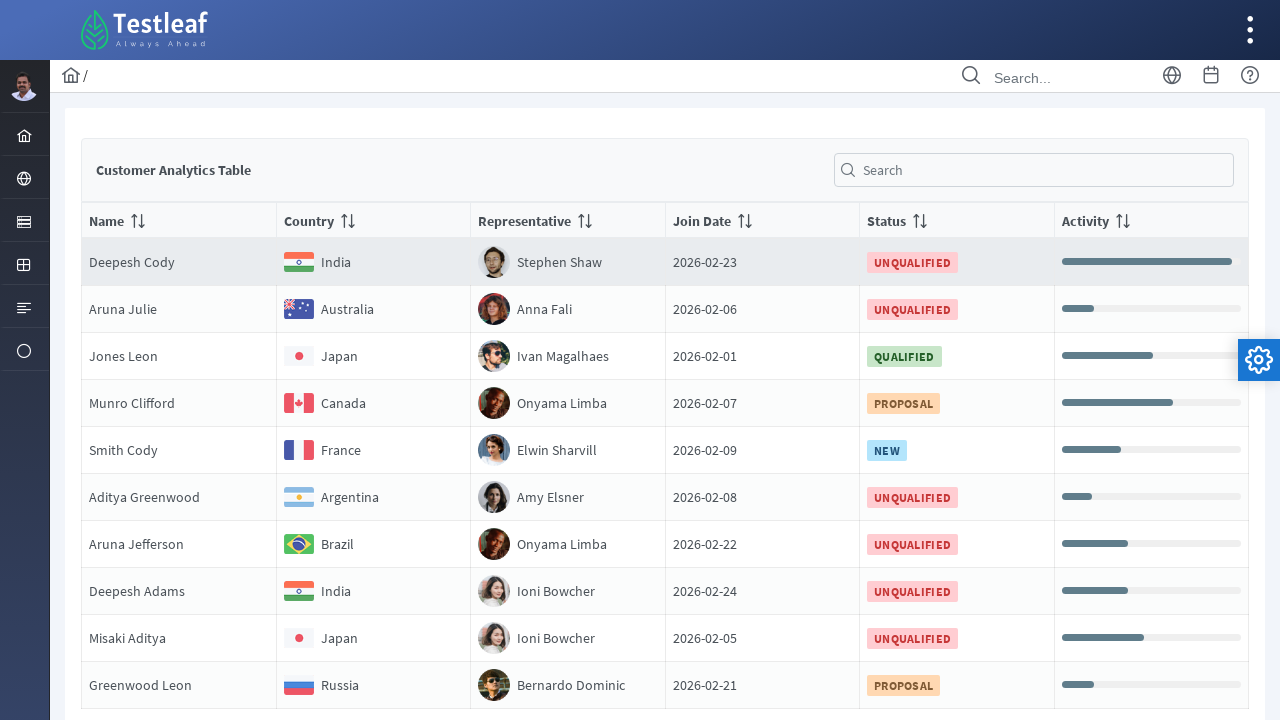

Retrieved text content from row 6, column 22
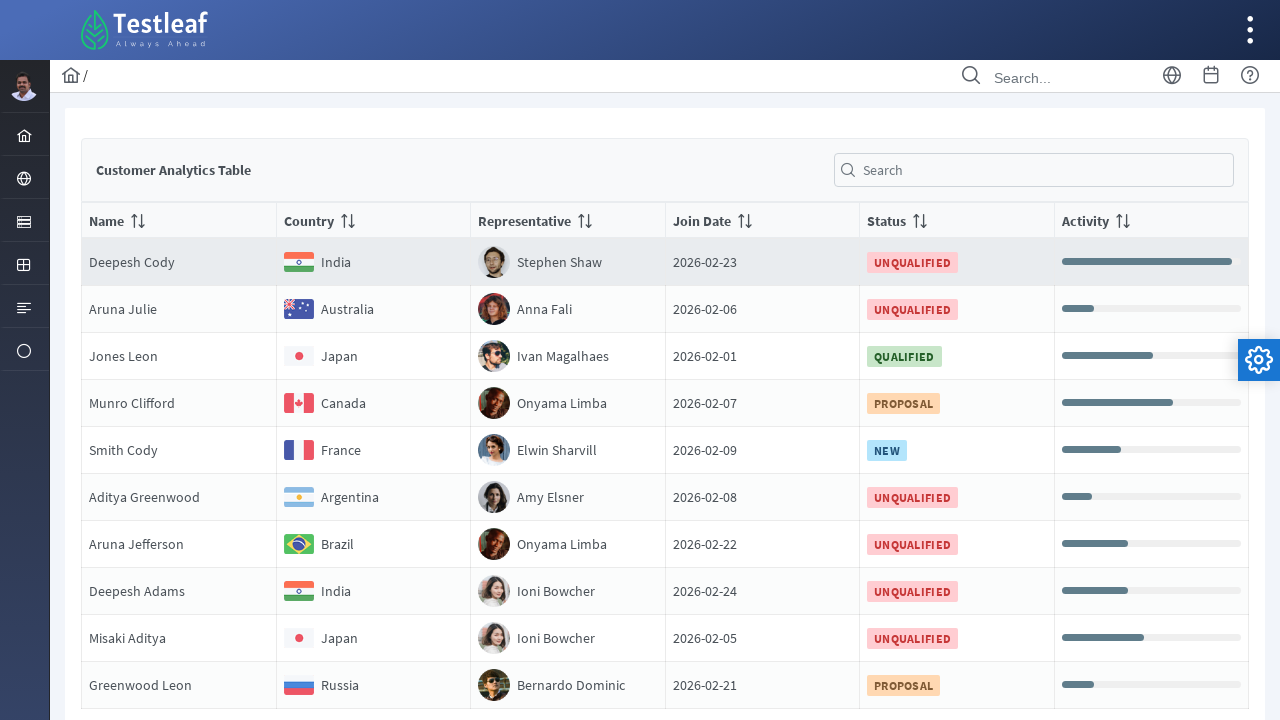

Retrieved text content from row 6, column 23
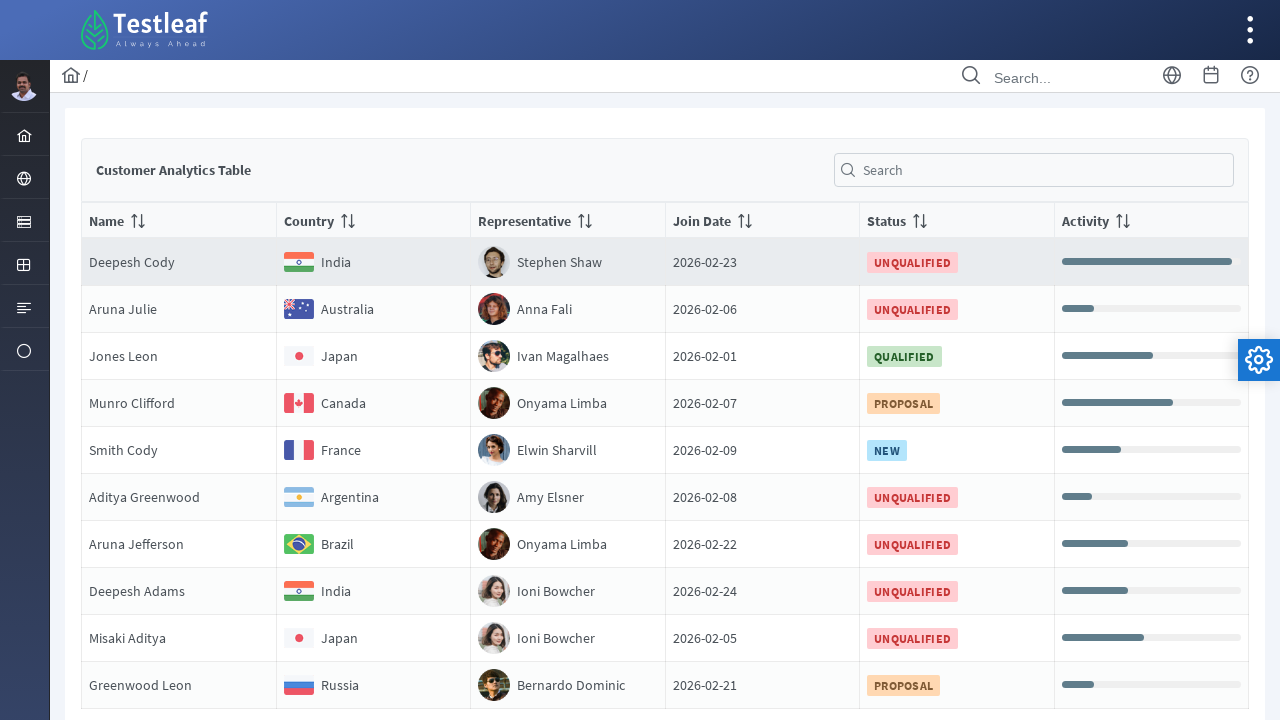

Retrieved text content from row 6, column 24
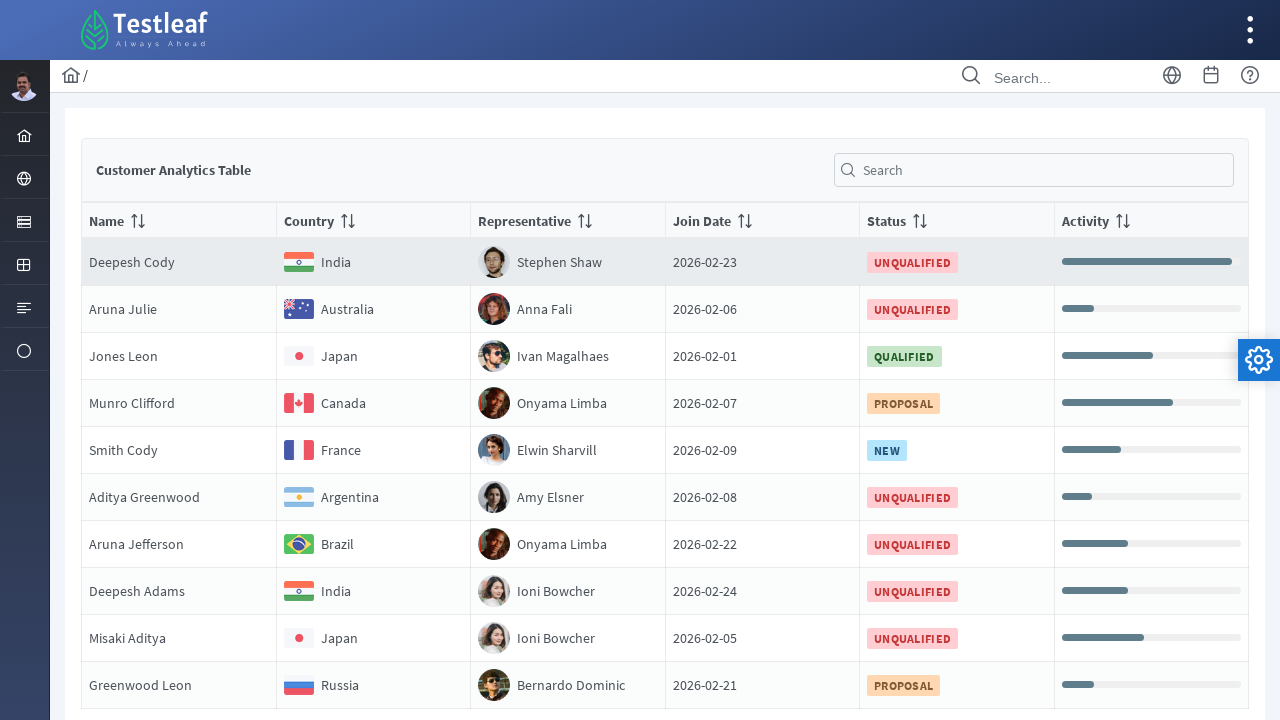

Retrieved text content from row 6, column 25
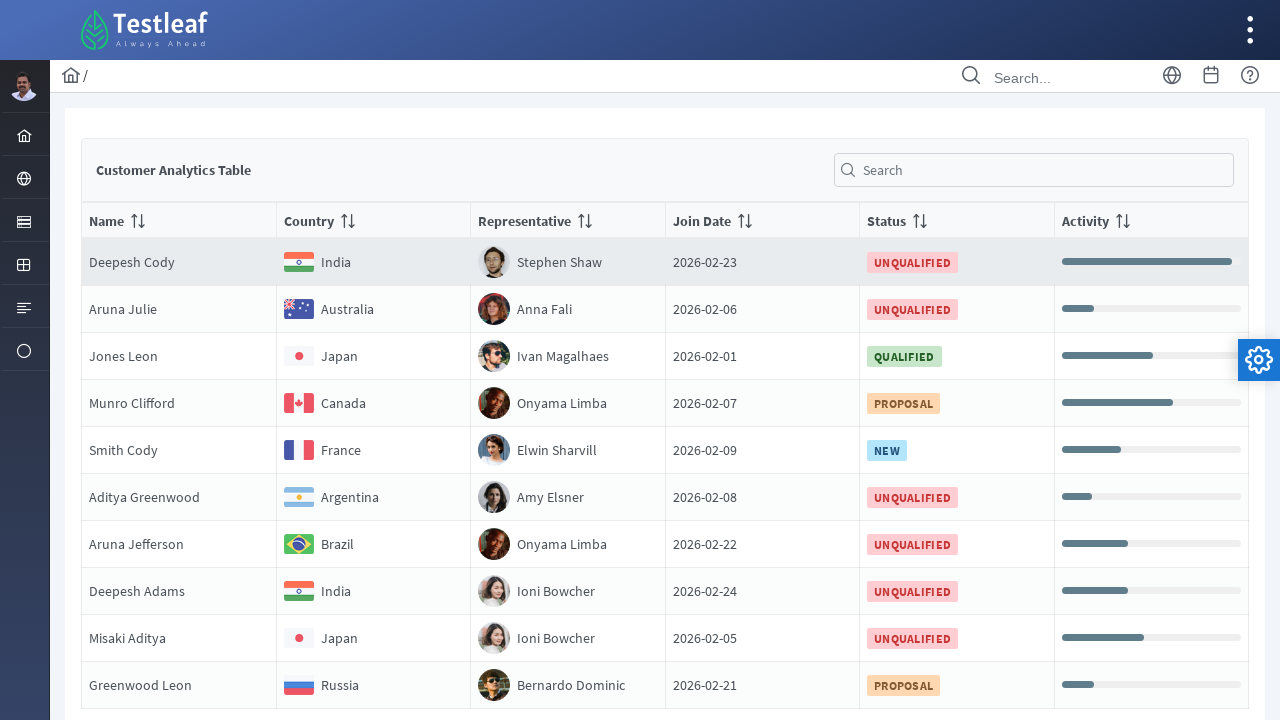

Retrieved text content from row 6, column 26
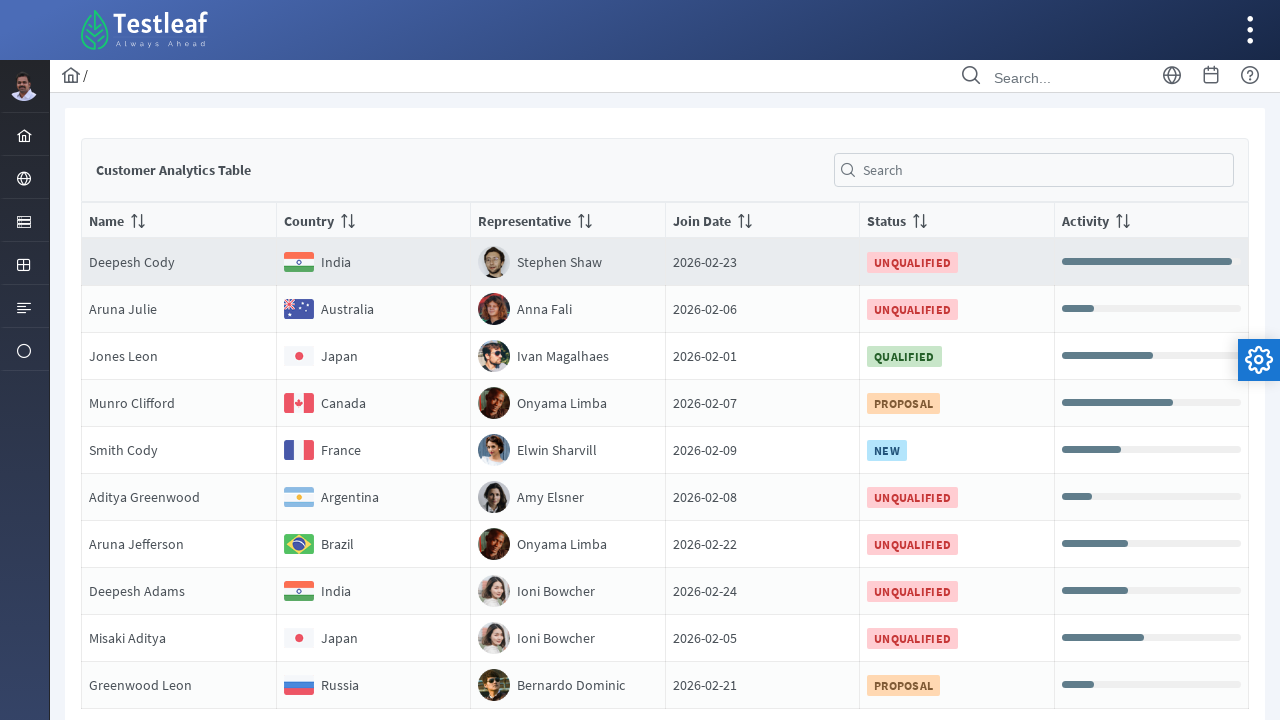

Retrieved text content from row 6, column 27
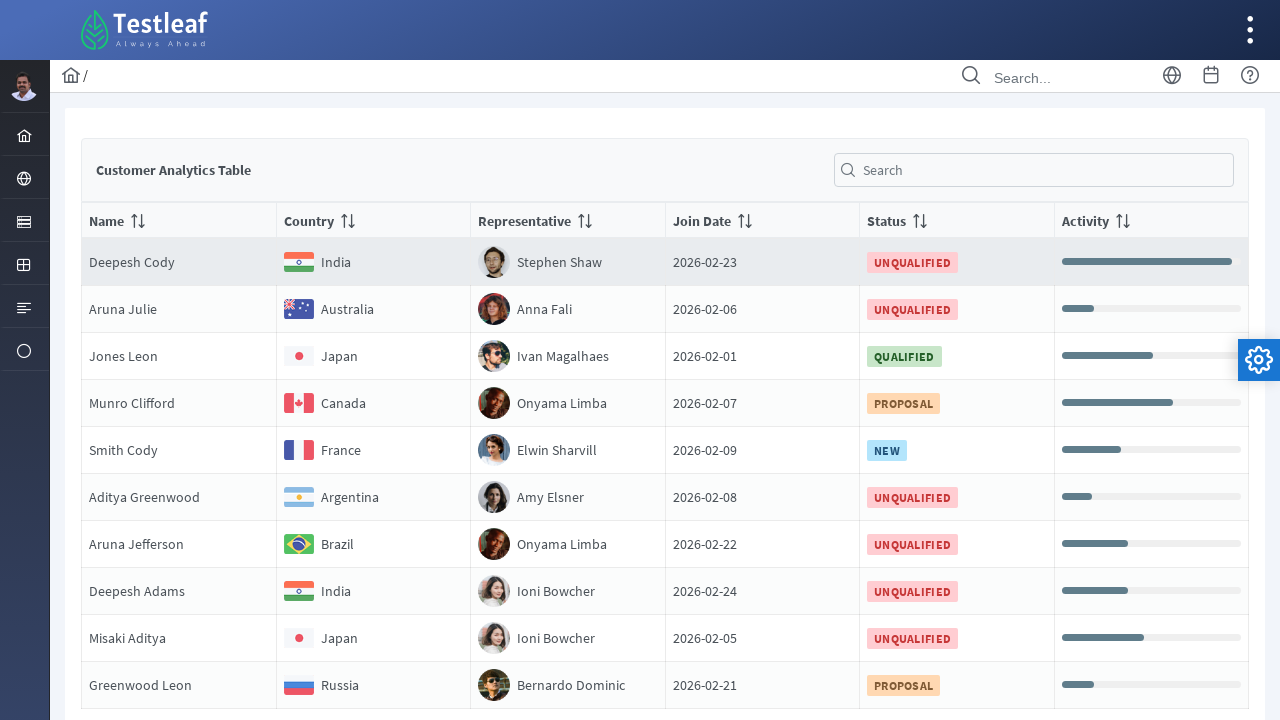

Retrieved text content from row 6, column 28
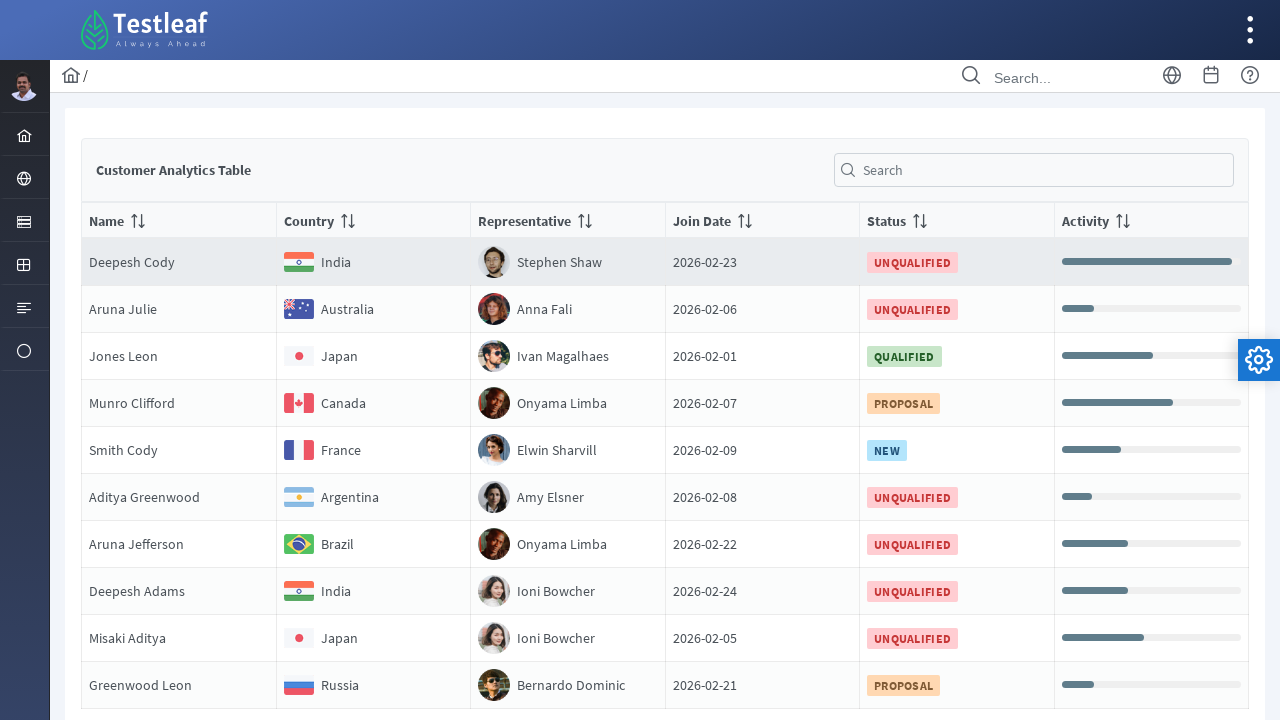

Retrieved text content from row 6, column 29
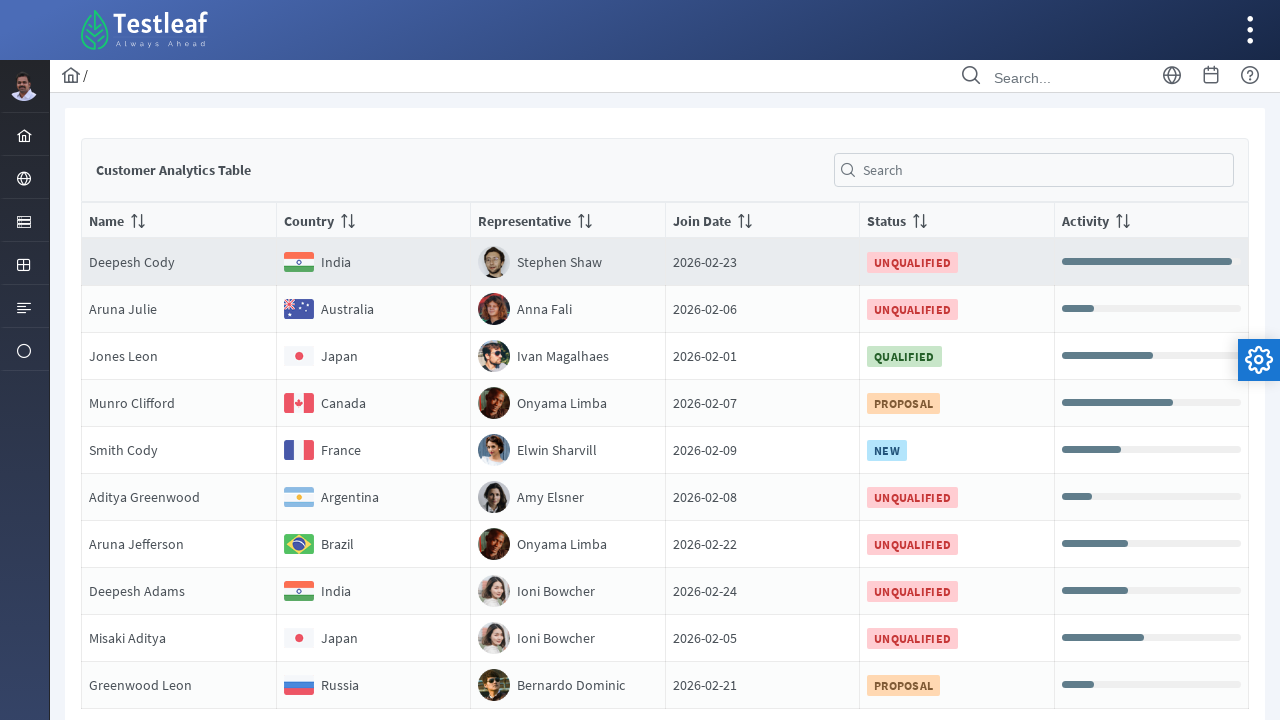

Retrieved text content from row 6, column 30
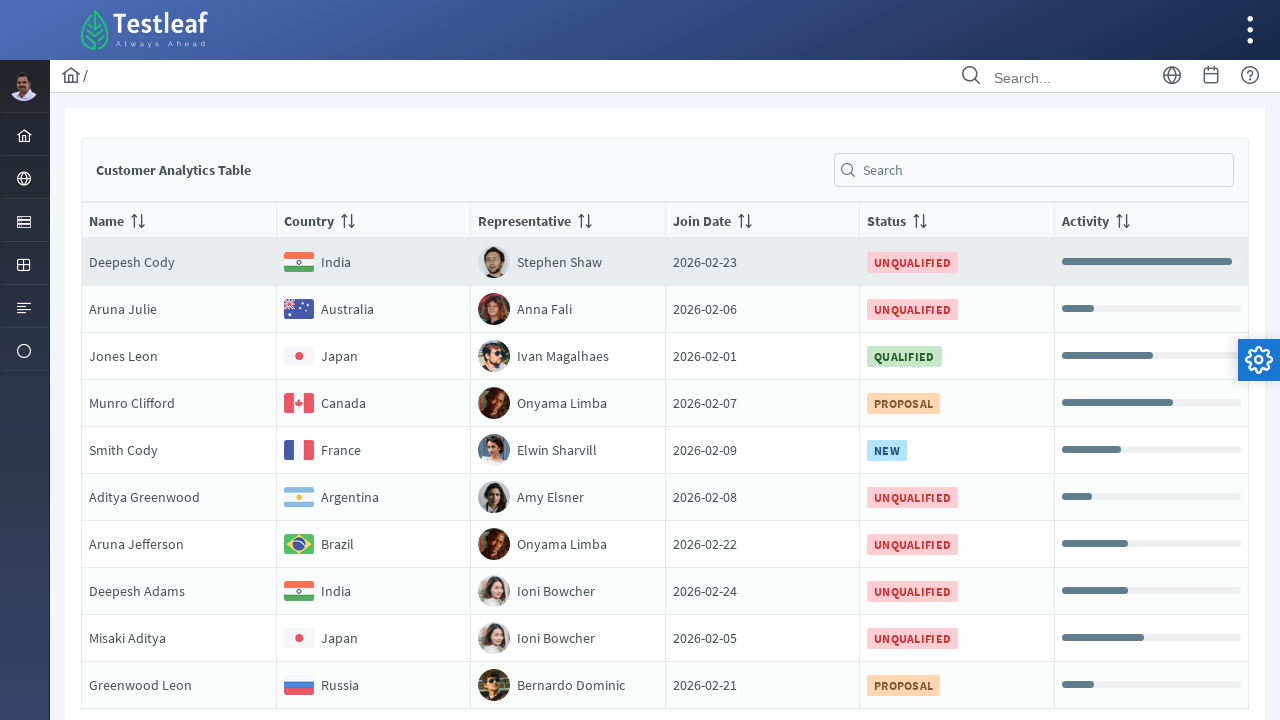

Retrieved text content from row 6, column 31
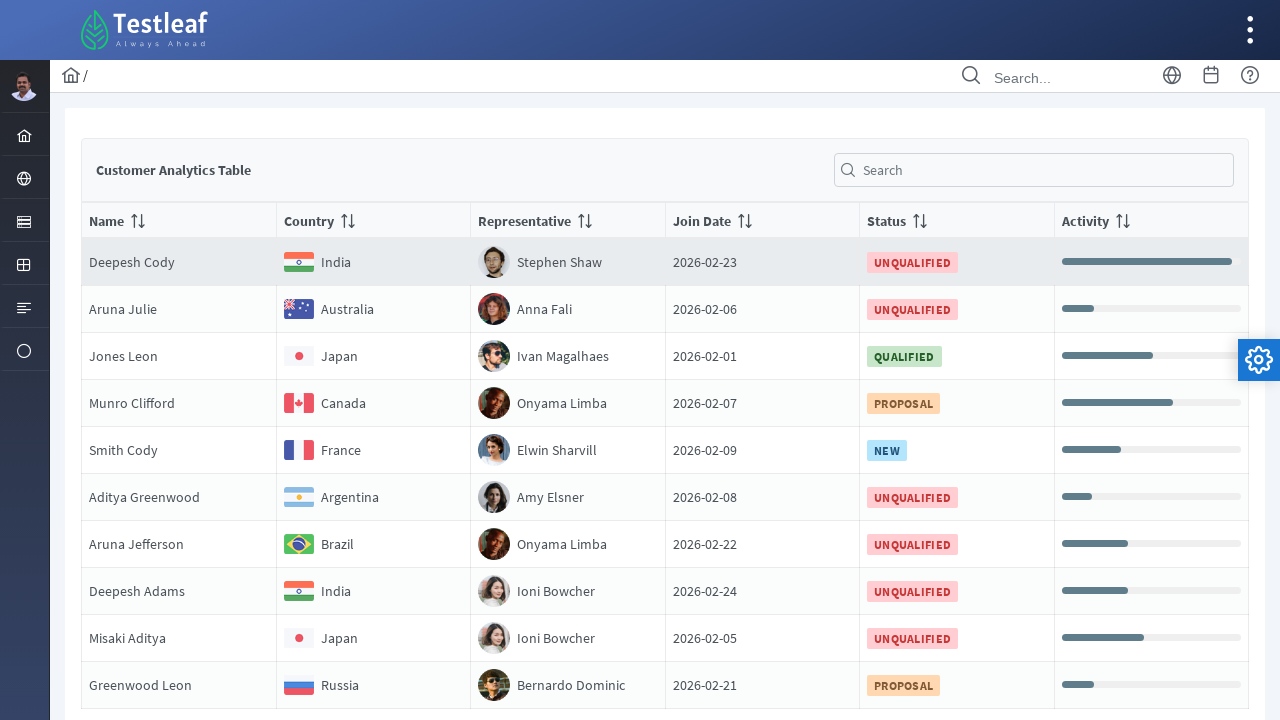

Retrieved text content from row 6, column 32
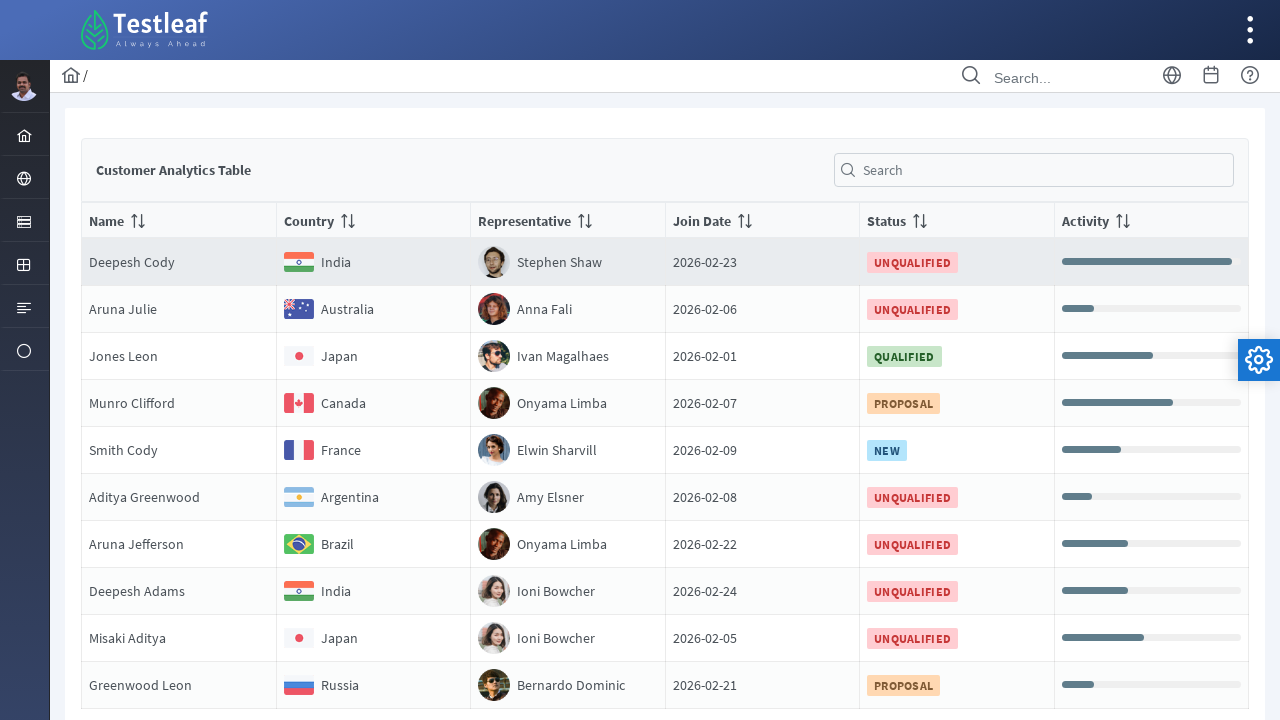

Retrieved text content from row 6, column 33
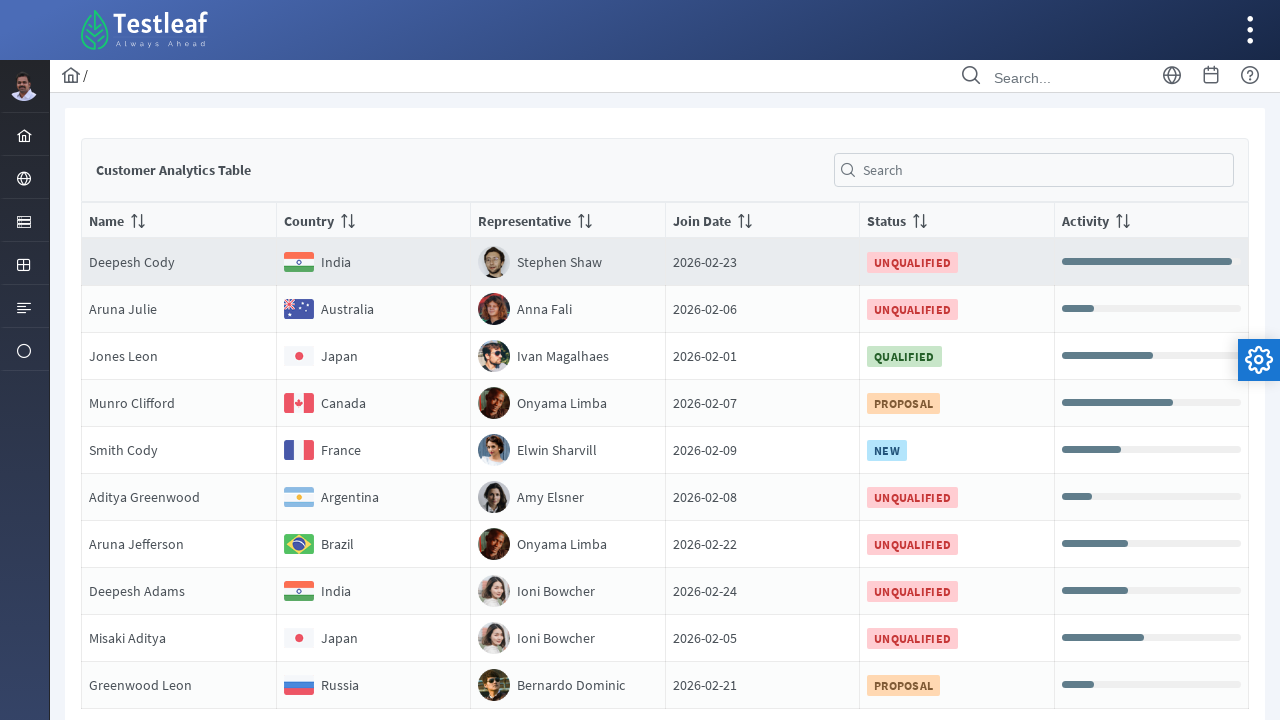

Retrieved text content from row 6, column 34
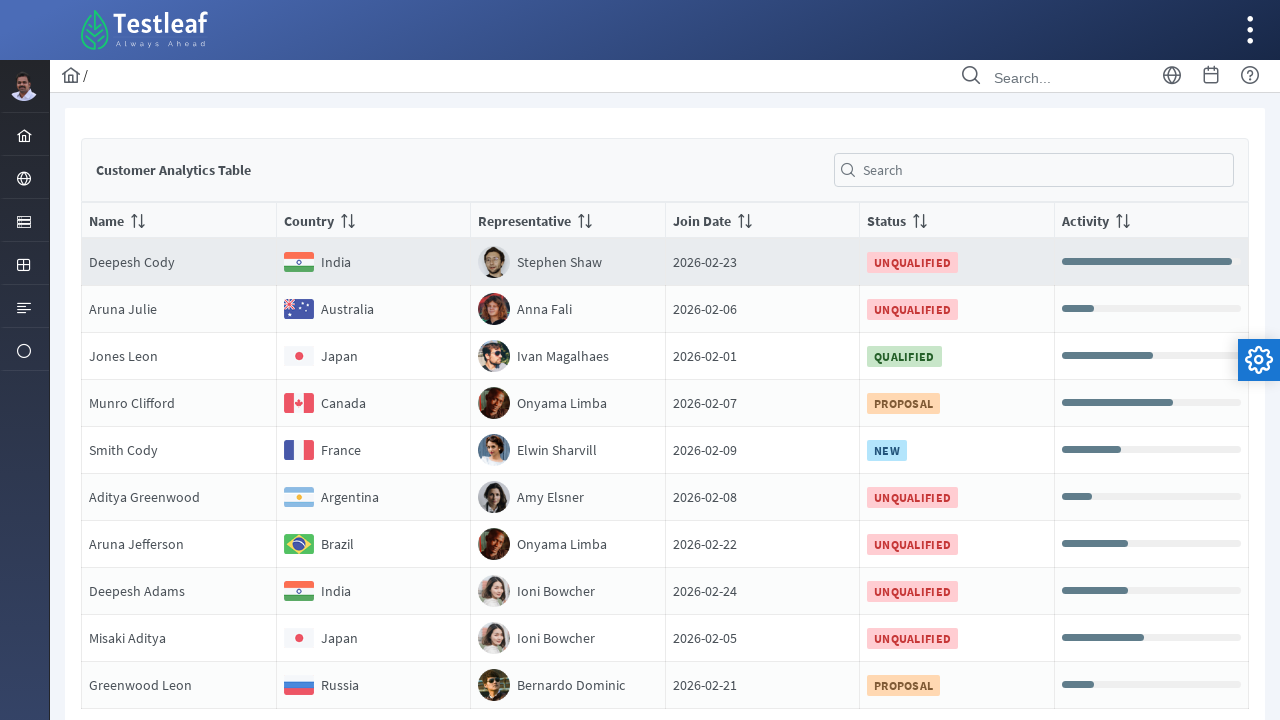

Retrieved text content from row 6, column 35
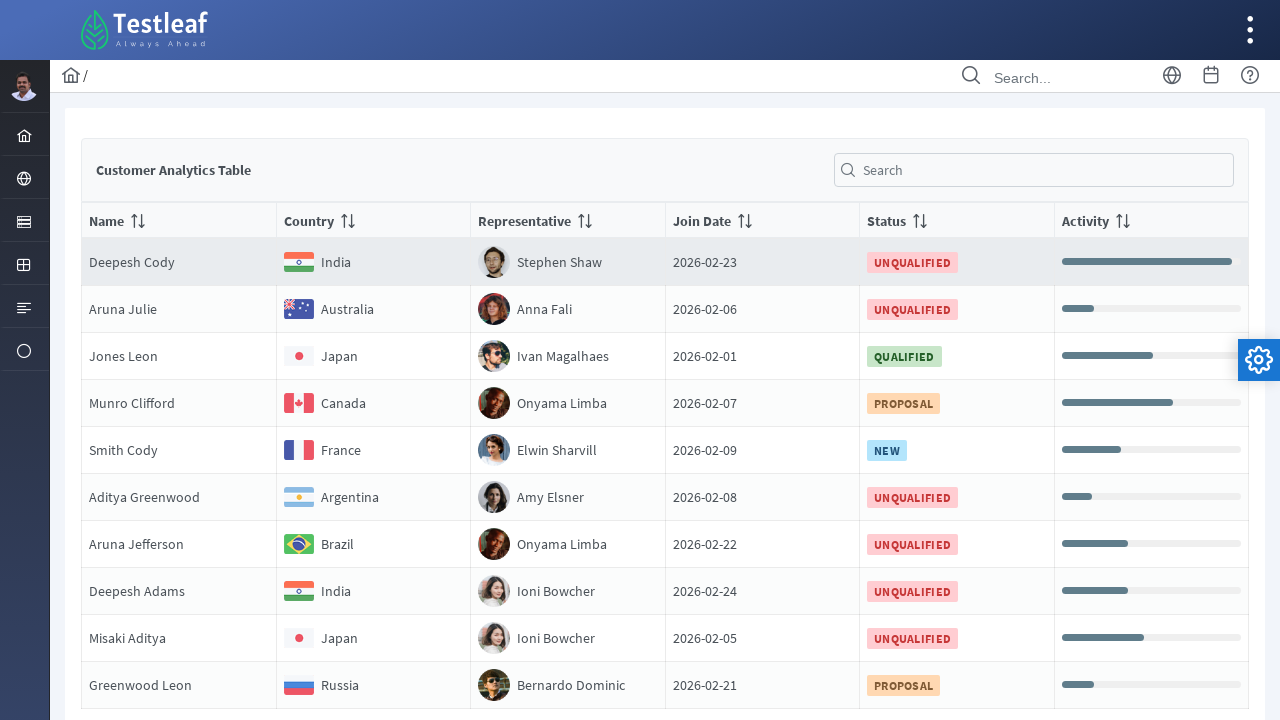

Retrieved text content from row 6, column 36
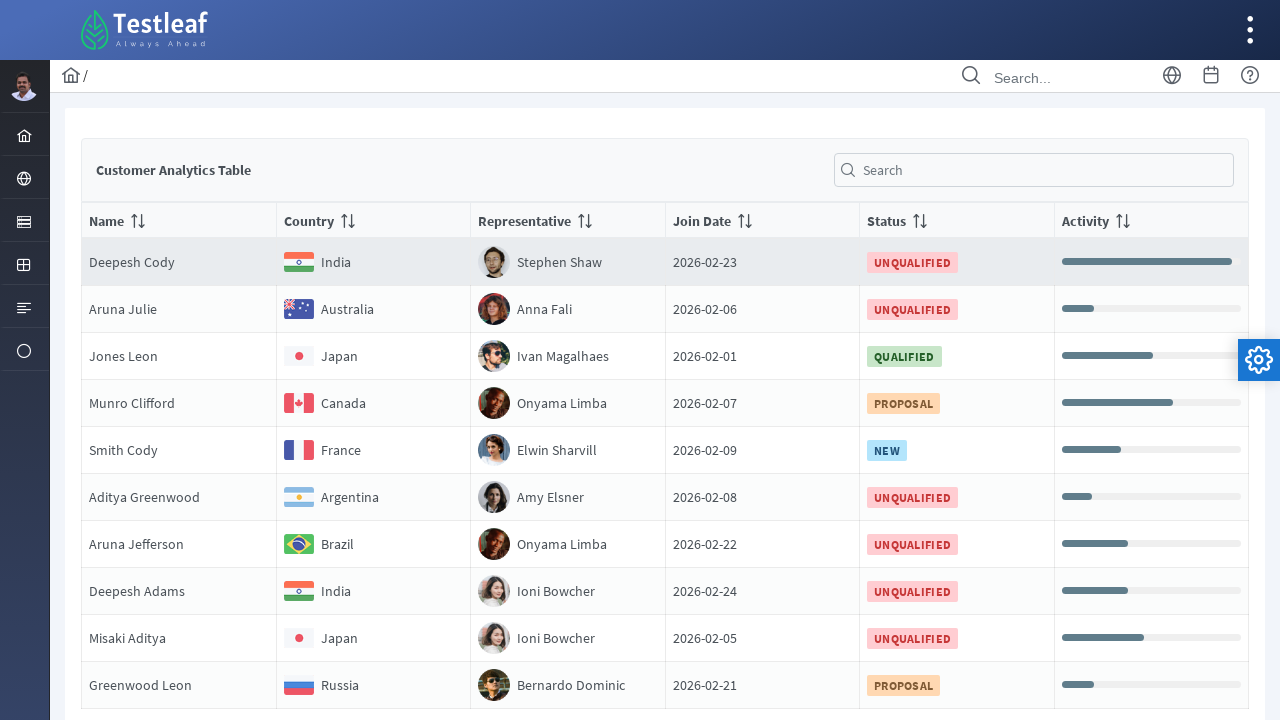

Retrieved text content from row 6, column 37
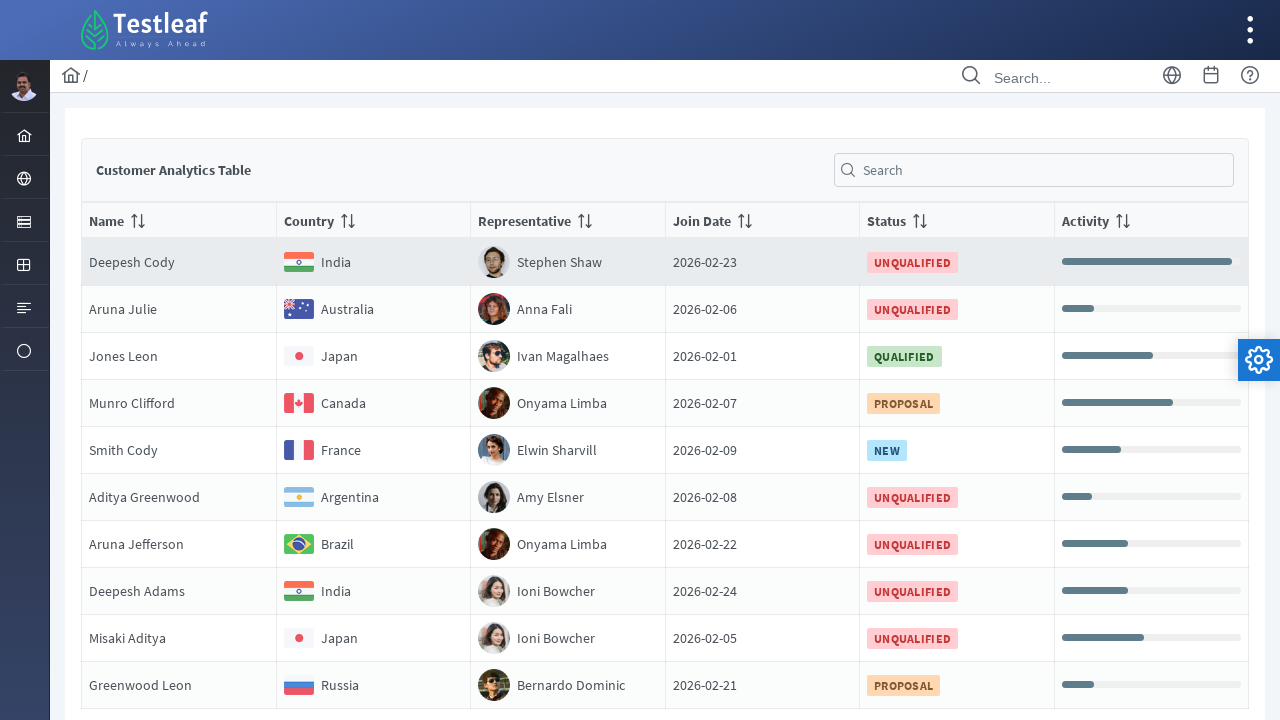

Retrieved text content from row 6, column 38
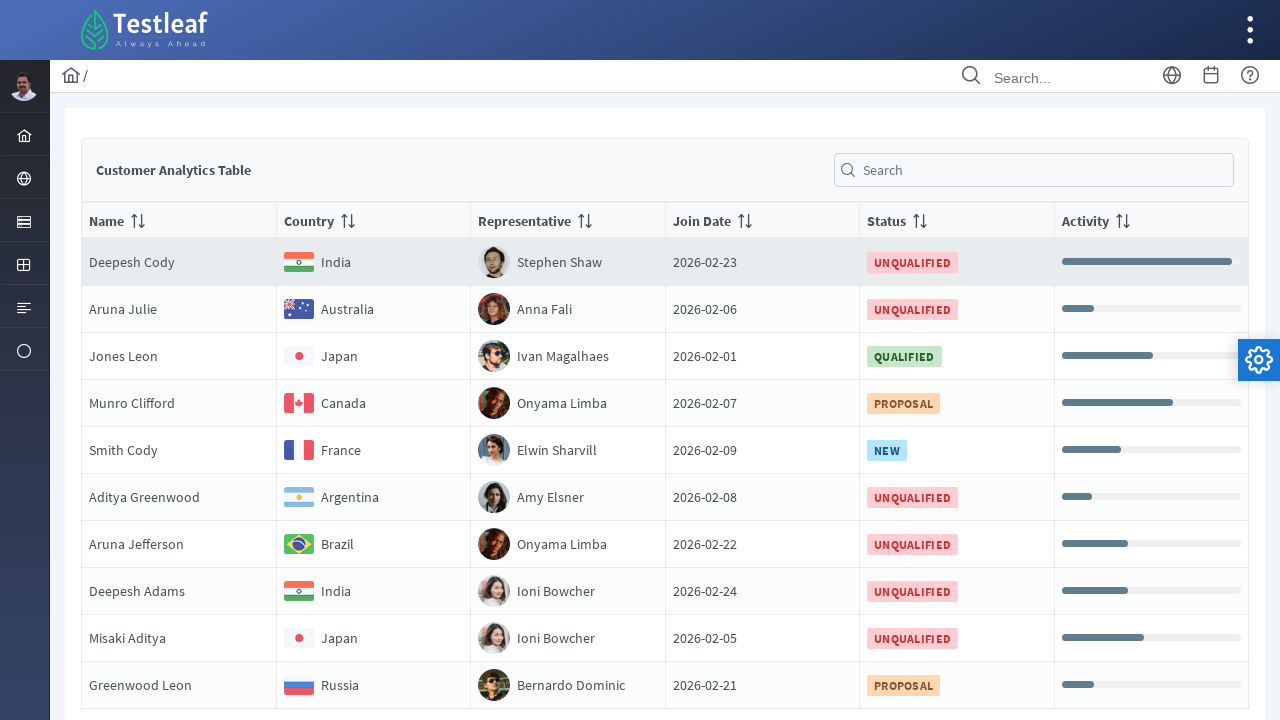

Retrieved text content from row 6, column 39
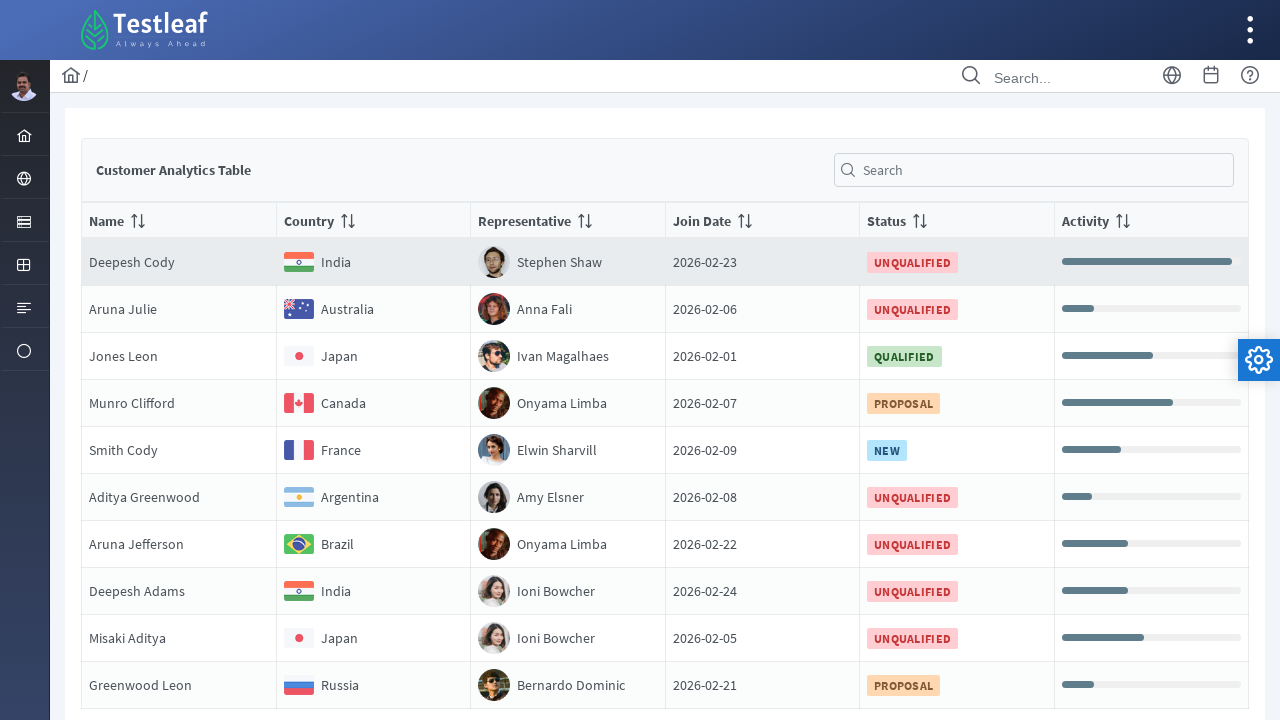

Retrieved text content from row 6, column 40
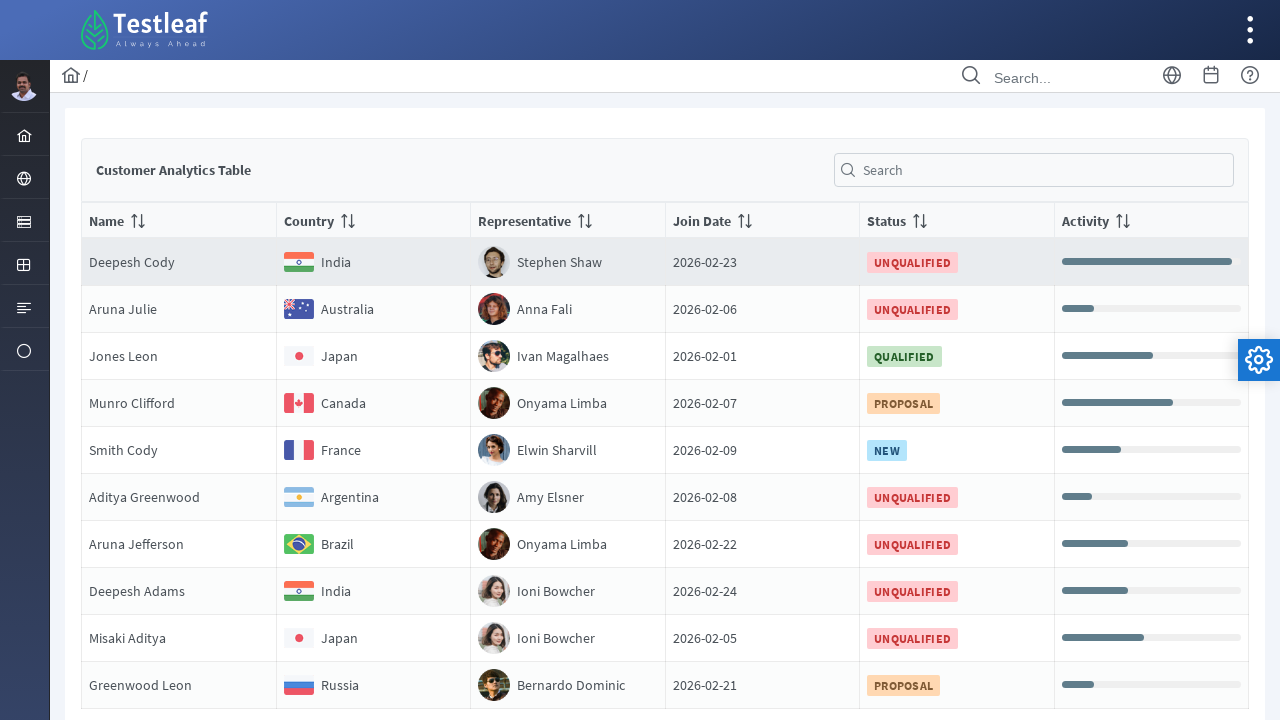

Retrieved text content from row 6, column 41
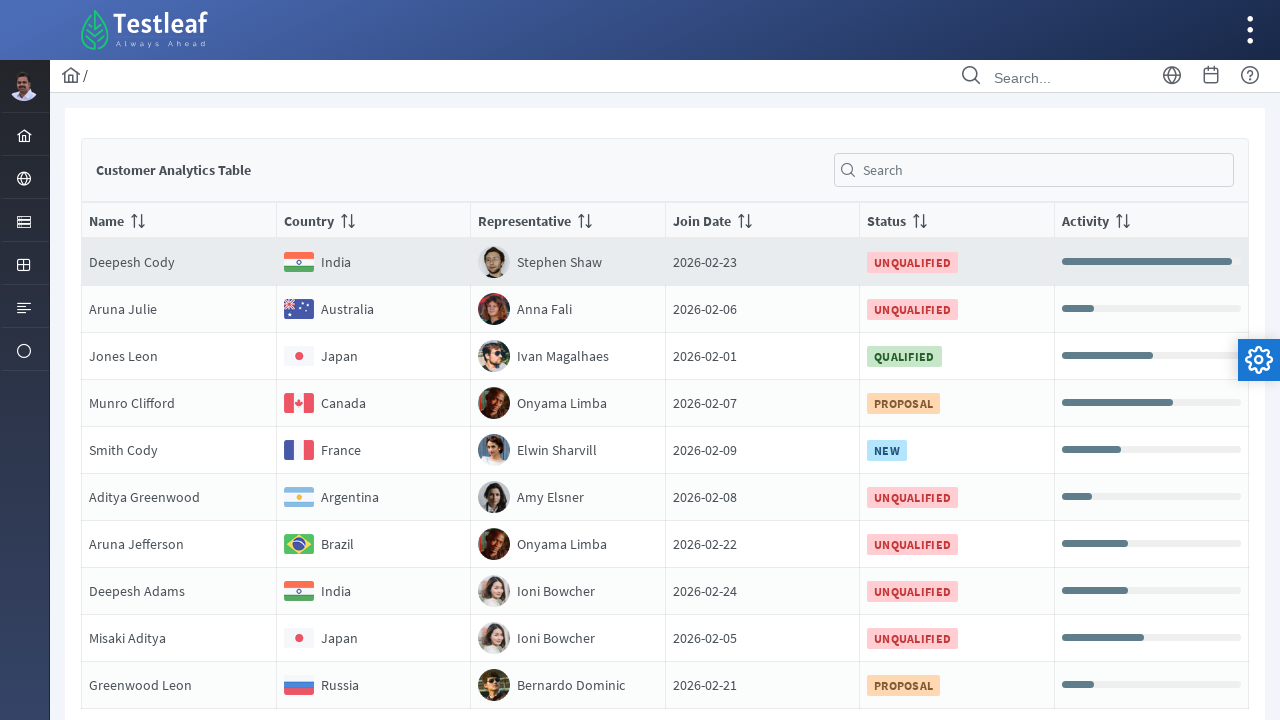

Retrieved text content from row 6, column 42
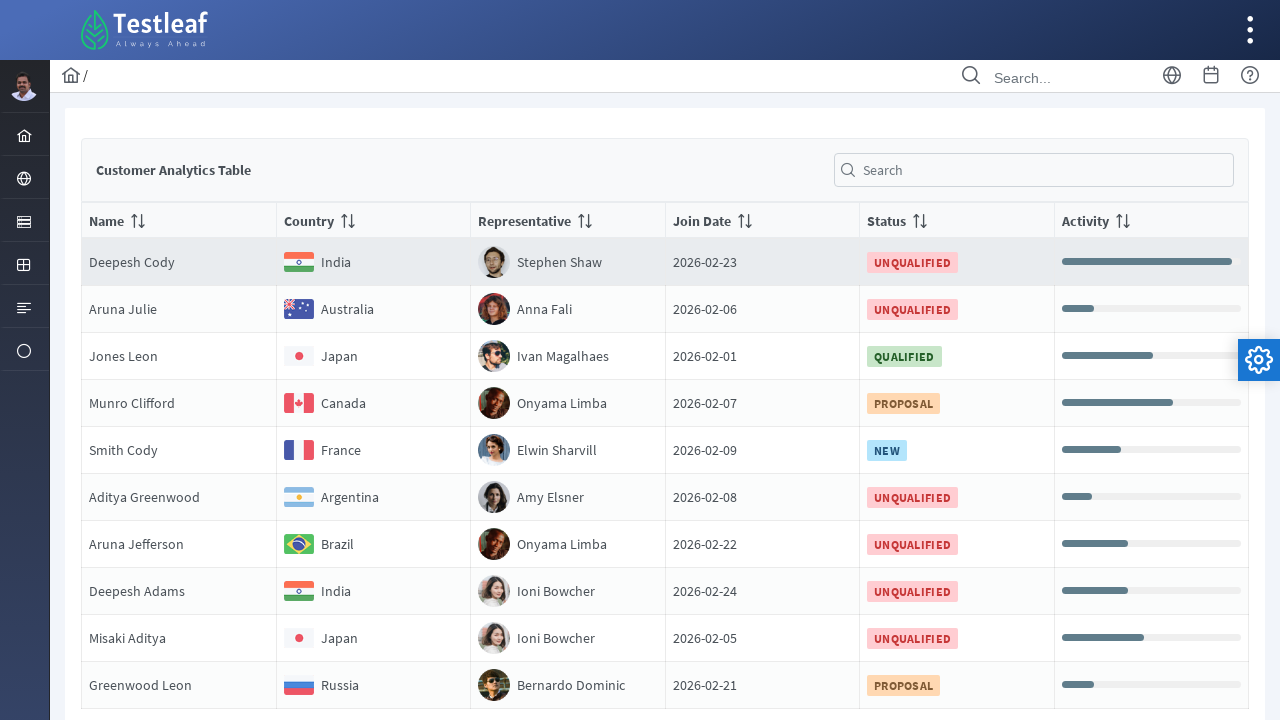

Retrieved text content from row 6, column 43
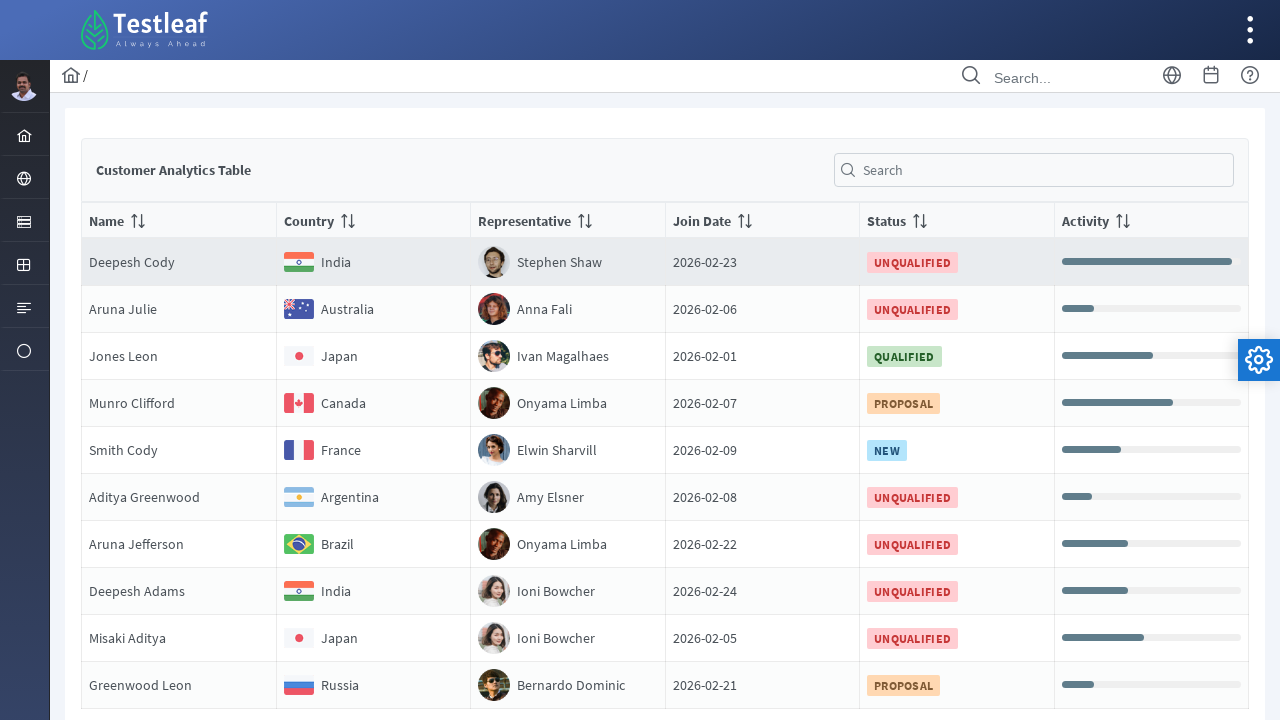

Retrieved text content from row 6, column 44
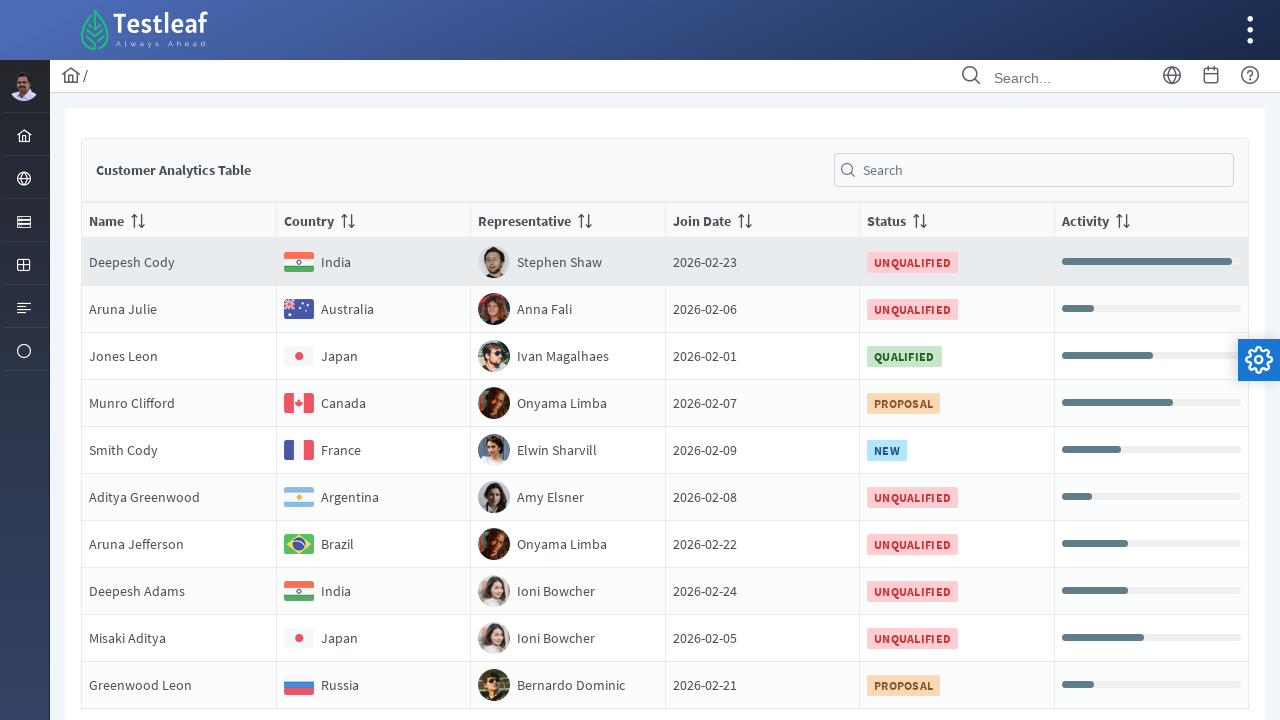

Retrieved text content from row 6, column 45
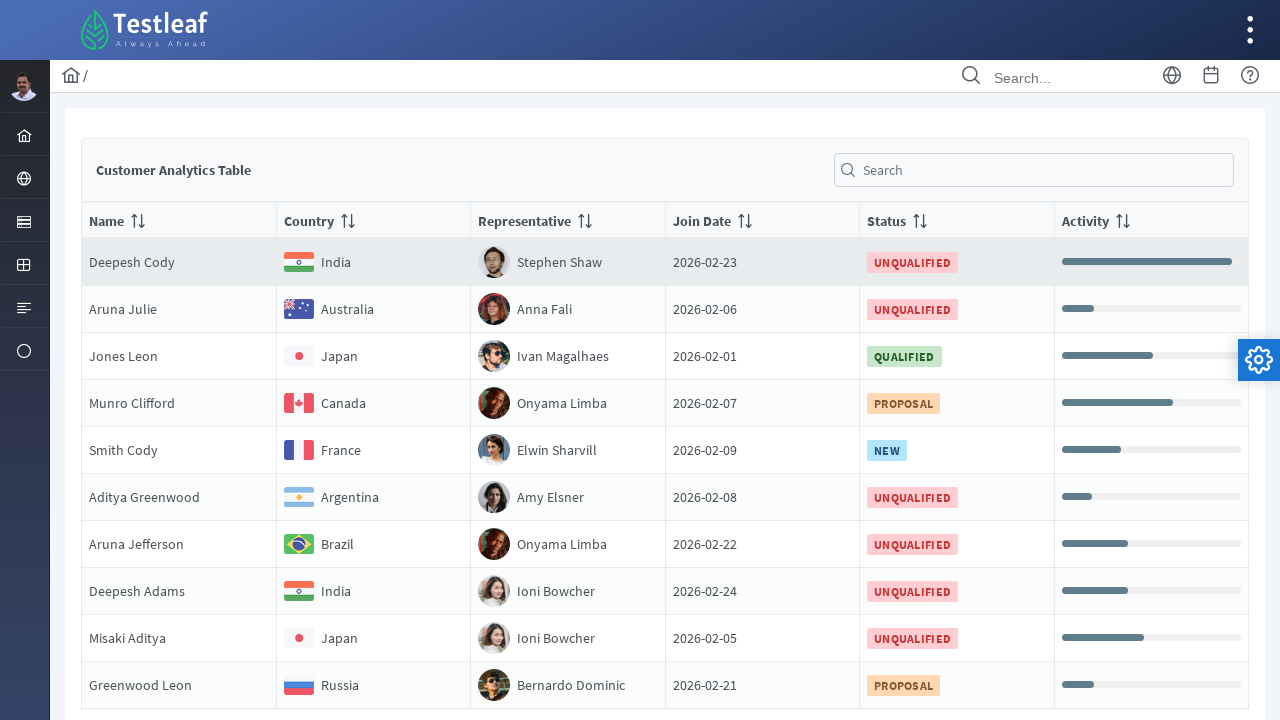

Retrieved text content from row 6, column 46
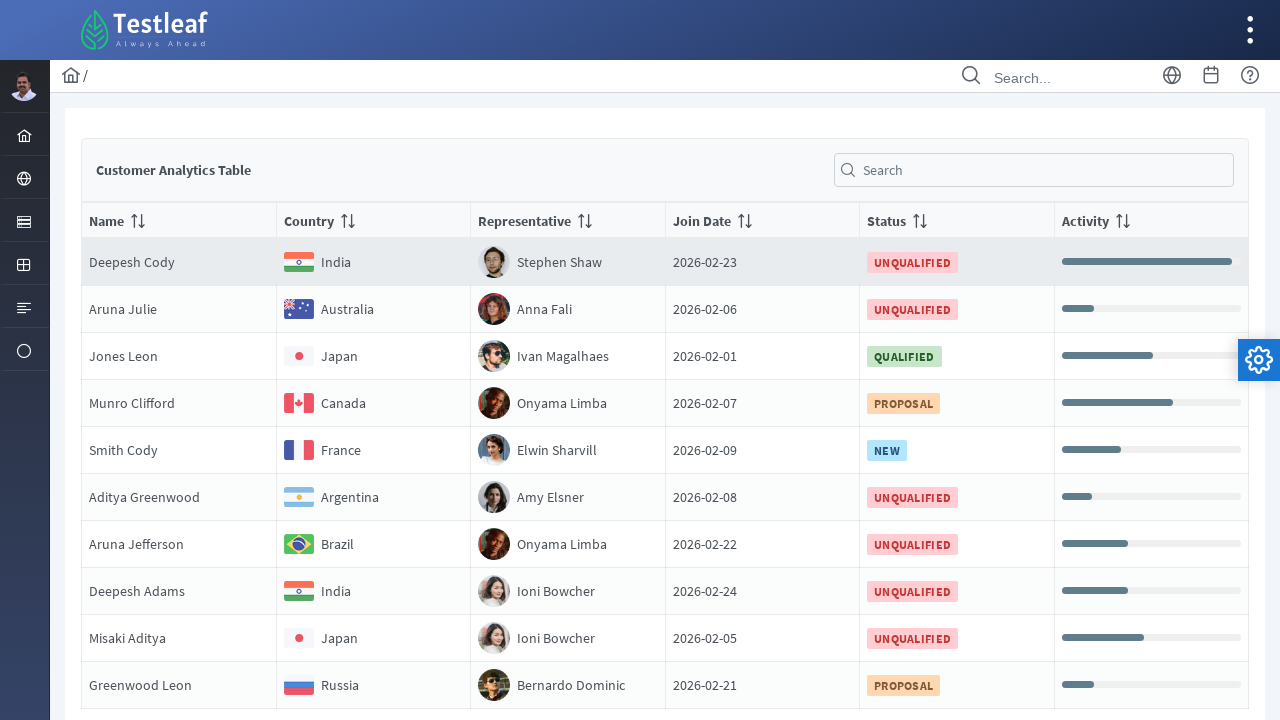

Retrieved text content from row 6, column 47
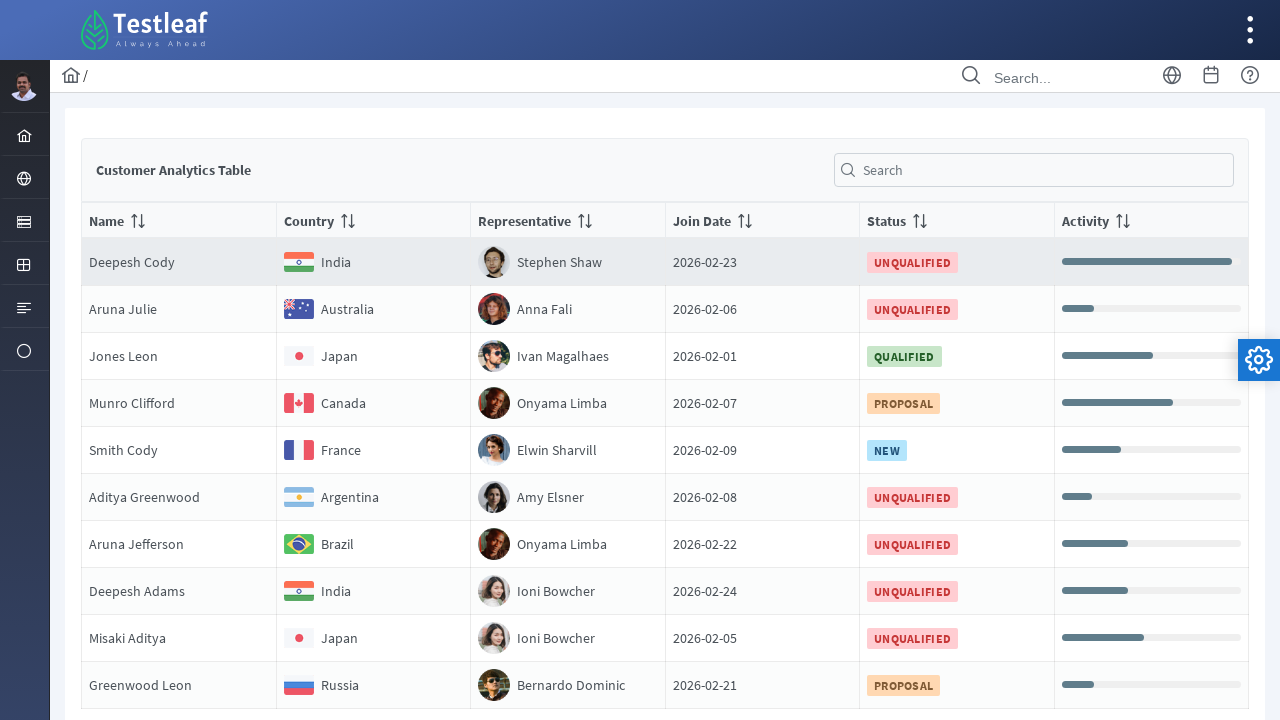

Retrieved text content from row 6, column 48
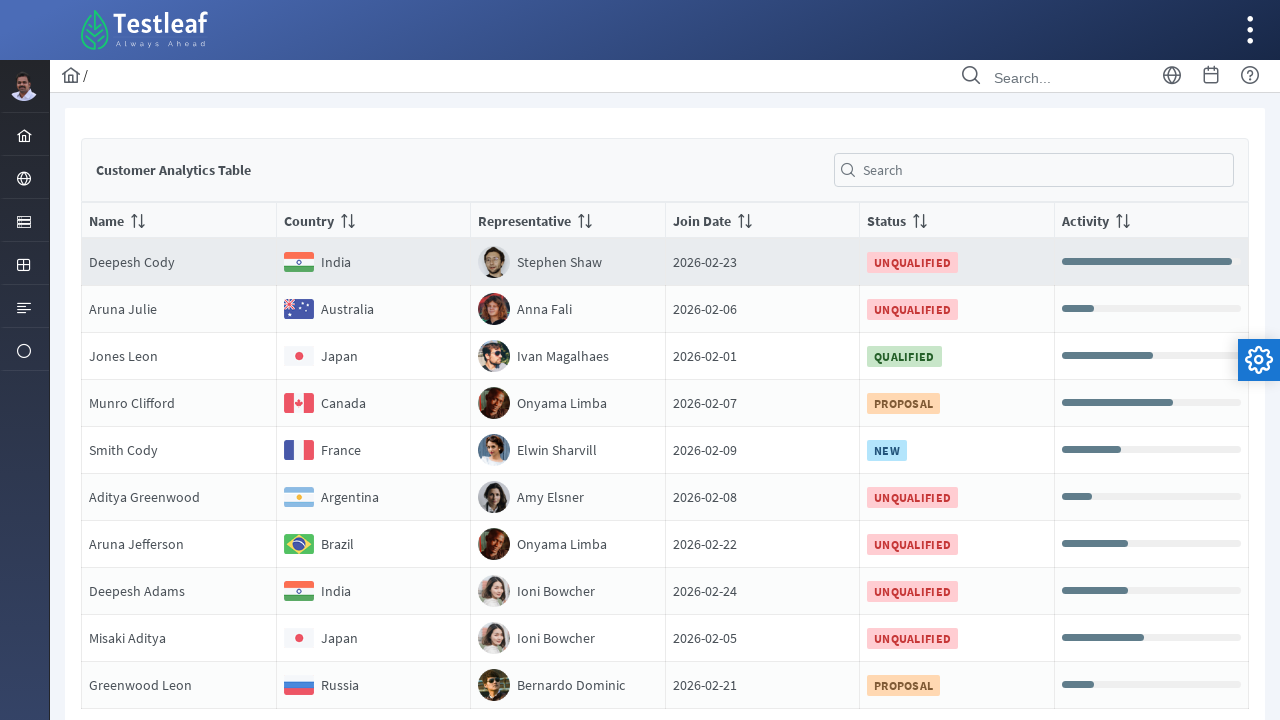

Retrieved text content from row 6, column 49
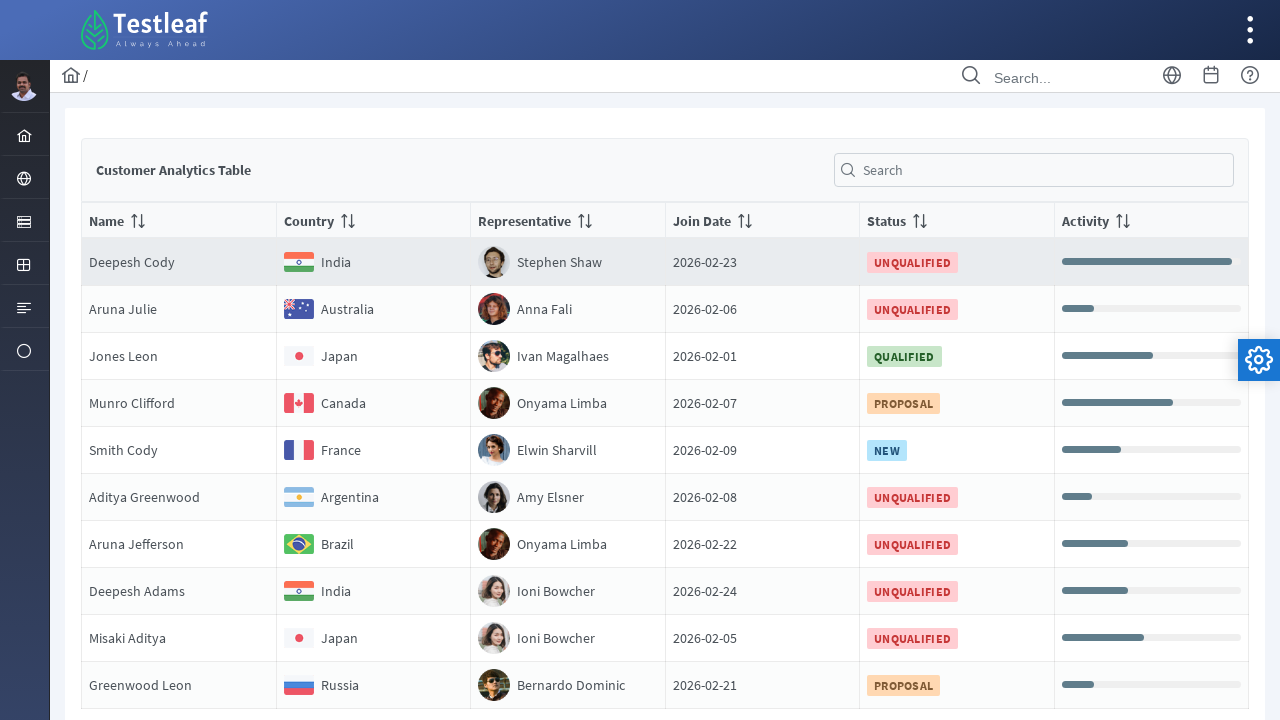

Retrieved text content from row 6, column 50
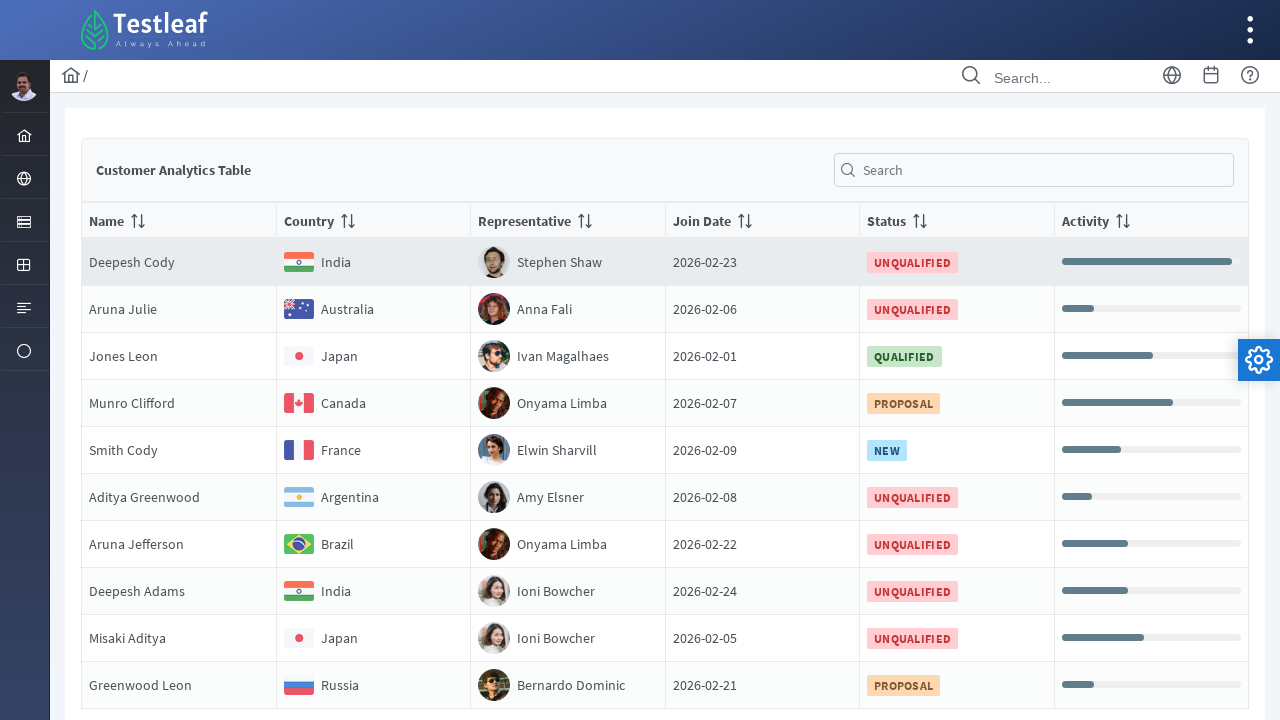

Retrieved text content from row 6, column 51
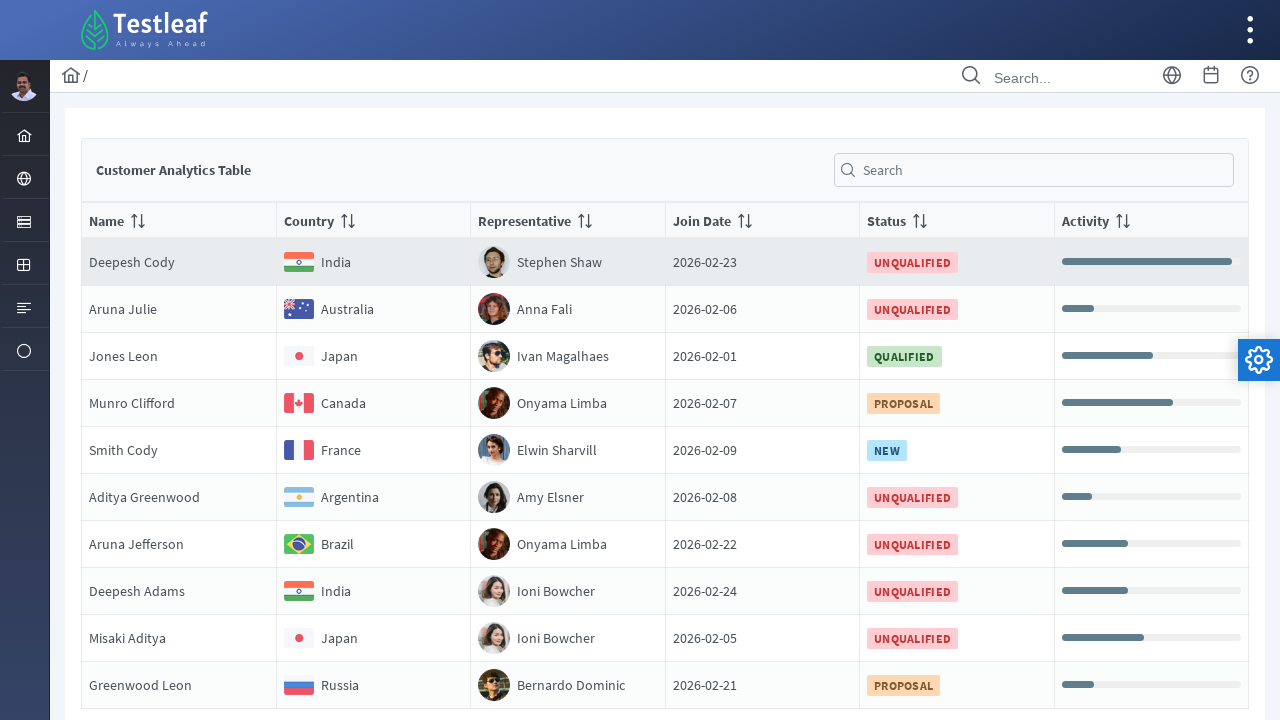

Retrieved text content from row 6, column 52
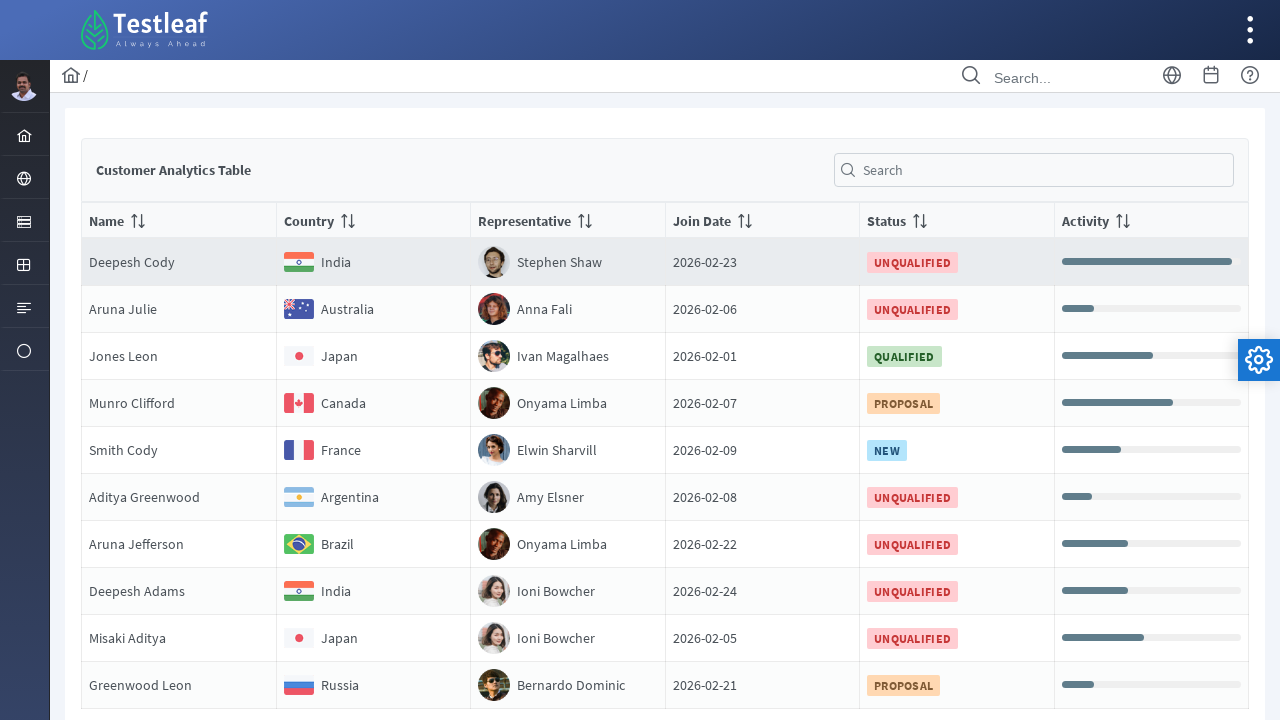

Retrieved text content from row 6, column 53
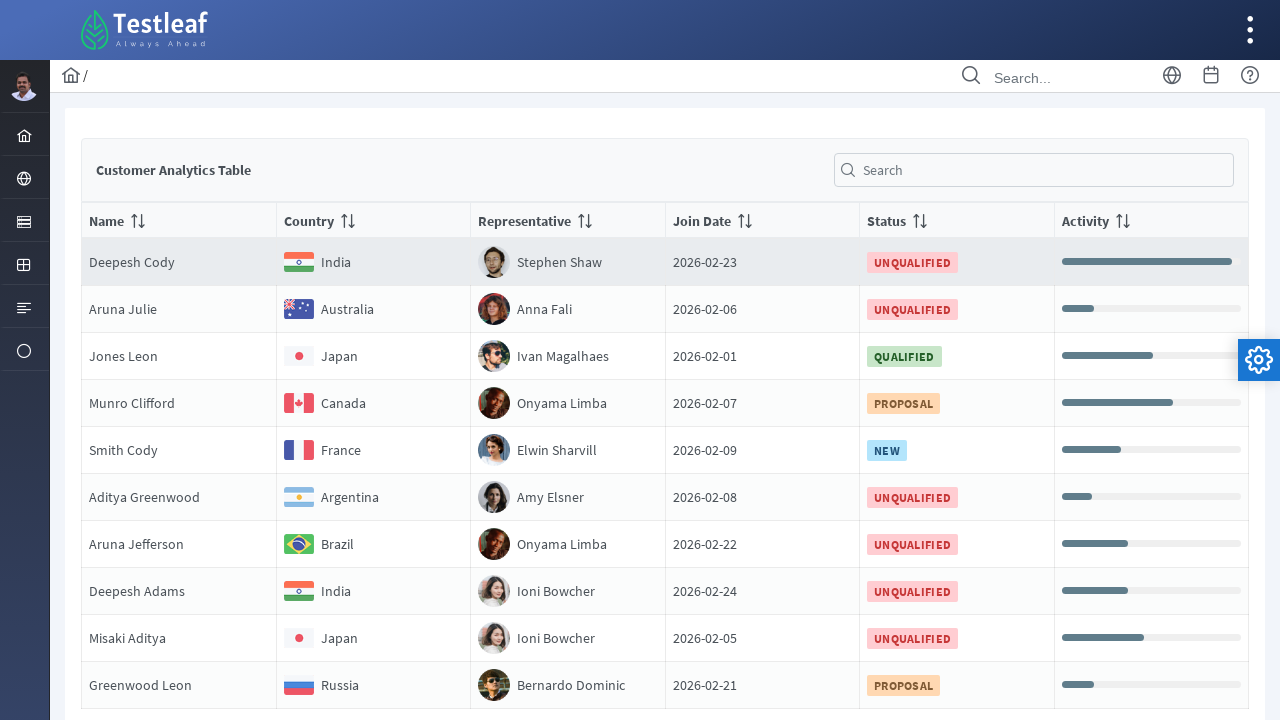

Retrieved text content from row 6, column 54
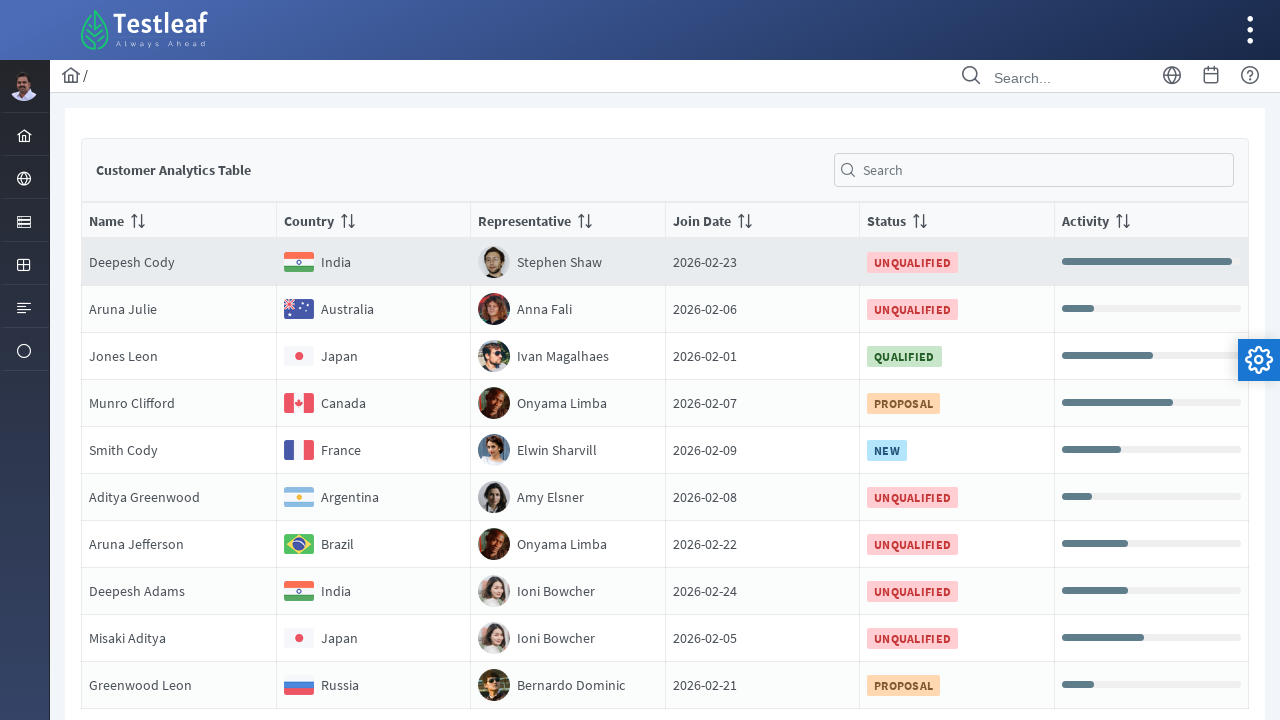

Retrieved text content from row 6, column 55
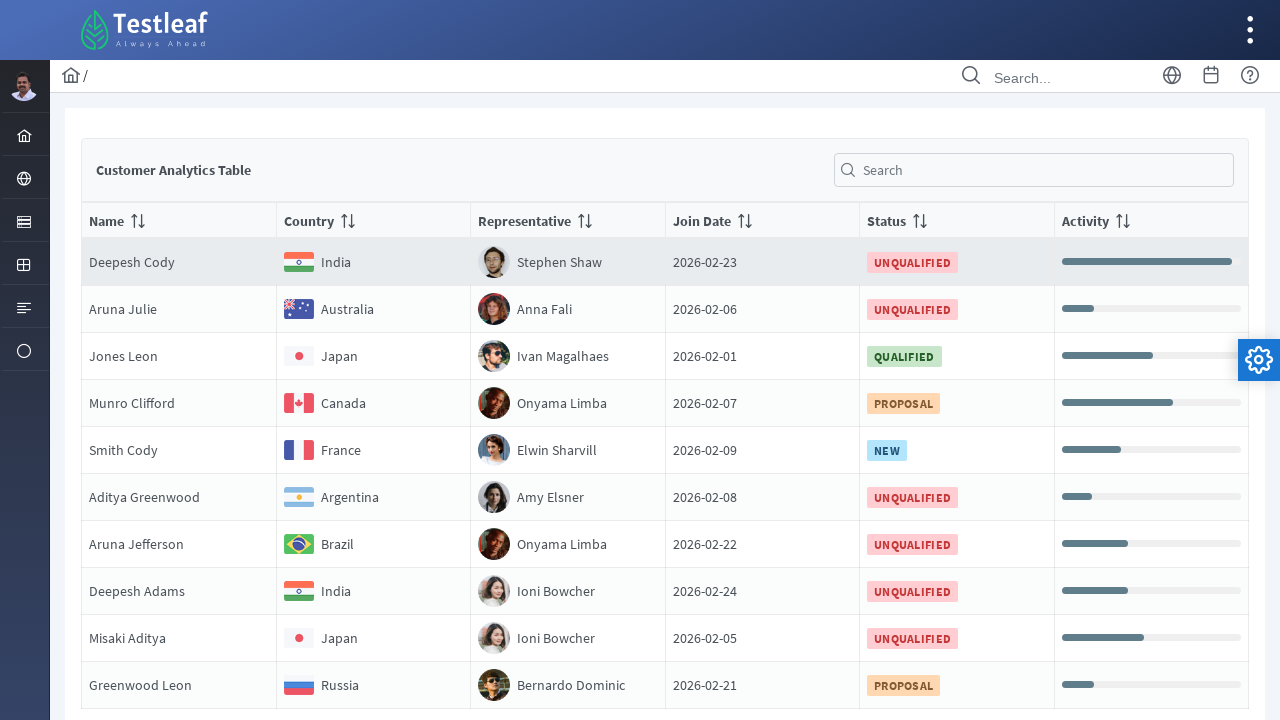

Retrieved text content from row 6, column 56
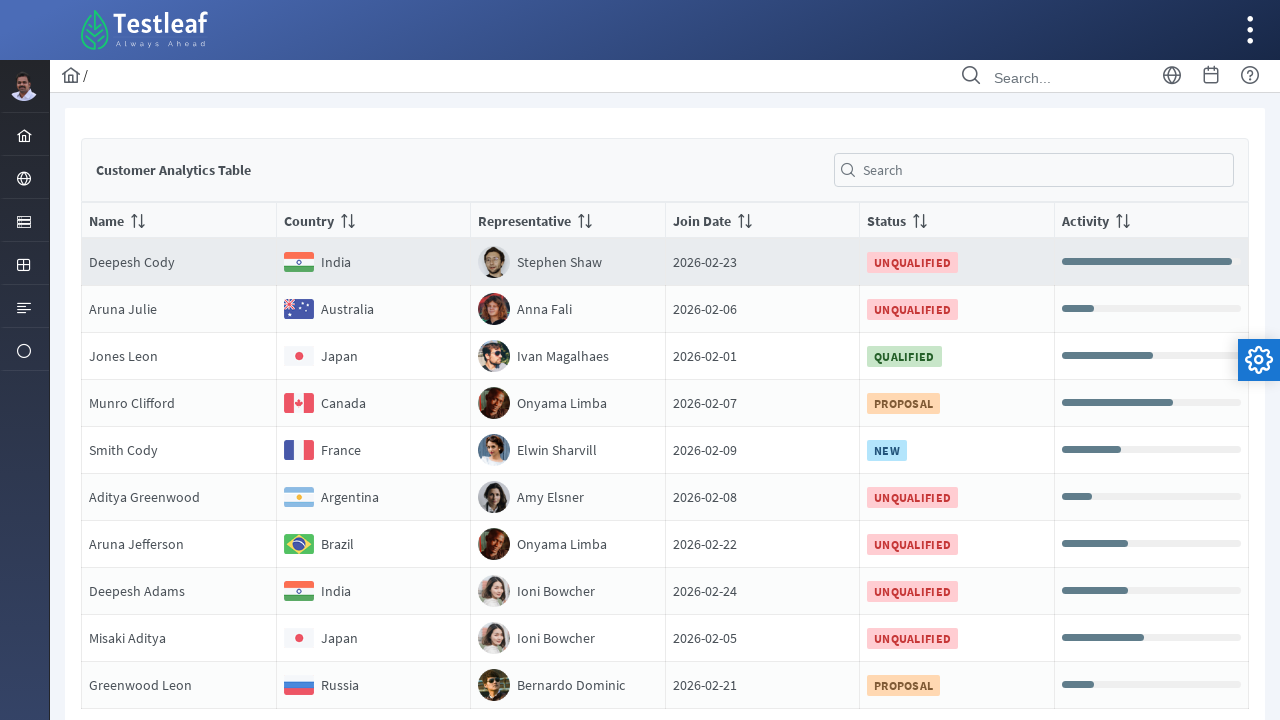

Retrieved text content from row 6, column 57
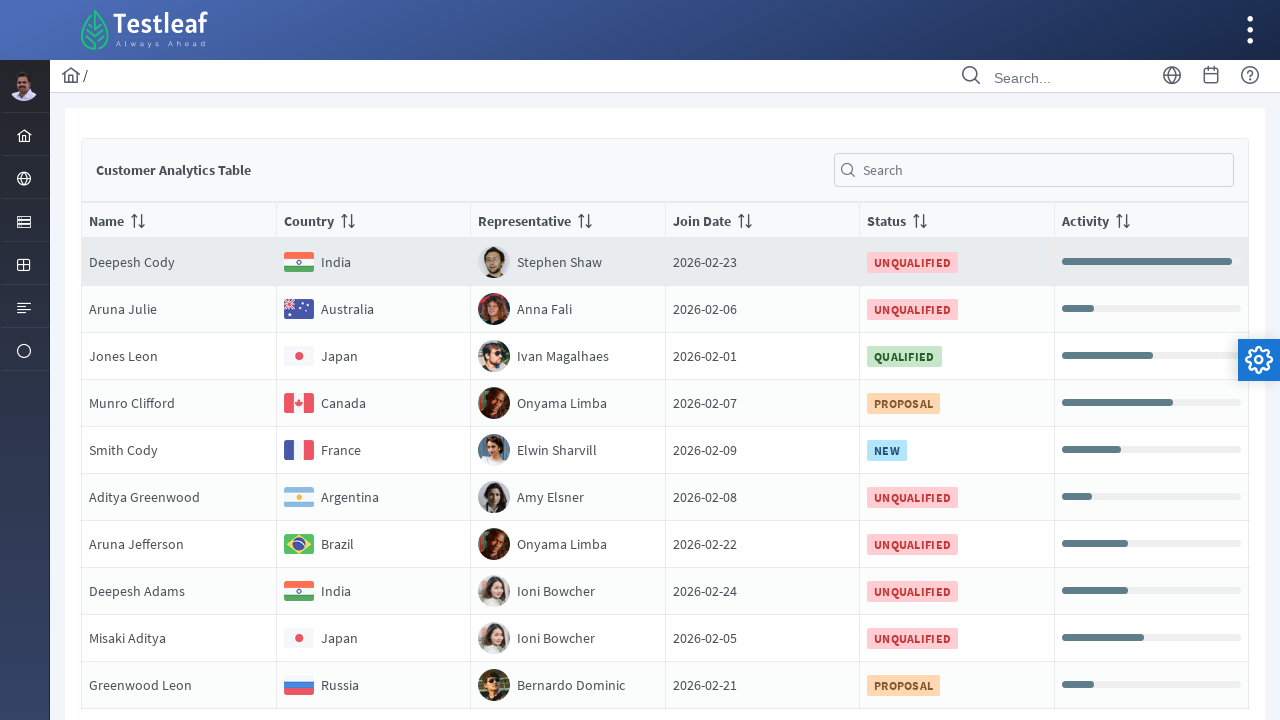

Retrieved text content from row 6, column 58
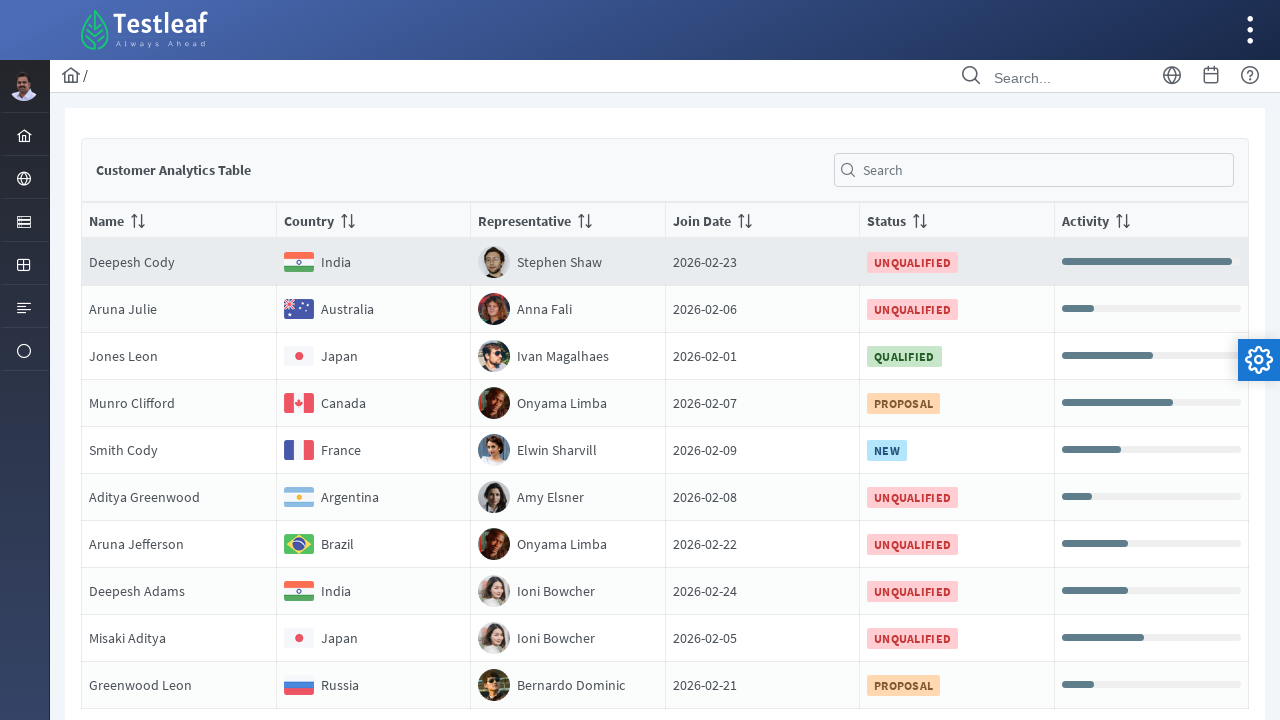

Retrieved text content from row 6, column 59
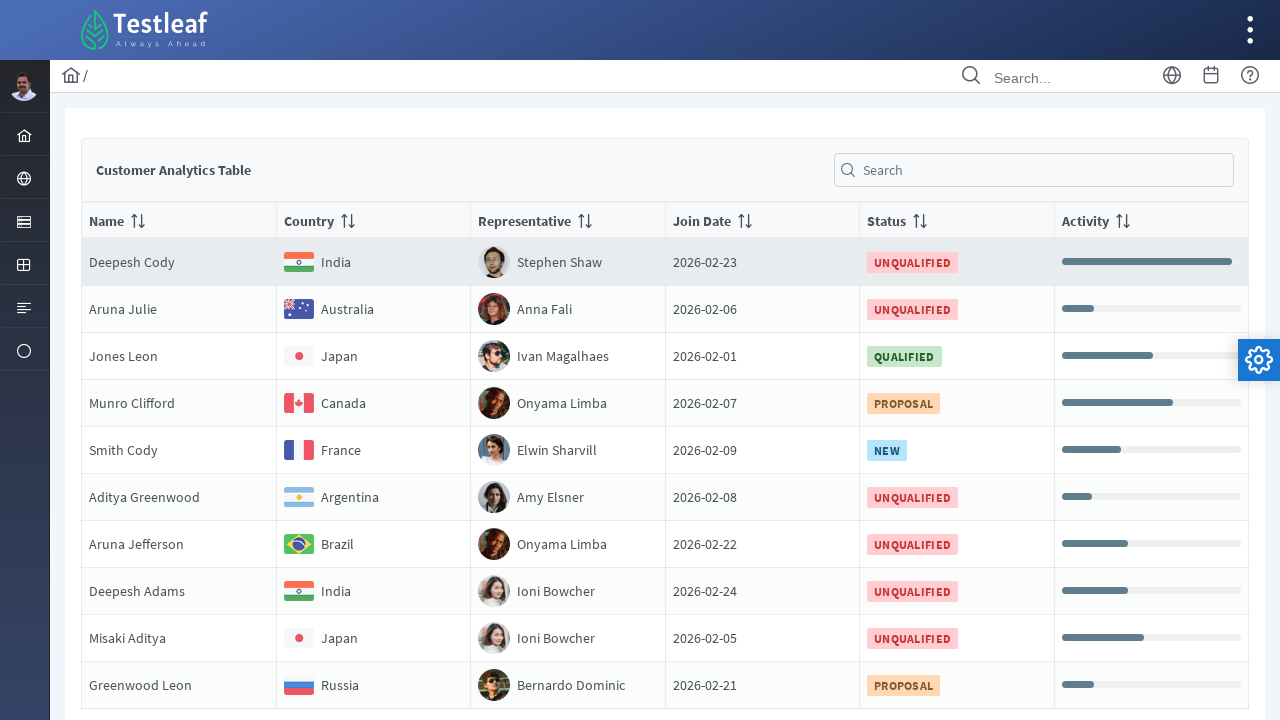

Retrieved text content from row 7, column 0
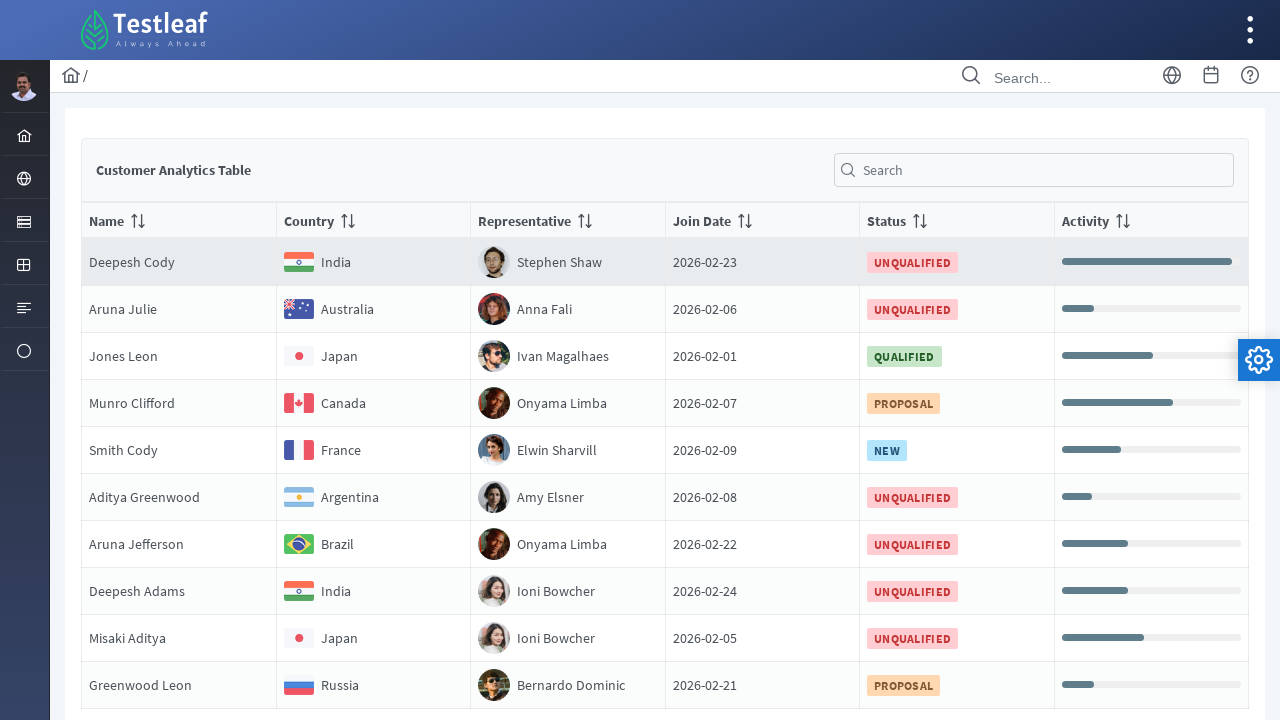

Retrieved text content from row 7, column 1
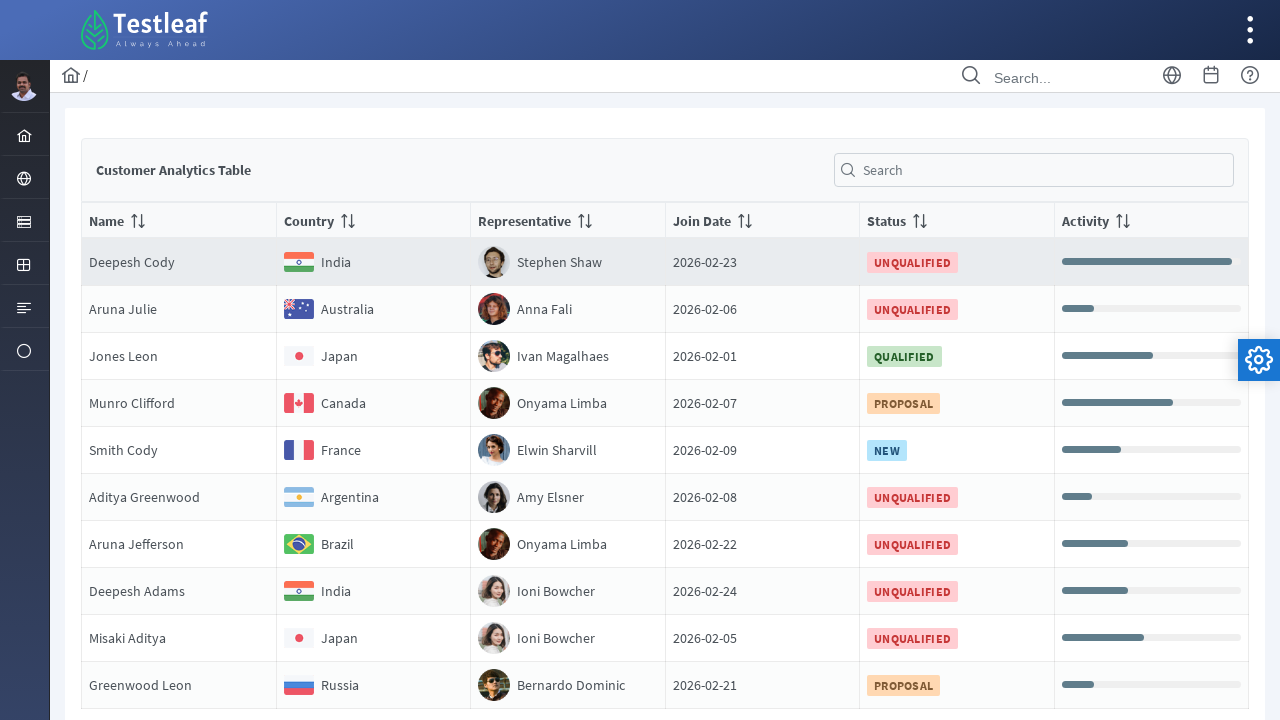

Retrieved text content from row 7, column 2
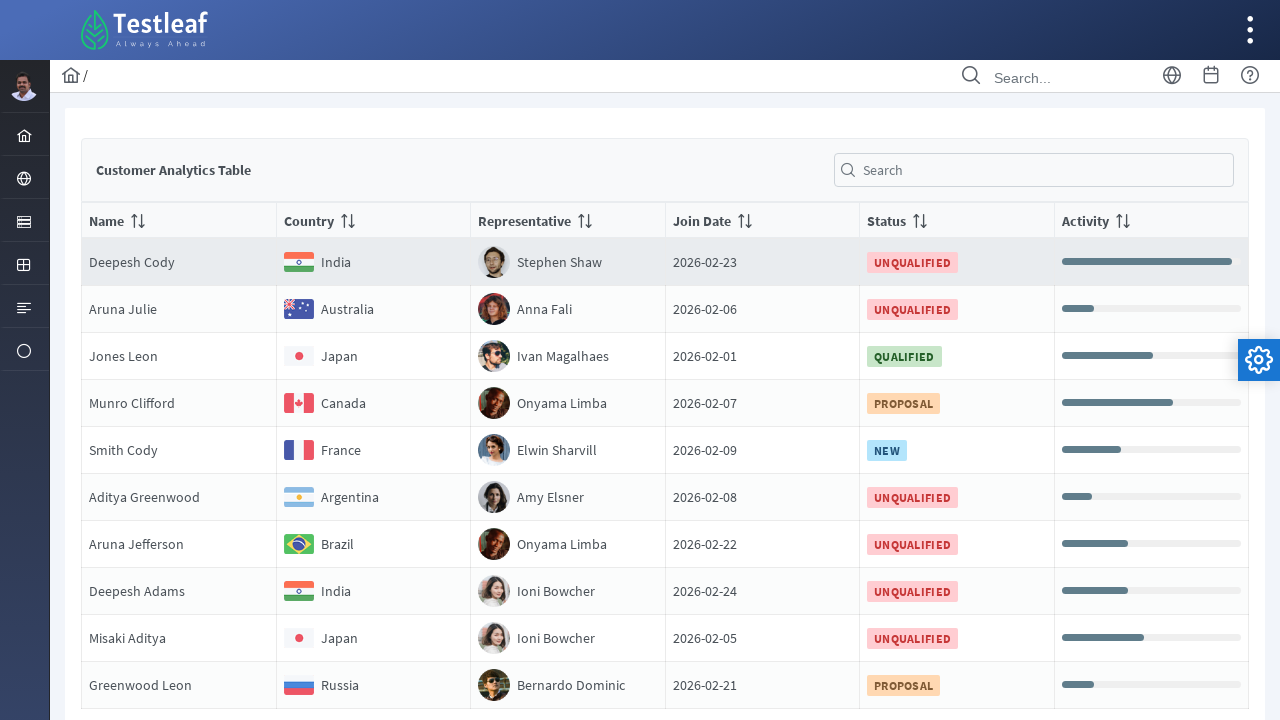

Retrieved text content from row 7, column 3
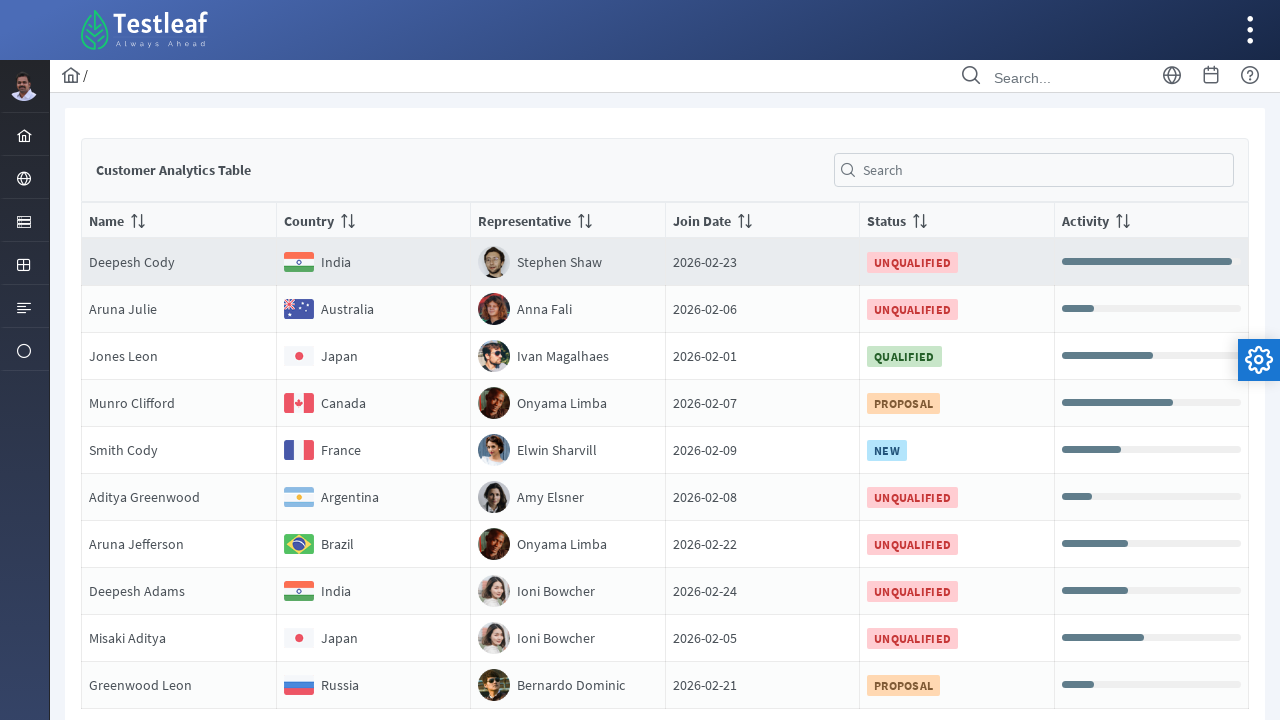

Retrieved text content from row 7, column 4
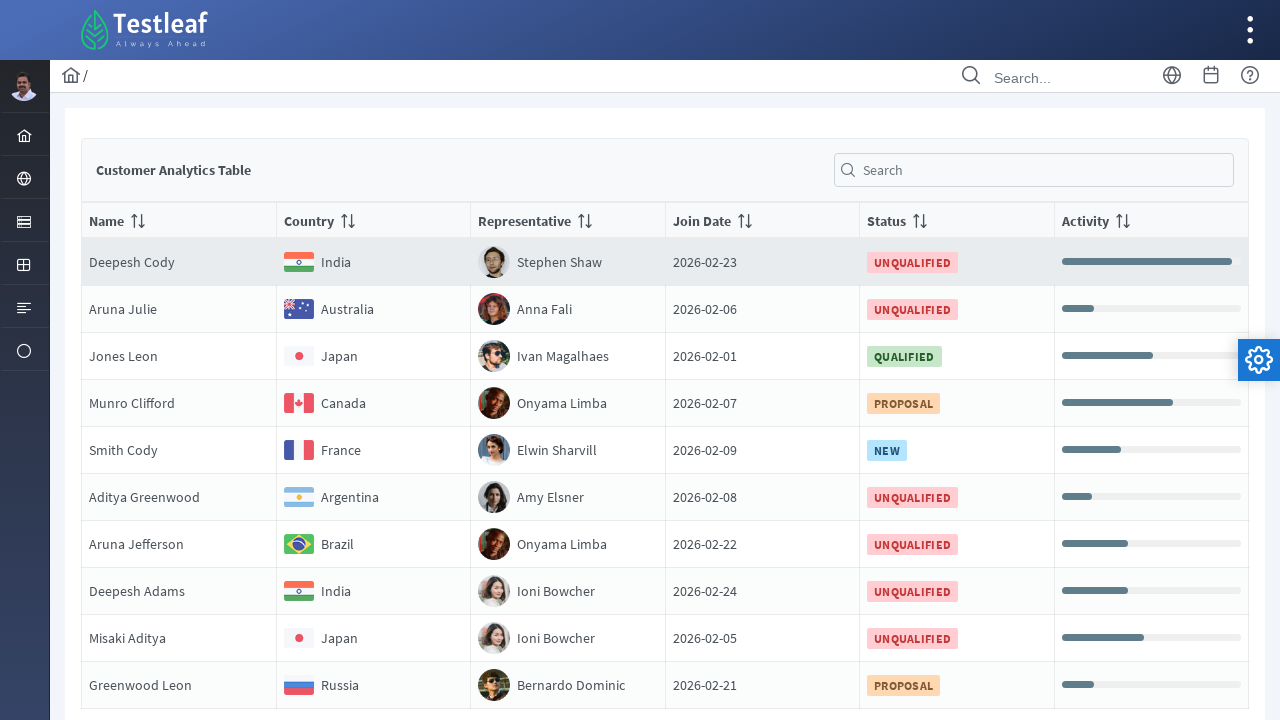

Retrieved text content from row 7, column 5
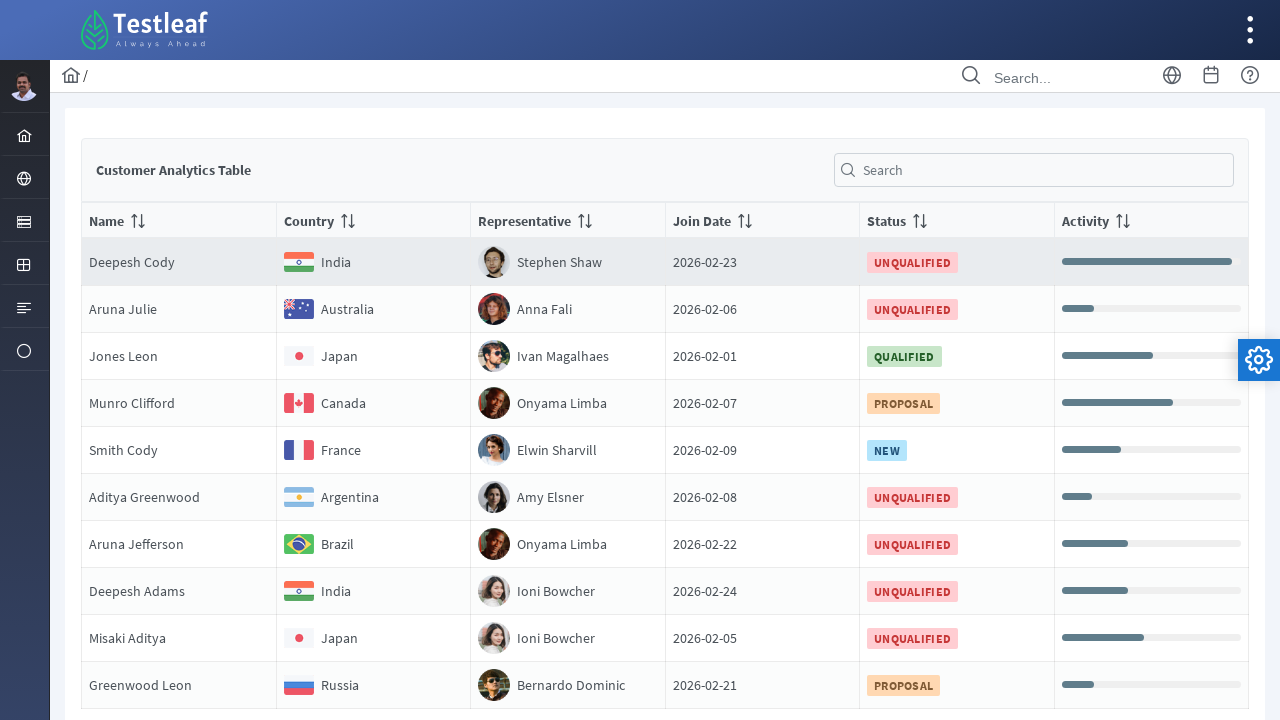

Retrieved text content from row 7, column 6
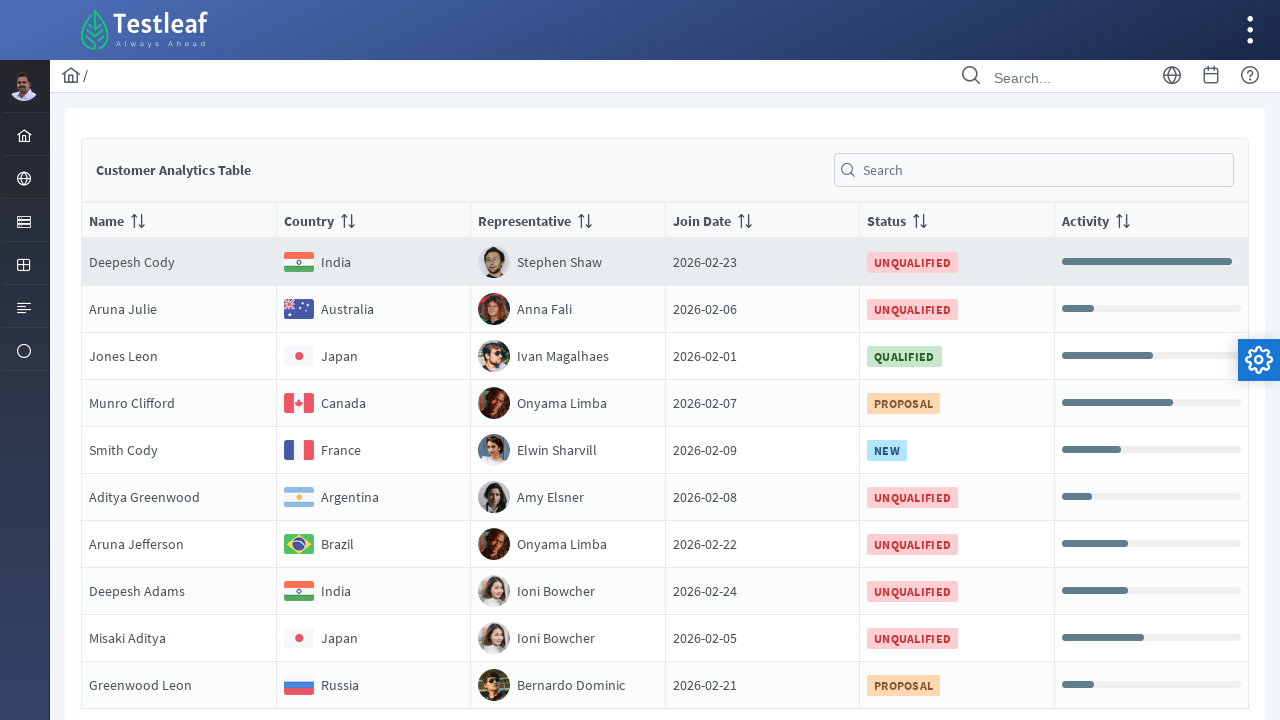

Retrieved text content from row 7, column 7
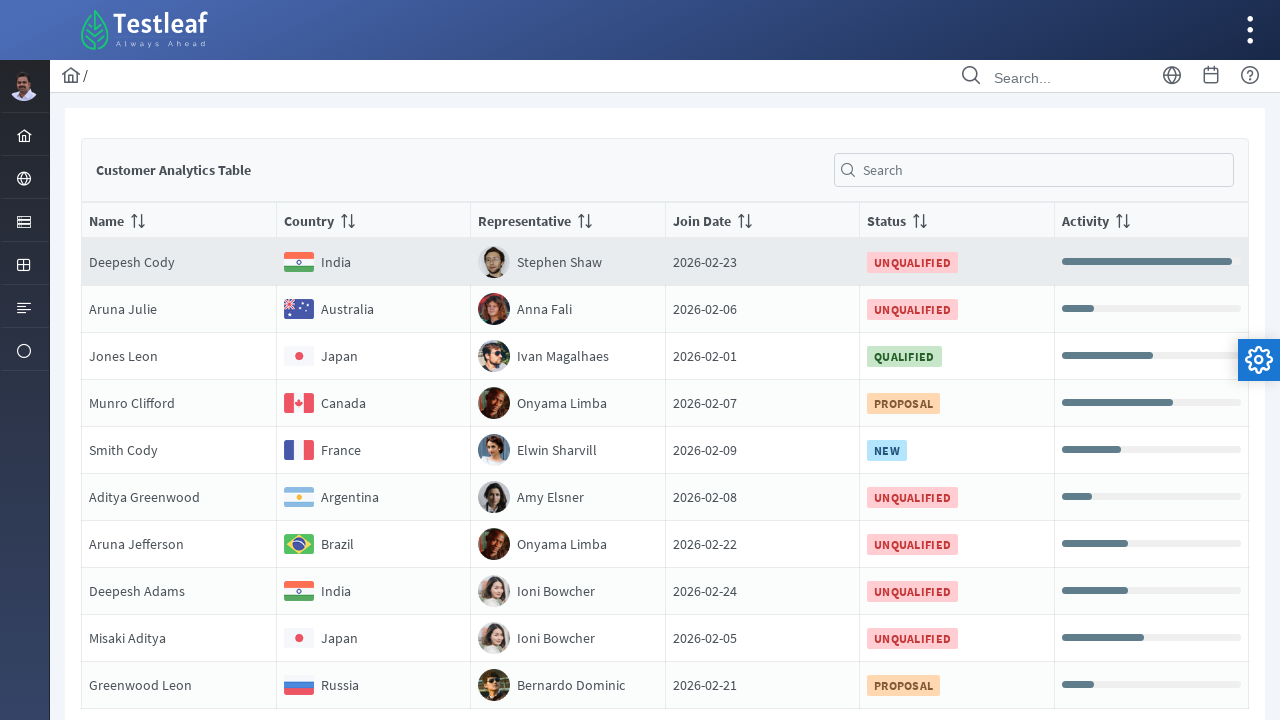

Retrieved text content from row 7, column 8
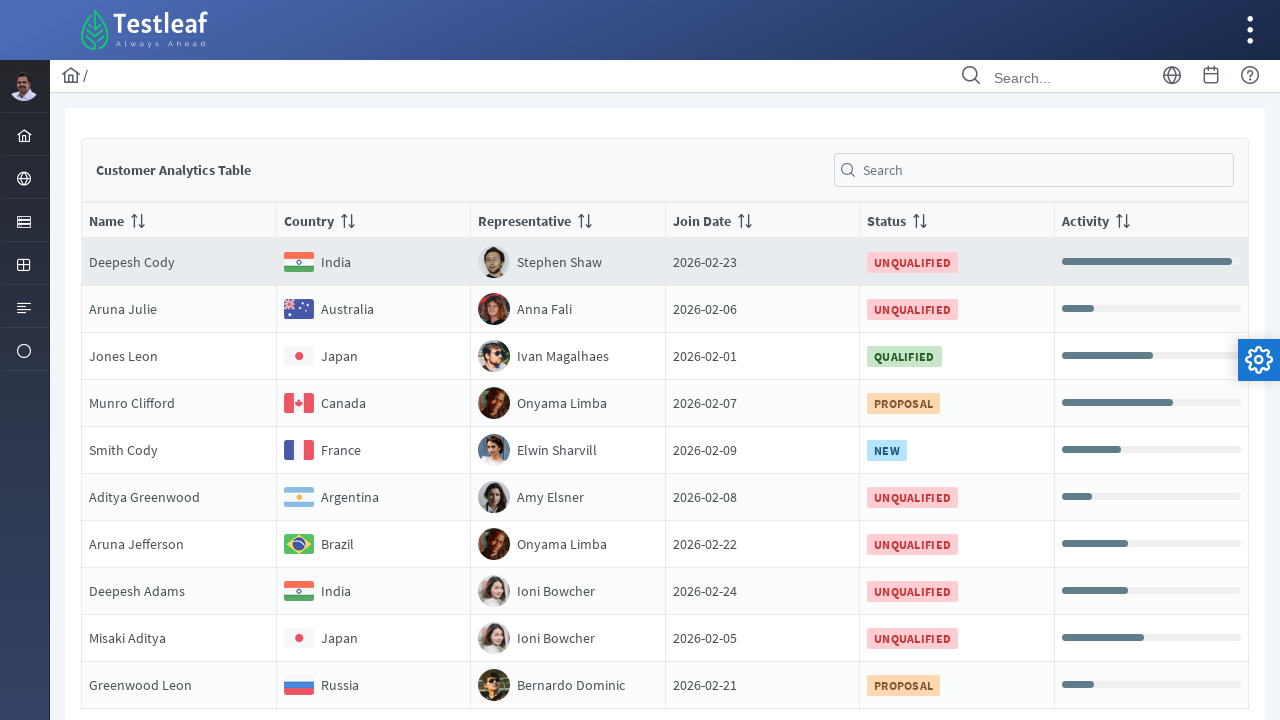

Retrieved text content from row 7, column 9
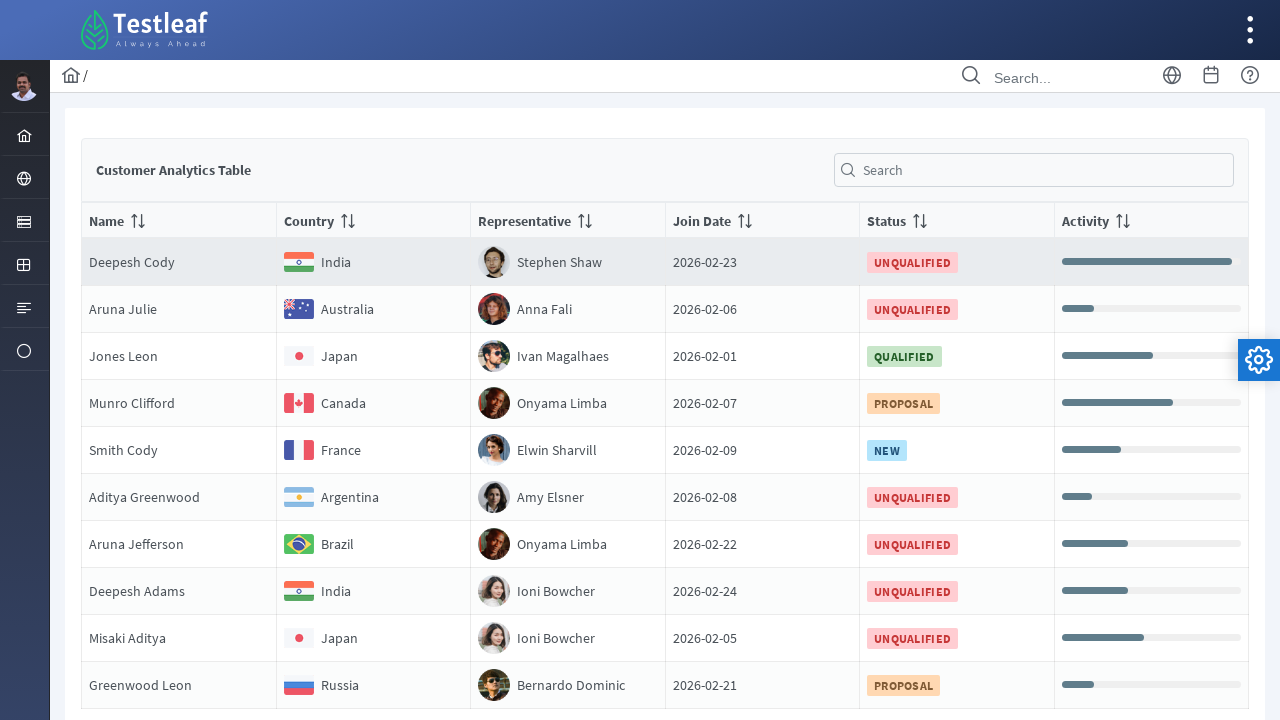

Retrieved text content from row 7, column 10
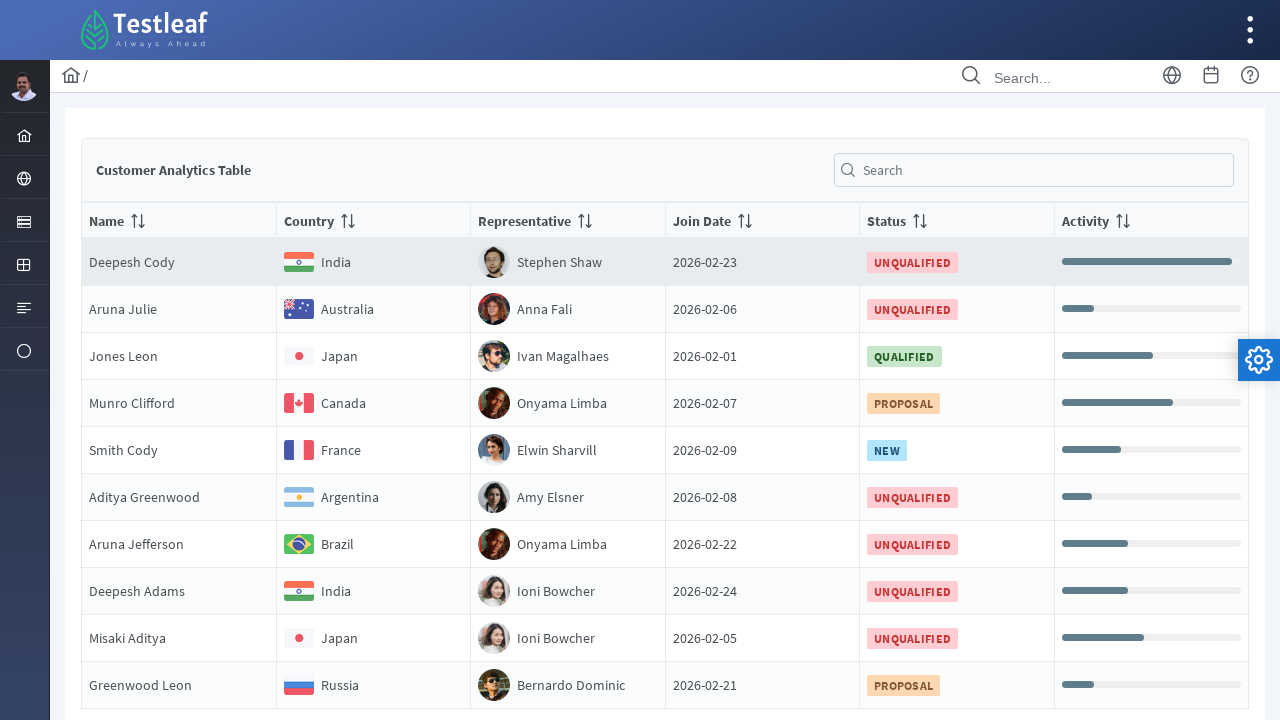

Retrieved text content from row 7, column 11
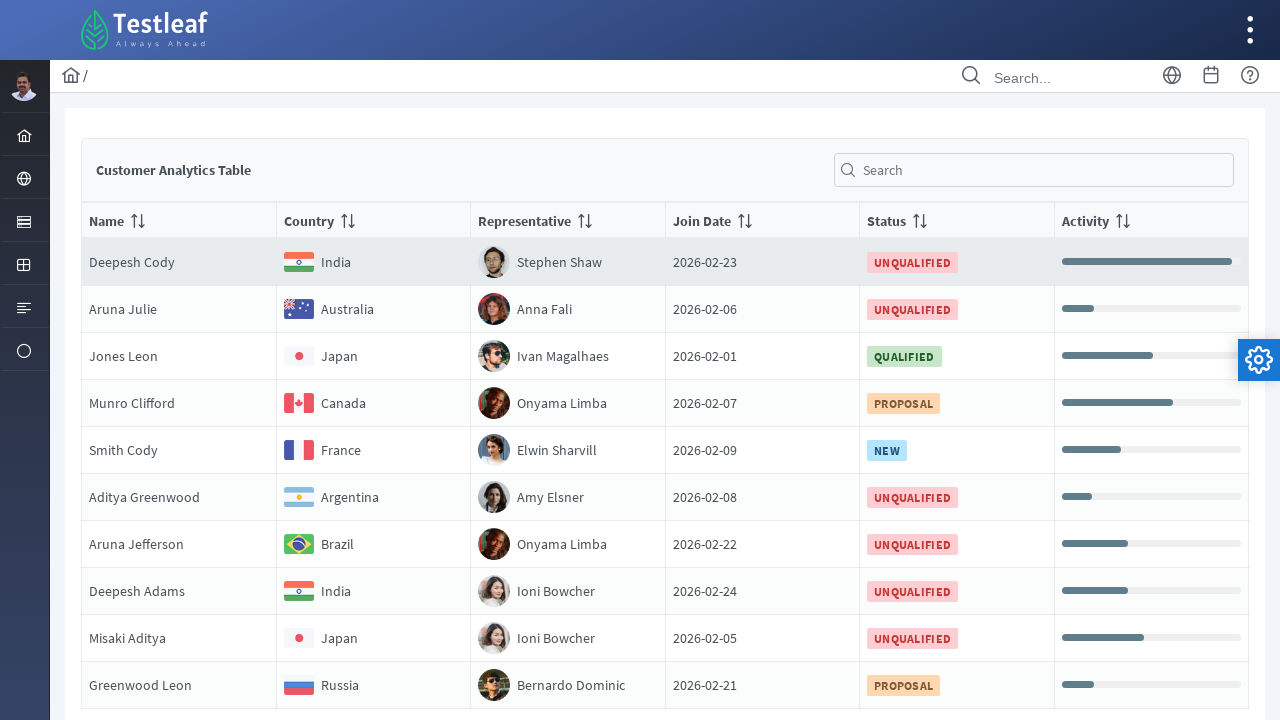

Retrieved text content from row 7, column 12
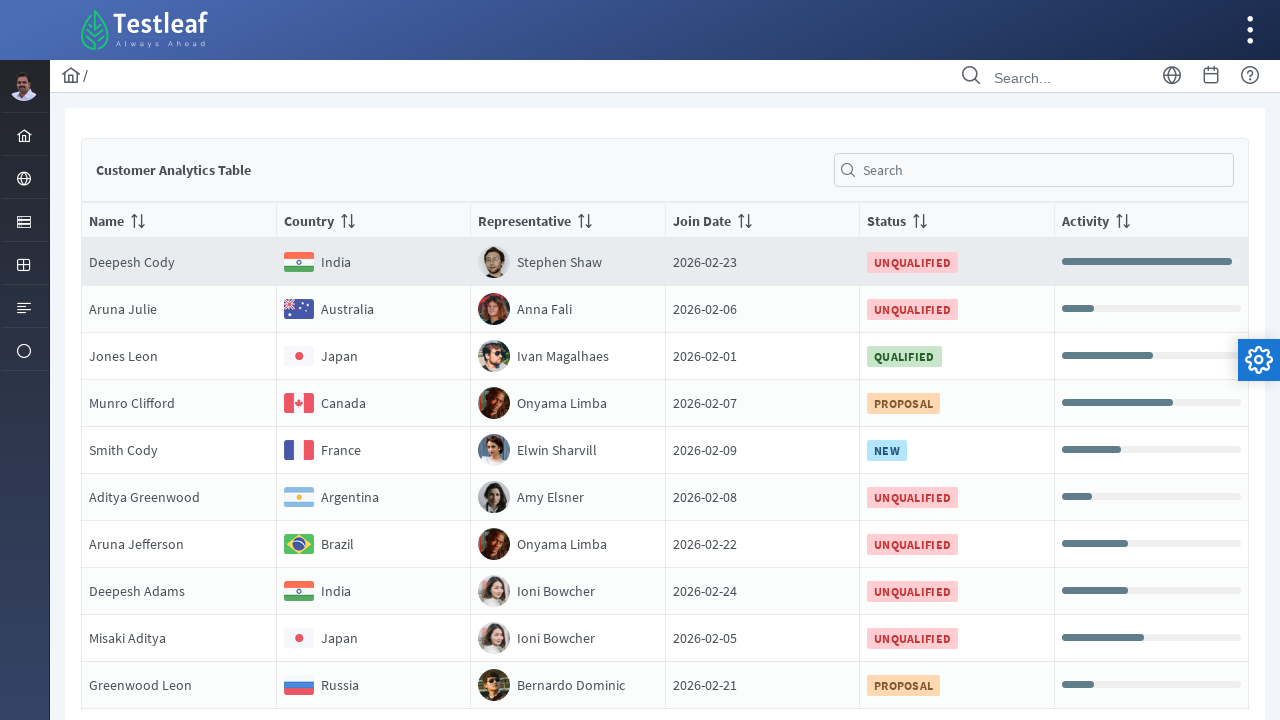

Retrieved text content from row 7, column 13
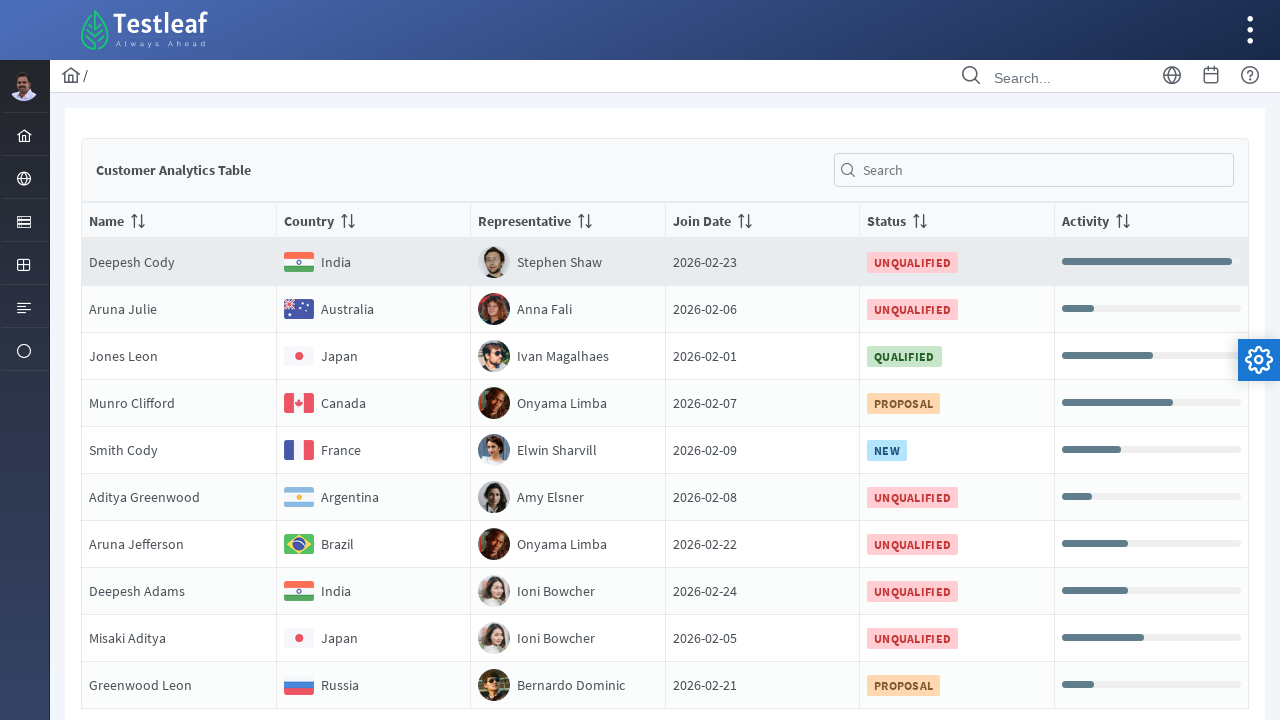

Retrieved text content from row 7, column 14
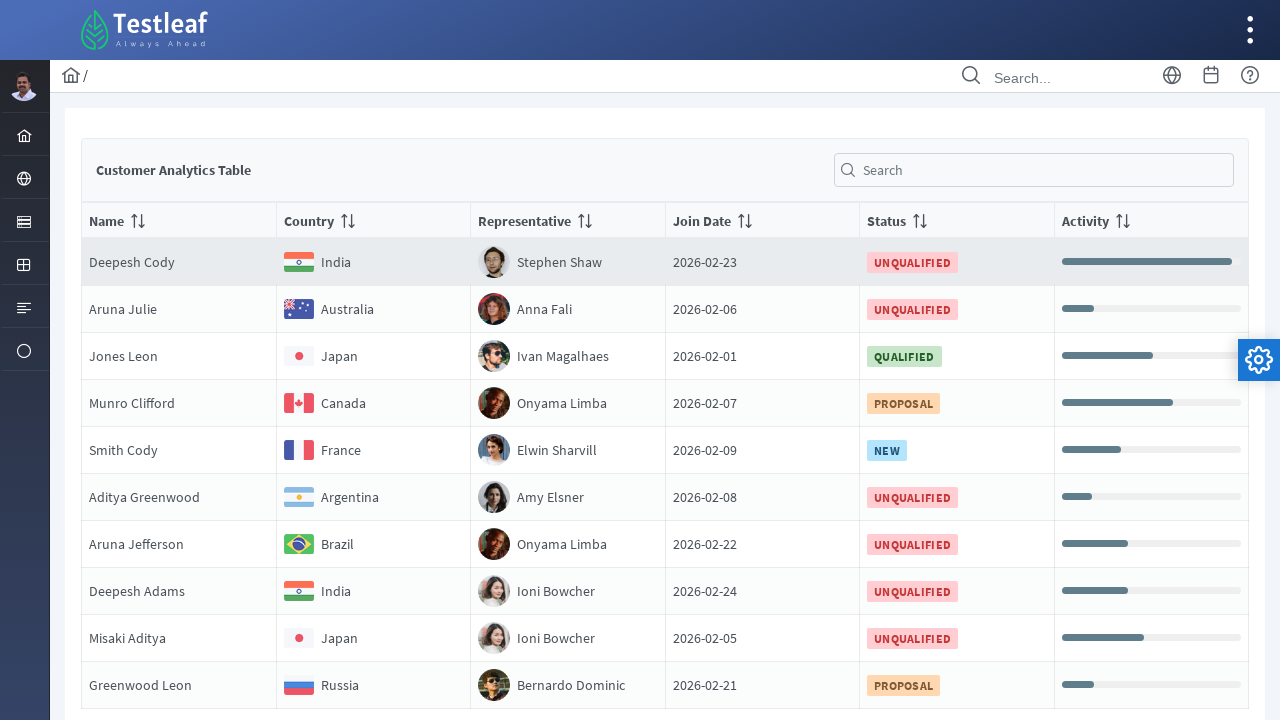

Retrieved text content from row 7, column 15
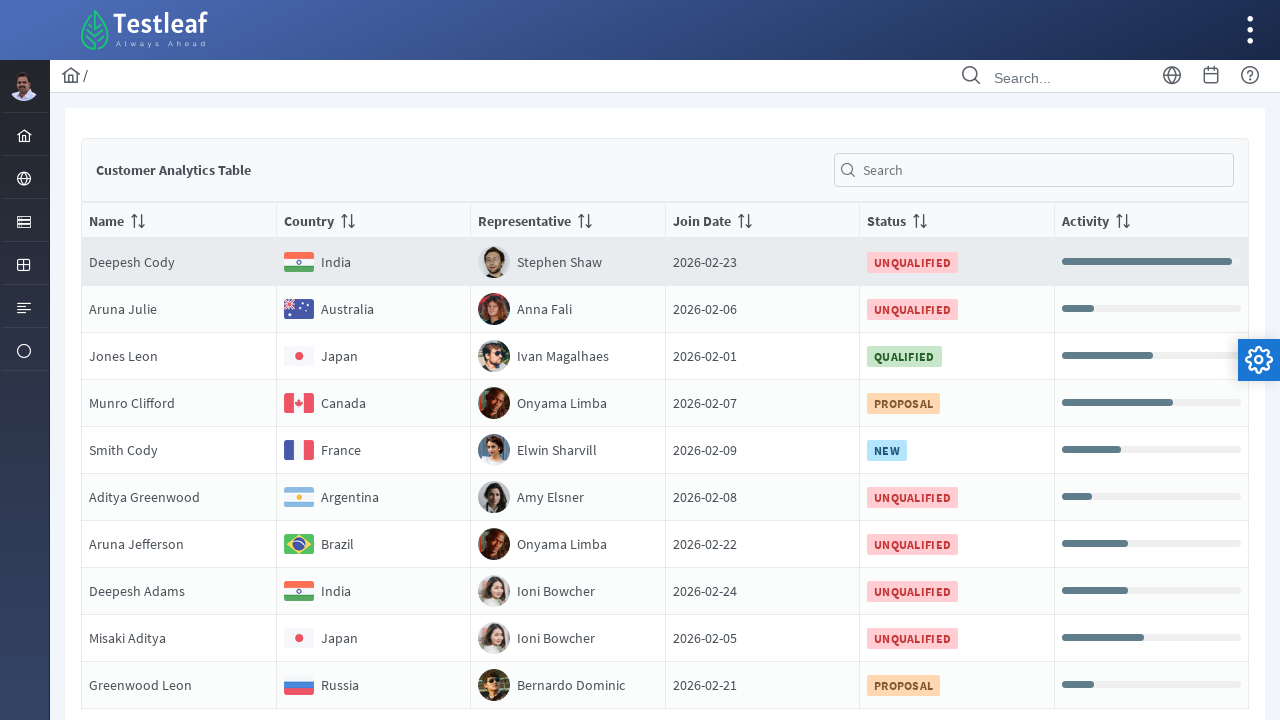

Retrieved text content from row 7, column 16
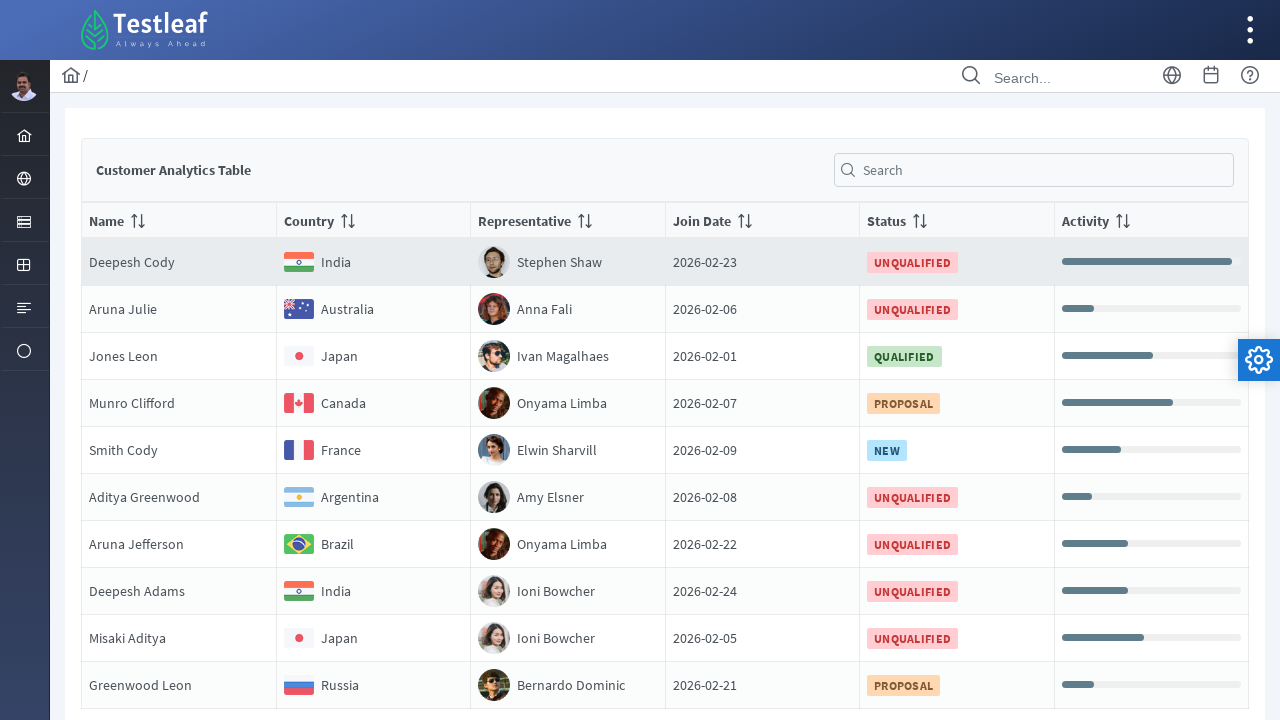

Retrieved text content from row 7, column 17
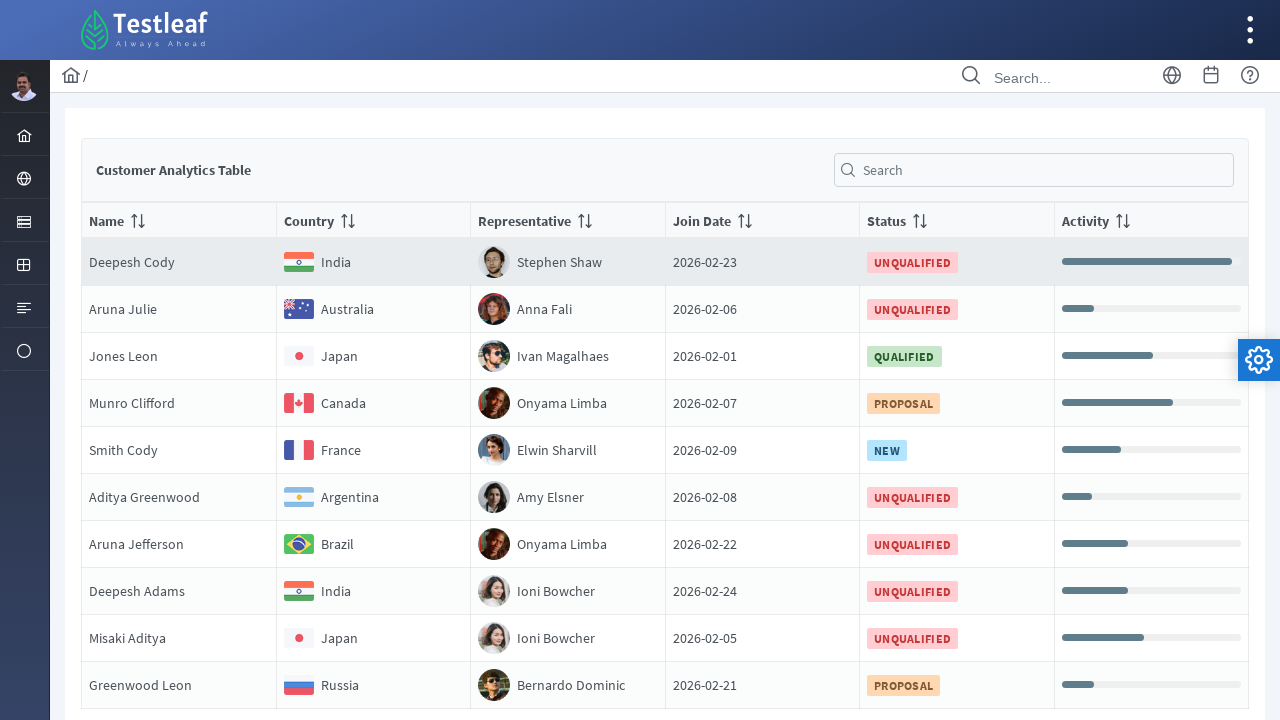

Retrieved text content from row 7, column 18
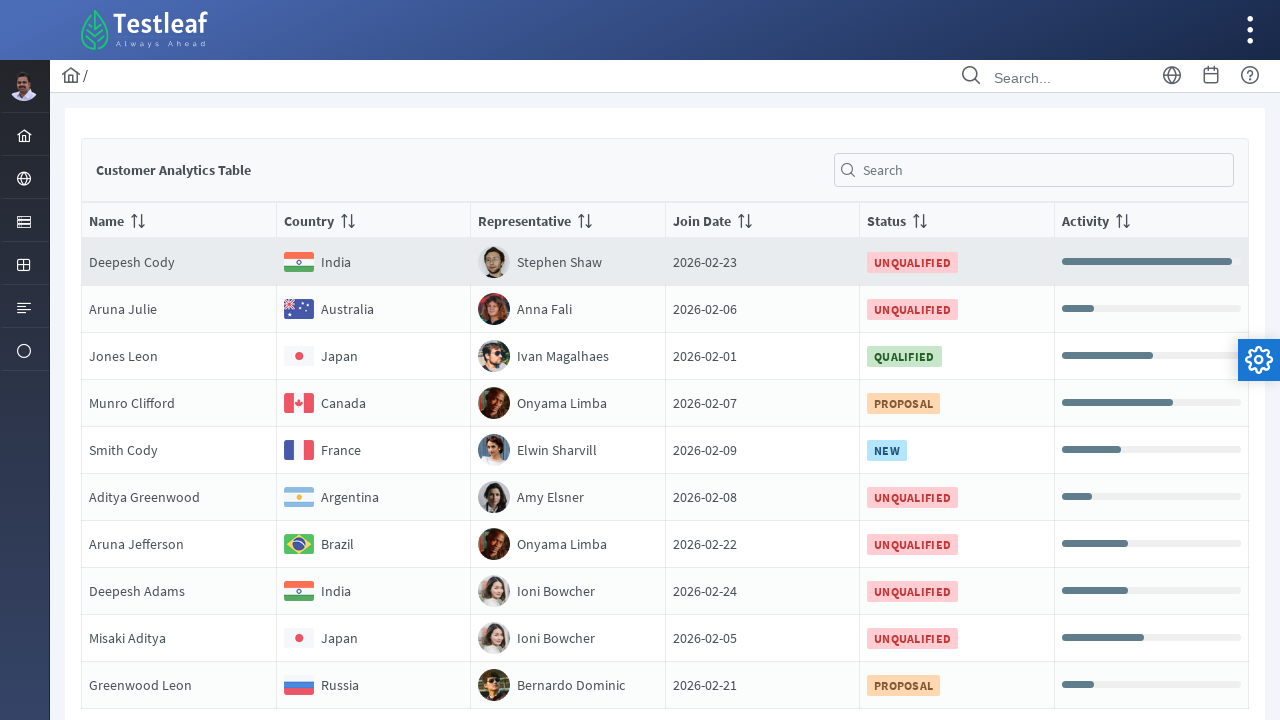

Retrieved text content from row 7, column 19
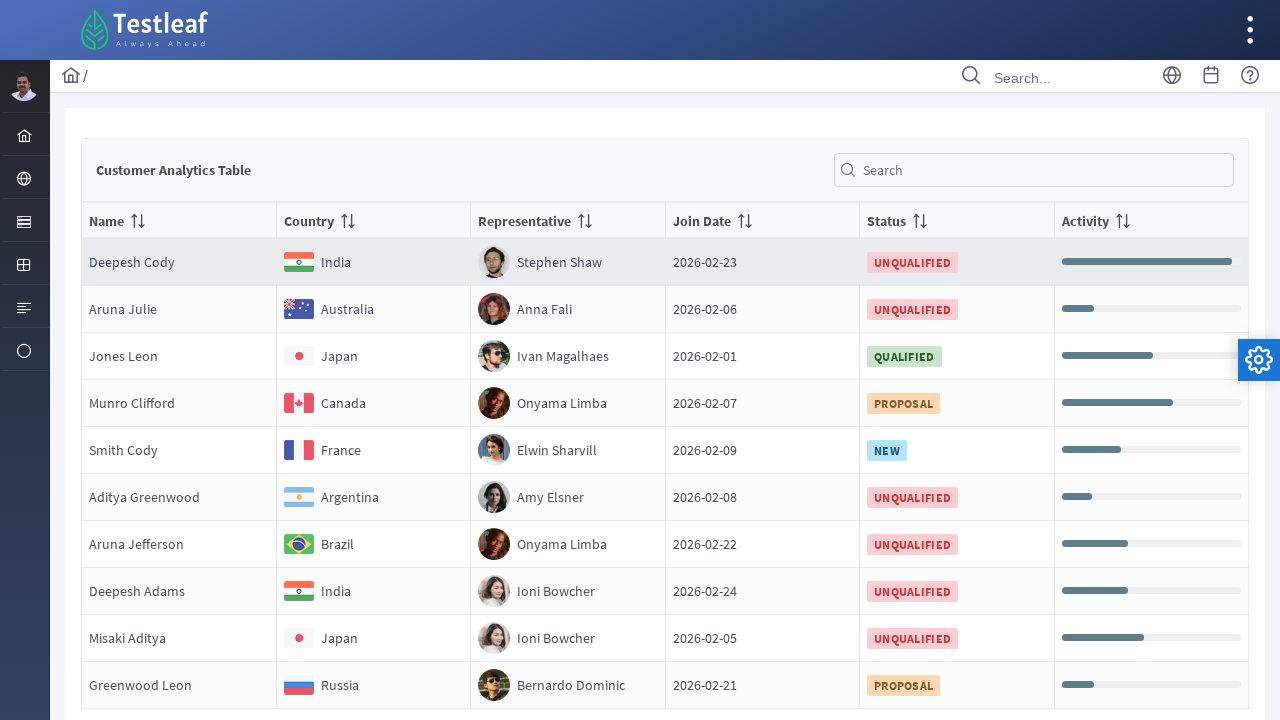

Retrieved text content from row 7, column 20
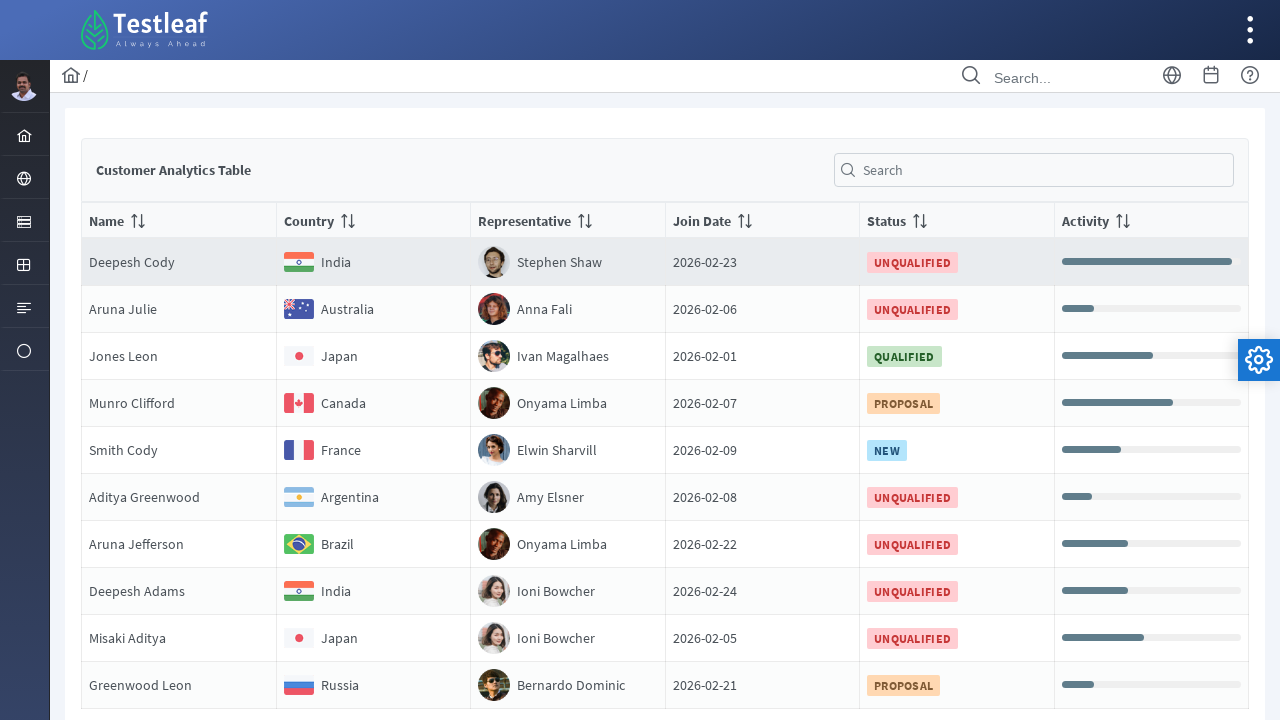

Retrieved text content from row 7, column 21
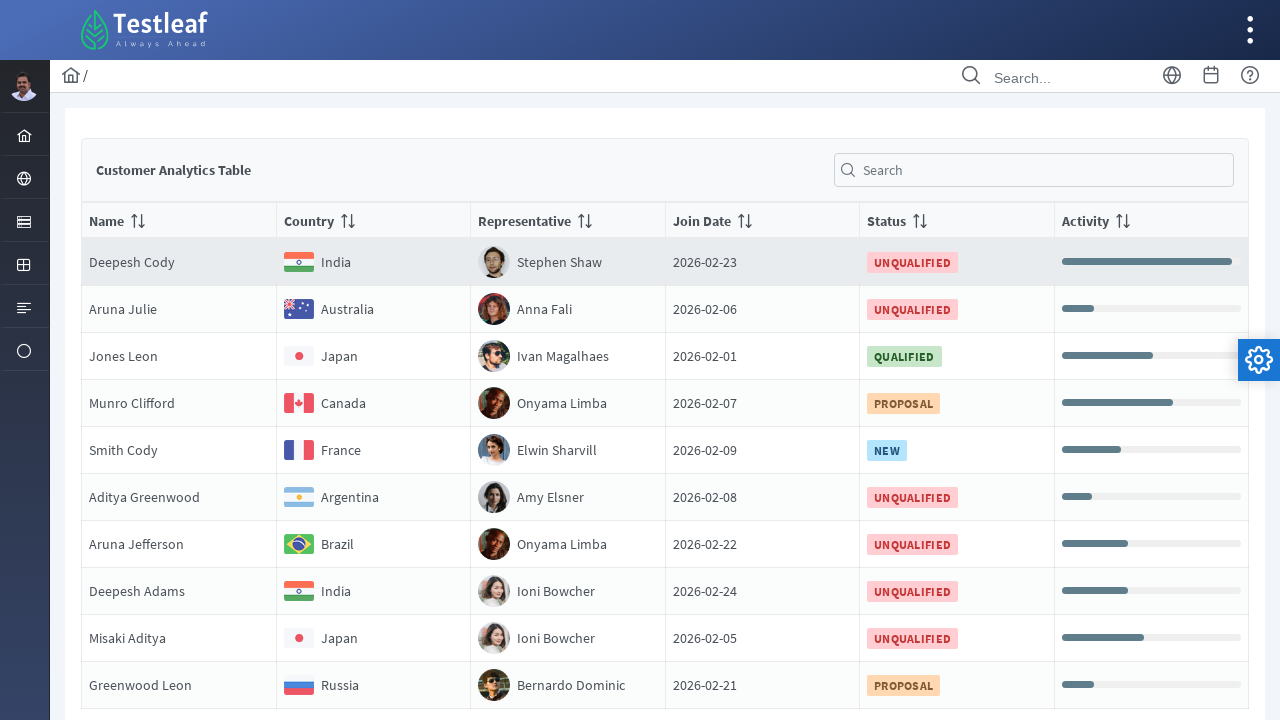

Retrieved text content from row 7, column 22
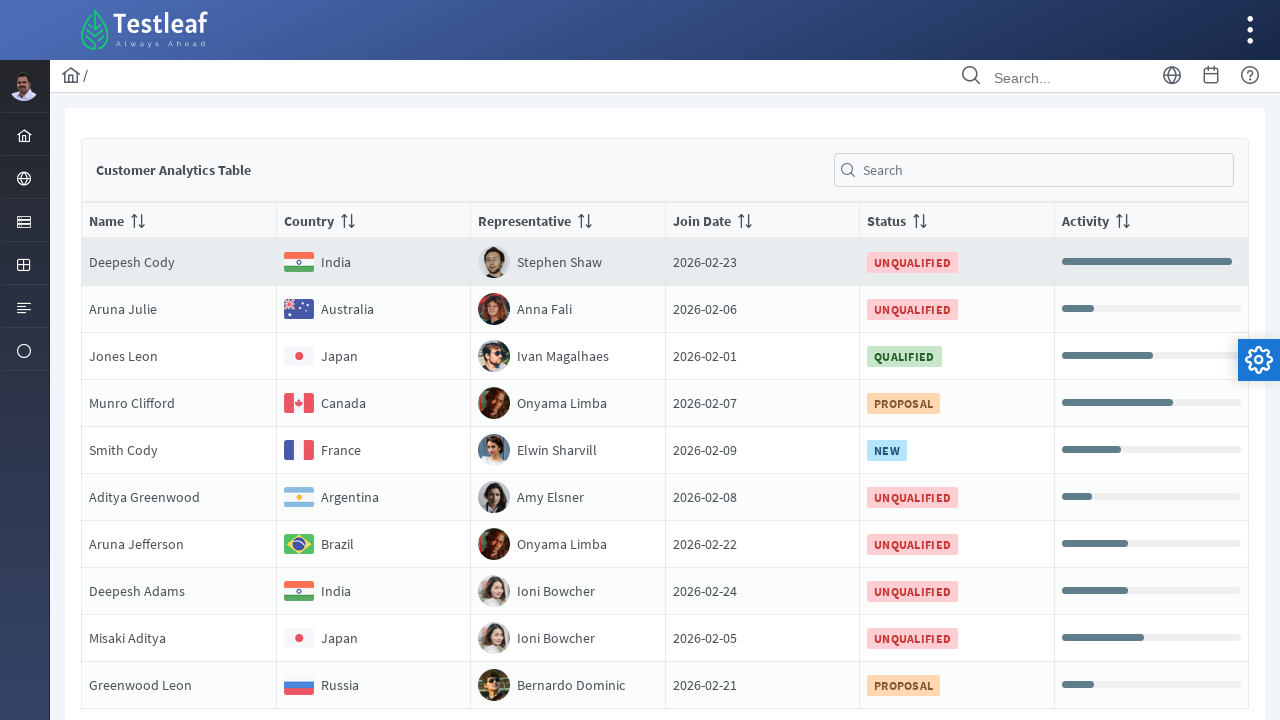

Retrieved text content from row 7, column 23
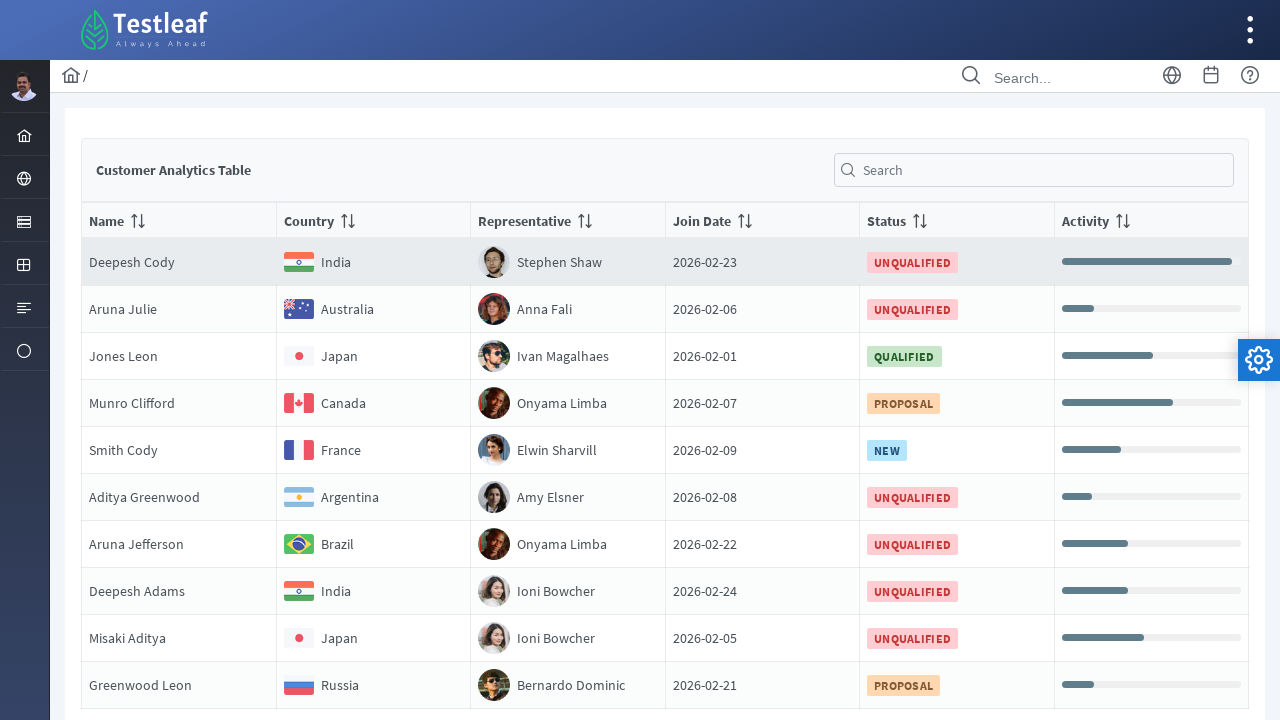

Retrieved text content from row 7, column 24
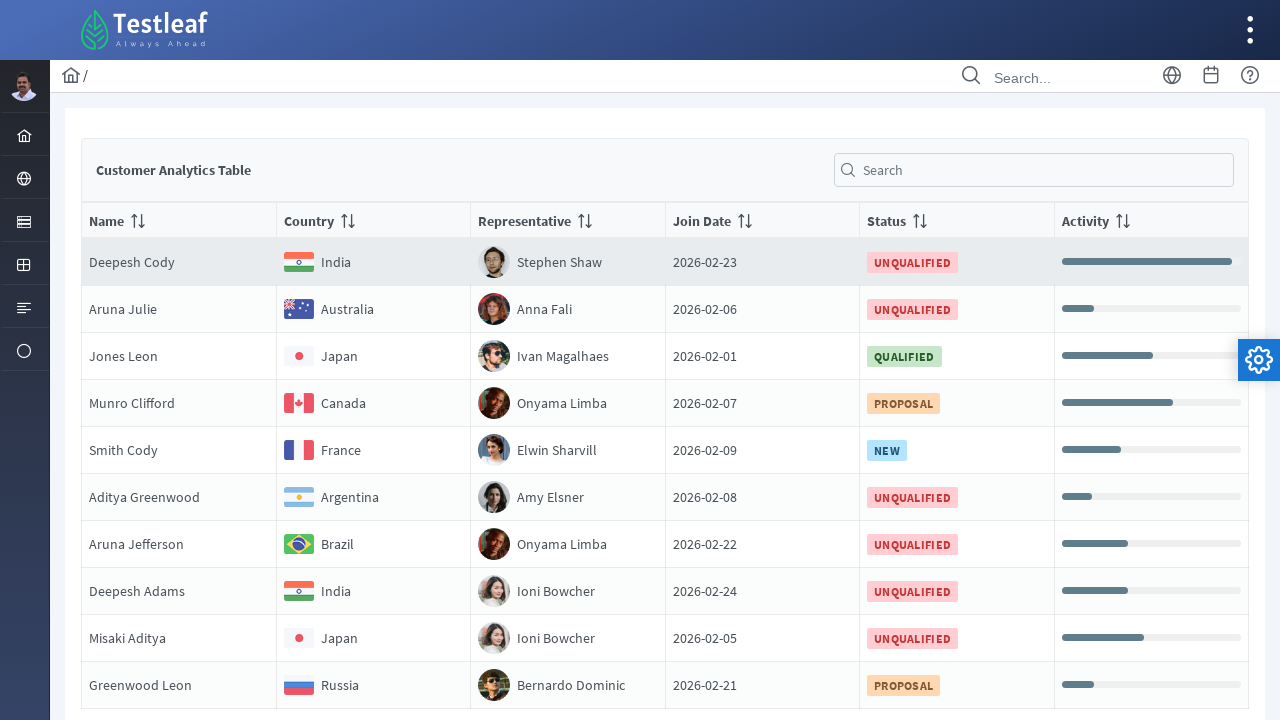

Retrieved text content from row 7, column 25
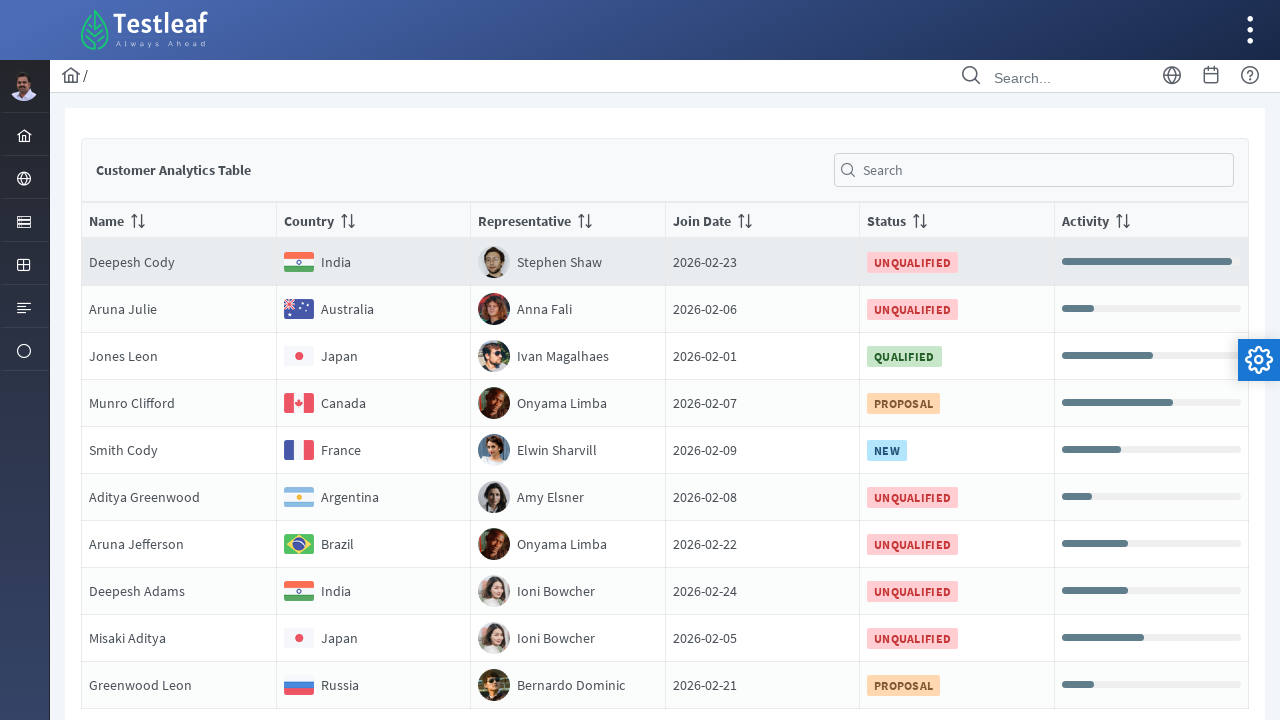

Retrieved text content from row 7, column 26
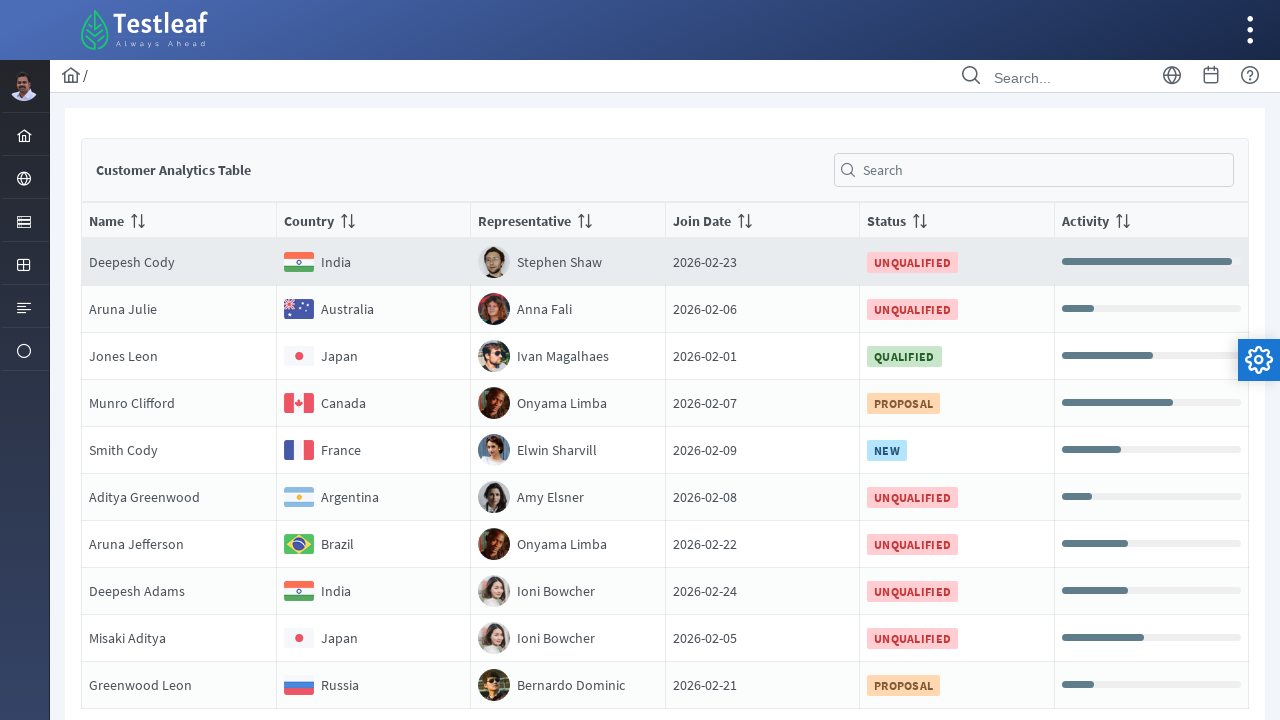

Retrieved text content from row 7, column 27
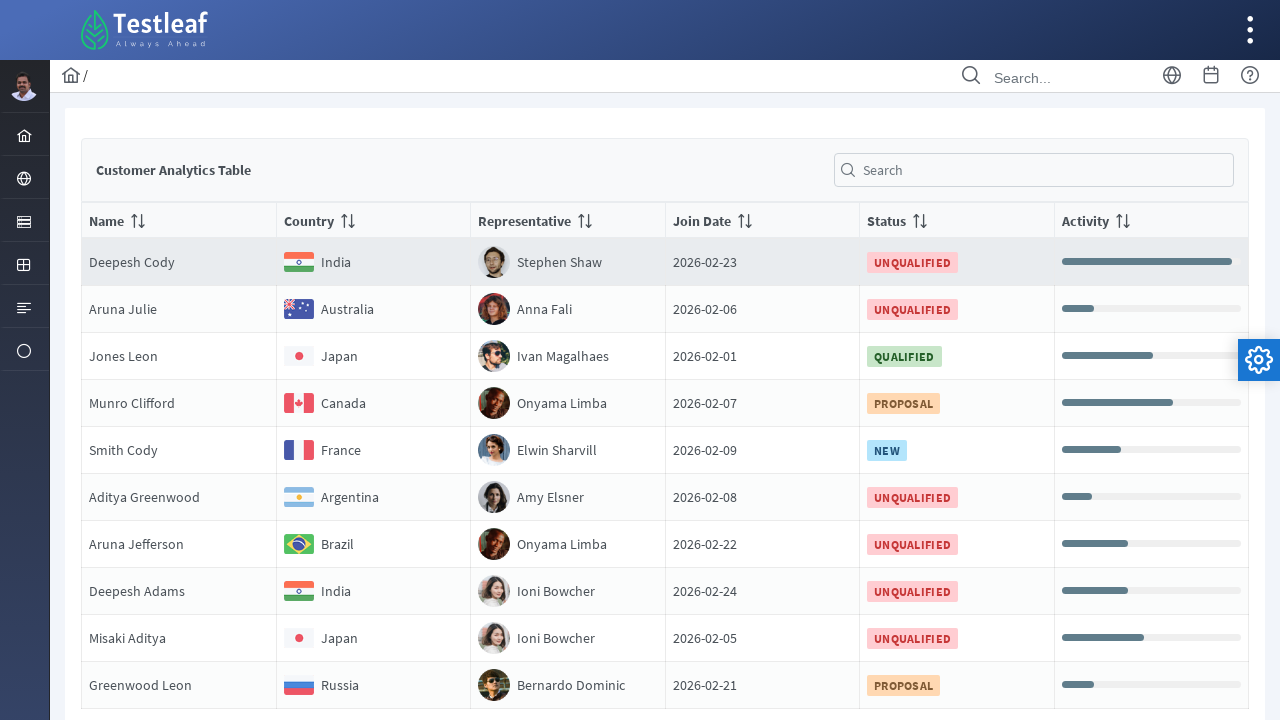

Retrieved text content from row 7, column 28
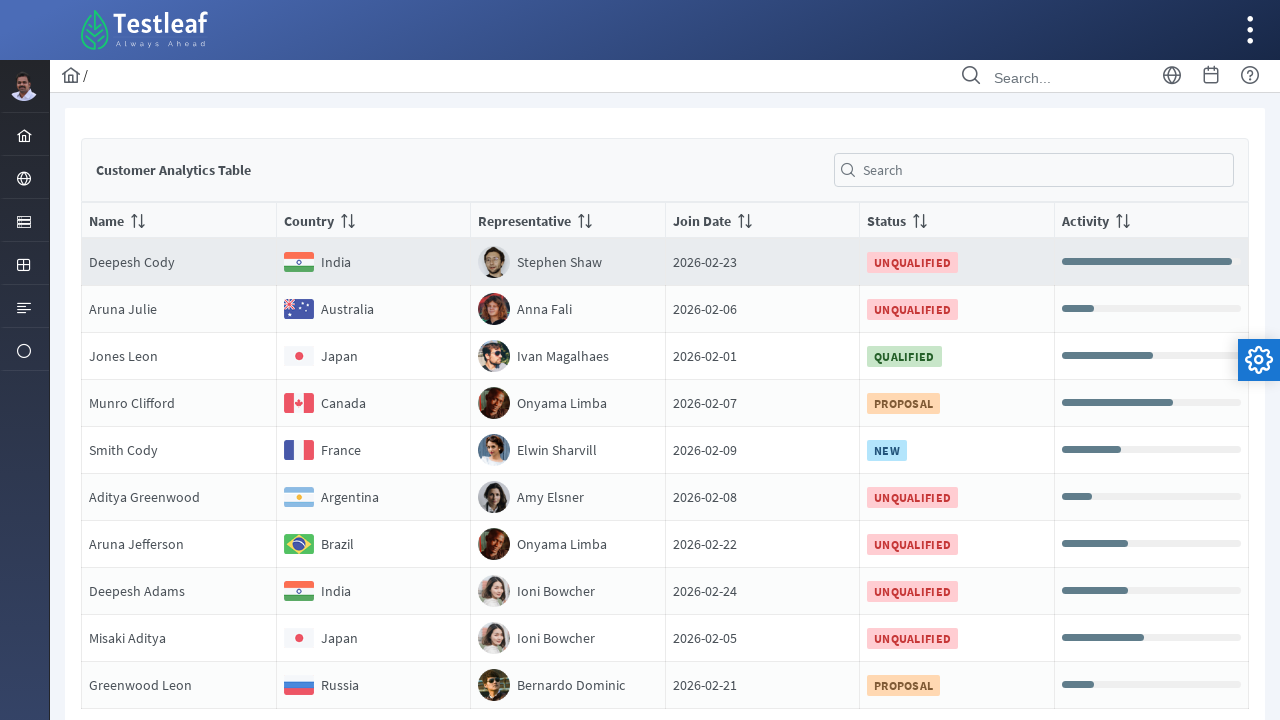

Retrieved text content from row 7, column 29
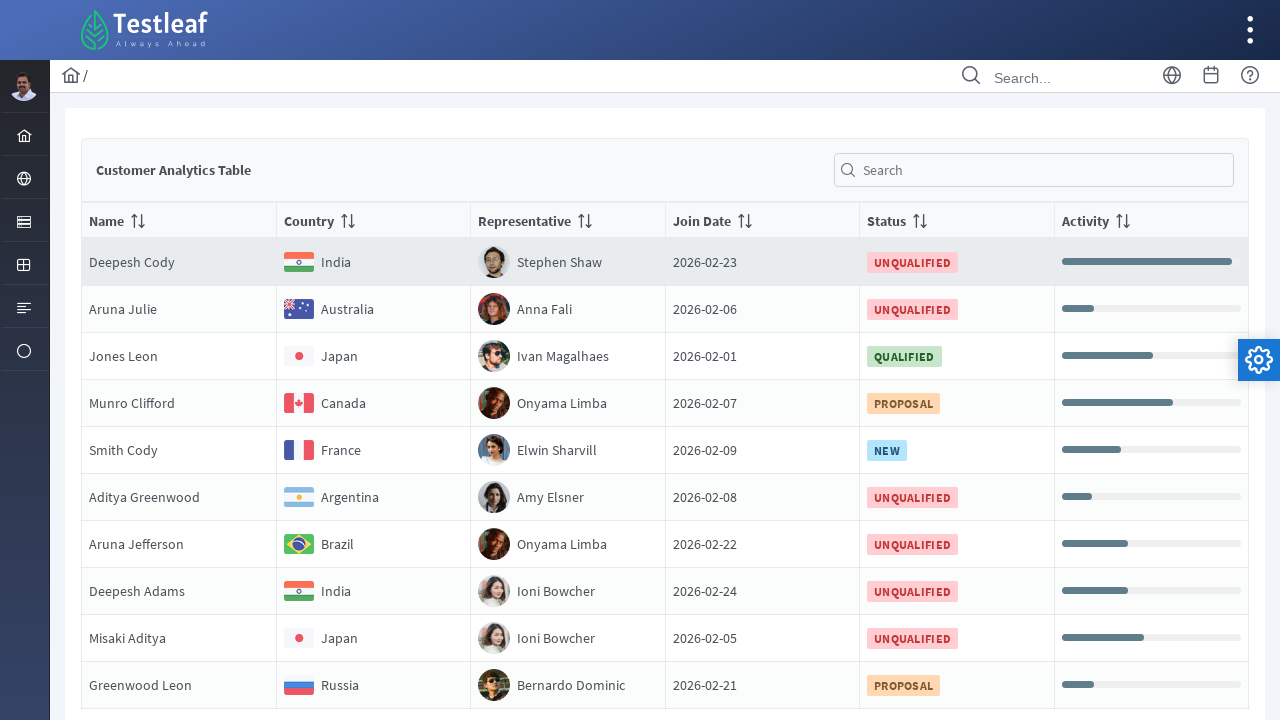

Retrieved text content from row 7, column 30
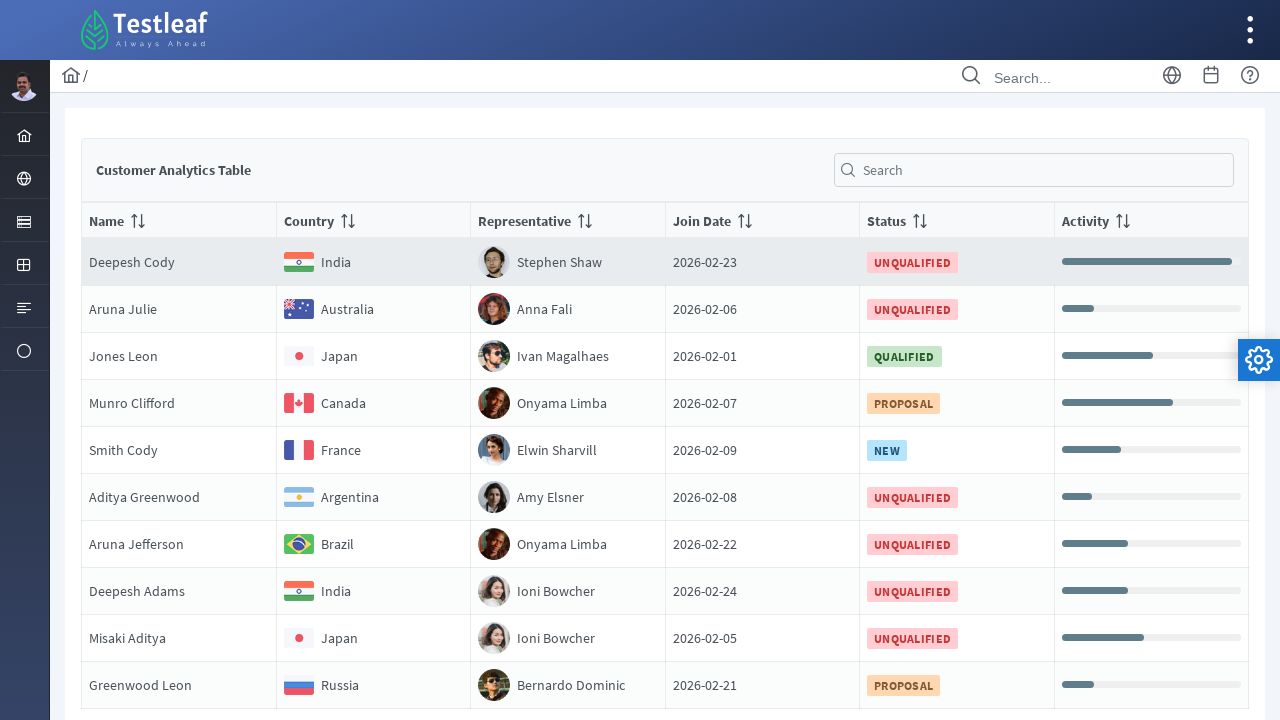

Retrieved text content from row 7, column 31
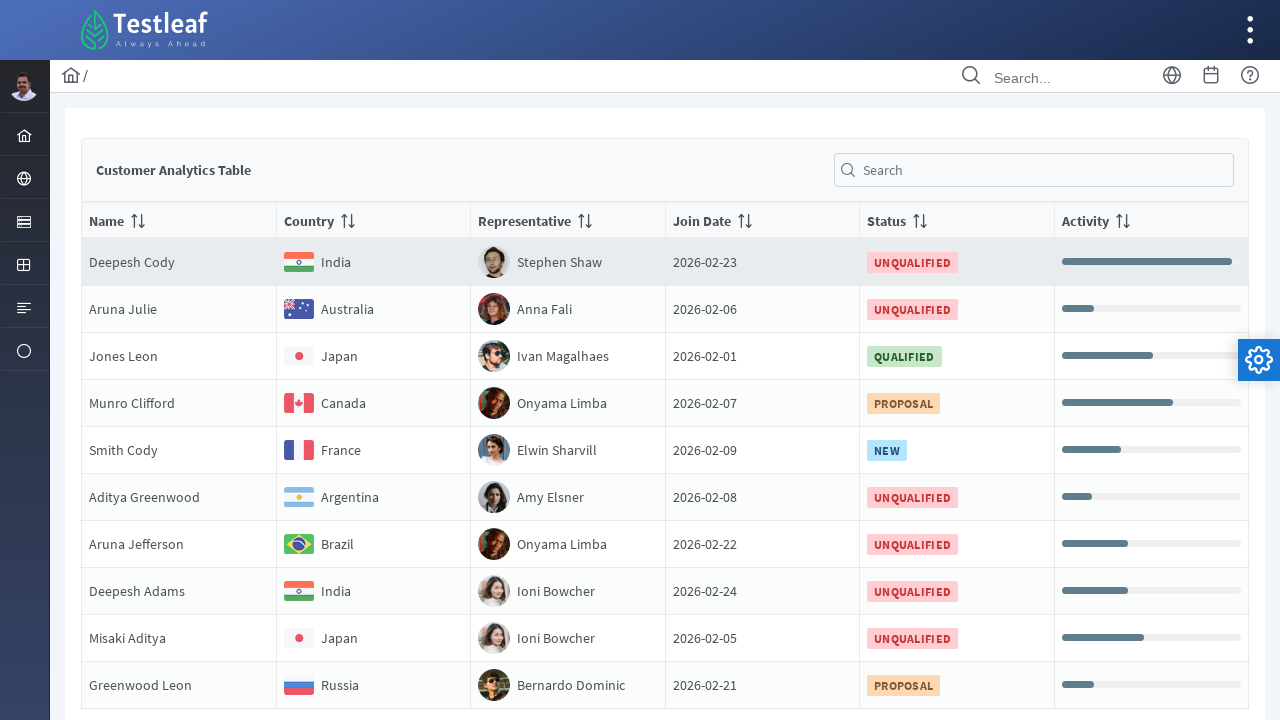

Retrieved text content from row 7, column 32
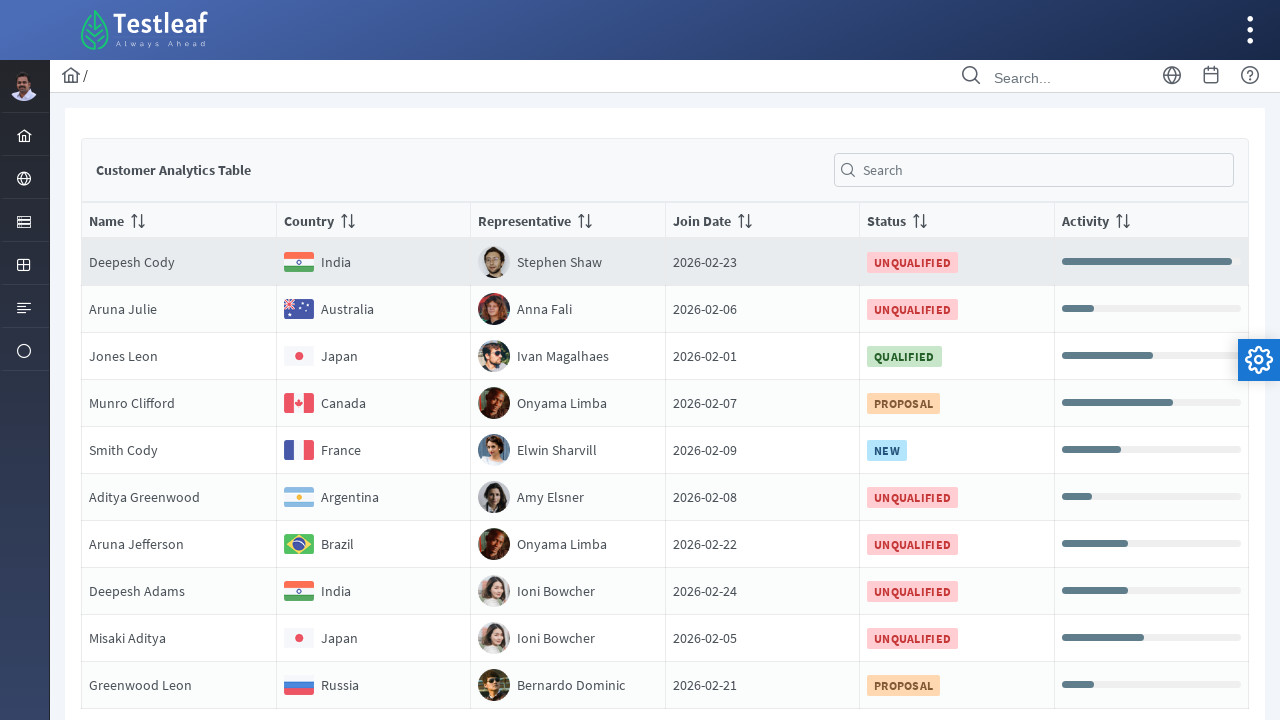

Retrieved text content from row 7, column 33
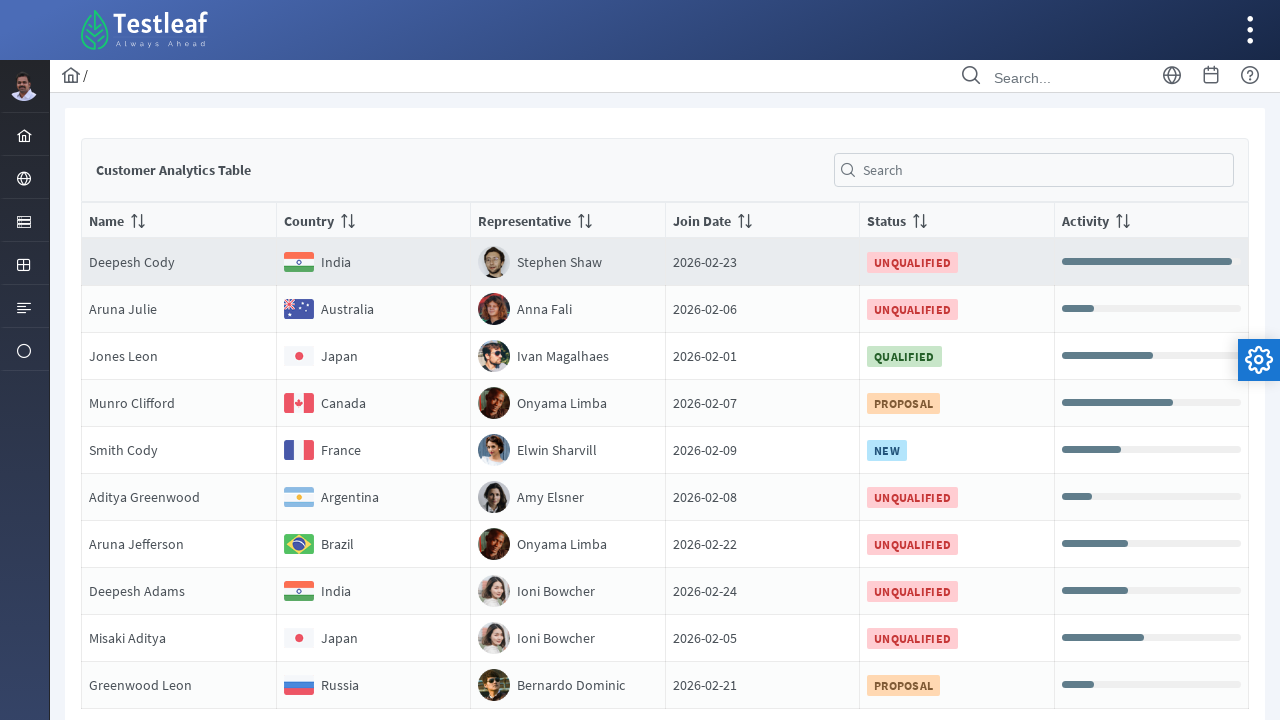

Retrieved text content from row 7, column 34
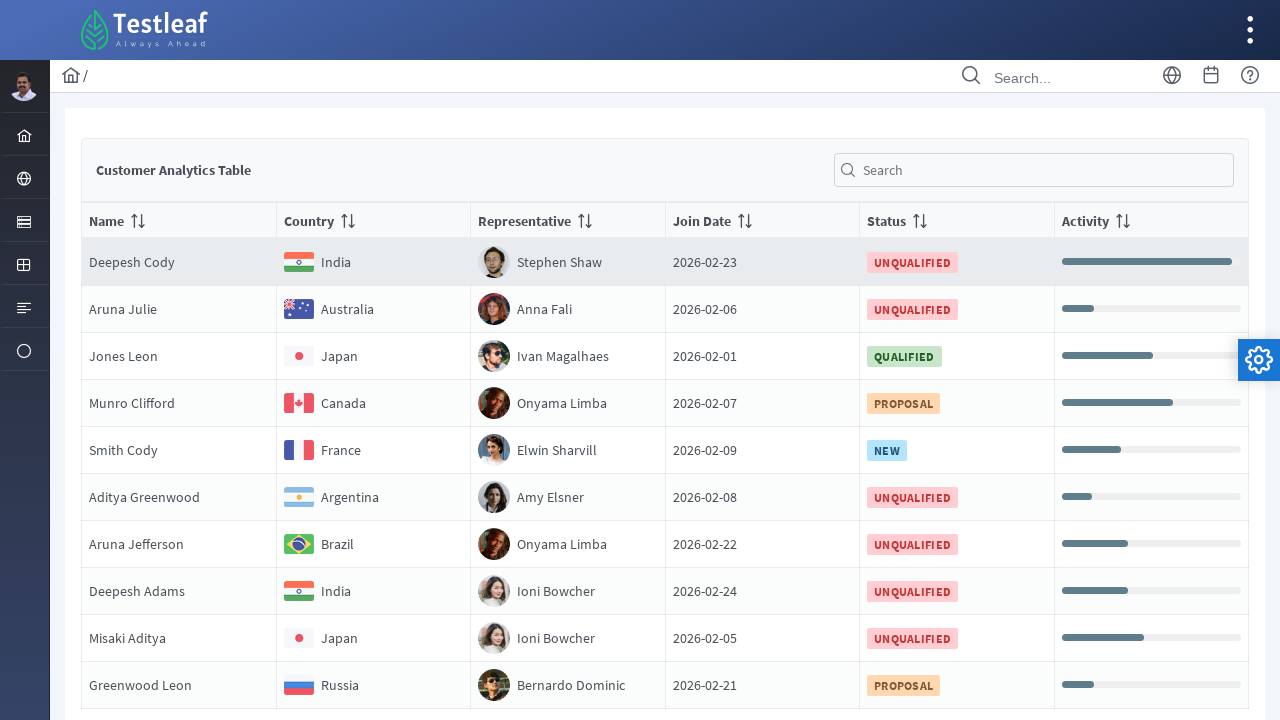

Retrieved text content from row 7, column 35
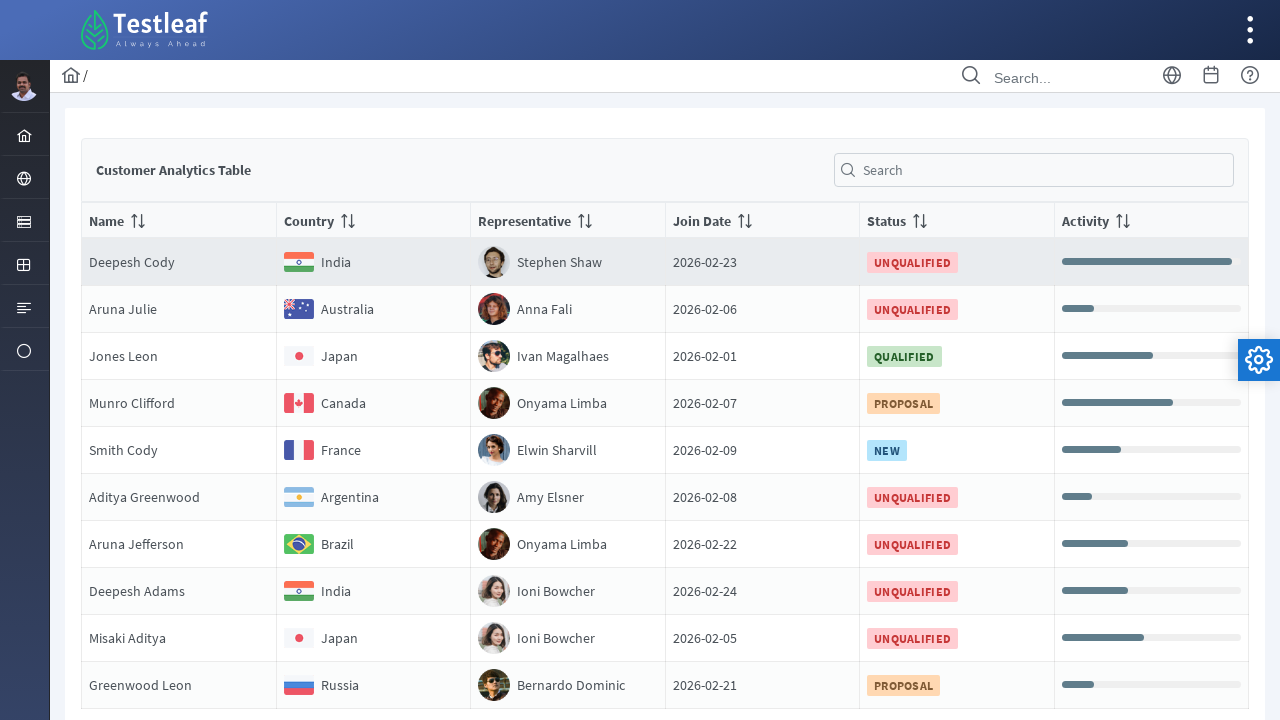

Retrieved text content from row 7, column 36
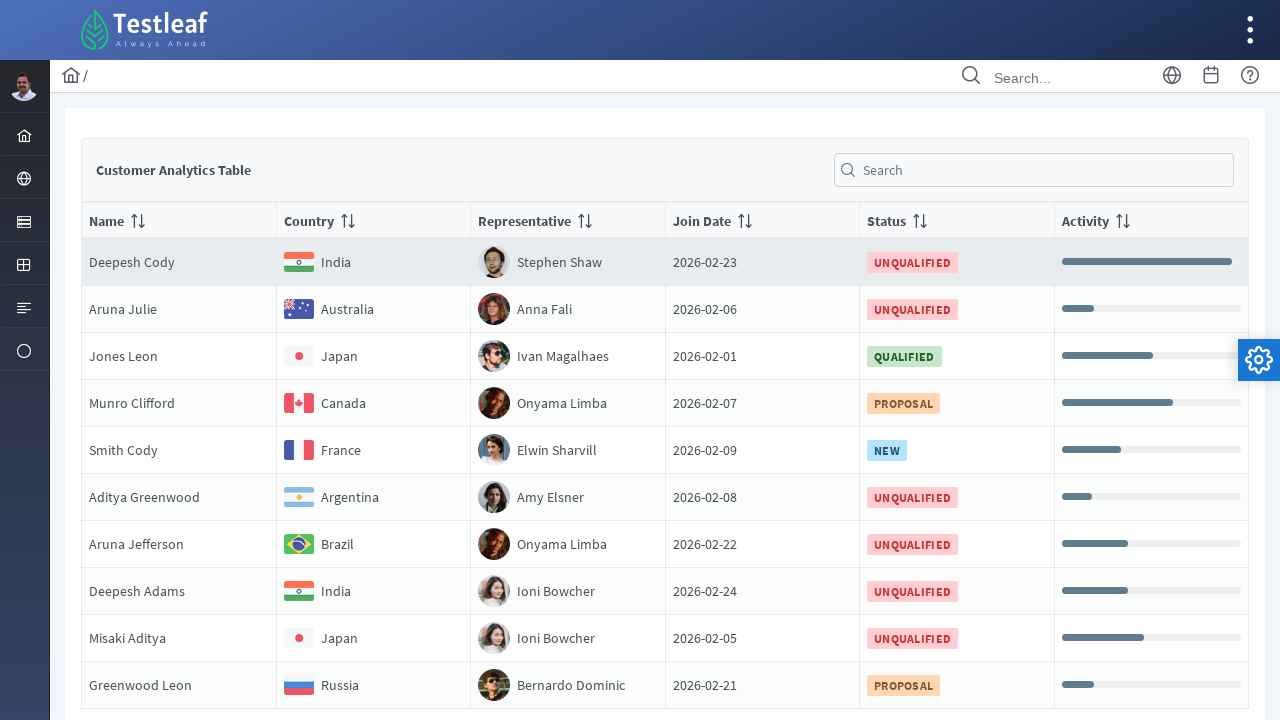

Retrieved text content from row 7, column 37
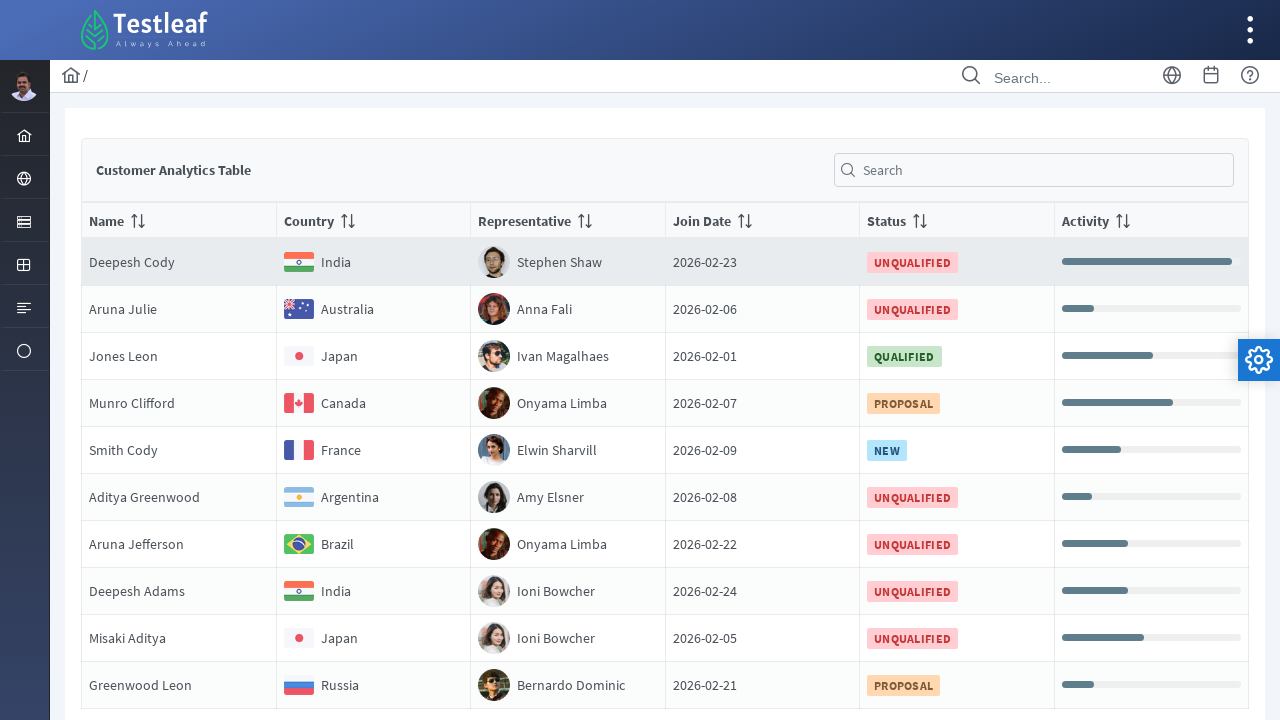

Retrieved text content from row 7, column 38
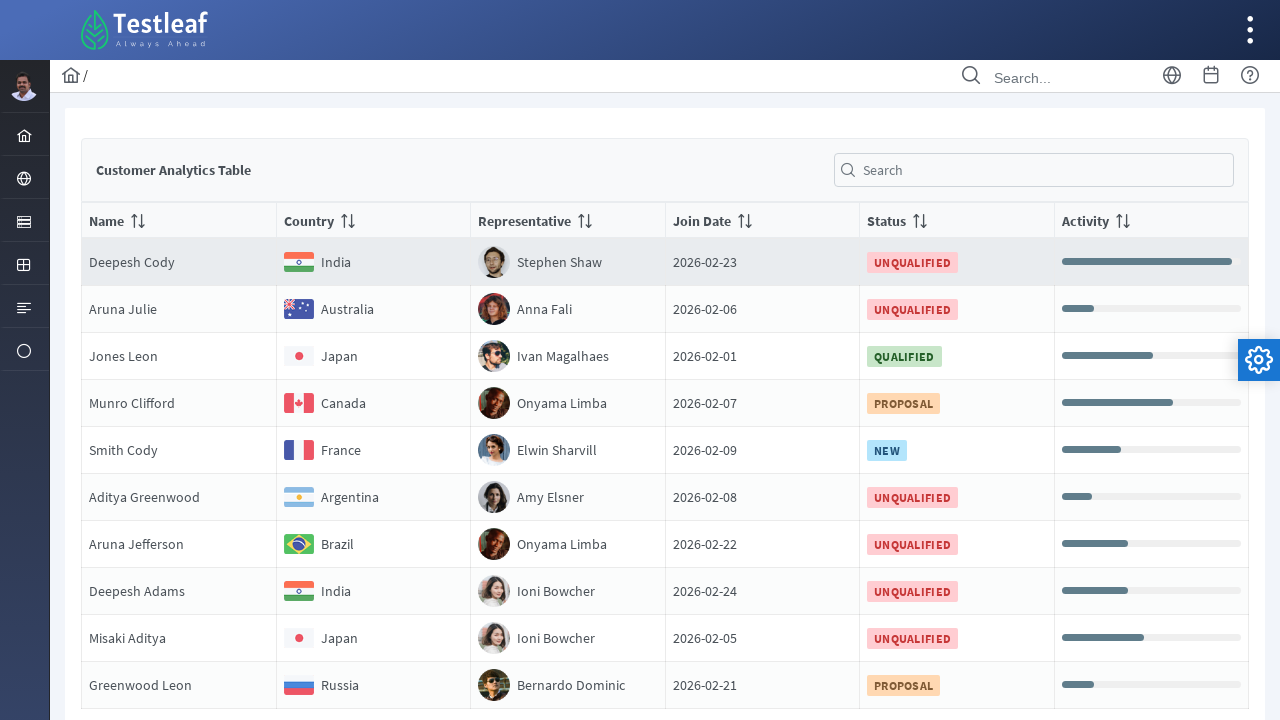

Retrieved text content from row 7, column 39
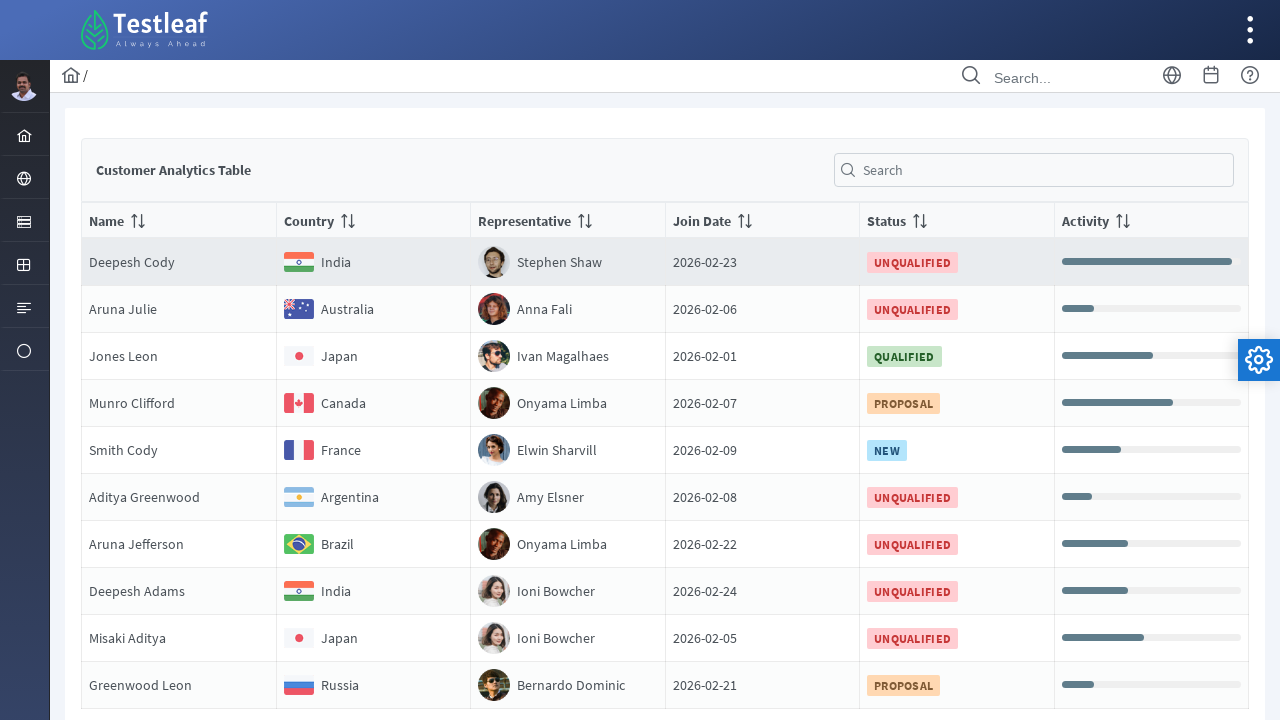

Retrieved text content from row 7, column 40
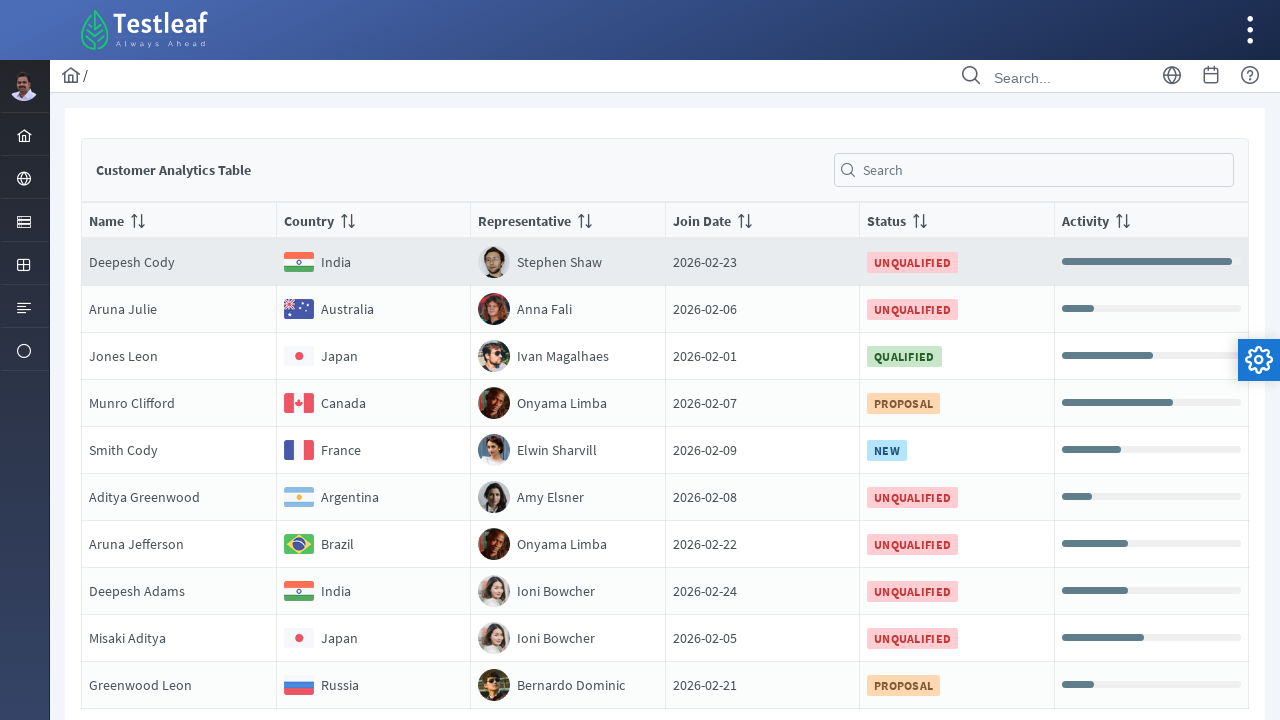

Retrieved text content from row 7, column 41
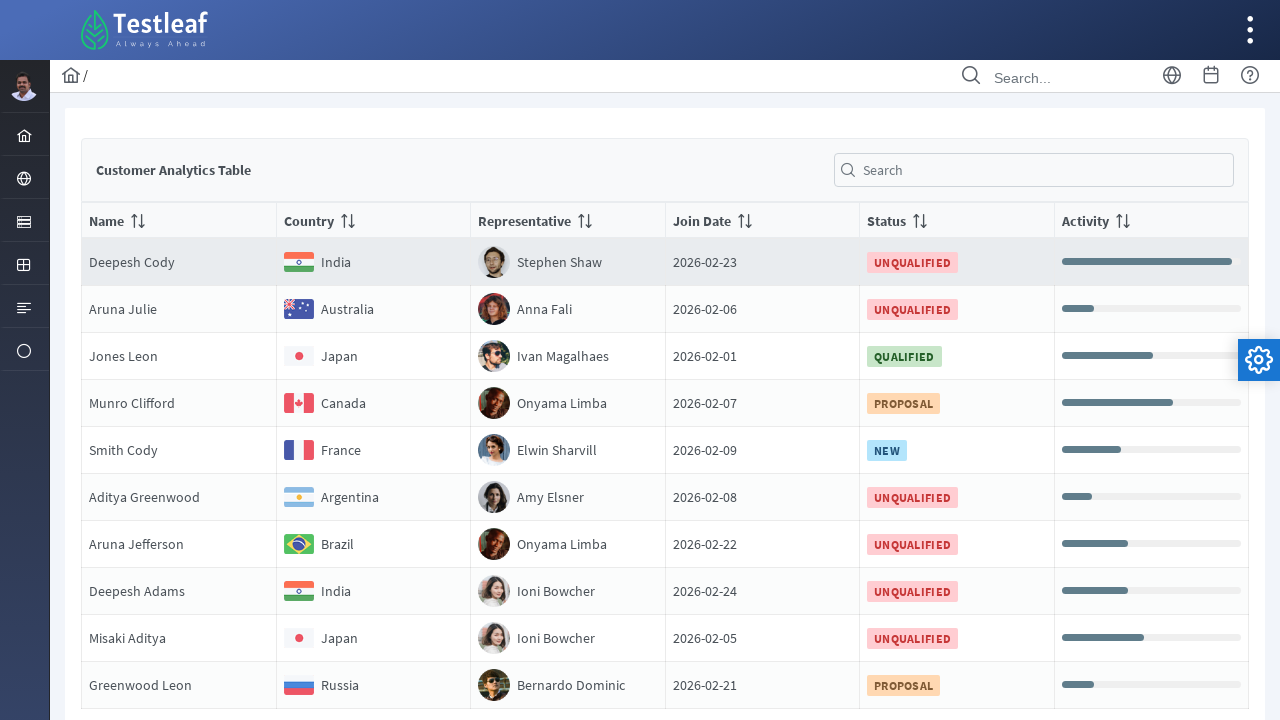

Retrieved text content from row 7, column 42
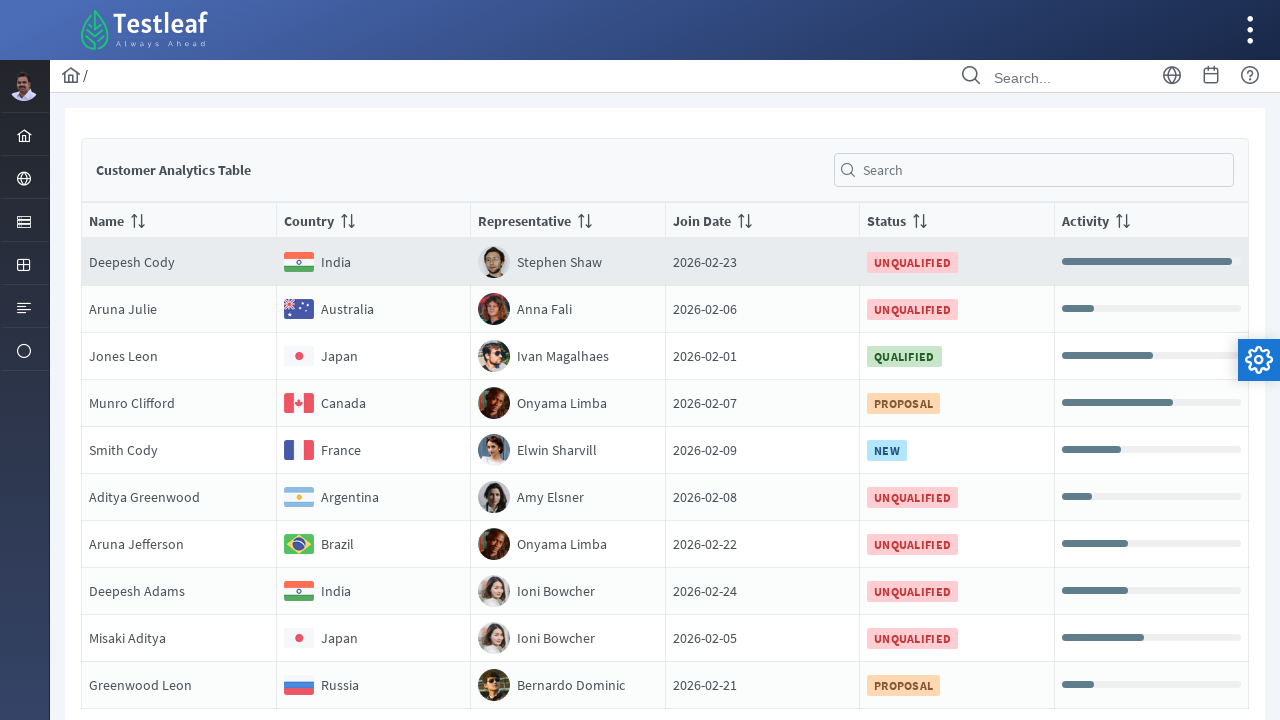

Retrieved text content from row 7, column 43
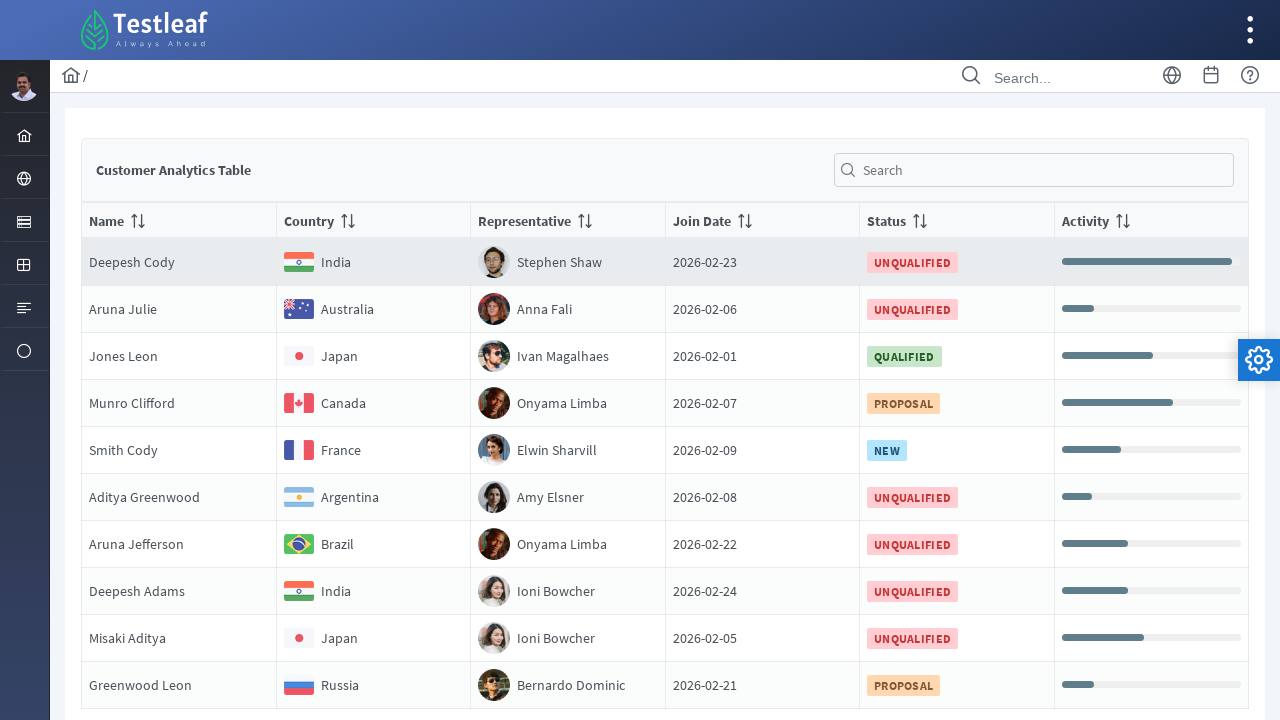

Retrieved text content from row 7, column 44
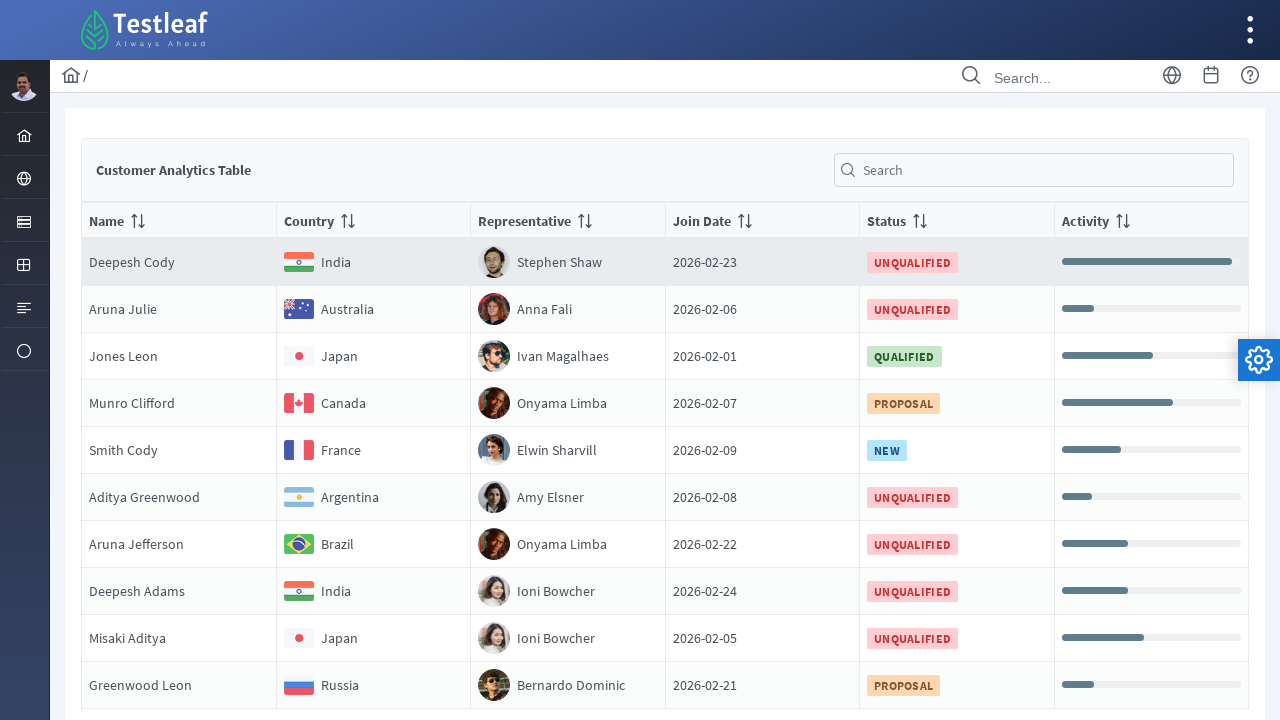

Retrieved text content from row 7, column 45
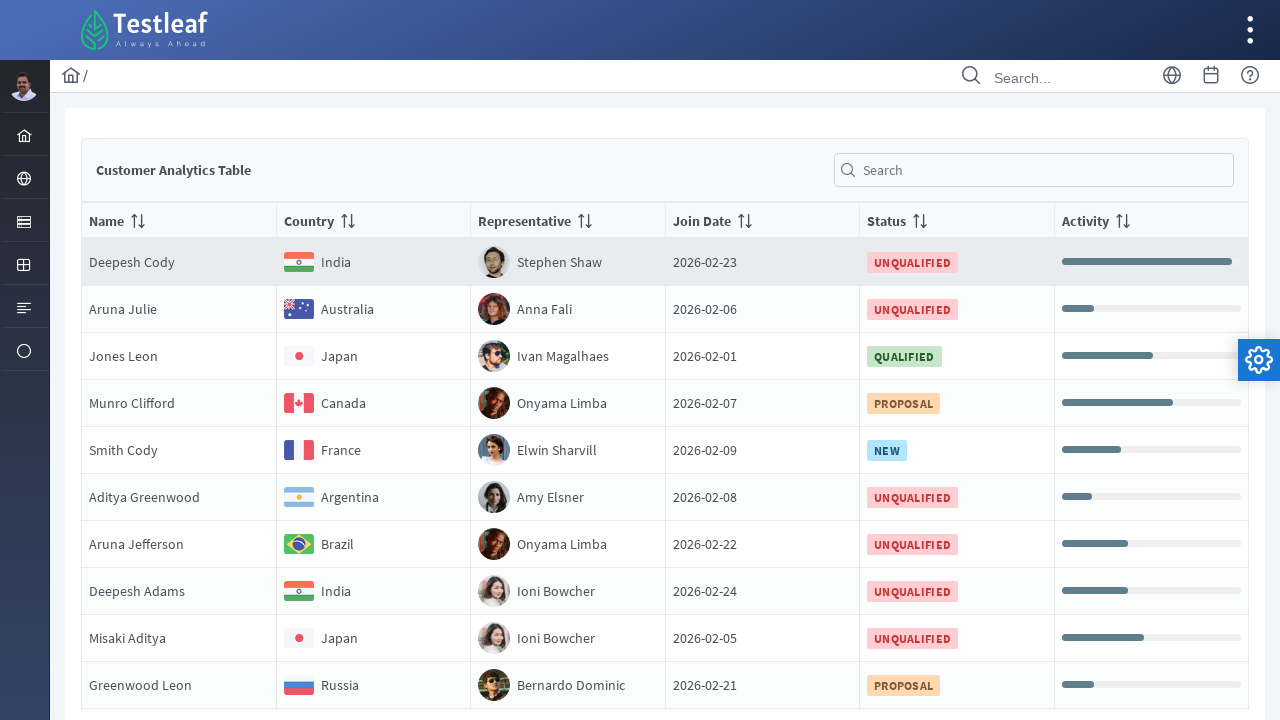

Retrieved text content from row 7, column 46
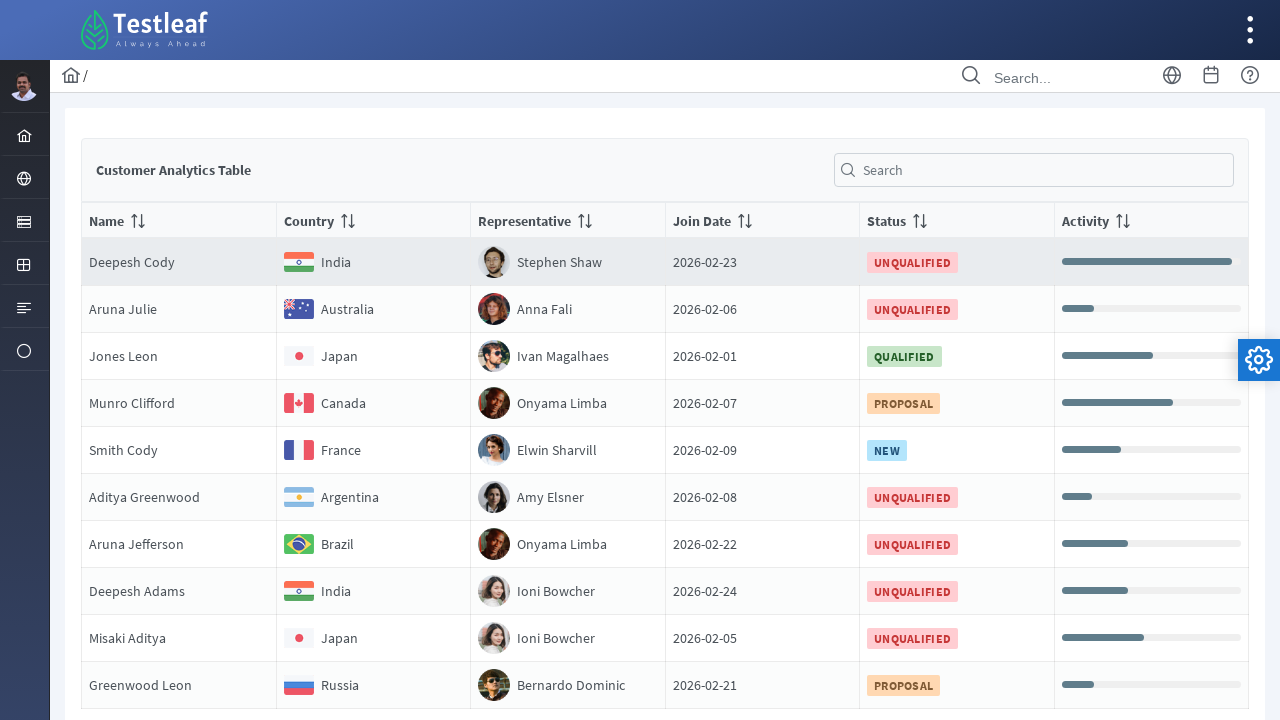

Retrieved text content from row 7, column 47
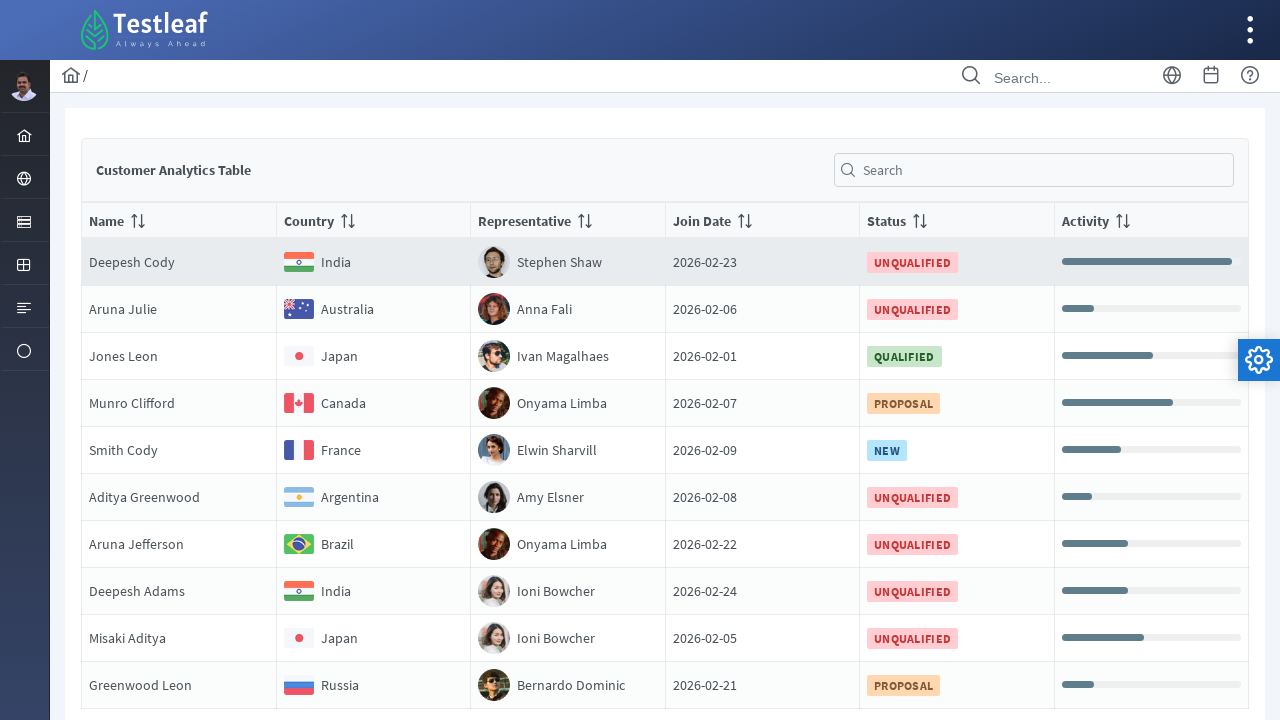

Retrieved text content from row 7, column 48
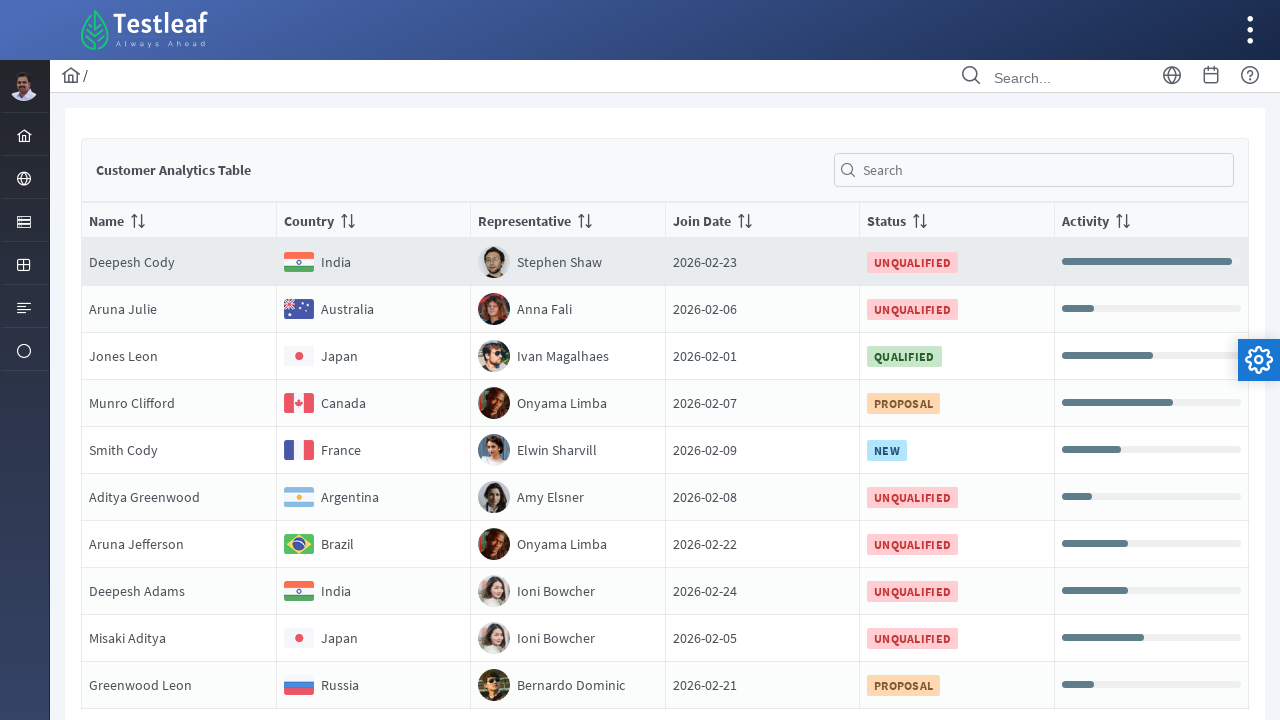

Retrieved text content from row 7, column 49
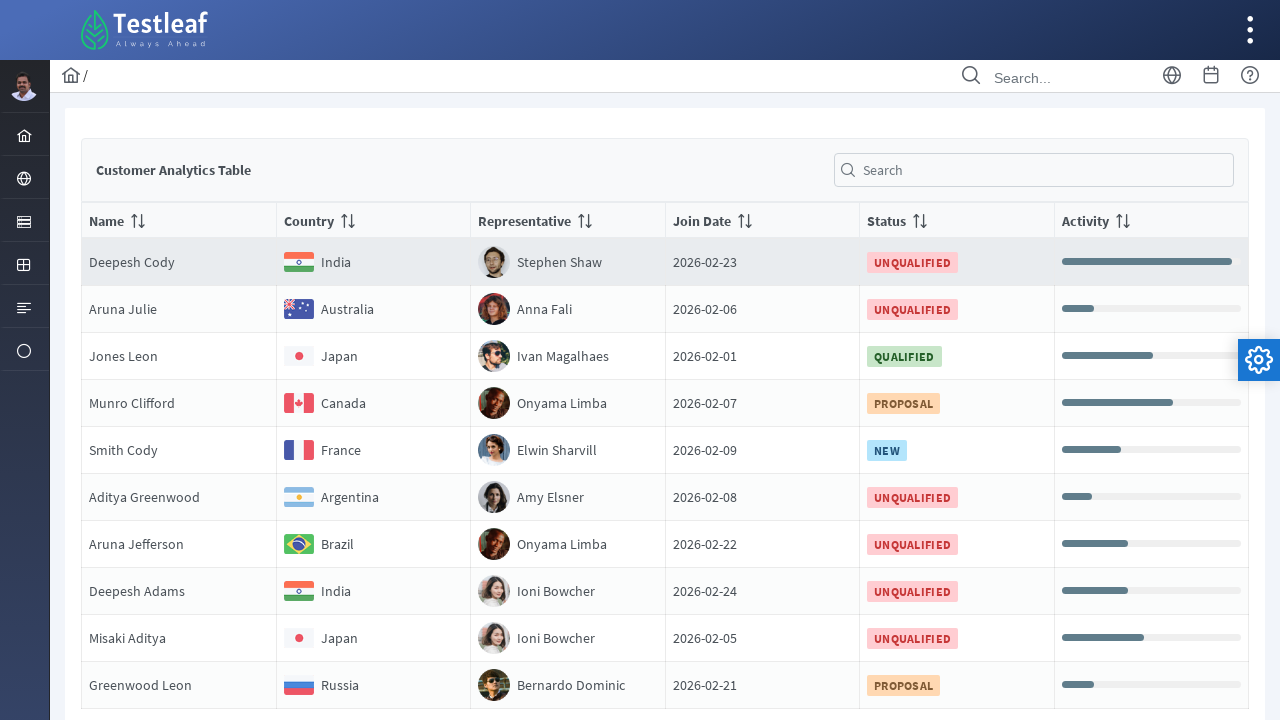

Retrieved text content from row 7, column 50
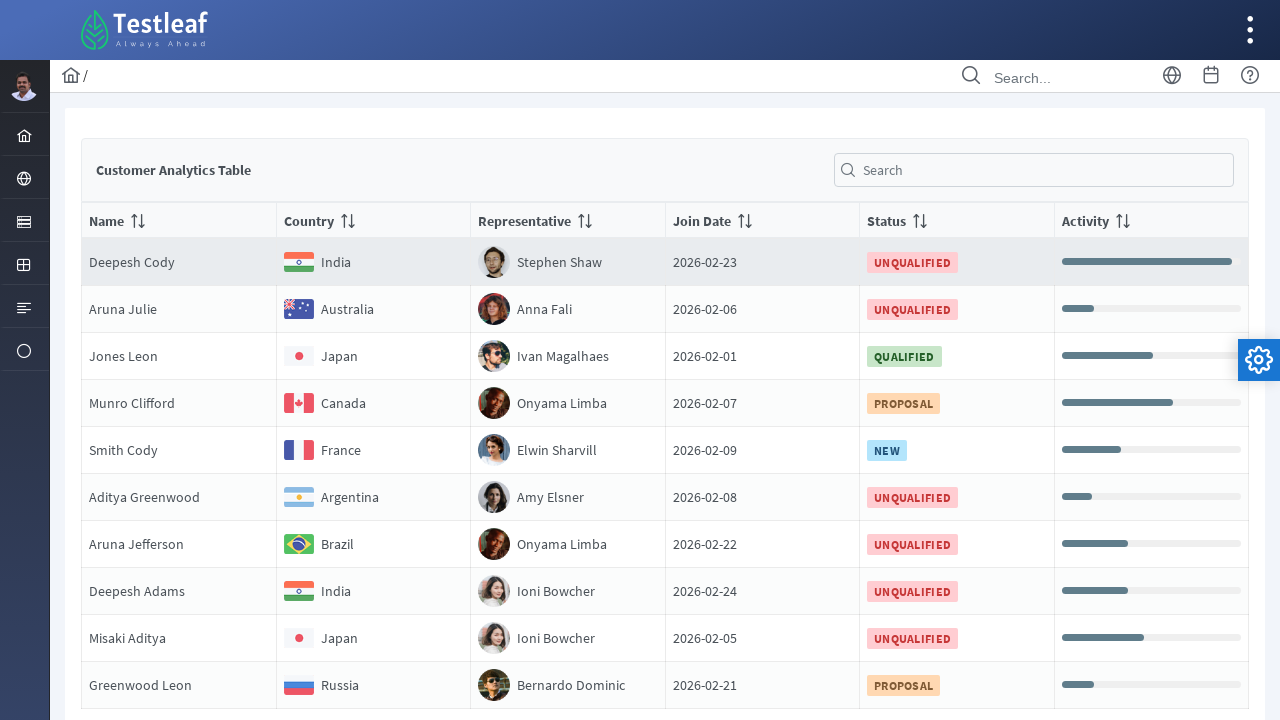

Retrieved text content from row 7, column 51
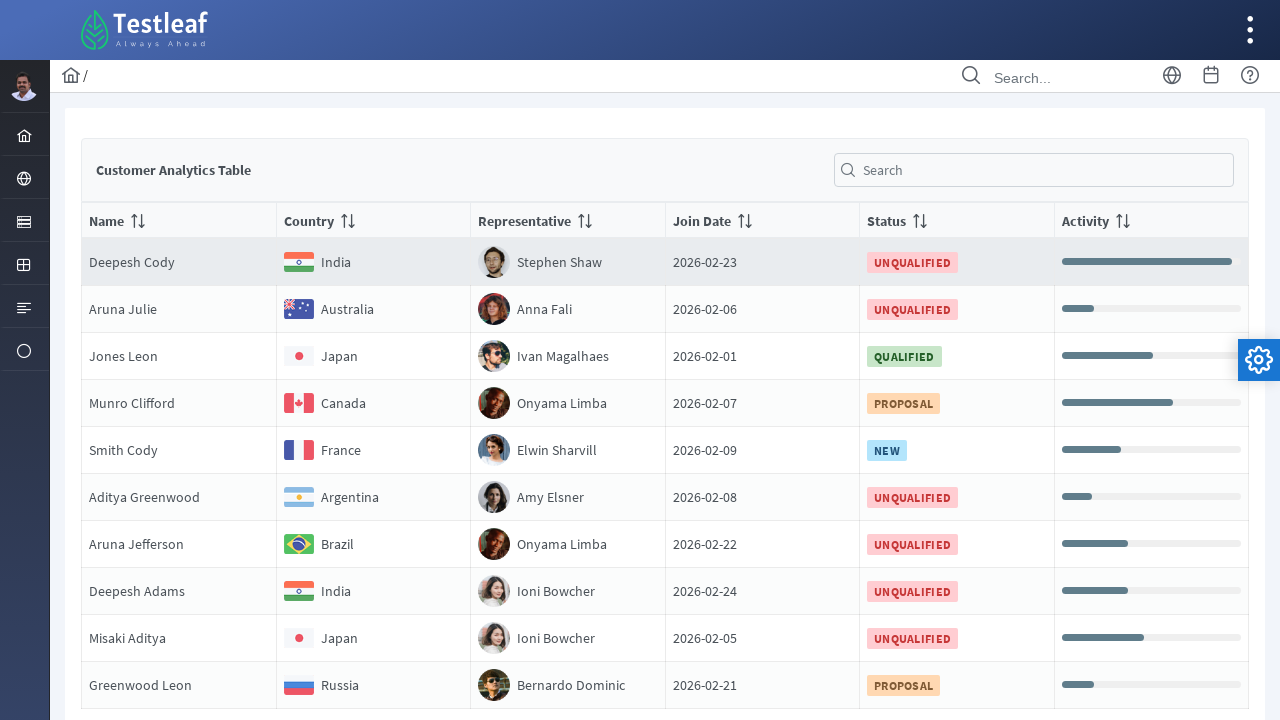

Retrieved text content from row 7, column 52
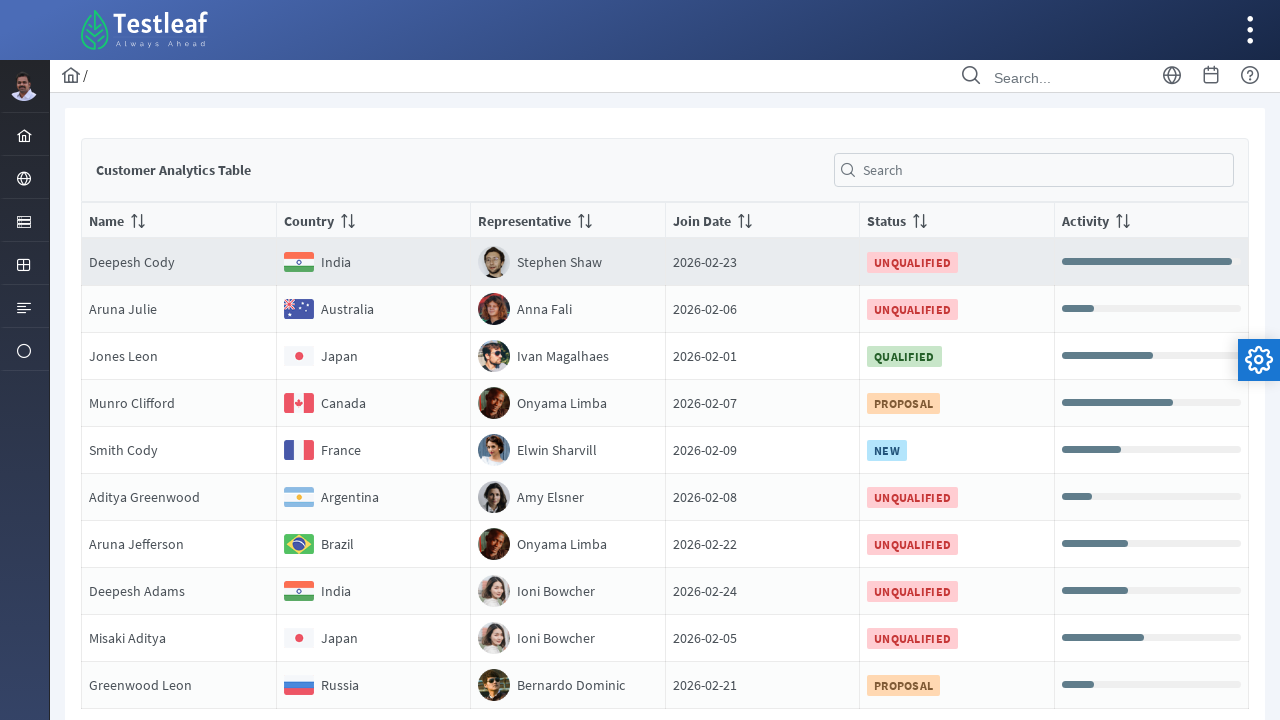

Retrieved text content from row 7, column 53
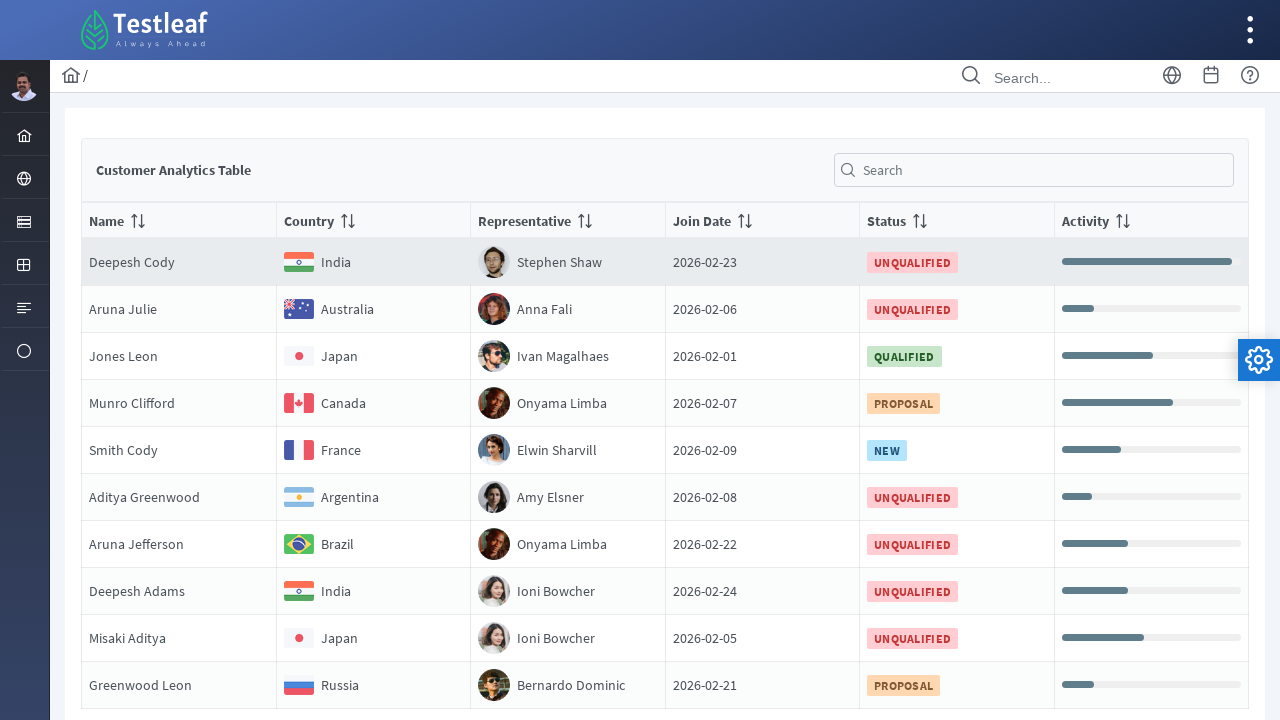

Retrieved text content from row 7, column 54
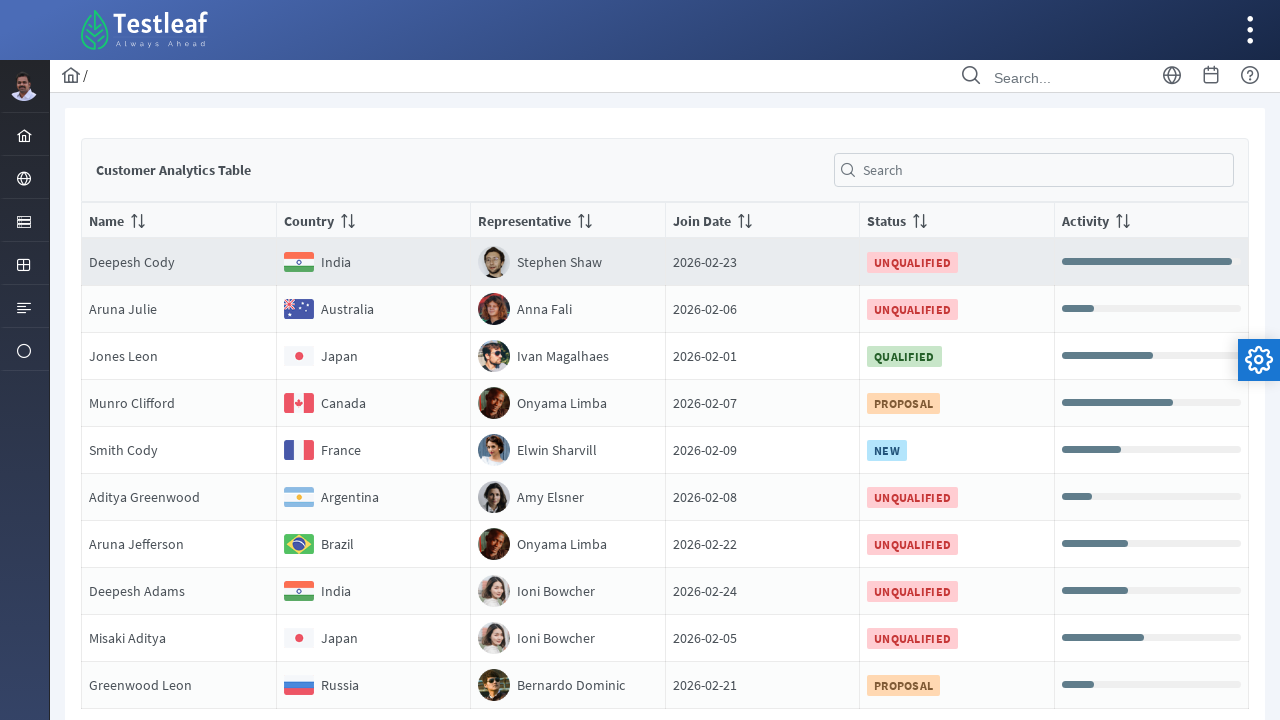

Retrieved text content from row 7, column 55
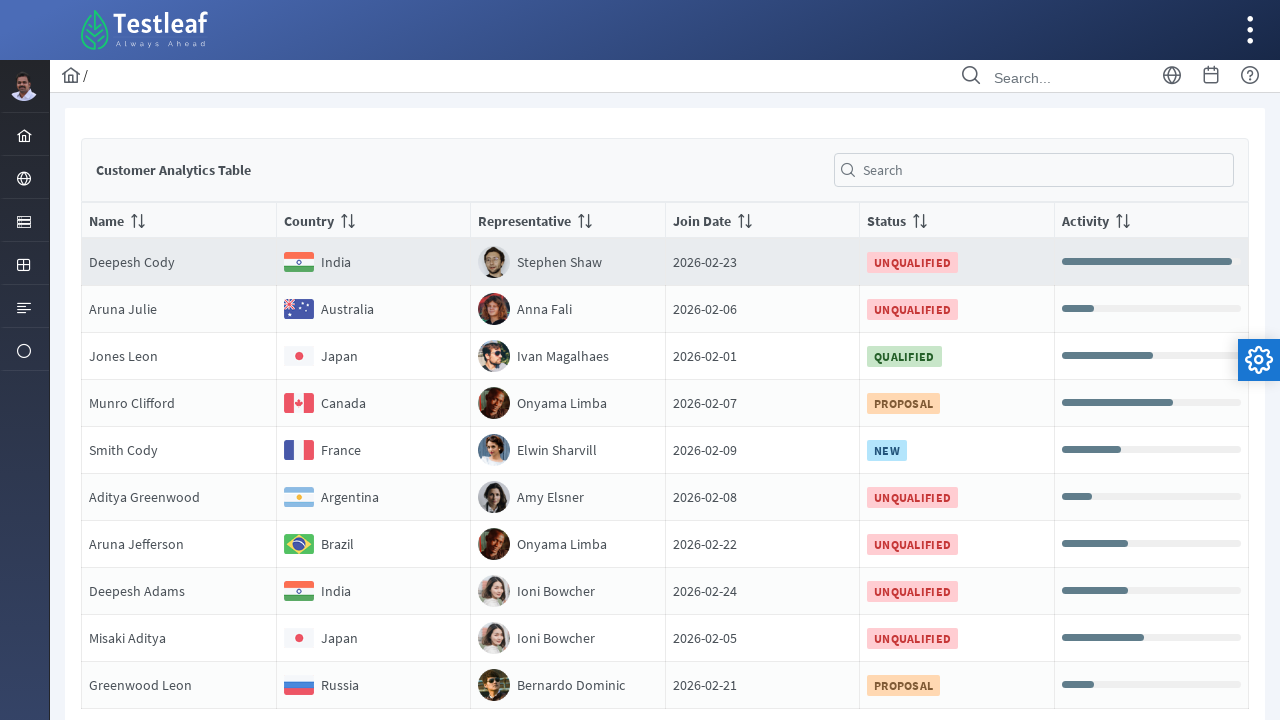

Retrieved text content from row 7, column 56
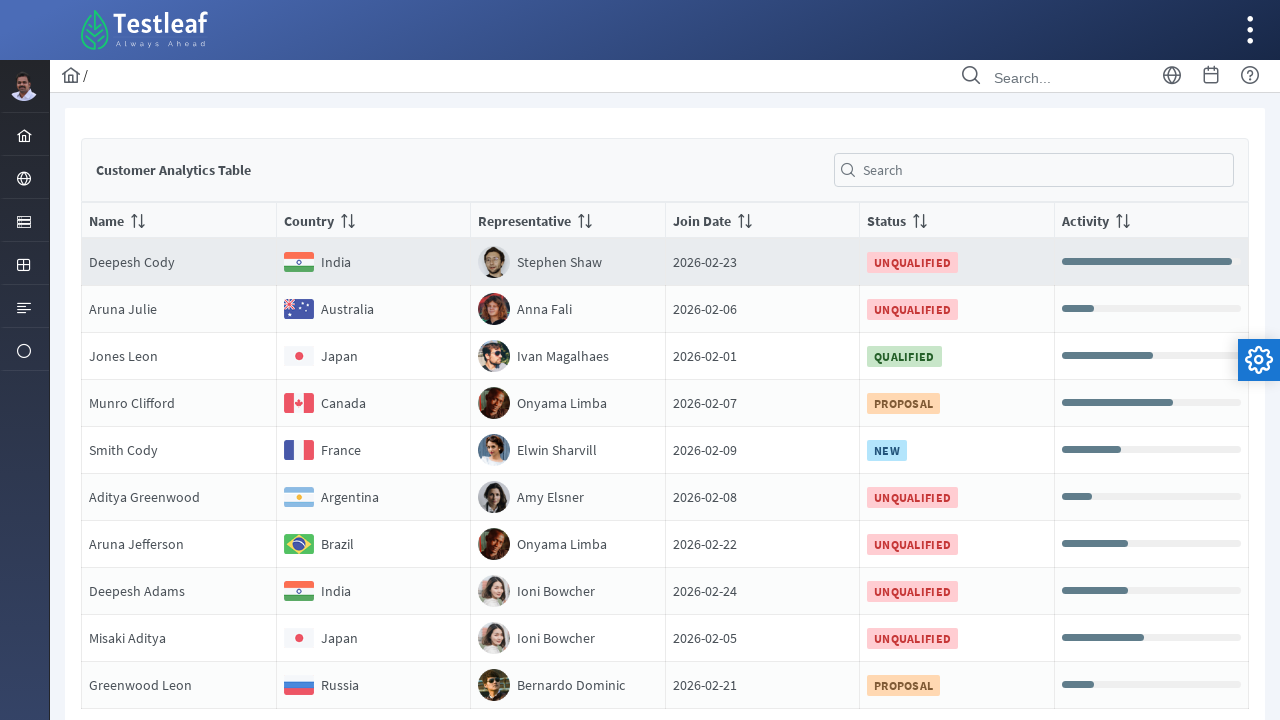

Retrieved text content from row 7, column 57
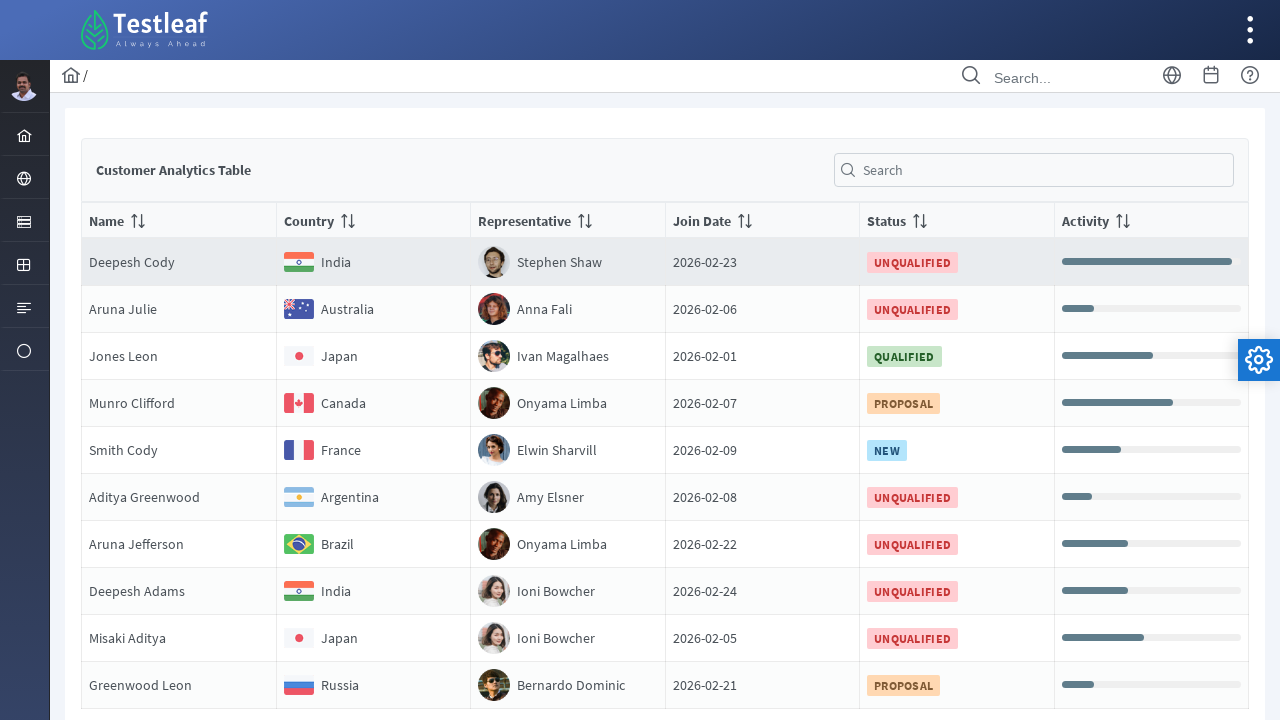

Retrieved text content from row 7, column 58
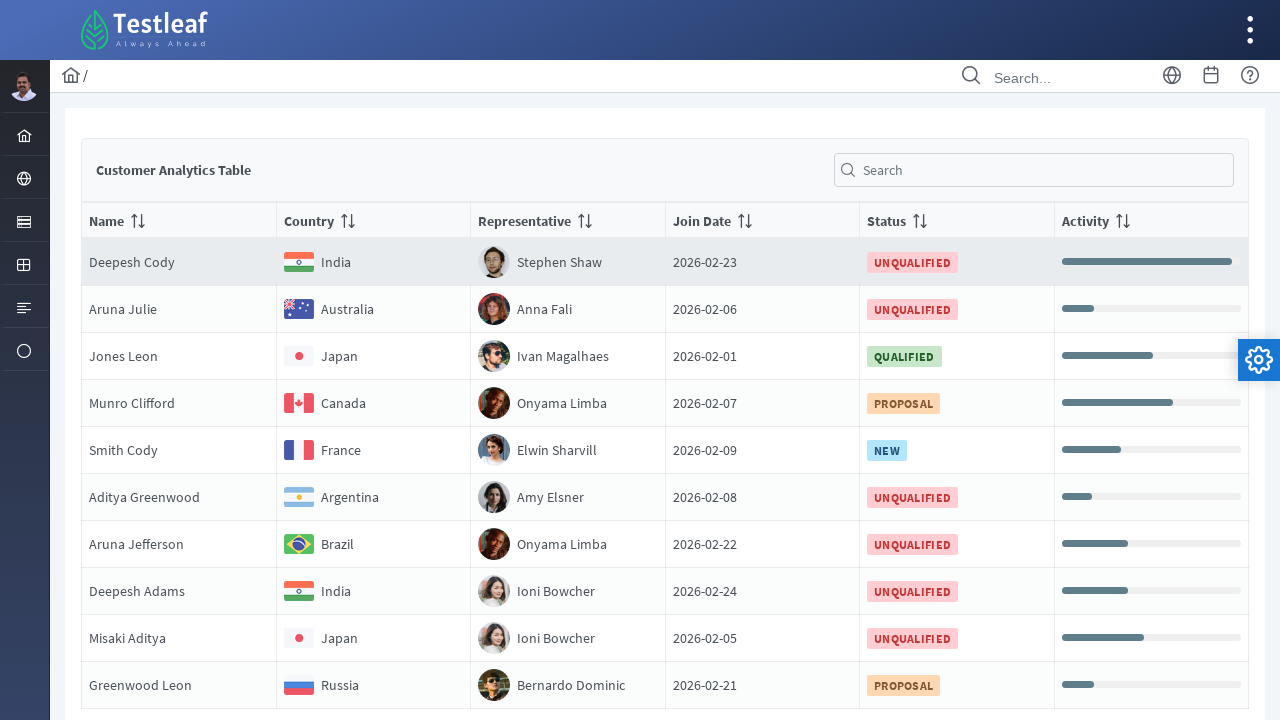

Retrieved text content from row 7, column 59
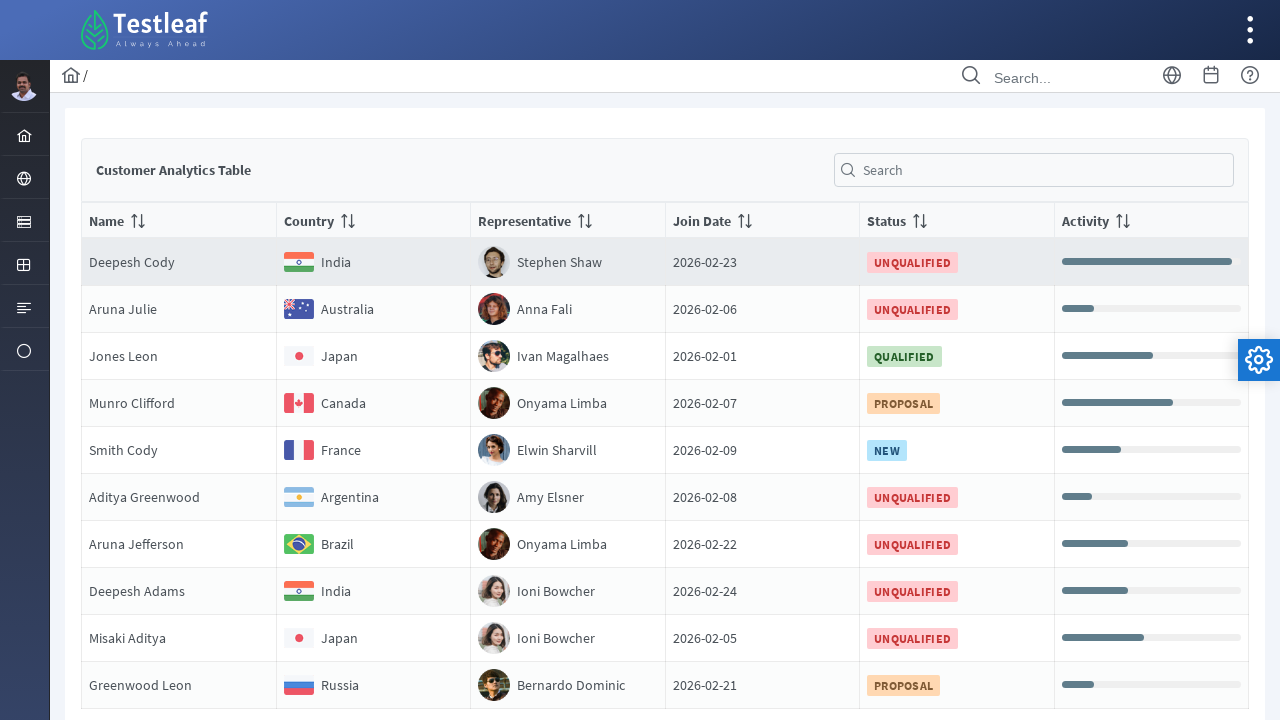

Retrieved text content from row 8, column 0
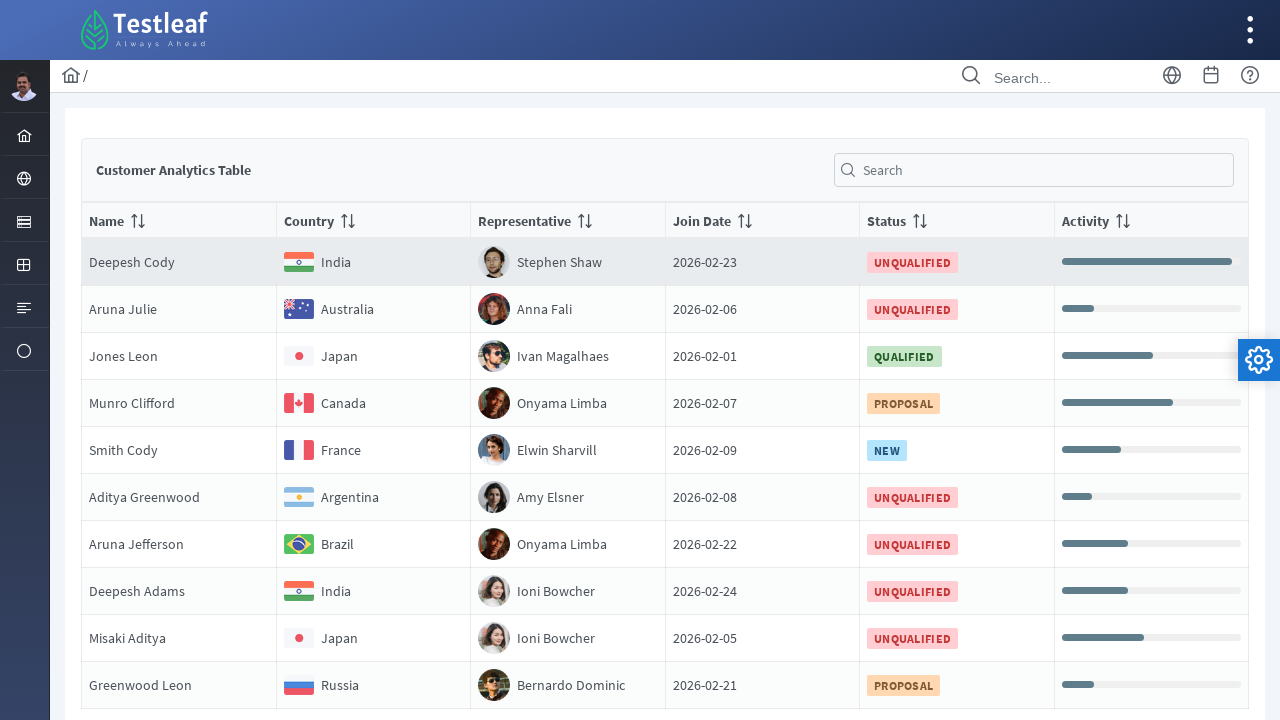

Retrieved text content from row 8, column 1
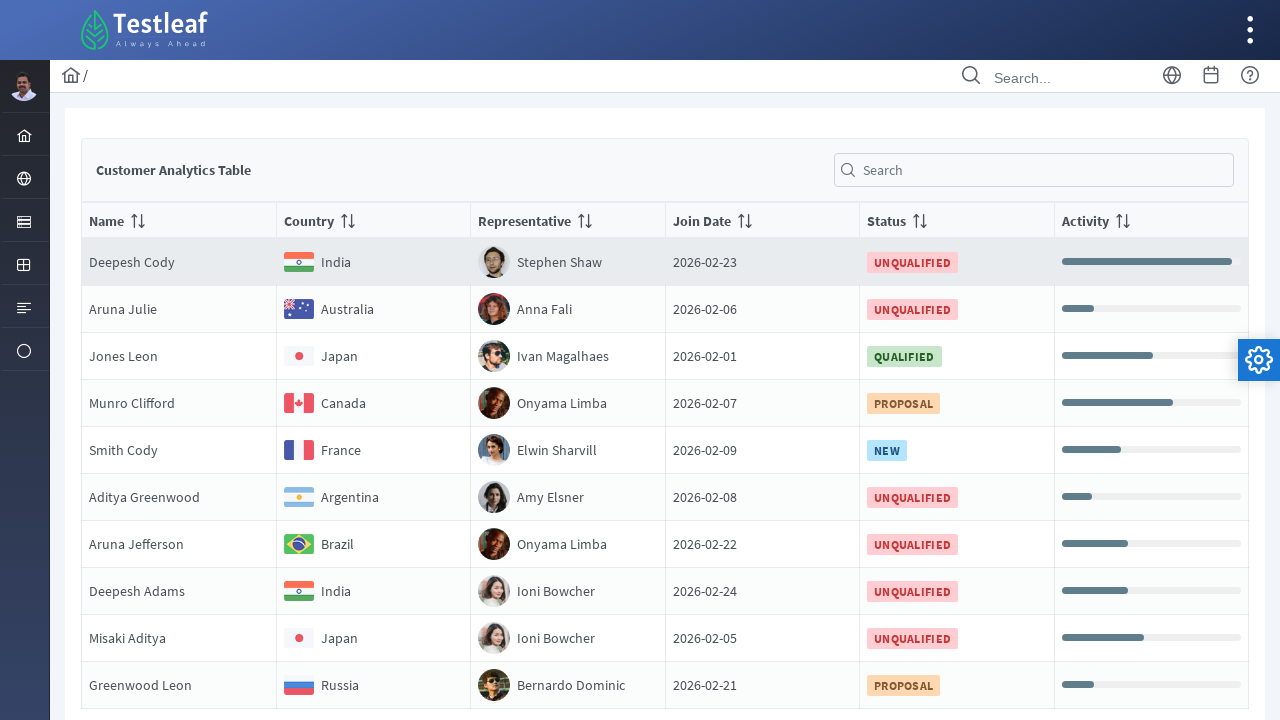

Retrieved text content from row 8, column 2
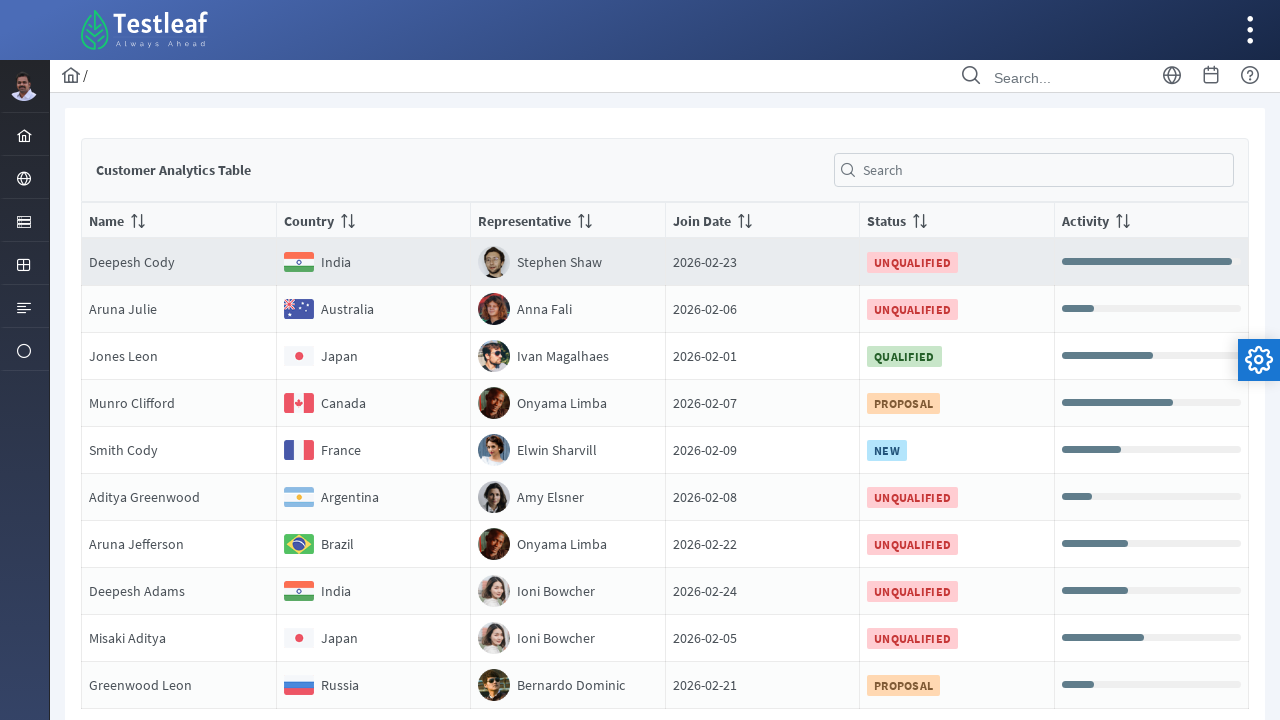

Retrieved text content from row 8, column 3
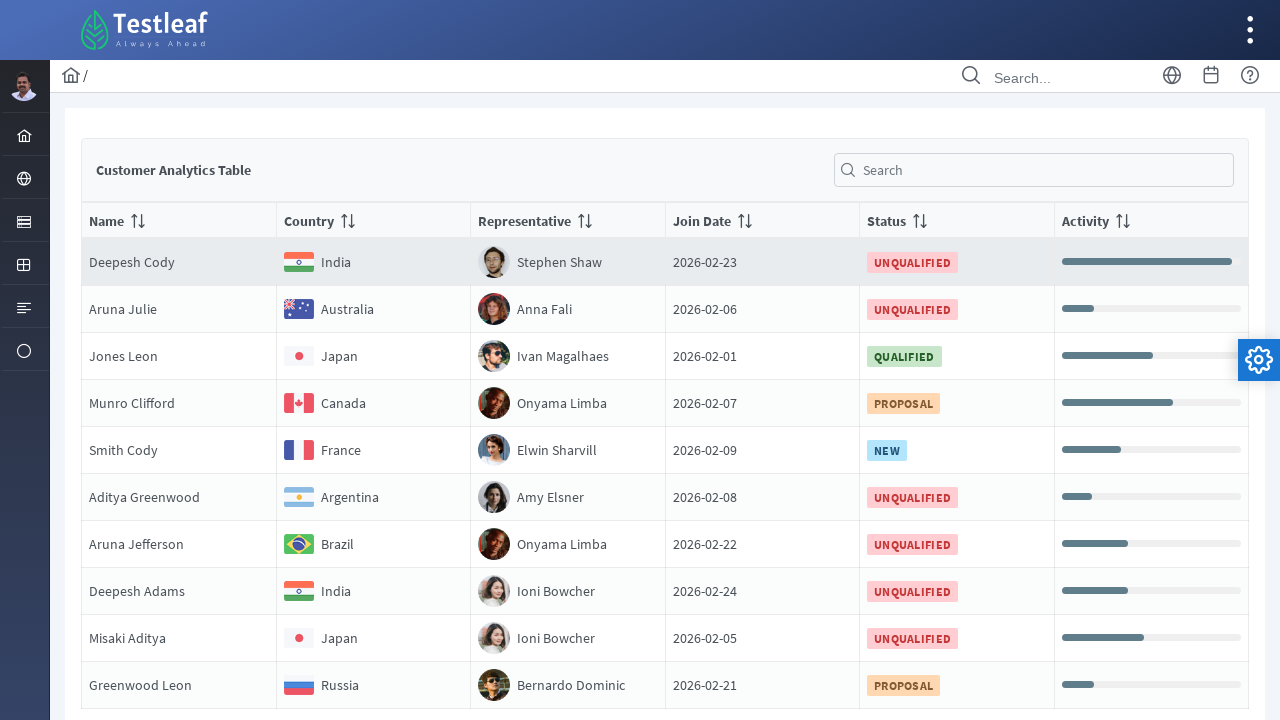

Retrieved text content from row 8, column 4
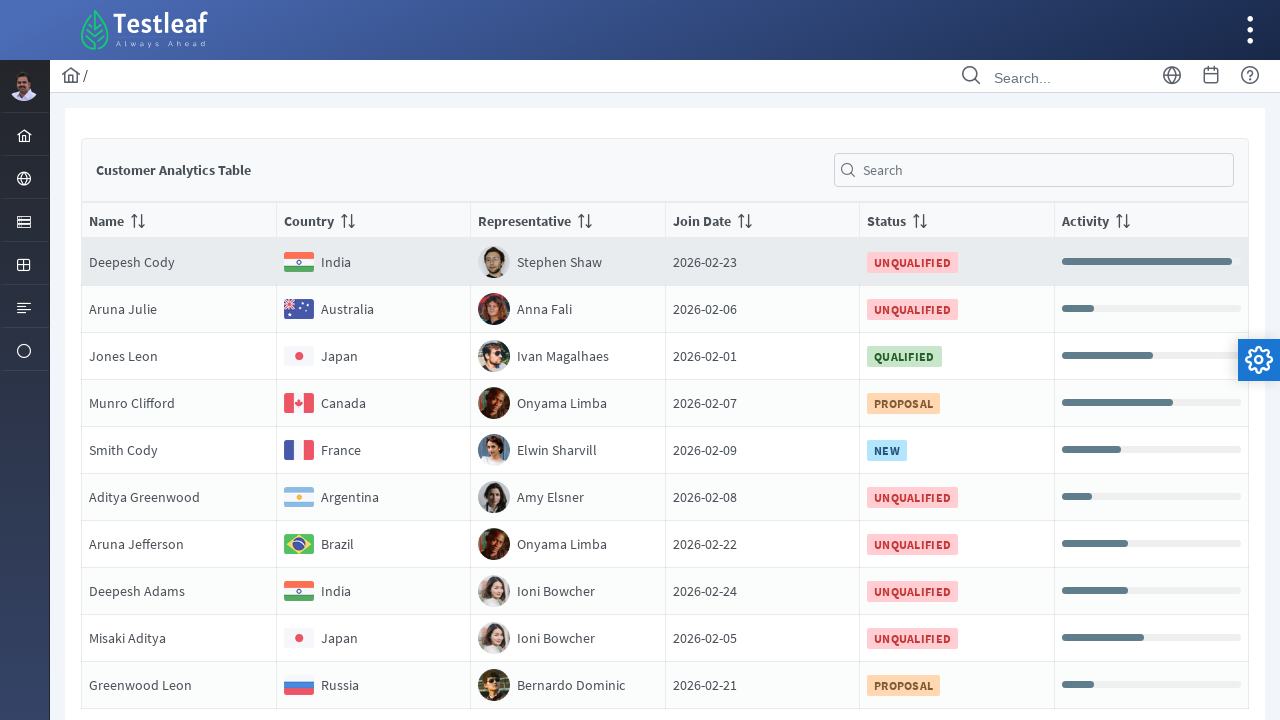

Retrieved text content from row 8, column 5
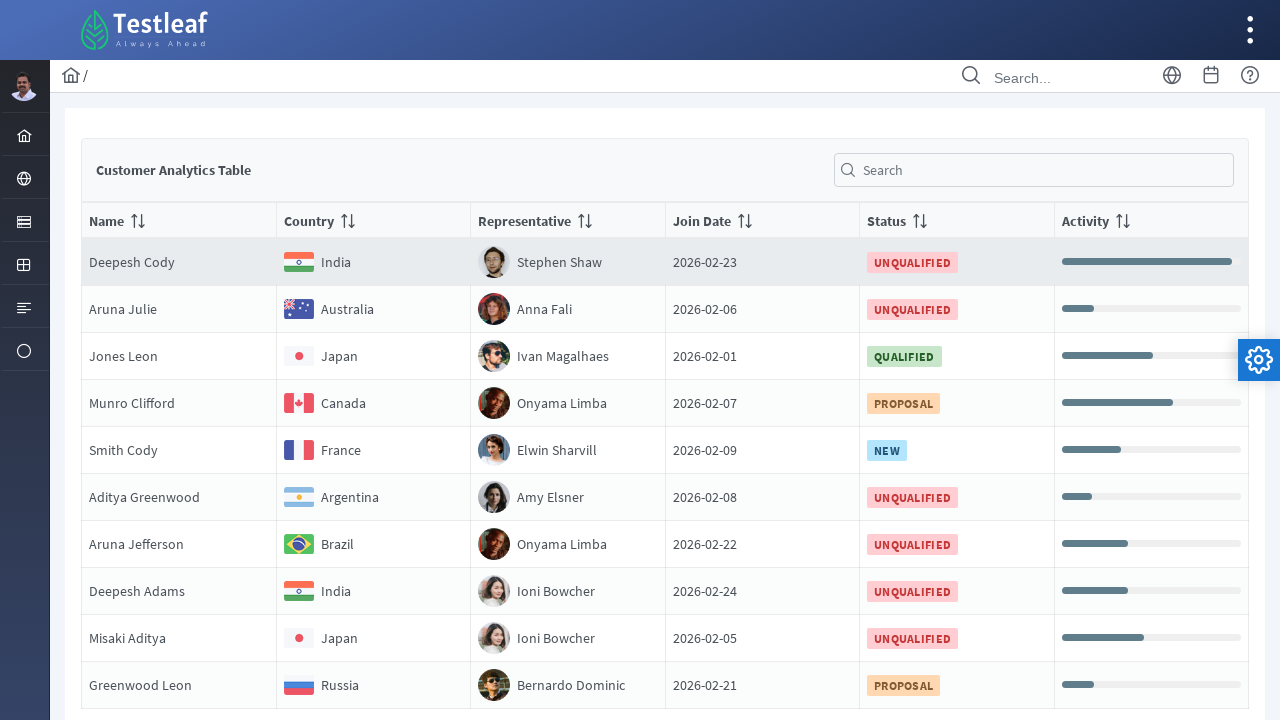

Retrieved text content from row 8, column 6
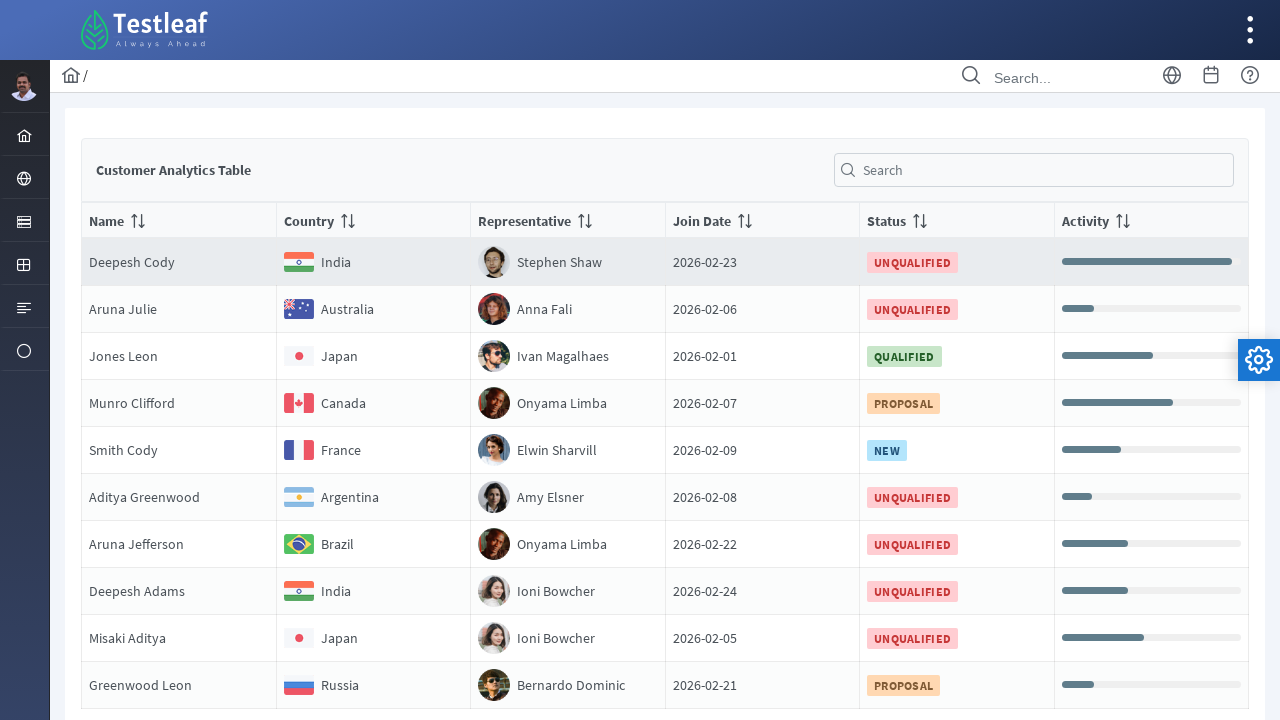

Retrieved text content from row 8, column 7
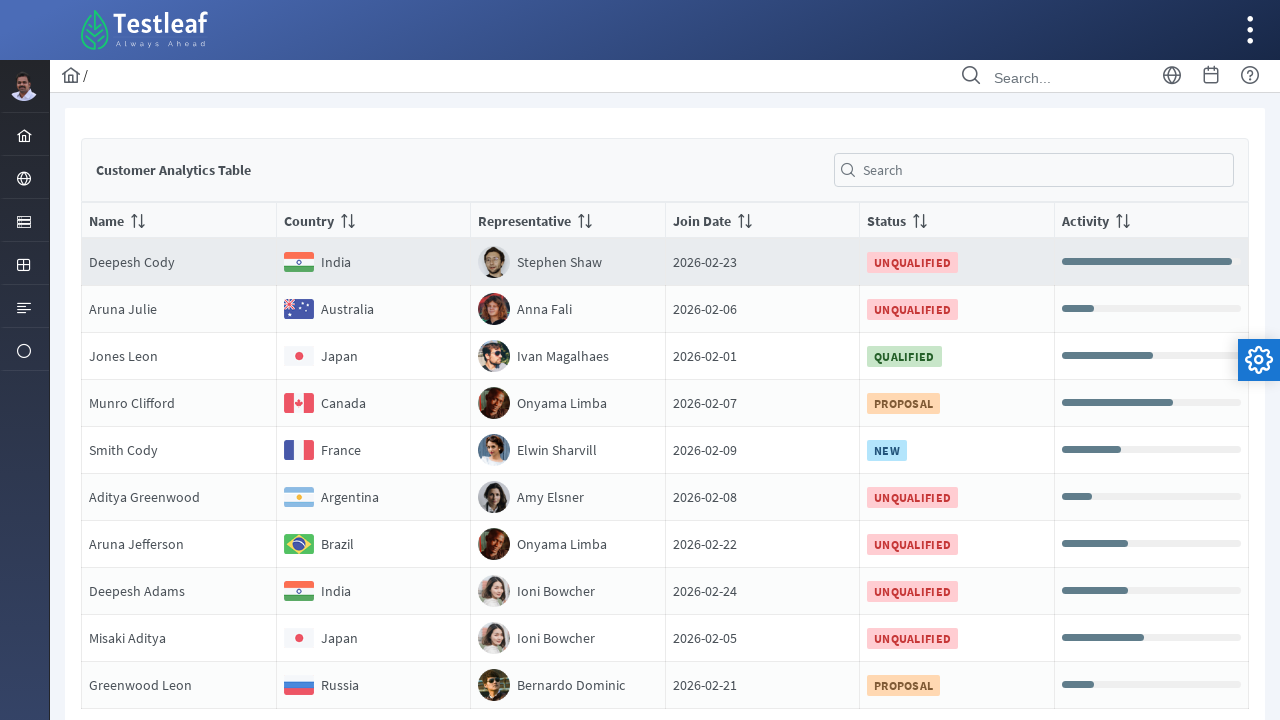

Retrieved text content from row 8, column 8
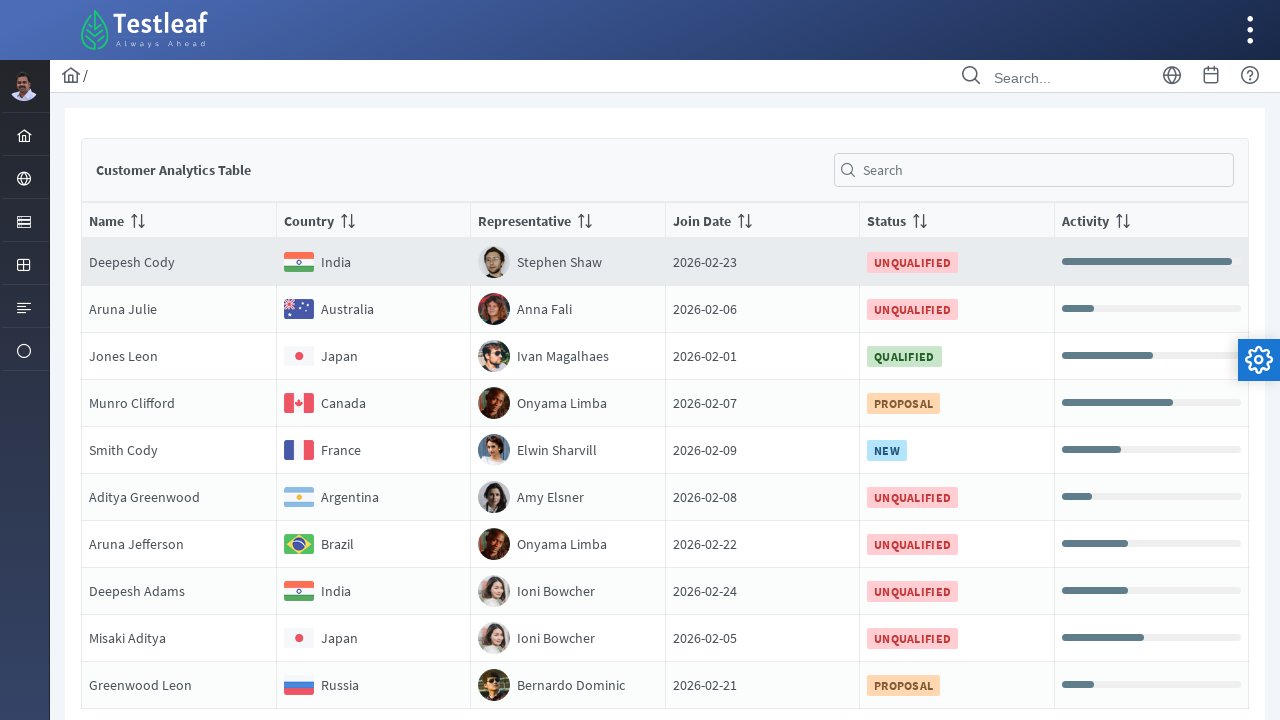

Retrieved text content from row 8, column 9
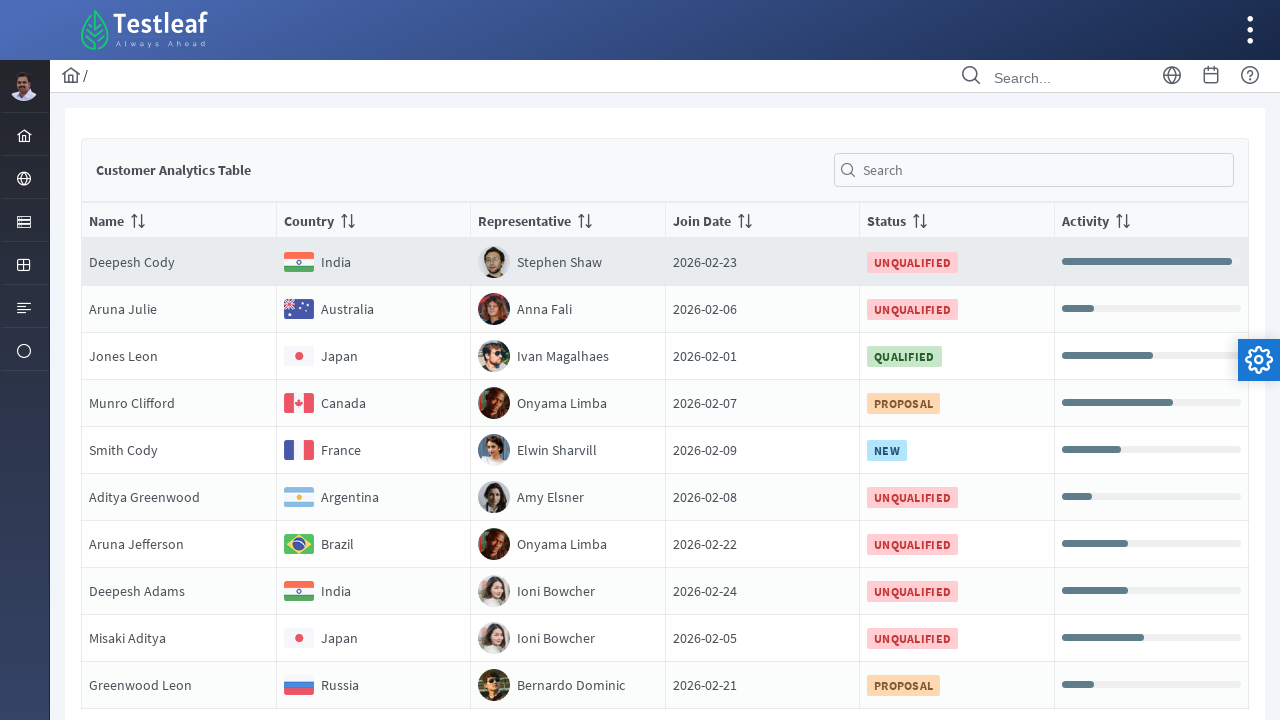

Retrieved text content from row 8, column 10
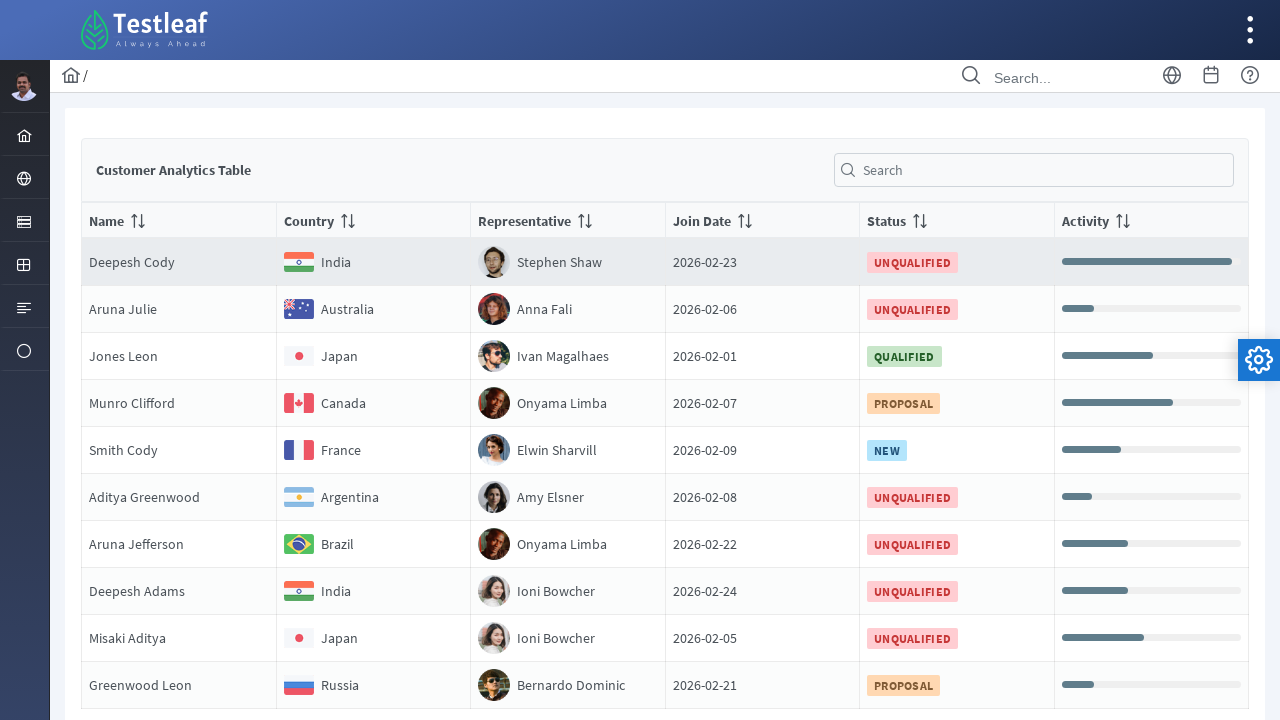

Retrieved text content from row 8, column 11
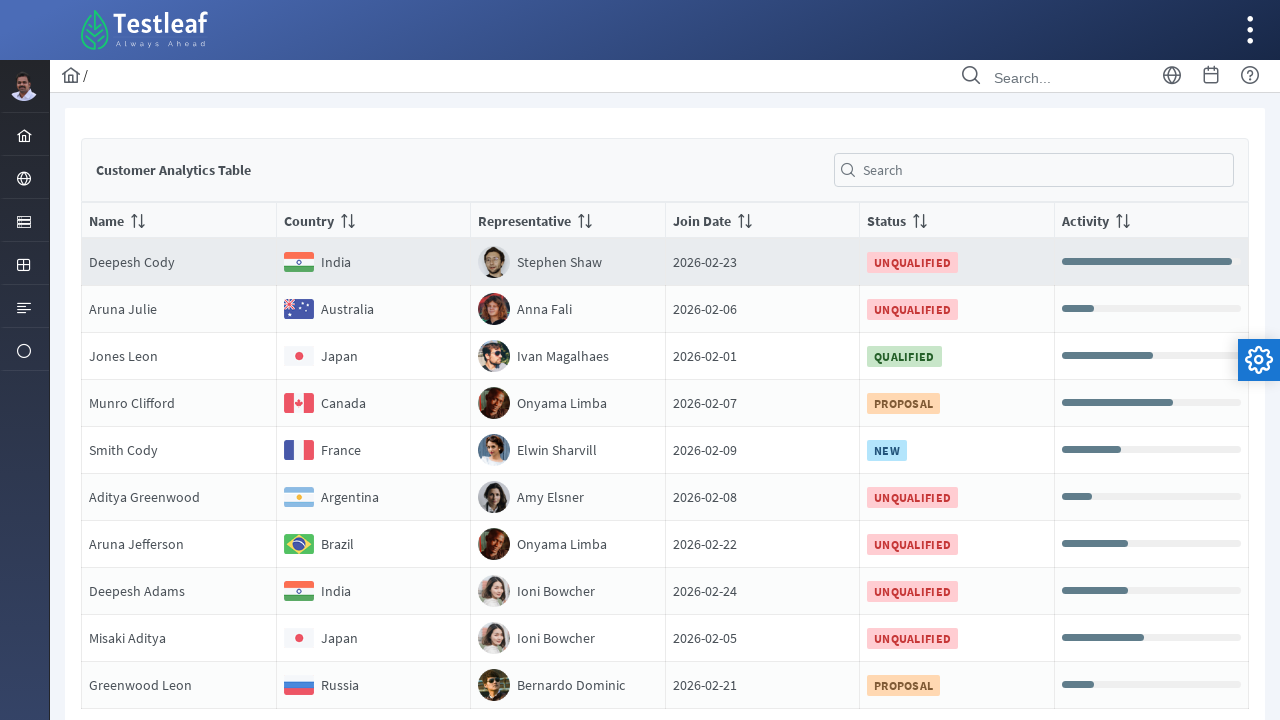

Retrieved text content from row 8, column 12
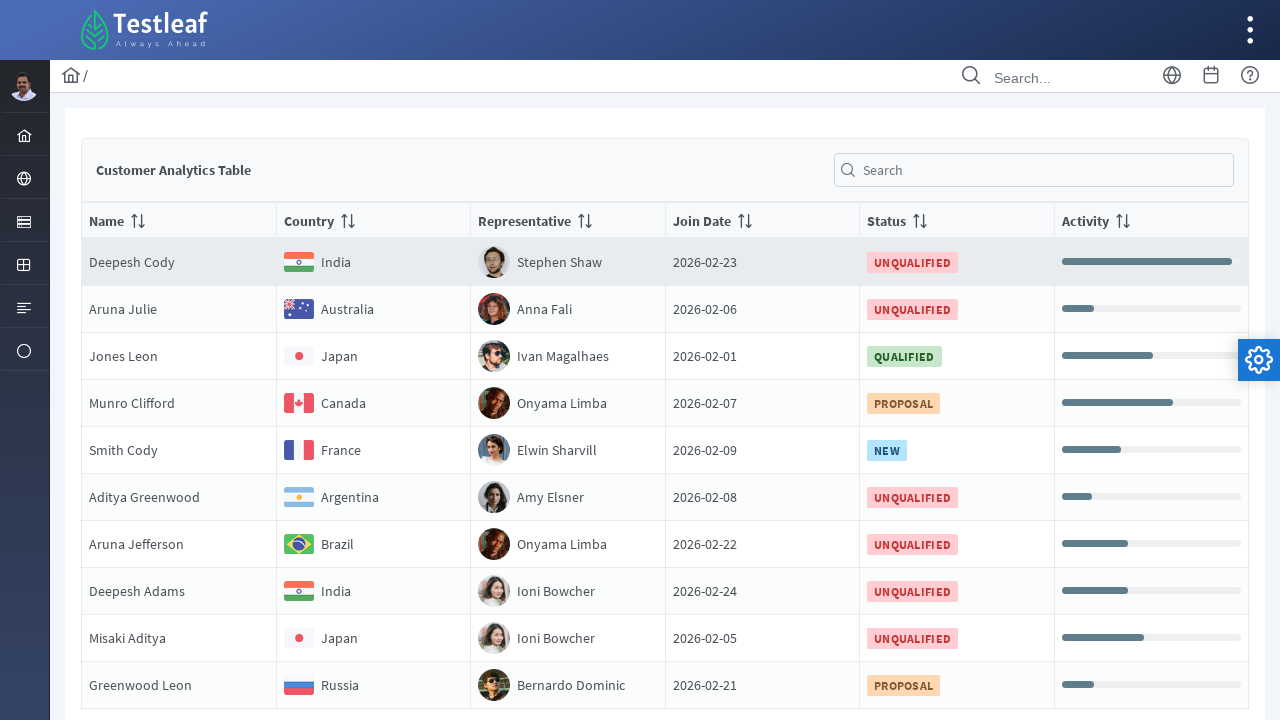

Retrieved text content from row 8, column 13
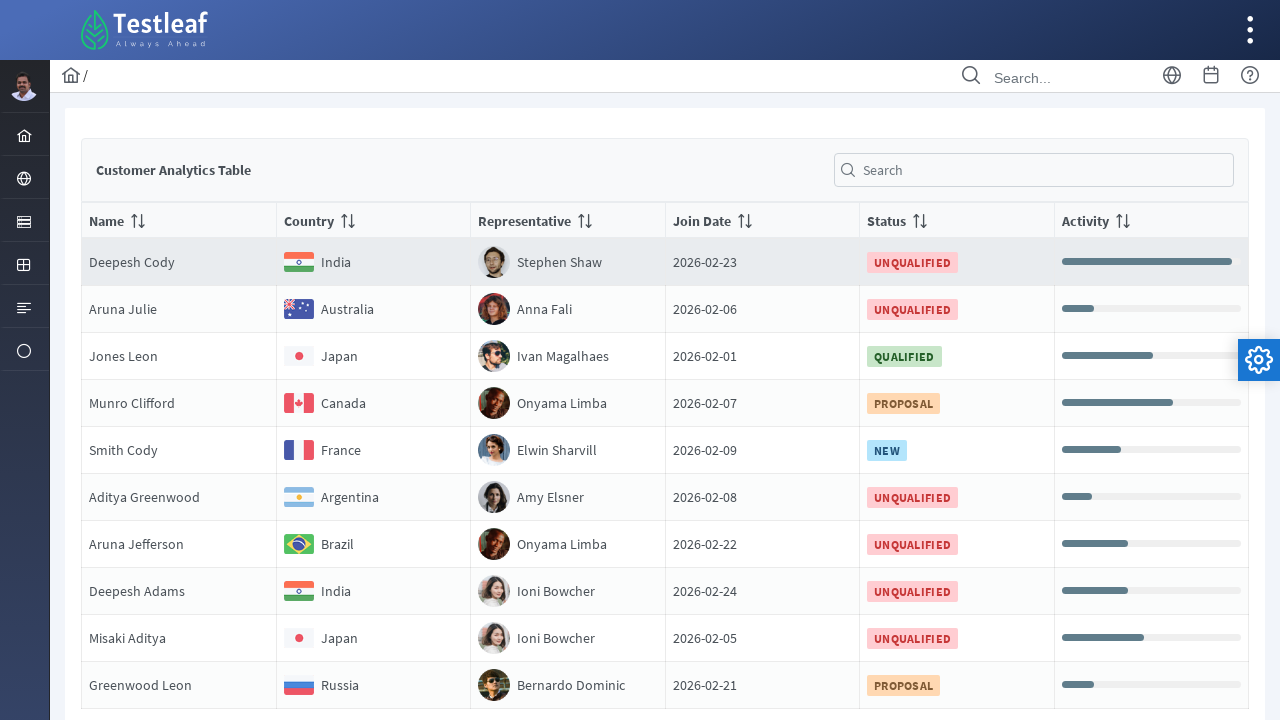

Retrieved text content from row 8, column 14
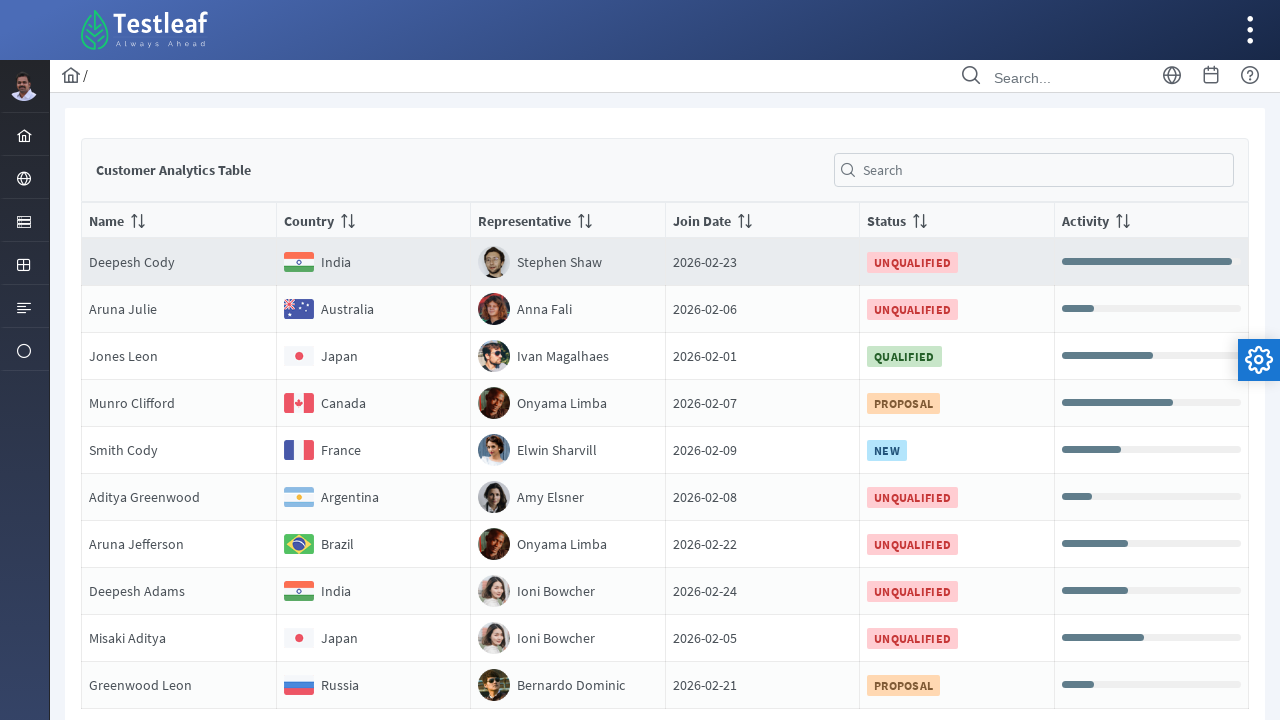

Retrieved text content from row 8, column 15
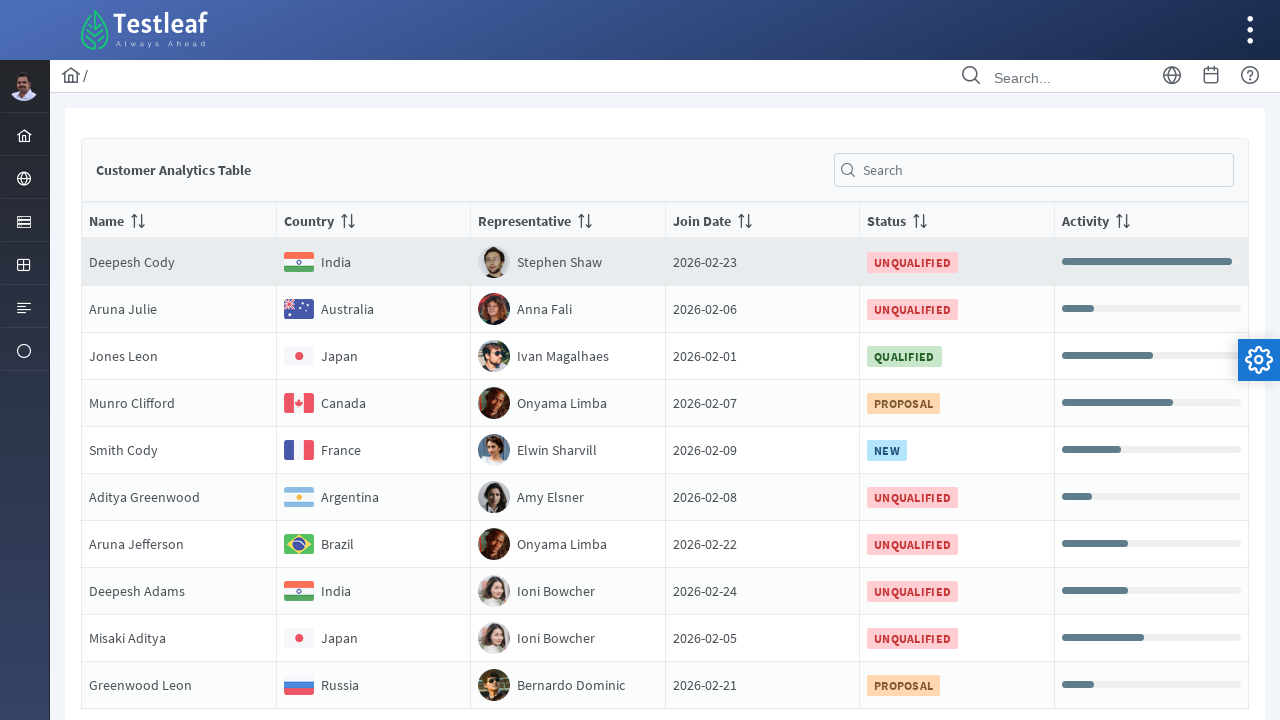

Retrieved text content from row 8, column 16
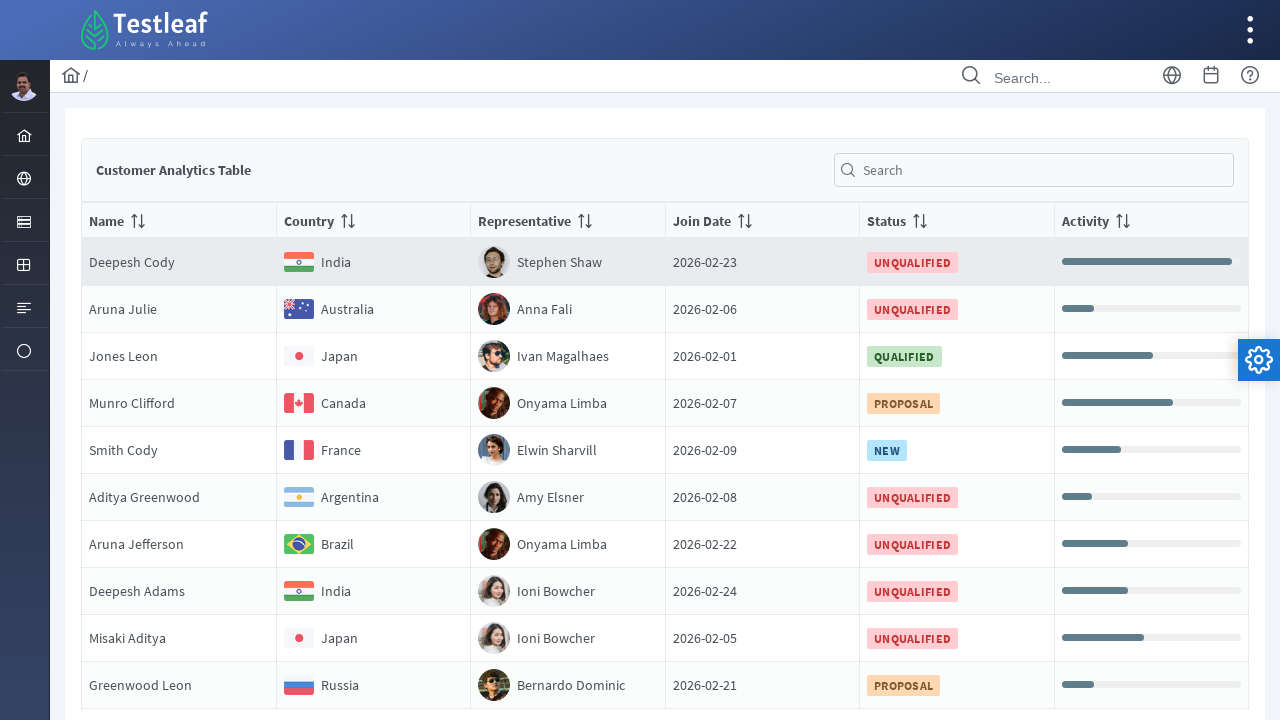

Retrieved text content from row 8, column 17
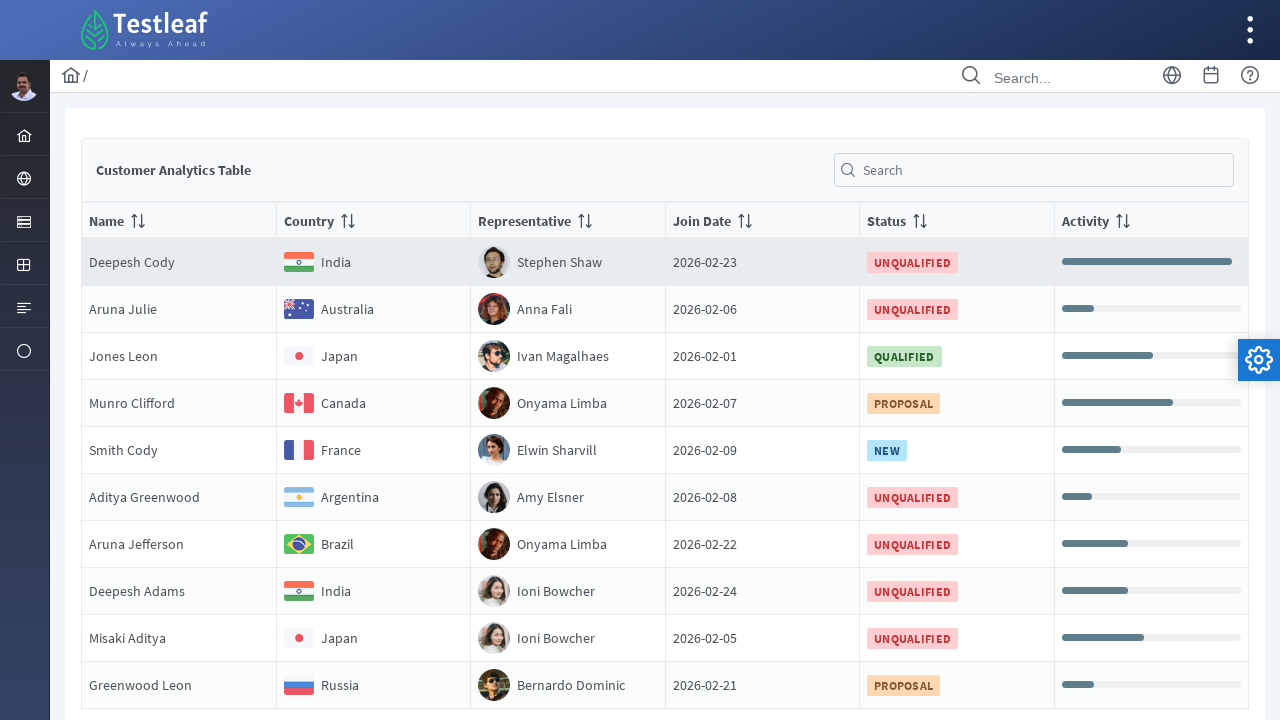

Retrieved text content from row 8, column 18
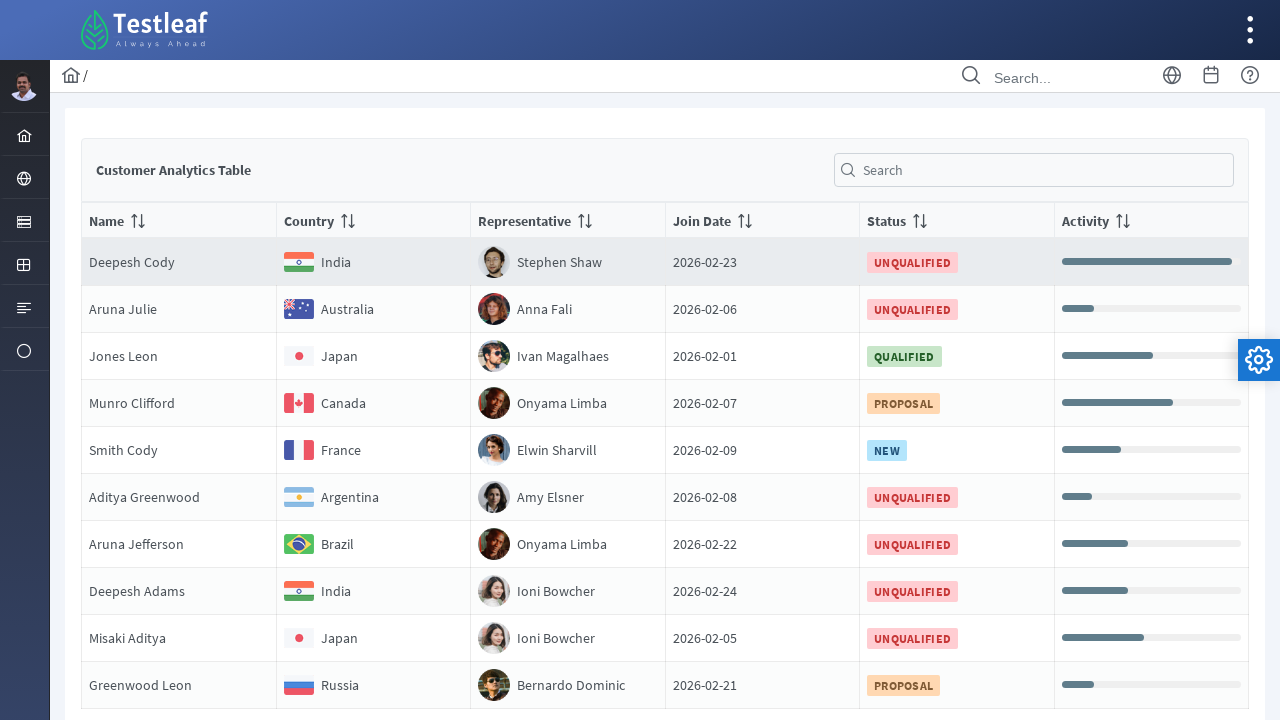

Retrieved text content from row 8, column 19
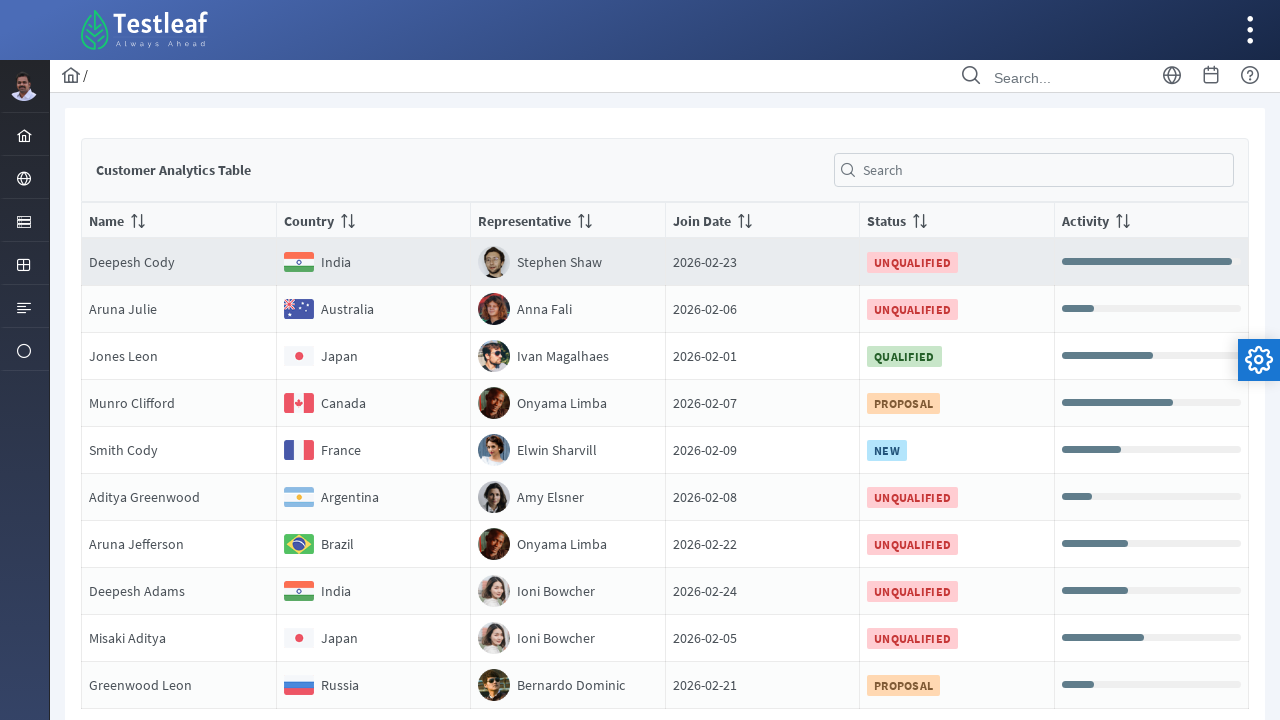

Retrieved text content from row 8, column 20
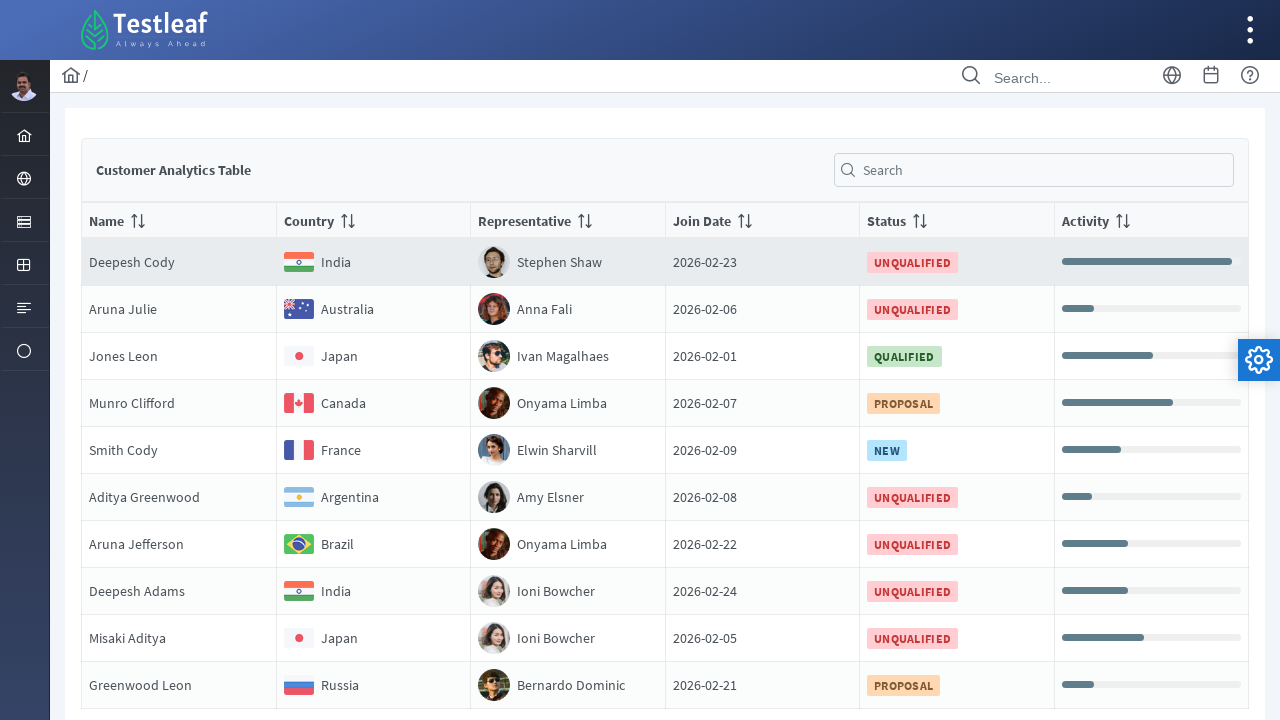

Retrieved text content from row 8, column 21
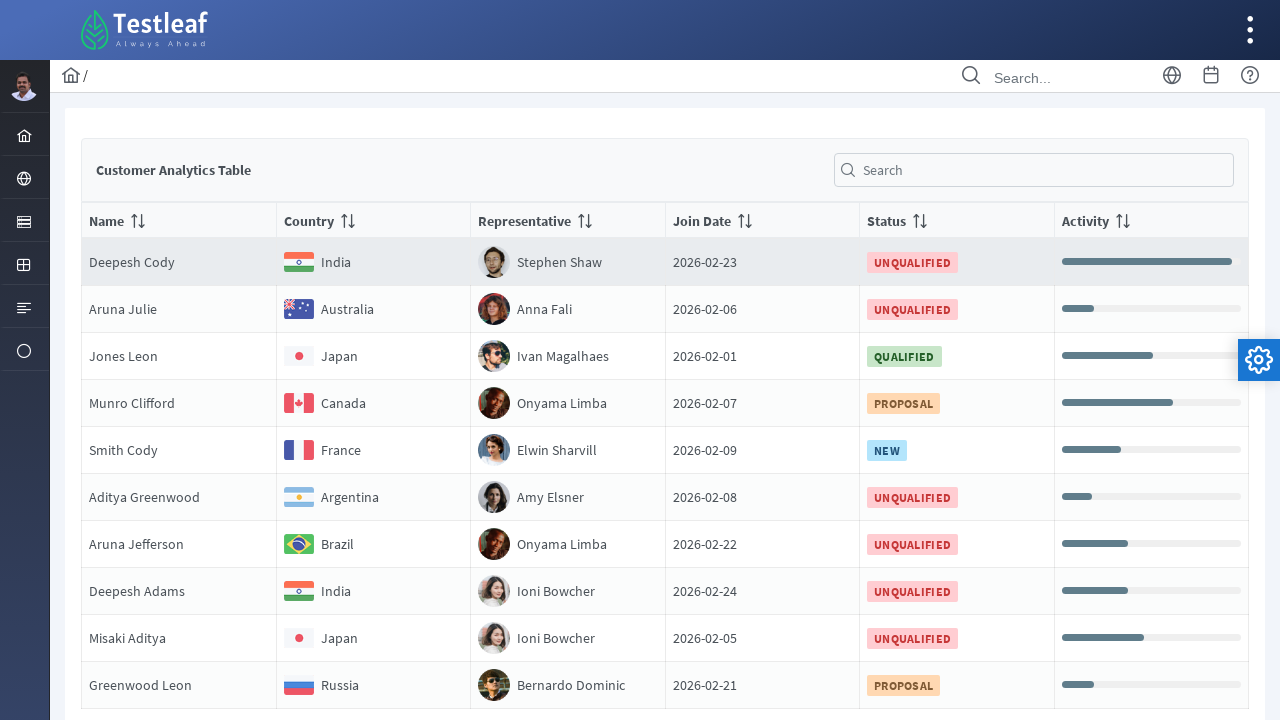

Retrieved text content from row 8, column 22
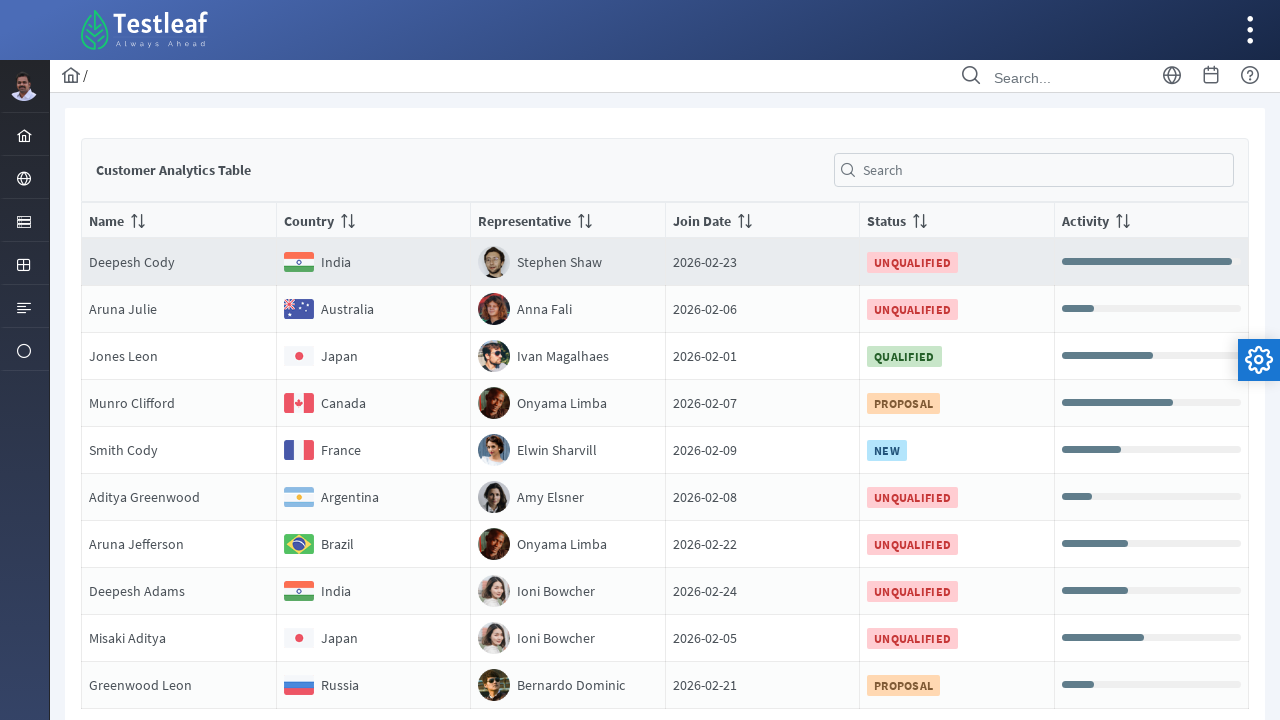

Retrieved text content from row 8, column 23
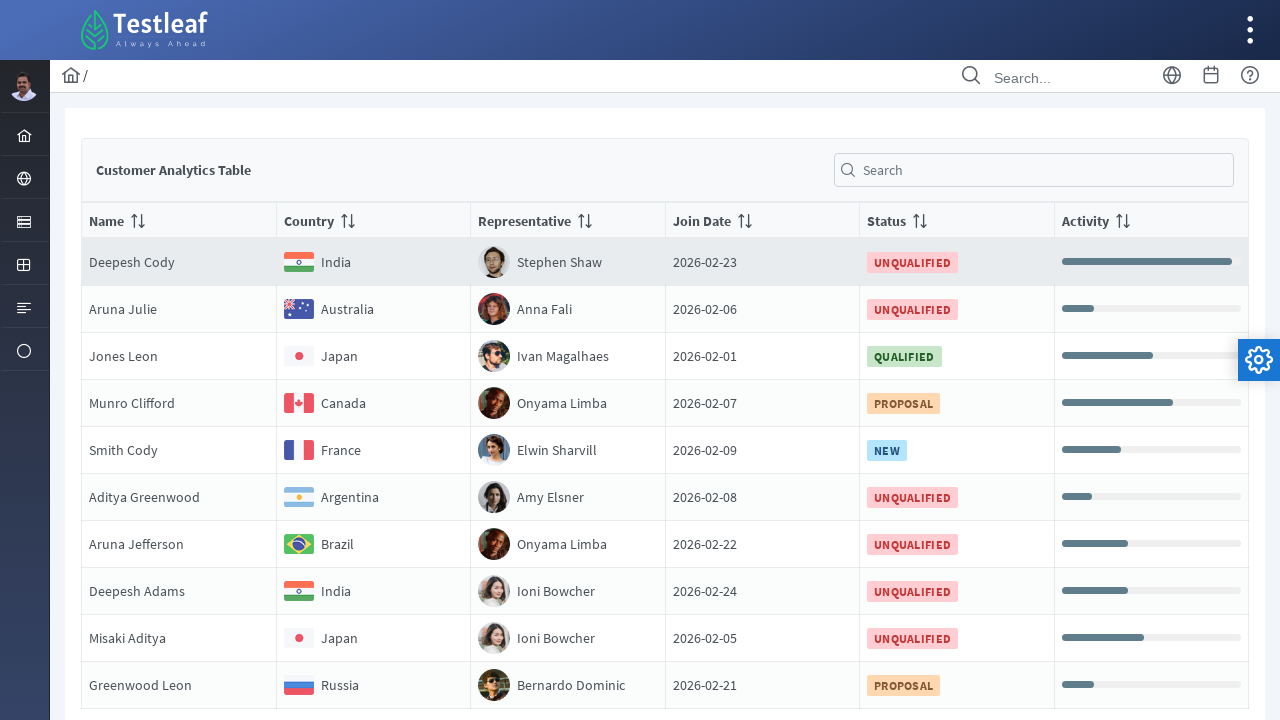

Retrieved text content from row 8, column 24
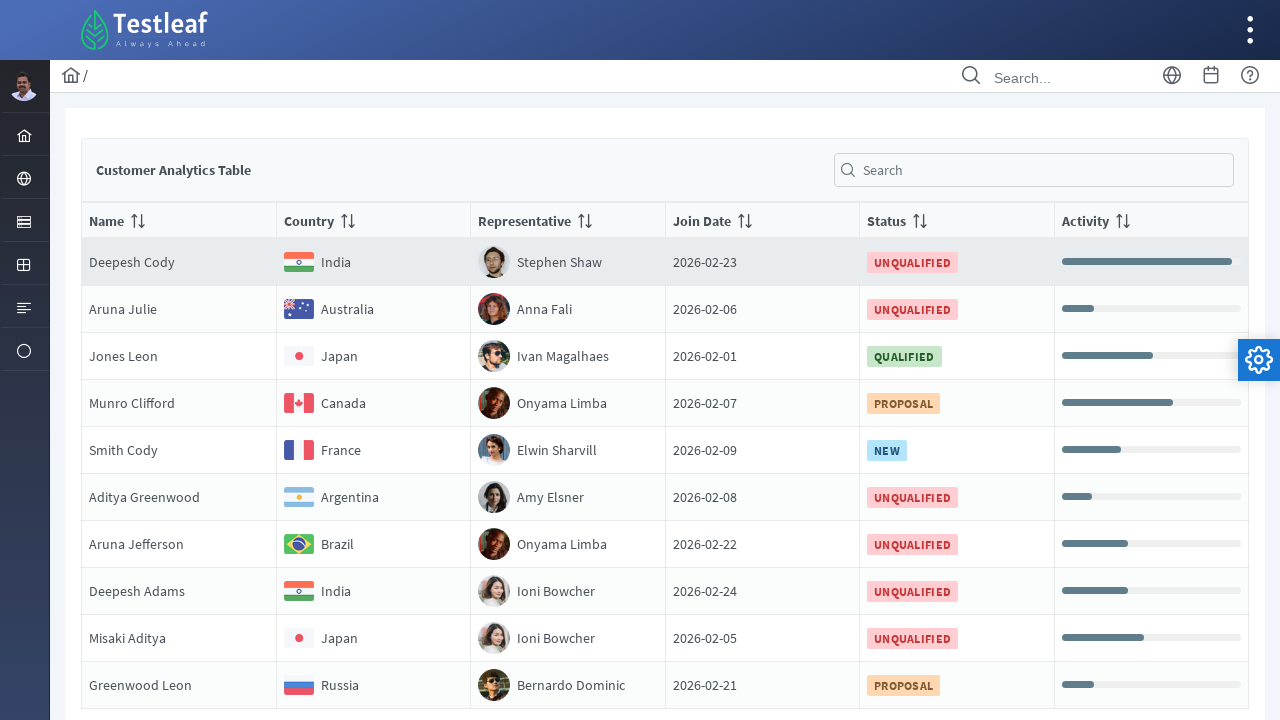

Retrieved text content from row 8, column 25
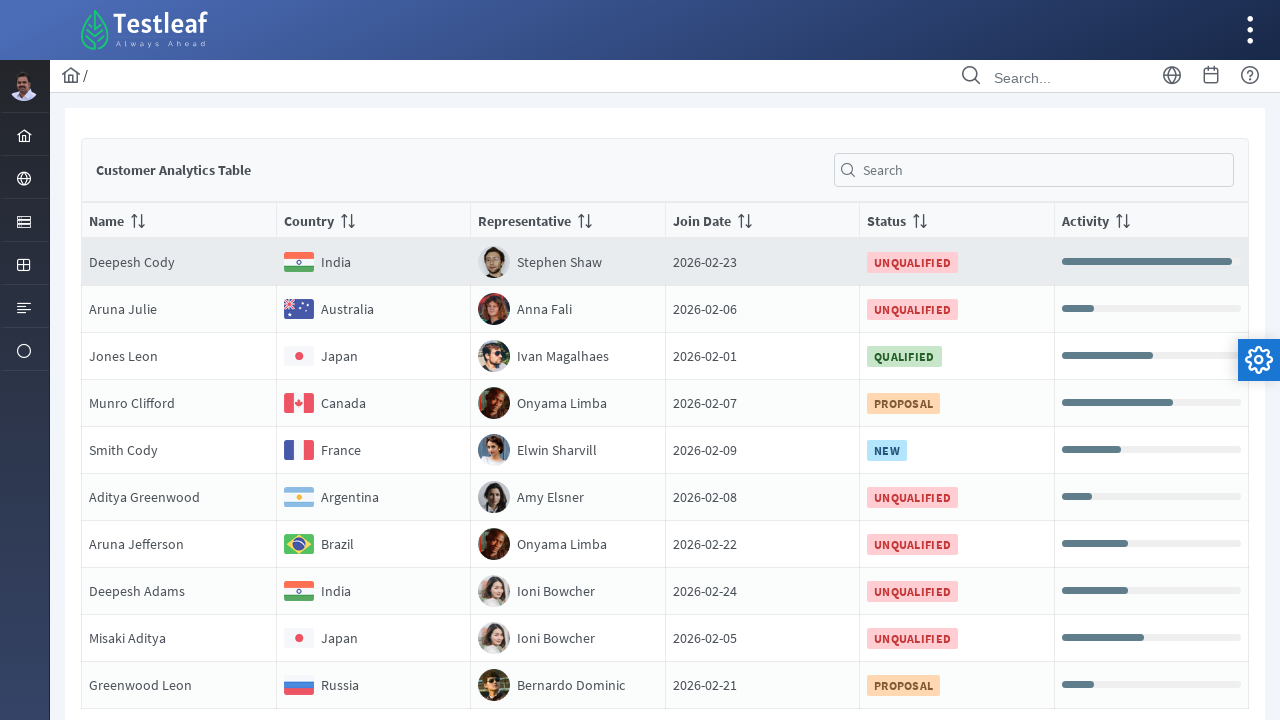

Retrieved text content from row 8, column 26
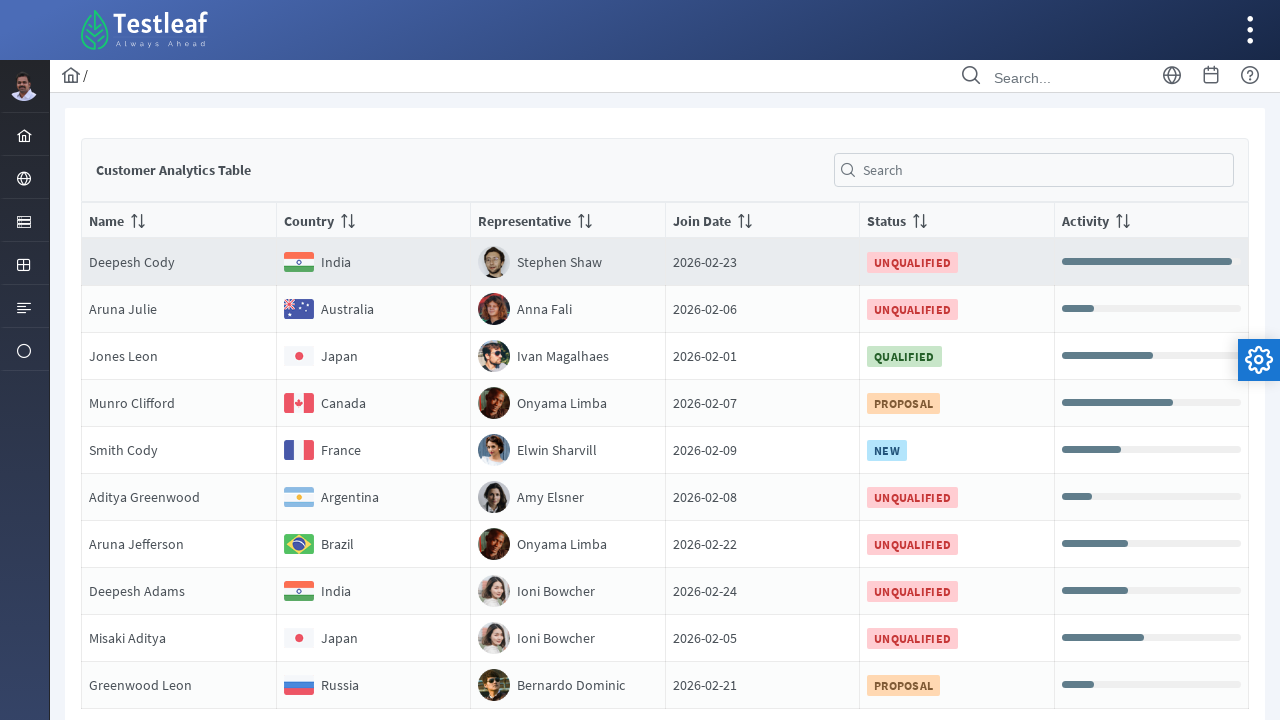

Retrieved text content from row 8, column 27
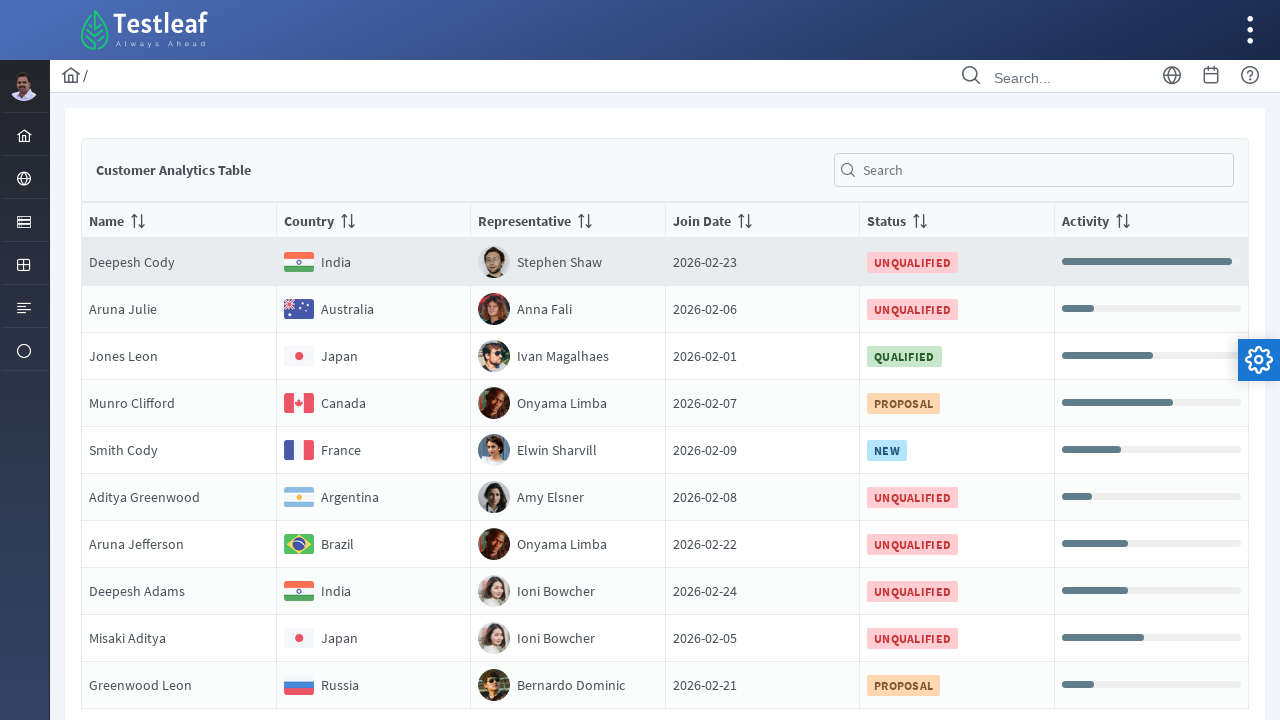

Retrieved text content from row 8, column 28
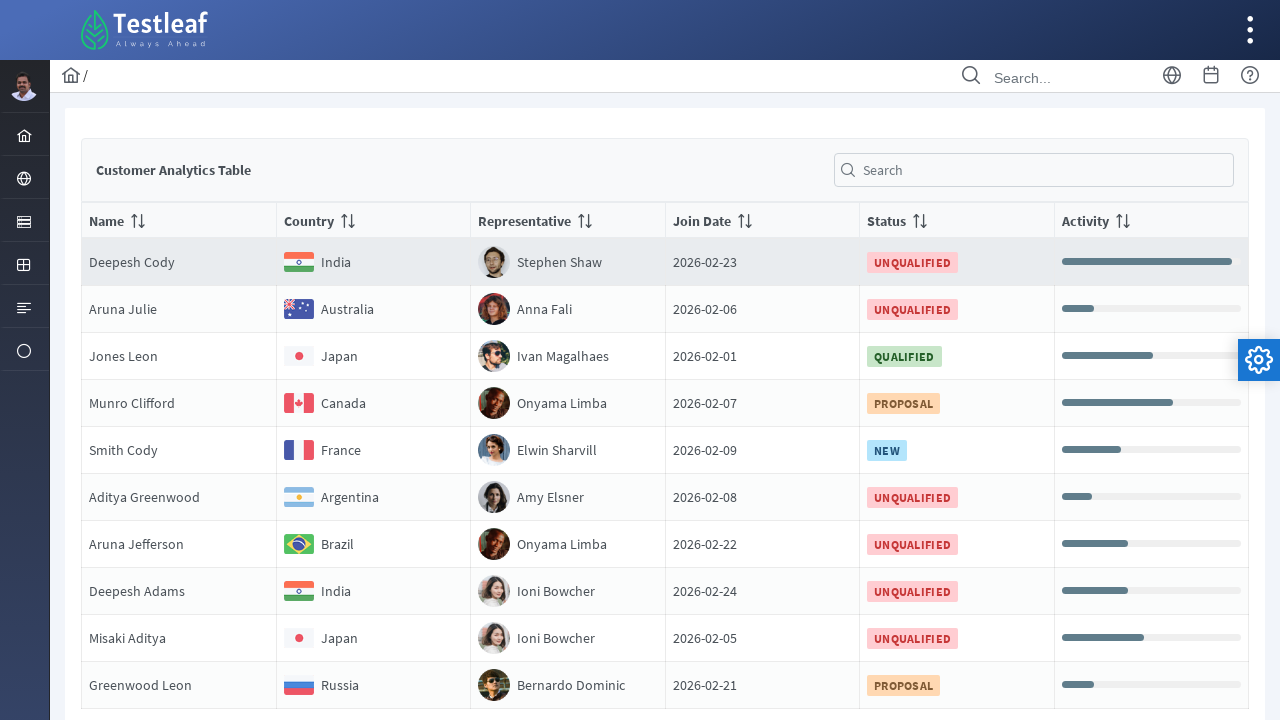

Retrieved text content from row 8, column 29
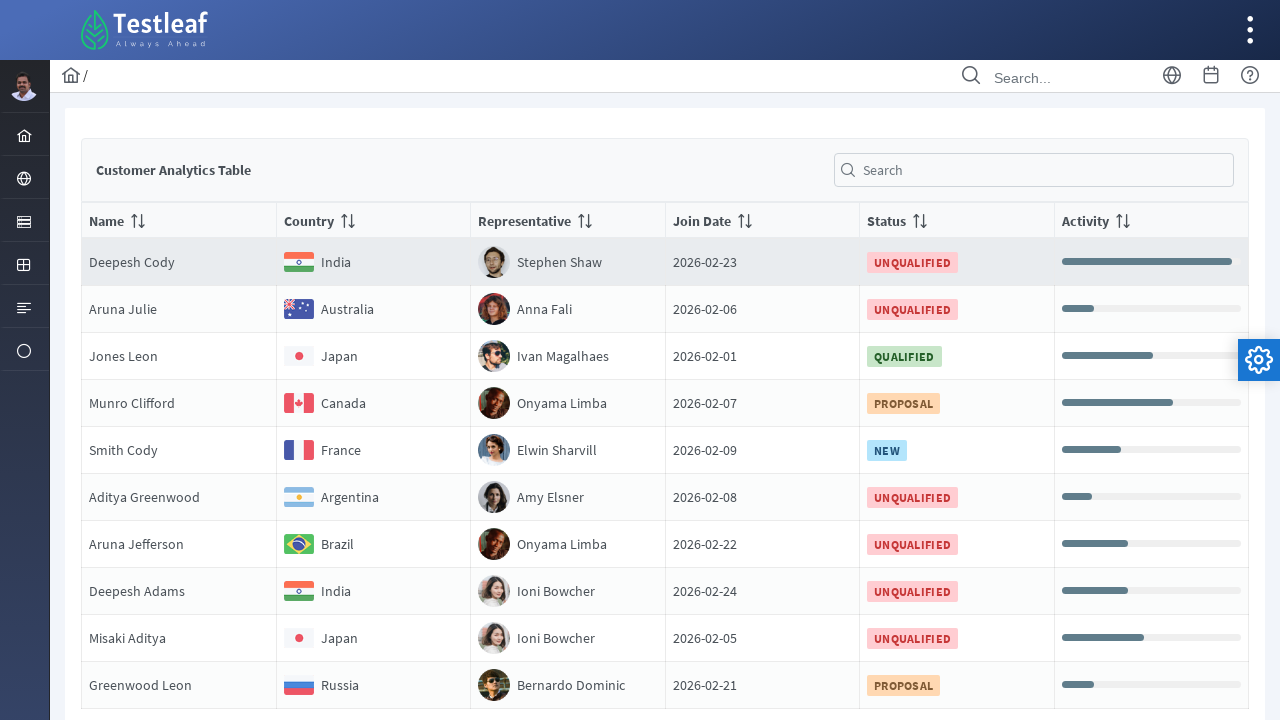

Retrieved text content from row 8, column 30
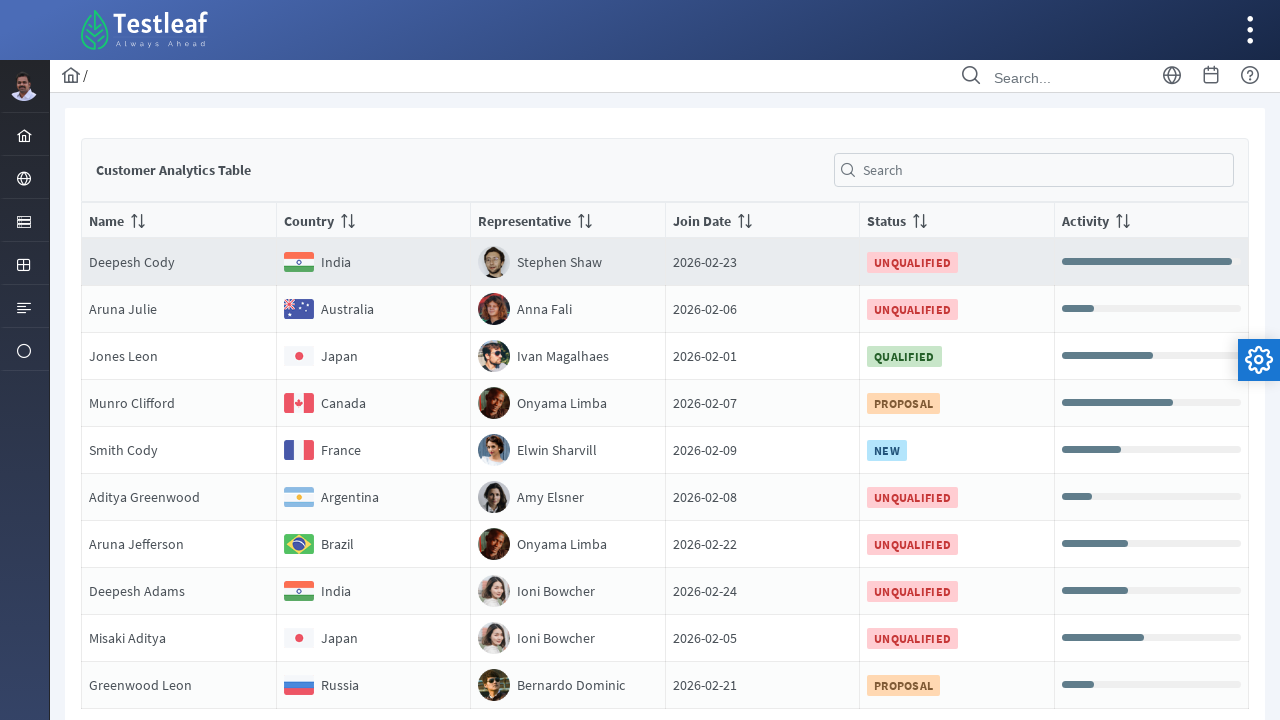

Retrieved text content from row 8, column 31
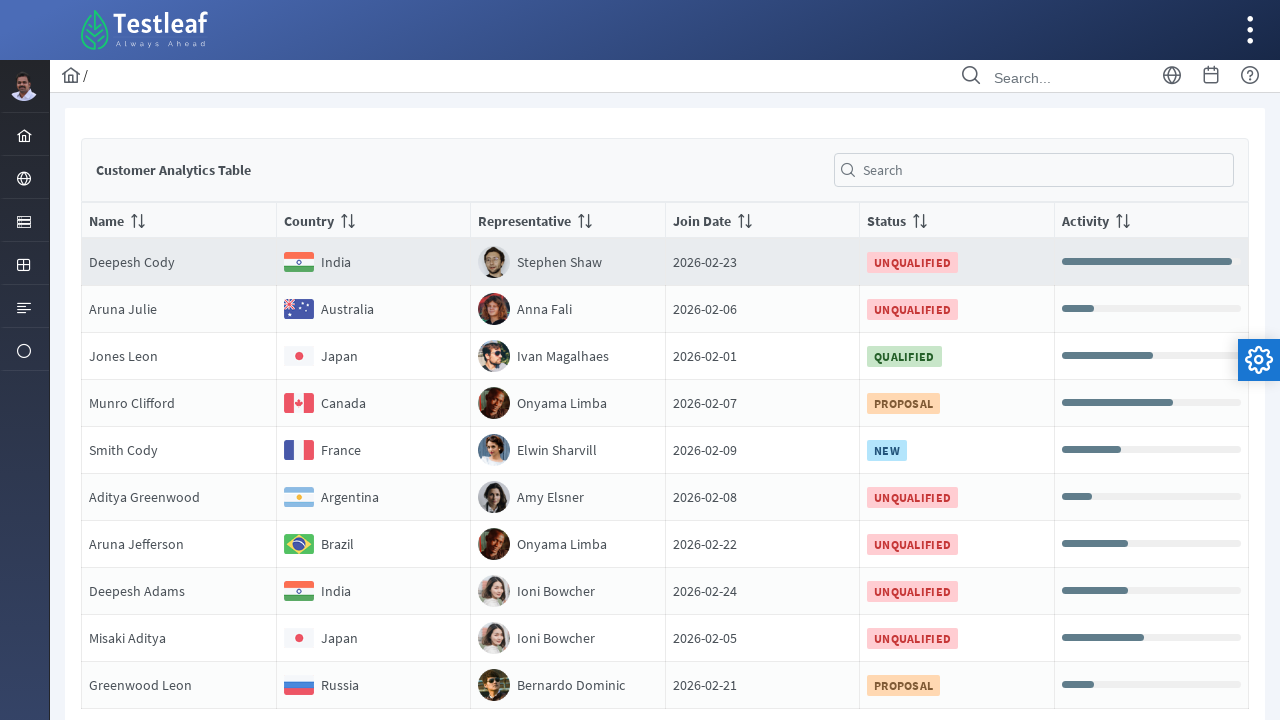

Retrieved text content from row 8, column 32
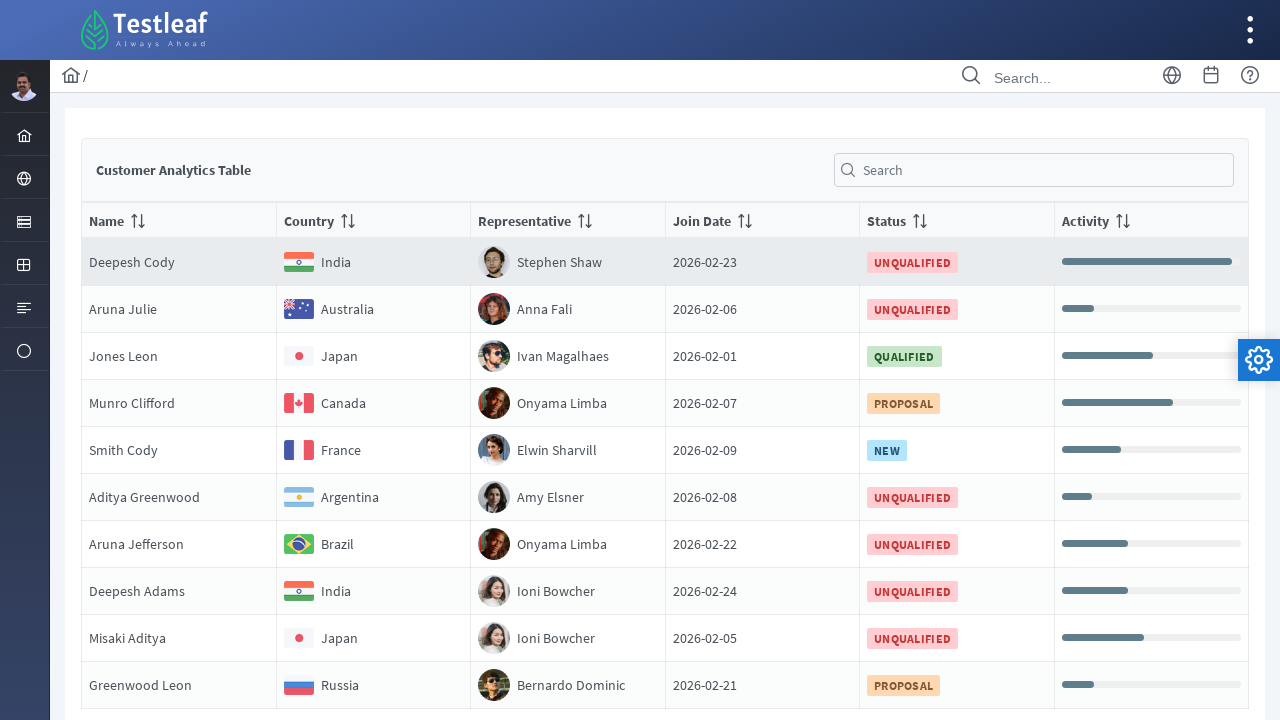

Retrieved text content from row 8, column 33
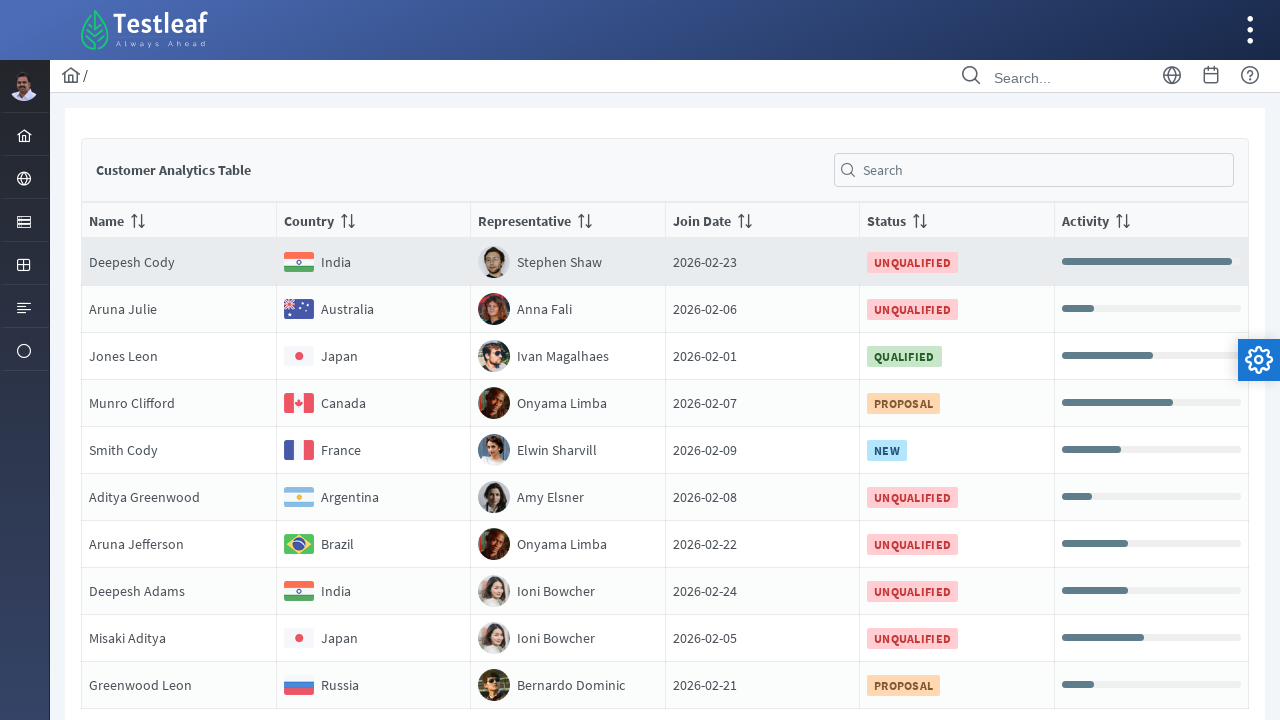

Retrieved text content from row 8, column 34
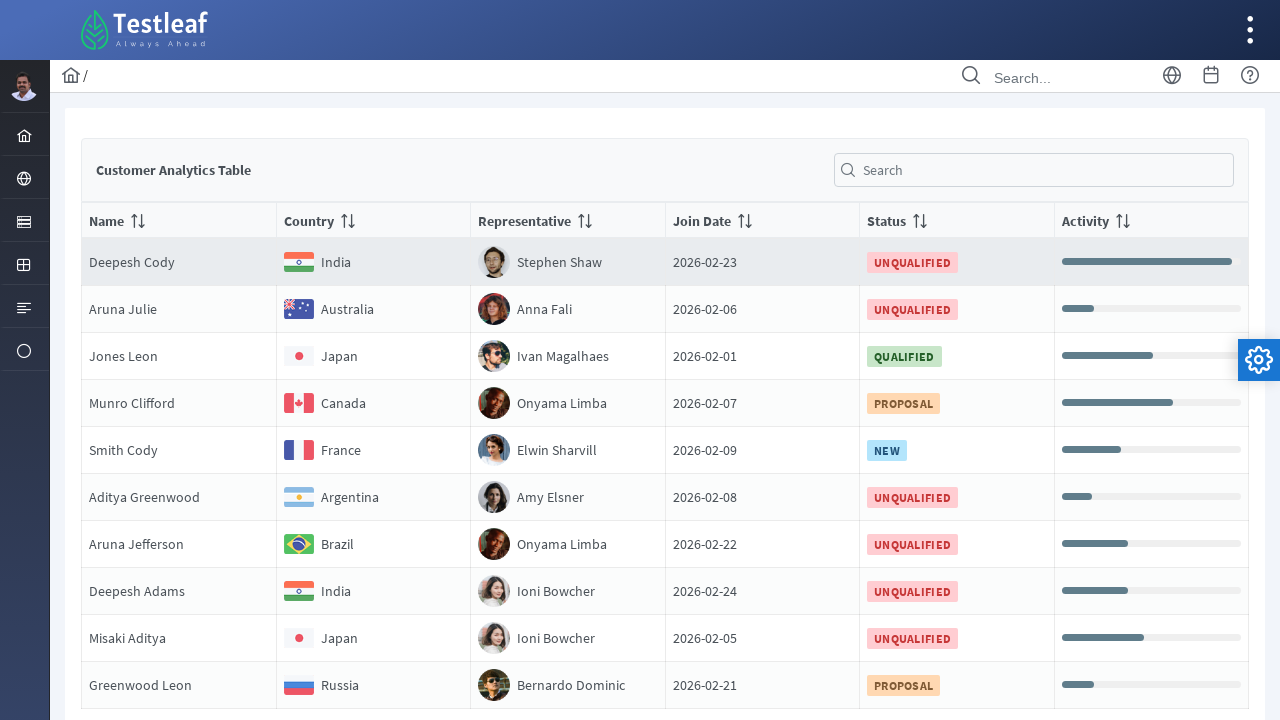

Retrieved text content from row 8, column 35
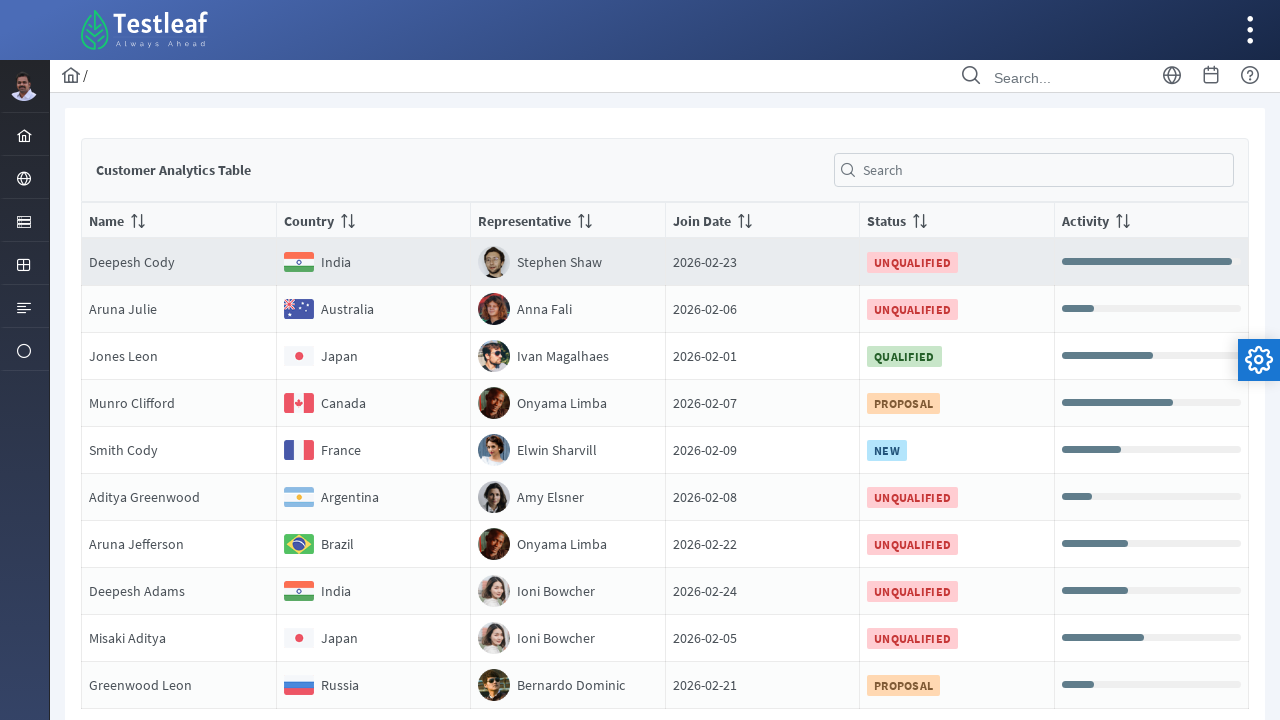

Retrieved text content from row 8, column 36
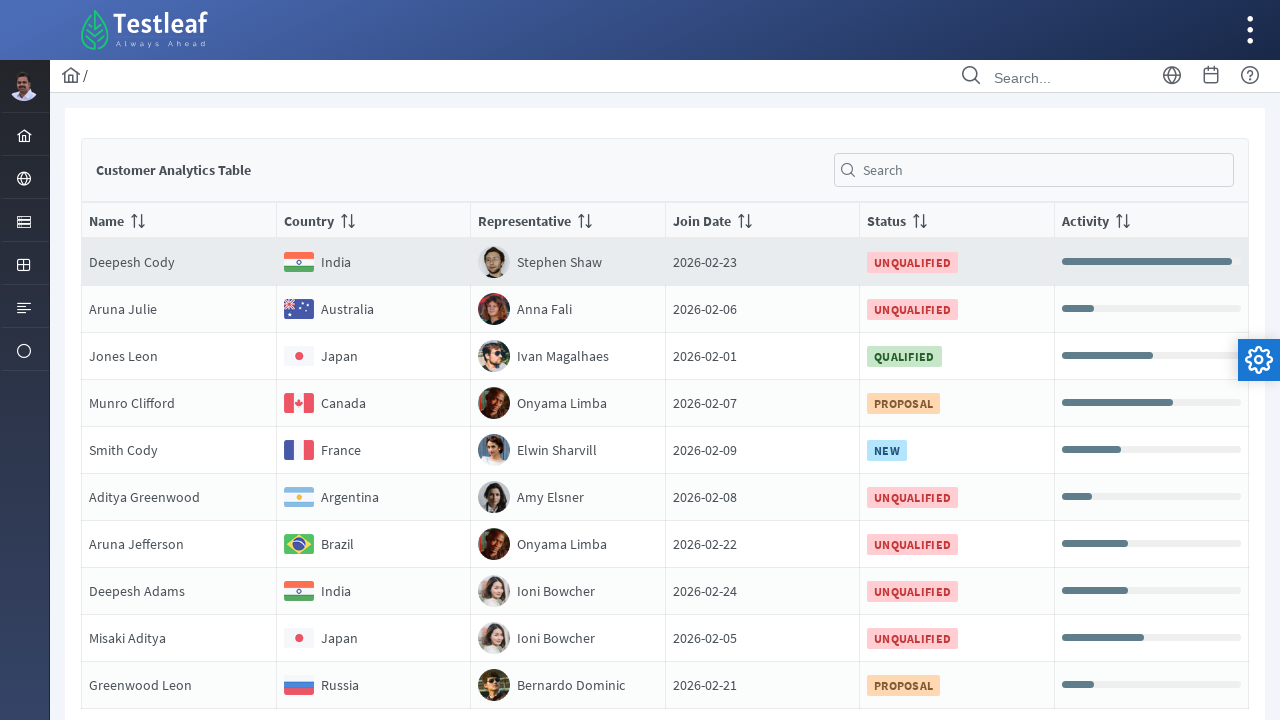

Retrieved text content from row 8, column 37
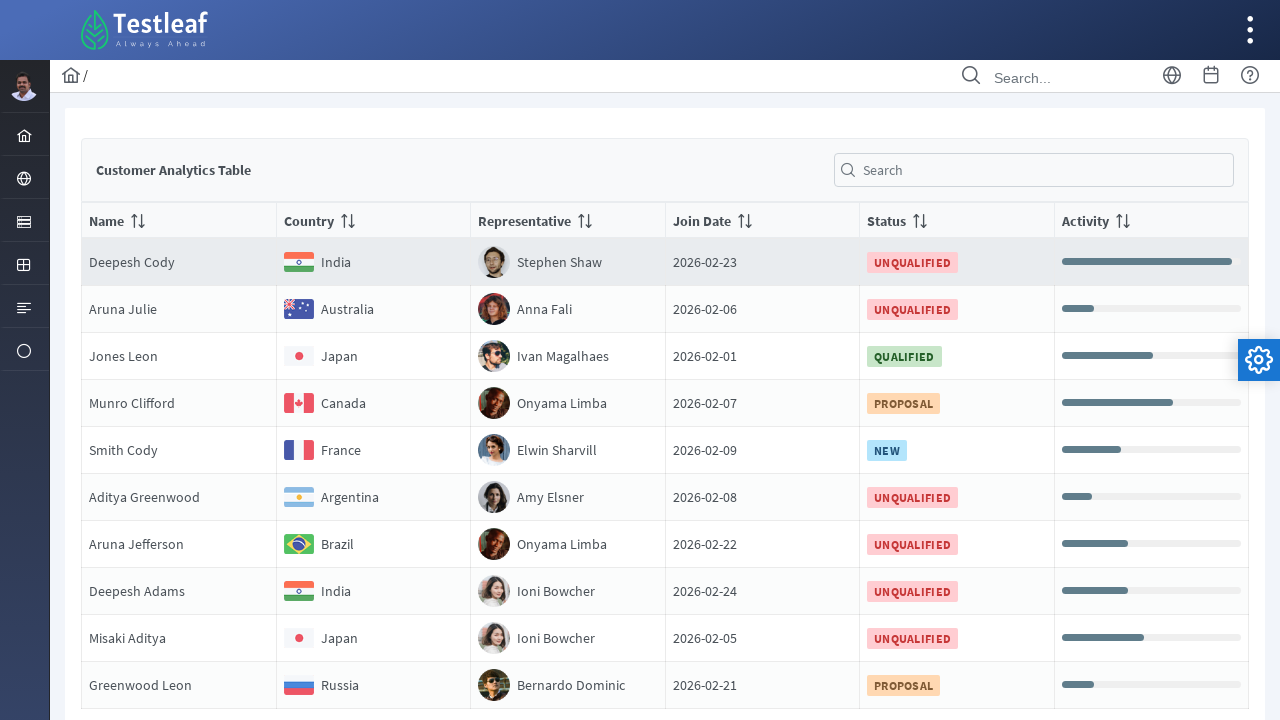

Retrieved text content from row 8, column 38
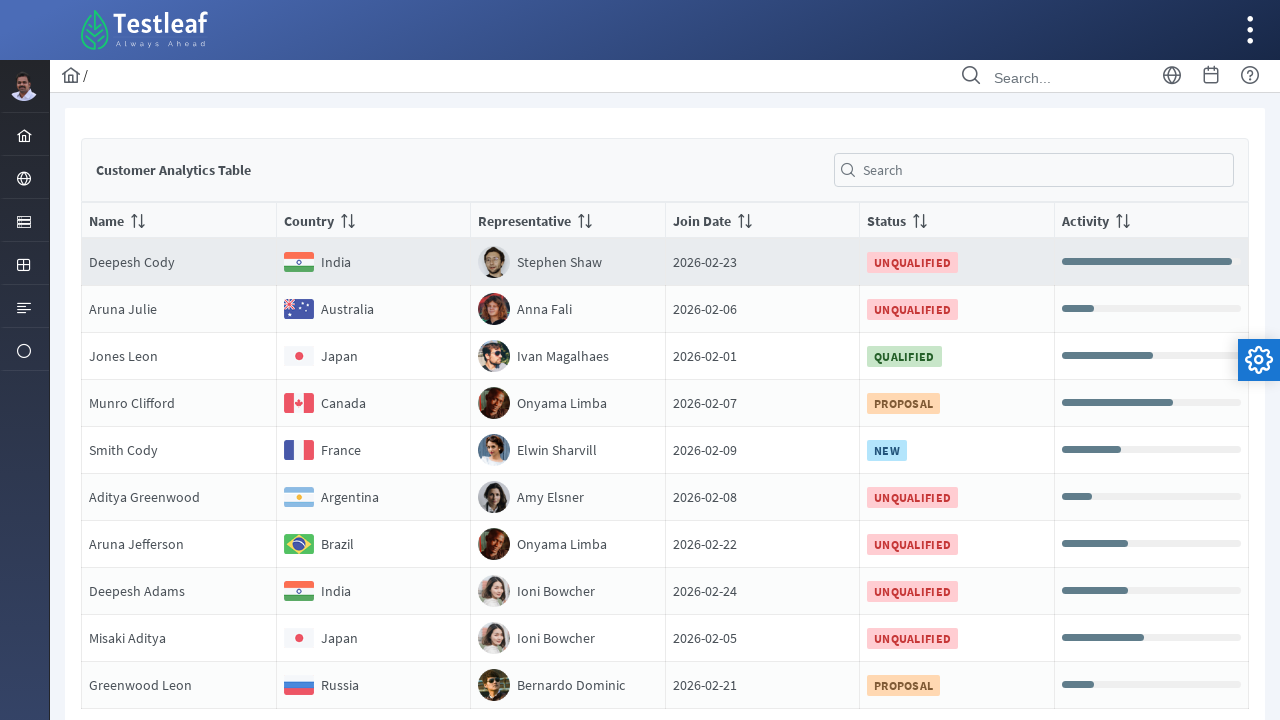

Retrieved text content from row 8, column 39
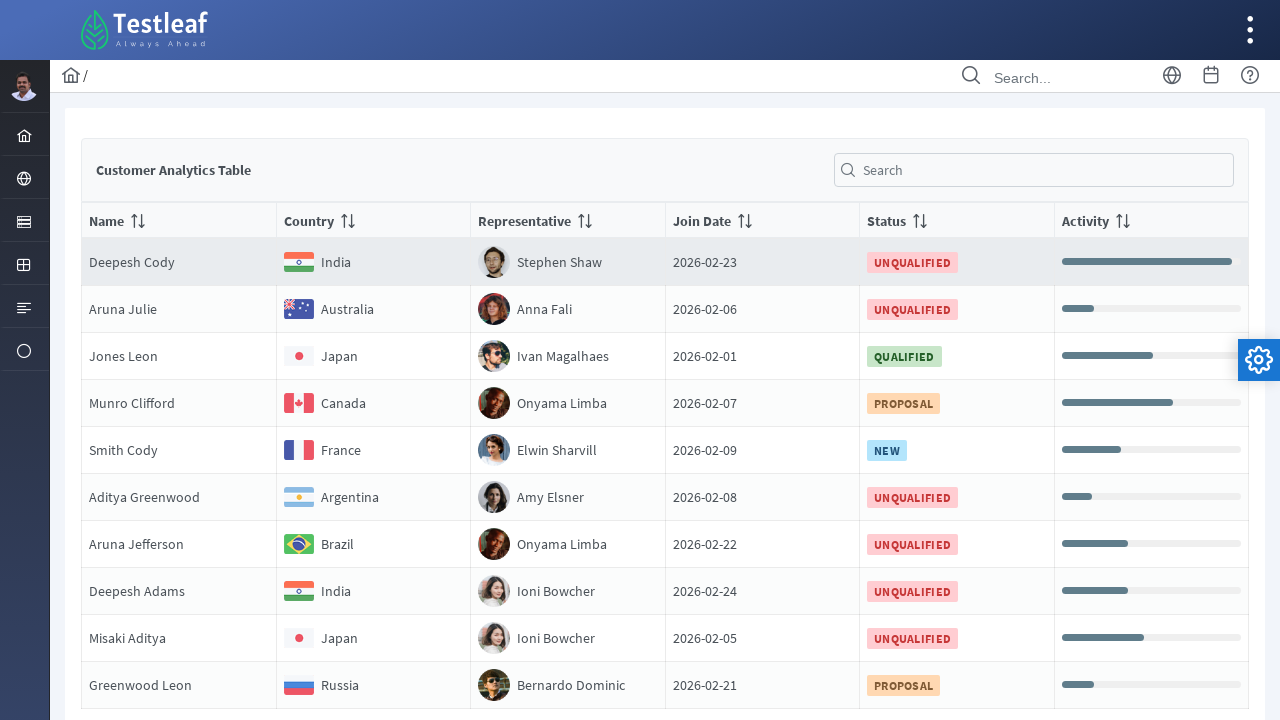

Retrieved text content from row 8, column 40
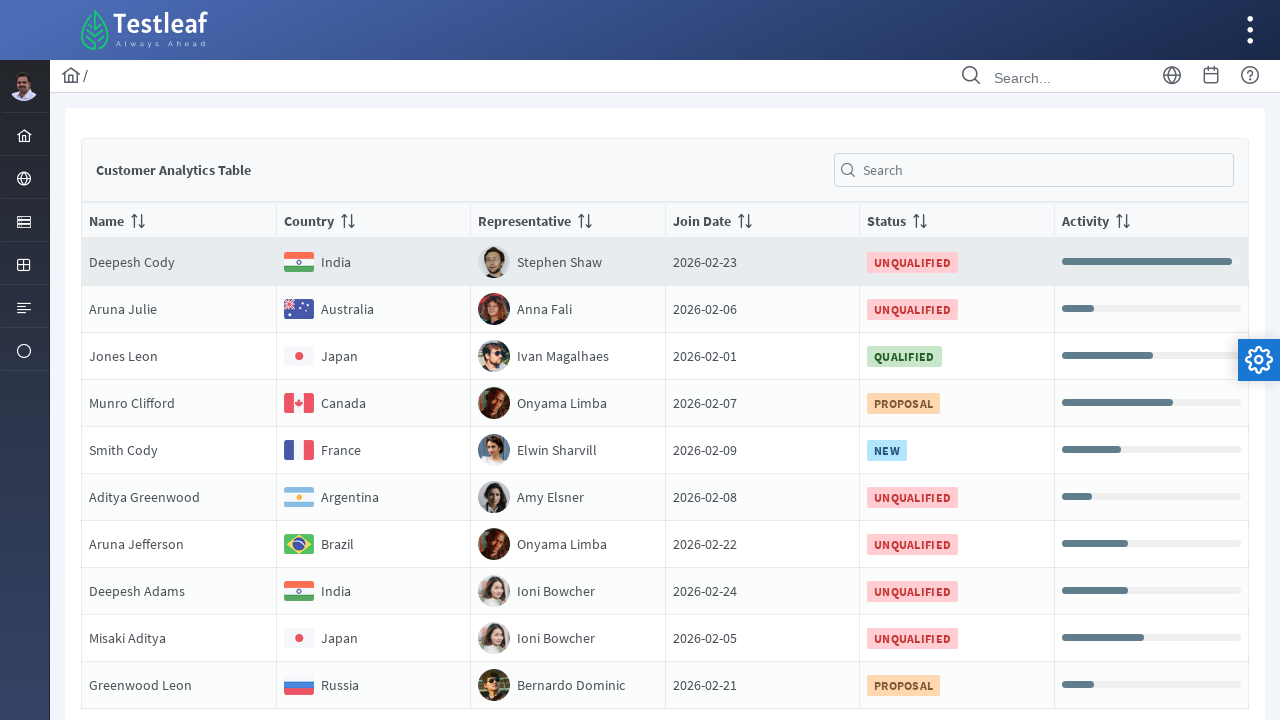

Retrieved text content from row 8, column 41
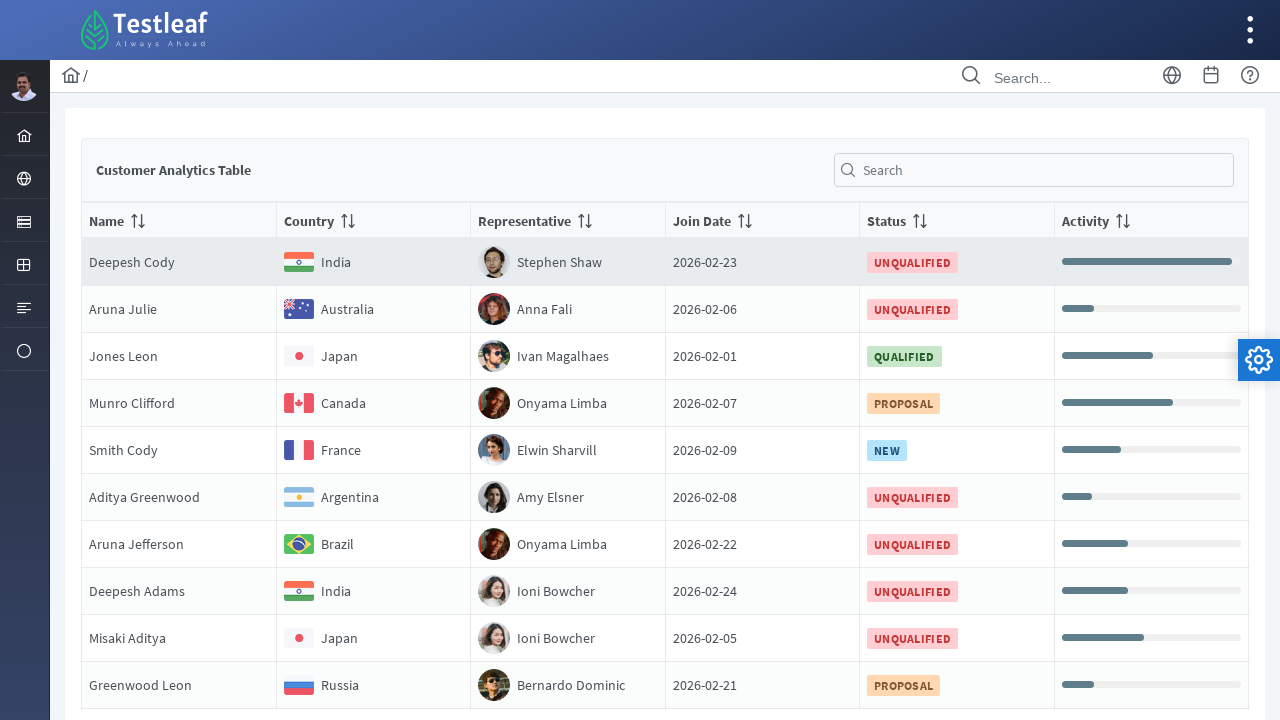

Retrieved text content from row 8, column 42
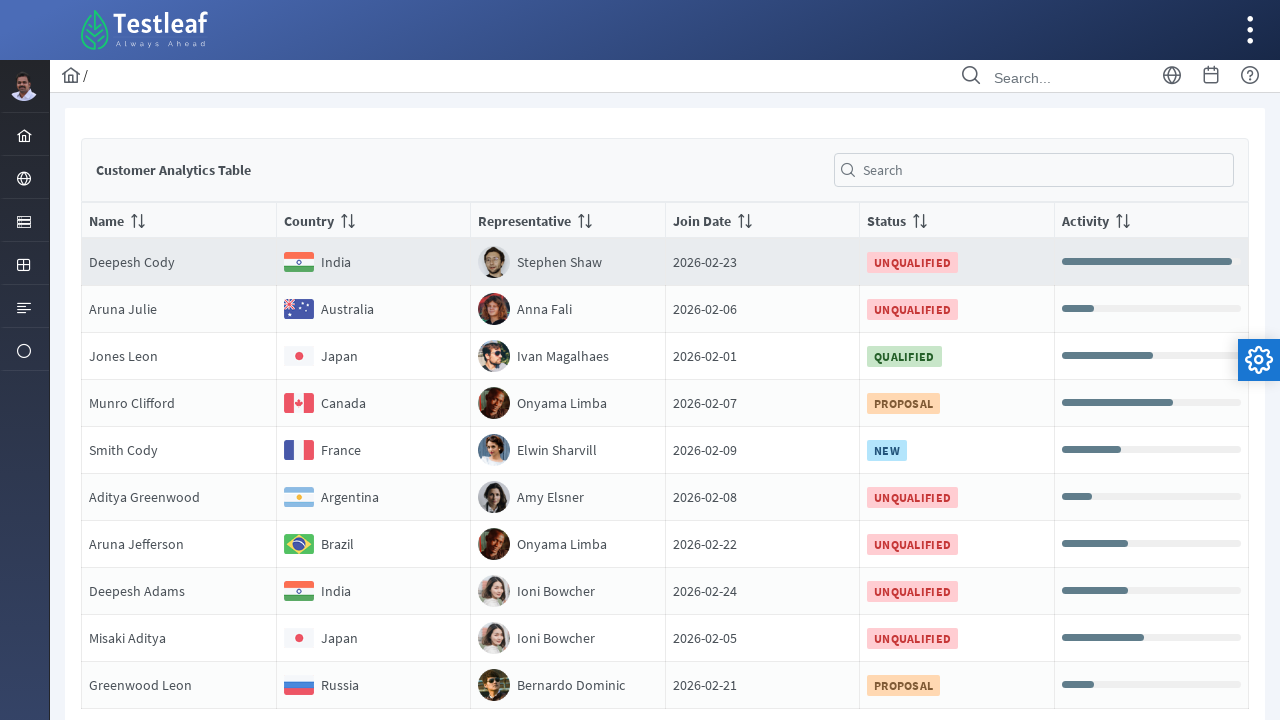

Retrieved text content from row 8, column 43
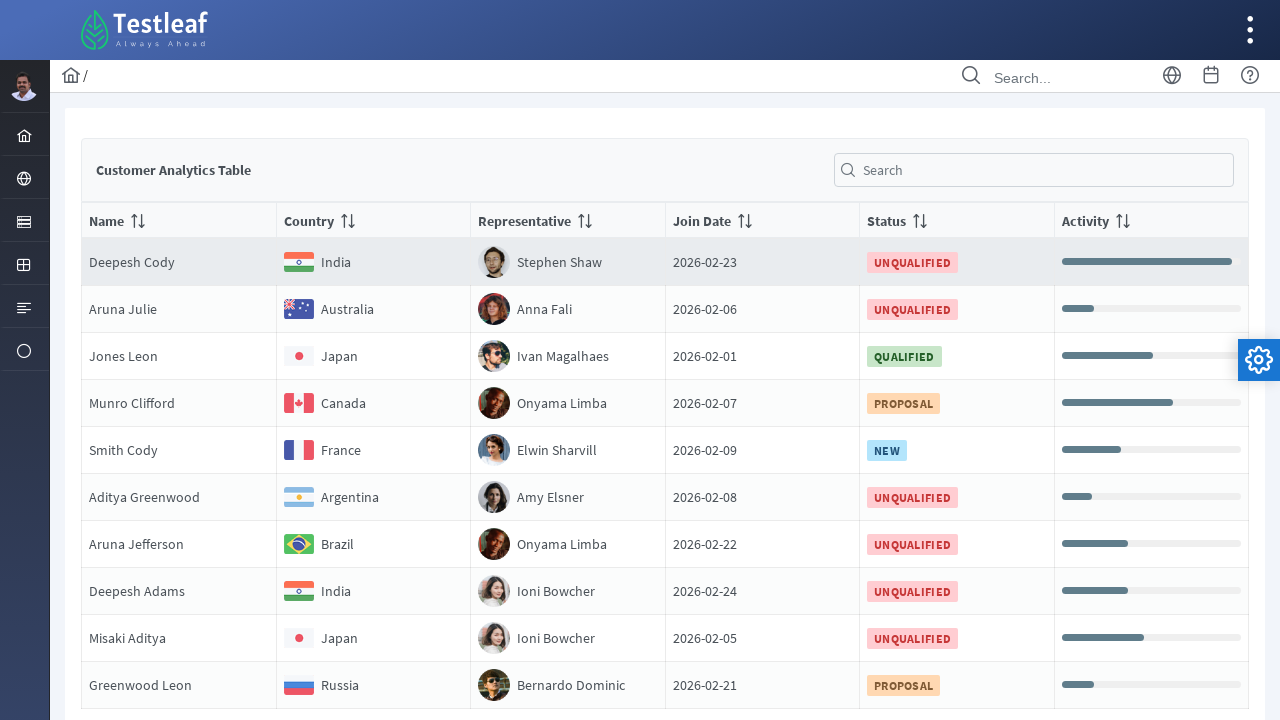

Retrieved text content from row 8, column 44
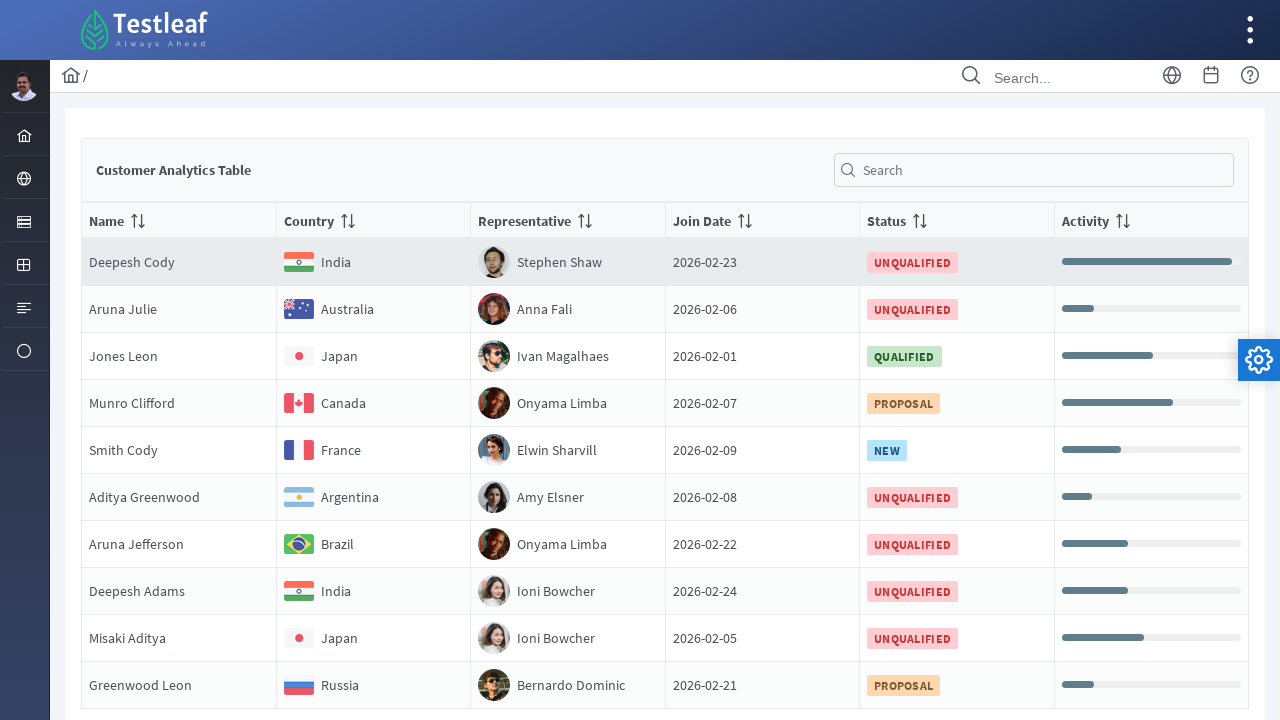

Retrieved text content from row 8, column 45
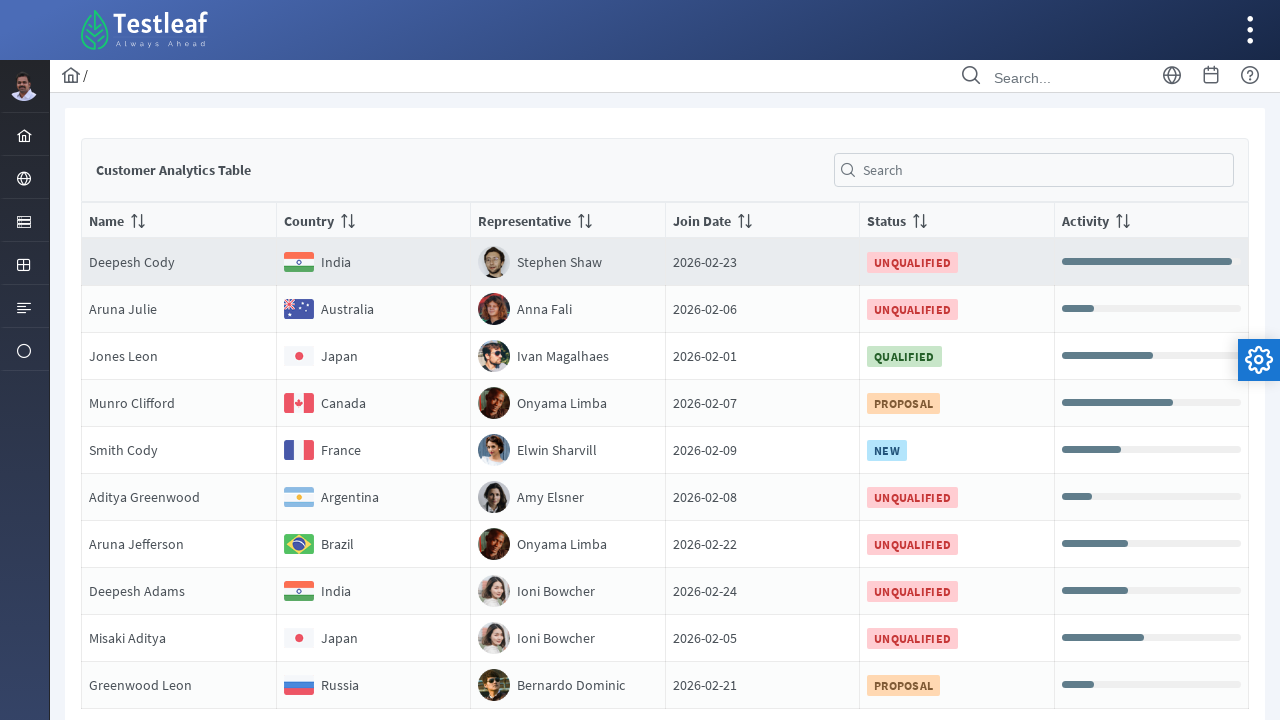

Retrieved text content from row 8, column 46
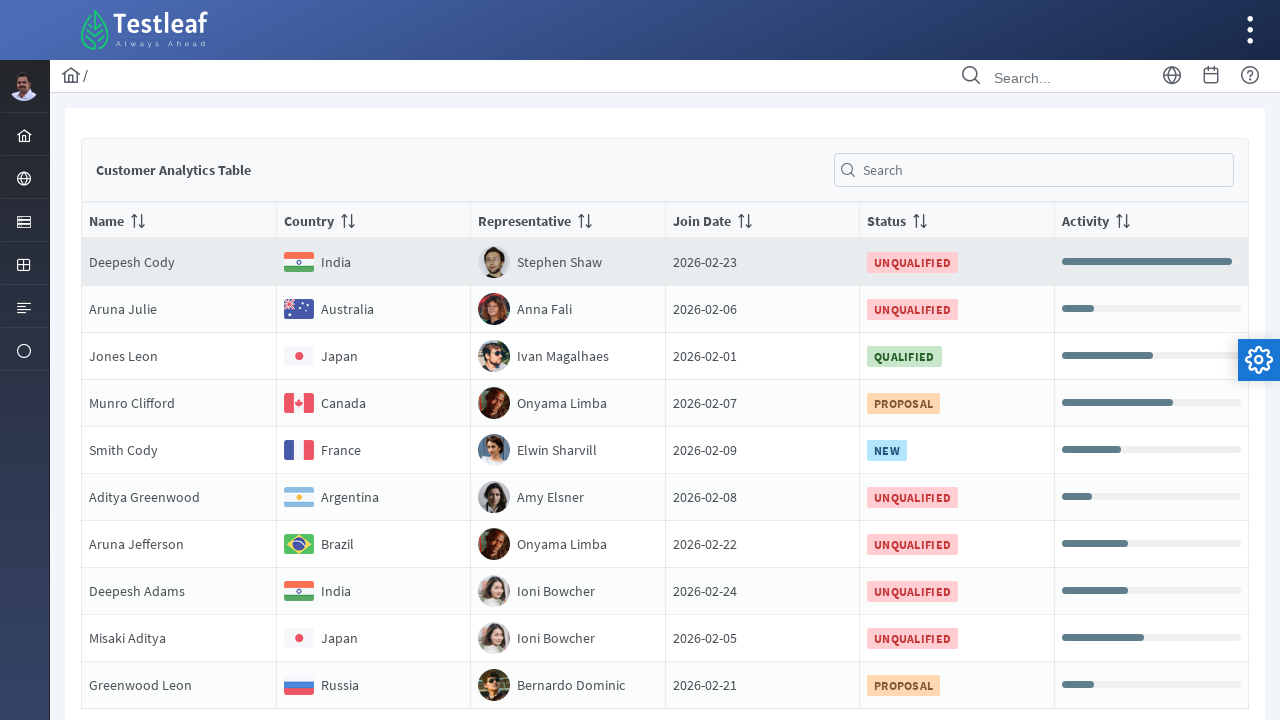

Retrieved text content from row 8, column 47
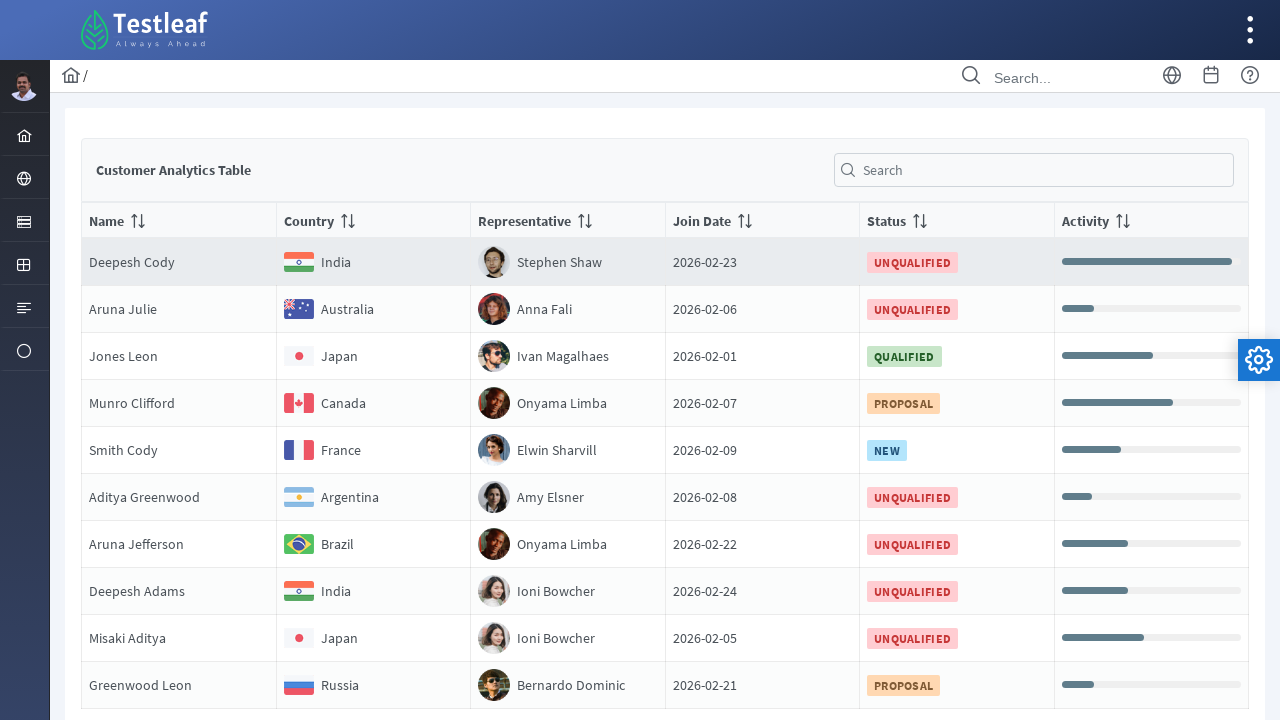

Retrieved text content from row 8, column 48
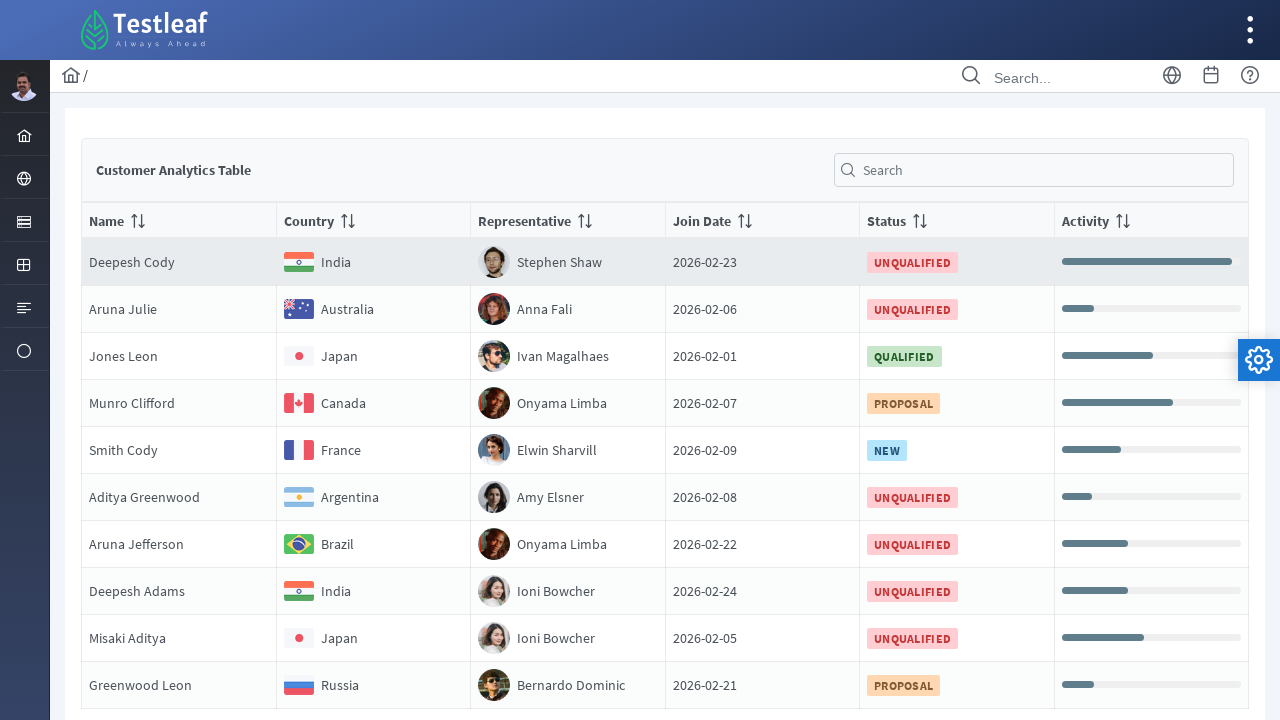

Retrieved text content from row 8, column 49
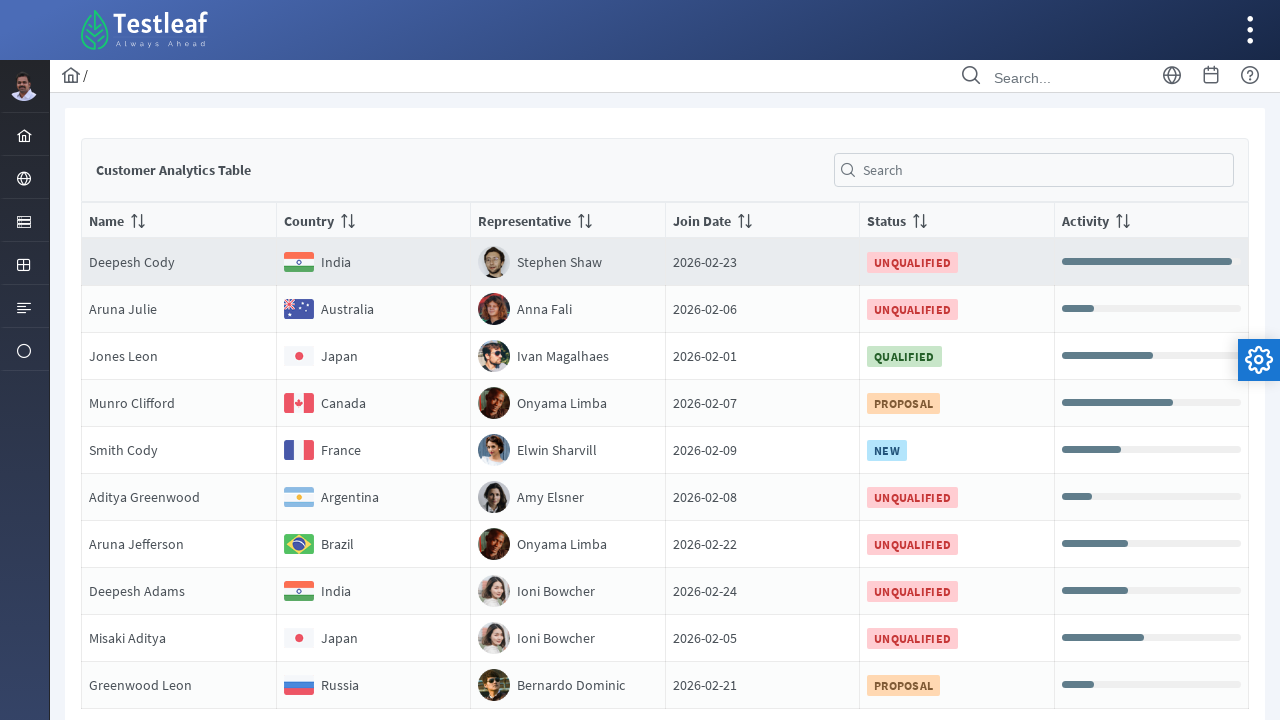

Retrieved text content from row 8, column 50
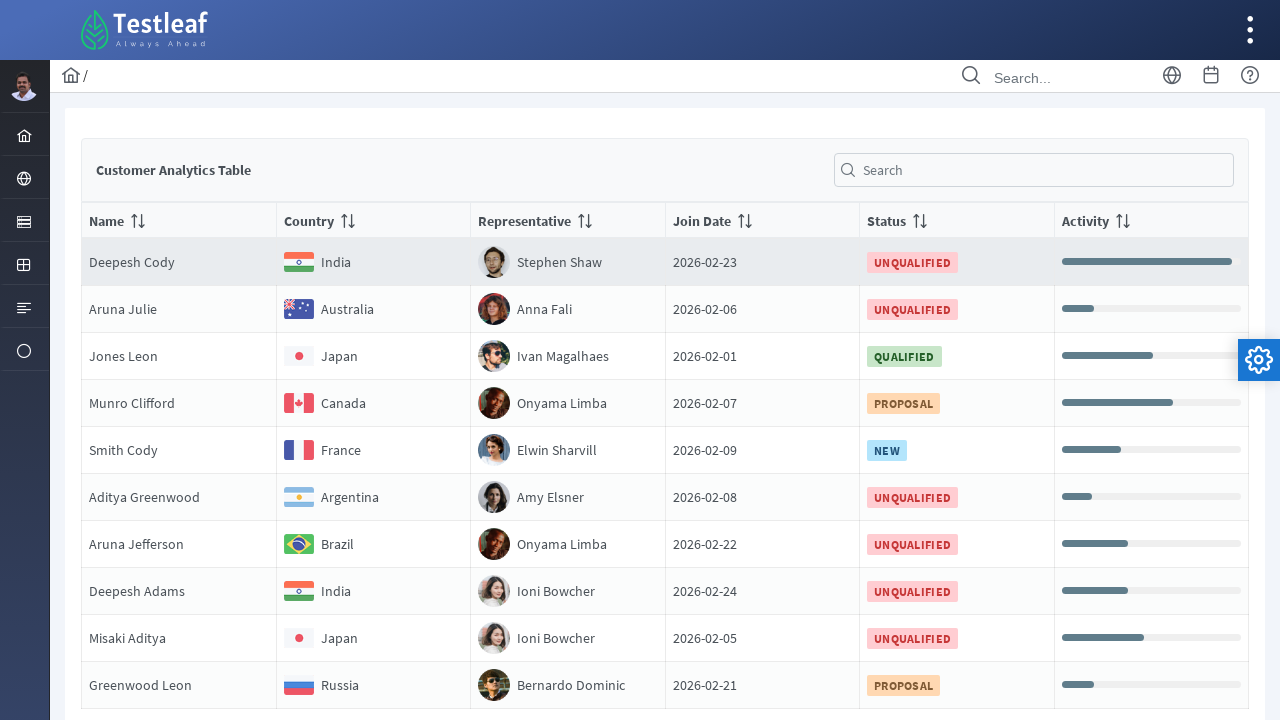

Retrieved text content from row 8, column 51
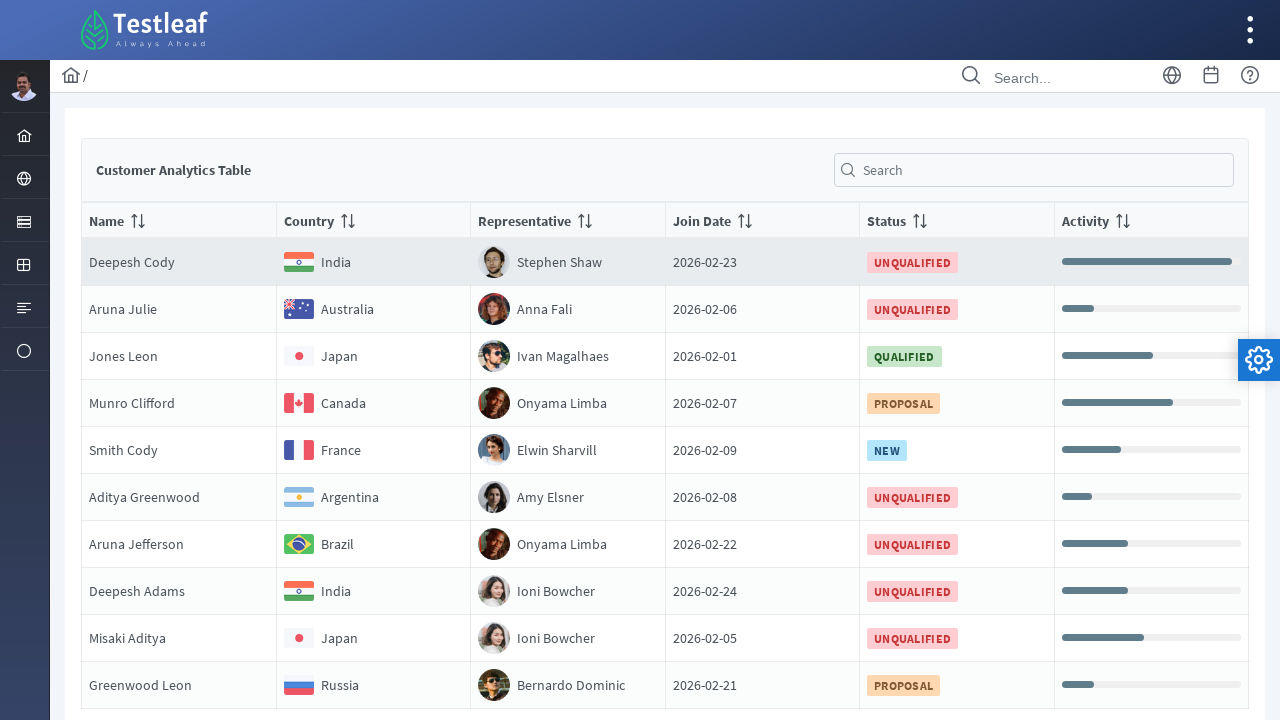

Retrieved text content from row 8, column 52
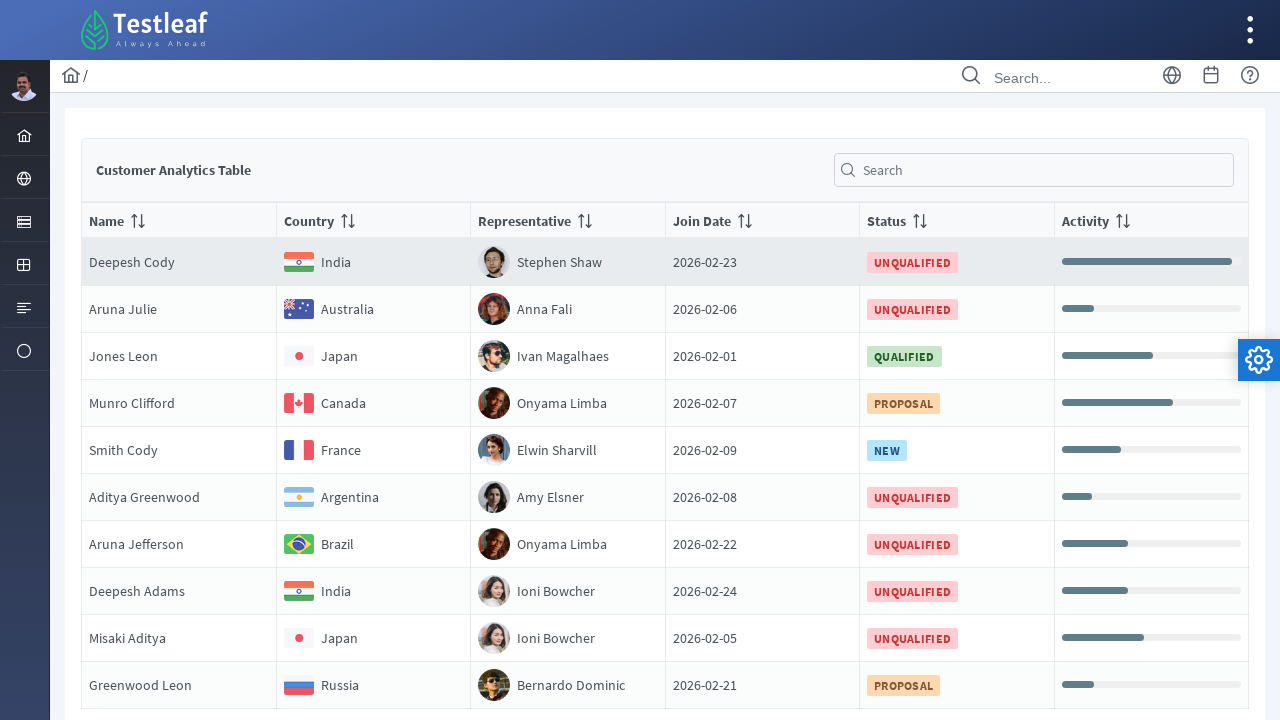

Retrieved text content from row 8, column 53
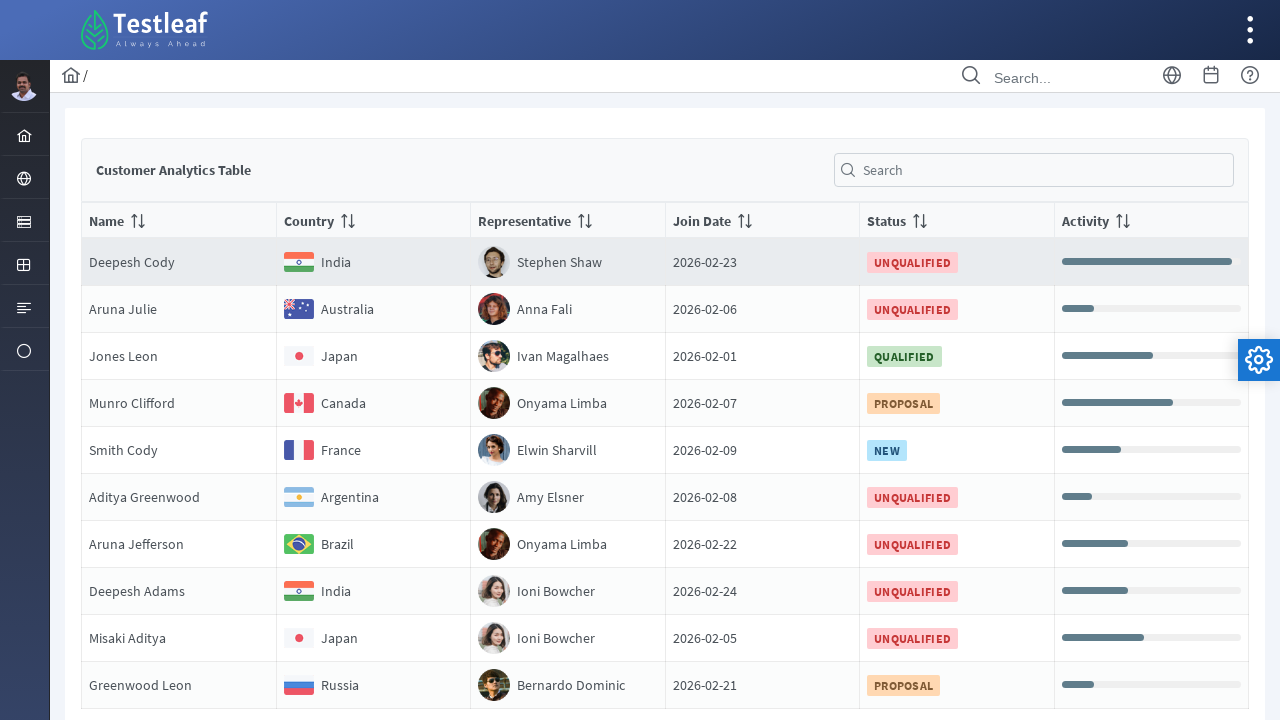

Retrieved text content from row 8, column 54
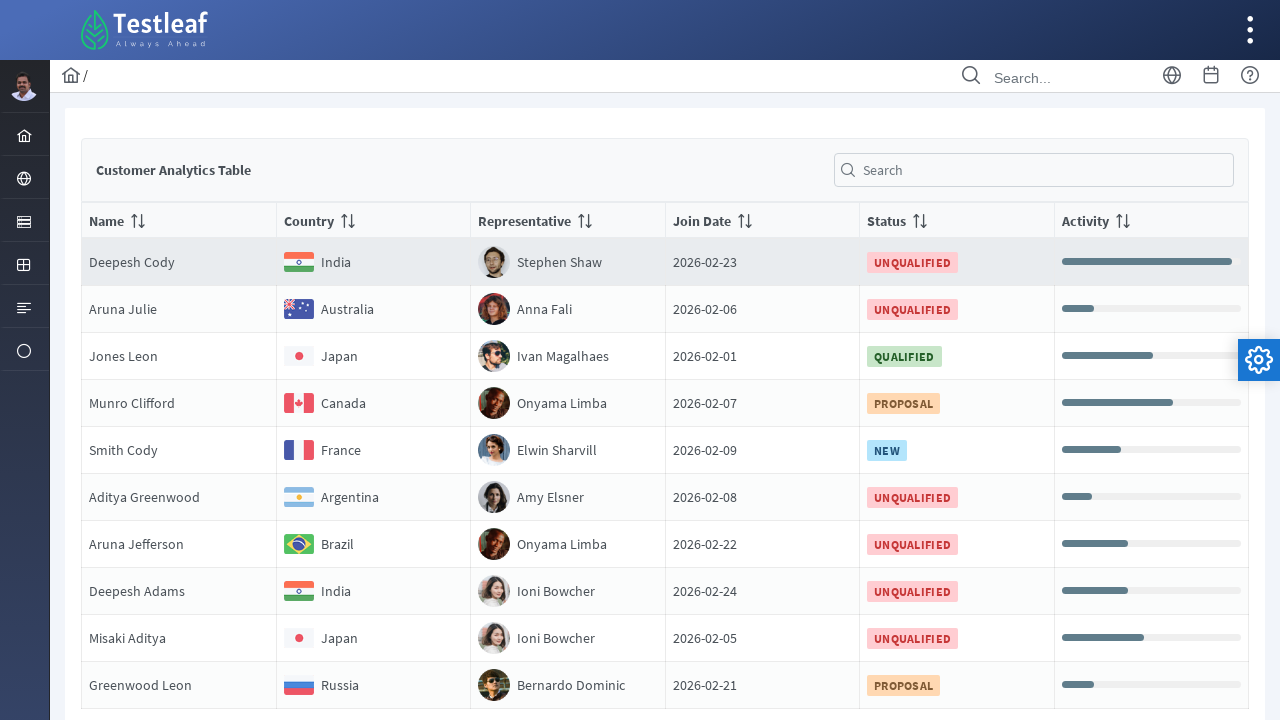

Retrieved text content from row 8, column 55
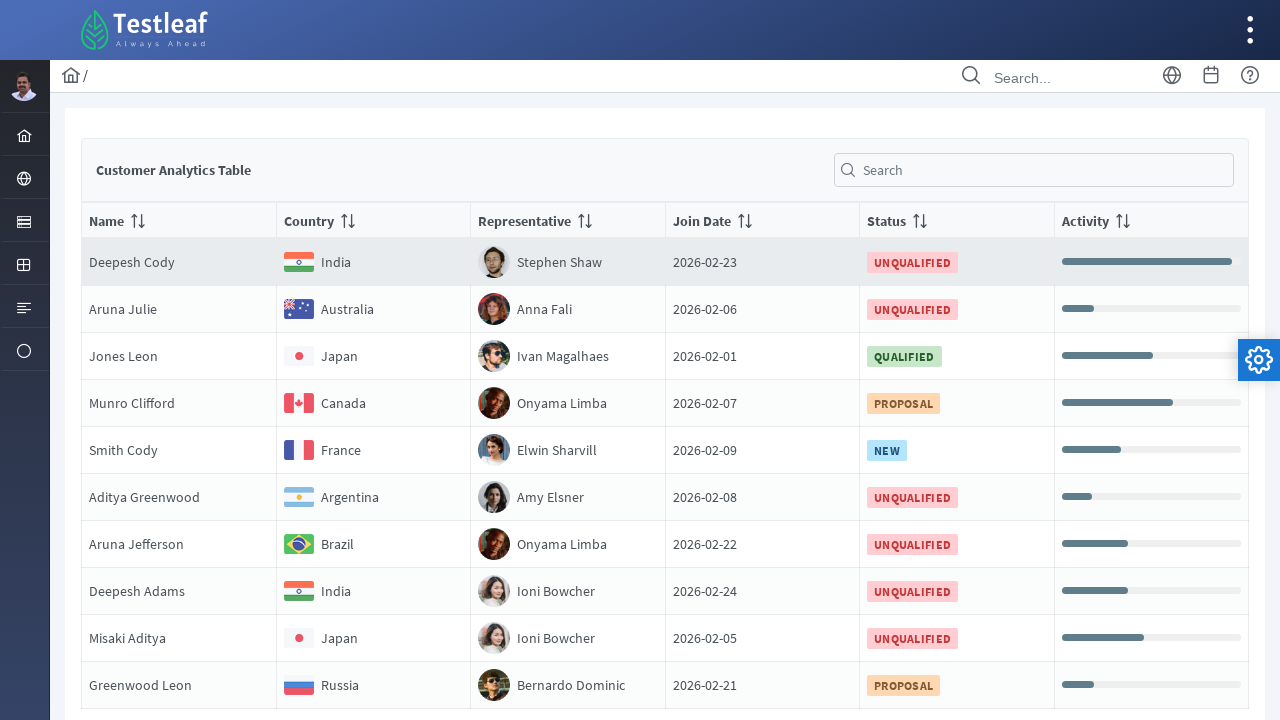

Retrieved text content from row 8, column 56
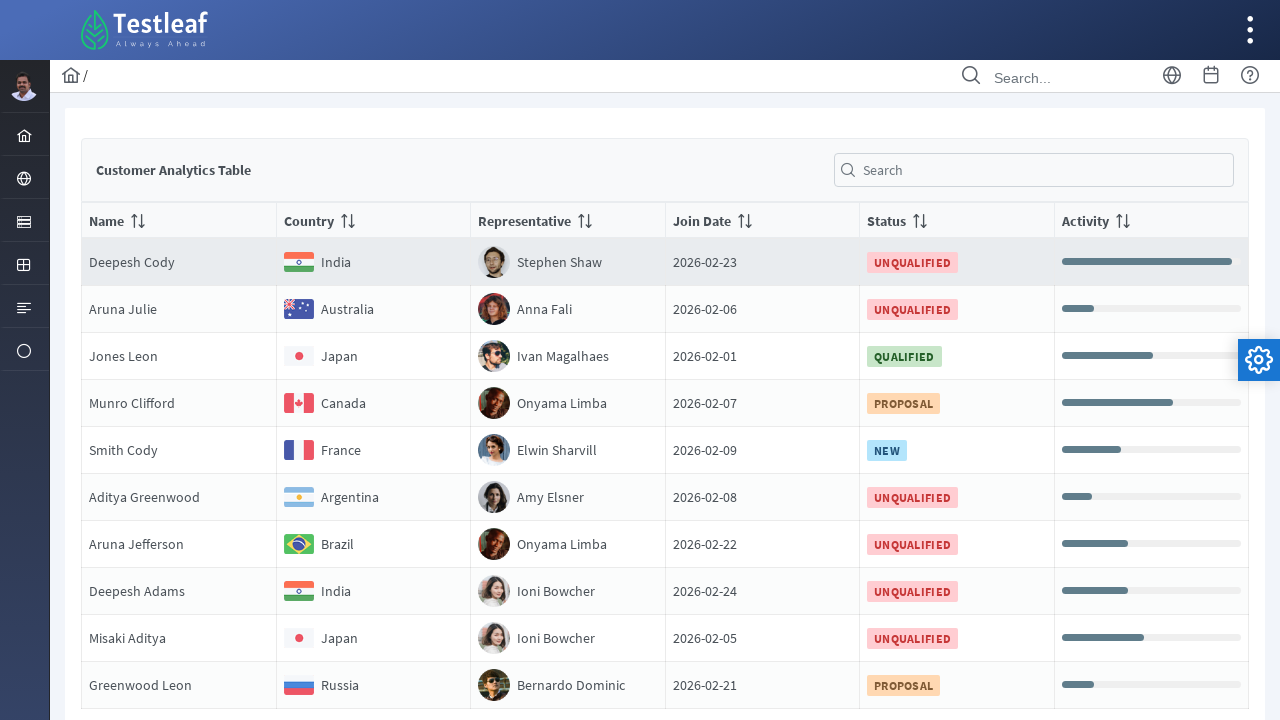

Retrieved text content from row 8, column 57
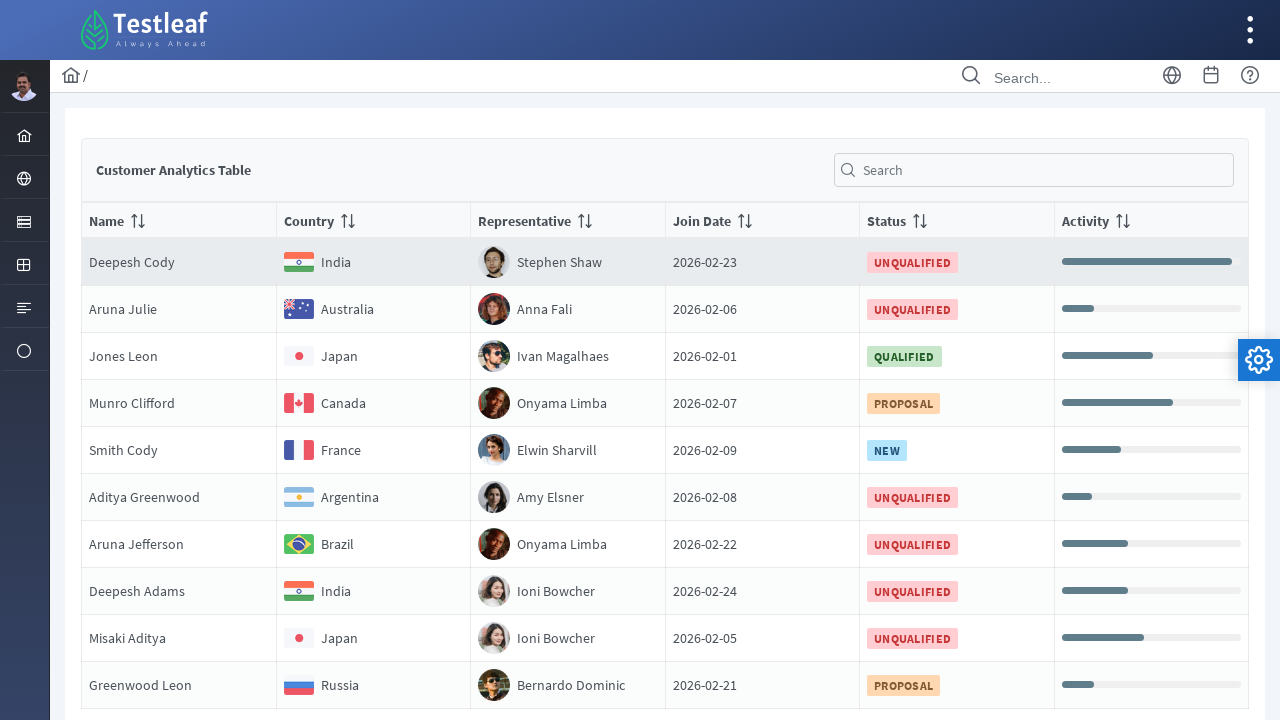

Retrieved text content from row 8, column 58
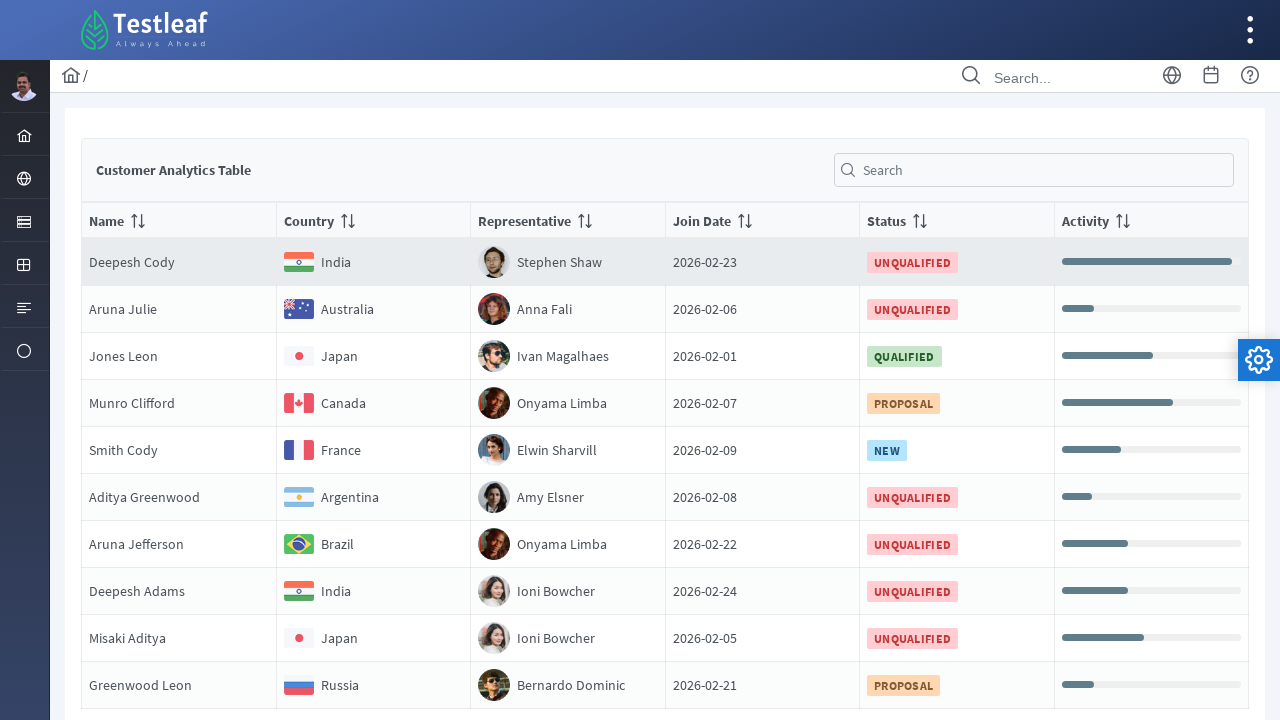

Retrieved text content from row 8, column 59
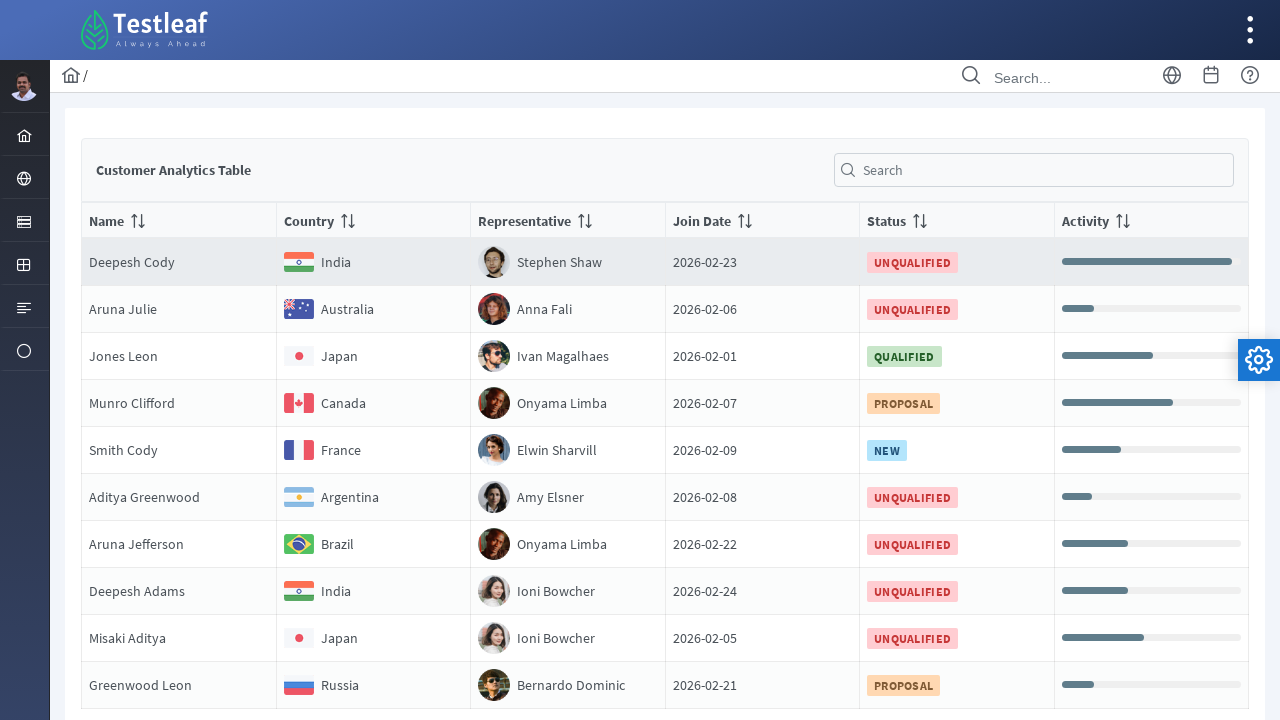

Retrieved text content from row 9, column 0
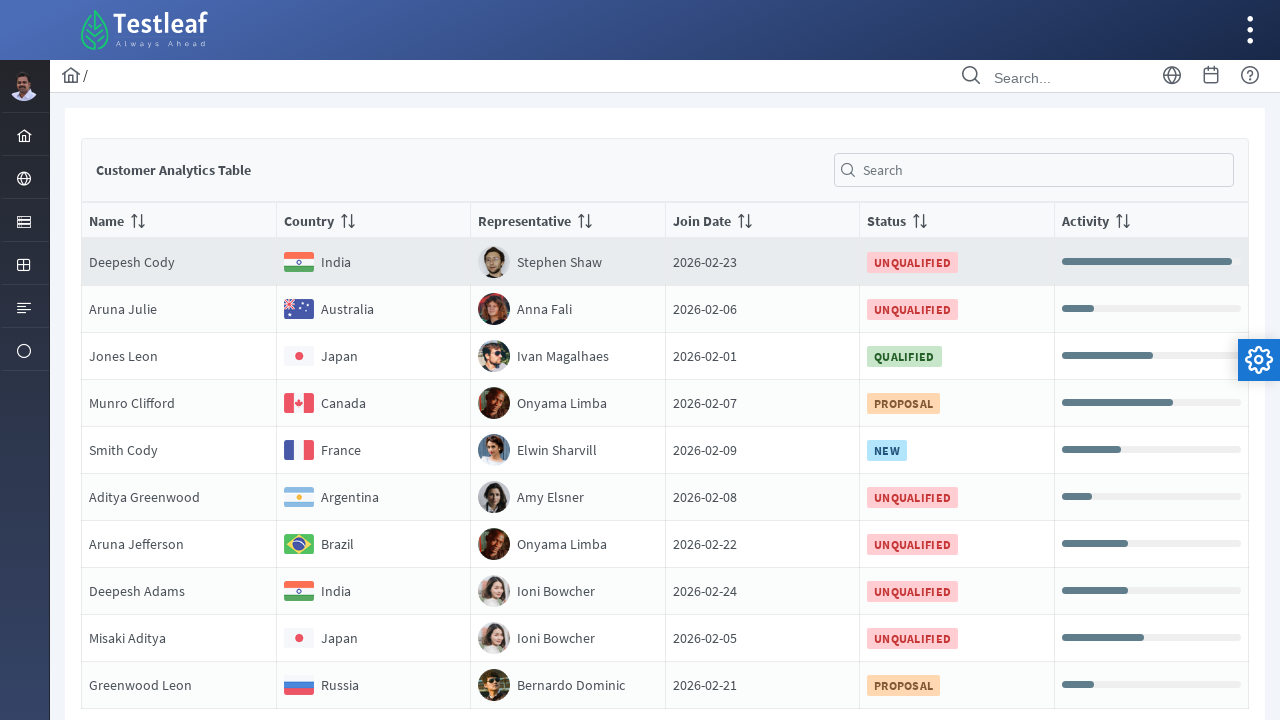

Retrieved text content from row 9, column 1
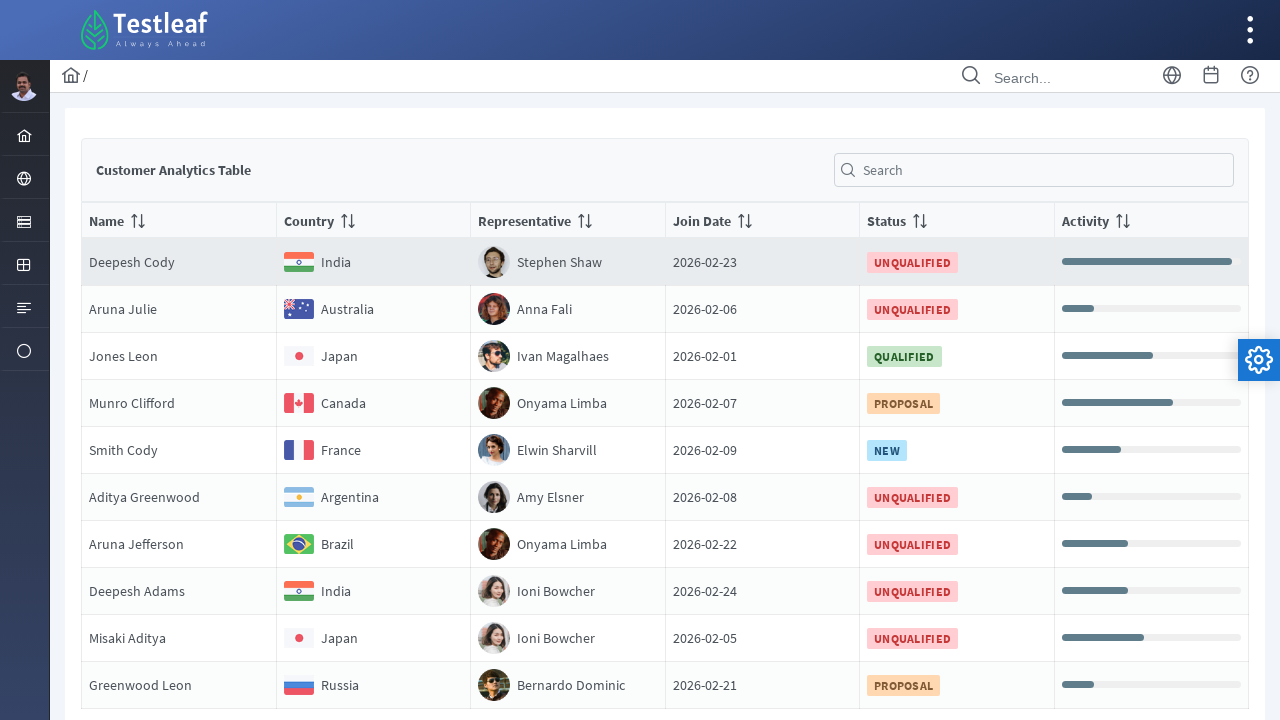

Retrieved text content from row 9, column 2
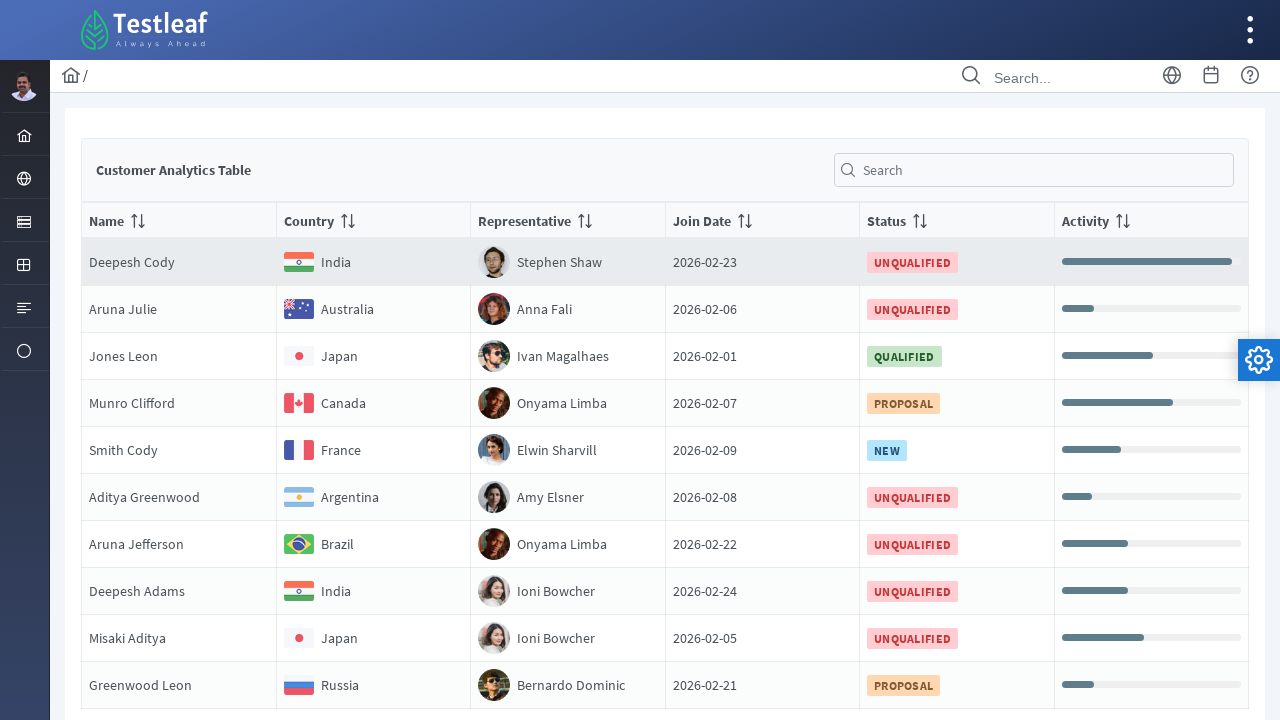

Retrieved text content from row 9, column 3
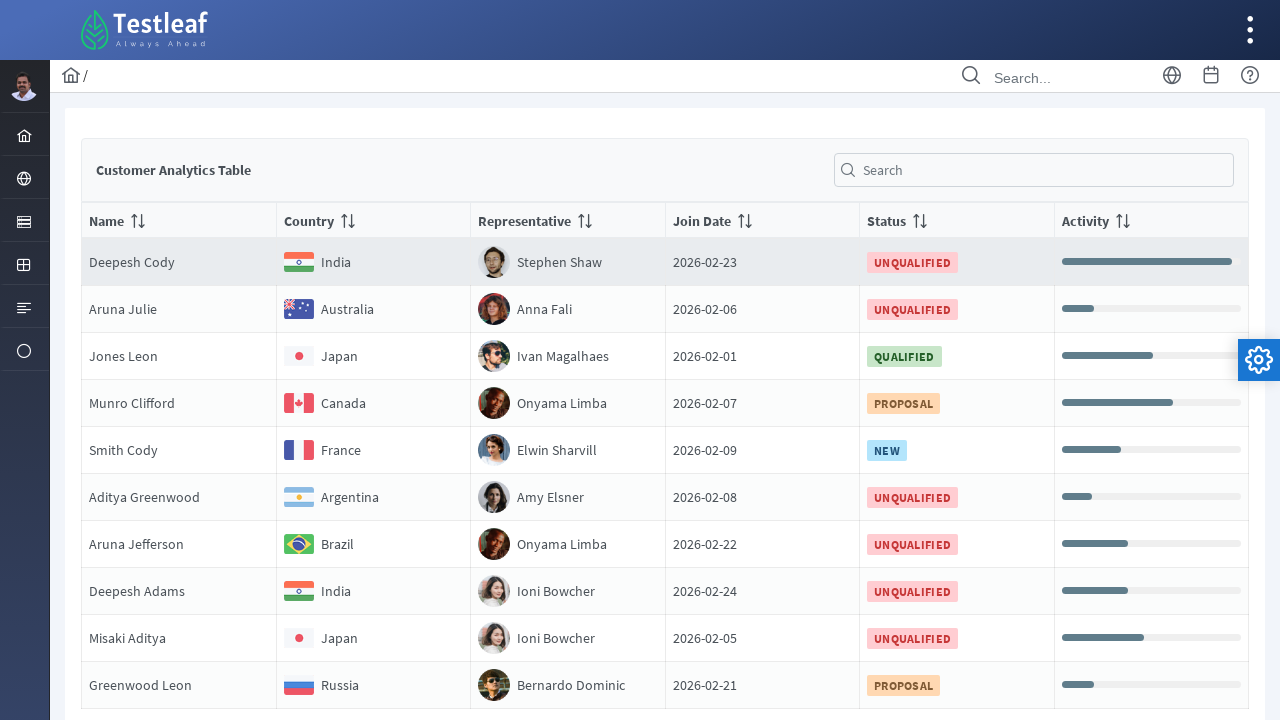

Retrieved text content from row 9, column 4
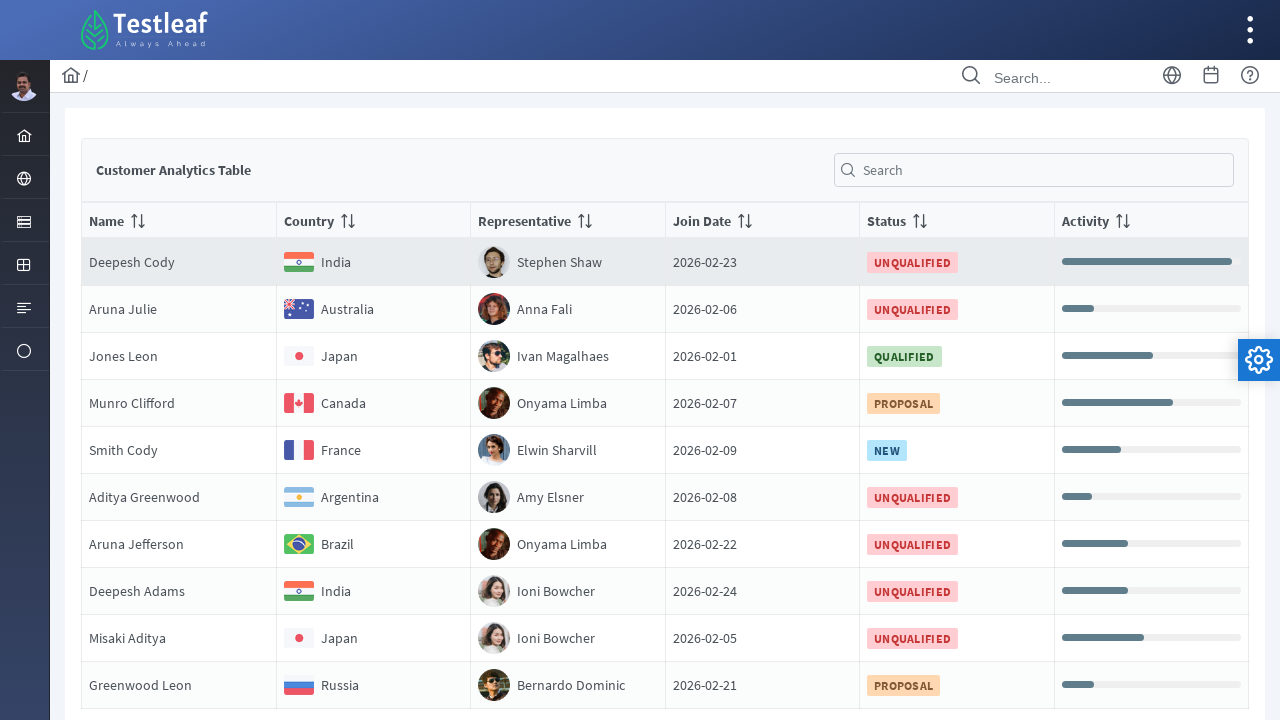

Retrieved text content from row 9, column 5
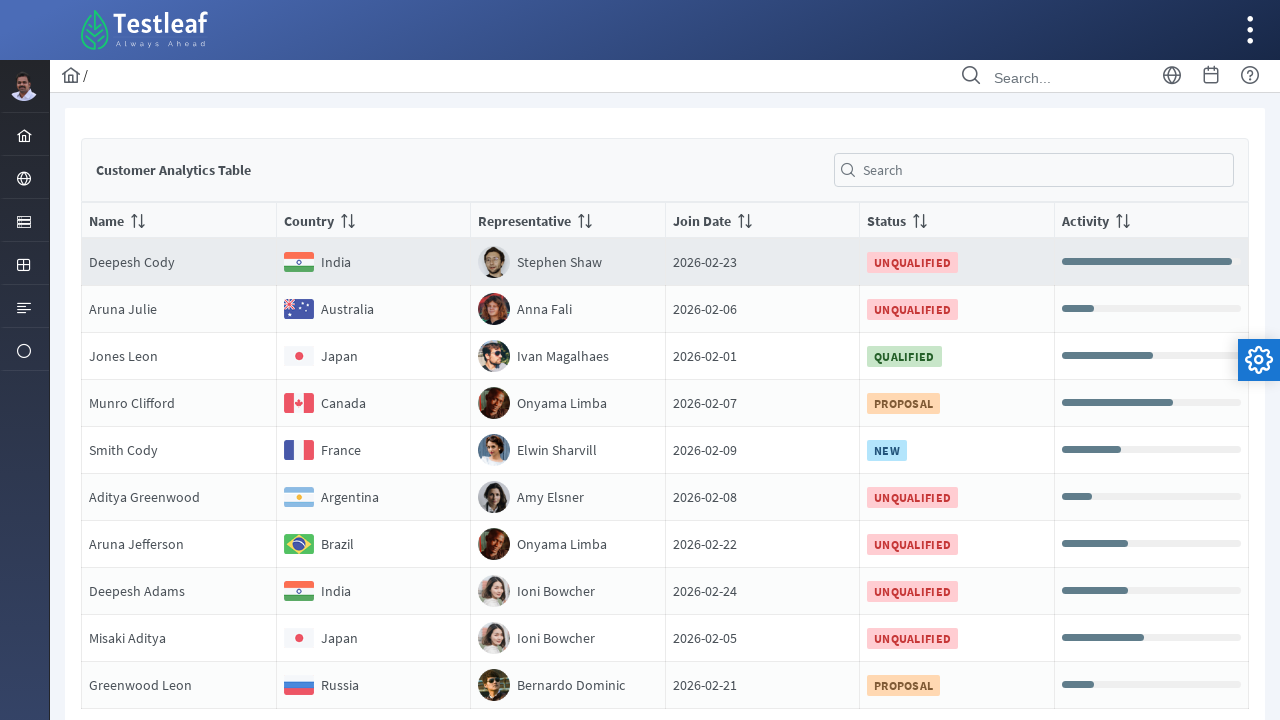

Retrieved text content from row 9, column 6
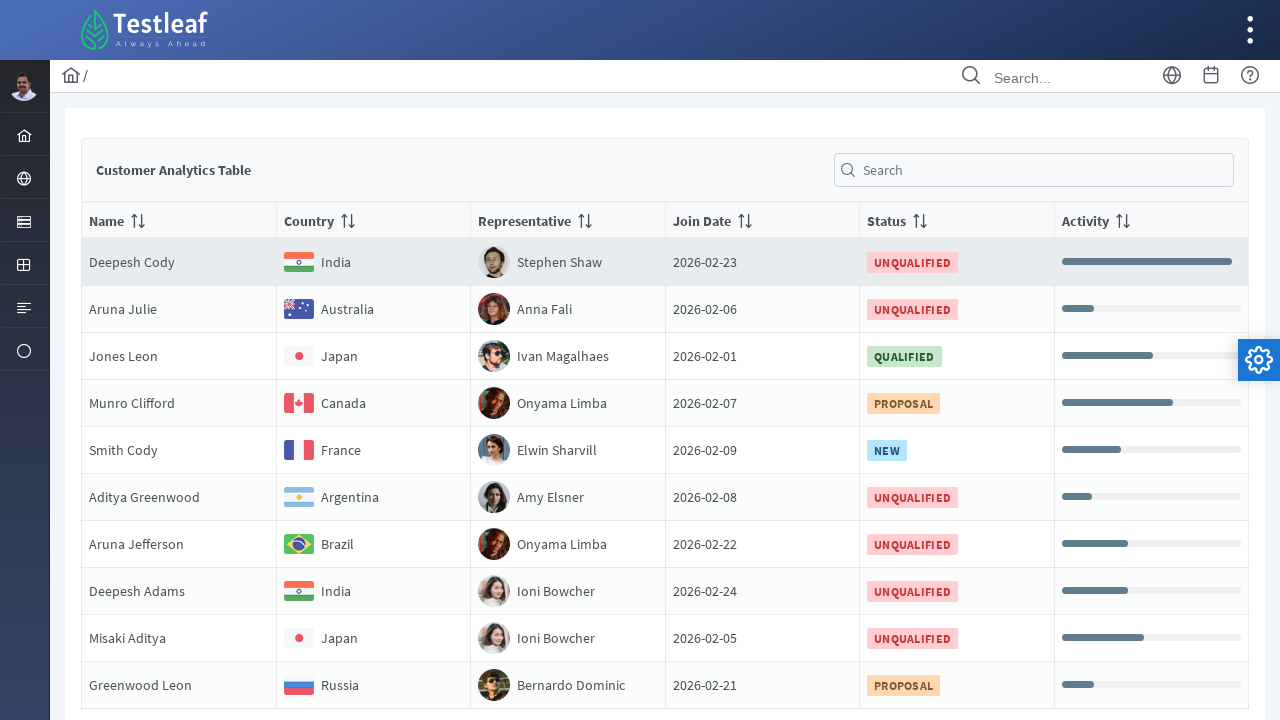

Retrieved text content from row 9, column 7
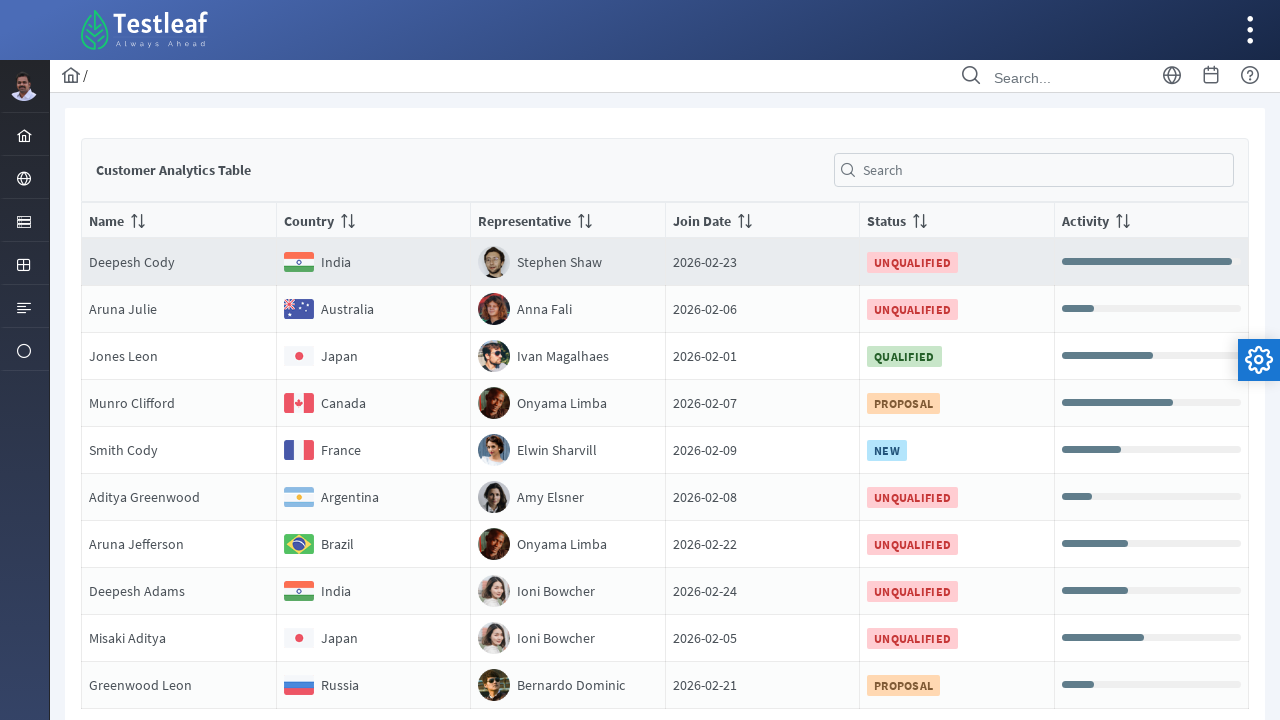

Retrieved text content from row 9, column 8
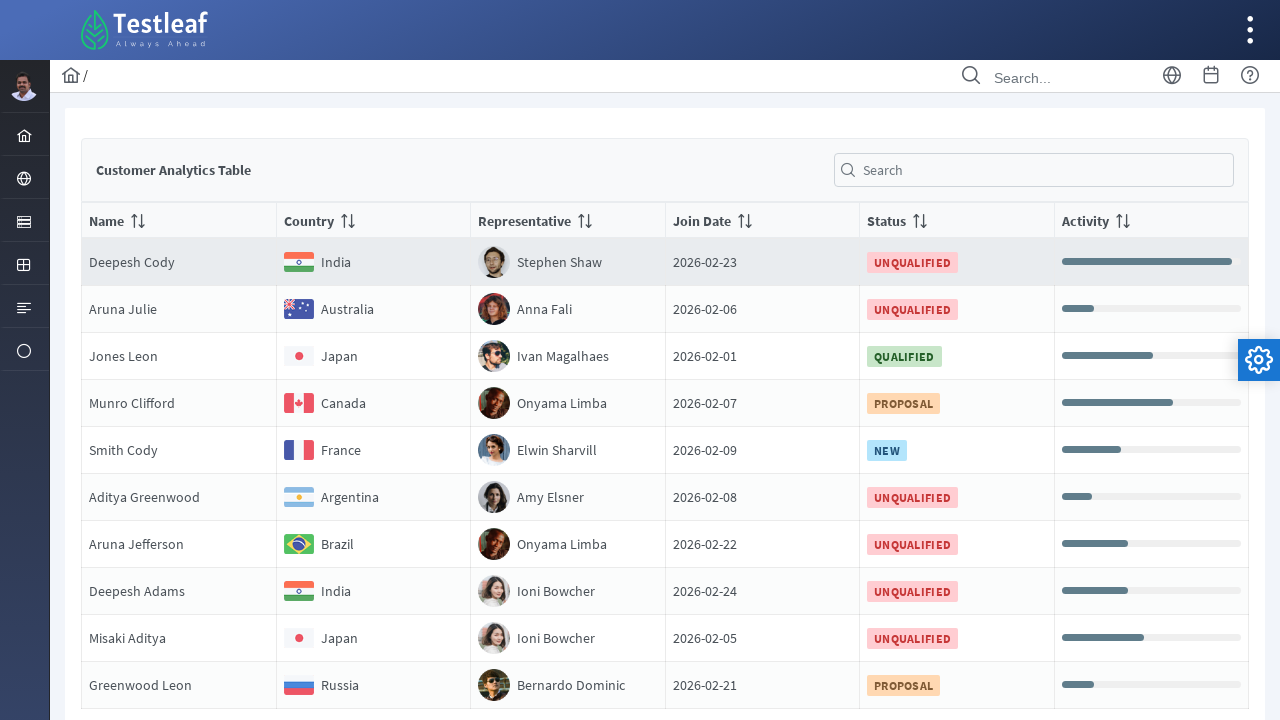

Retrieved text content from row 9, column 9
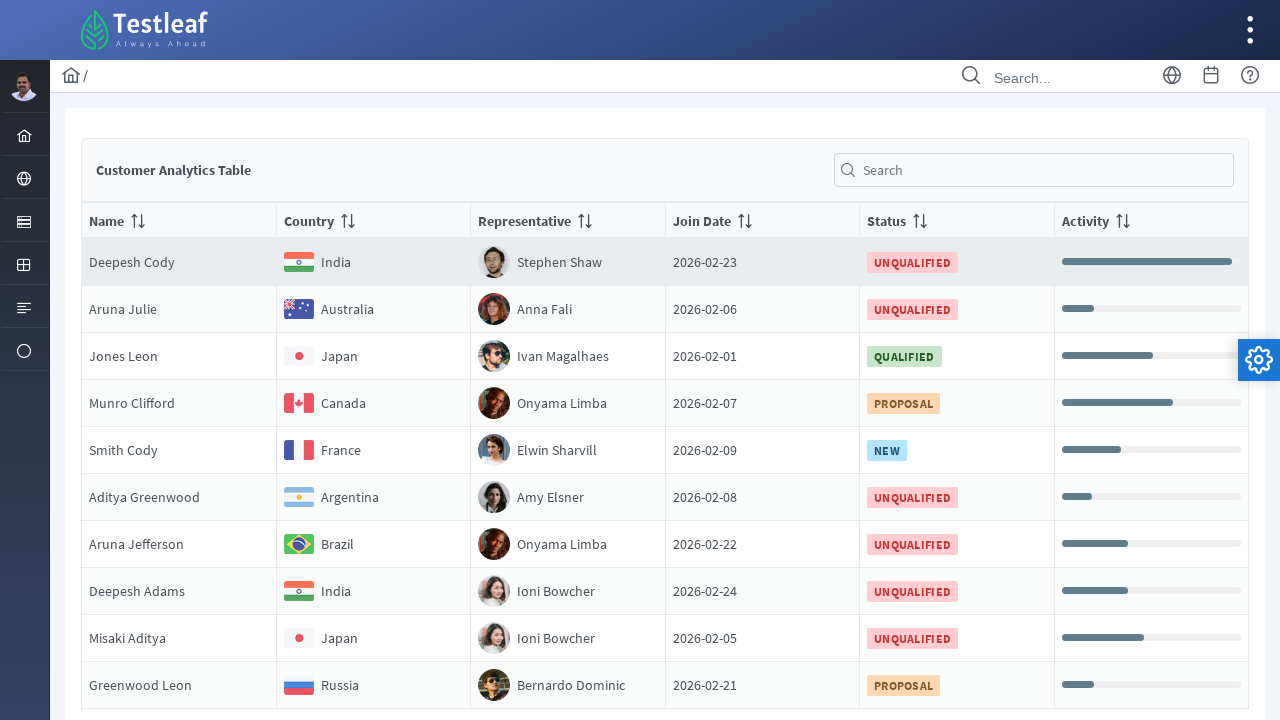

Retrieved text content from row 9, column 10
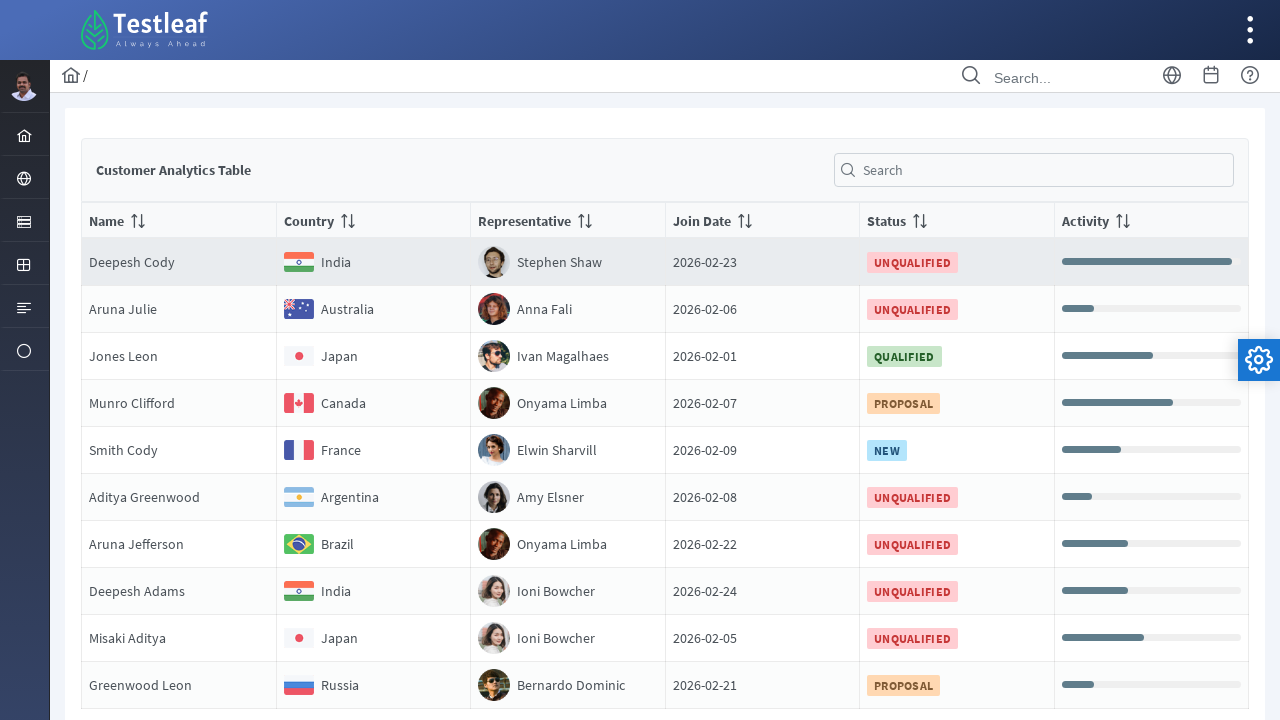

Retrieved text content from row 9, column 11
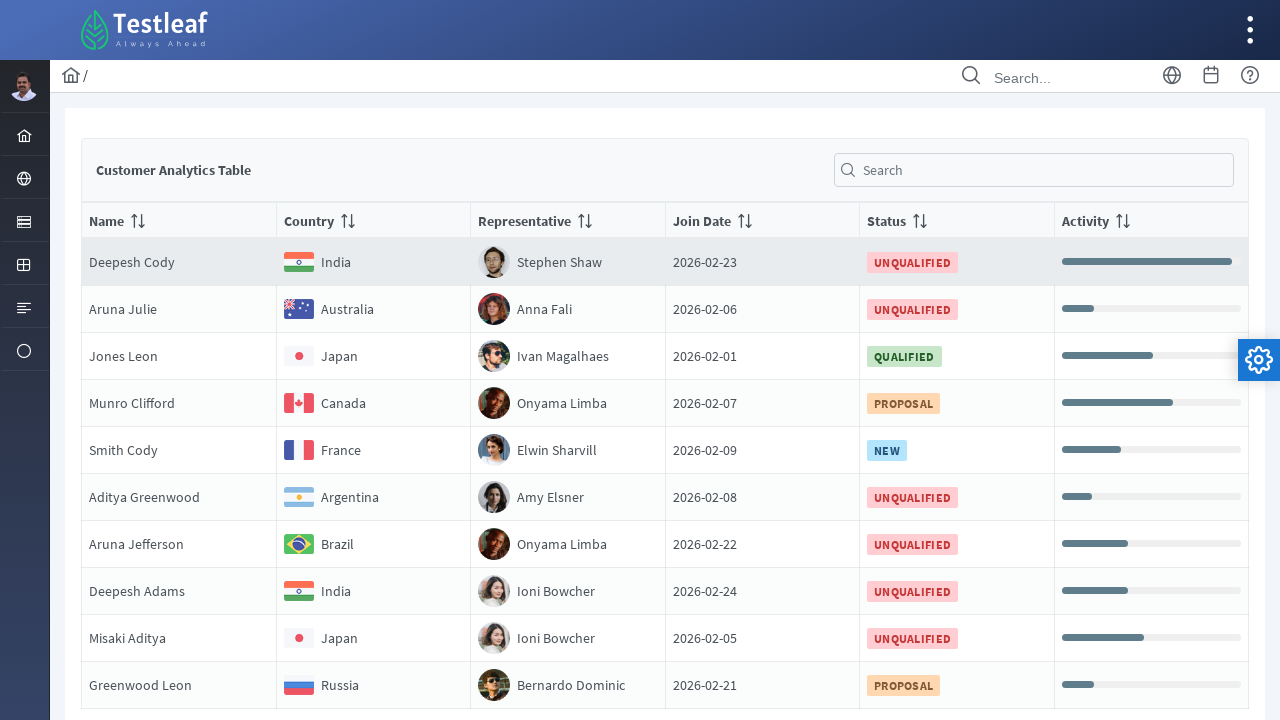

Retrieved text content from row 9, column 12
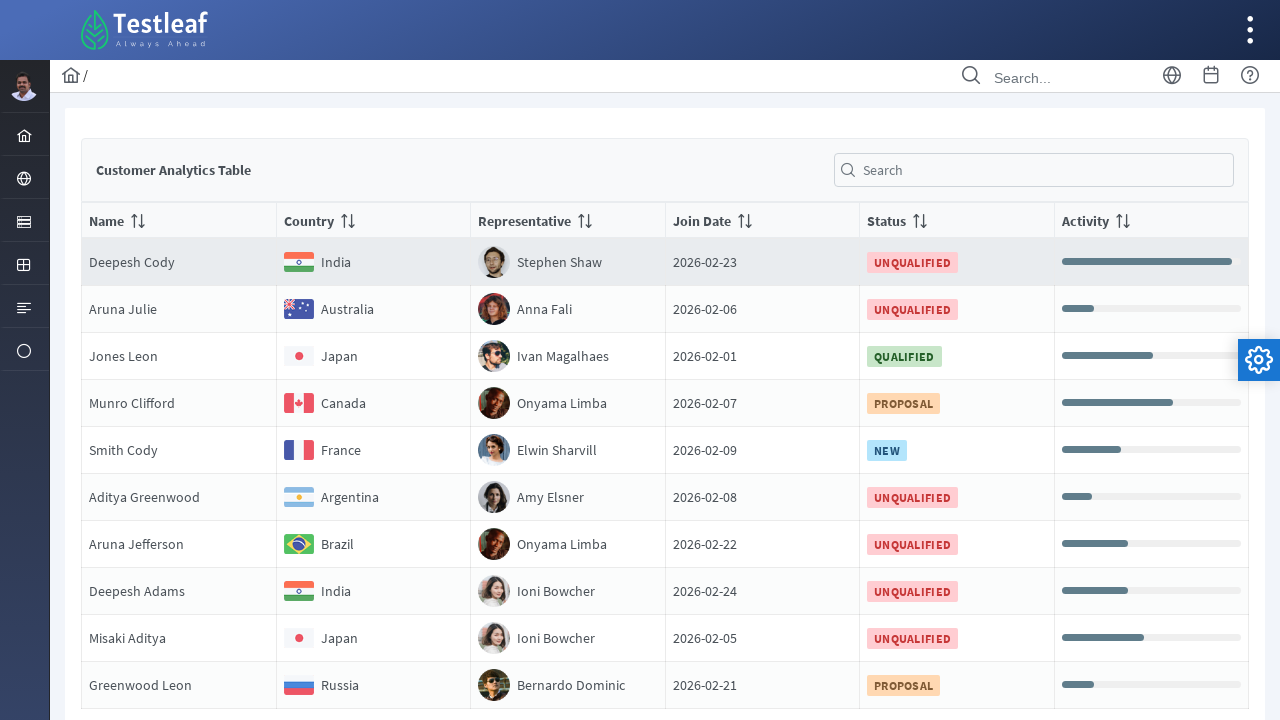

Retrieved text content from row 9, column 13
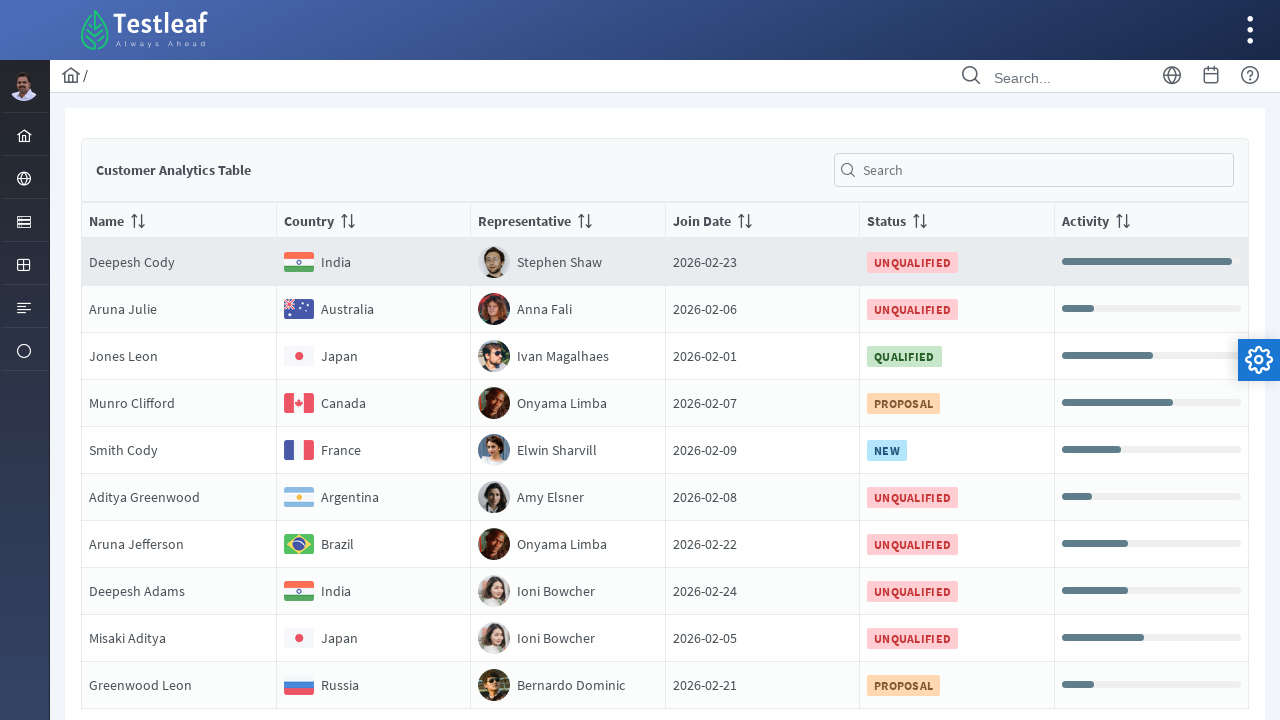

Retrieved text content from row 9, column 14
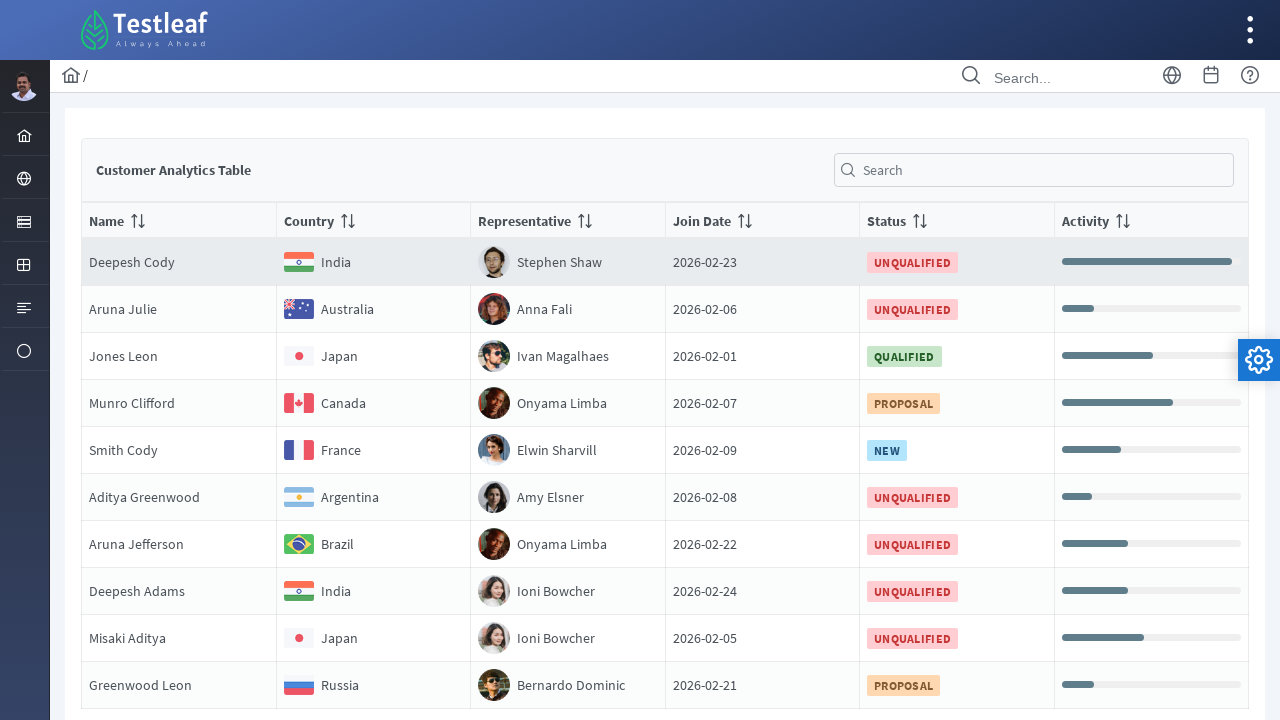

Retrieved text content from row 9, column 15
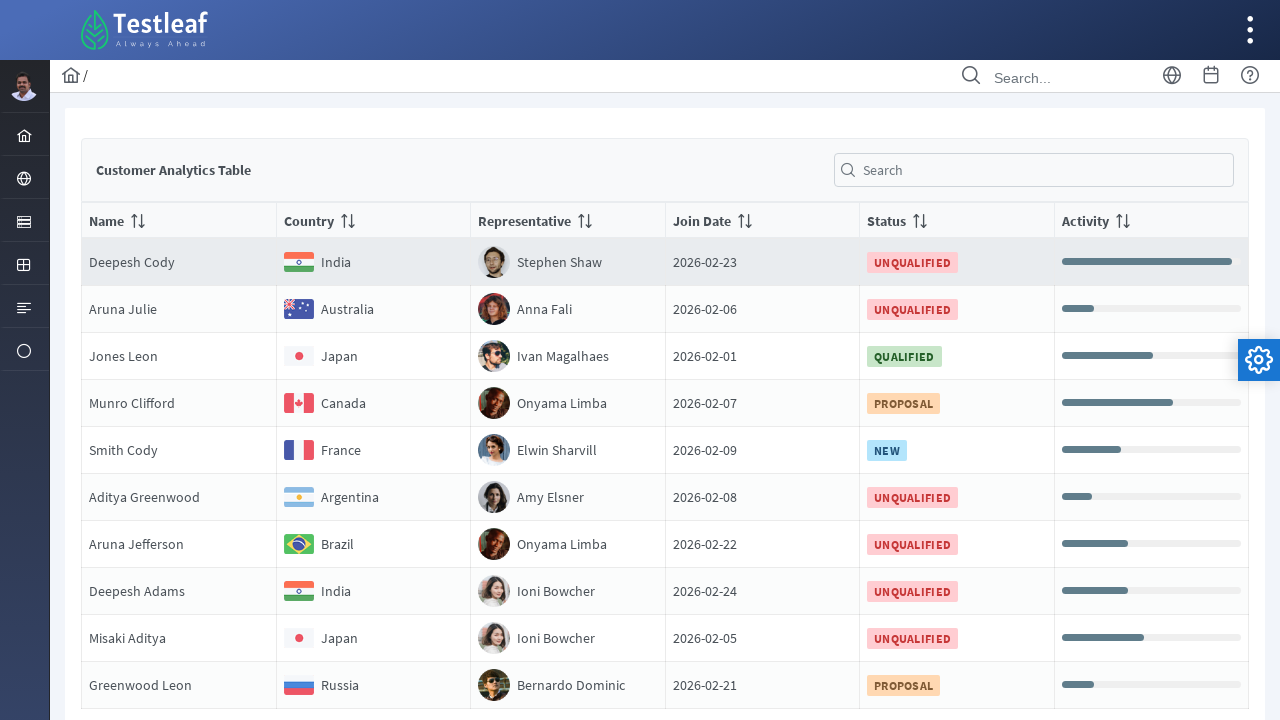

Retrieved text content from row 9, column 16
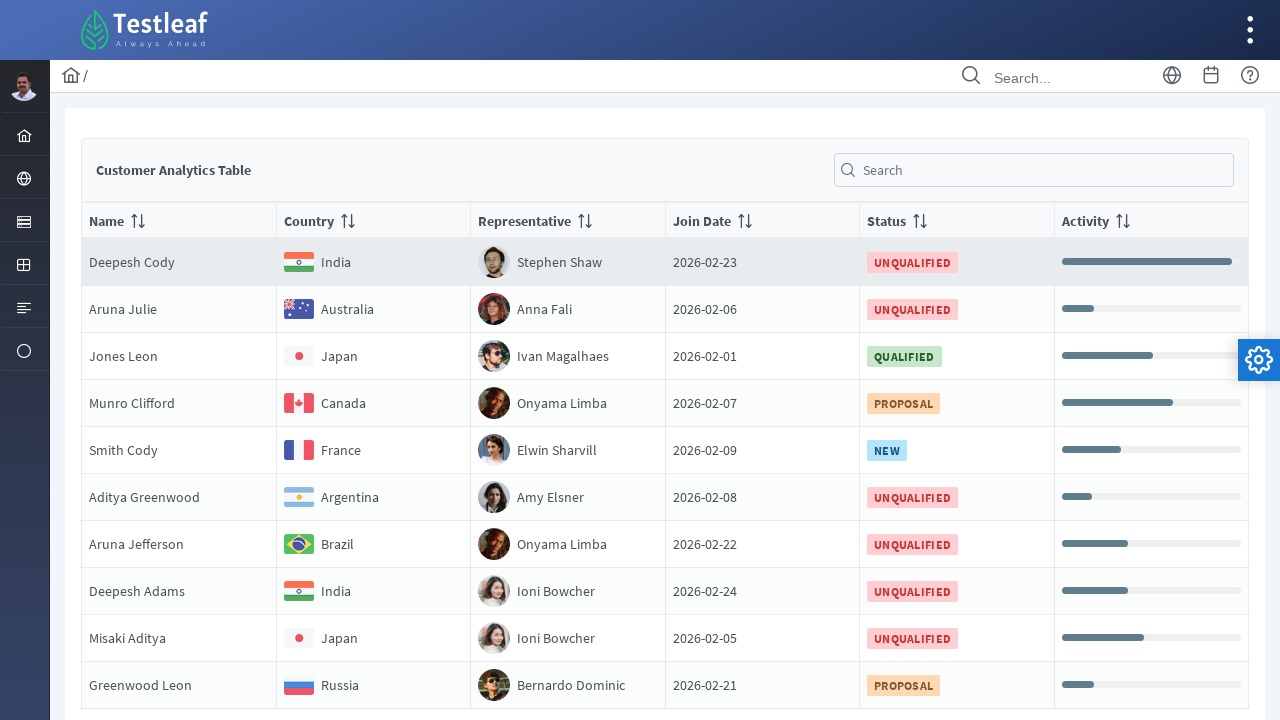

Retrieved text content from row 9, column 17
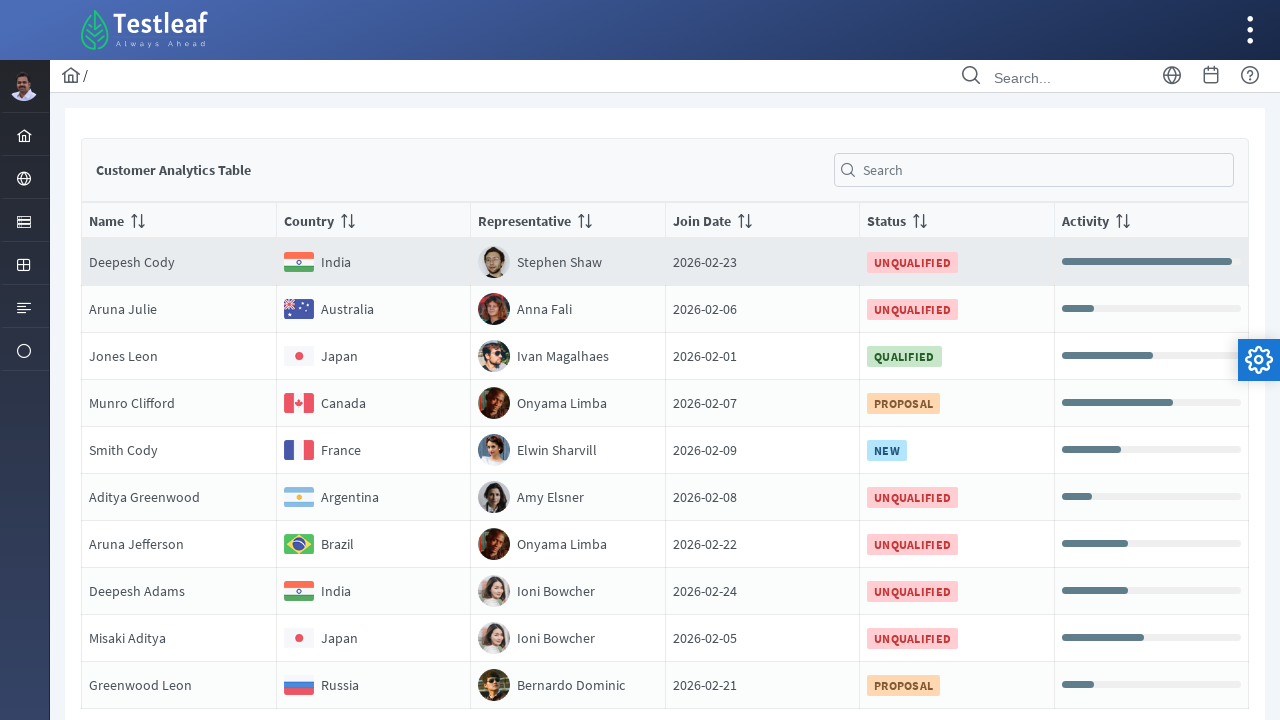

Retrieved text content from row 9, column 18
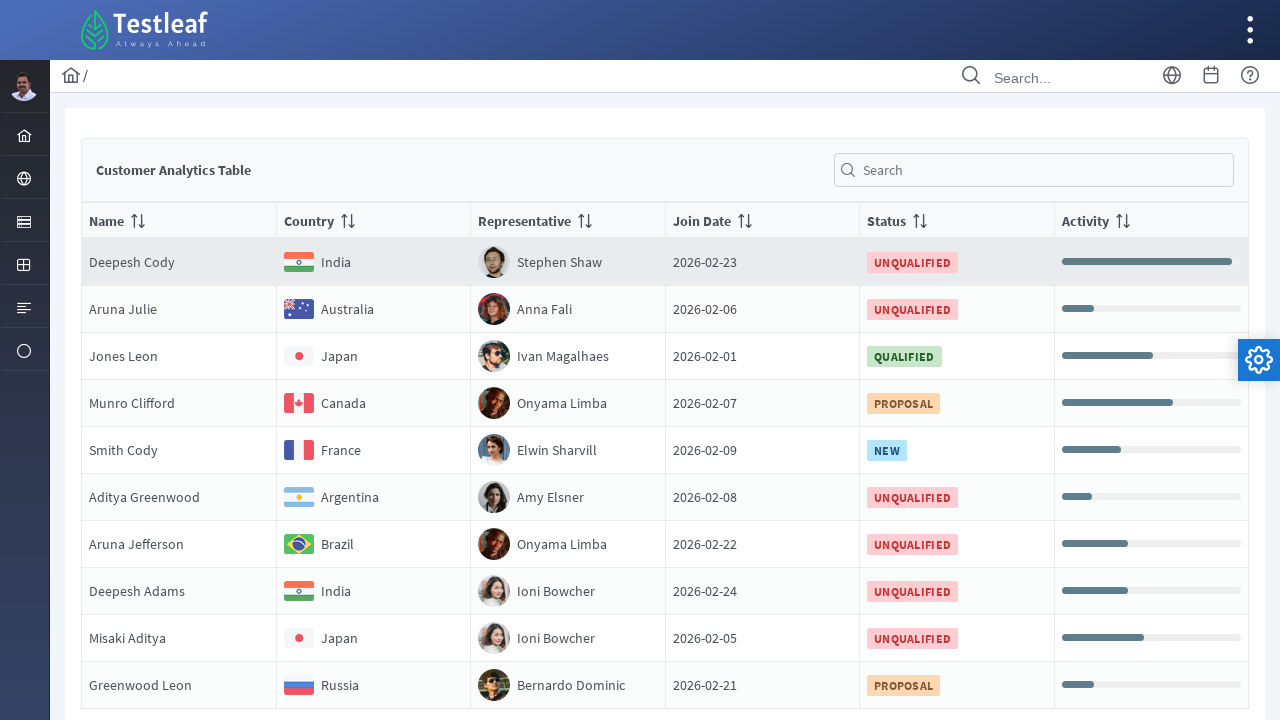

Retrieved text content from row 9, column 19
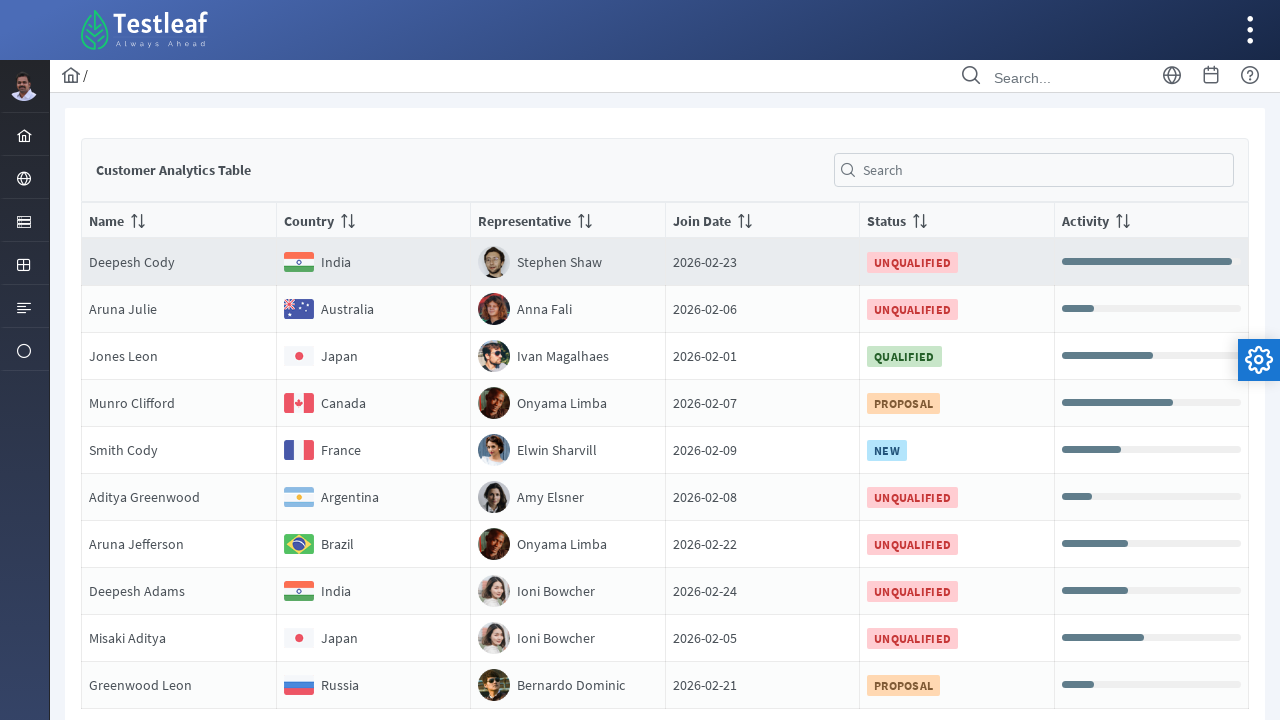

Retrieved text content from row 9, column 20
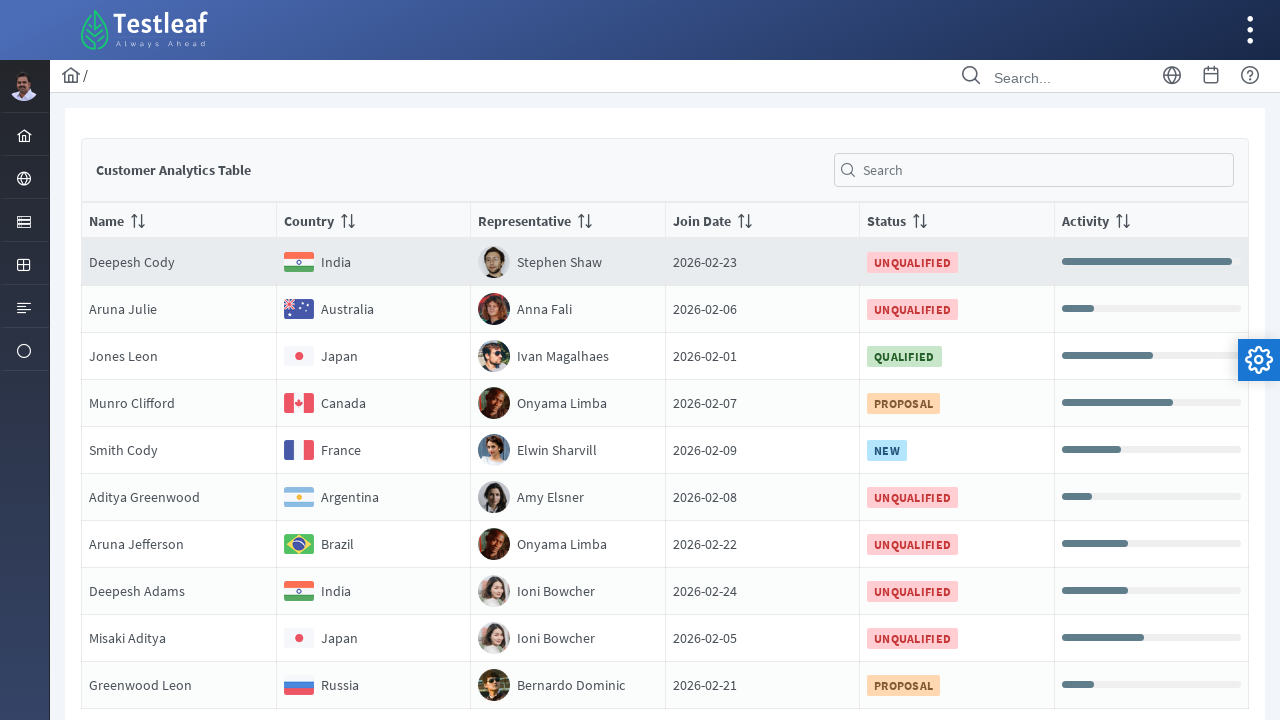

Retrieved text content from row 9, column 21
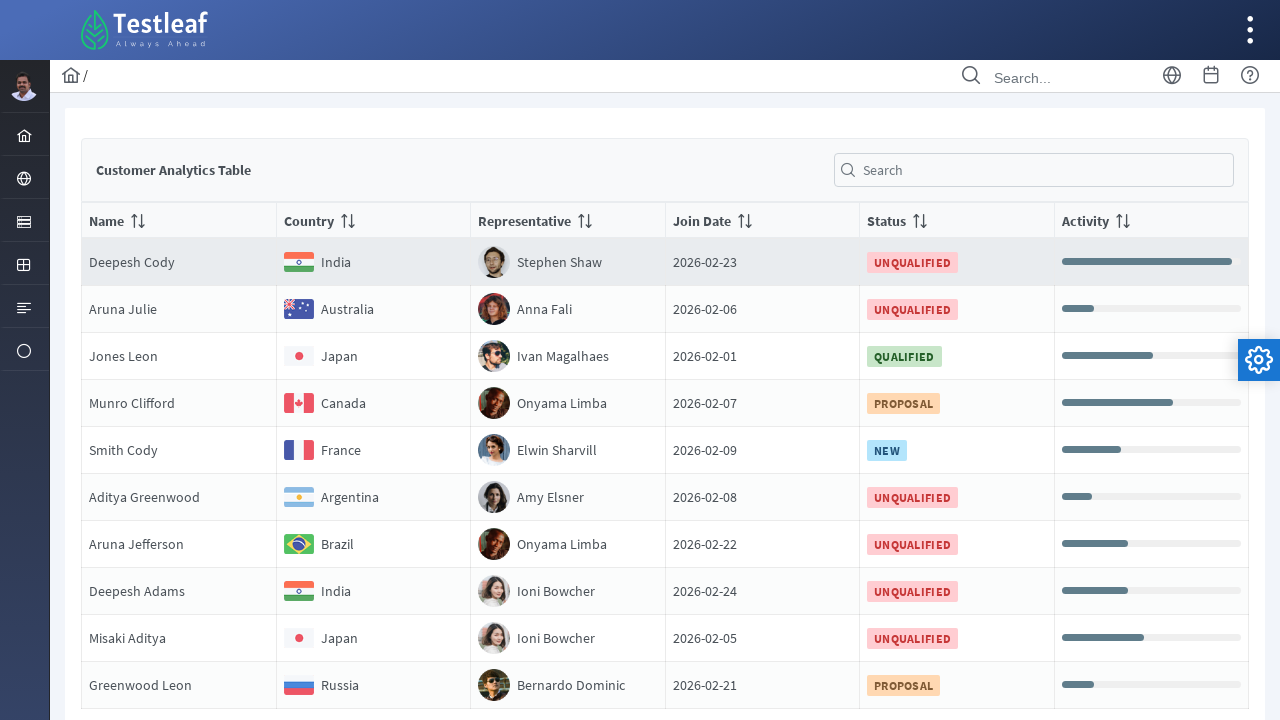

Retrieved text content from row 9, column 22
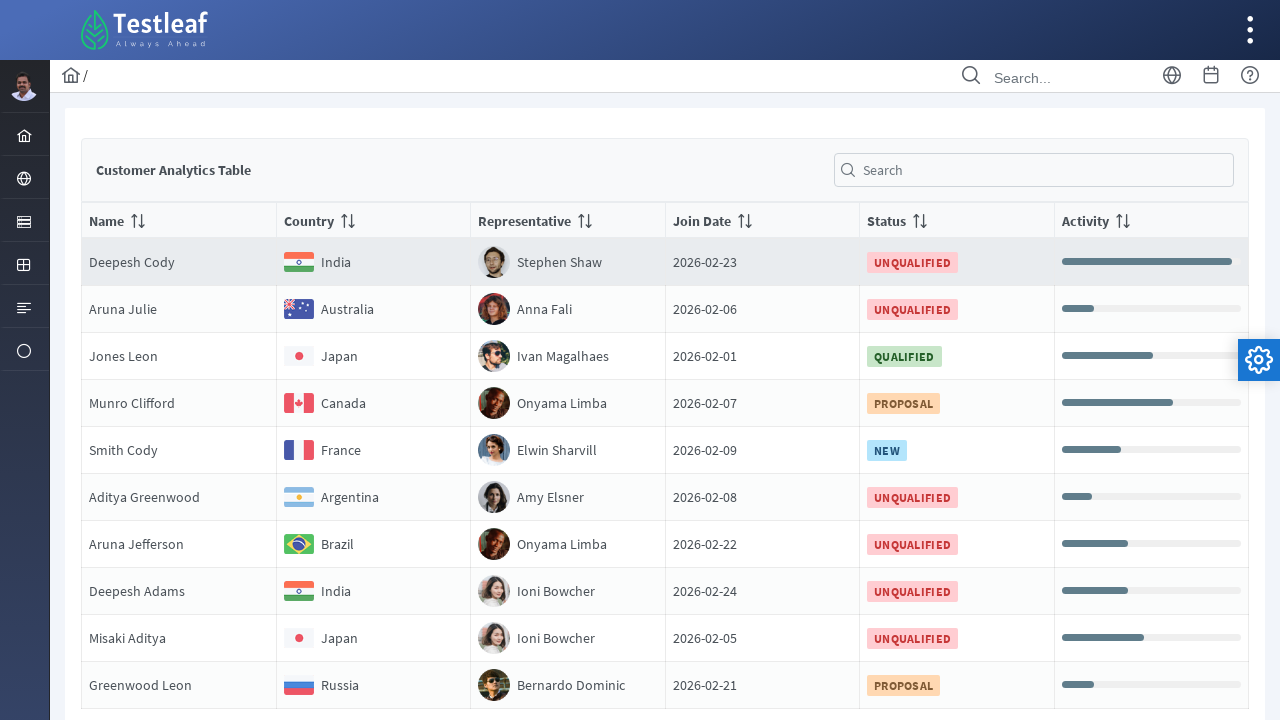

Retrieved text content from row 9, column 23
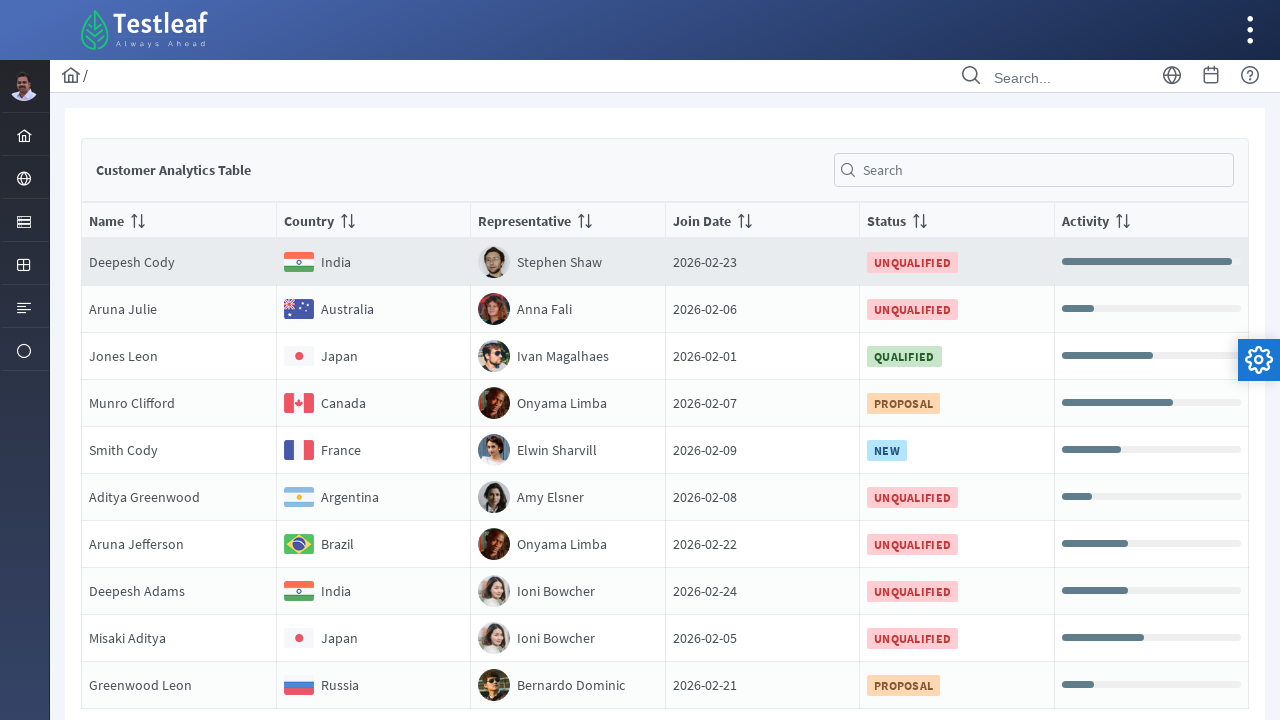

Retrieved text content from row 9, column 24
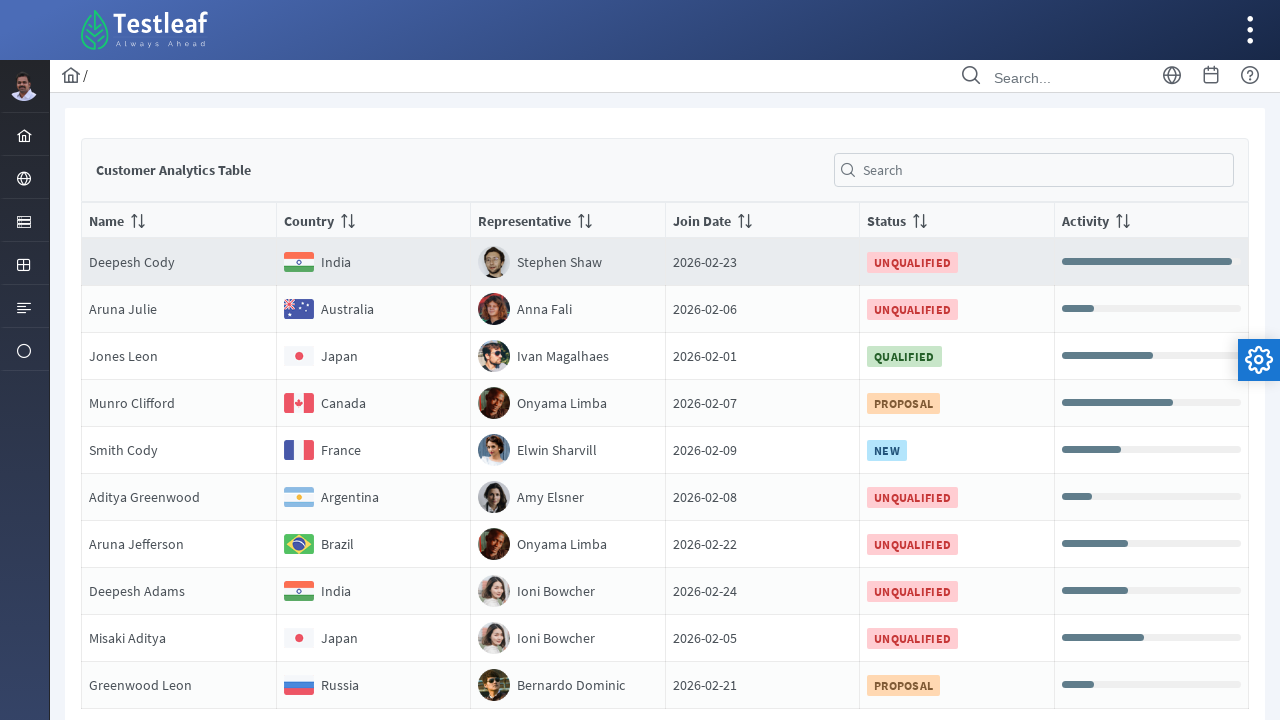

Retrieved text content from row 9, column 25
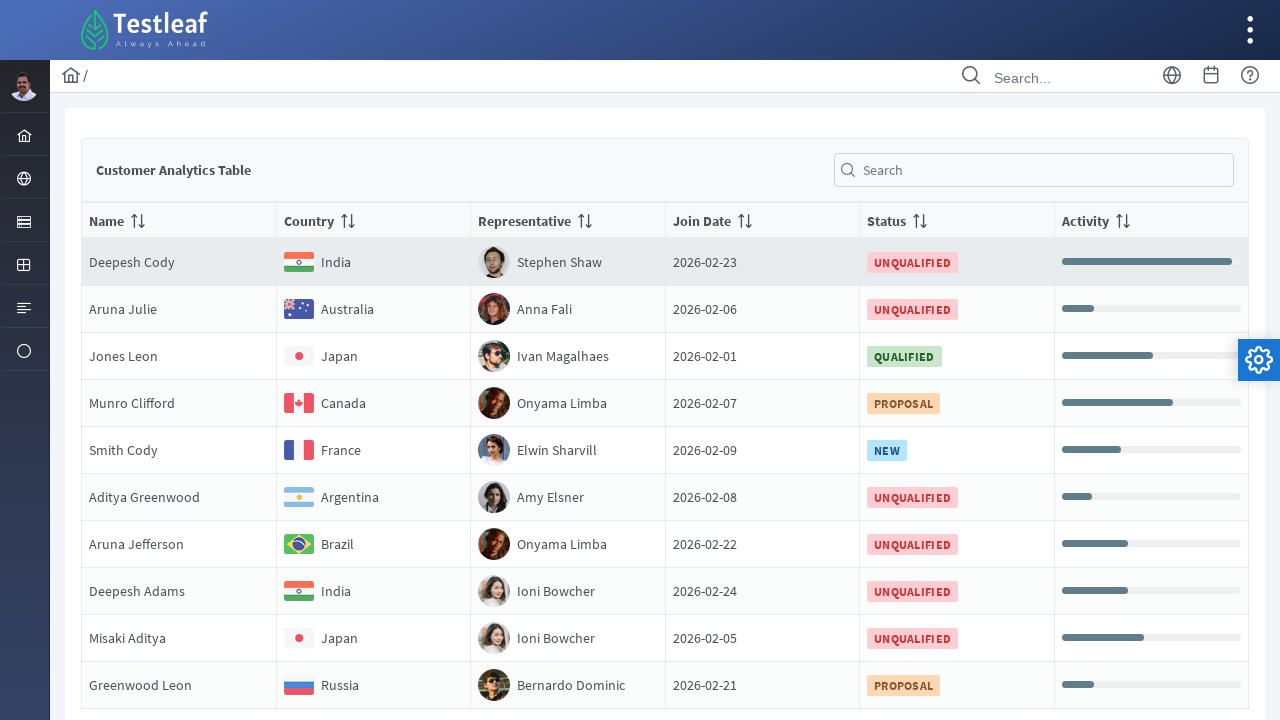

Retrieved text content from row 9, column 26
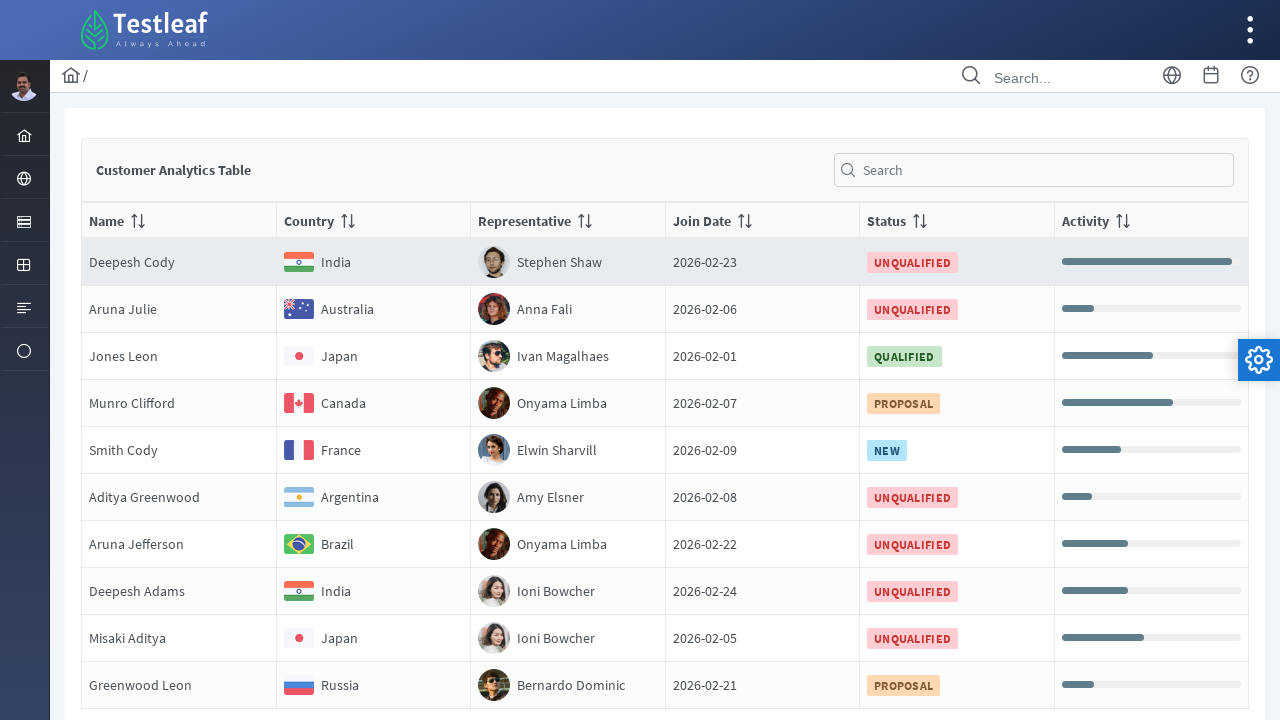

Retrieved text content from row 9, column 27
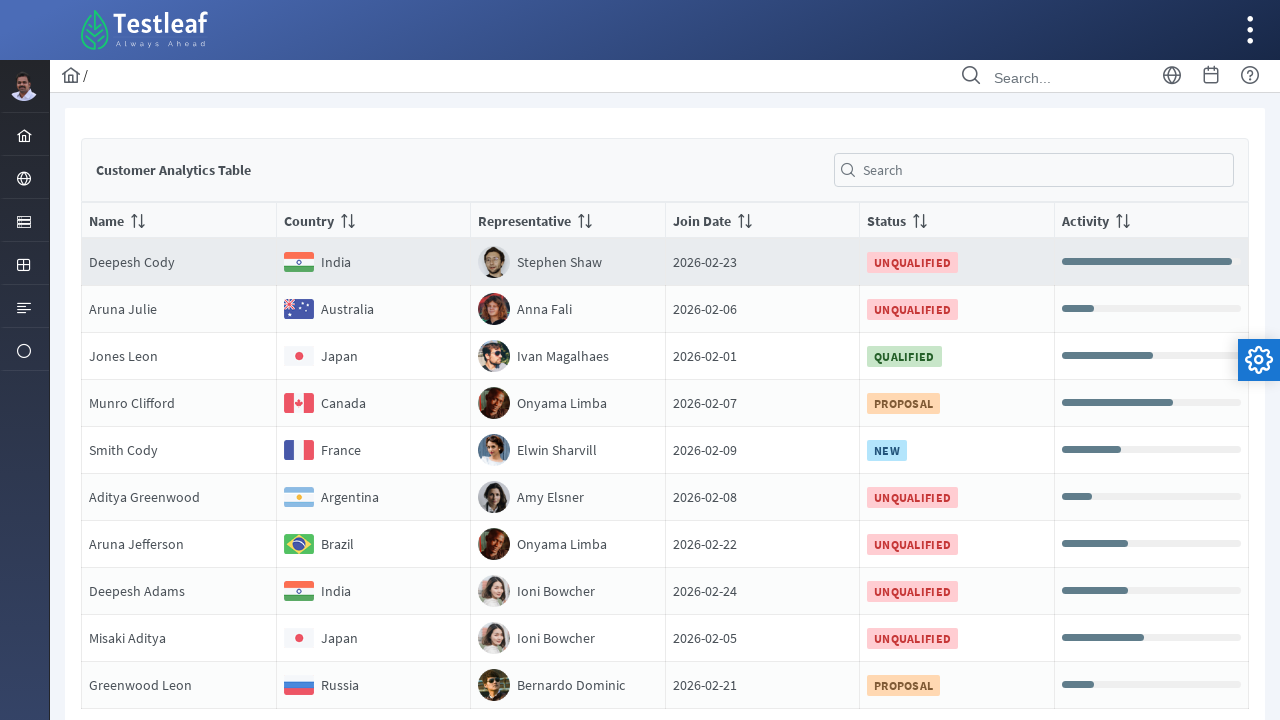

Retrieved text content from row 9, column 28
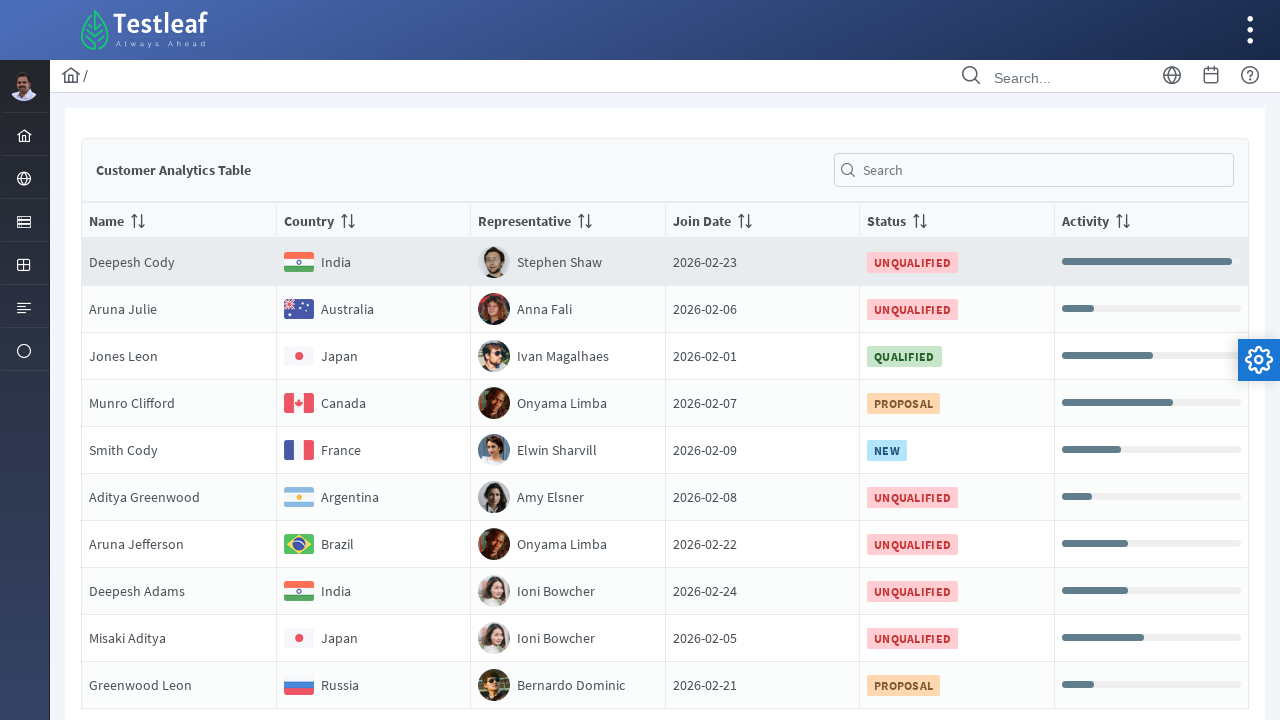

Retrieved text content from row 9, column 29
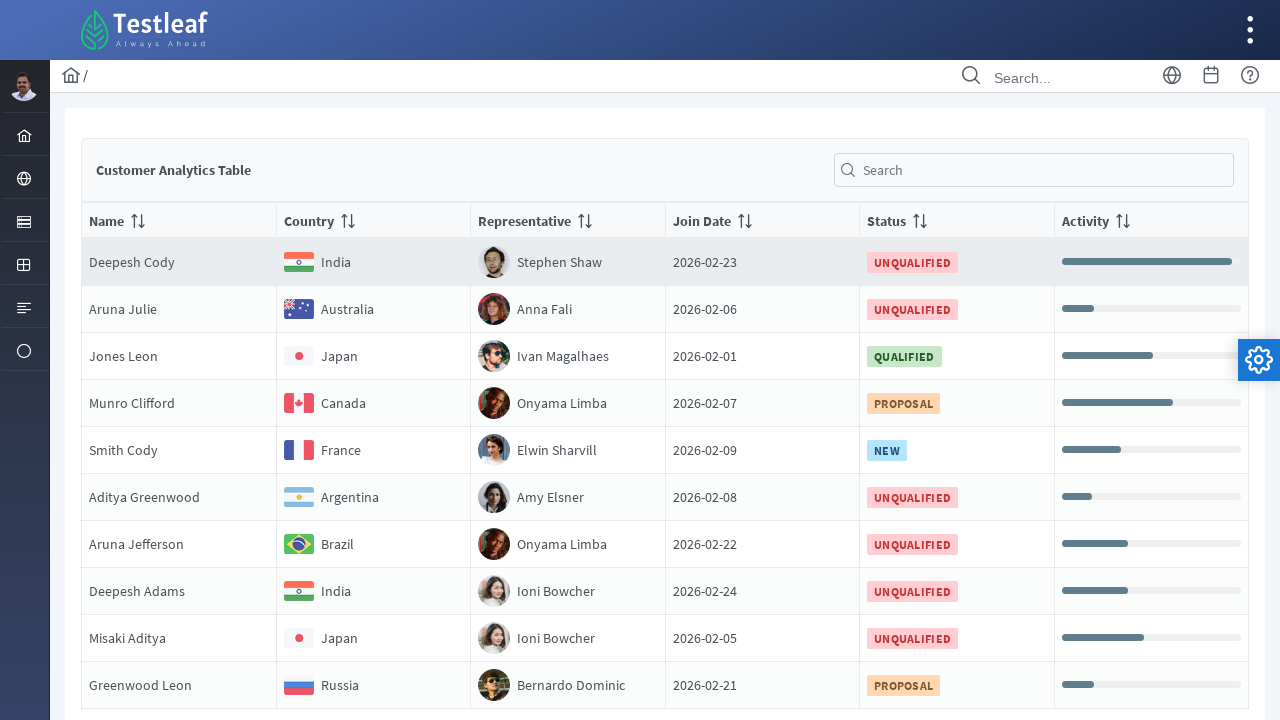

Retrieved text content from row 9, column 30
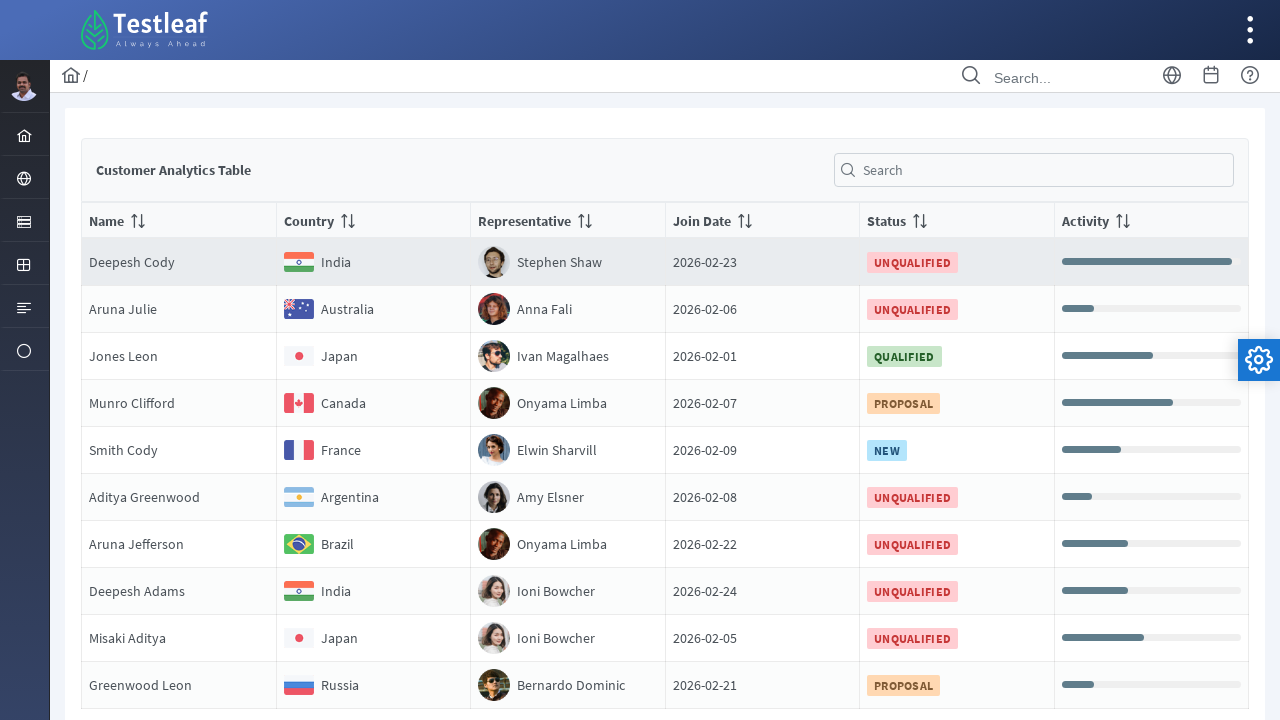

Retrieved text content from row 9, column 31
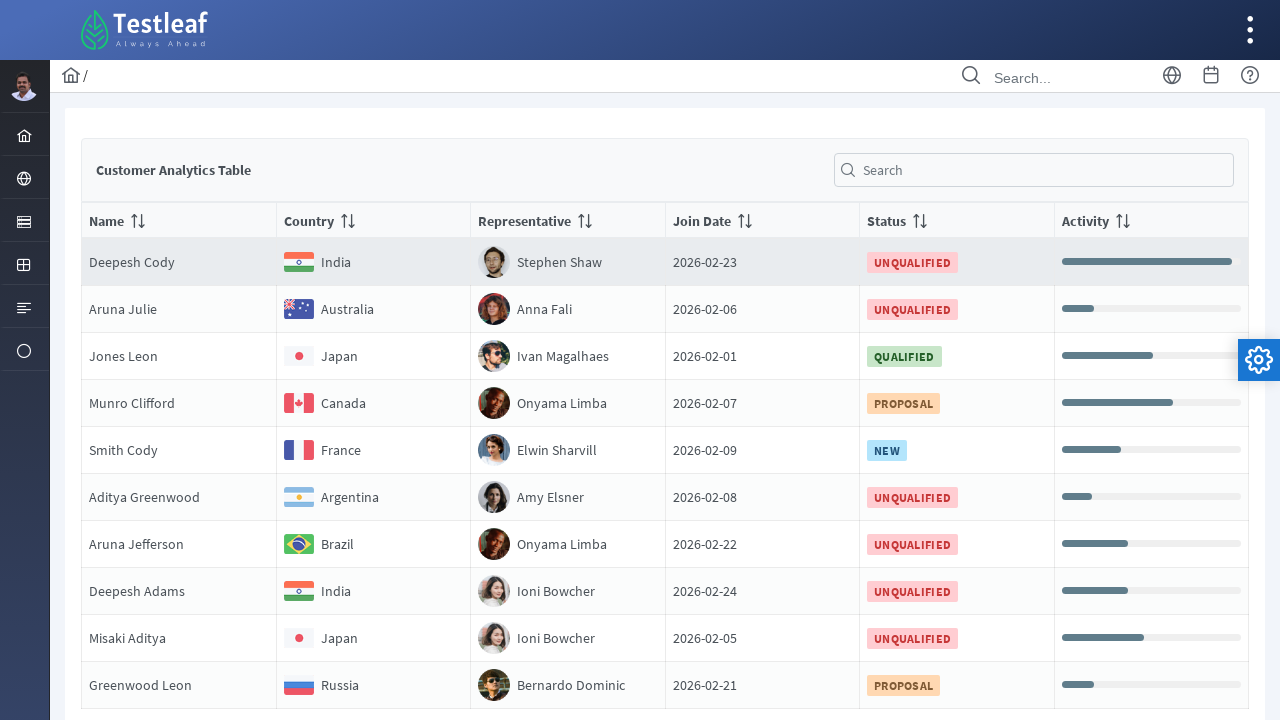

Retrieved text content from row 9, column 32
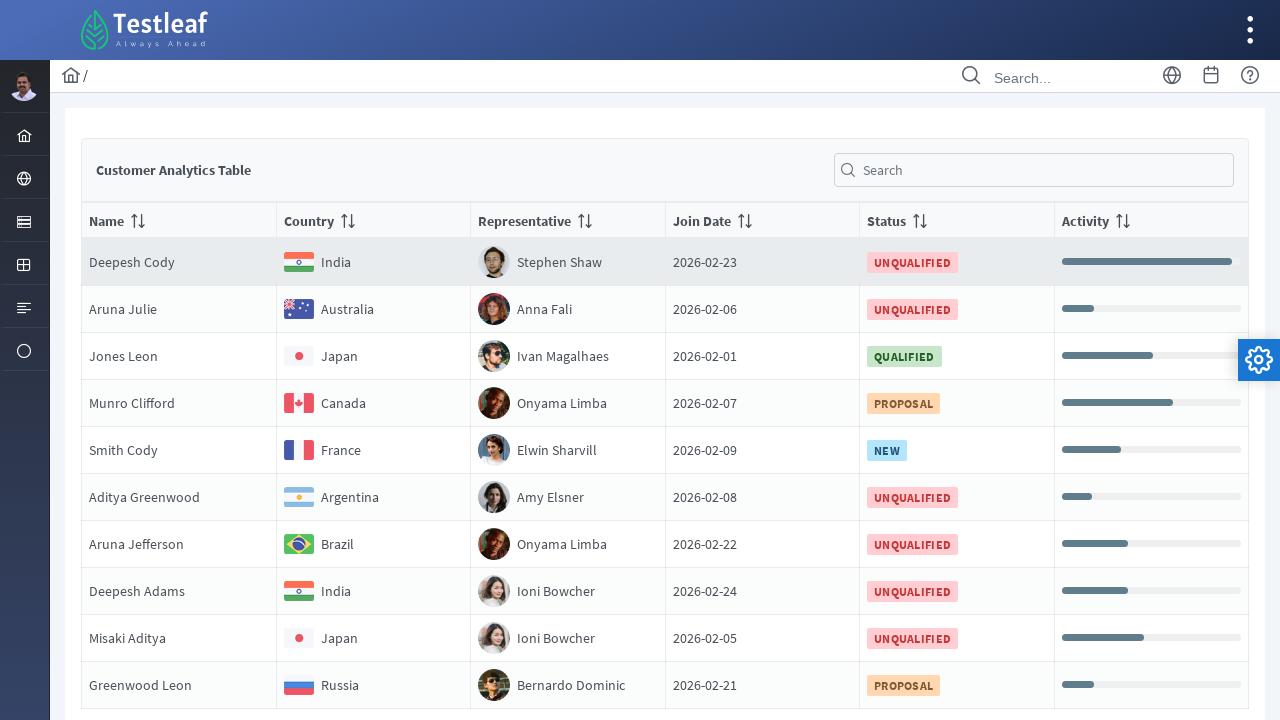

Retrieved text content from row 9, column 33
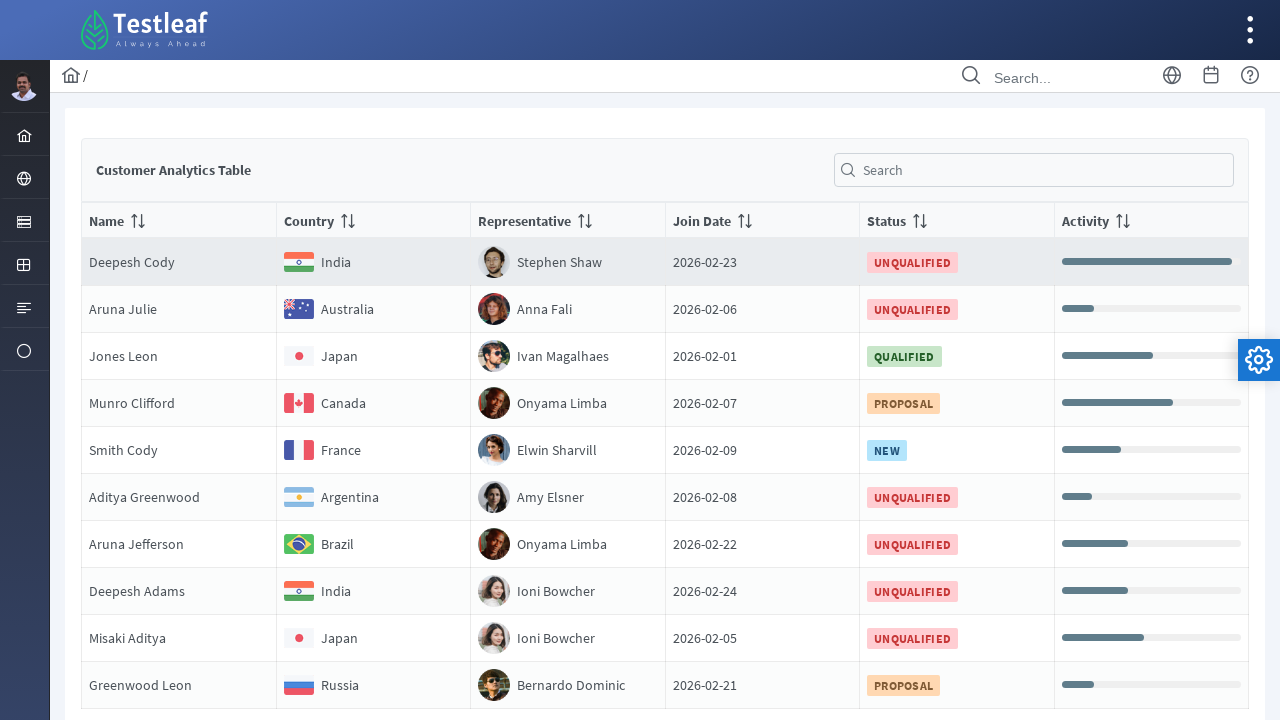

Retrieved text content from row 9, column 34
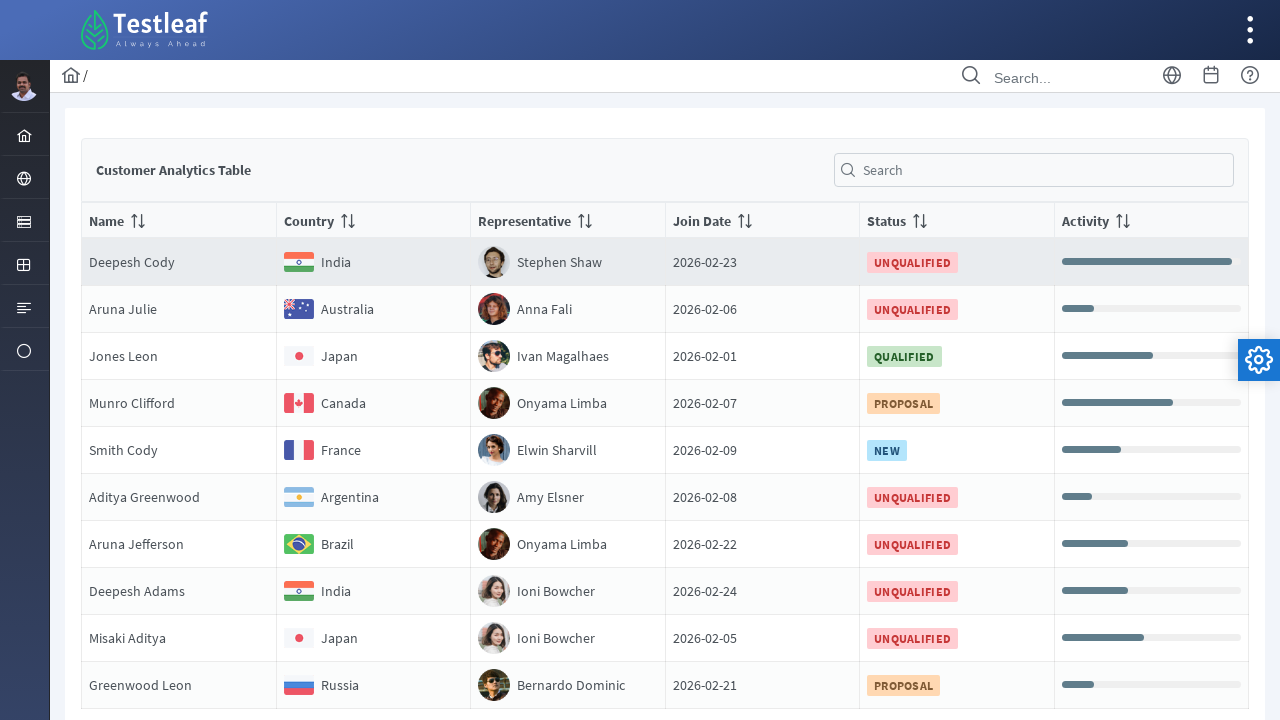

Retrieved text content from row 9, column 35
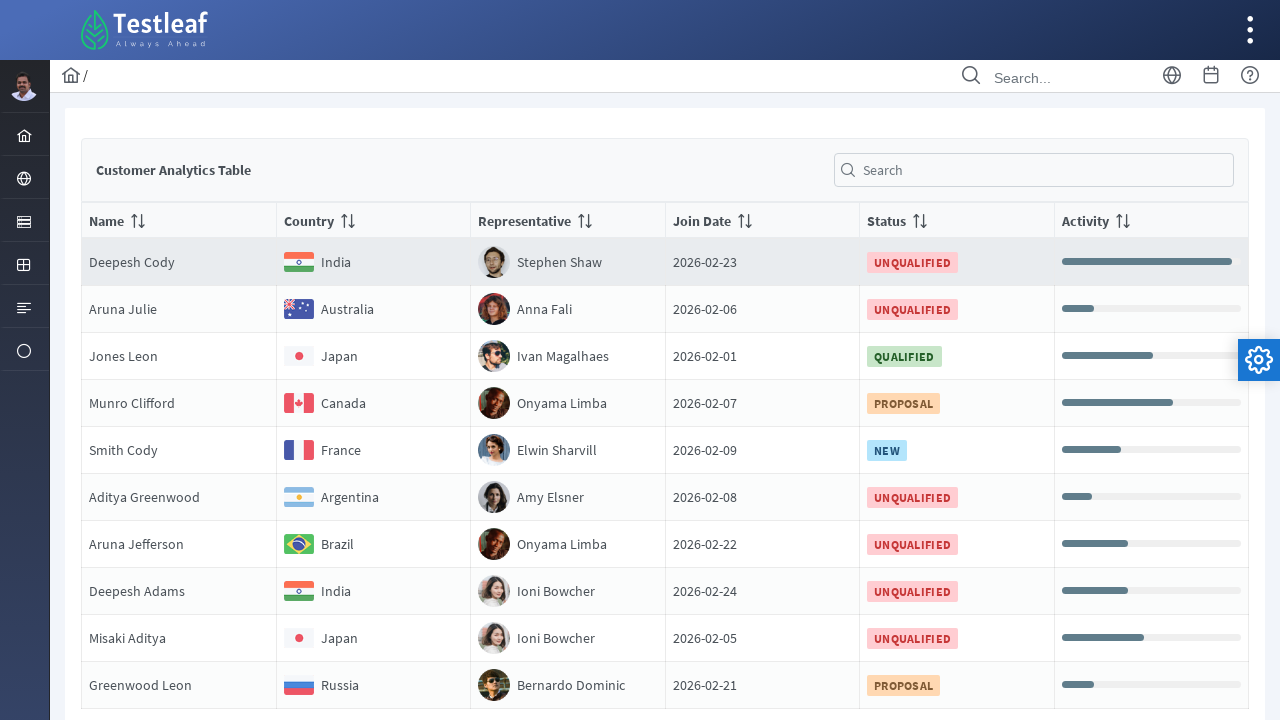

Retrieved text content from row 9, column 36
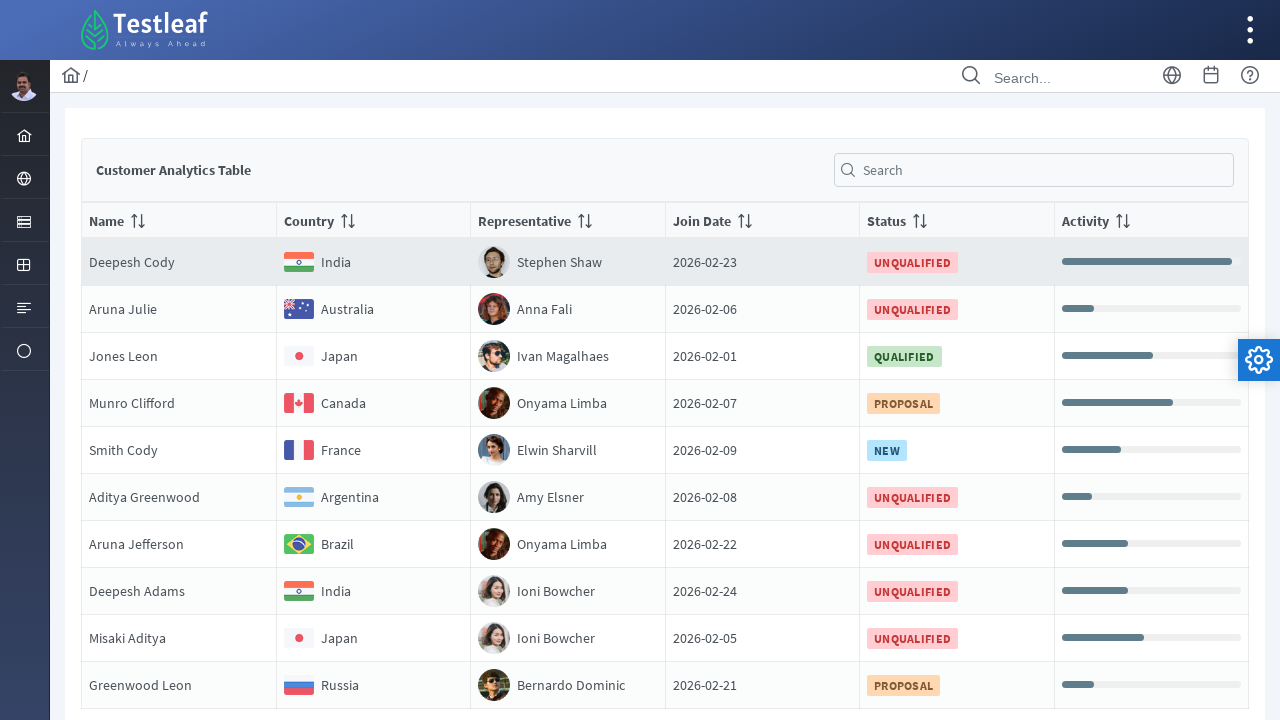

Retrieved text content from row 9, column 37
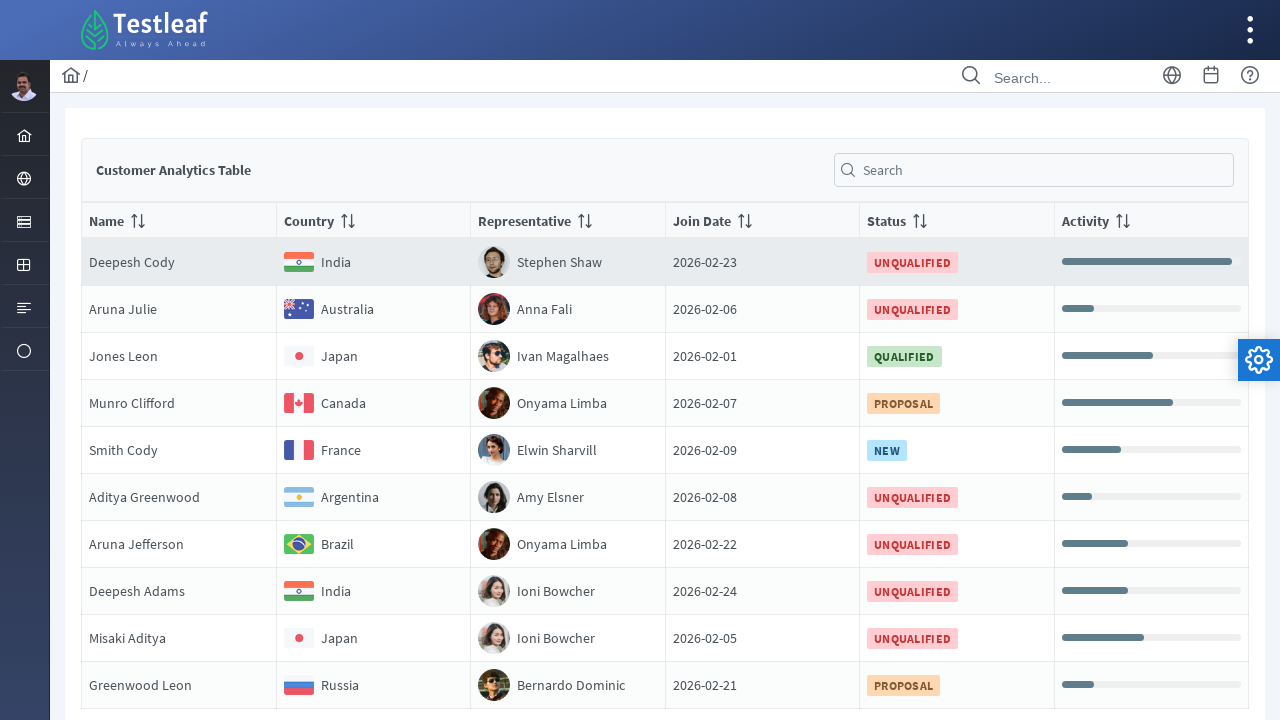

Retrieved text content from row 9, column 38
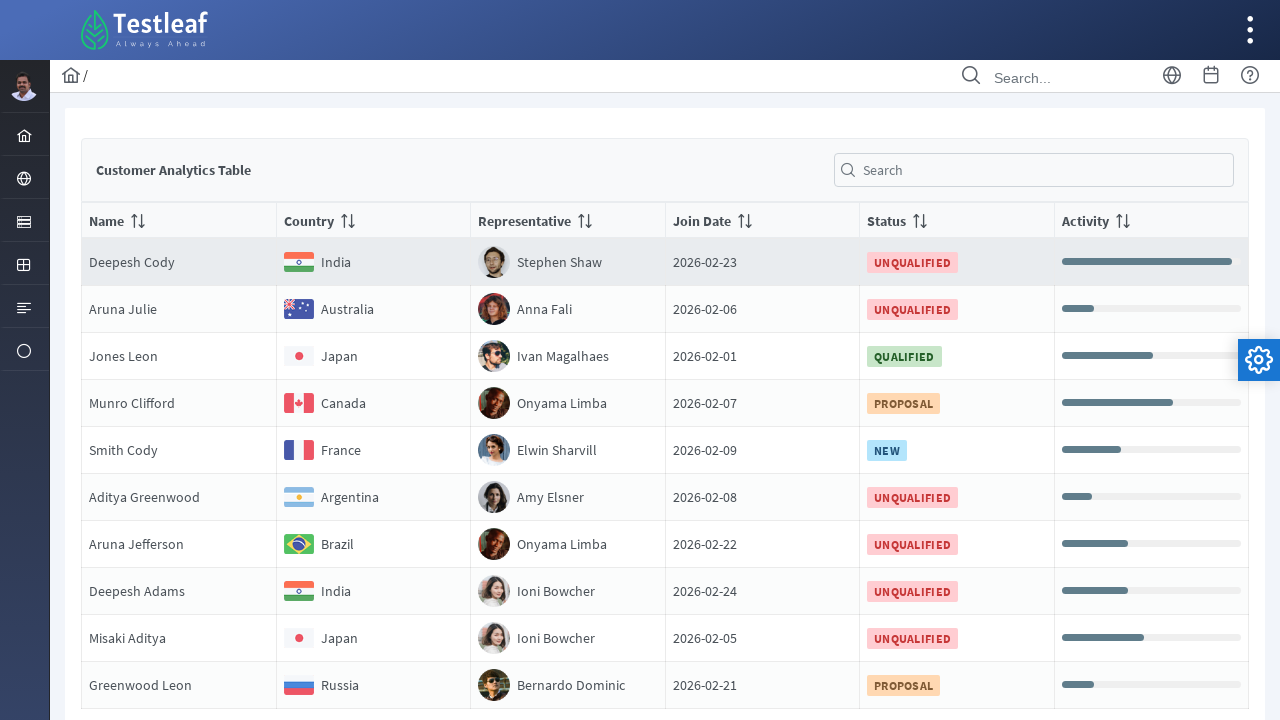

Retrieved text content from row 9, column 39
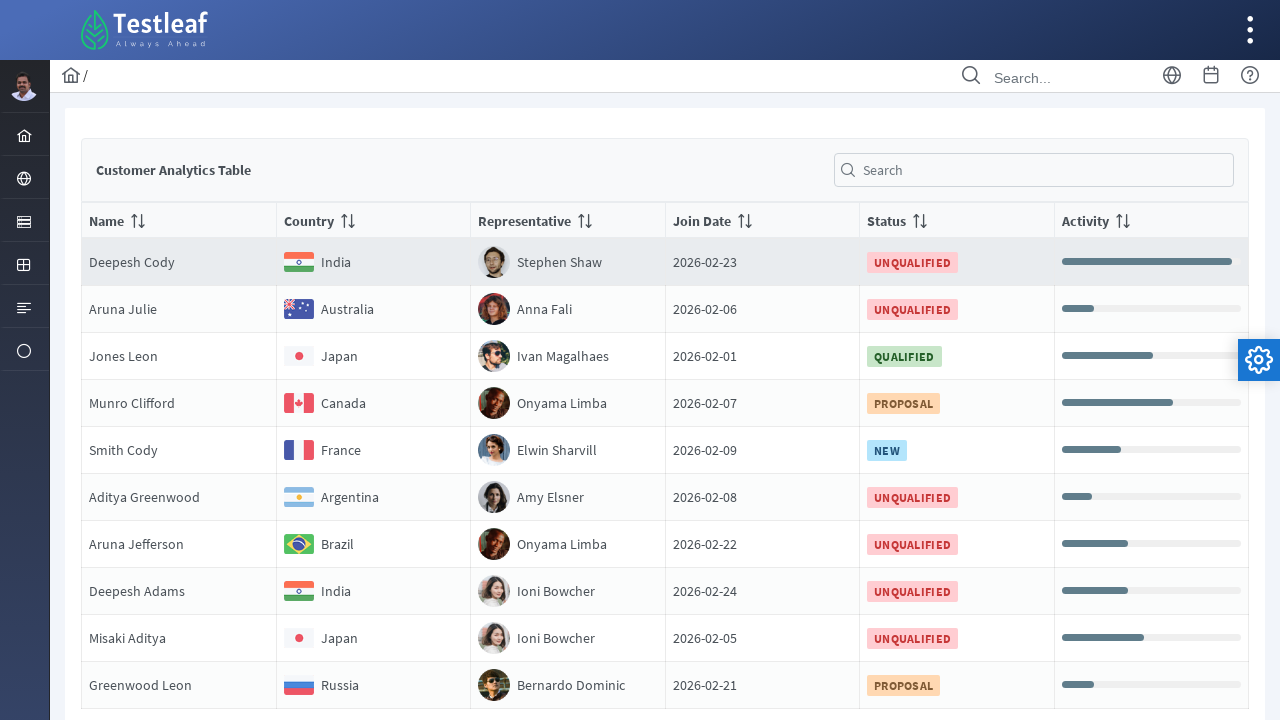

Retrieved text content from row 9, column 40
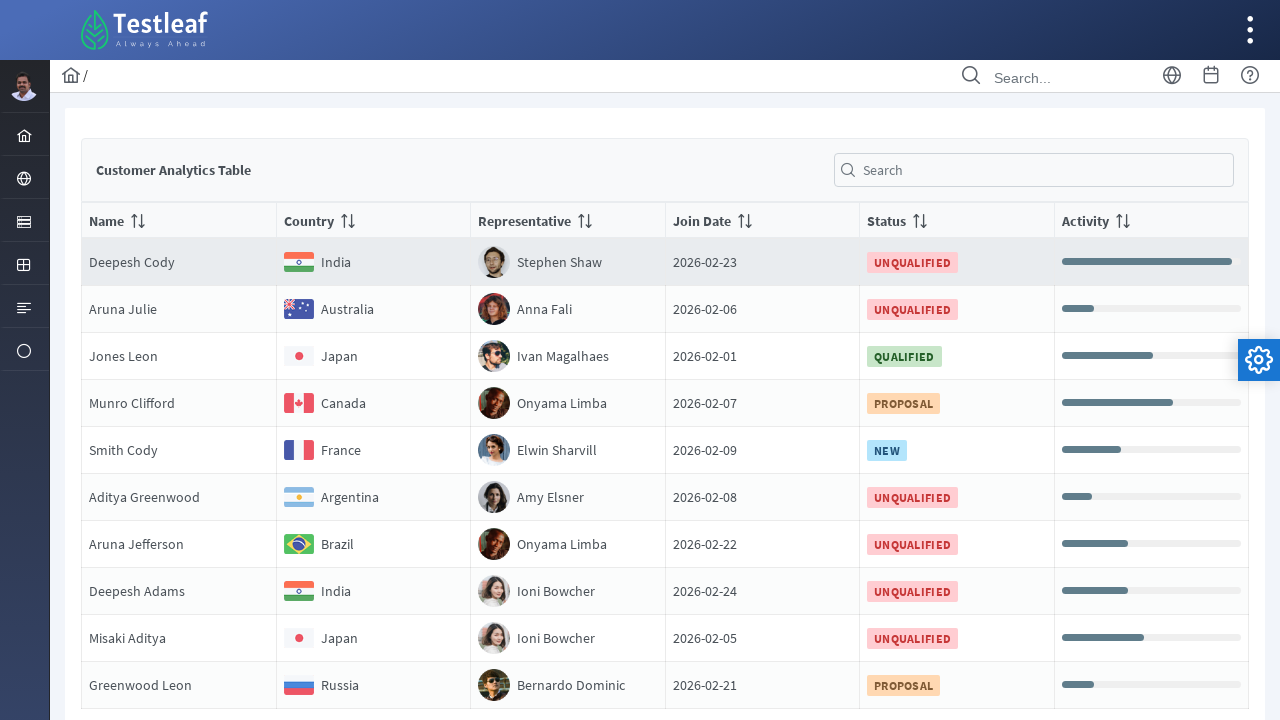

Retrieved text content from row 9, column 41
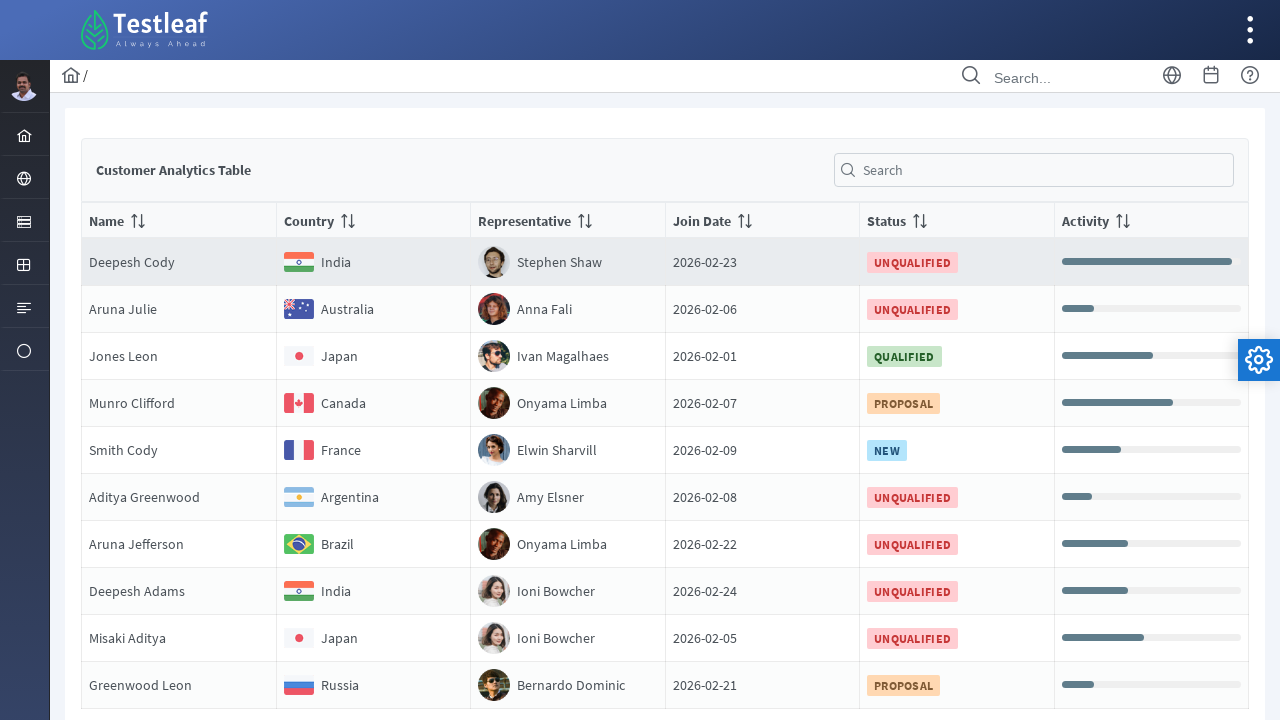

Retrieved text content from row 9, column 42
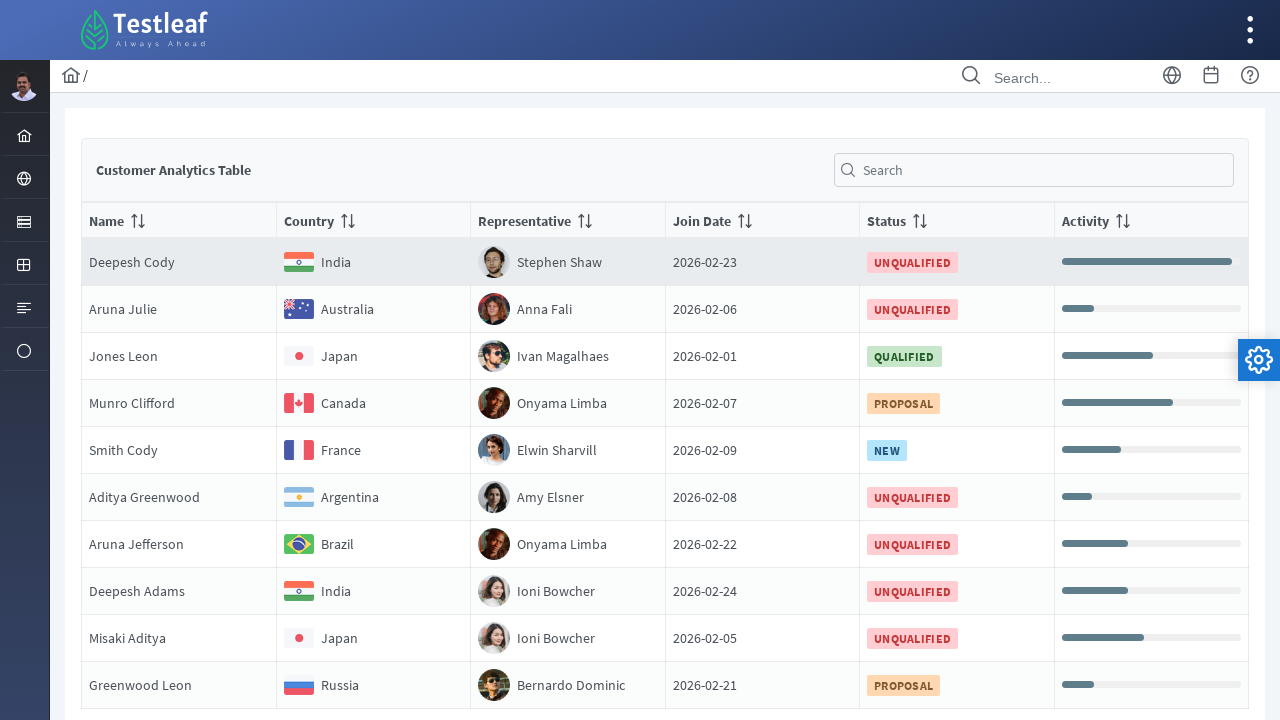

Retrieved text content from row 9, column 43
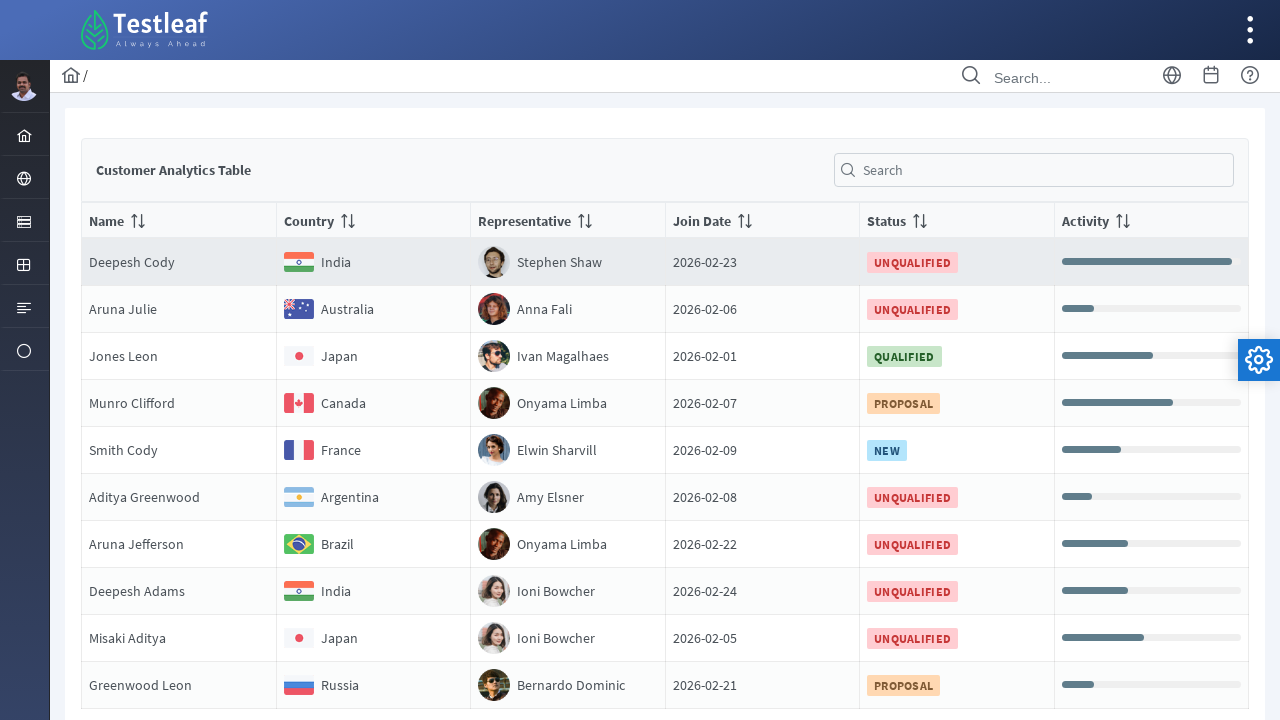

Retrieved text content from row 9, column 44
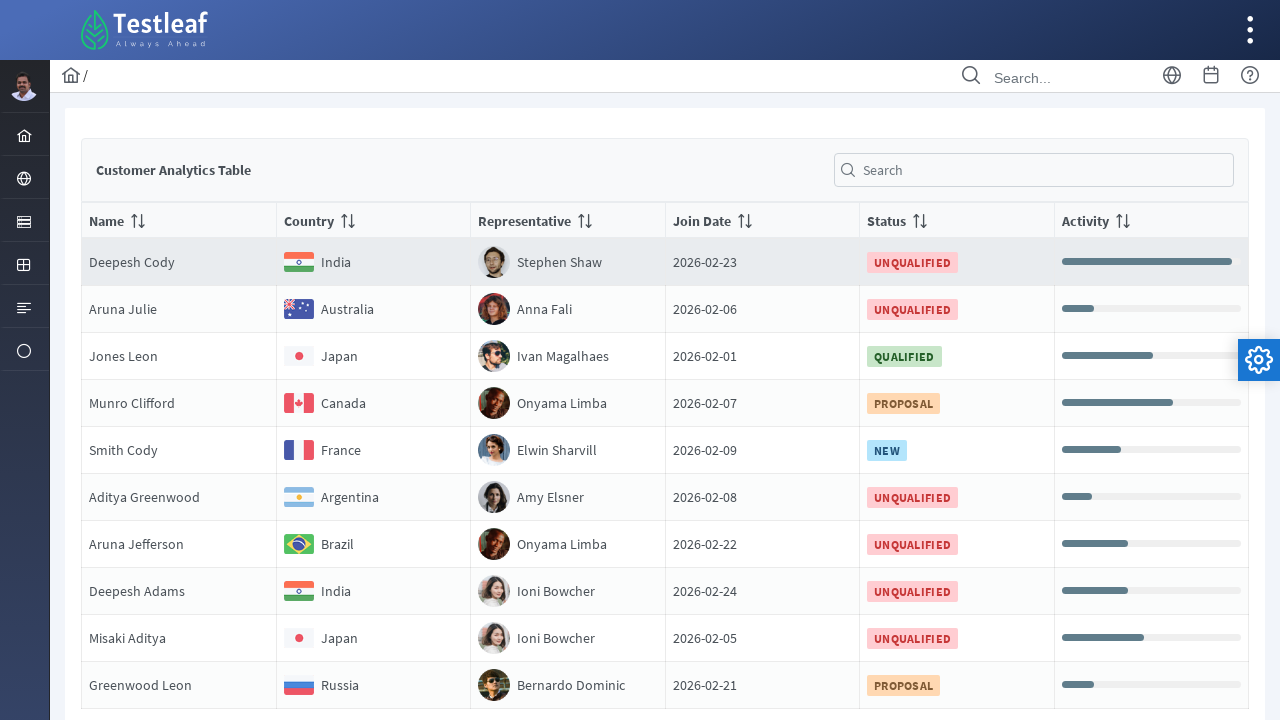

Retrieved text content from row 9, column 45
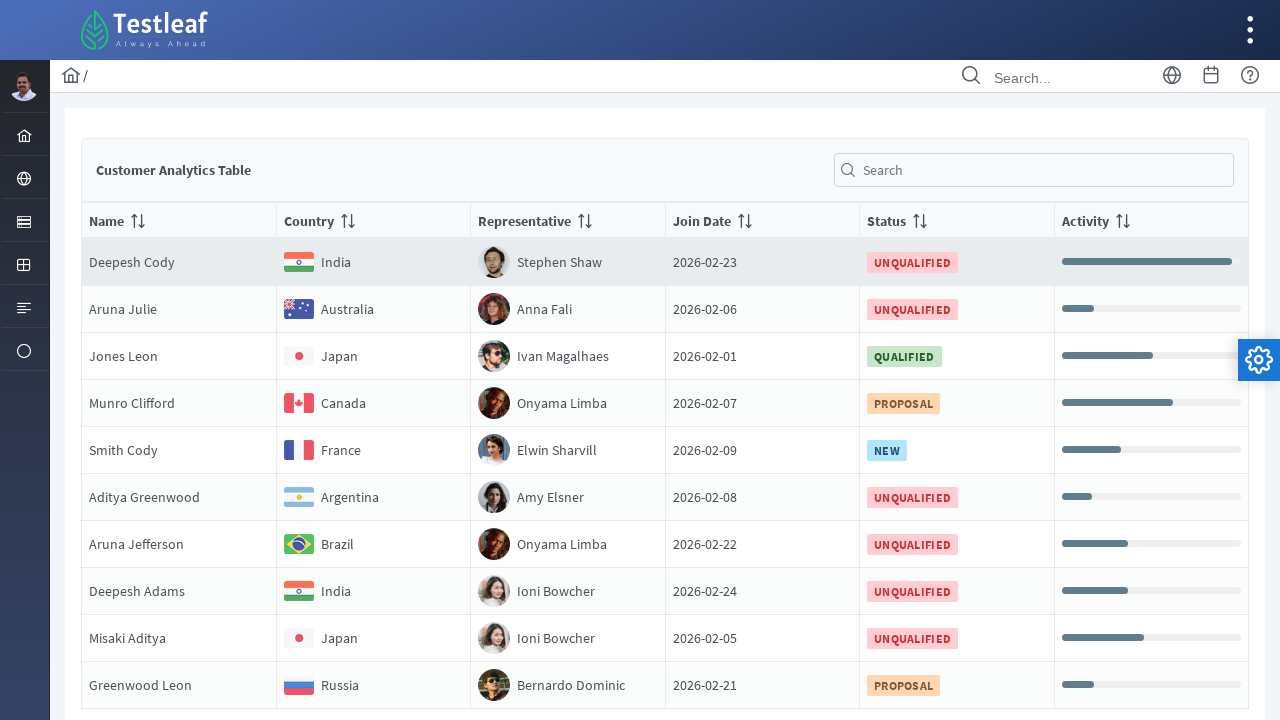

Retrieved text content from row 9, column 46
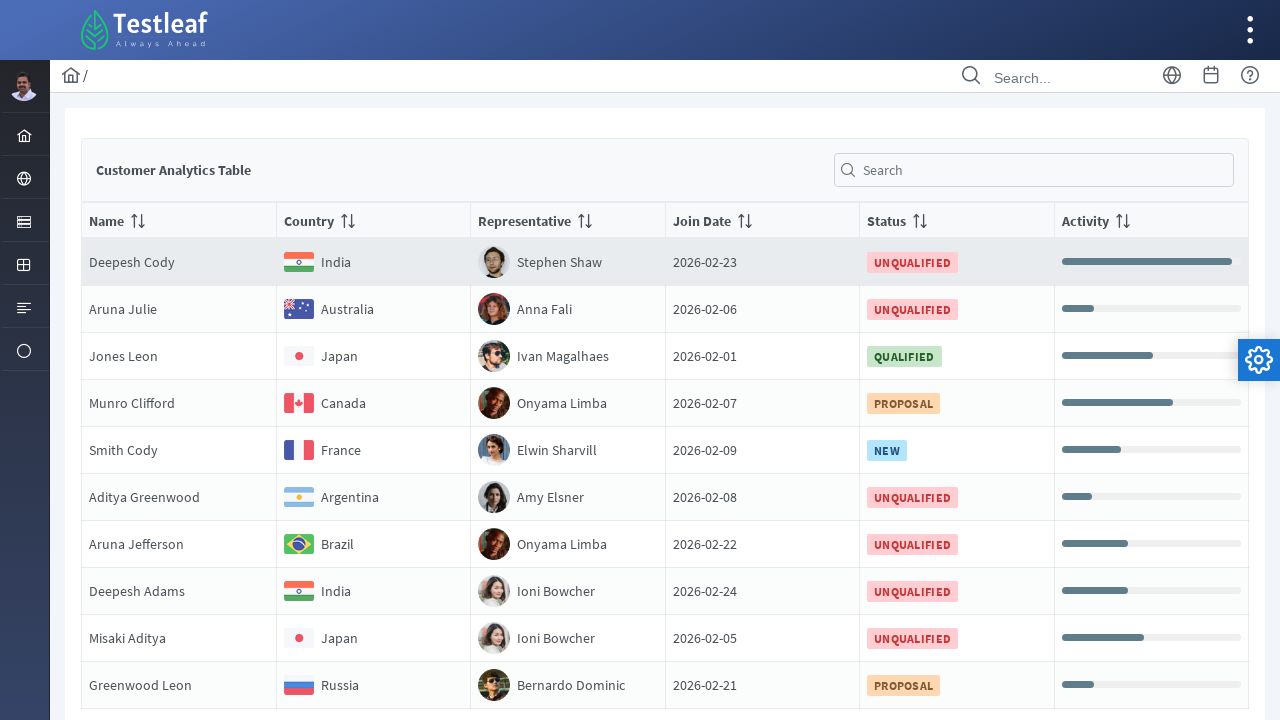

Retrieved text content from row 9, column 47
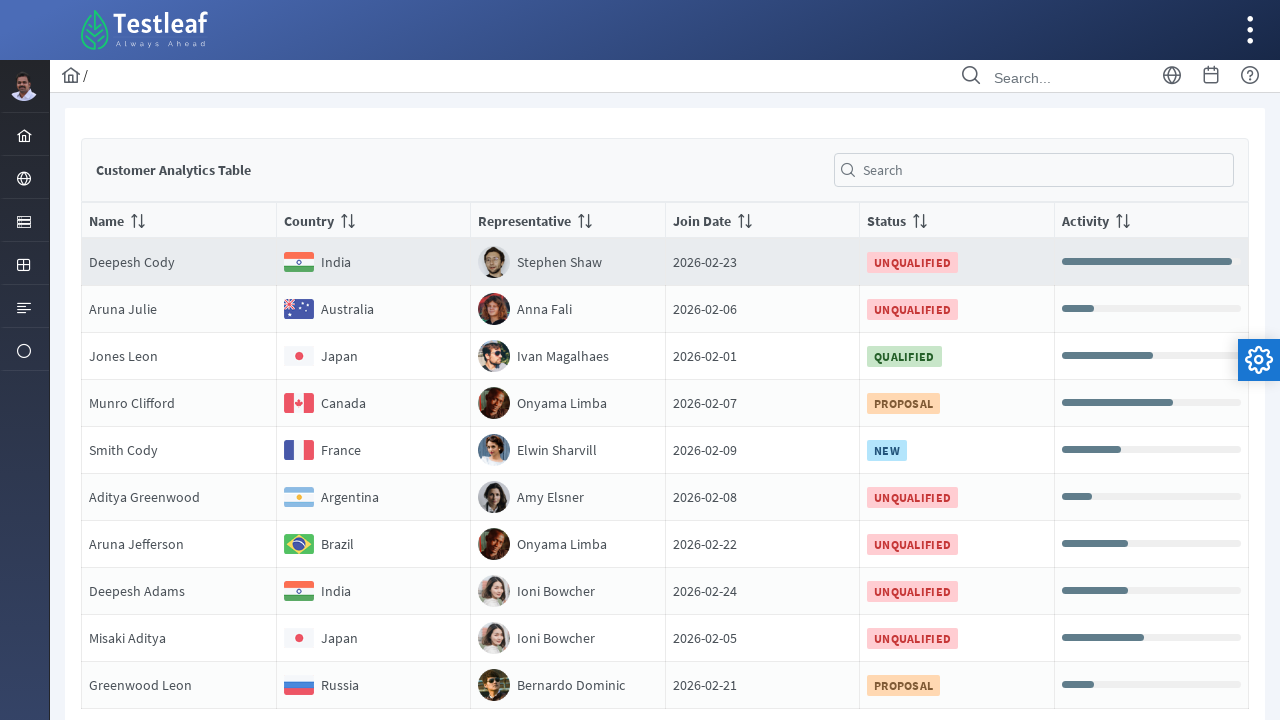

Retrieved text content from row 9, column 48
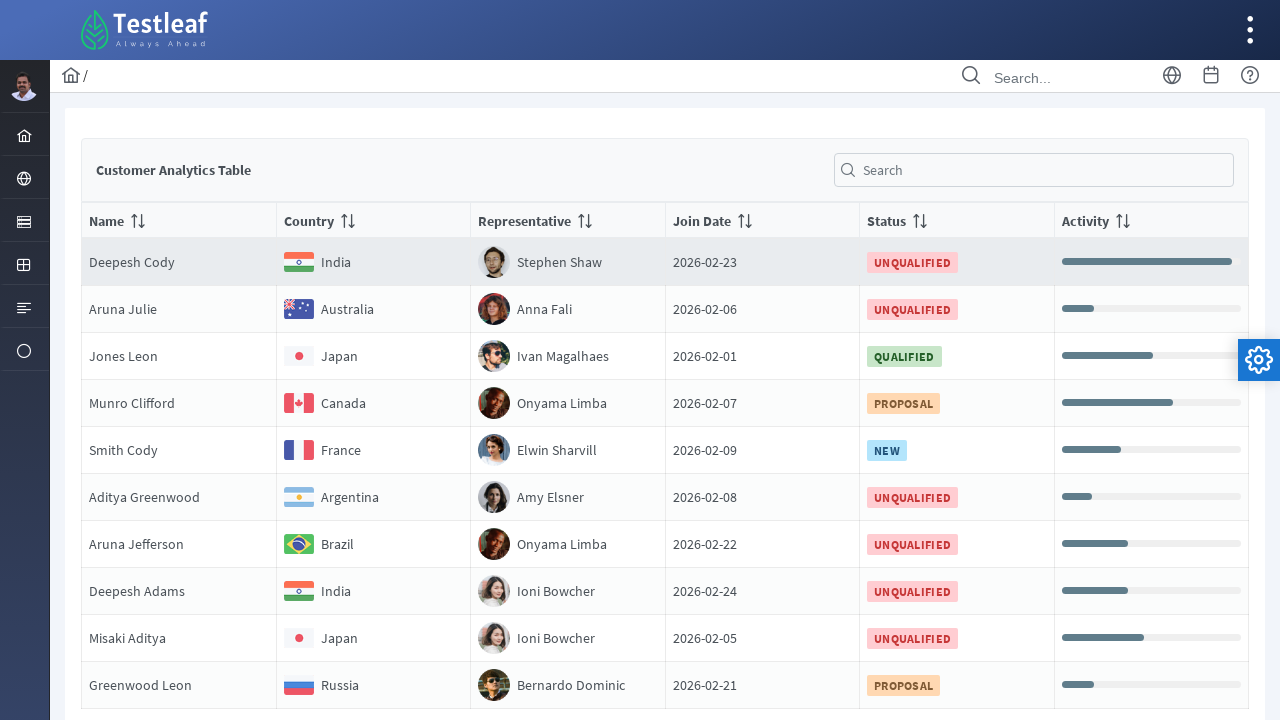

Retrieved text content from row 9, column 49
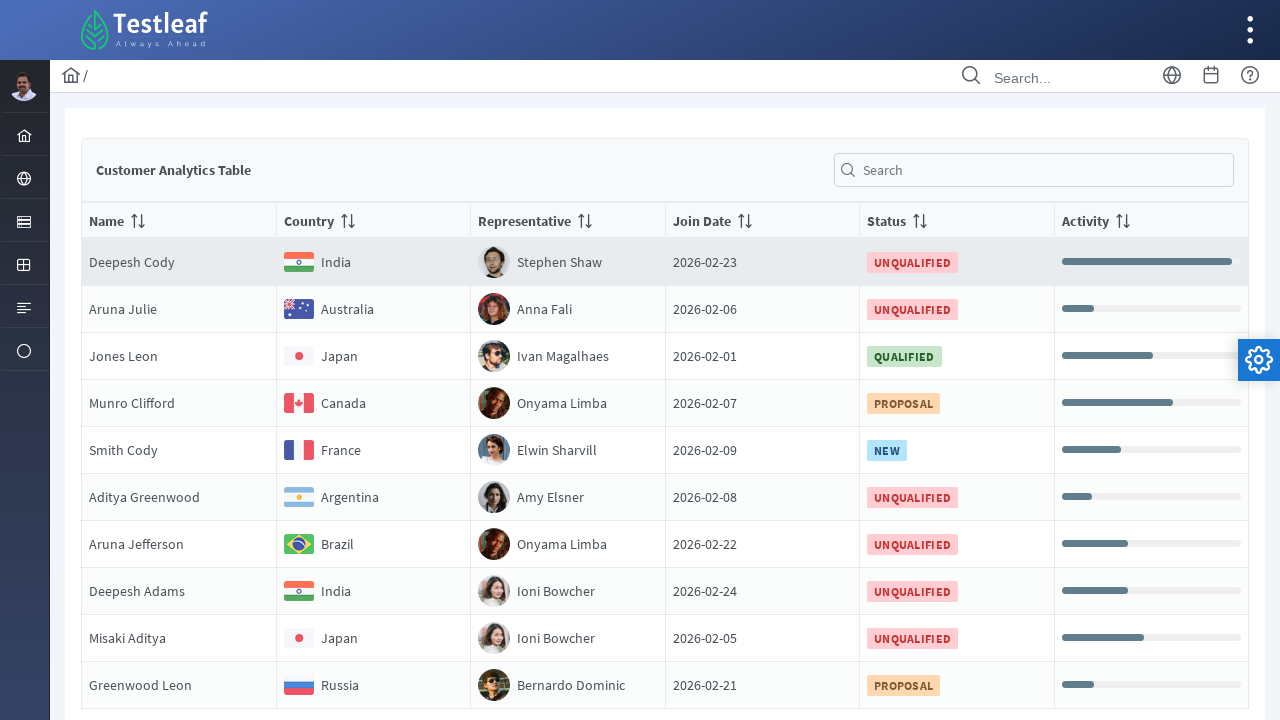

Retrieved text content from row 9, column 50
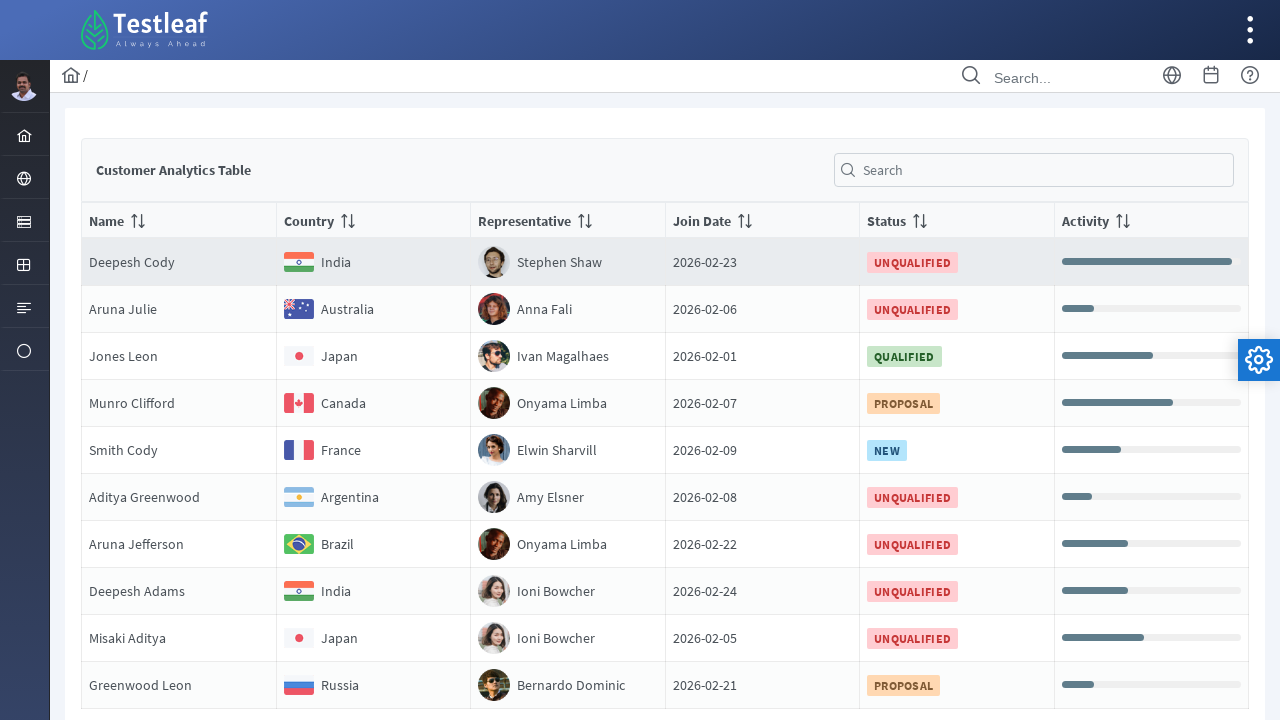

Retrieved text content from row 9, column 51
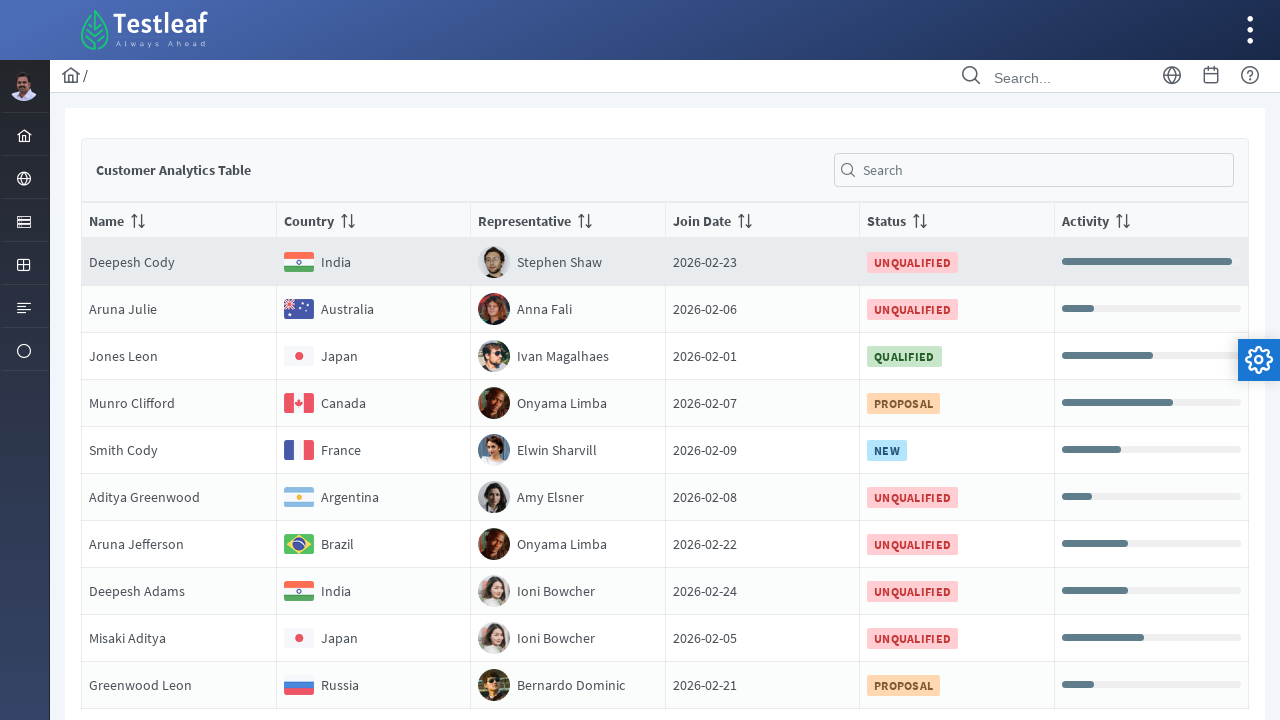

Retrieved text content from row 9, column 52
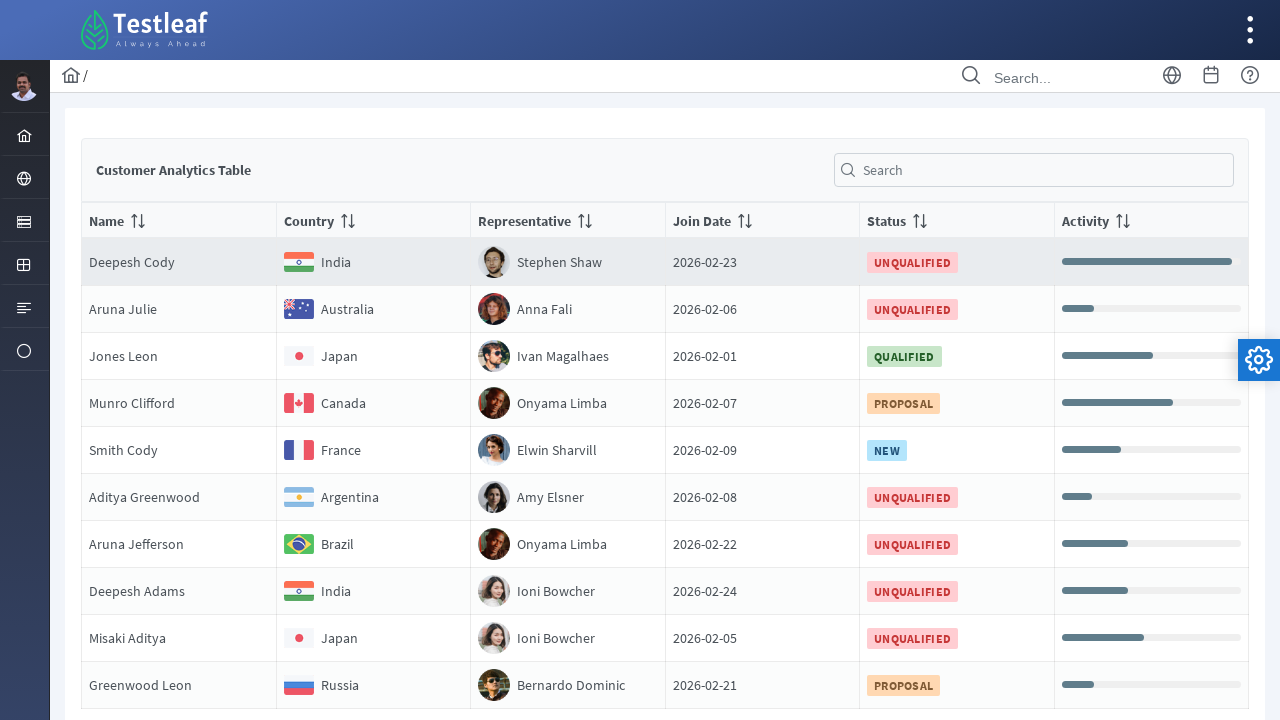

Retrieved text content from row 9, column 53
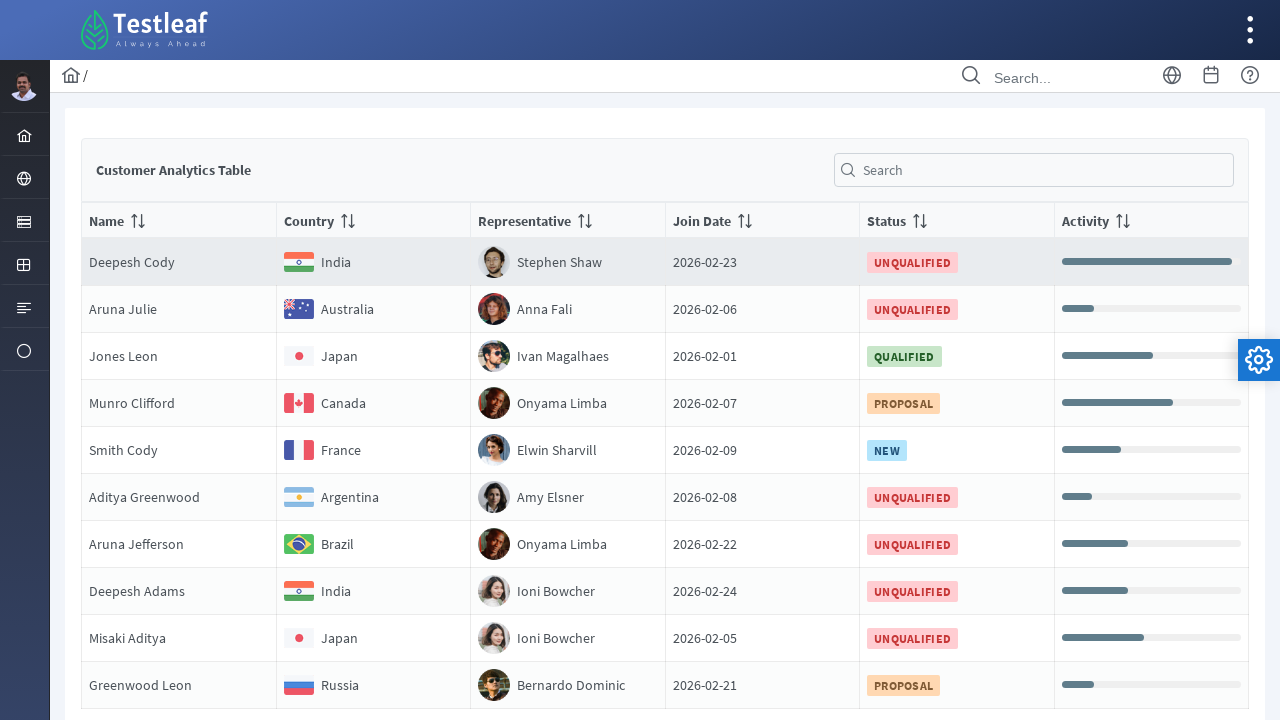

Retrieved text content from row 9, column 54
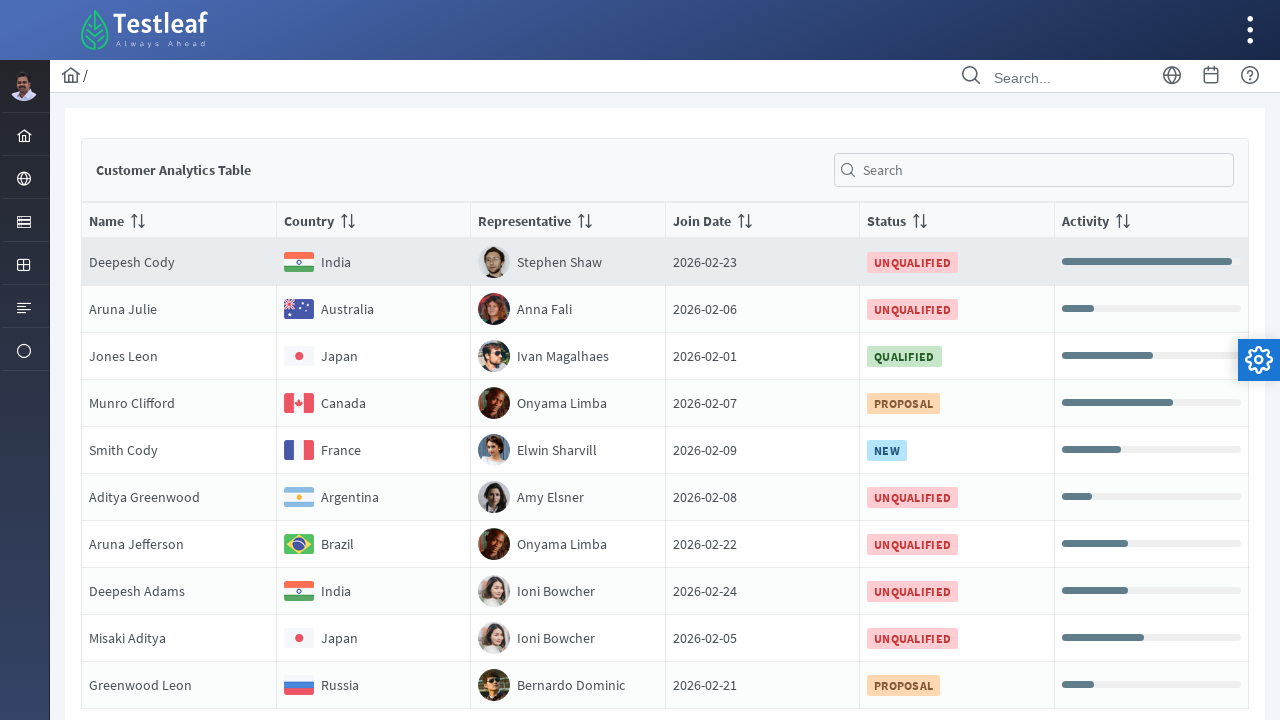

Retrieved text content from row 9, column 55
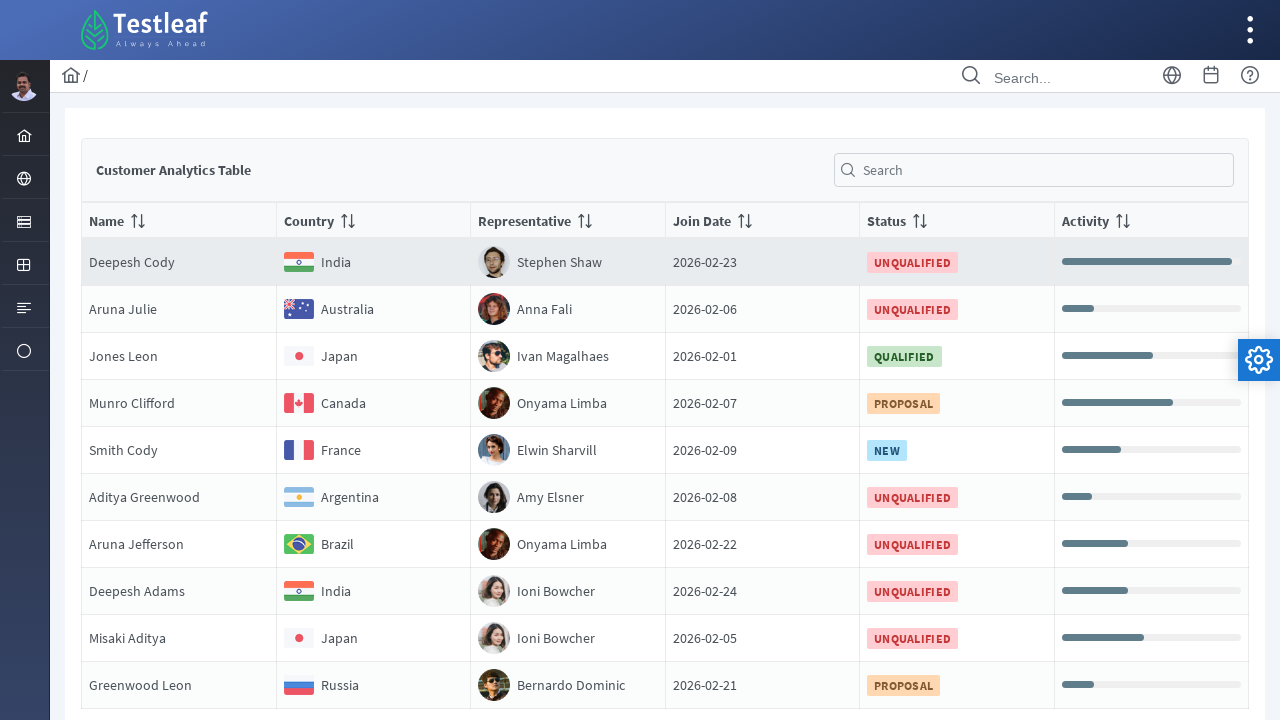

Retrieved text content from row 9, column 56
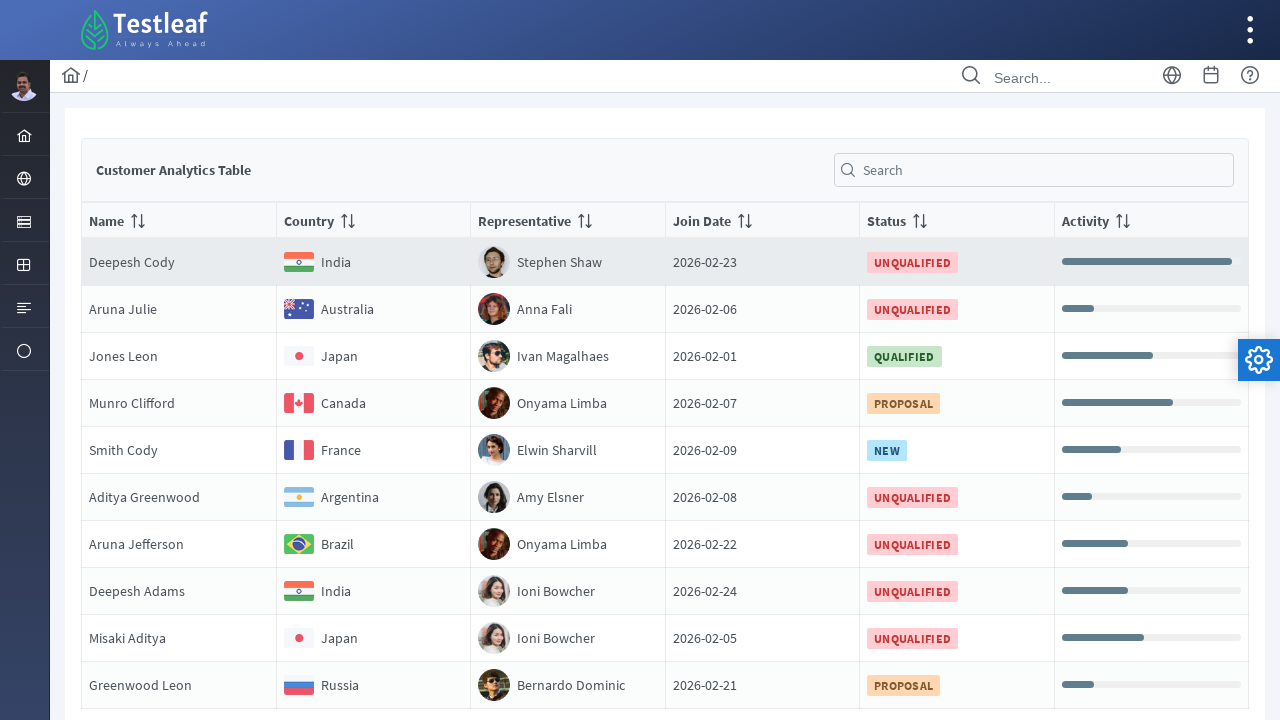

Retrieved text content from row 9, column 57
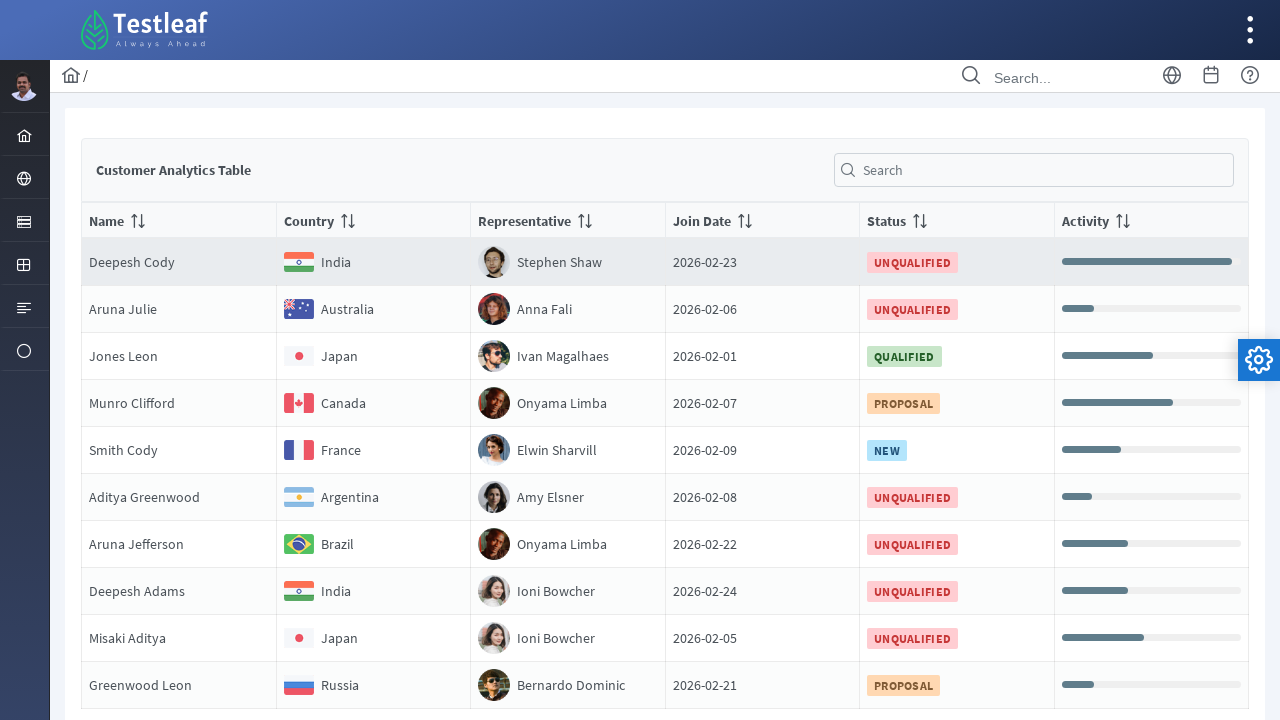

Retrieved text content from row 9, column 58
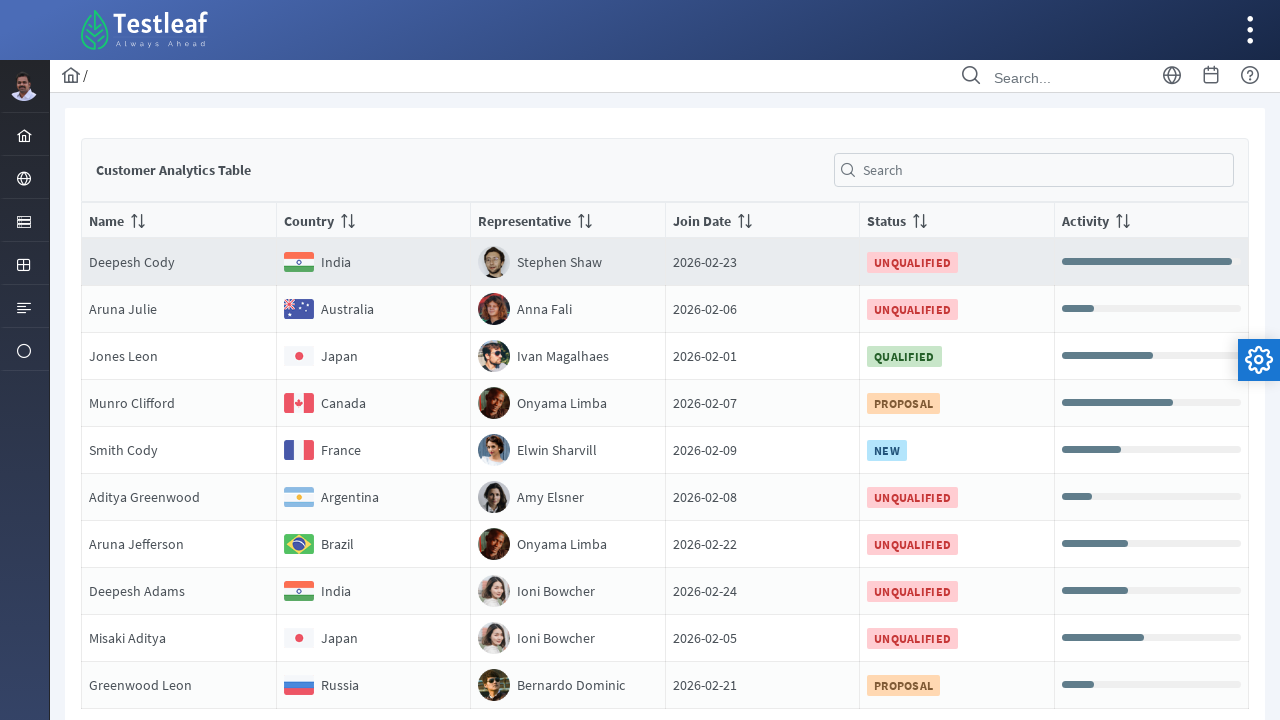

Retrieved text content from row 9, column 59
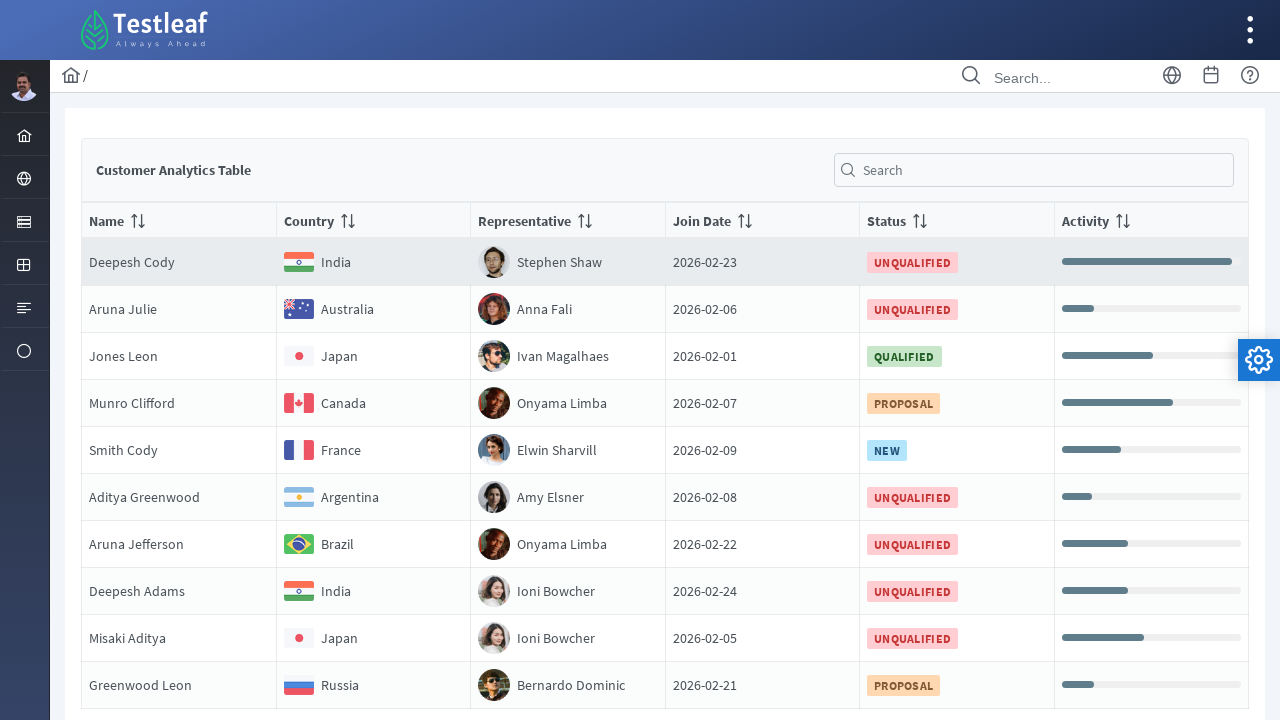

Retrieved text content from row 10, column 0
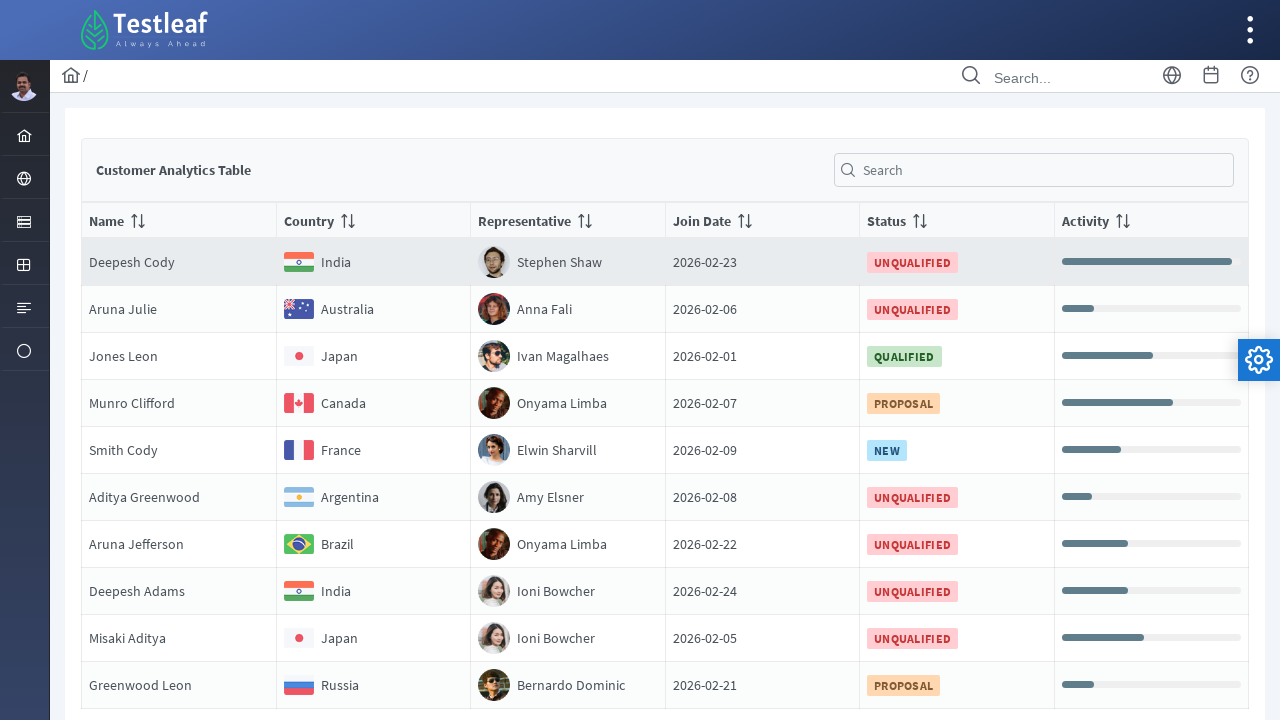

Retrieved text content from row 10, column 1
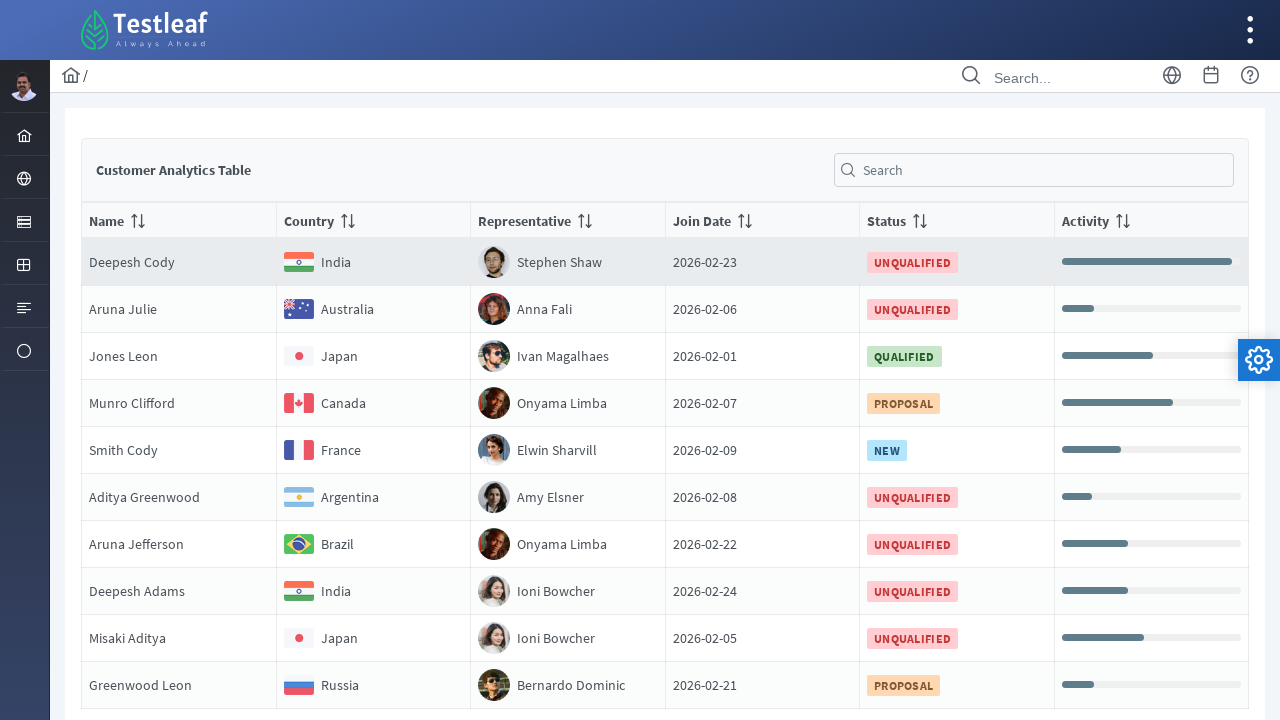

Retrieved text content from row 10, column 2
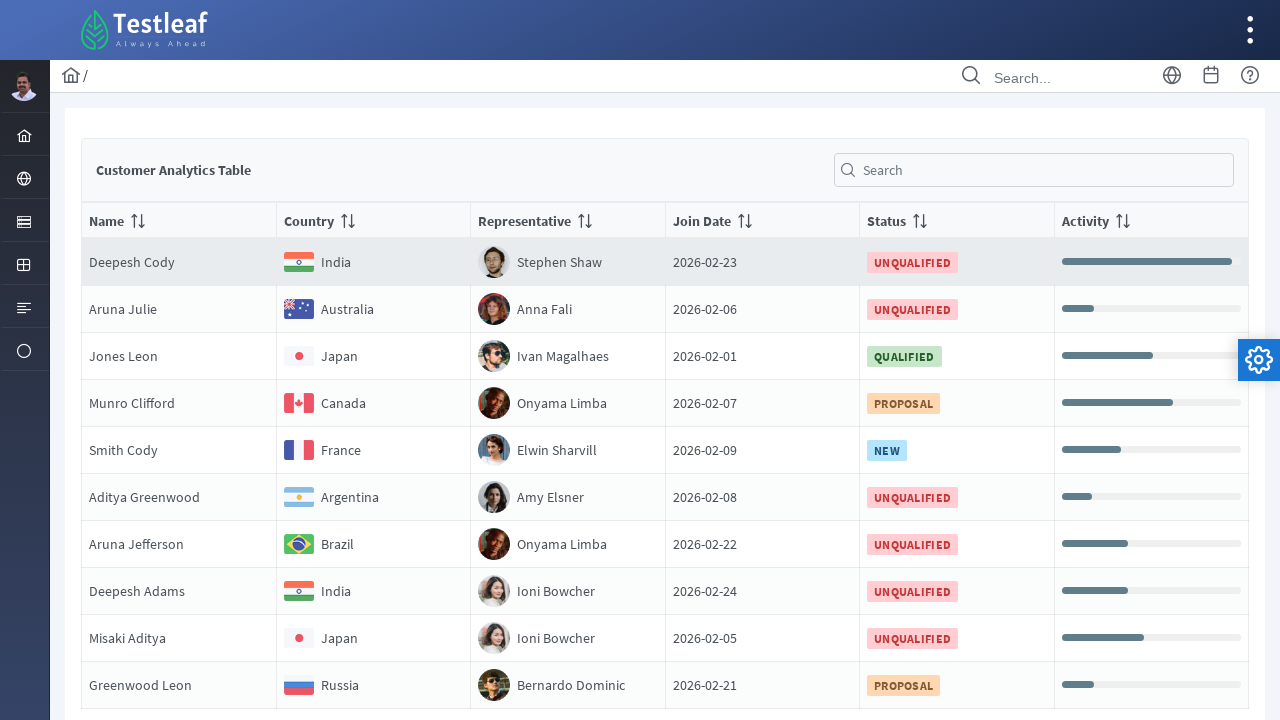

Retrieved text content from row 10, column 3
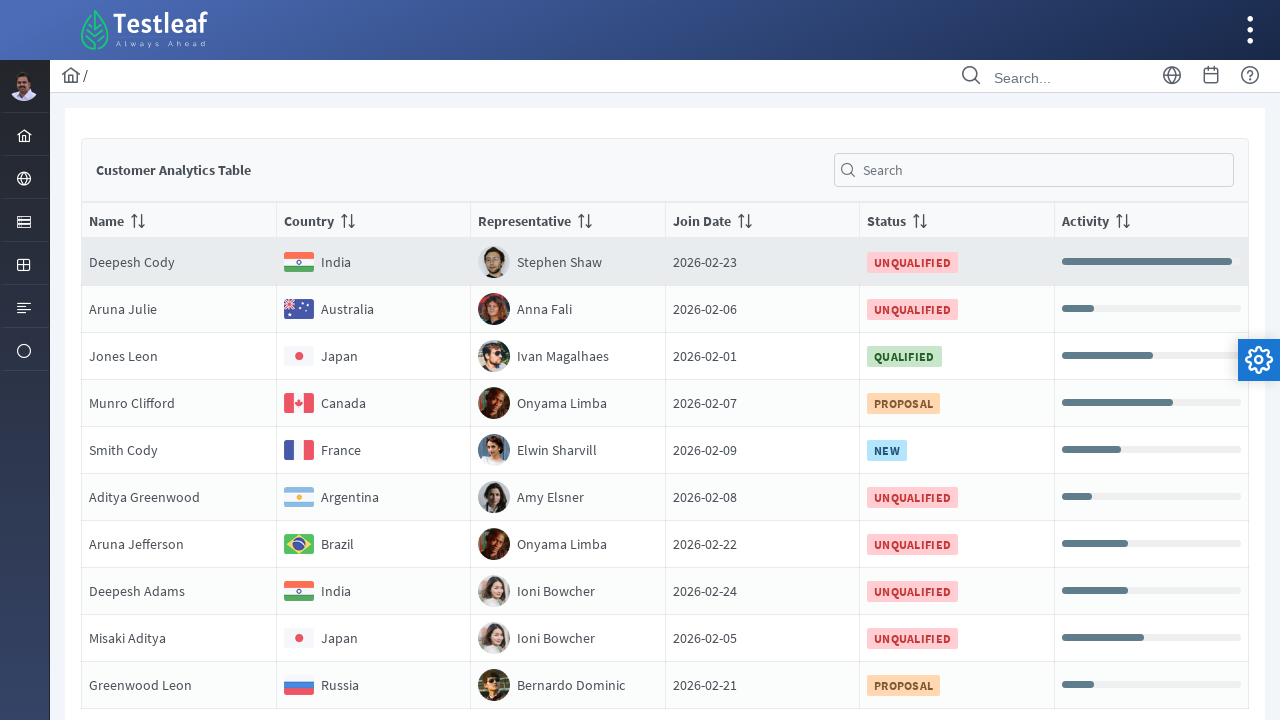

Retrieved text content from row 10, column 4
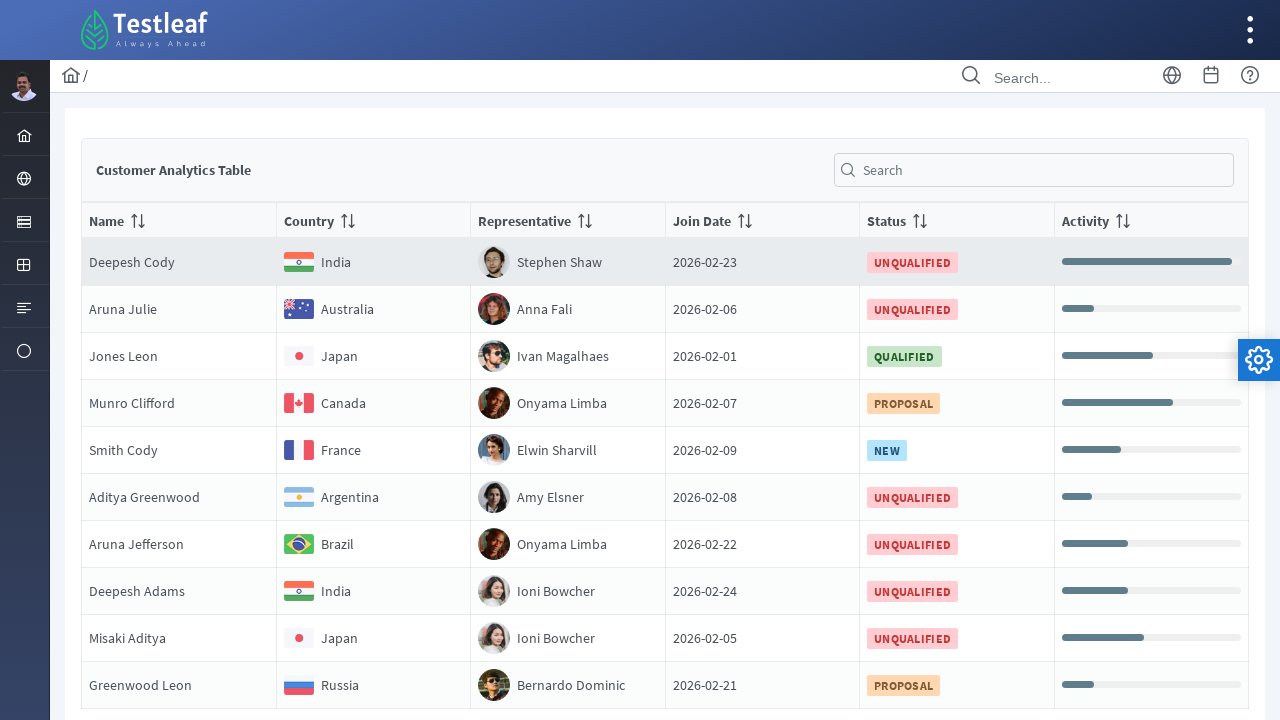

Retrieved text content from row 10, column 5
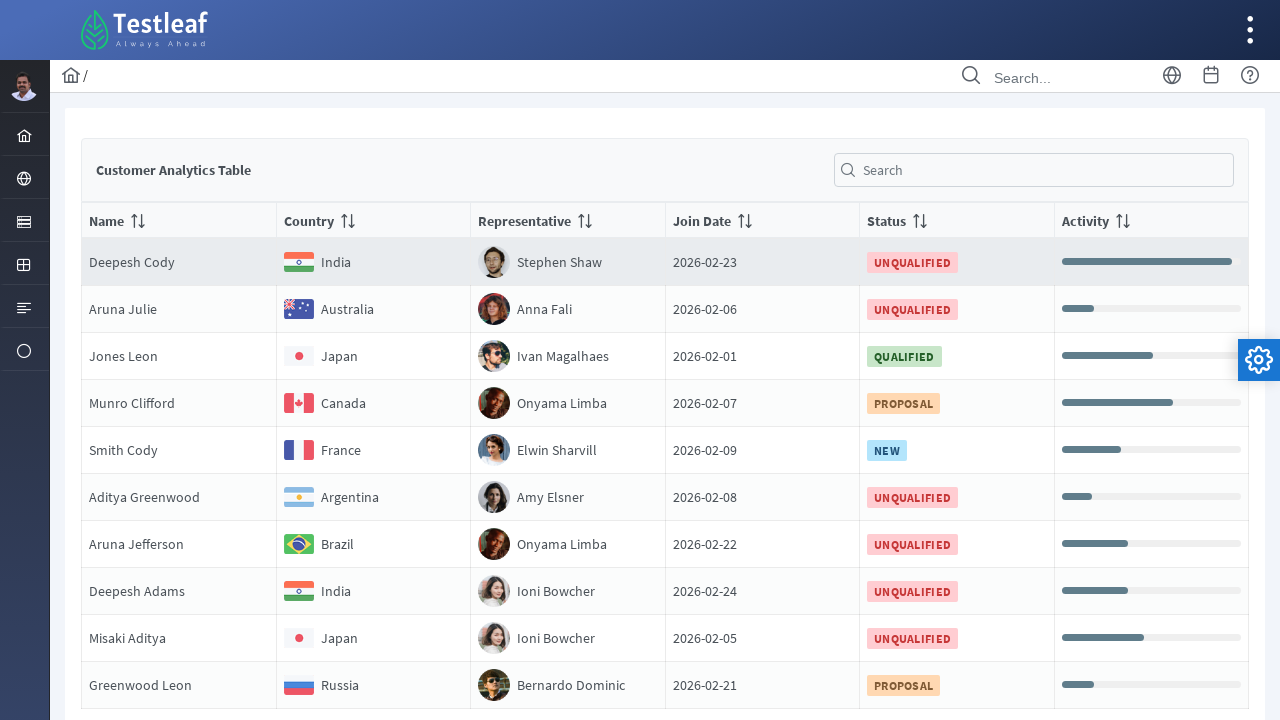

Retrieved text content from row 10, column 6
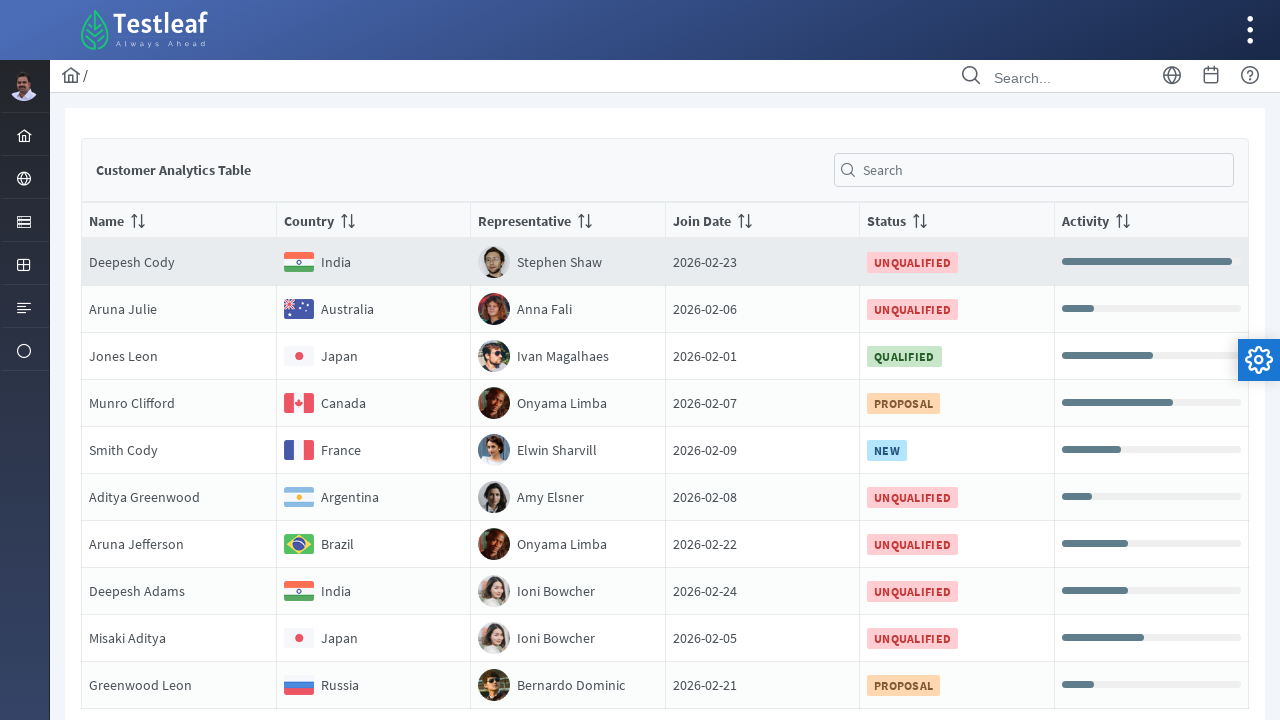

Retrieved text content from row 10, column 7
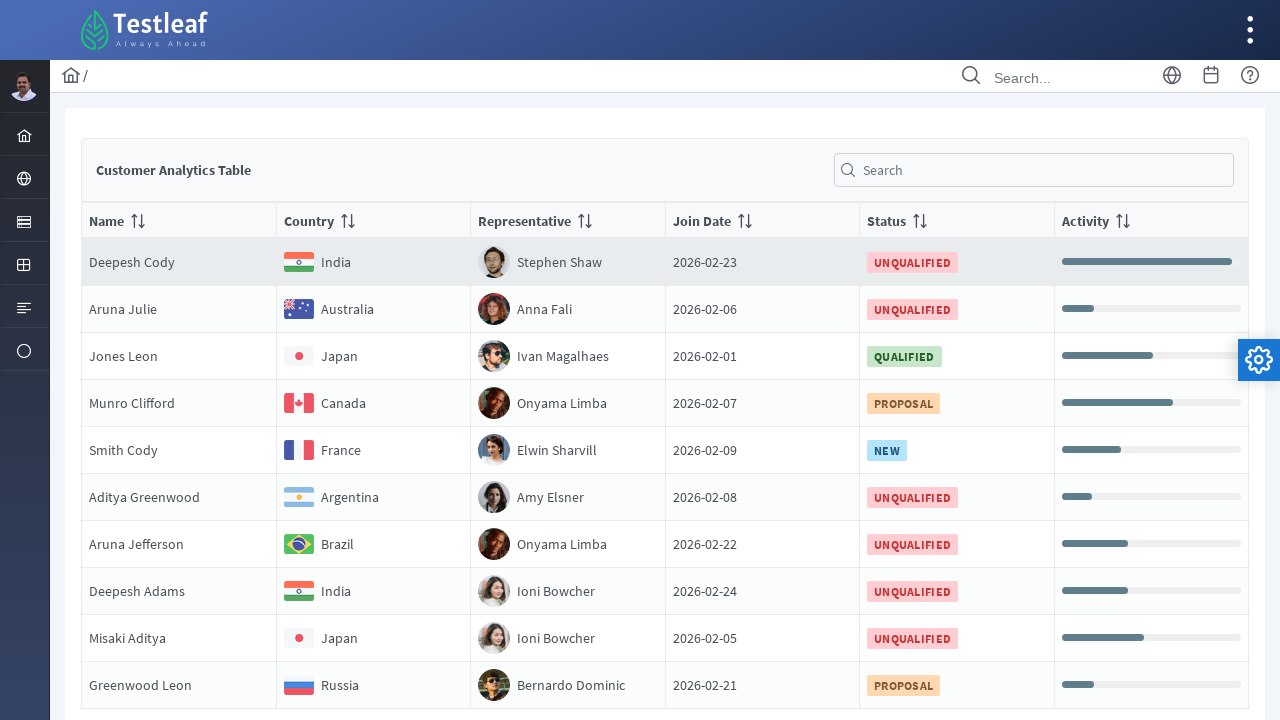

Retrieved text content from row 10, column 8
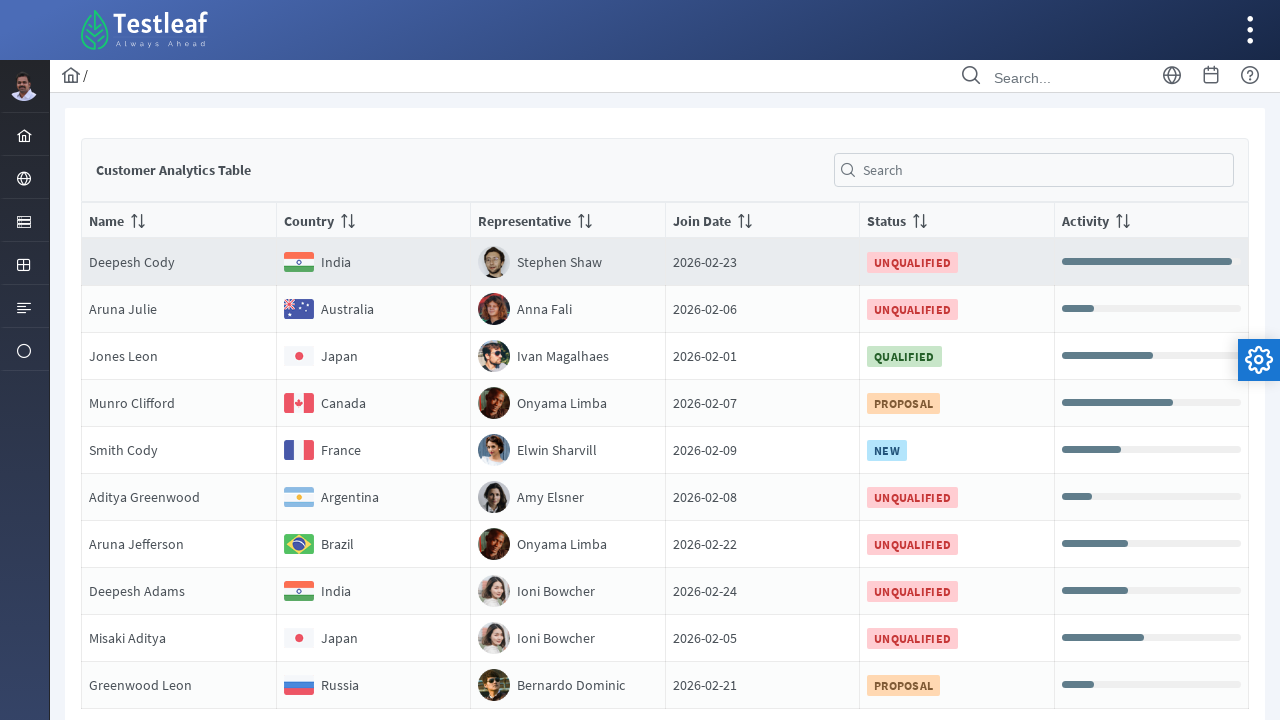

Retrieved text content from row 10, column 9
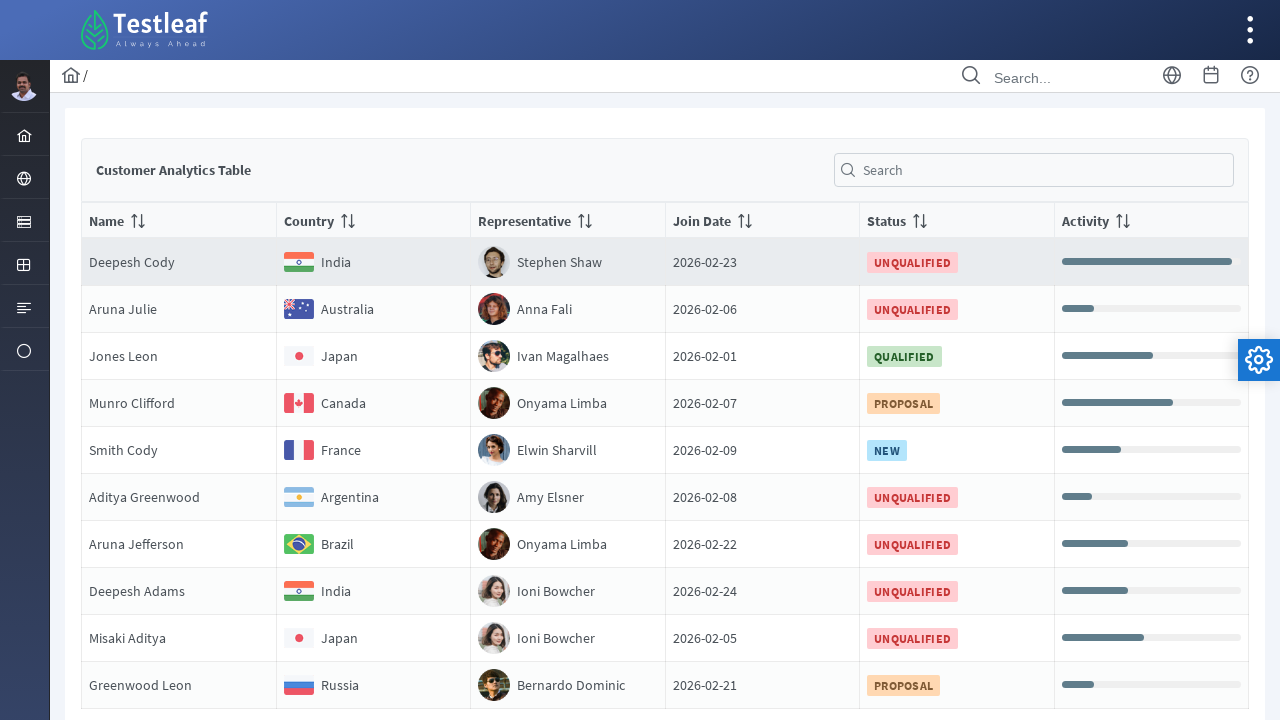

Retrieved text content from row 10, column 10
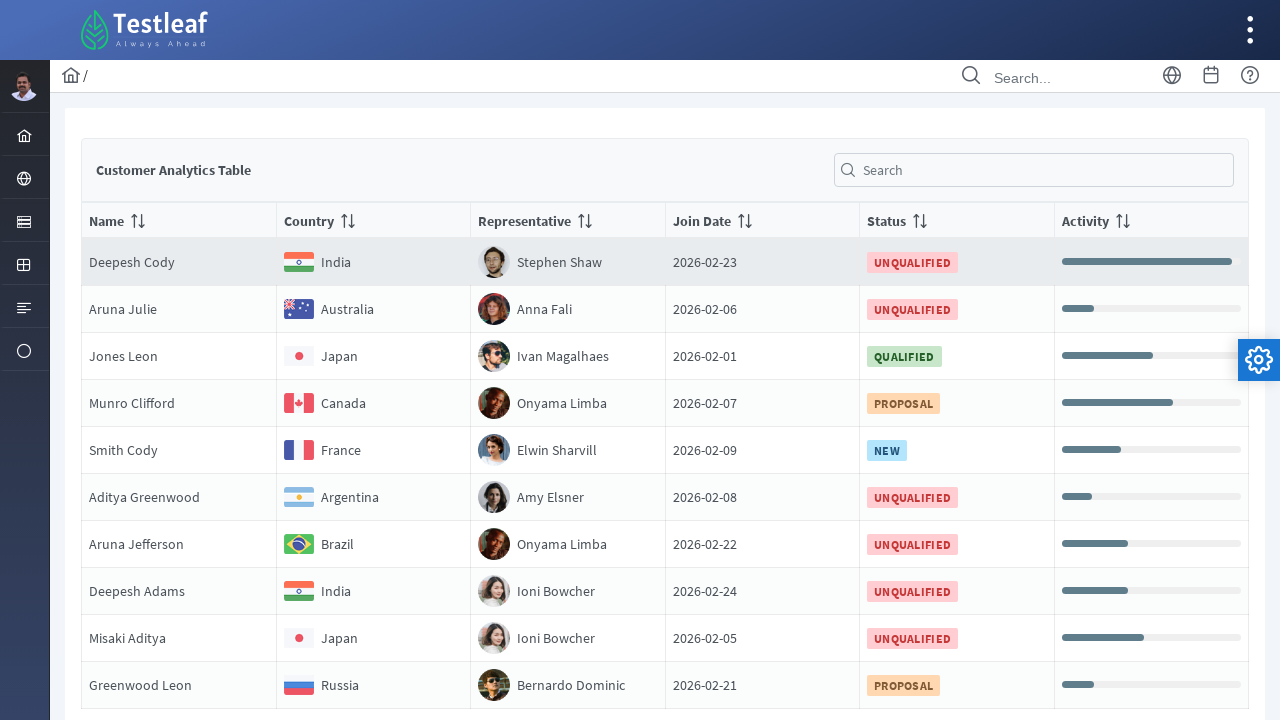

Retrieved text content from row 10, column 11
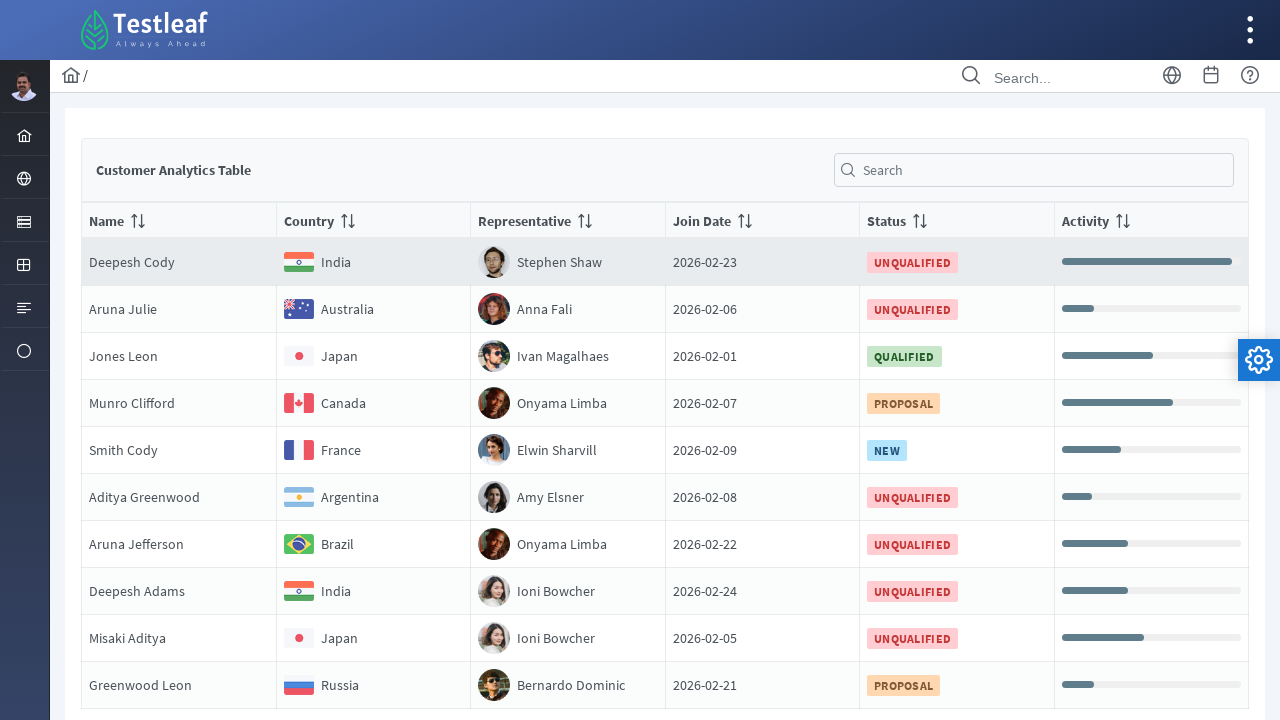

Retrieved text content from row 10, column 12
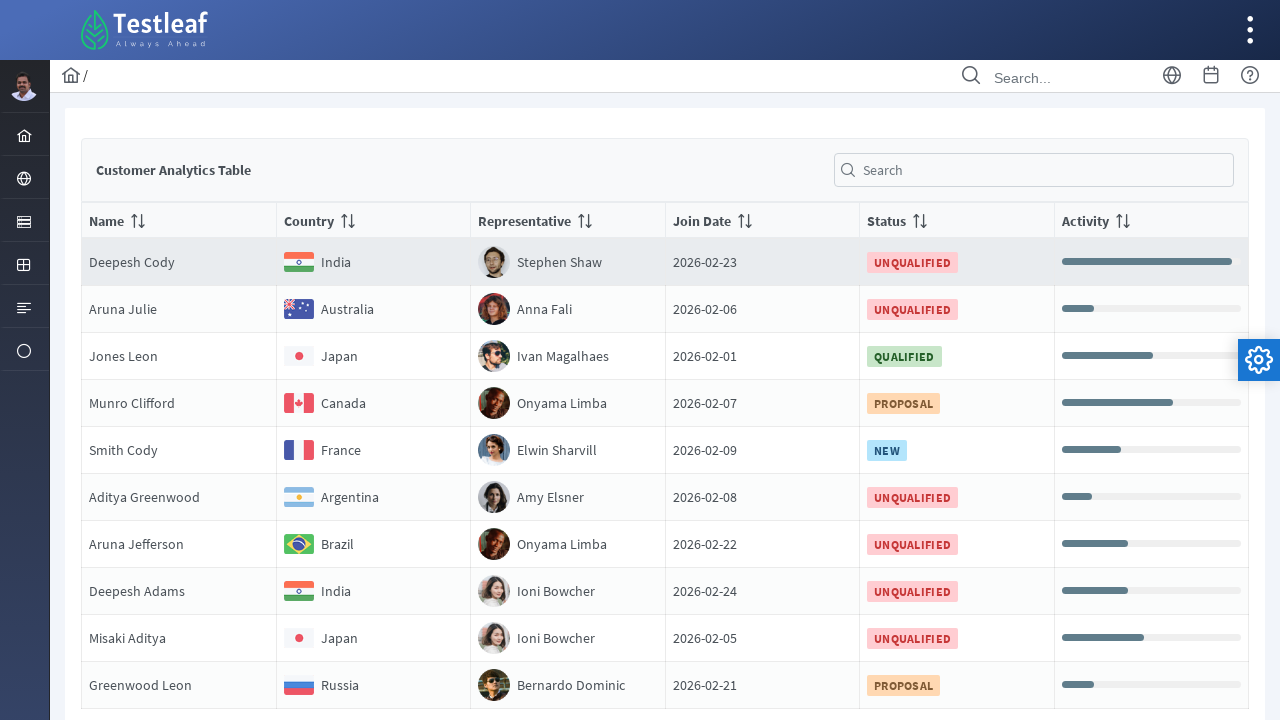

Retrieved text content from row 10, column 13
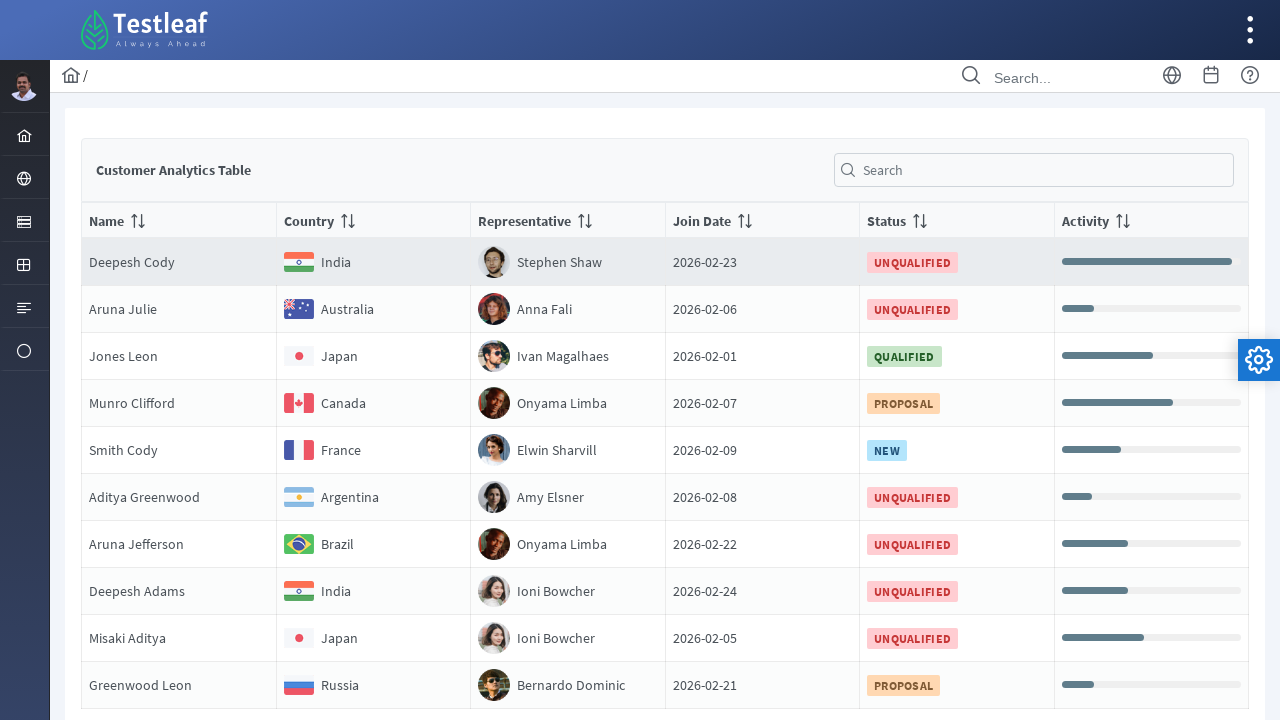

Retrieved text content from row 10, column 14
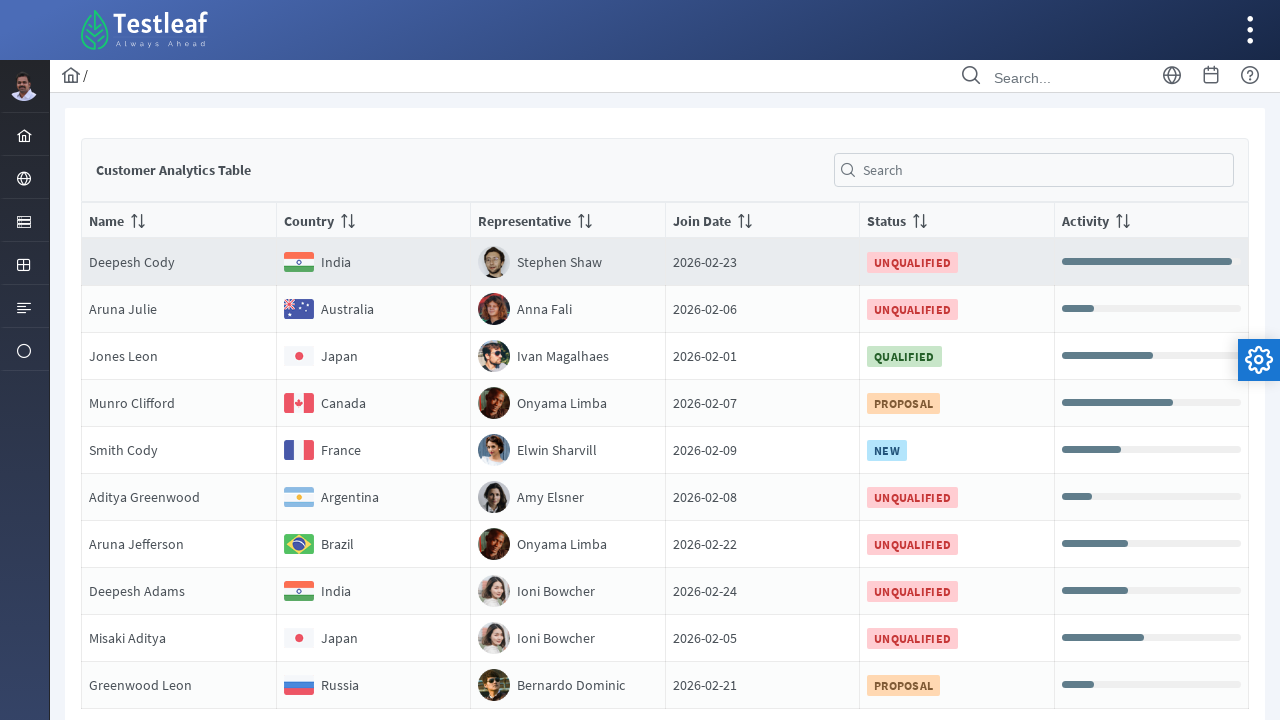

Retrieved text content from row 10, column 15
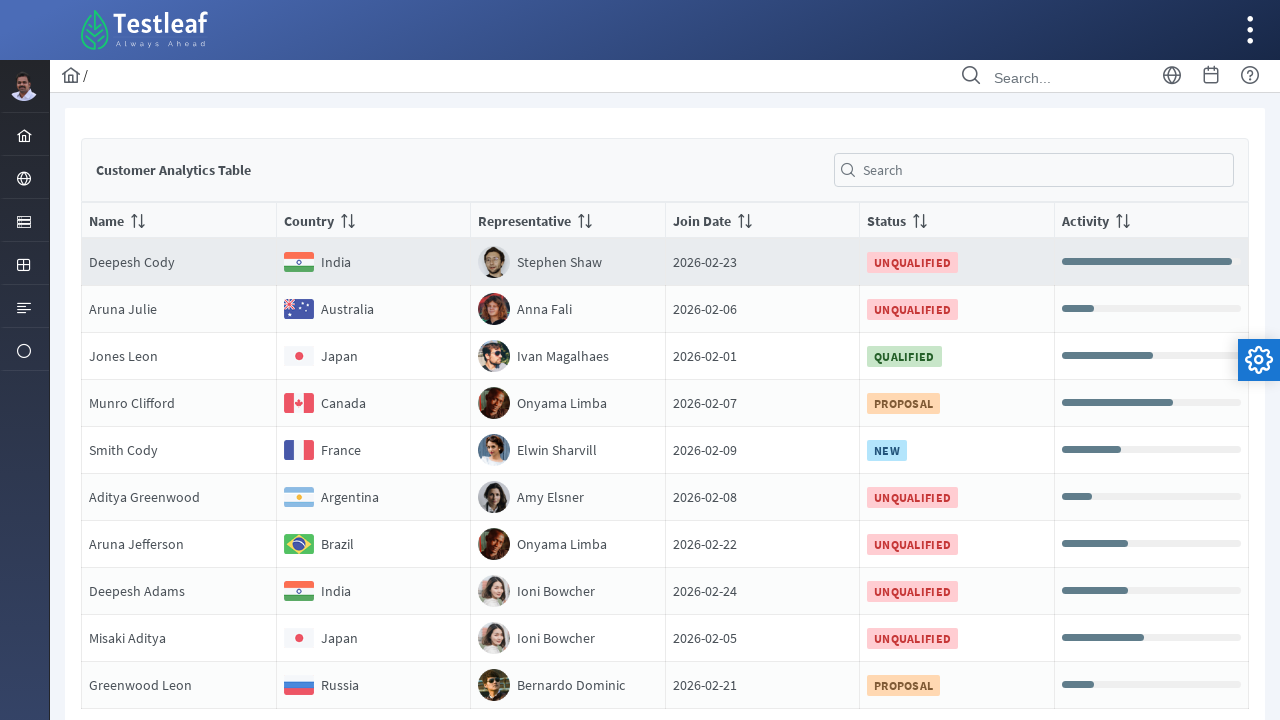

Retrieved text content from row 10, column 16
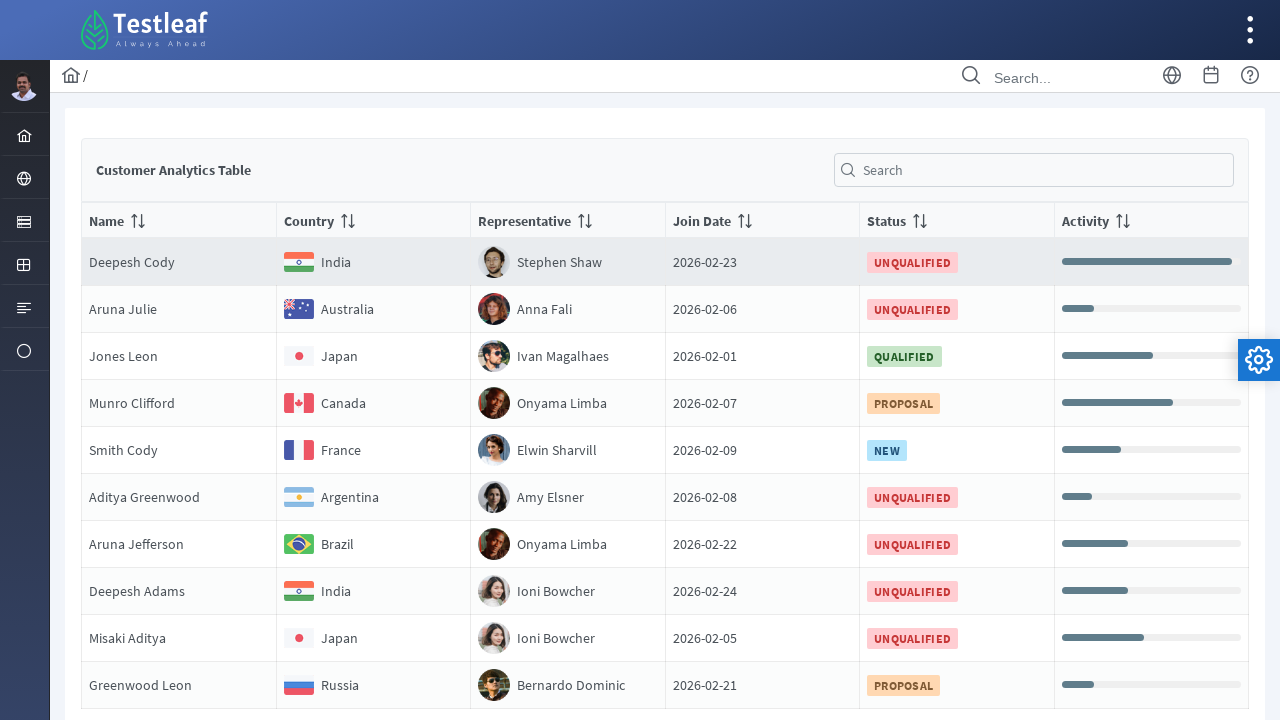

Retrieved text content from row 10, column 17
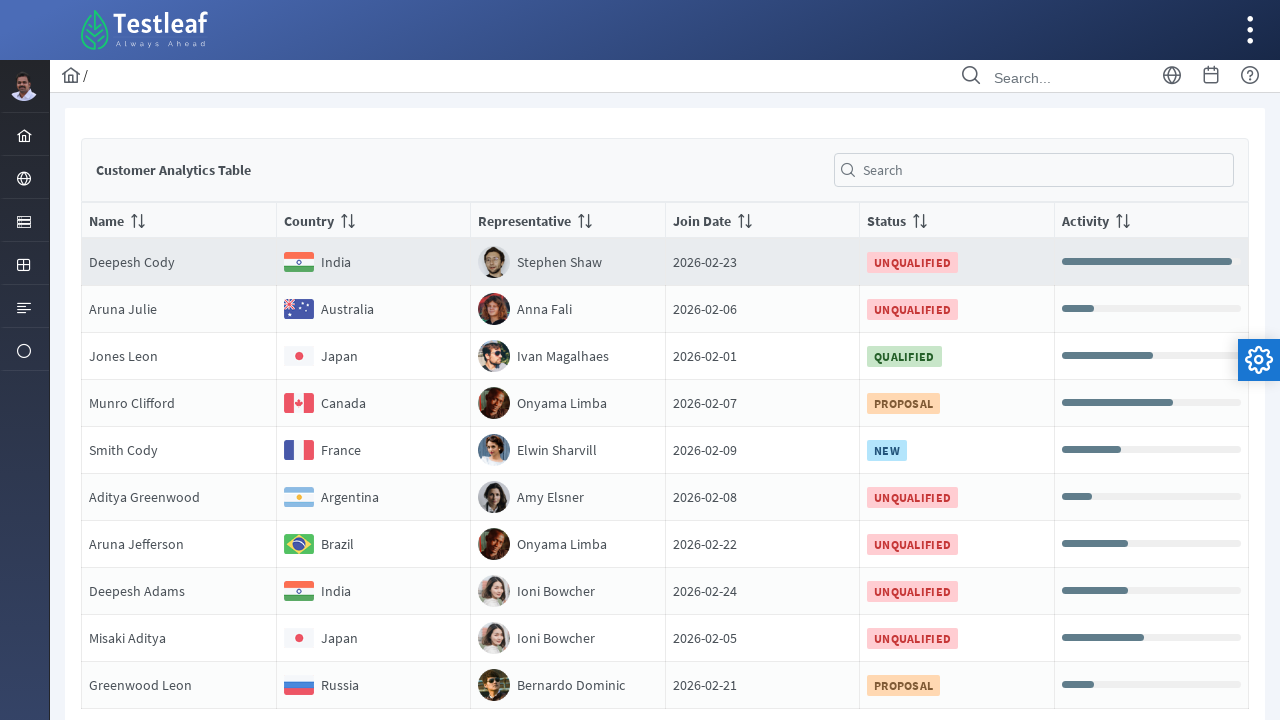

Retrieved text content from row 10, column 18
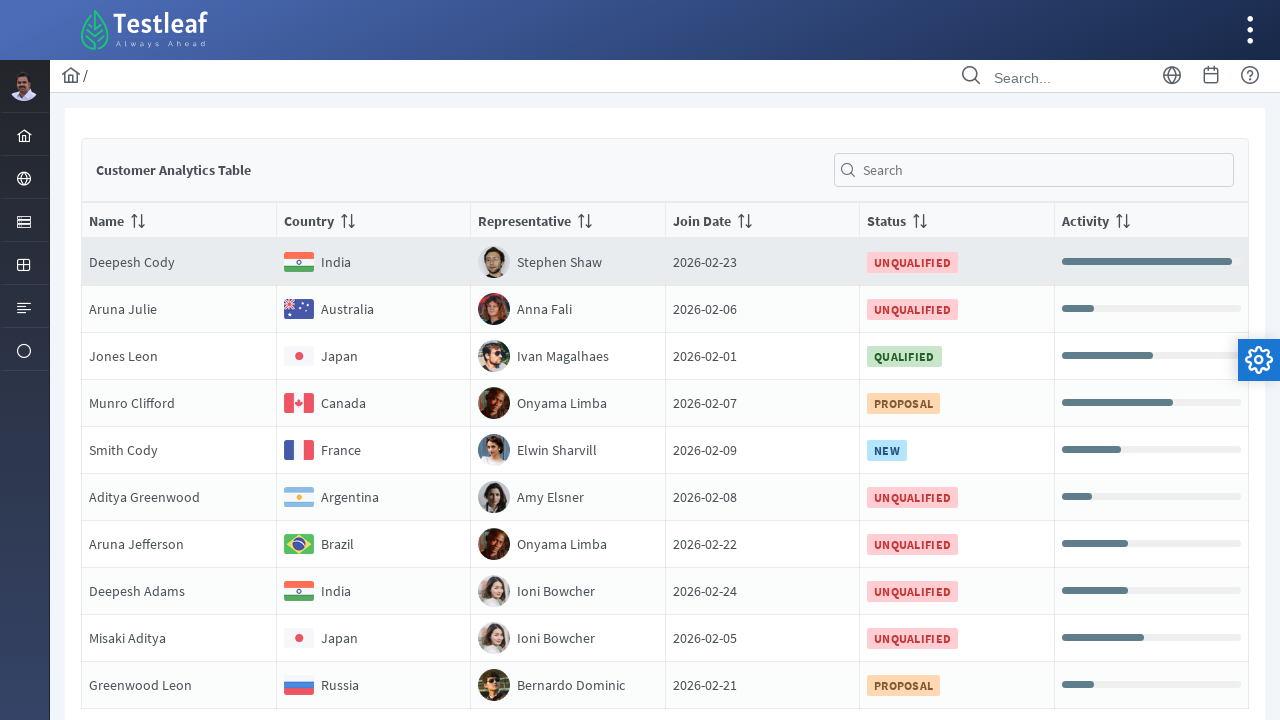

Retrieved text content from row 10, column 19
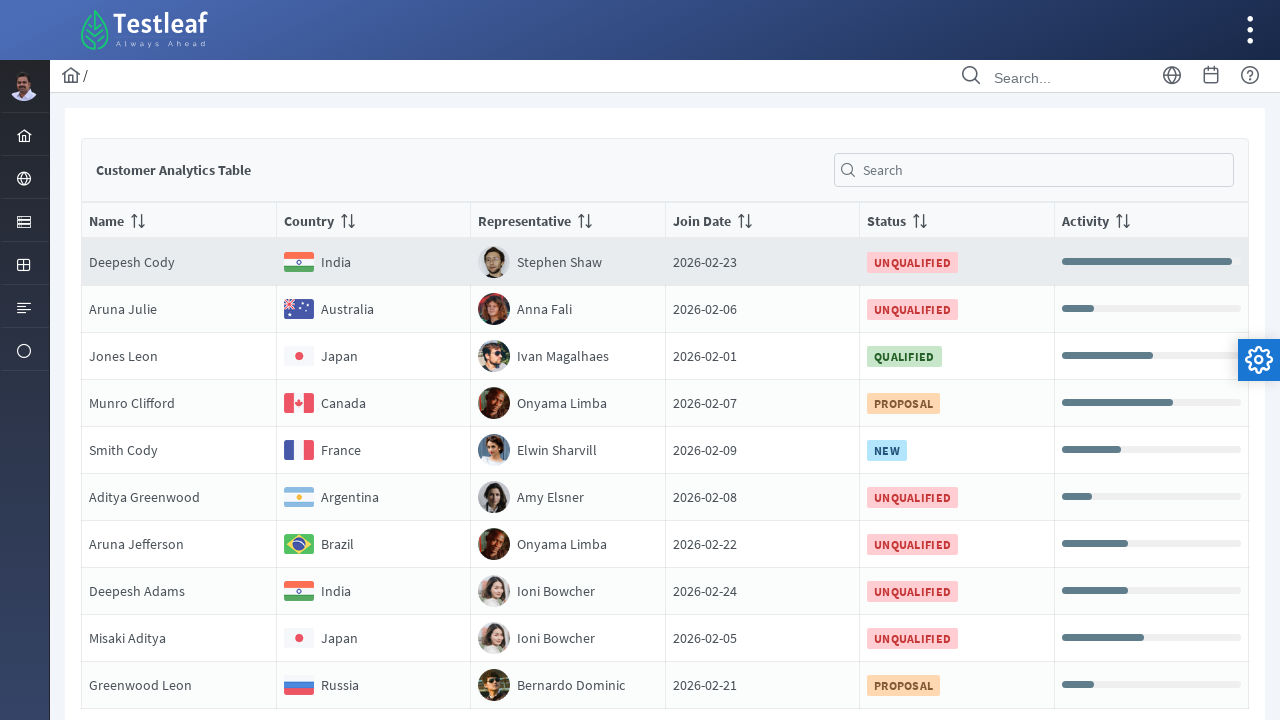

Retrieved text content from row 10, column 20
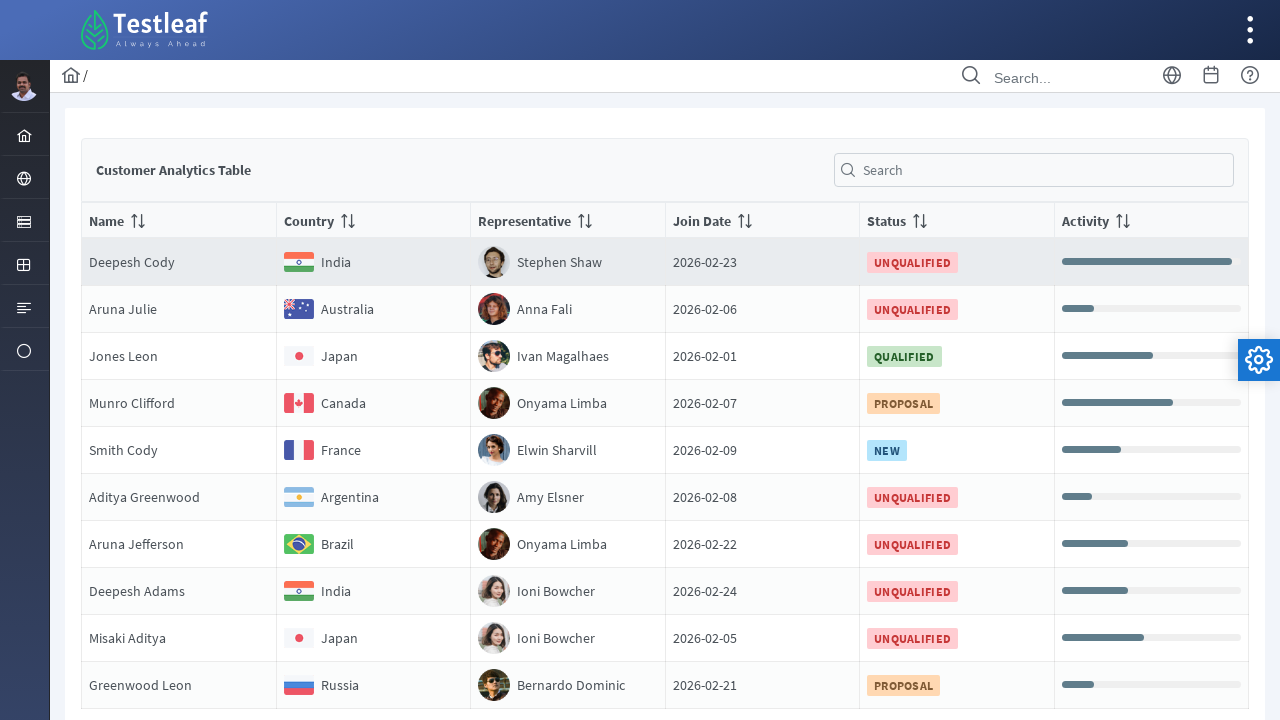

Retrieved text content from row 10, column 21
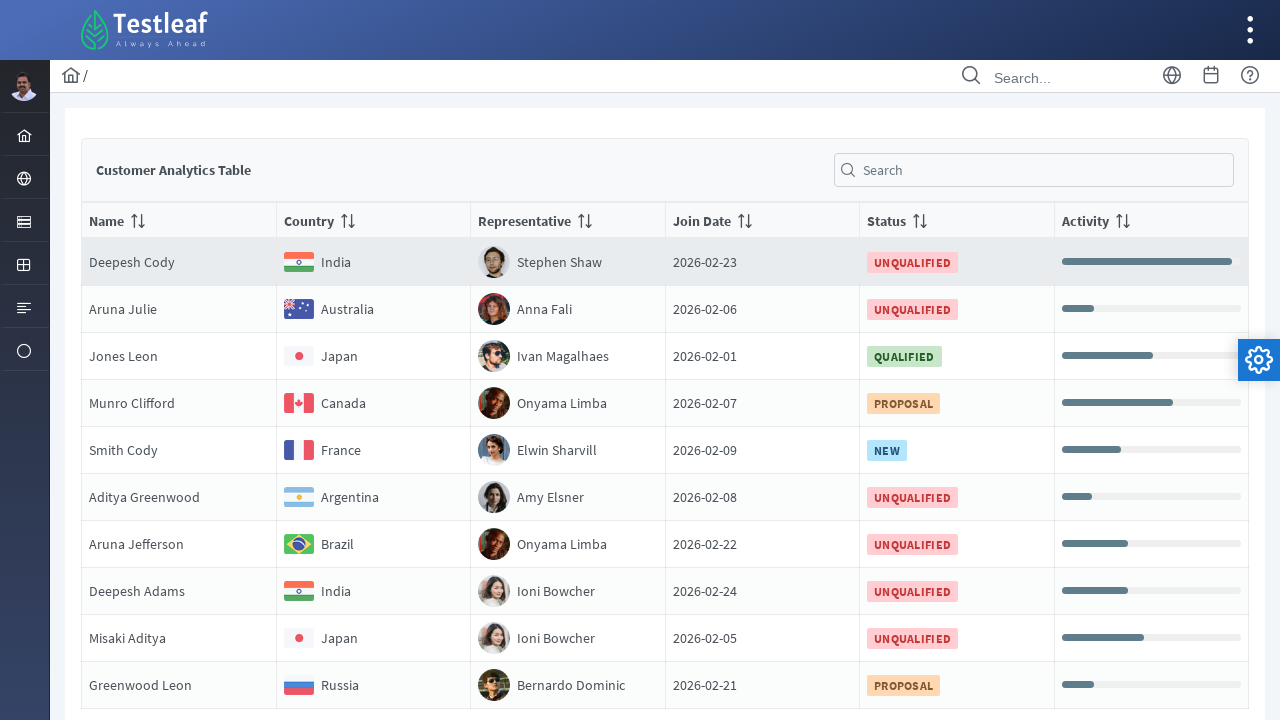

Retrieved text content from row 10, column 22
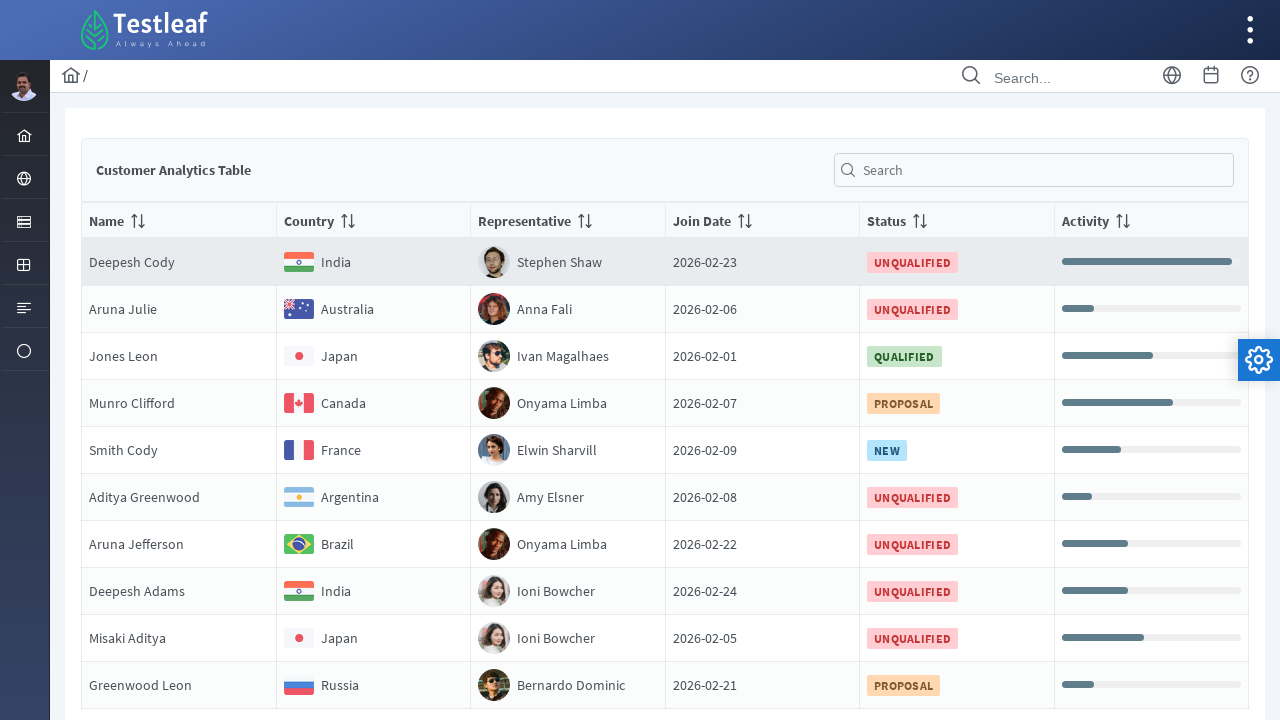

Retrieved text content from row 10, column 23
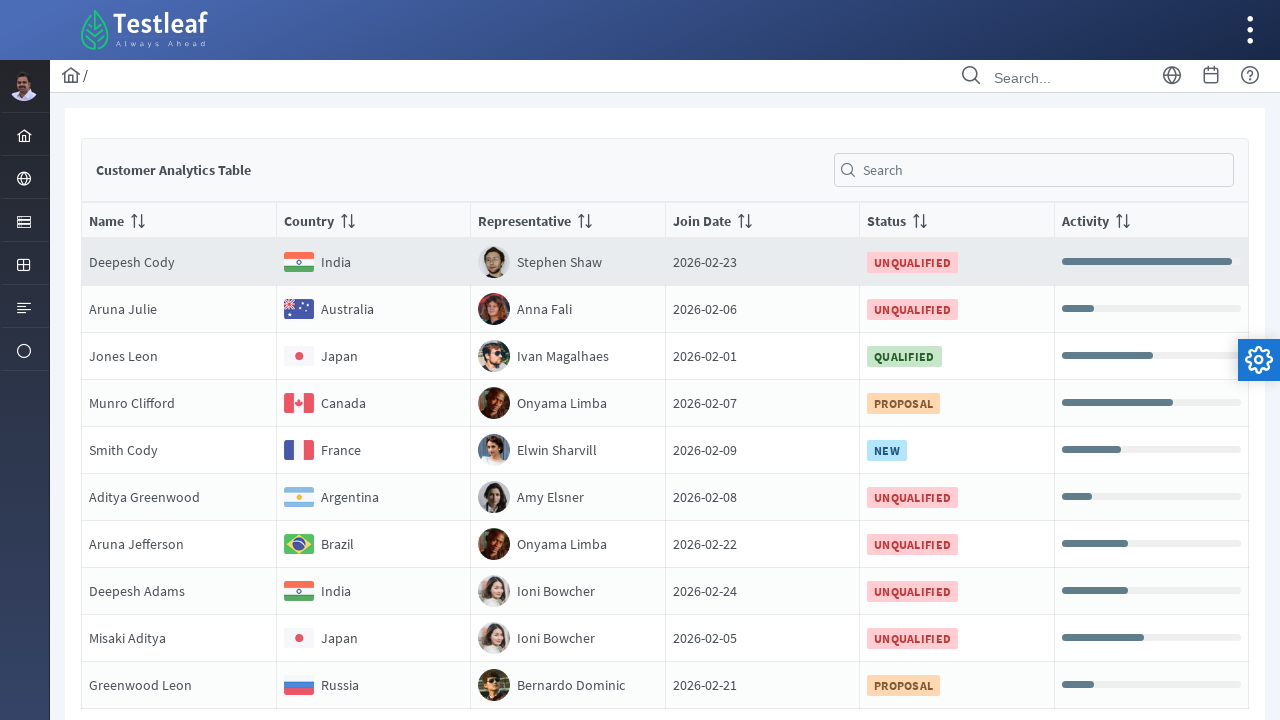

Retrieved text content from row 10, column 24
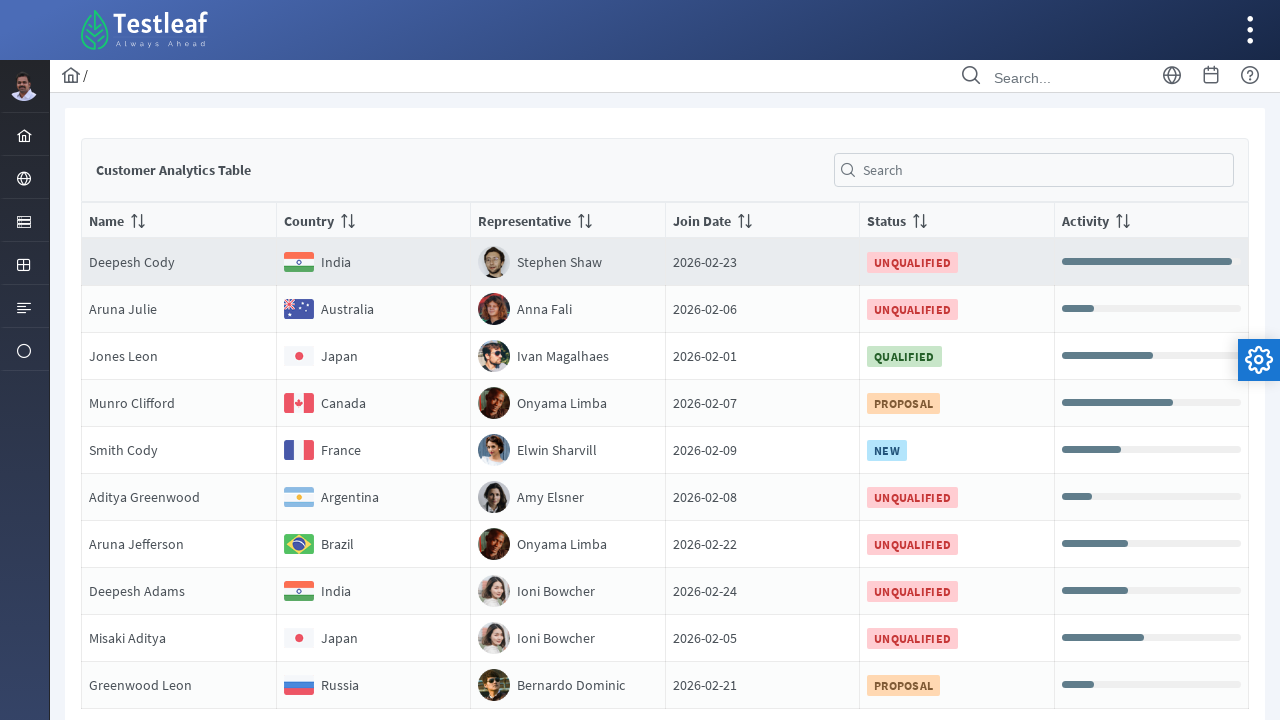

Retrieved text content from row 10, column 25
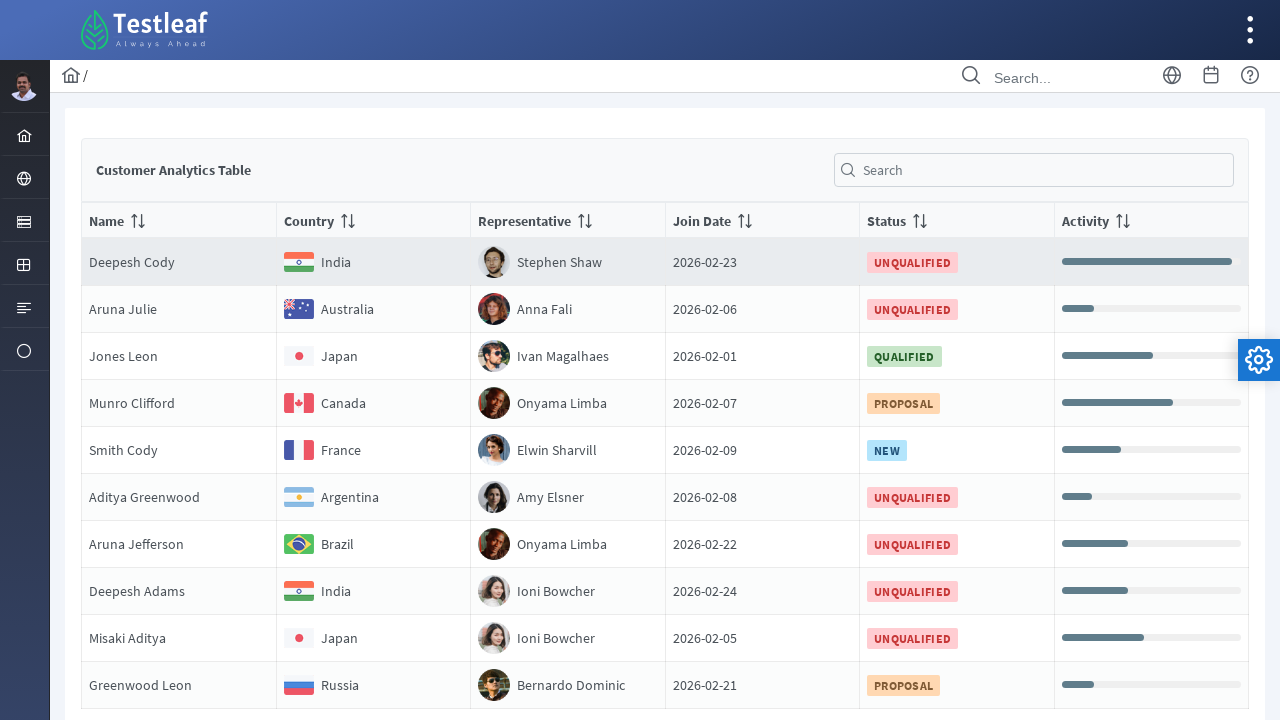

Retrieved text content from row 10, column 26
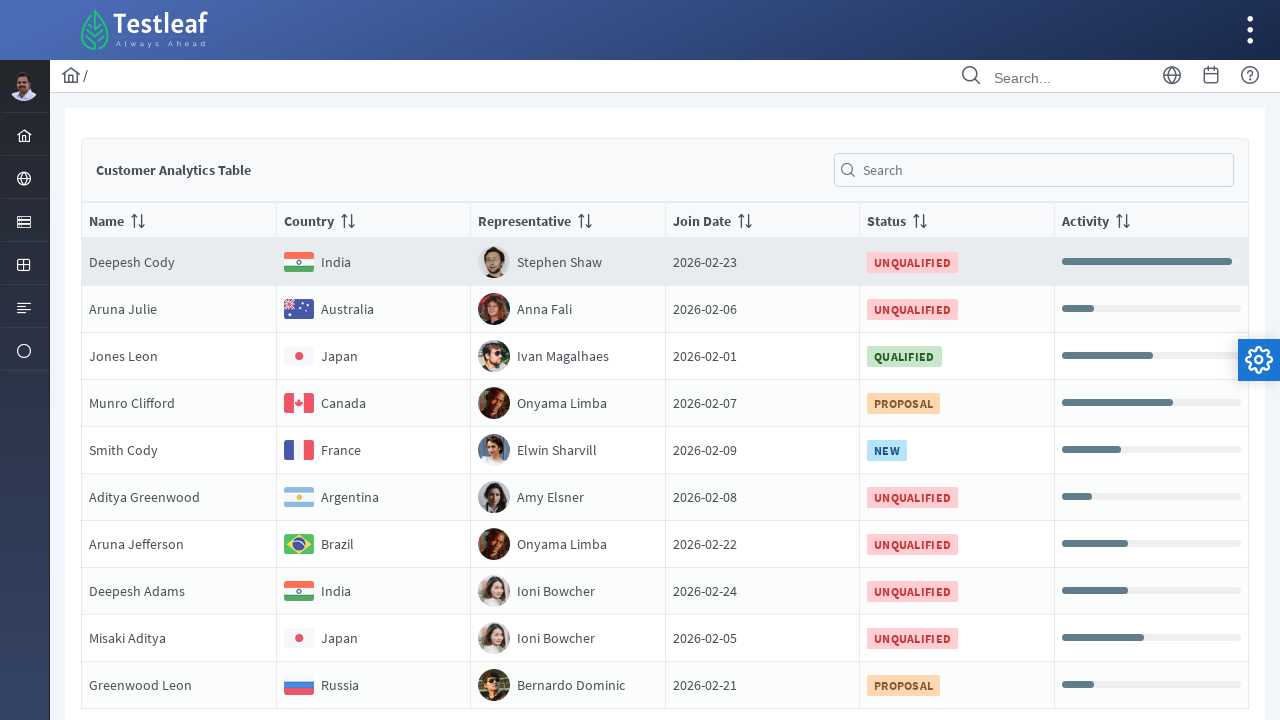

Retrieved text content from row 10, column 27
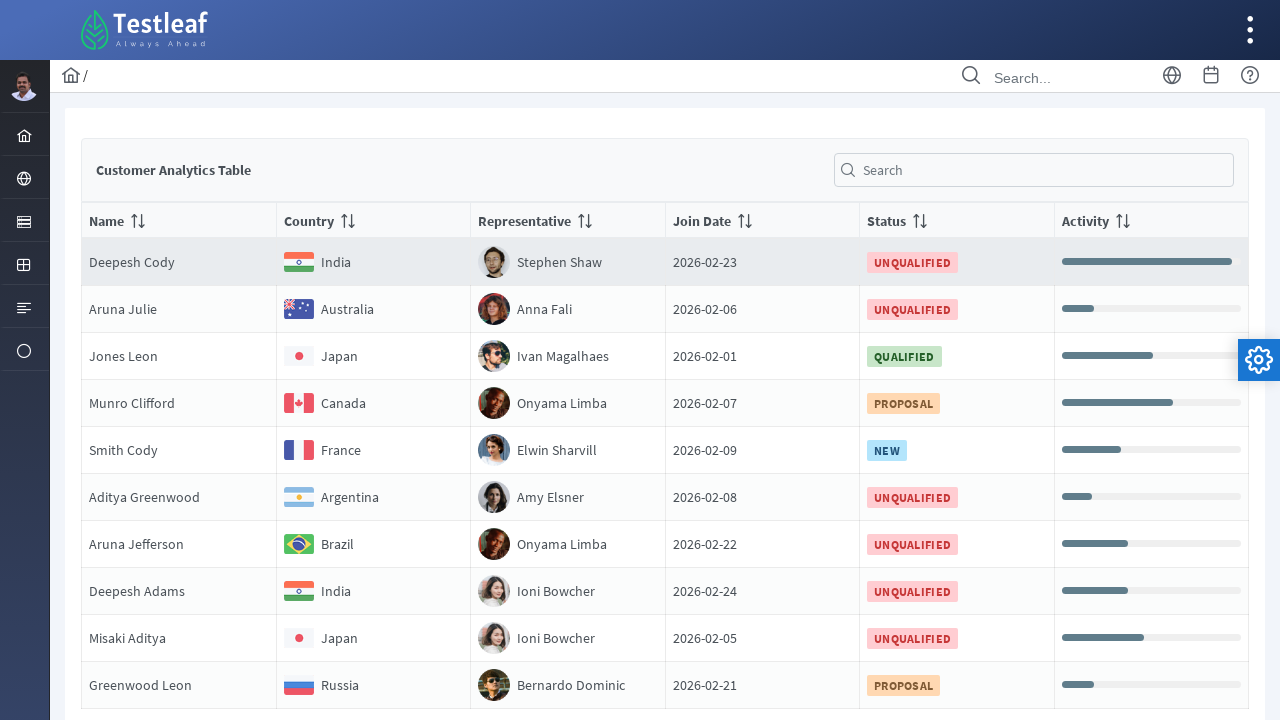

Retrieved text content from row 10, column 28
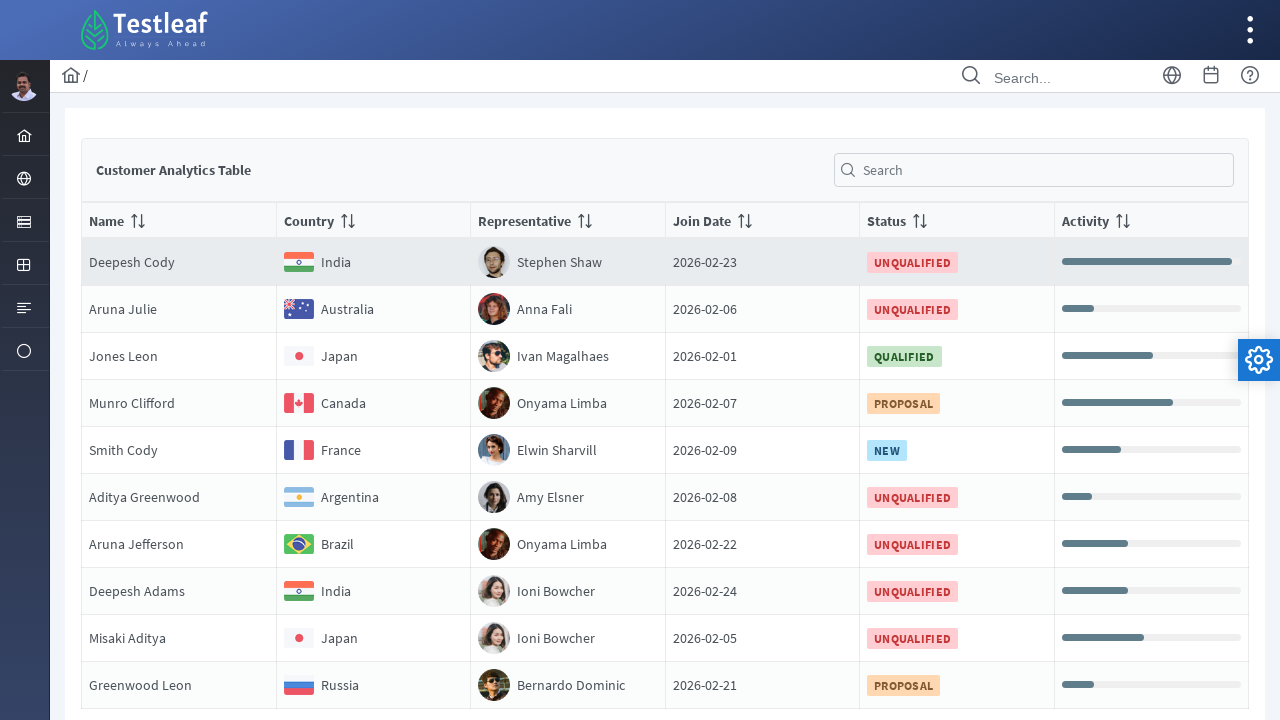

Retrieved text content from row 10, column 29
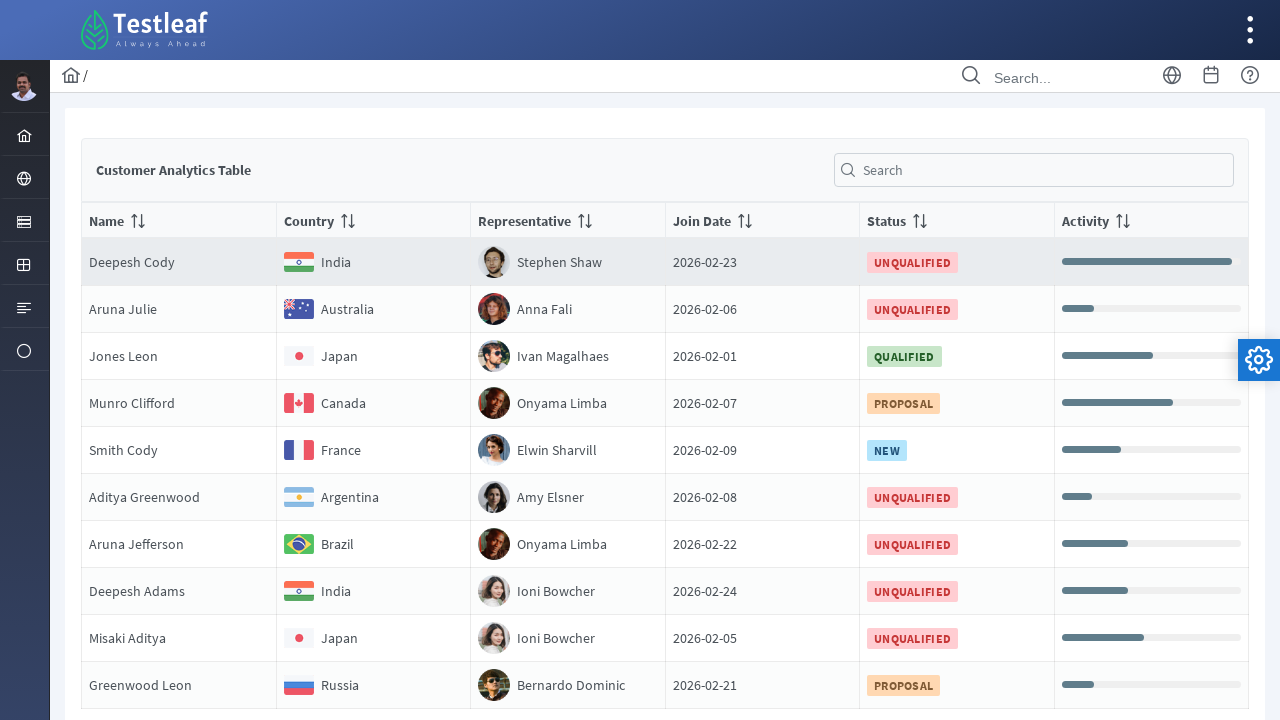

Retrieved text content from row 10, column 30
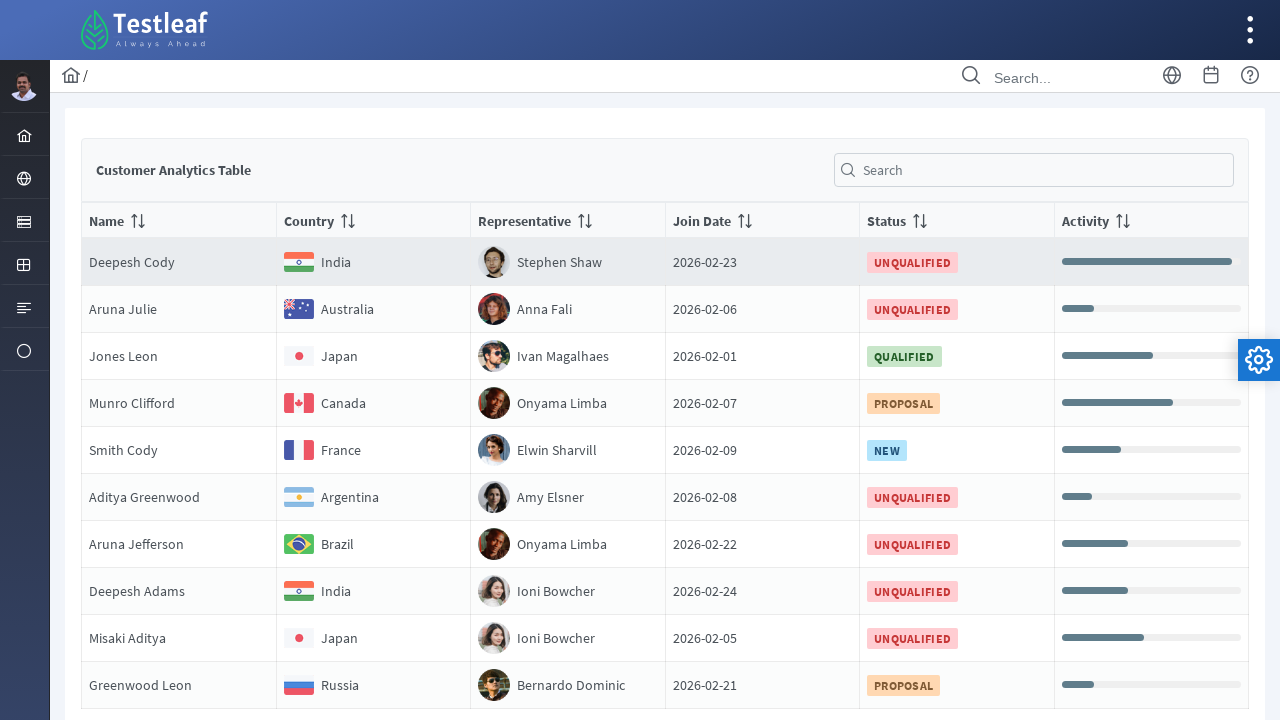

Retrieved text content from row 10, column 31
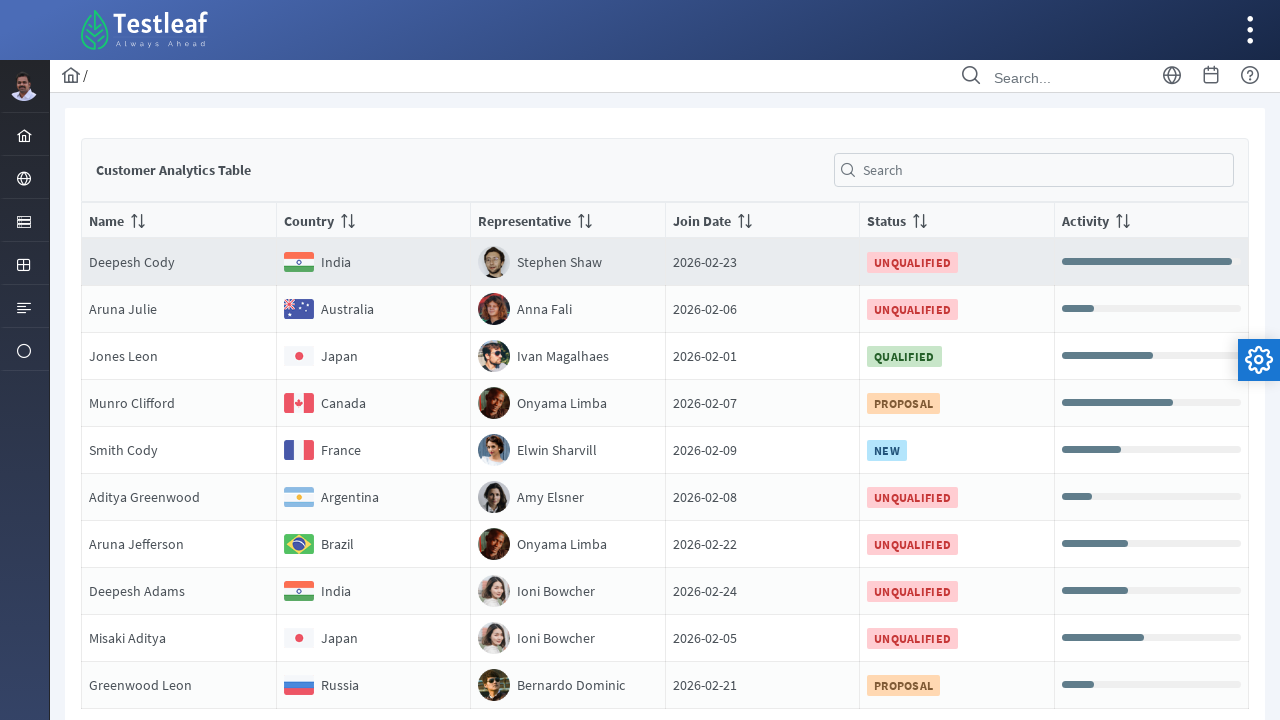

Retrieved text content from row 10, column 32
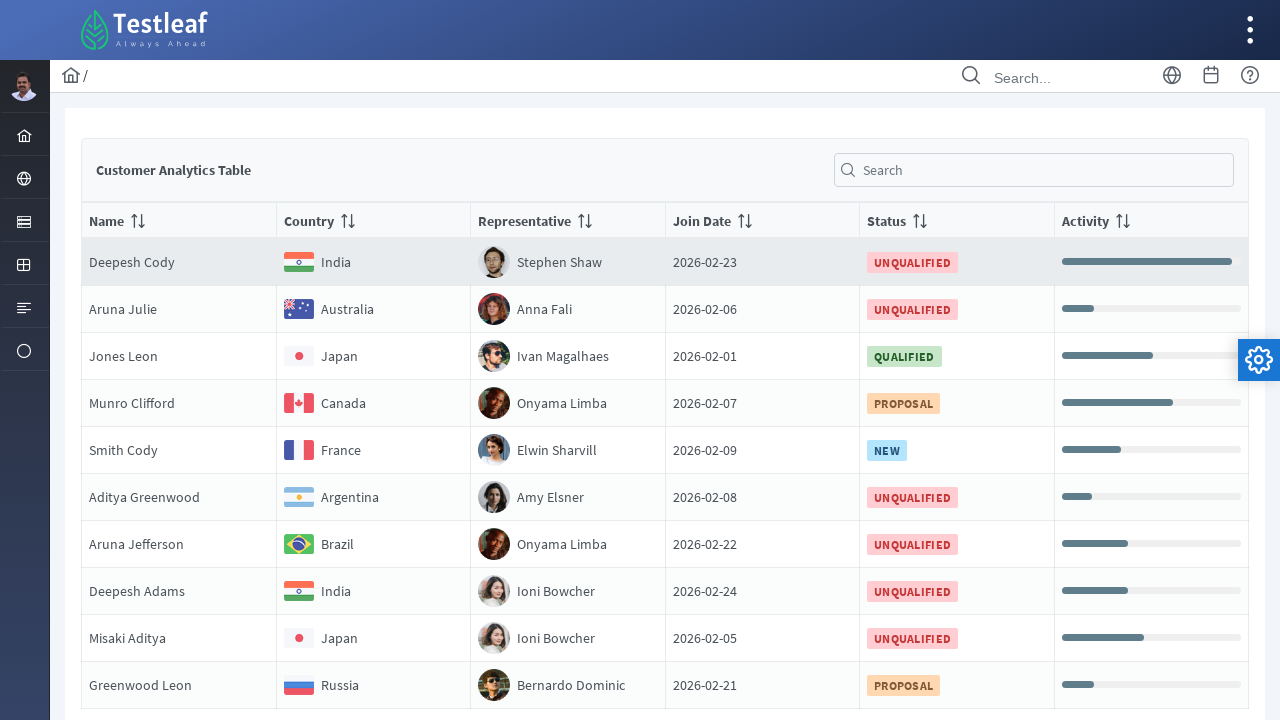

Retrieved text content from row 10, column 33
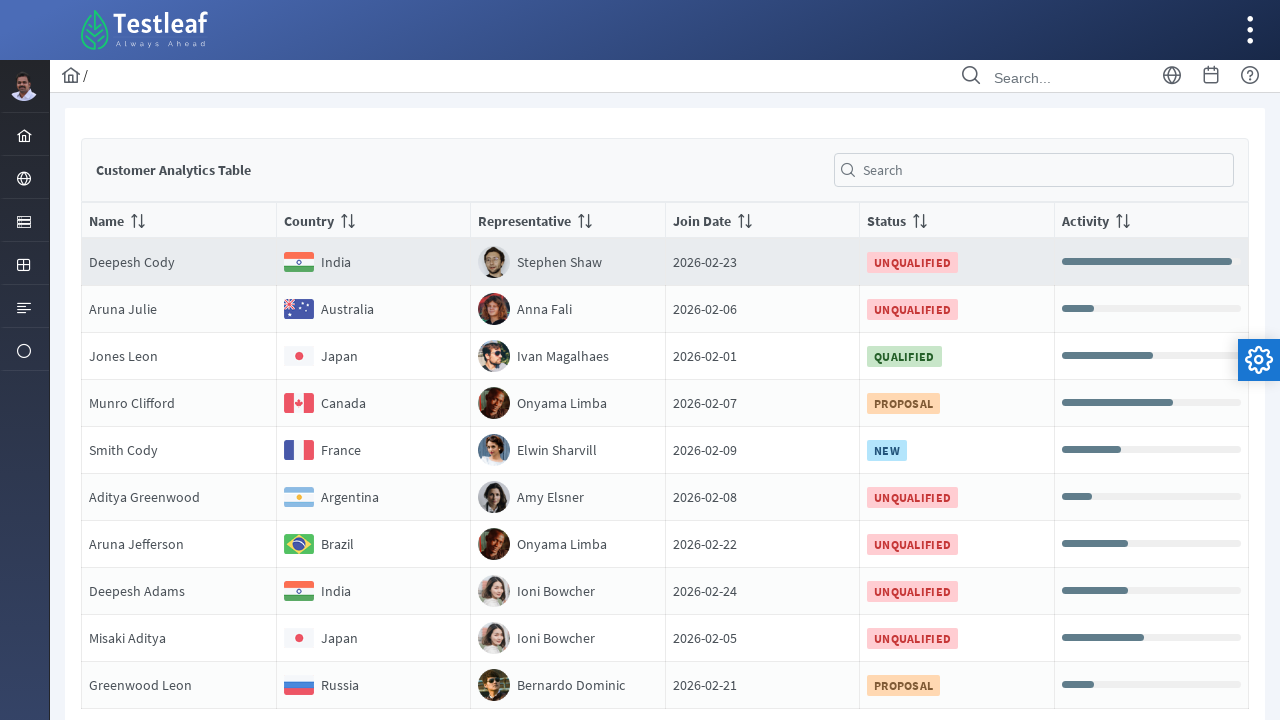

Retrieved text content from row 10, column 34
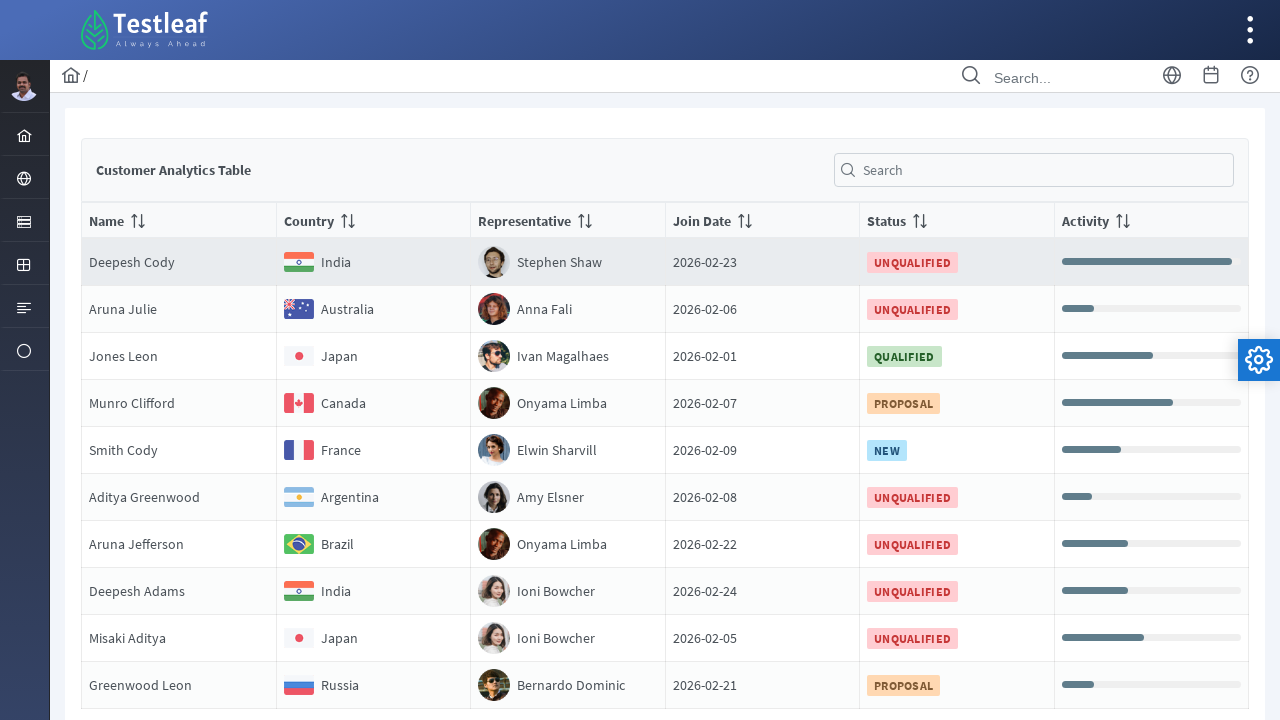

Retrieved text content from row 10, column 35
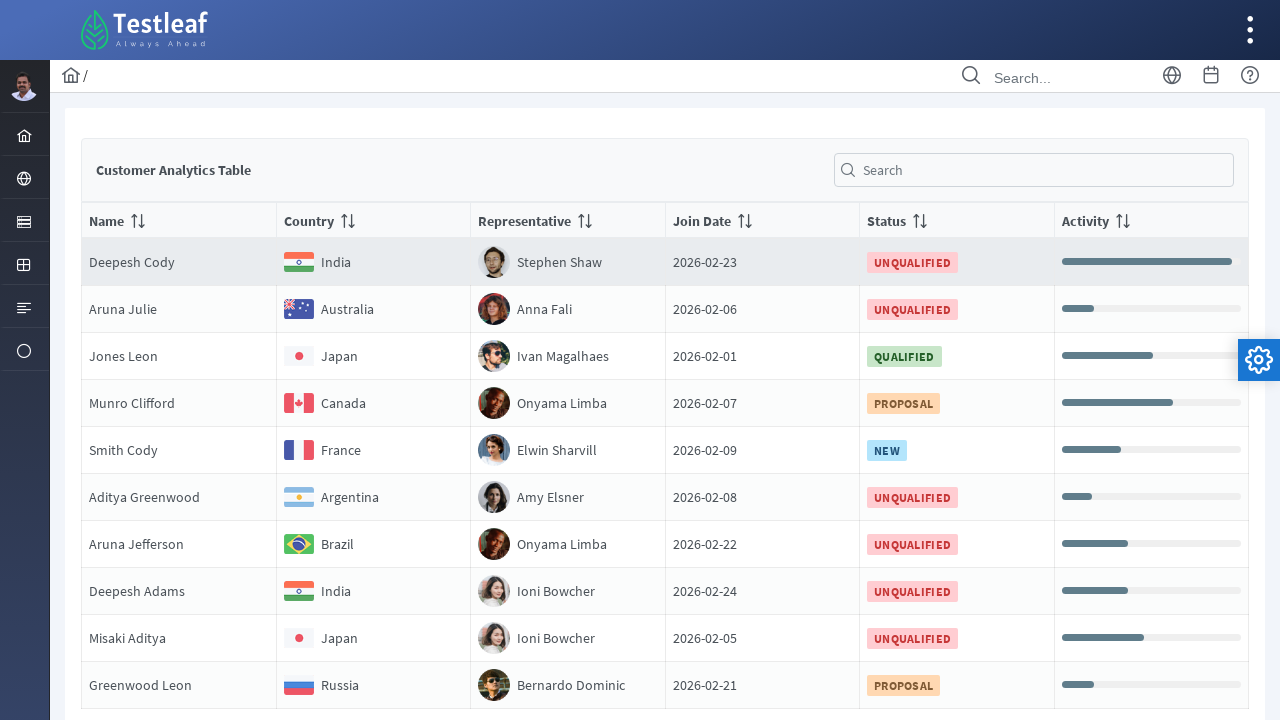

Retrieved text content from row 10, column 36
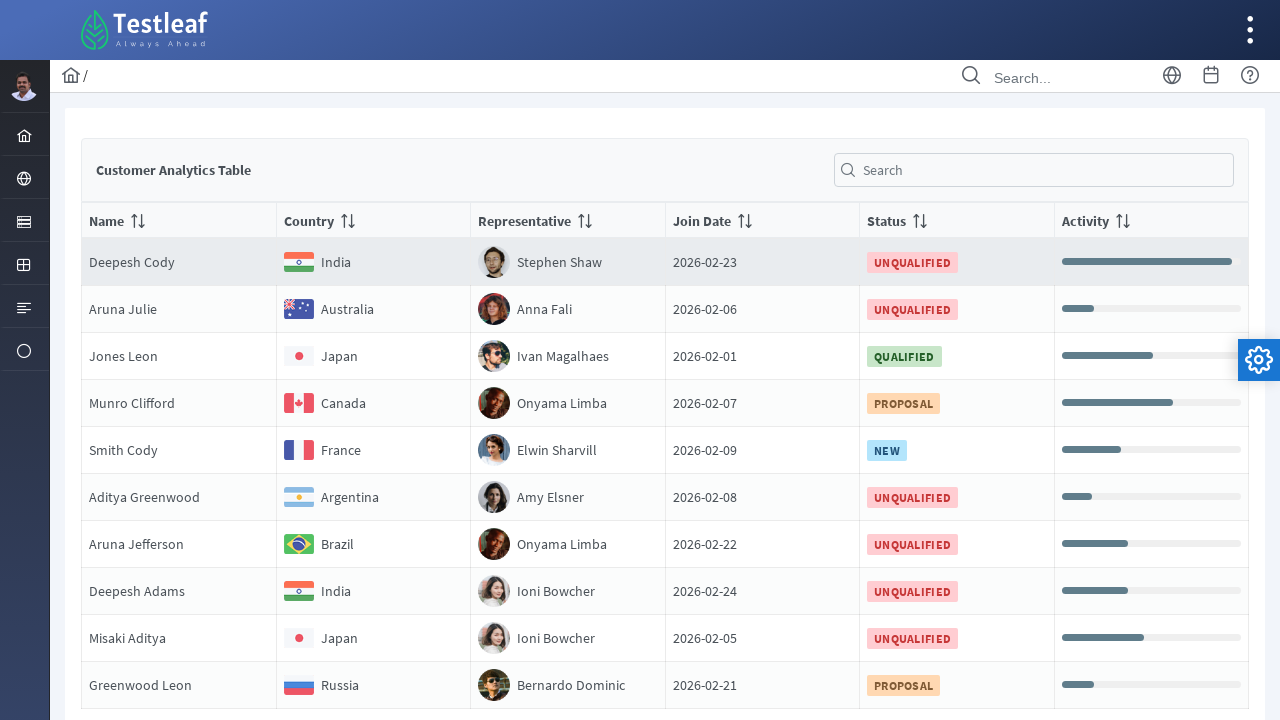

Retrieved text content from row 10, column 37
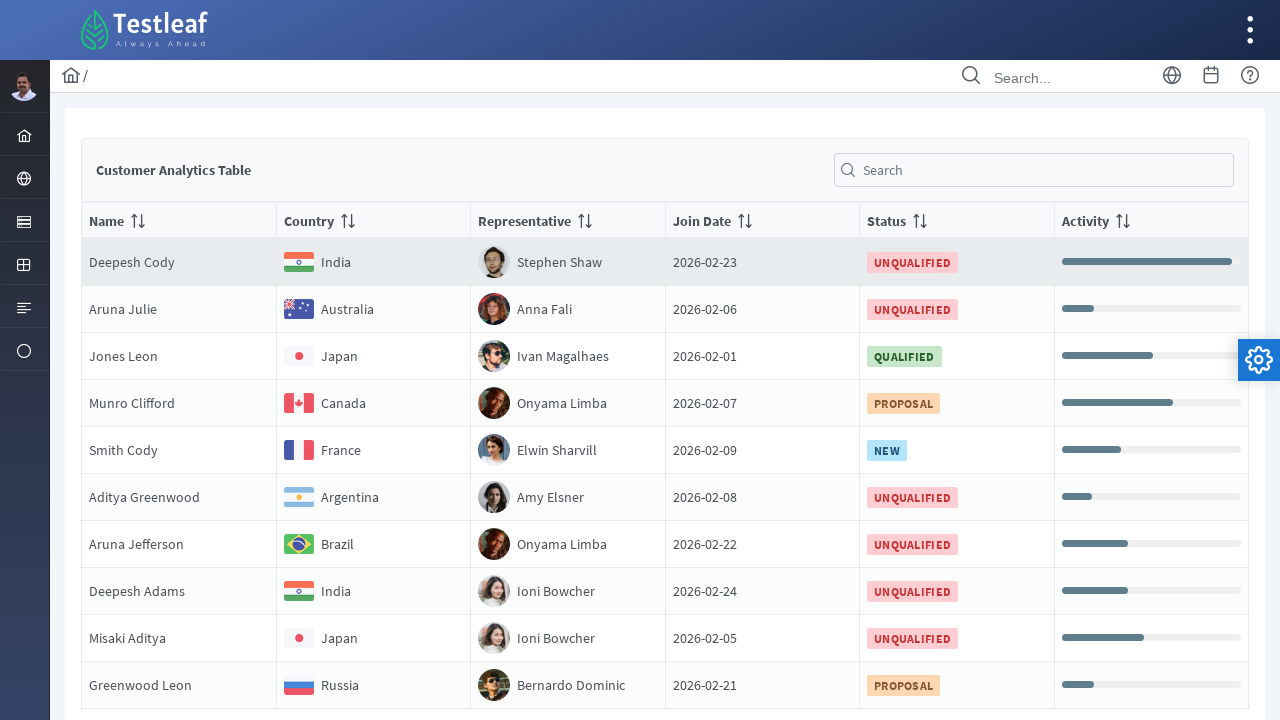

Retrieved text content from row 10, column 38
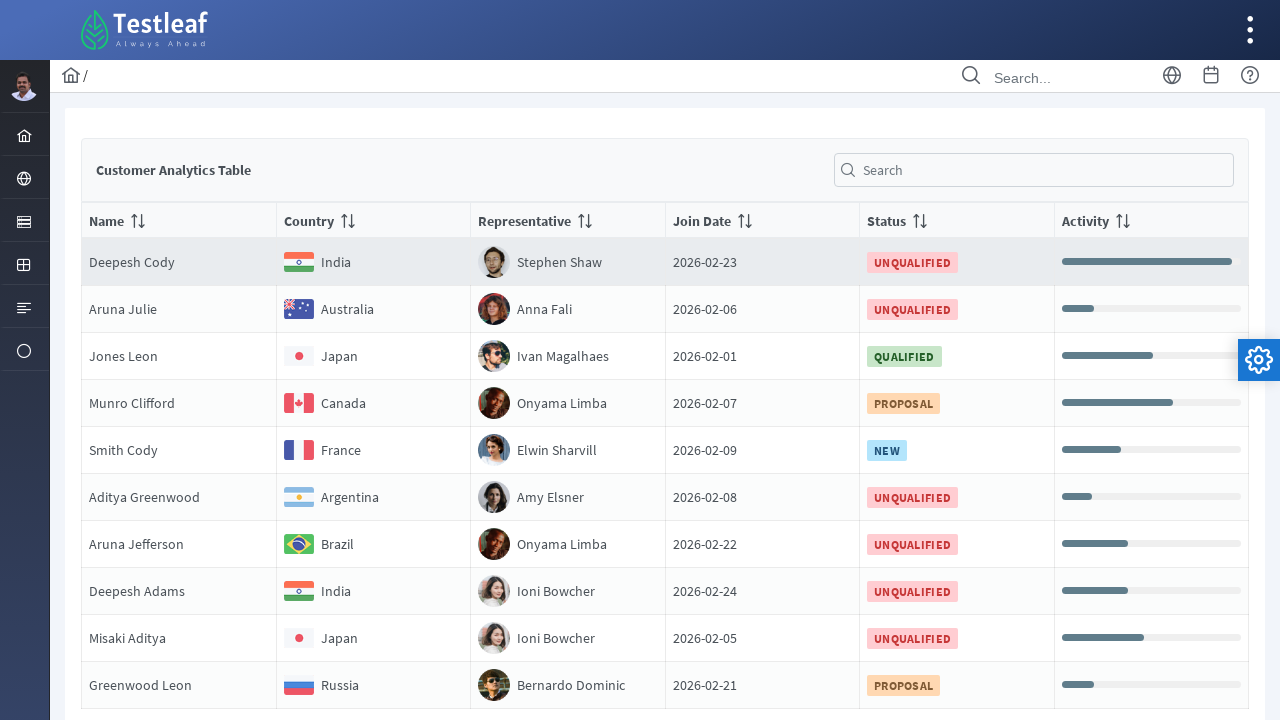

Retrieved text content from row 10, column 39
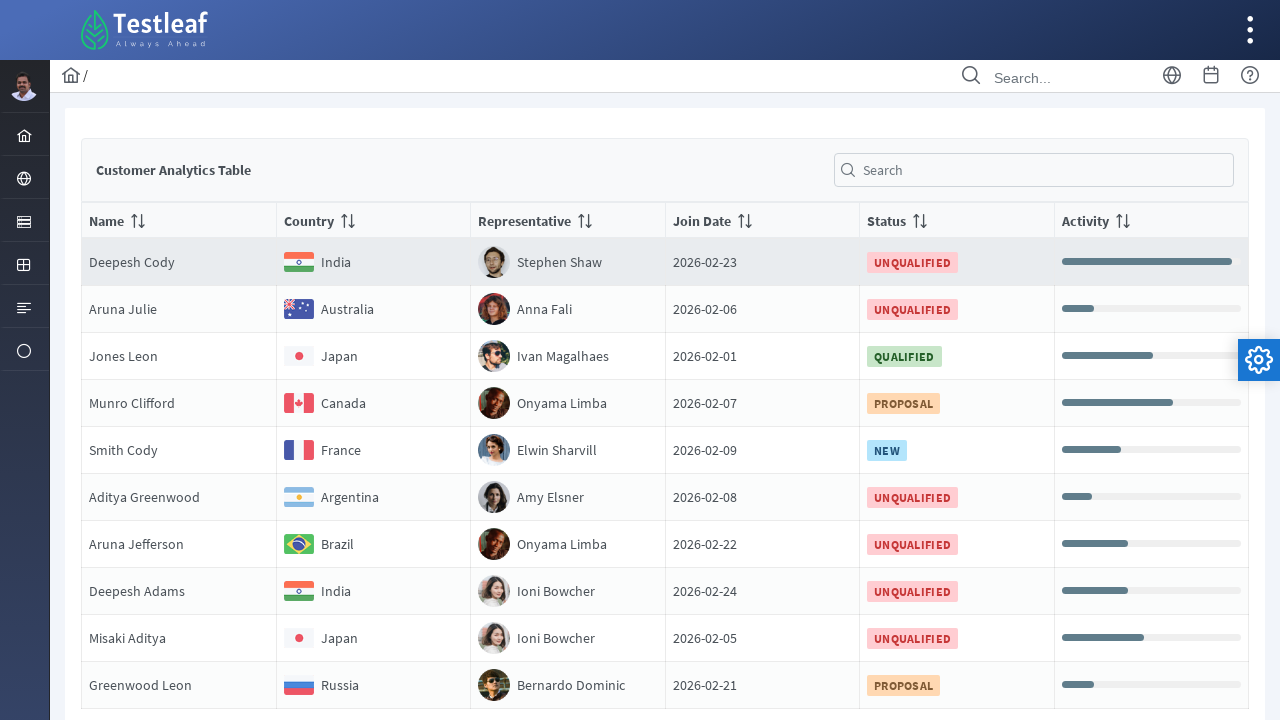

Retrieved text content from row 10, column 40
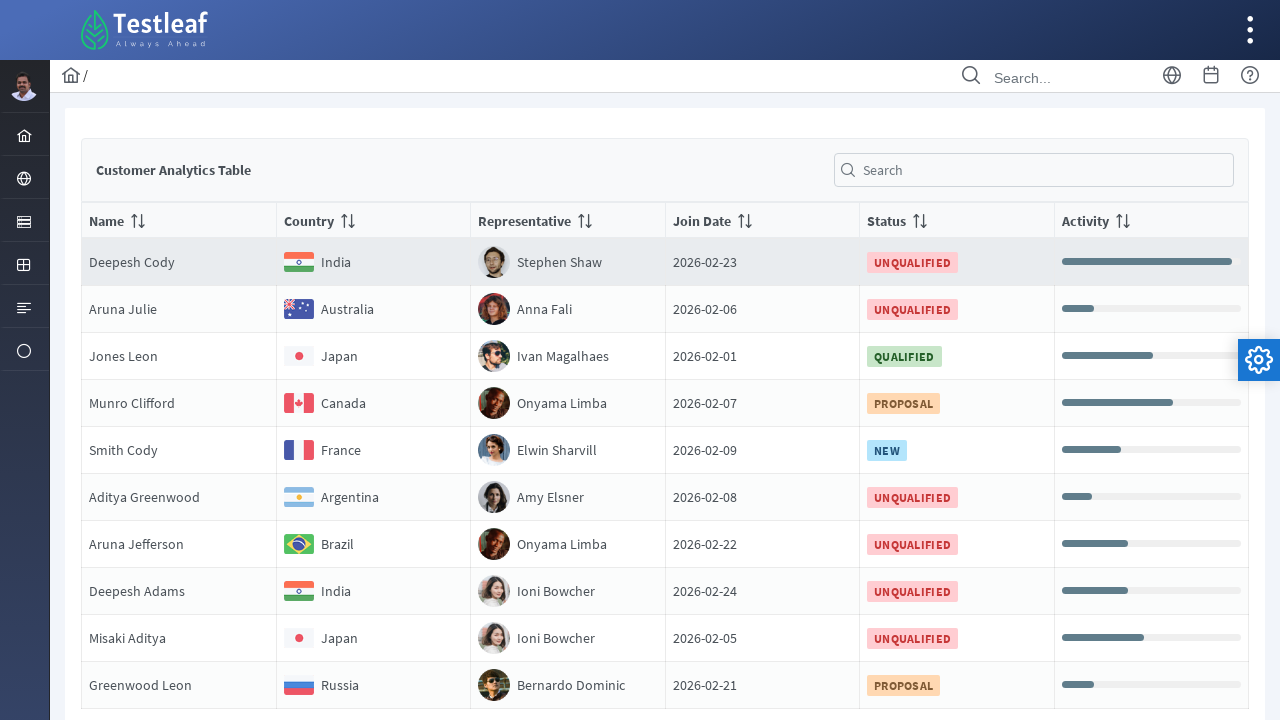

Retrieved text content from row 10, column 41
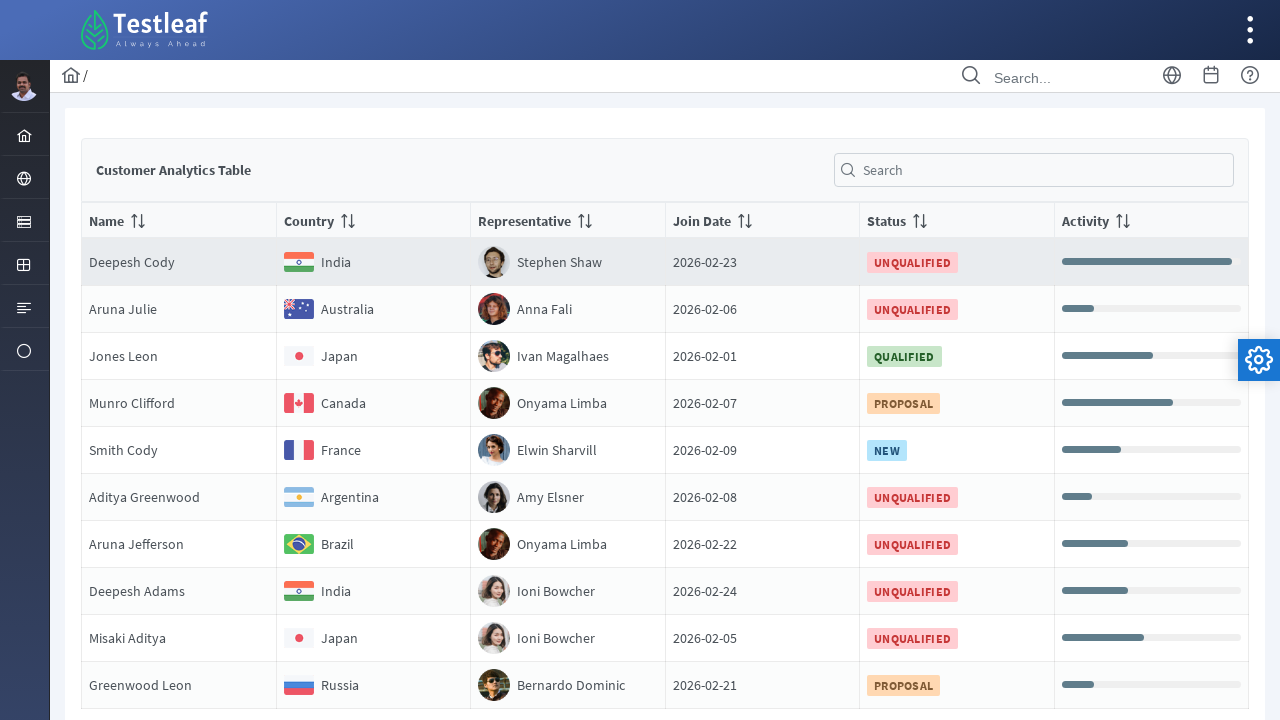

Retrieved text content from row 10, column 42
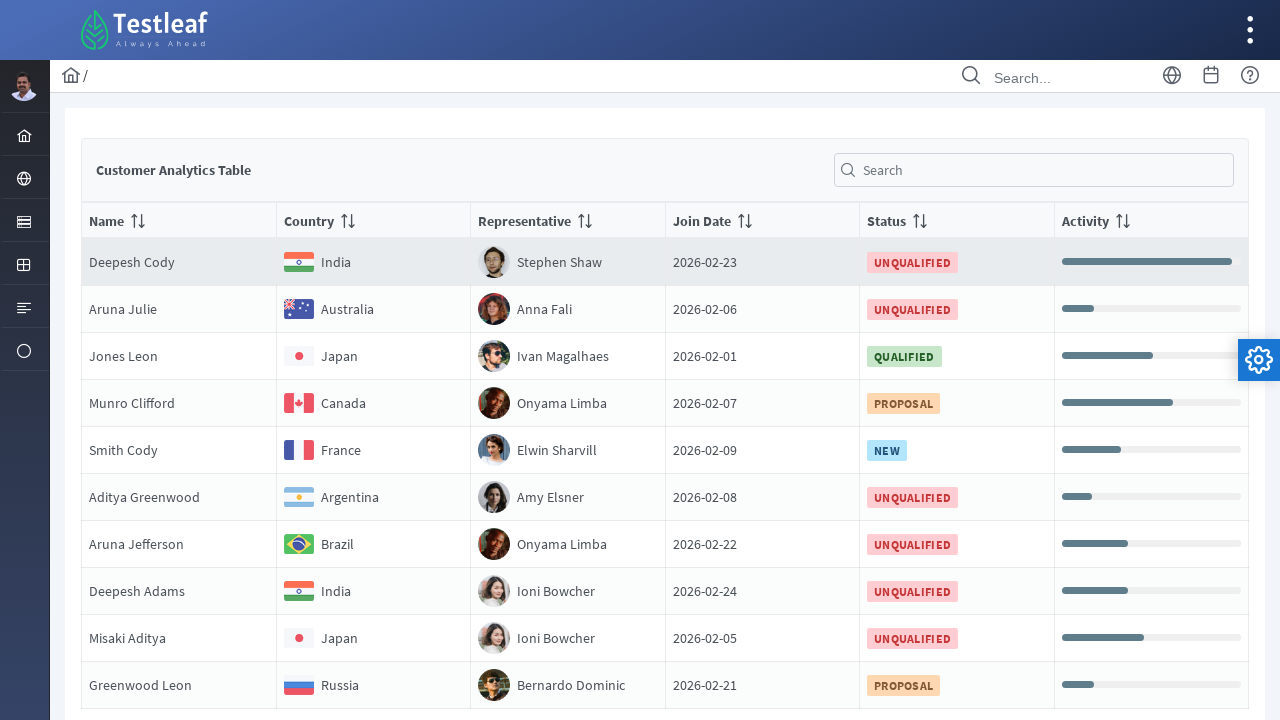

Retrieved text content from row 10, column 43
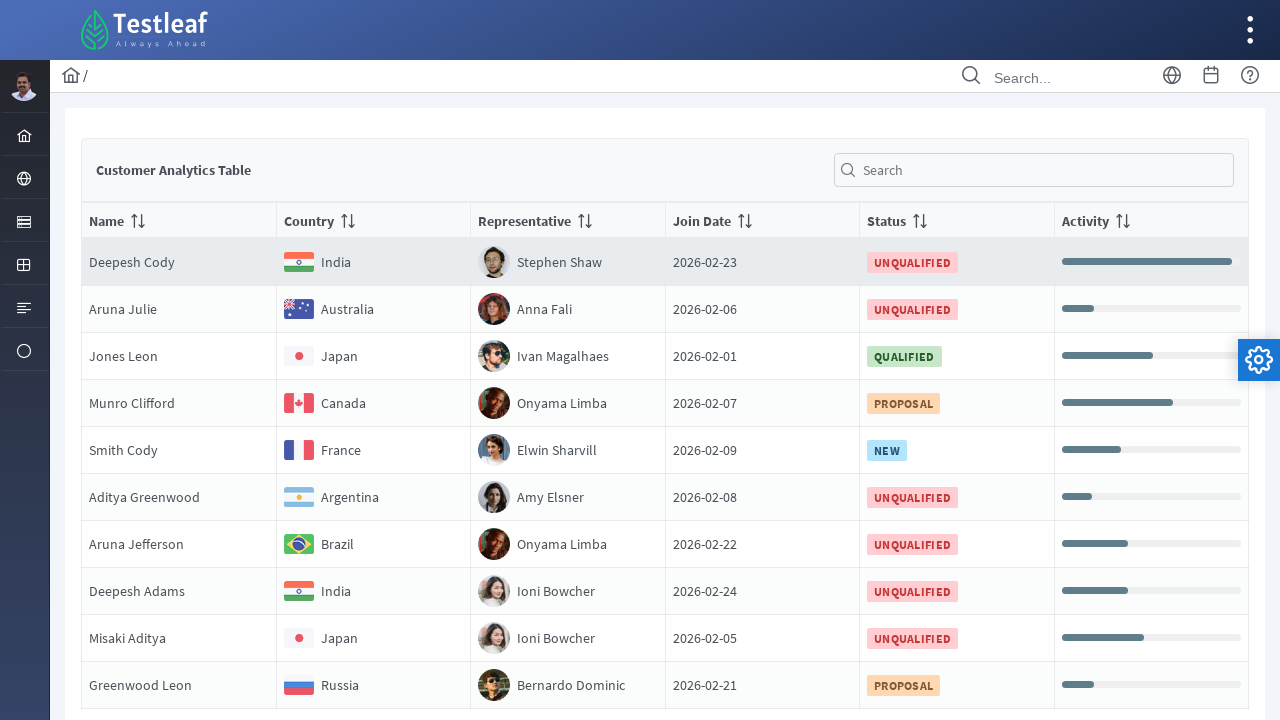

Retrieved text content from row 10, column 44
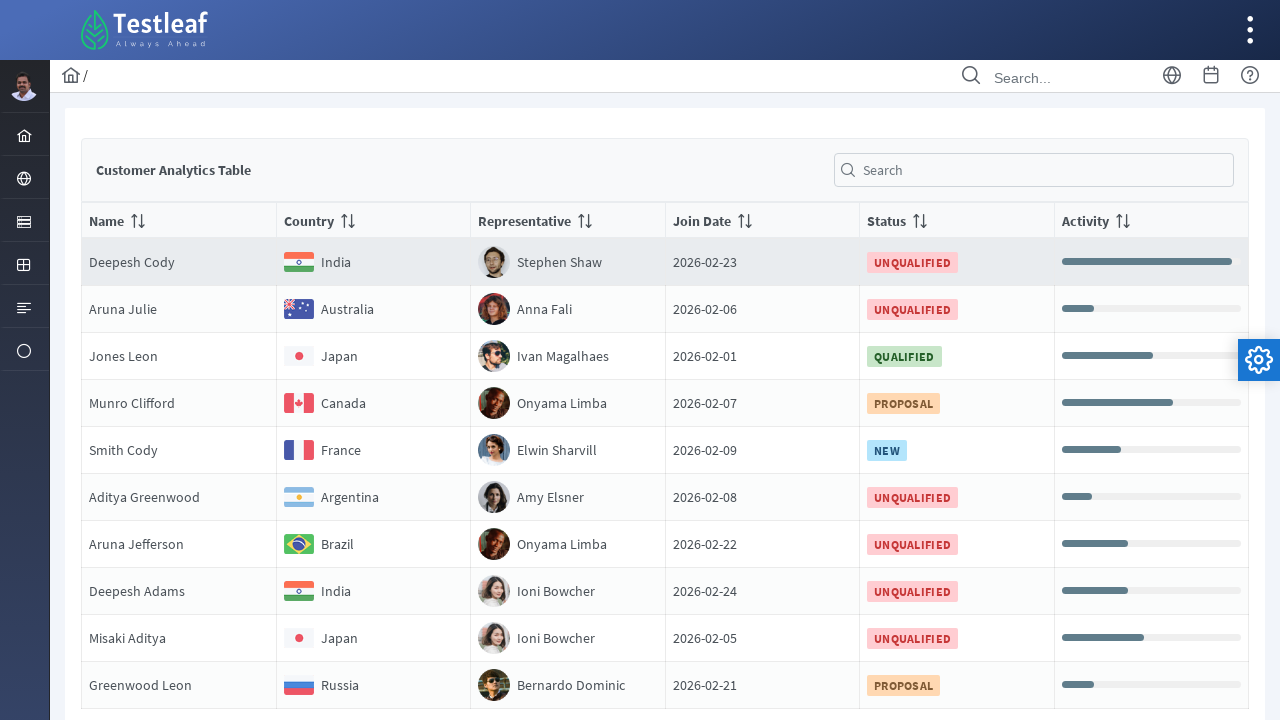

Retrieved text content from row 10, column 45
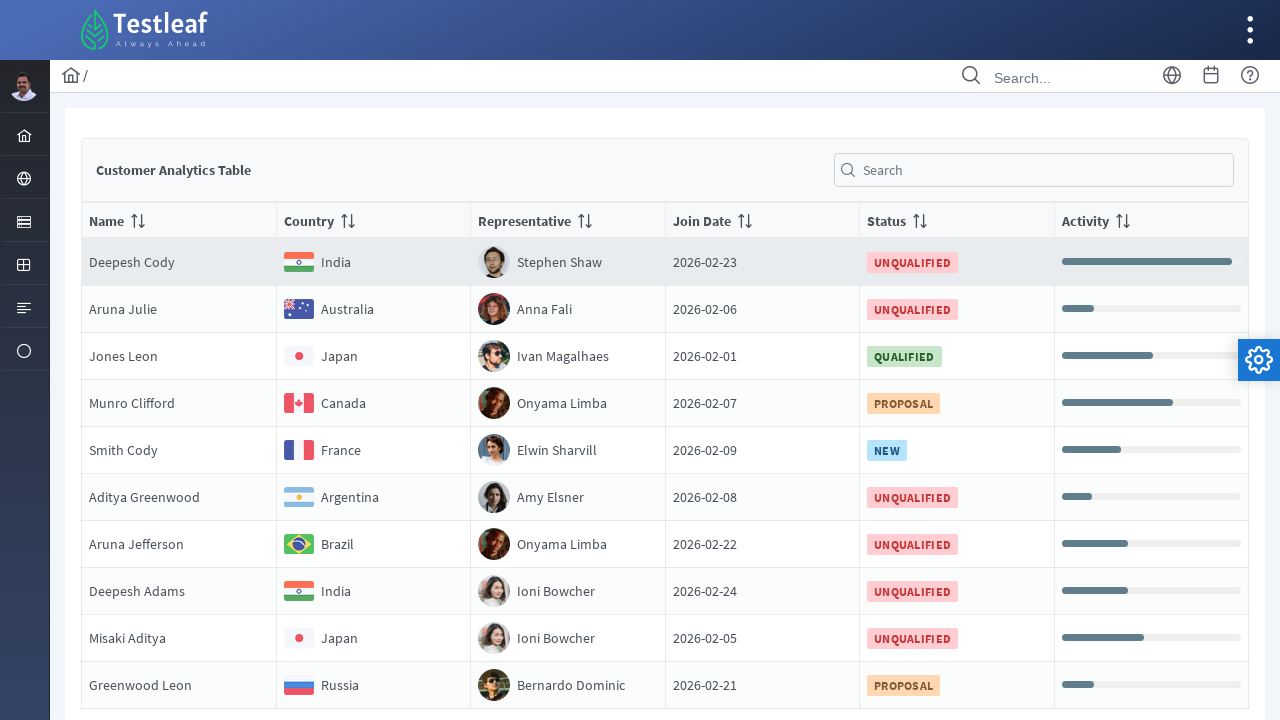

Retrieved text content from row 10, column 46
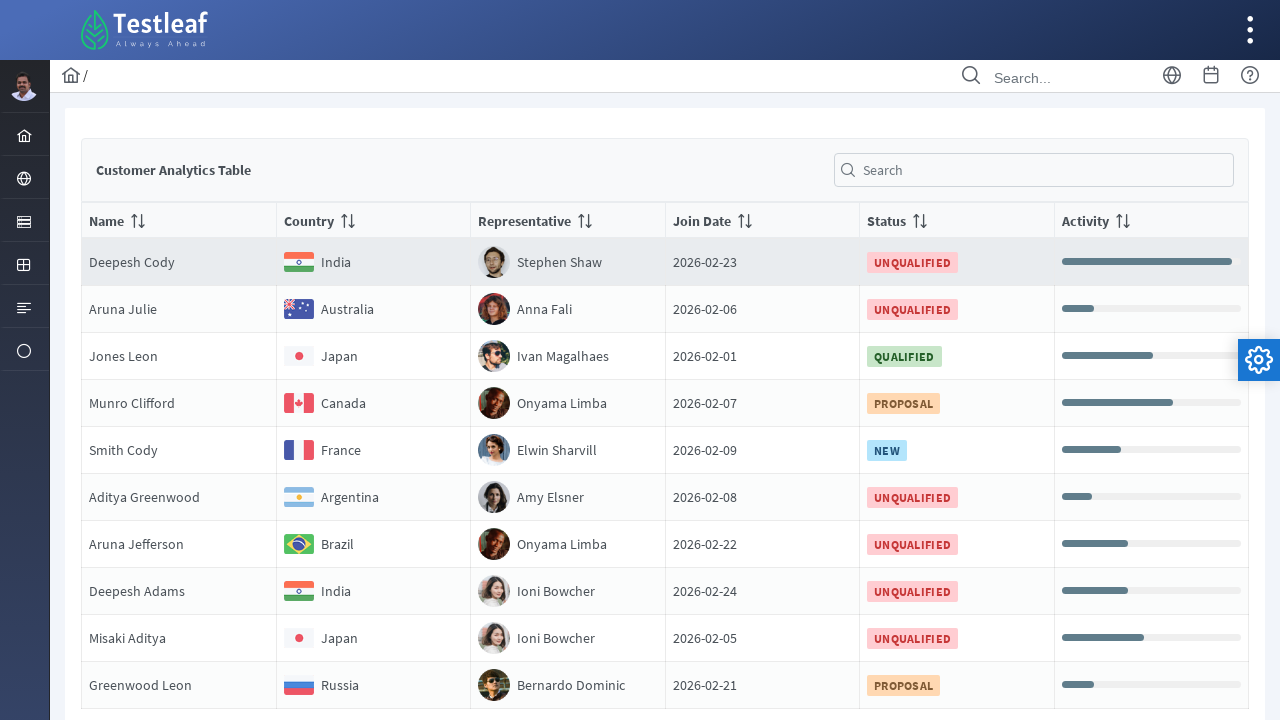

Retrieved text content from row 10, column 47
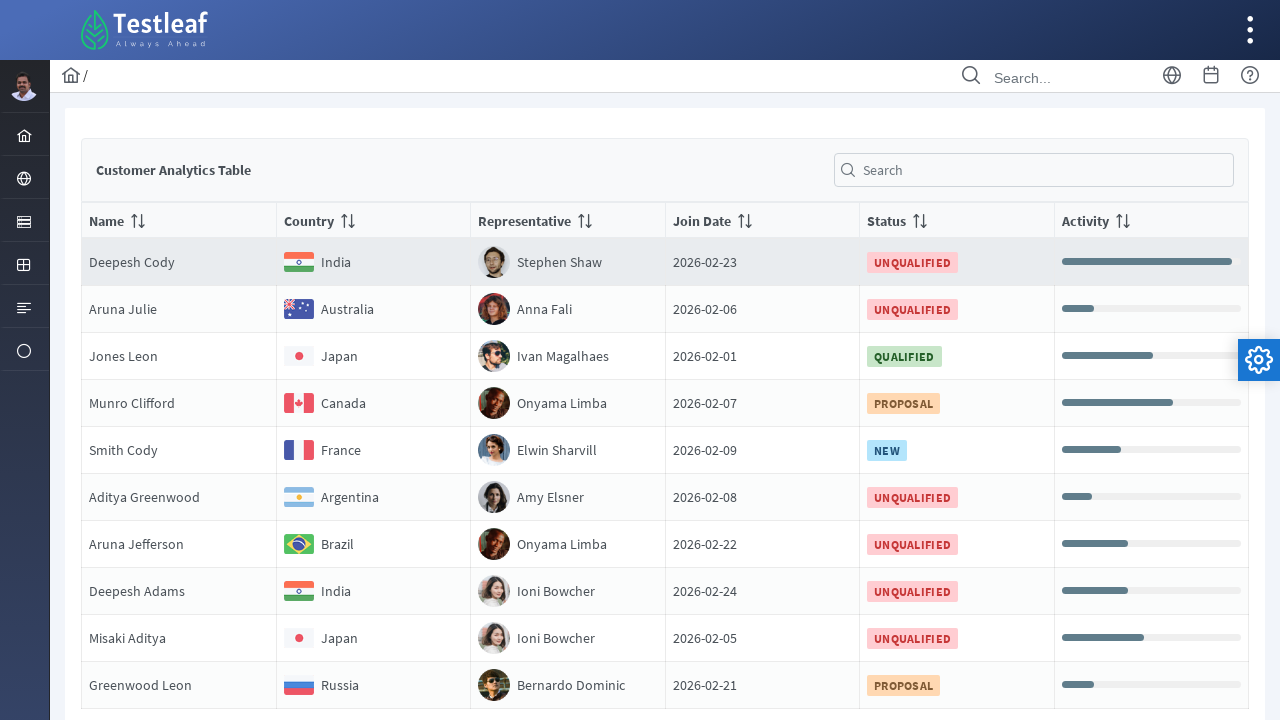

Retrieved text content from row 10, column 48
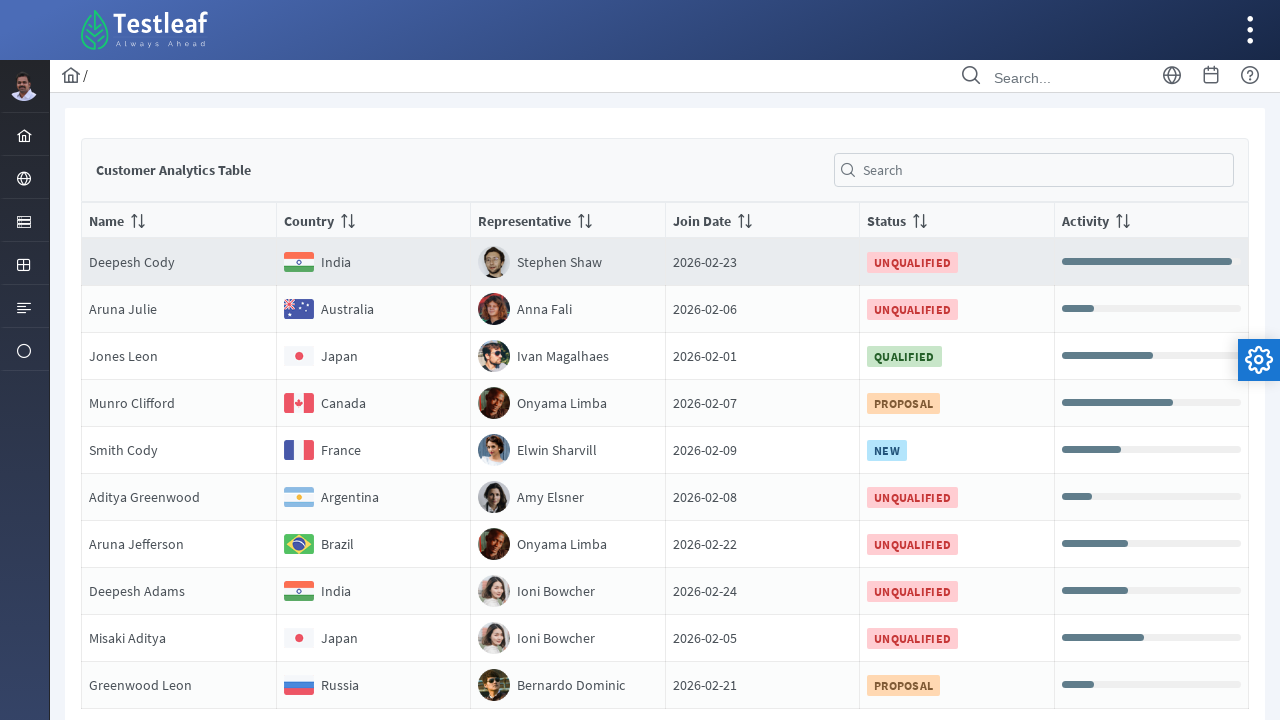

Retrieved text content from row 10, column 49
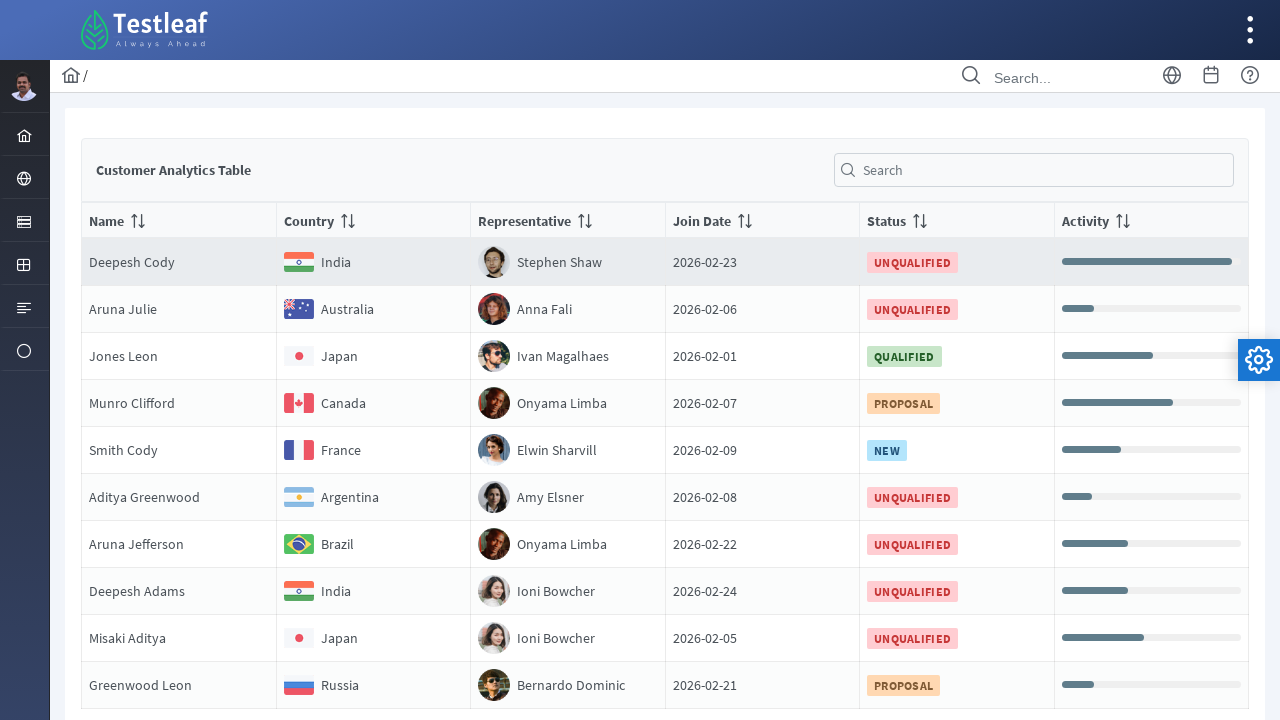

Retrieved text content from row 10, column 50
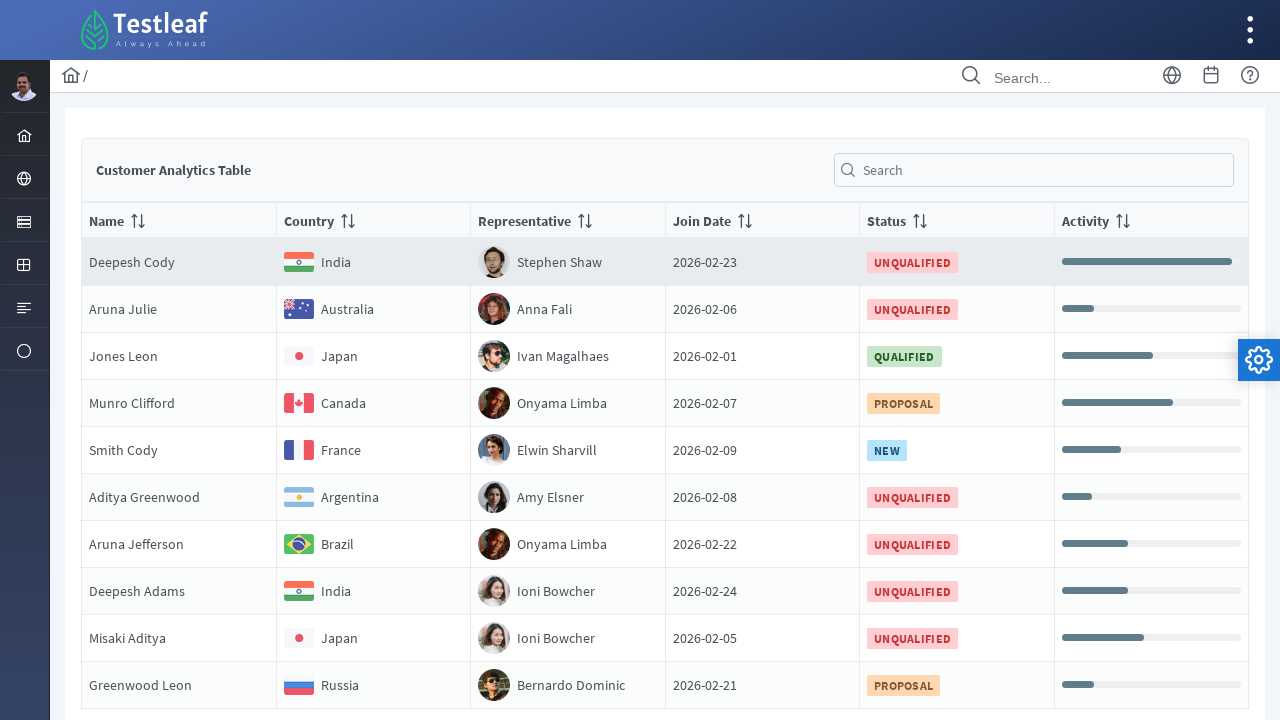

Retrieved text content from row 10, column 51
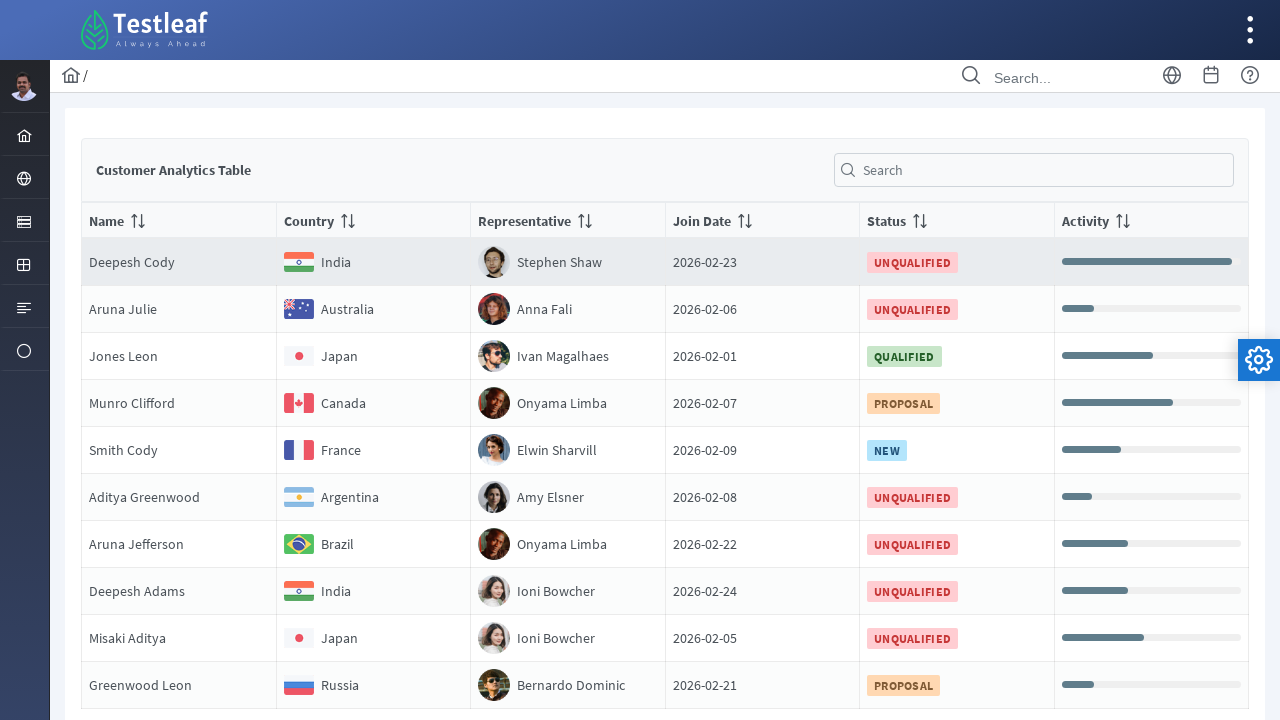

Retrieved text content from row 10, column 52
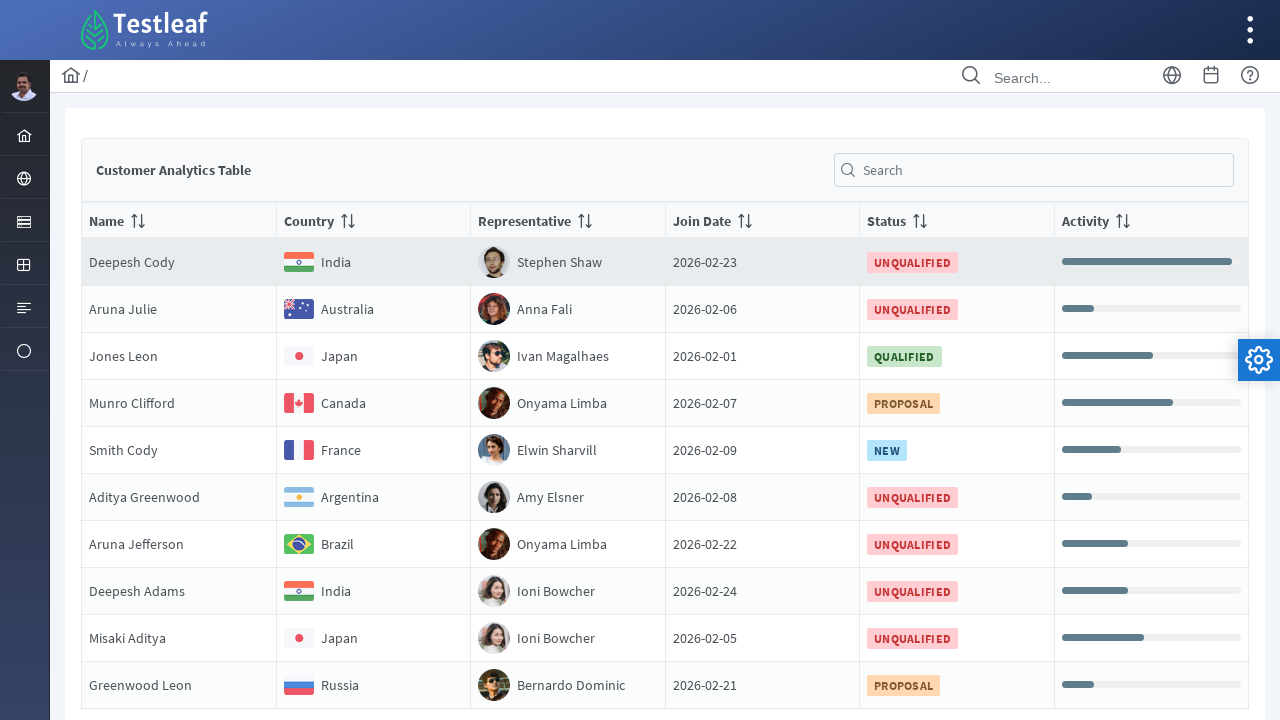

Retrieved text content from row 10, column 53
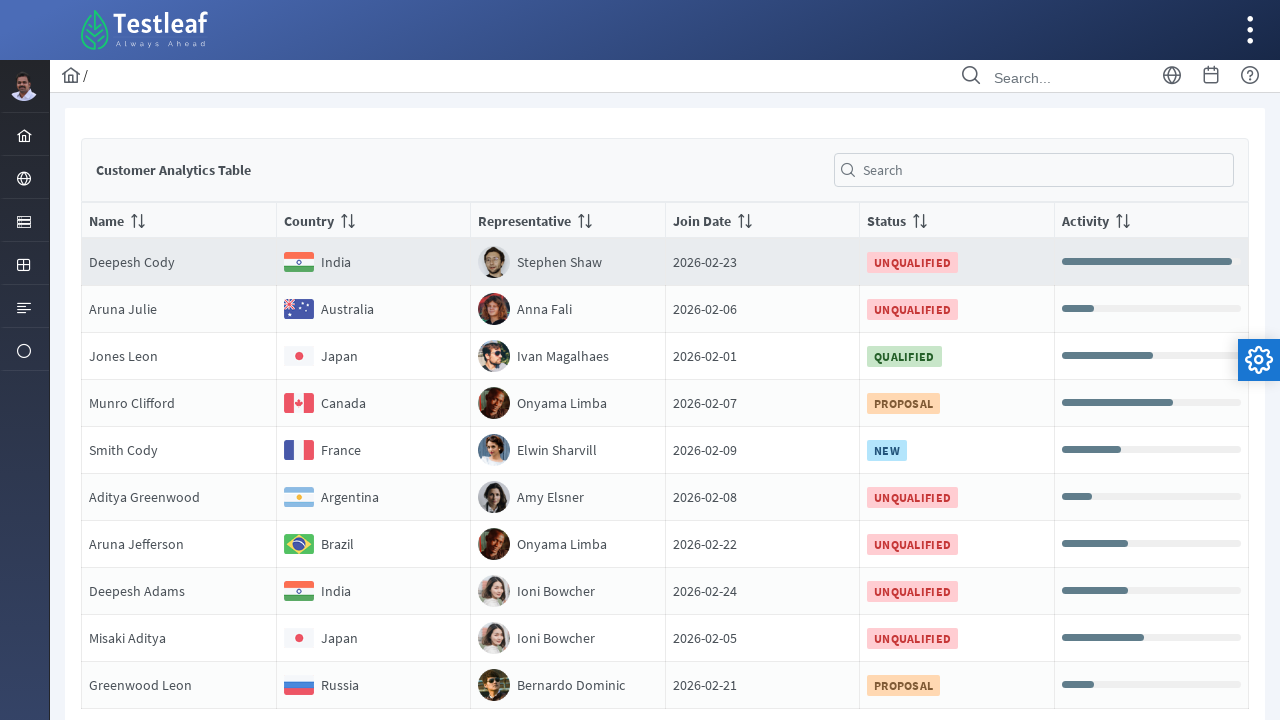

Retrieved text content from row 10, column 54
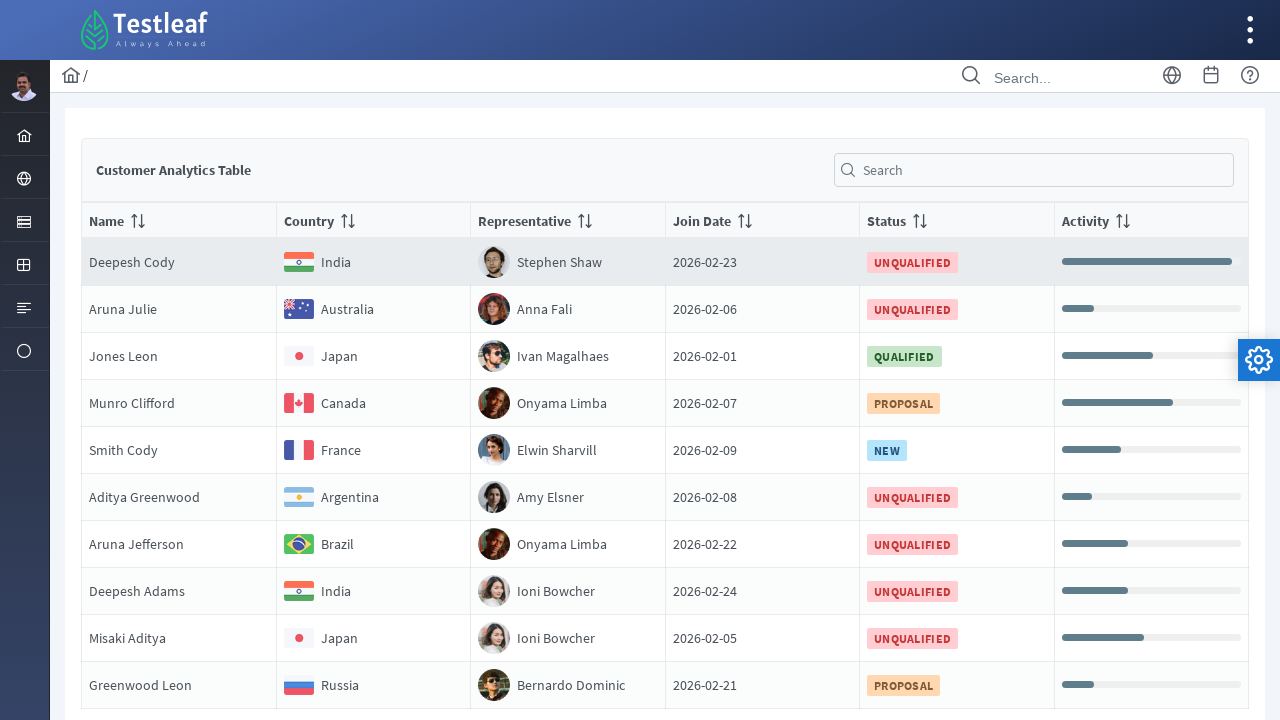

Retrieved text content from row 10, column 55
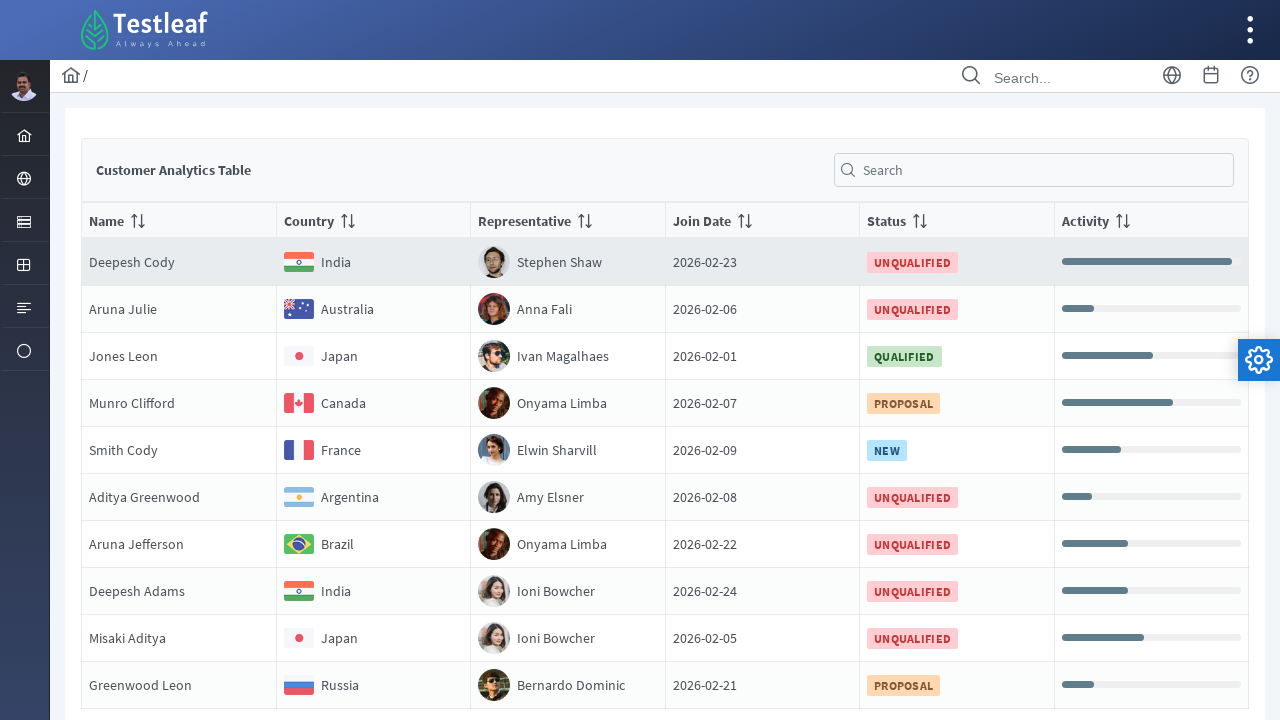

Retrieved text content from row 10, column 56
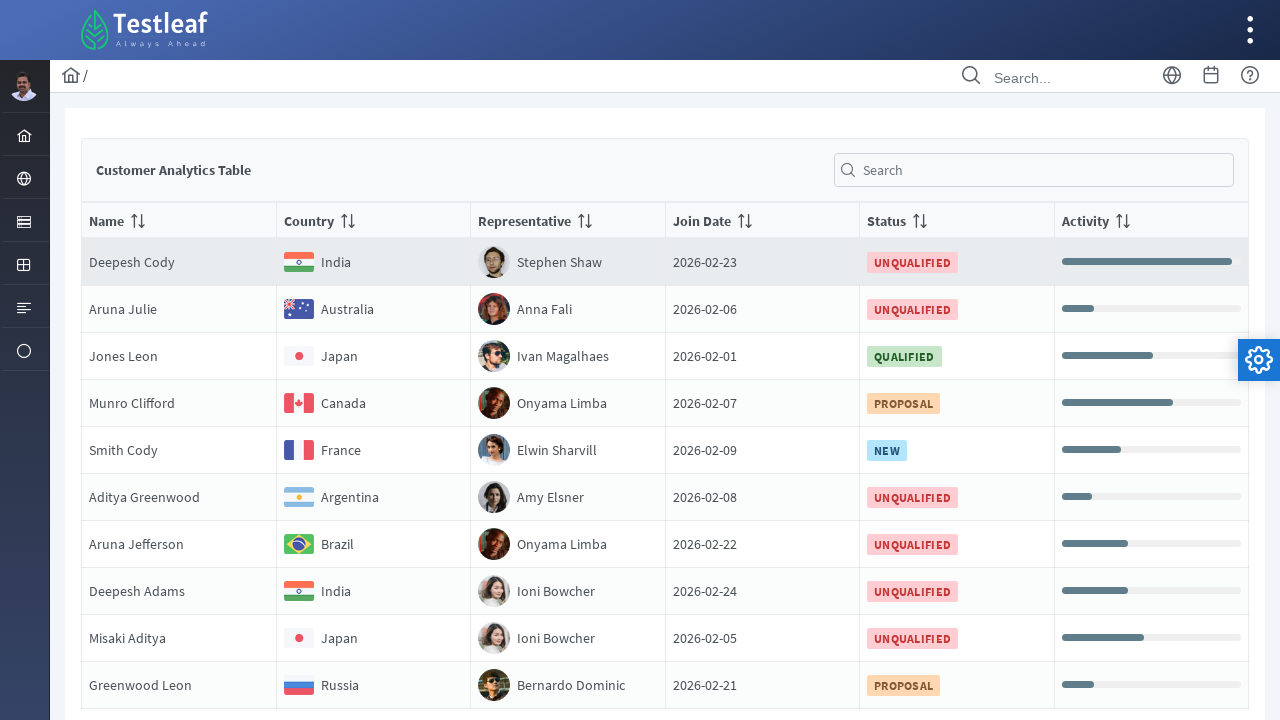

Retrieved text content from row 10, column 57
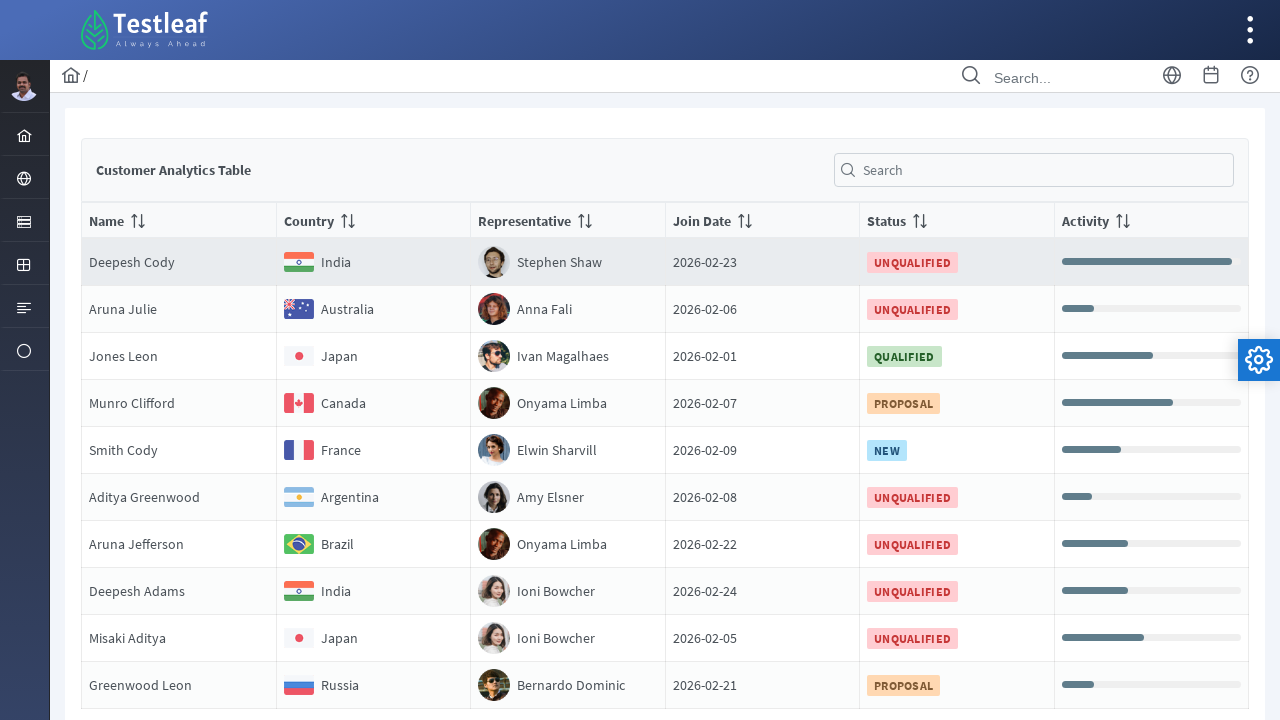

Retrieved text content from row 10, column 58
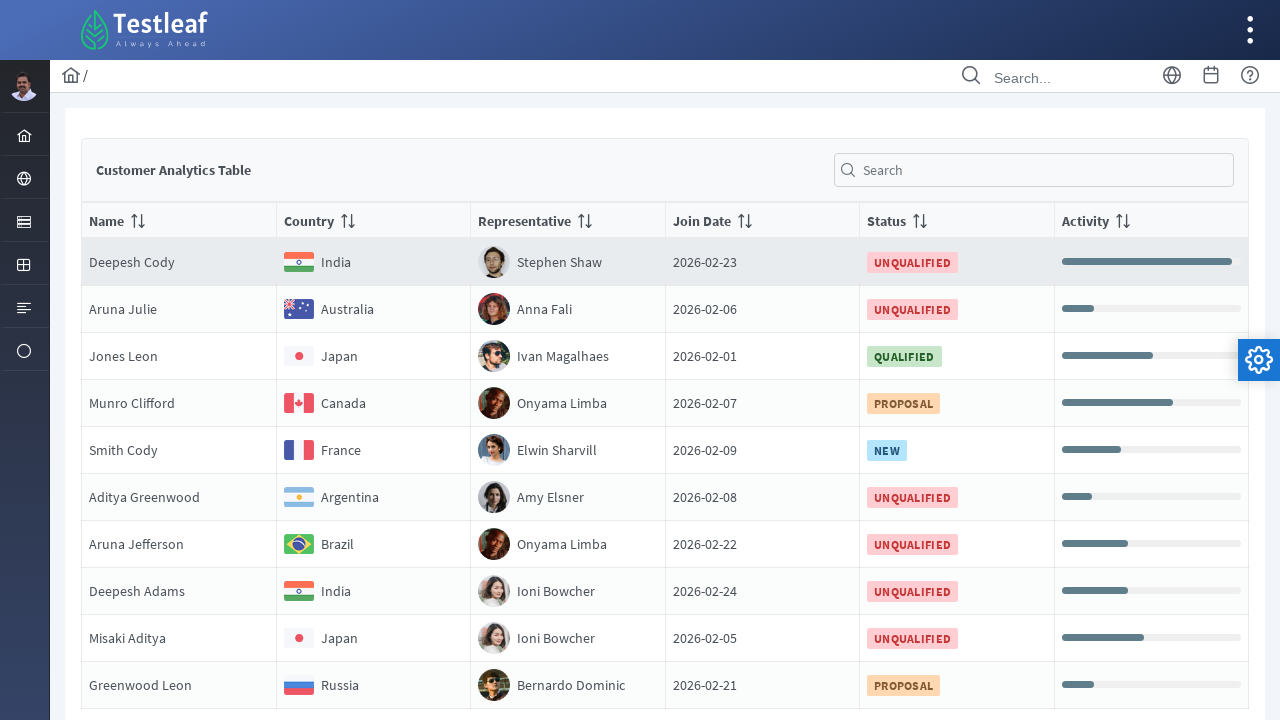

Retrieved text content from row 10, column 59
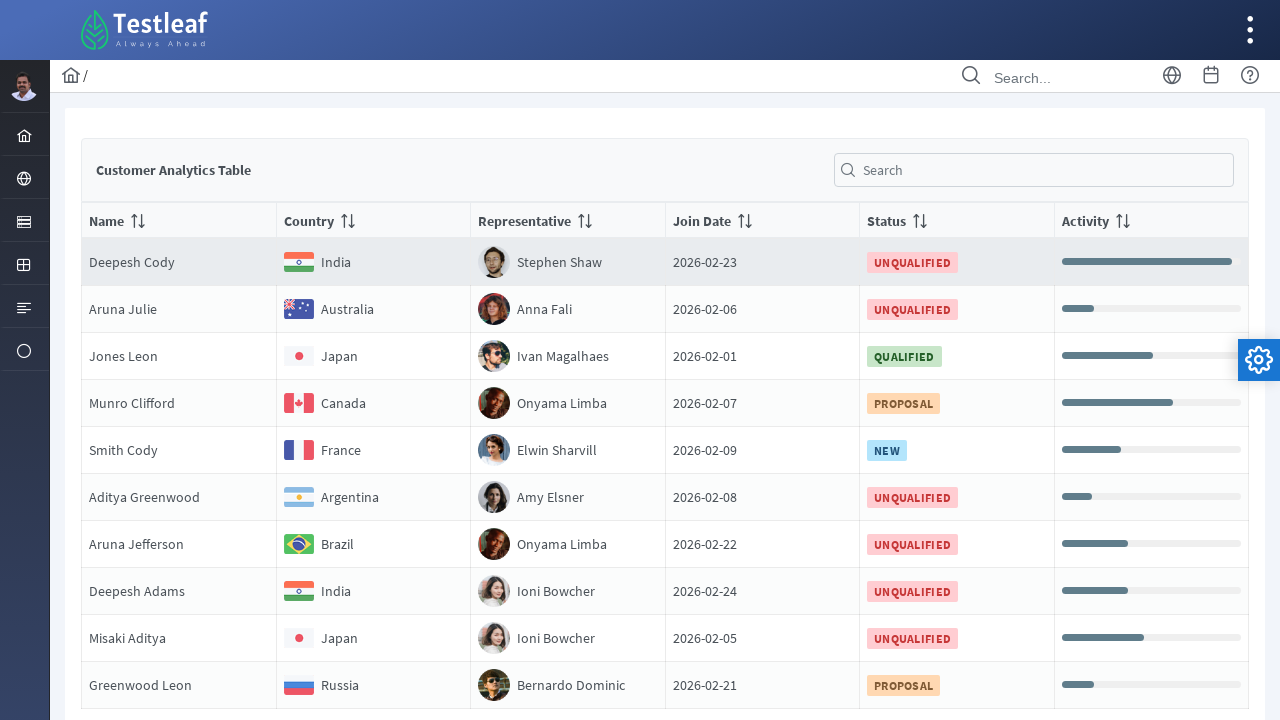

Retrieved text content from row 11, column 0
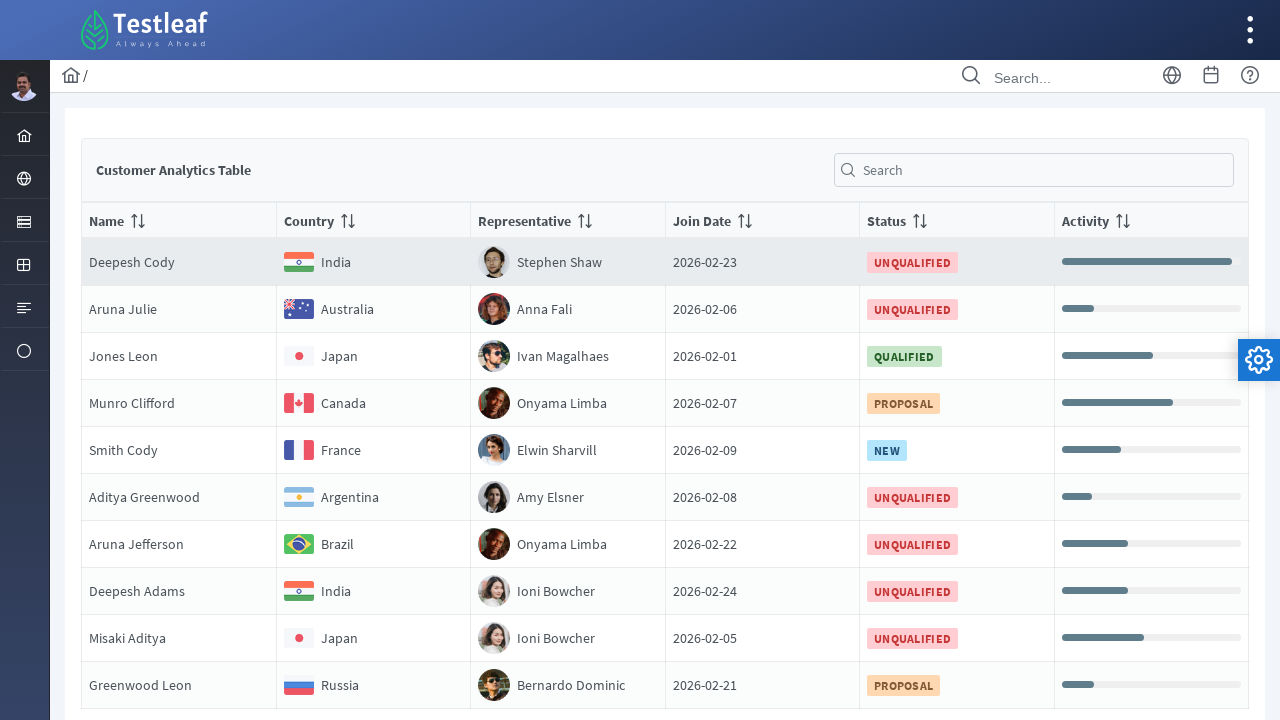

Retrieved text content from row 11, column 1
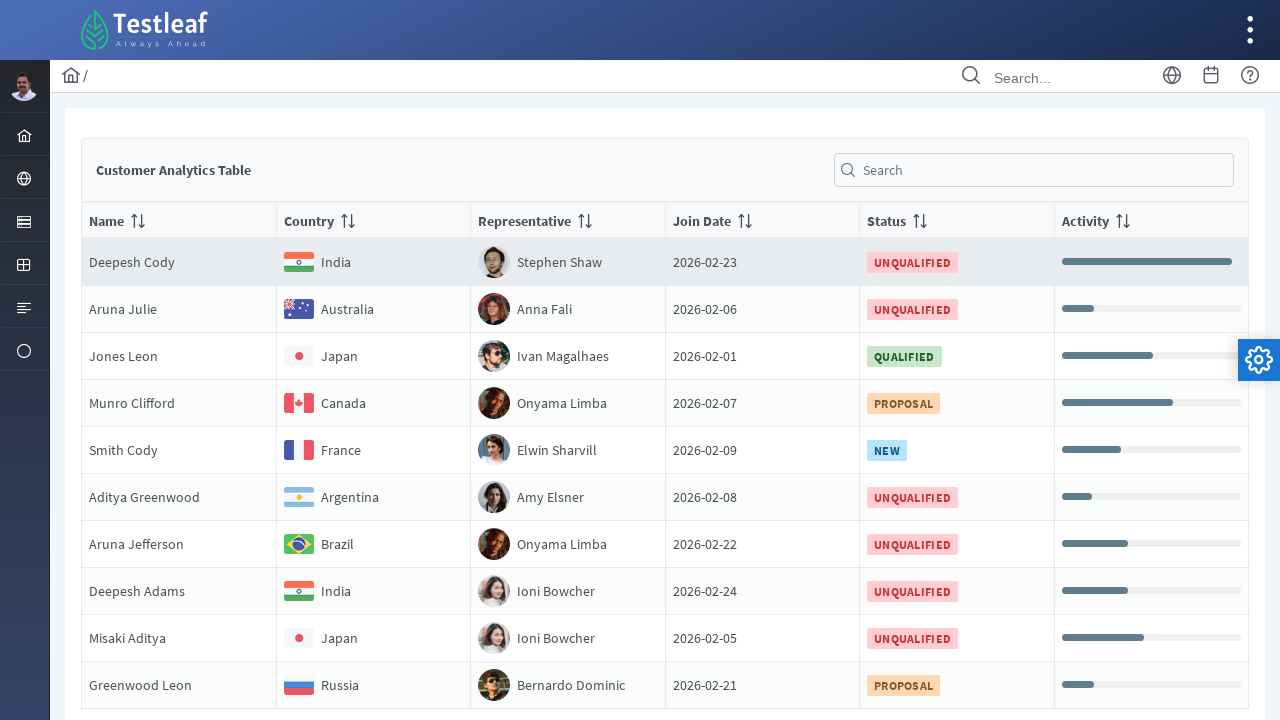

Retrieved text content from row 11, column 2
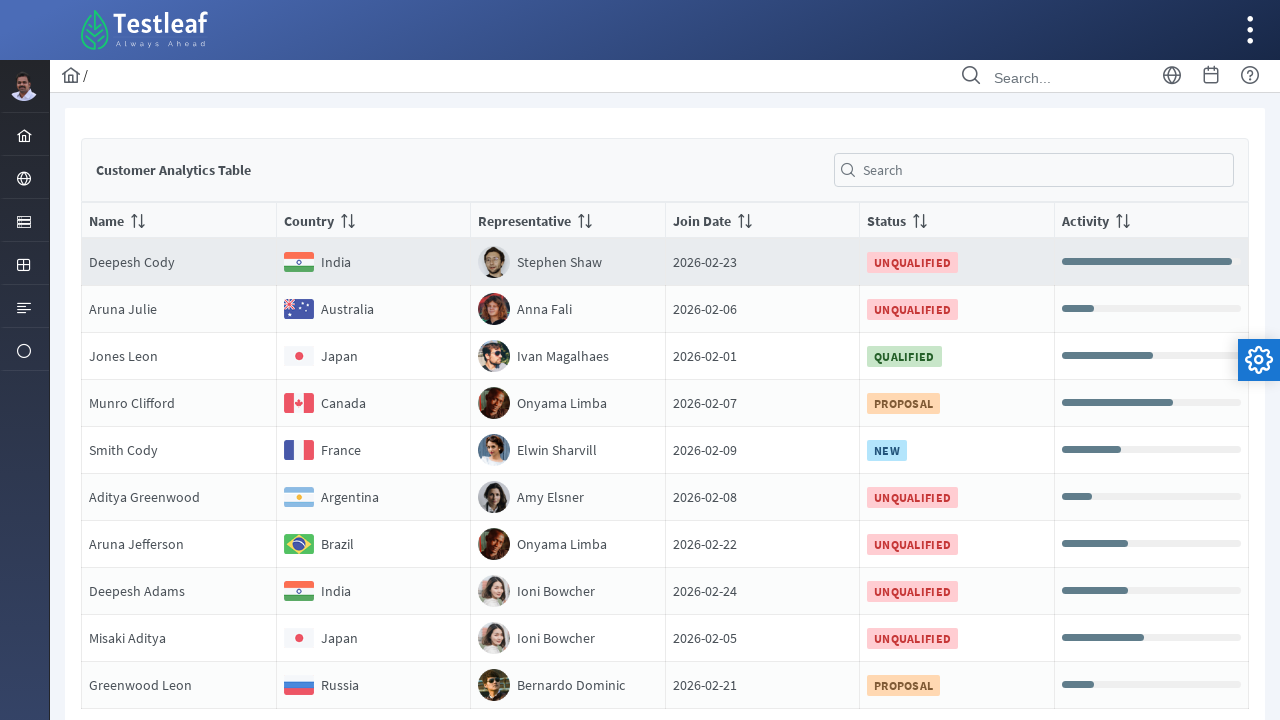

Retrieved text content from row 11, column 3
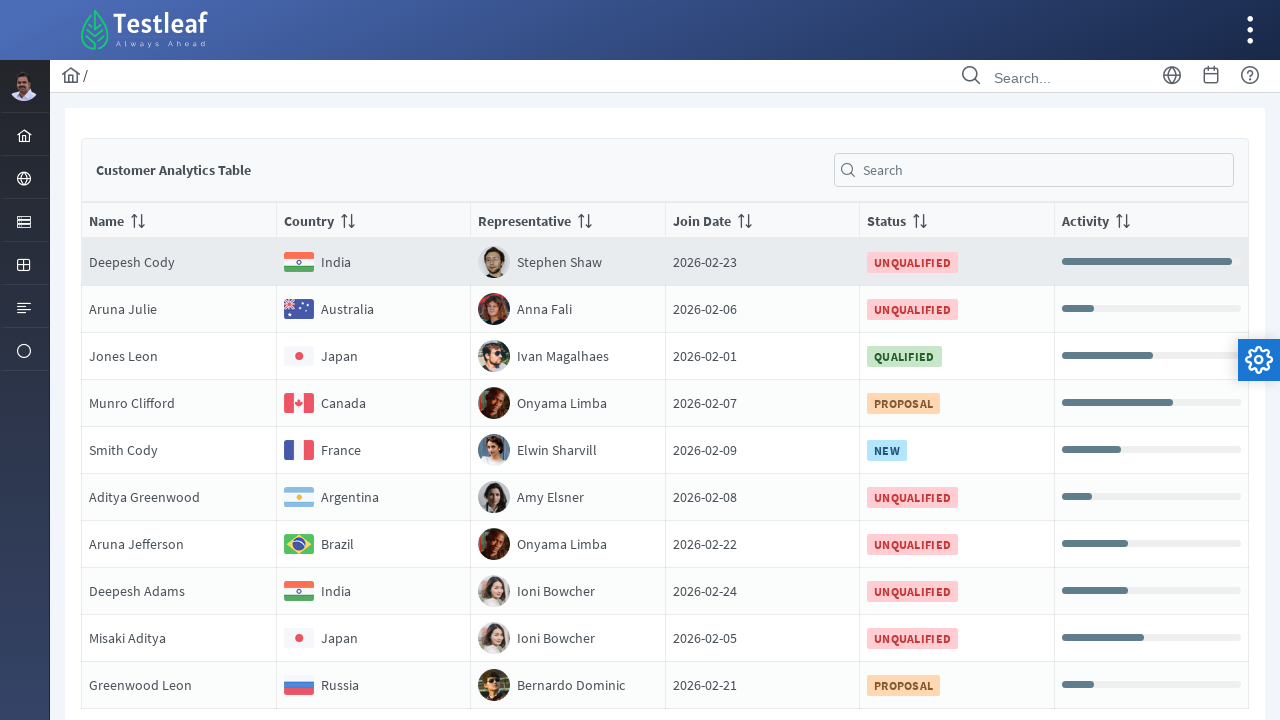

Retrieved text content from row 11, column 4
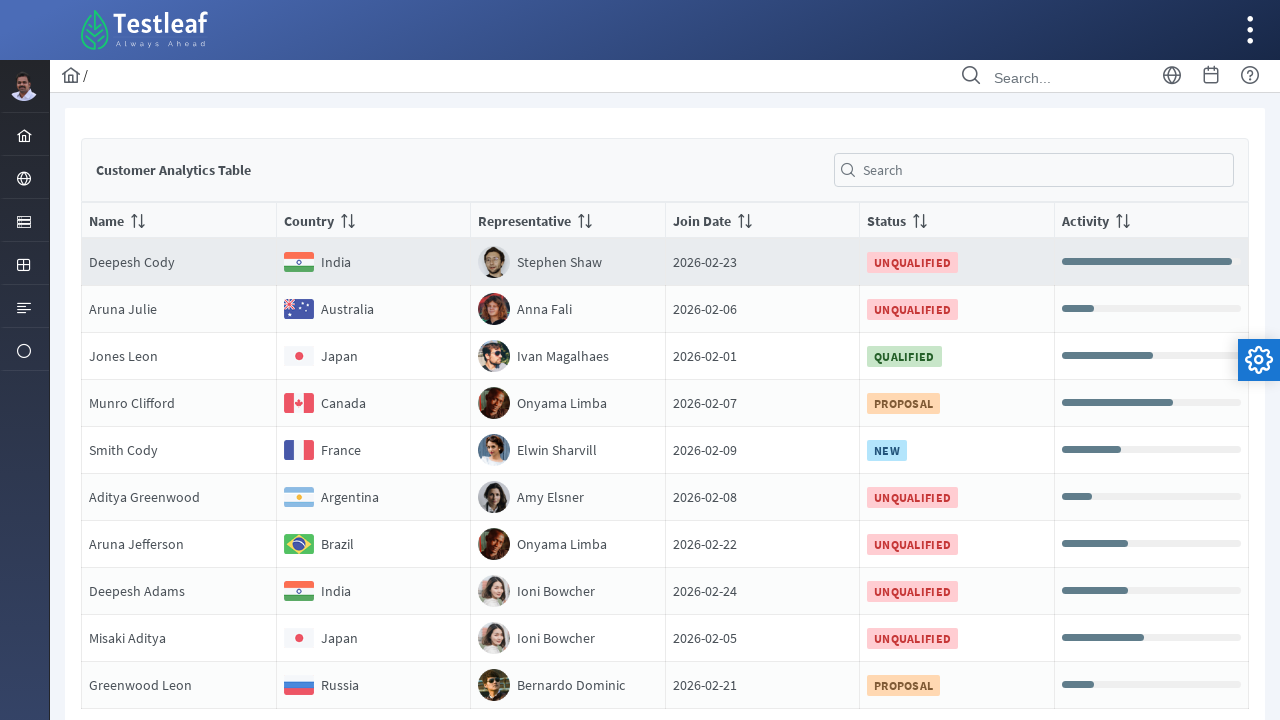

Retrieved text content from row 11, column 5
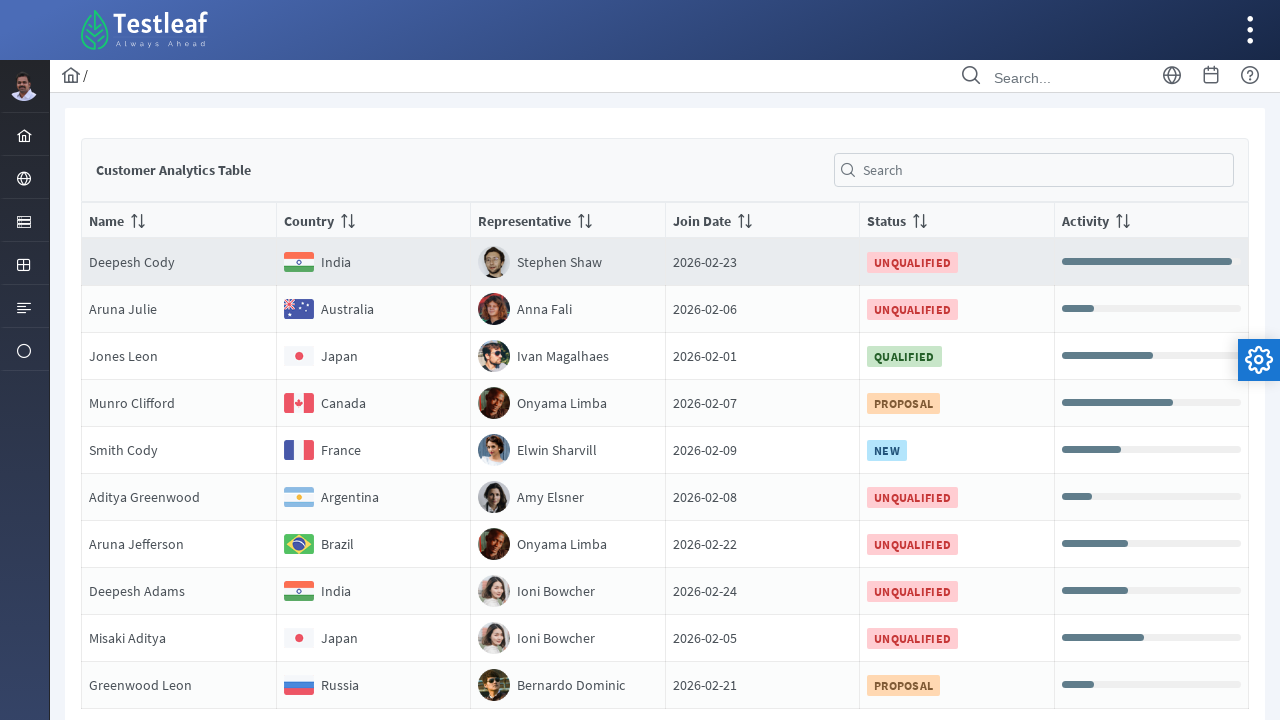

Retrieved text content from row 11, column 6
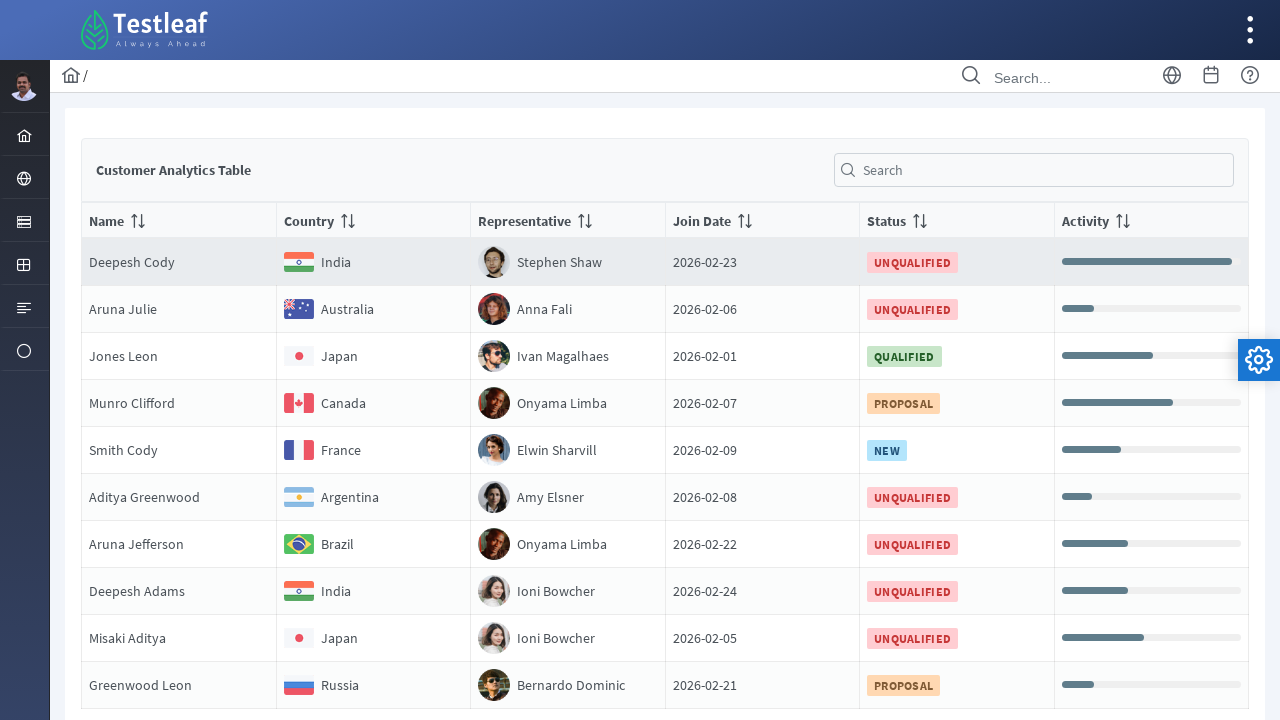

Retrieved text content from row 11, column 7
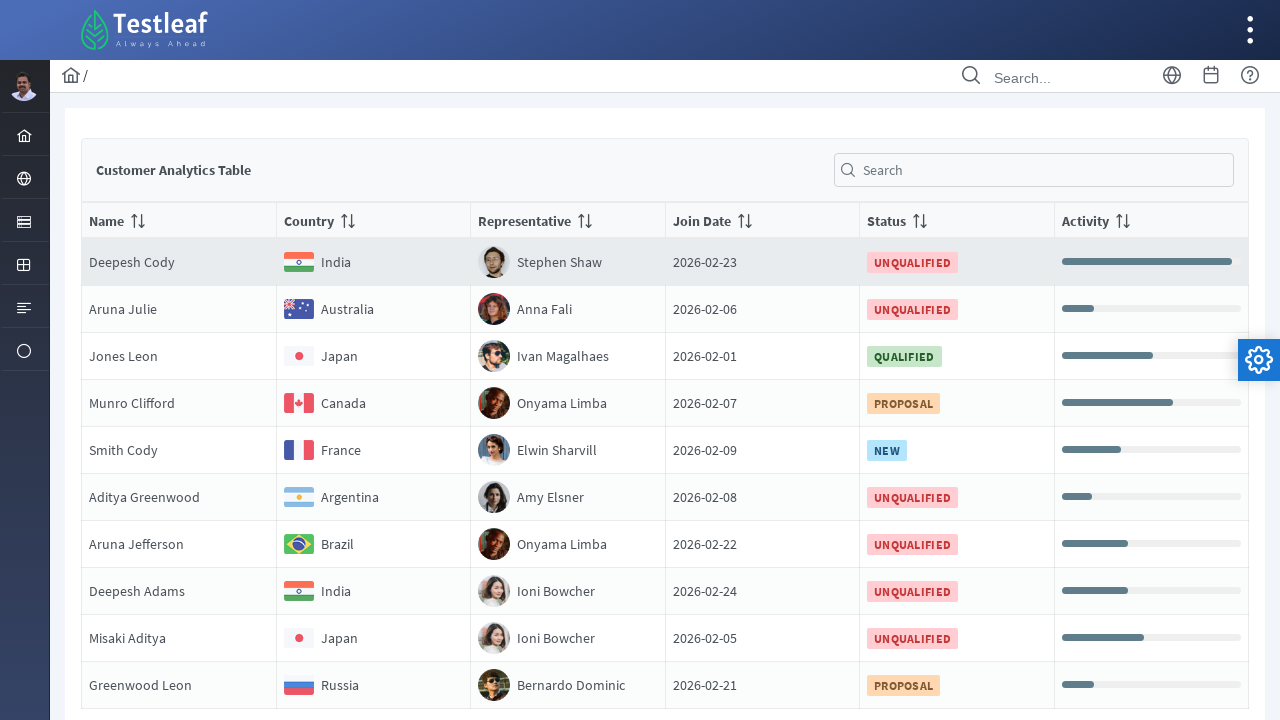

Retrieved text content from row 11, column 8
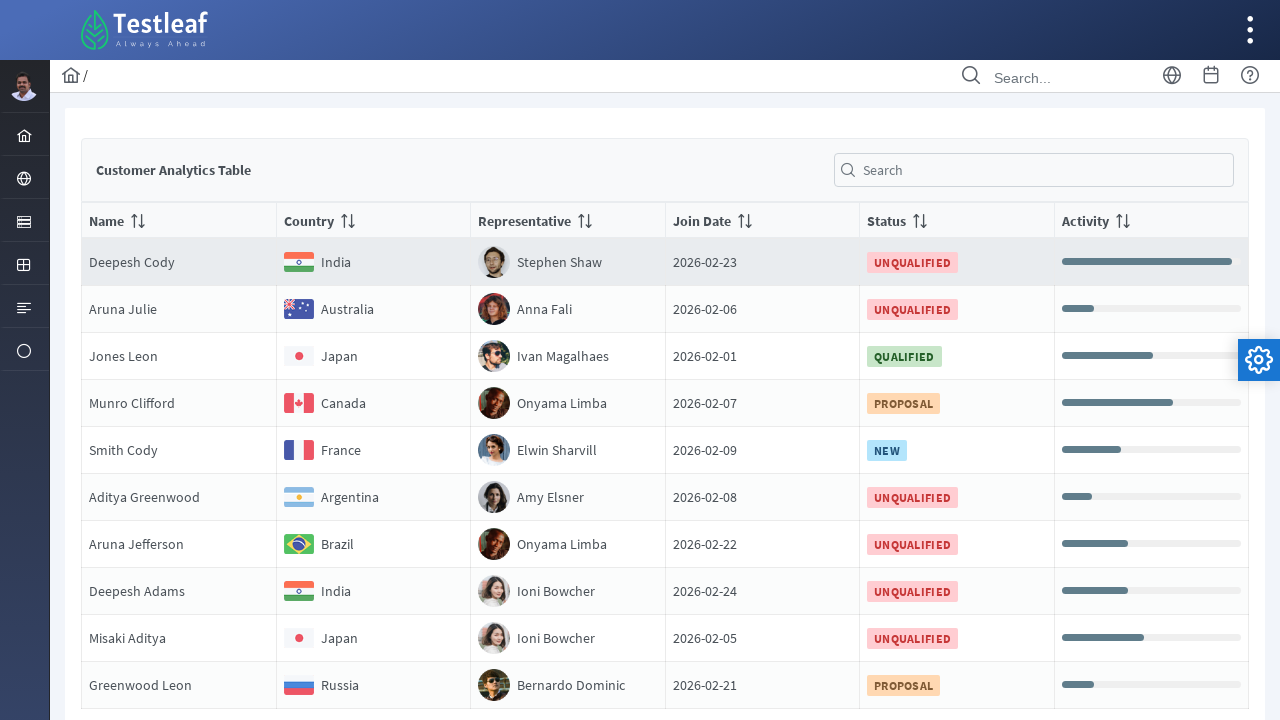

Retrieved text content from row 11, column 9
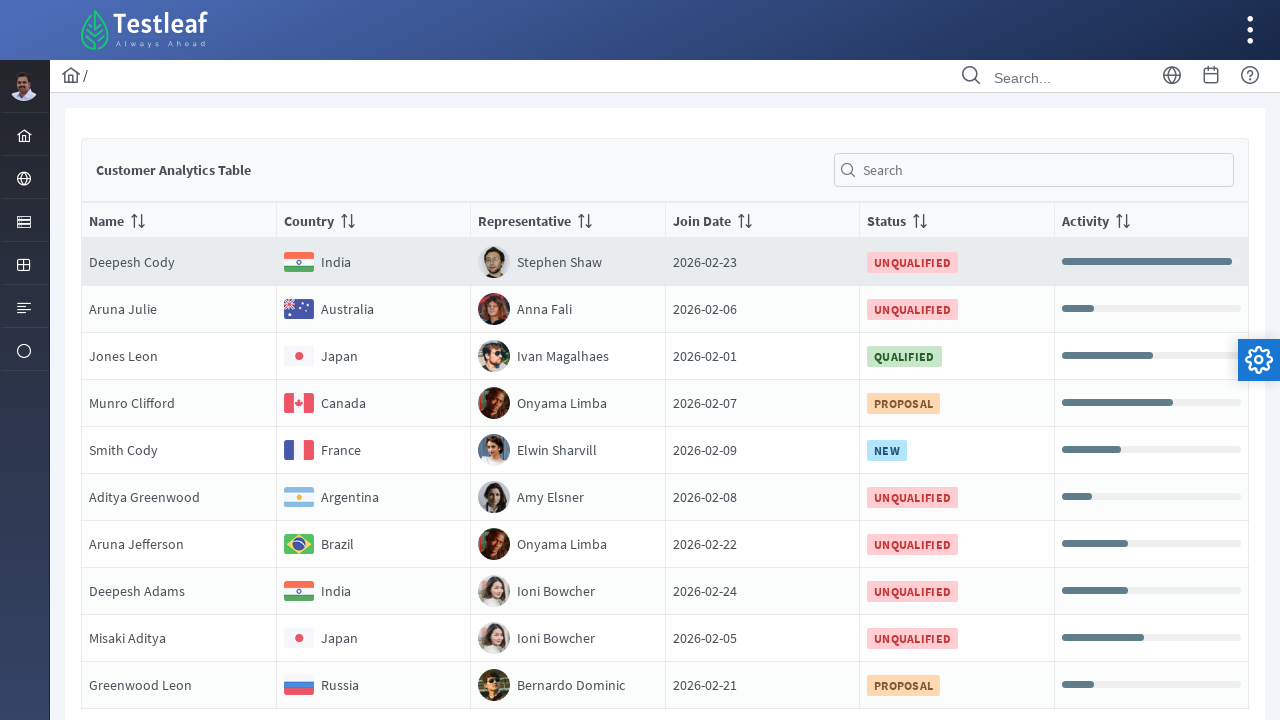

Retrieved text content from row 11, column 10
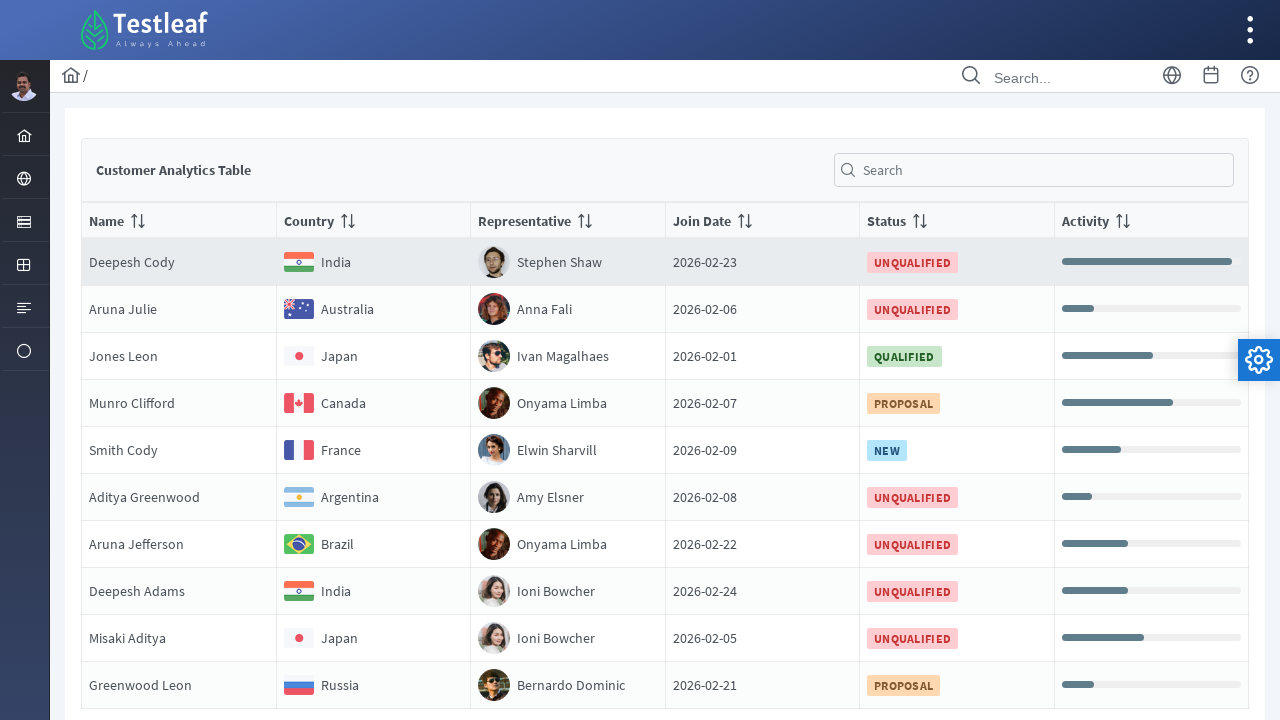

Retrieved text content from row 11, column 11
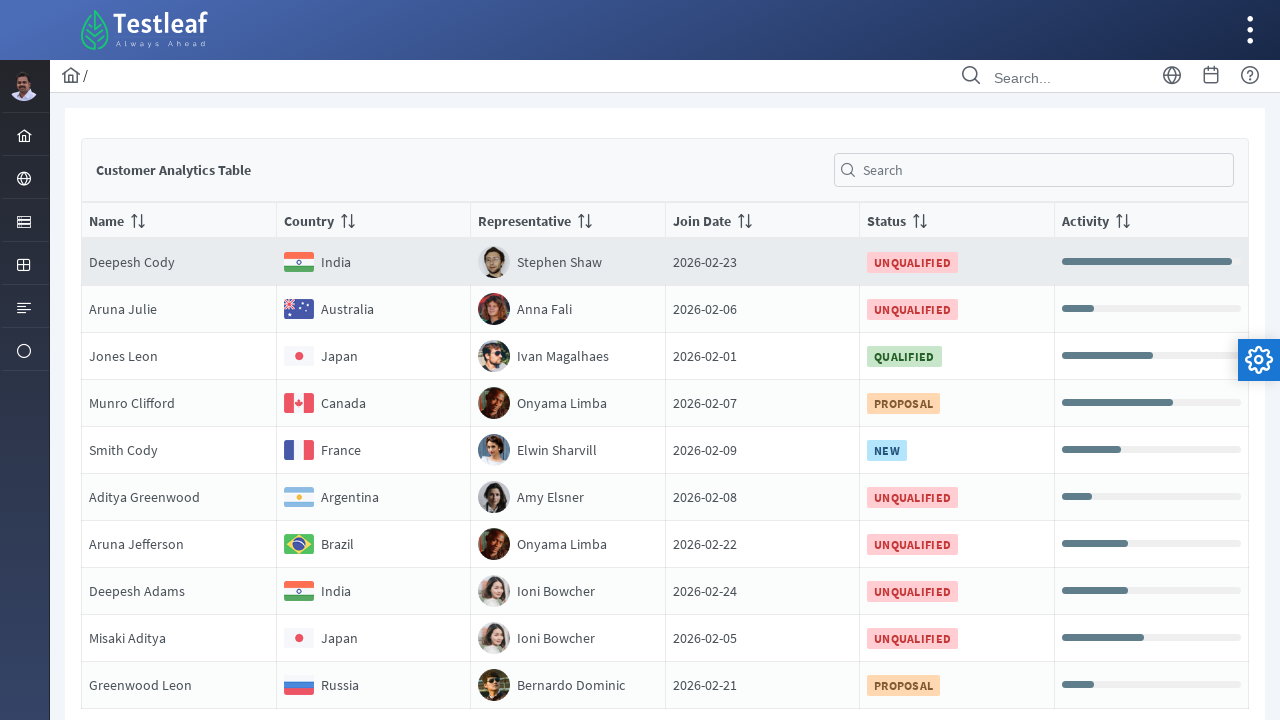

Retrieved text content from row 11, column 12
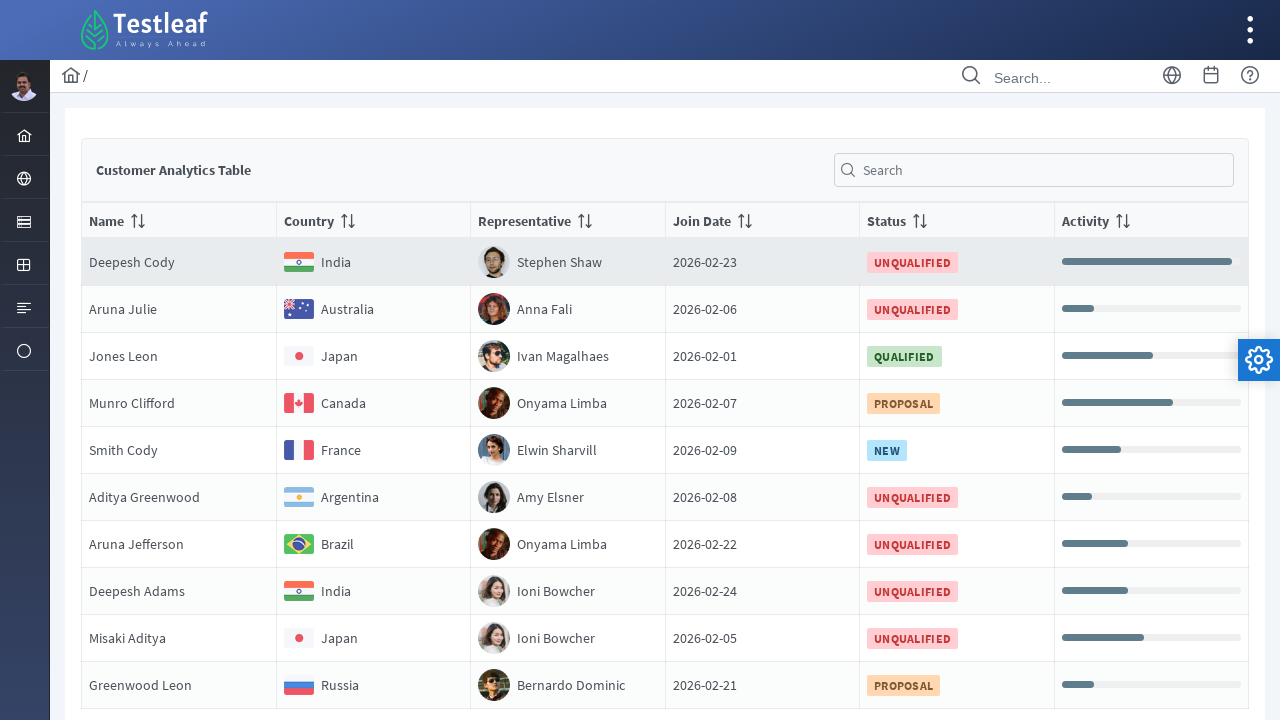

Retrieved text content from row 11, column 13
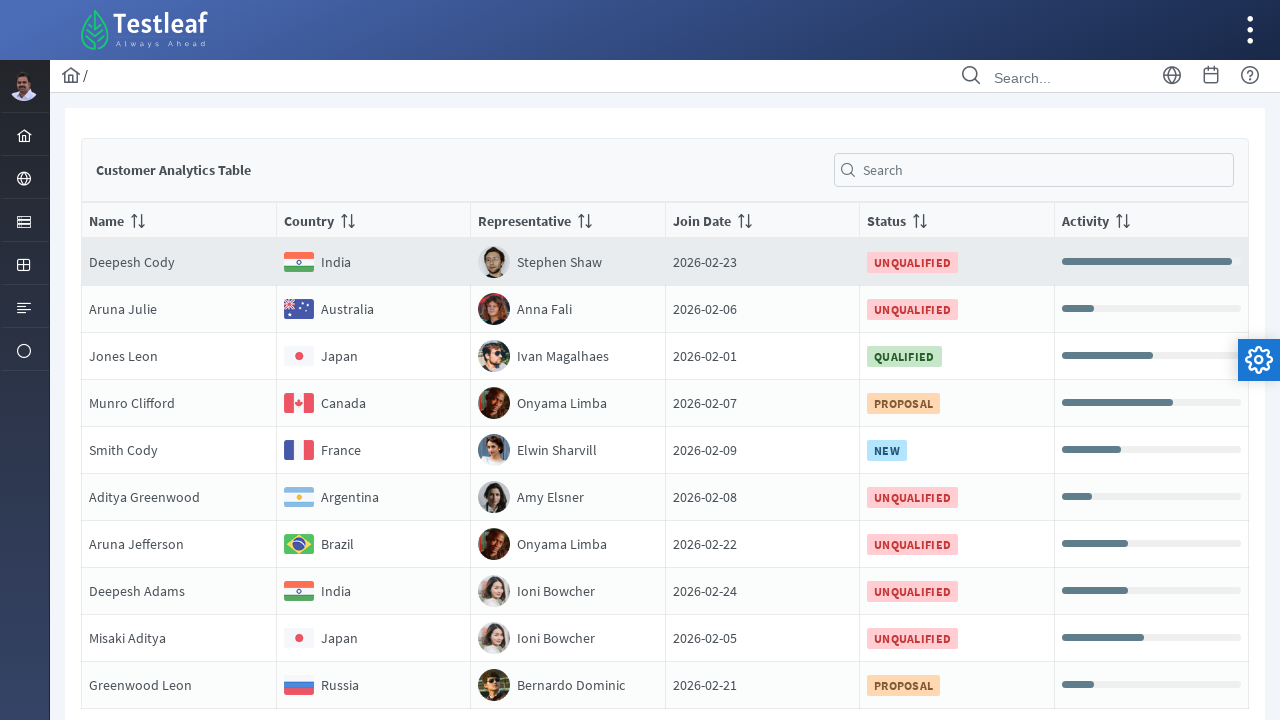

Retrieved text content from row 11, column 14
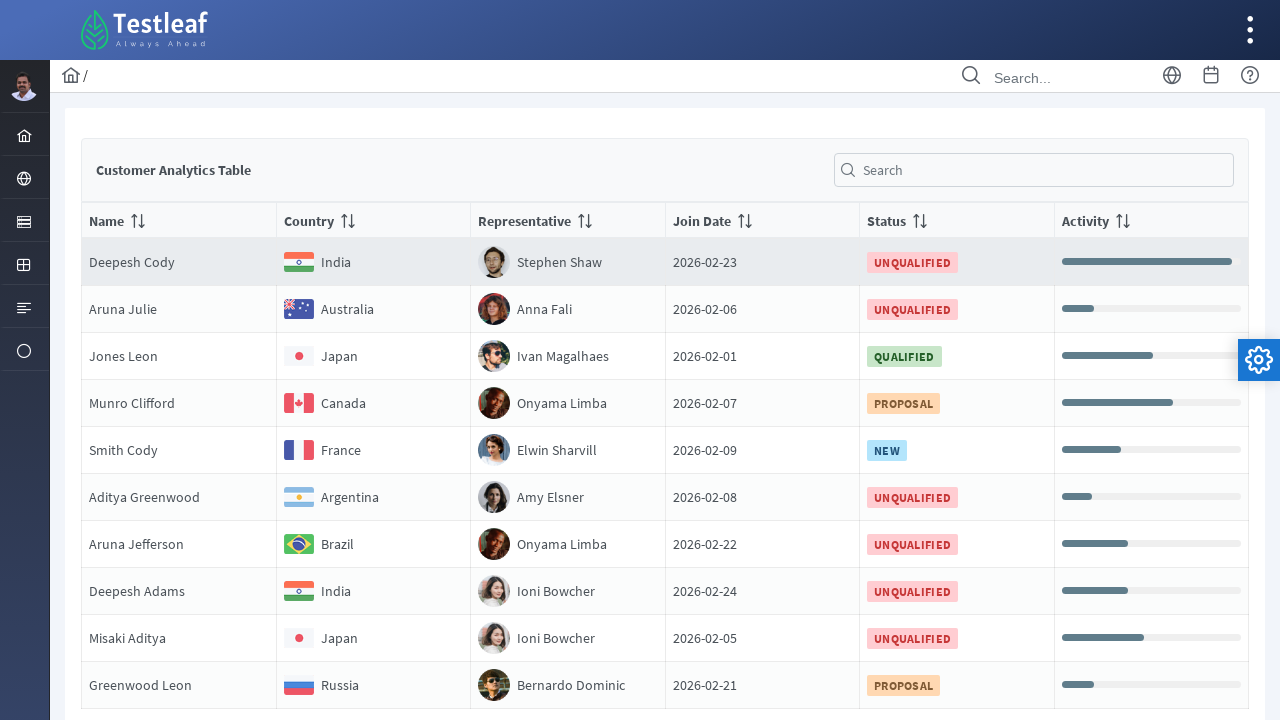

Retrieved text content from row 11, column 15
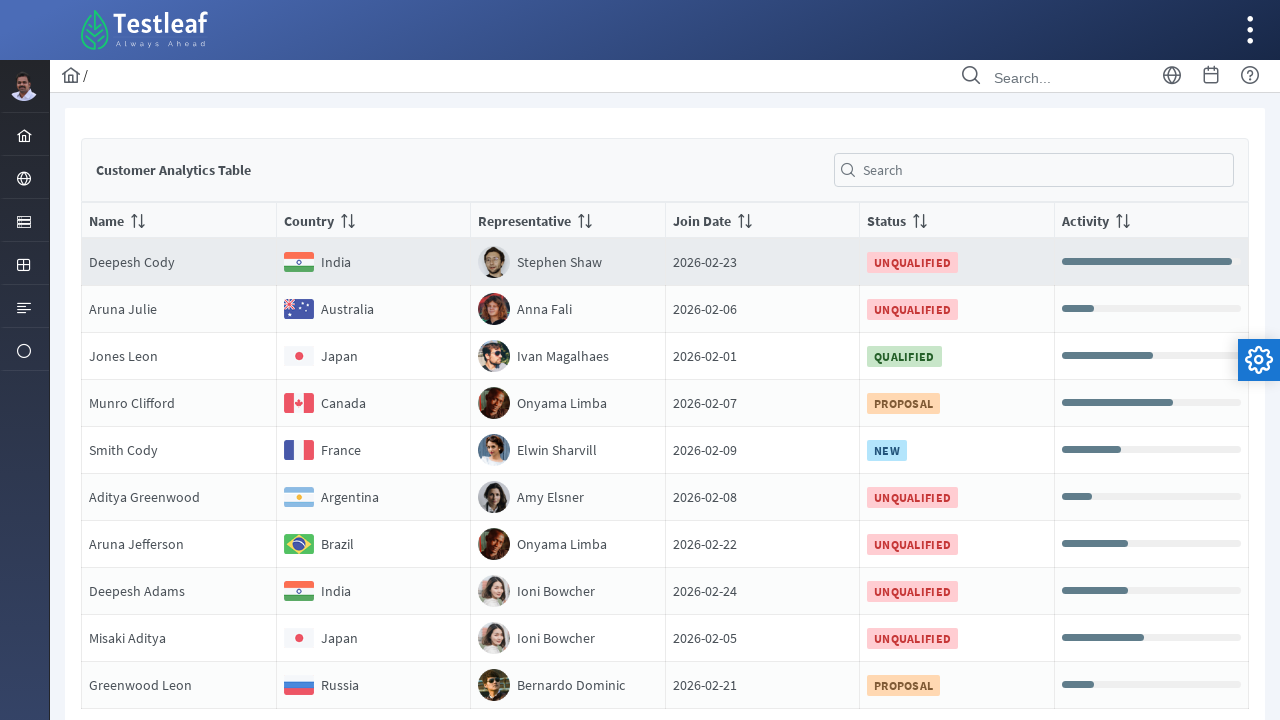

Retrieved text content from row 11, column 16
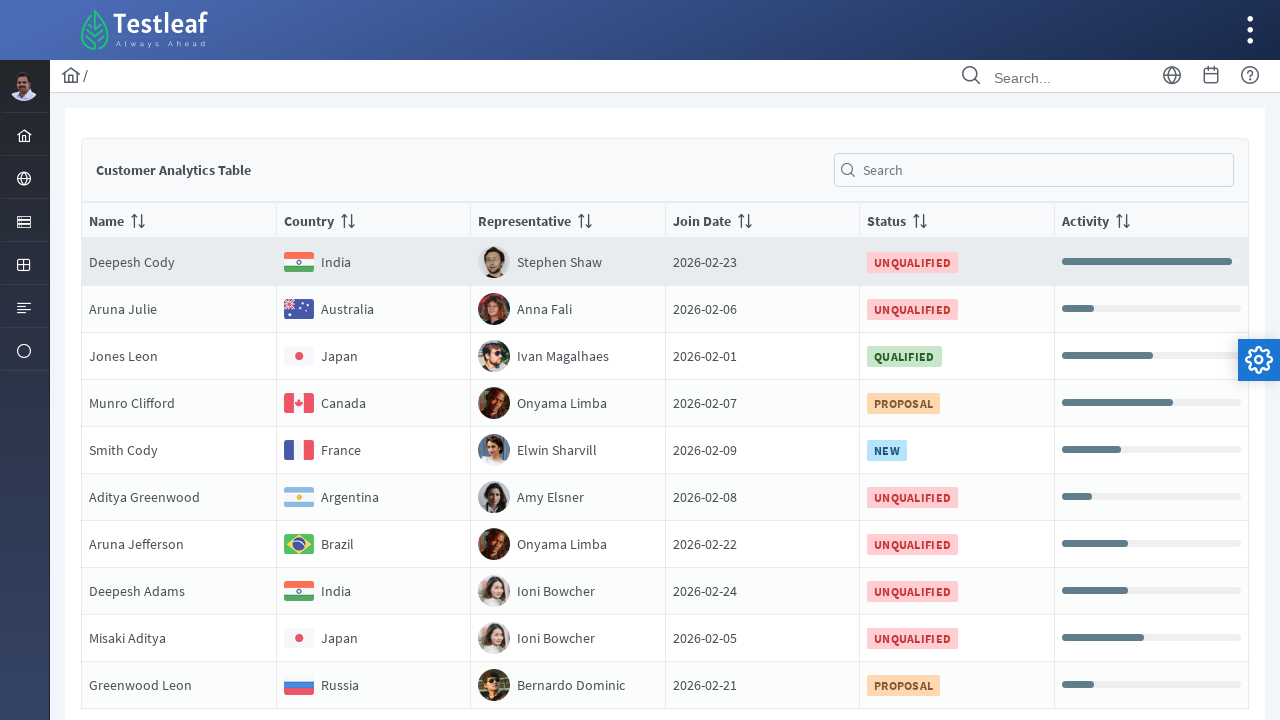

Retrieved text content from row 11, column 17
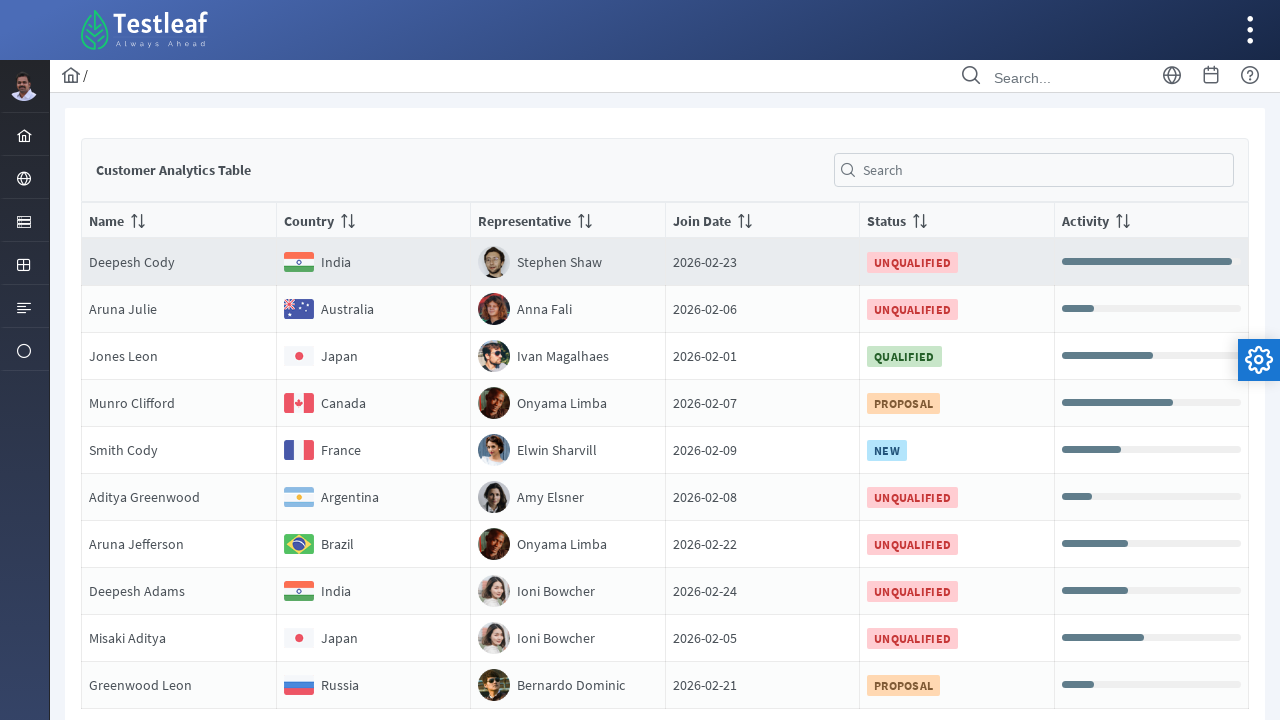

Retrieved text content from row 11, column 18
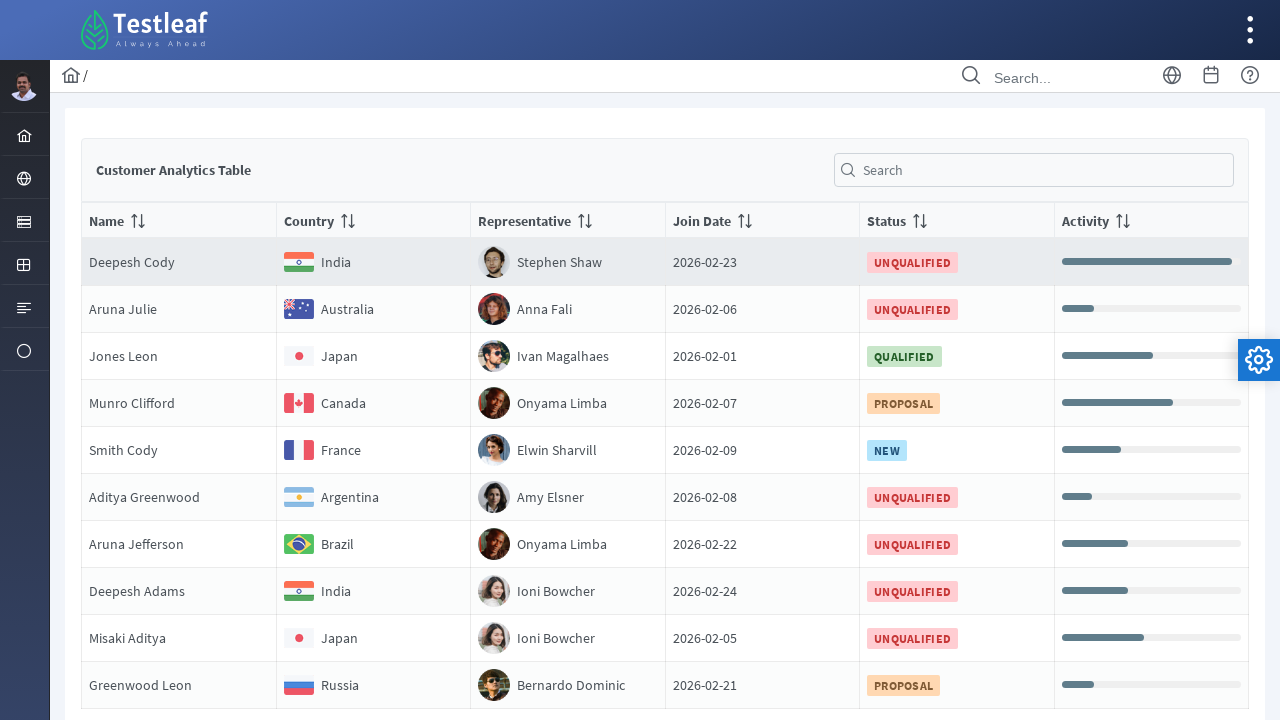

Retrieved text content from row 11, column 19
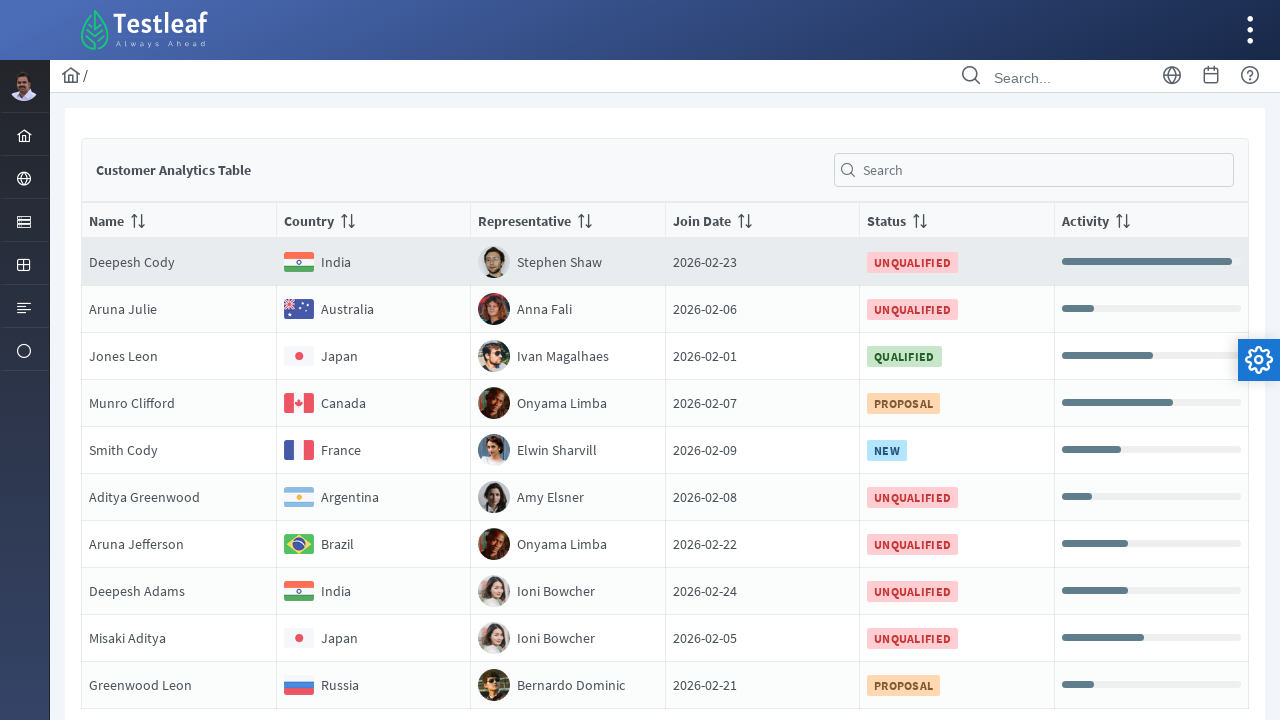

Retrieved text content from row 11, column 20
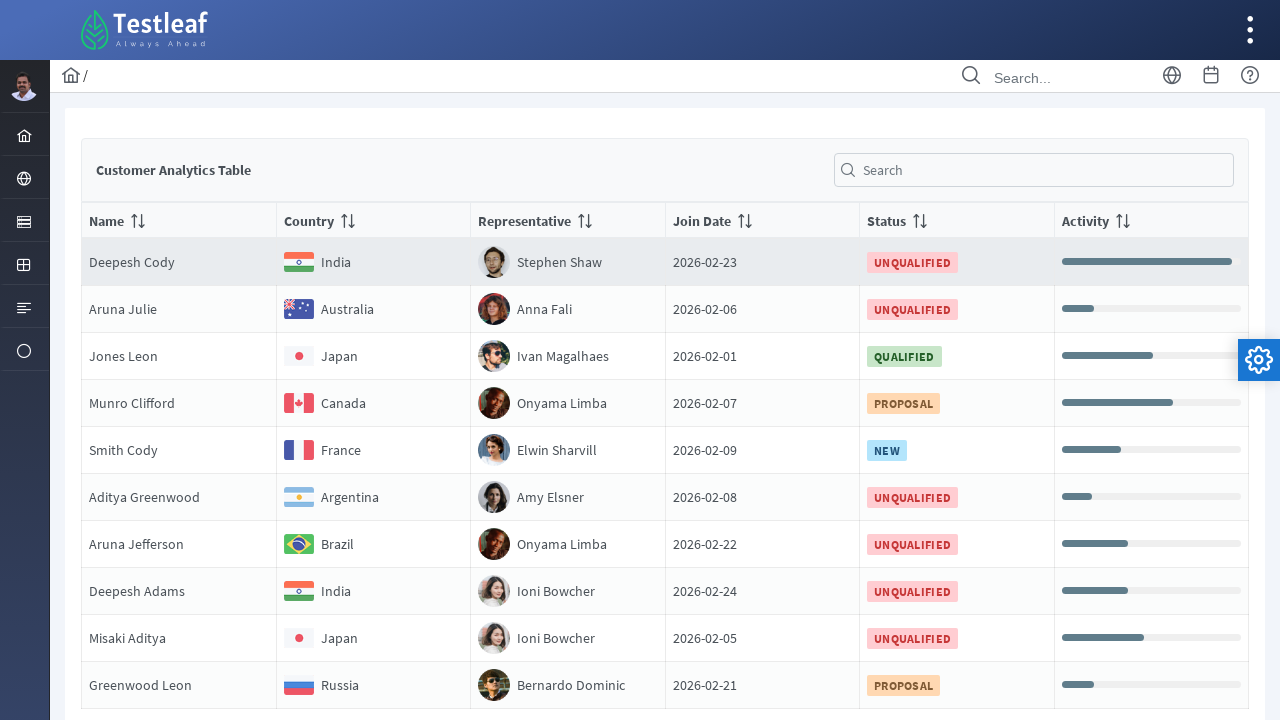

Retrieved text content from row 11, column 21
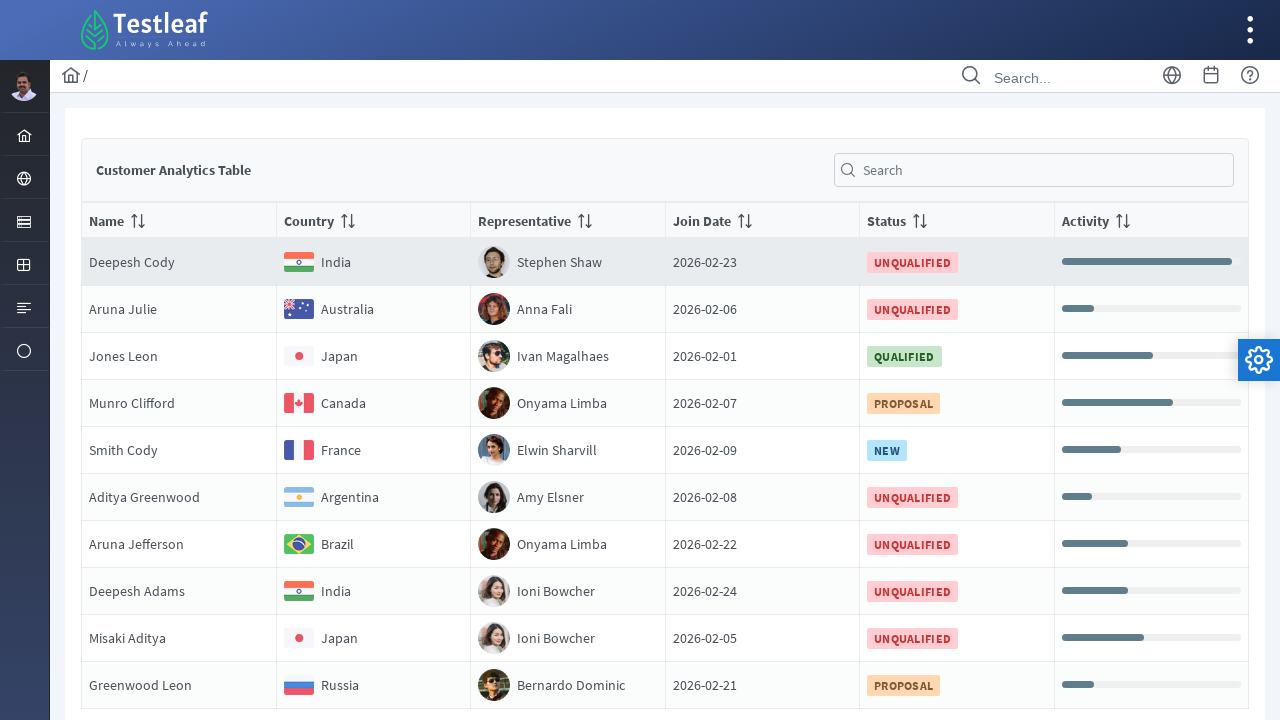

Retrieved text content from row 11, column 22
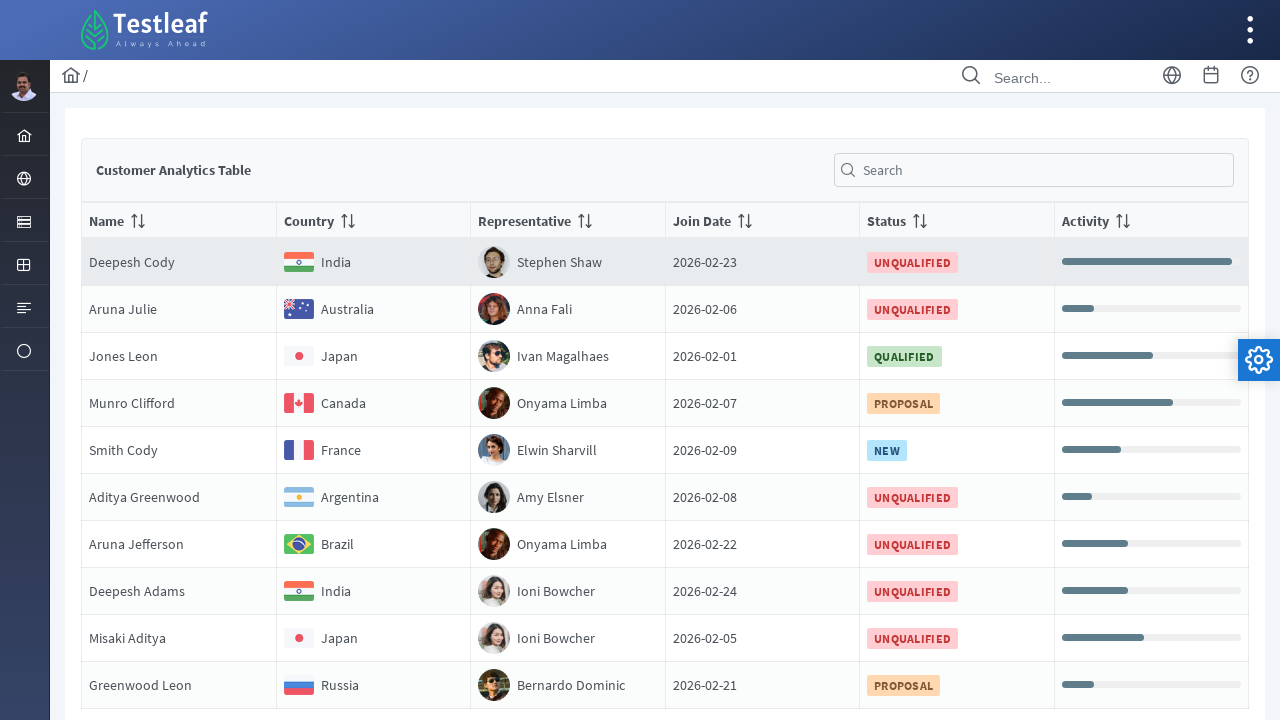

Retrieved text content from row 11, column 23
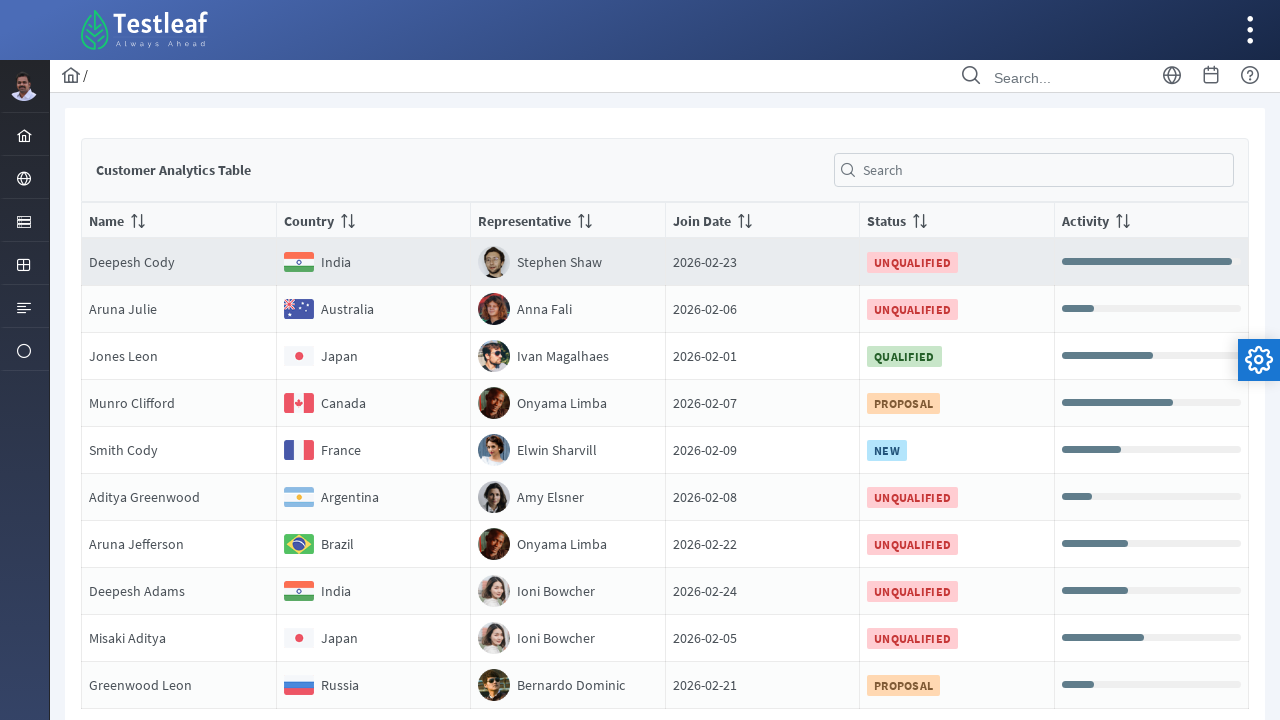

Retrieved text content from row 11, column 24
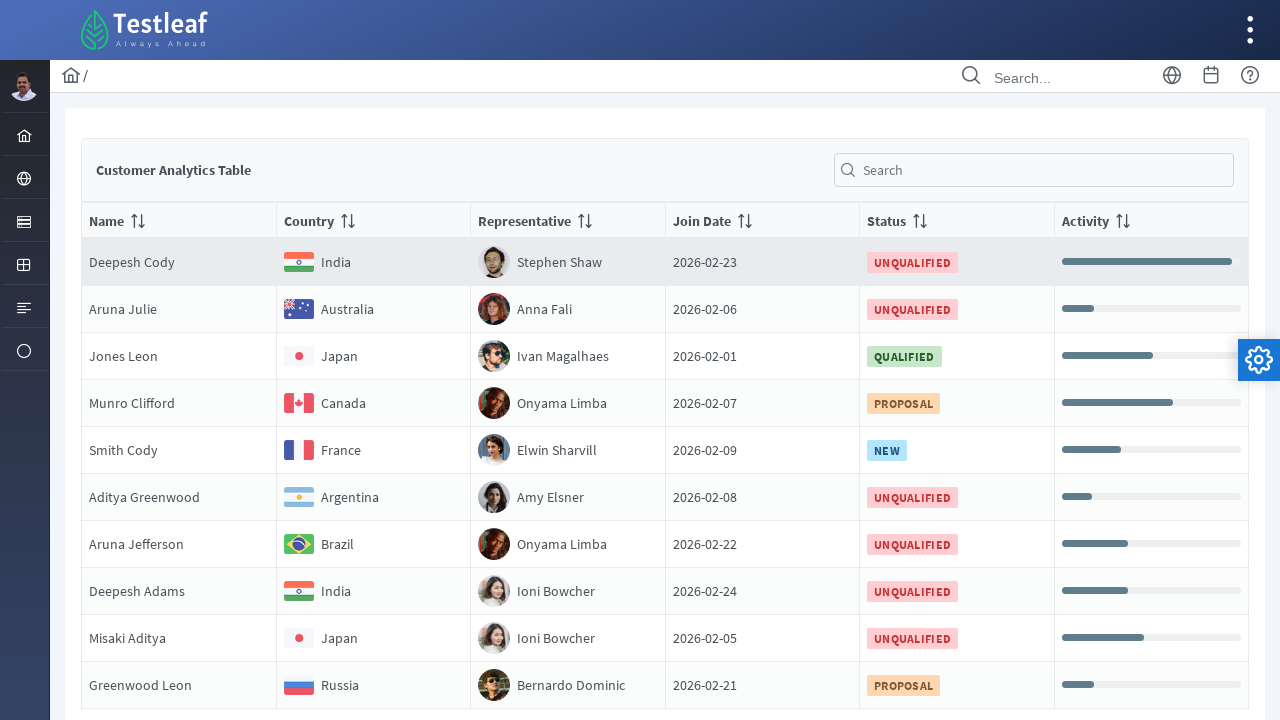

Retrieved text content from row 11, column 25
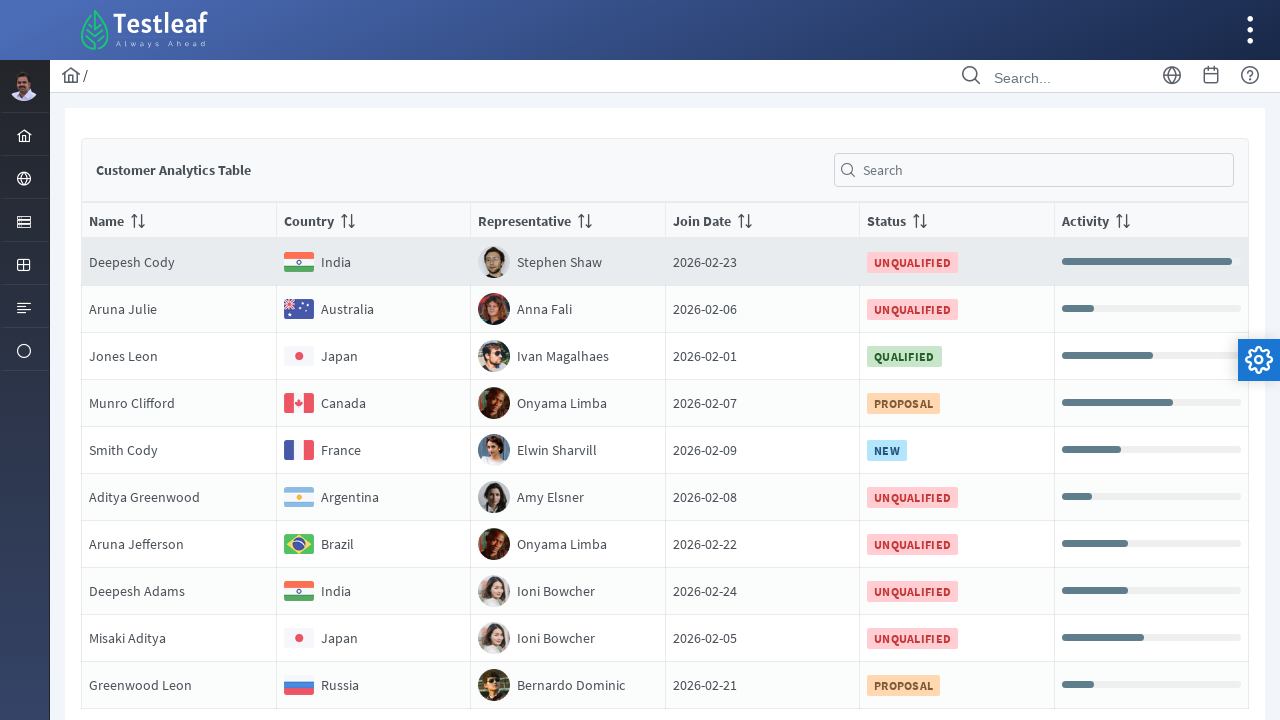

Retrieved text content from row 11, column 26
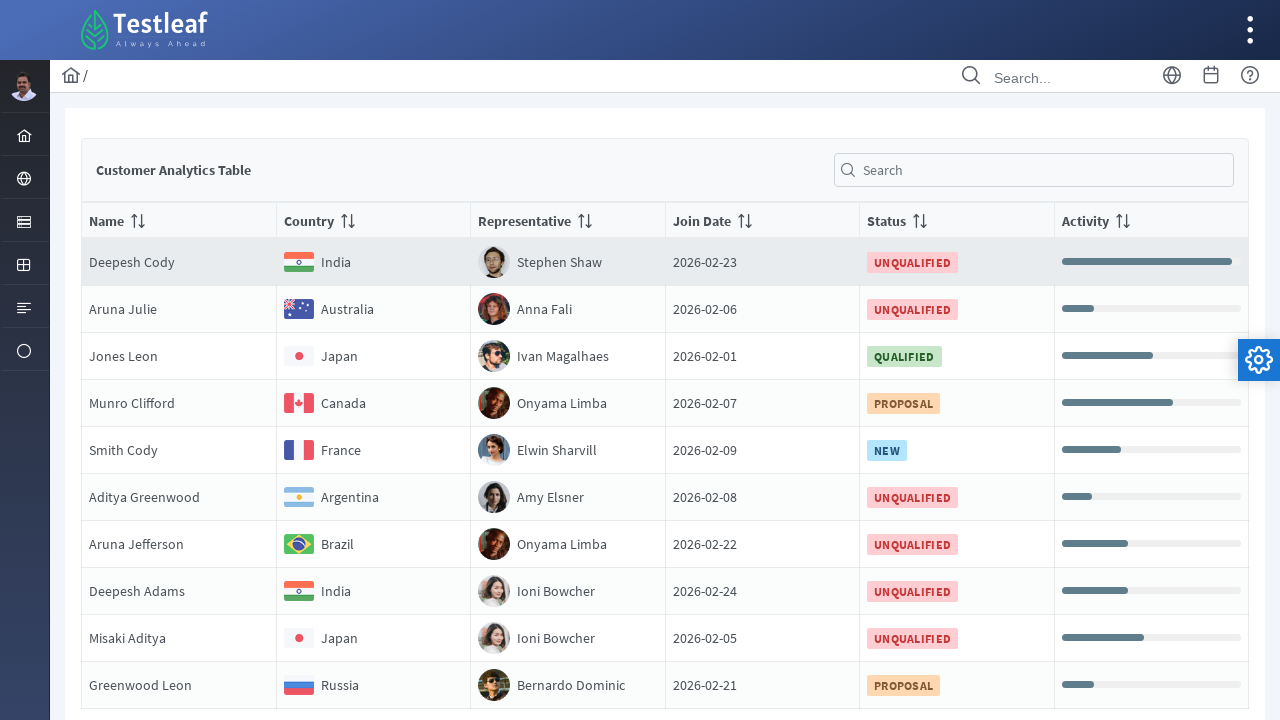

Retrieved text content from row 11, column 27
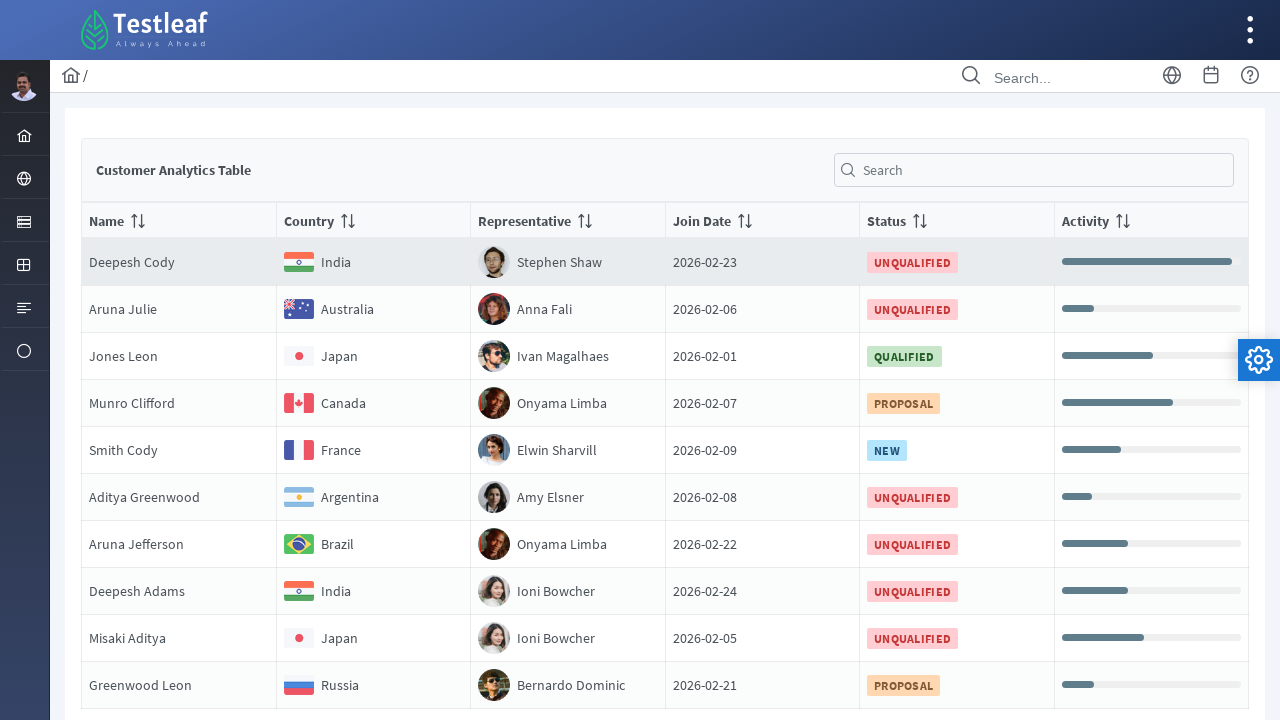

Retrieved text content from row 11, column 28
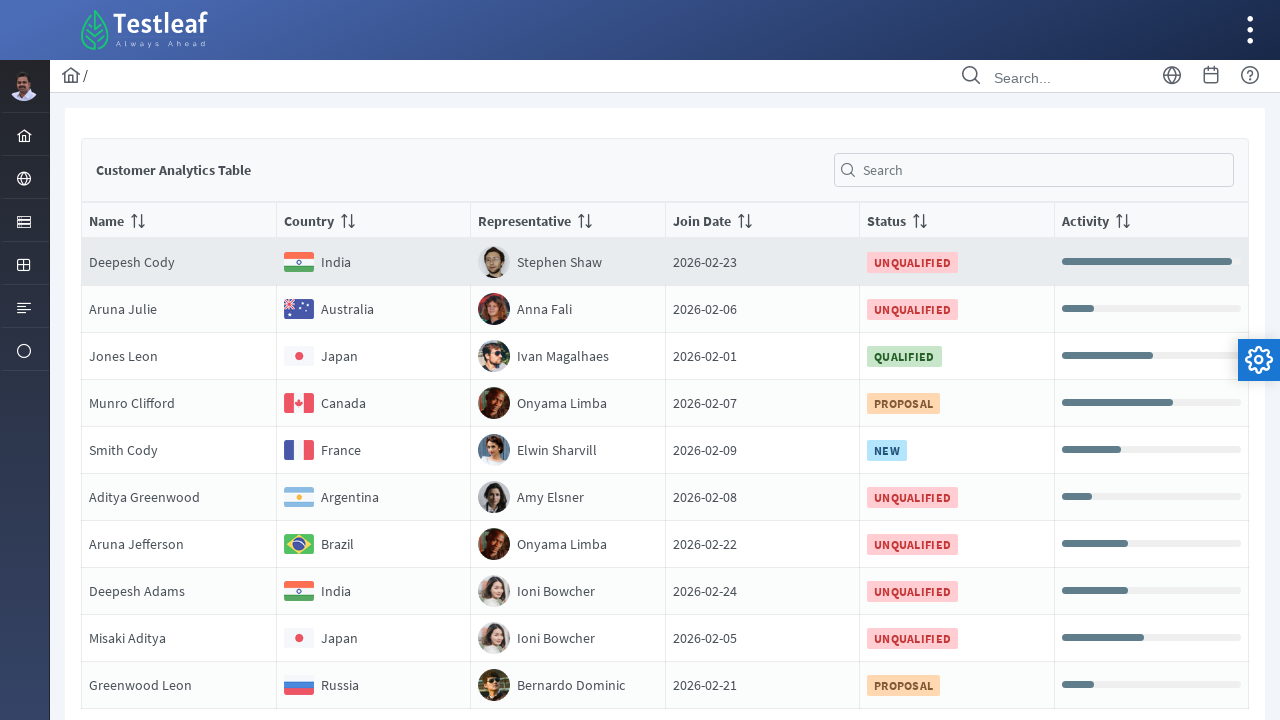

Retrieved text content from row 11, column 29
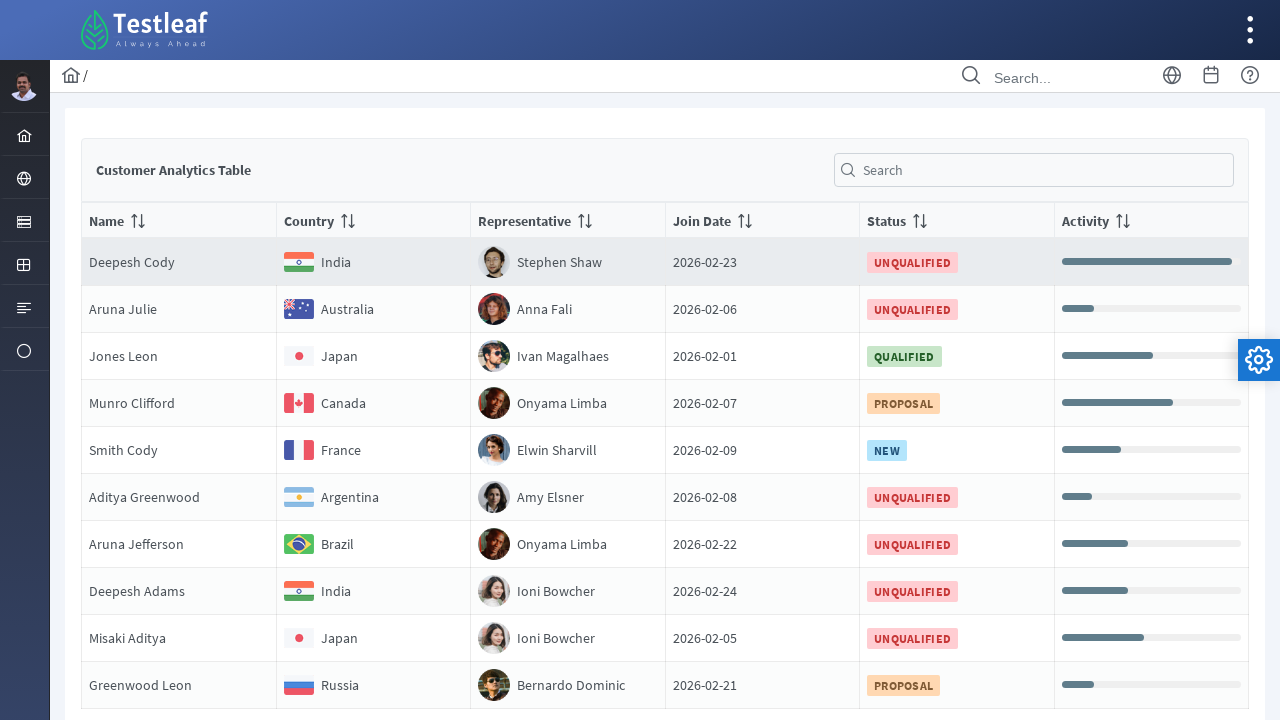

Retrieved text content from row 11, column 30
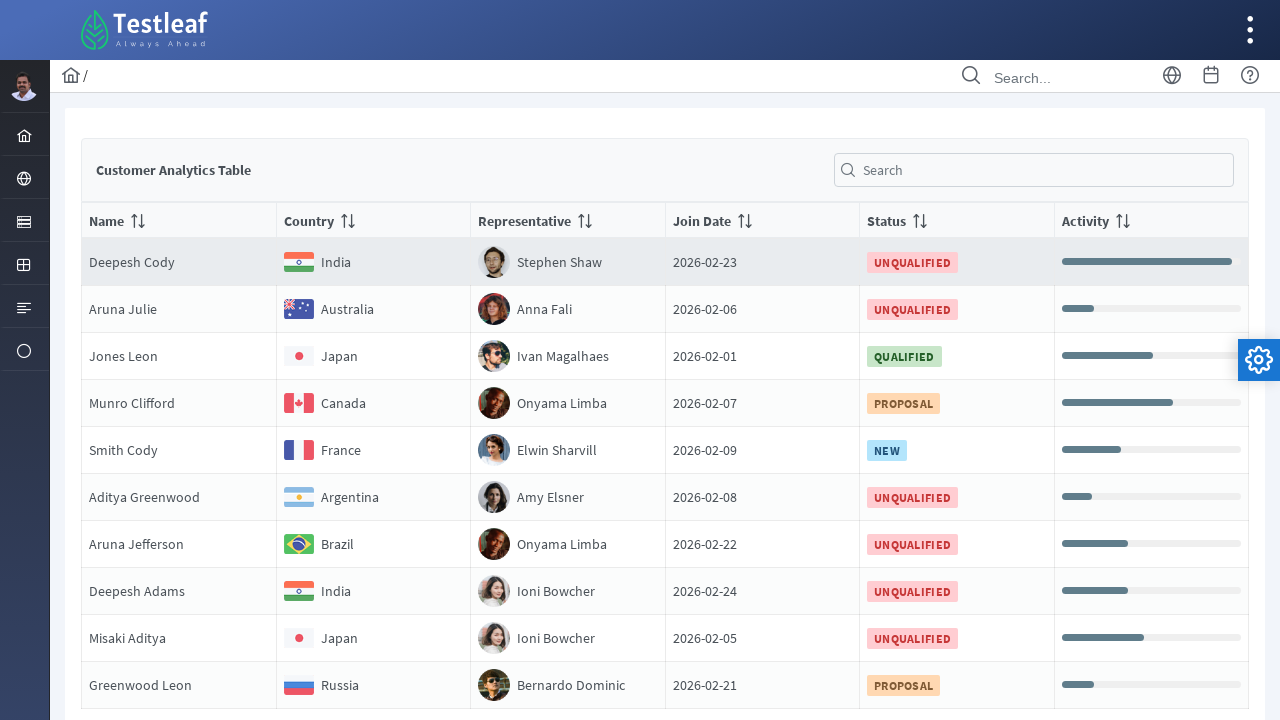

Retrieved text content from row 11, column 31
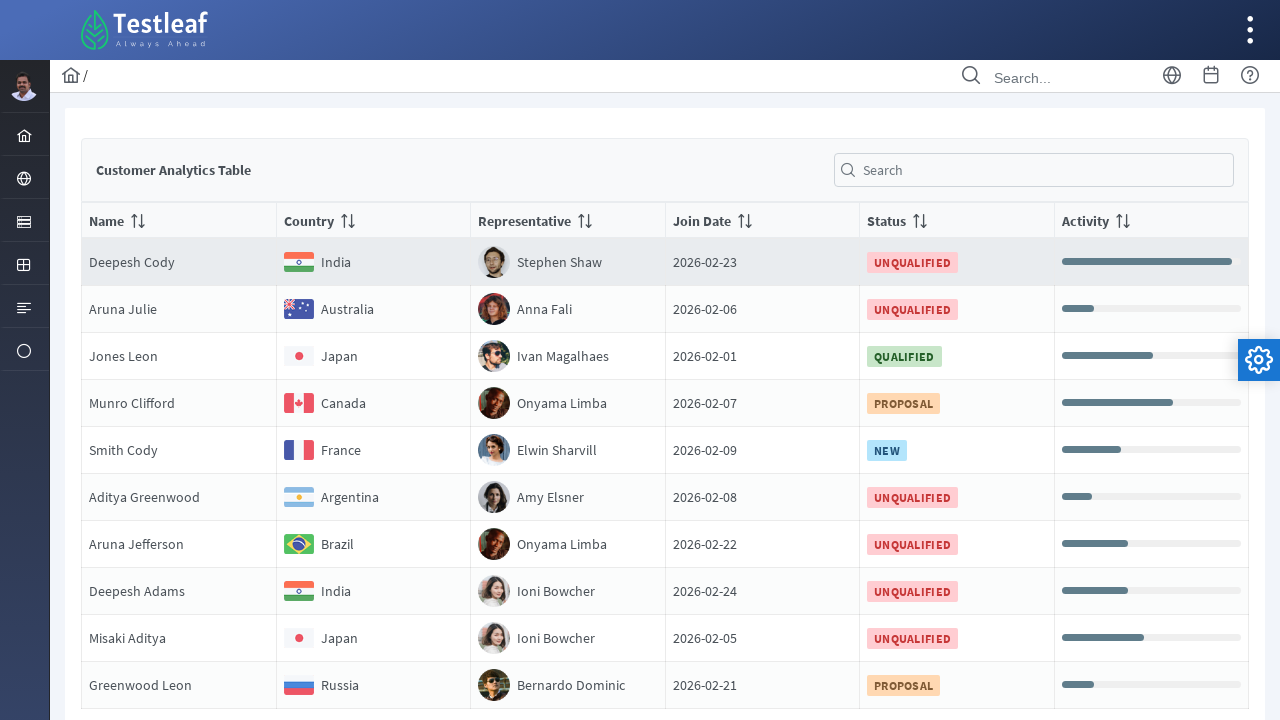

Retrieved text content from row 11, column 32
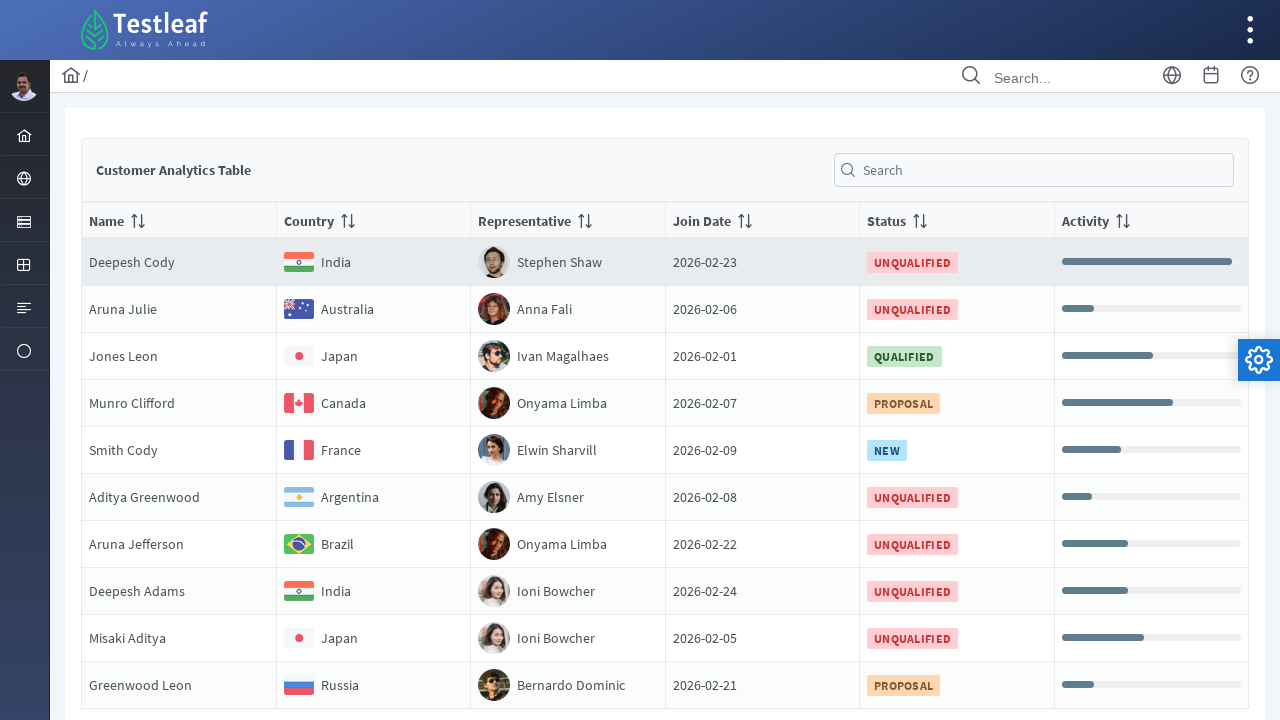

Retrieved text content from row 11, column 33
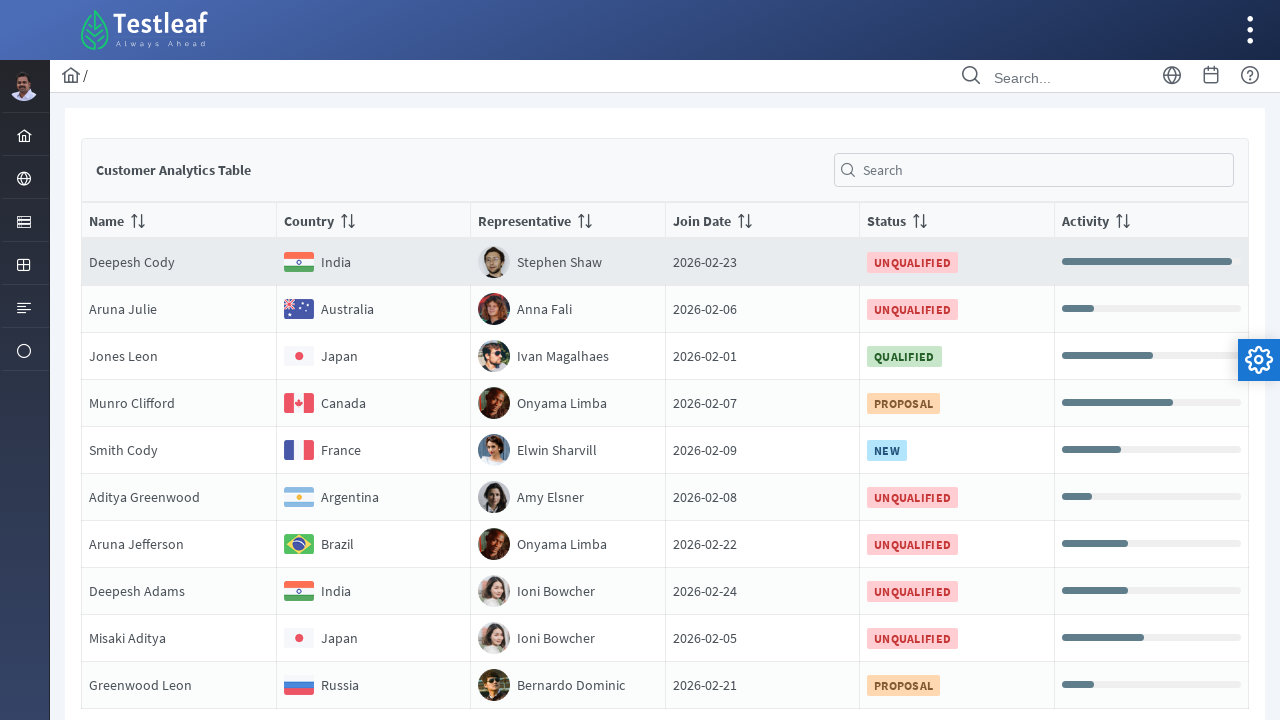

Retrieved text content from row 11, column 34
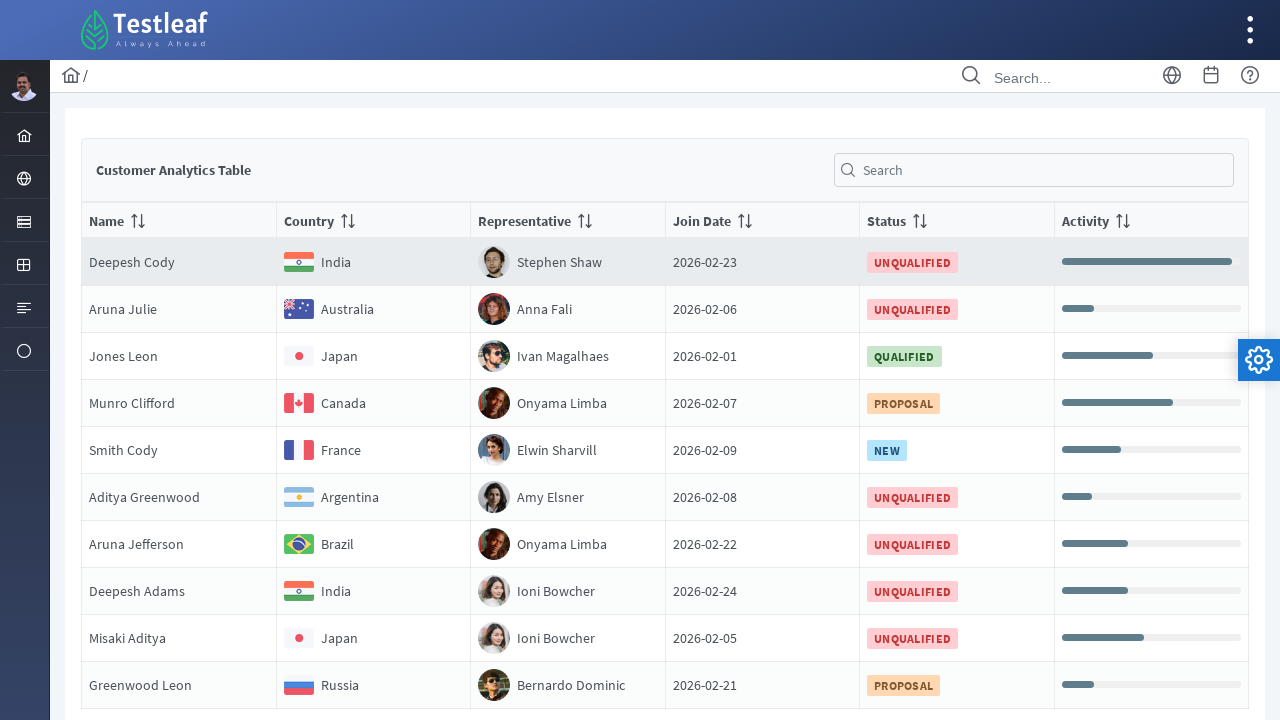

Retrieved text content from row 11, column 35
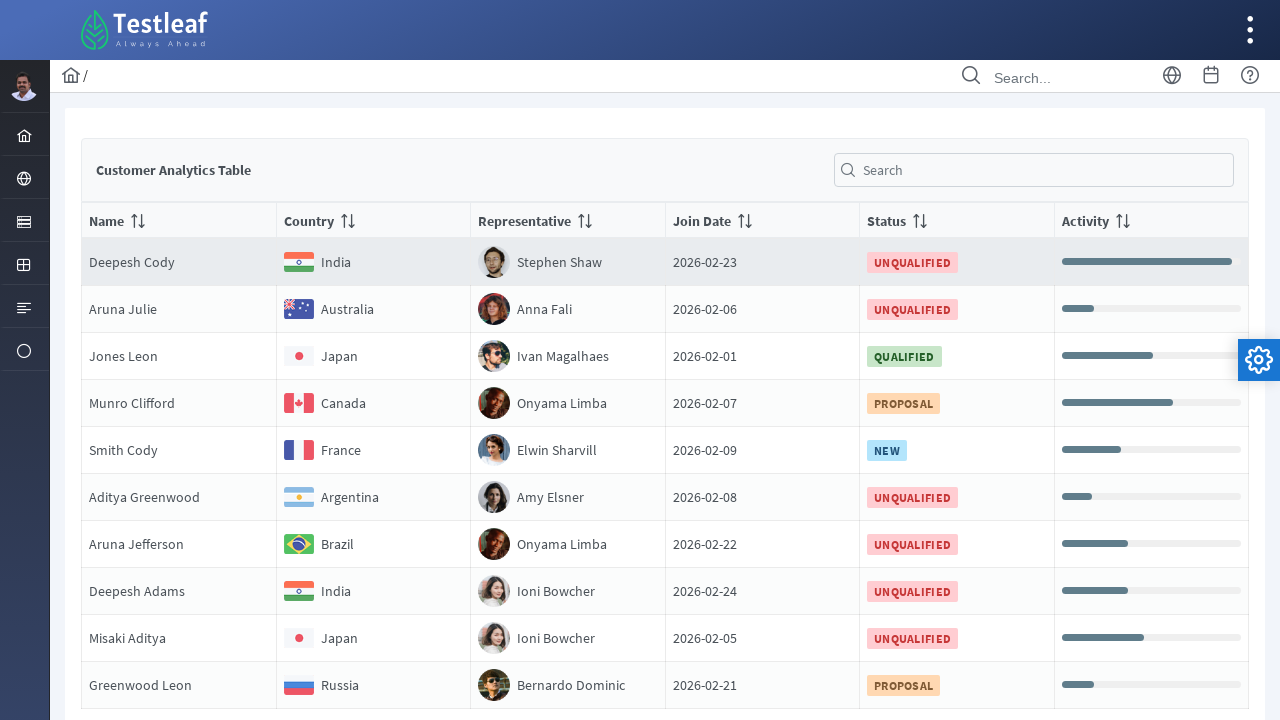

Retrieved text content from row 11, column 36
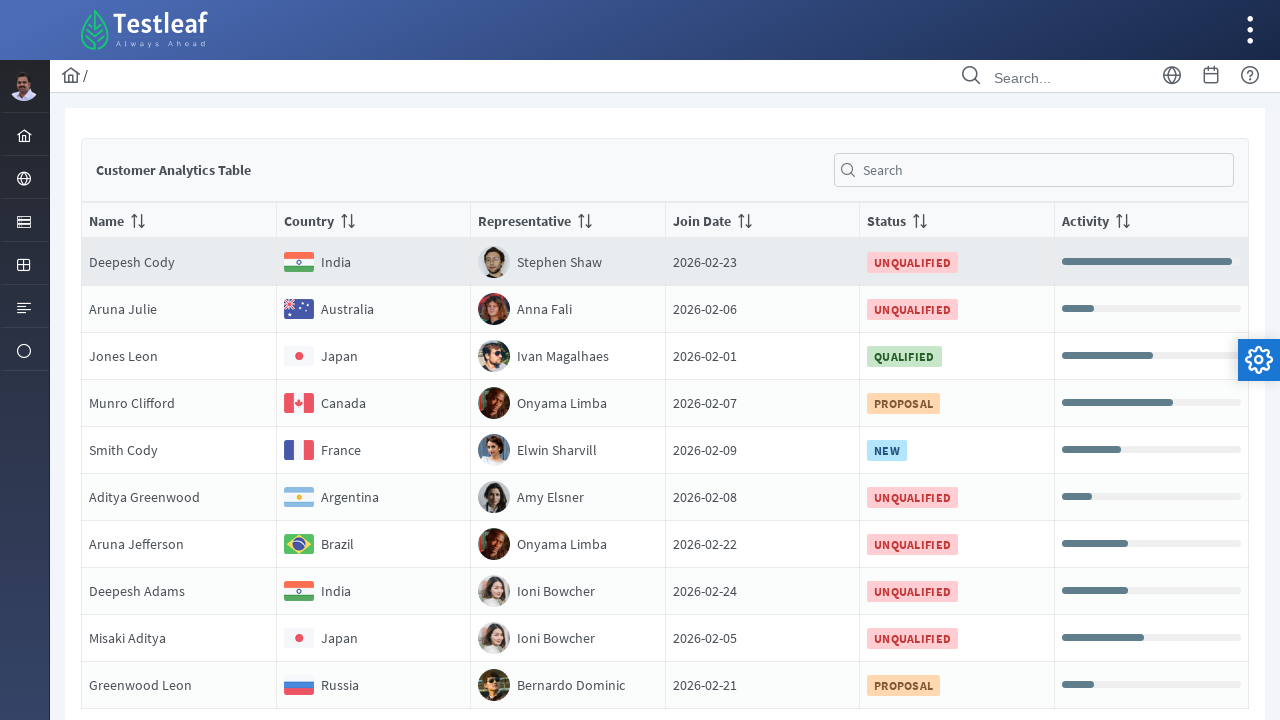

Retrieved text content from row 11, column 37
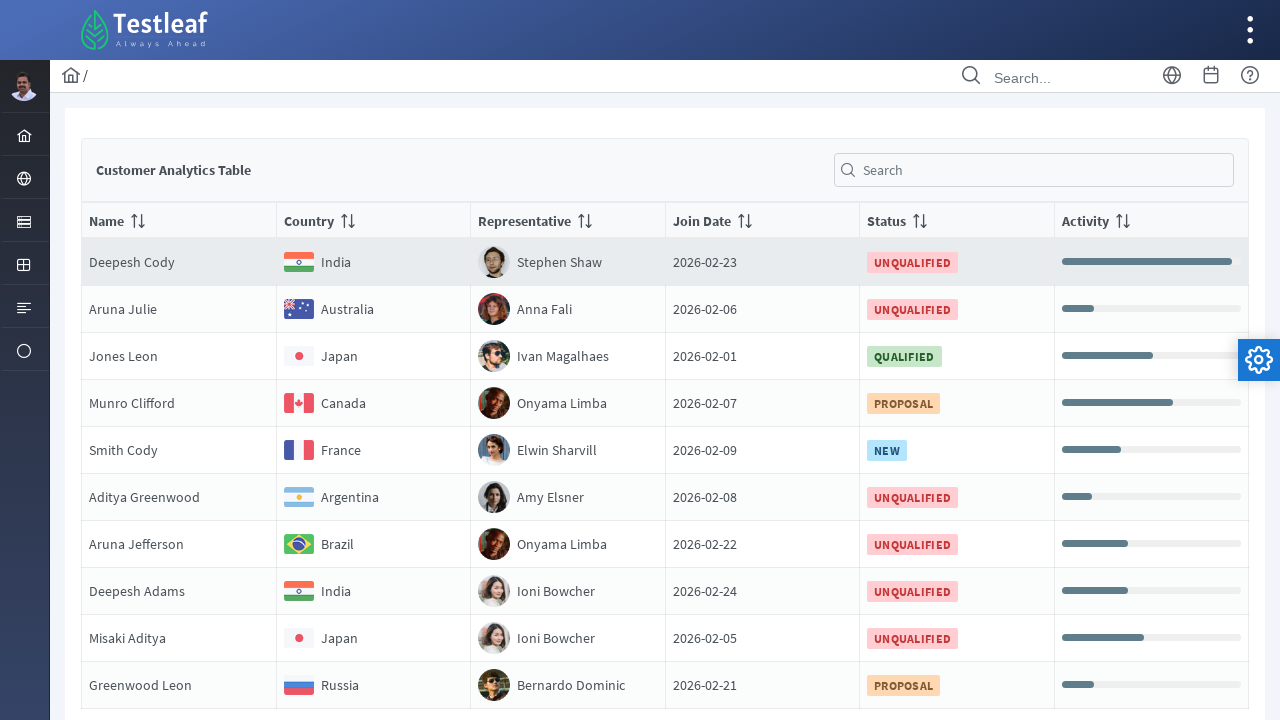

Retrieved text content from row 11, column 38
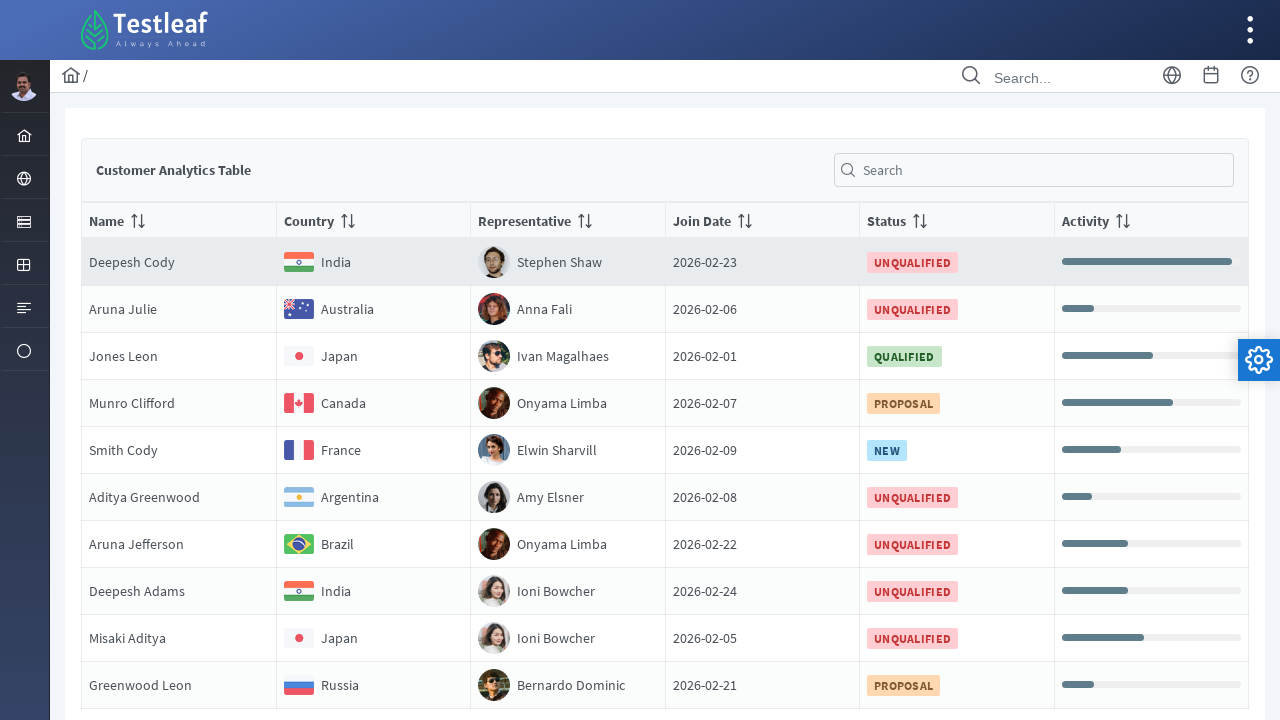

Retrieved text content from row 11, column 39
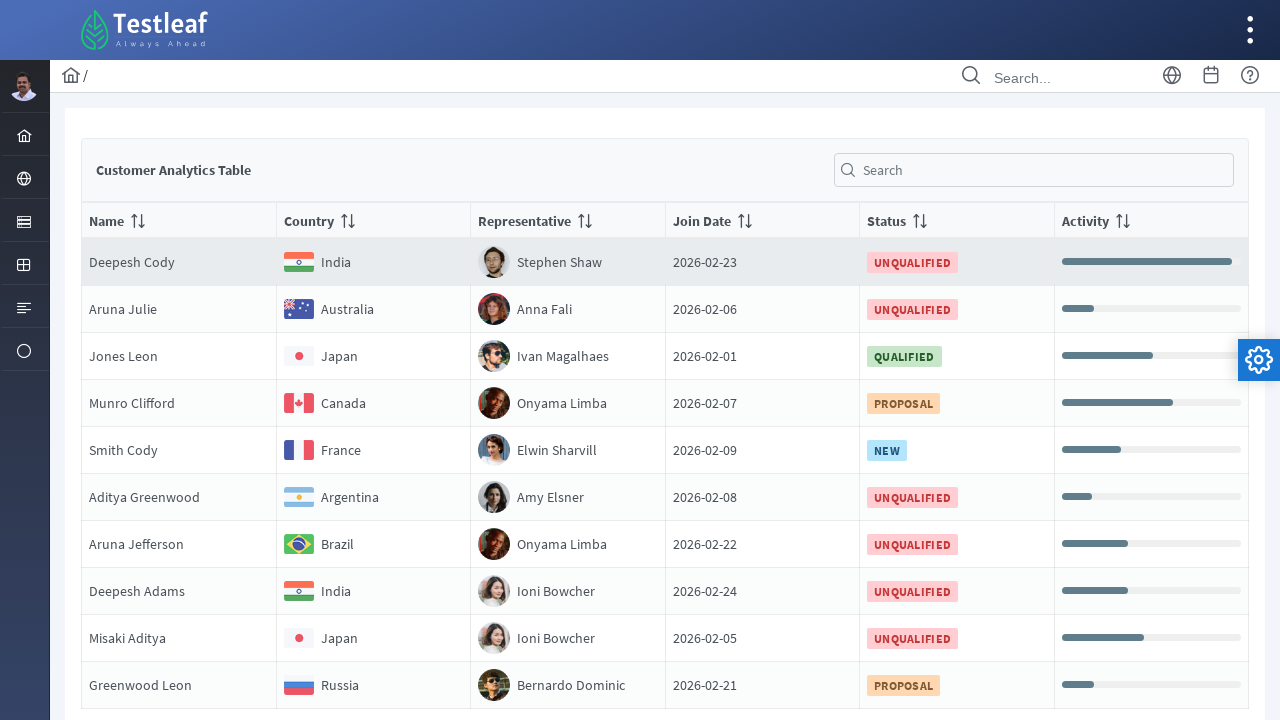

Retrieved text content from row 11, column 40
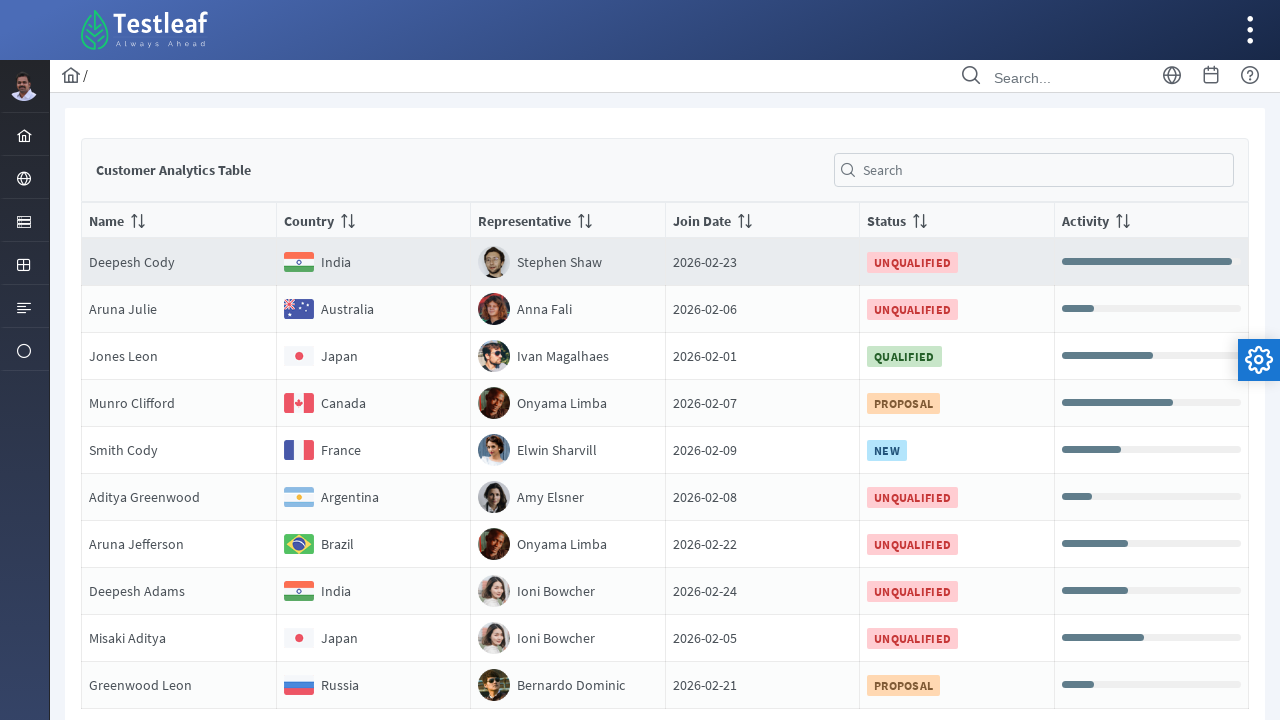

Retrieved text content from row 11, column 41
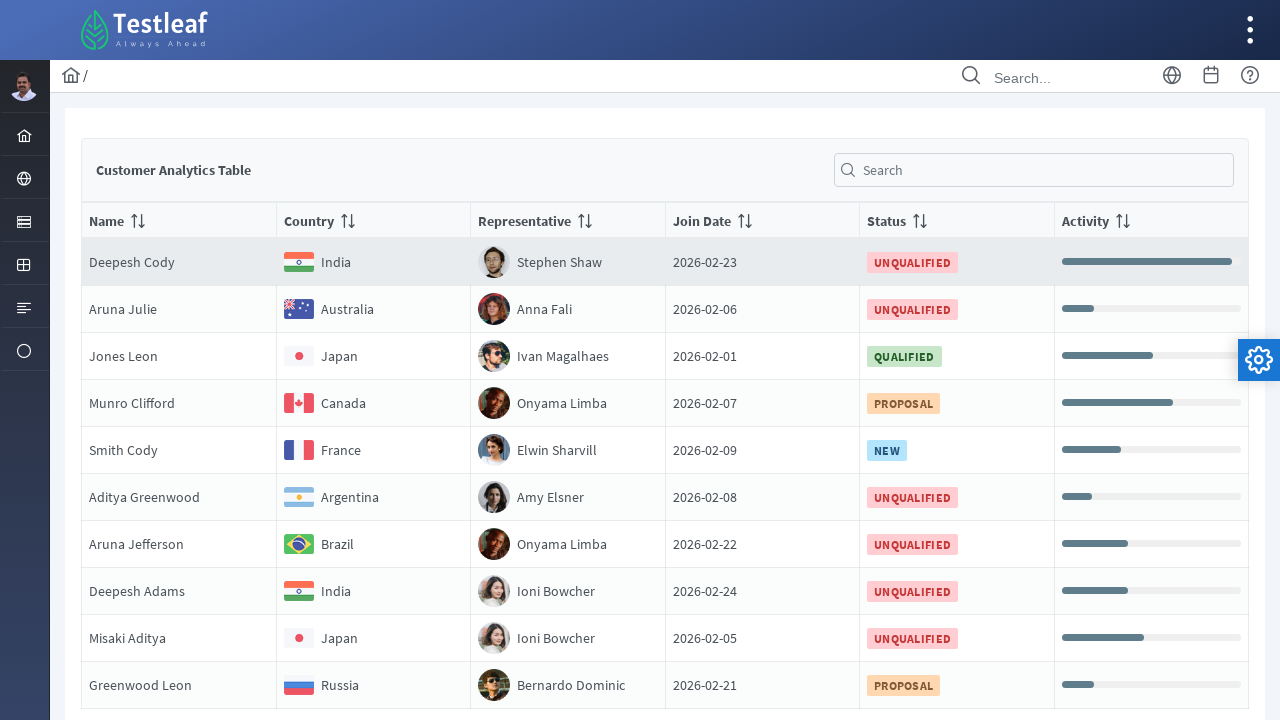

Retrieved text content from row 11, column 42
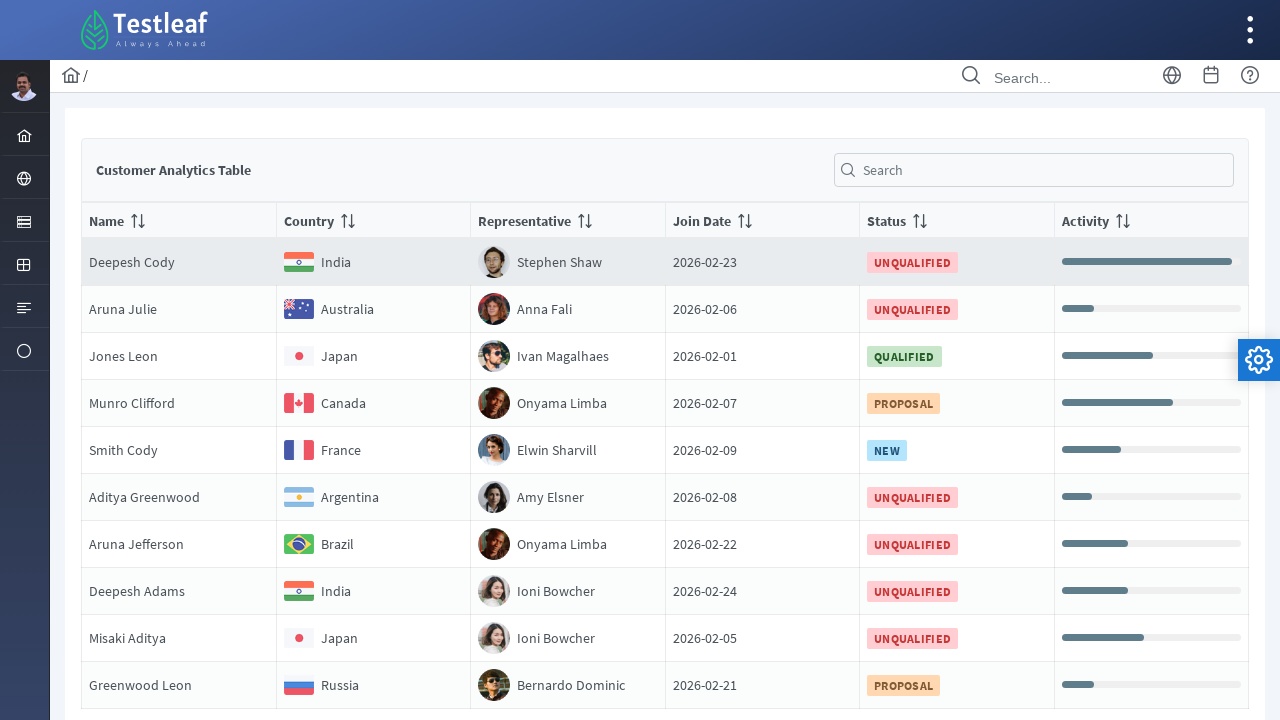

Retrieved text content from row 11, column 43
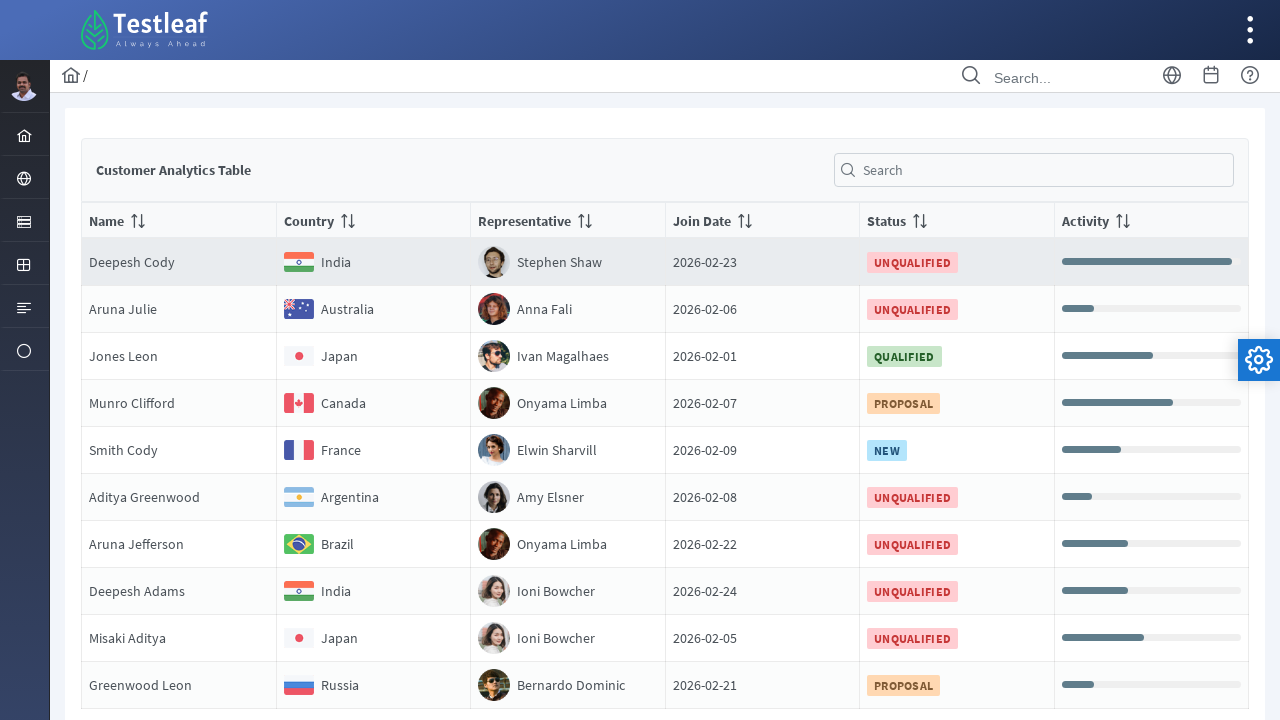

Retrieved text content from row 11, column 44
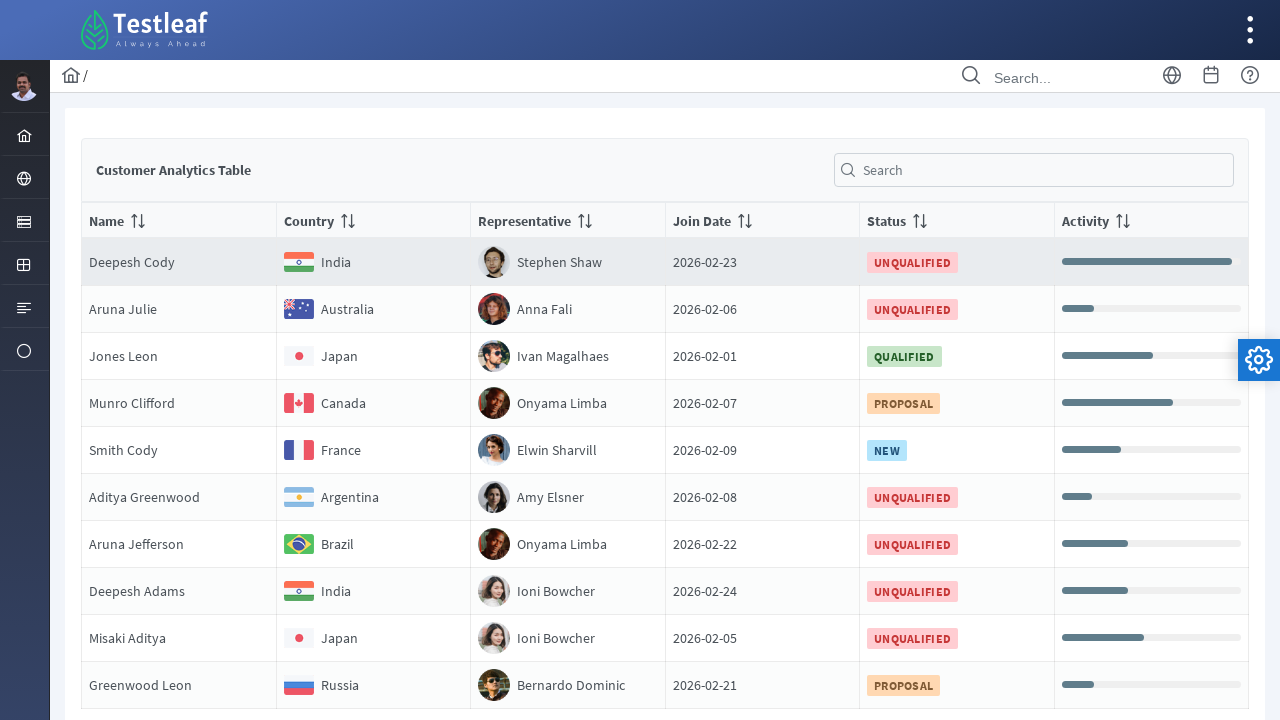

Retrieved text content from row 11, column 45
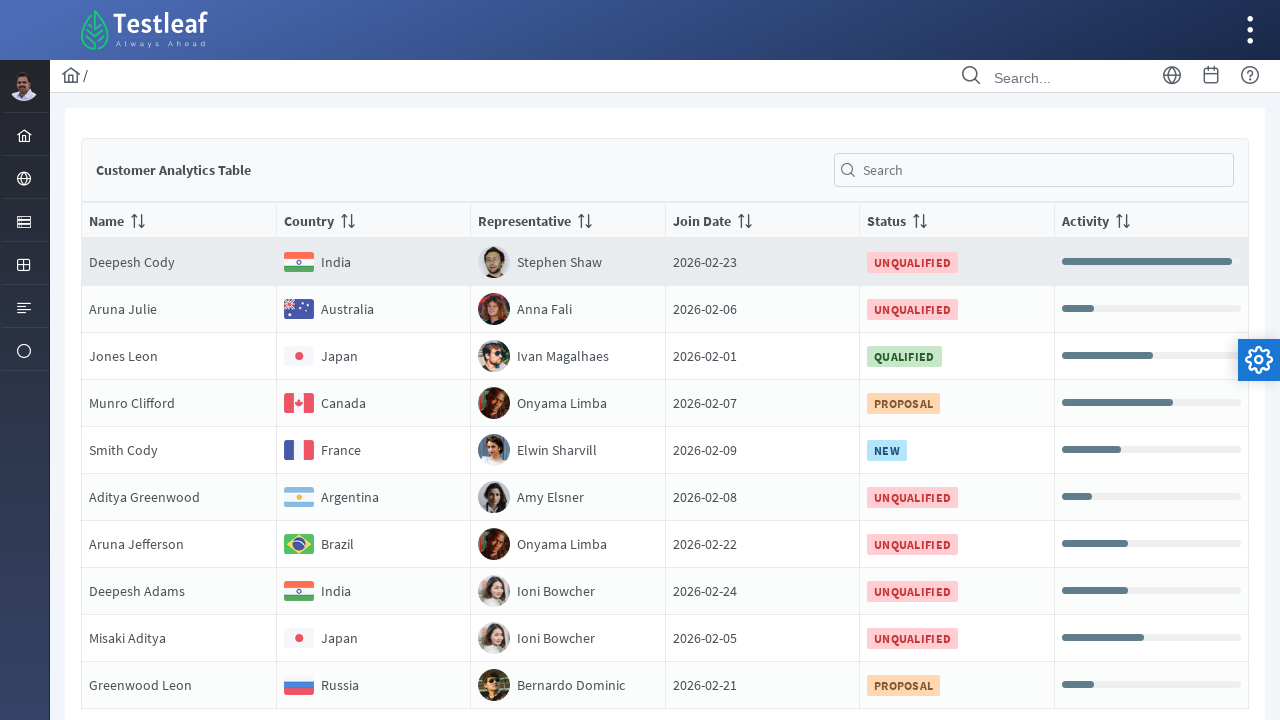

Retrieved text content from row 11, column 46
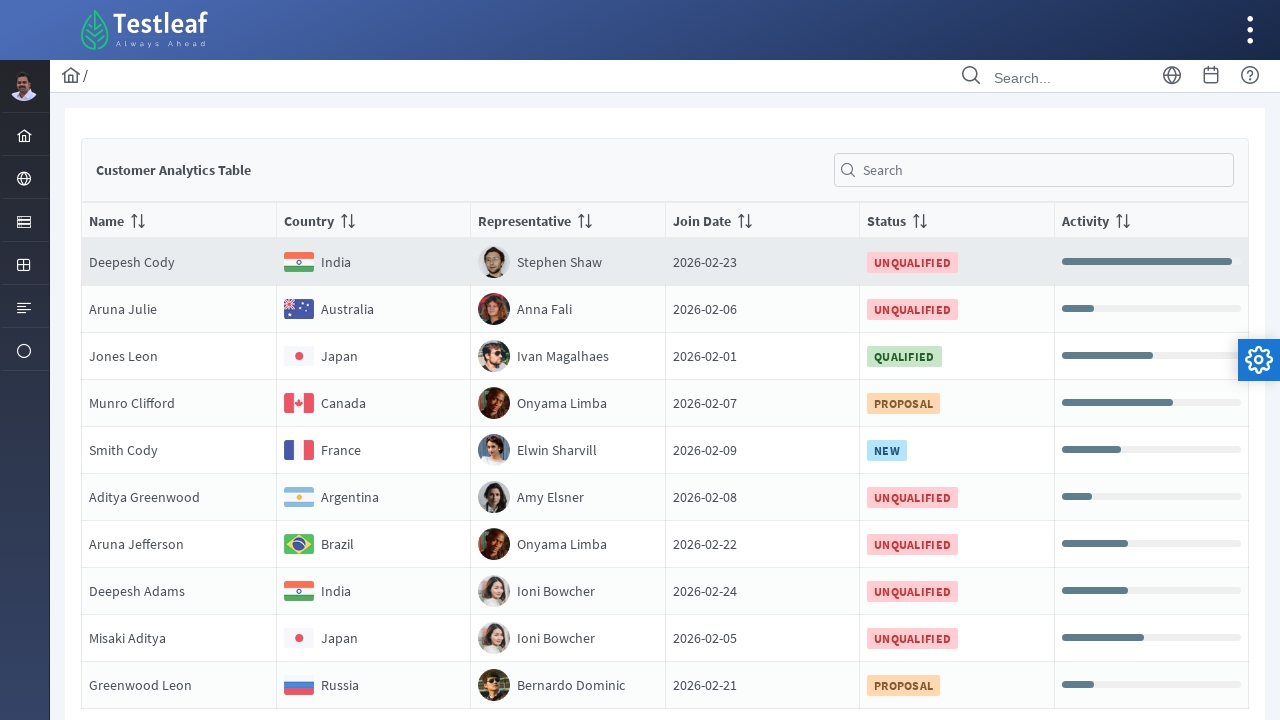

Retrieved text content from row 11, column 47
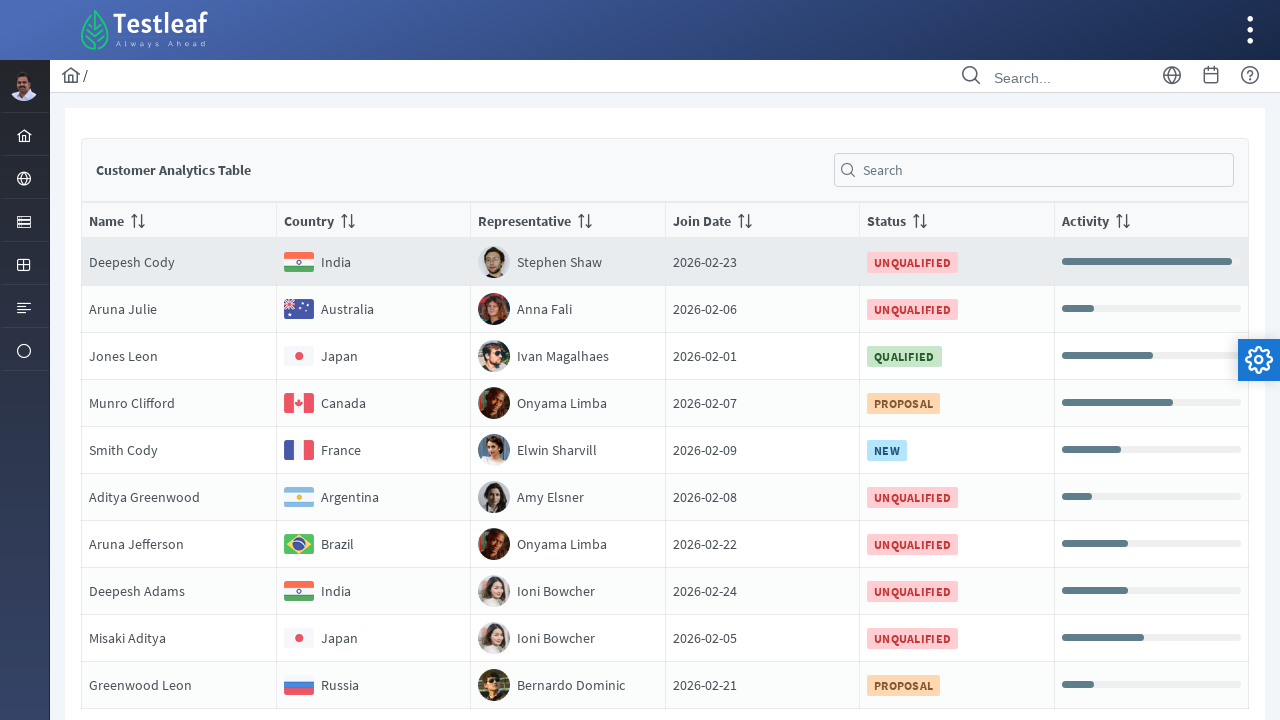

Retrieved text content from row 11, column 48
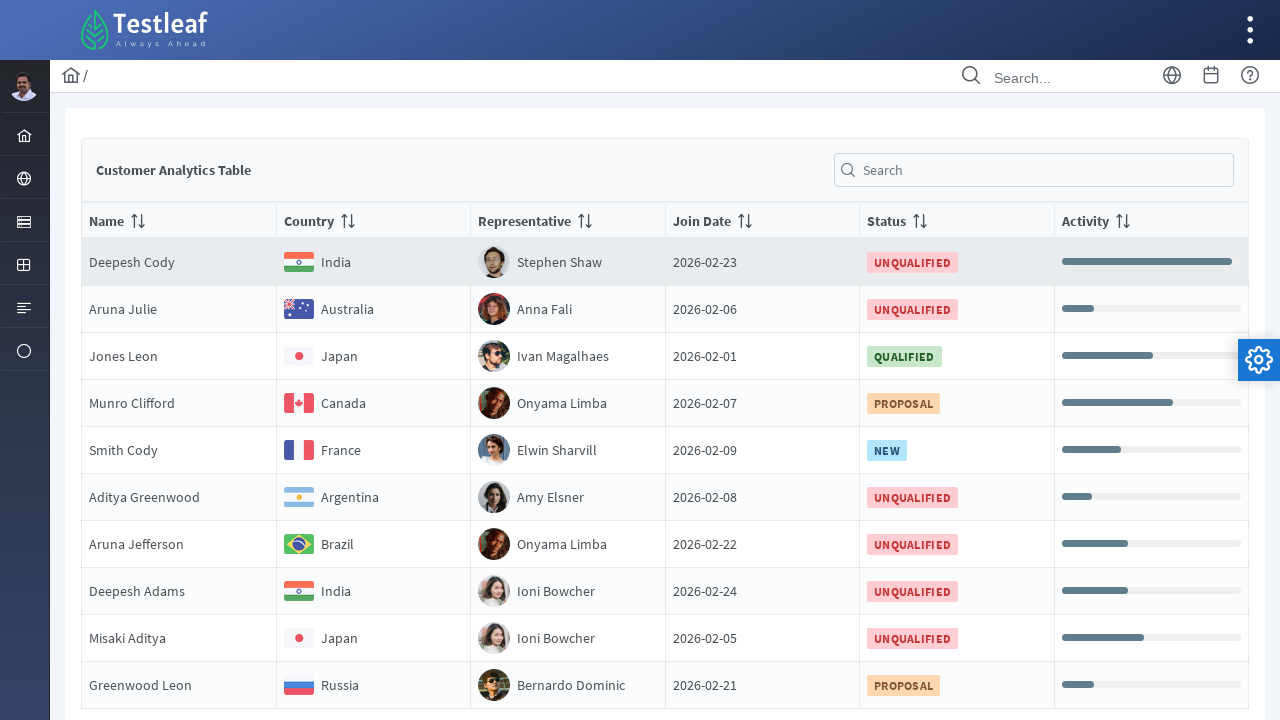

Retrieved text content from row 11, column 49
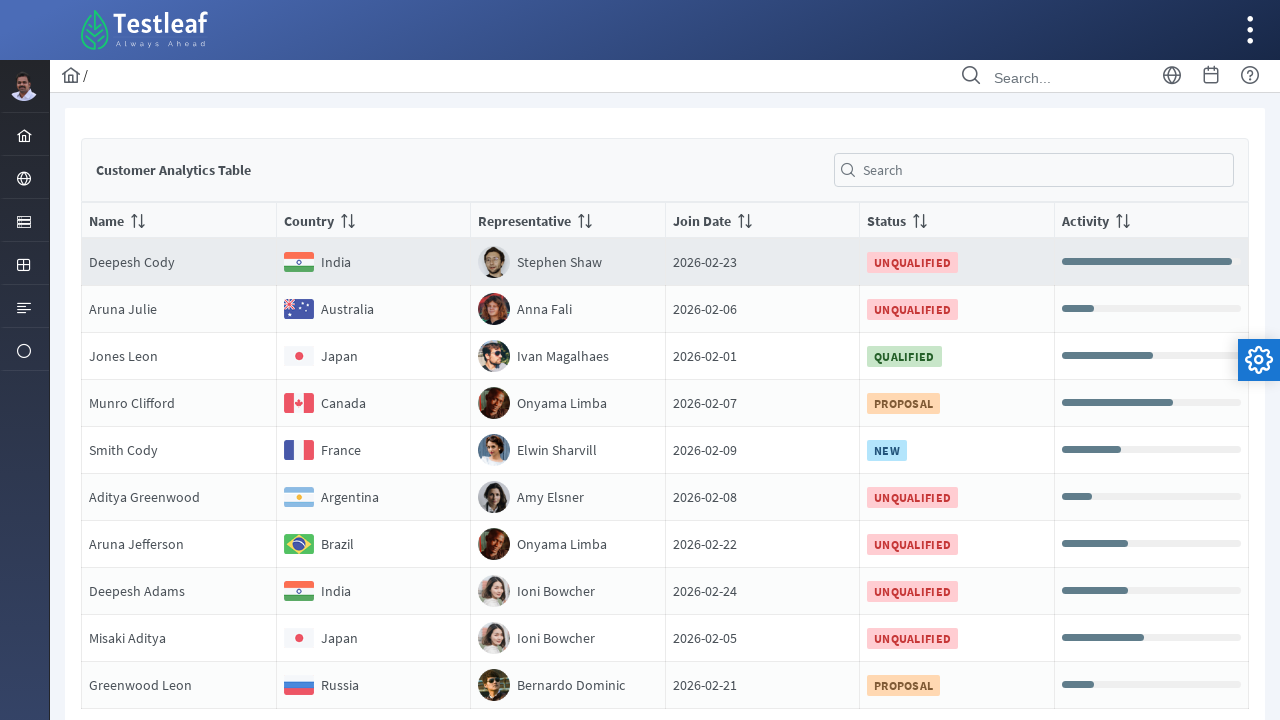

Retrieved text content from row 11, column 50
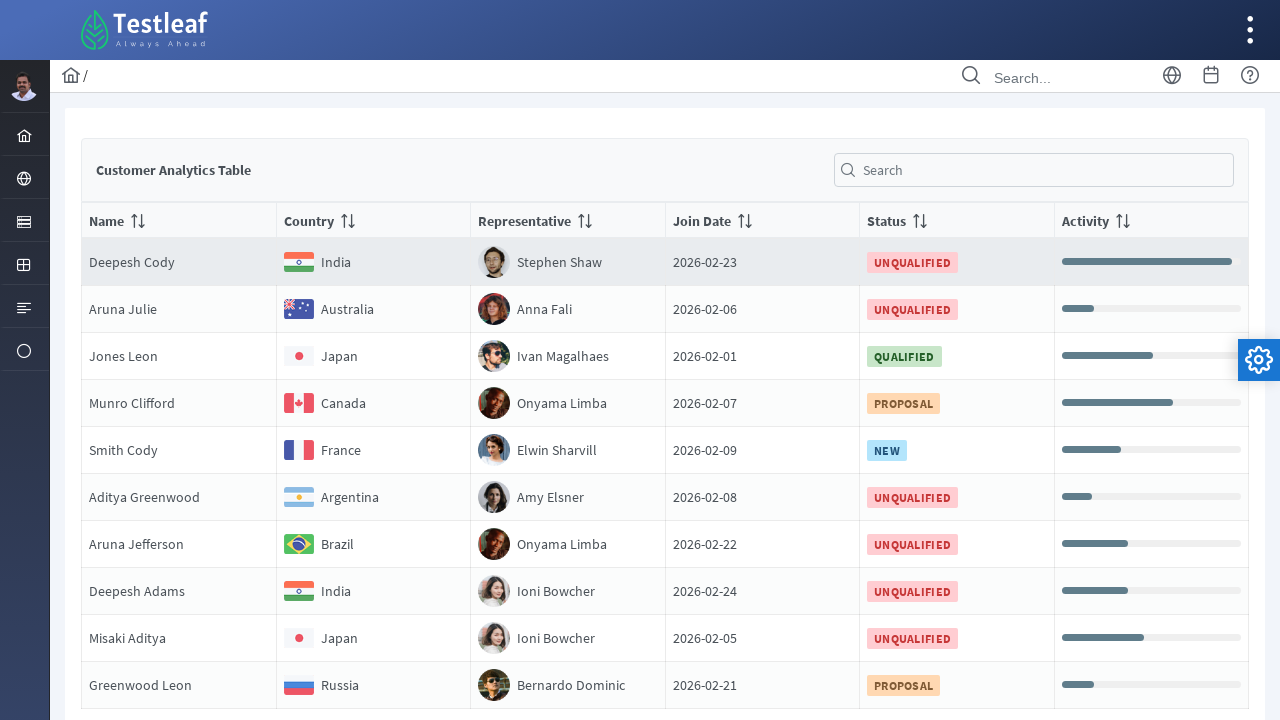

Retrieved text content from row 11, column 51
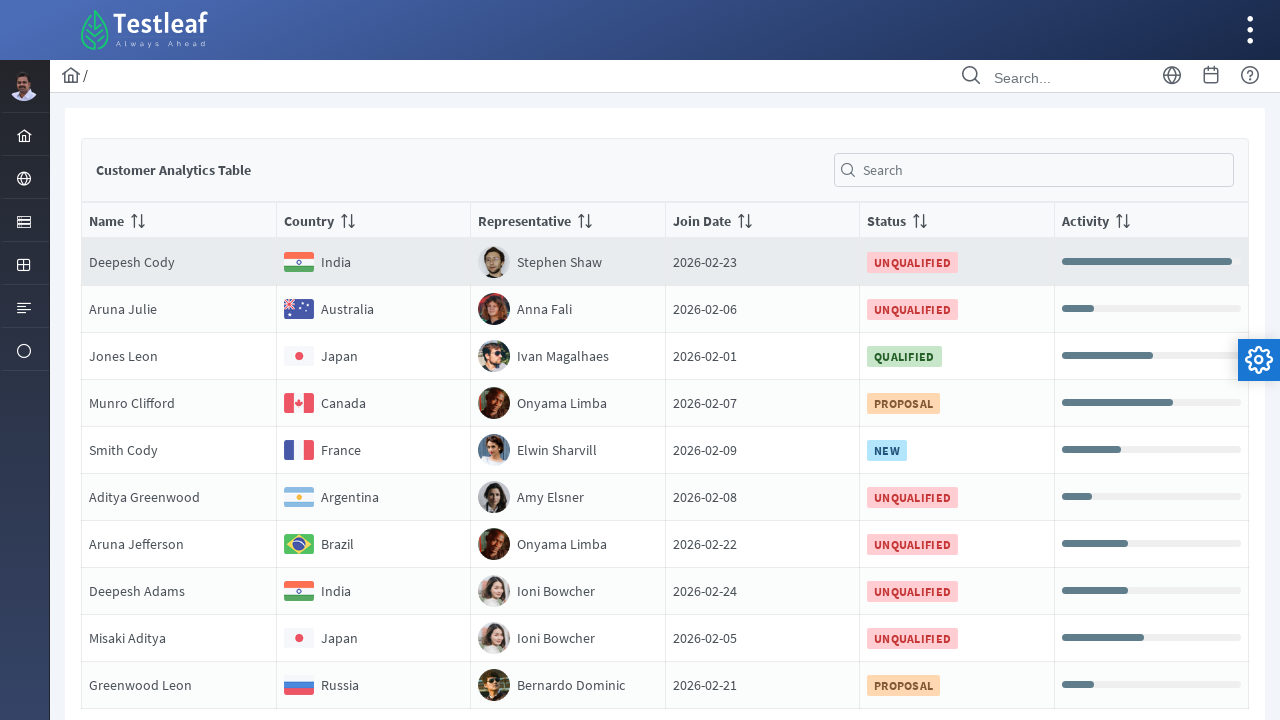

Retrieved text content from row 11, column 52
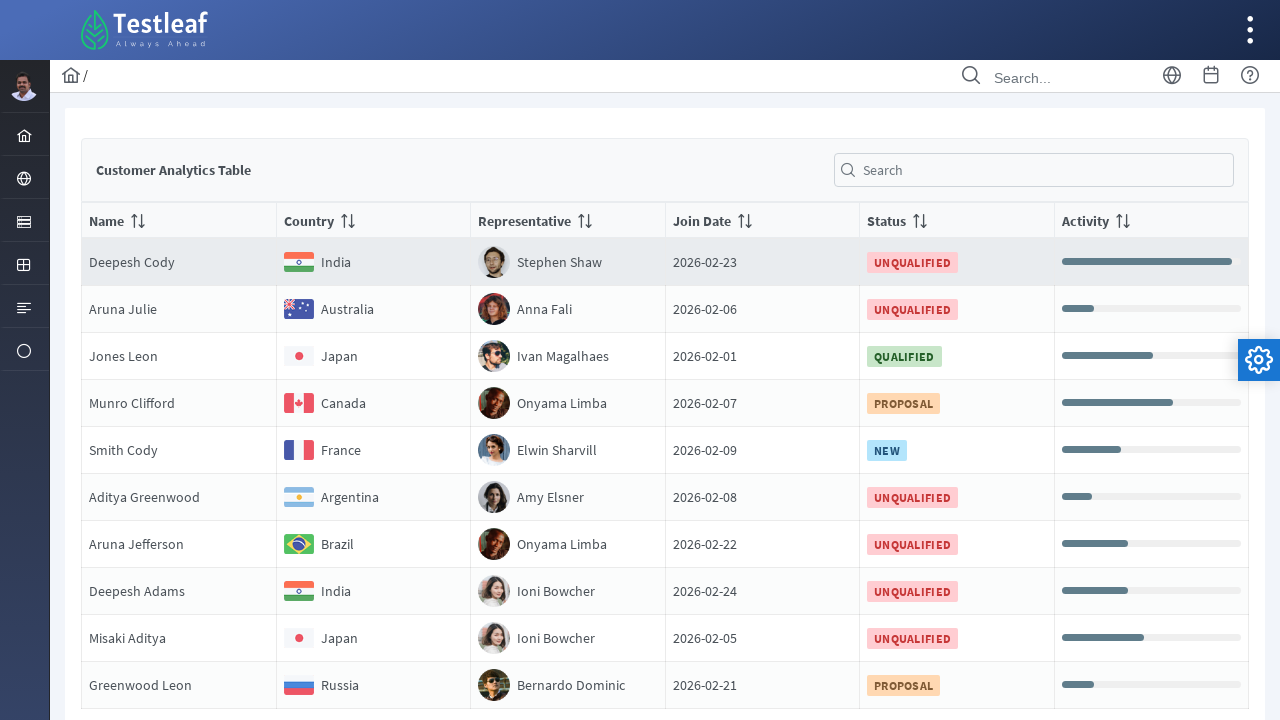

Retrieved text content from row 11, column 53
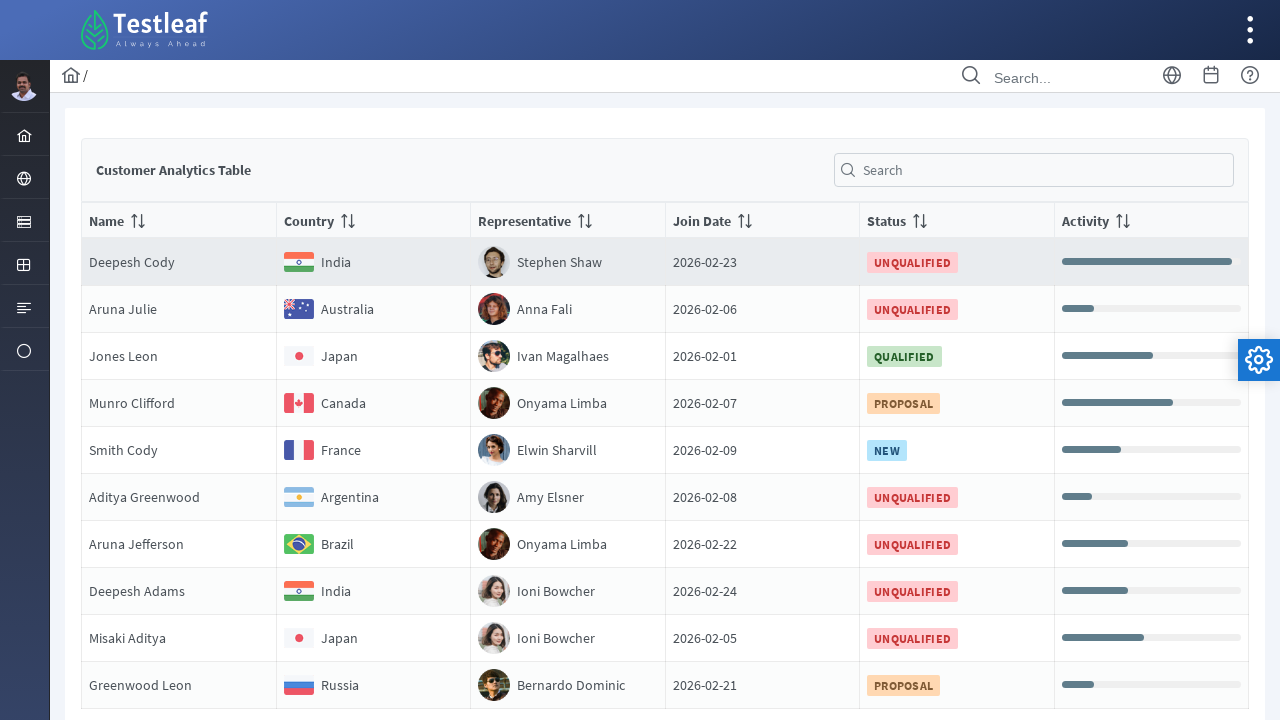

Retrieved text content from row 11, column 54
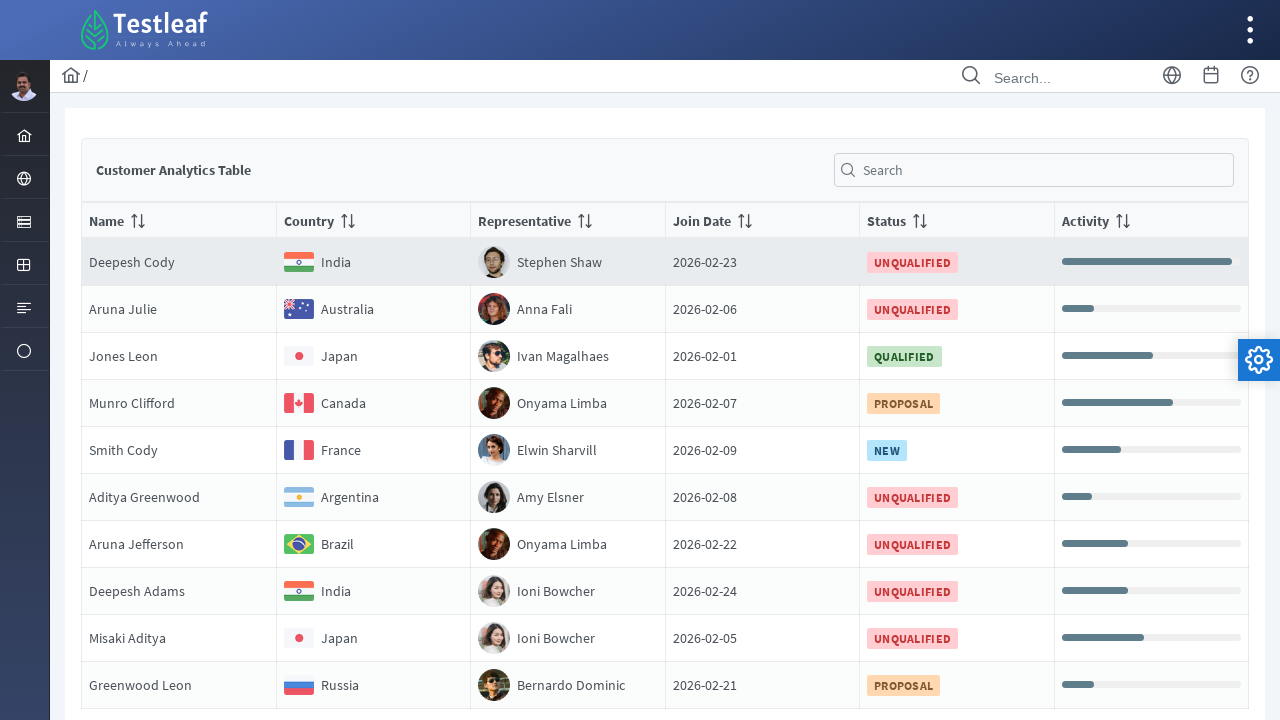

Retrieved text content from row 11, column 55
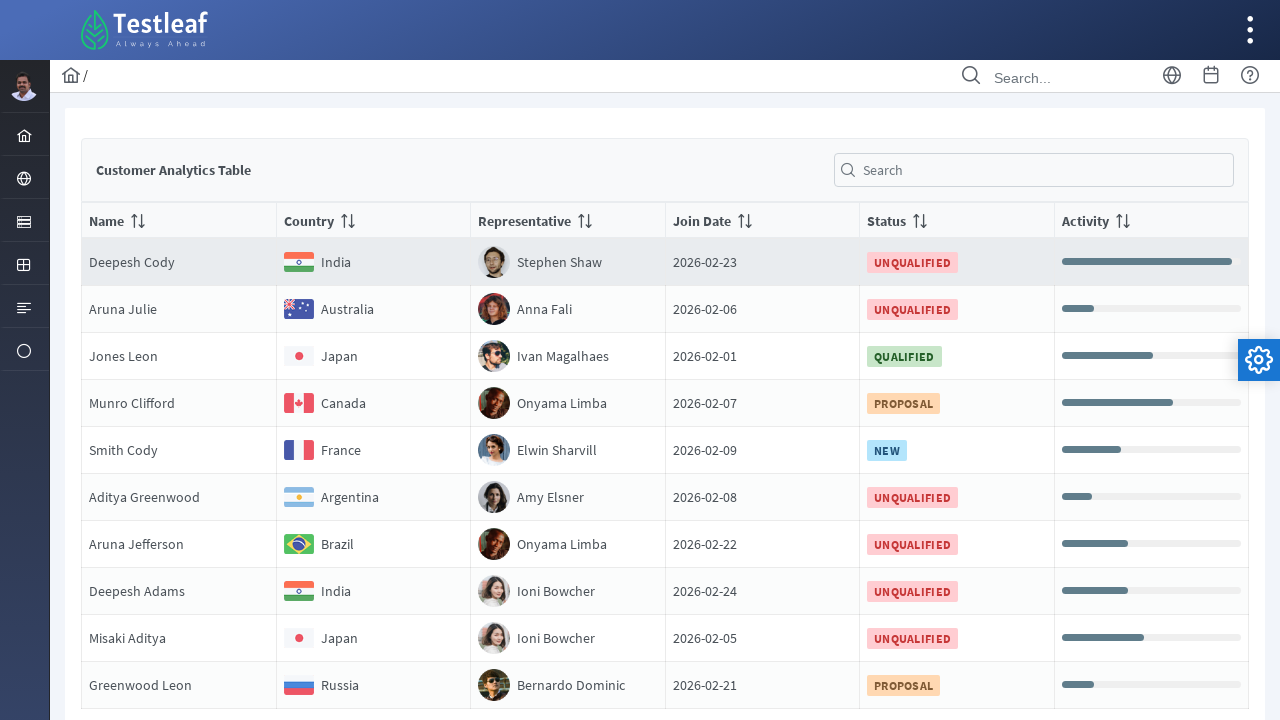

Retrieved text content from row 11, column 56
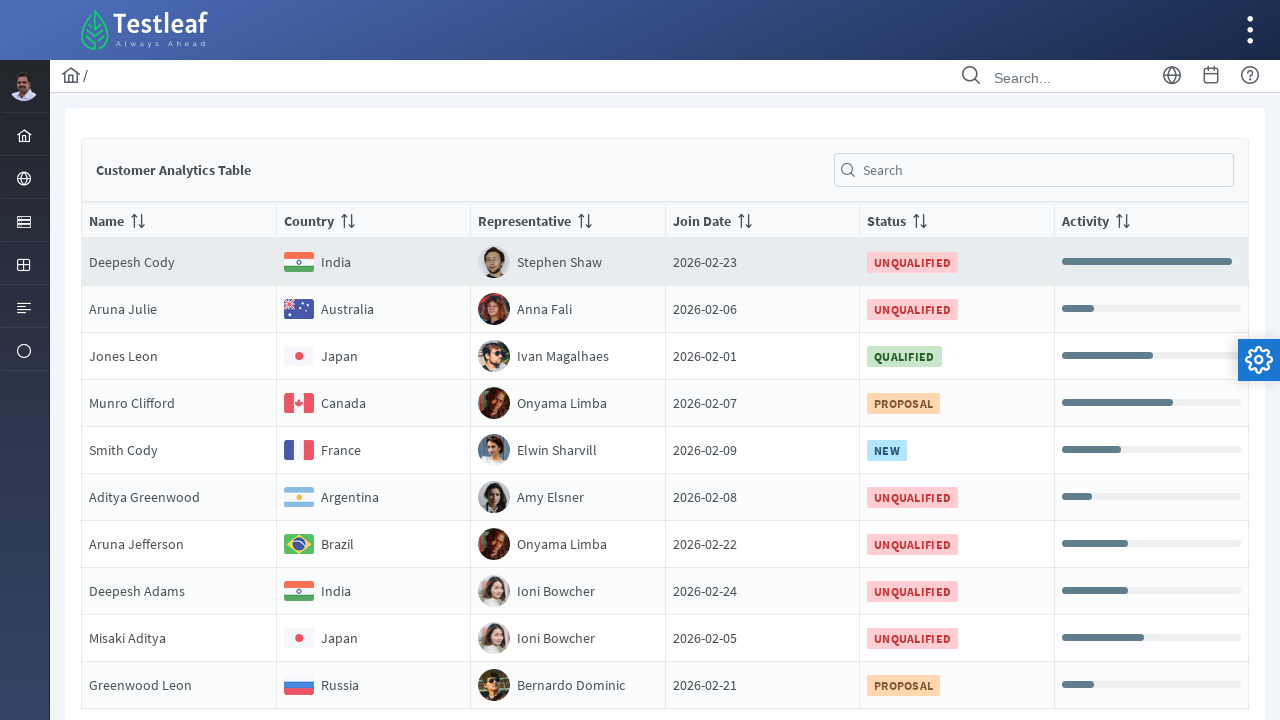

Retrieved text content from row 11, column 57
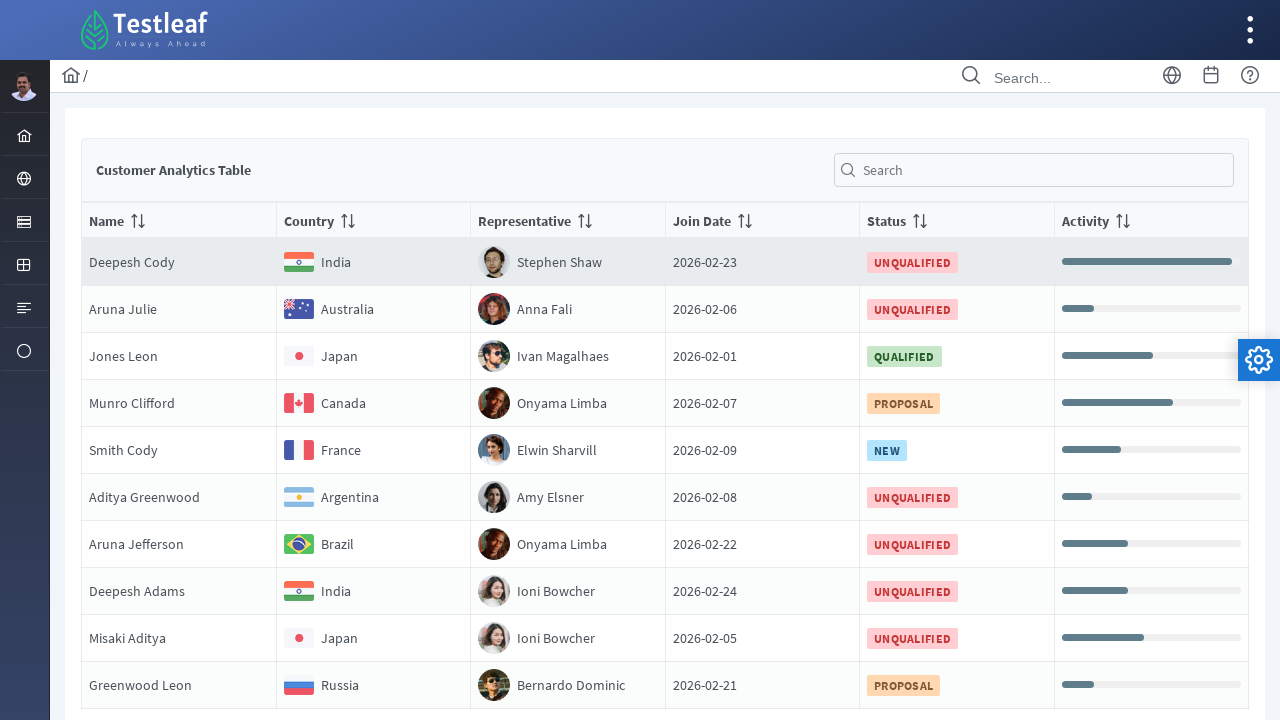

Retrieved text content from row 11, column 58
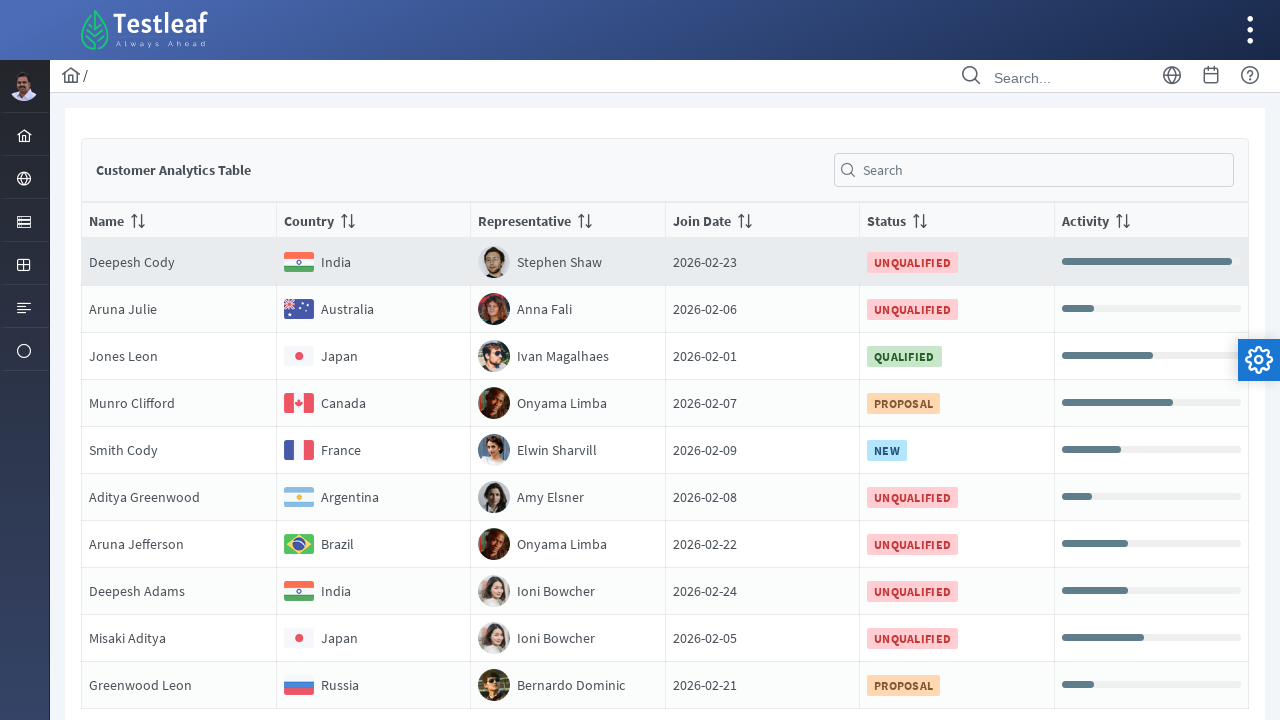

Retrieved text content from row 11, column 59
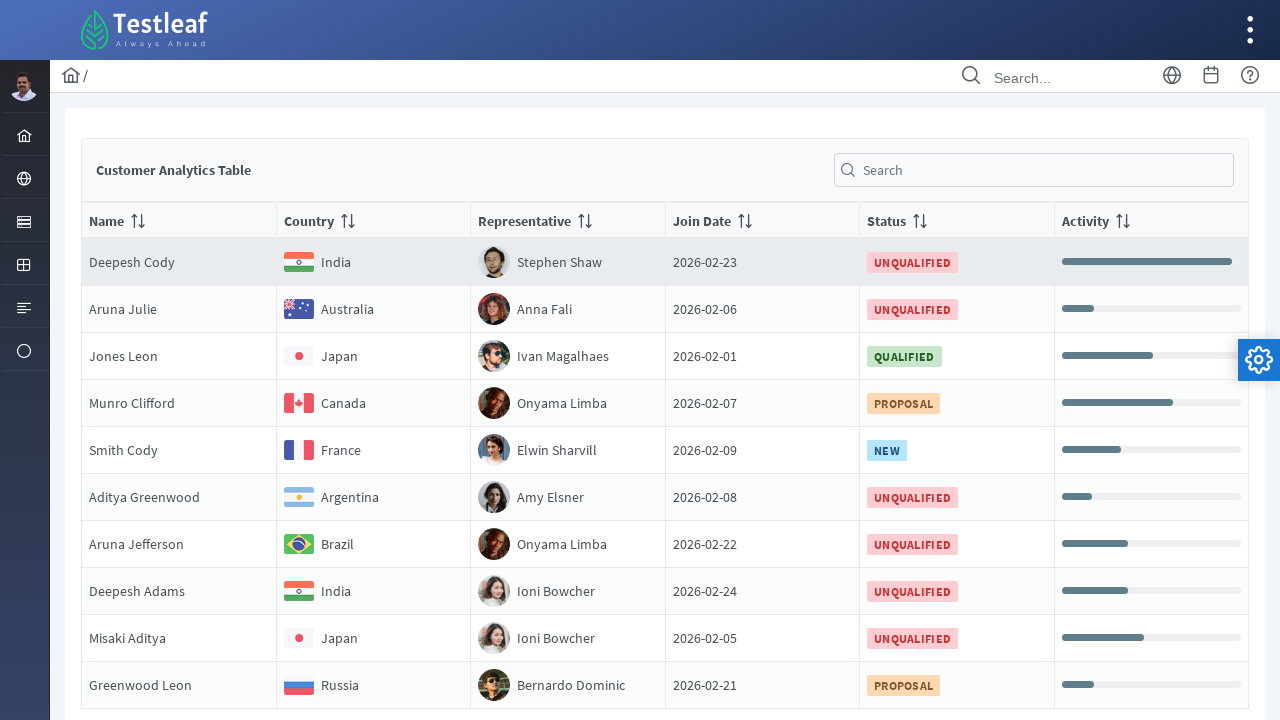

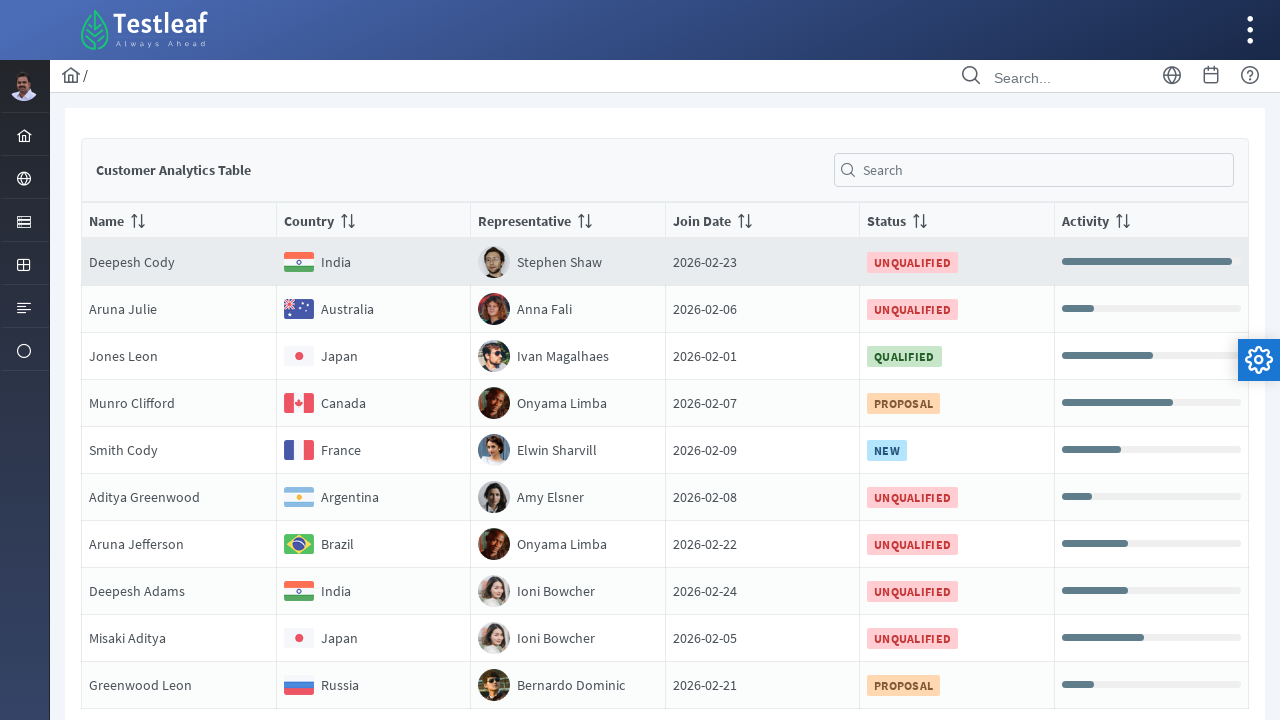